Alternative implementation that navigates to Hacker News newest articles, validates article ordering in a single pass with early exit if articles are found out of order, clicking "More" to paginate through 100 articles.

Starting URL: https://news.ycombinator.com/newest

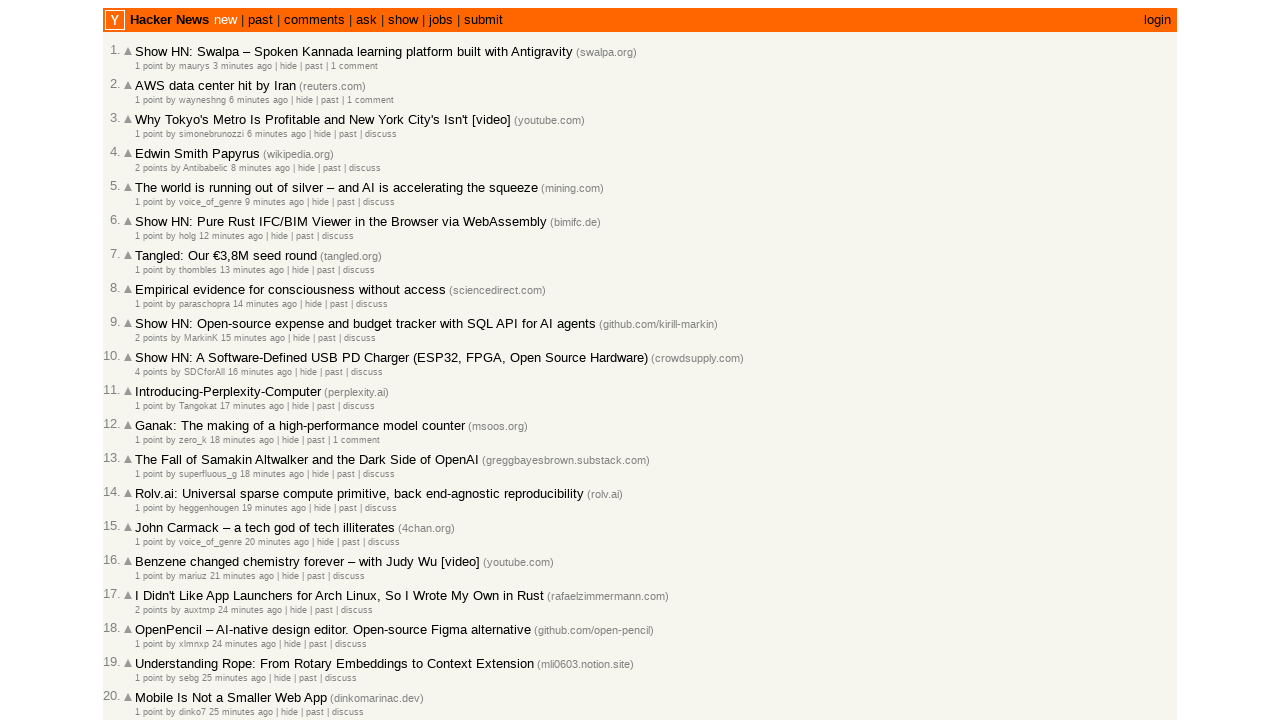

Located all article age elements on page
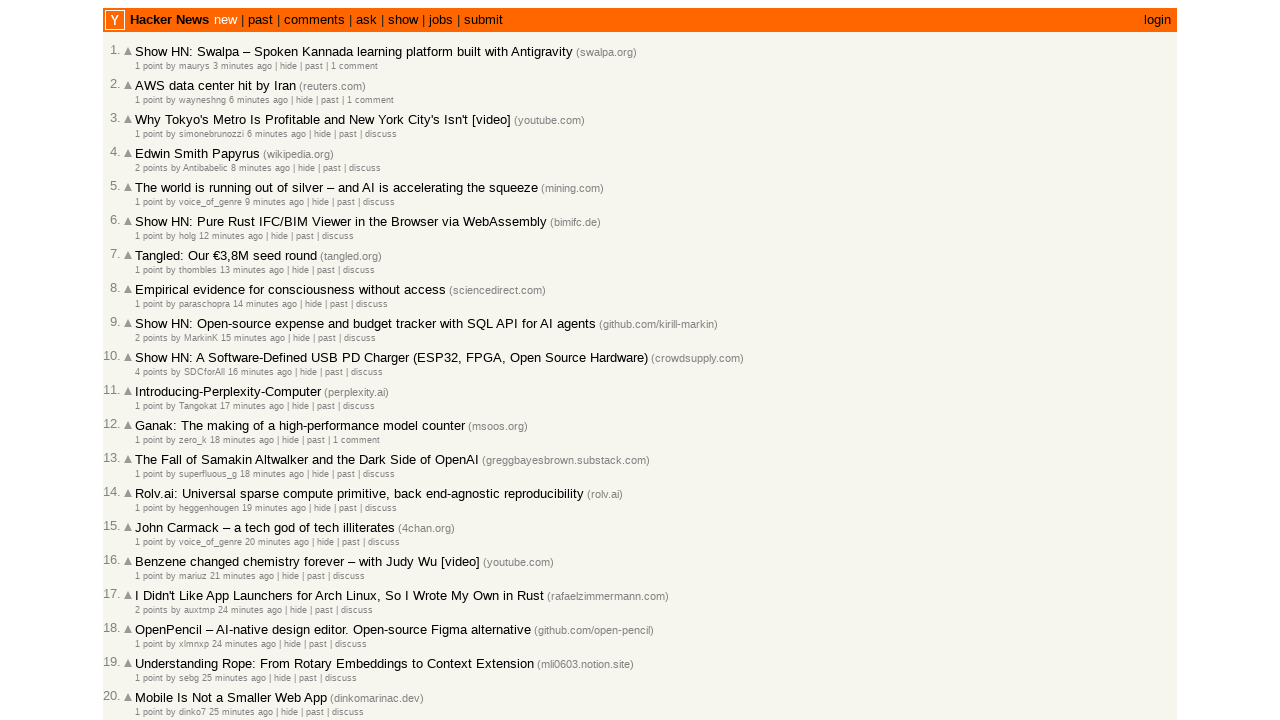

Counted 30 age elements on current page
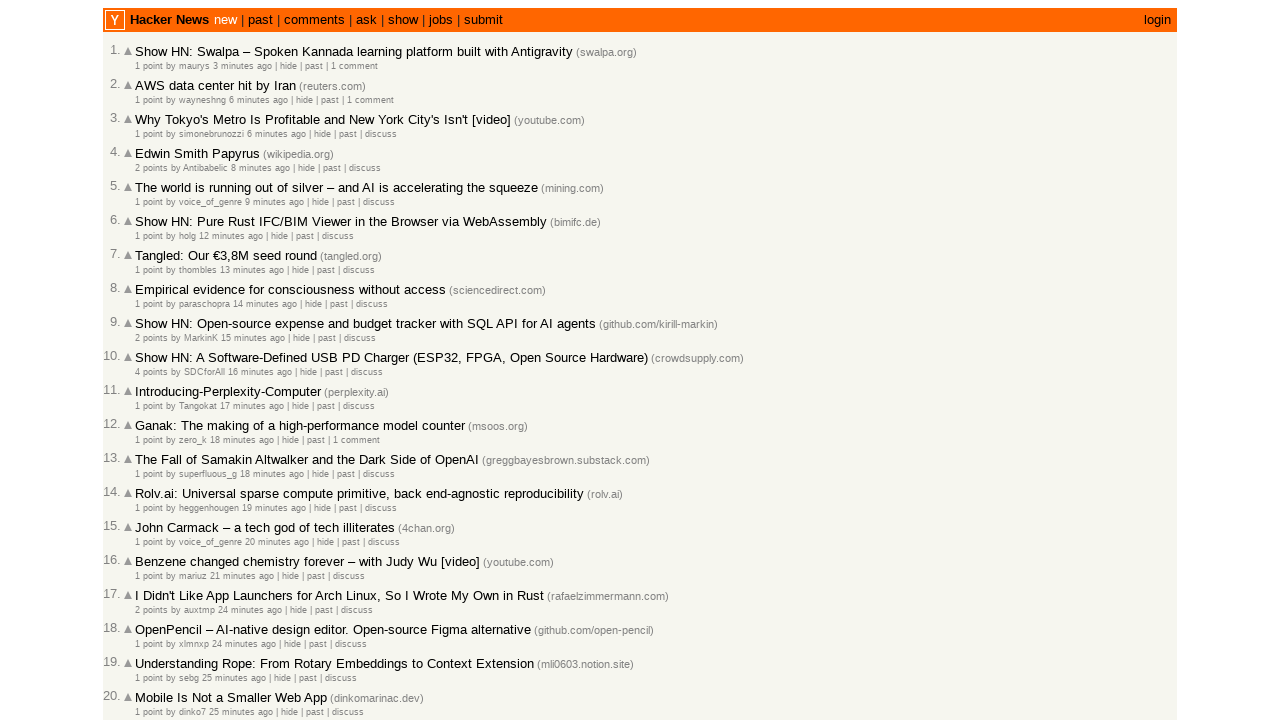

Selected age element at index 0
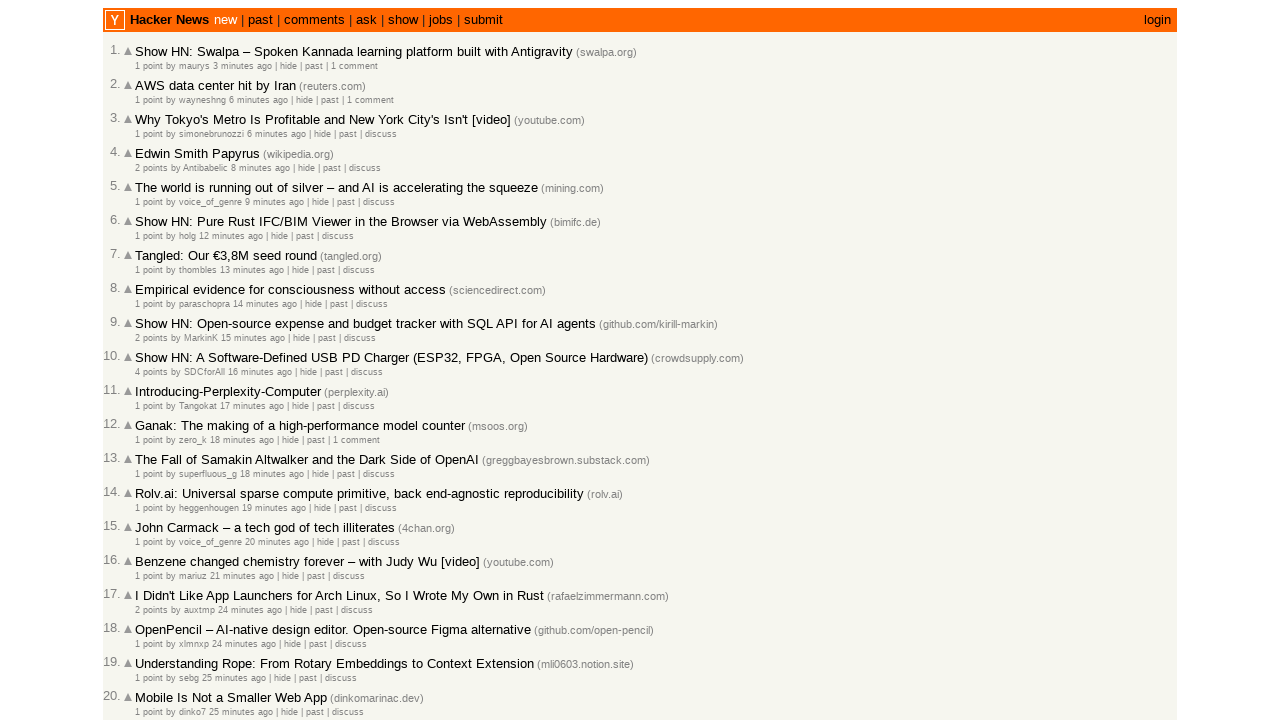

Retrieved article timestamp: 2026-03-02T10:05:21 1772445921
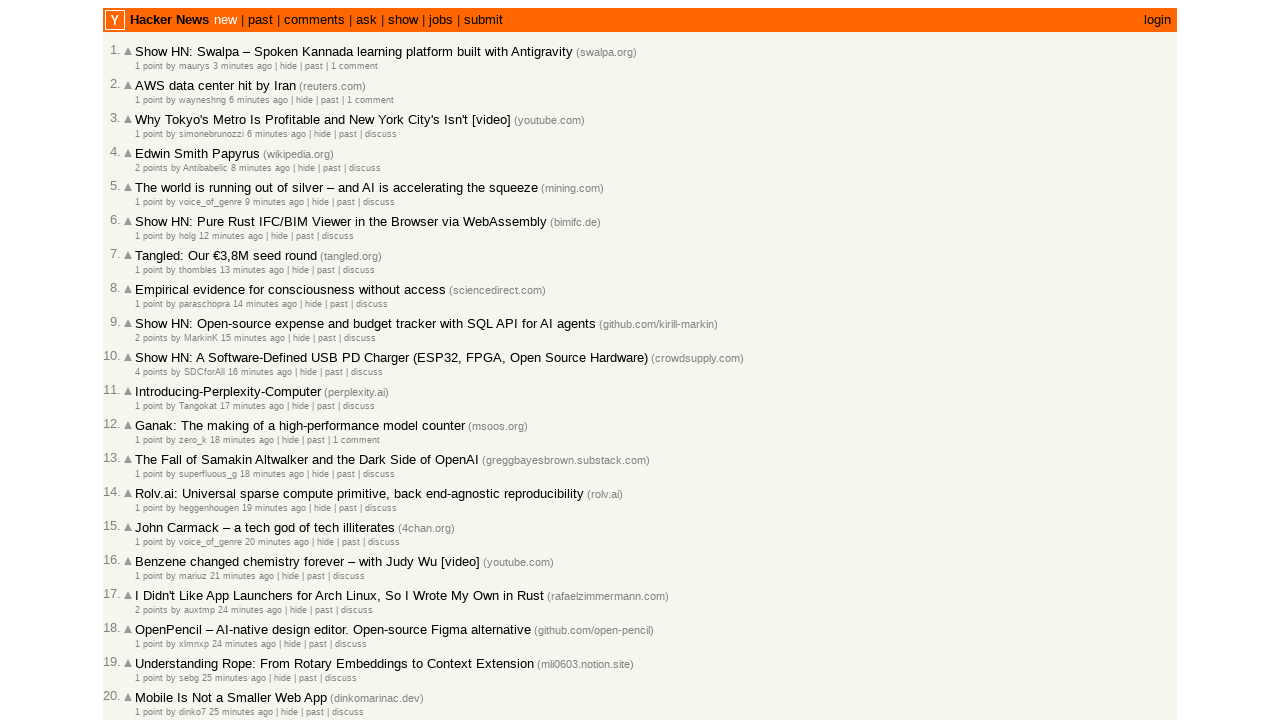

Moved to next article on current page (index now 1)
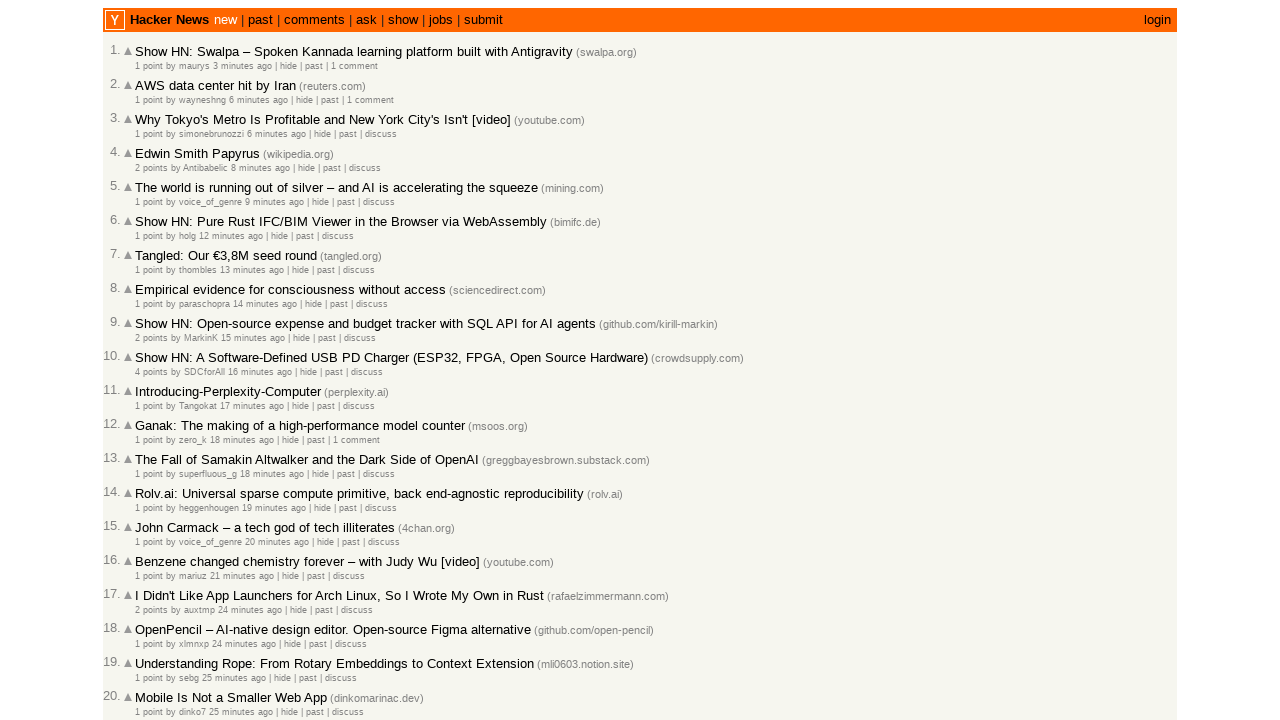

Progressed to next article check (total checked: 1)
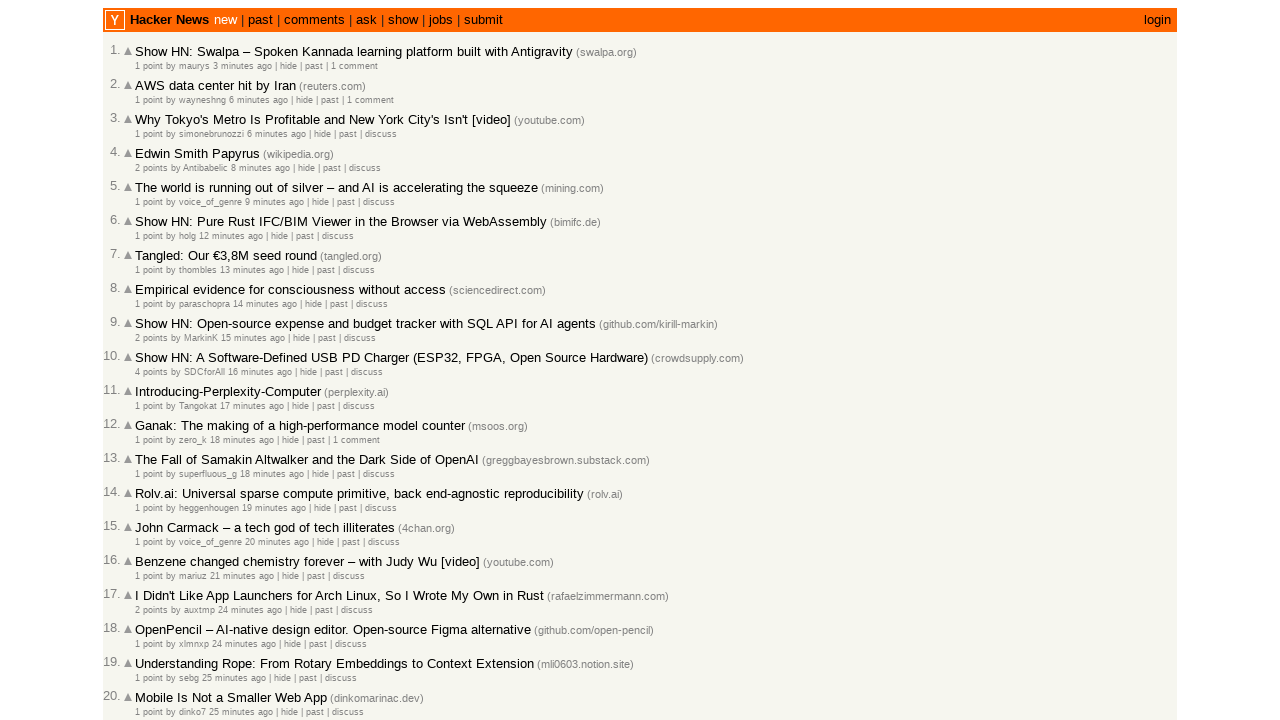

Located all article age elements on page
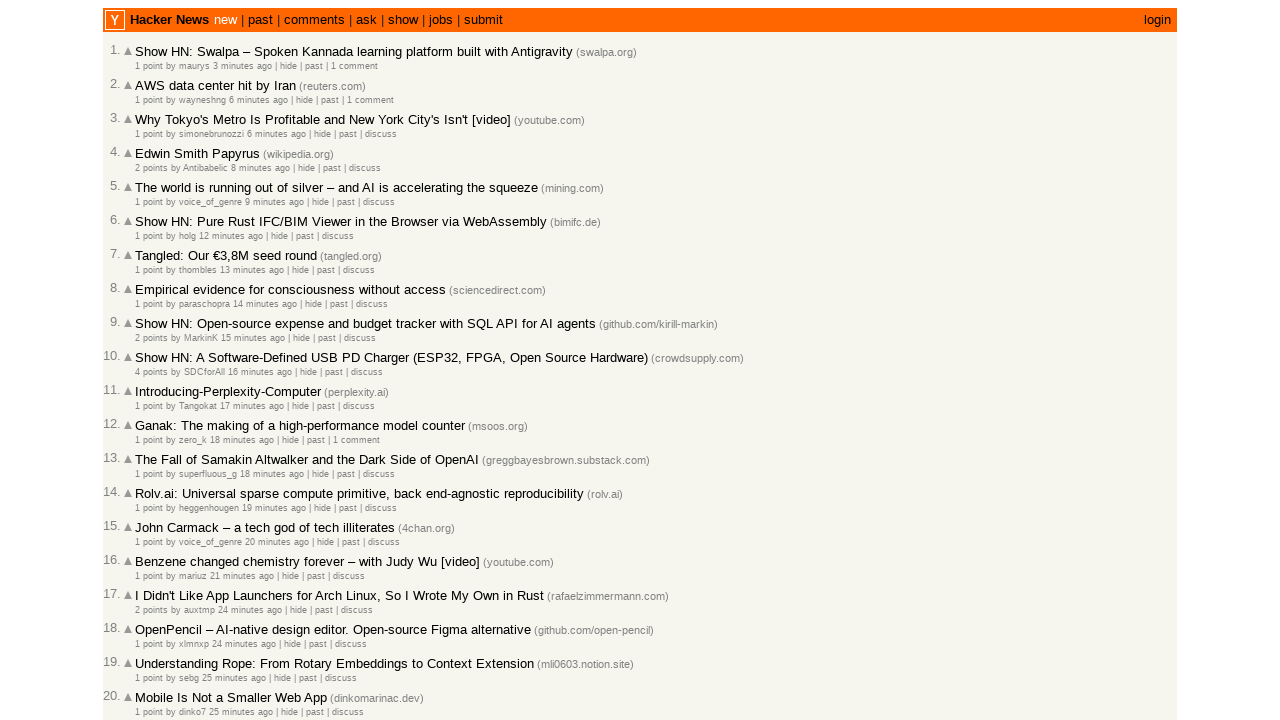

Counted 30 age elements on current page
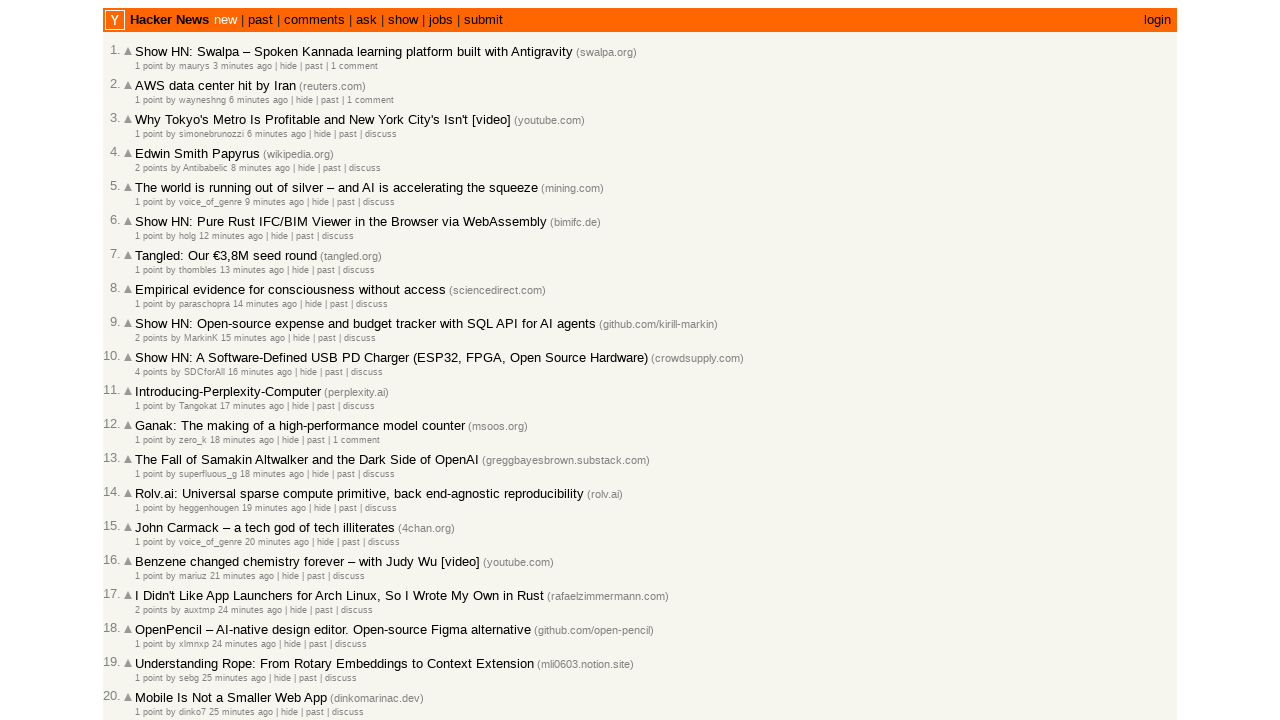

Selected age element at index 1
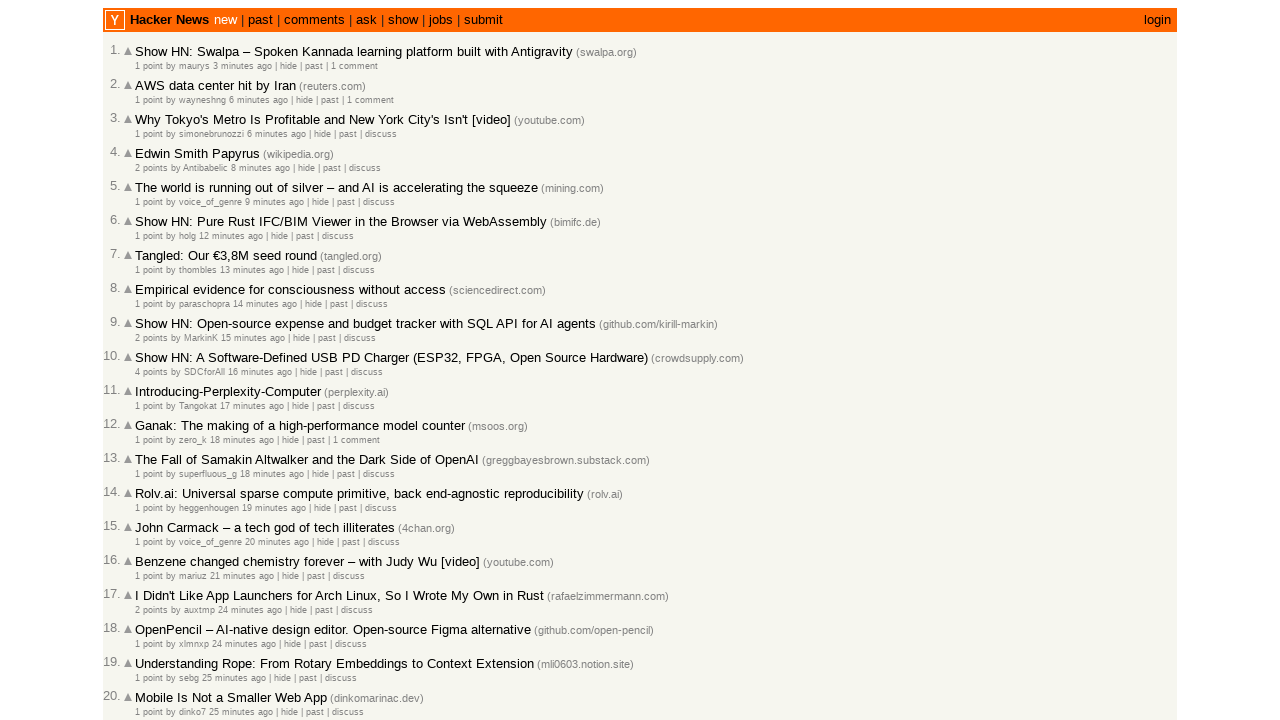

Retrieved article timestamp: 2026-03-02T10:02:38 1772445758
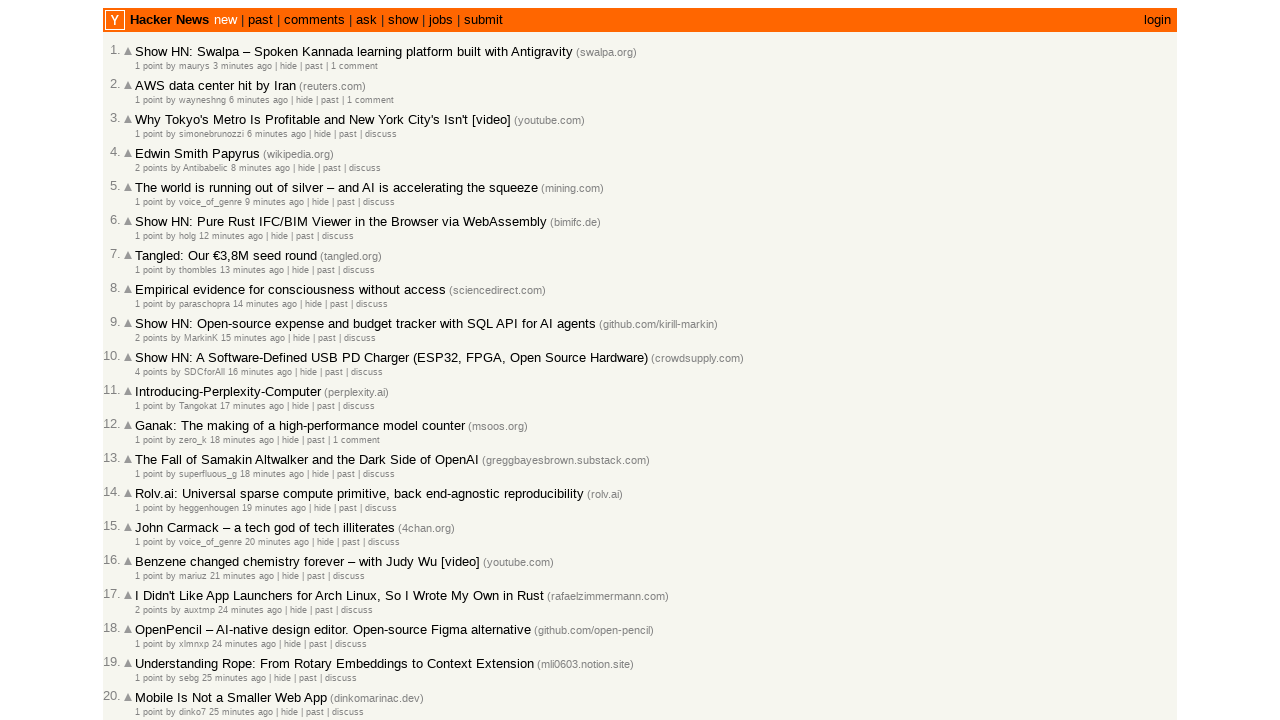

Parsed previous timestamp 2026-03-02T10:05:21 and current timestamp 2026-03-02T10:02:38
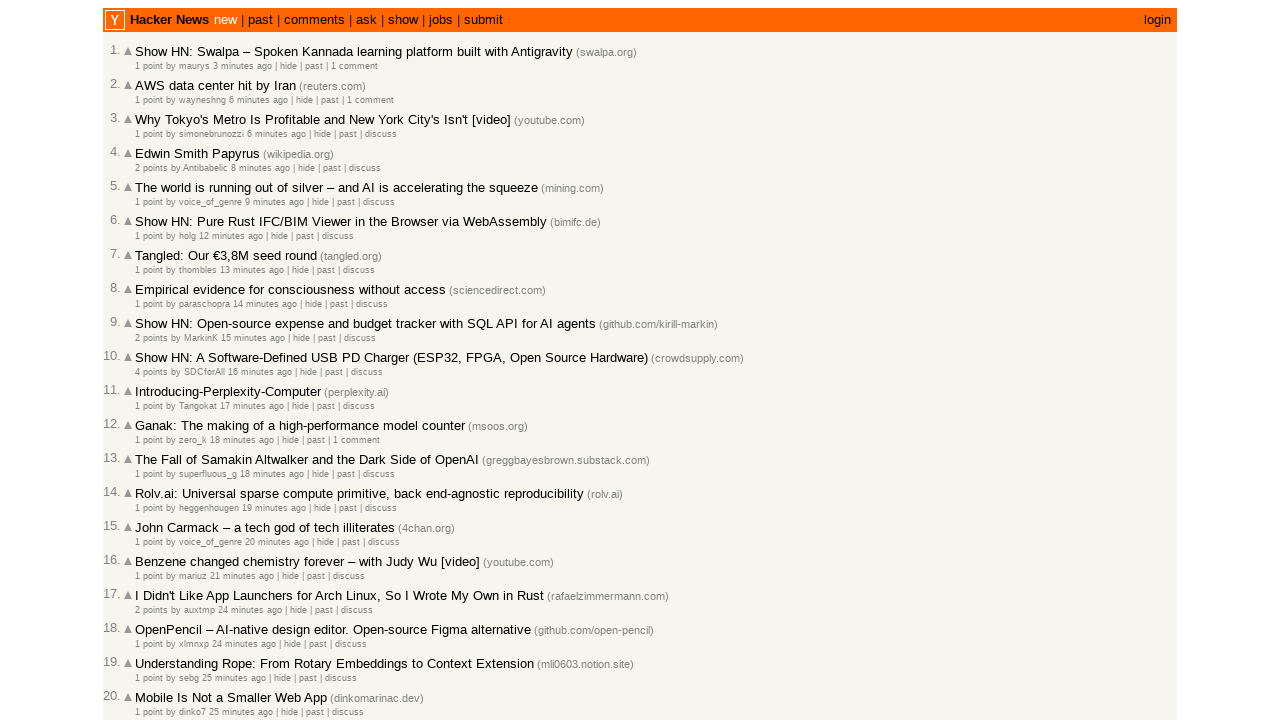

Moved to next article on current page (index now 2)
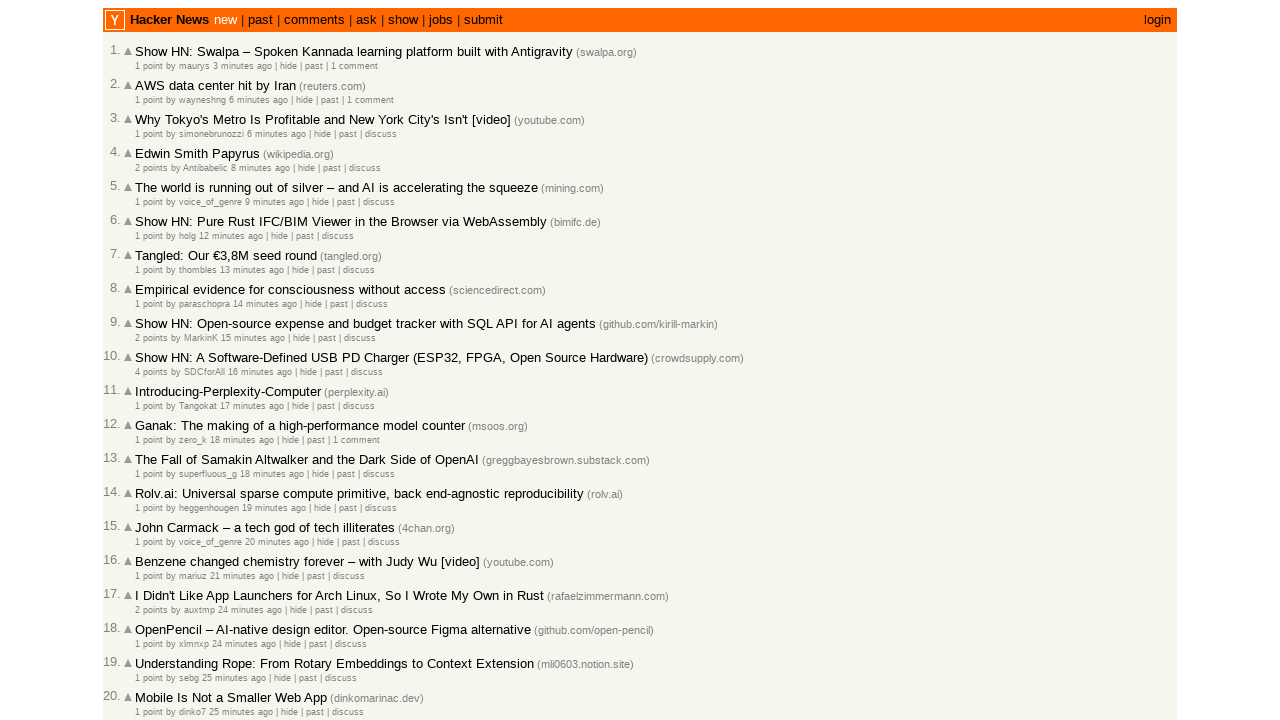

Progressed to next article check (total checked: 2)
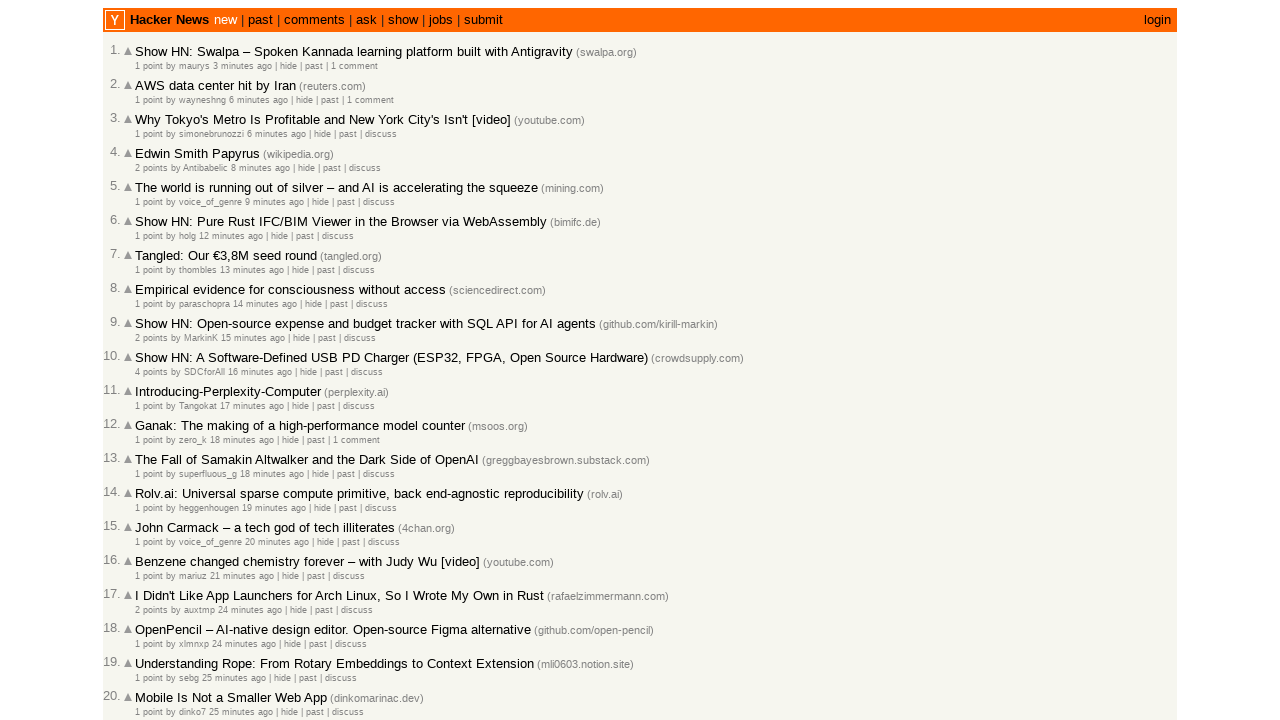

Located all article age elements on page
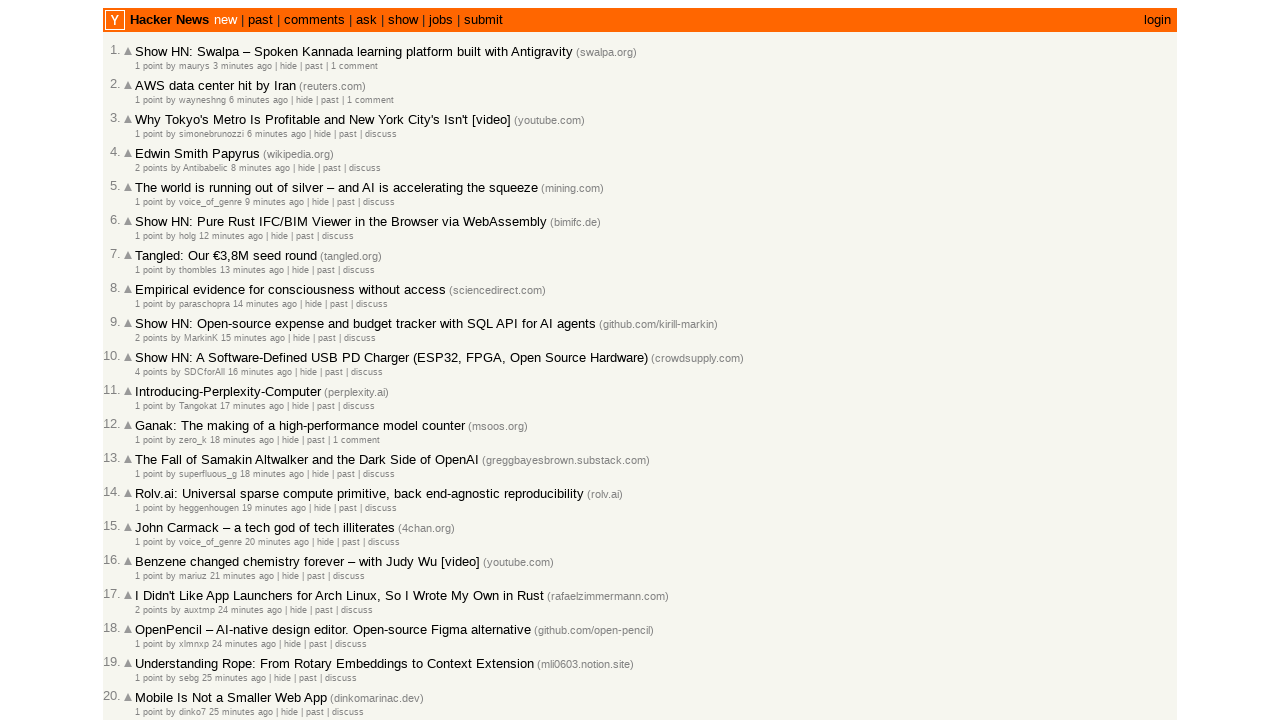

Counted 30 age elements on current page
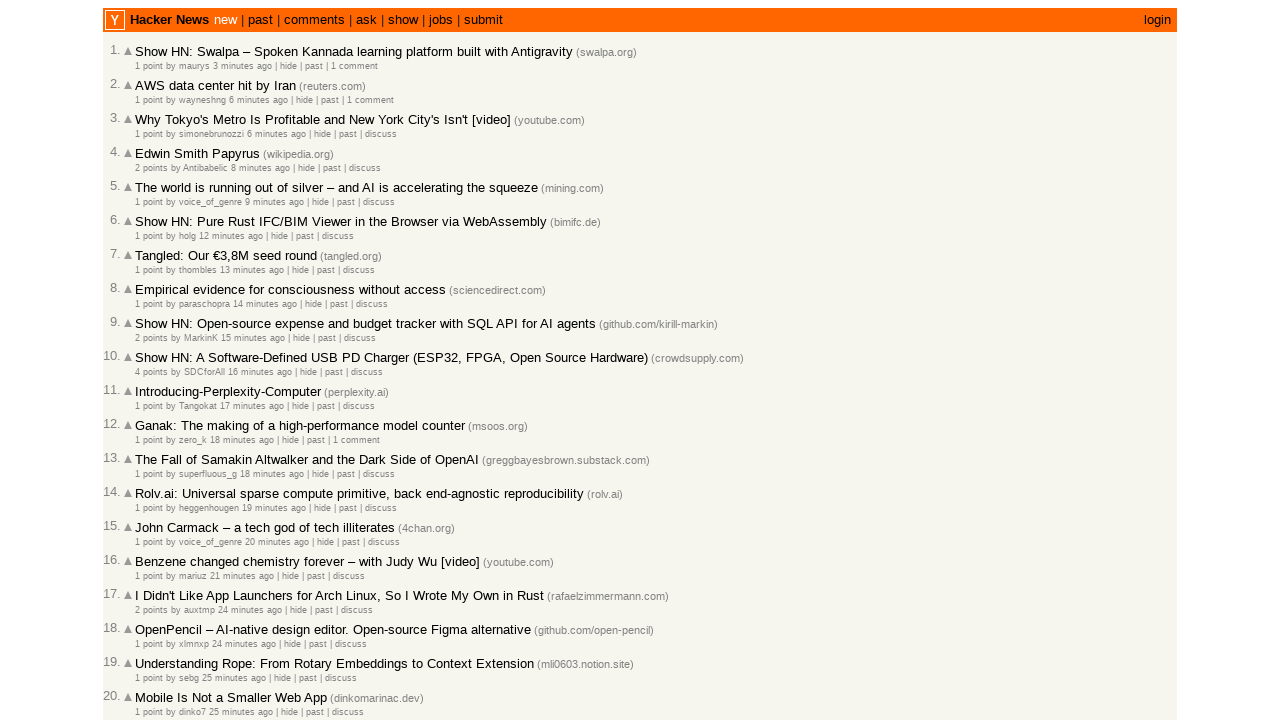

Selected age element at index 2
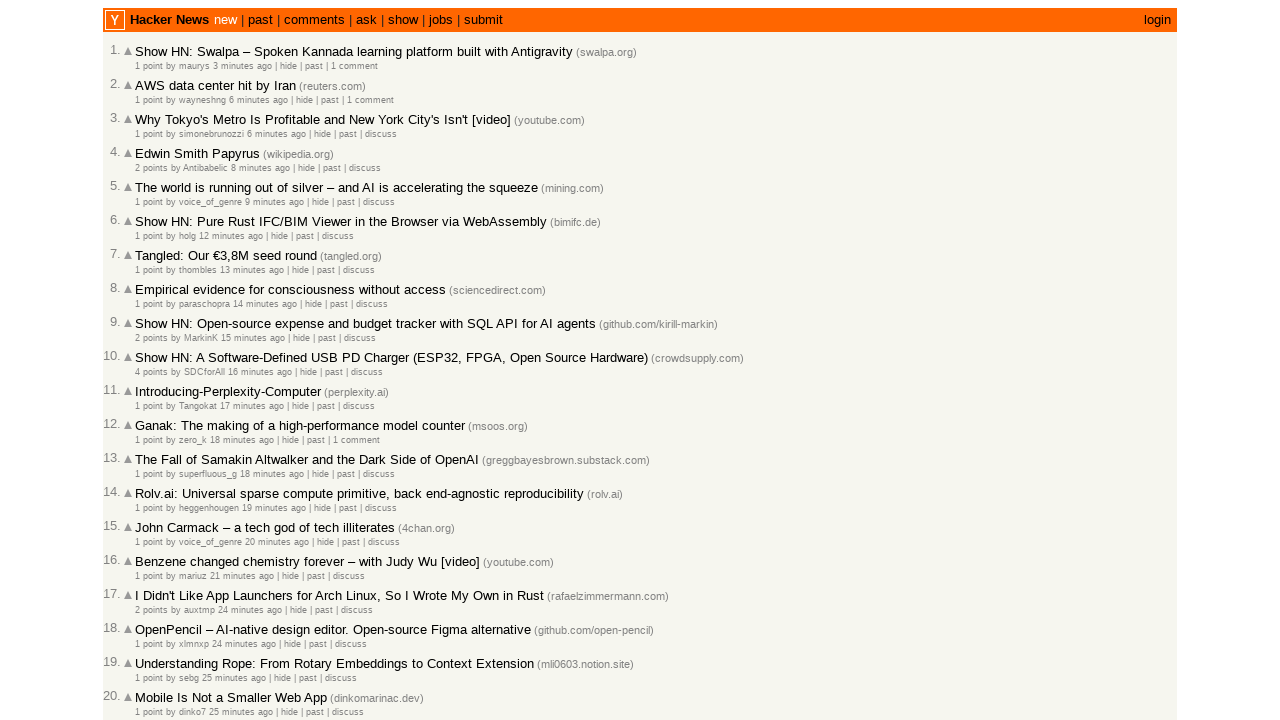

Retrieved article timestamp: 2026-03-02T10:02:13 1772445733
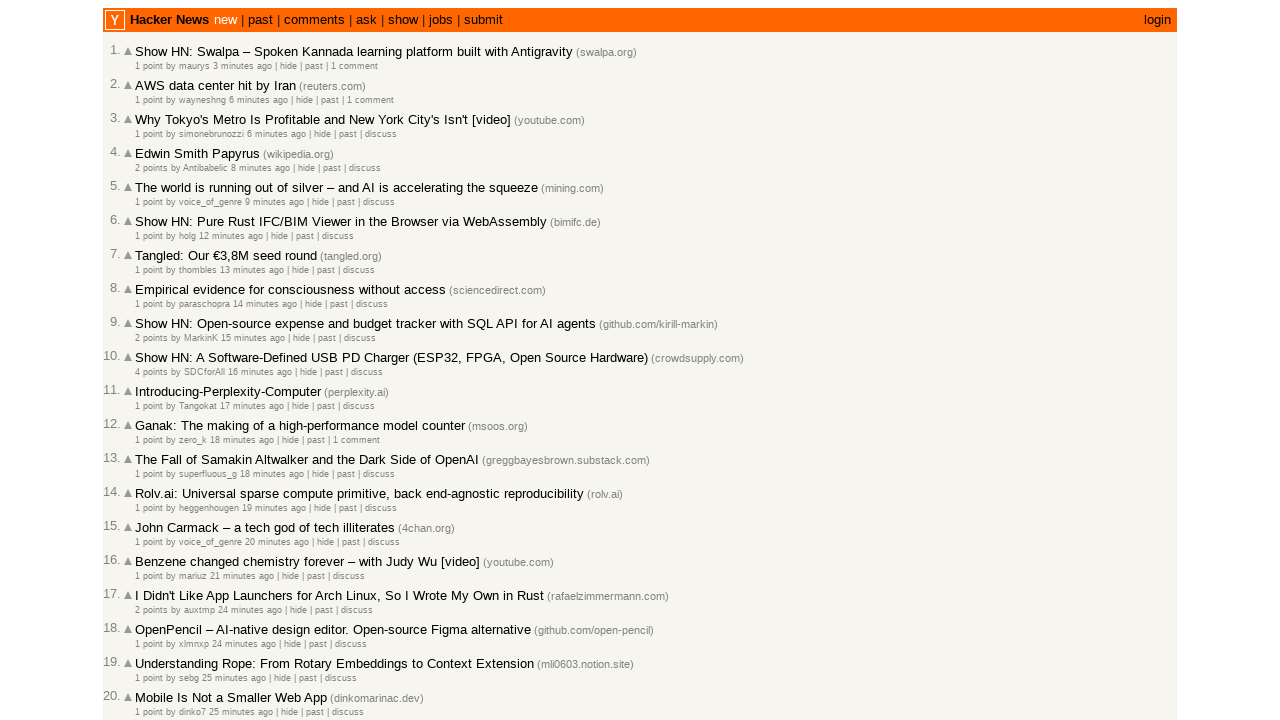

Parsed previous timestamp 2026-03-02T10:02:38 and current timestamp 2026-03-02T10:02:13
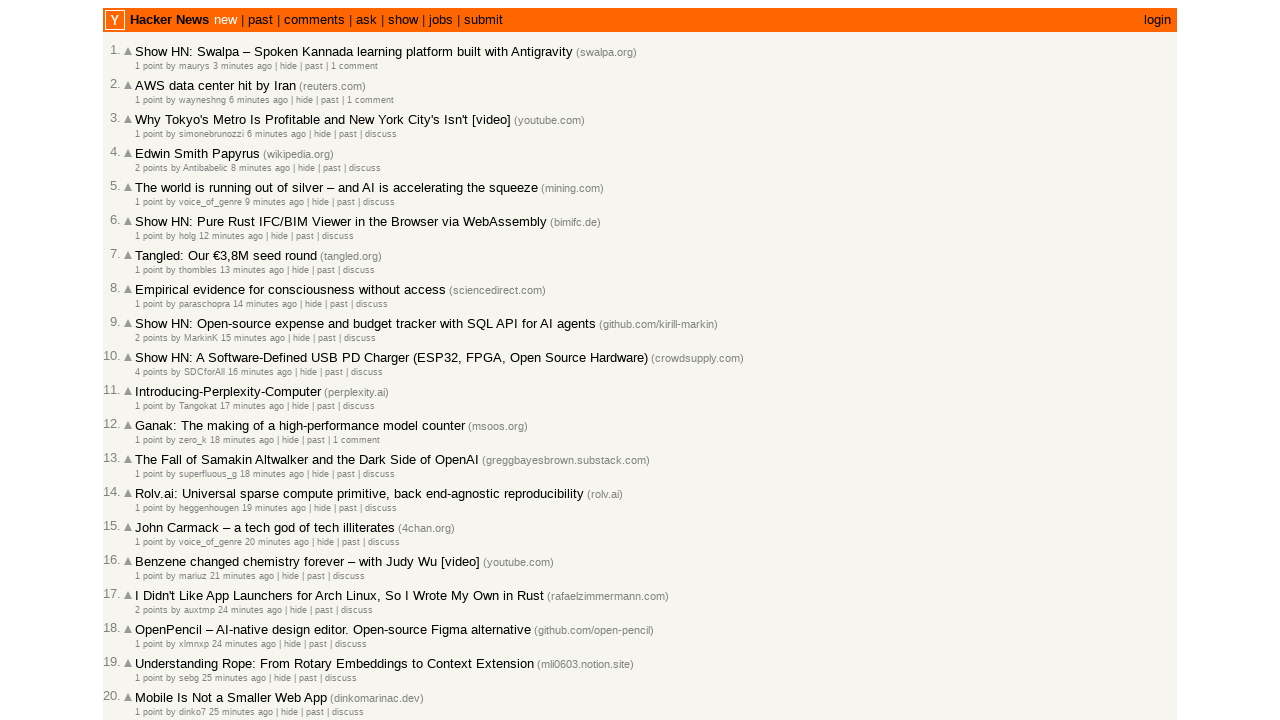

Moved to next article on current page (index now 3)
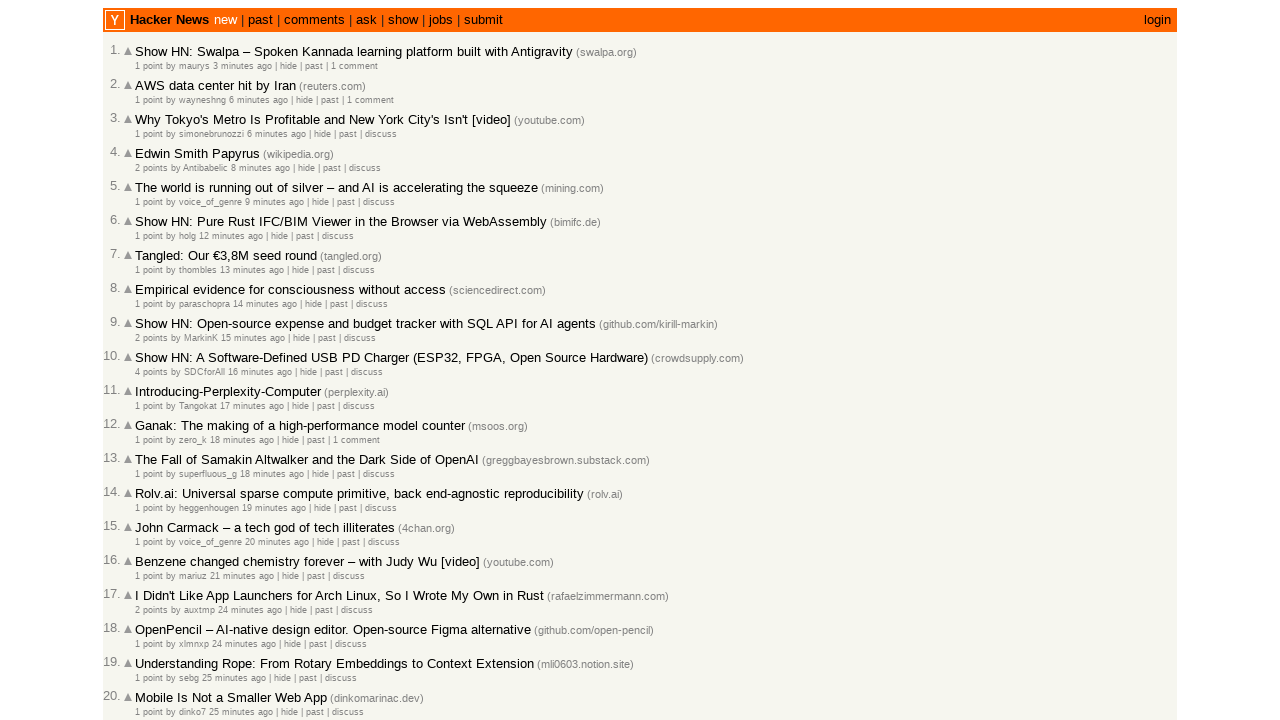

Progressed to next article check (total checked: 3)
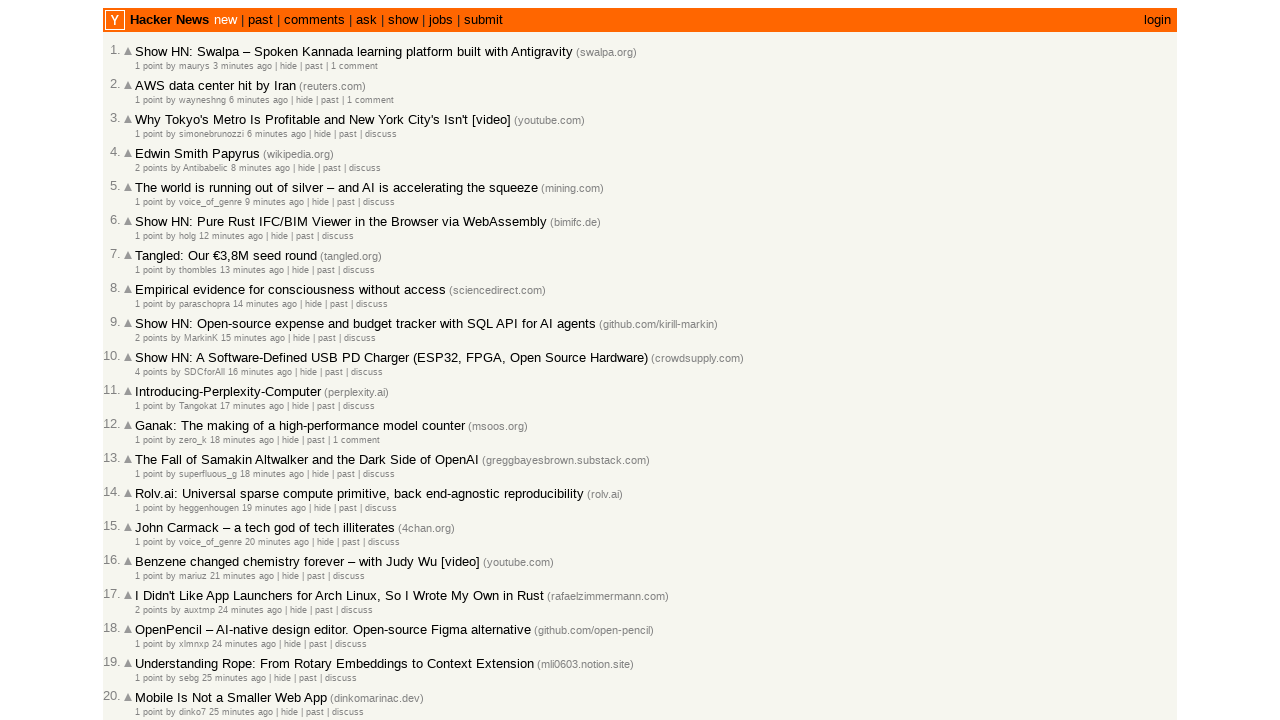

Located all article age elements on page
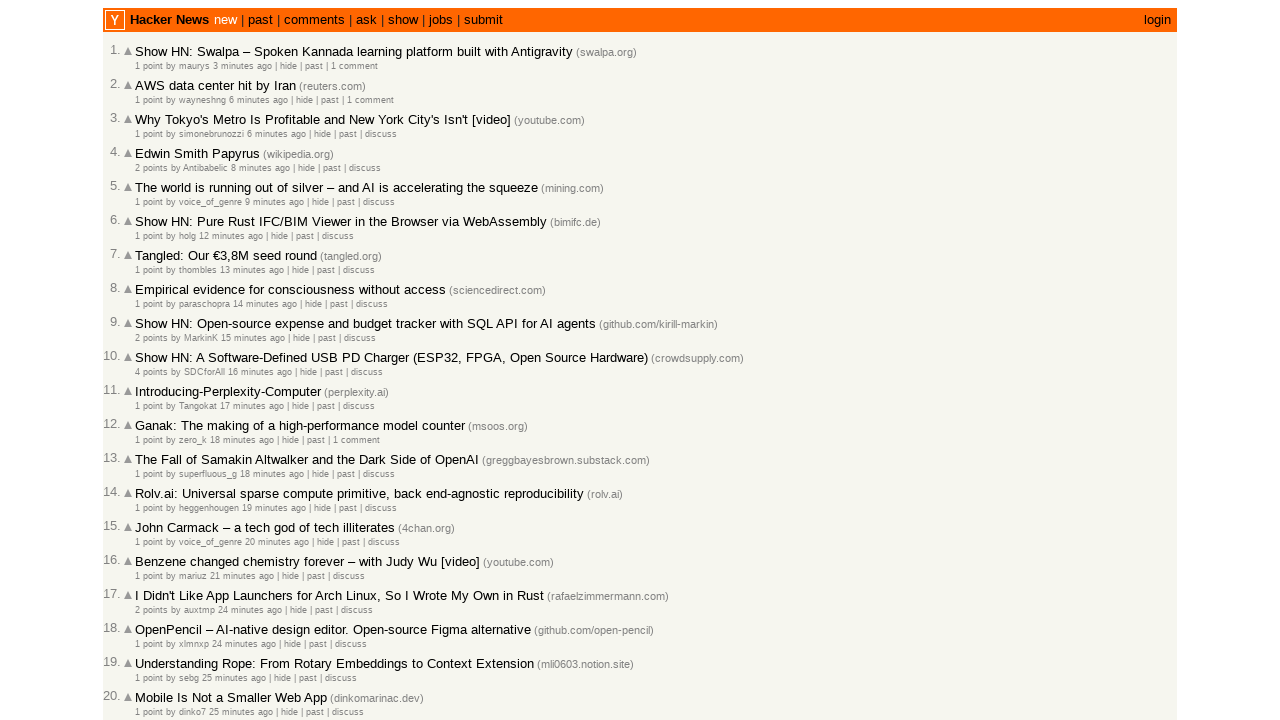

Counted 30 age elements on current page
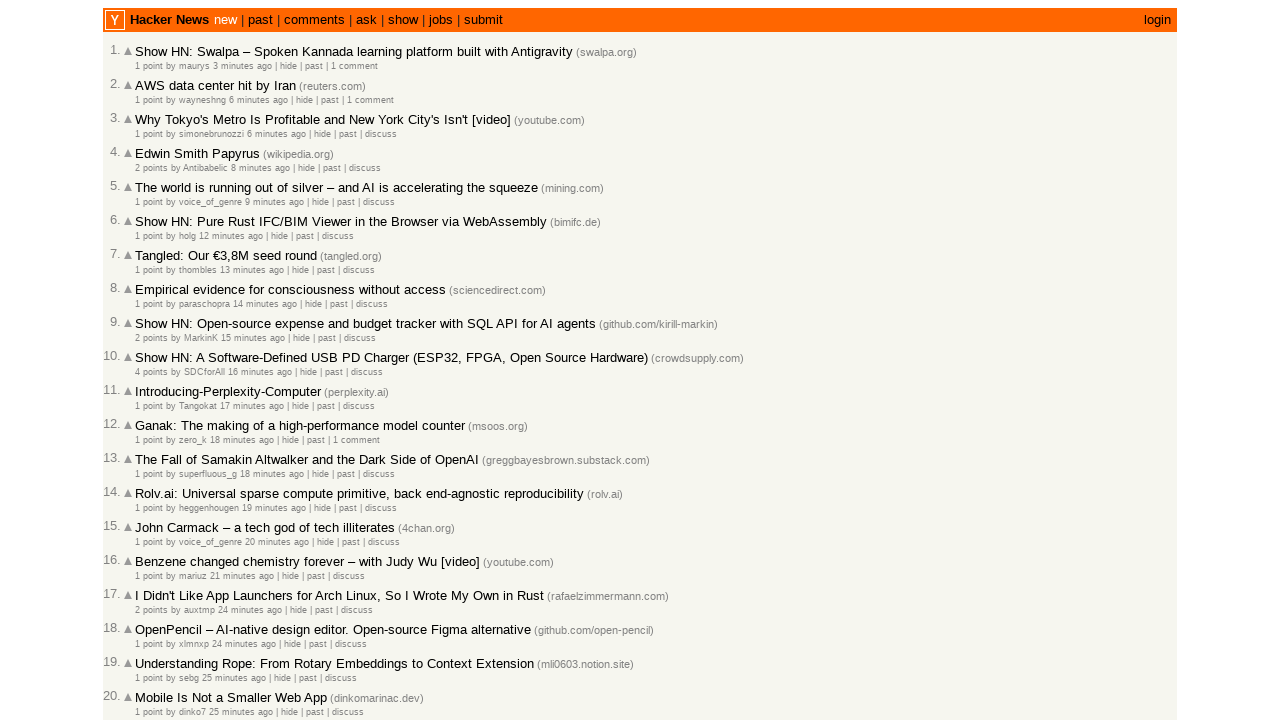

Selected age element at index 3
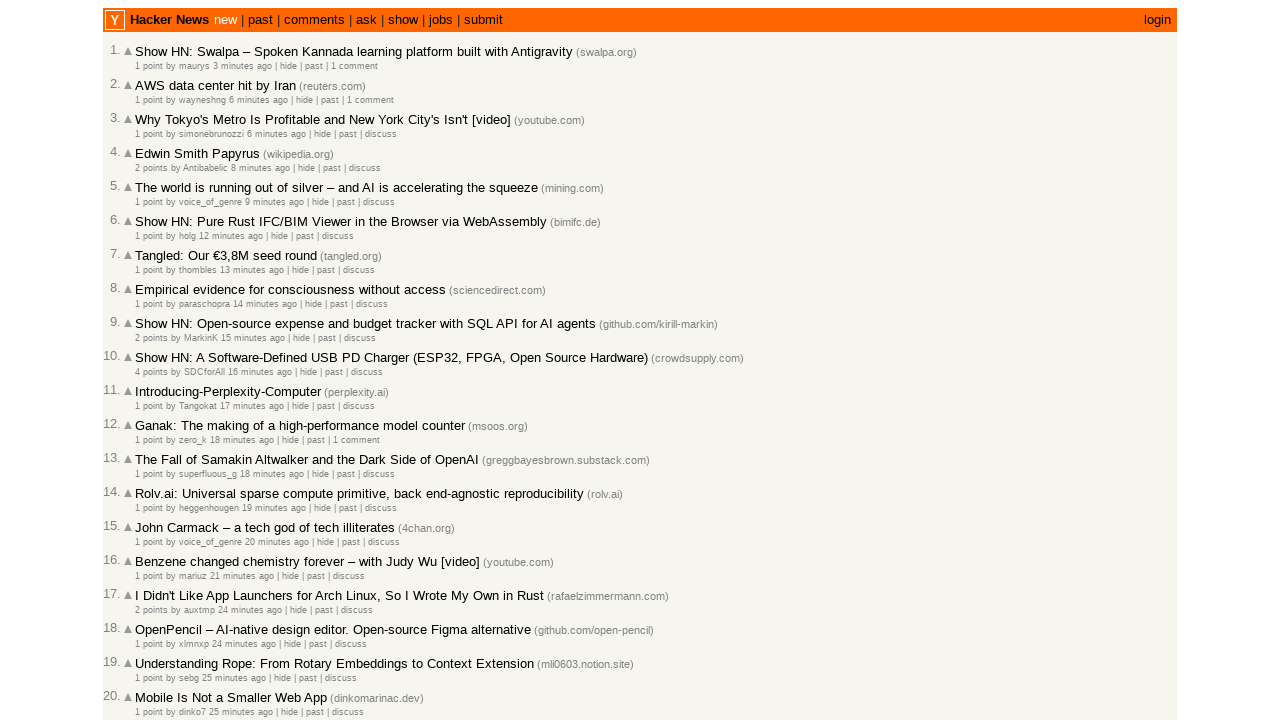

Retrieved article timestamp: 2026-03-02T10:00:31 1772445631
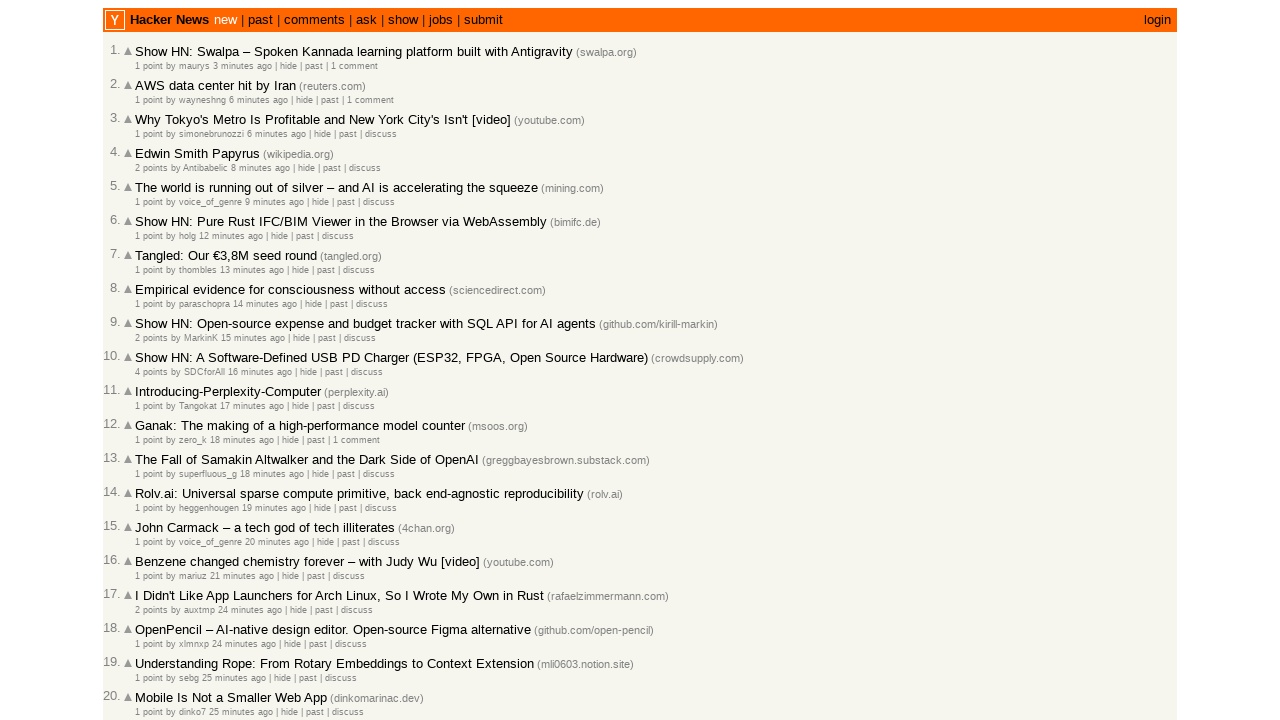

Parsed previous timestamp 2026-03-02T10:02:13 and current timestamp 2026-03-02T10:00:31
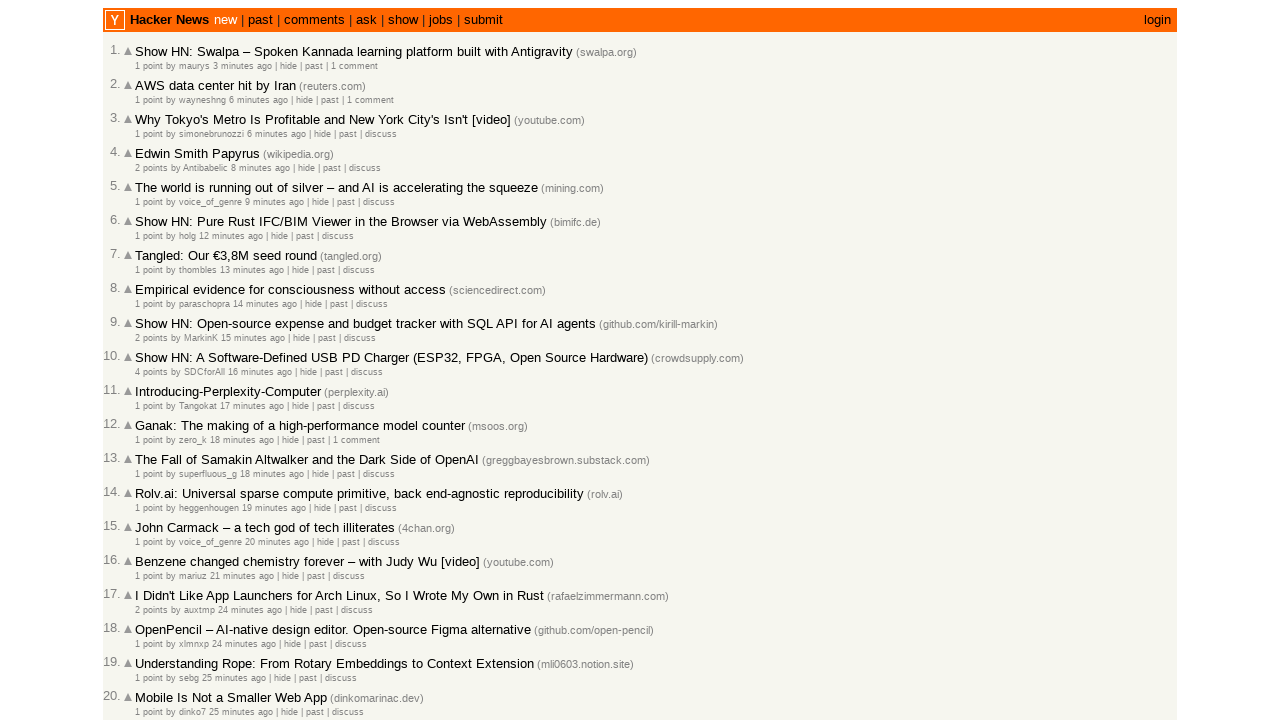

Moved to next article on current page (index now 4)
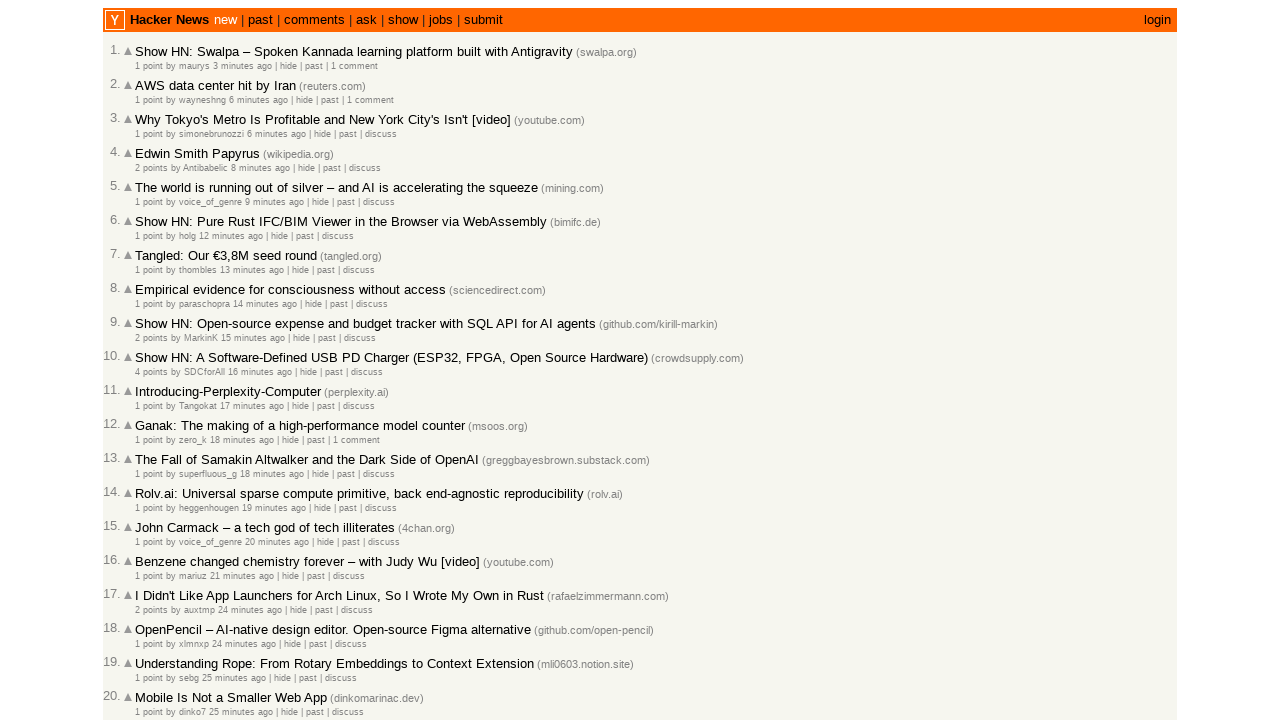

Progressed to next article check (total checked: 4)
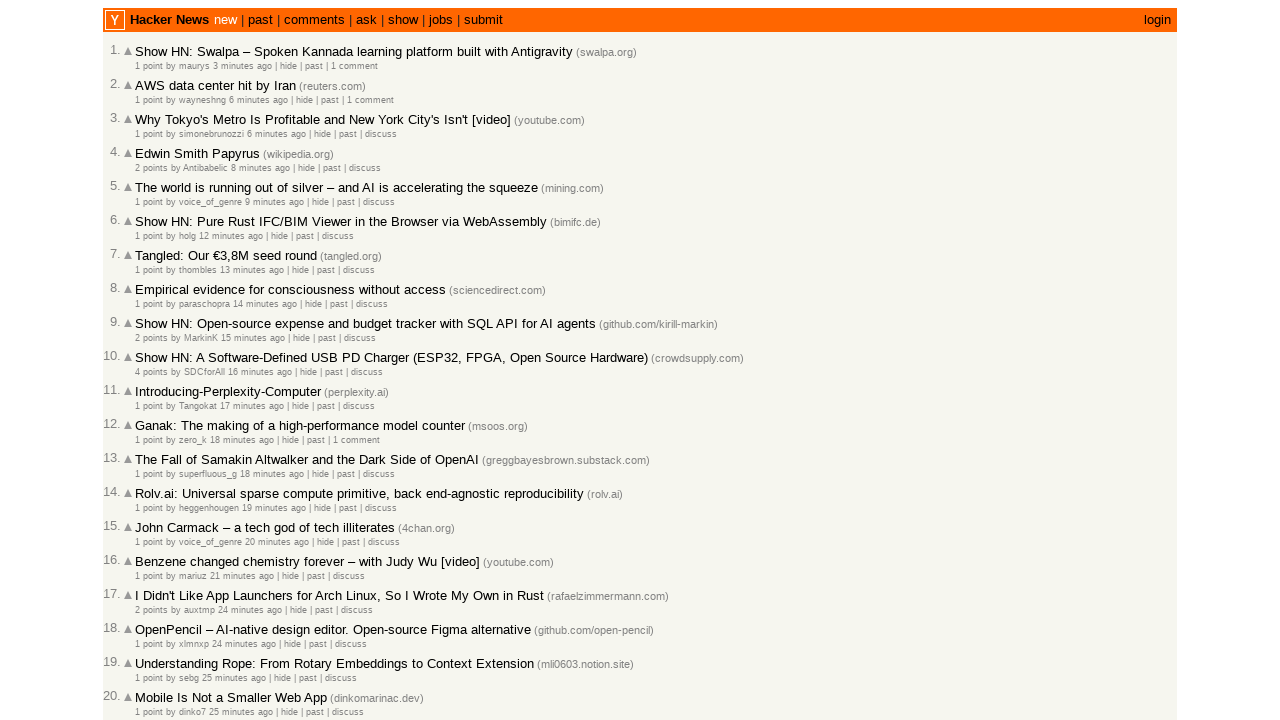

Located all article age elements on page
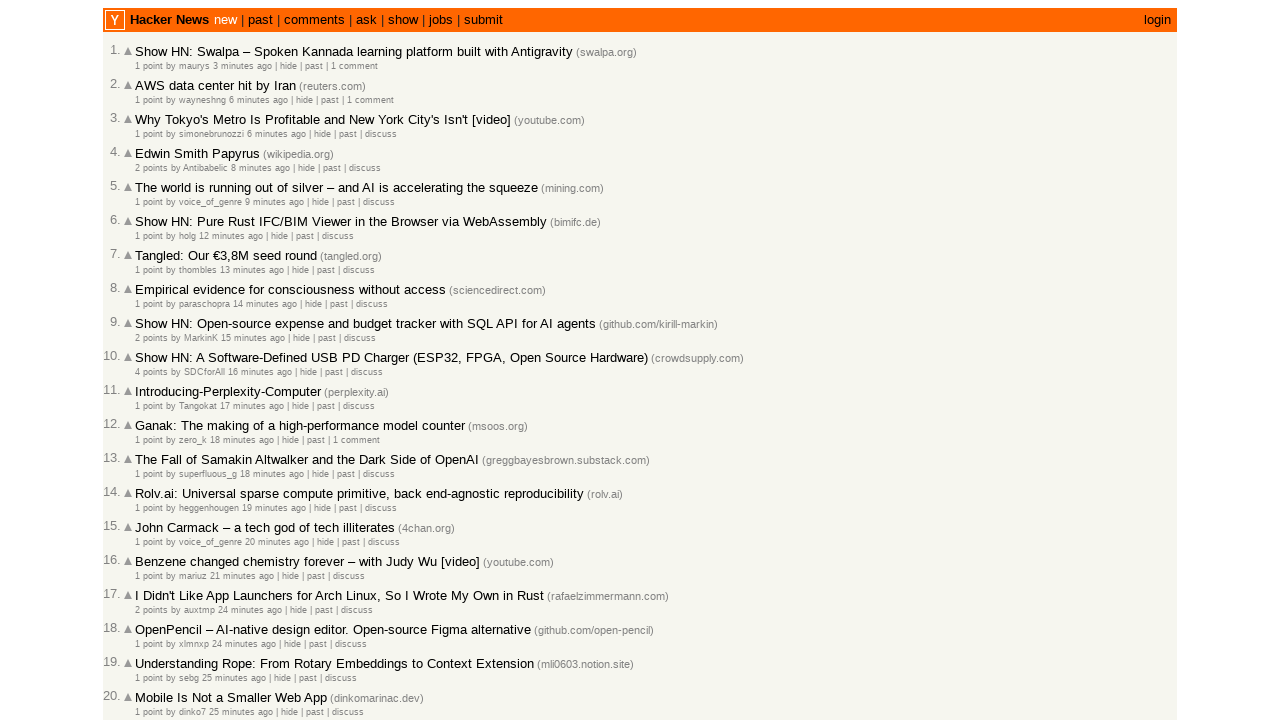

Counted 30 age elements on current page
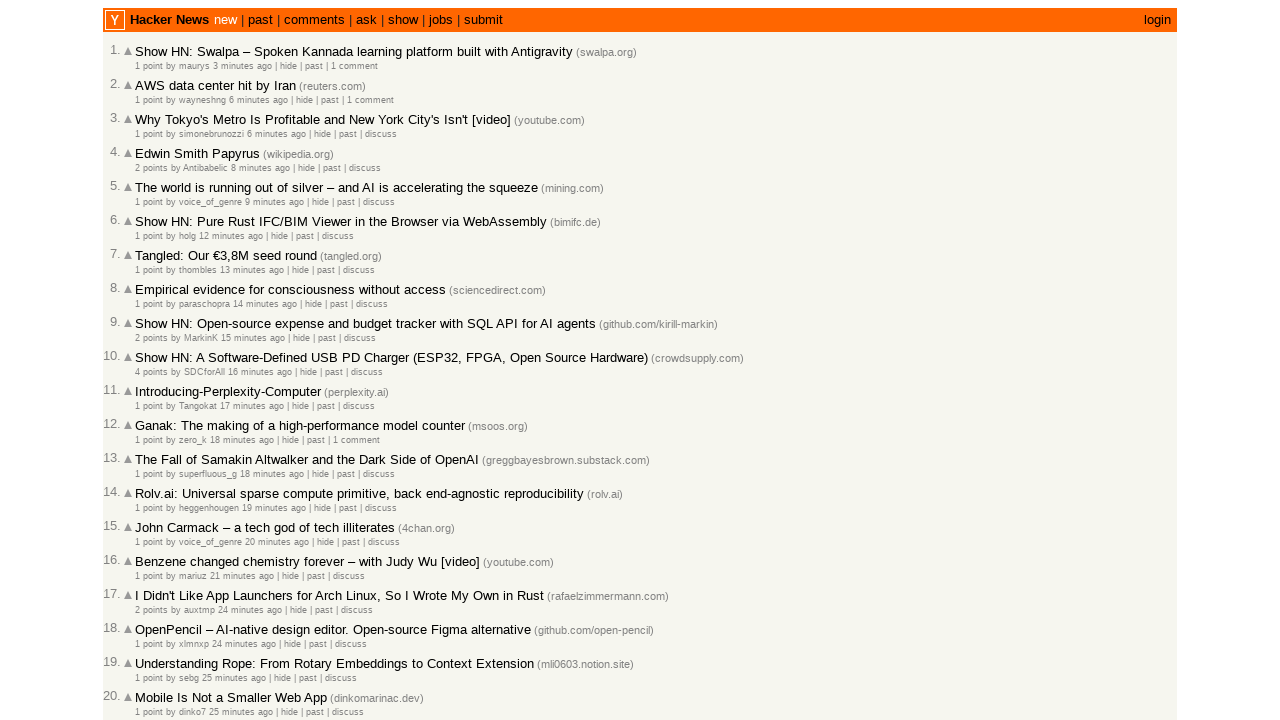

Selected age element at index 4
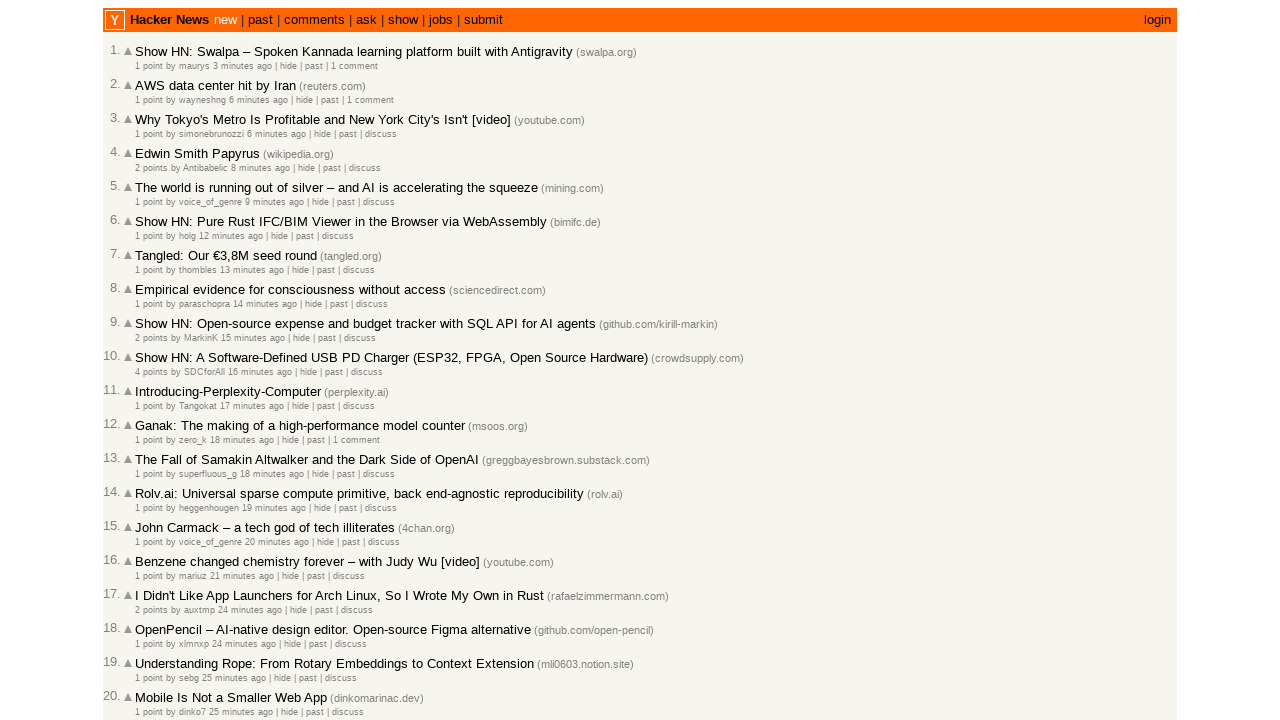

Retrieved article timestamp: 2026-03-02T09:59:35 1772445575
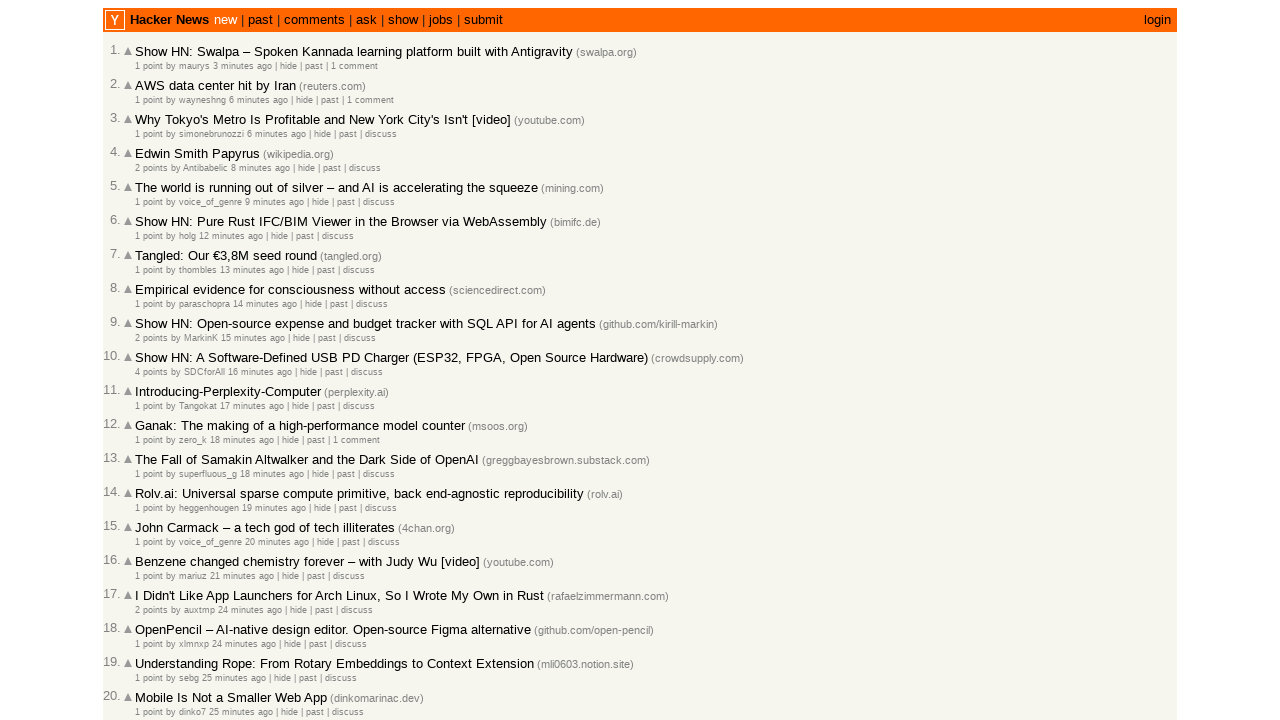

Parsed previous timestamp 2026-03-02T10:00:31 and current timestamp 2026-03-02T09:59:35
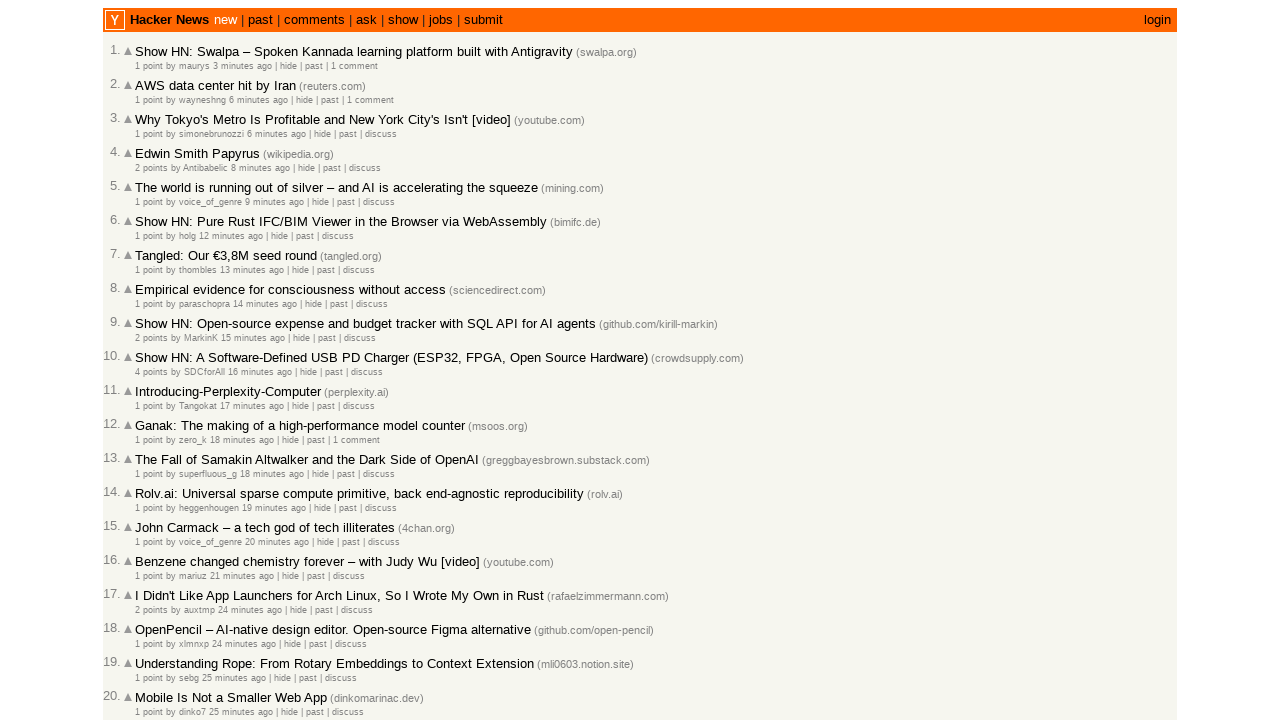

Moved to next article on current page (index now 5)
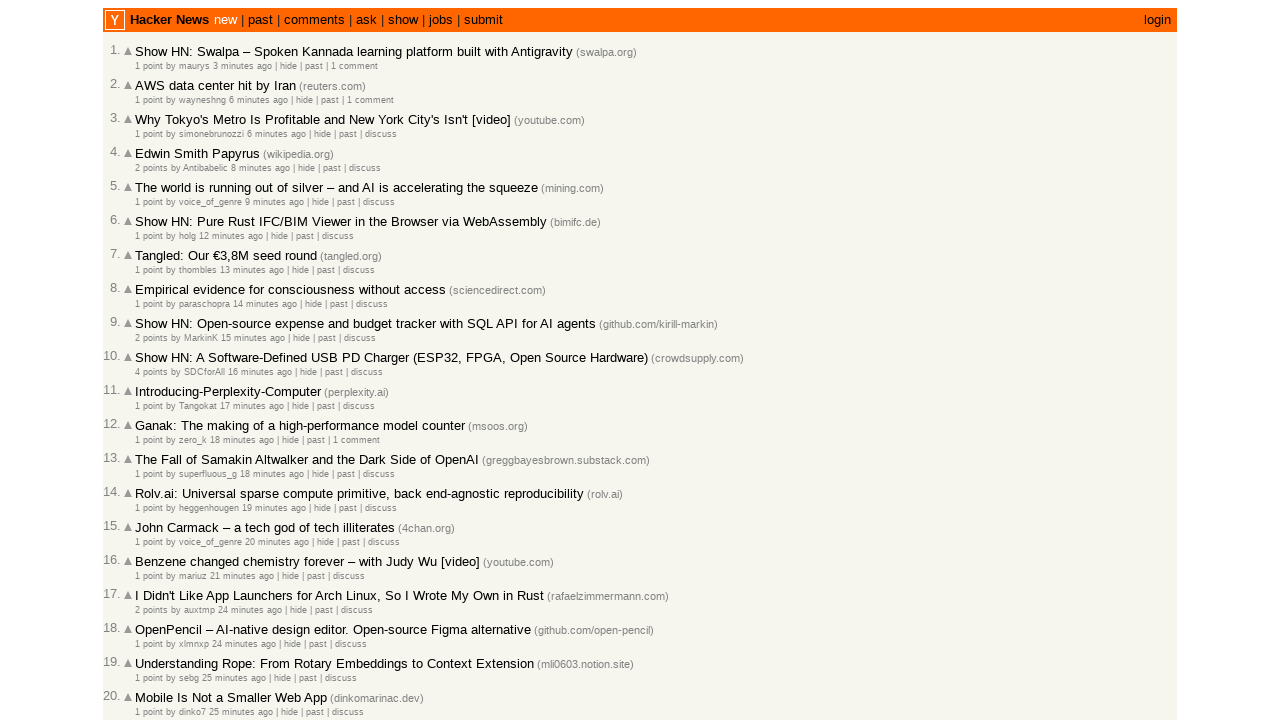

Progressed to next article check (total checked: 5)
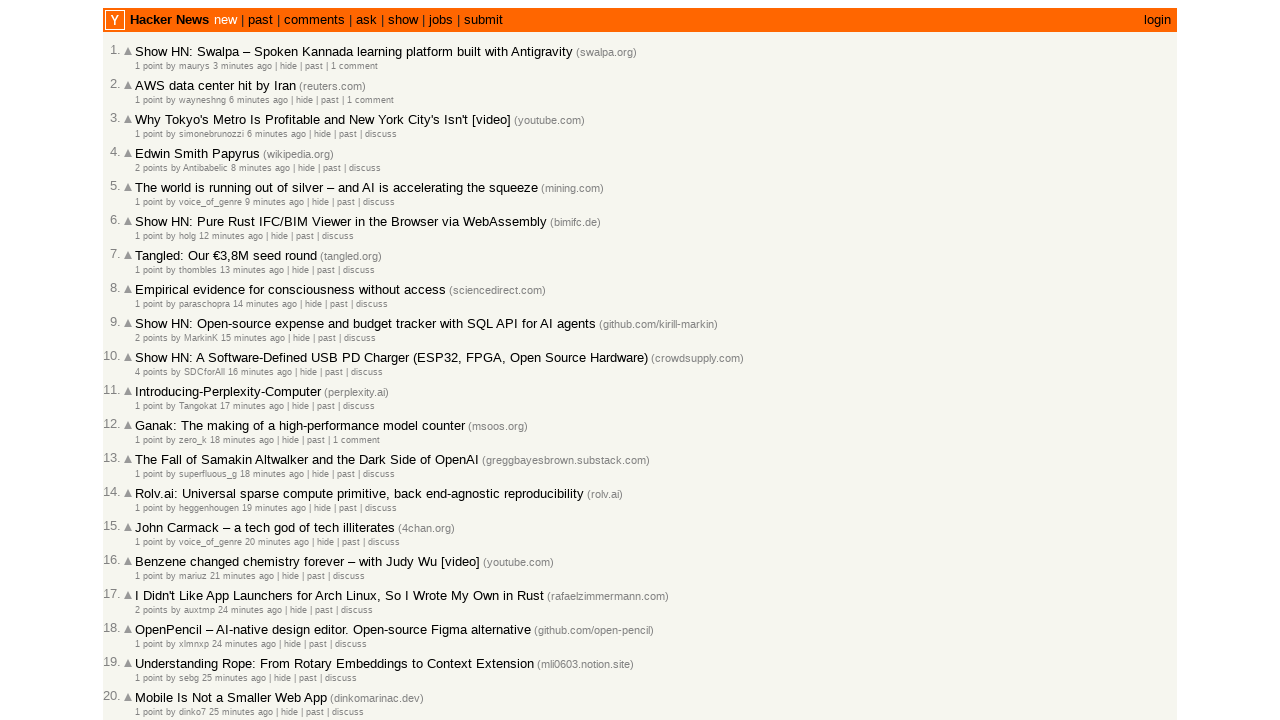

Located all article age elements on page
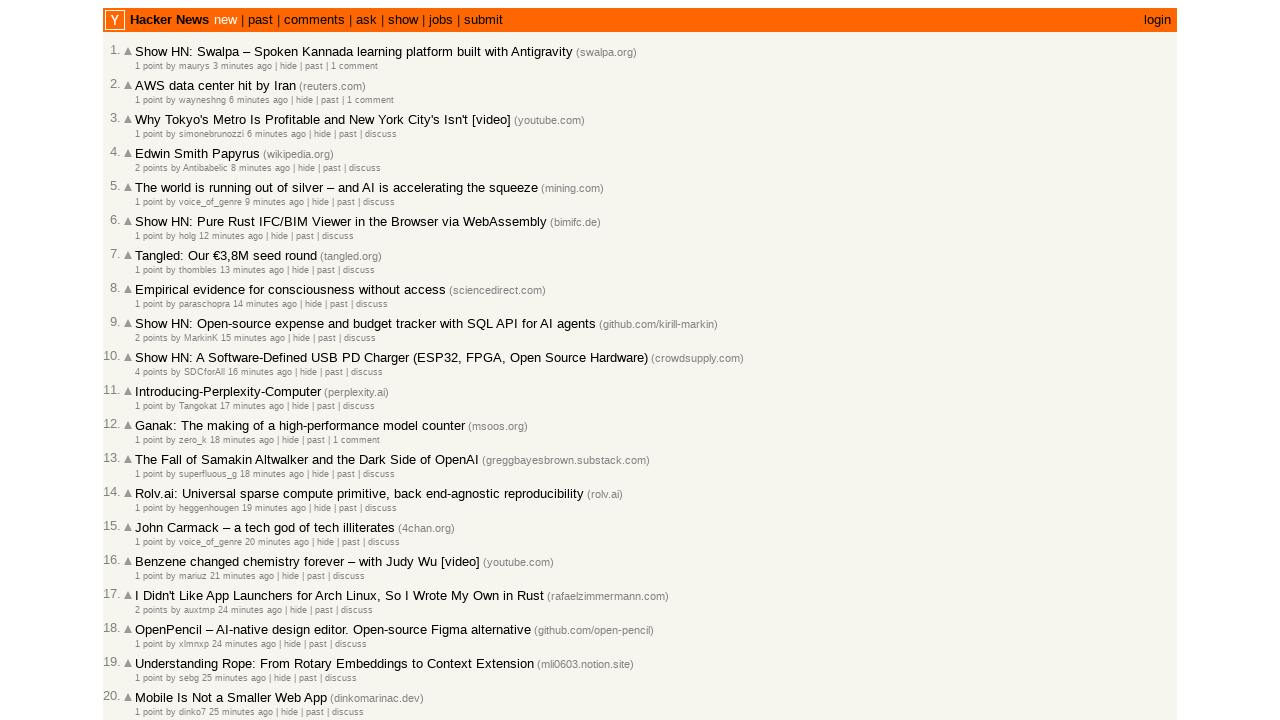

Counted 30 age elements on current page
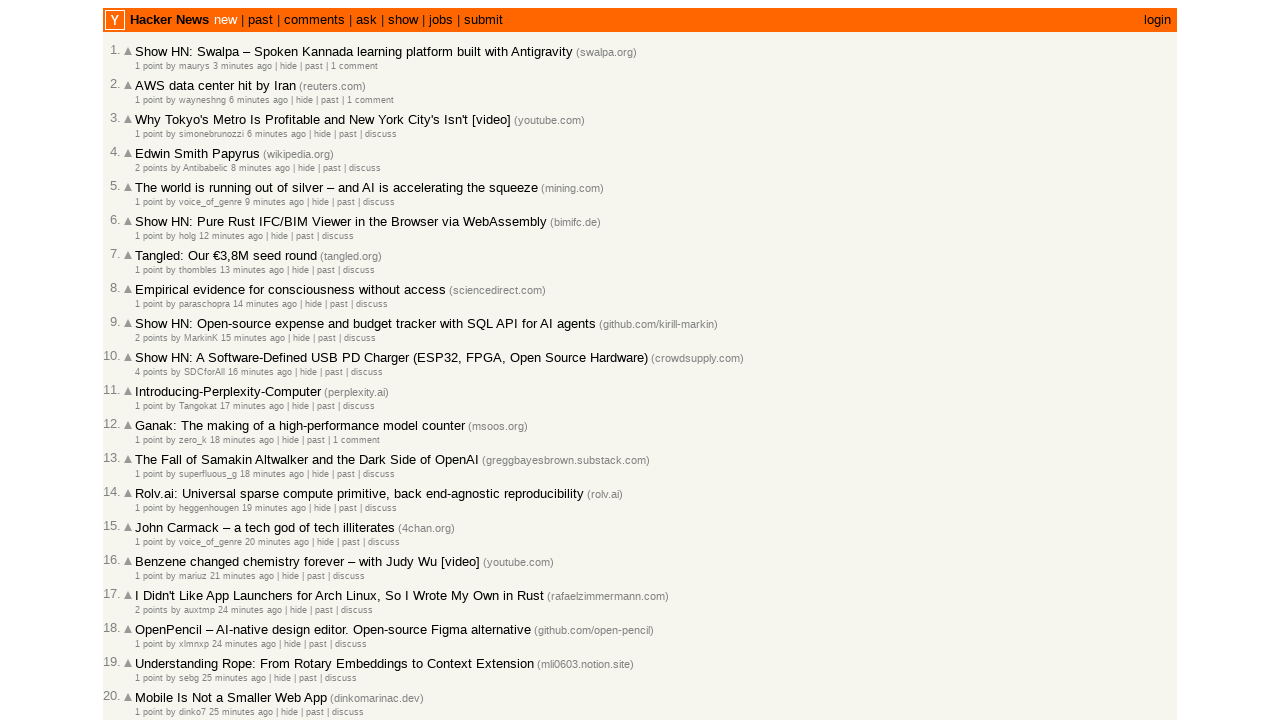

Selected age element at index 5
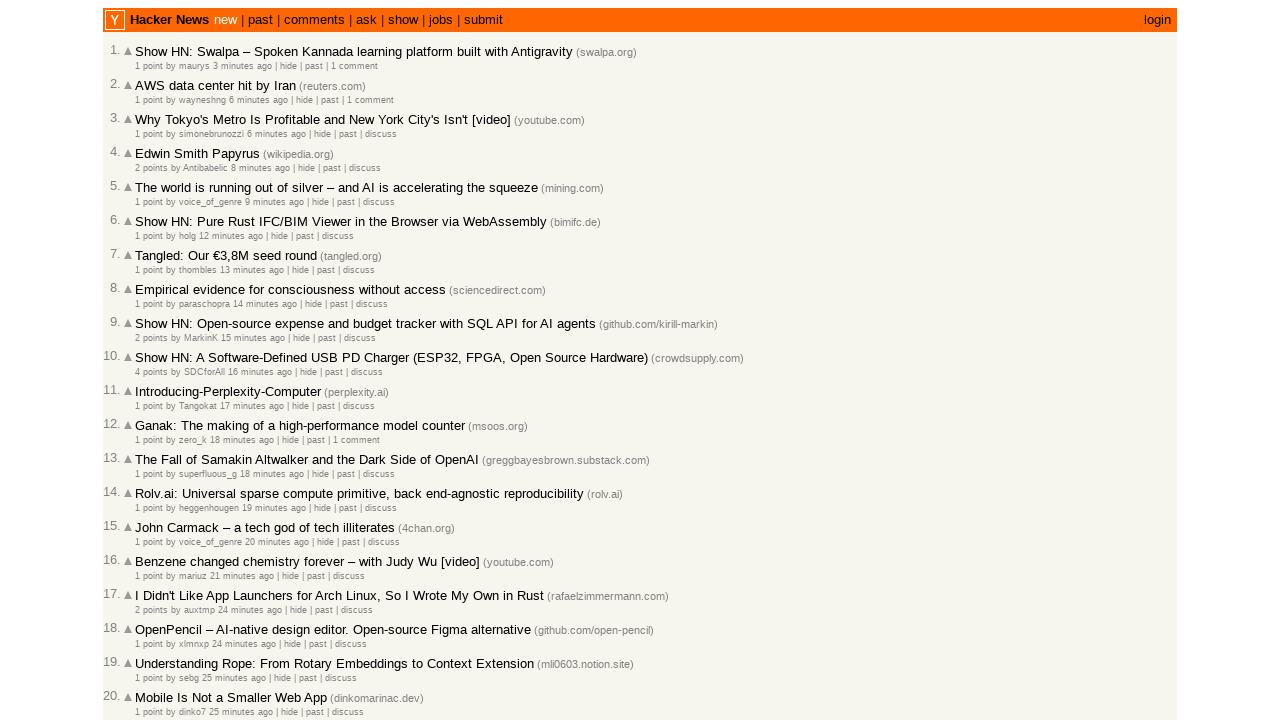

Retrieved article timestamp: 2026-03-02T09:56:54 1772445414
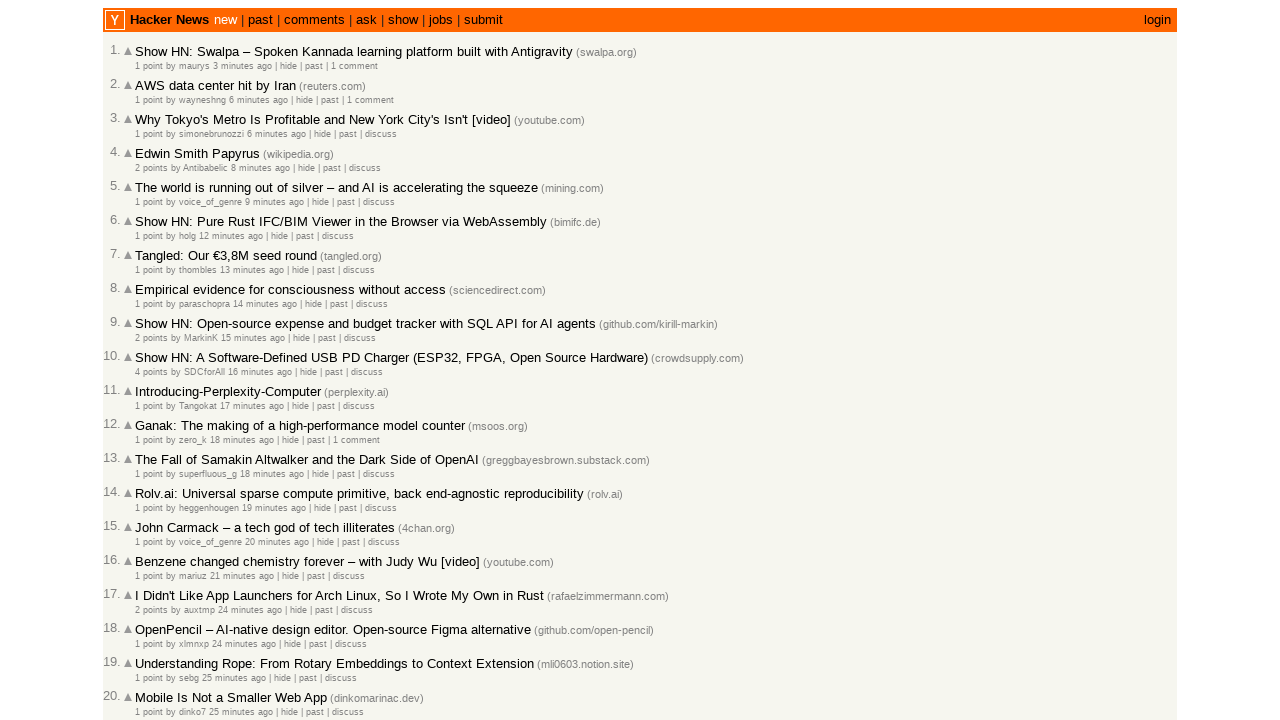

Parsed previous timestamp 2026-03-02T09:59:35 and current timestamp 2026-03-02T09:56:54
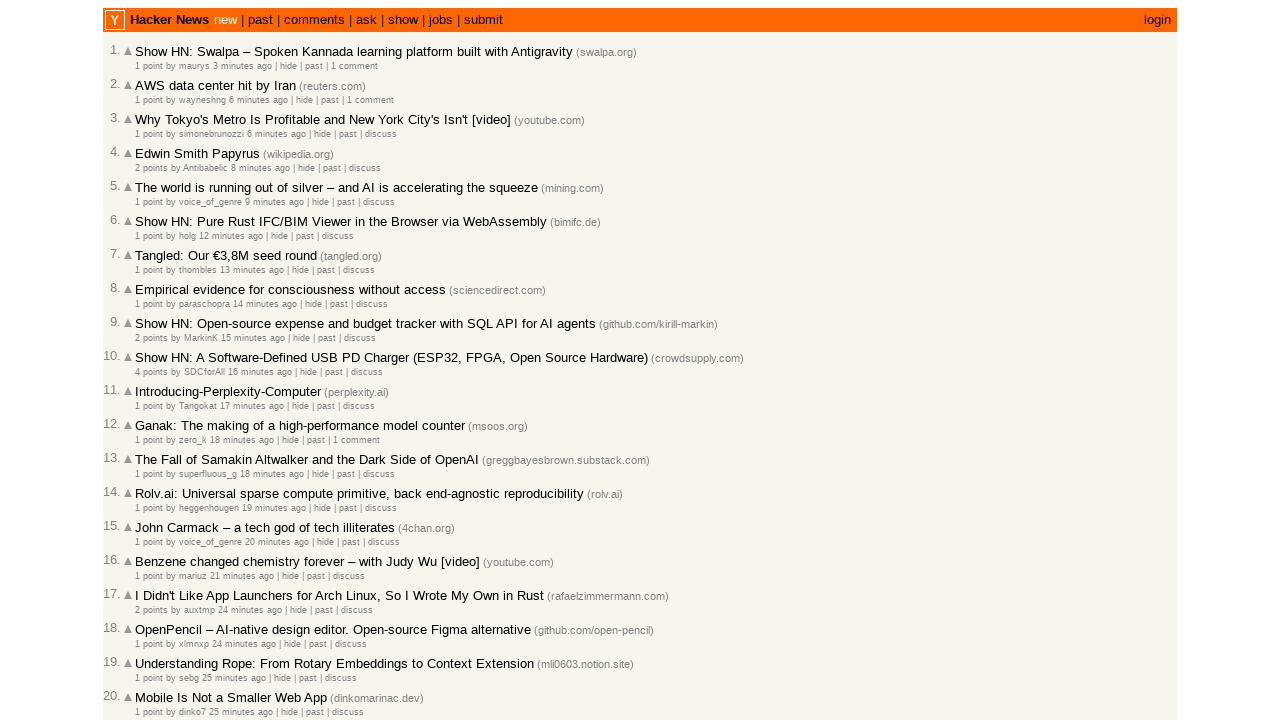

Moved to next article on current page (index now 6)
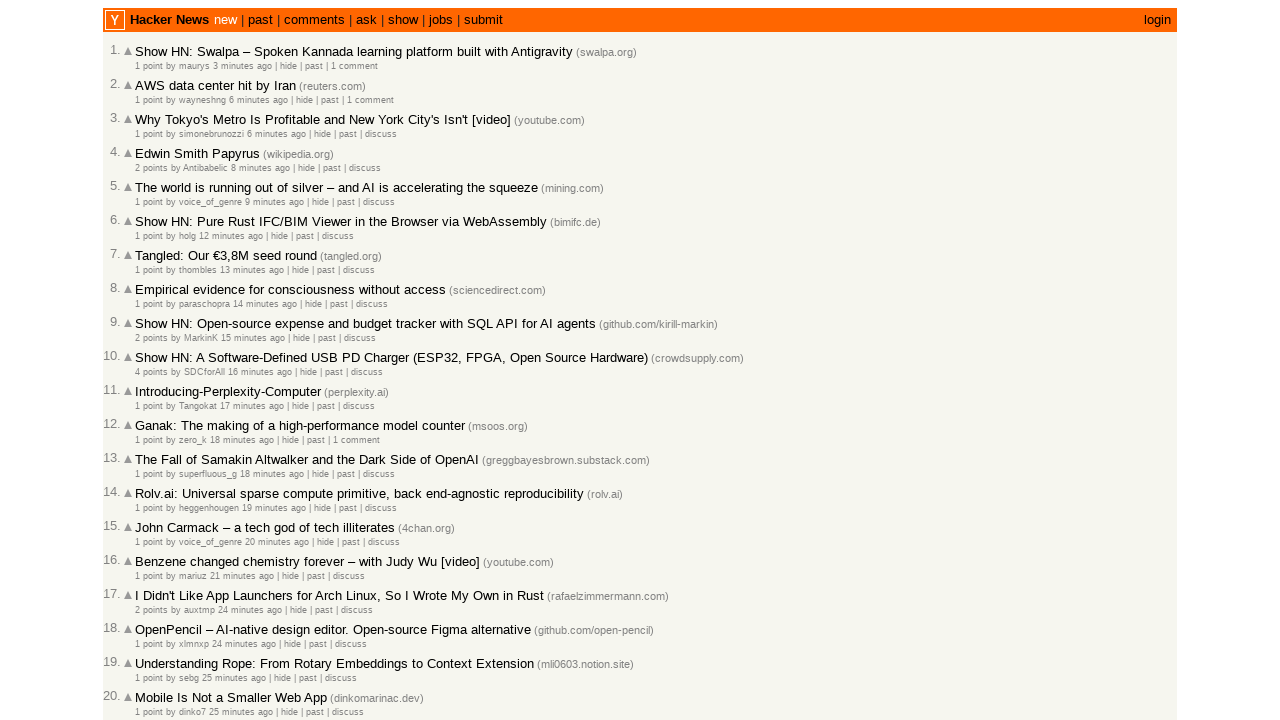

Progressed to next article check (total checked: 6)
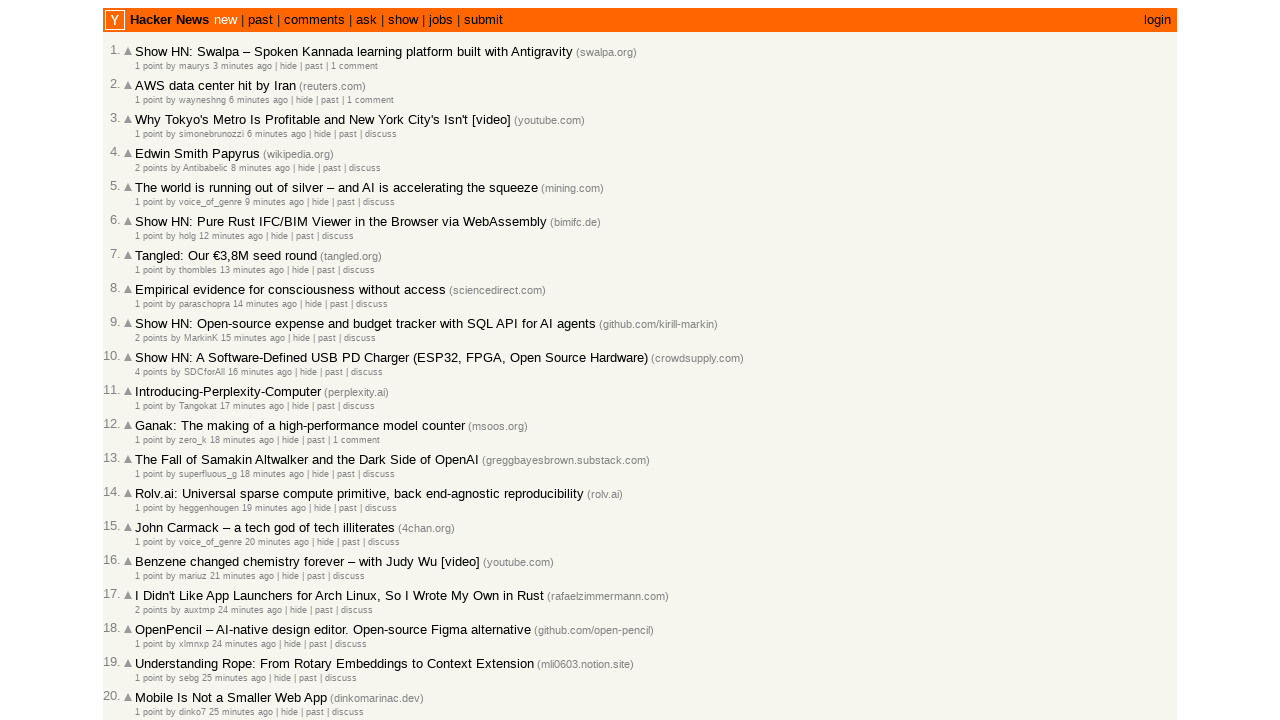

Located all article age elements on page
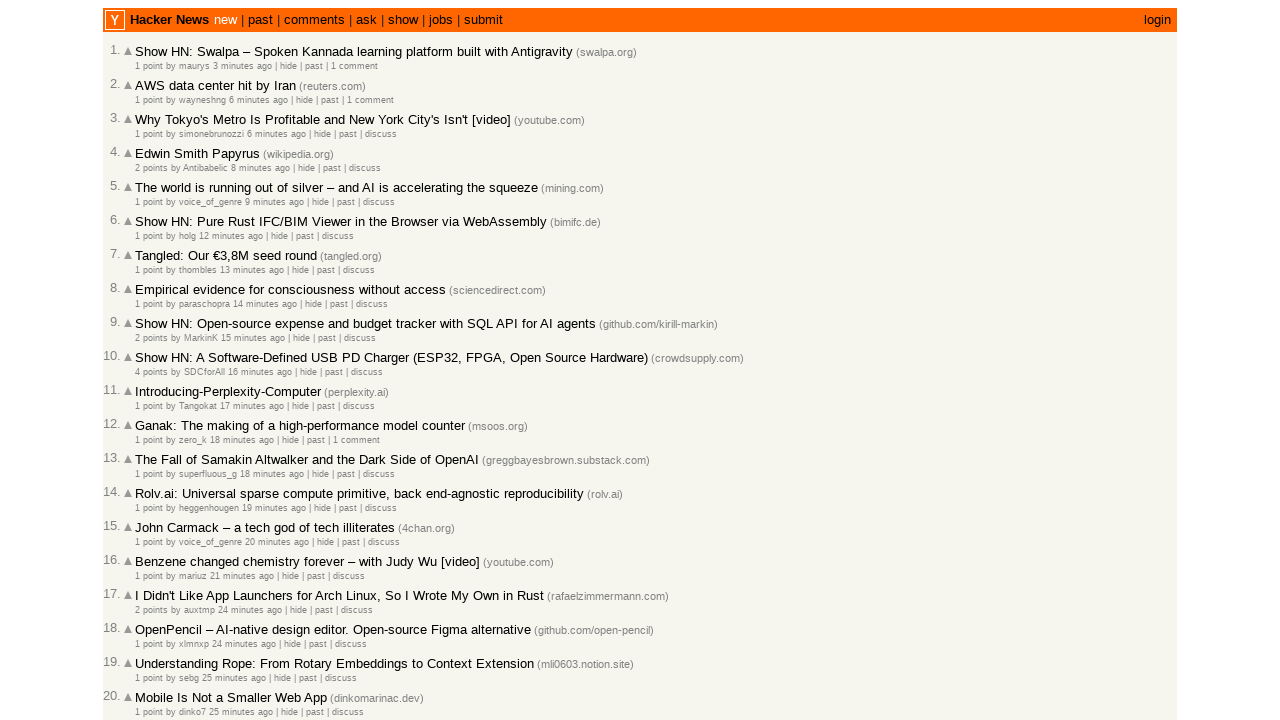

Counted 30 age elements on current page
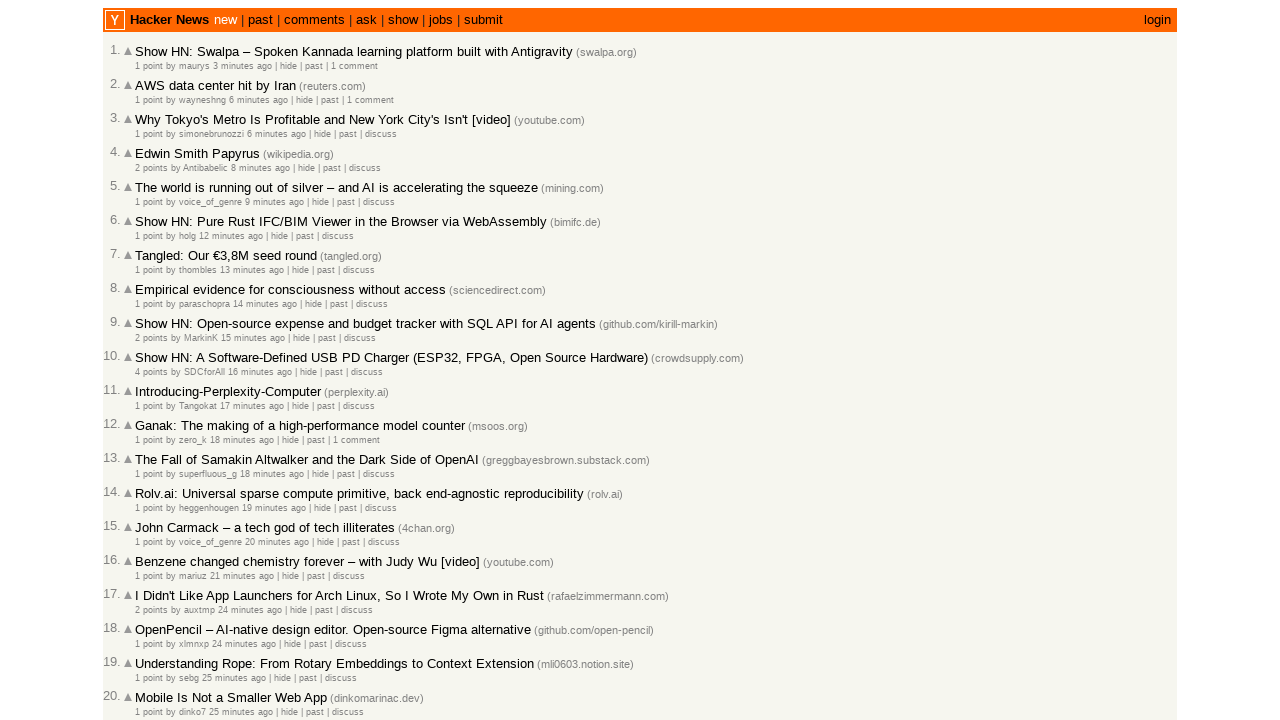

Selected age element at index 6
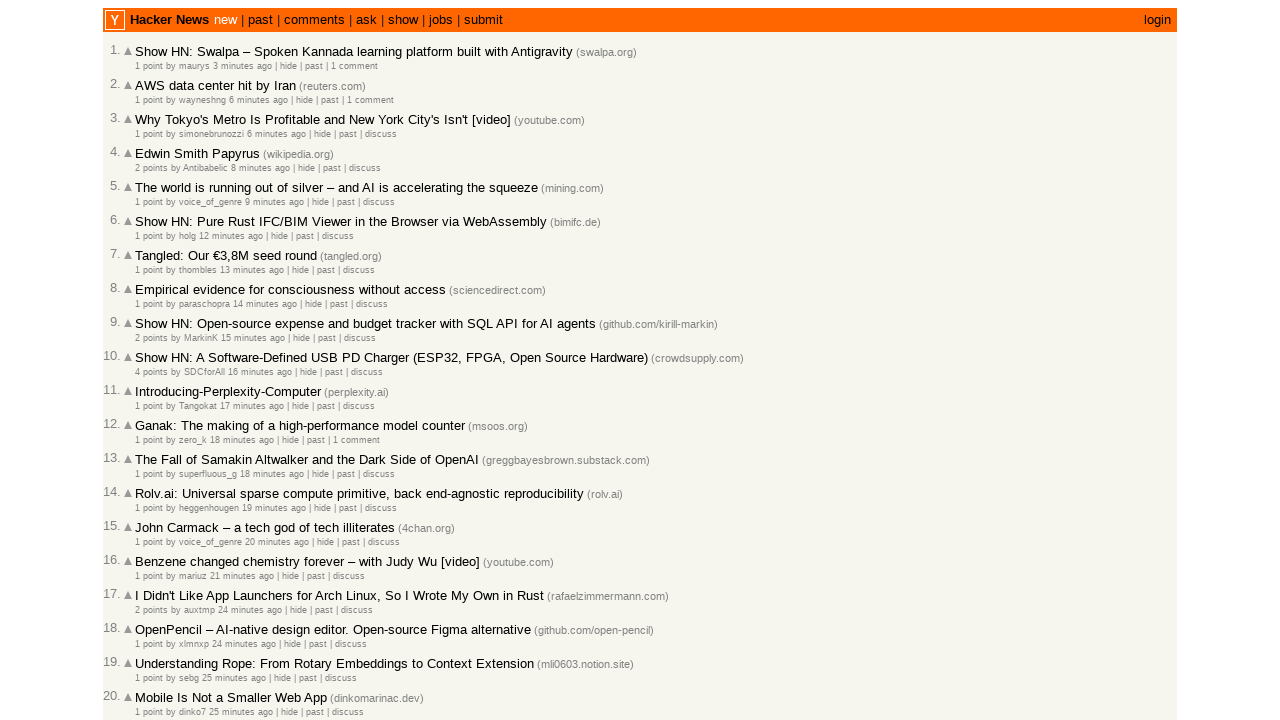

Retrieved article timestamp: 2026-03-02T09:55:27 1772445327
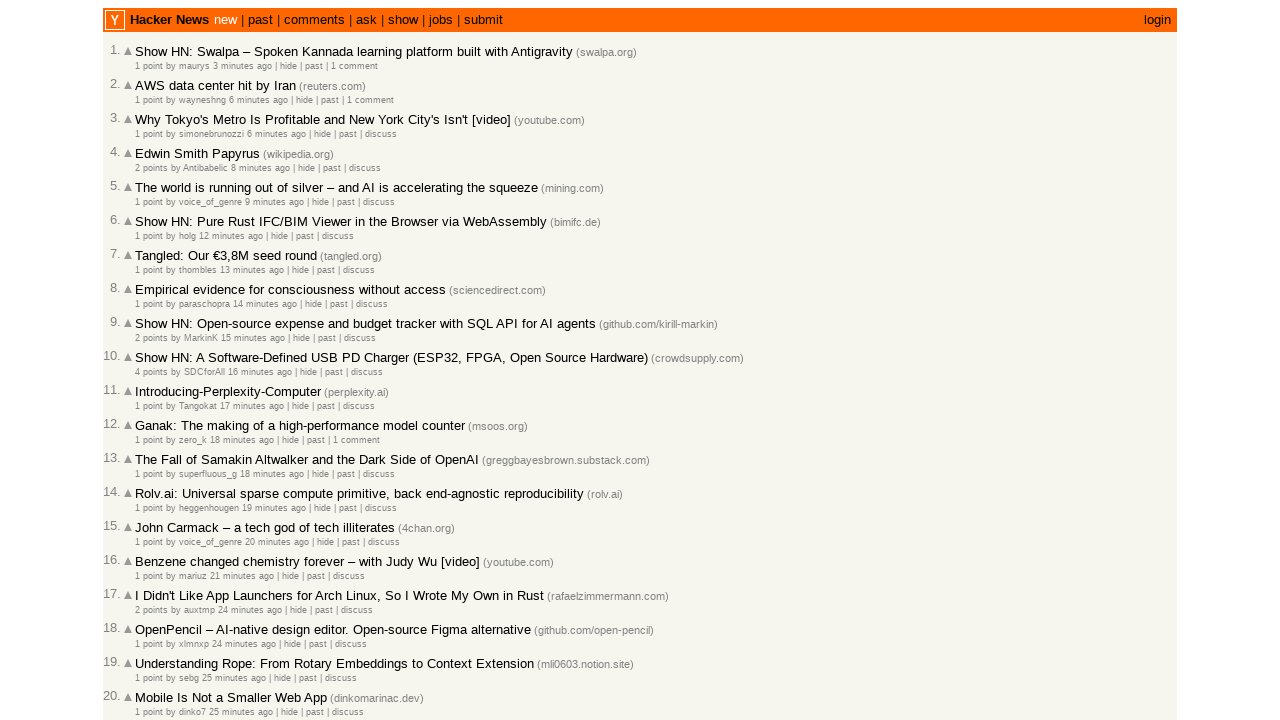

Parsed previous timestamp 2026-03-02T09:56:54 and current timestamp 2026-03-02T09:55:27
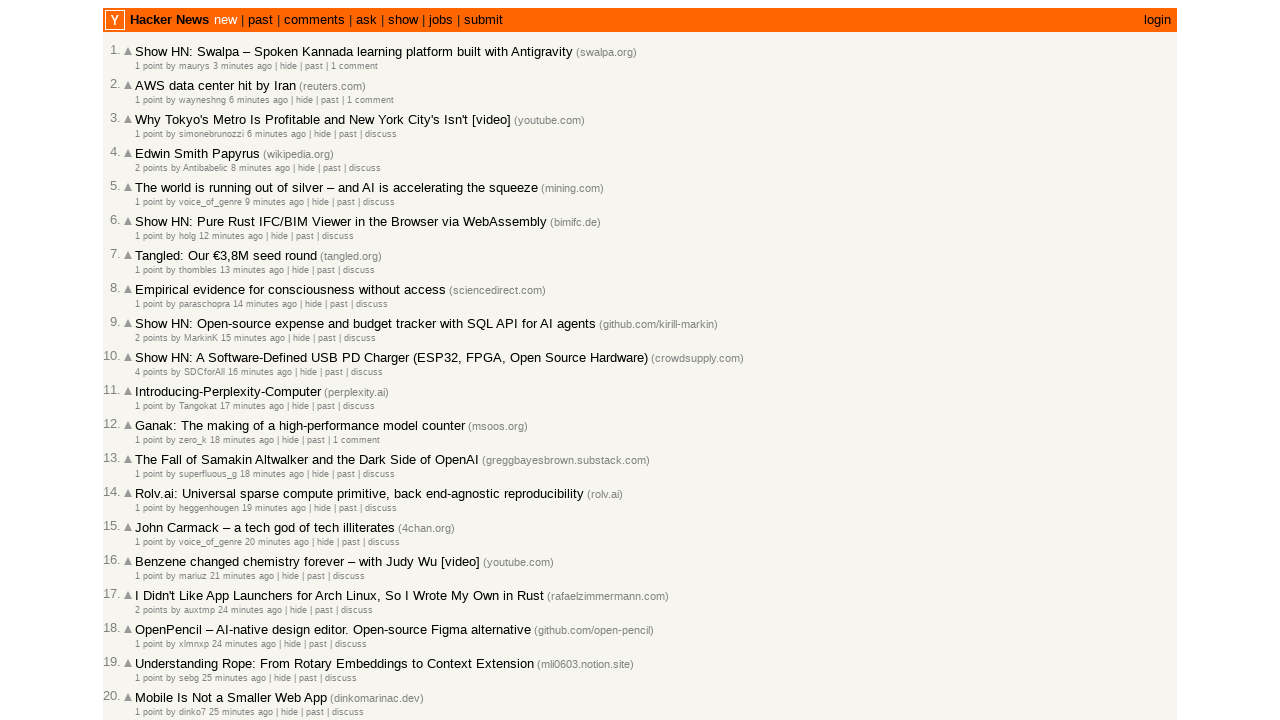

Moved to next article on current page (index now 7)
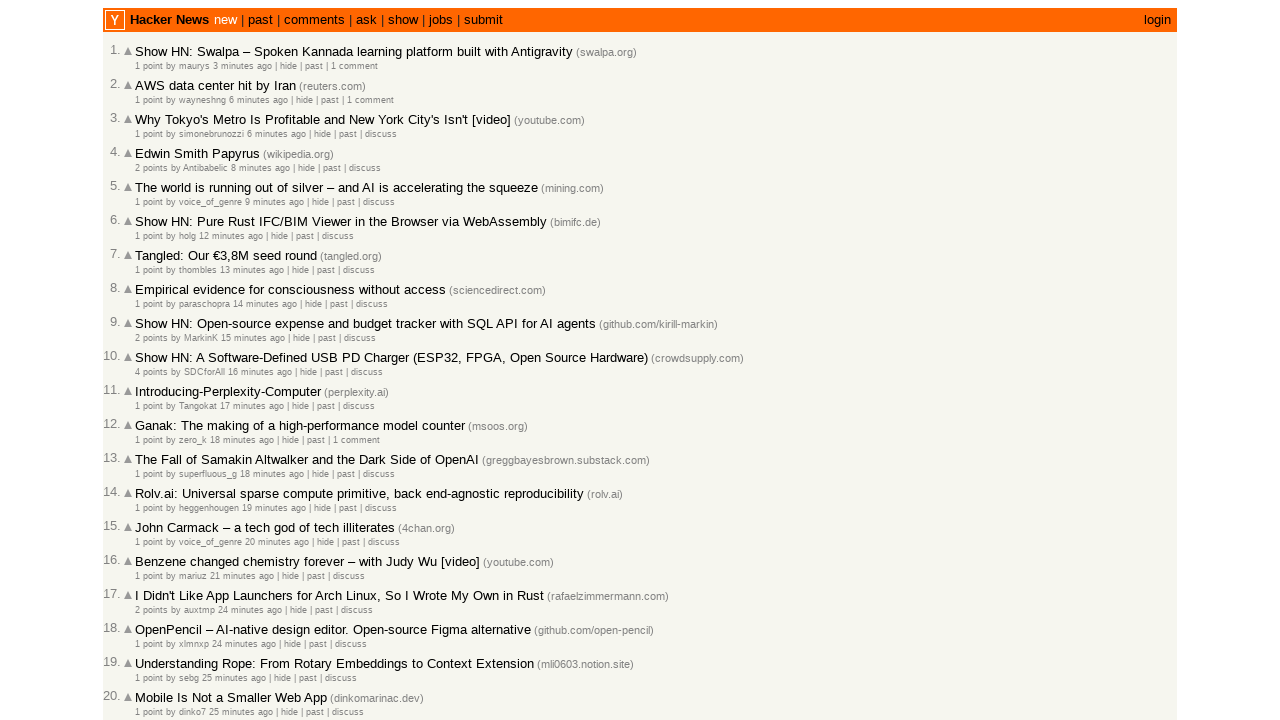

Progressed to next article check (total checked: 7)
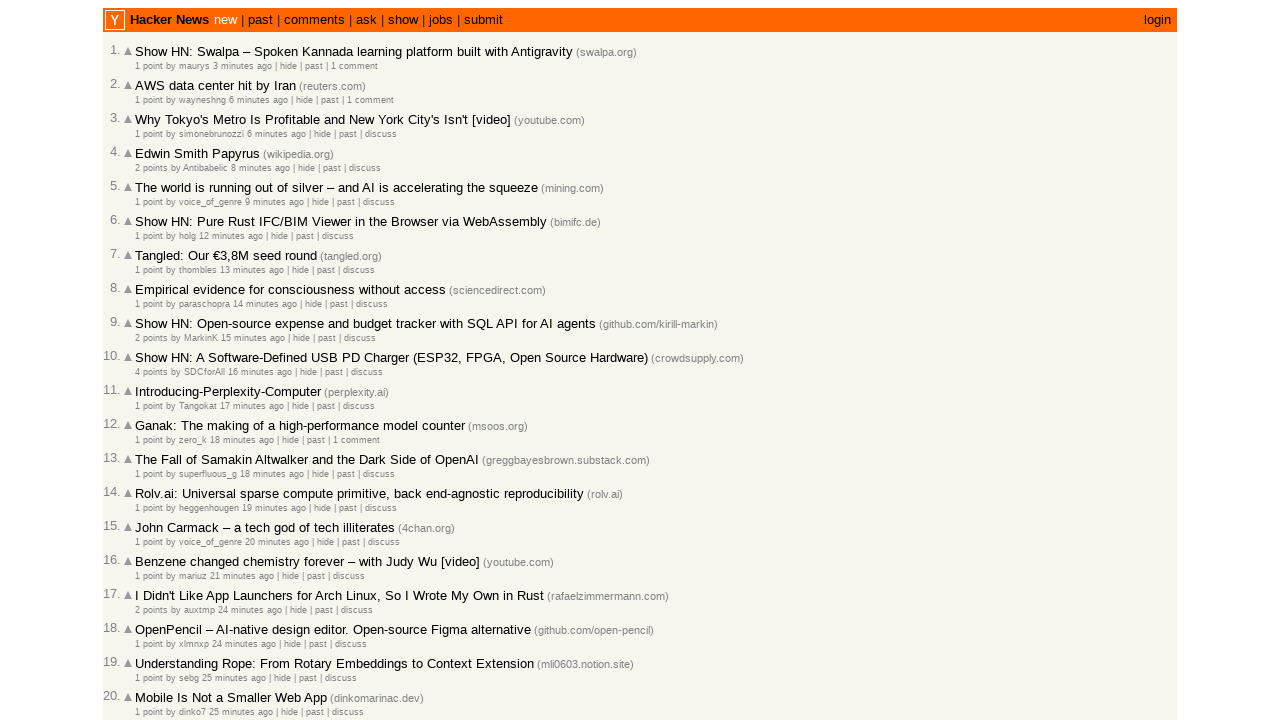

Located all article age elements on page
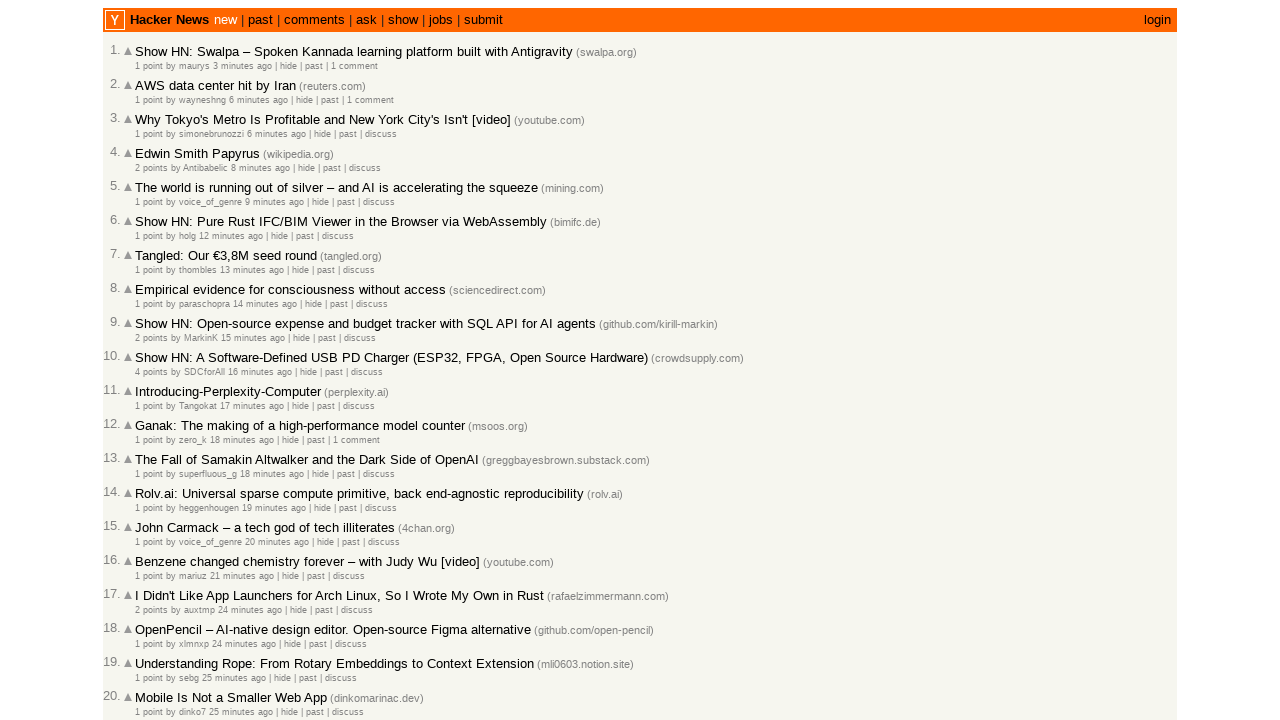

Counted 30 age elements on current page
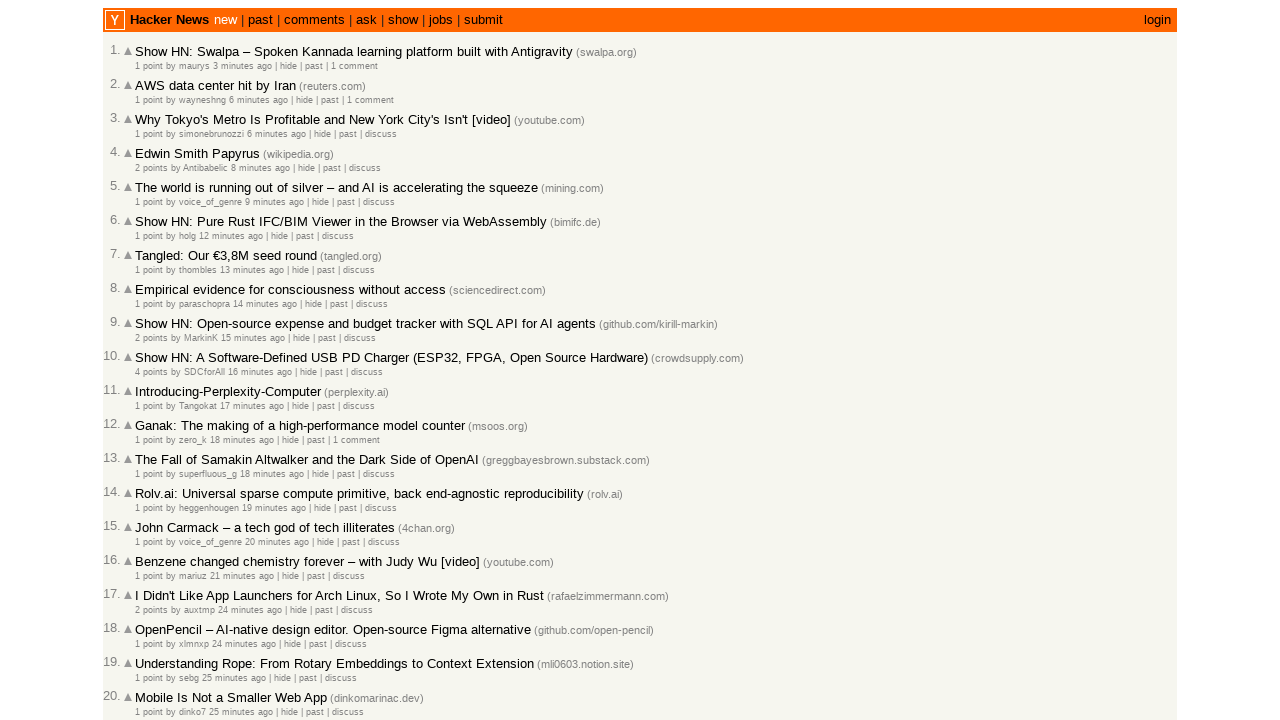

Selected age element at index 7
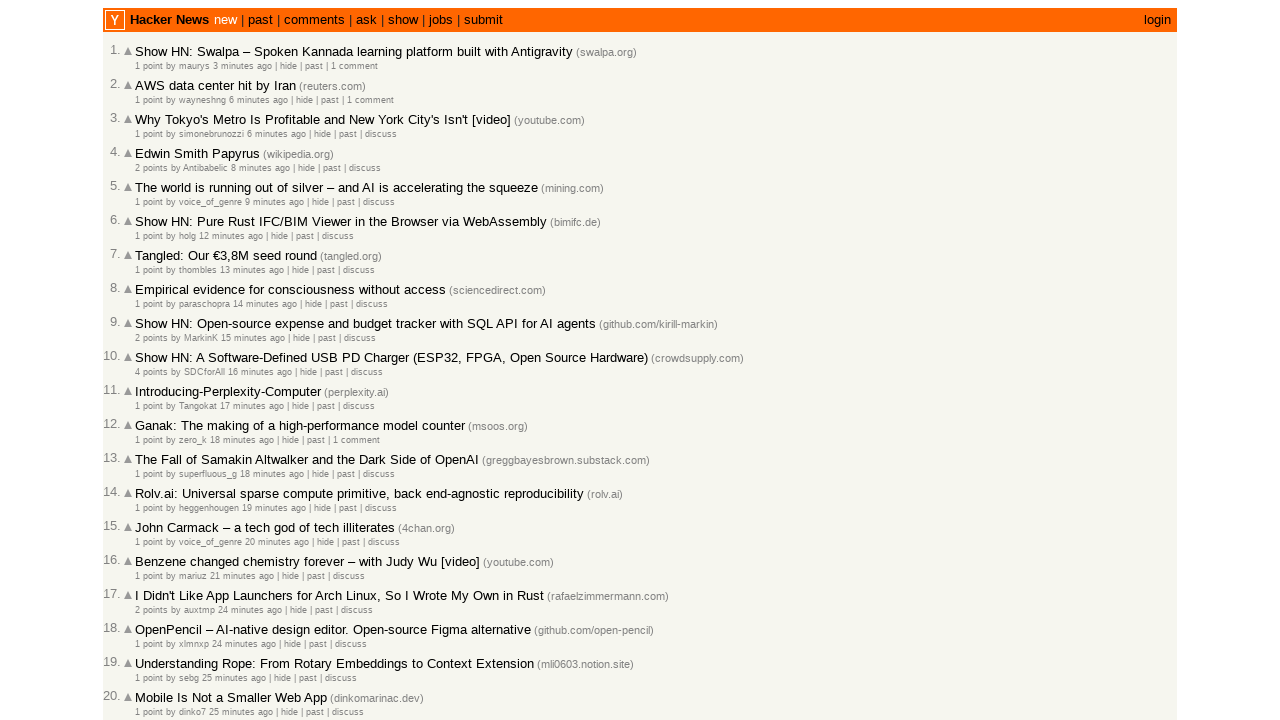

Retrieved article timestamp: 2026-03-02T09:54:26 1772445266
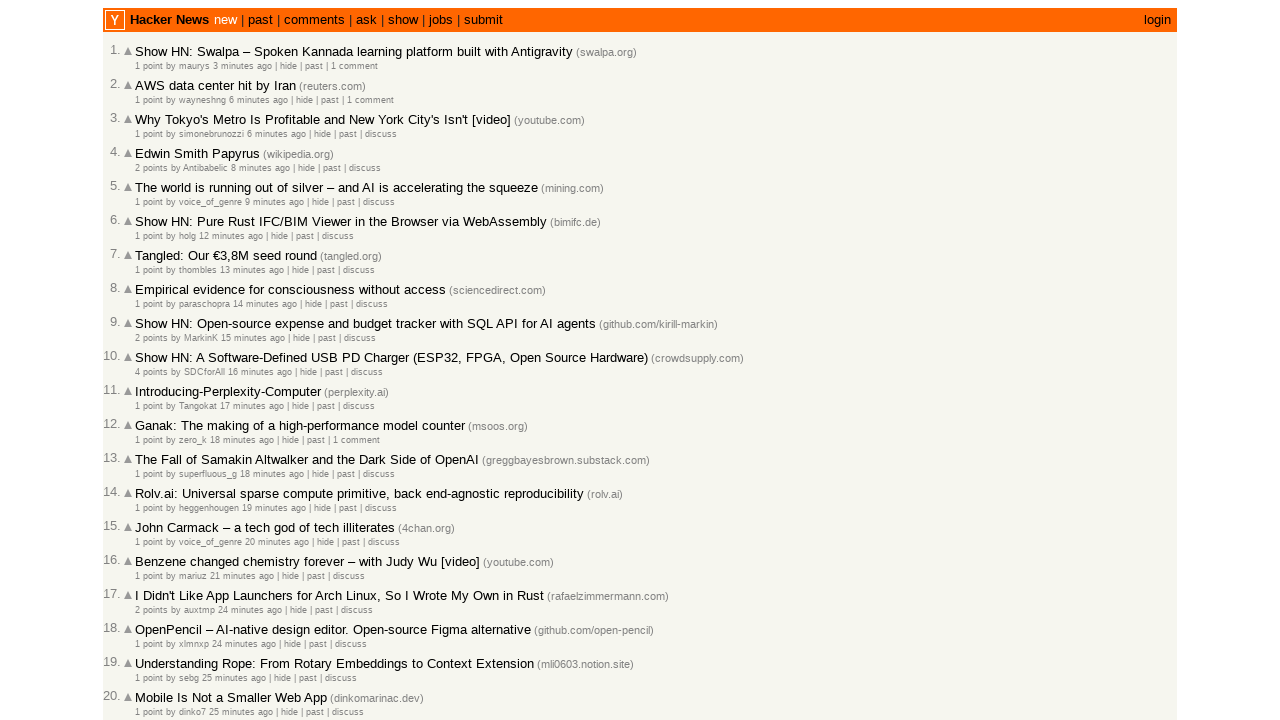

Parsed previous timestamp 2026-03-02T09:55:27 and current timestamp 2026-03-02T09:54:26
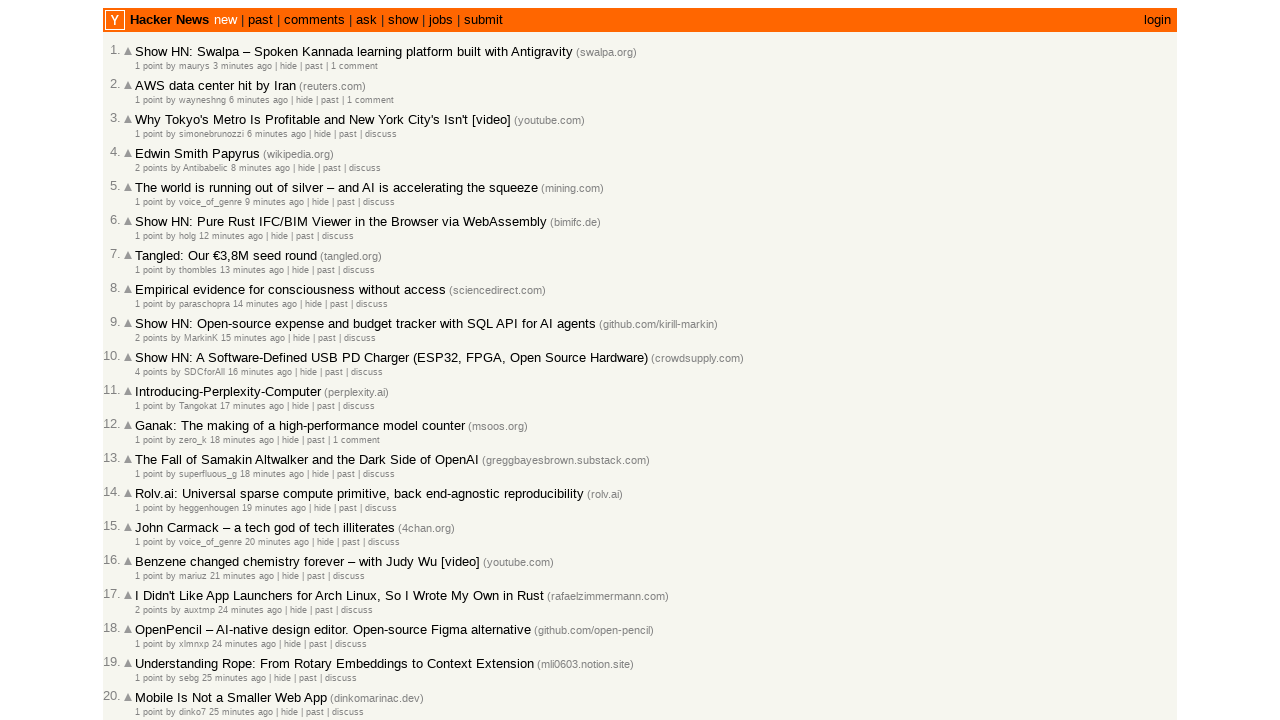

Moved to next article on current page (index now 8)
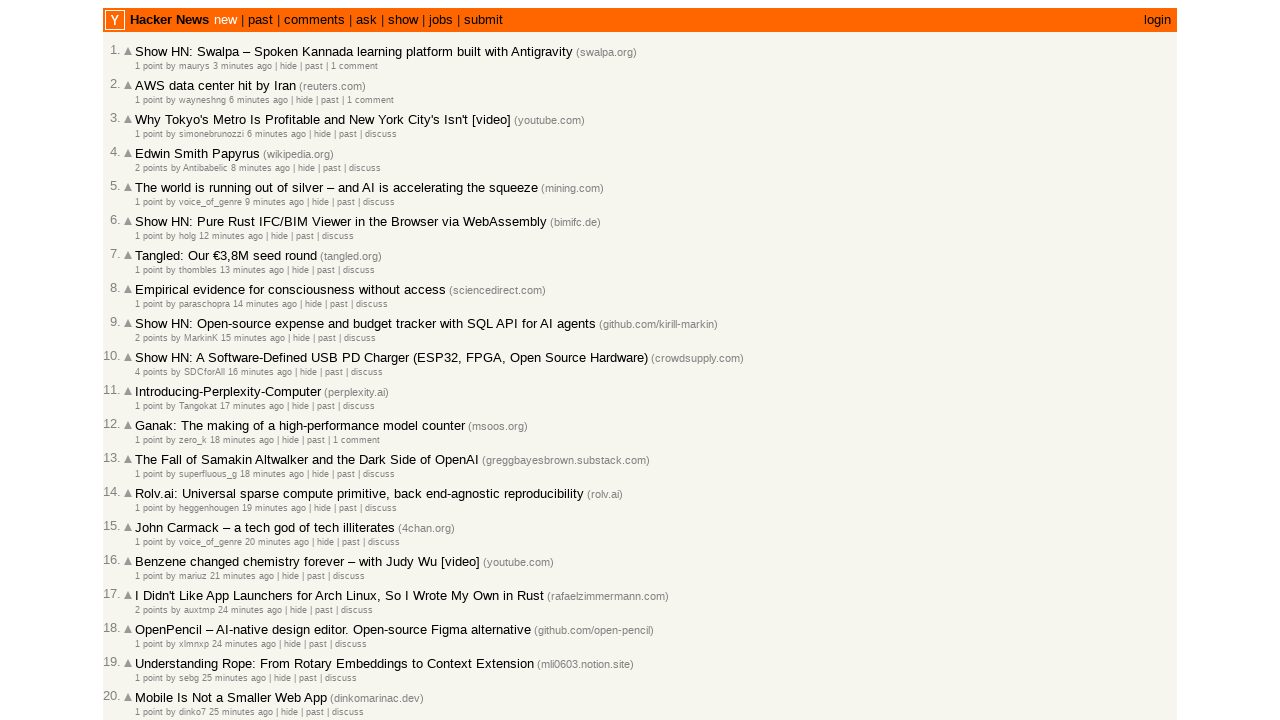

Progressed to next article check (total checked: 8)
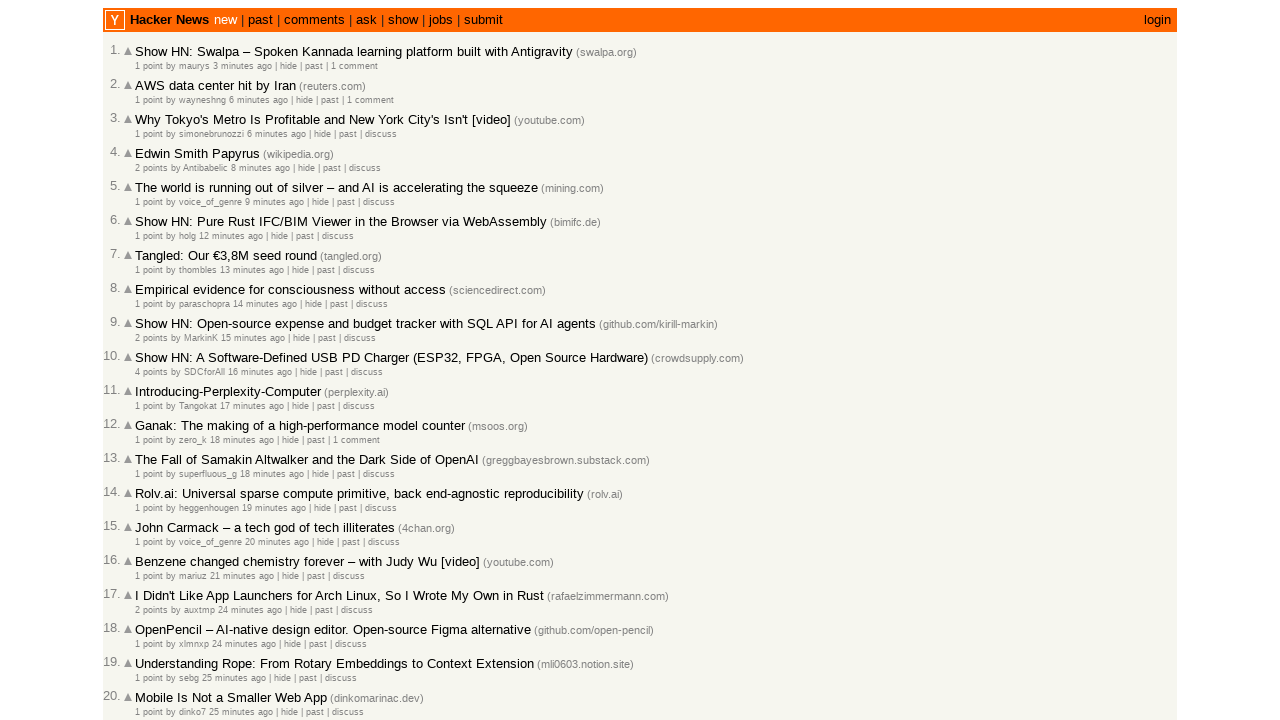

Located all article age elements on page
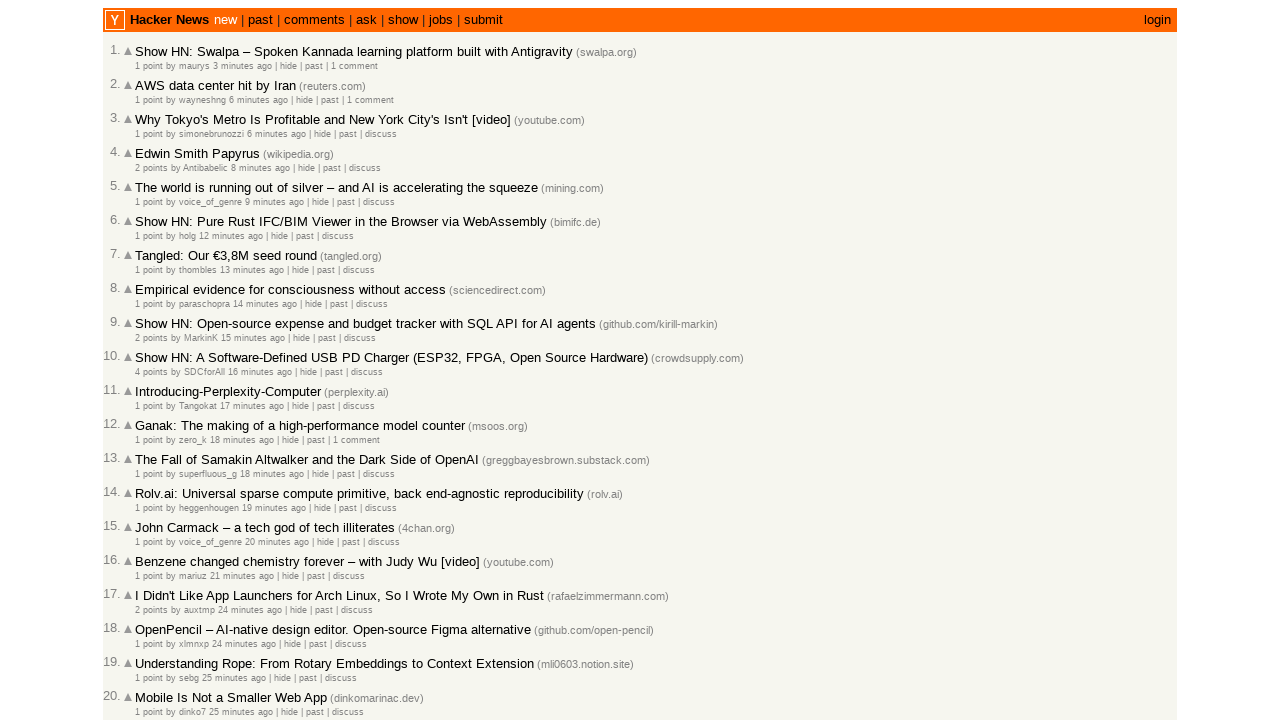

Counted 30 age elements on current page
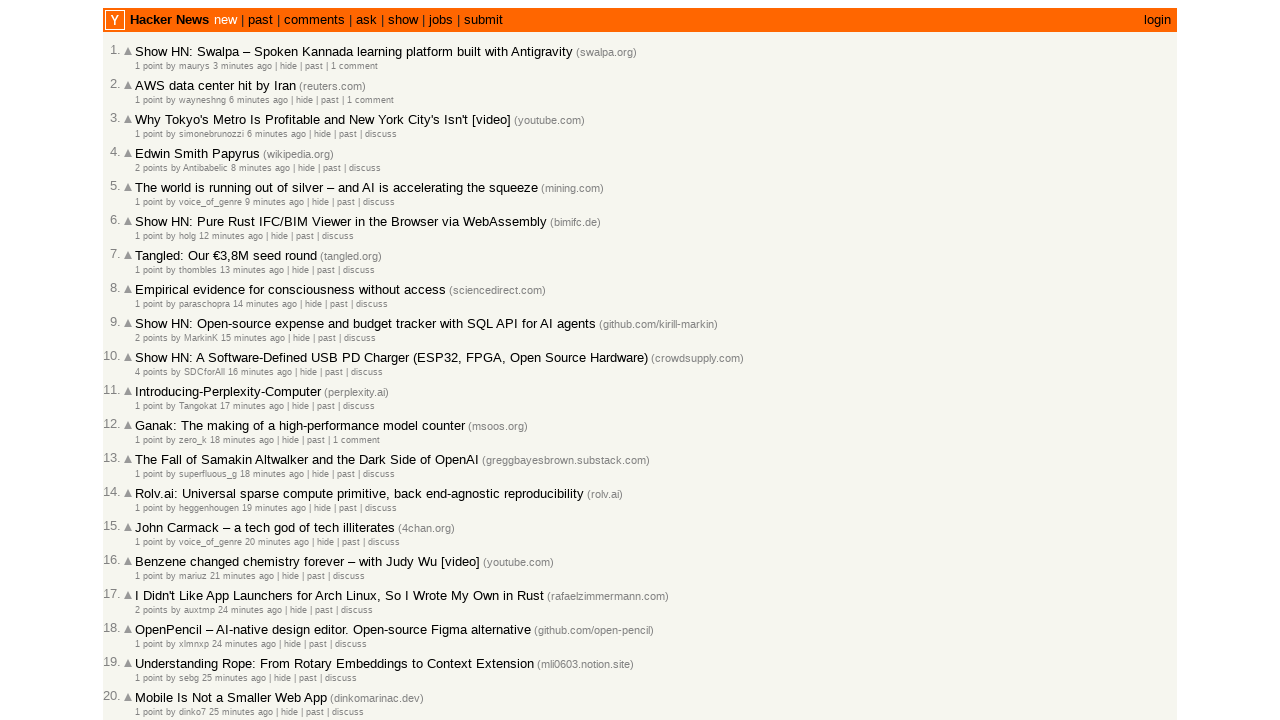

Selected age element at index 8
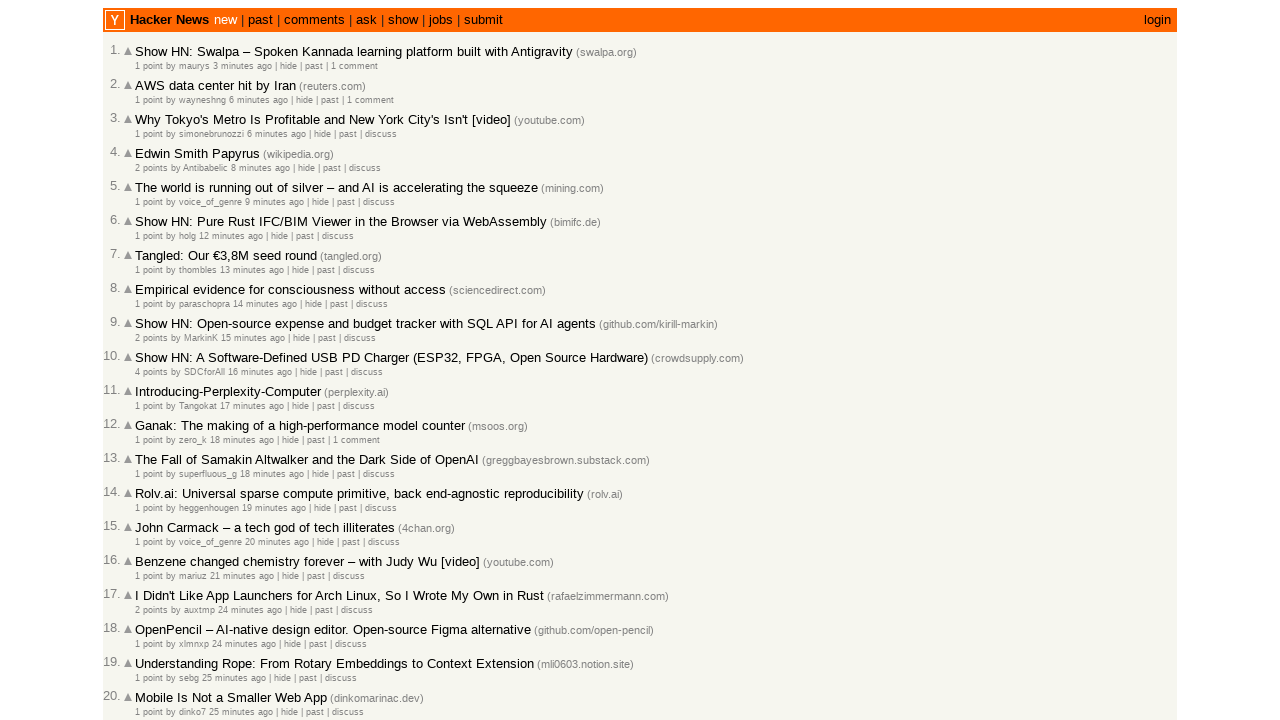

Retrieved article timestamp: 2026-03-02T09:53:58 1772445238
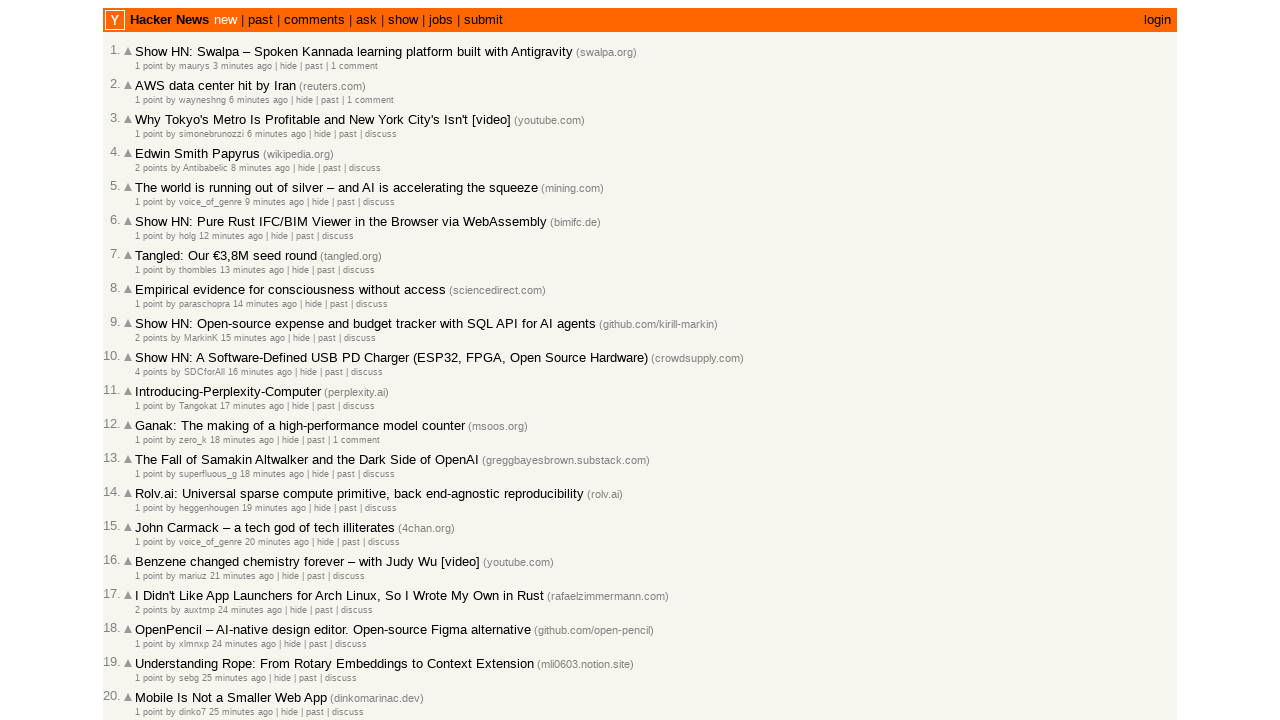

Parsed previous timestamp 2026-03-02T09:54:26 and current timestamp 2026-03-02T09:53:58
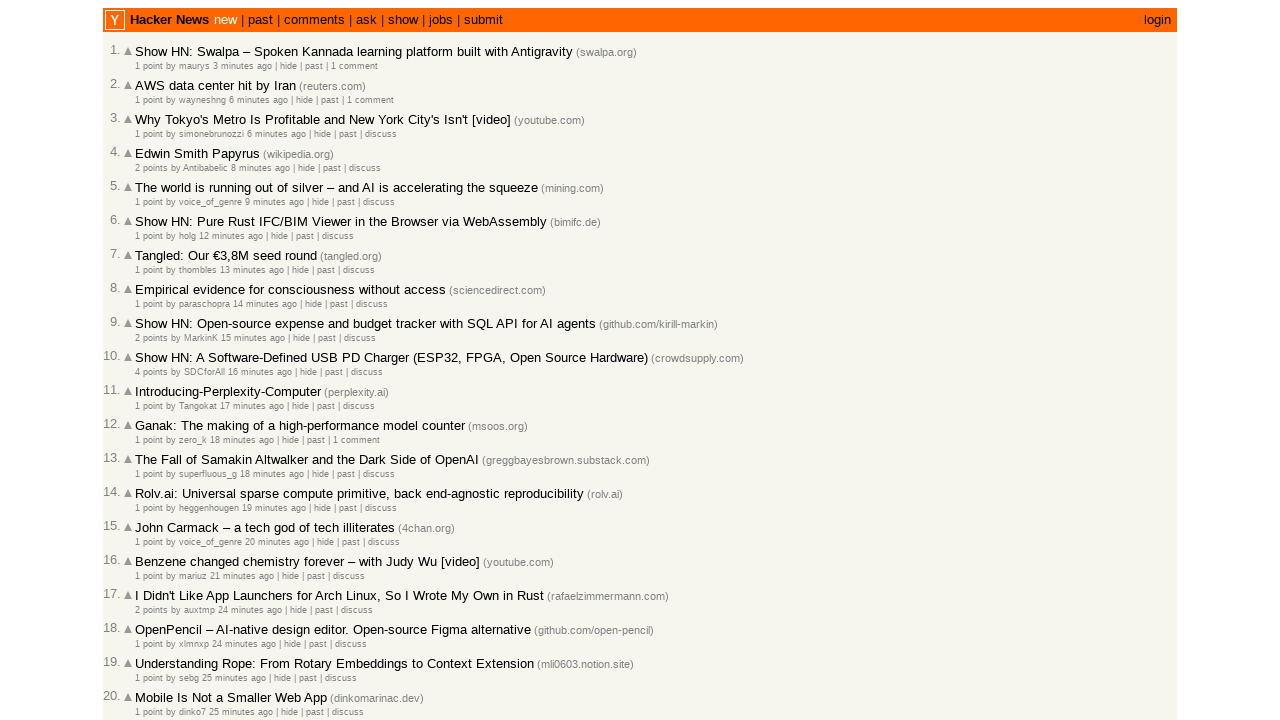

Moved to next article on current page (index now 9)
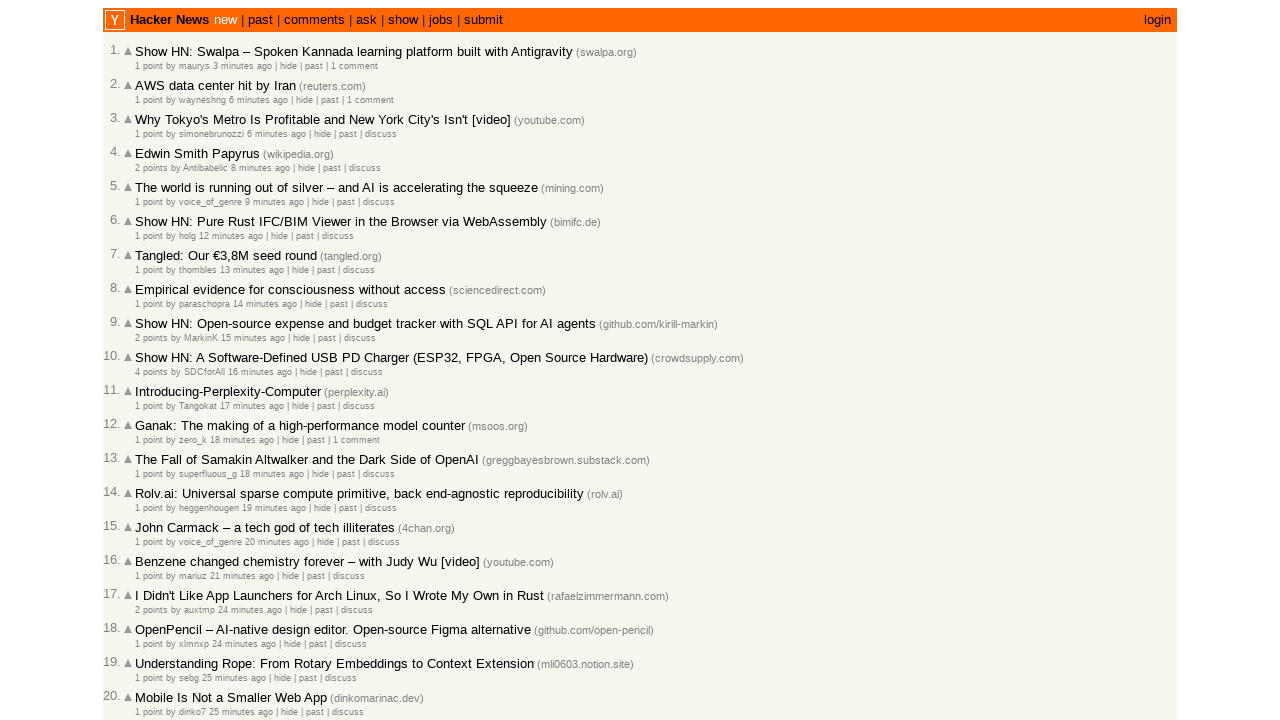

Progressed to next article check (total checked: 9)
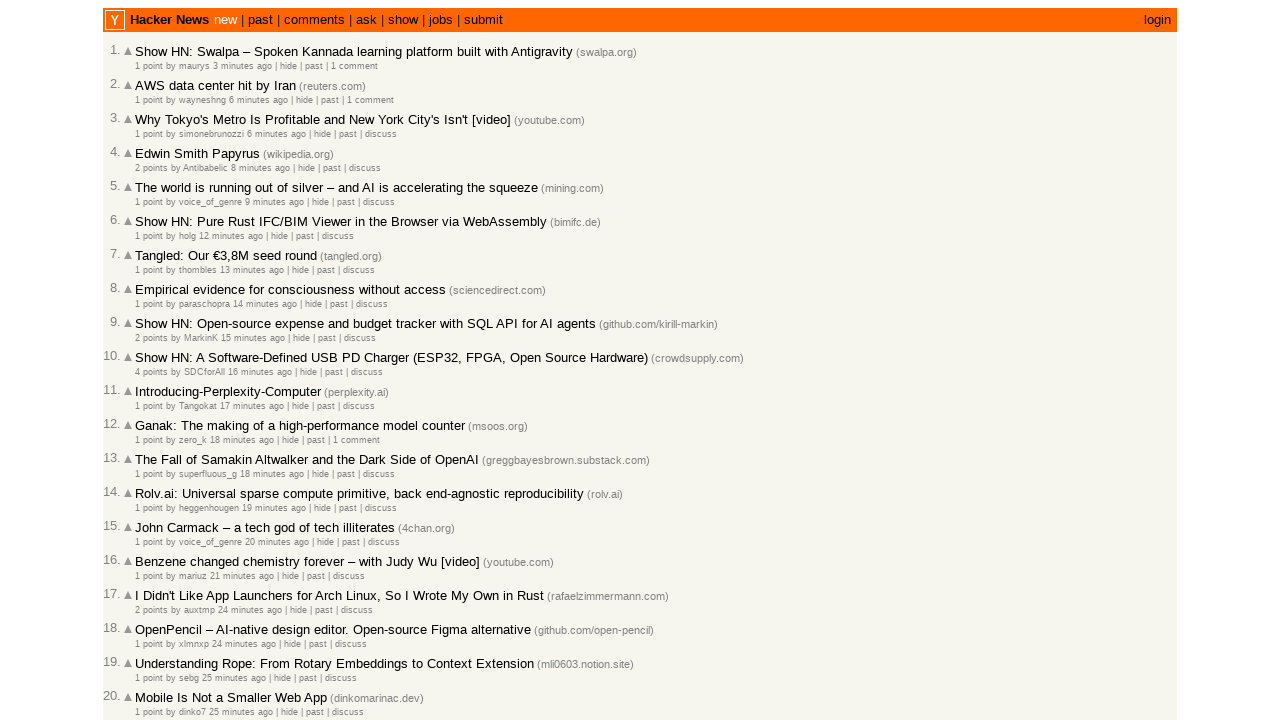

Located all article age elements on page
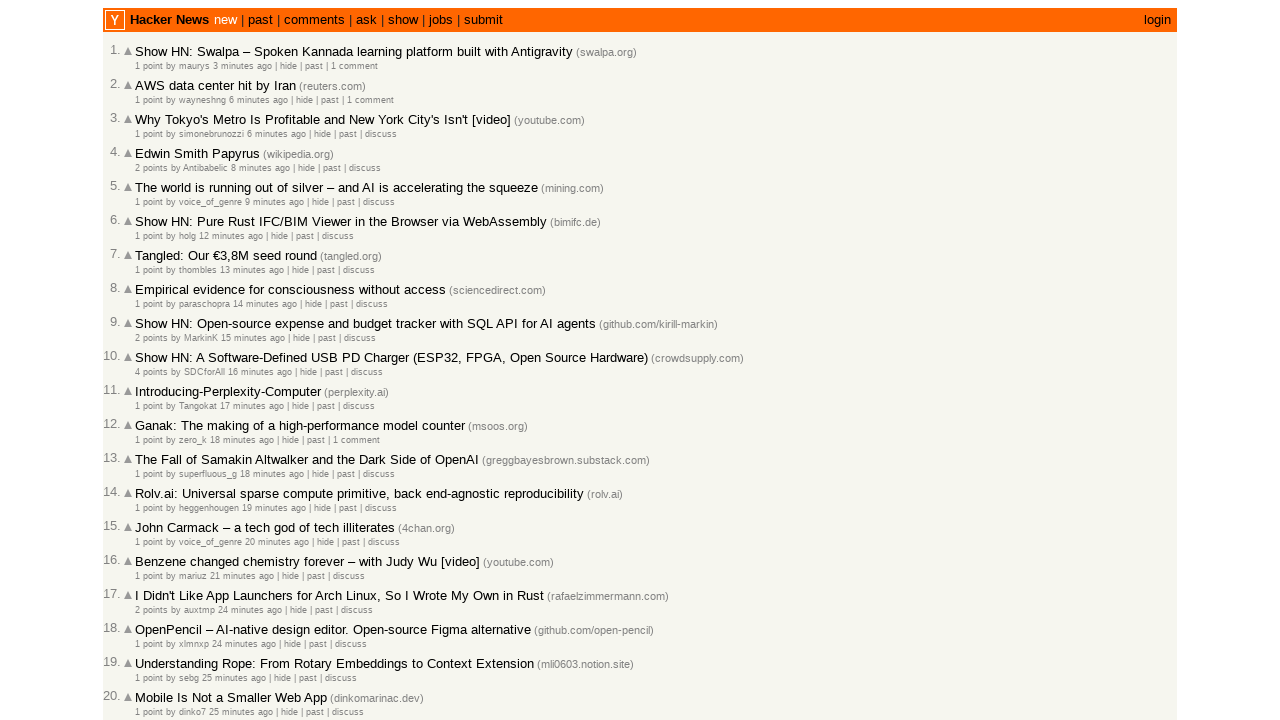

Counted 30 age elements on current page
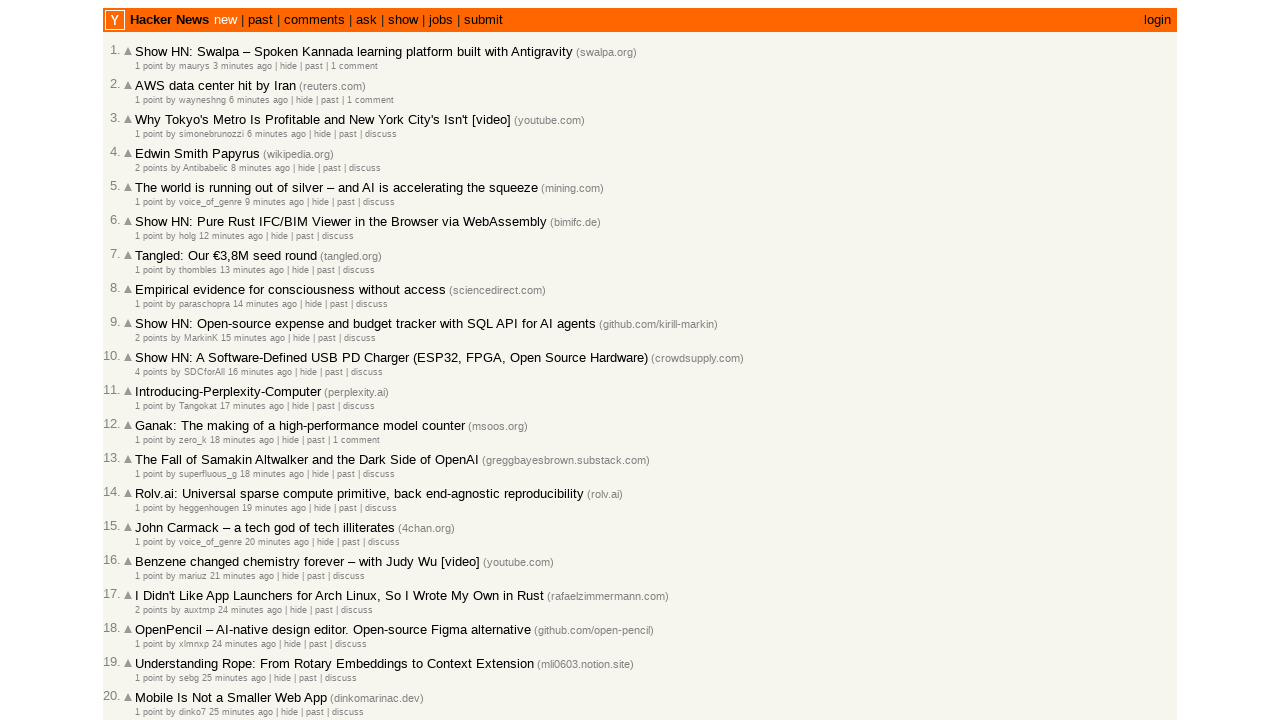

Selected age element at index 9
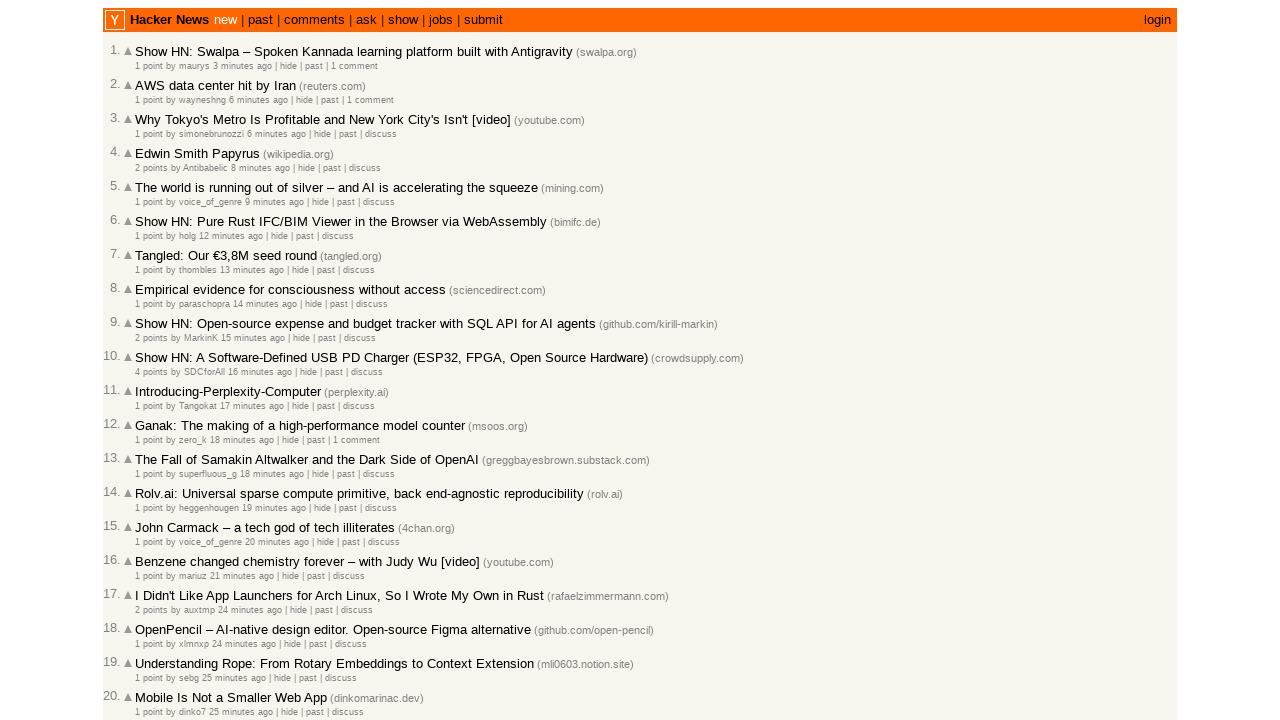

Retrieved article timestamp: 2026-03-02T09:52:43 1772445163
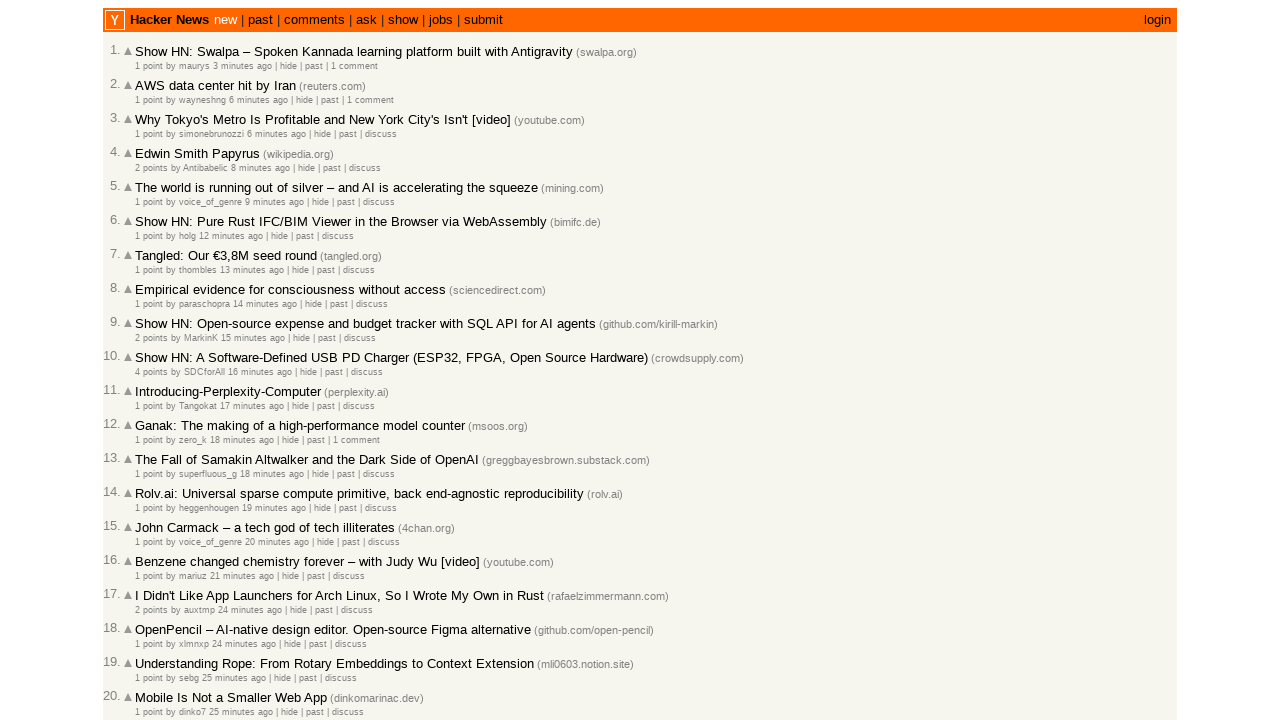

Parsed previous timestamp 2026-03-02T09:53:58 and current timestamp 2026-03-02T09:52:43
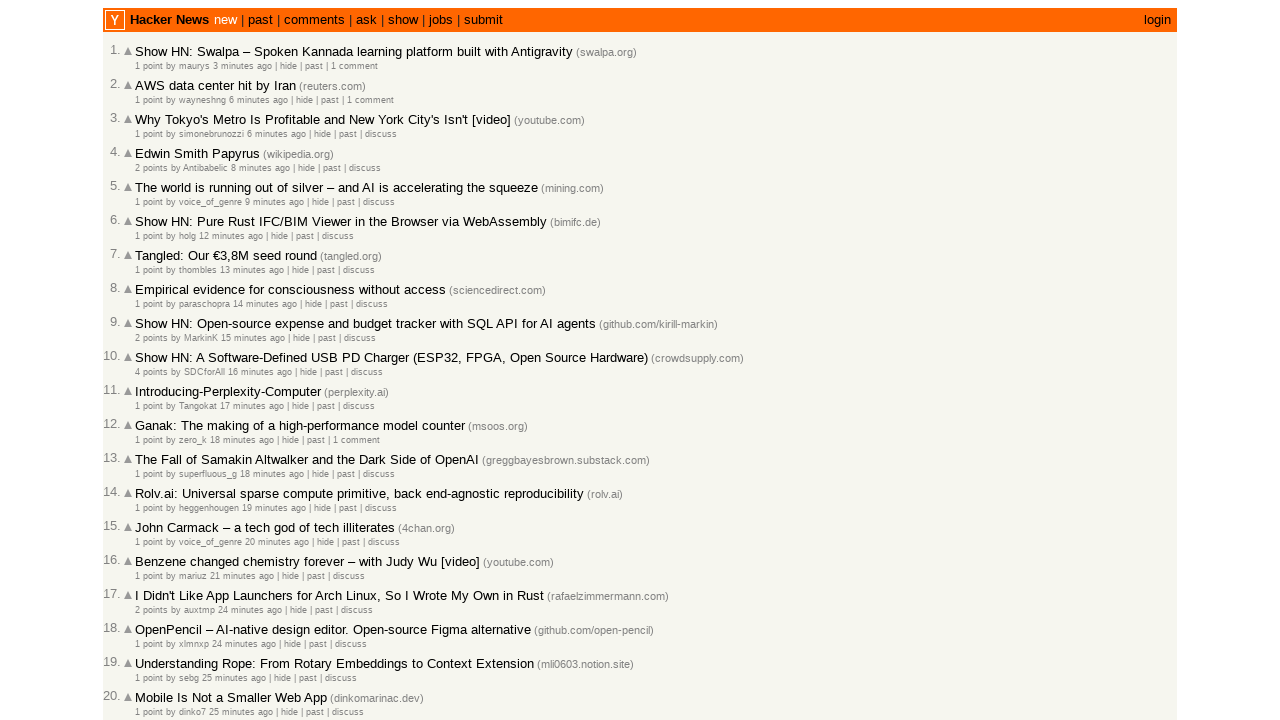

Moved to next article on current page (index now 10)
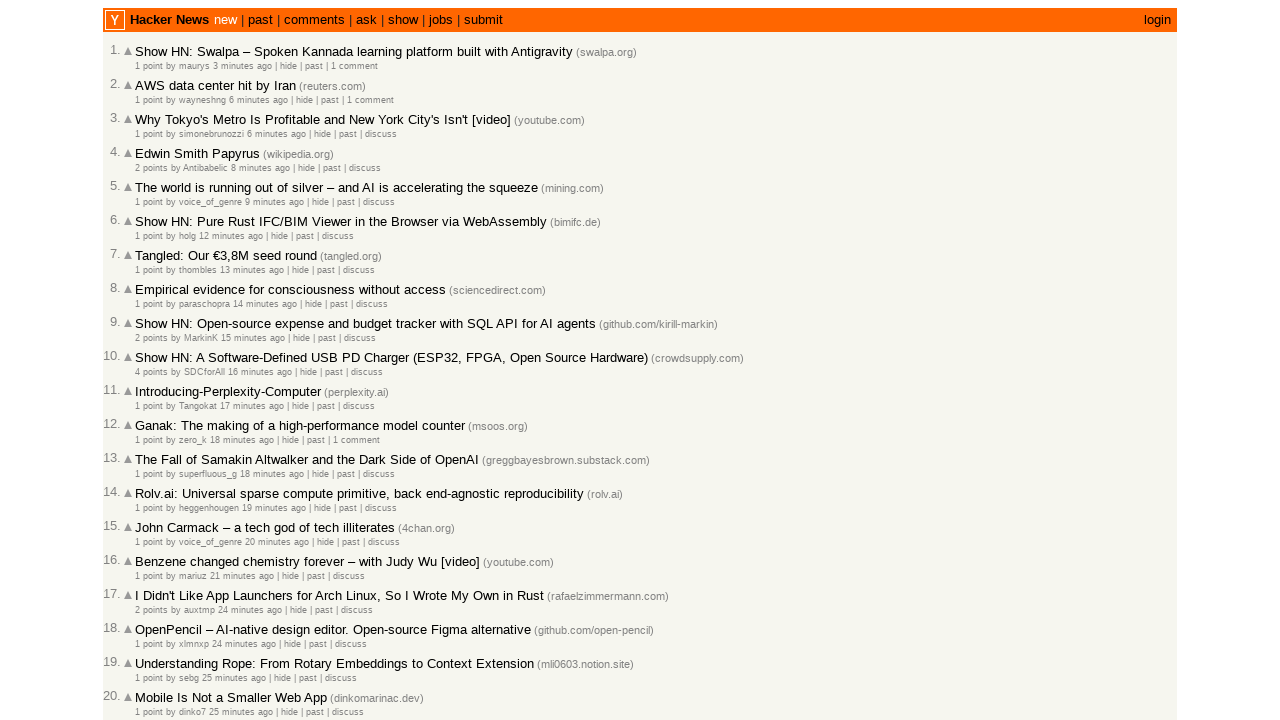

Progressed to next article check (total checked: 10)
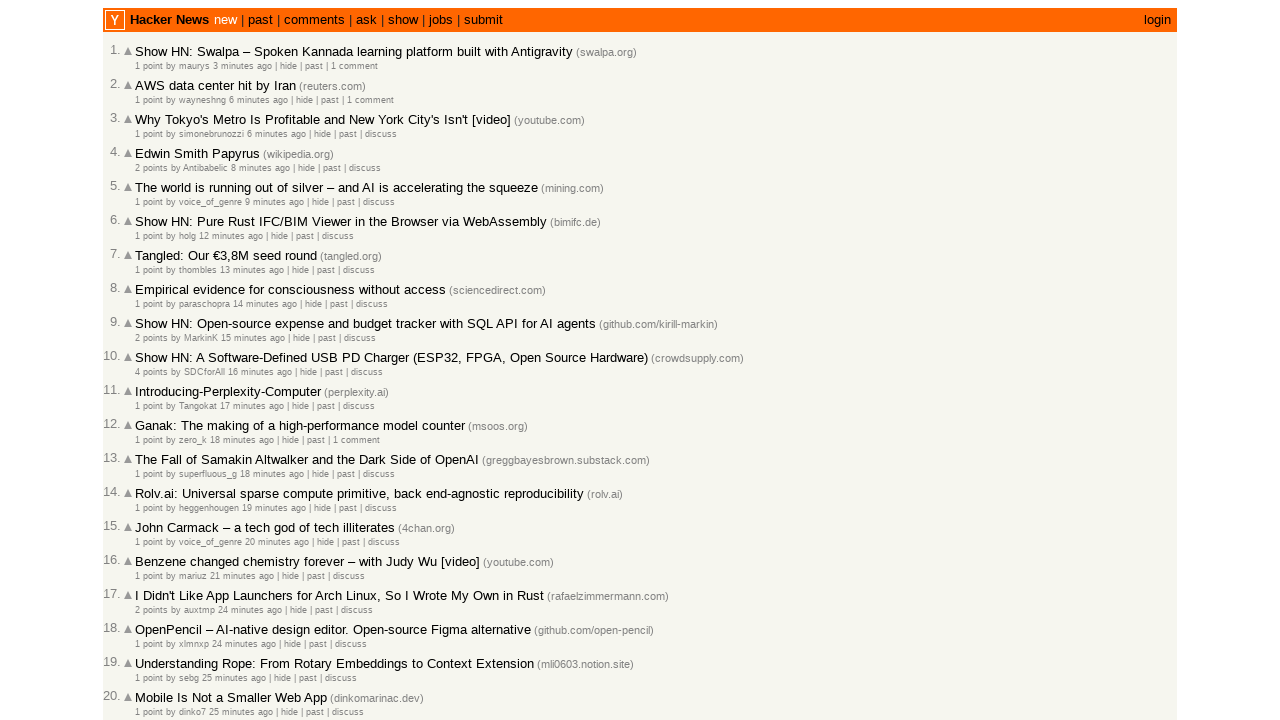

Located all article age elements on page
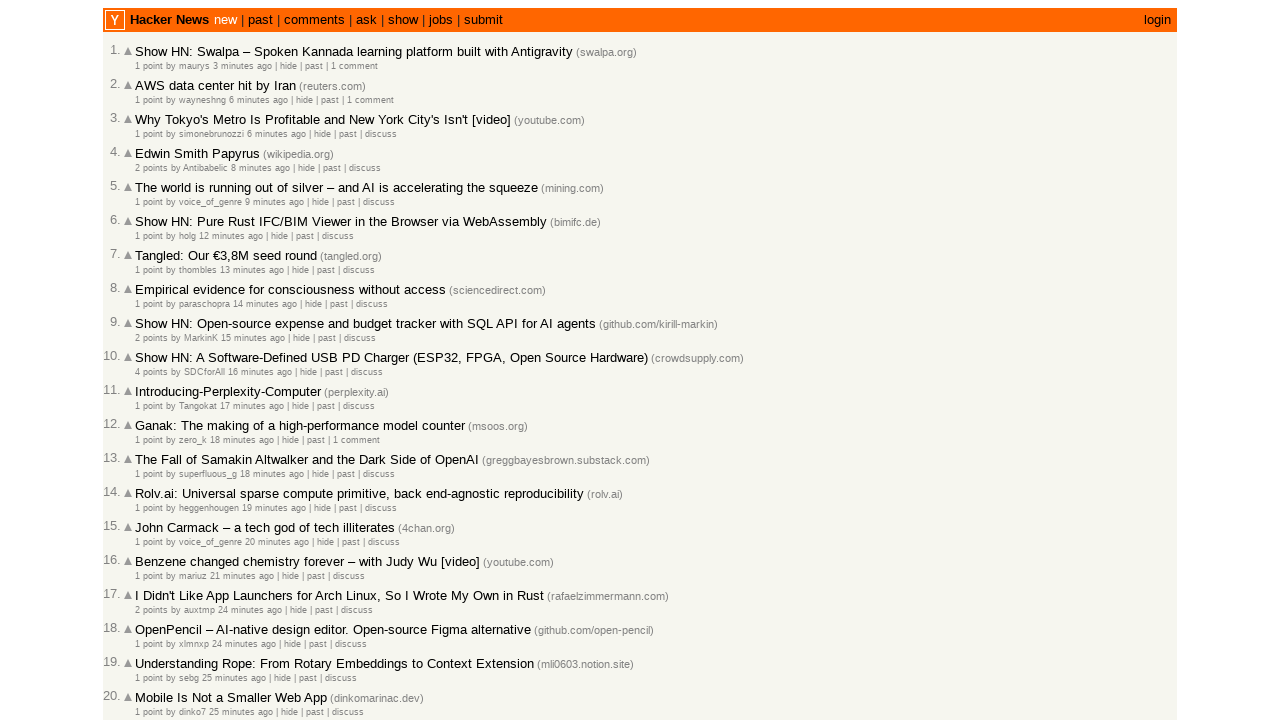

Counted 30 age elements on current page
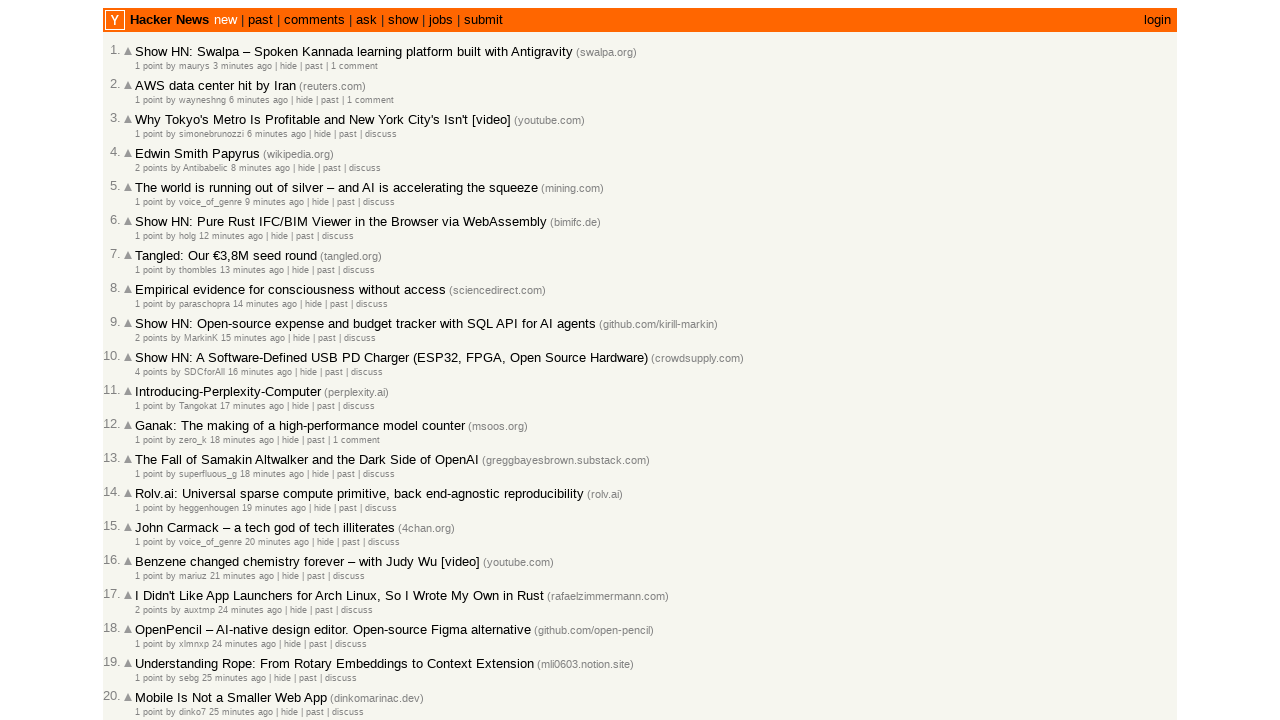

Selected age element at index 10
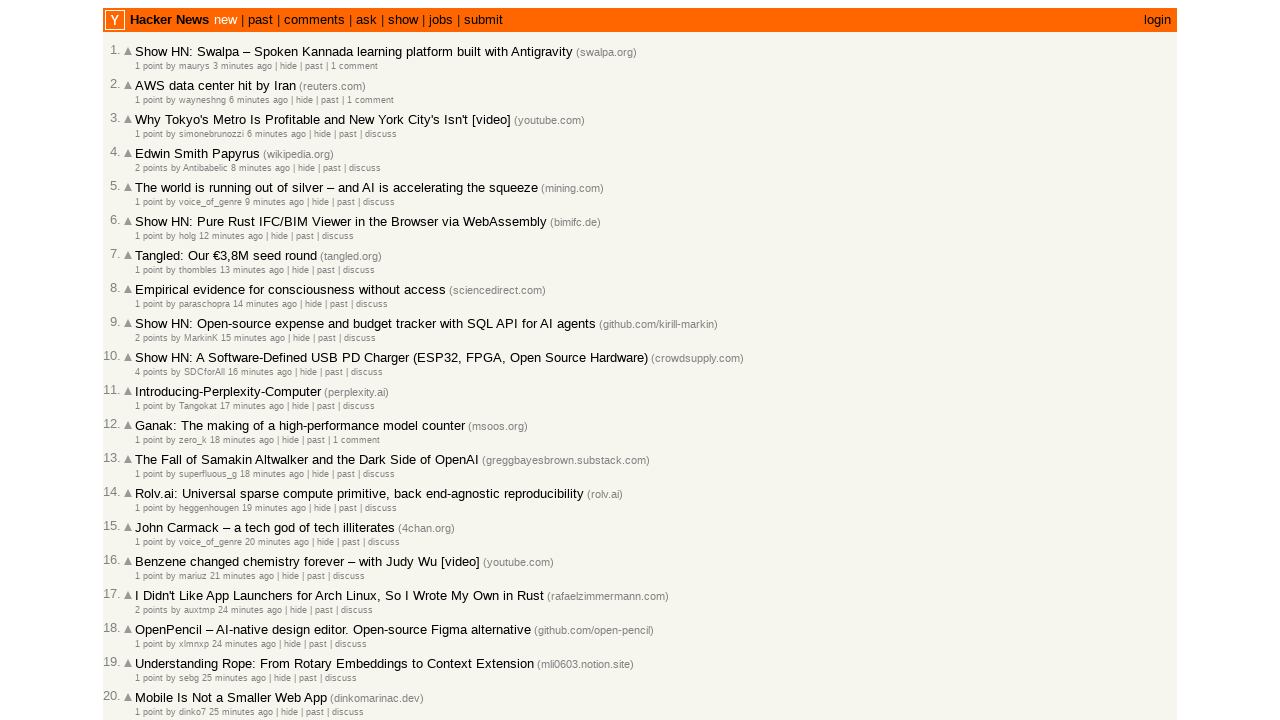

Retrieved article timestamp: 2026-03-02T09:52:03 1772445123
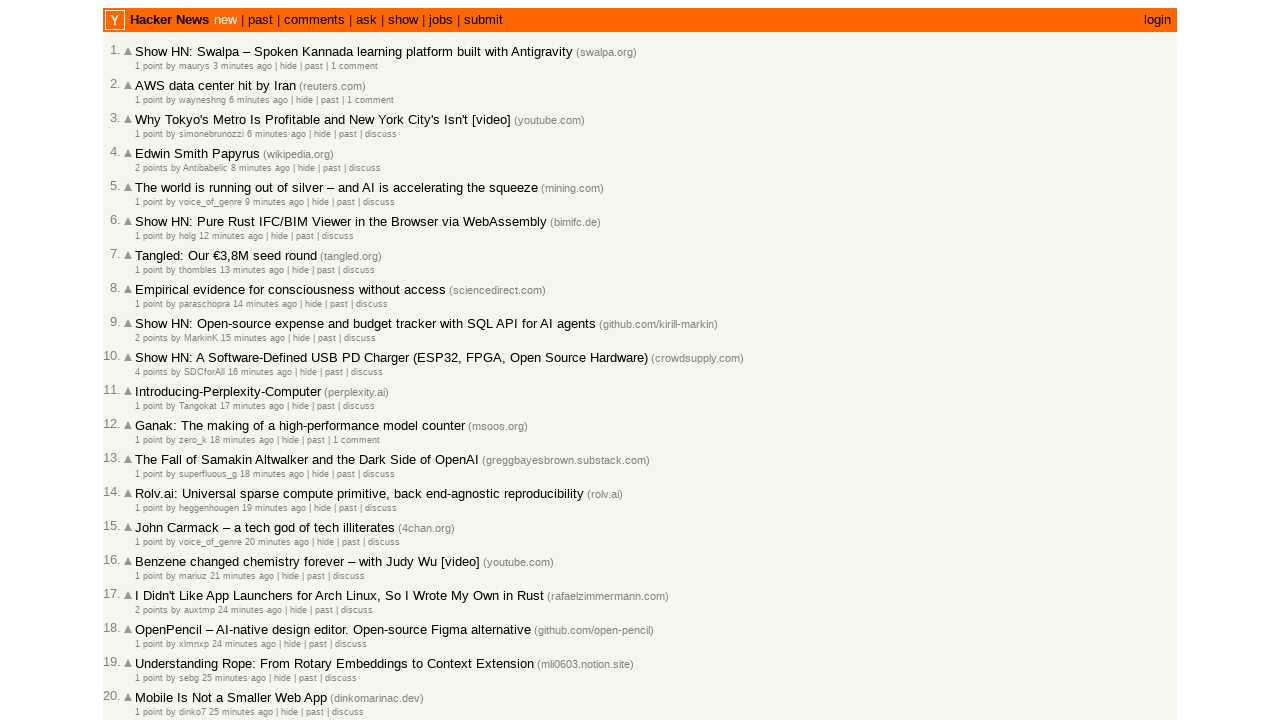

Parsed previous timestamp 2026-03-02T09:52:43 and current timestamp 2026-03-02T09:52:03
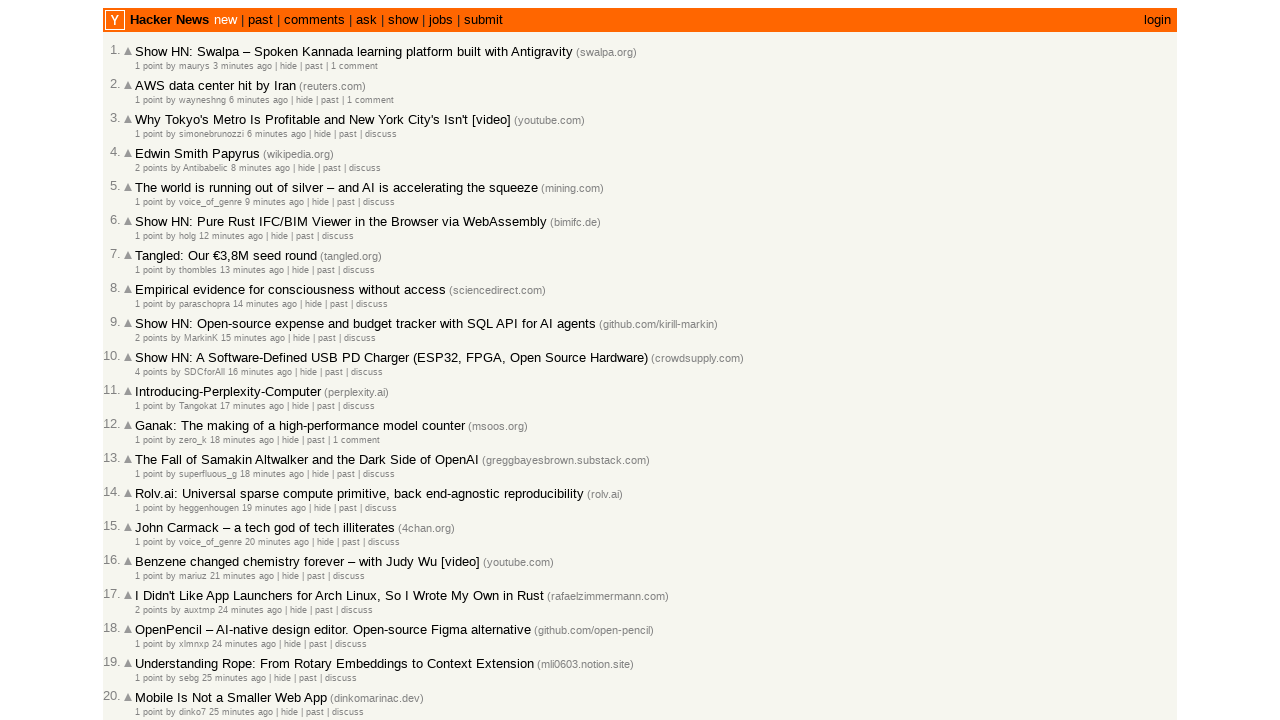

Moved to next article on current page (index now 11)
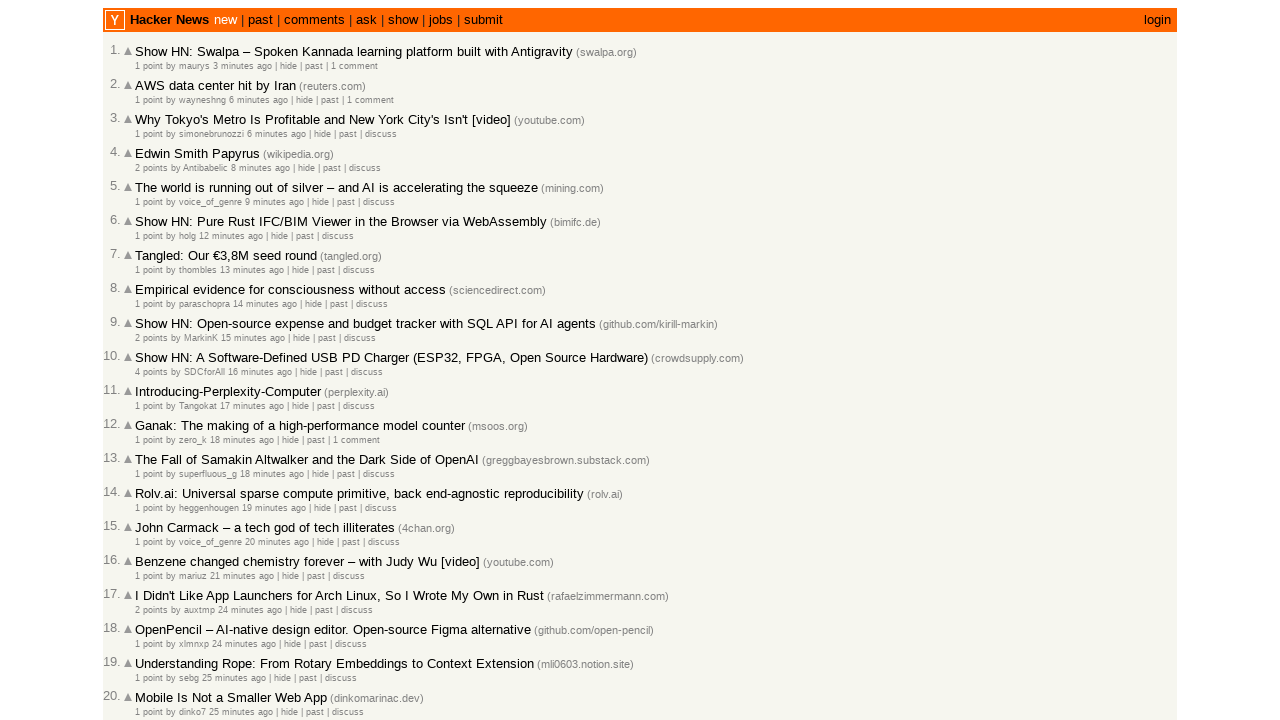

Progressed to next article check (total checked: 11)
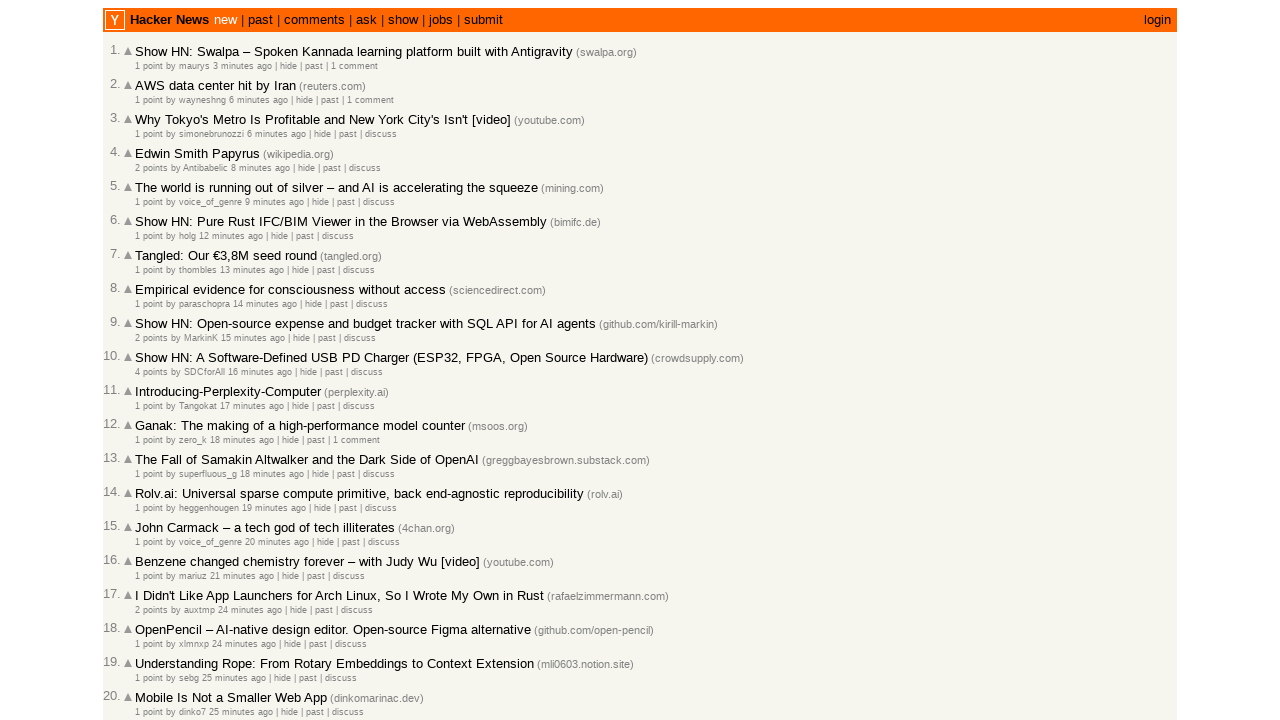

Located all article age elements on page
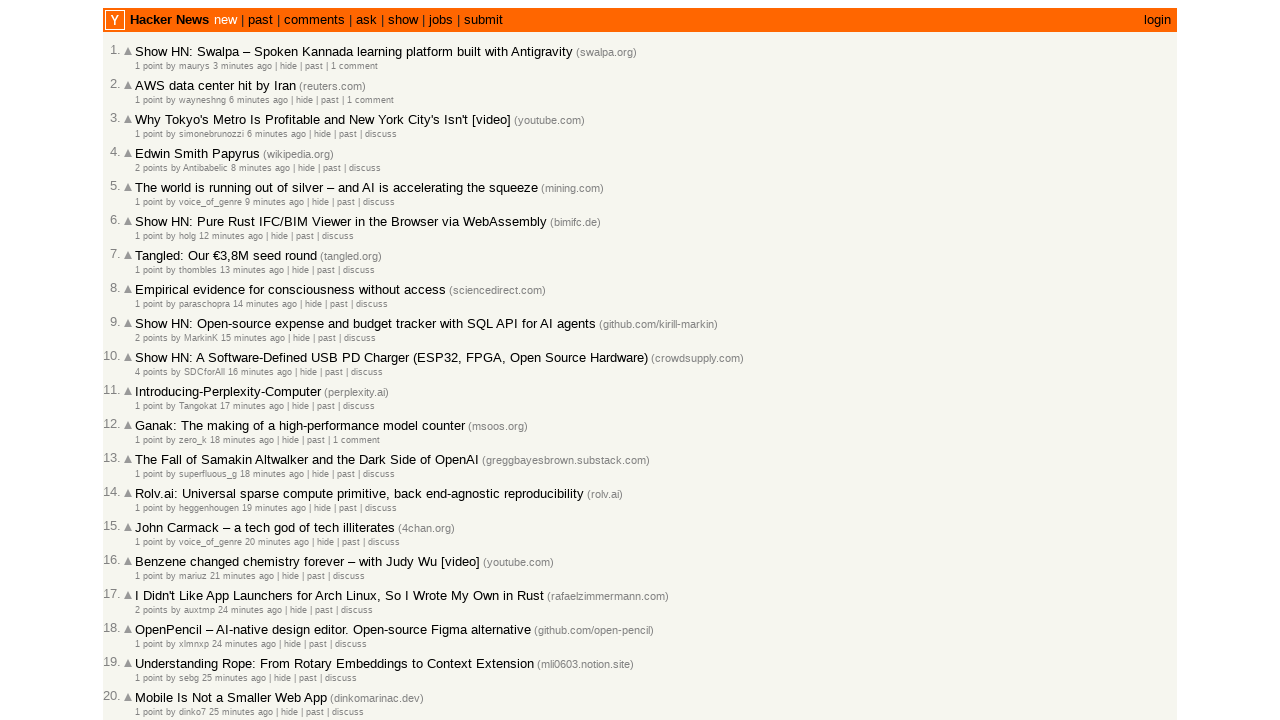

Counted 30 age elements on current page
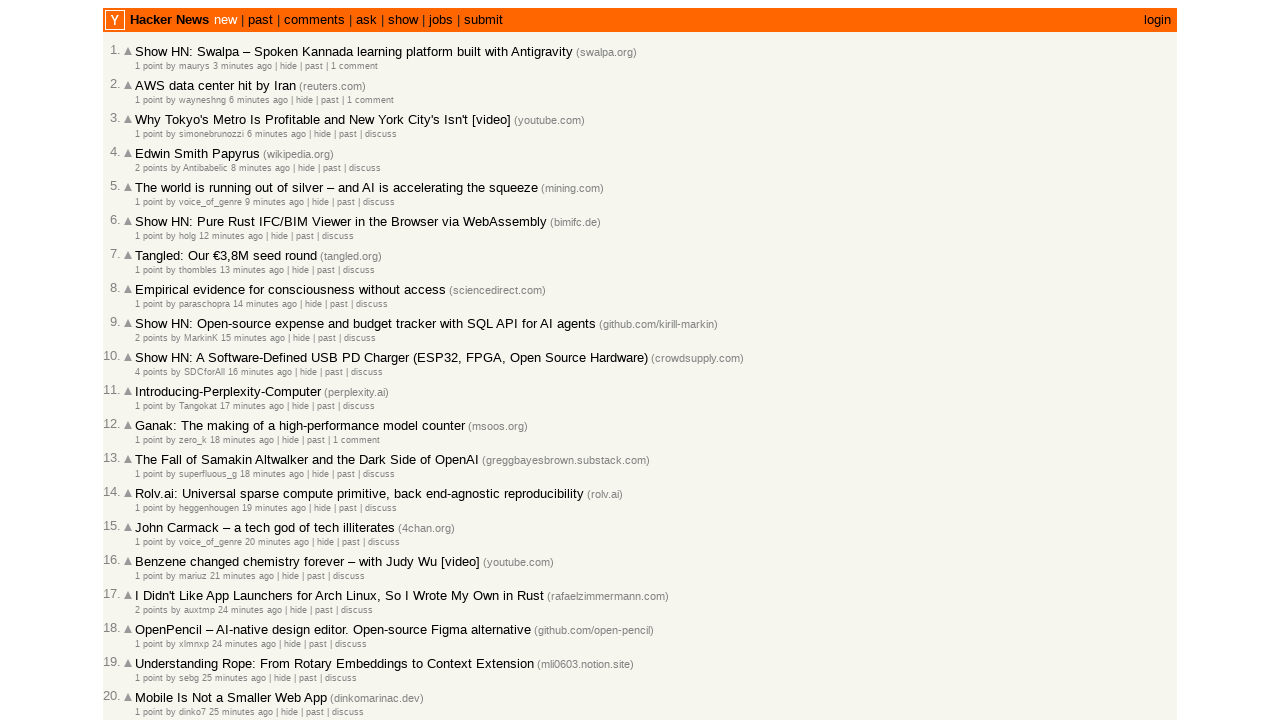

Selected age element at index 11
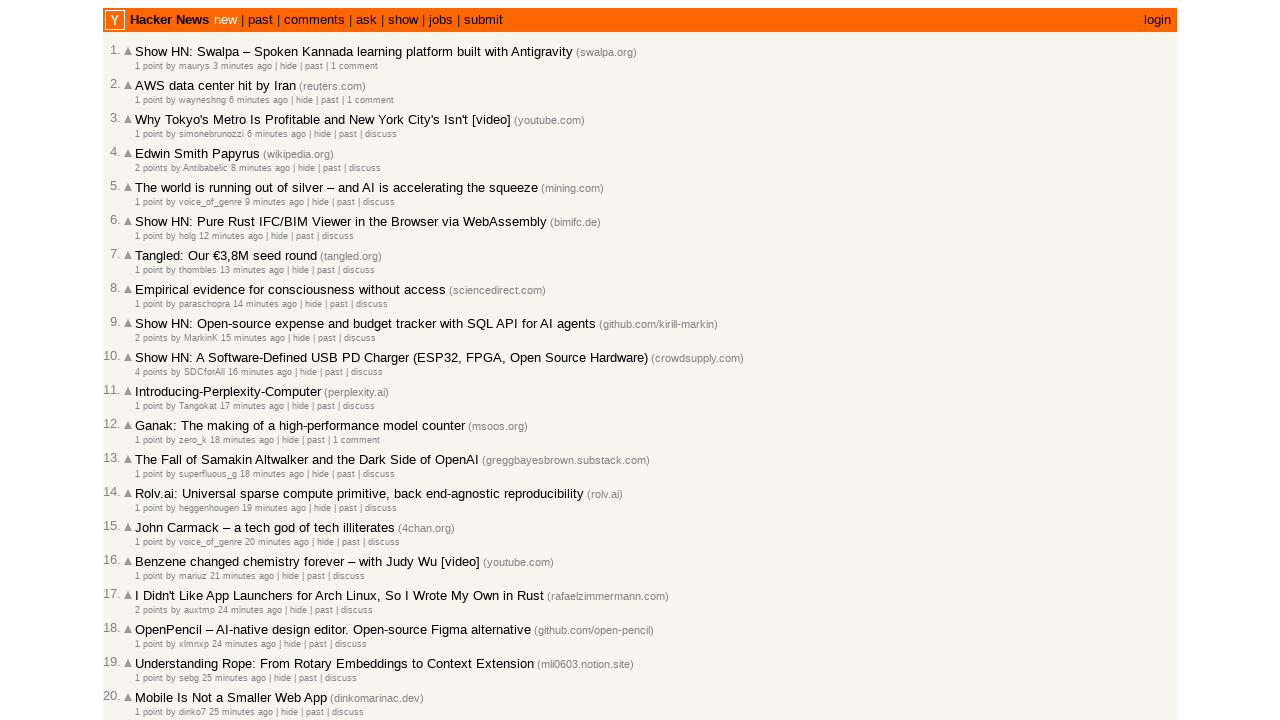

Retrieved article timestamp: 2026-03-02T09:51:01 1772445061
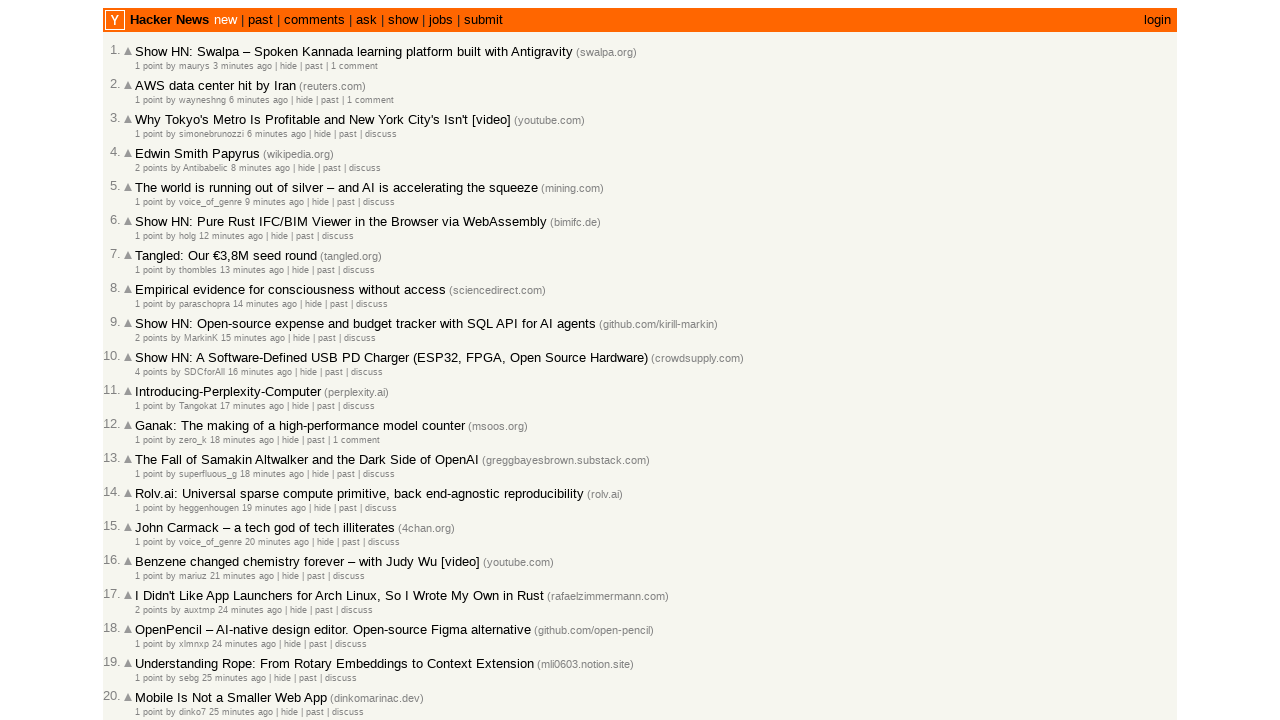

Parsed previous timestamp 2026-03-02T09:52:03 and current timestamp 2026-03-02T09:51:01
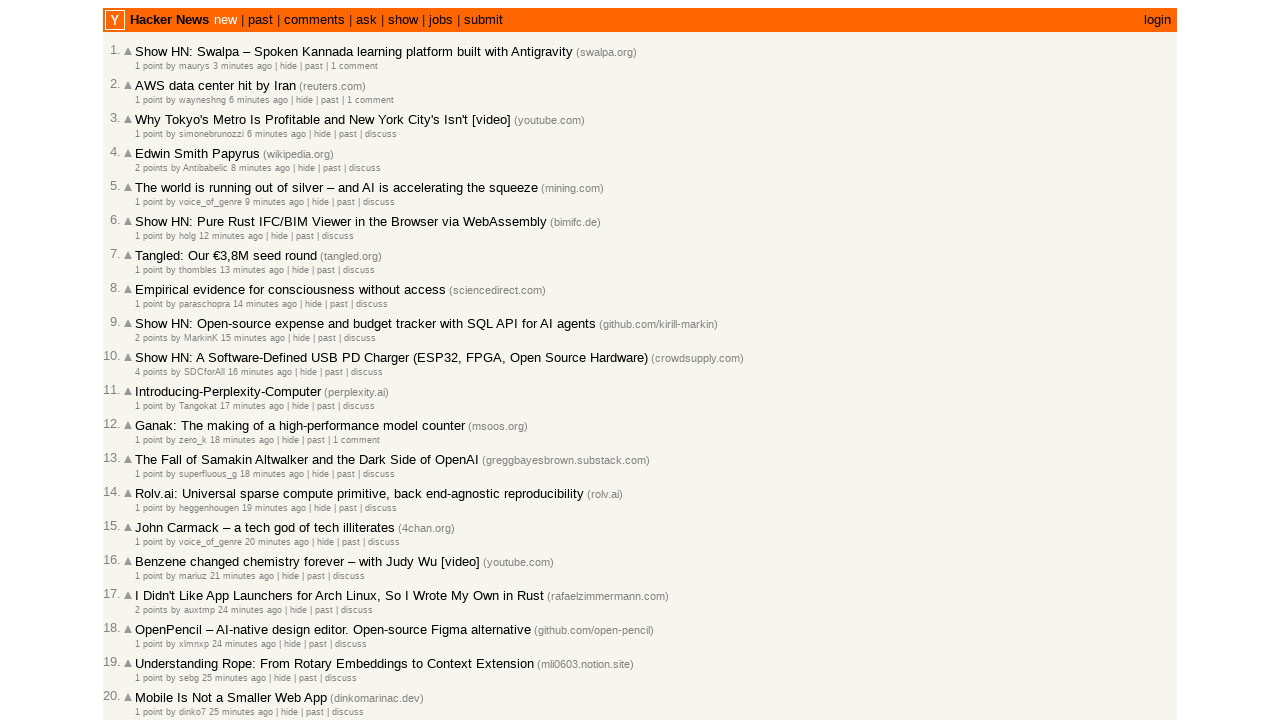

Moved to next article on current page (index now 12)
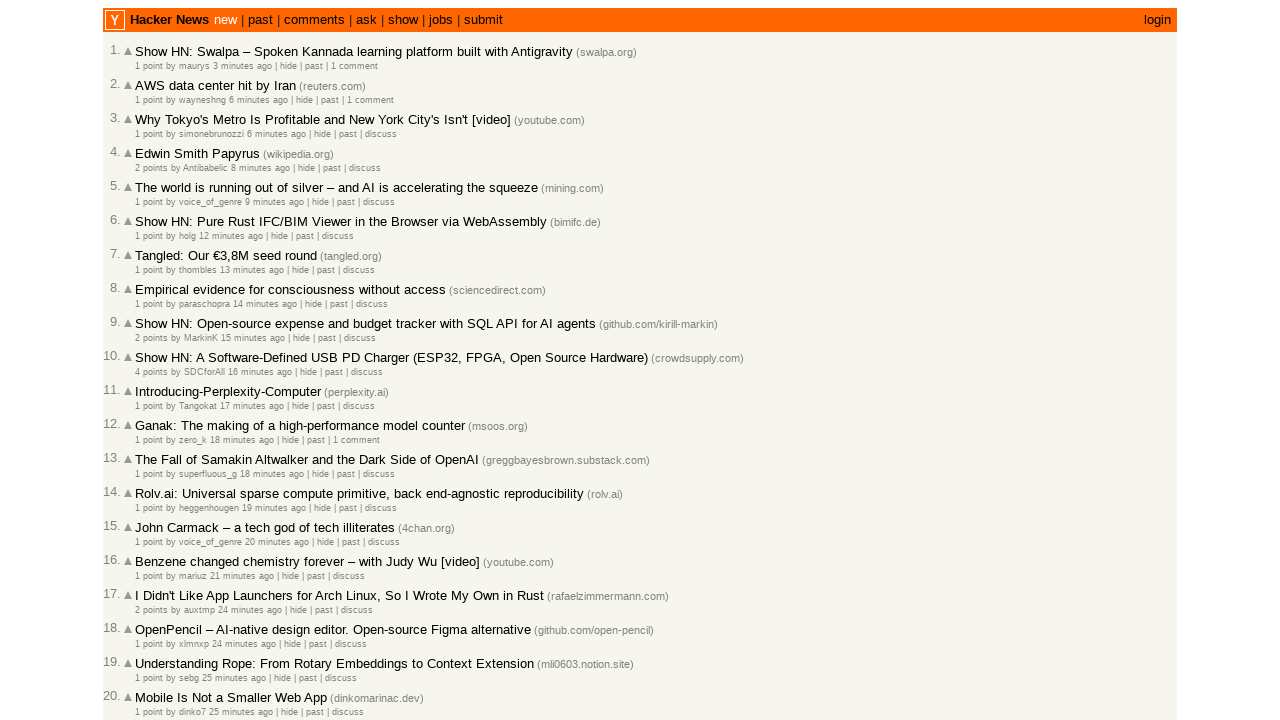

Progressed to next article check (total checked: 12)
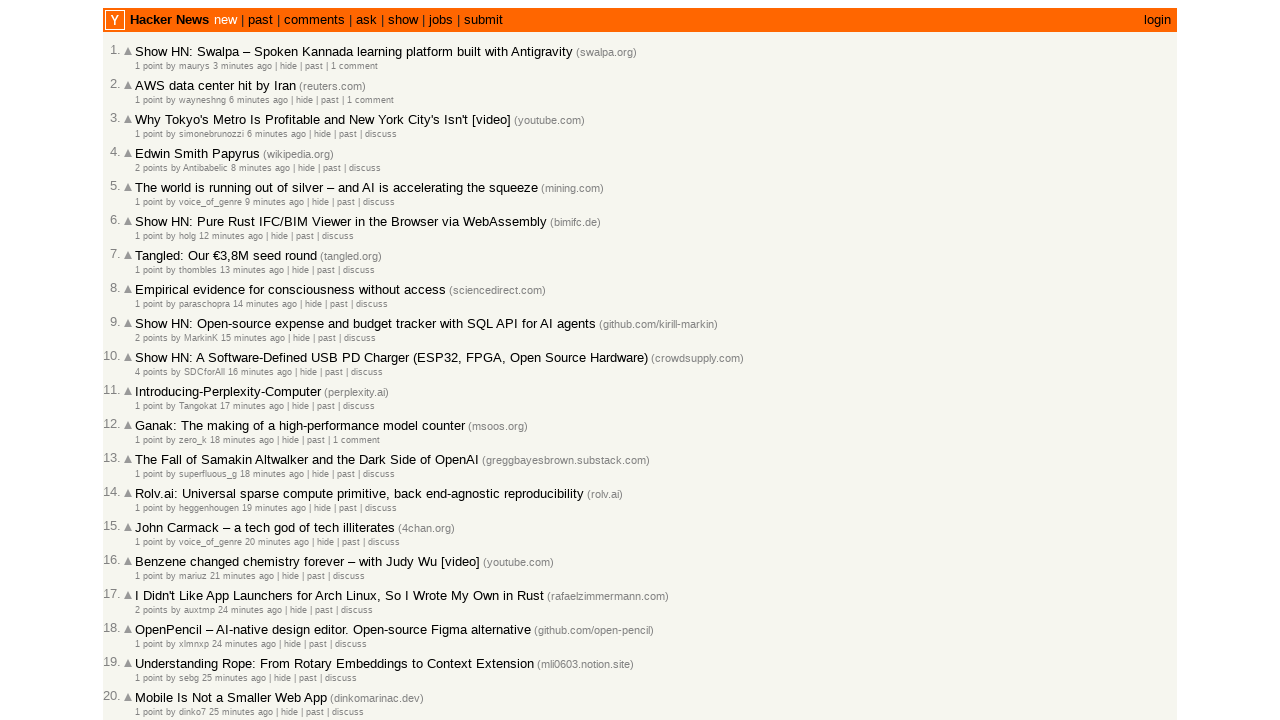

Located all article age elements on page
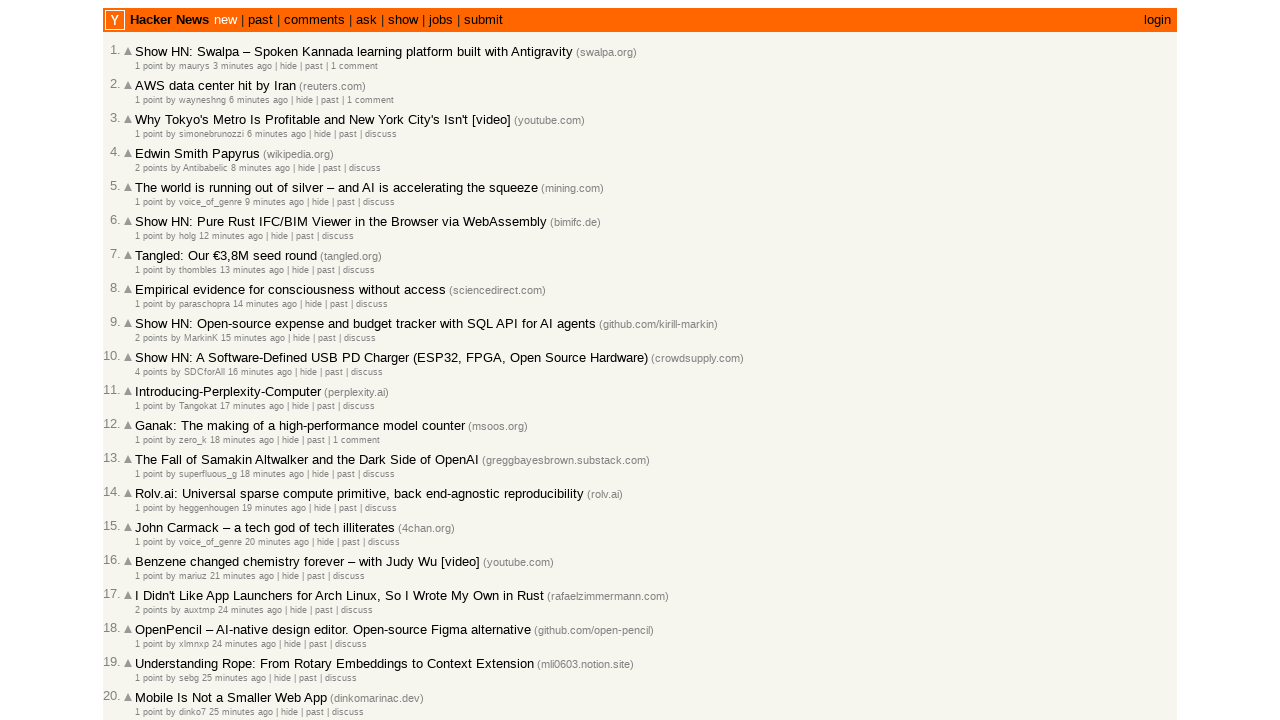

Counted 30 age elements on current page
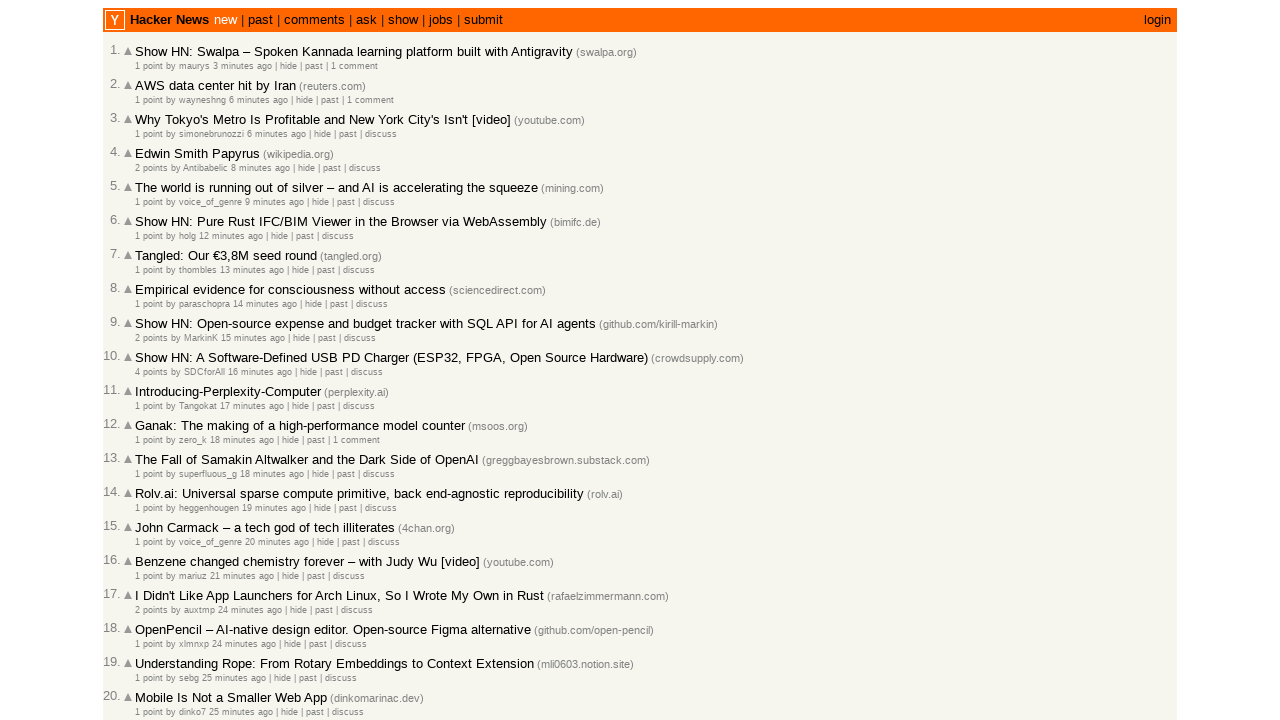

Selected age element at index 12
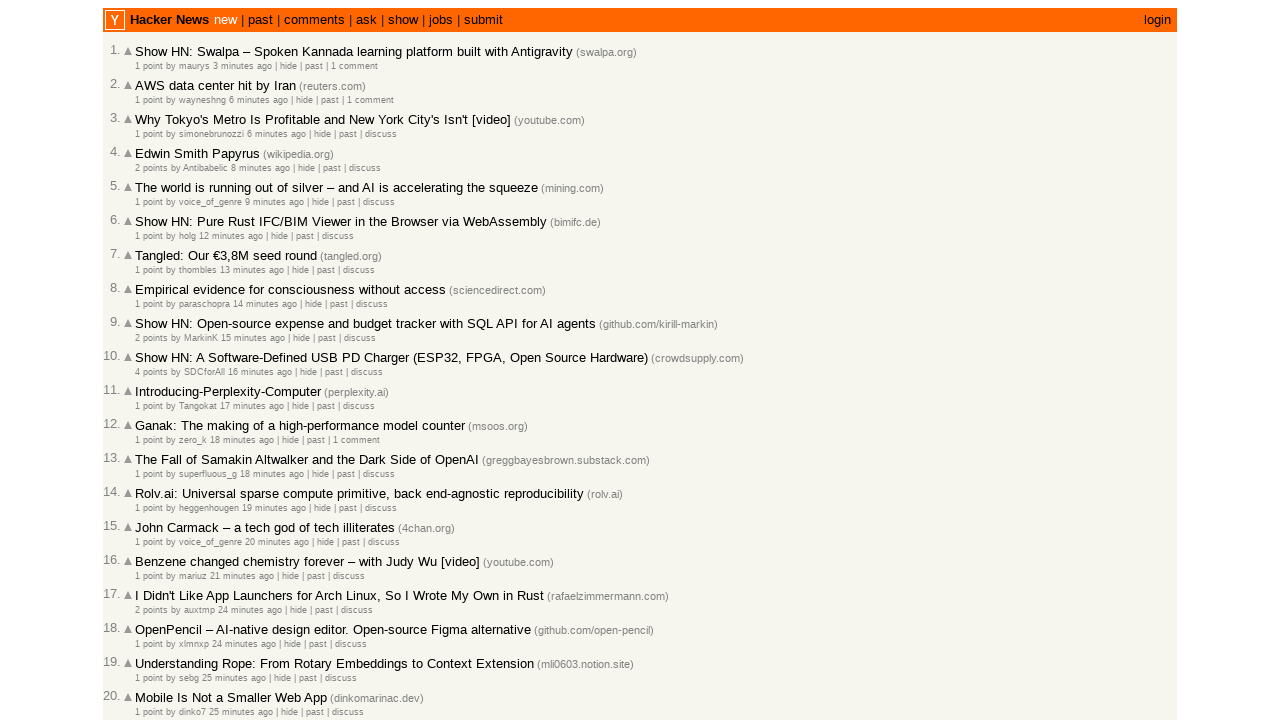

Retrieved article timestamp: 2026-03-02T09:50:27 1772445027
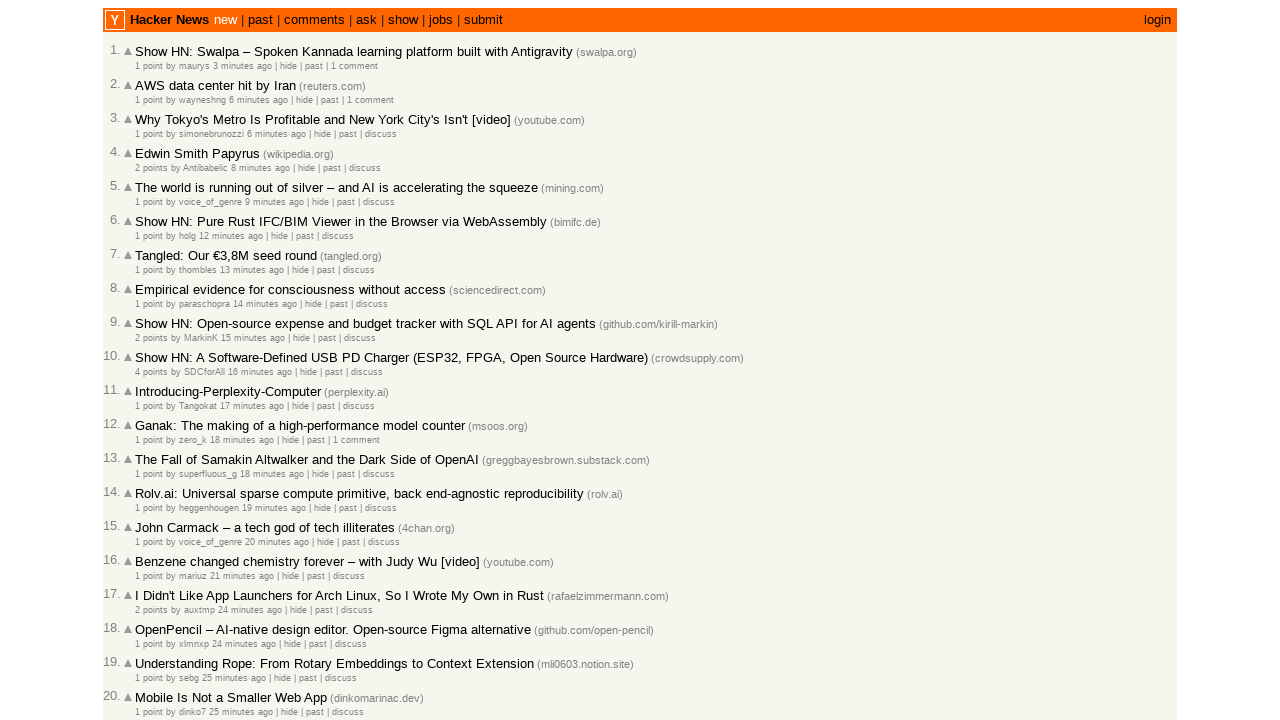

Parsed previous timestamp 2026-03-02T09:51:01 and current timestamp 2026-03-02T09:50:27
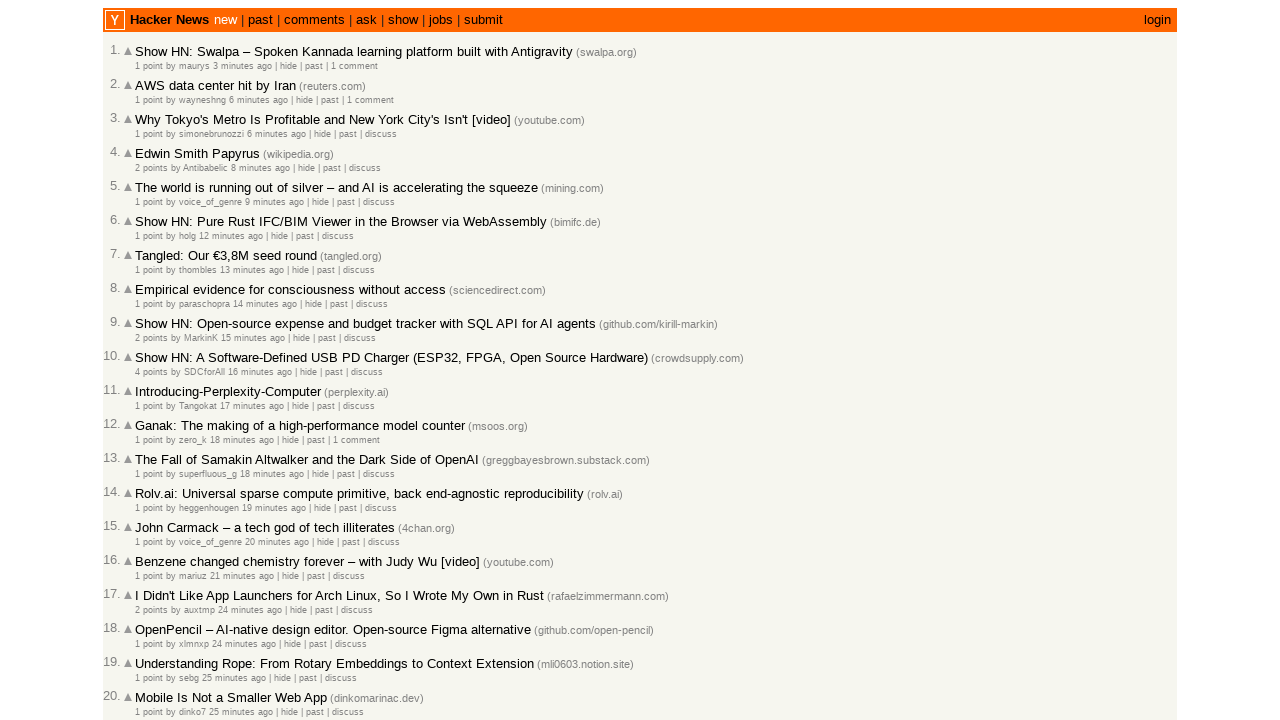

Moved to next article on current page (index now 13)
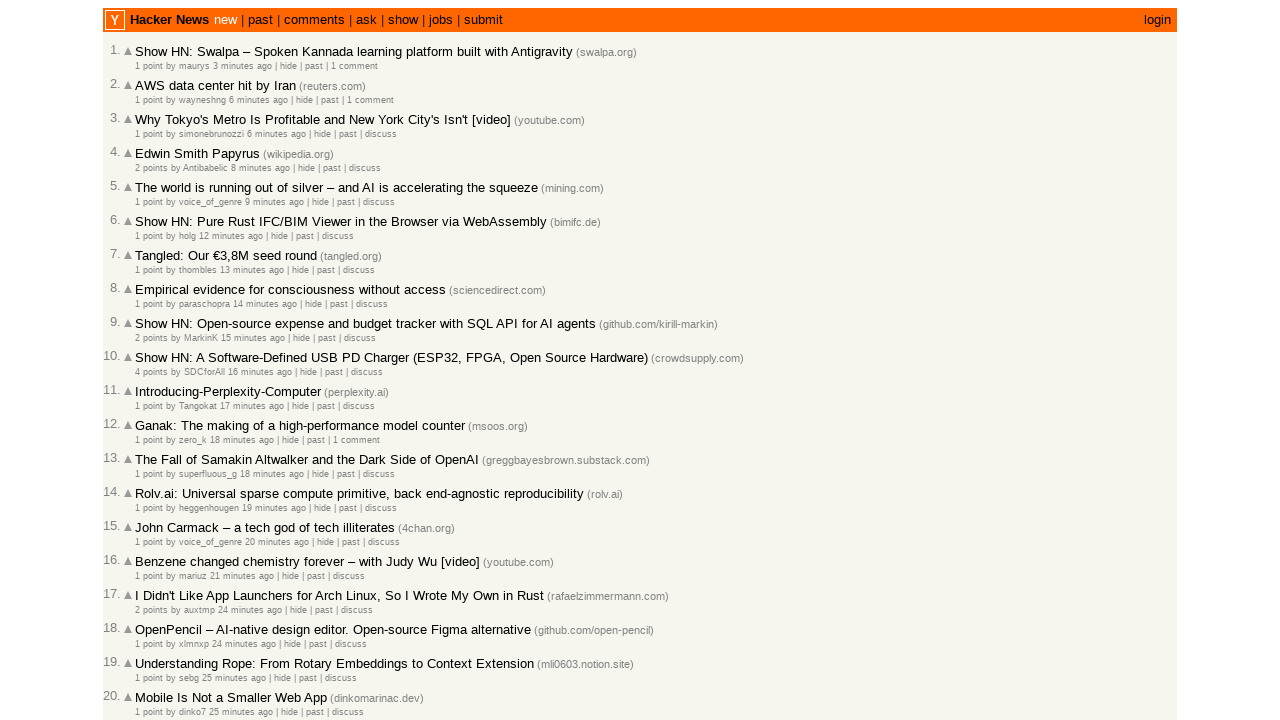

Progressed to next article check (total checked: 13)
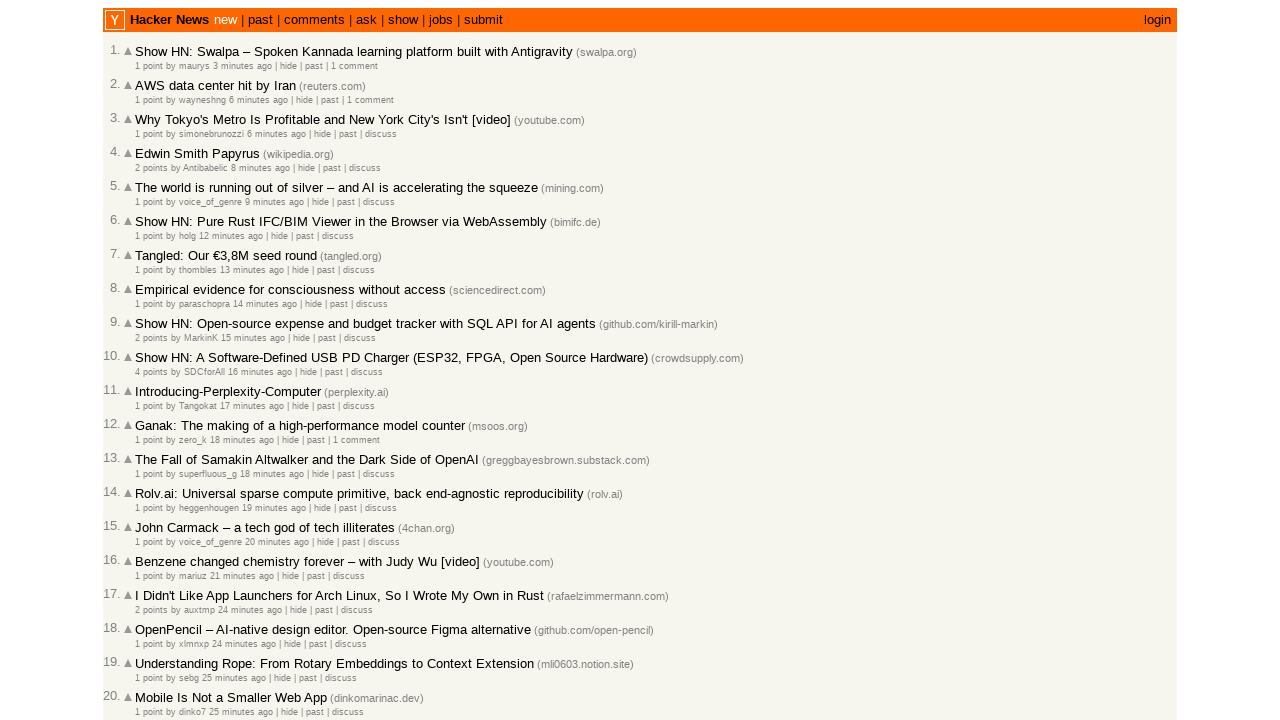

Located all article age elements on page
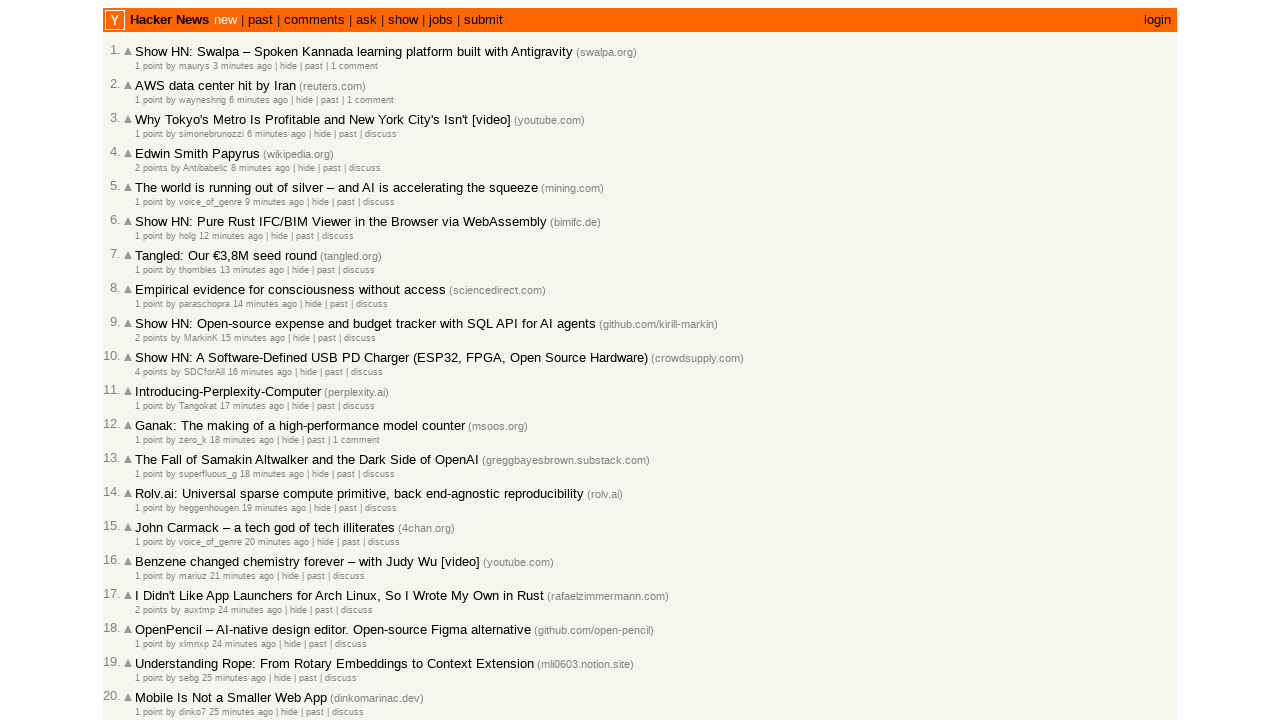

Counted 30 age elements on current page
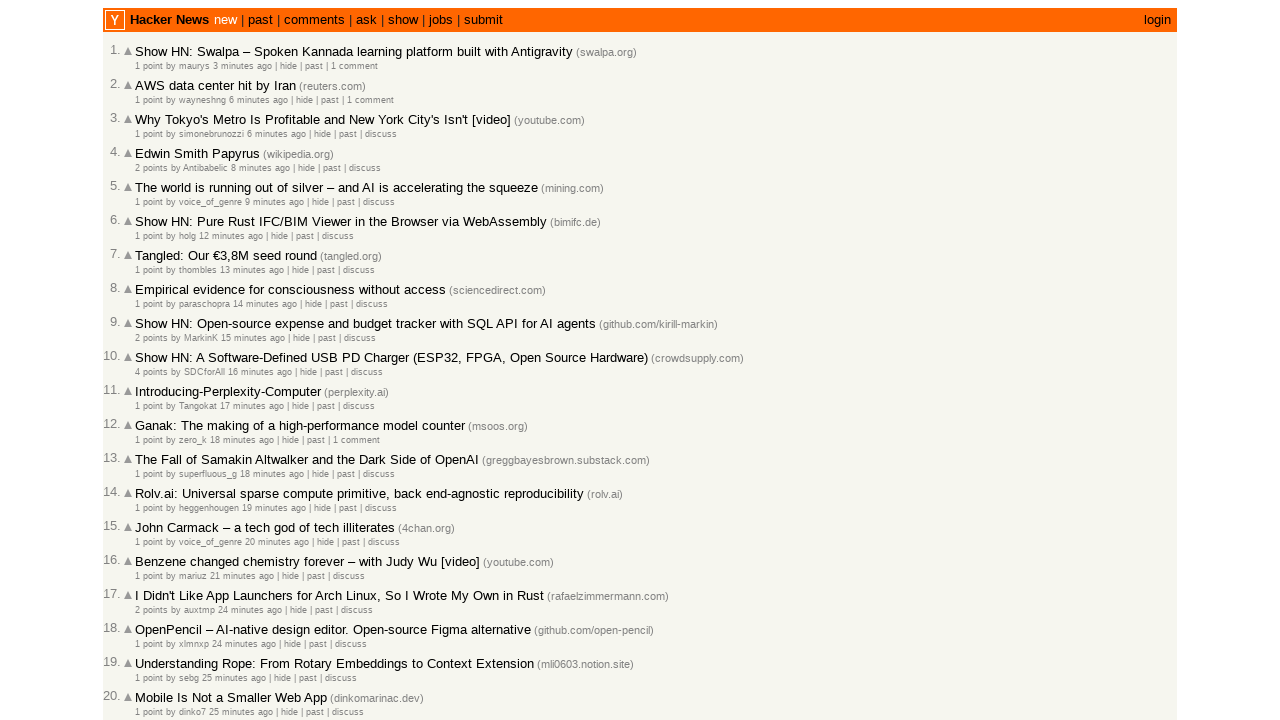

Selected age element at index 13
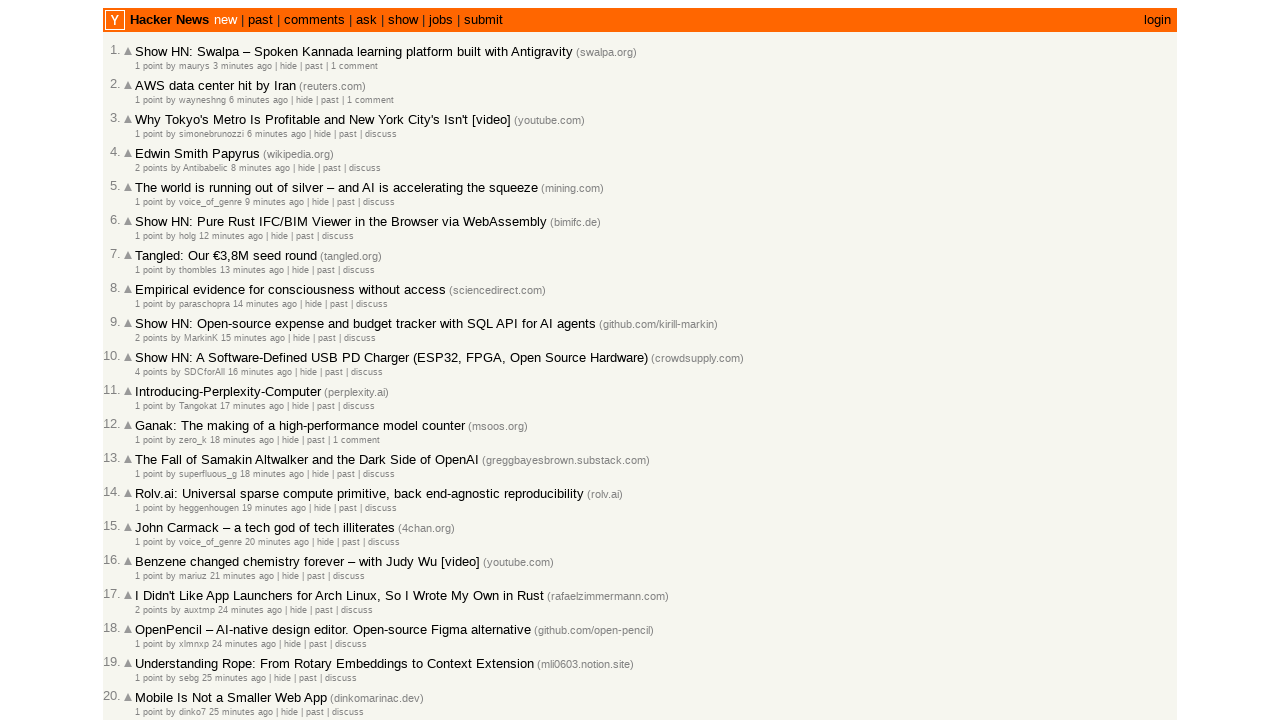

Retrieved article timestamp: 2026-03-02T09:49:21 1772444961
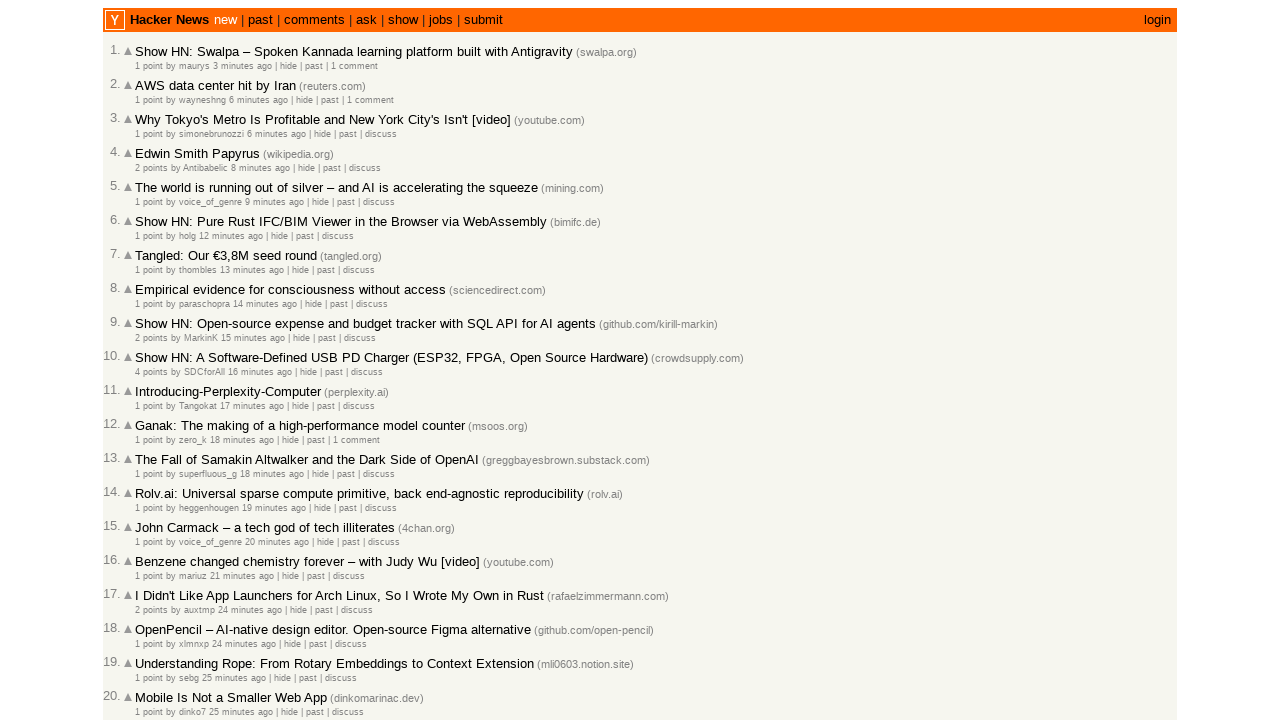

Parsed previous timestamp 2026-03-02T09:50:27 and current timestamp 2026-03-02T09:49:21
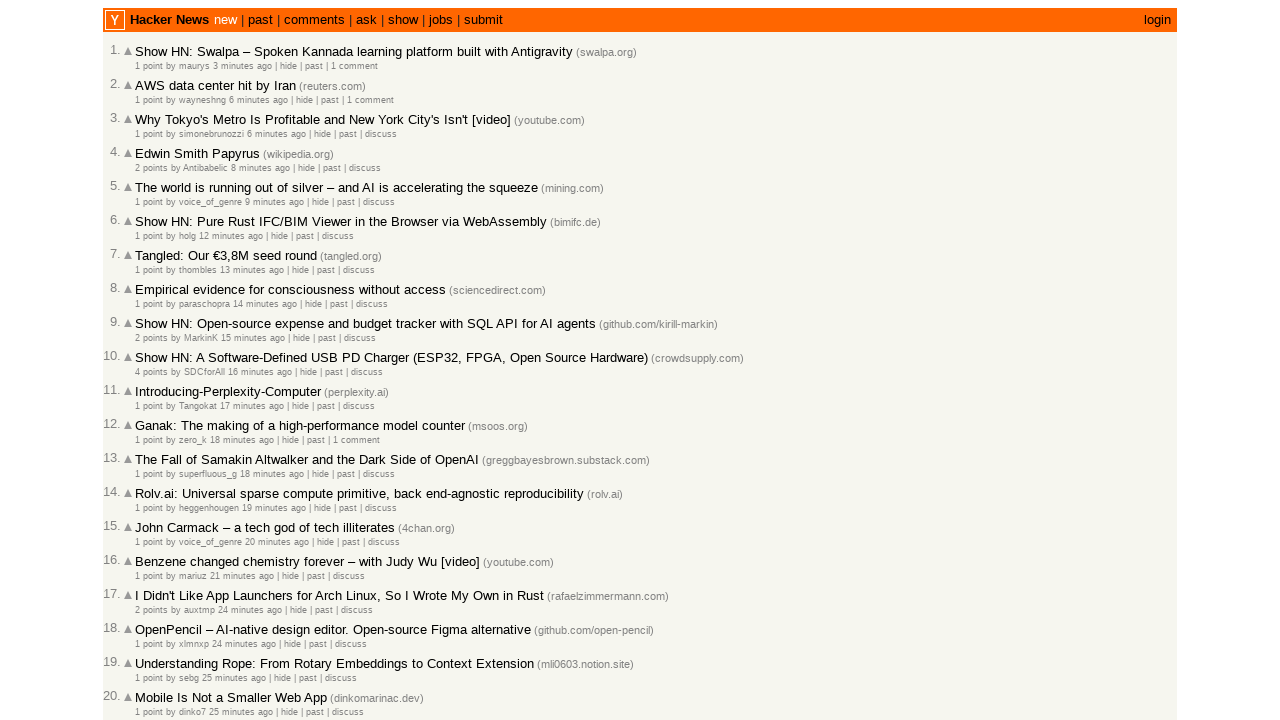

Moved to next article on current page (index now 14)
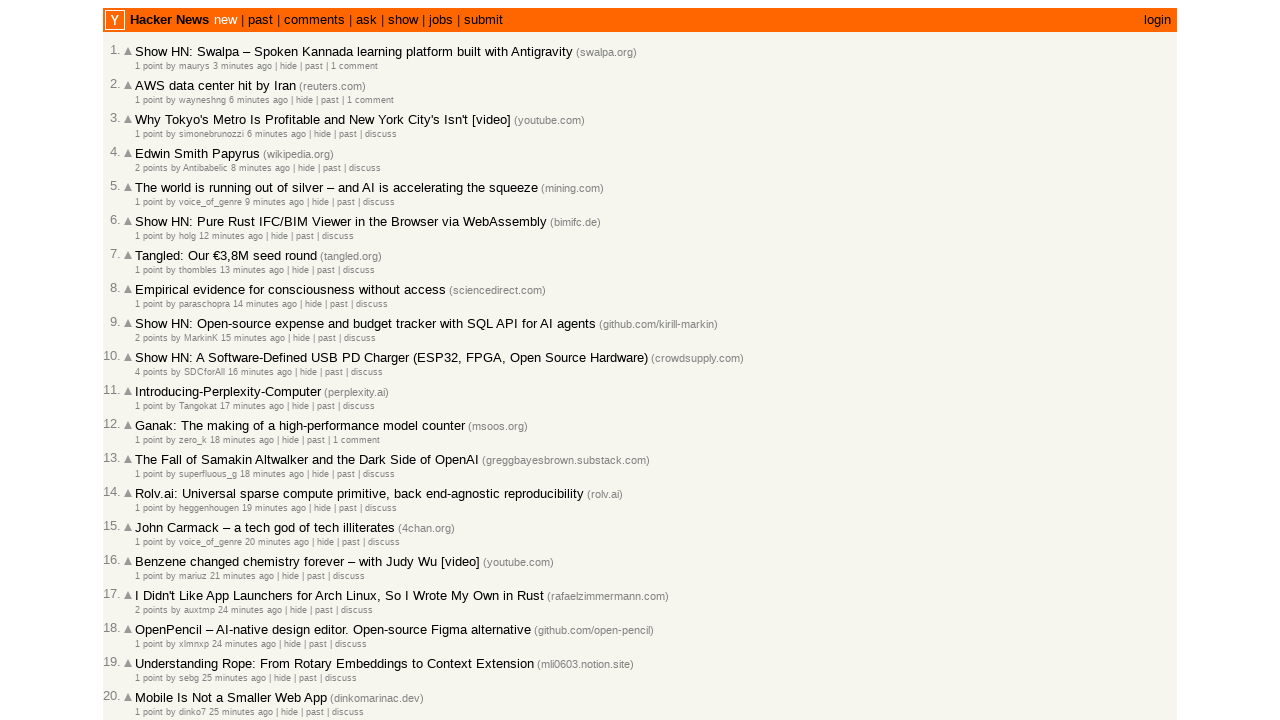

Progressed to next article check (total checked: 14)
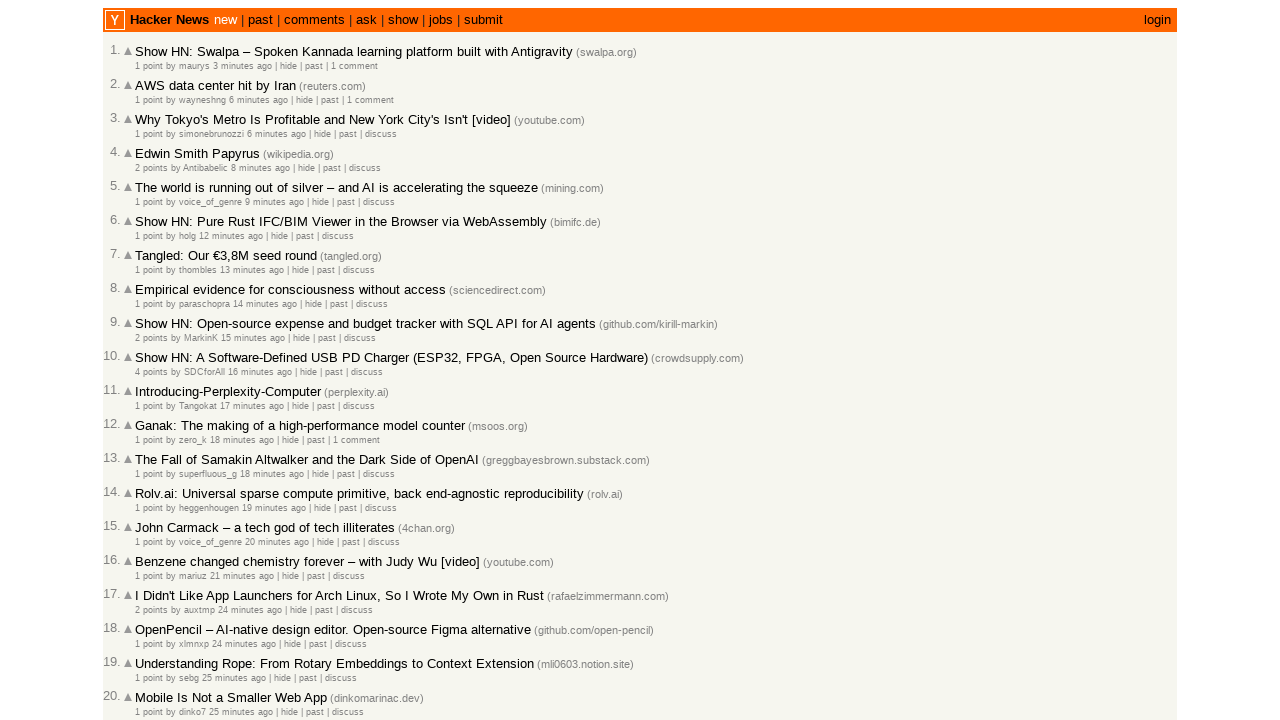

Located all article age elements on page
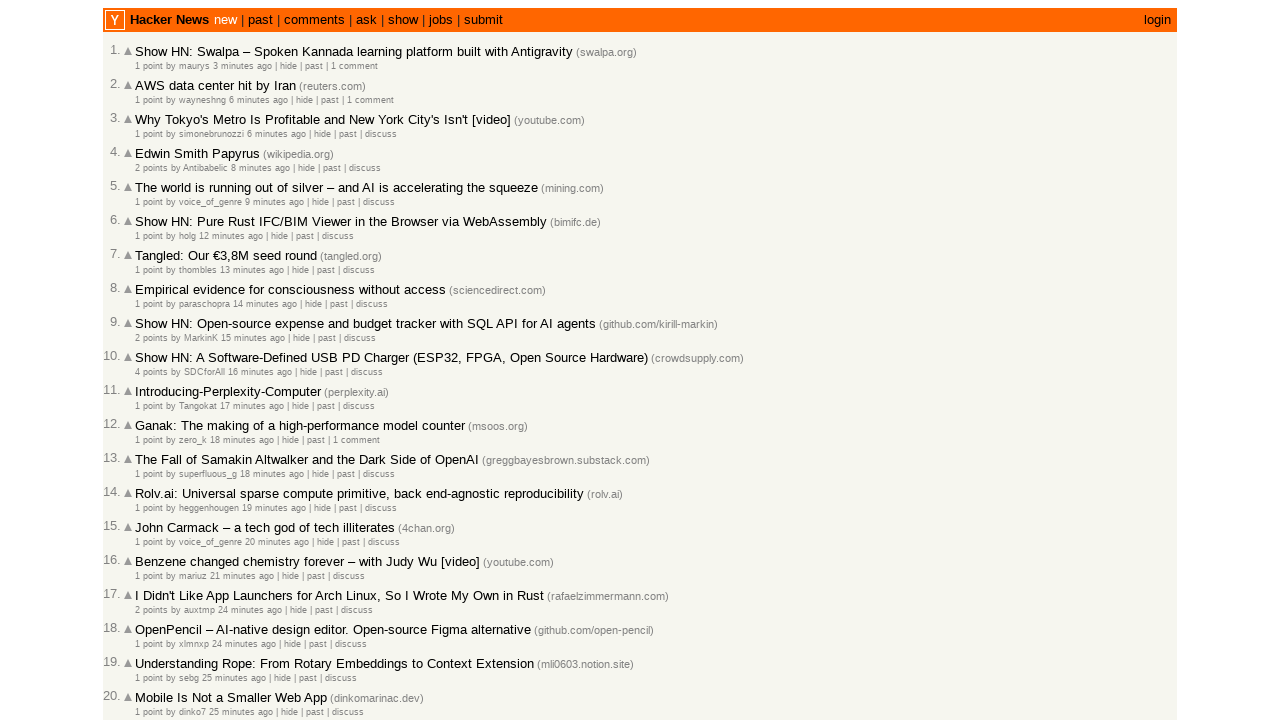

Counted 30 age elements on current page
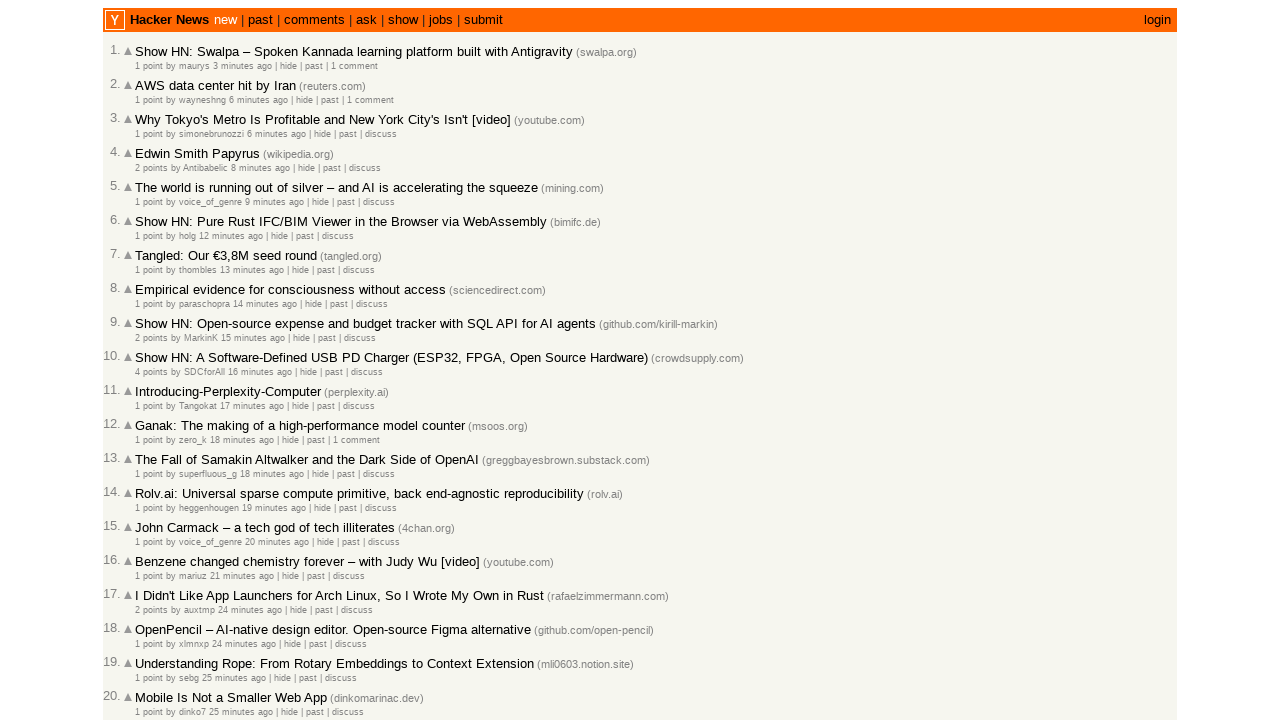

Selected age element at index 14
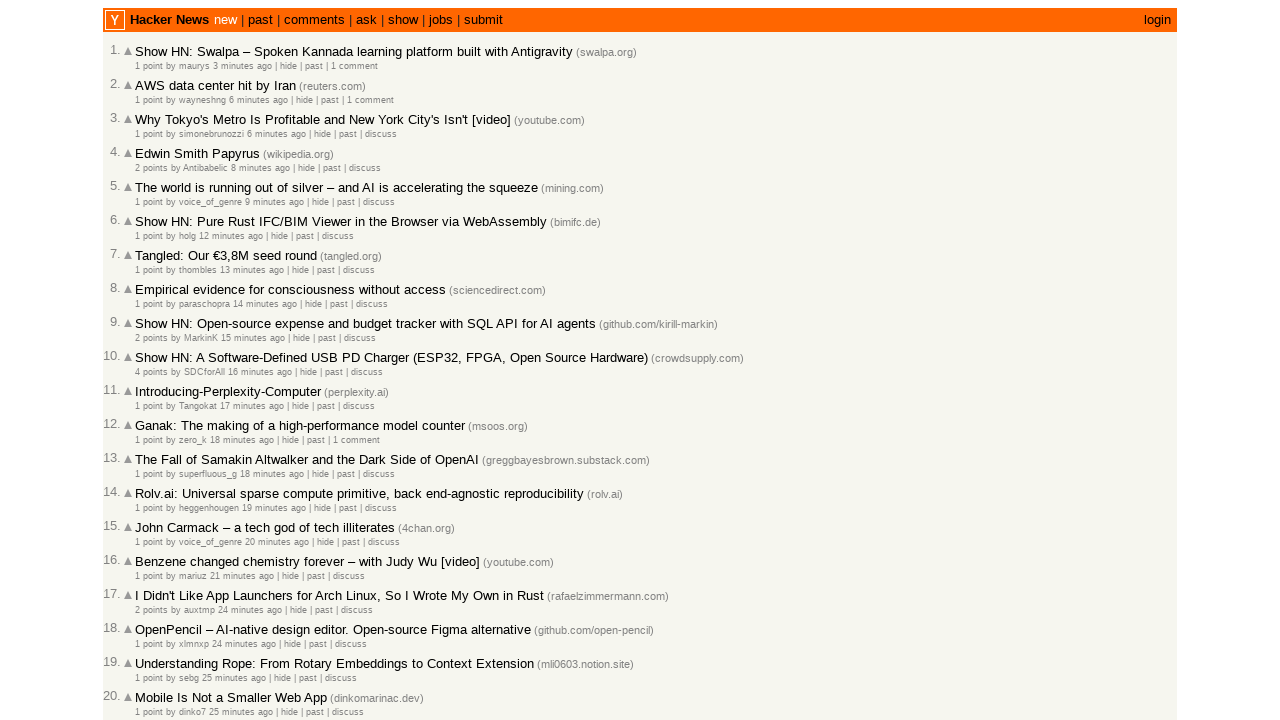

Retrieved article timestamp: 2026-03-02T09:48:25 1772444905
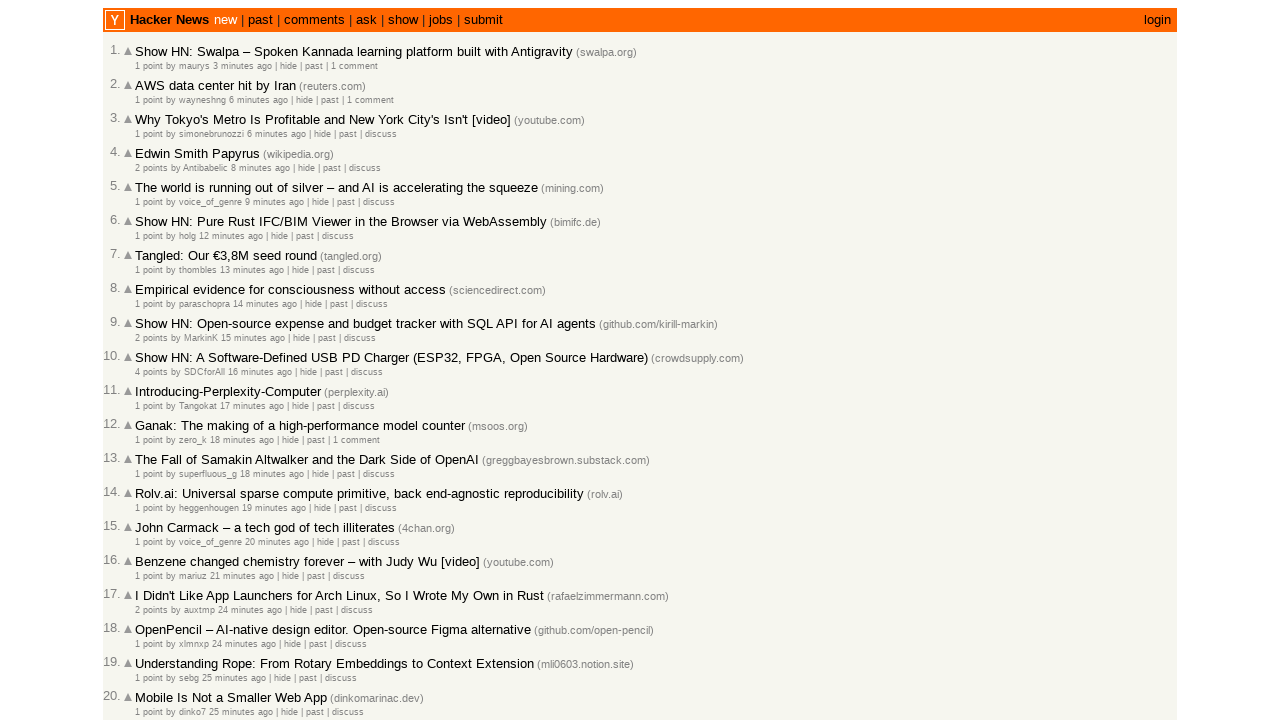

Parsed previous timestamp 2026-03-02T09:49:21 and current timestamp 2026-03-02T09:48:25
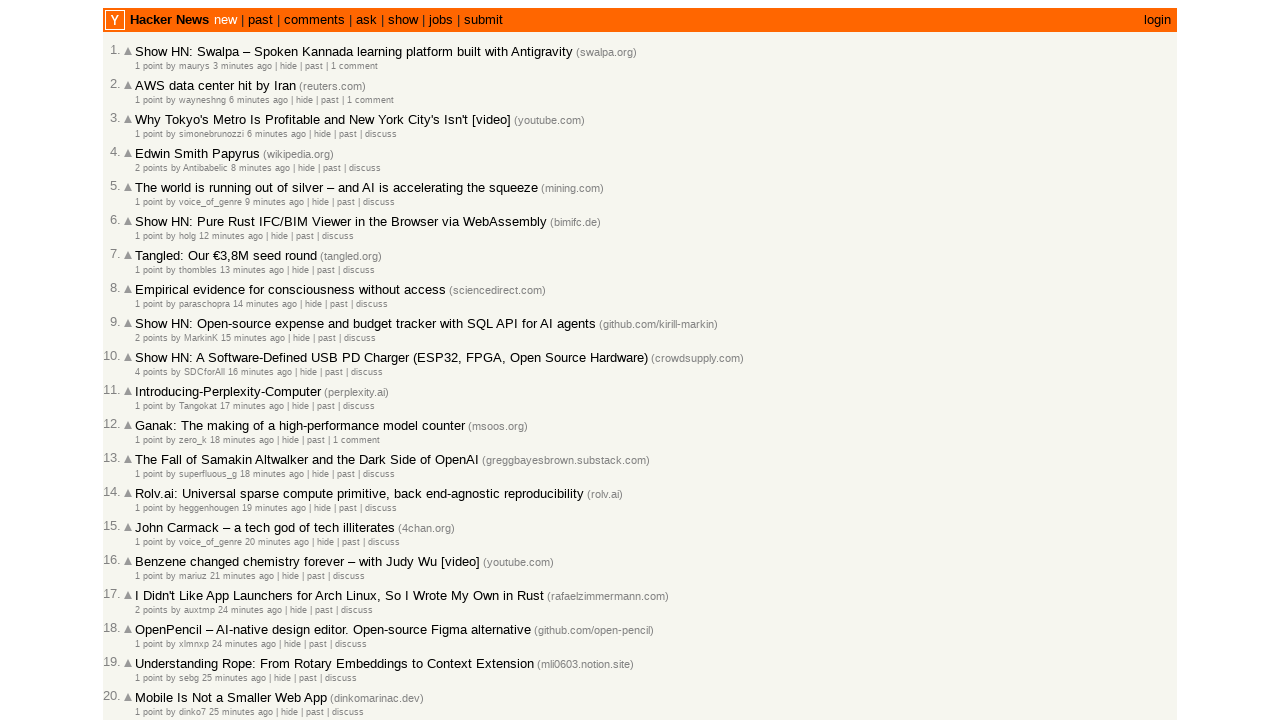

Moved to next article on current page (index now 15)
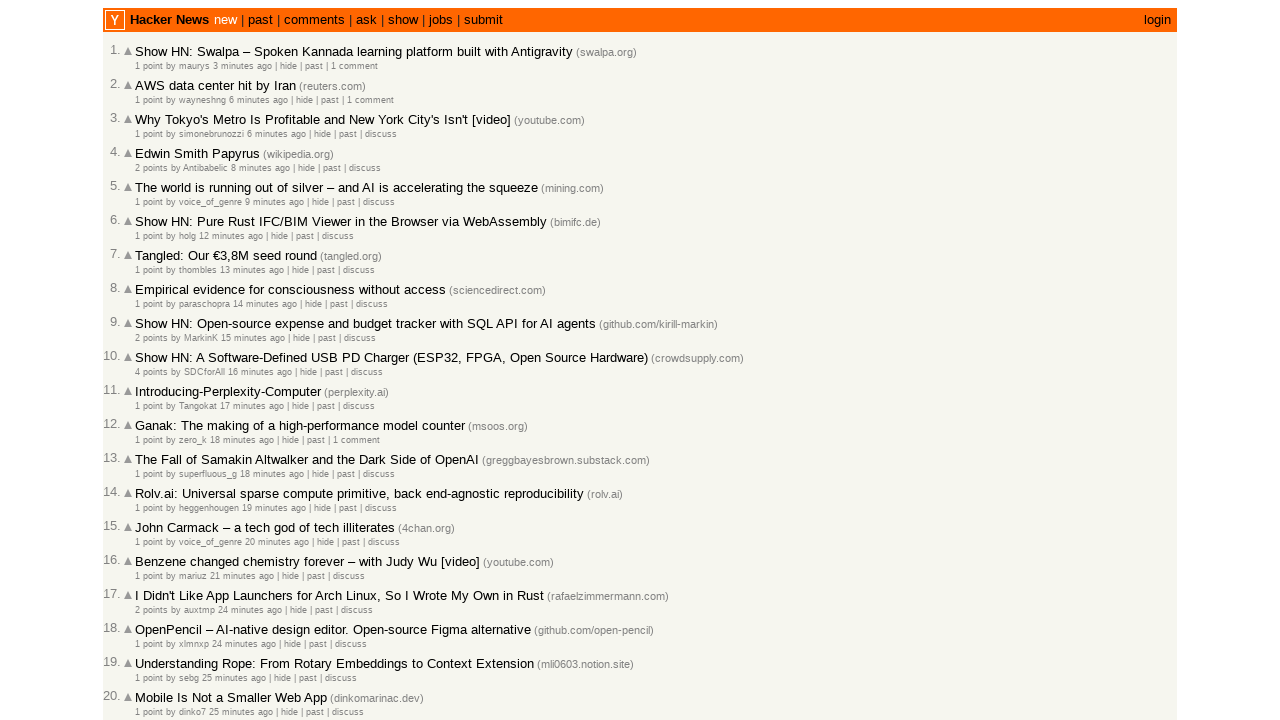

Progressed to next article check (total checked: 15)
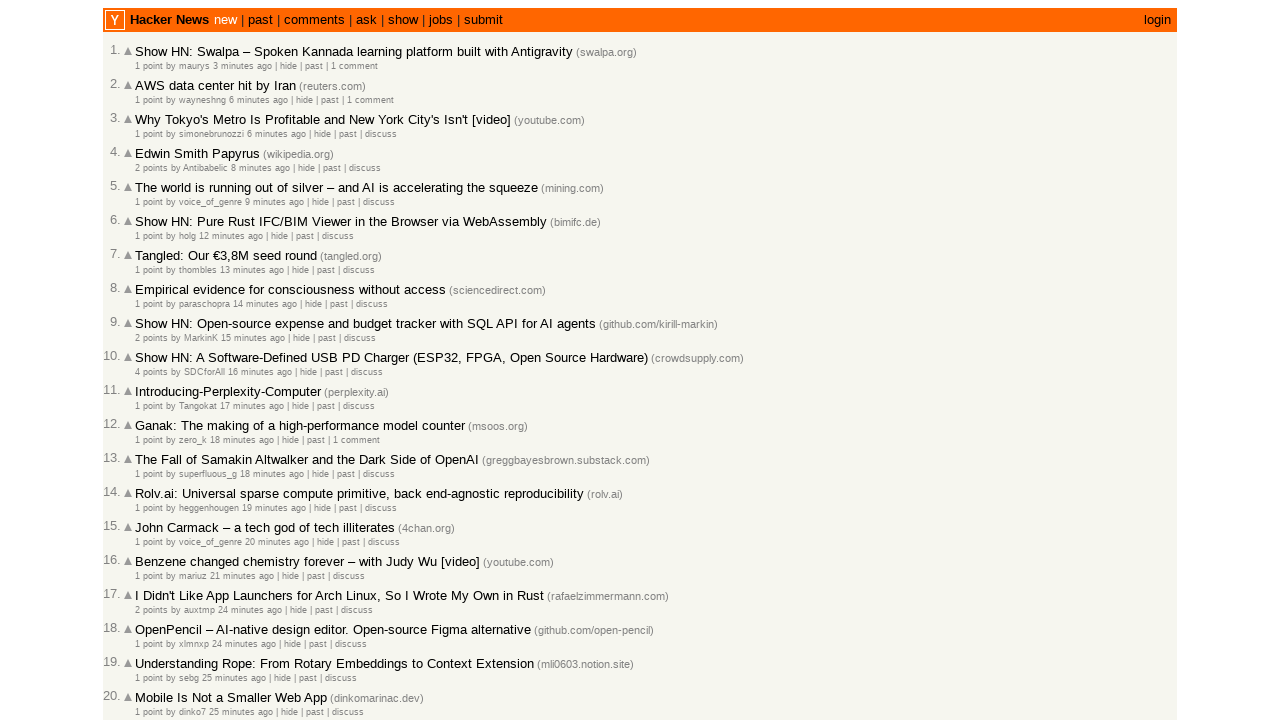

Located all article age elements on page
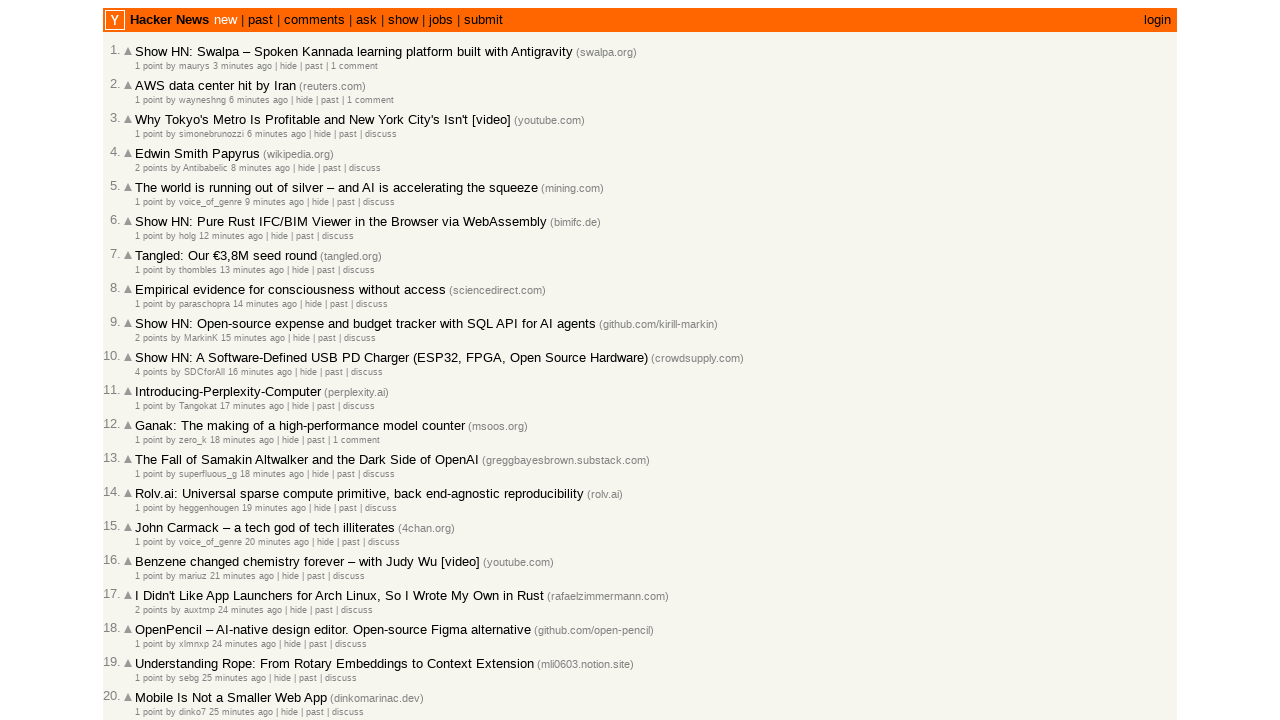

Counted 30 age elements on current page
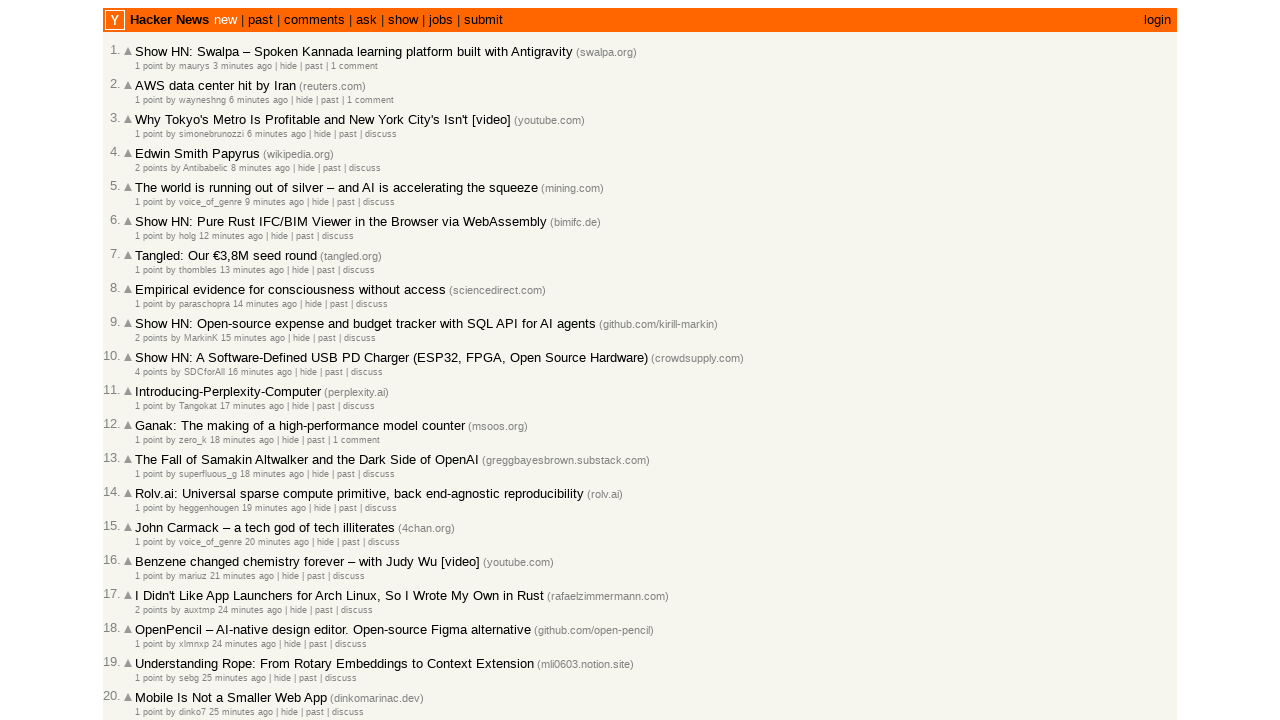

Selected age element at index 15
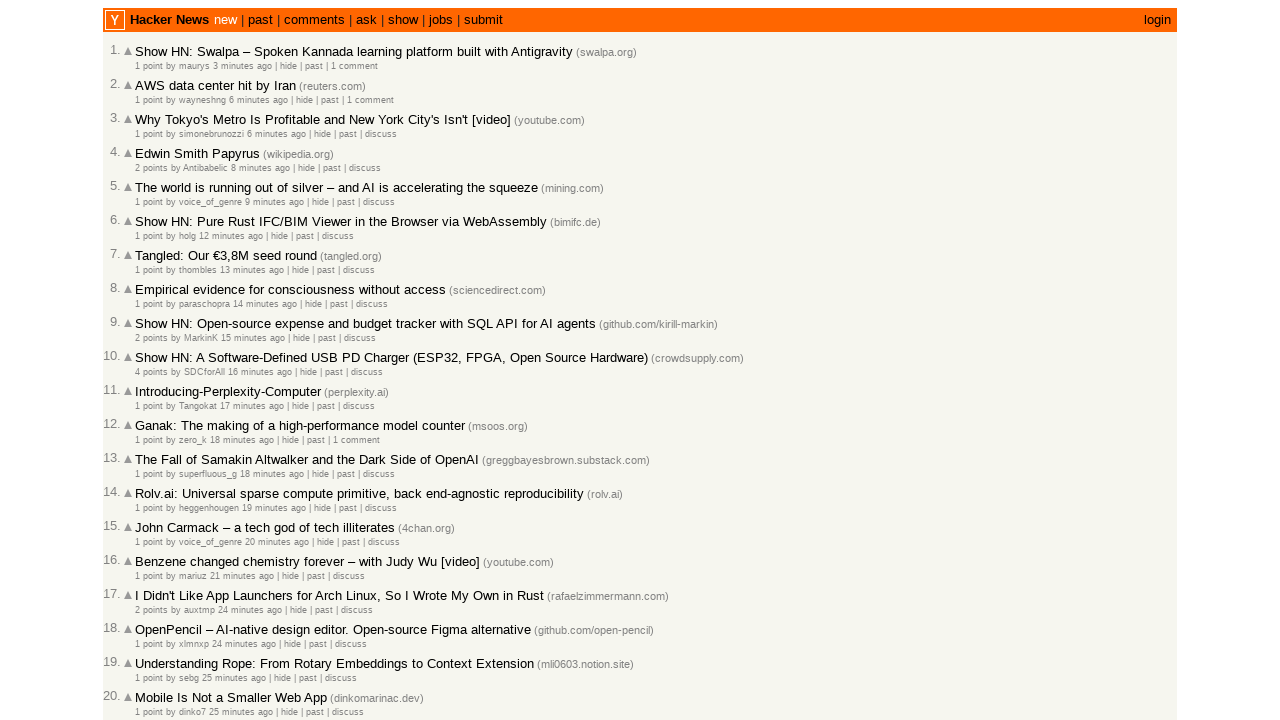

Retrieved article timestamp: 2026-03-02T09:47:28 1772444848
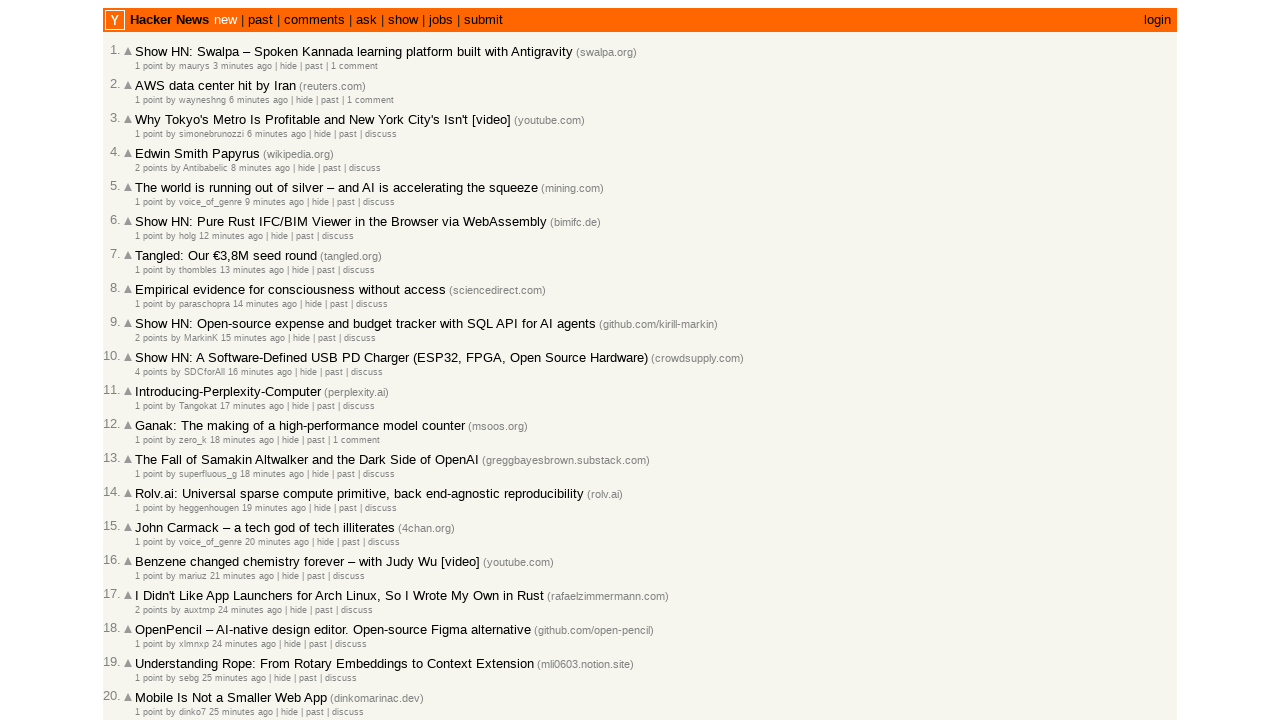

Parsed previous timestamp 2026-03-02T09:48:25 and current timestamp 2026-03-02T09:47:28
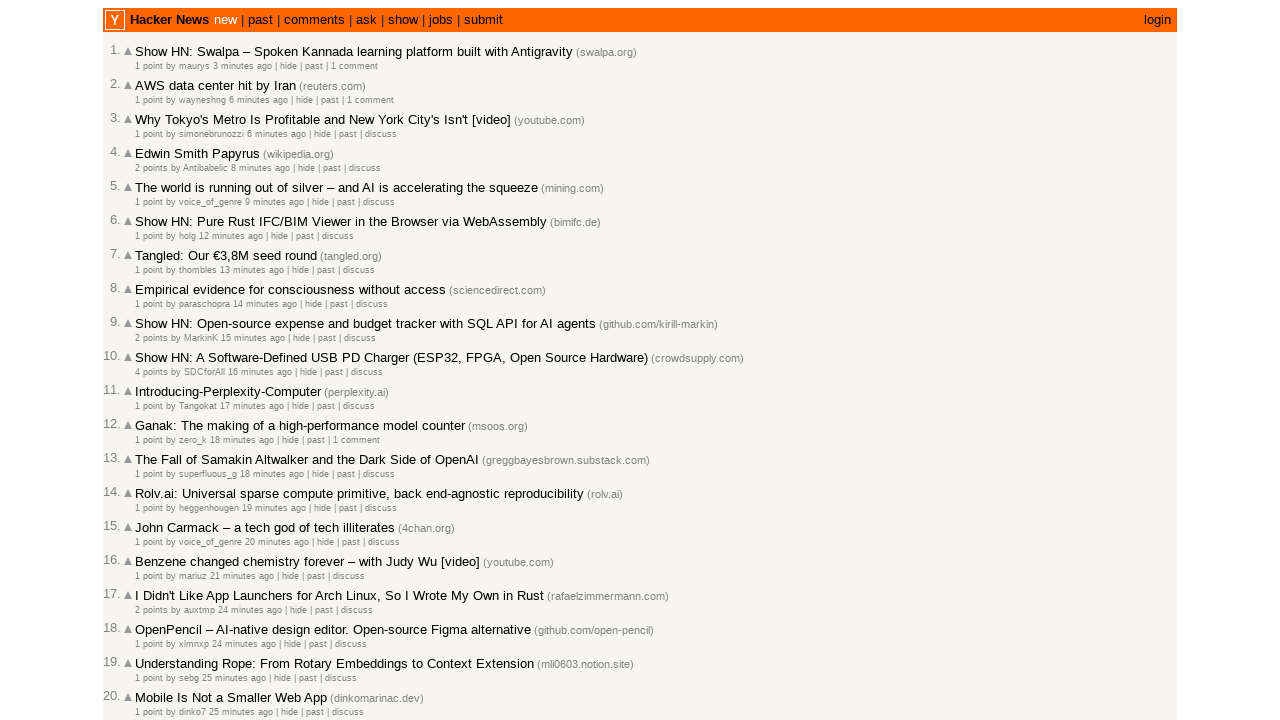

Moved to next article on current page (index now 16)
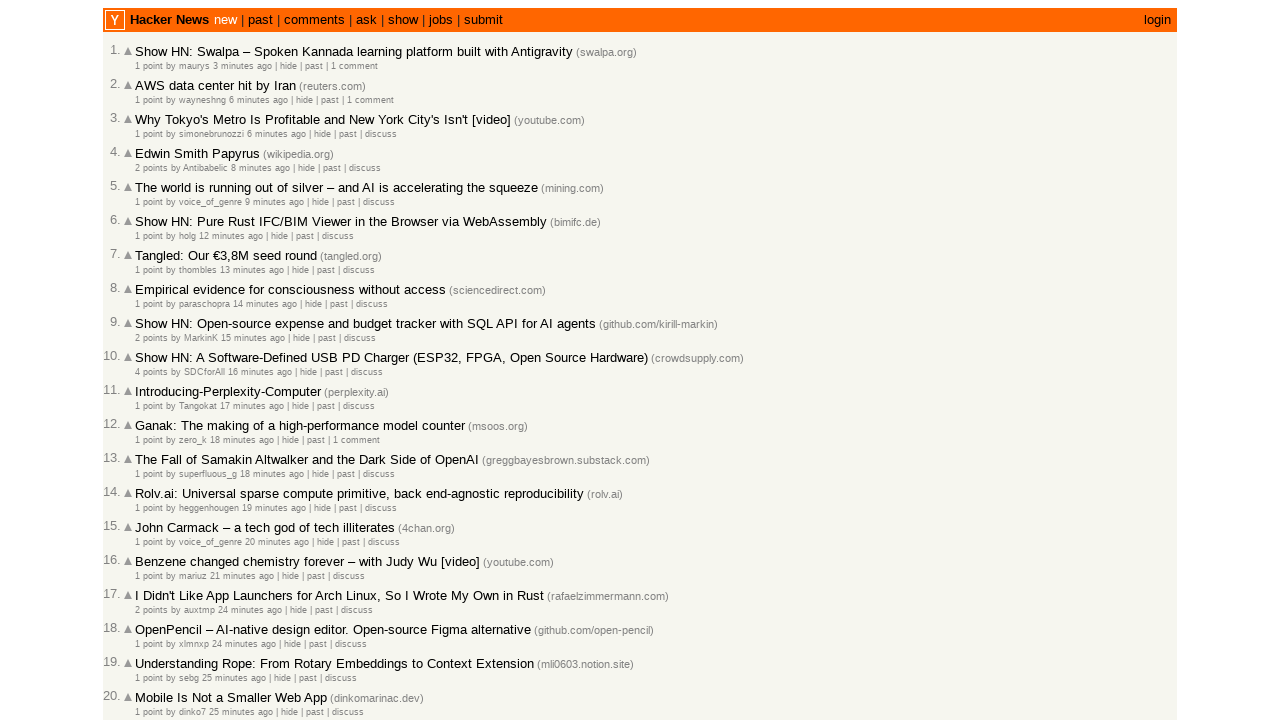

Progressed to next article check (total checked: 16)
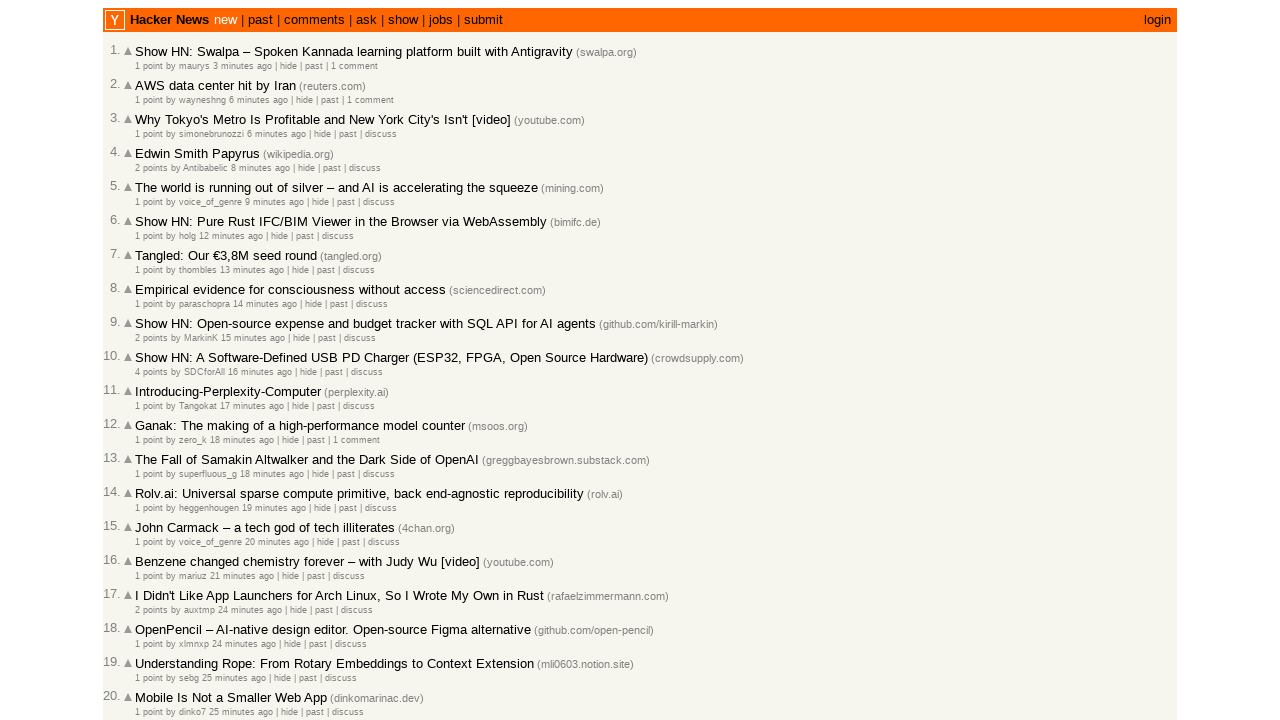

Located all article age elements on page
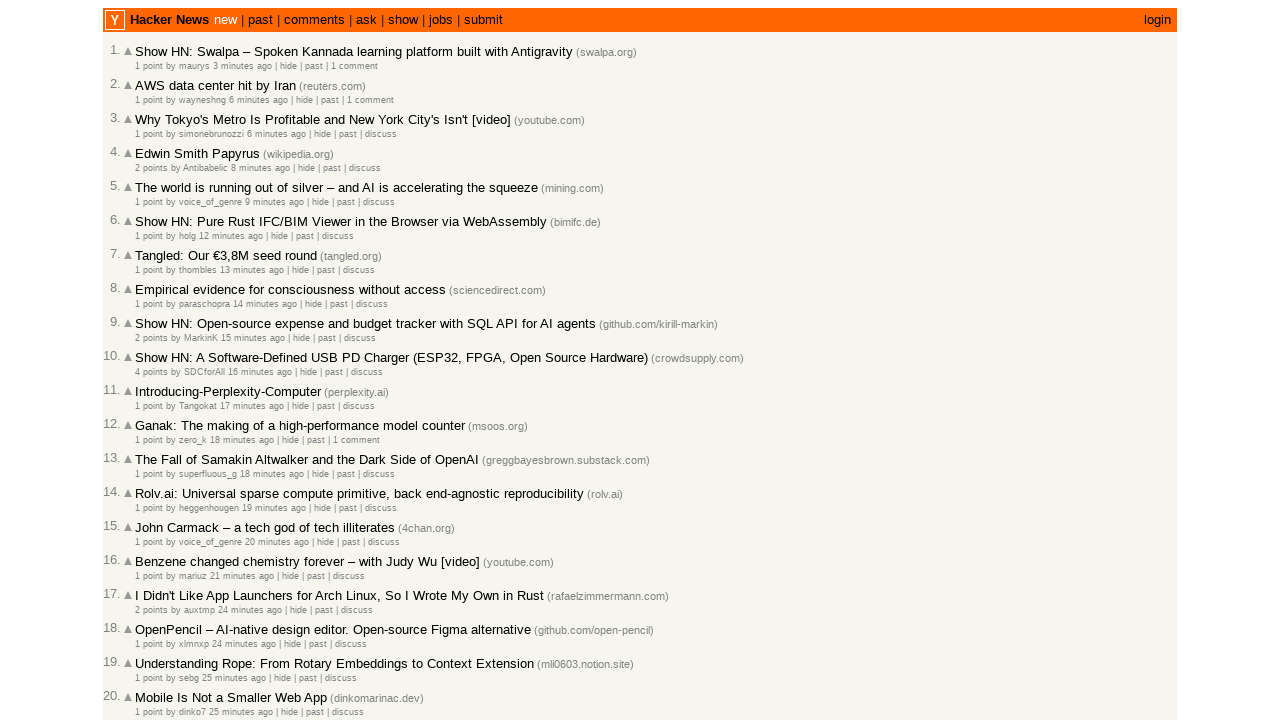

Counted 30 age elements on current page
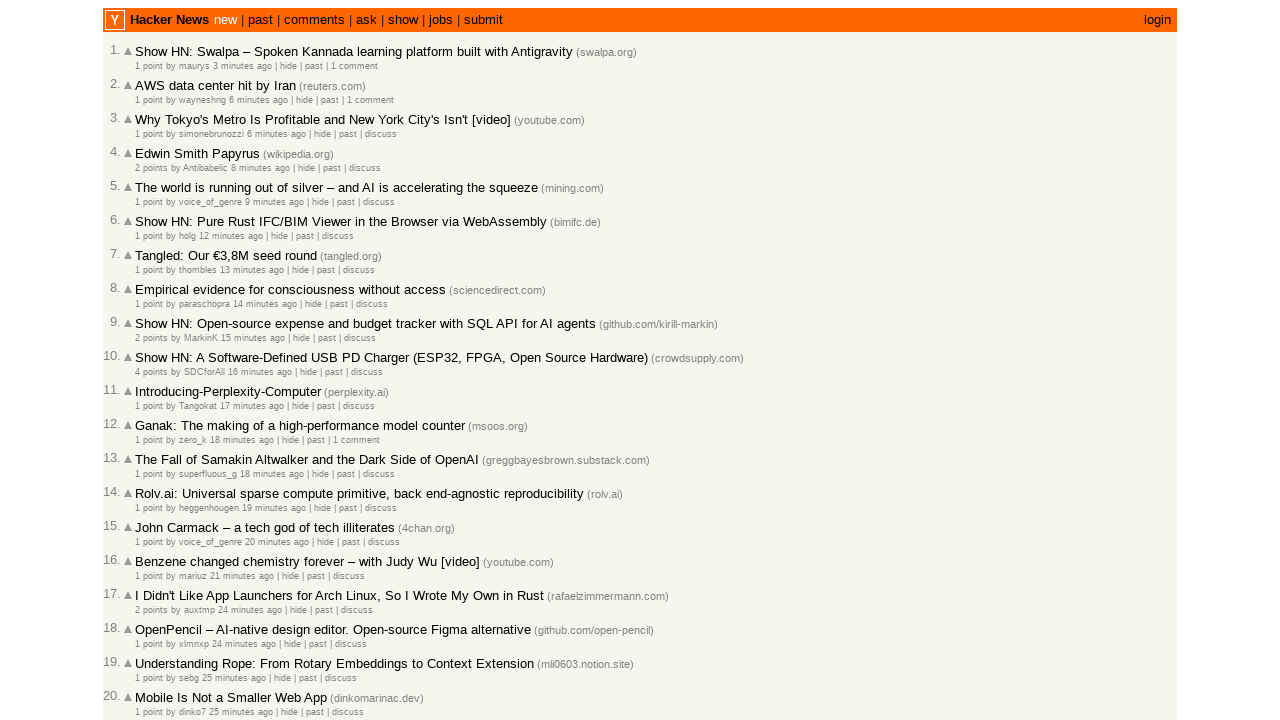

Selected age element at index 16
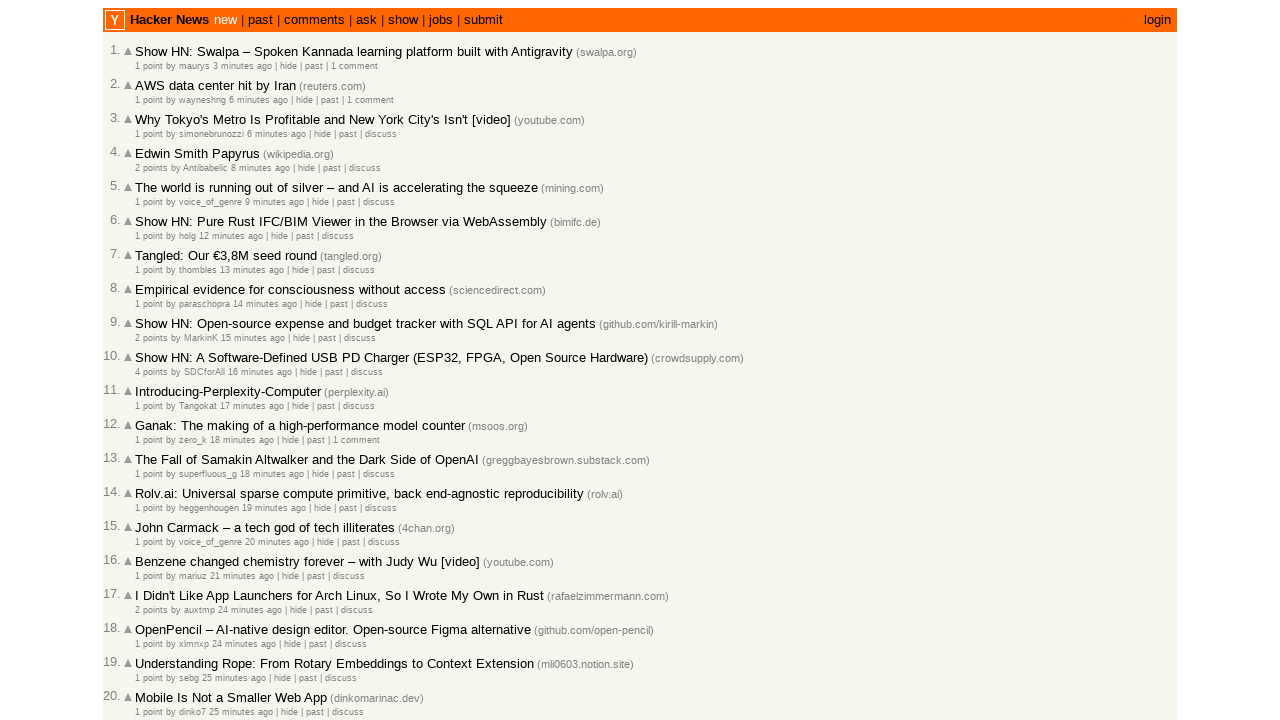

Retrieved article timestamp: 2026-03-02T09:44:11 1772444651
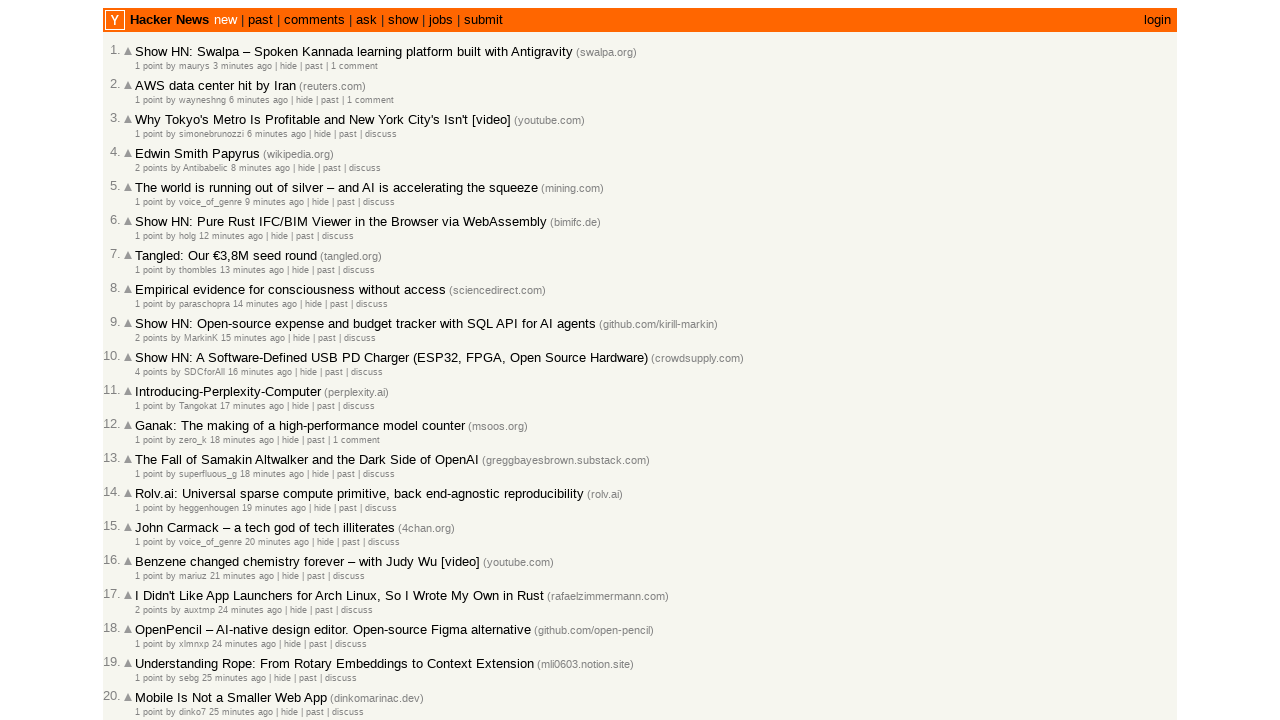

Parsed previous timestamp 2026-03-02T09:47:28 and current timestamp 2026-03-02T09:44:11
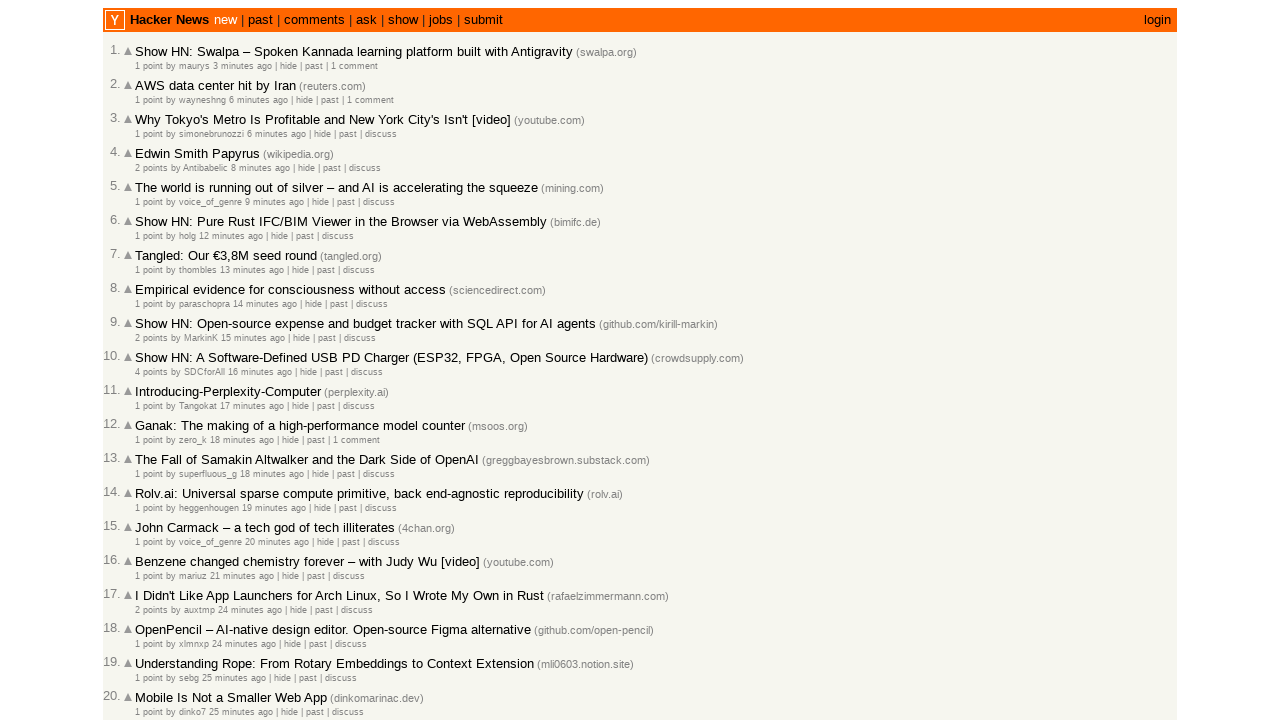

Moved to next article on current page (index now 17)
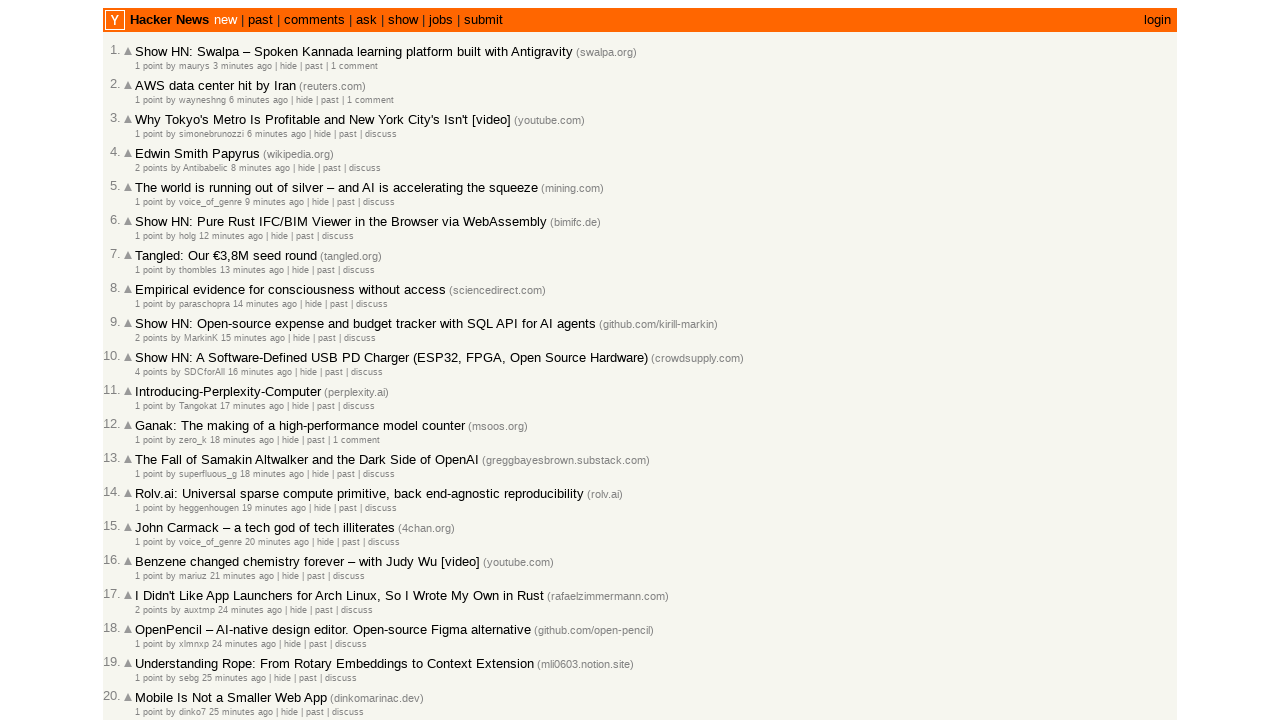

Progressed to next article check (total checked: 17)
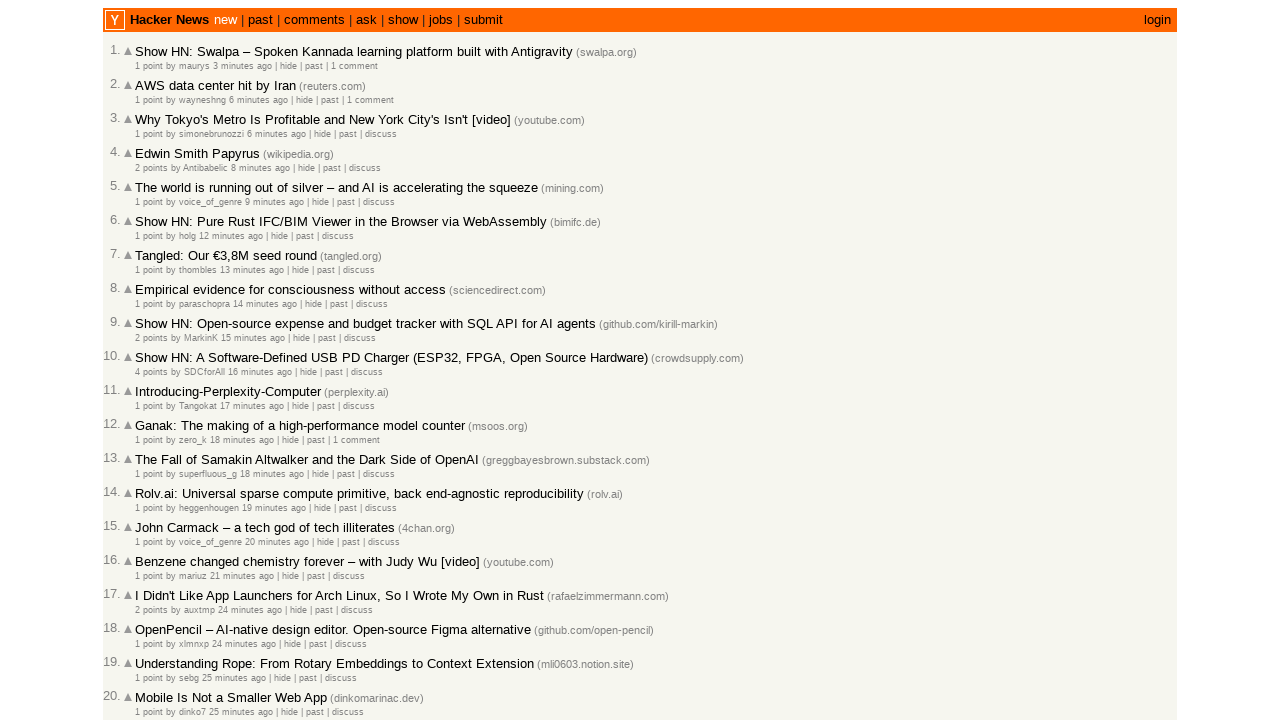

Located all article age elements on page
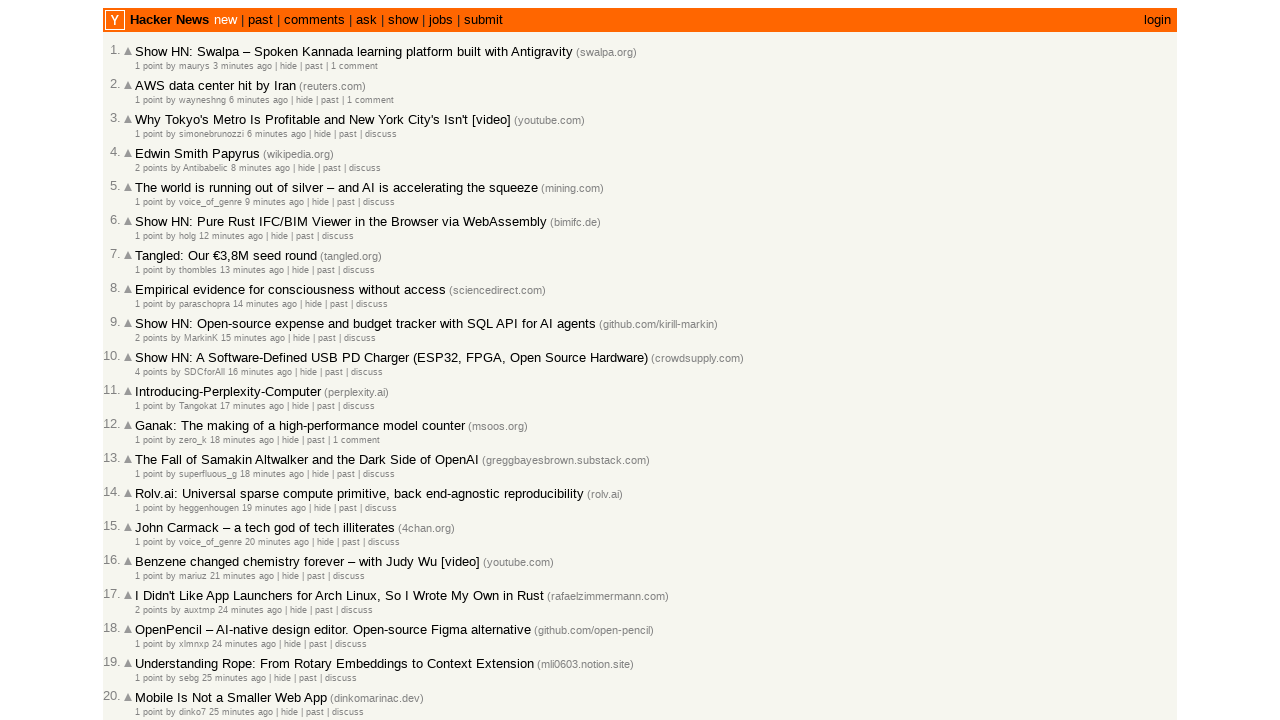

Counted 30 age elements on current page
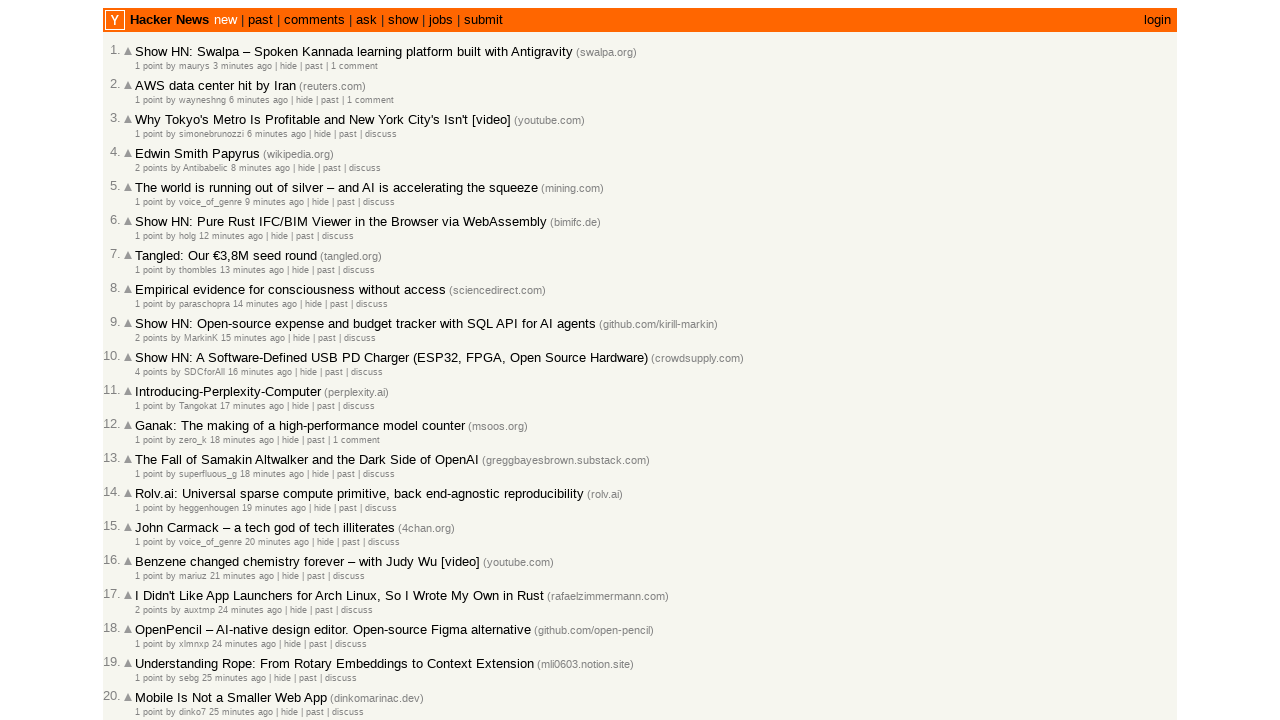

Selected age element at index 17
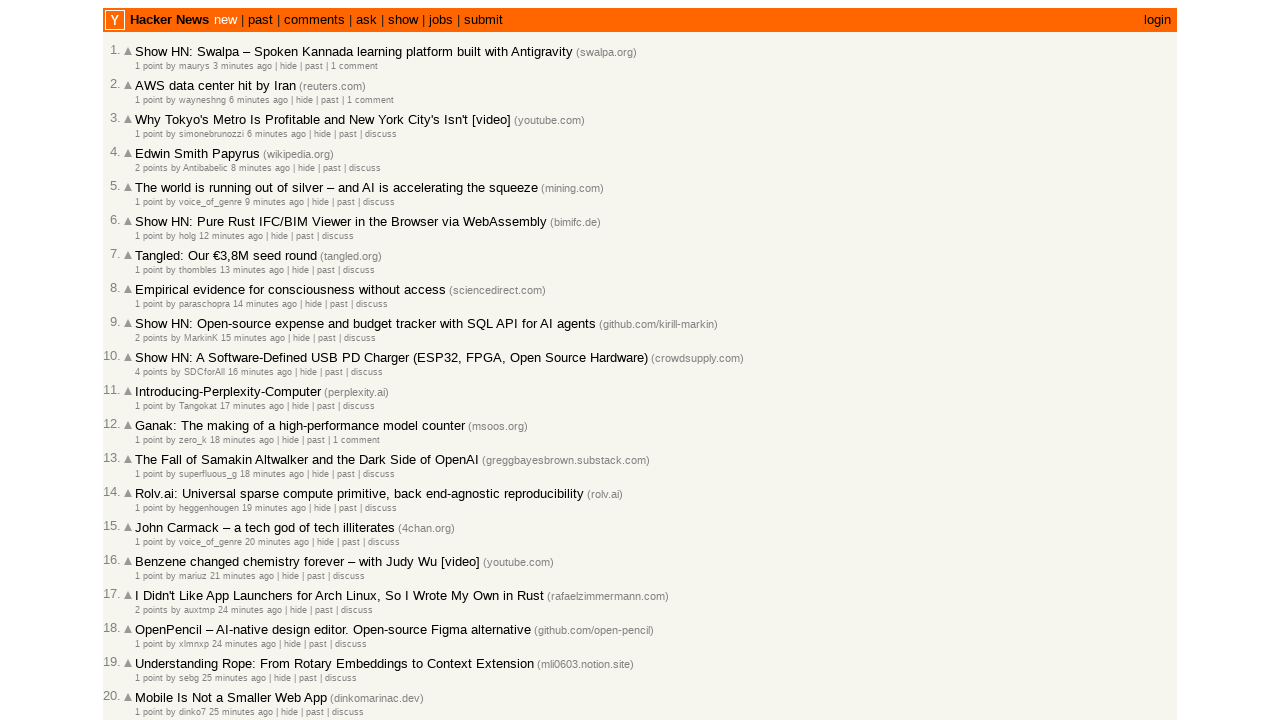

Retrieved article timestamp: 2026-03-02T09:44:11 1772444651
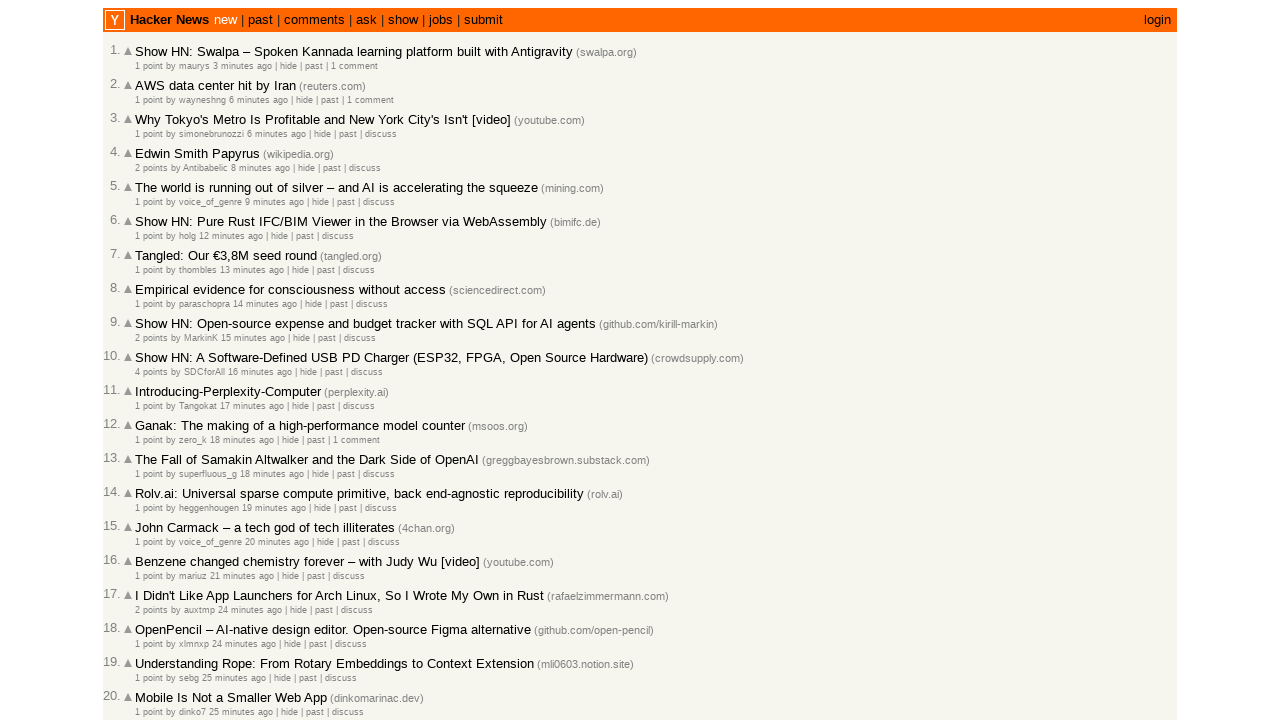

Parsed previous timestamp 2026-03-02T09:44:11 and current timestamp 2026-03-02T09:44:11
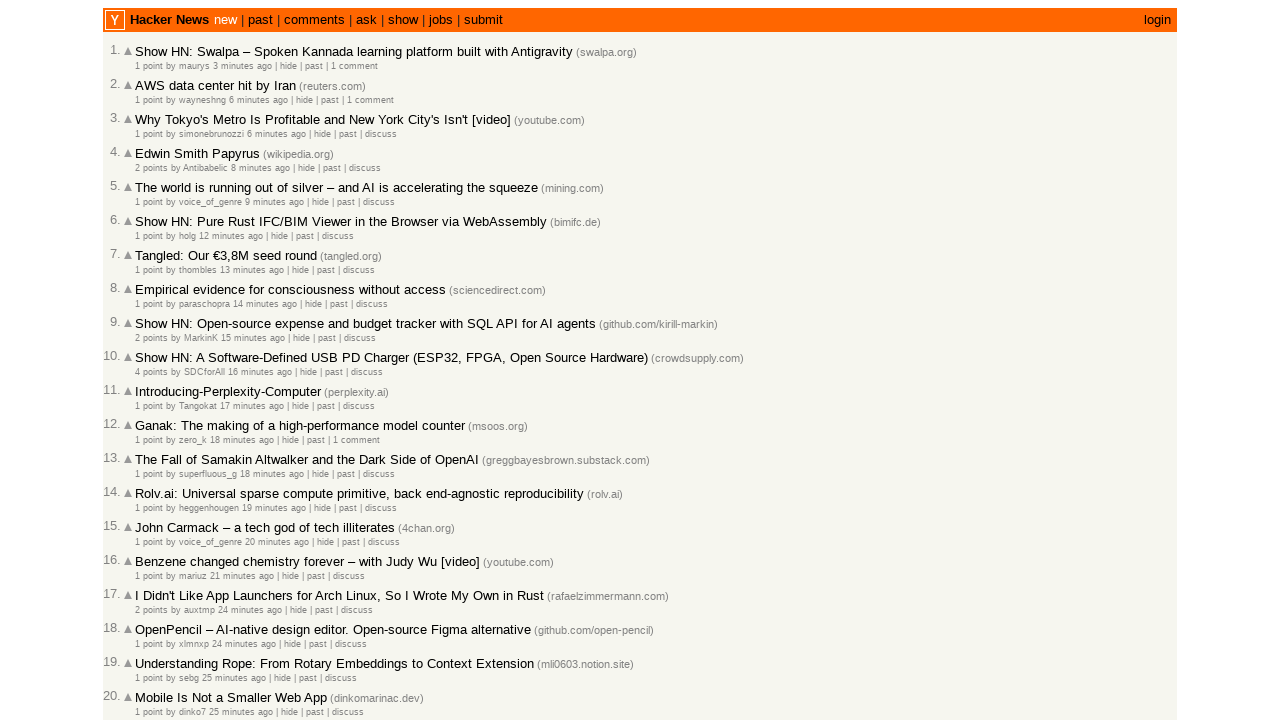

Moved to next article on current page (index now 18)
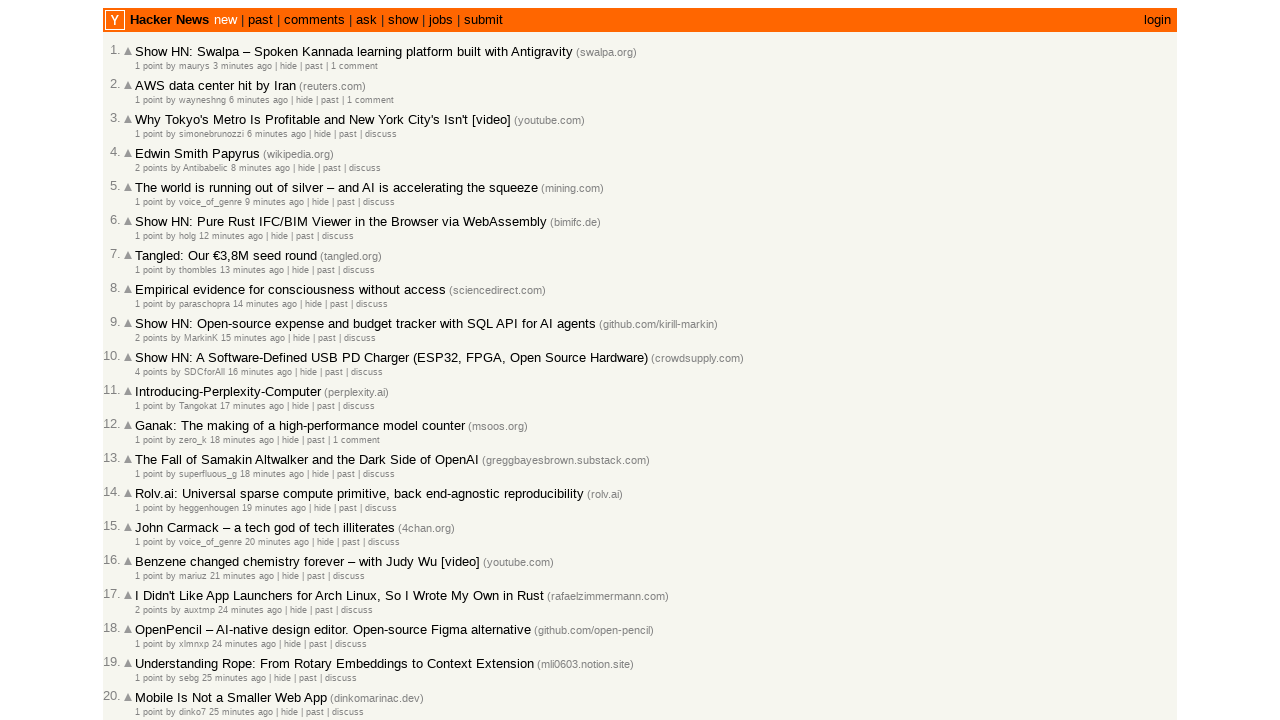

Progressed to next article check (total checked: 18)
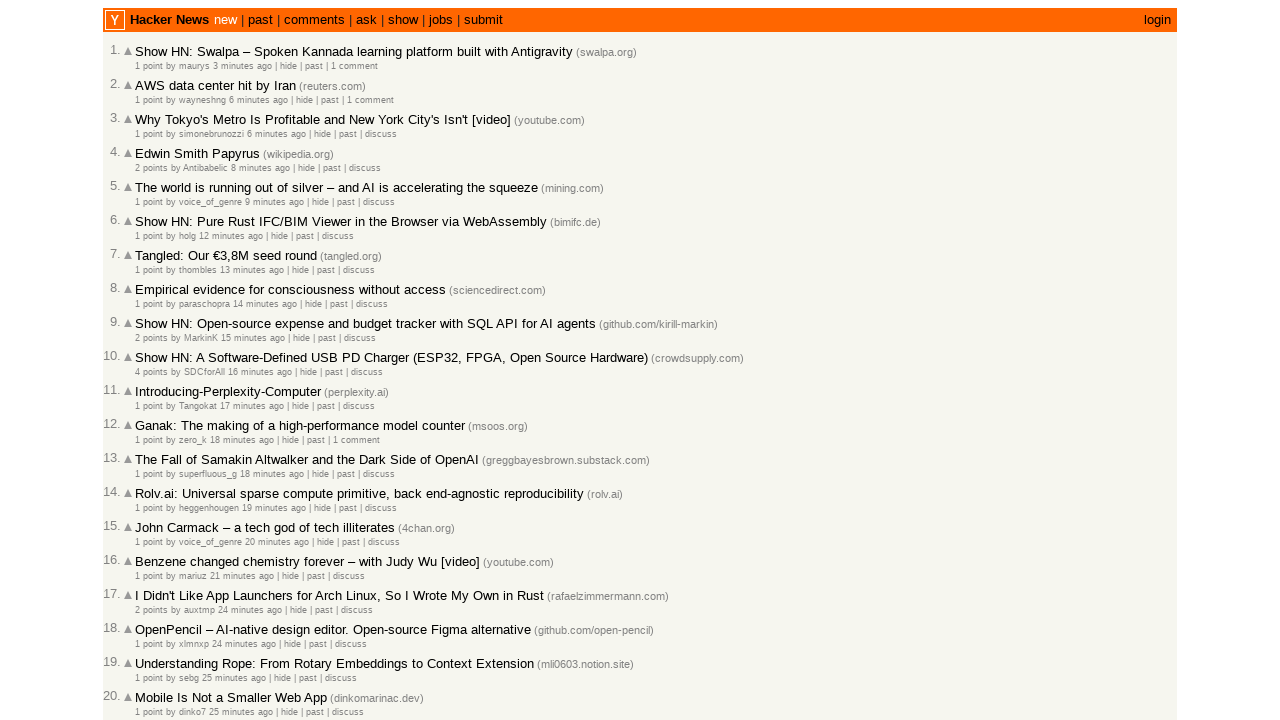

Located all article age elements on page
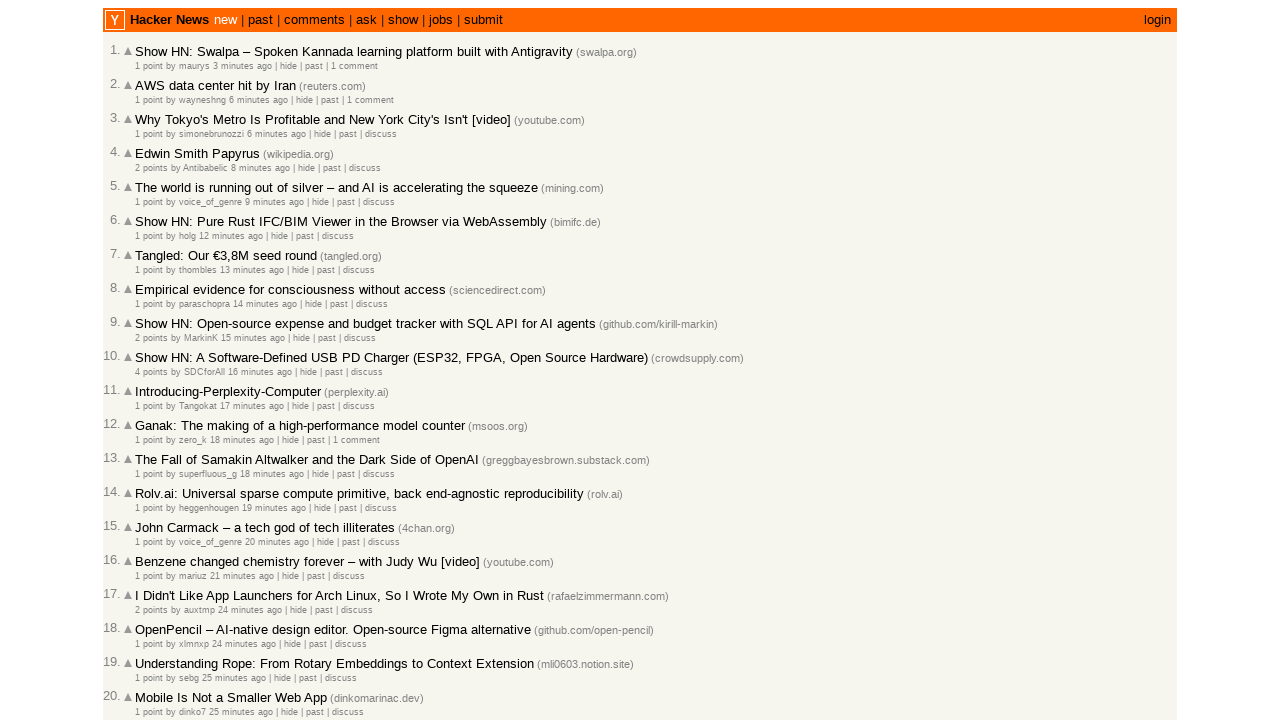

Counted 30 age elements on current page
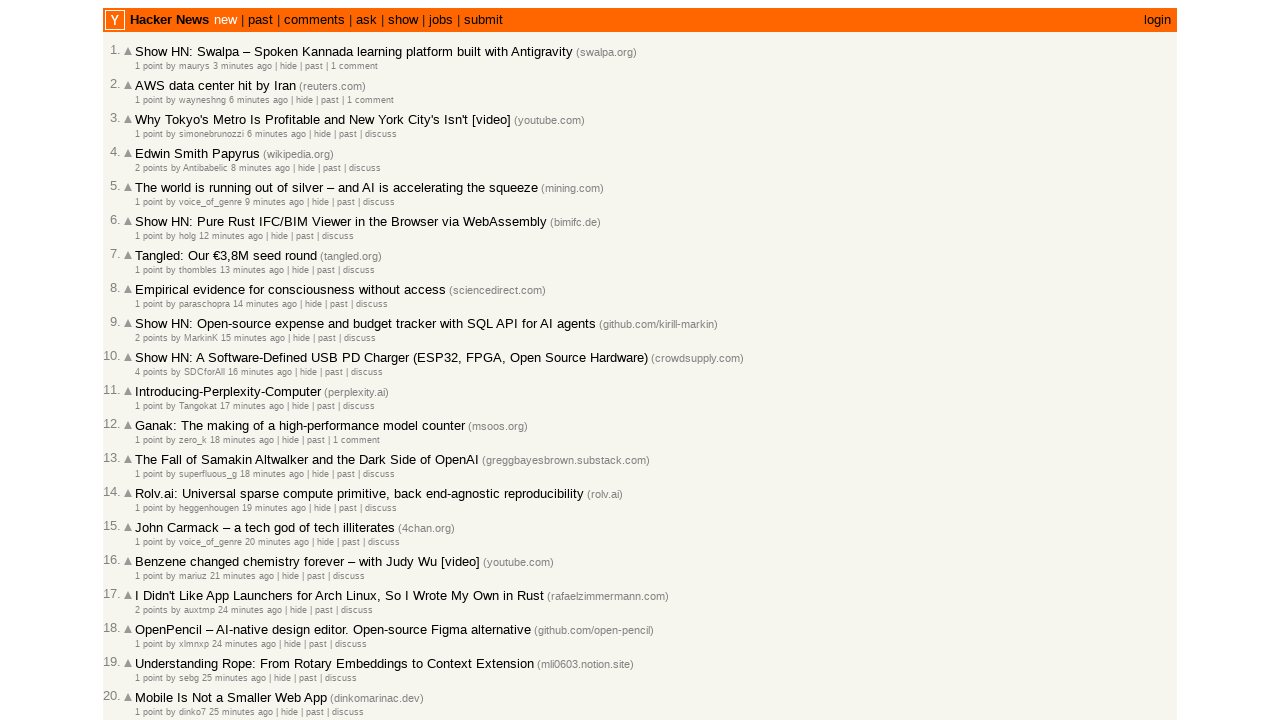

Selected age element at index 18
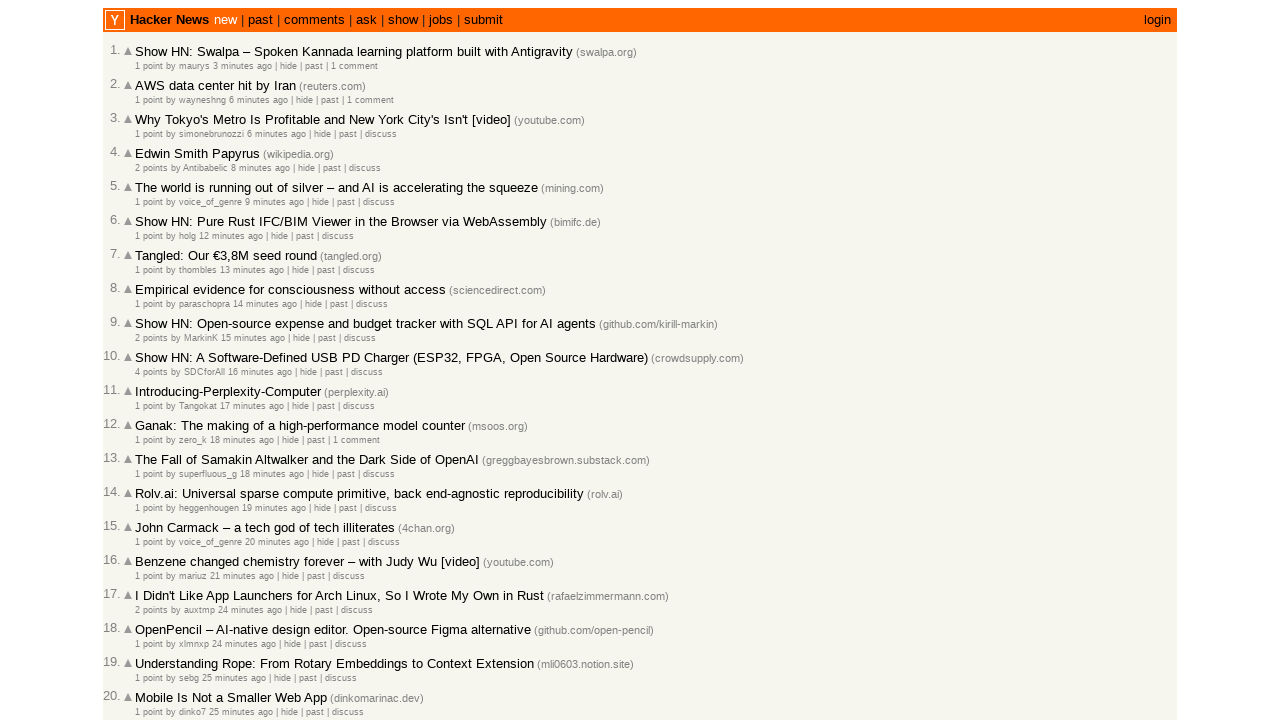

Retrieved article timestamp: 2026-03-02T09:43:57 1772444637
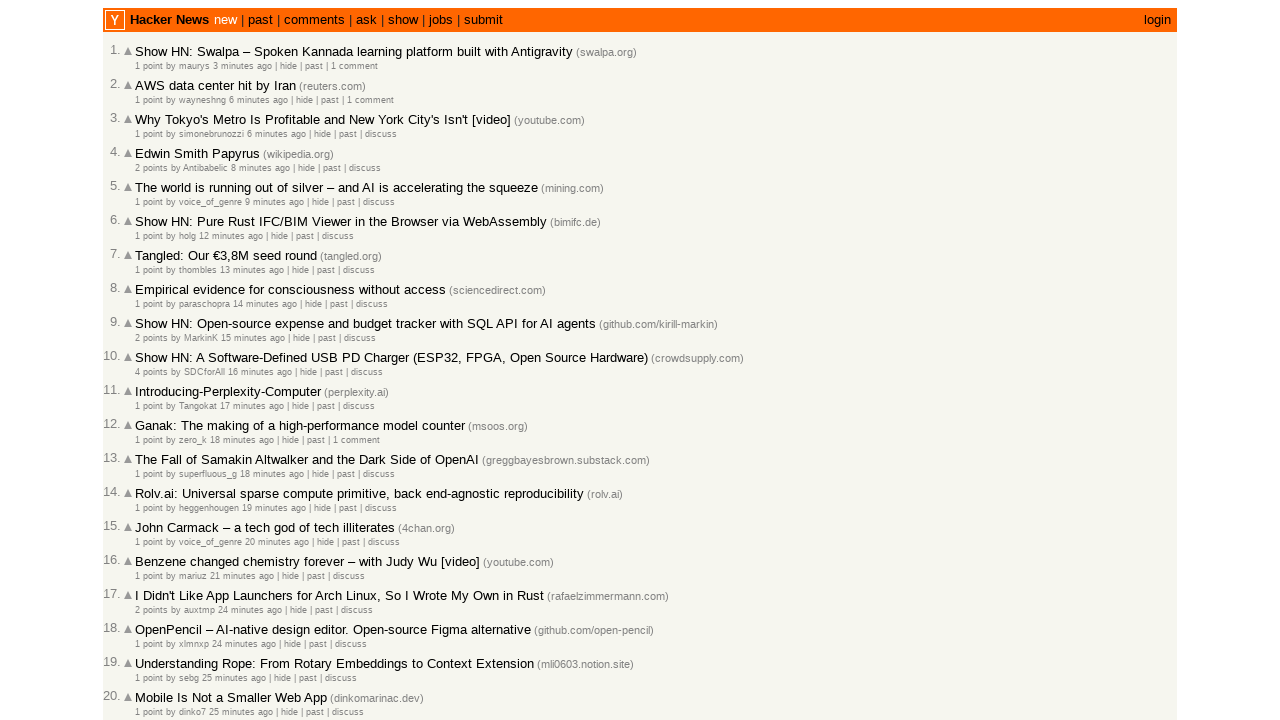

Parsed previous timestamp 2026-03-02T09:44:11 and current timestamp 2026-03-02T09:43:57
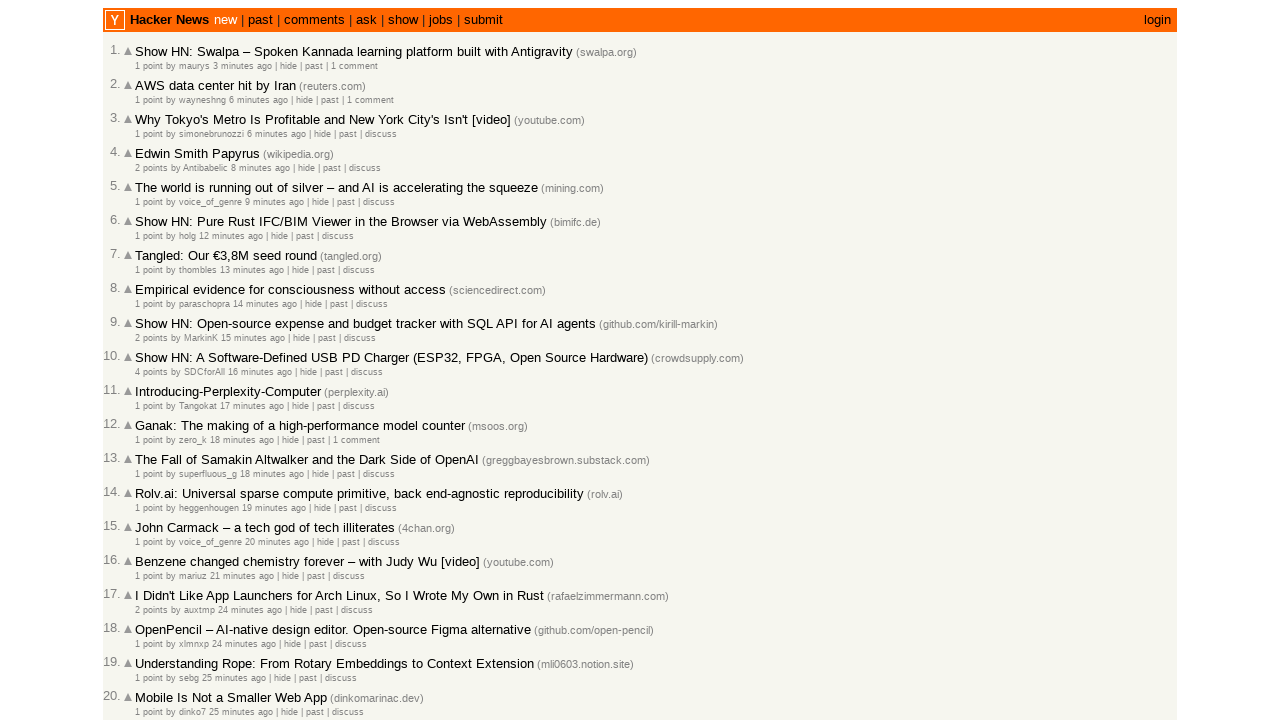

Moved to next article on current page (index now 19)
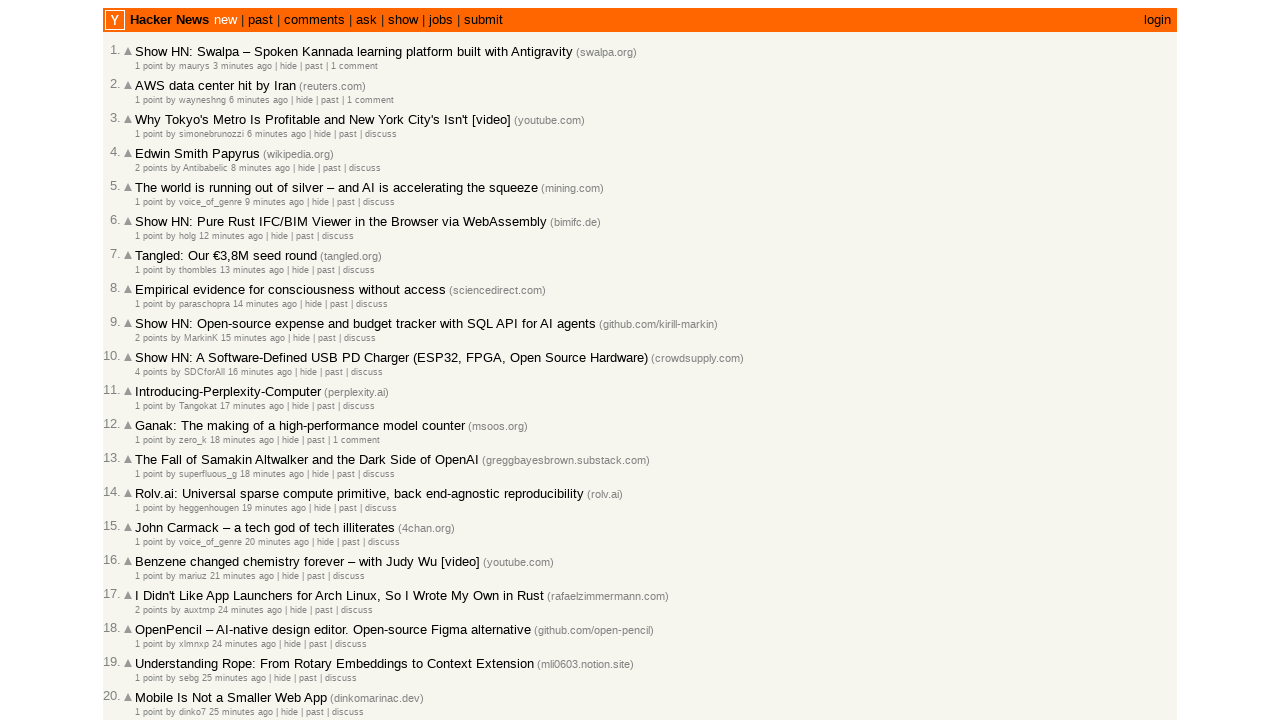

Progressed to next article check (total checked: 19)
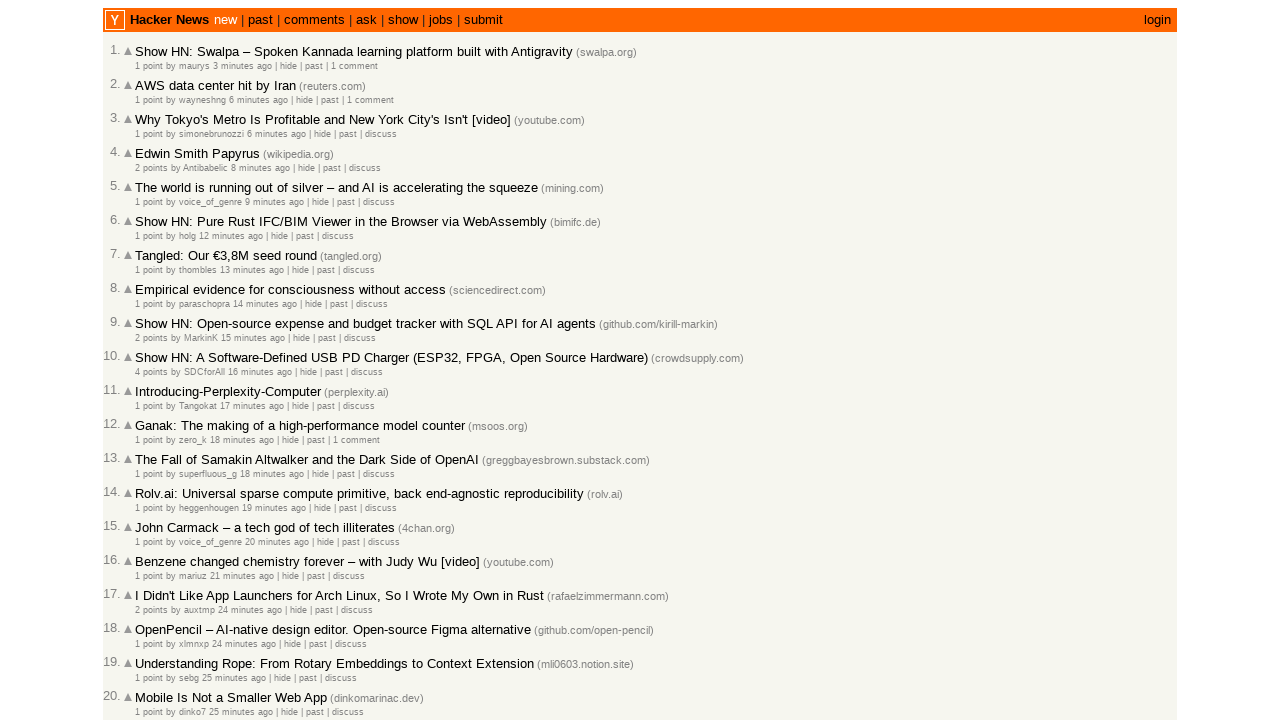

Located all article age elements on page
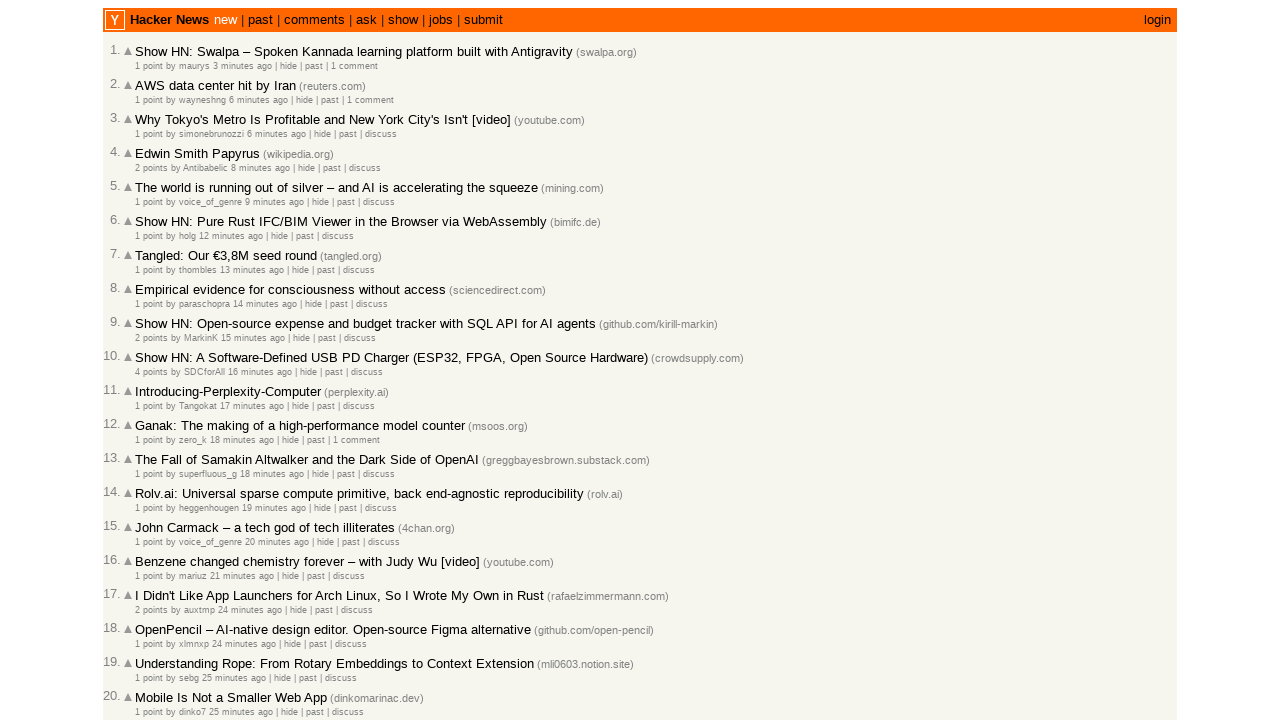

Counted 30 age elements on current page
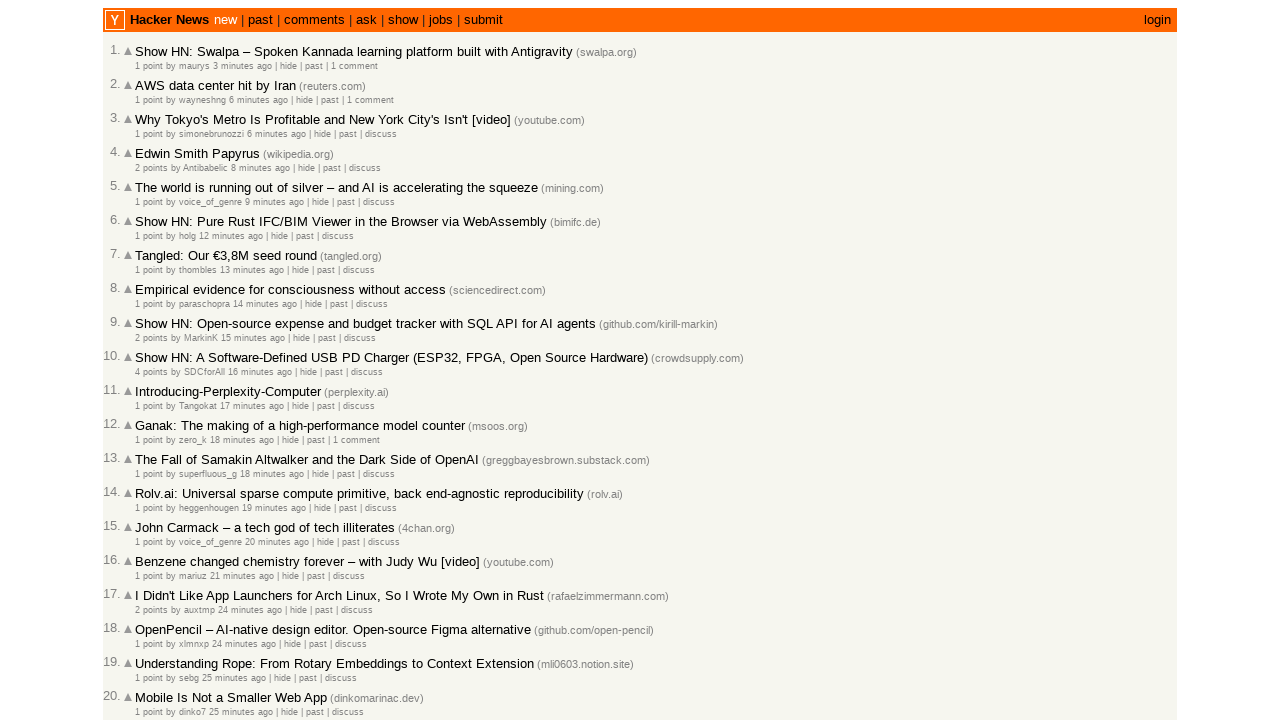

Selected age element at index 19
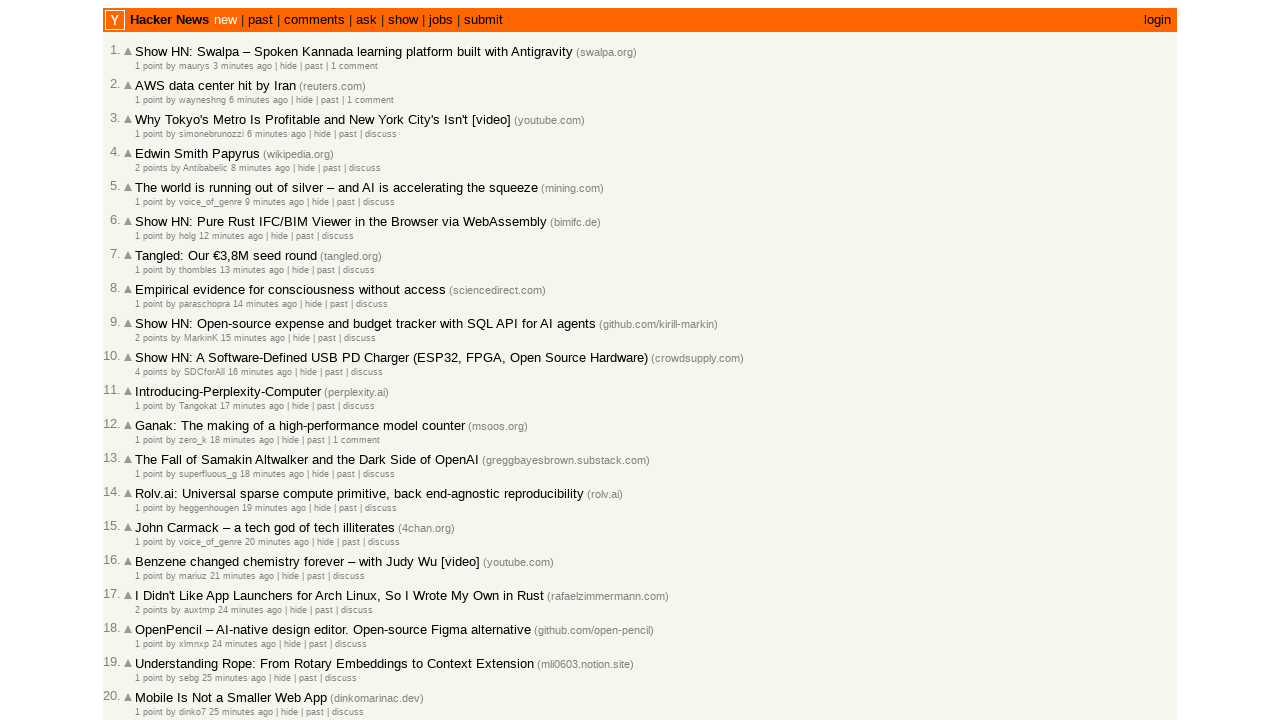

Retrieved article timestamp: 2026-03-02T09:43:11 1772444591
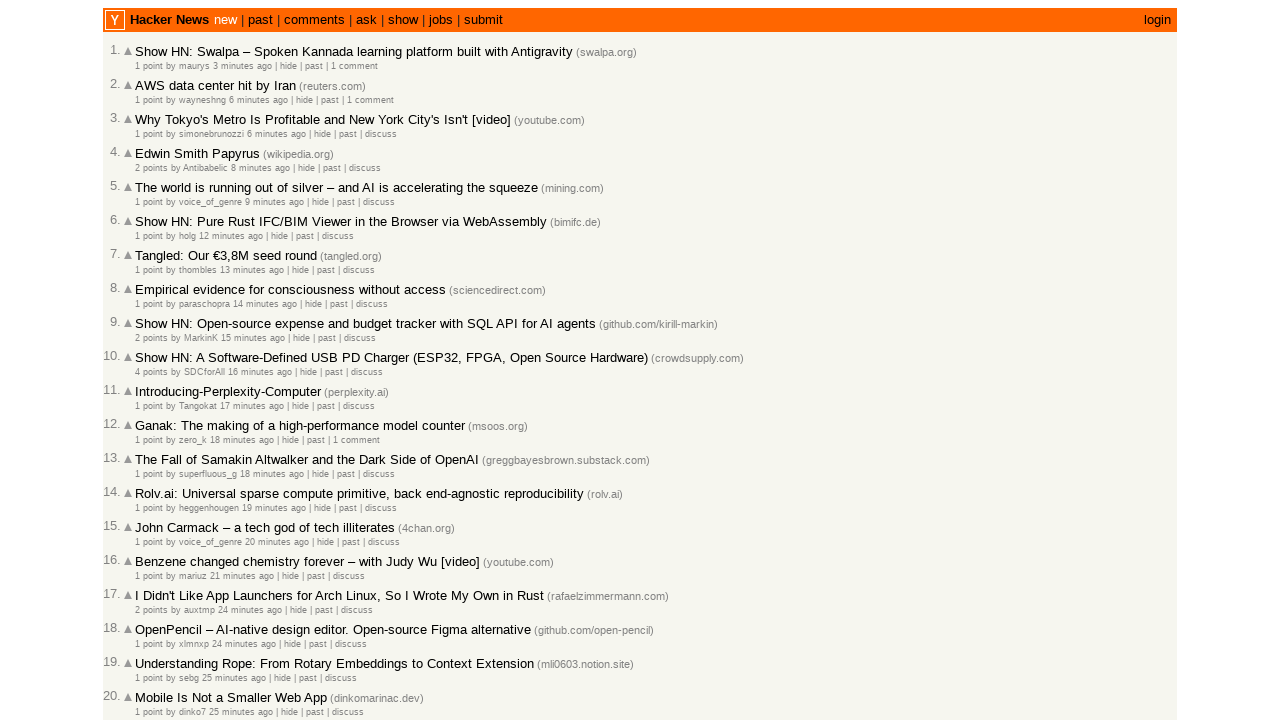

Parsed previous timestamp 2026-03-02T09:43:57 and current timestamp 2026-03-02T09:43:11
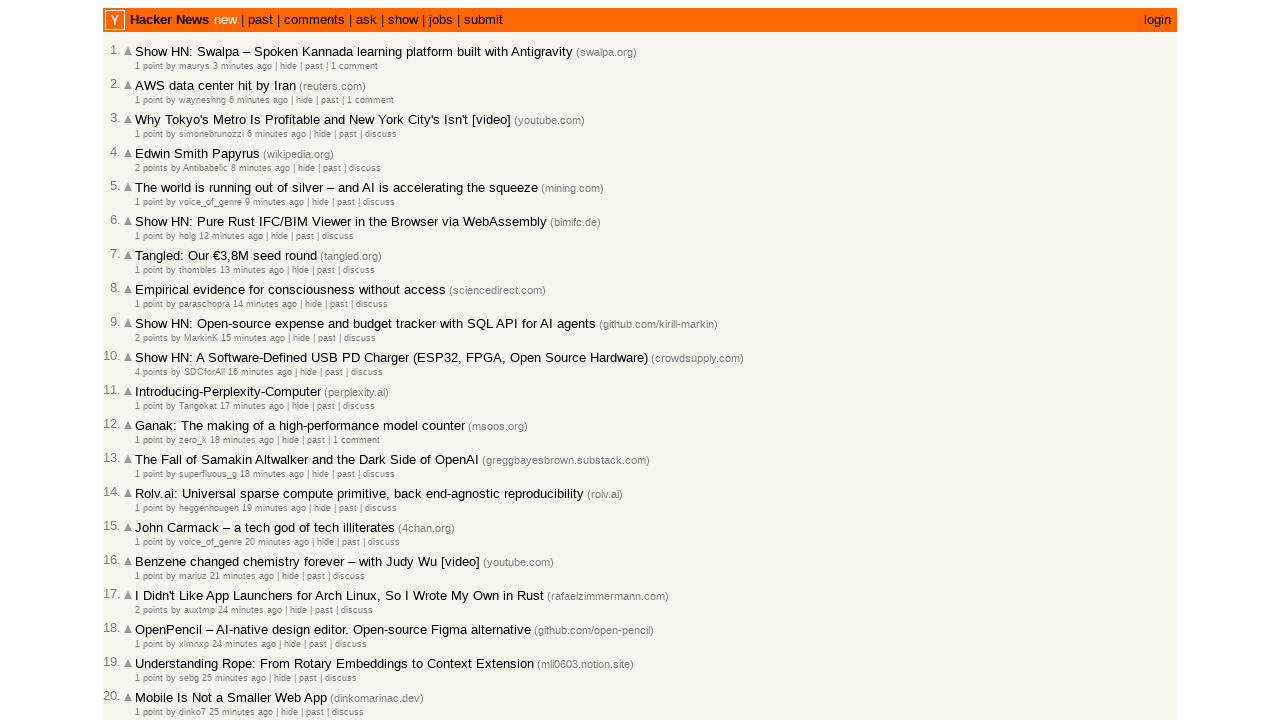

Moved to next article on current page (index now 20)
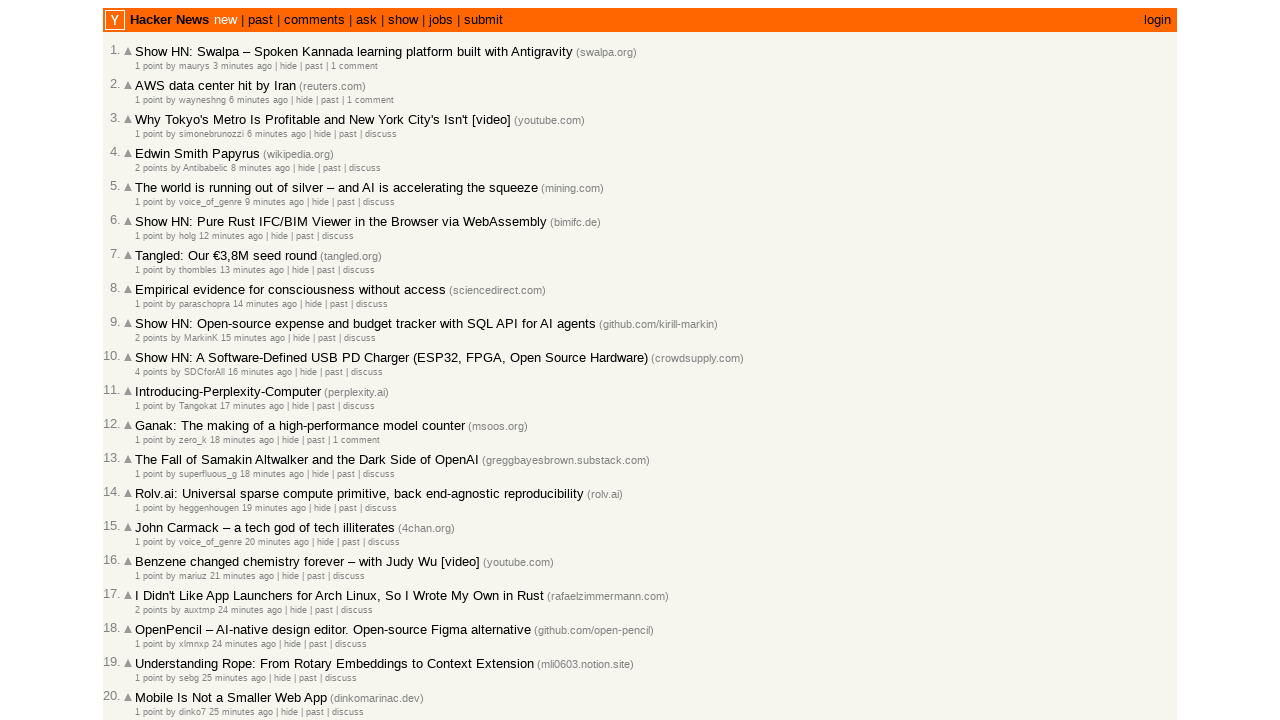

Progressed to next article check (total checked: 20)
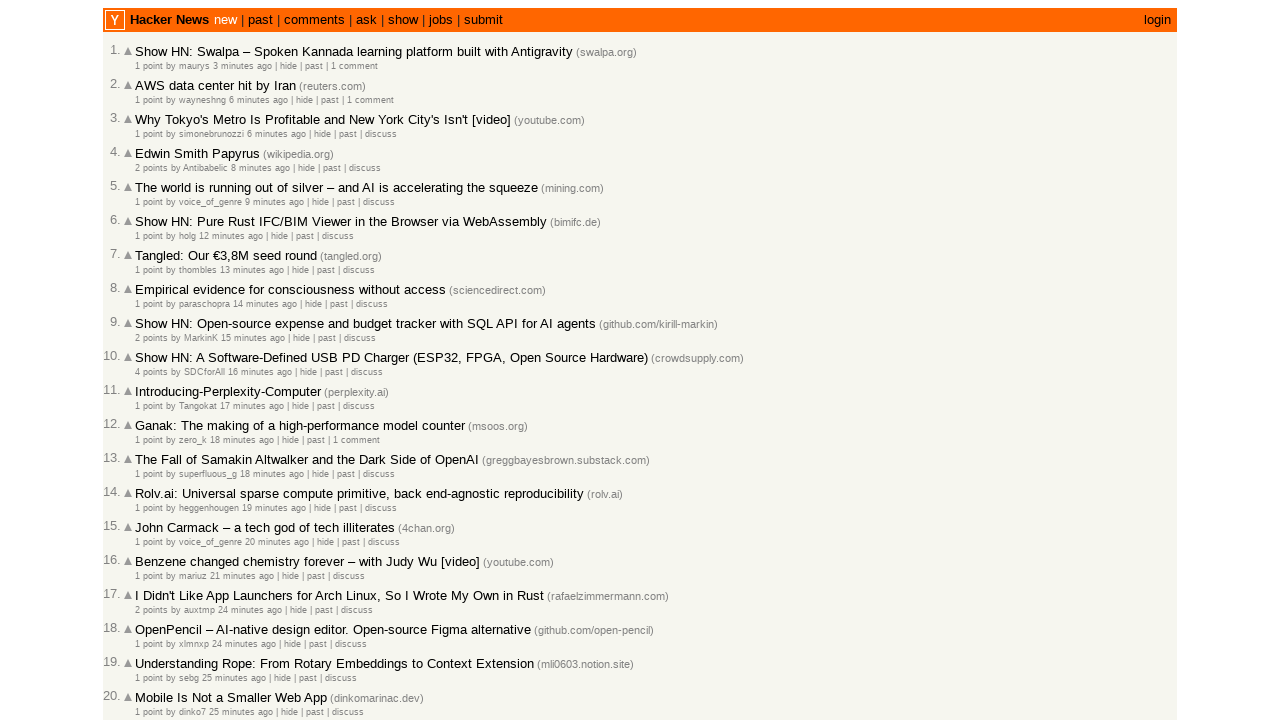

Located all article age elements on page
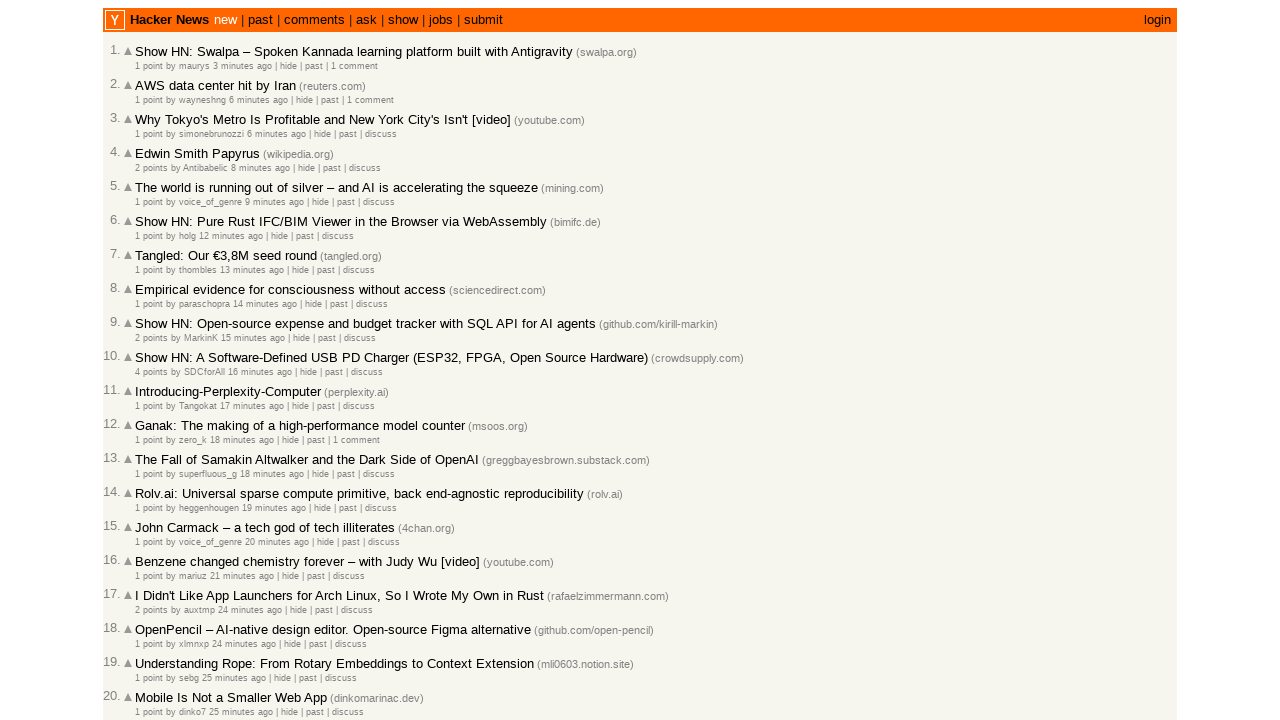

Counted 30 age elements on current page
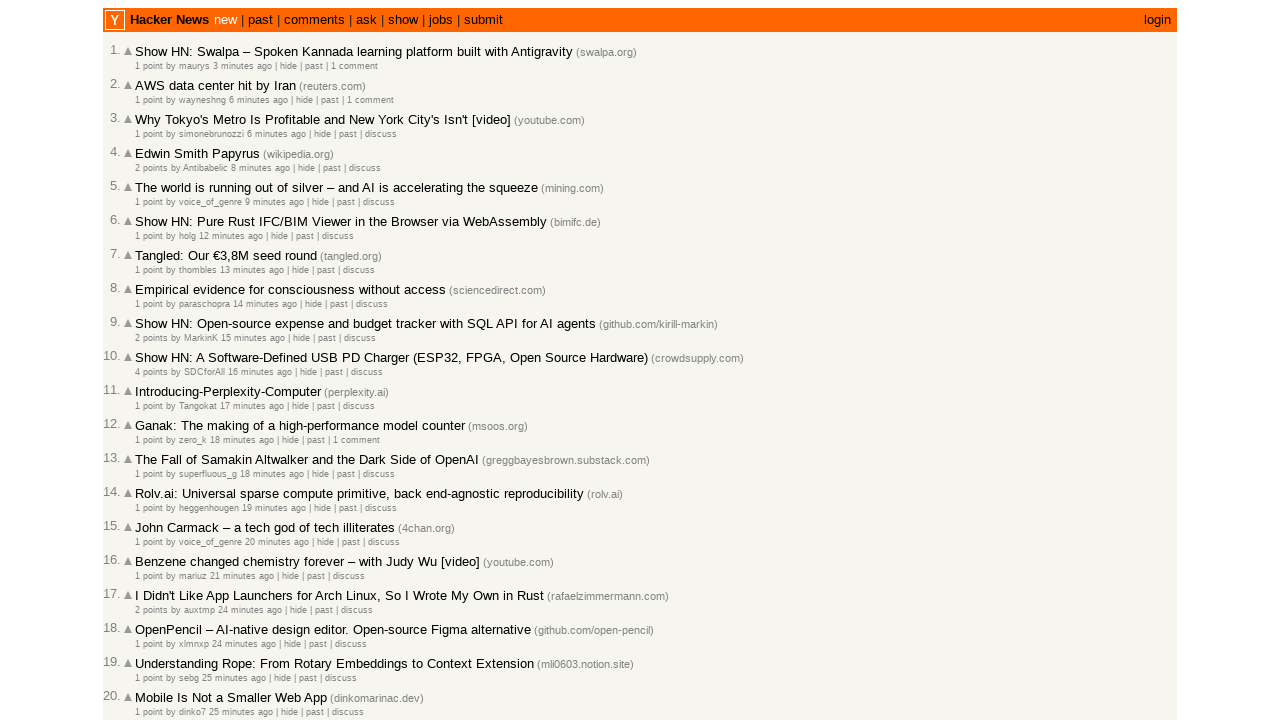

Selected age element at index 20
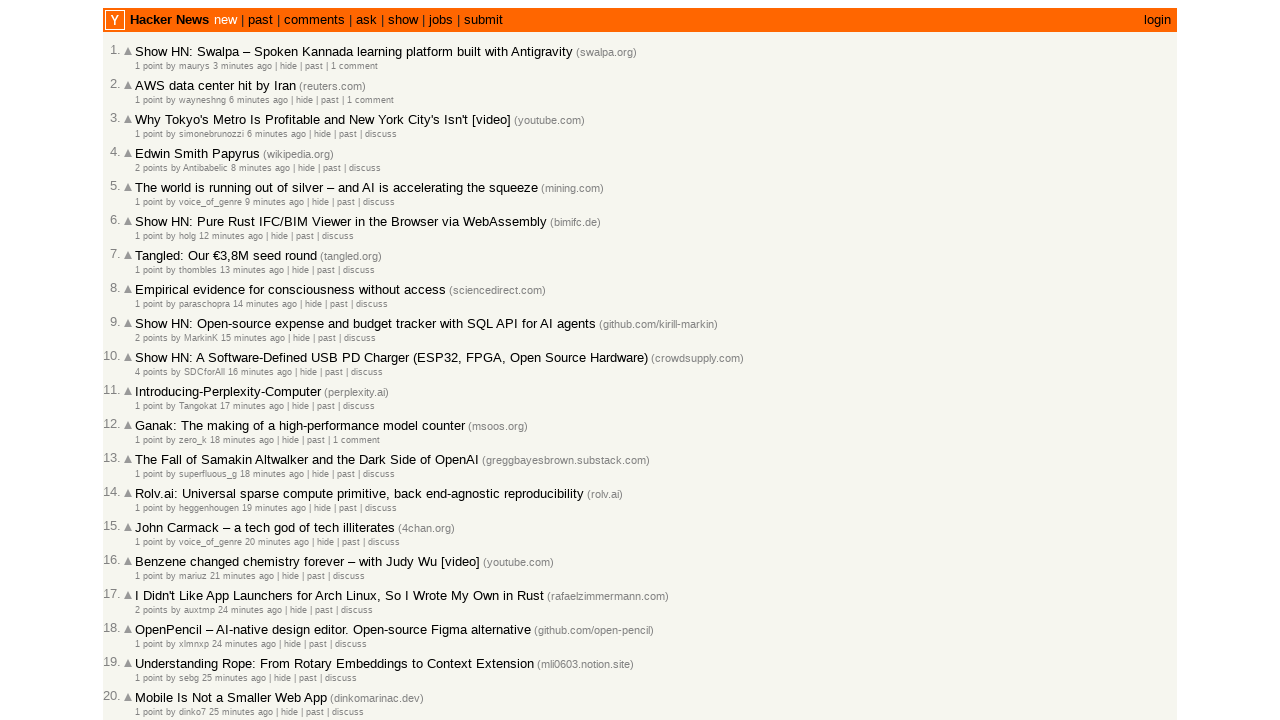

Retrieved article timestamp: 2026-03-02T09:42:05 1772444525
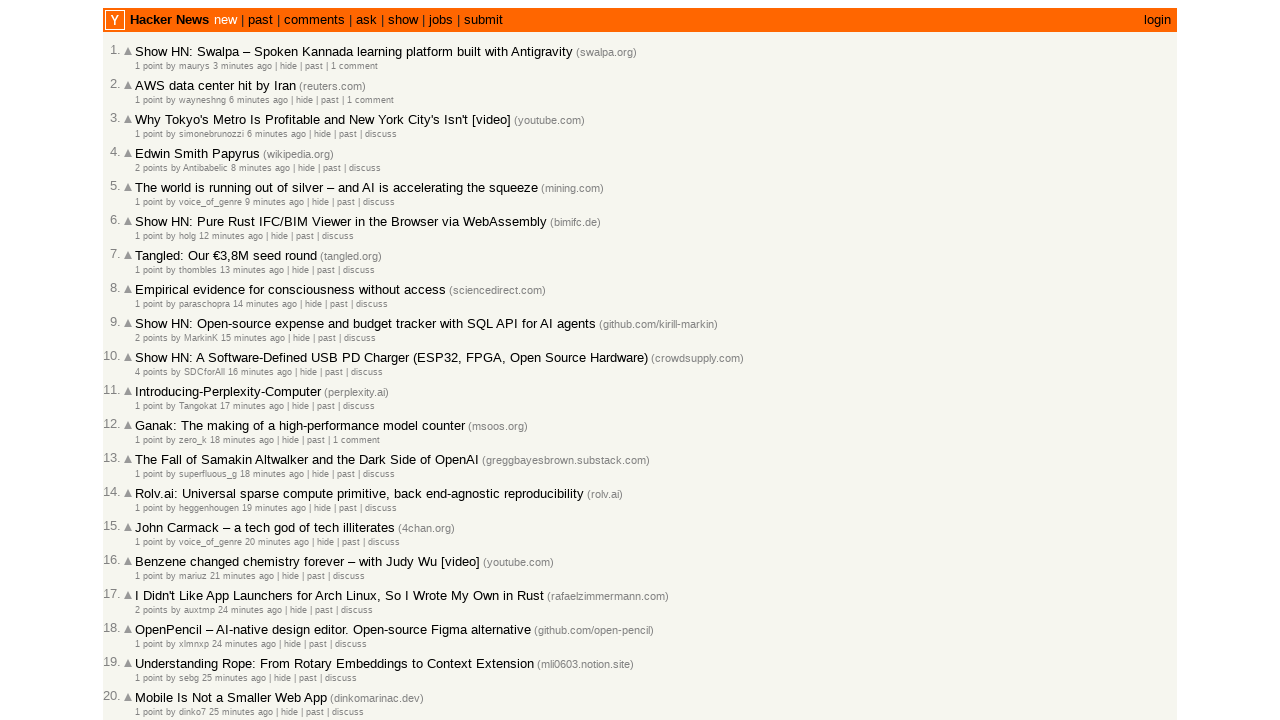

Parsed previous timestamp 2026-03-02T09:43:11 and current timestamp 2026-03-02T09:42:05
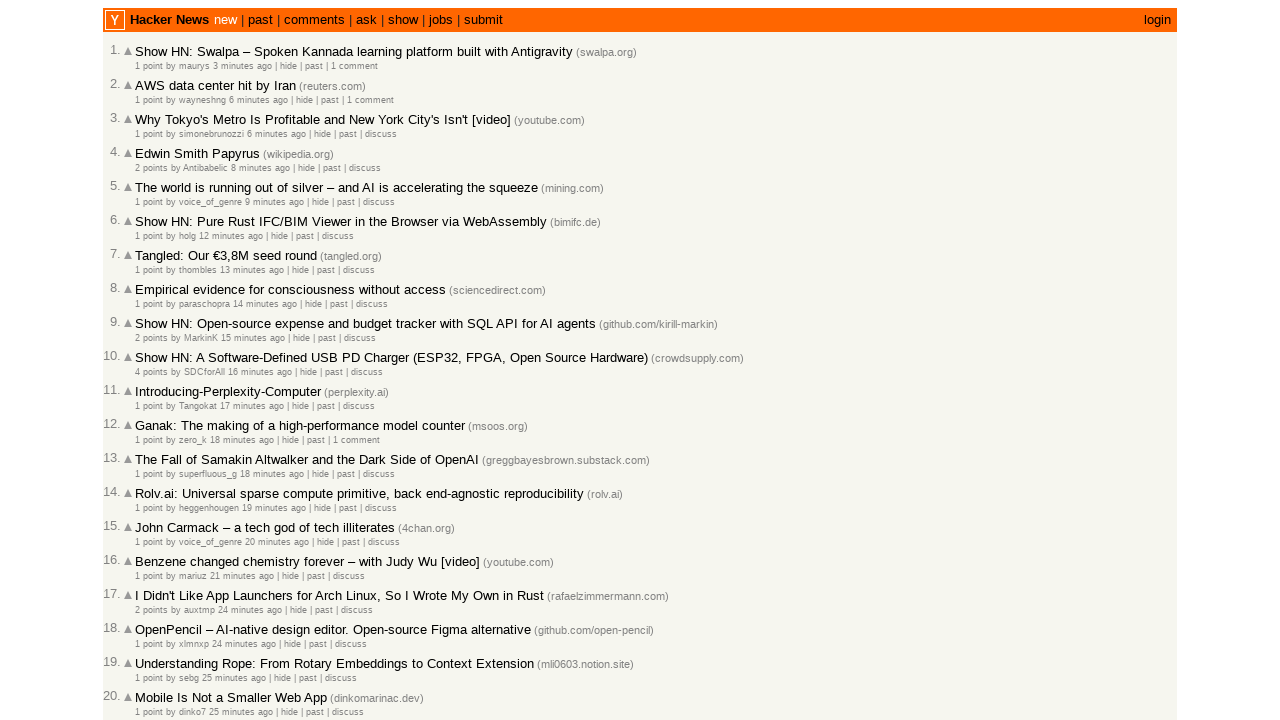

Moved to next article on current page (index now 21)
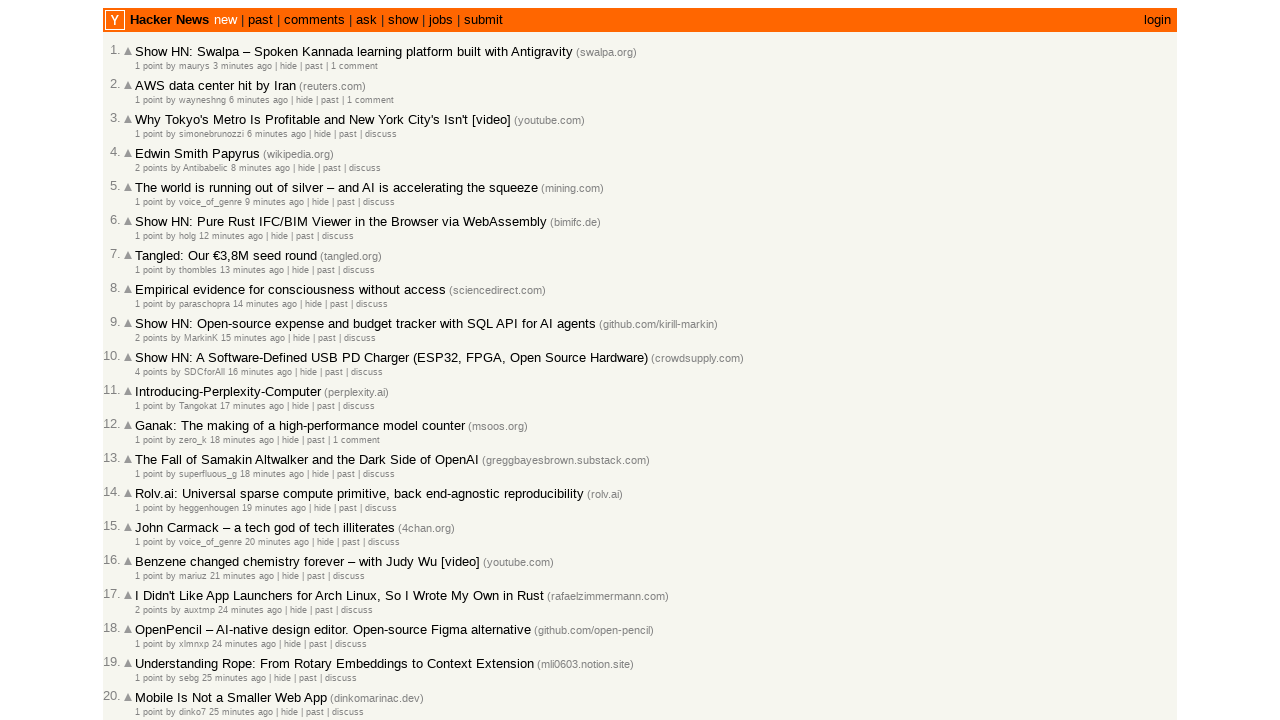

Progressed to next article check (total checked: 21)
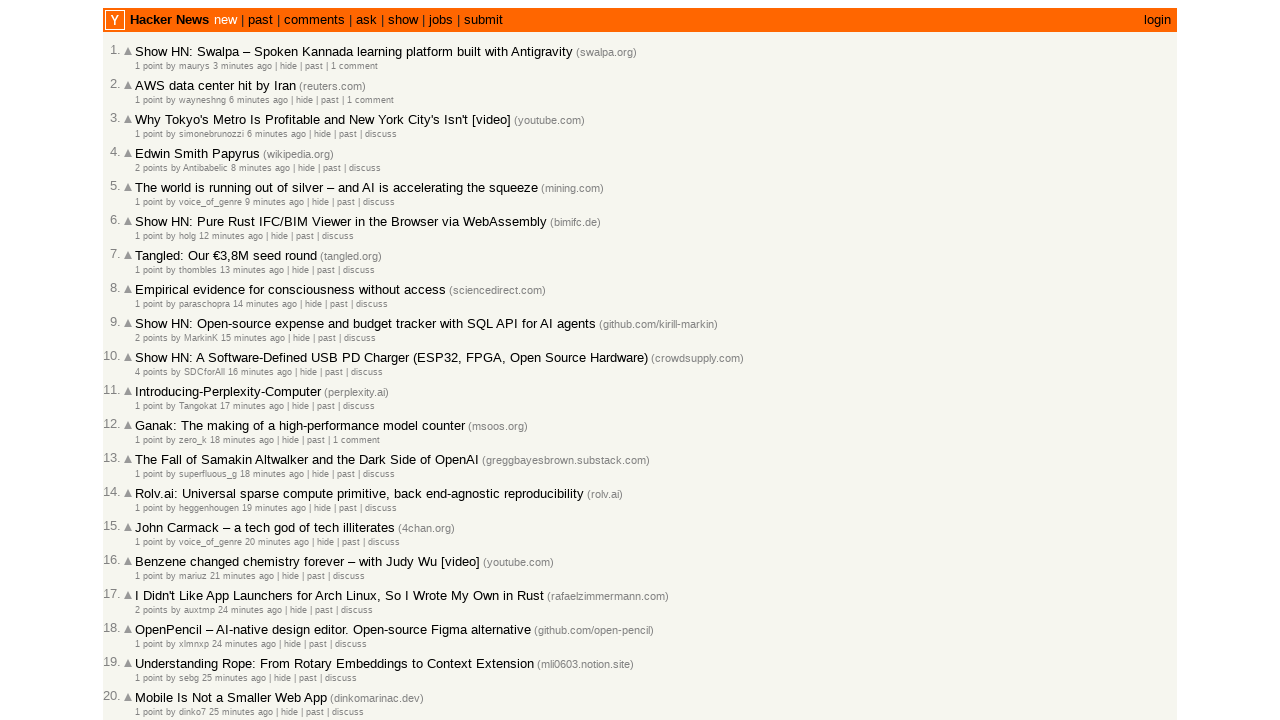

Located all article age elements on page
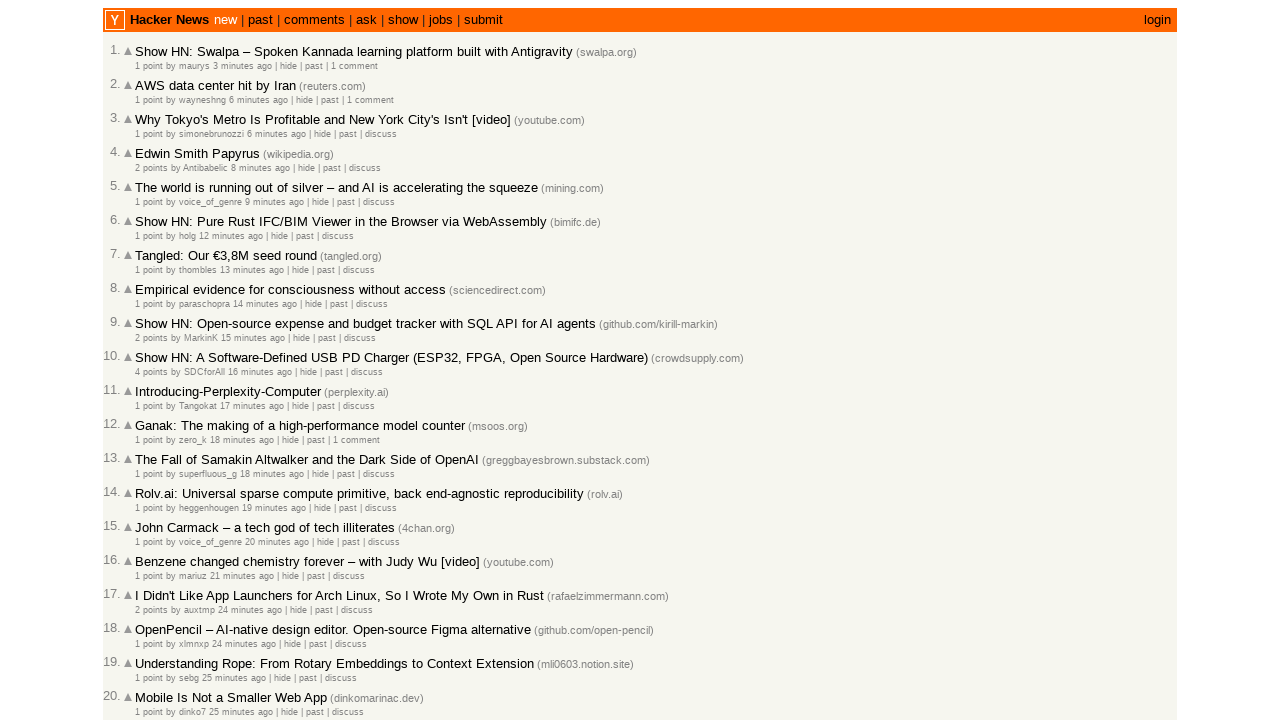

Counted 30 age elements on current page
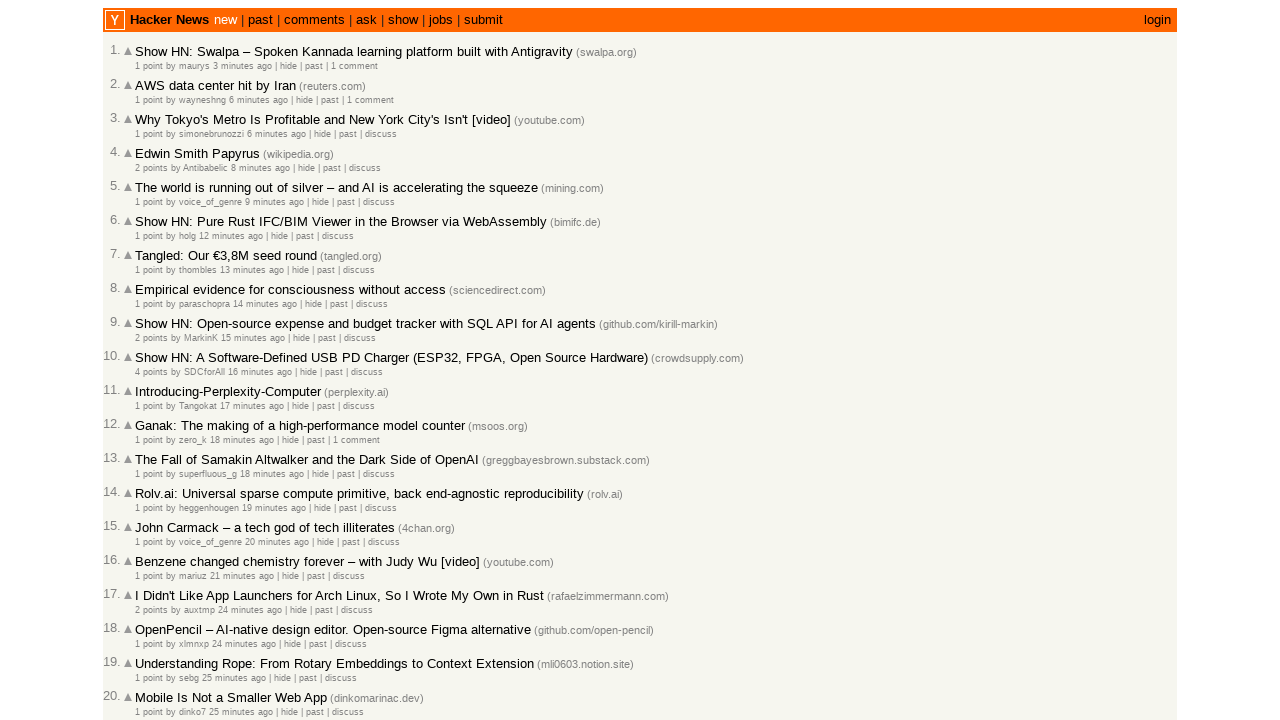

Selected age element at index 21
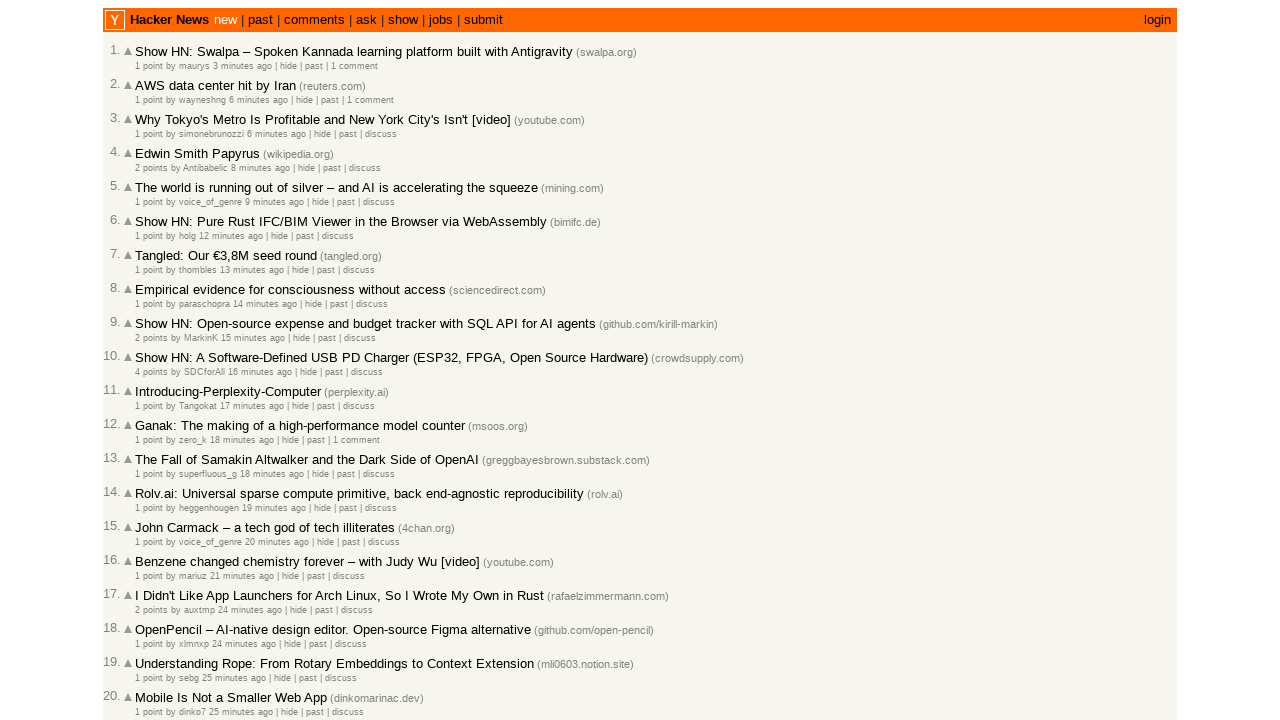

Retrieved article timestamp: 2026-03-02T09:41:13 1772444473
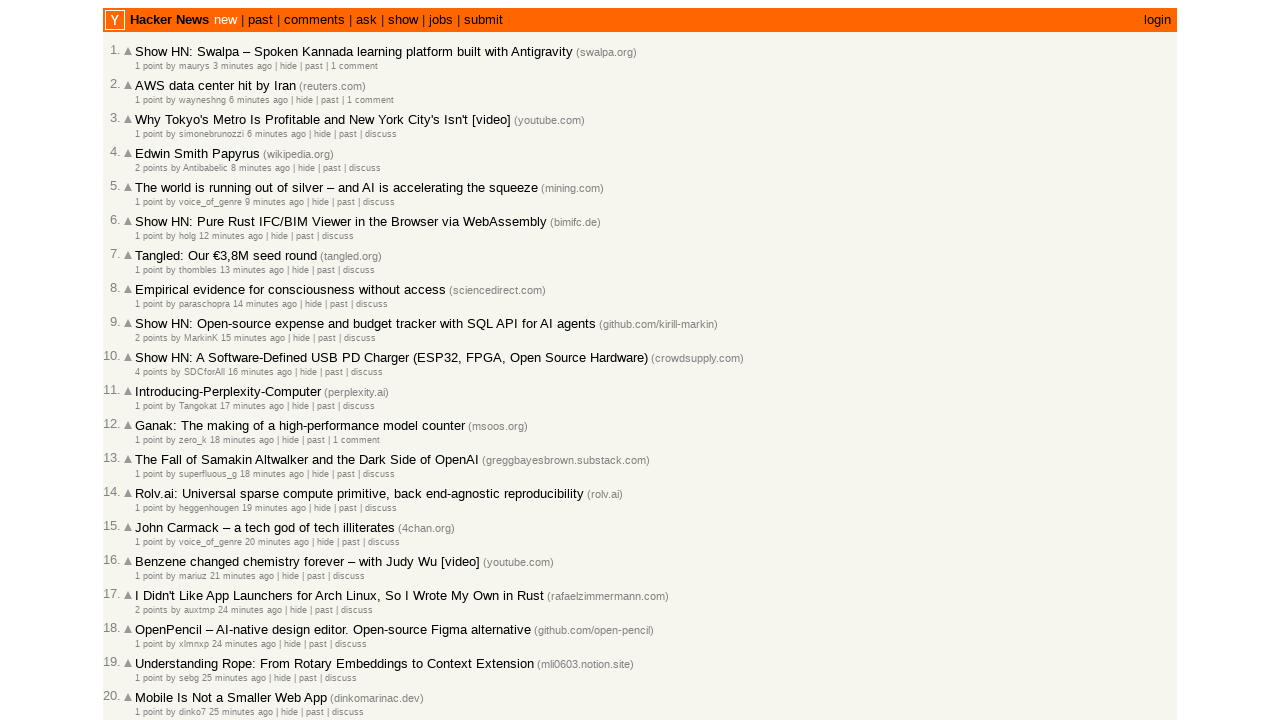

Parsed previous timestamp 2026-03-02T09:42:05 and current timestamp 2026-03-02T09:41:13
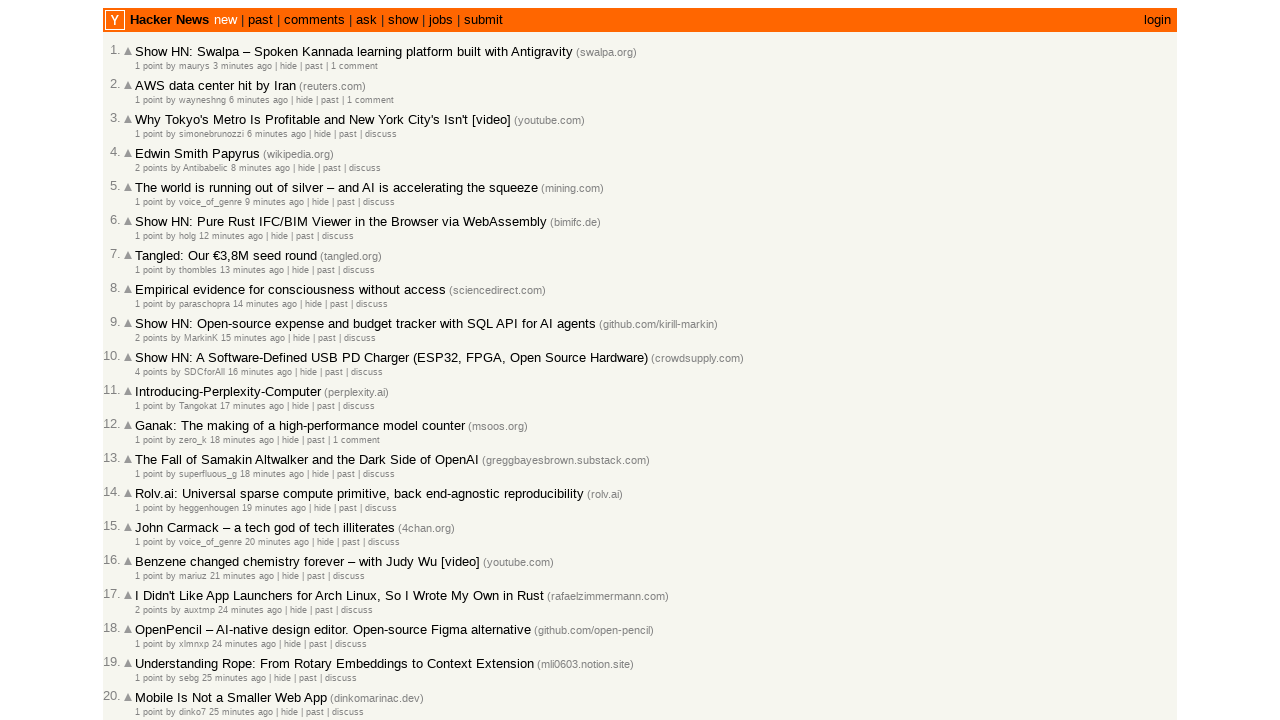

Moved to next article on current page (index now 22)
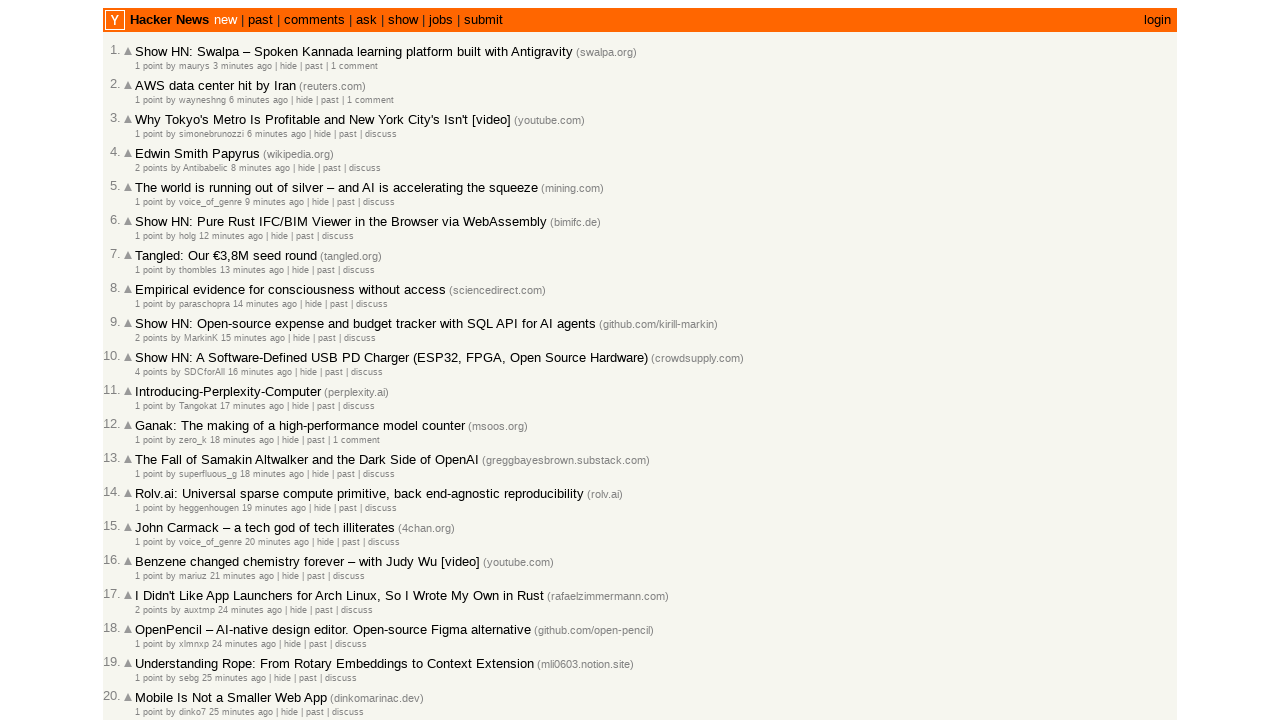

Progressed to next article check (total checked: 22)
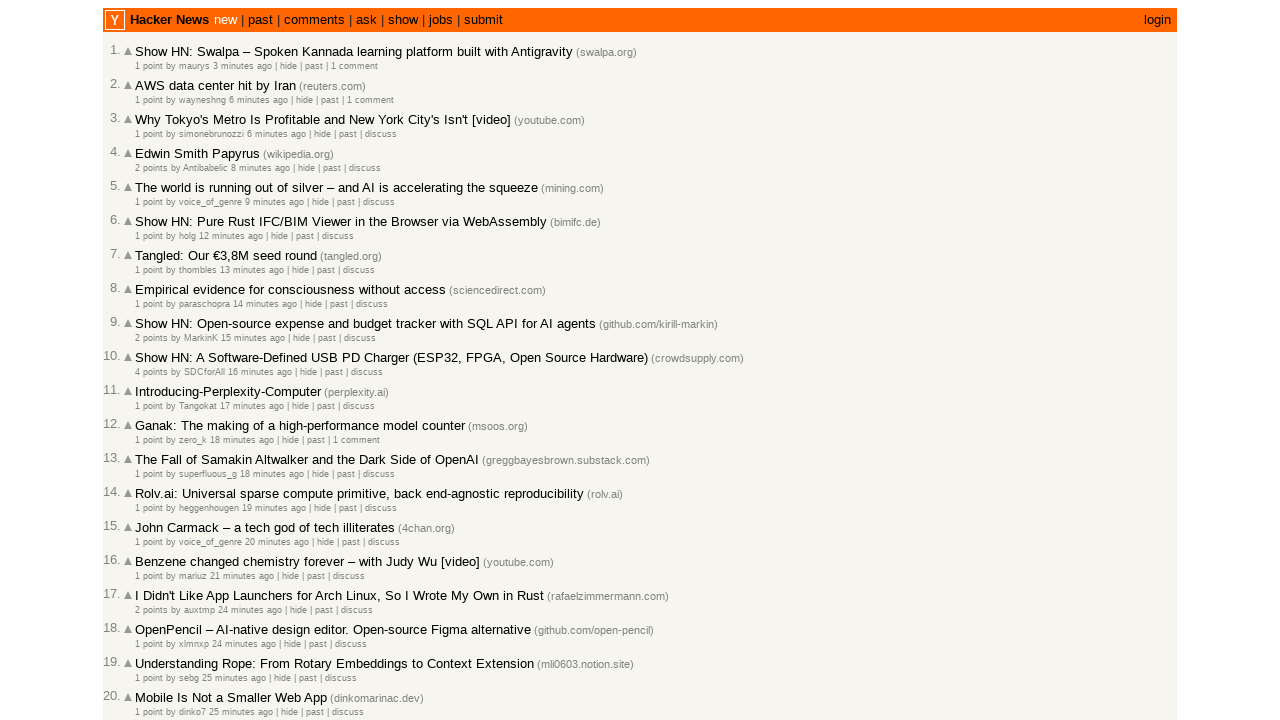

Located all article age elements on page
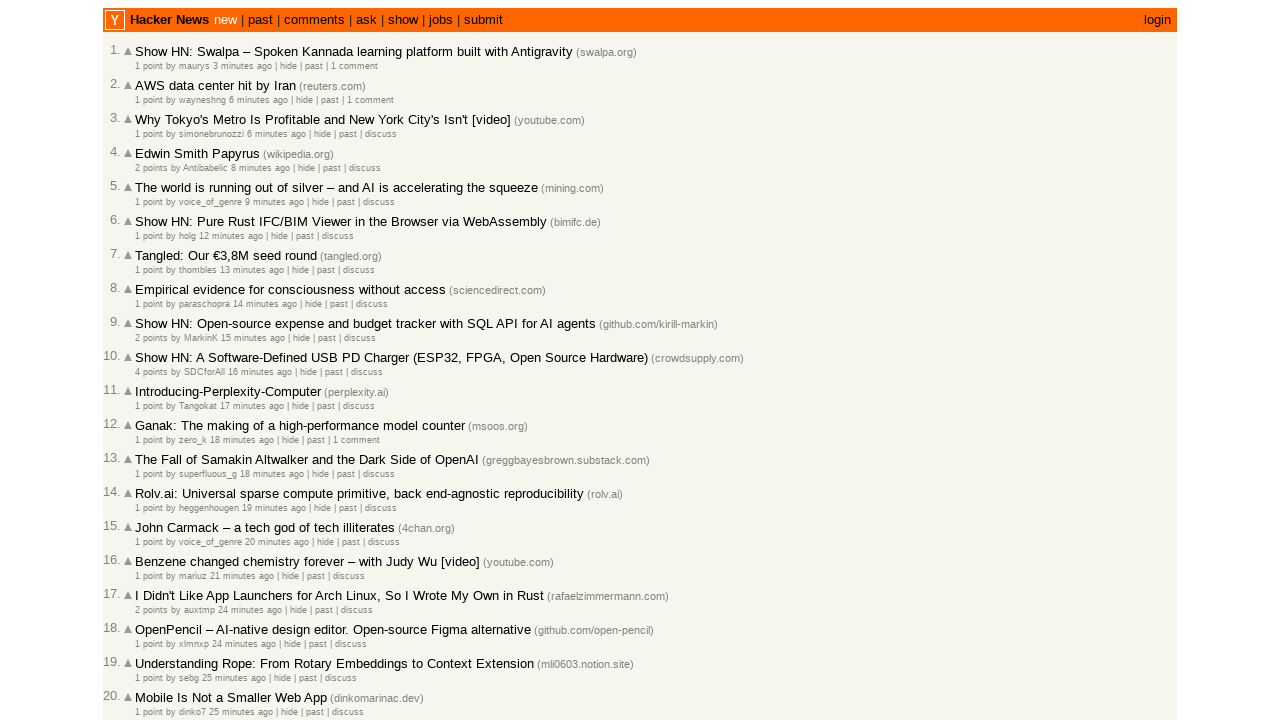

Counted 30 age elements on current page
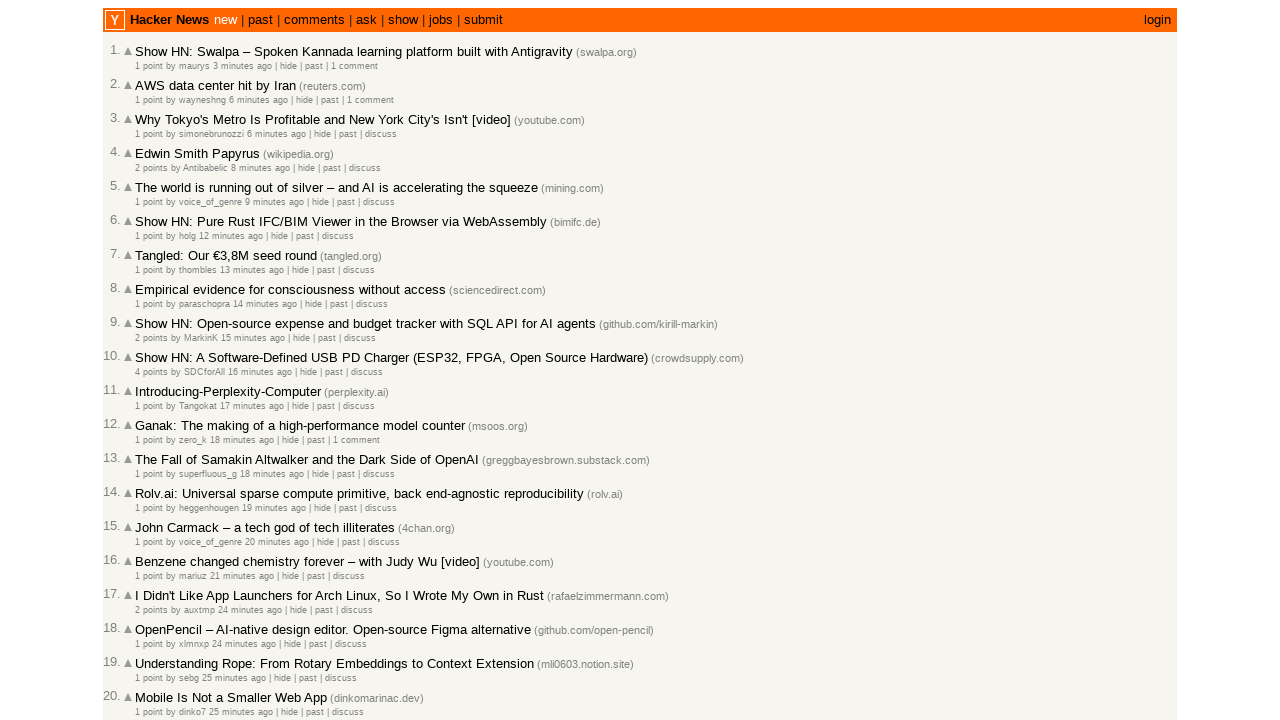

Selected age element at index 22
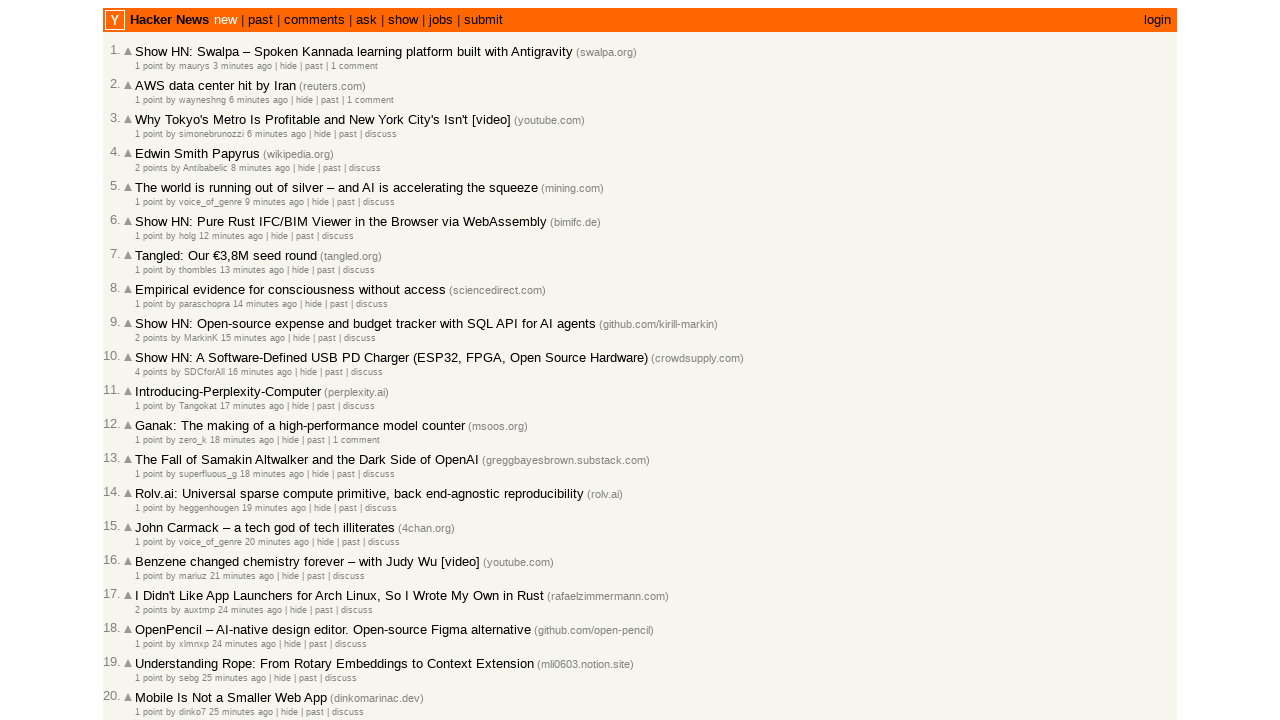

Retrieved article timestamp: 2026-03-02T09:38:42 1772444322
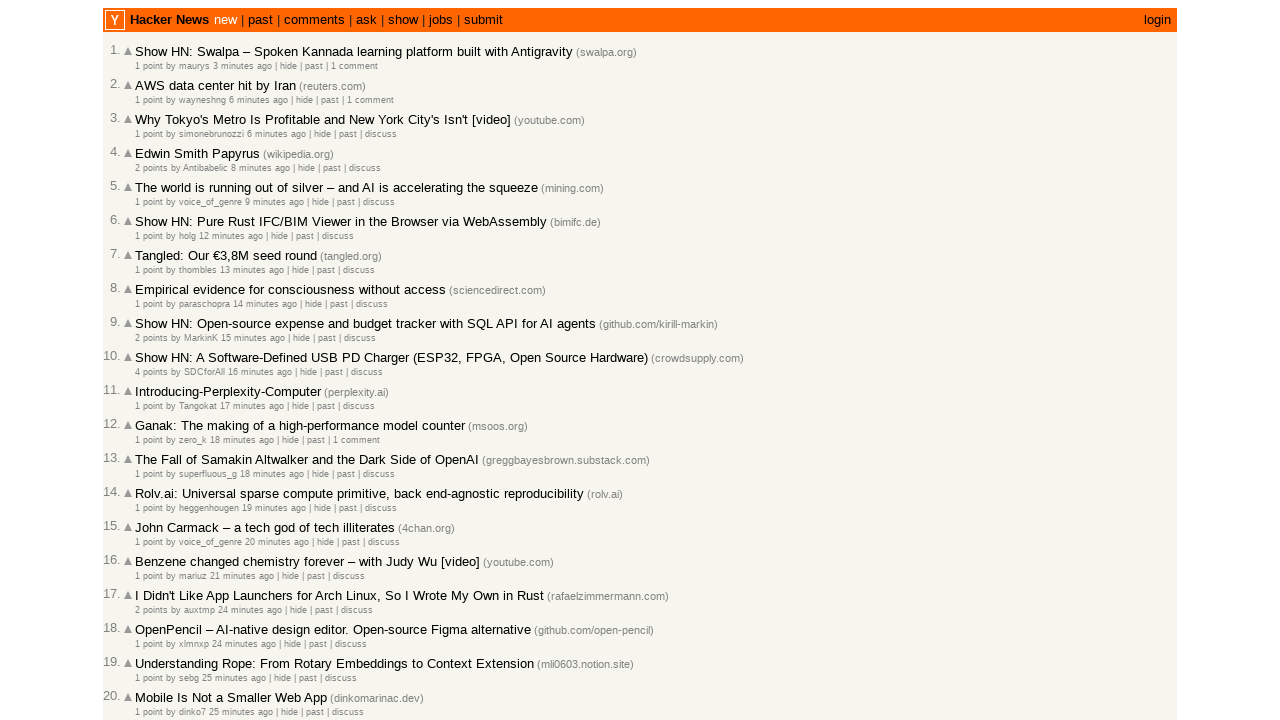

Parsed previous timestamp 2026-03-02T09:41:13 and current timestamp 2026-03-02T09:38:42
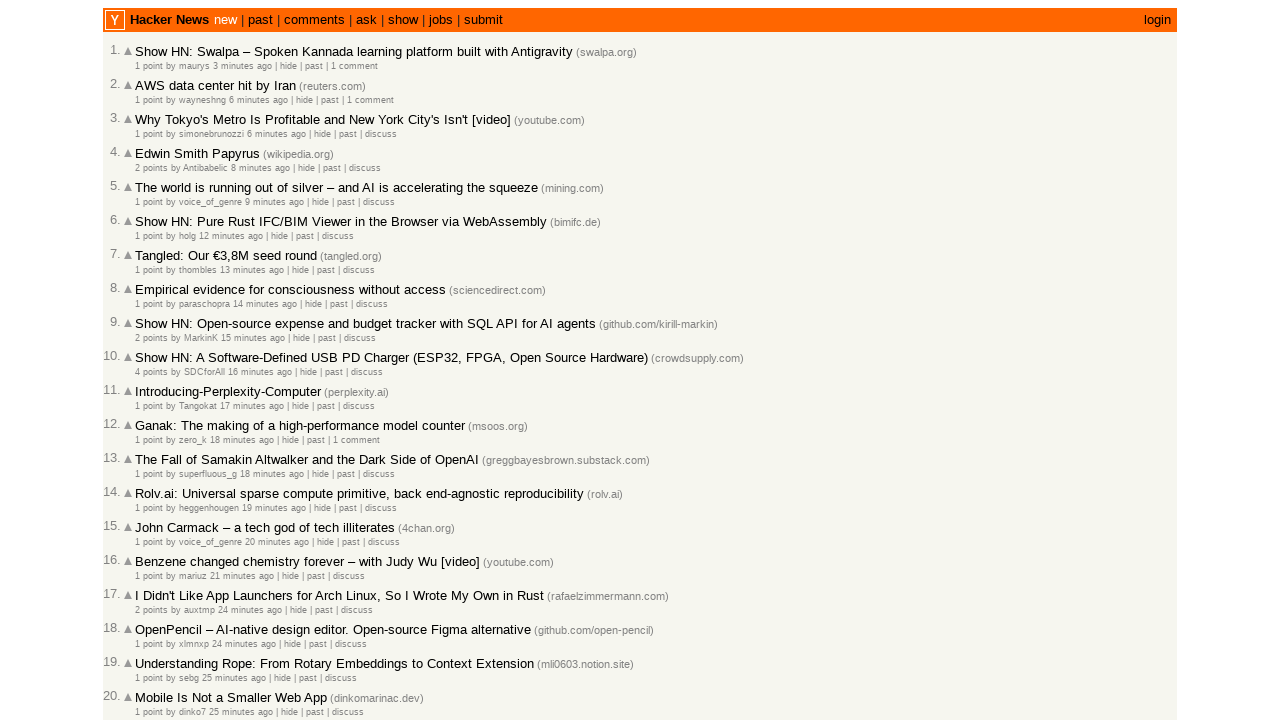

Moved to next article on current page (index now 23)
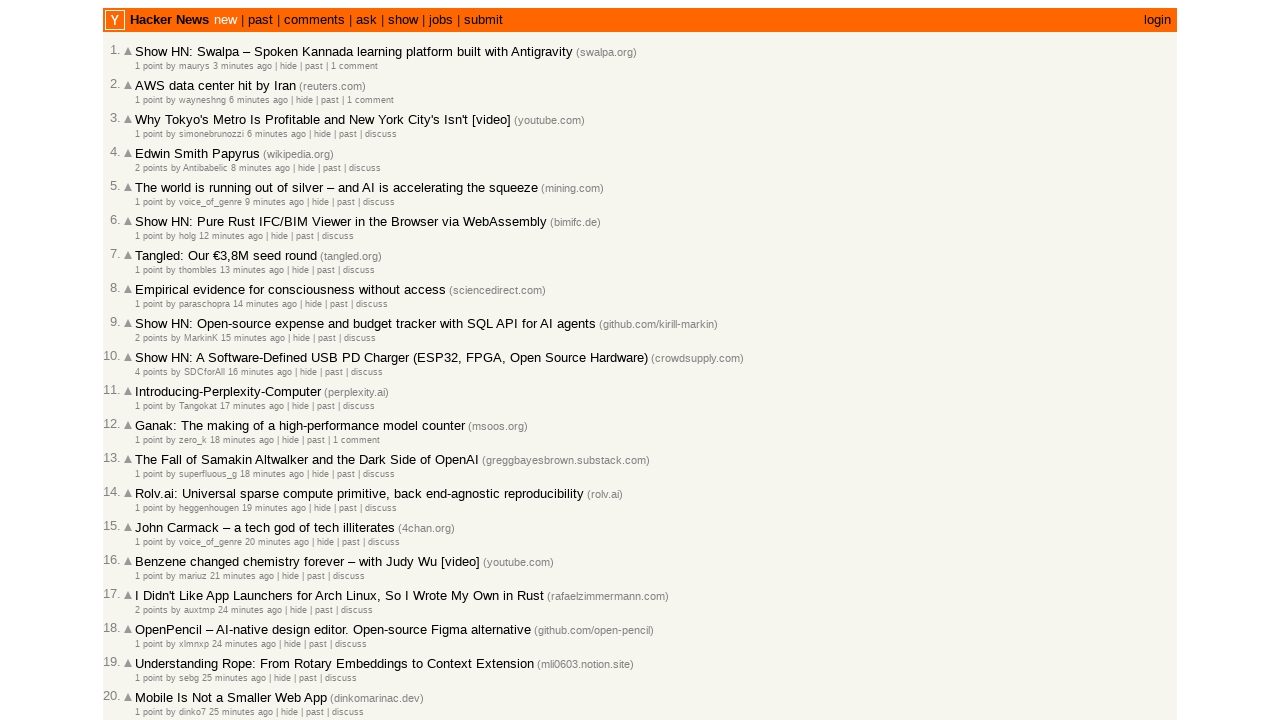

Progressed to next article check (total checked: 23)
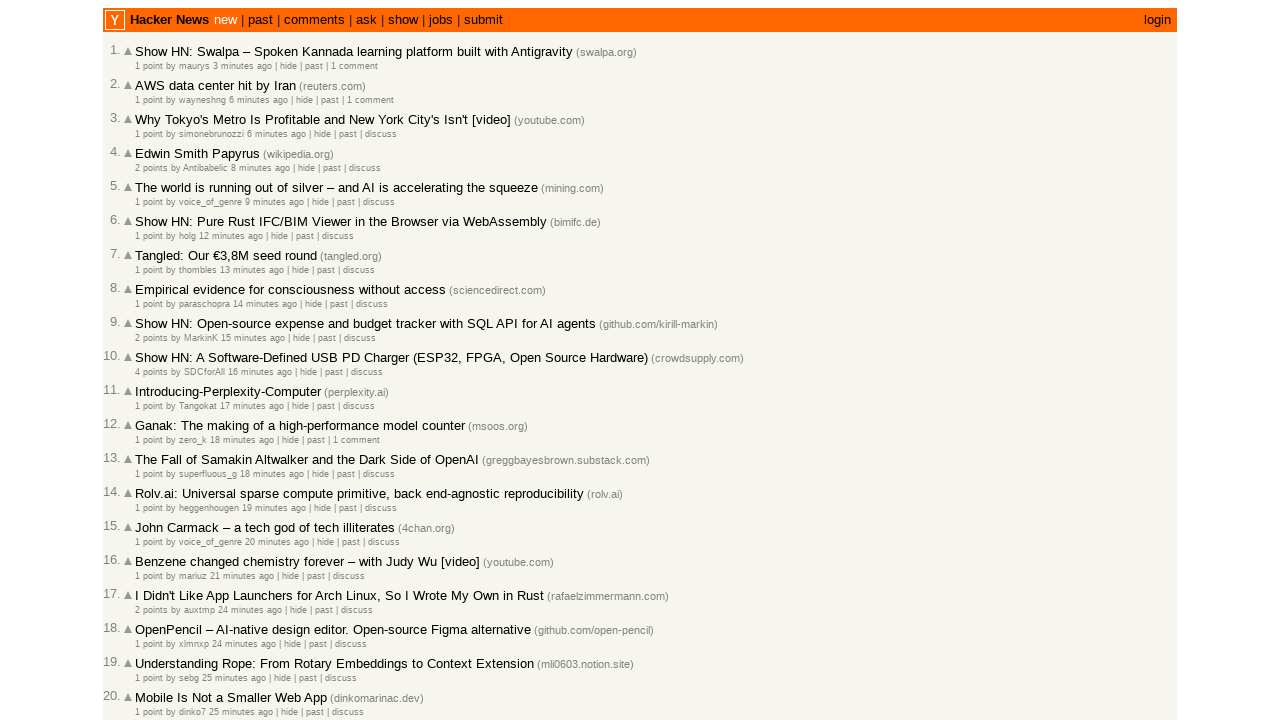

Located all article age elements on page
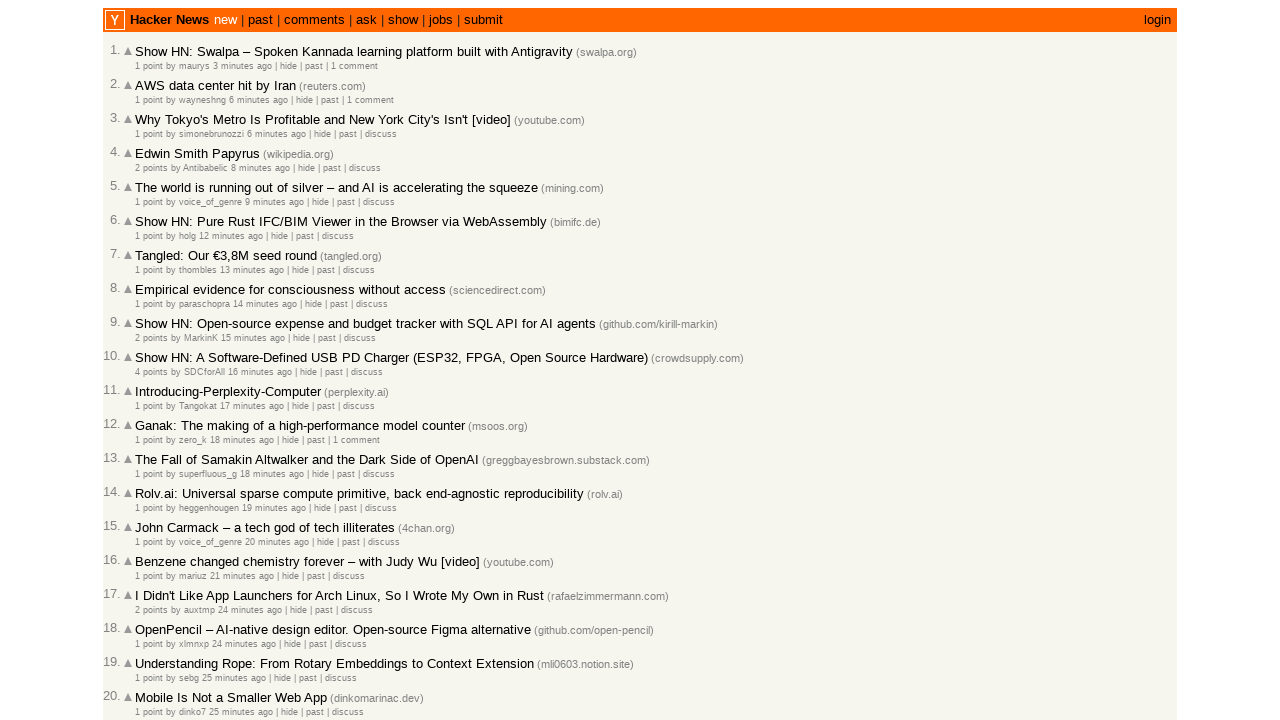

Counted 30 age elements on current page
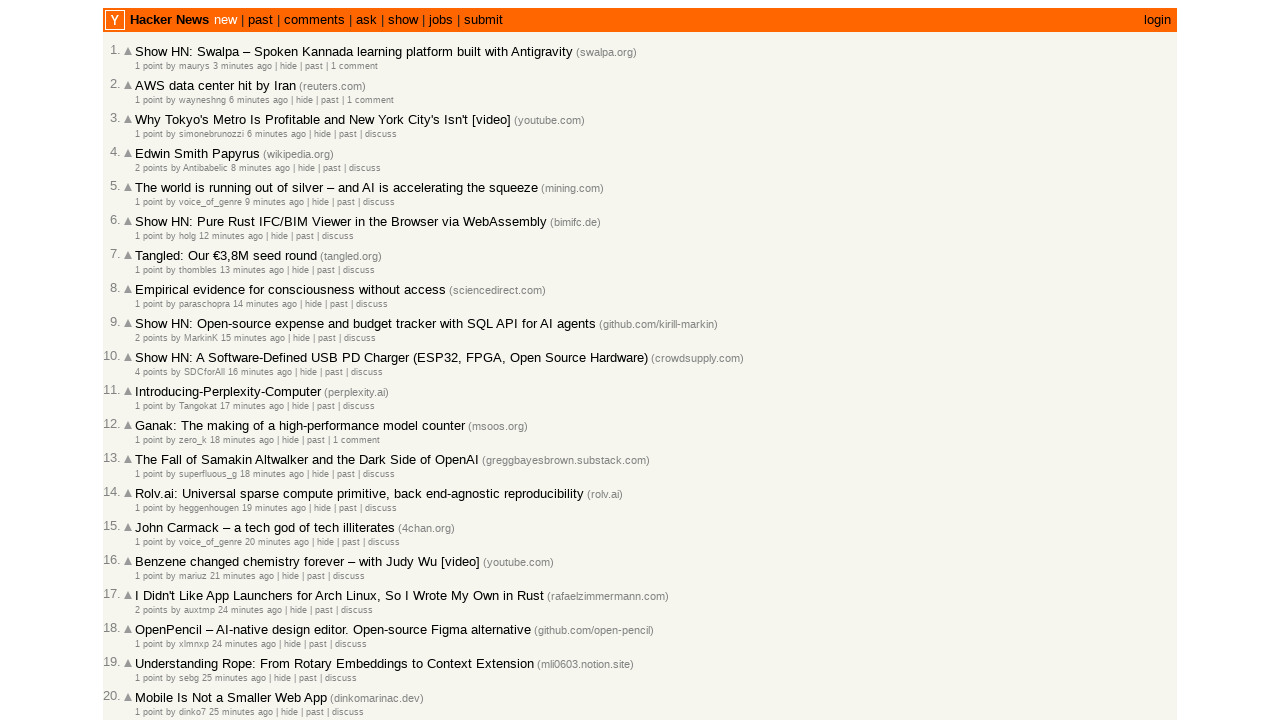

Selected age element at index 23
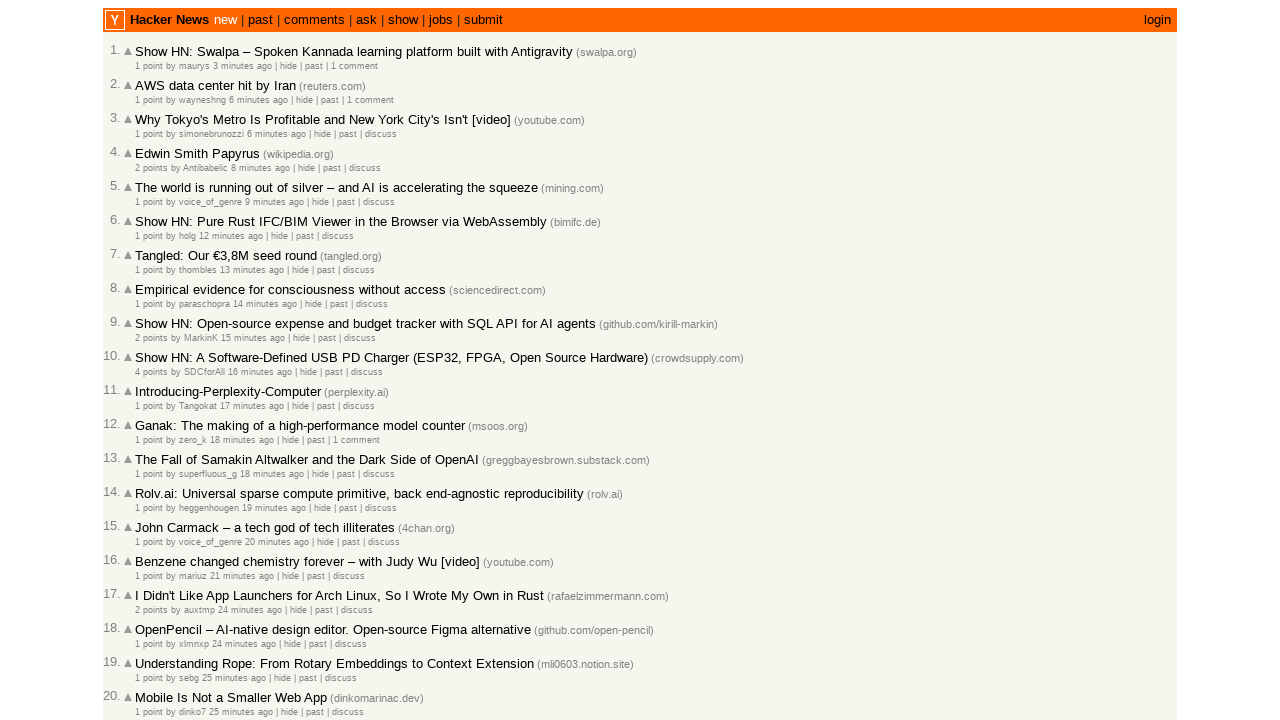

Retrieved article timestamp: 2026-03-02T09:37:36 1772444256
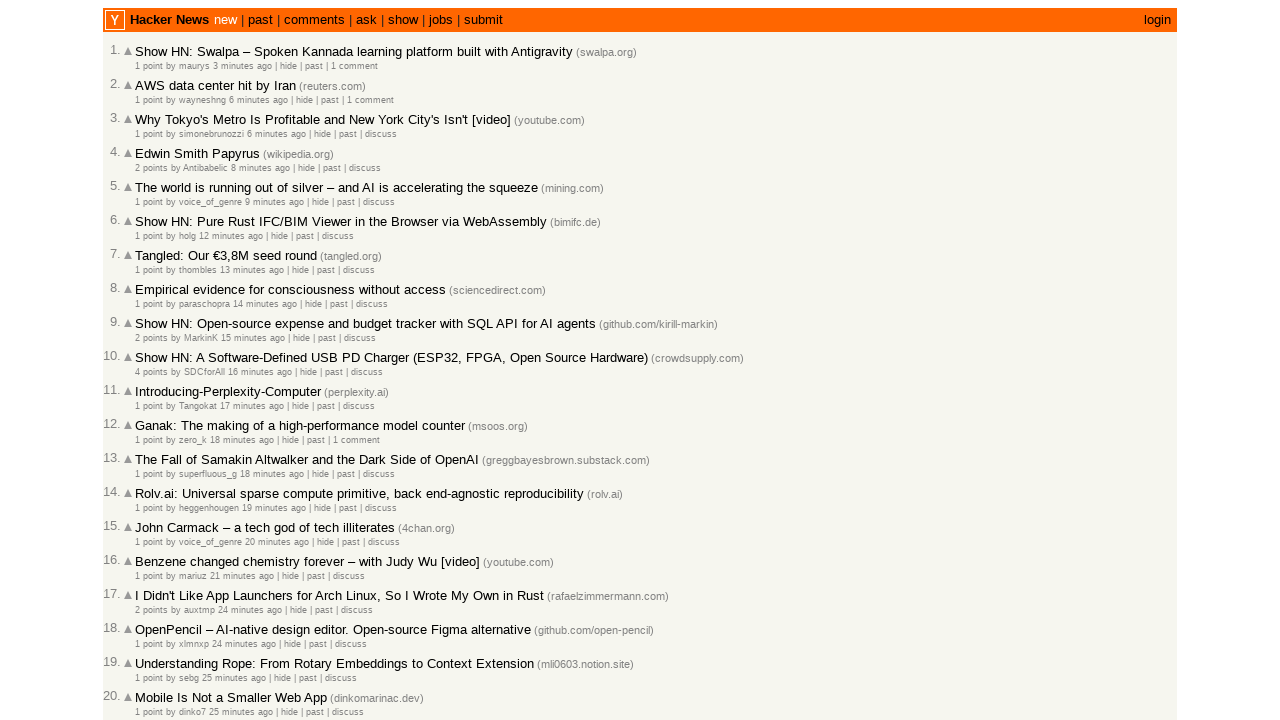

Parsed previous timestamp 2026-03-02T09:38:42 and current timestamp 2026-03-02T09:37:36
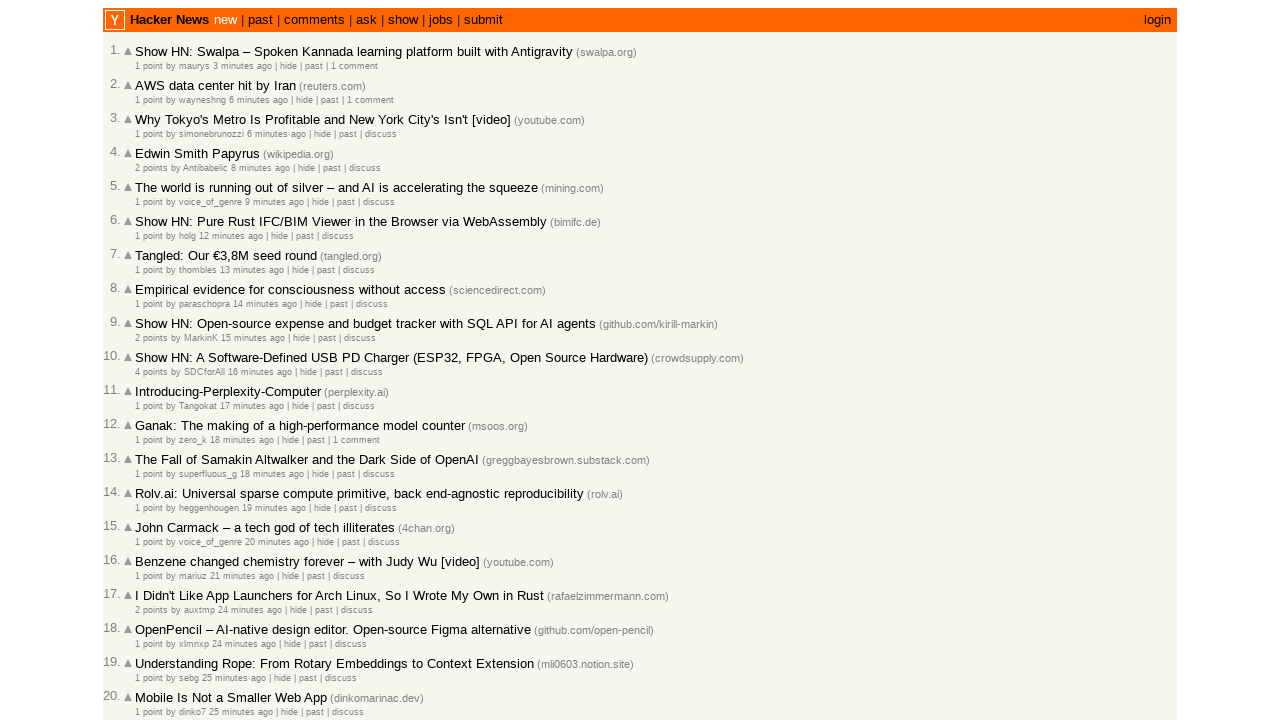

Moved to next article on current page (index now 24)
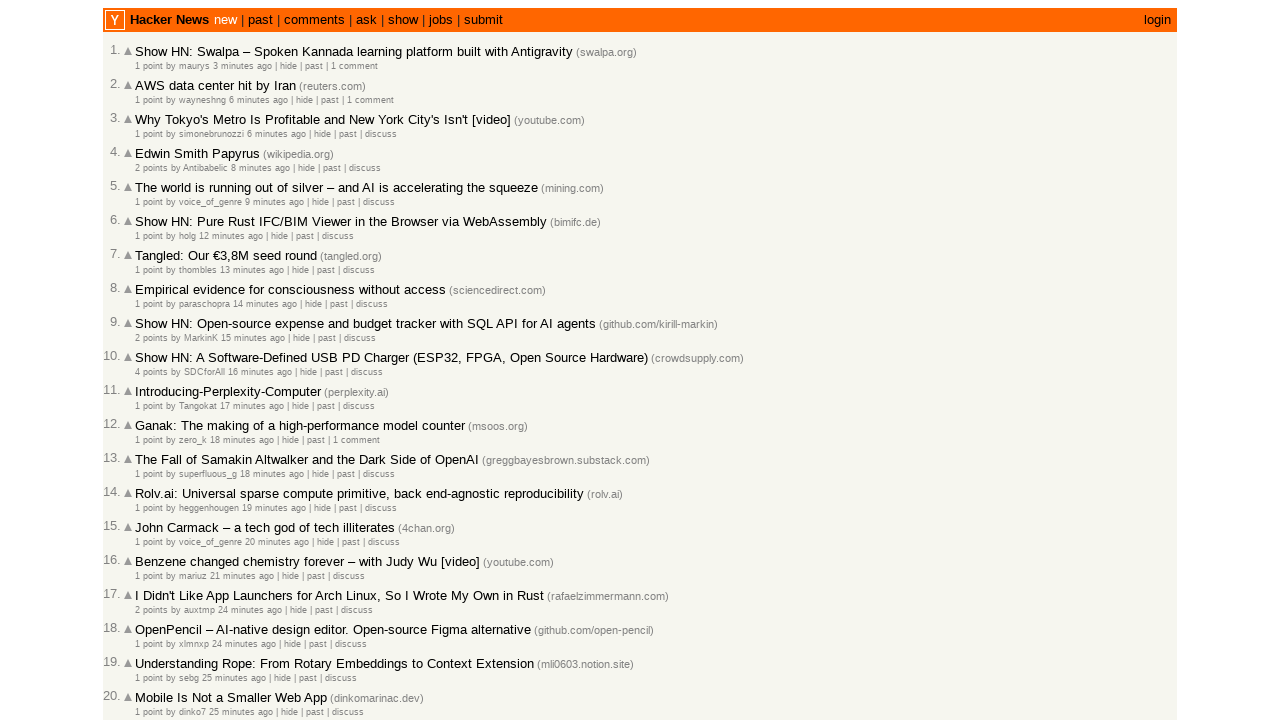

Progressed to next article check (total checked: 24)
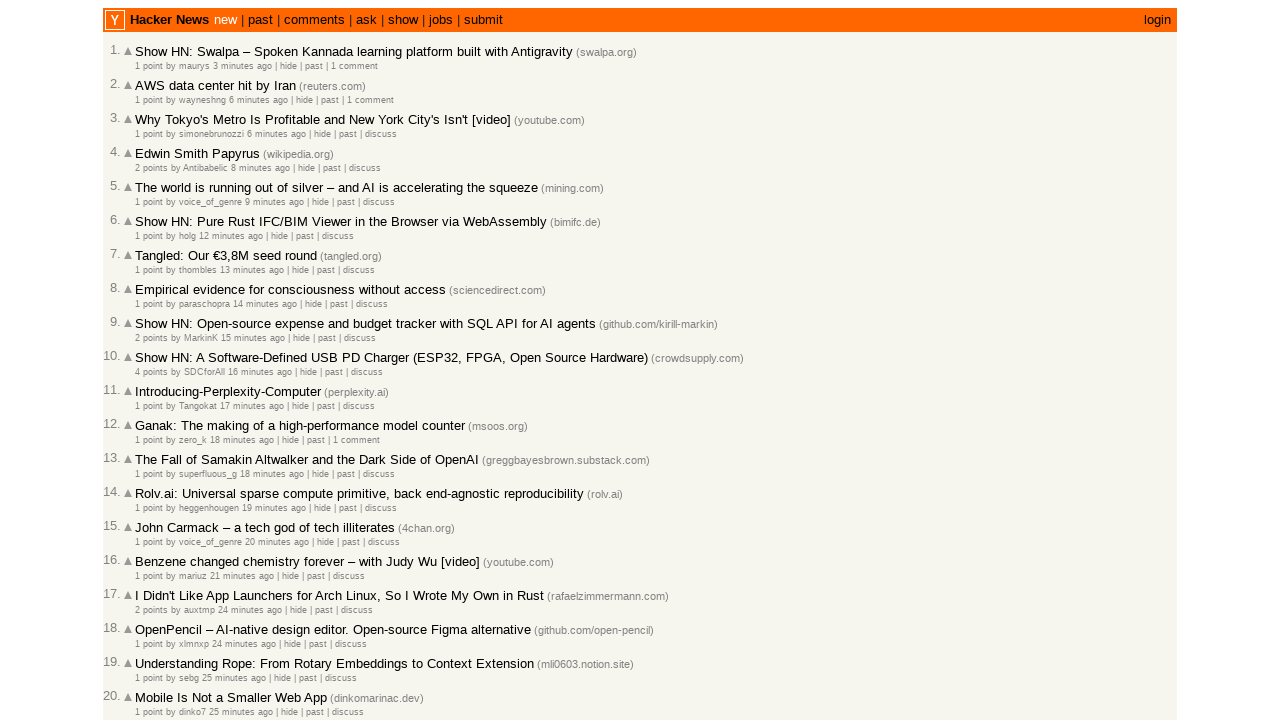

Located all article age elements on page
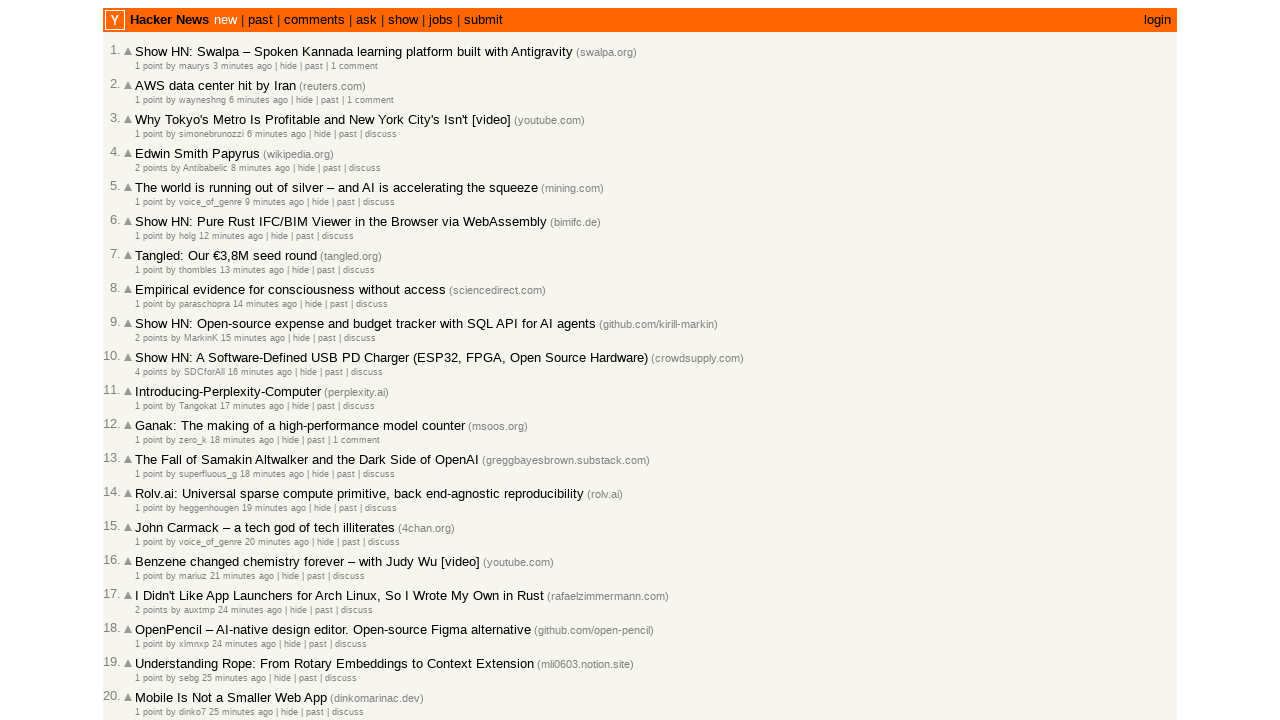

Counted 30 age elements on current page
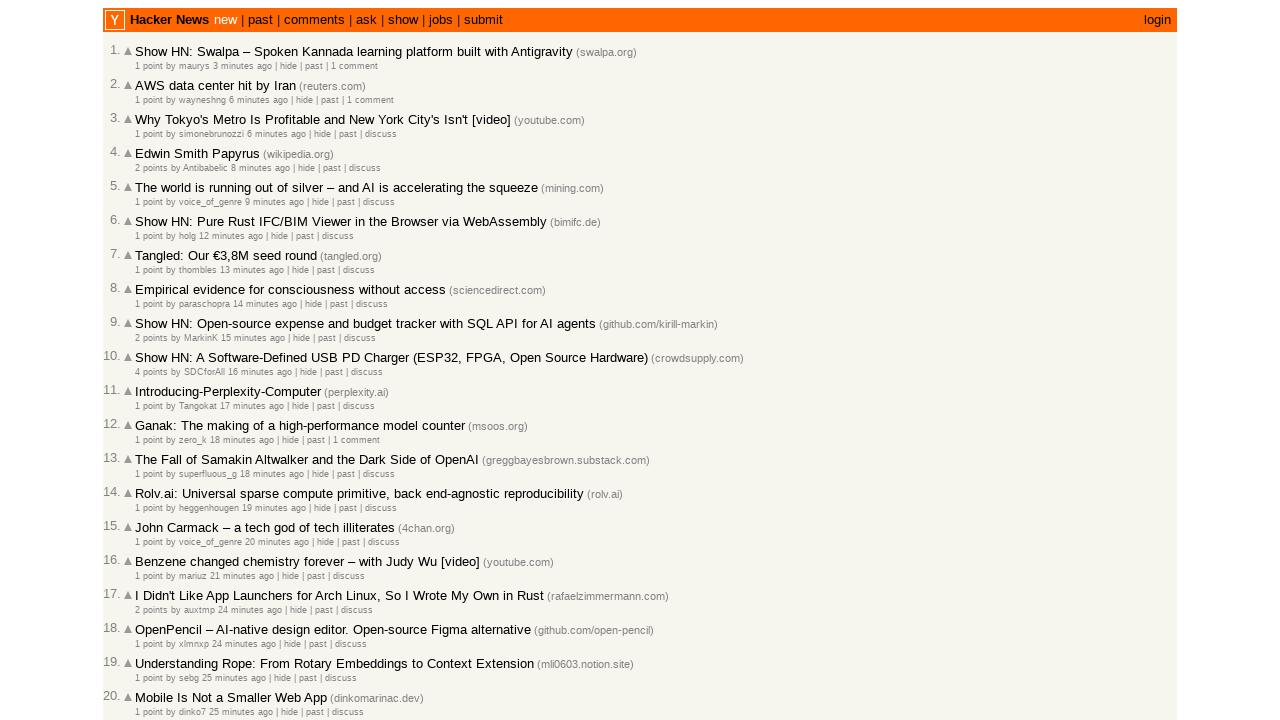

Selected age element at index 24
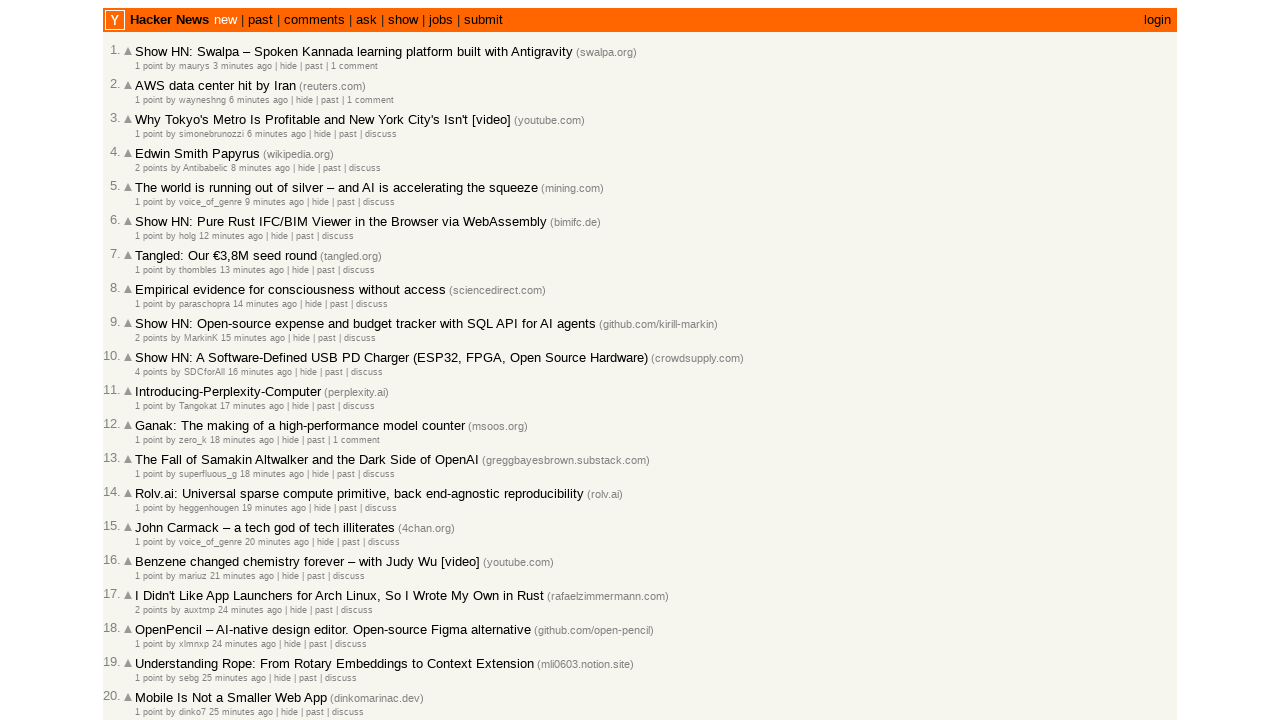

Retrieved article timestamp: 2026-03-02T09:37:02 1772444222
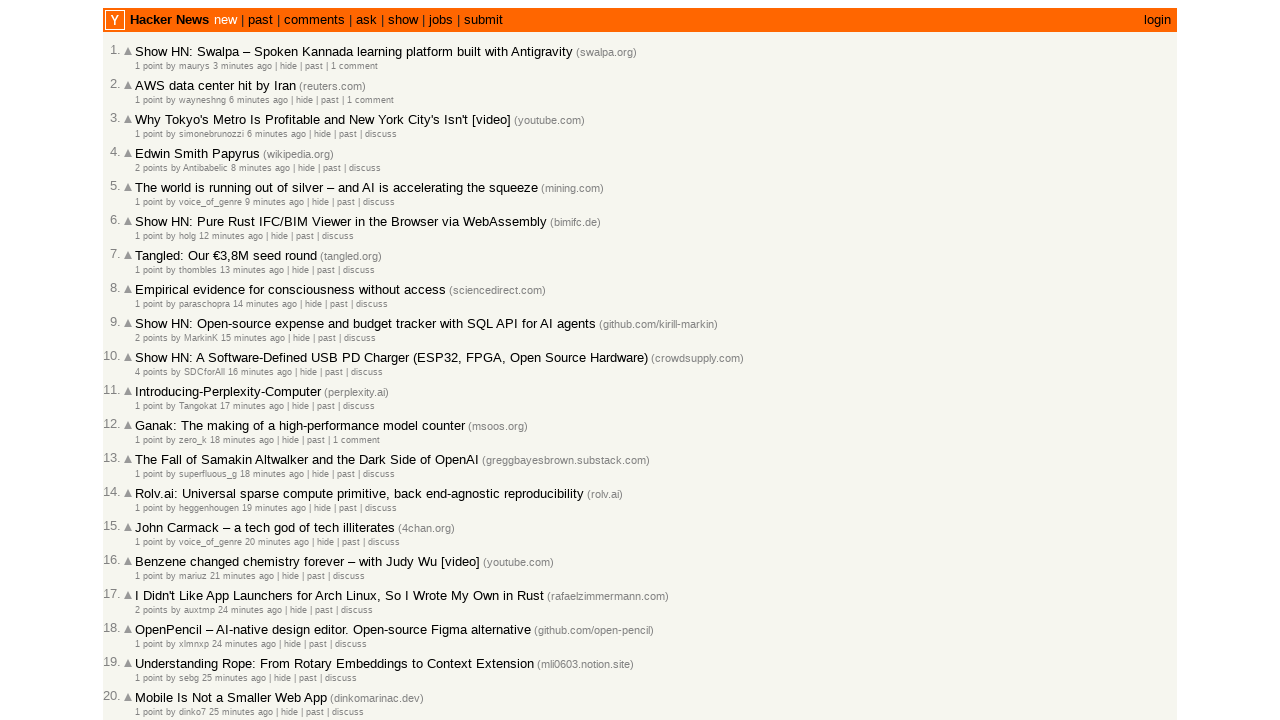

Parsed previous timestamp 2026-03-02T09:37:36 and current timestamp 2026-03-02T09:37:02
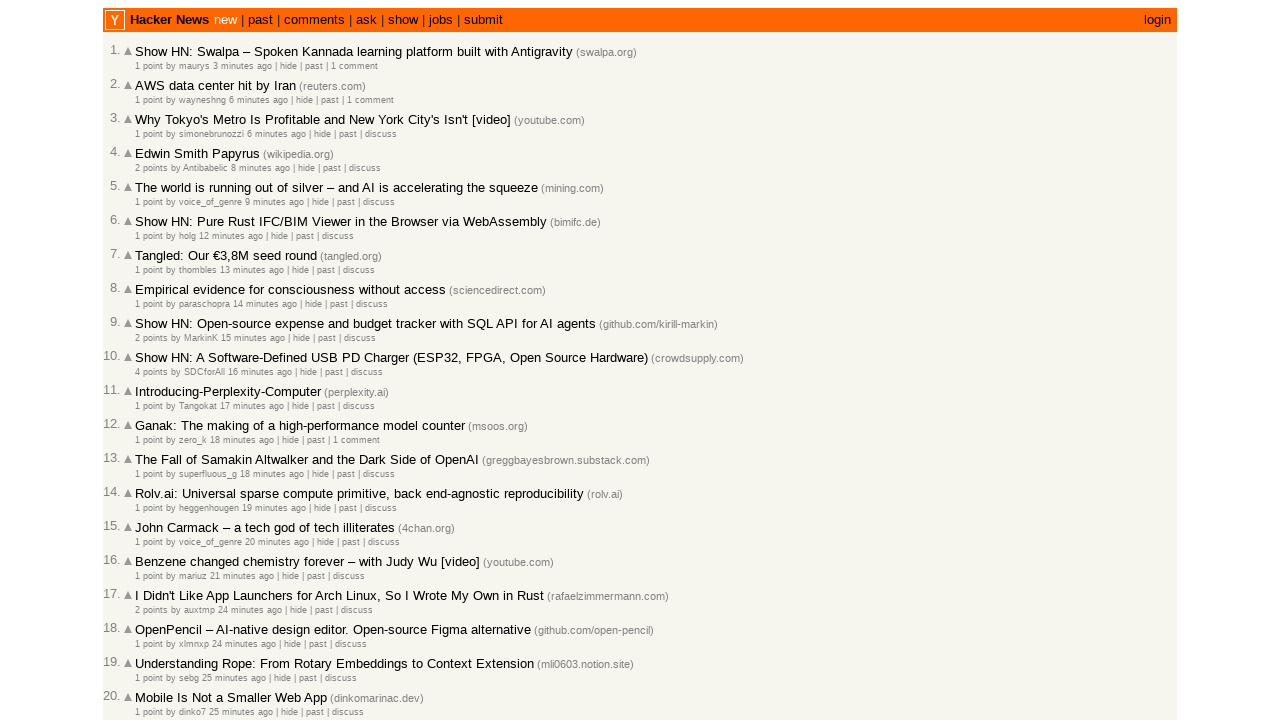

Moved to next article on current page (index now 25)
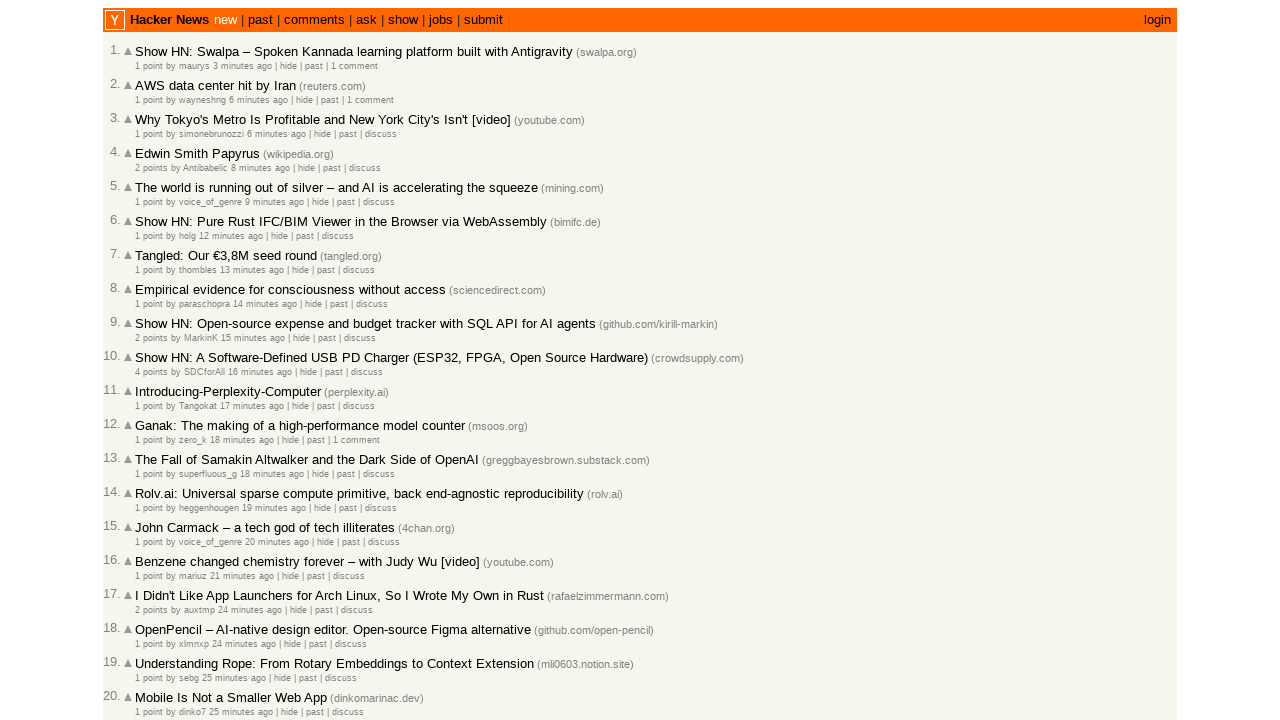

Progressed to next article check (total checked: 25)
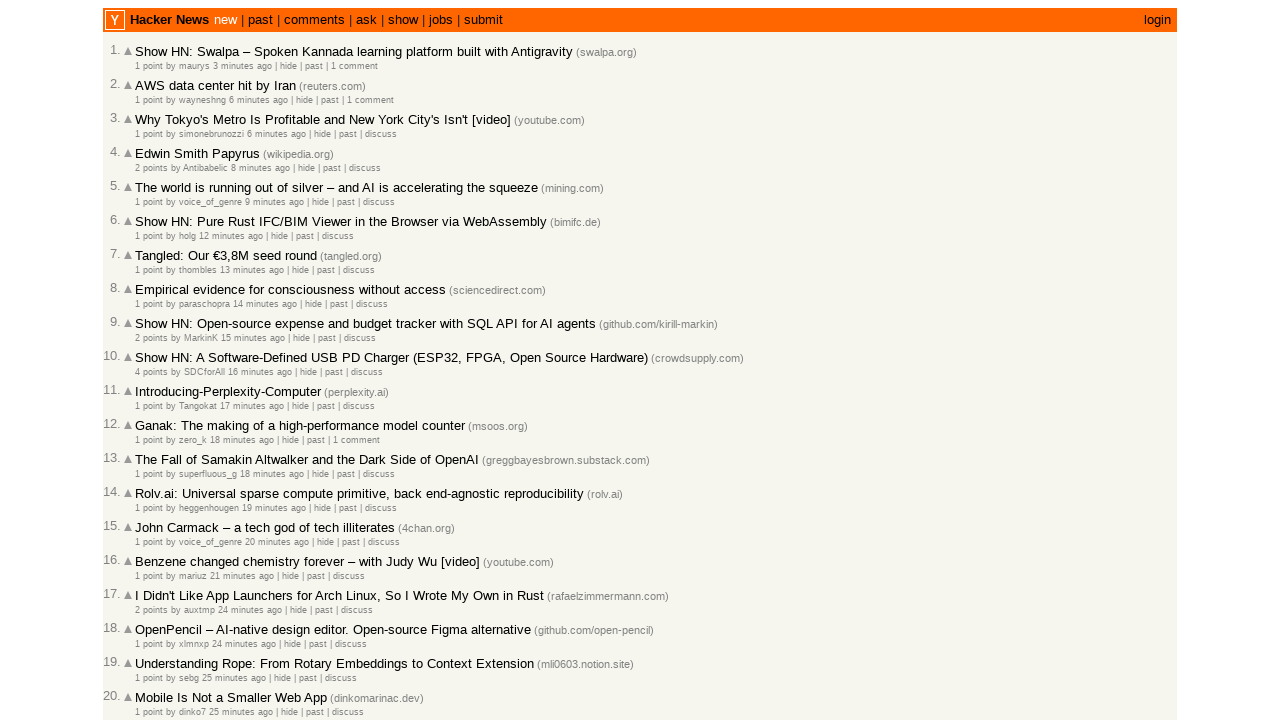

Located all article age elements on page
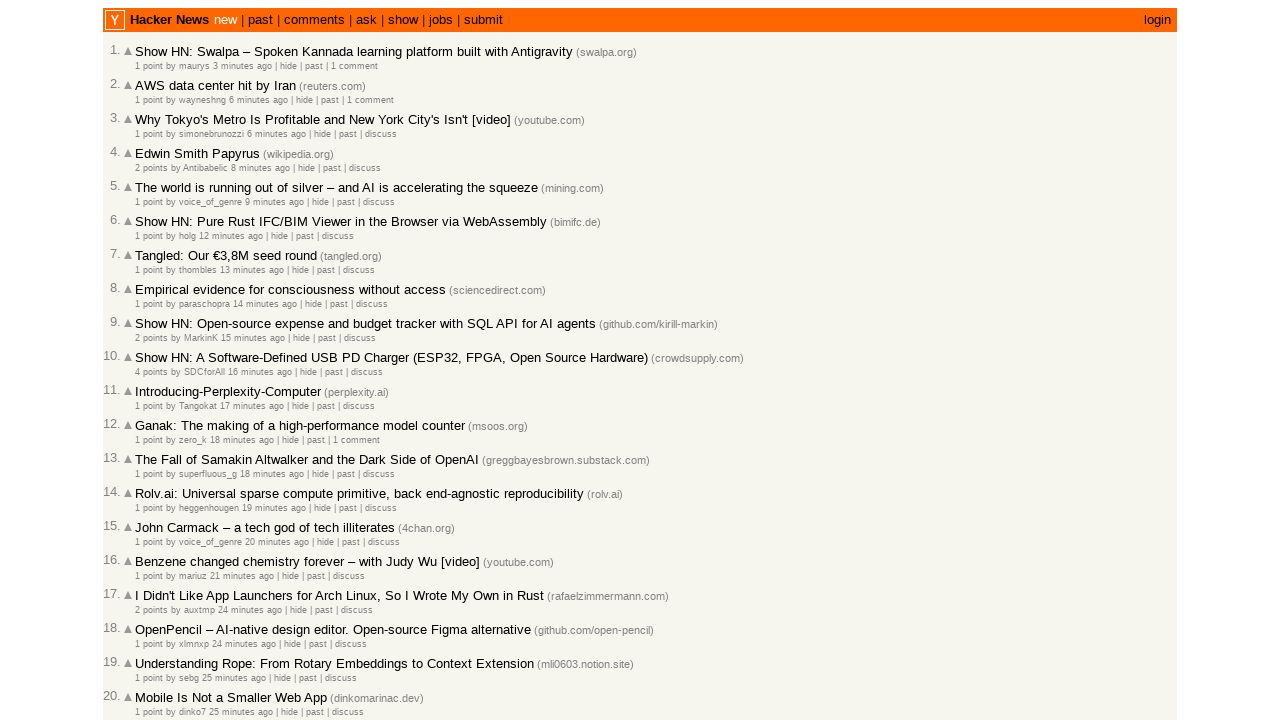

Counted 30 age elements on current page
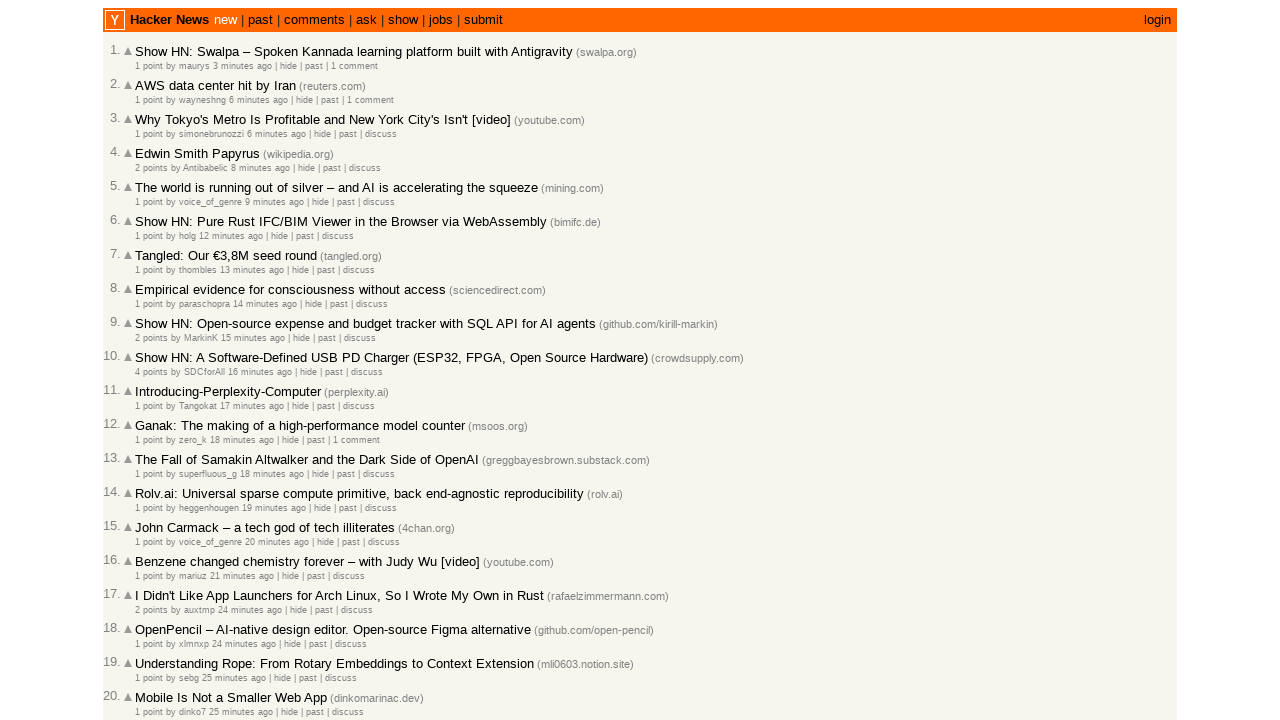

Selected age element at index 25
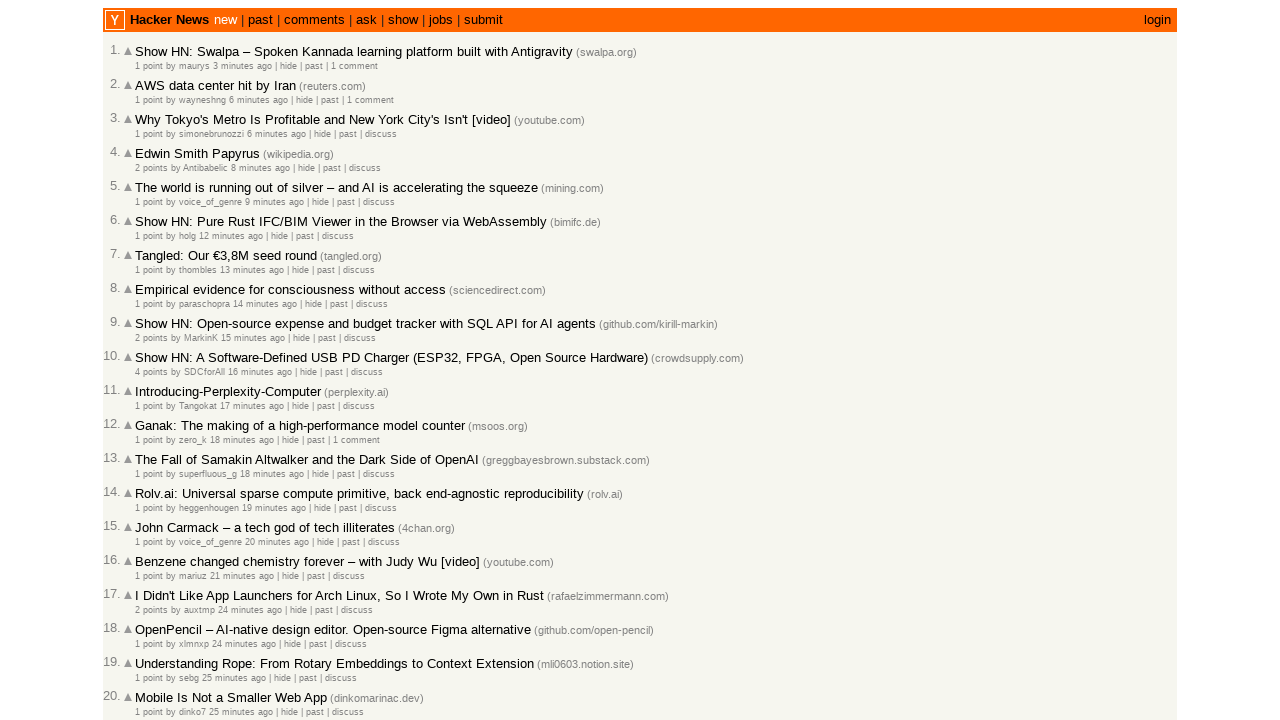

Retrieved article timestamp: 2026-03-02T09:34:26 1772444066
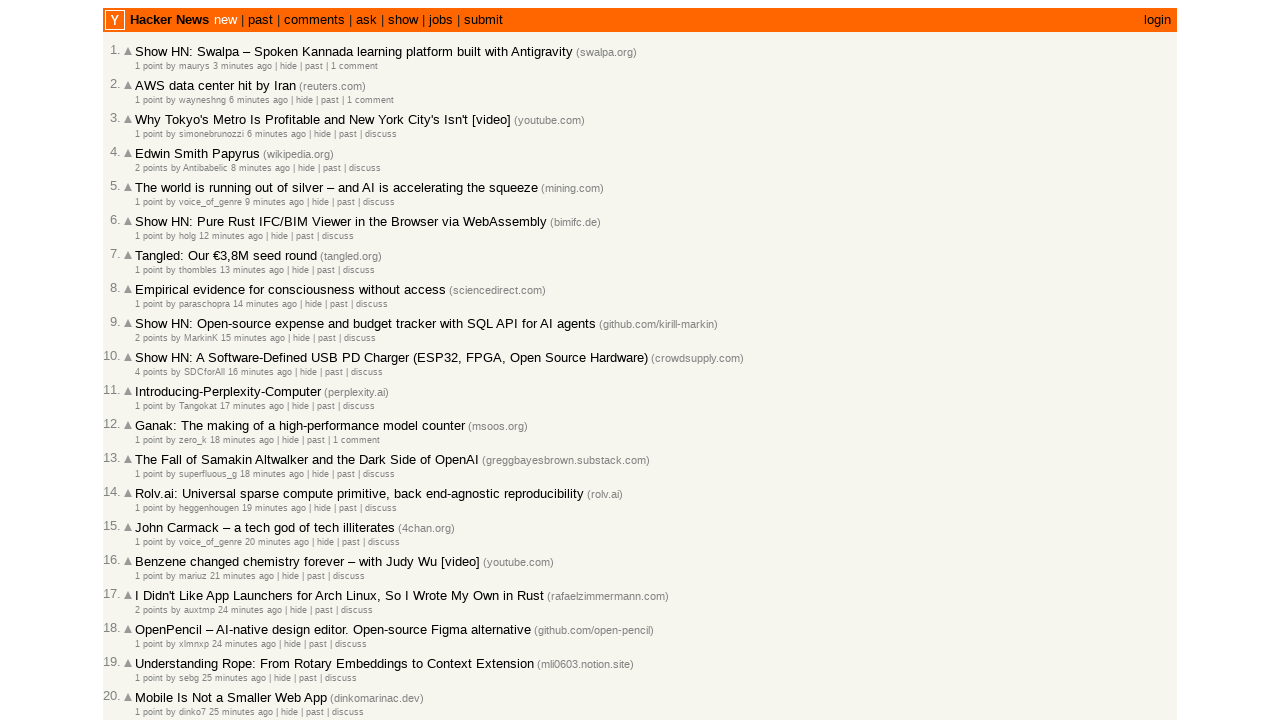

Parsed previous timestamp 2026-03-02T09:37:02 and current timestamp 2026-03-02T09:34:26
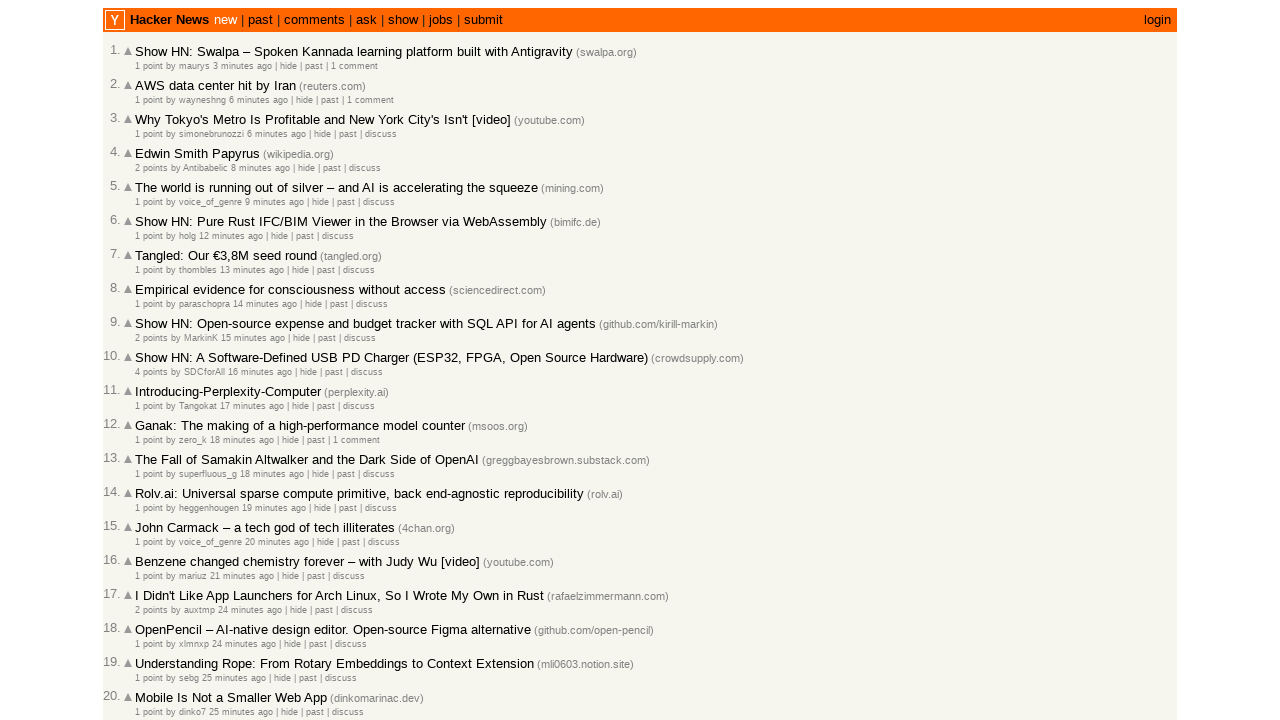

Moved to next article on current page (index now 26)
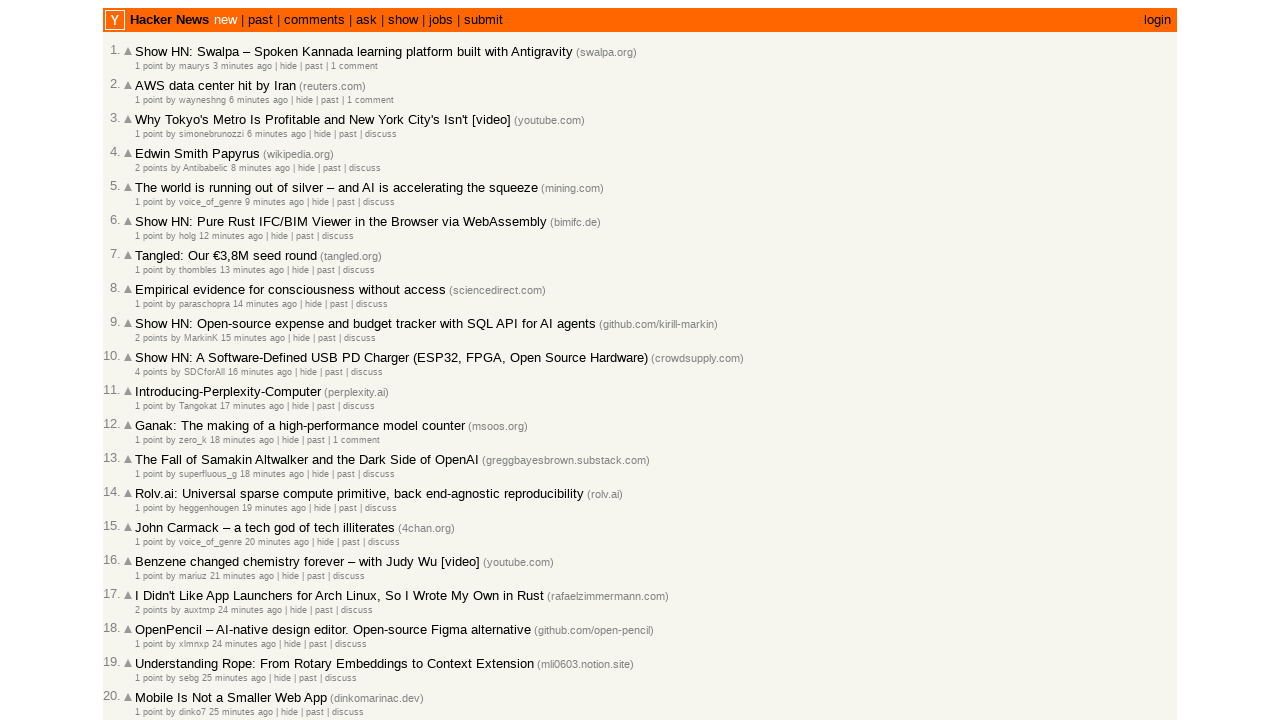

Progressed to next article check (total checked: 26)
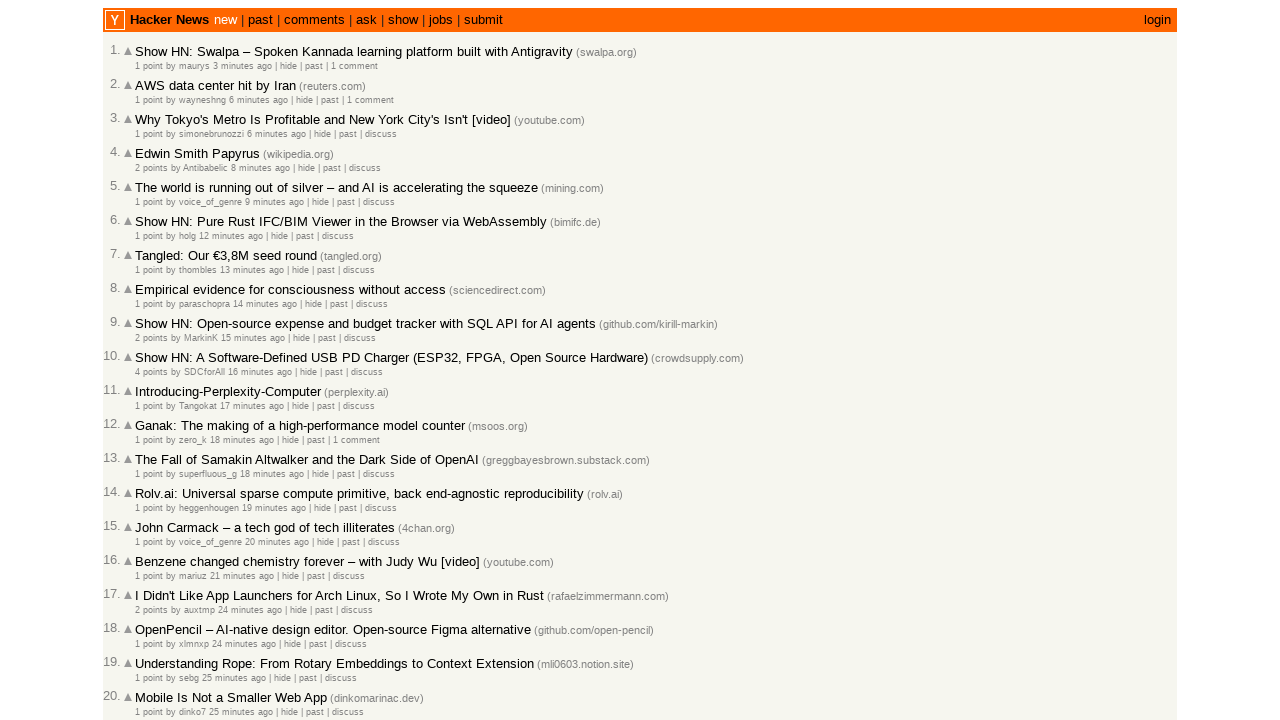

Located all article age elements on page
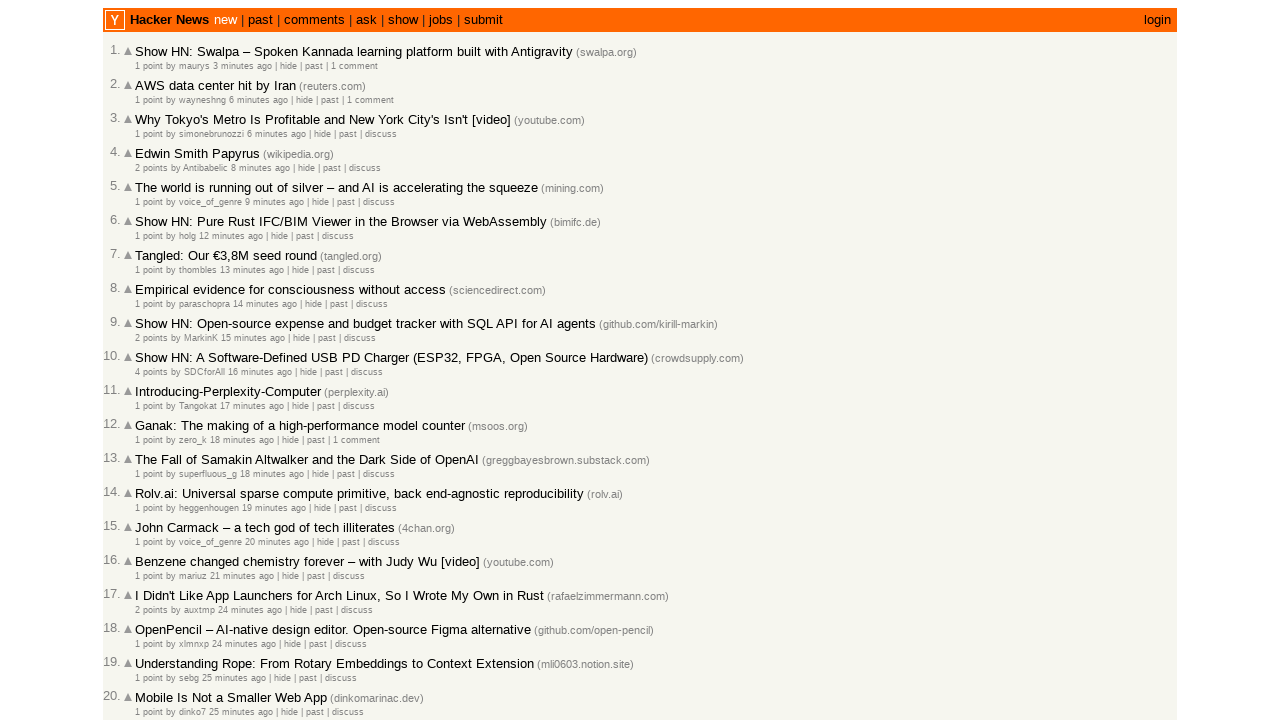

Counted 30 age elements on current page
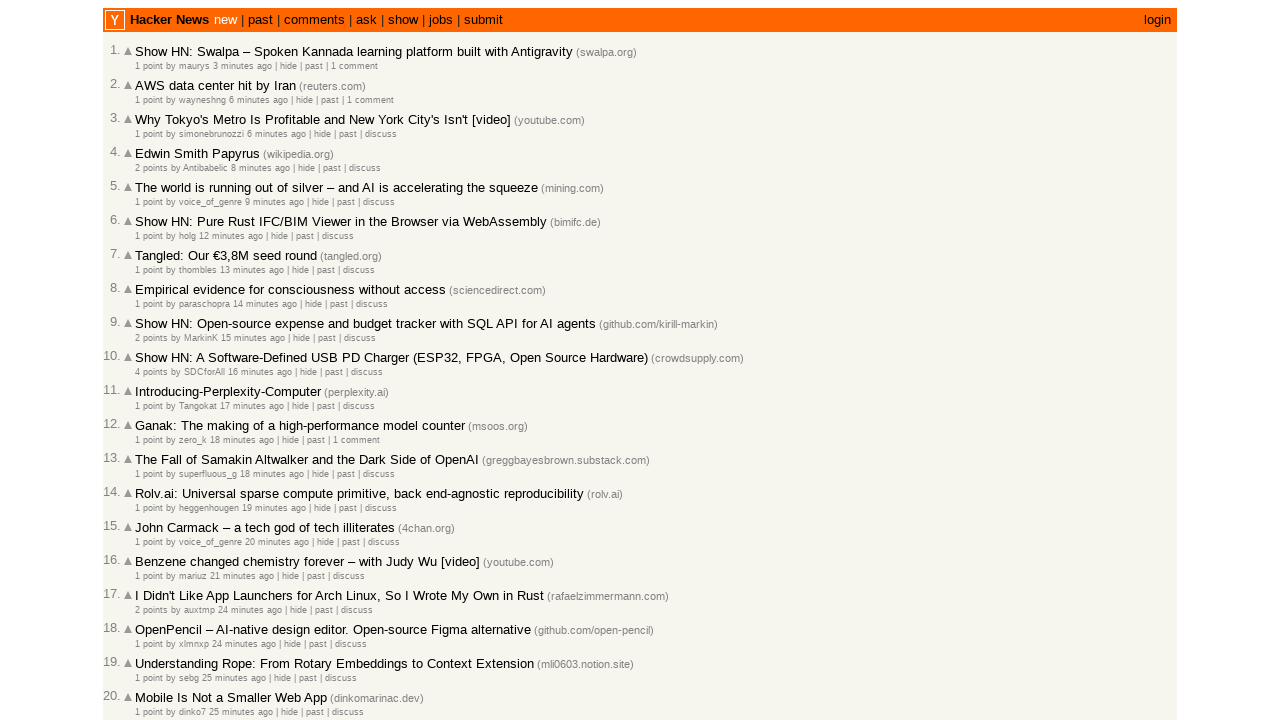

Selected age element at index 26
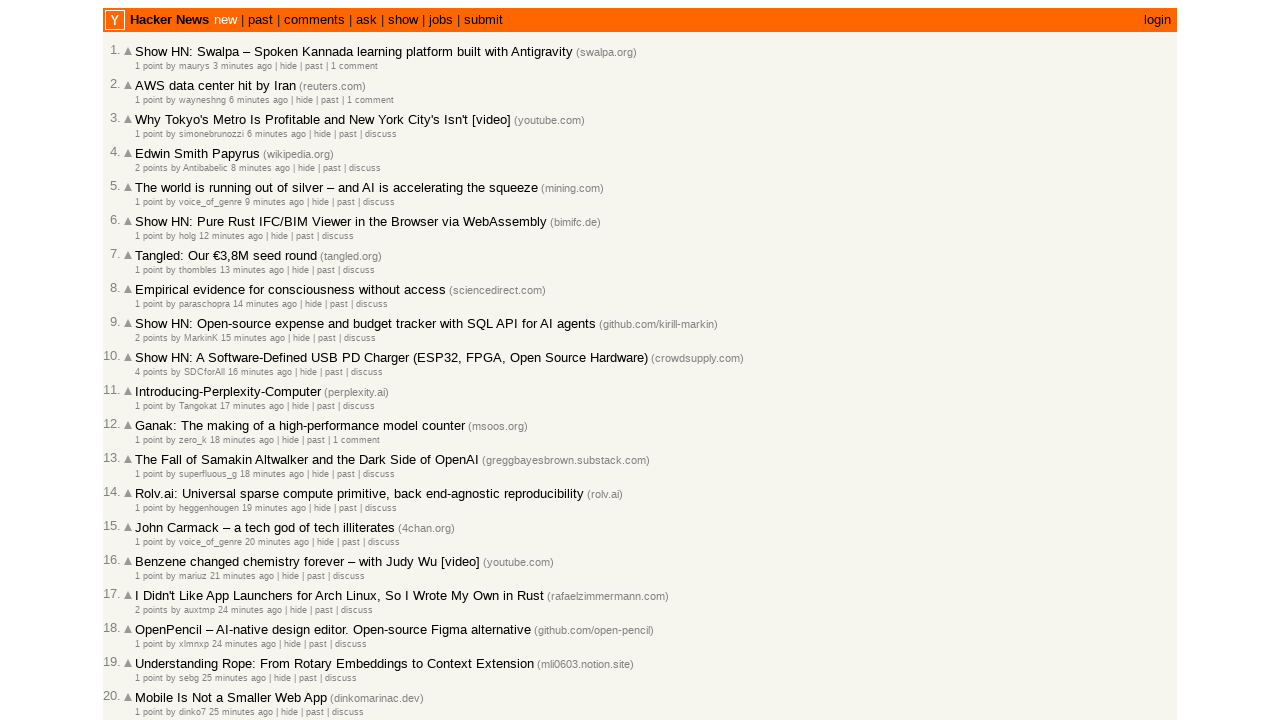

Retrieved article timestamp: 2026-03-02T09:33:57 1772444037
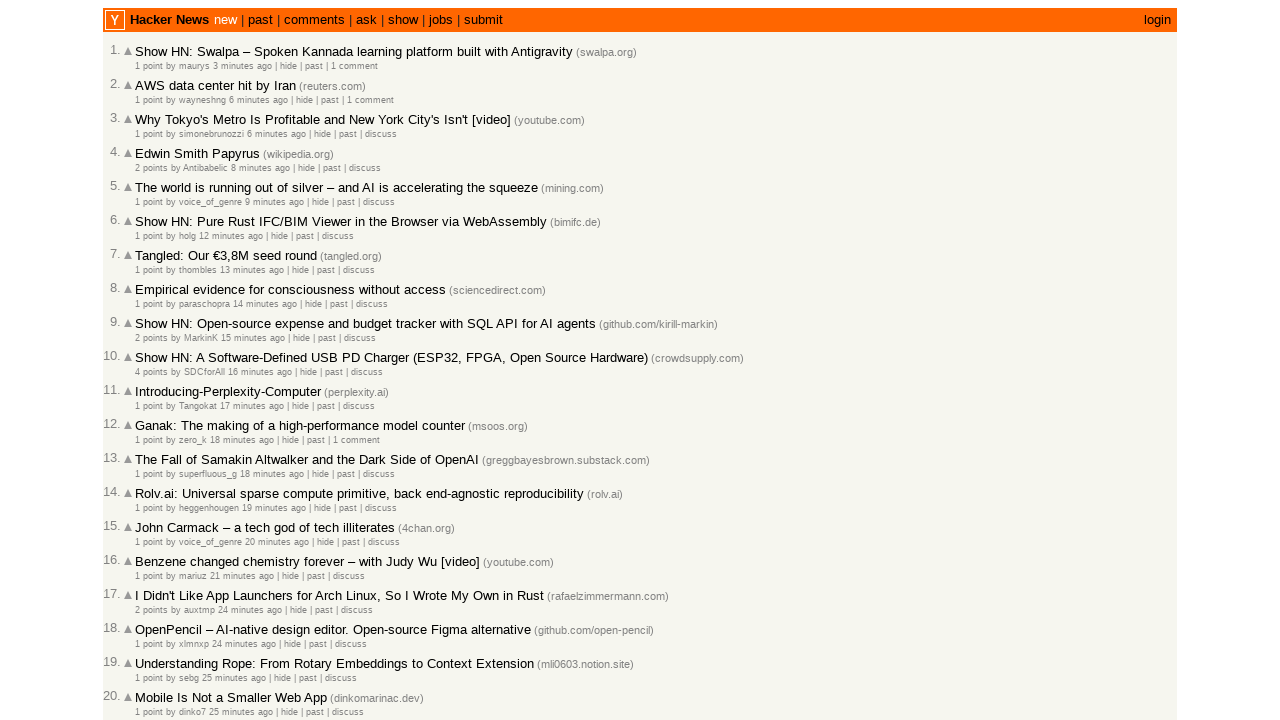

Parsed previous timestamp 2026-03-02T09:34:26 and current timestamp 2026-03-02T09:33:57
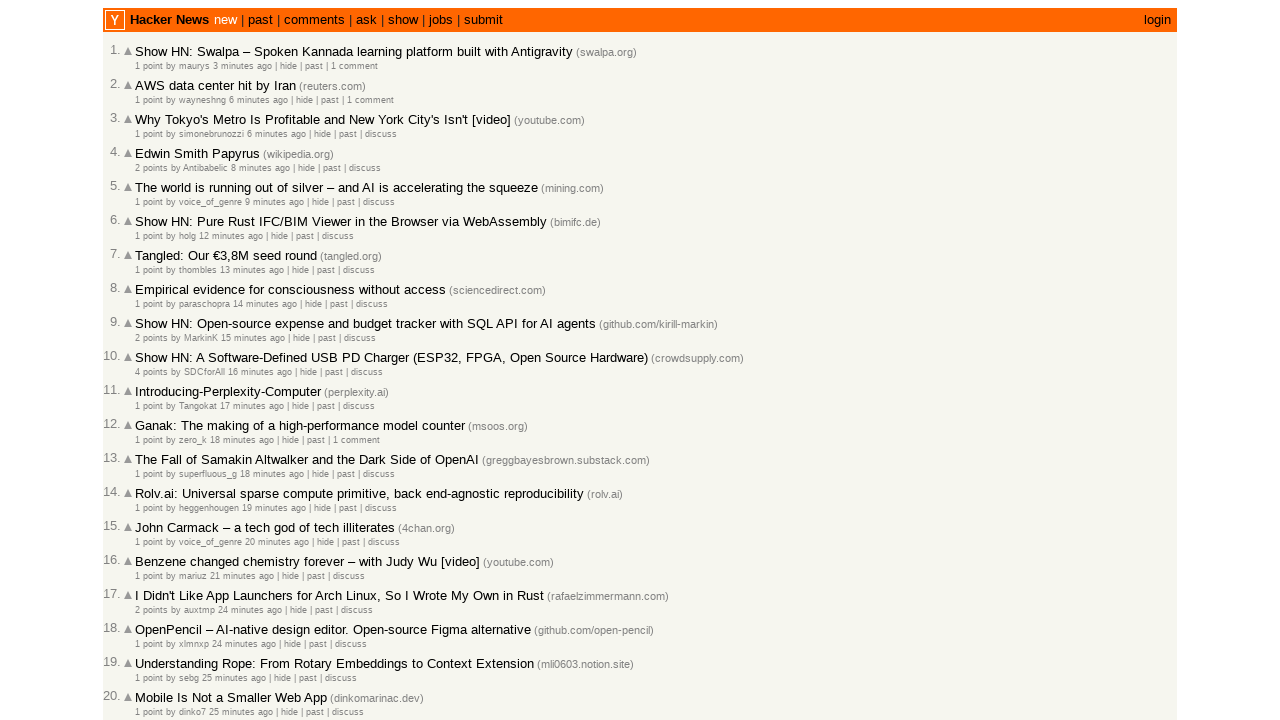

Moved to next article on current page (index now 27)
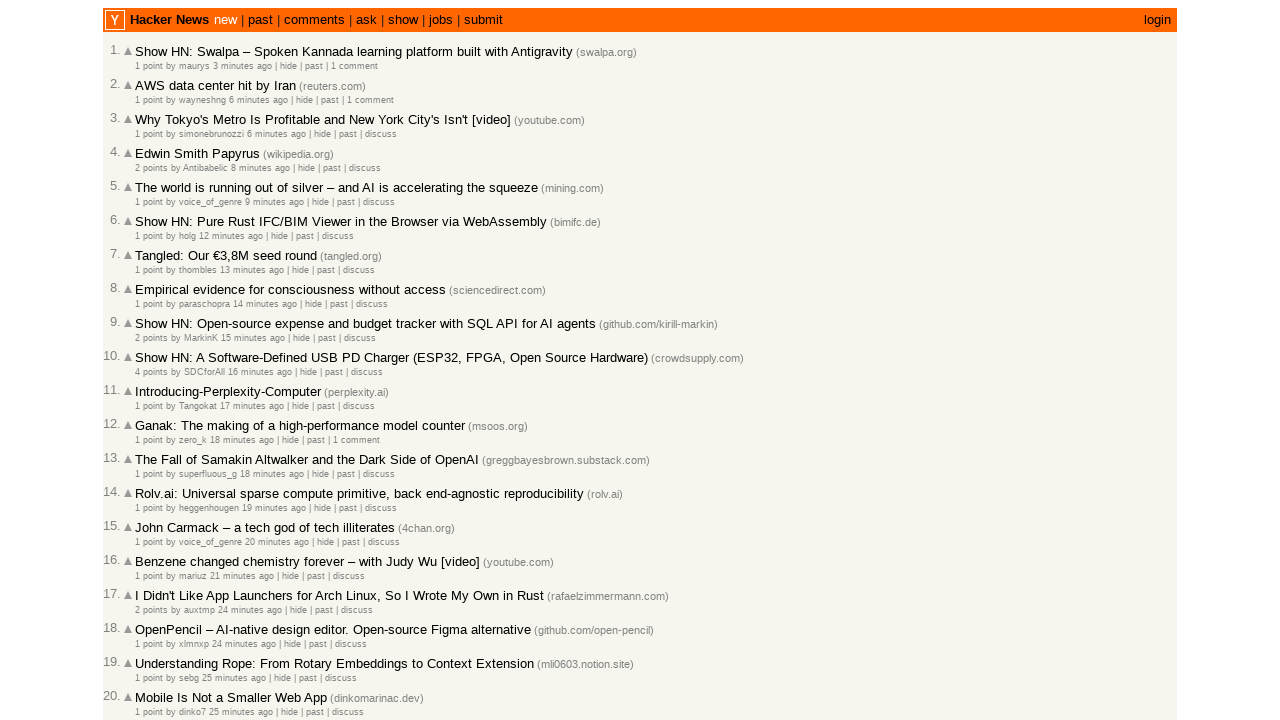

Progressed to next article check (total checked: 27)
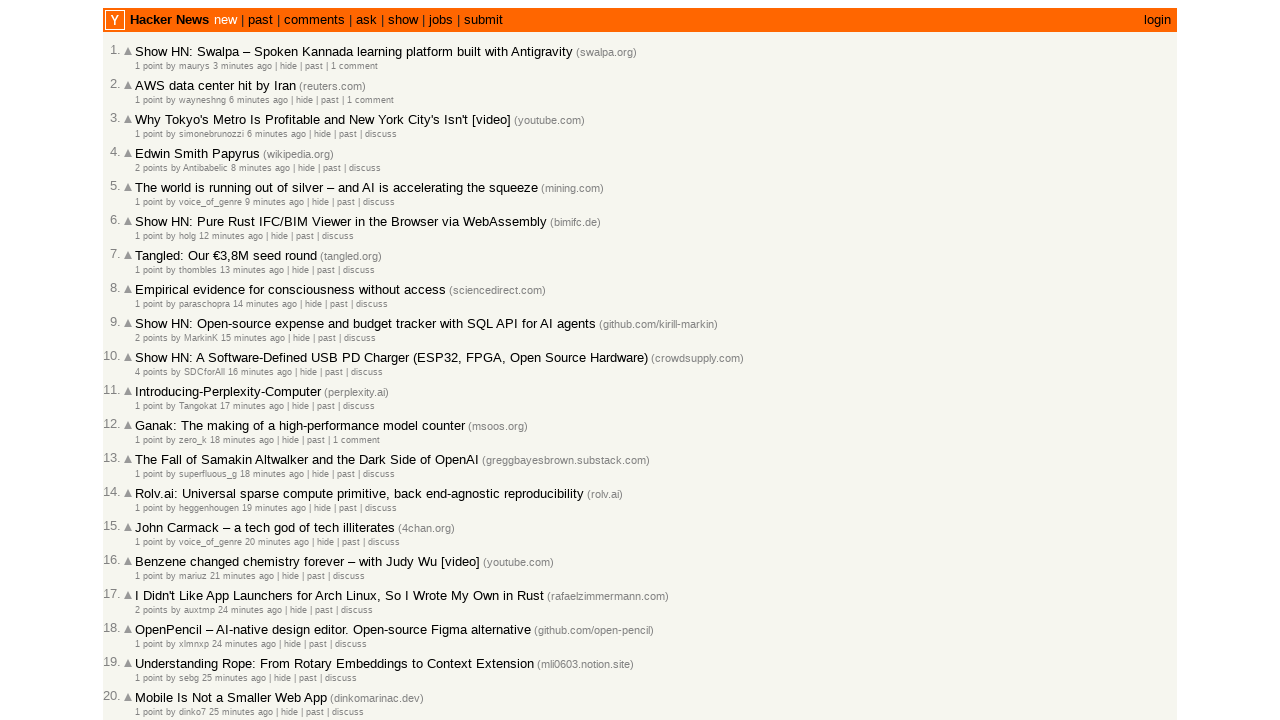

Located all article age elements on page
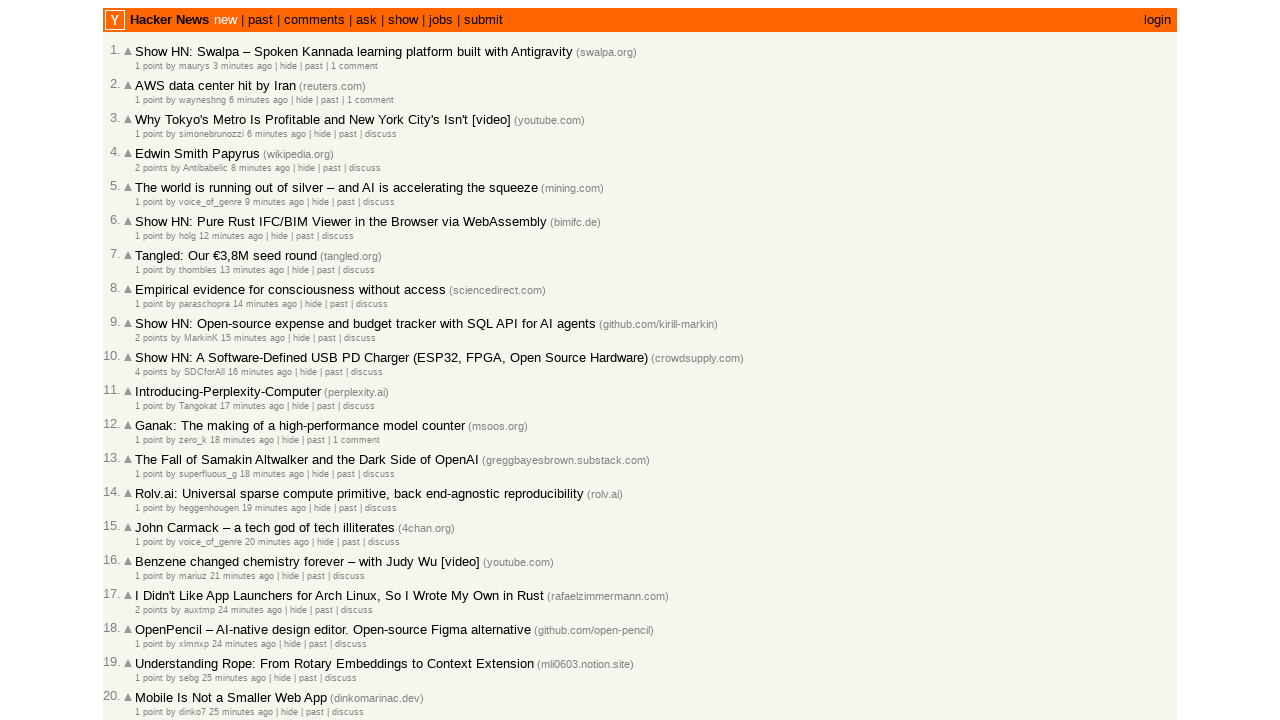

Counted 30 age elements on current page
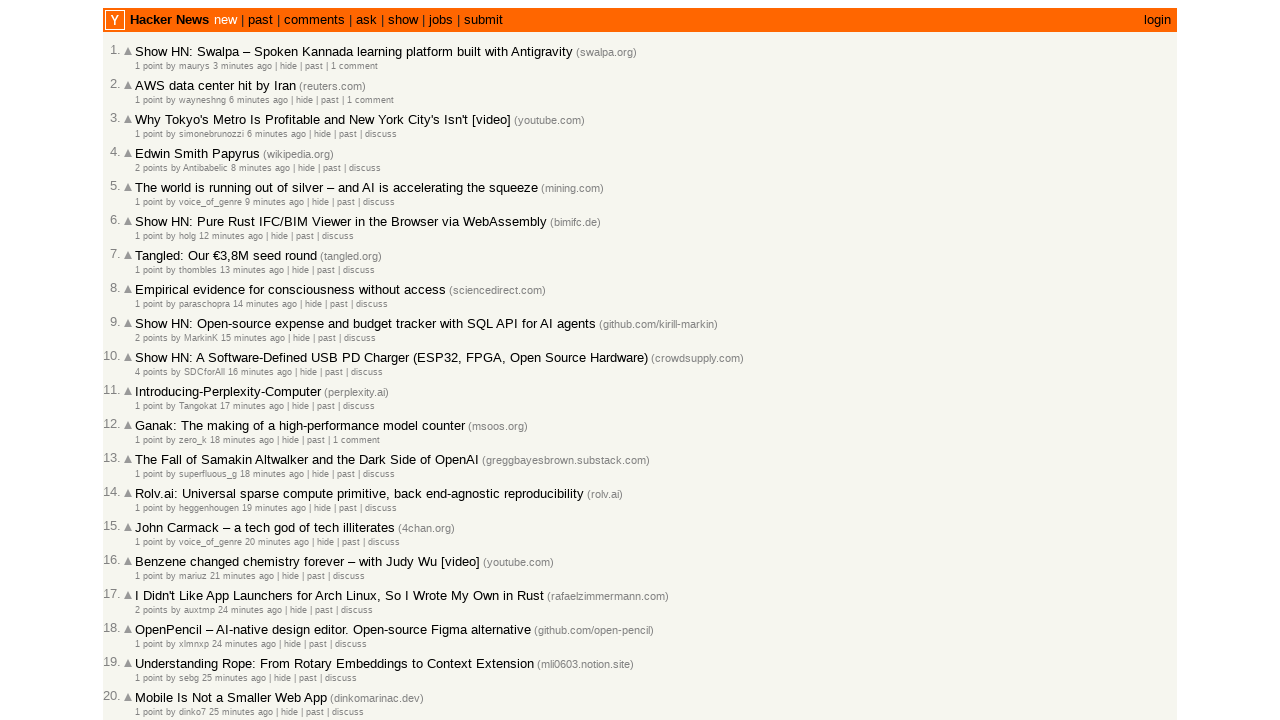

Selected age element at index 27
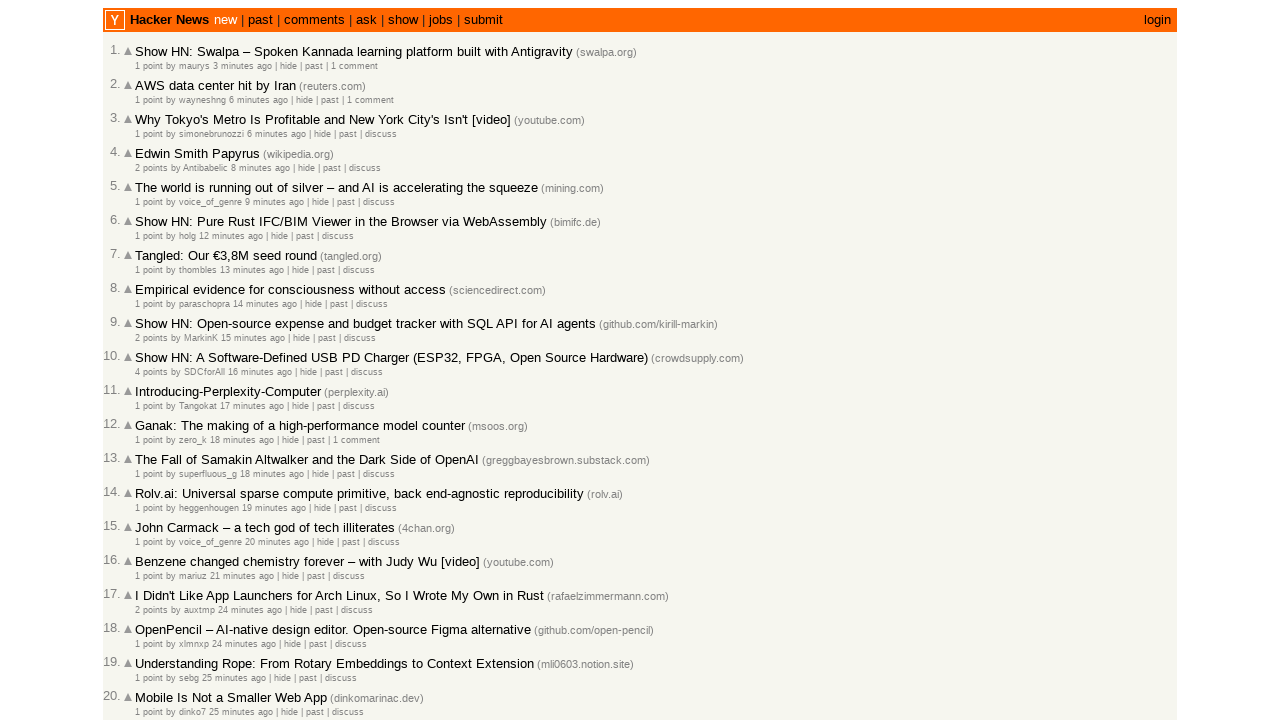

Retrieved article timestamp: 2026-03-02T09:32:44 1772443964
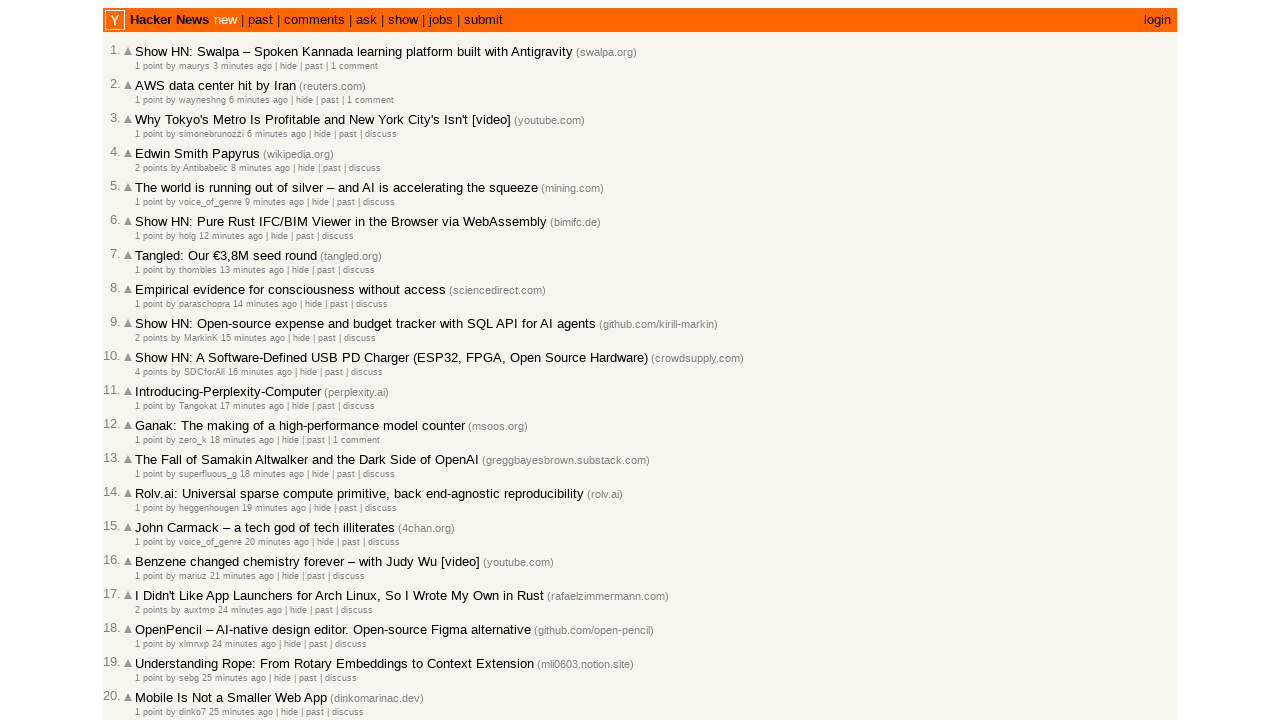

Parsed previous timestamp 2026-03-02T09:33:57 and current timestamp 2026-03-02T09:32:44
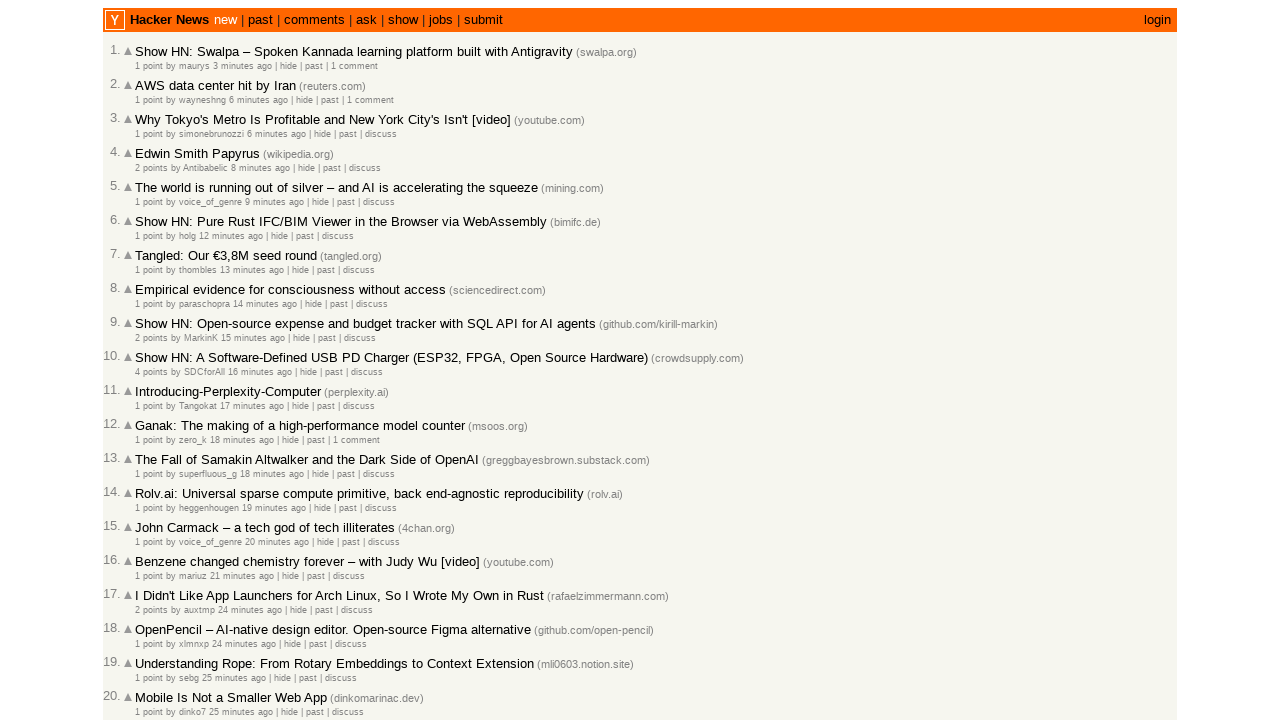

Moved to next article on current page (index now 28)
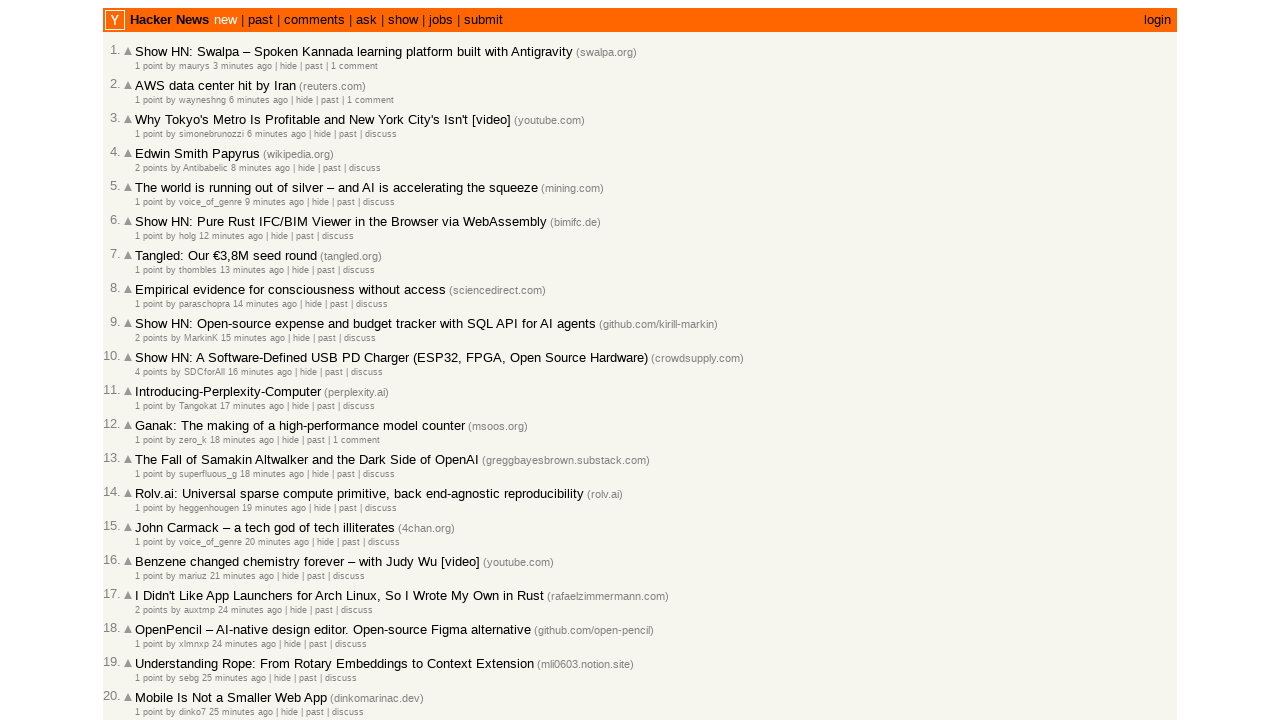

Progressed to next article check (total checked: 28)
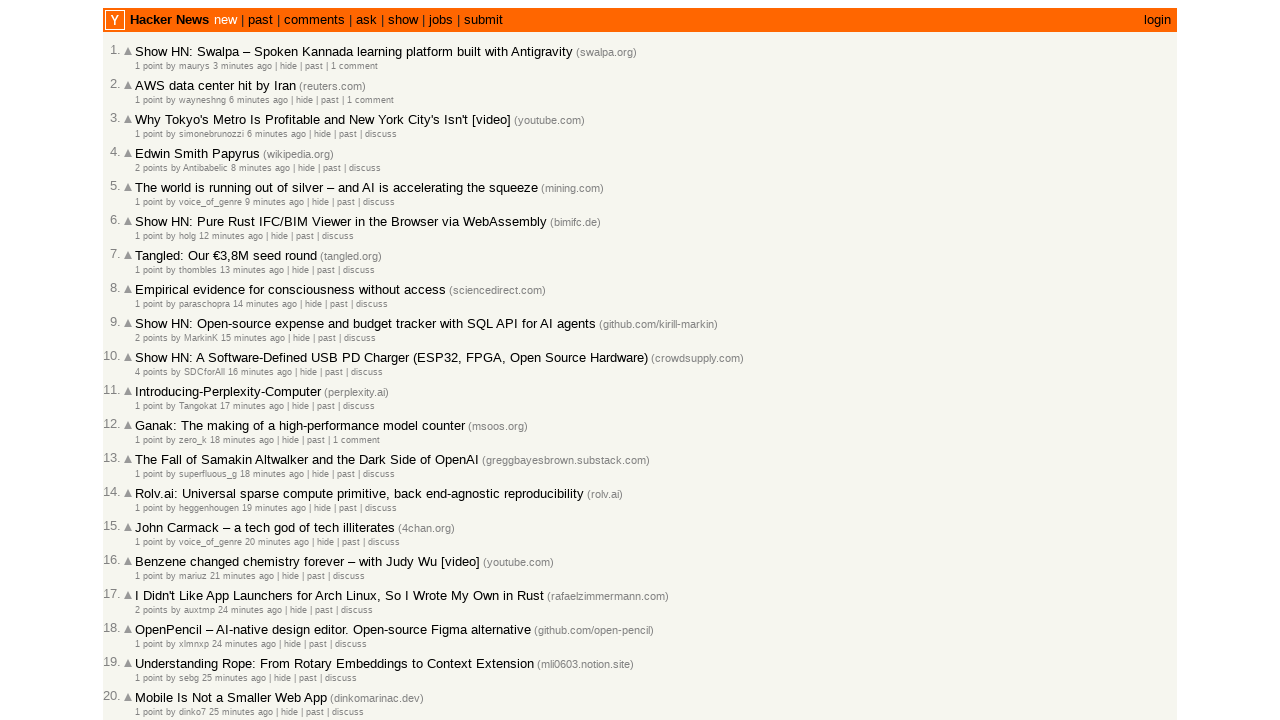

Located all article age elements on page
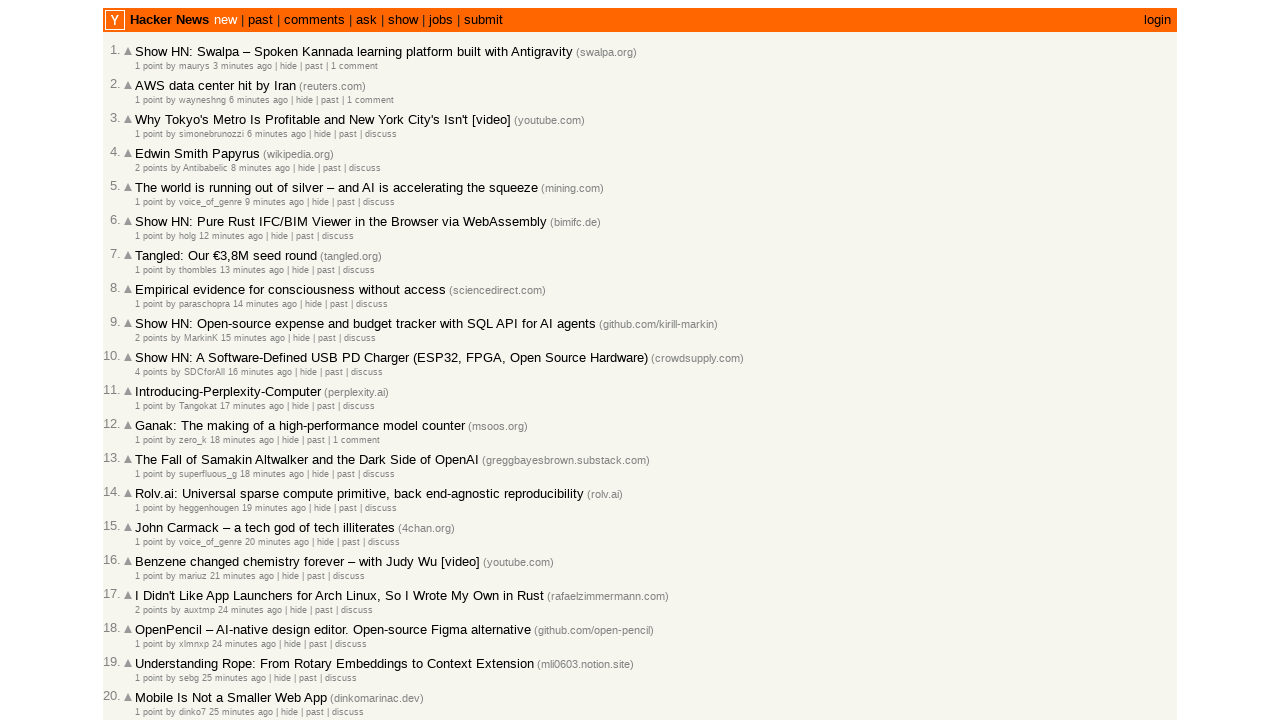

Counted 30 age elements on current page
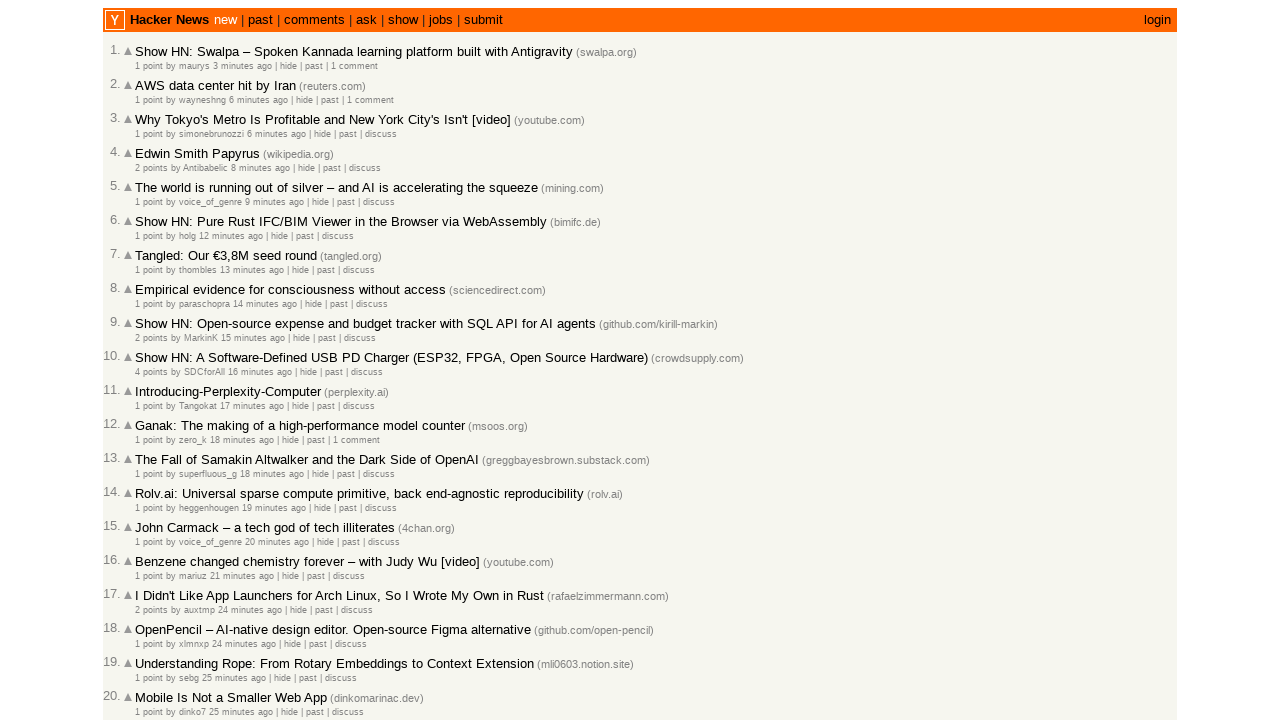

Selected age element at index 28
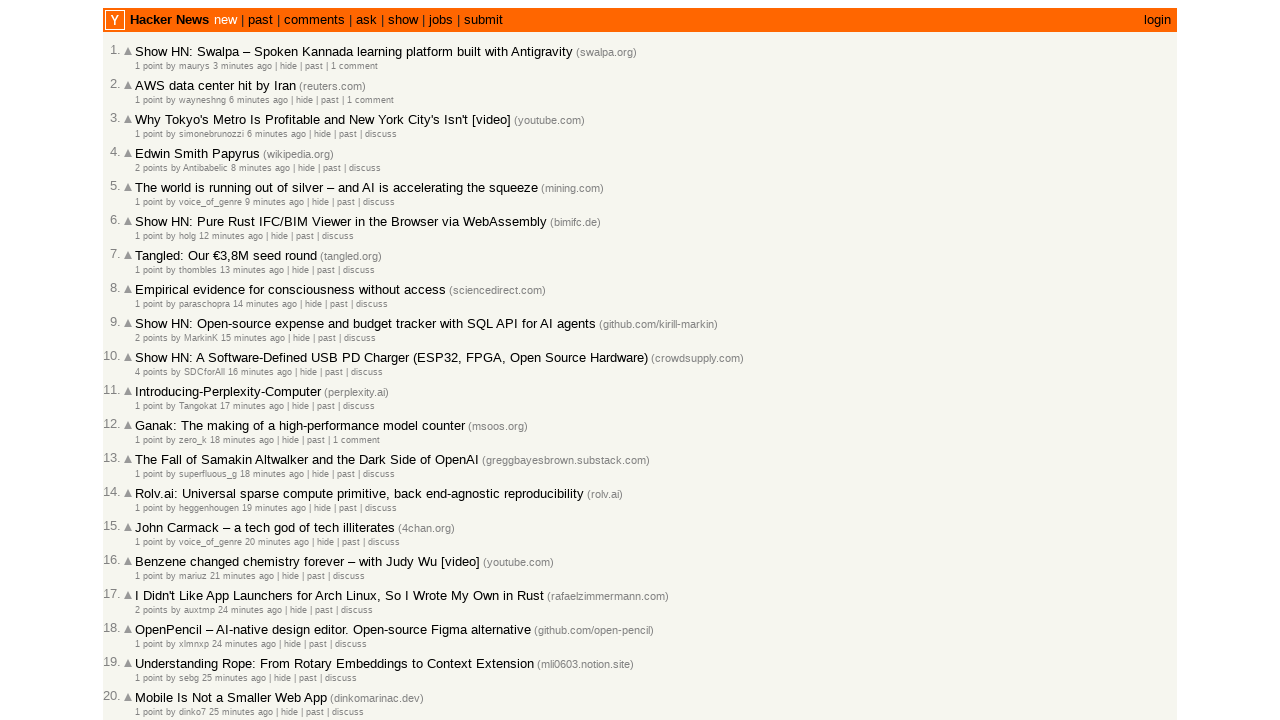

Retrieved article timestamp: 2026-03-02T09:32:39 1772443959
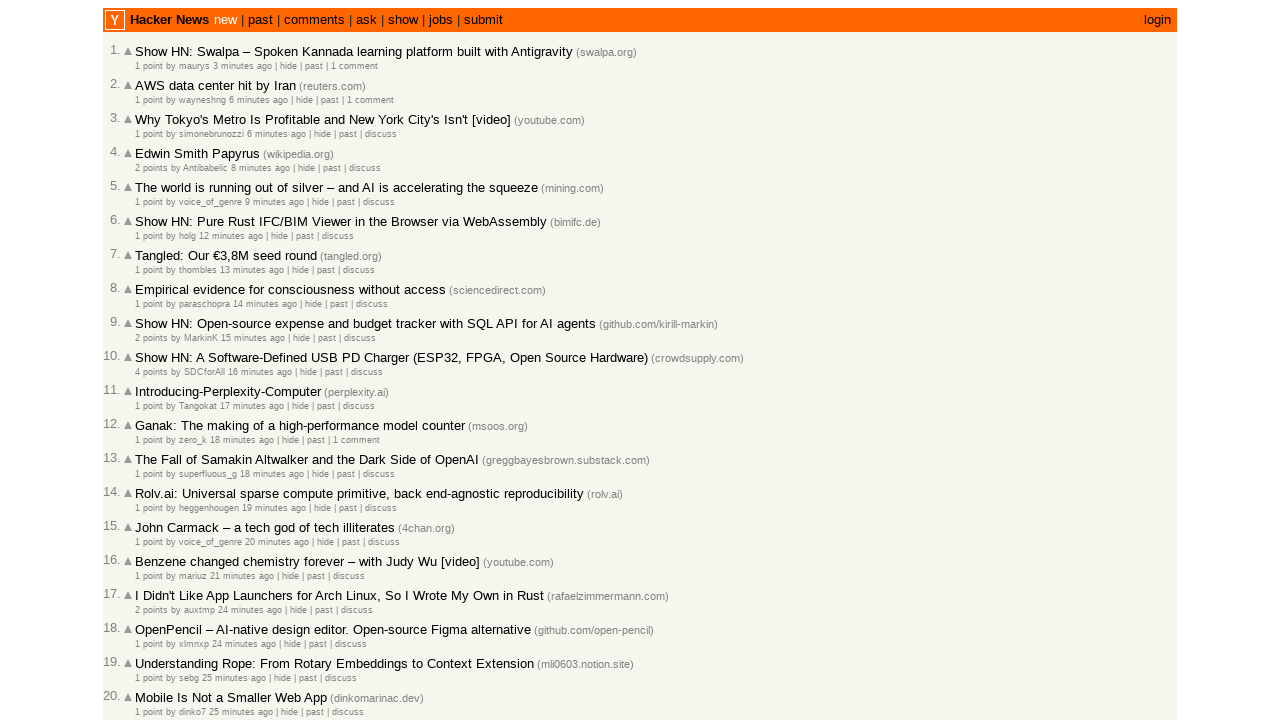

Parsed previous timestamp 2026-03-02T09:32:44 and current timestamp 2026-03-02T09:32:39
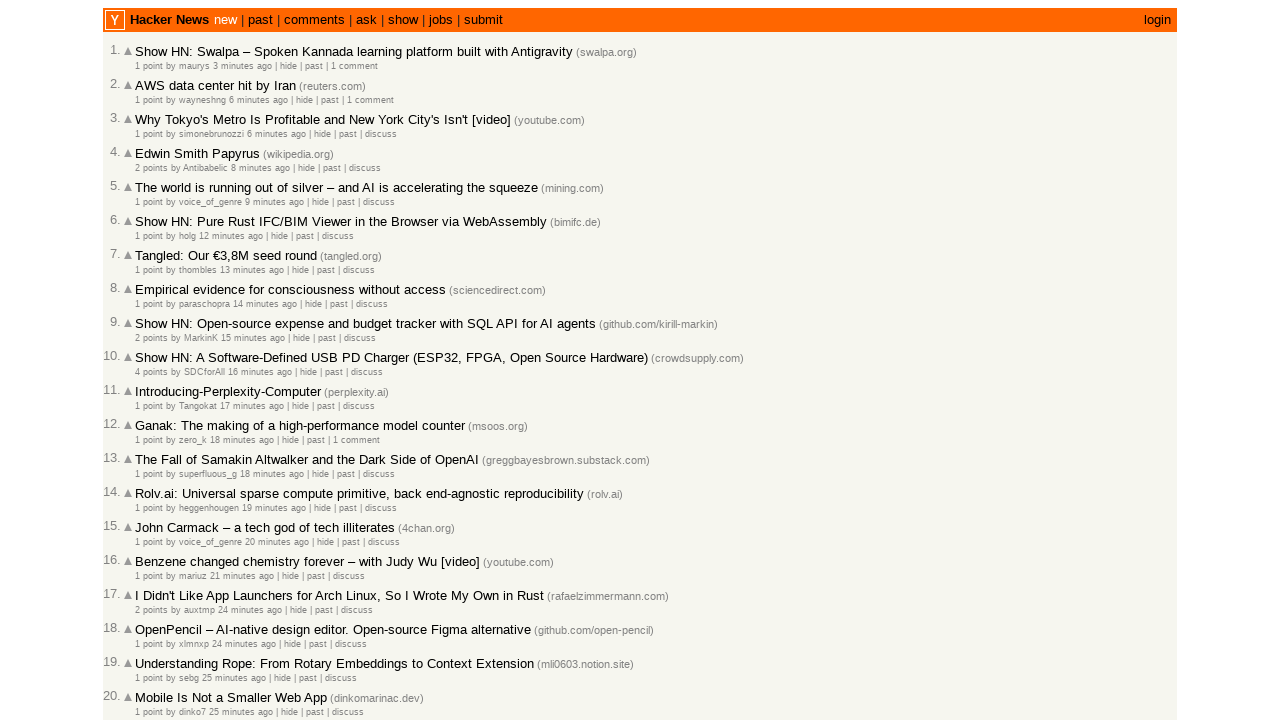

Moved to next article on current page (index now 29)
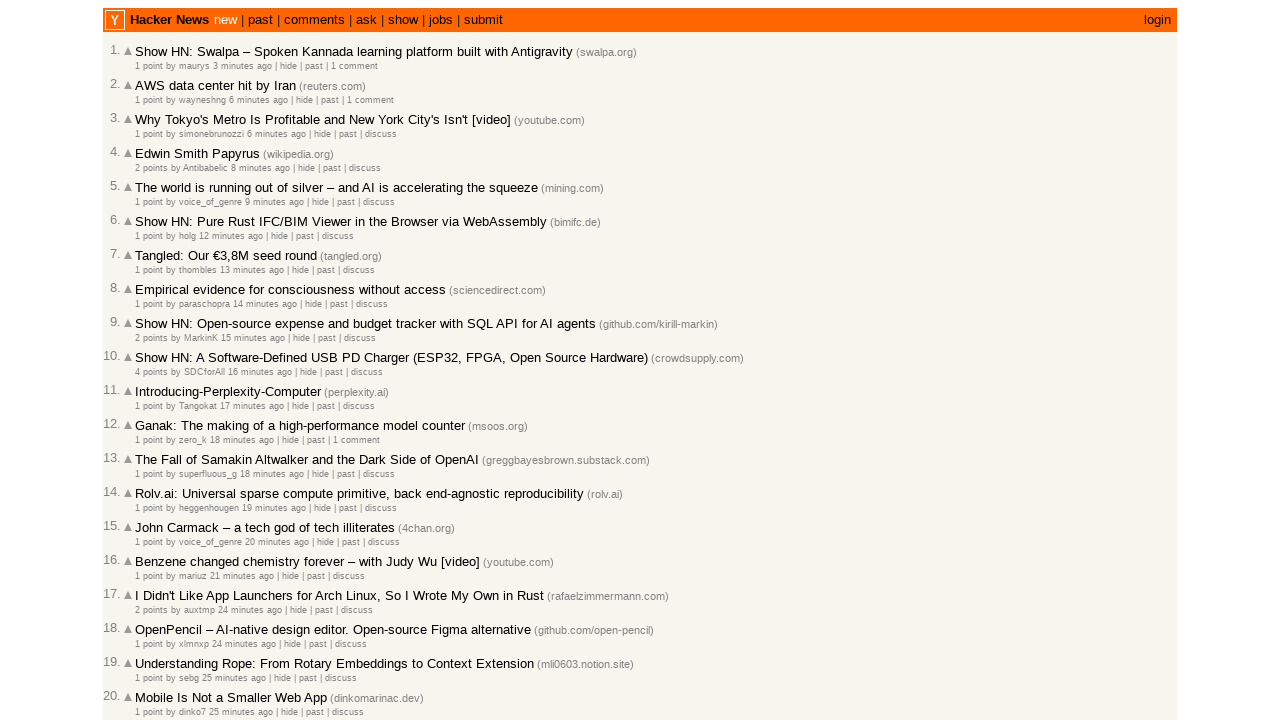

Progressed to next article check (total checked: 29)
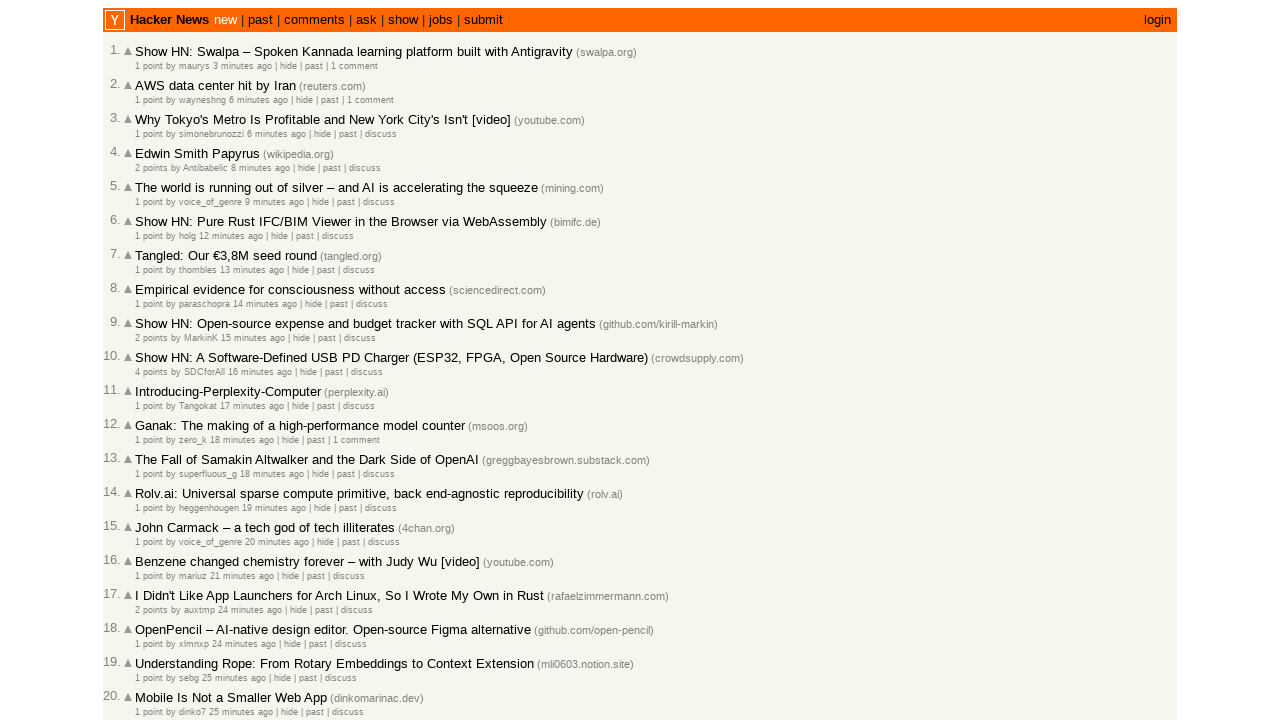

Located all article age elements on page
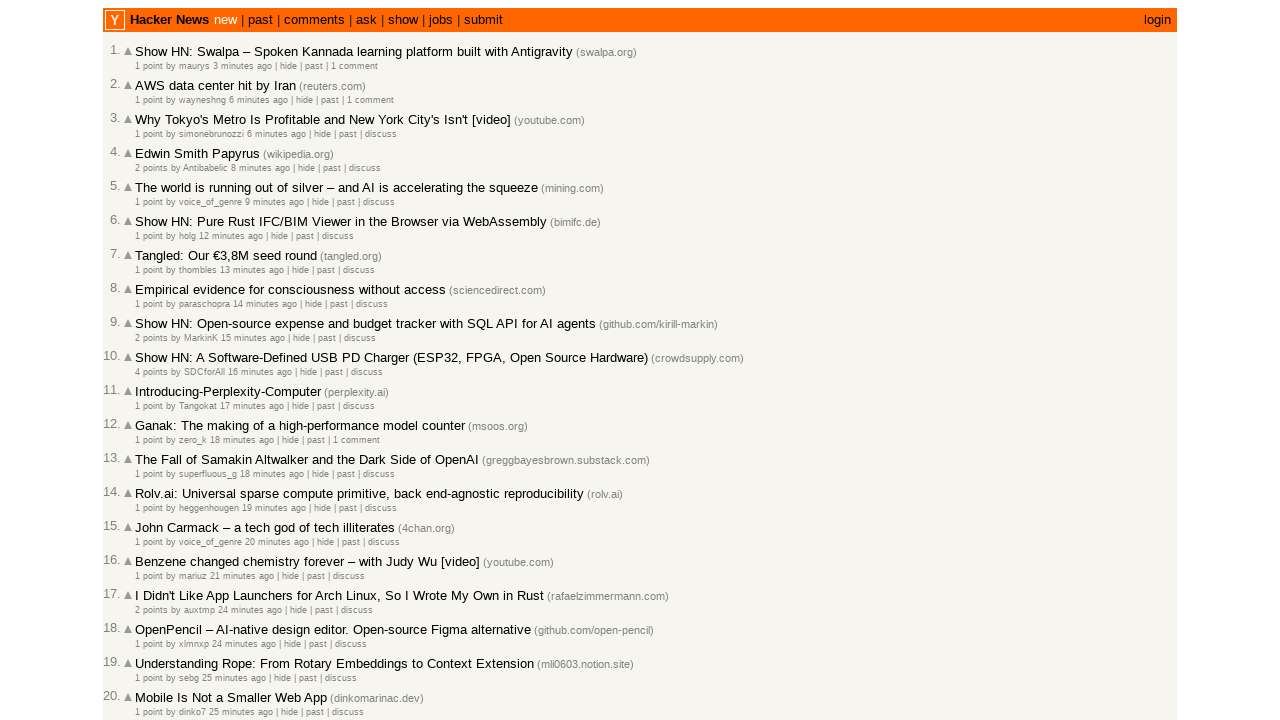

Counted 30 age elements on current page
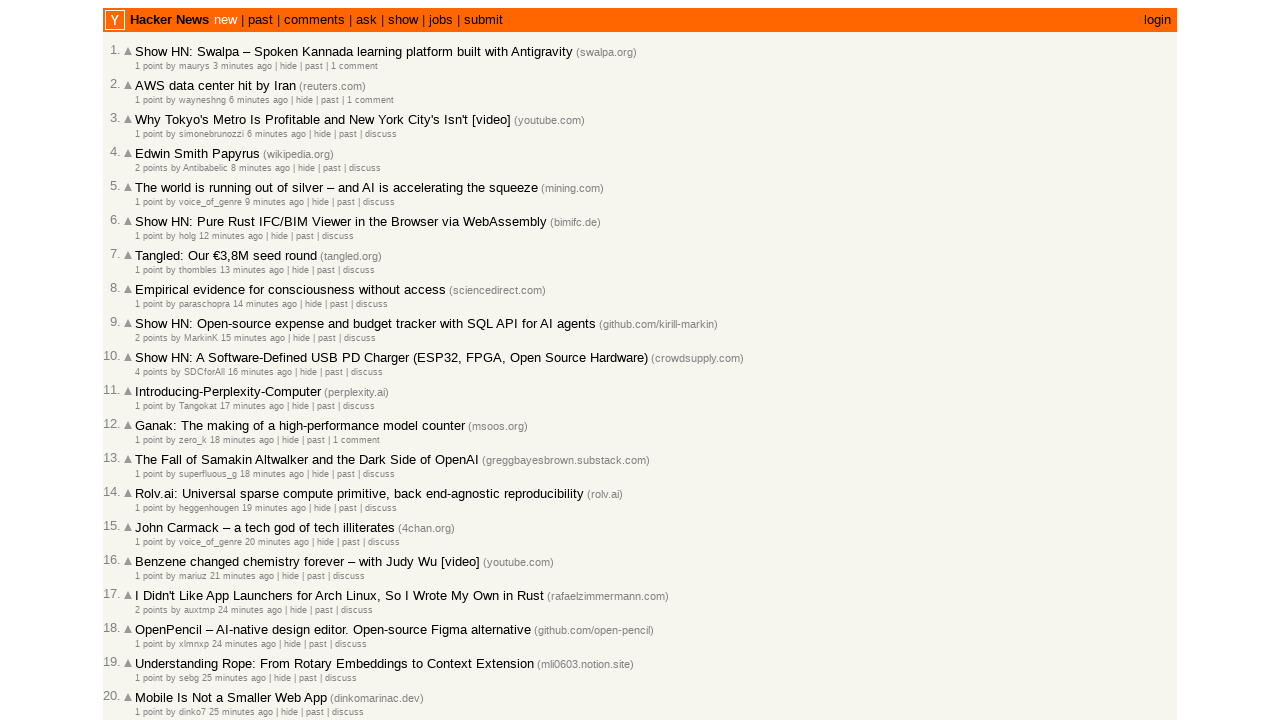

Selected age element at index 29
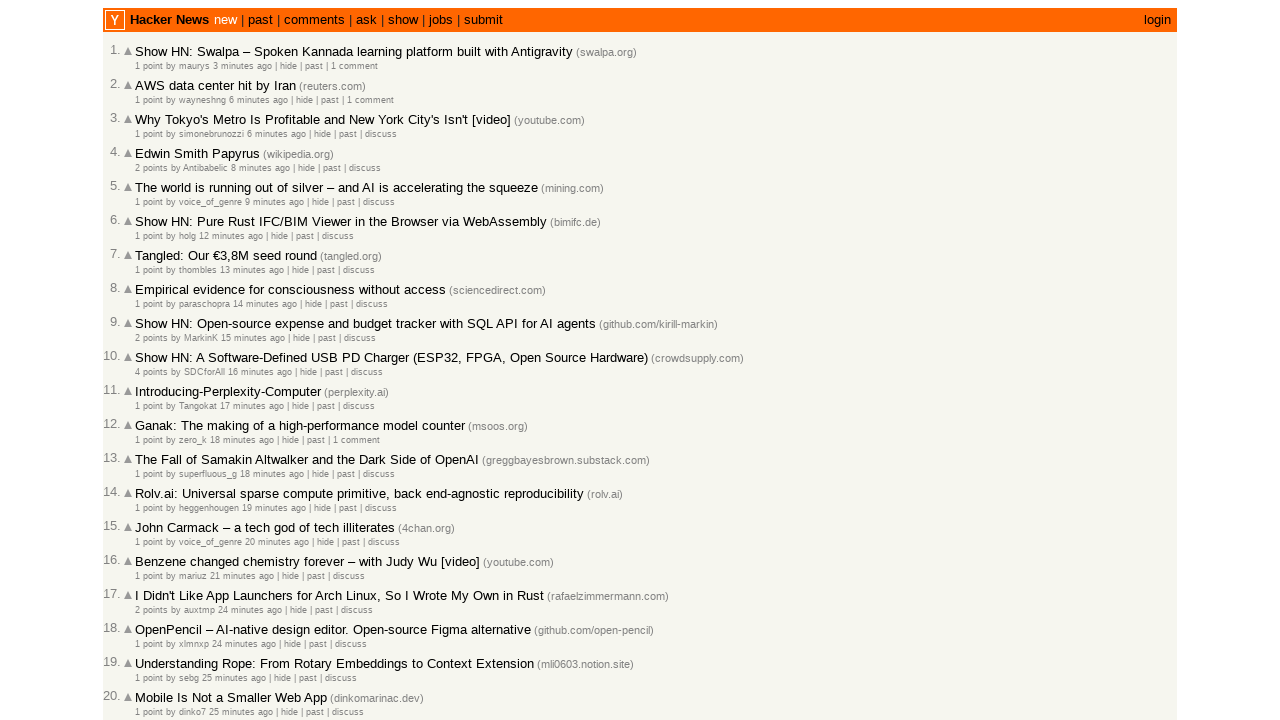

Retrieved article timestamp: 2026-03-02T09:31:41 1772443901
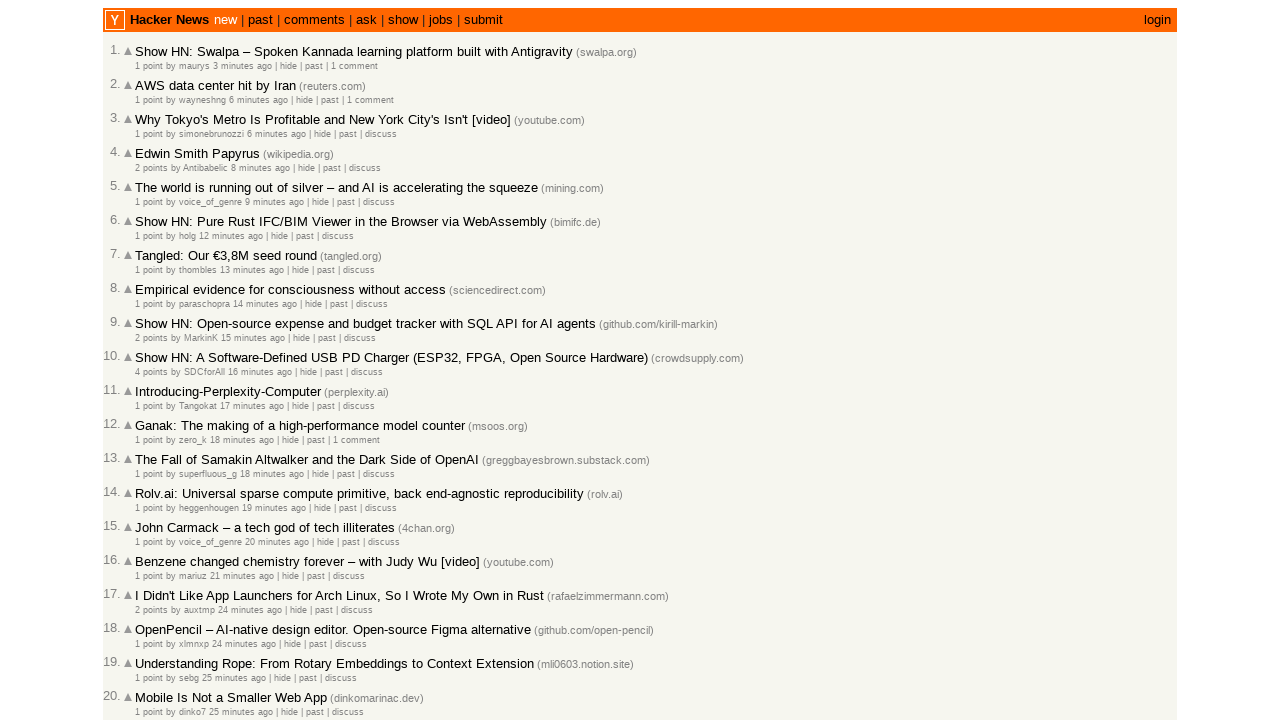

Parsed previous timestamp 2026-03-02T09:32:39 and current timestamp 2026-03-02T09:31:41
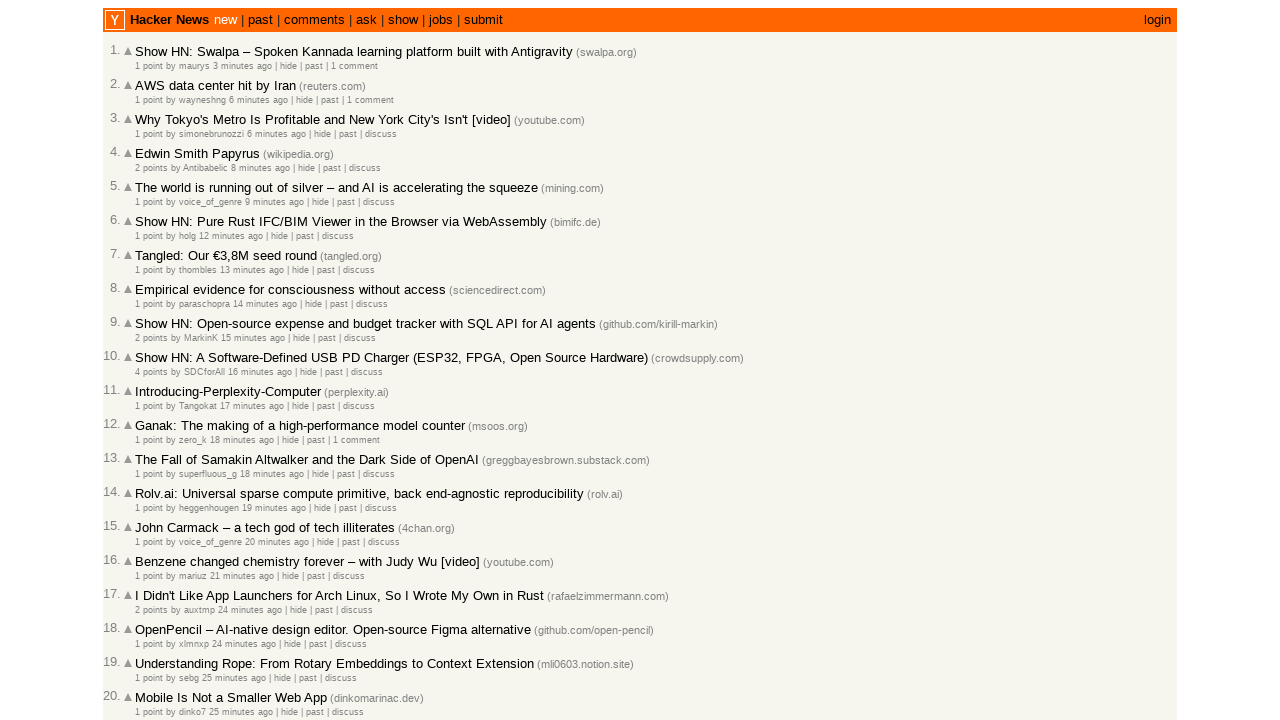

Clicked 'More' link to load next page of articles at (149, 616) on a.morelink
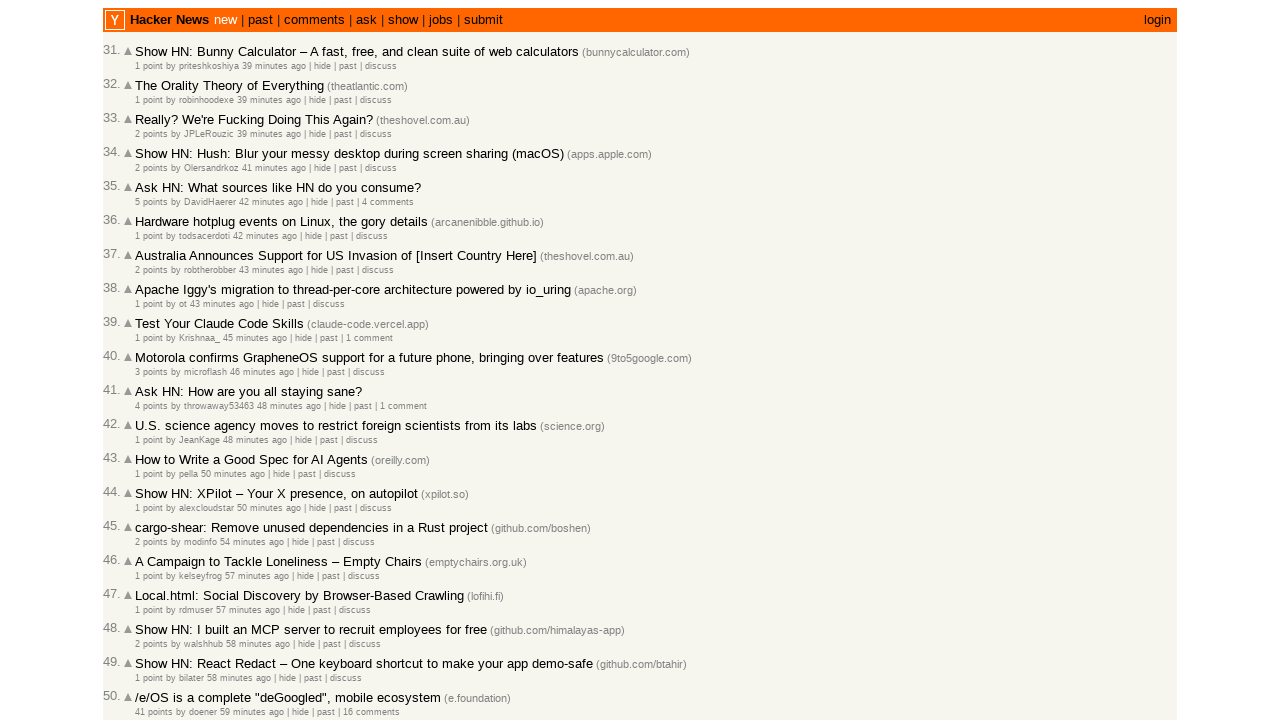

Waited for next page to load (domcontentloaded state)
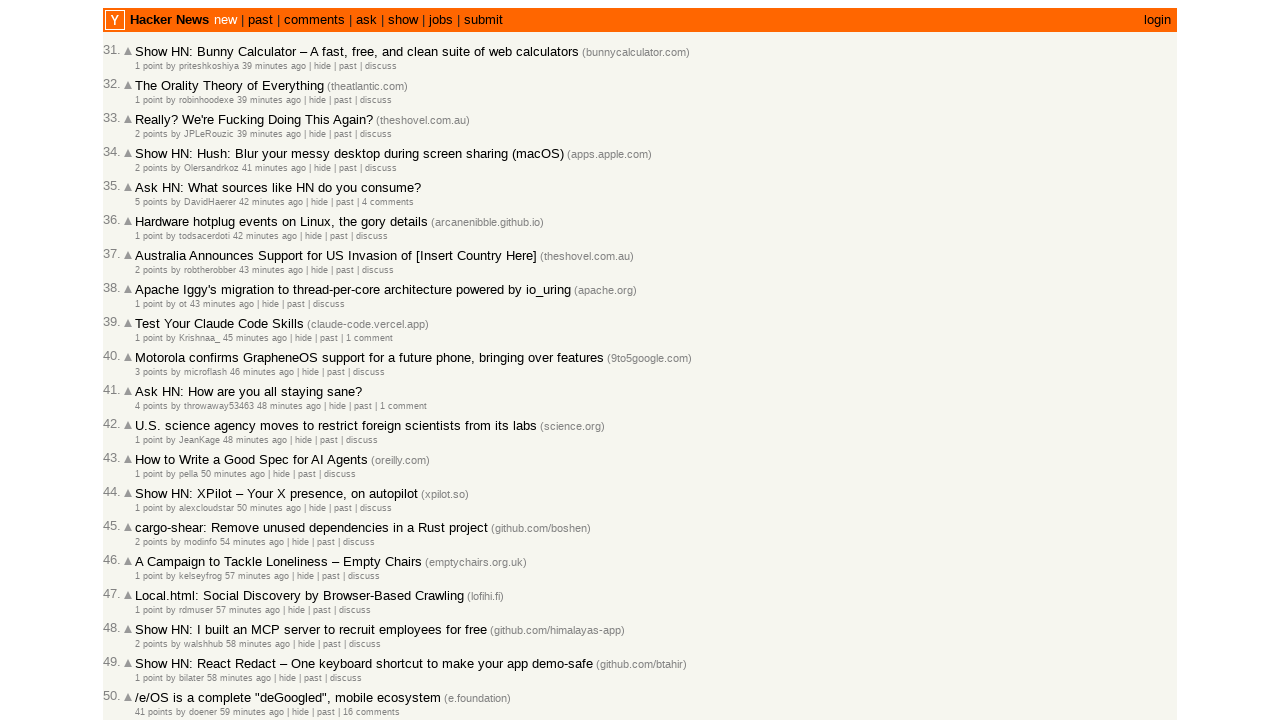

Reset page index to 0 for new page
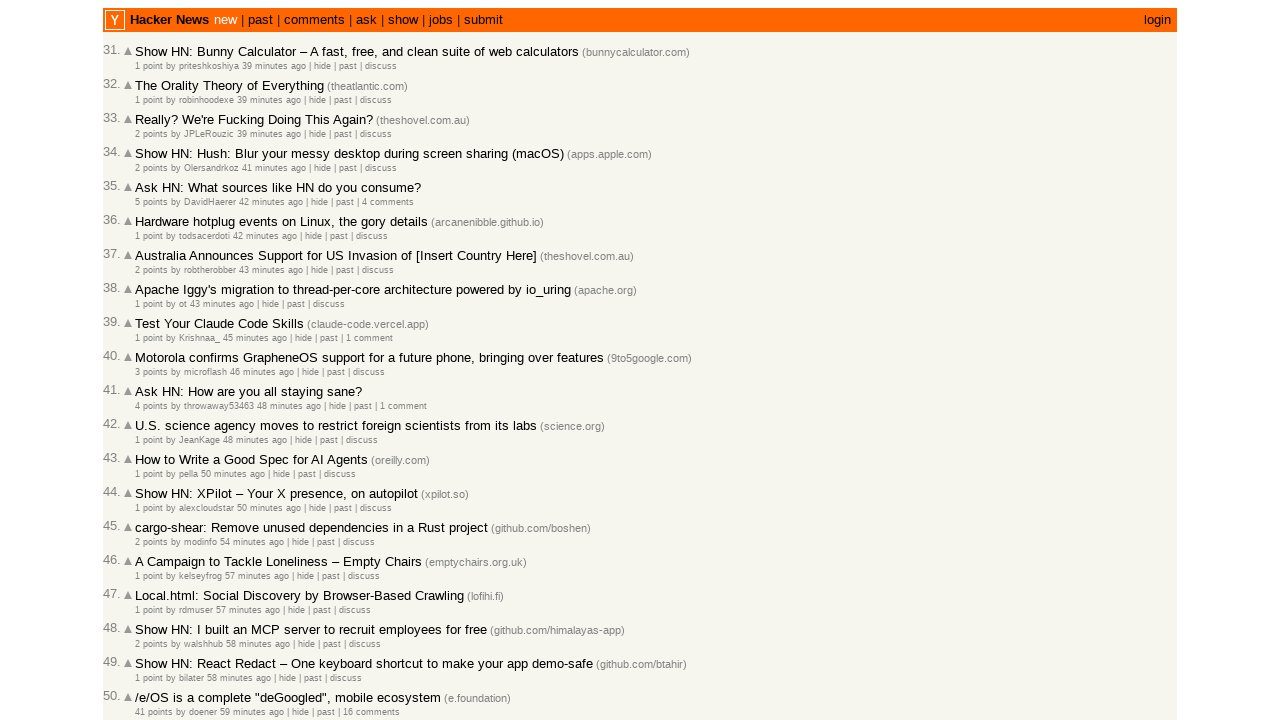

Progressed to next article check (total checked: 30)
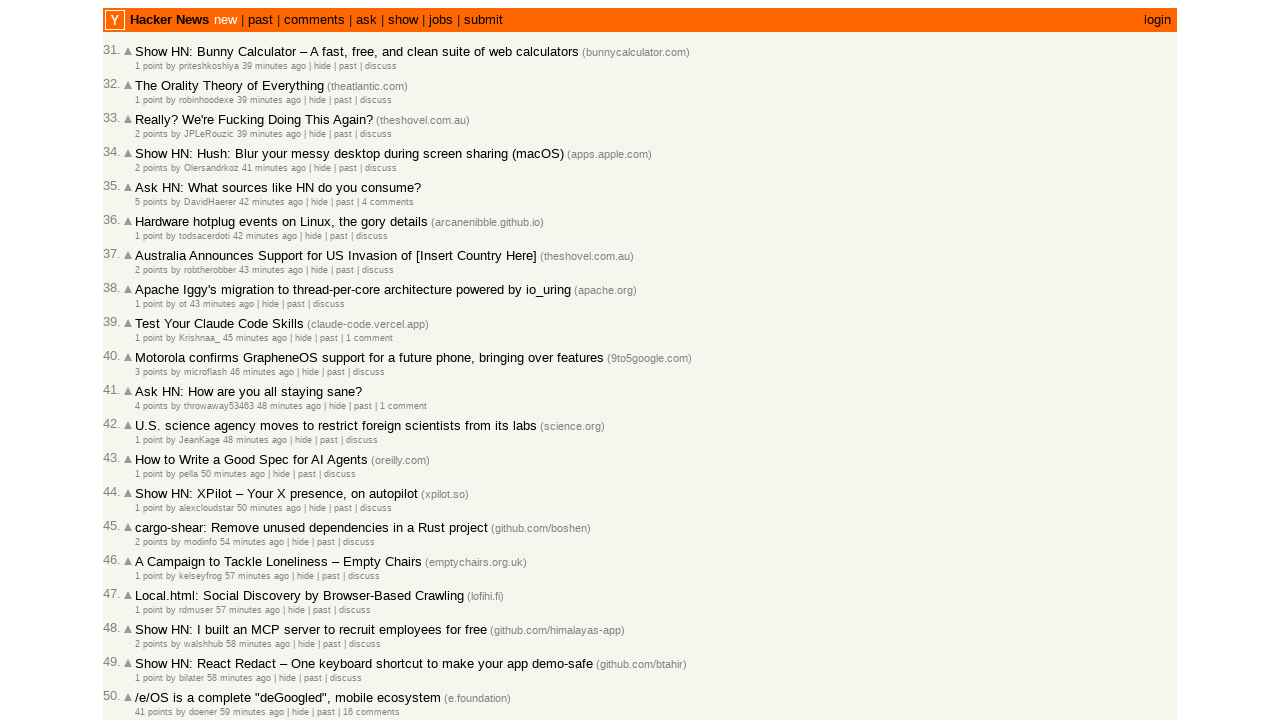

Located all article age elements on page
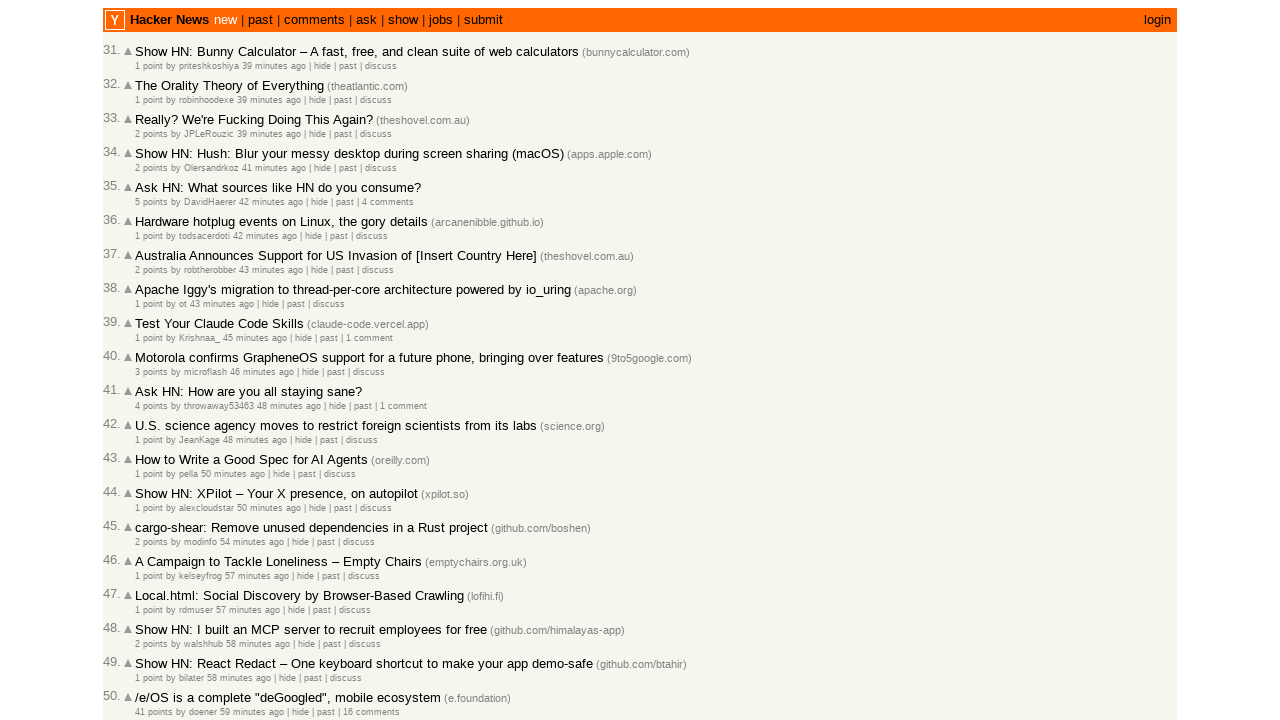

Counted 30 age elements on current page
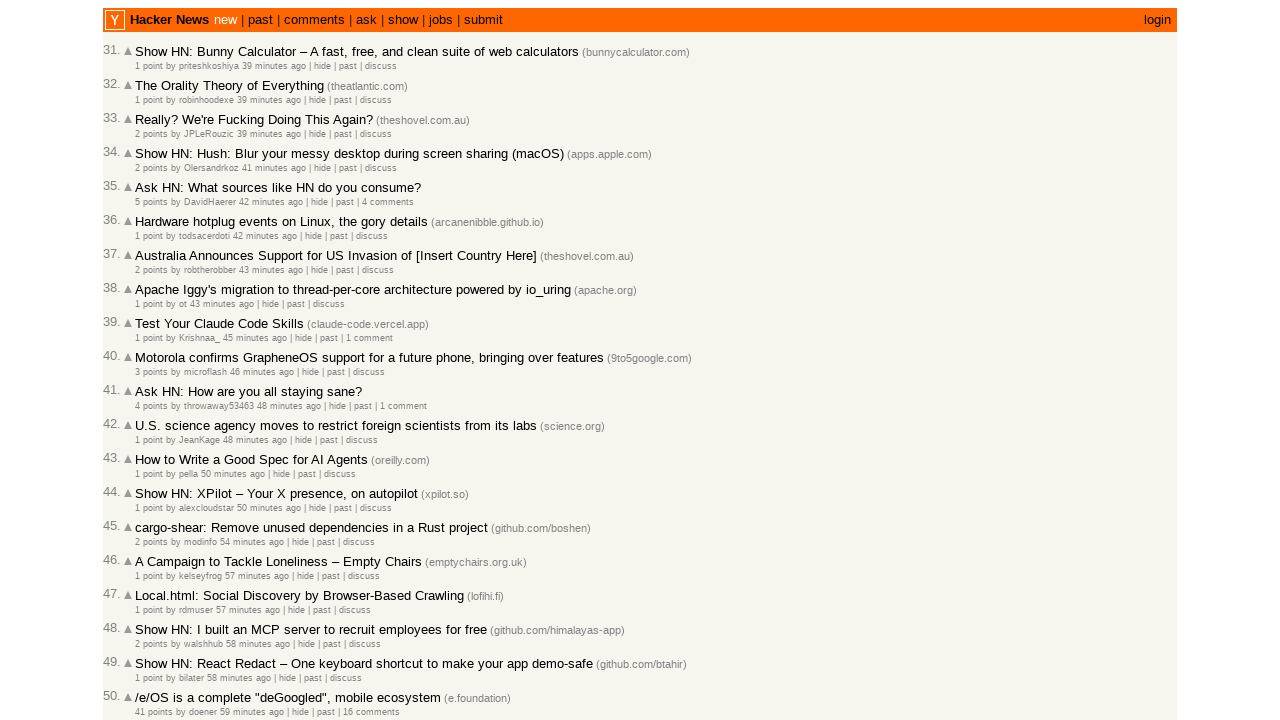

Selected age element at index 0
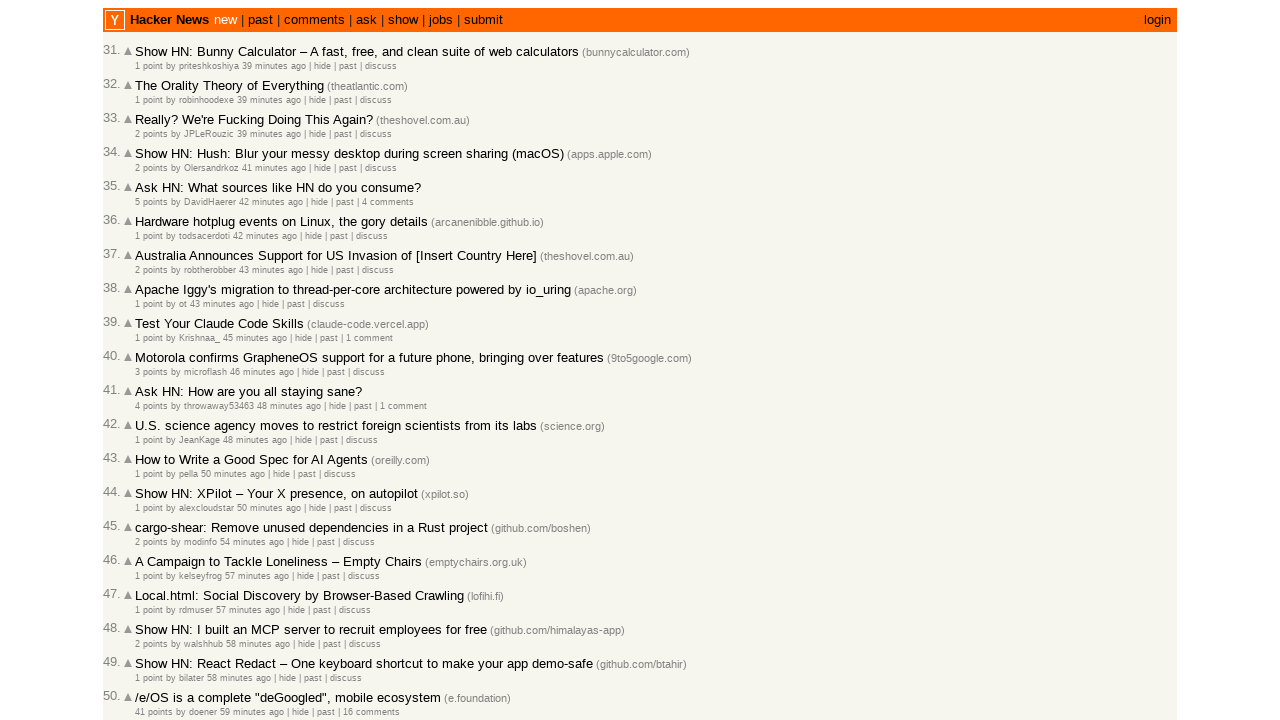

Retrieved article timestamp: 2026-03-02T09:29:49 1772443789
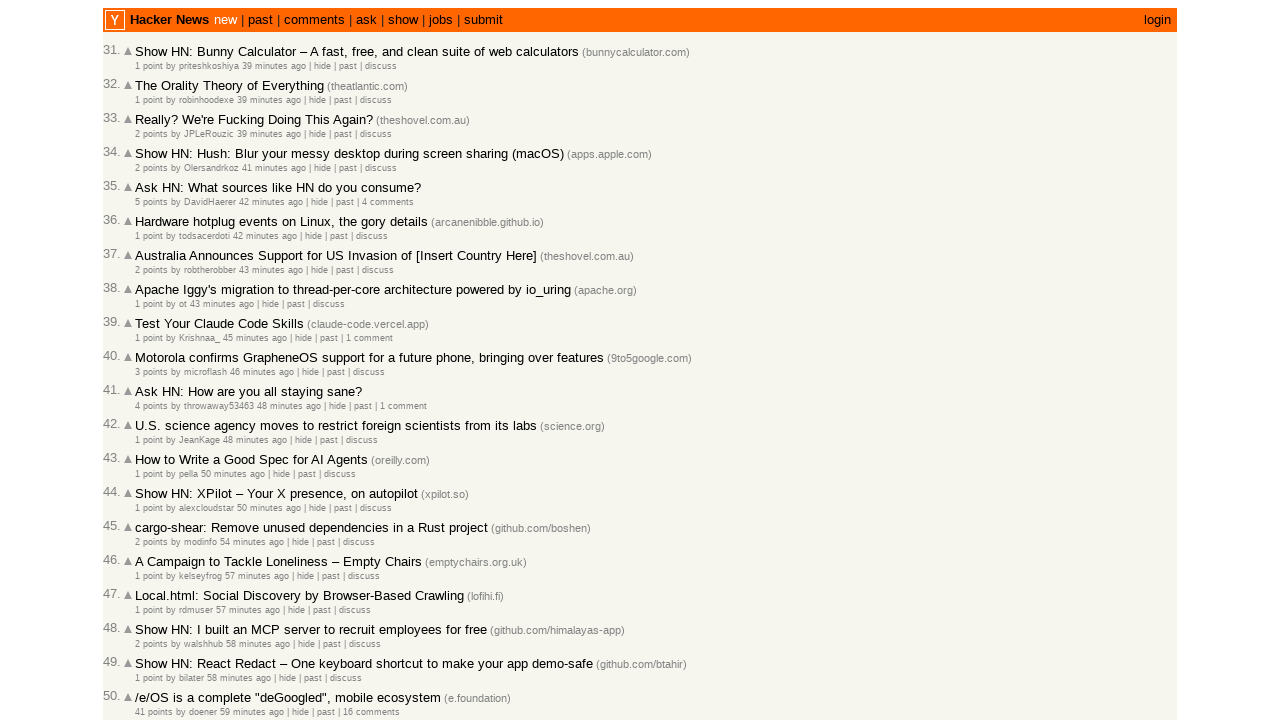

Parsed previous timestamp 2026-03-02T09:31:41 and current timestamp 2026-03-02T09:29:49
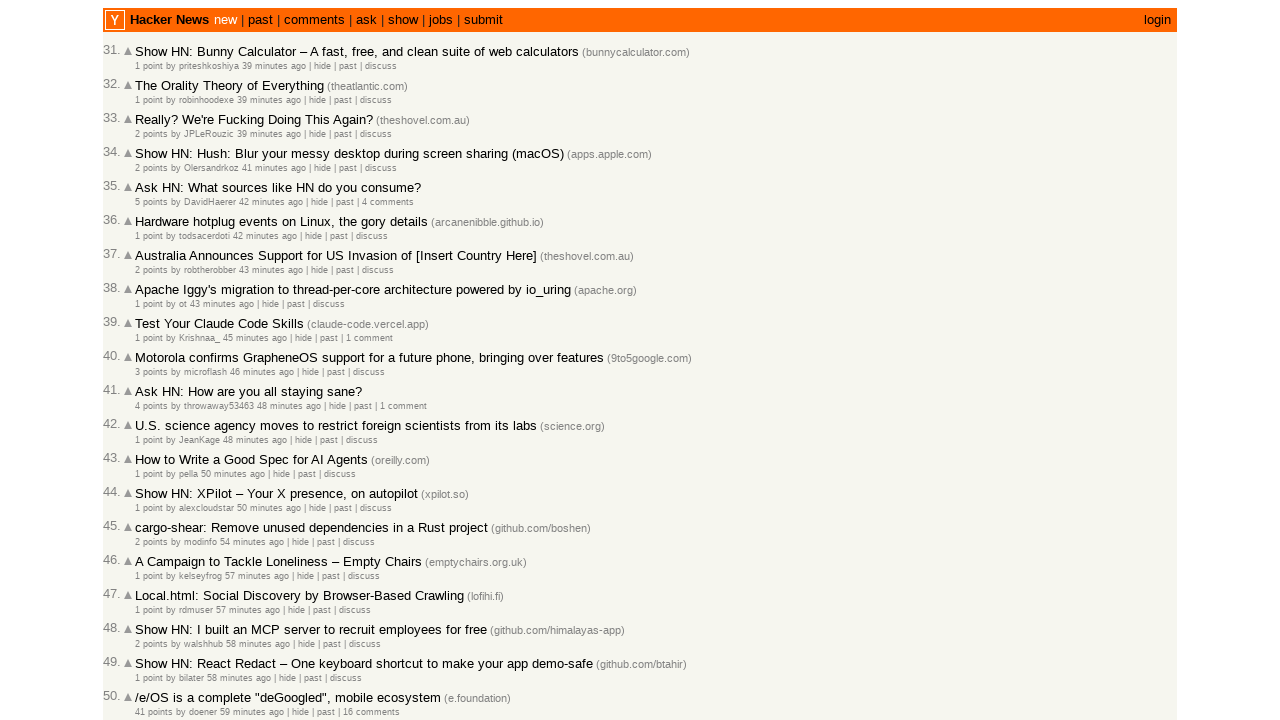

Moved to next article on current page (index now 1)
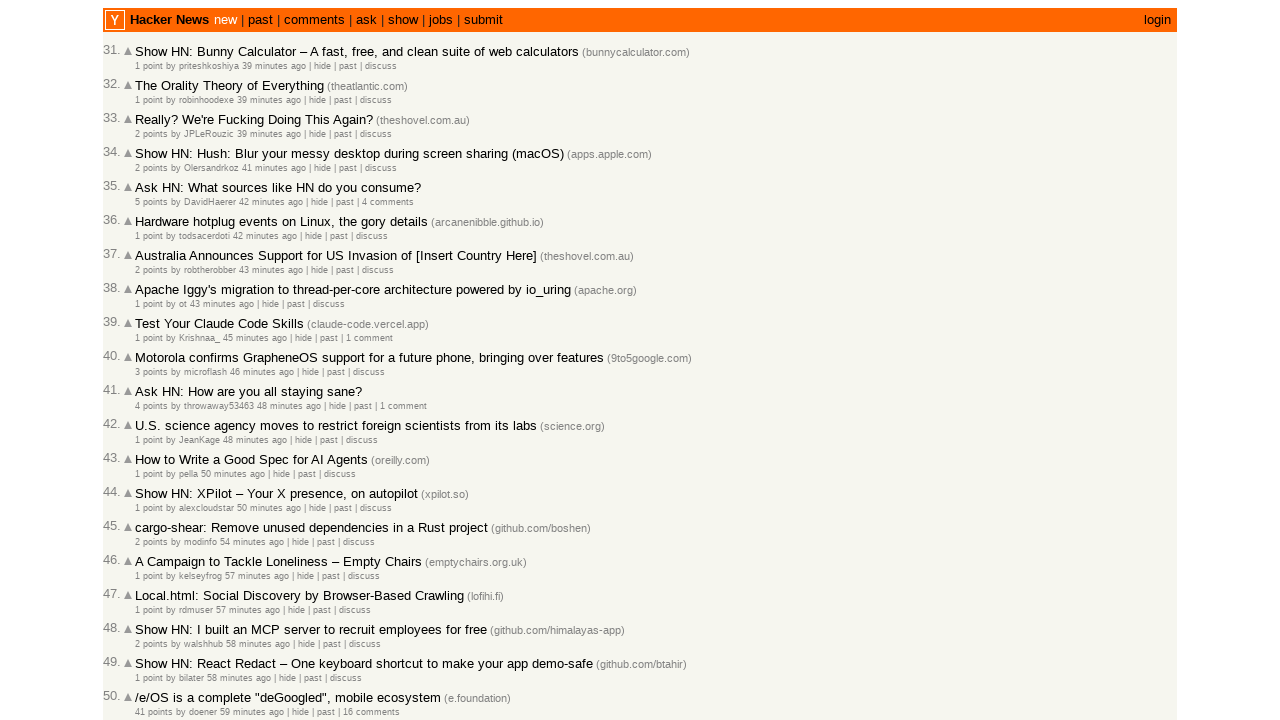

Progressed to next article check (total checked: 31)
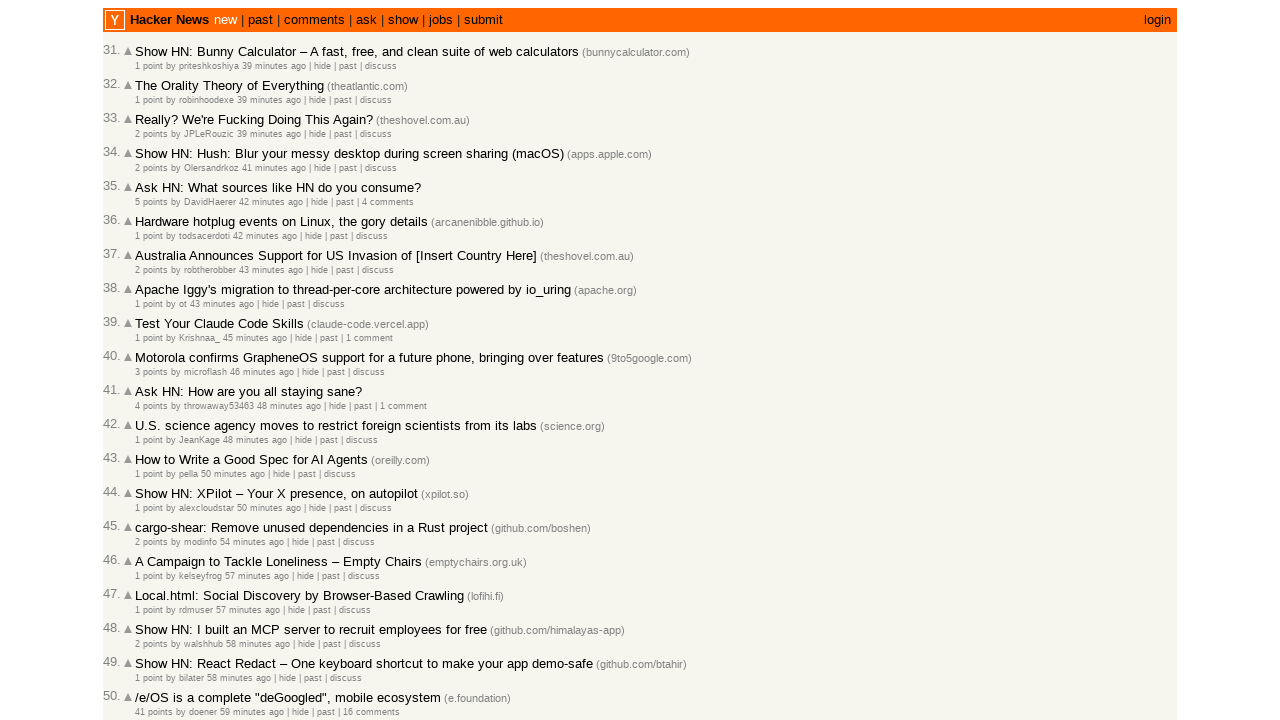

Located all article age elements on page
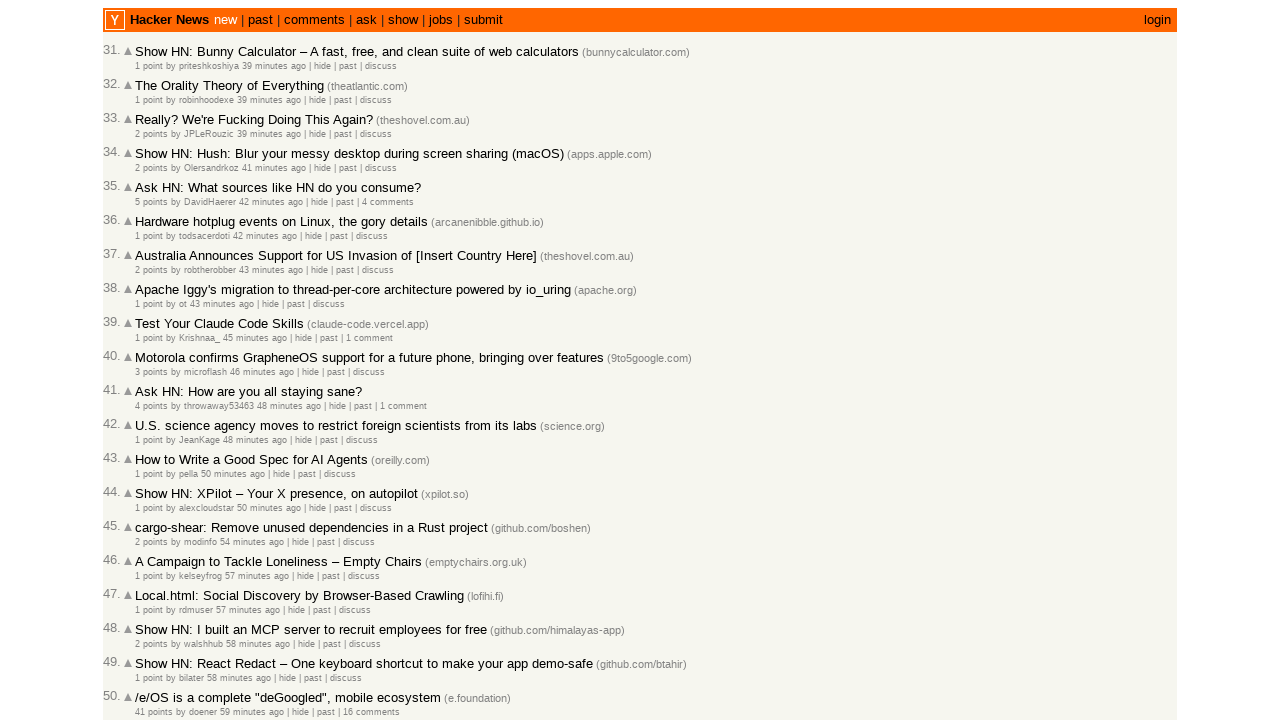

Counted 30 age elements on current page
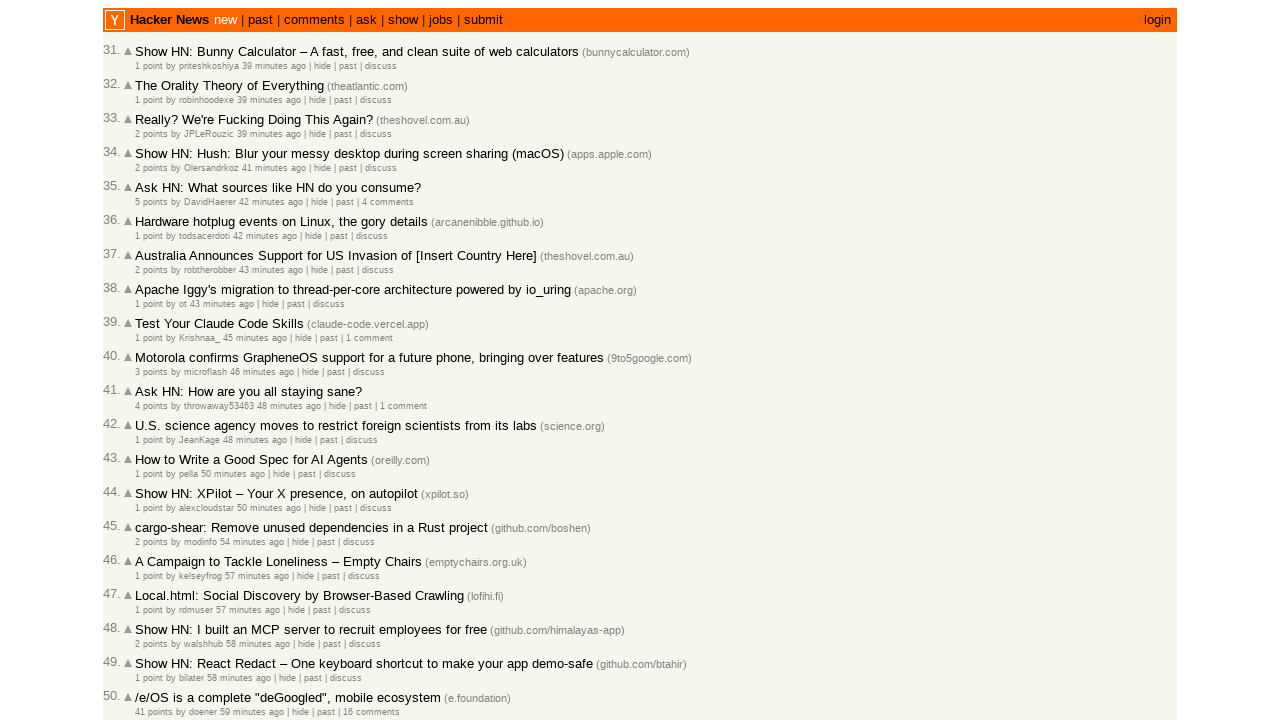

Selected age element at index 1
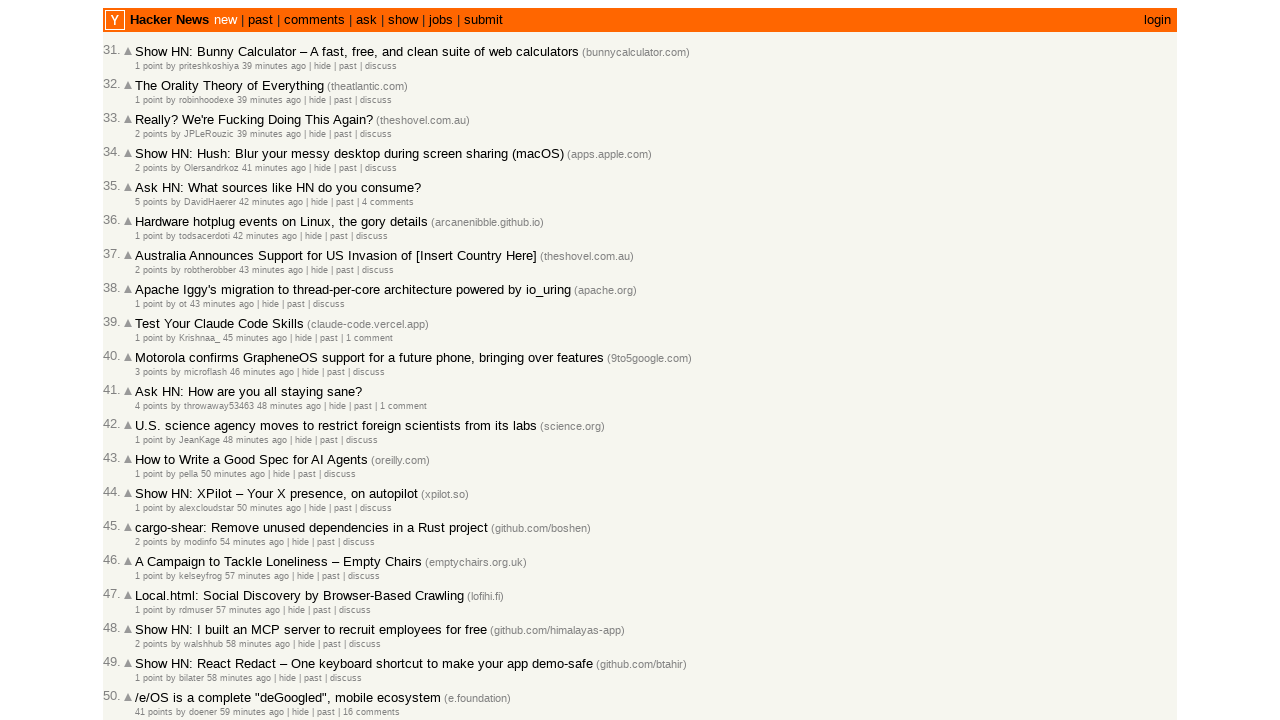

Retrieved article timestamp: 2026-03-02T09:29:21 1772443761
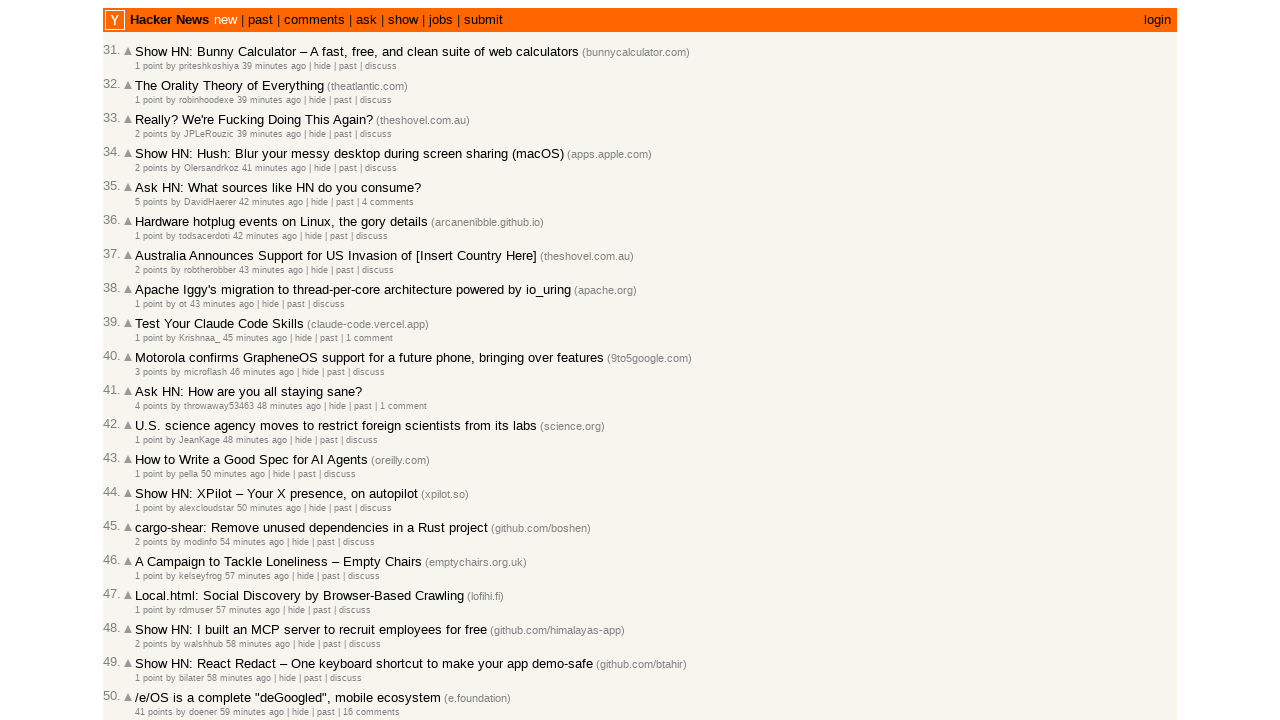

Parsed previous timestamp 2026-03-02T09:29:49 and current timestamp 2026-03-02T09:29:21
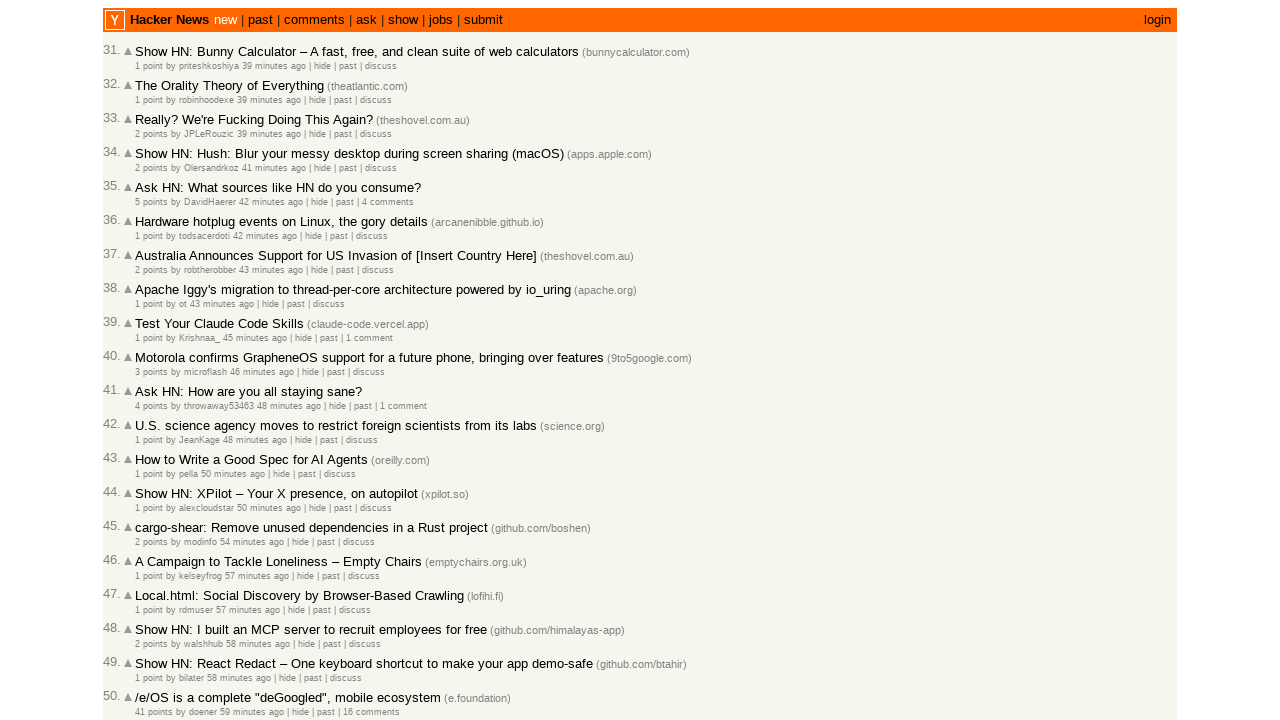

Moved to next article on current page (index now 2)
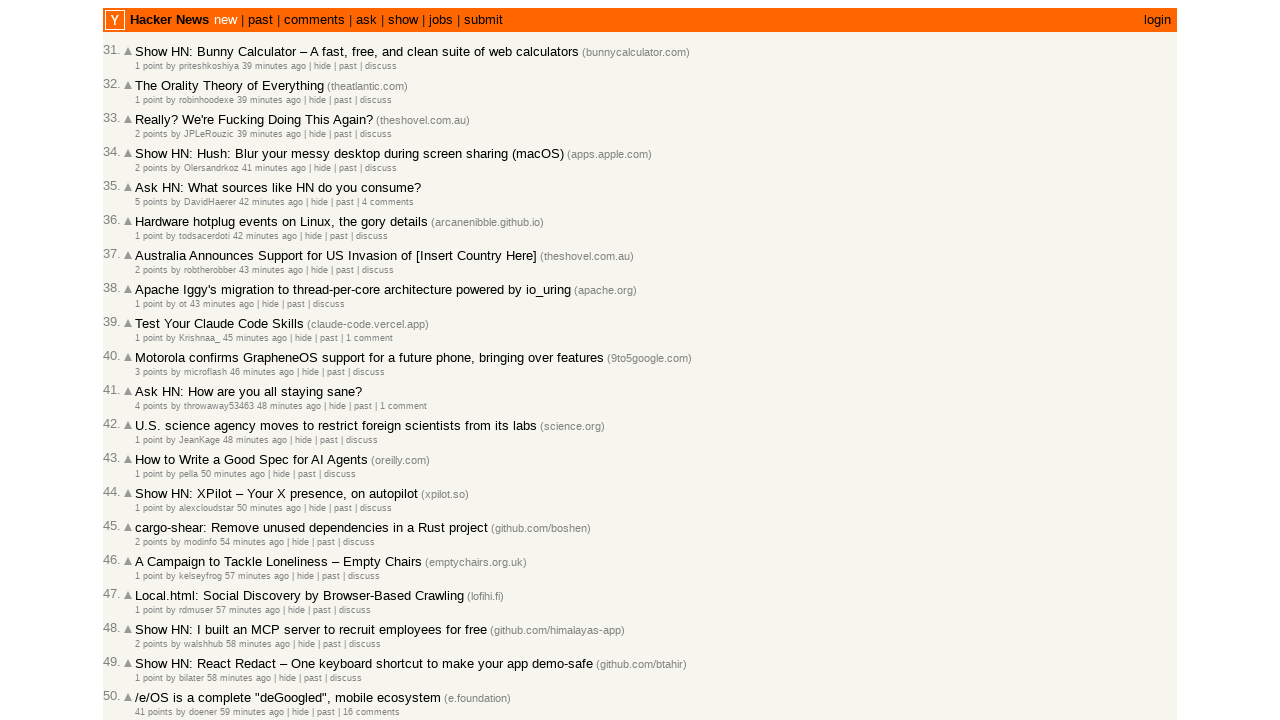

Progressed to next article check (total checked: 32)
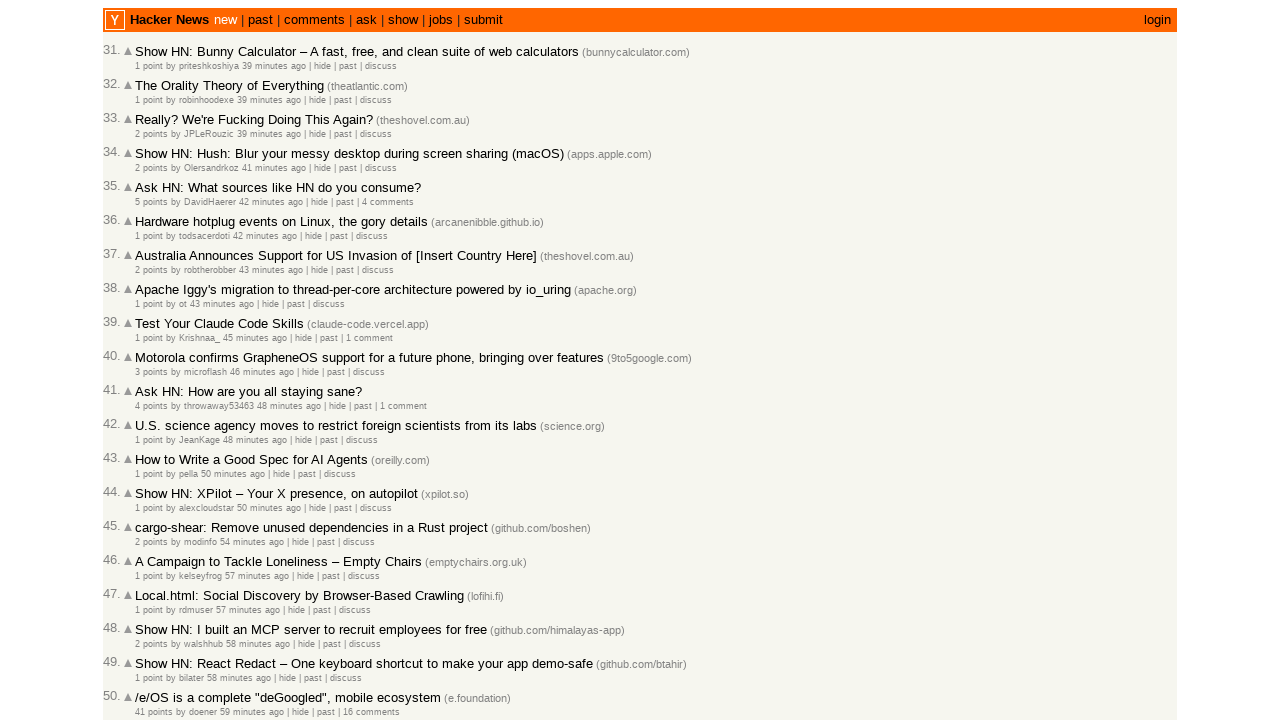

Located all article age elements on page
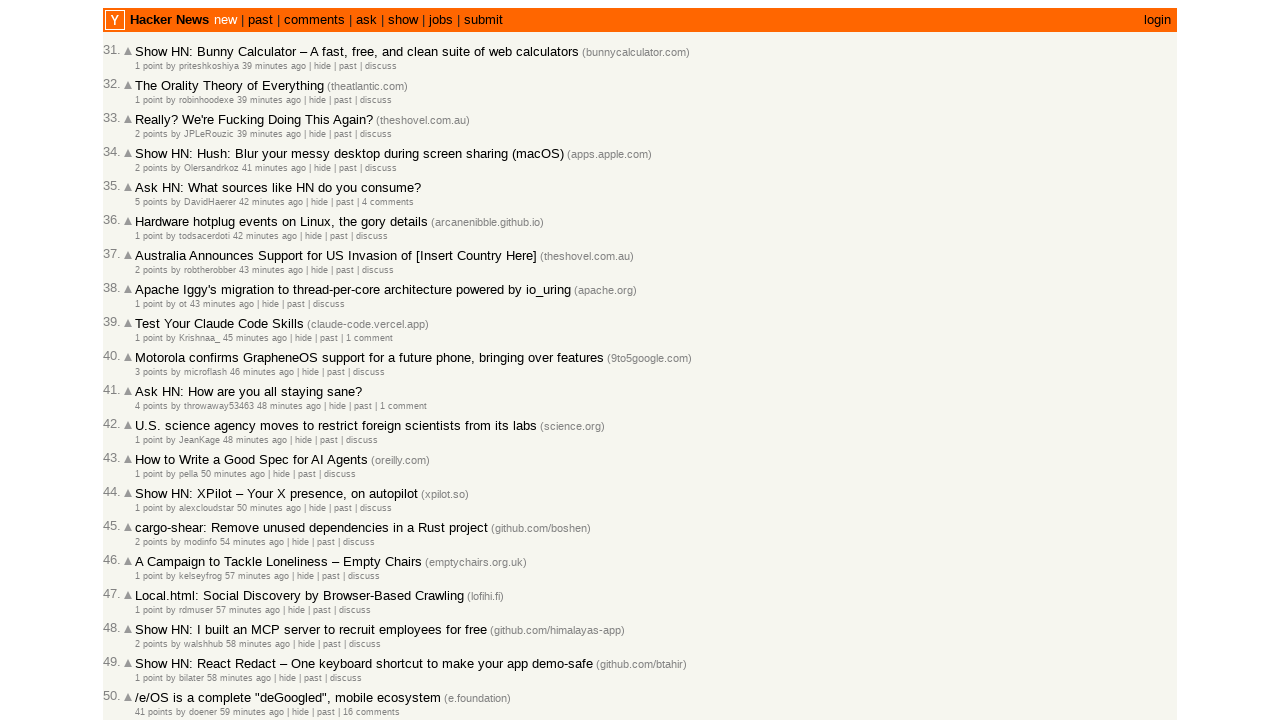

Counted 30 age elements on current page
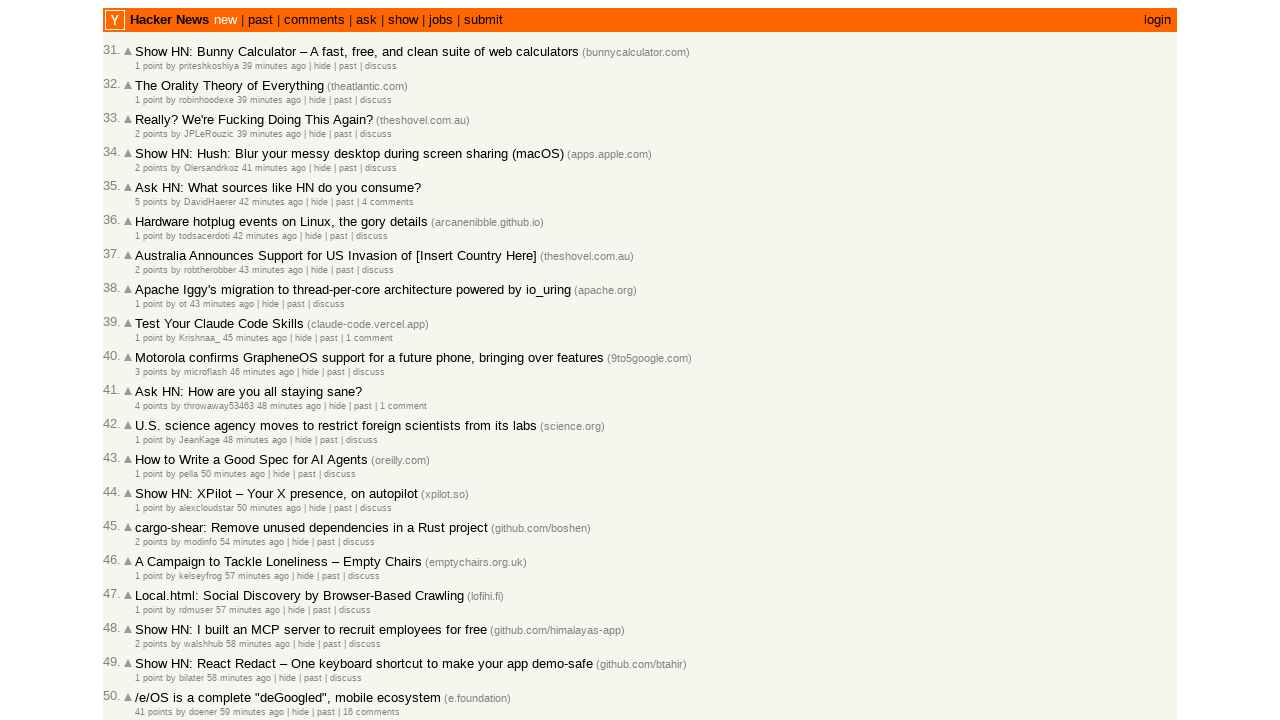

Selected age element at index 2
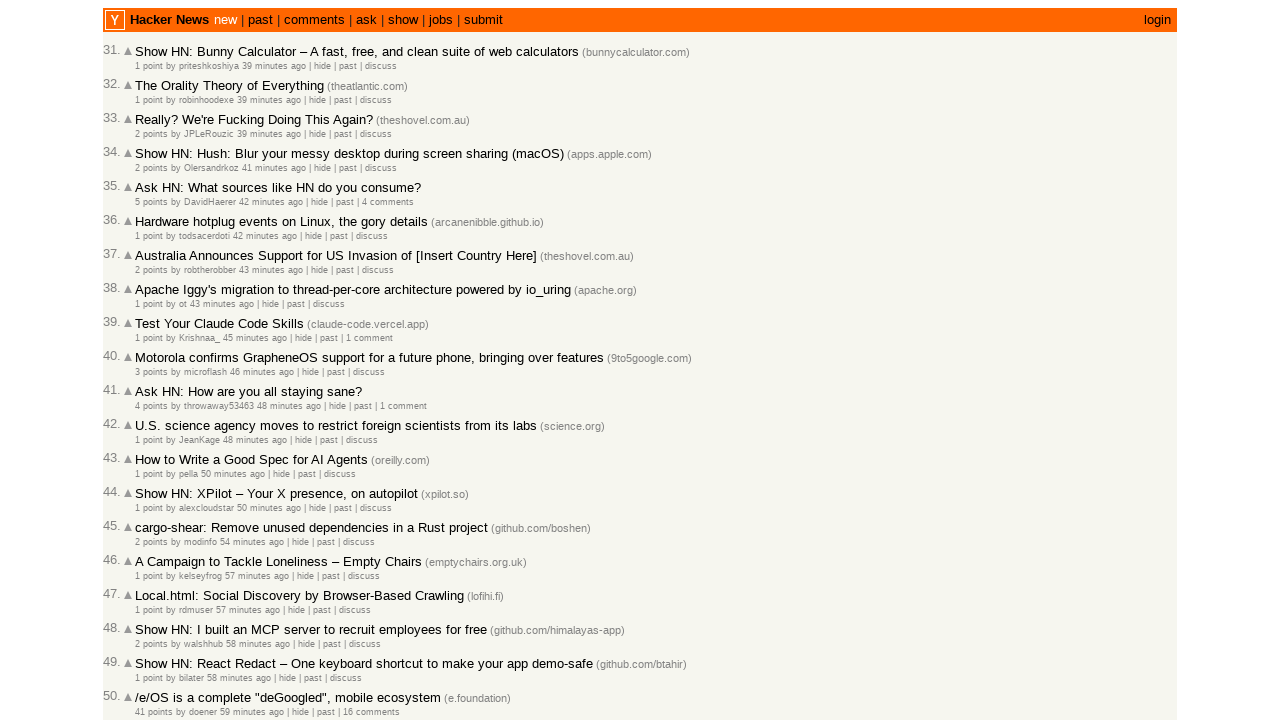

Retrieved article timestamp: 2026-03-02T09:29:04 1772443744
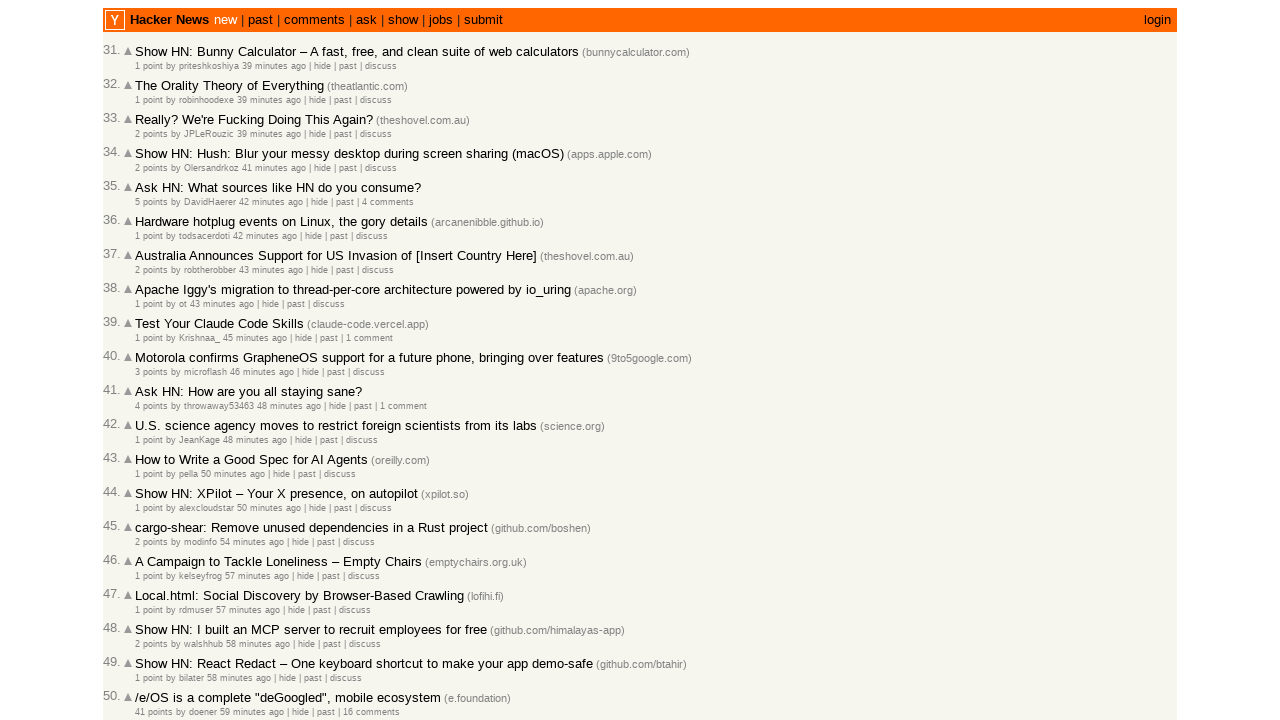

Parsed previous timestamp 2026-03-02T09:29:21 and current timestamp 2026-03-02T09:29:04
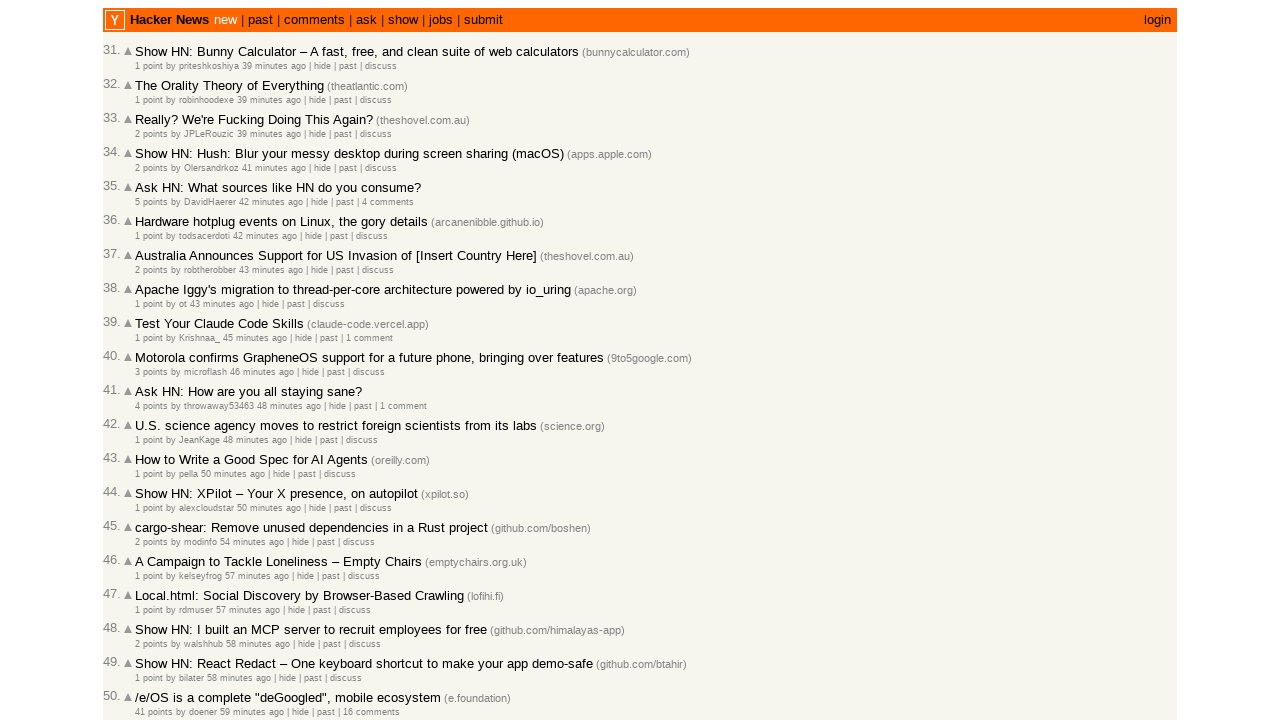

Moved to next article on current page (index now 3)
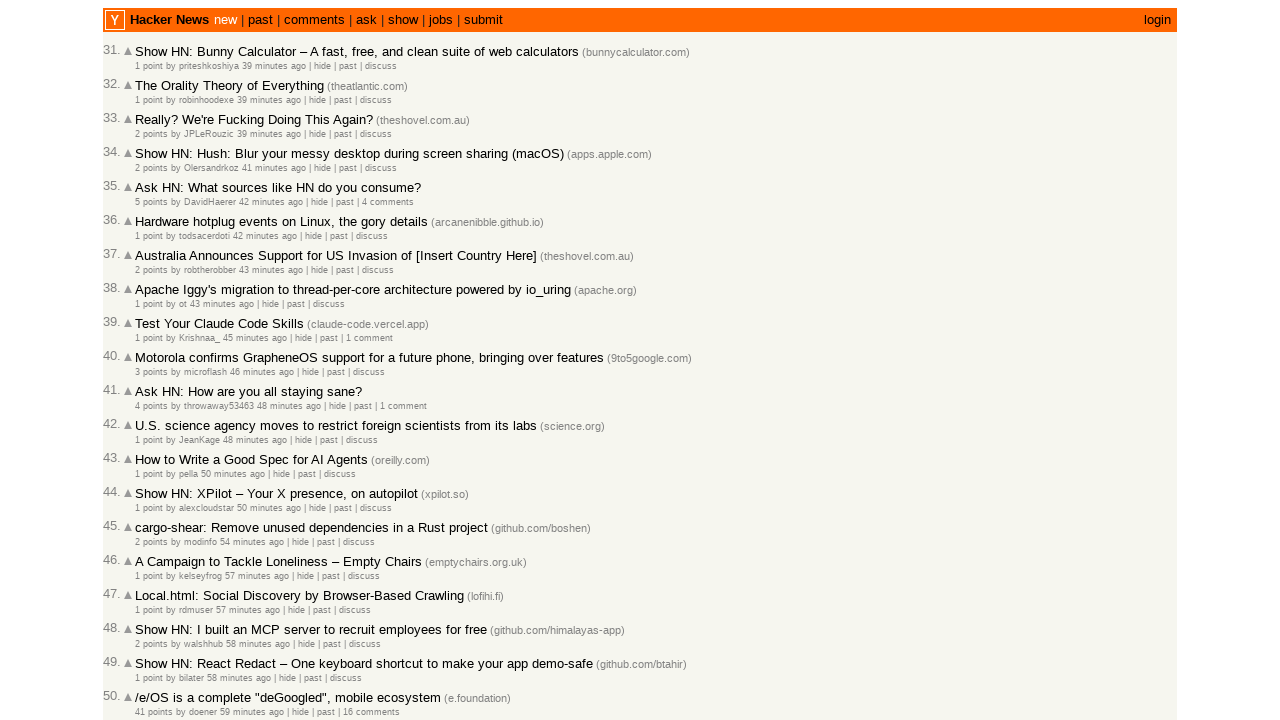

Progressed to next article check (total checked: 33)
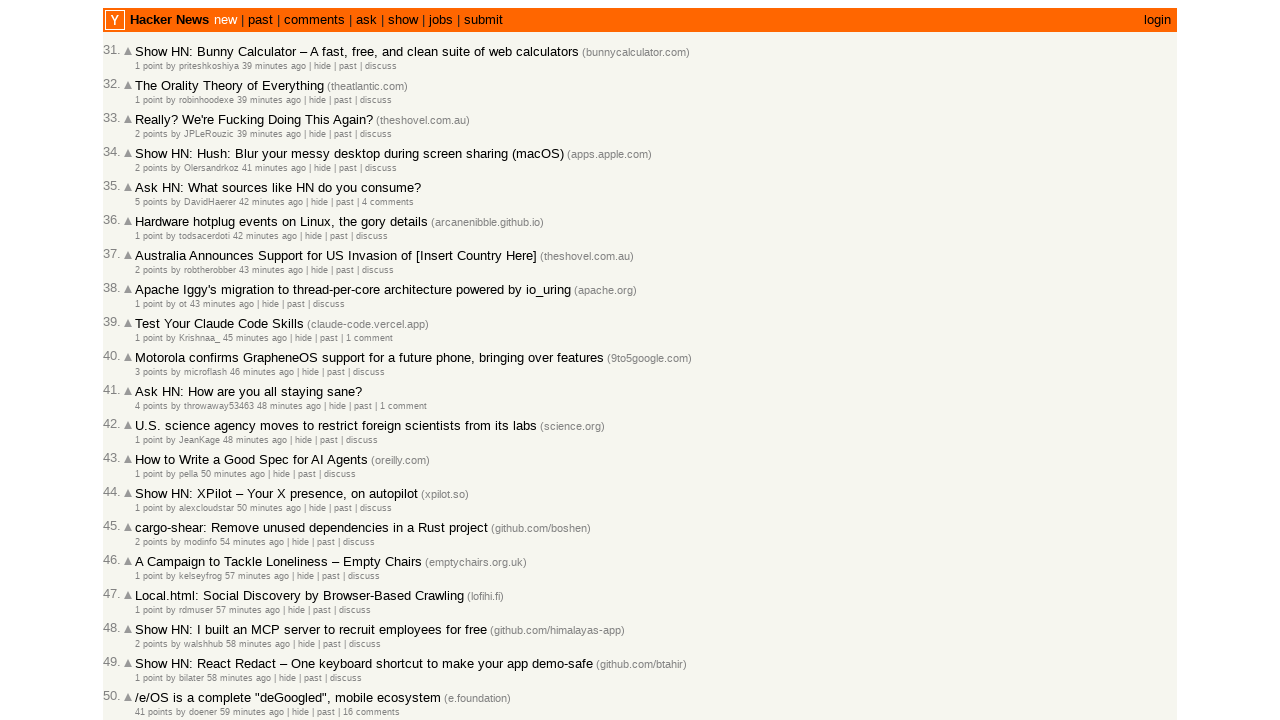

Located all article age elements on page
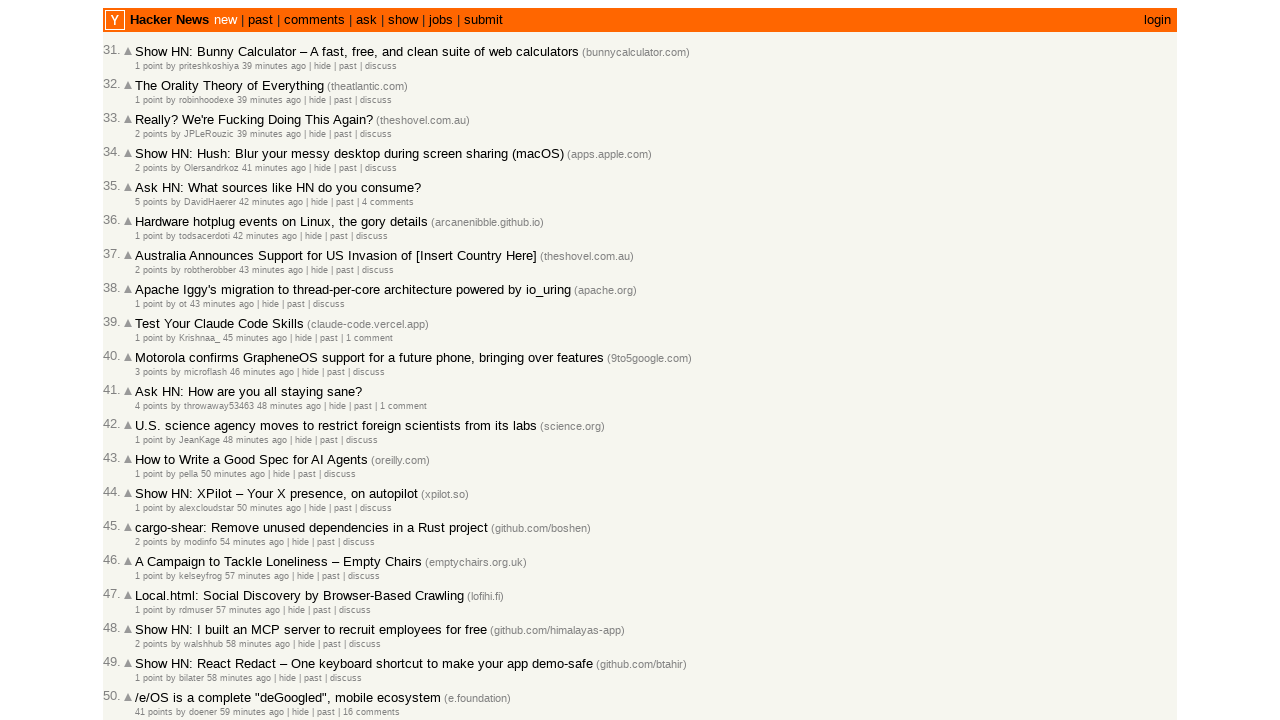

Counted 30 age elements on current page
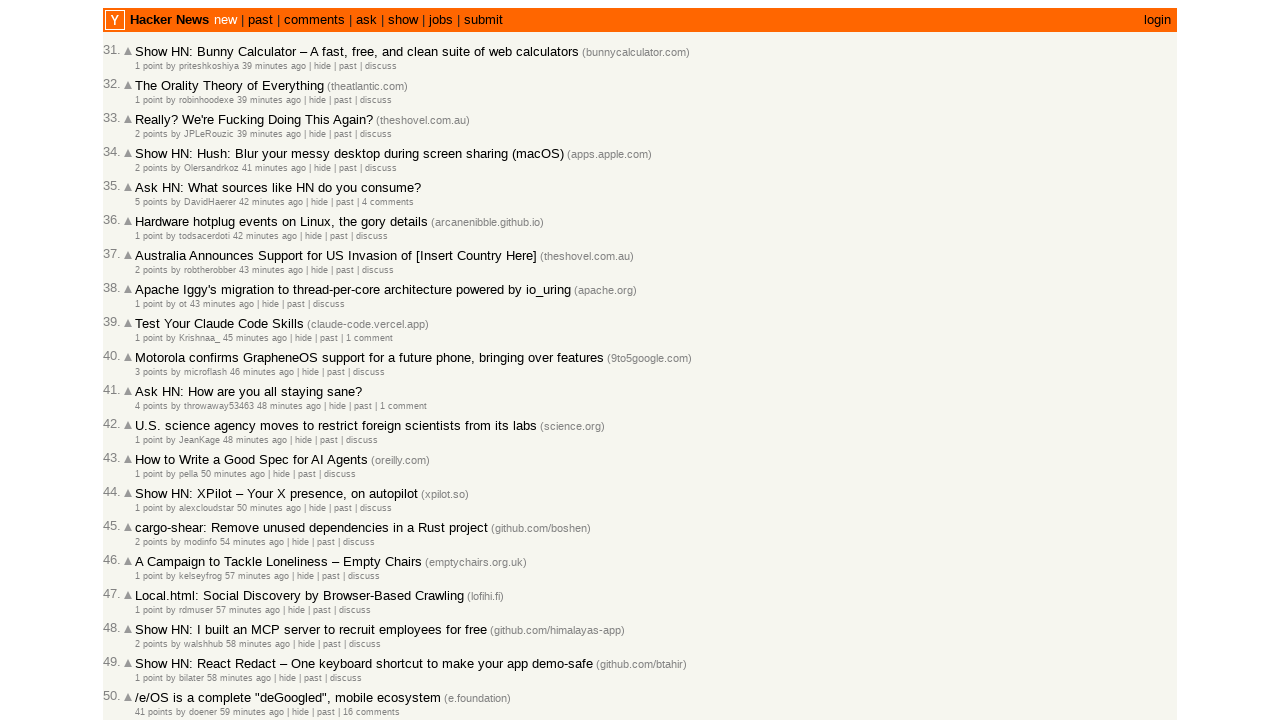

Selected age element at index 3
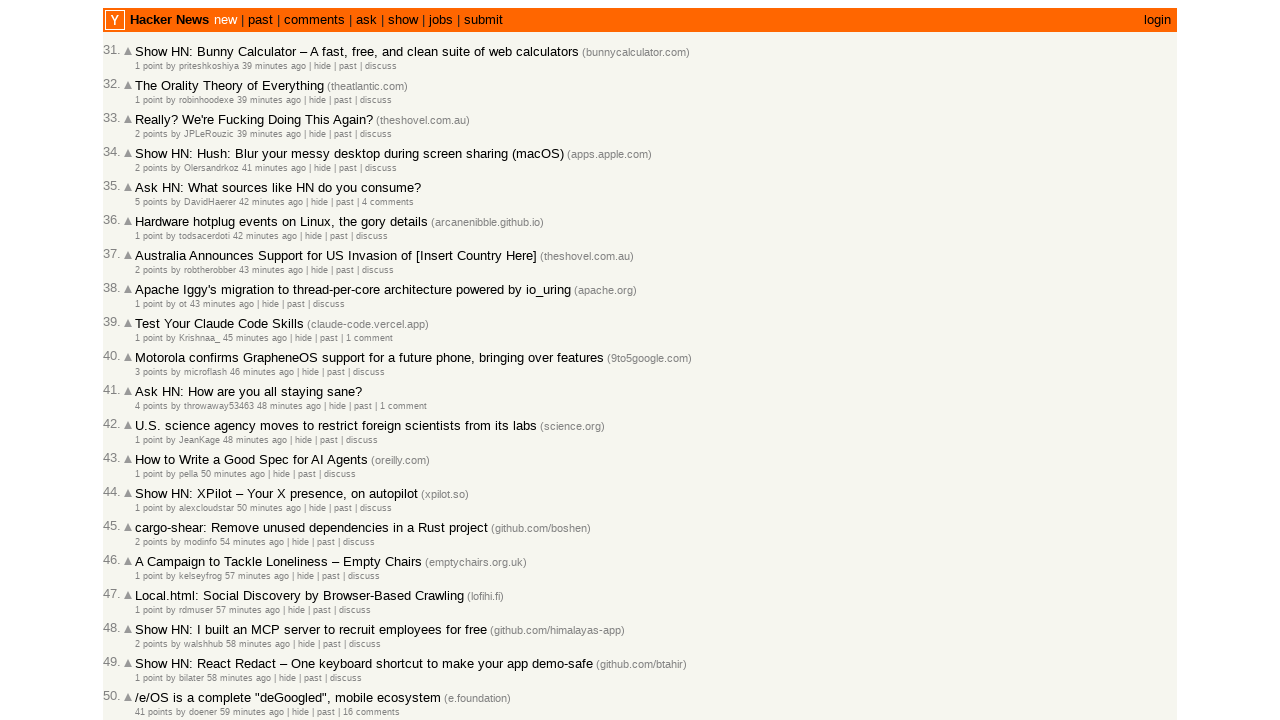

Retrieved article timestamp: 2026-03-02T09:27:35 1772443655
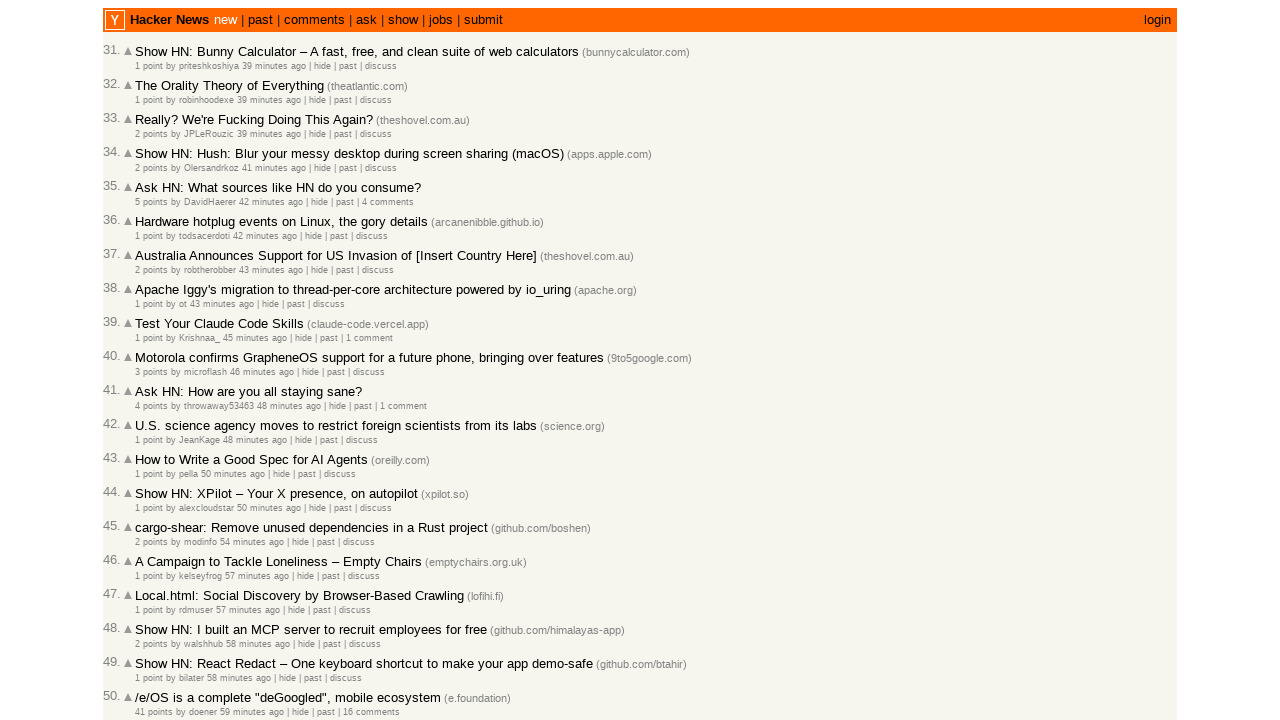

Parsed previous timestamp 2026-03-02T09:29:04 and current timestamp 2026-03-02T09:27:35
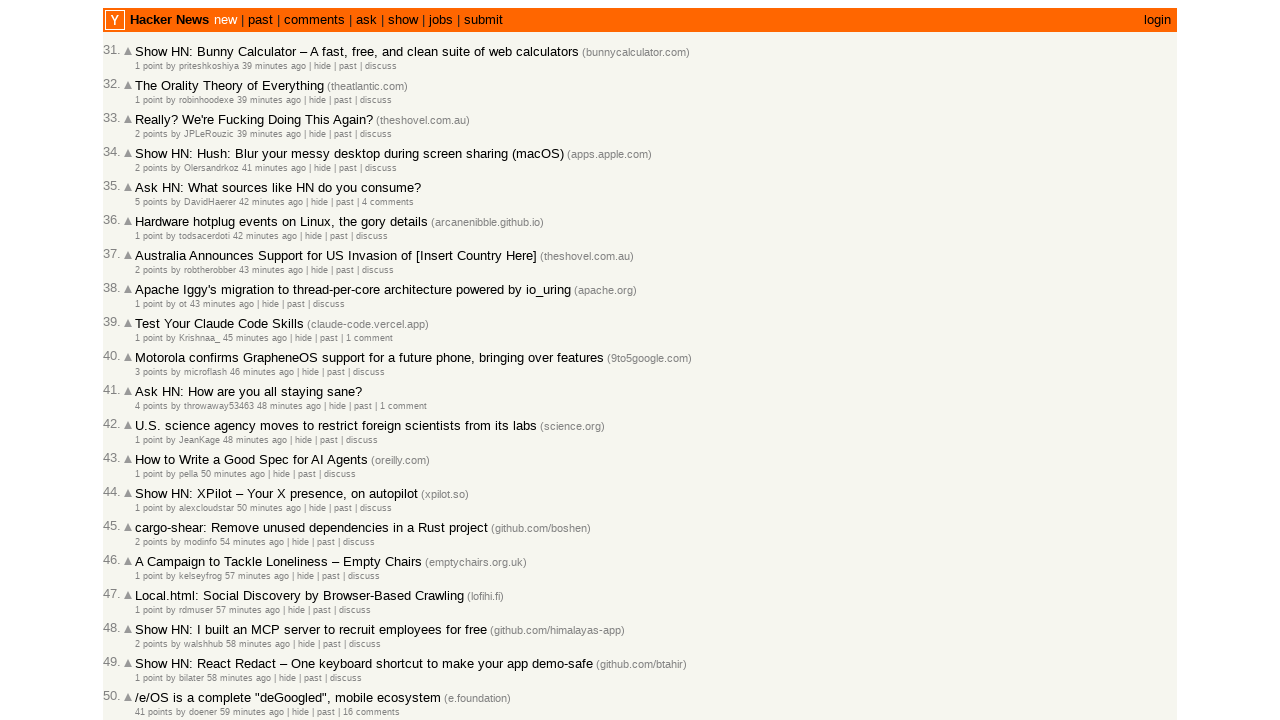

Moved to next article on current page (index now 4)
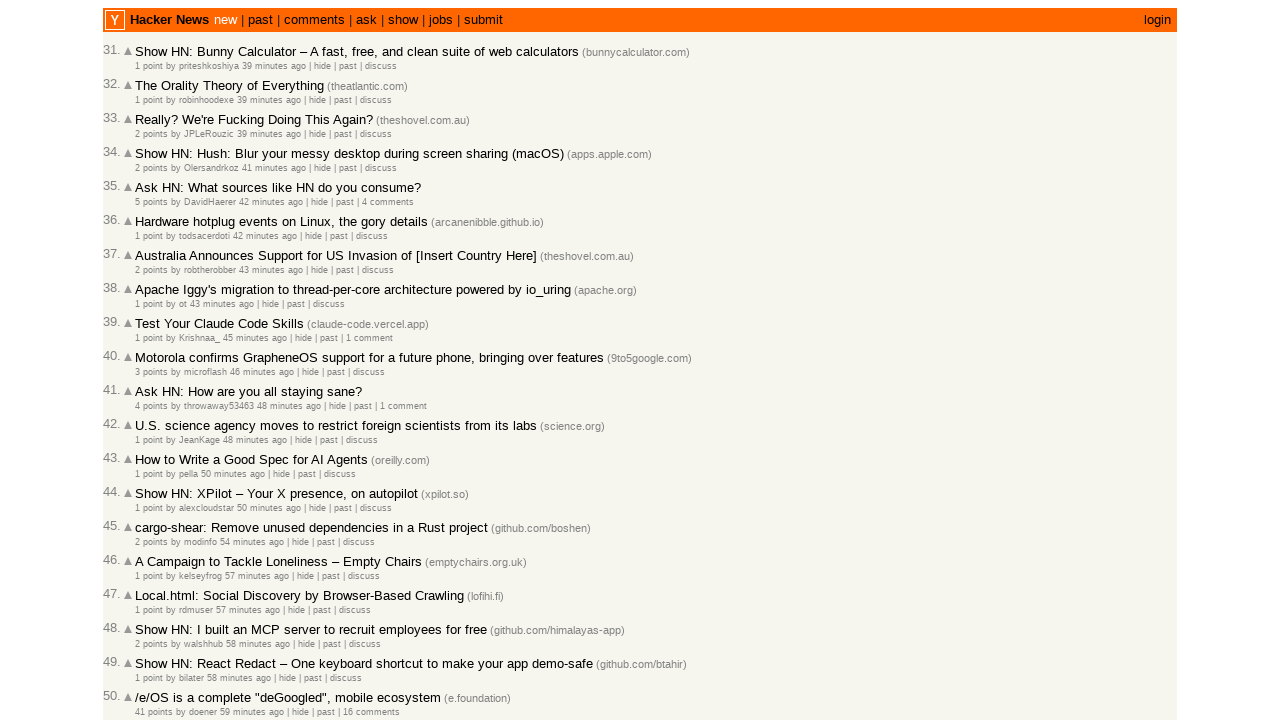

Progressed to next article check (total checked: 34)
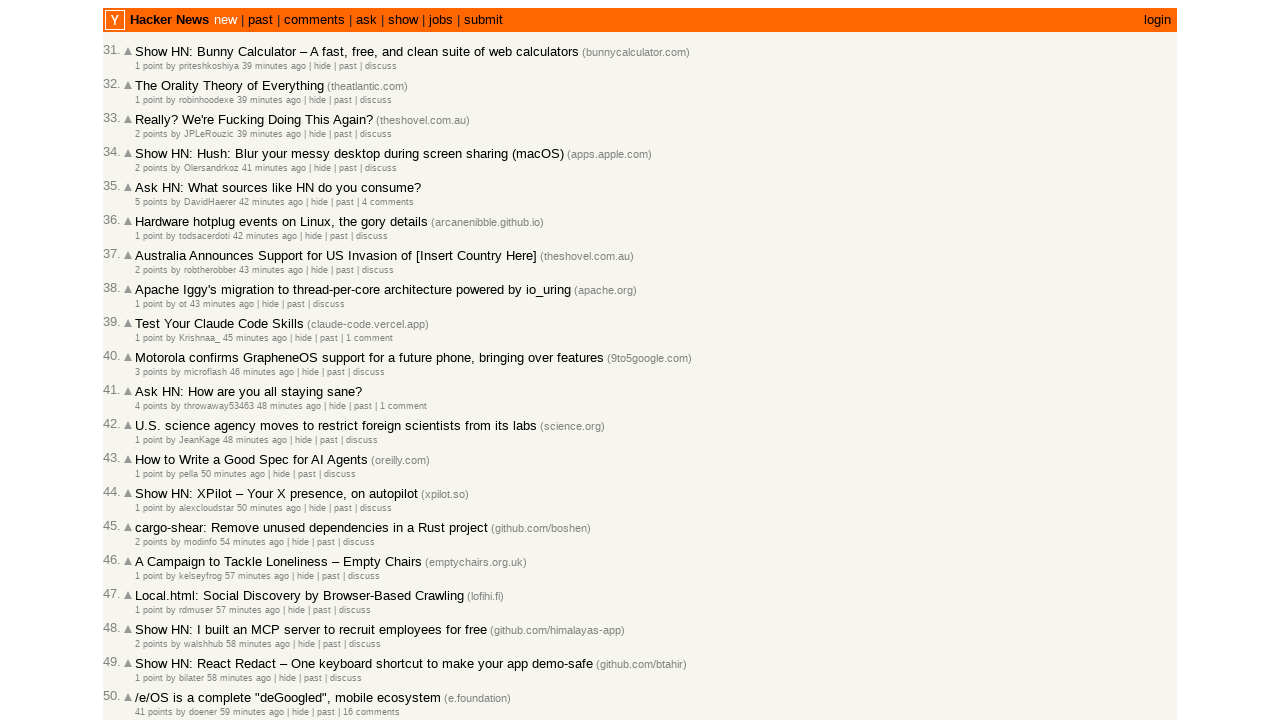

Located all article age elements on page
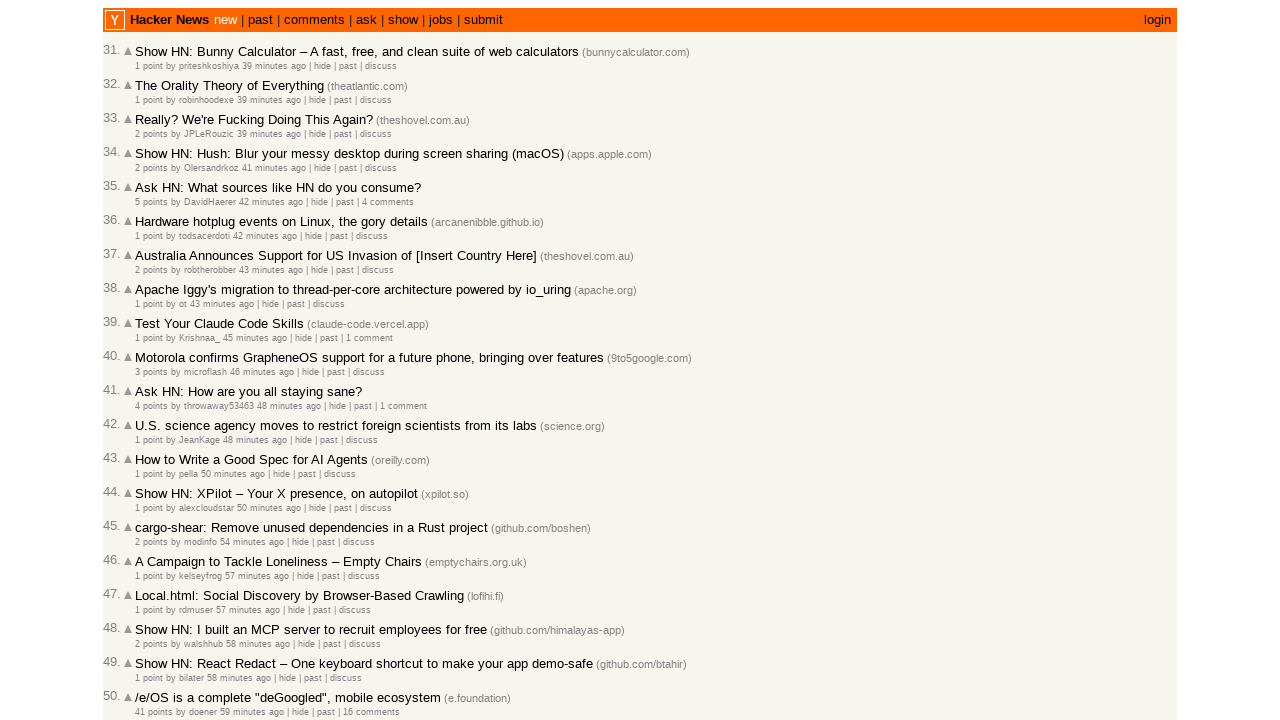

Counted 30 age elements on current page
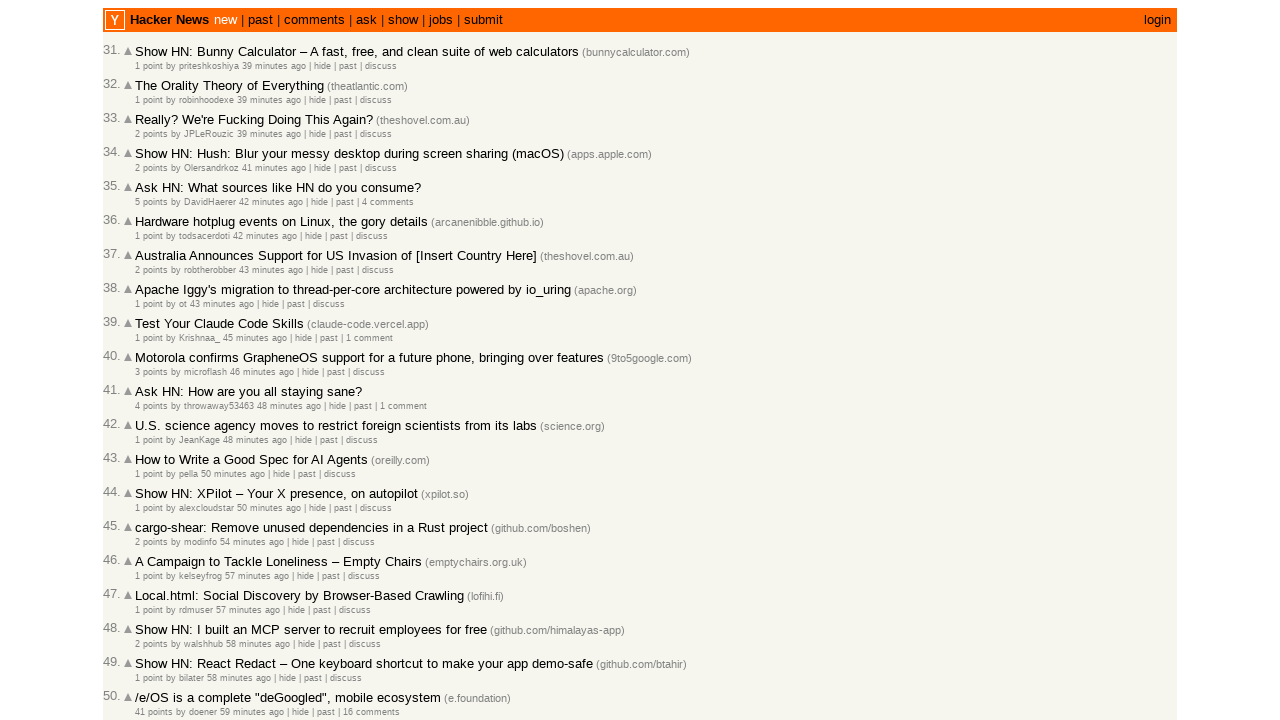

Selected age element at index 4
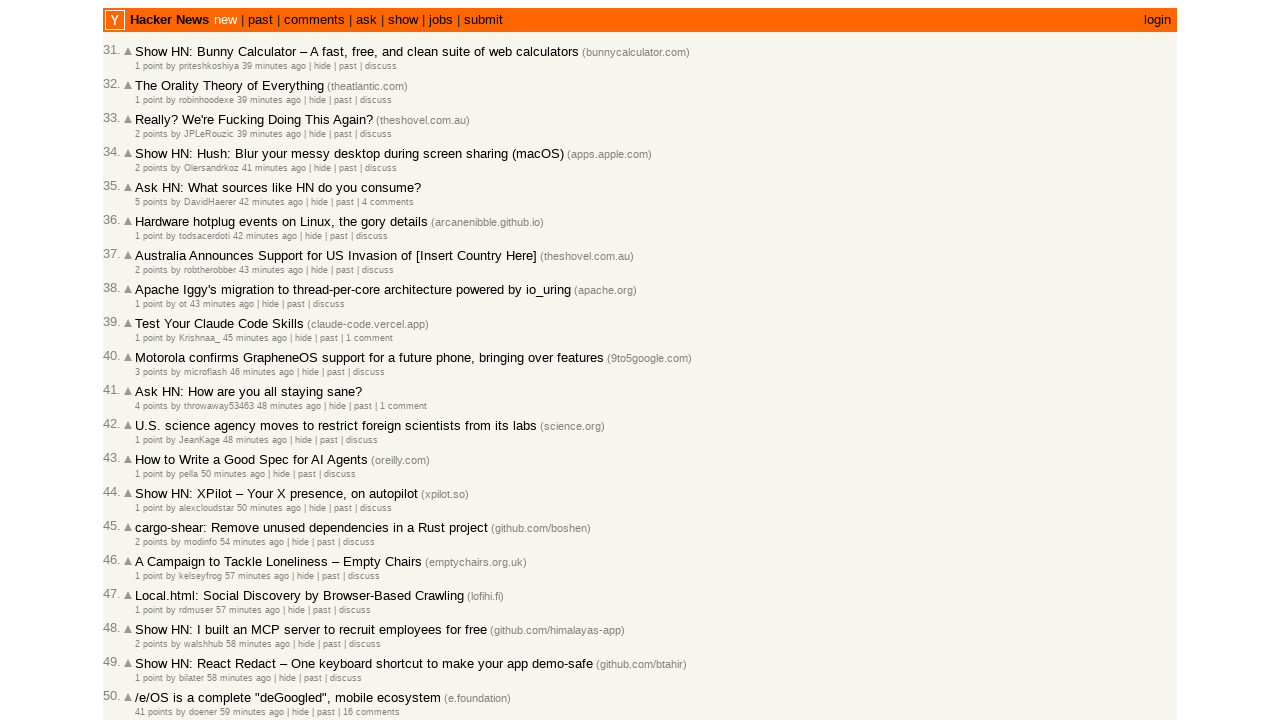

Retrieved article timestamp: 2026-03-02T09:26:58 1772443618
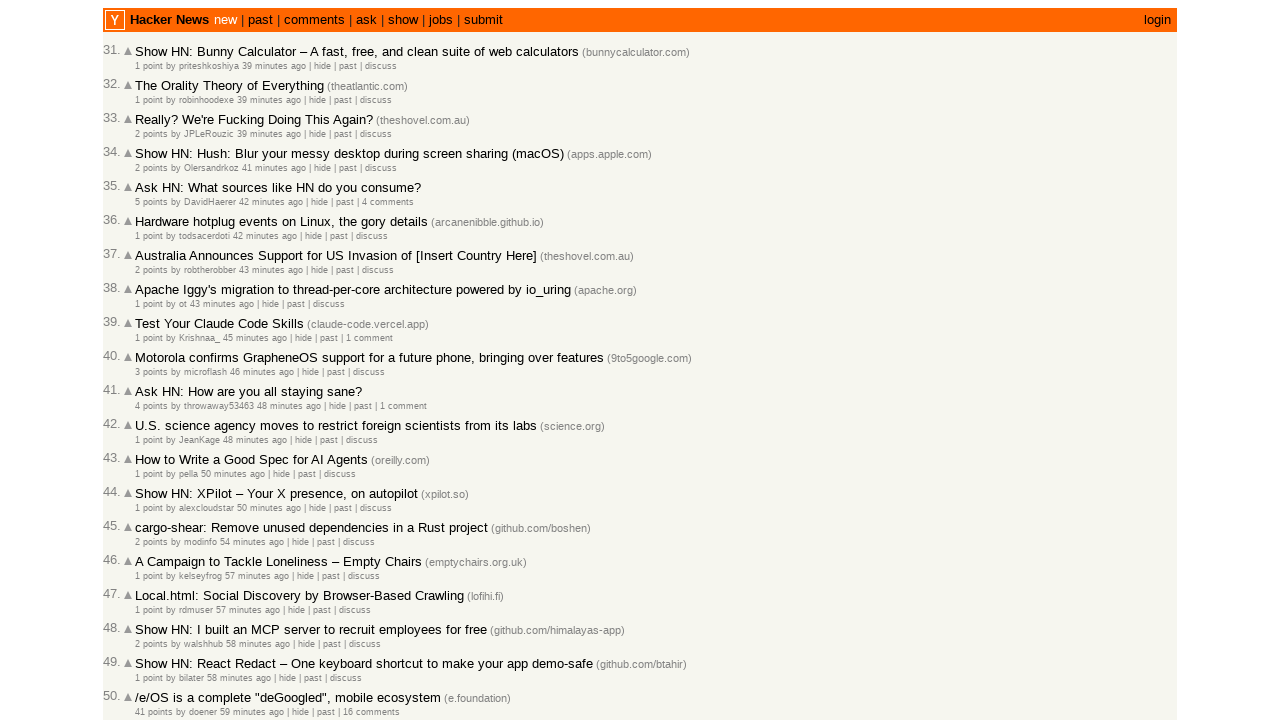

Parsed previous timestamp 2026-03-02T09:27:35 and current timestamp 2026-03-02T09:26:58
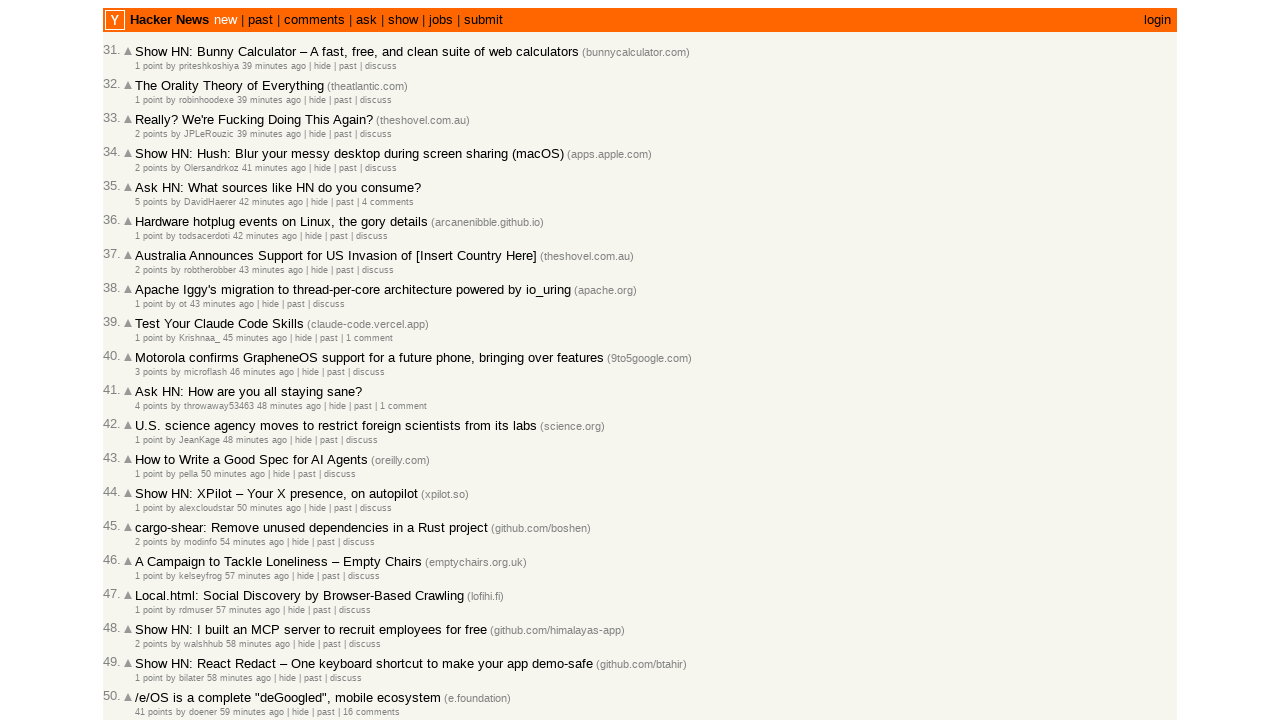

Moved to next article on current page (index now 5)
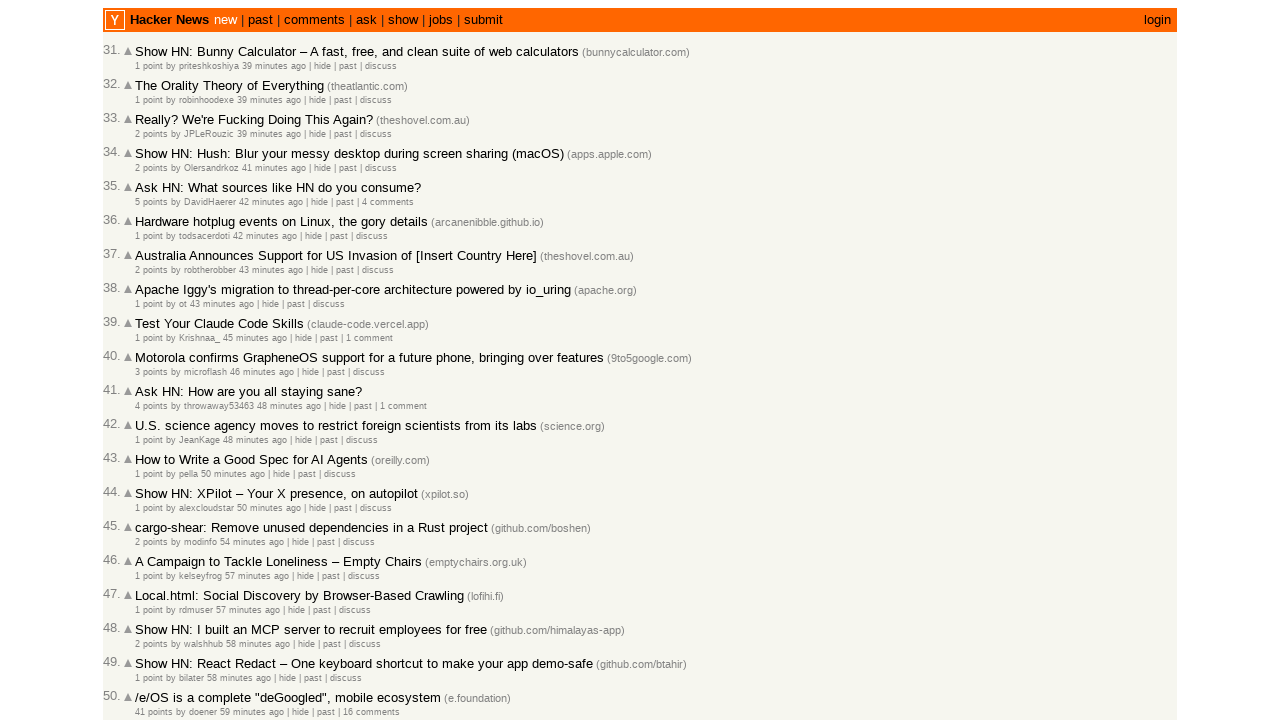

Progressed to next article check (total checked: 35)
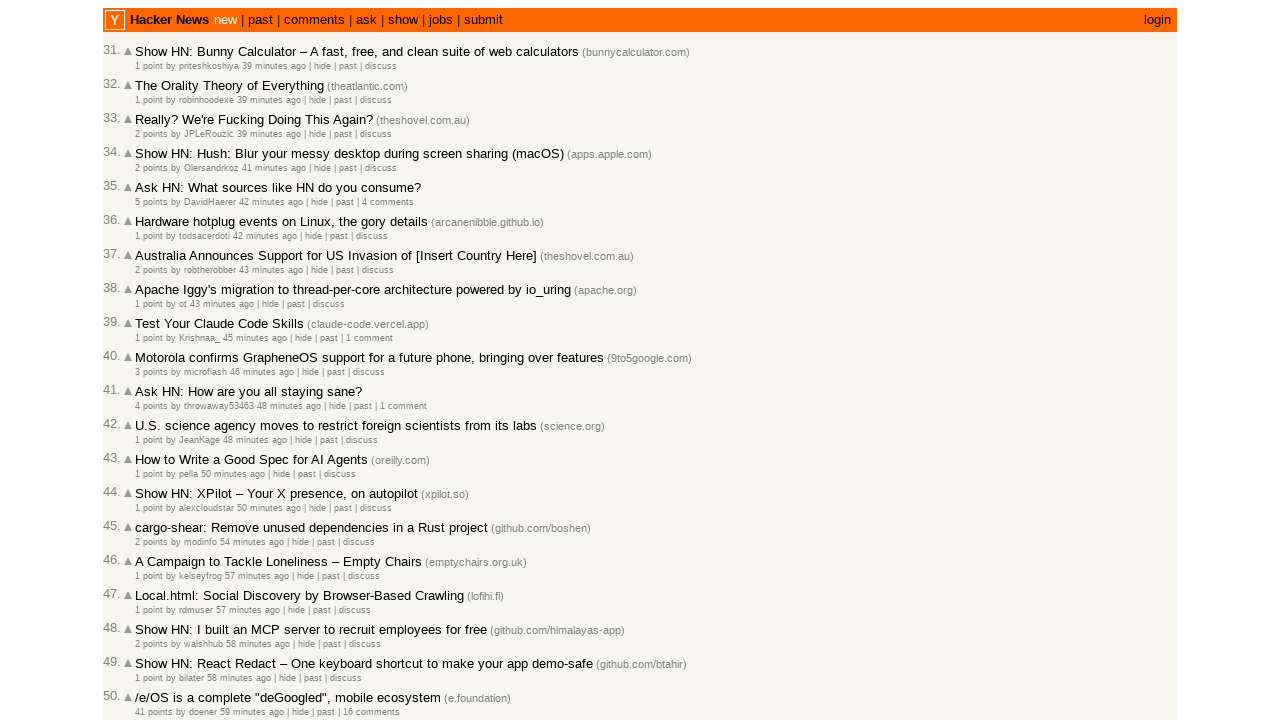

Located all article age elements on page
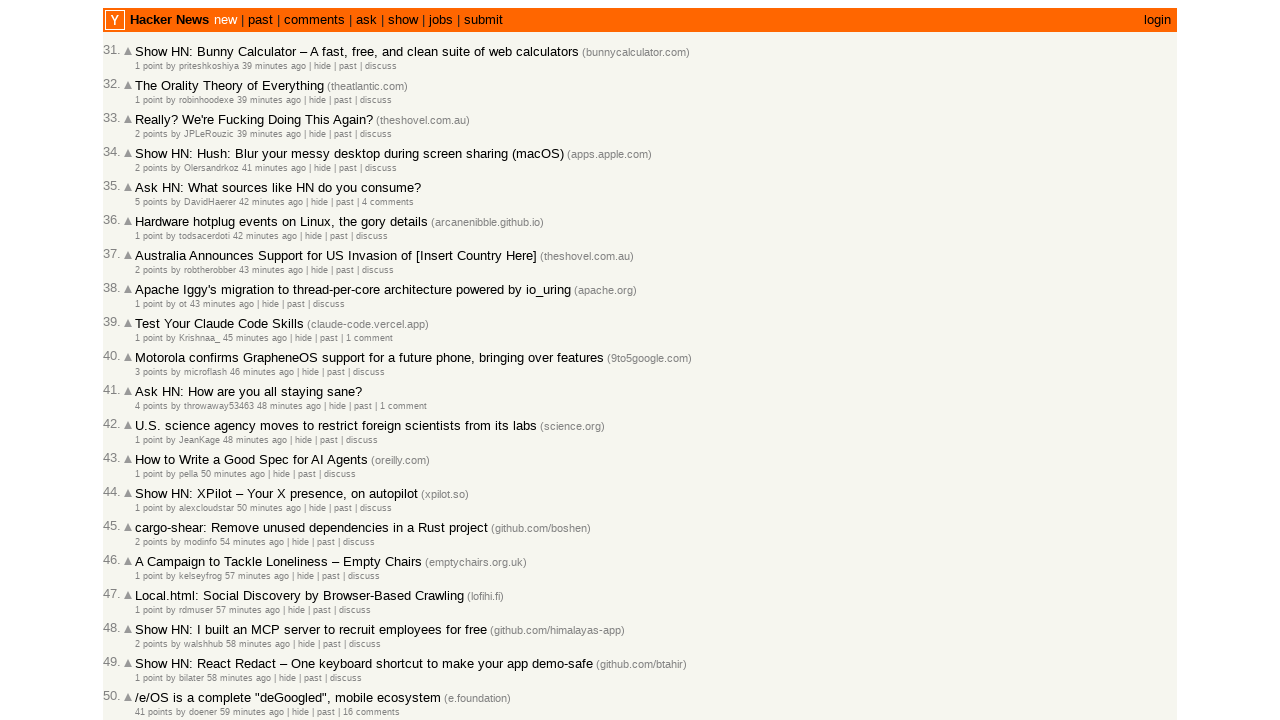

Counted 30 age elements on current page
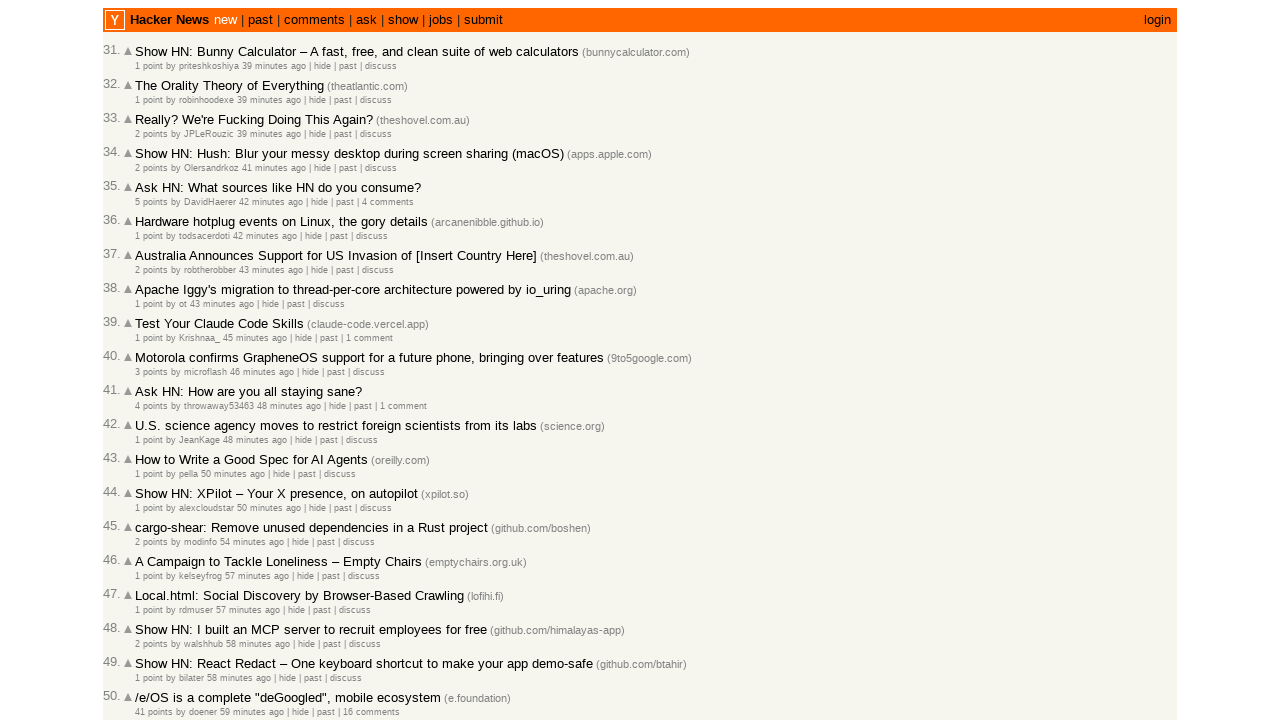

Selected age element at index 5
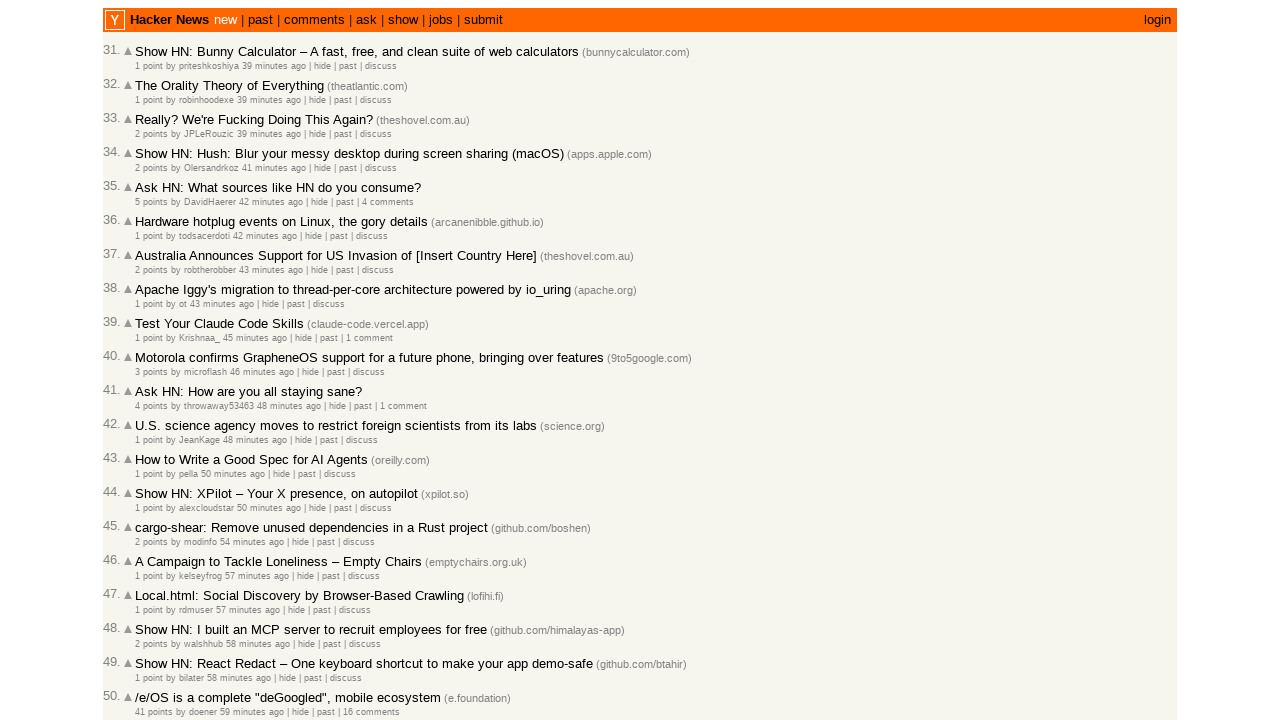

Retrieved article timestamp: 2026-03-02T09:26:04 1772443564
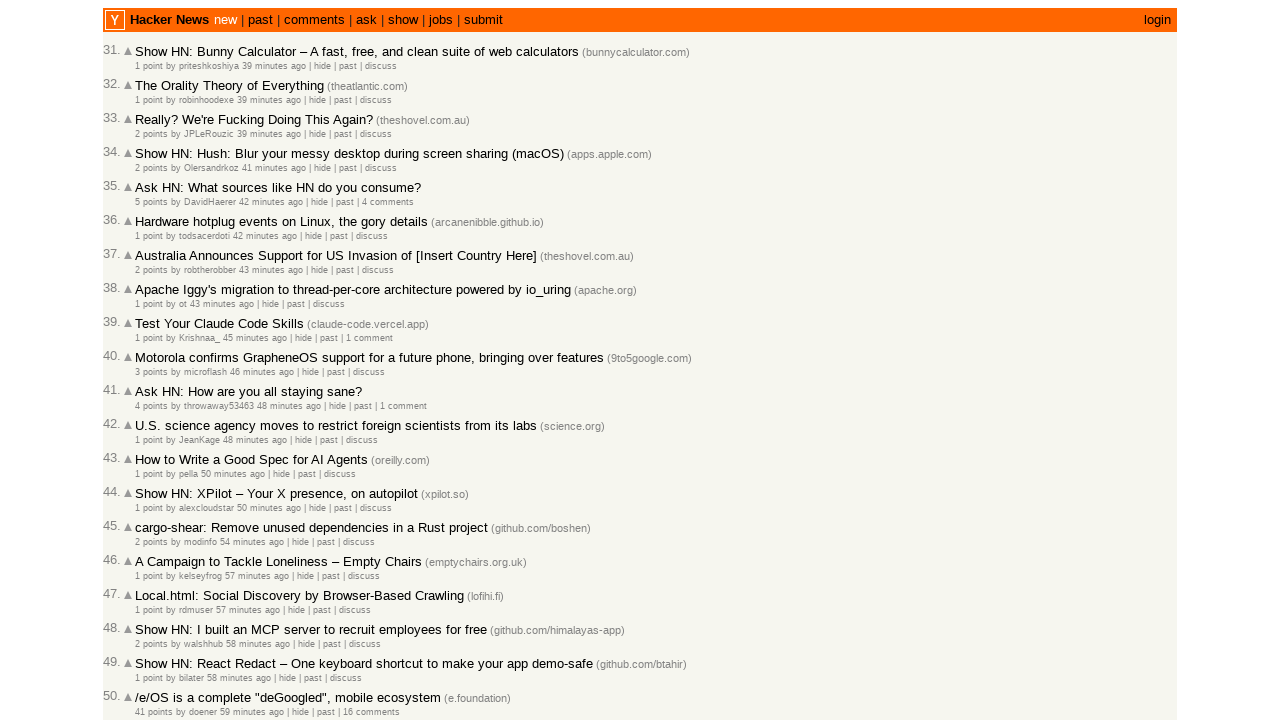

Parsed previous timestamp 2026-03-02T09:26:58 and current timestamp 2026-03-02T09:26:04
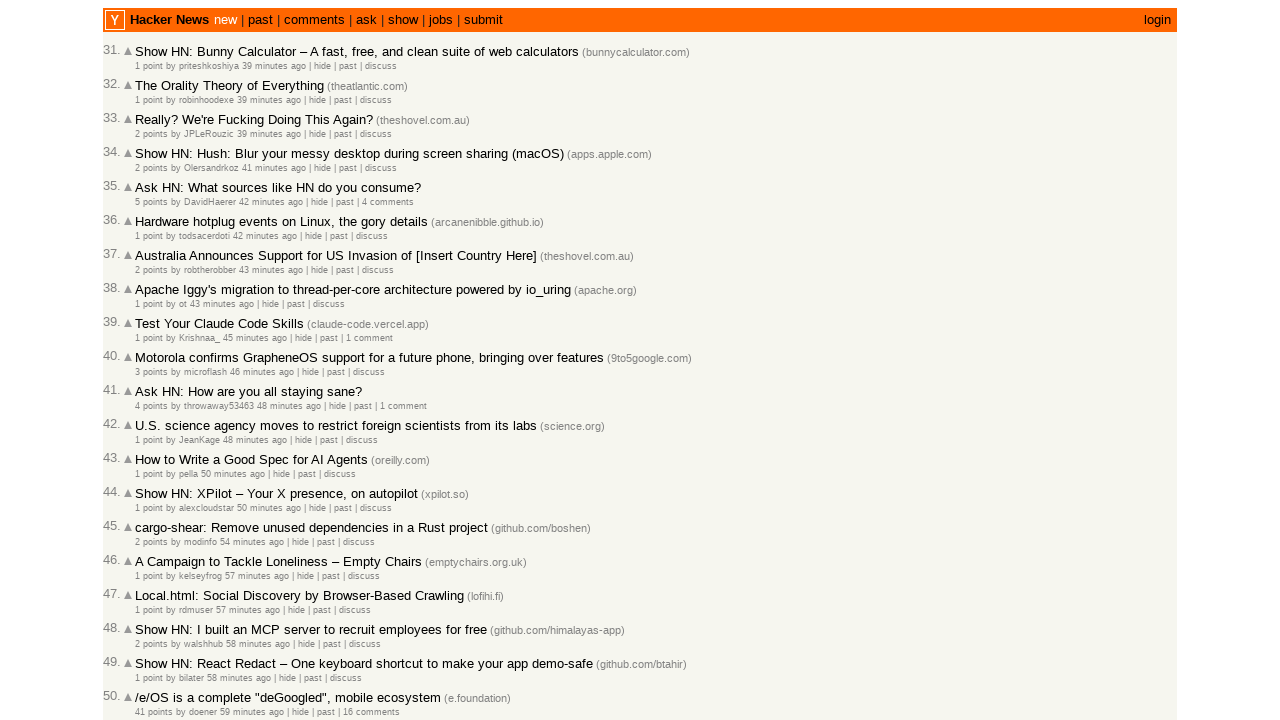

Moved to next article on current page (index now 6)
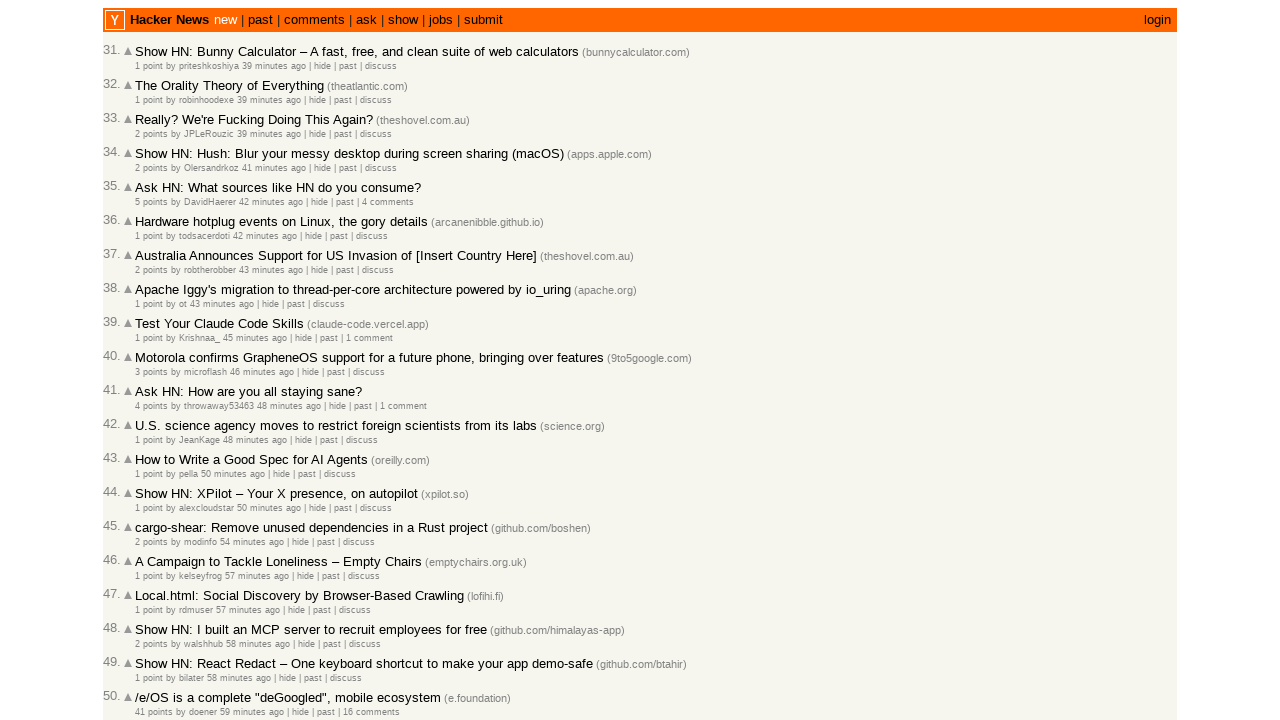

Progressed to next article check (total checked: 36)
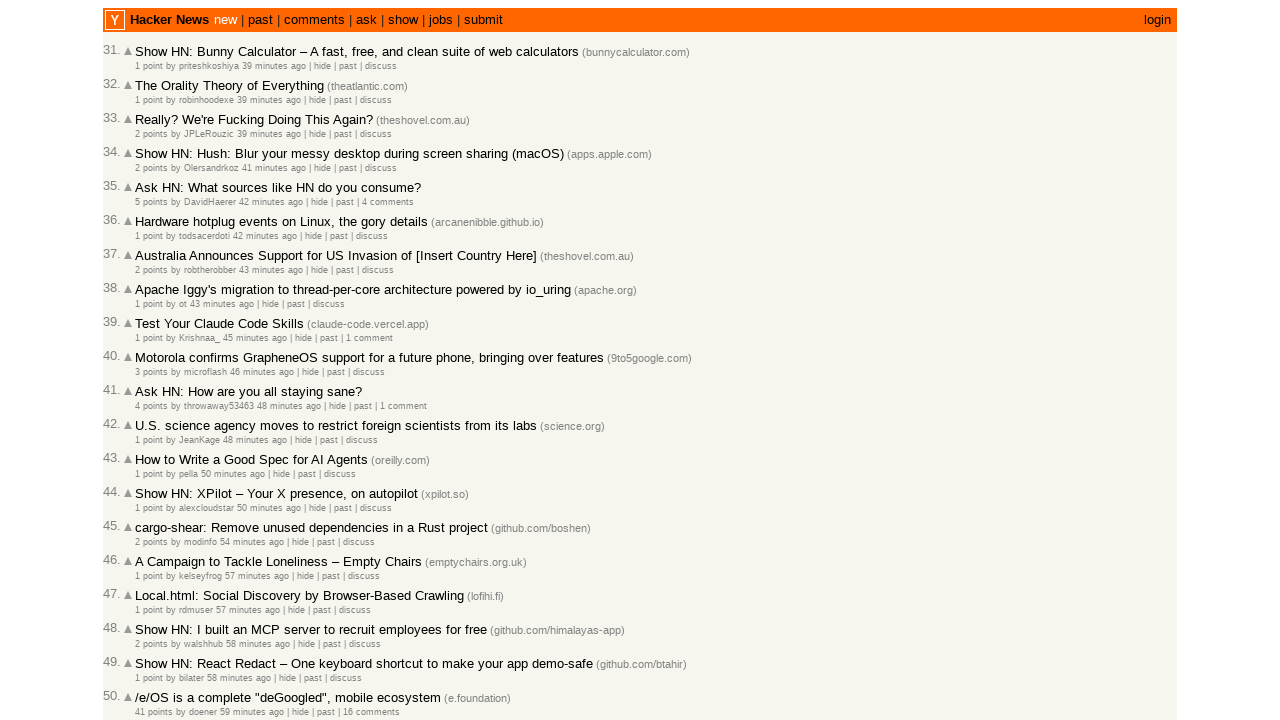

Located all article age elements on page
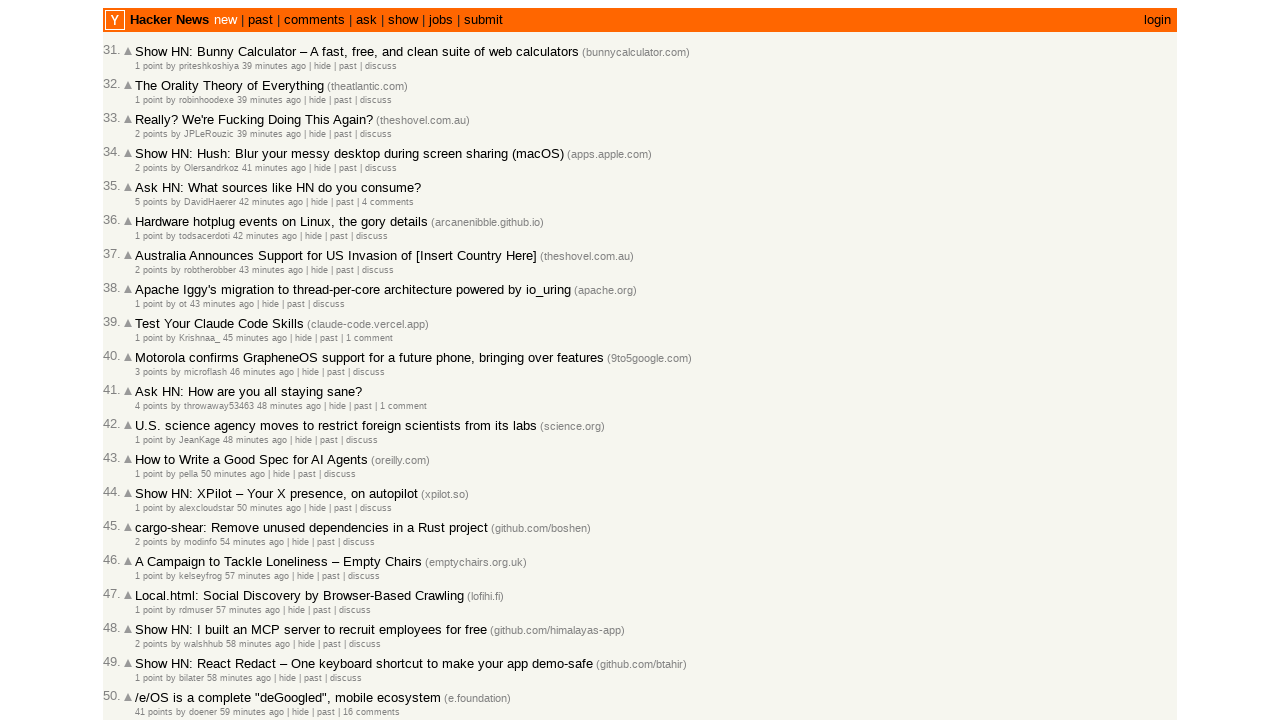

Counted 30 age elements on current page
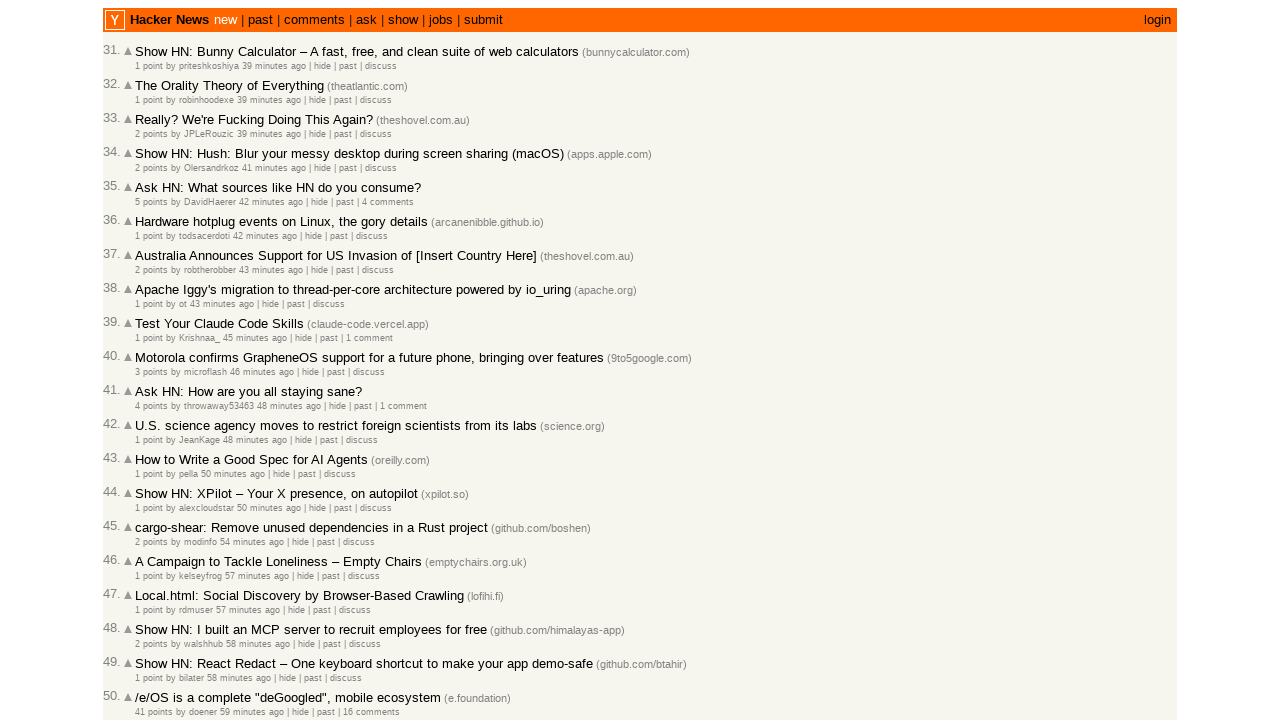

Selected age element at index 6
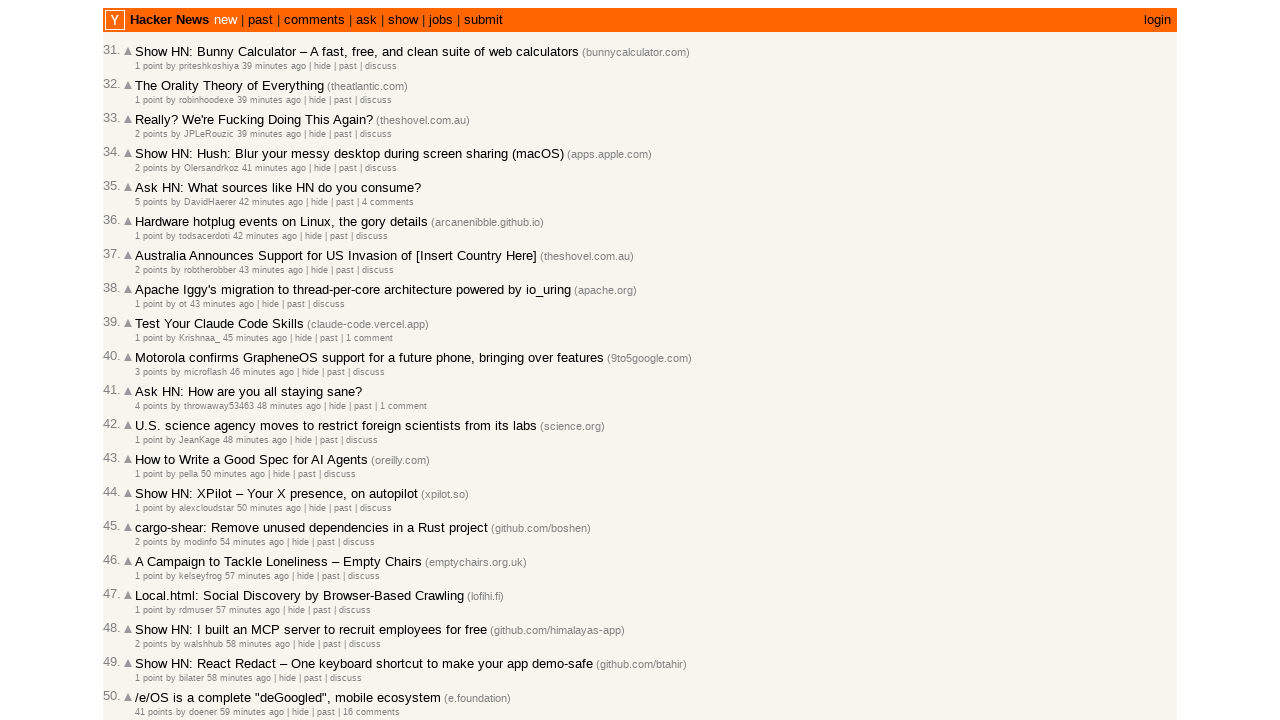

Retrieved article timestamp: 2026-03-02T09:25:57 1772443557
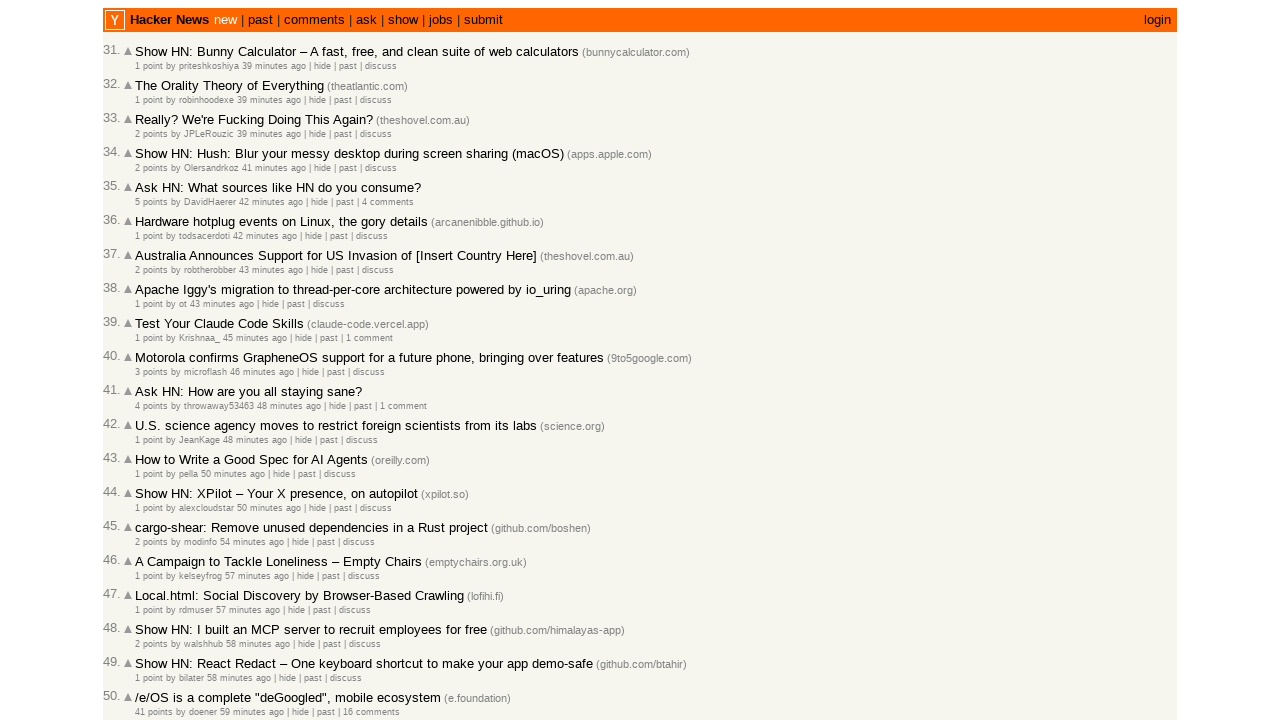

Parsed previous timestamp 2026-03-02T09:26:04 and current timestamp 2026-03-02T09:25:57
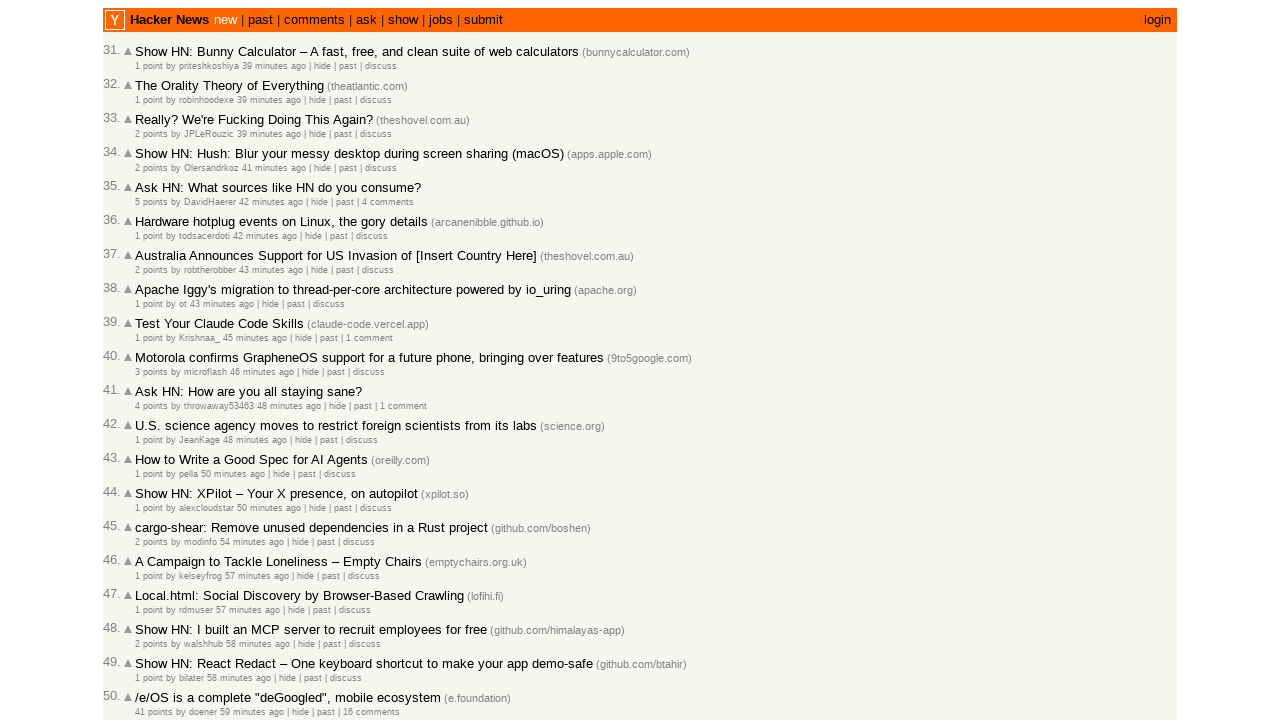

Moved to next article on current page (index now 7)
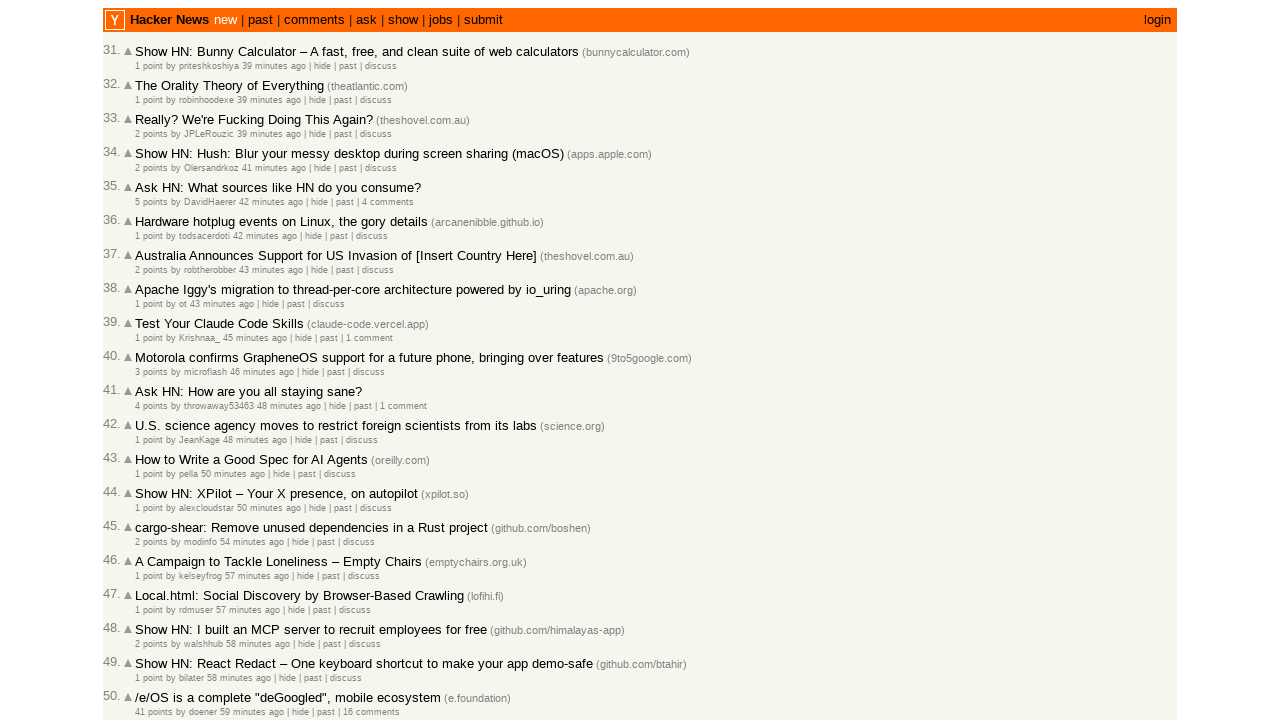

Progressed to next article check (total checked: 37)
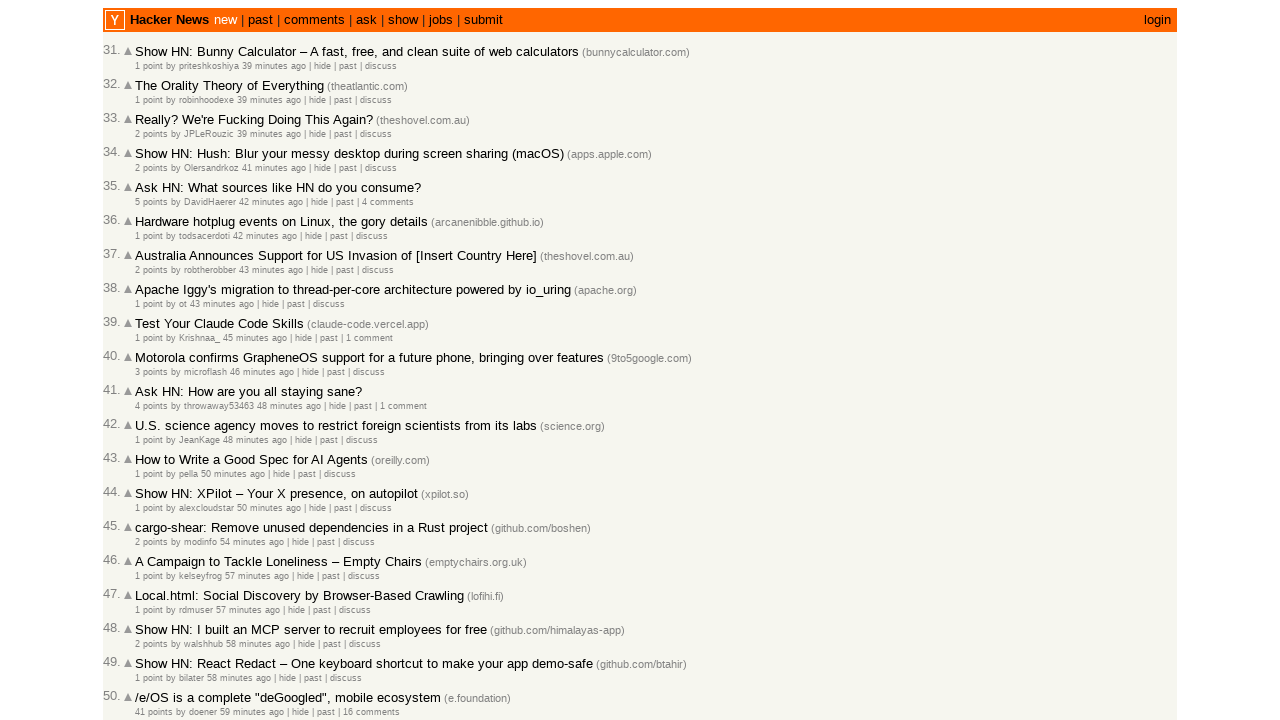

Located all article age elements on page
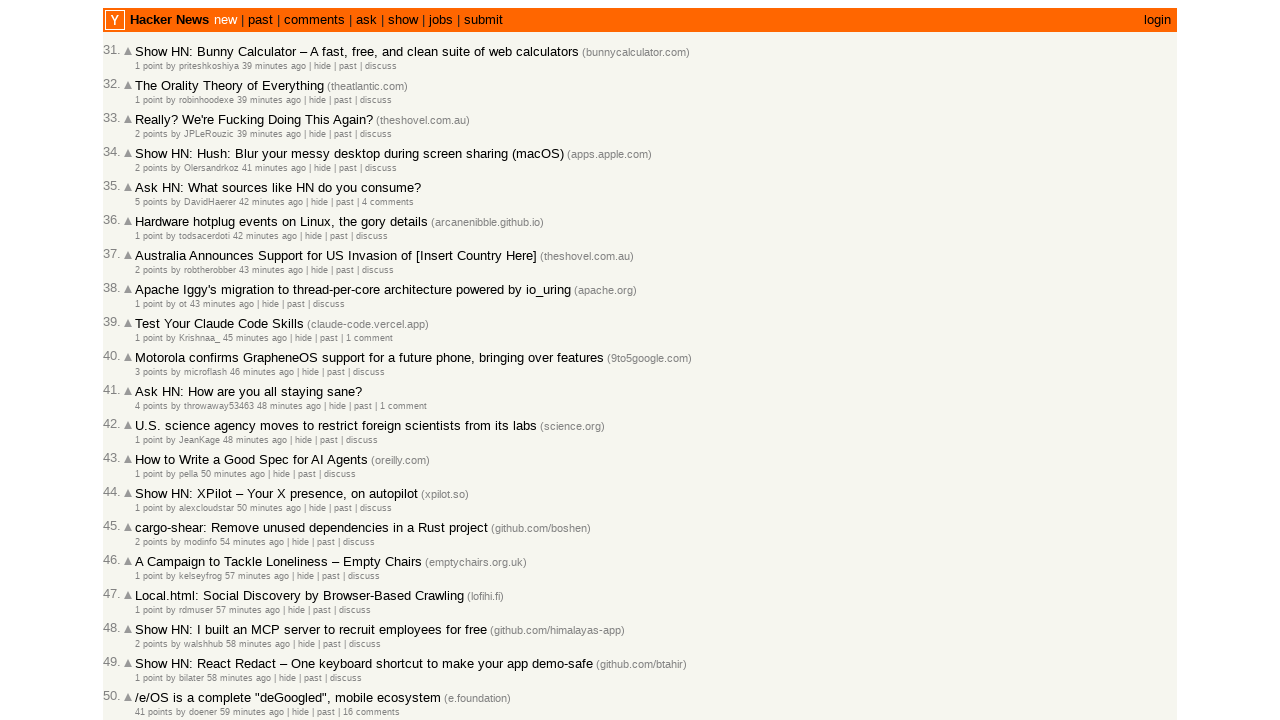

Counted 30 age elements on current page
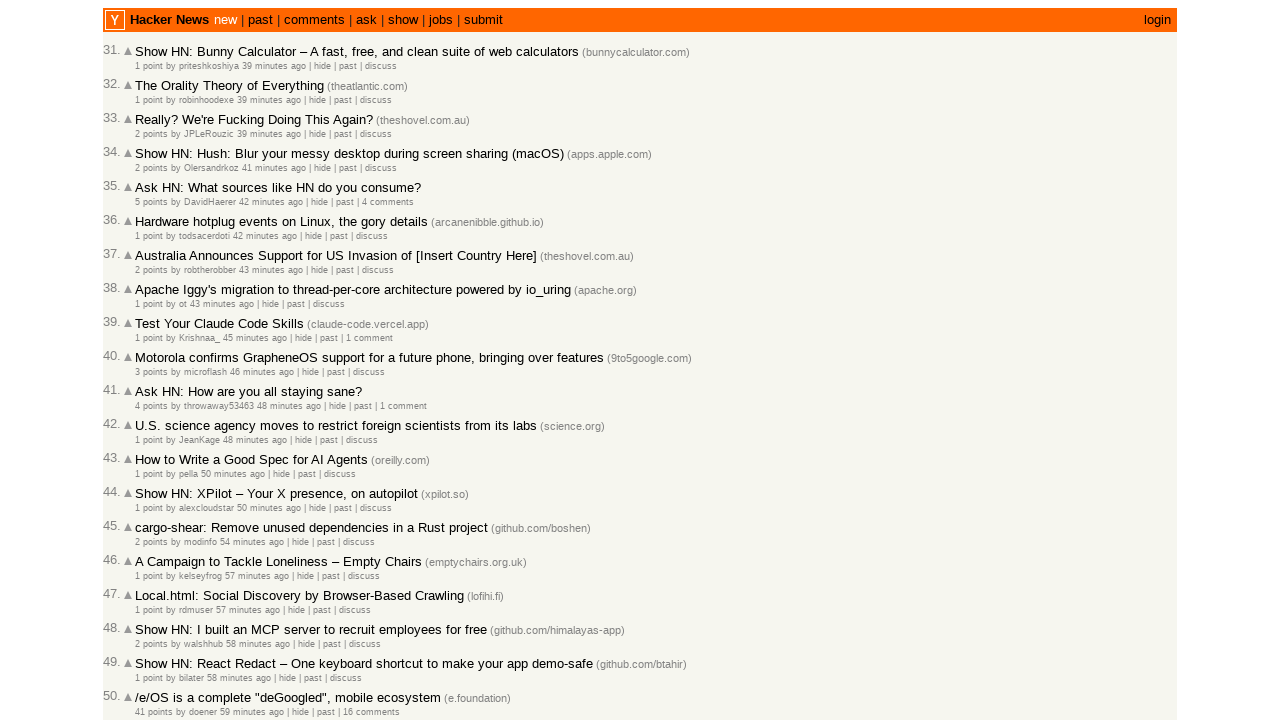

Selected age element at index 7
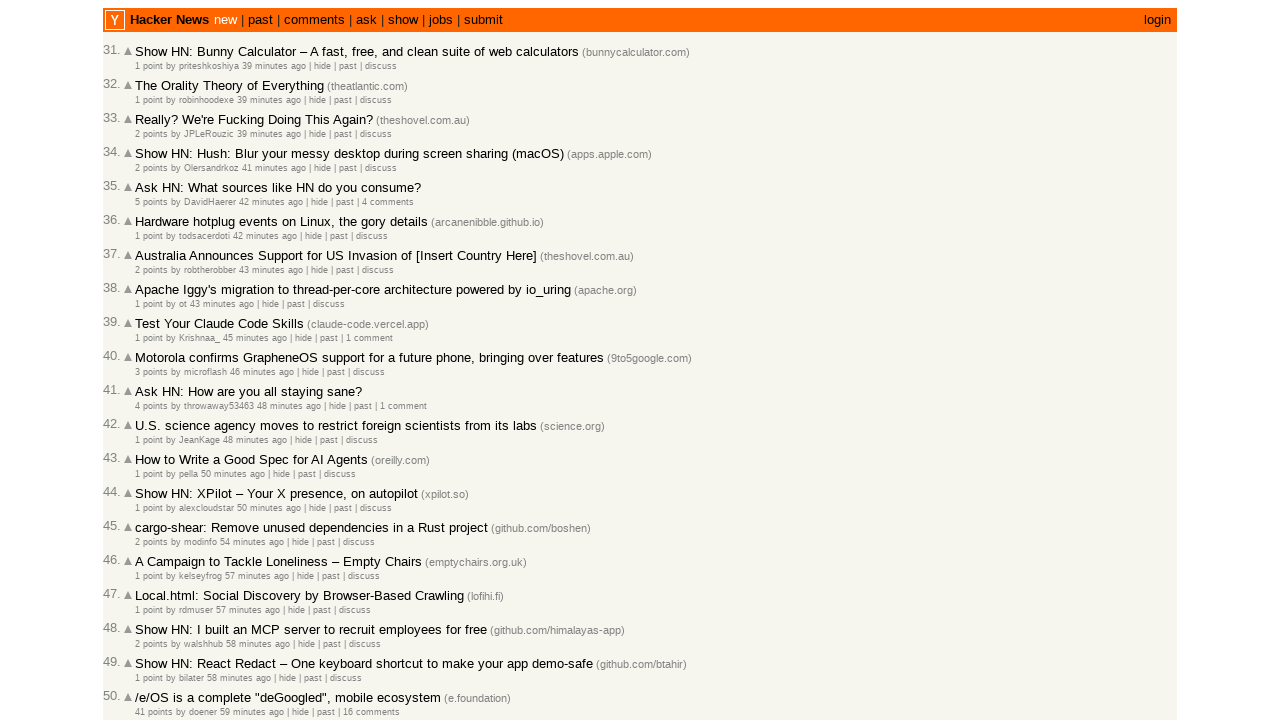

Retrieved article timestamp: 2026-03-02T09:25:38 1772443538
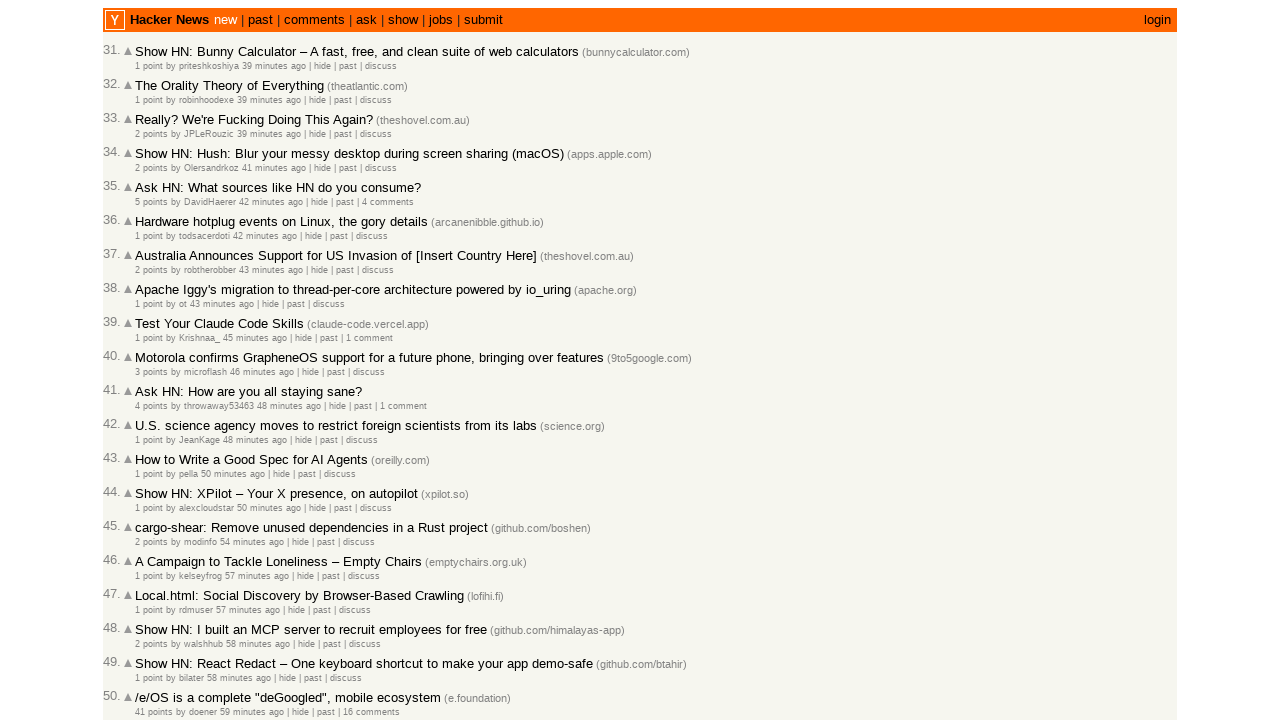

Parsed previous timestamp 2026-03-02T09:25:57 and current timestamp 2026-03-02T09:25:38
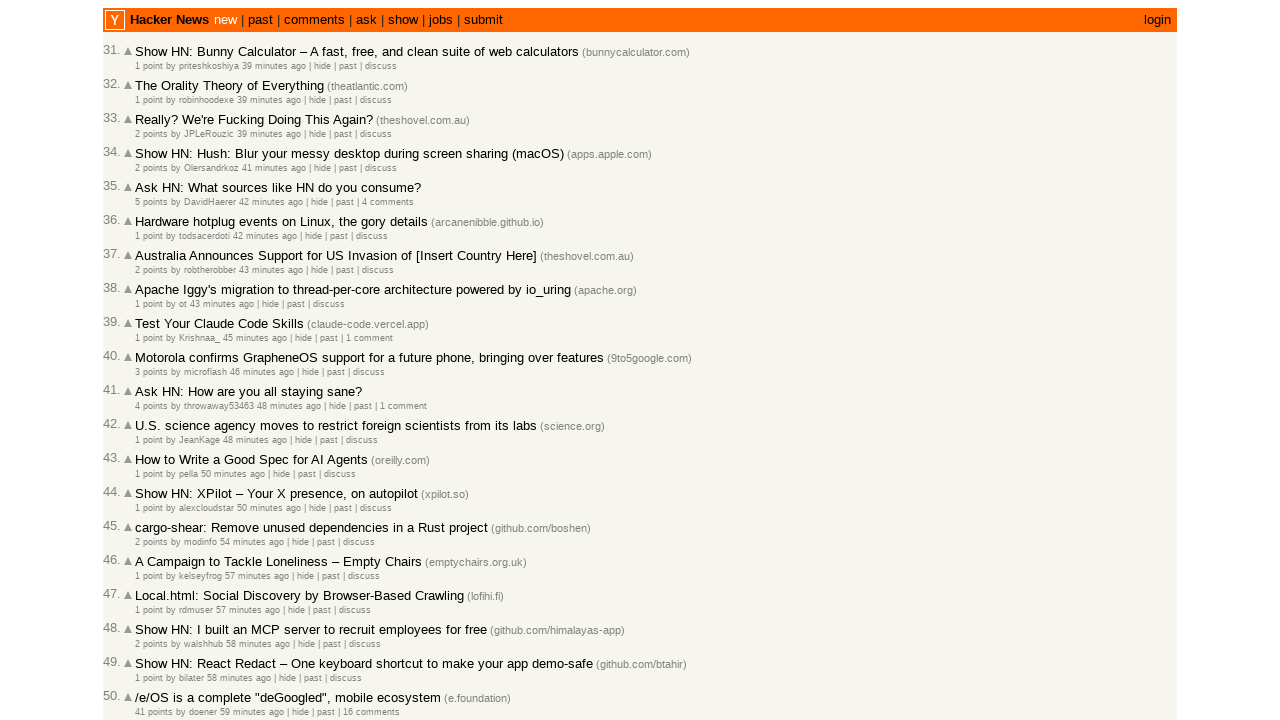

Moved to next article on current page (index now 8)
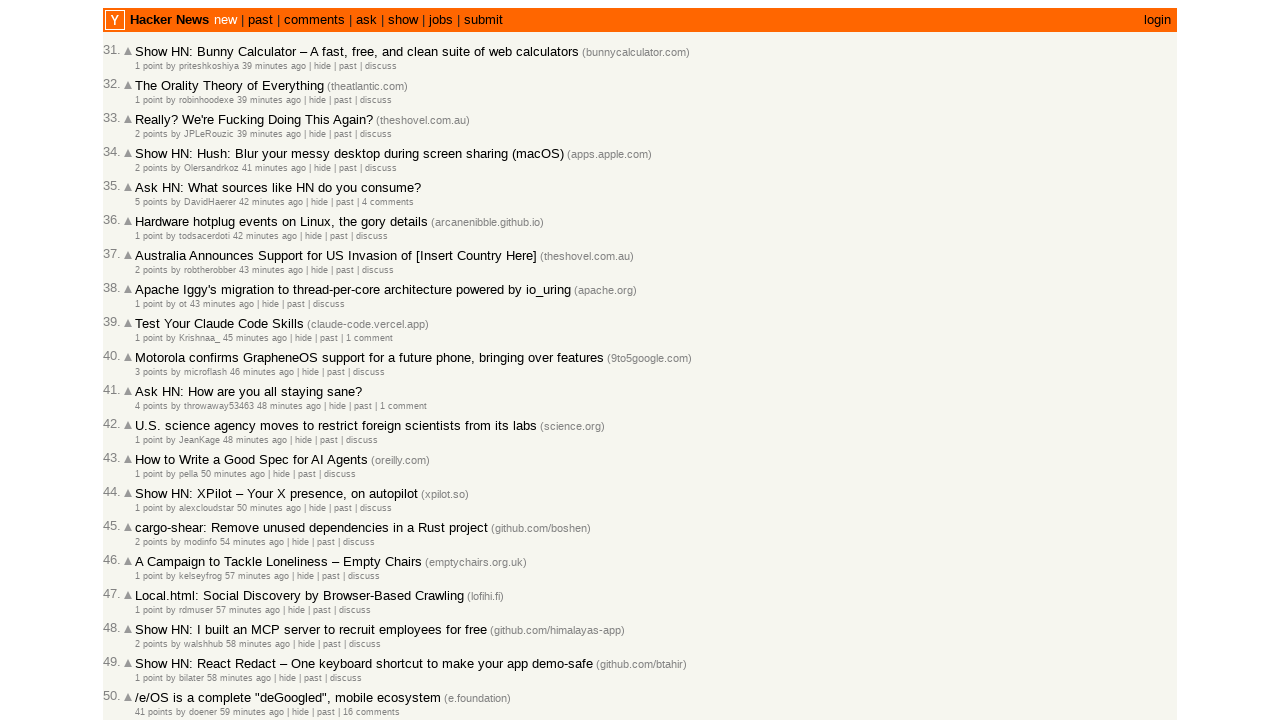

Progressed to next article check (total checked: 38)
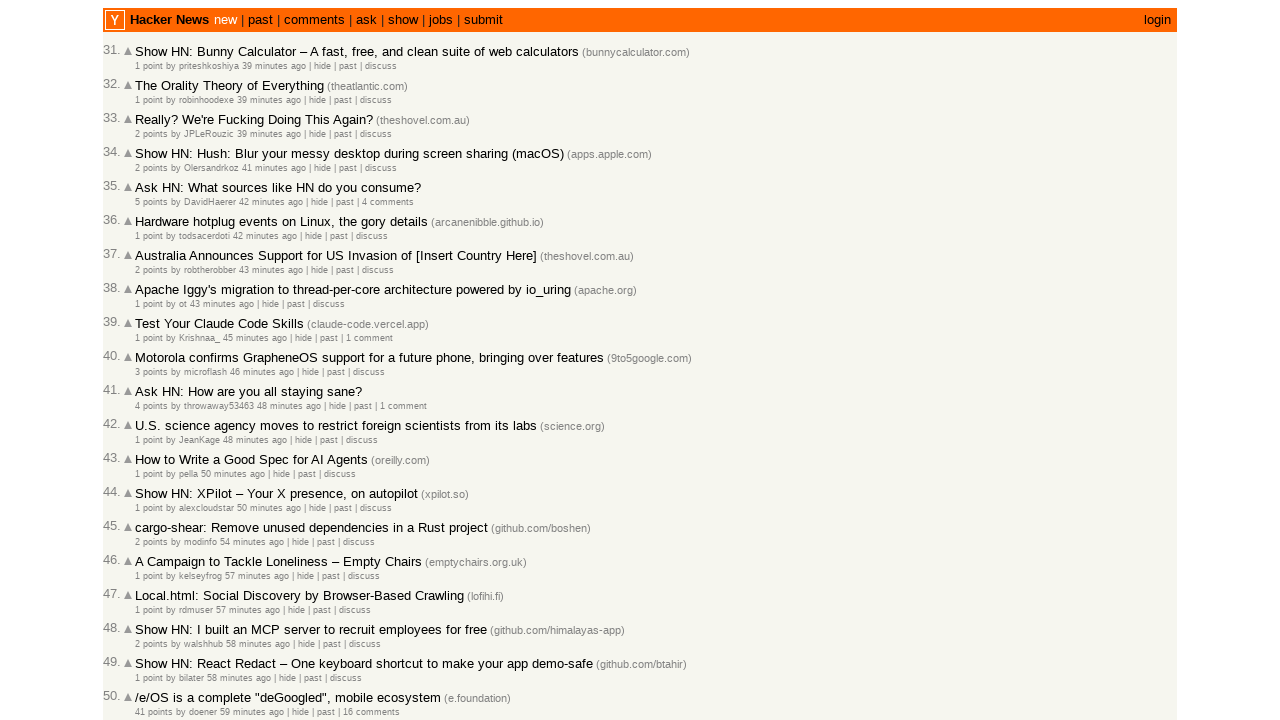

Located all article age elements on page
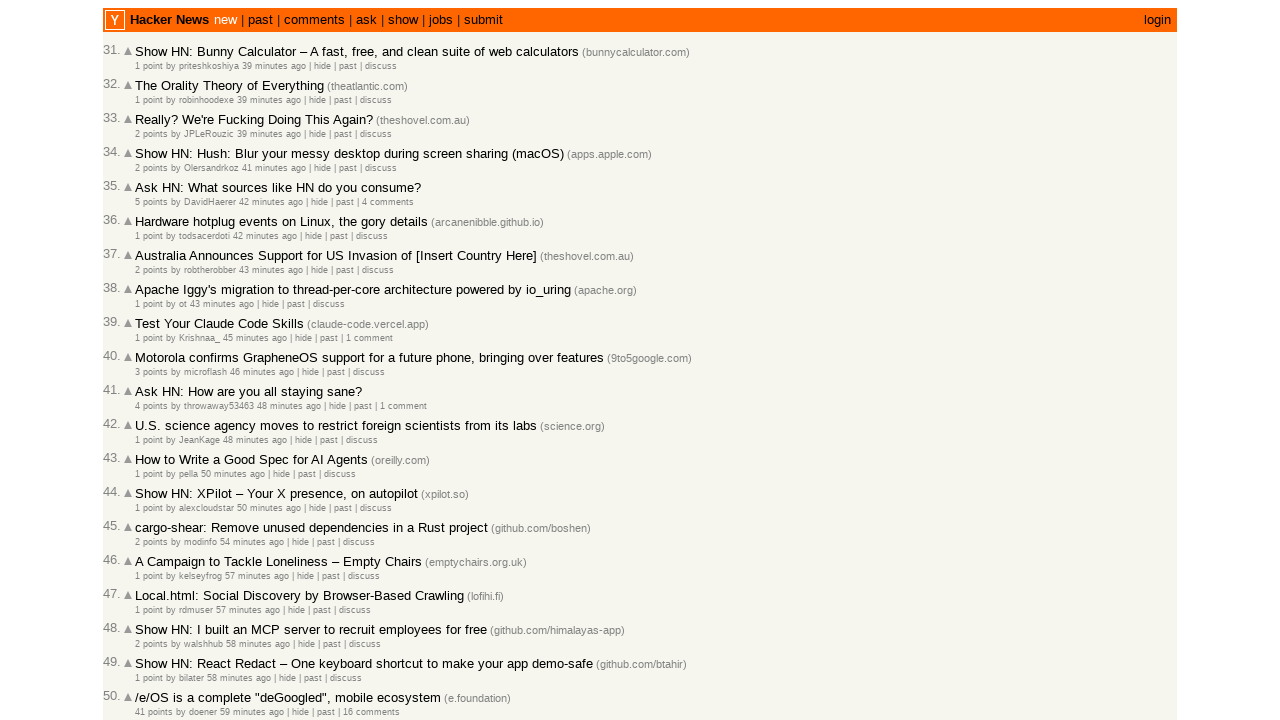

Counted 30 age elements on current page
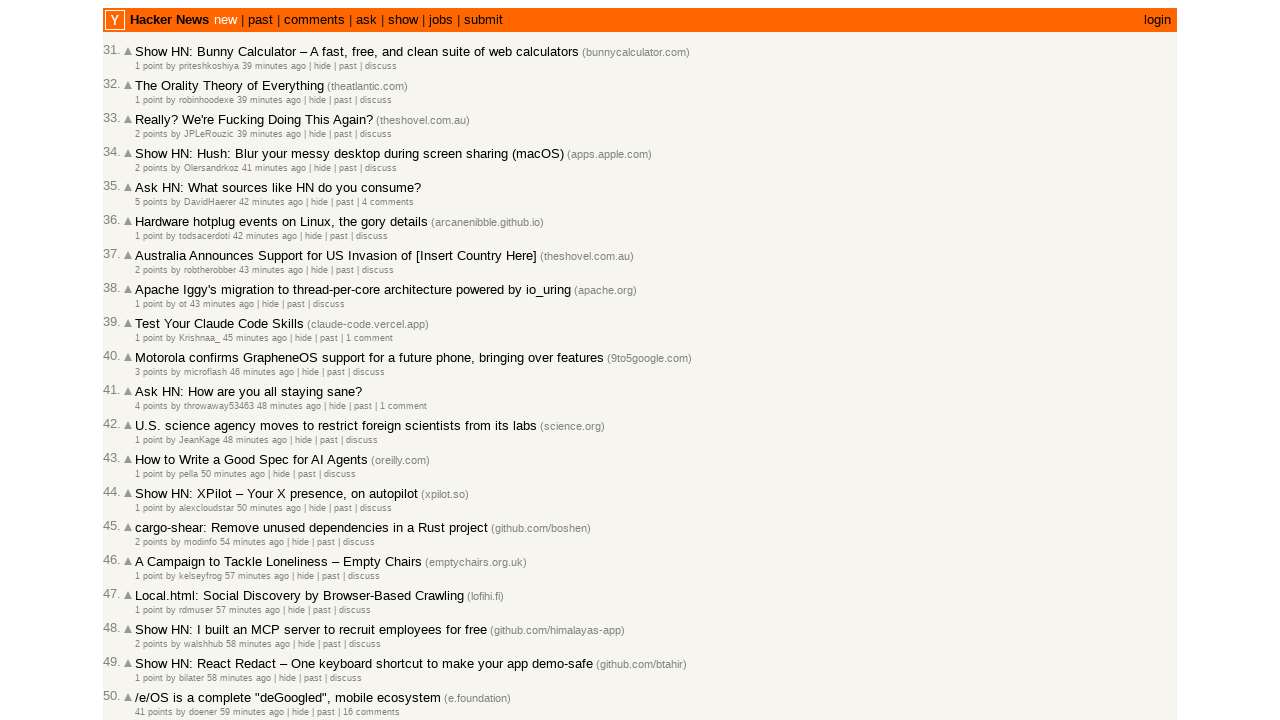

Selected age element at index 8
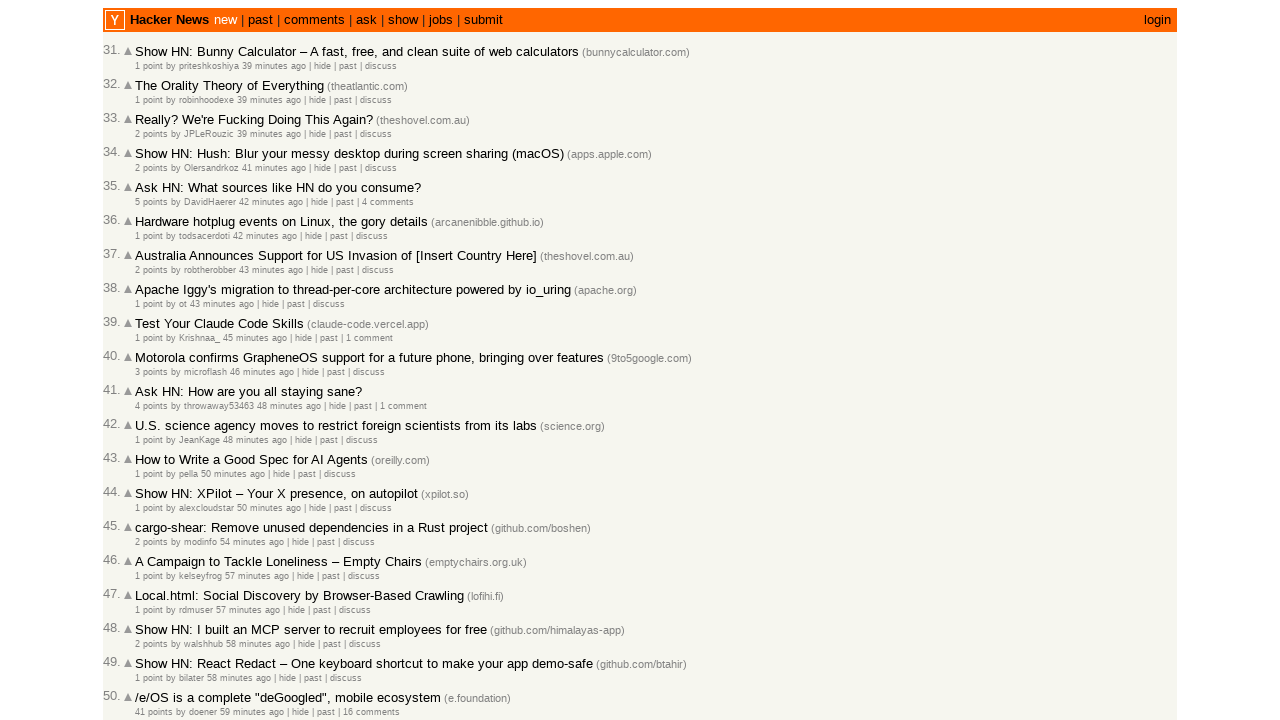

Retrieved article timestamp: 2026-03-02T09:23:47 1772443427
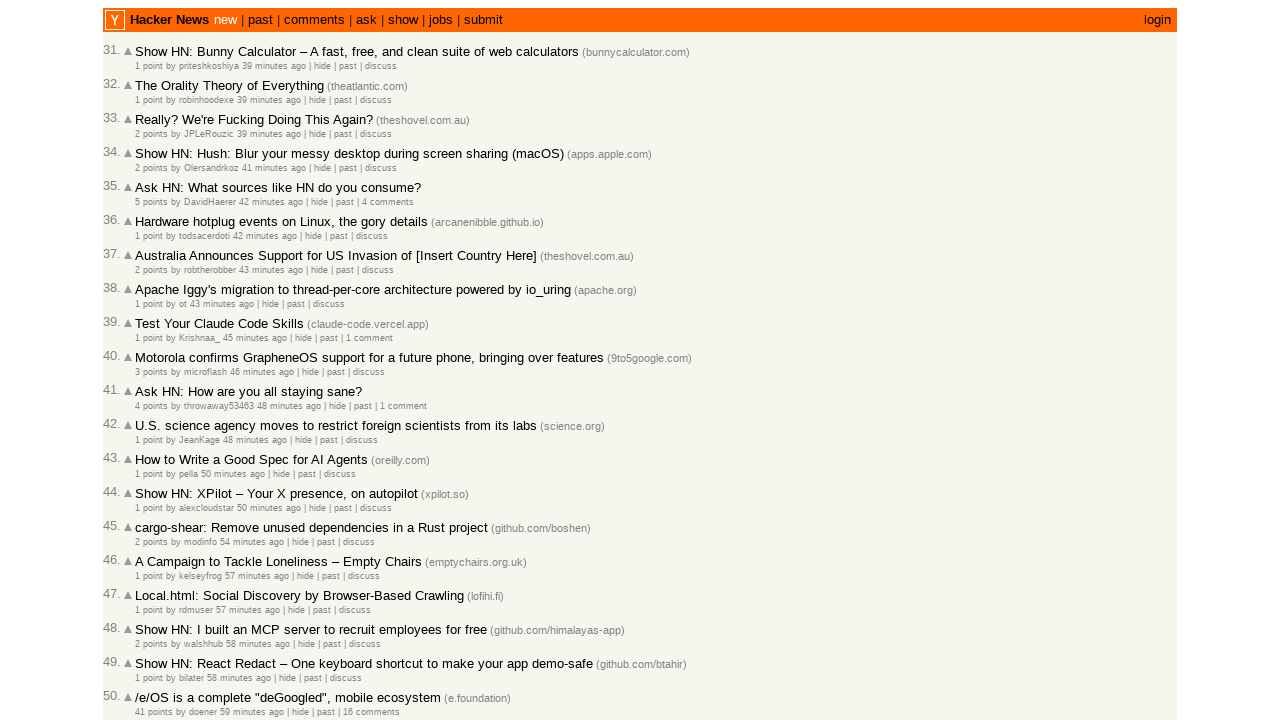

Parsed previous timestamp 2026-03-02T09:25:38 and current timestamp 2026-03-02T09:23:47
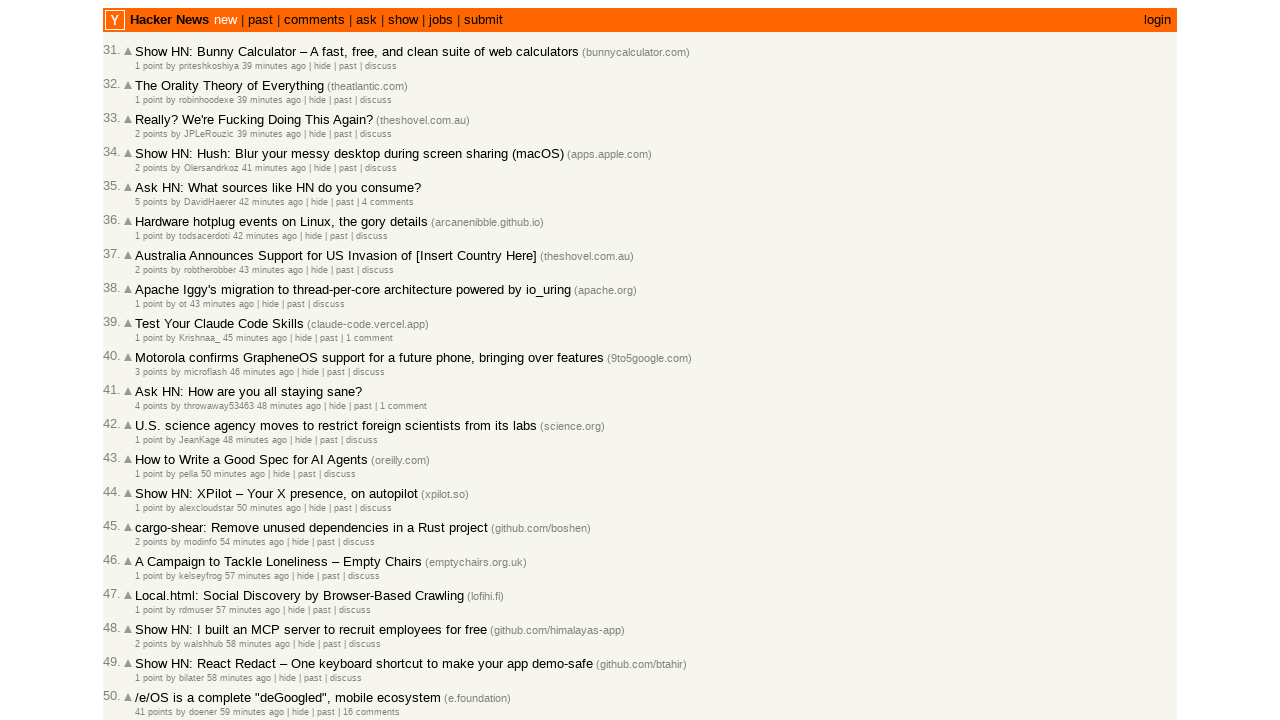

Moved to next article on current page (index now 9)
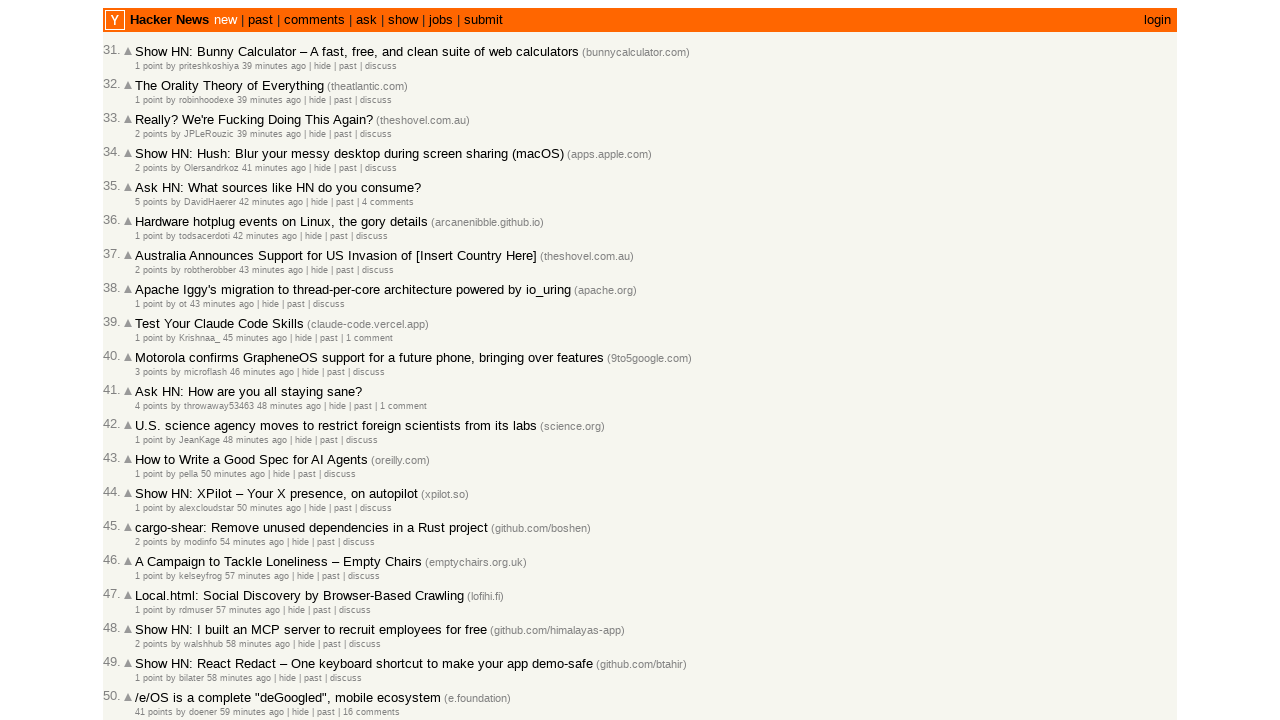

Progressed to next article check (total checked: 39)
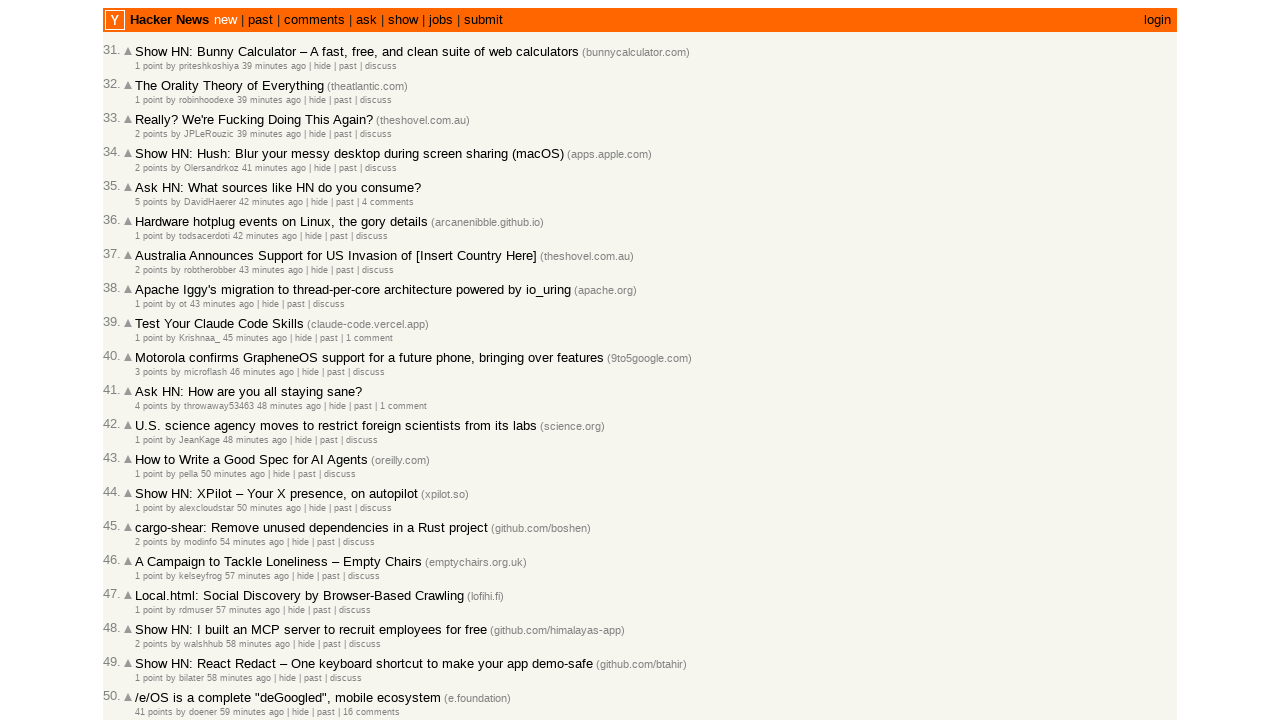

Located all article age elements on page
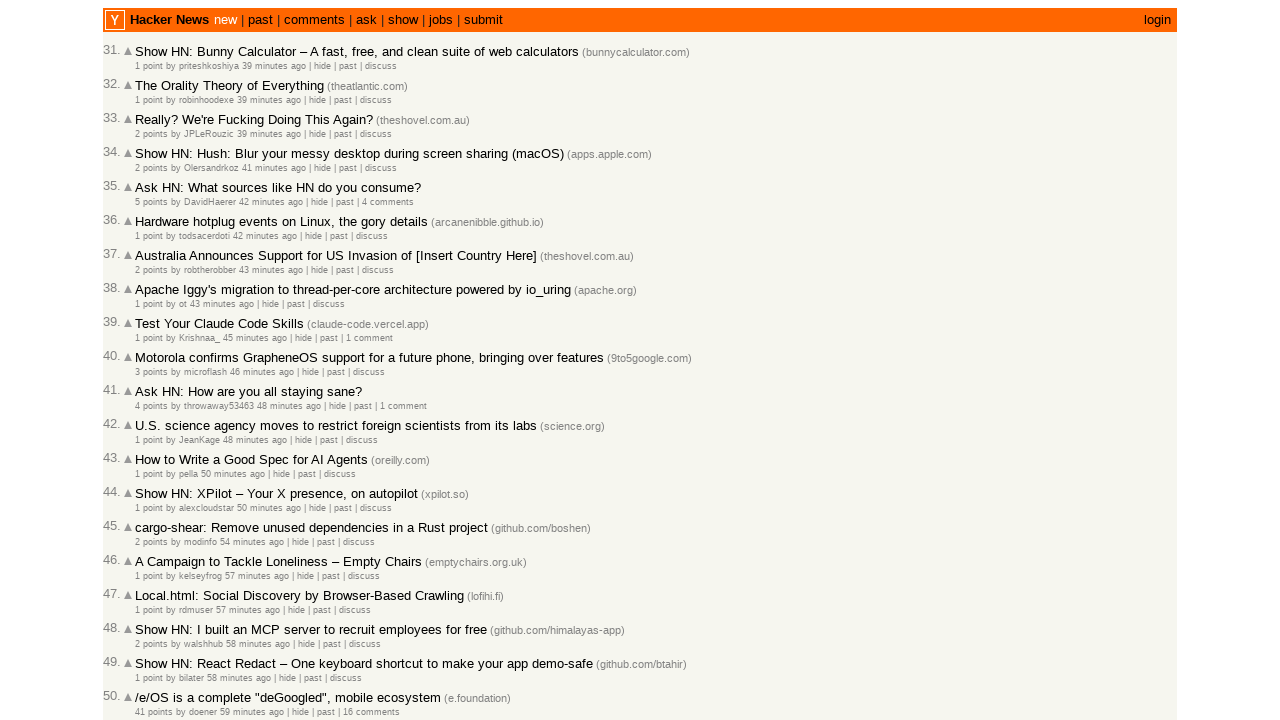

Counted 30 age elements on current page
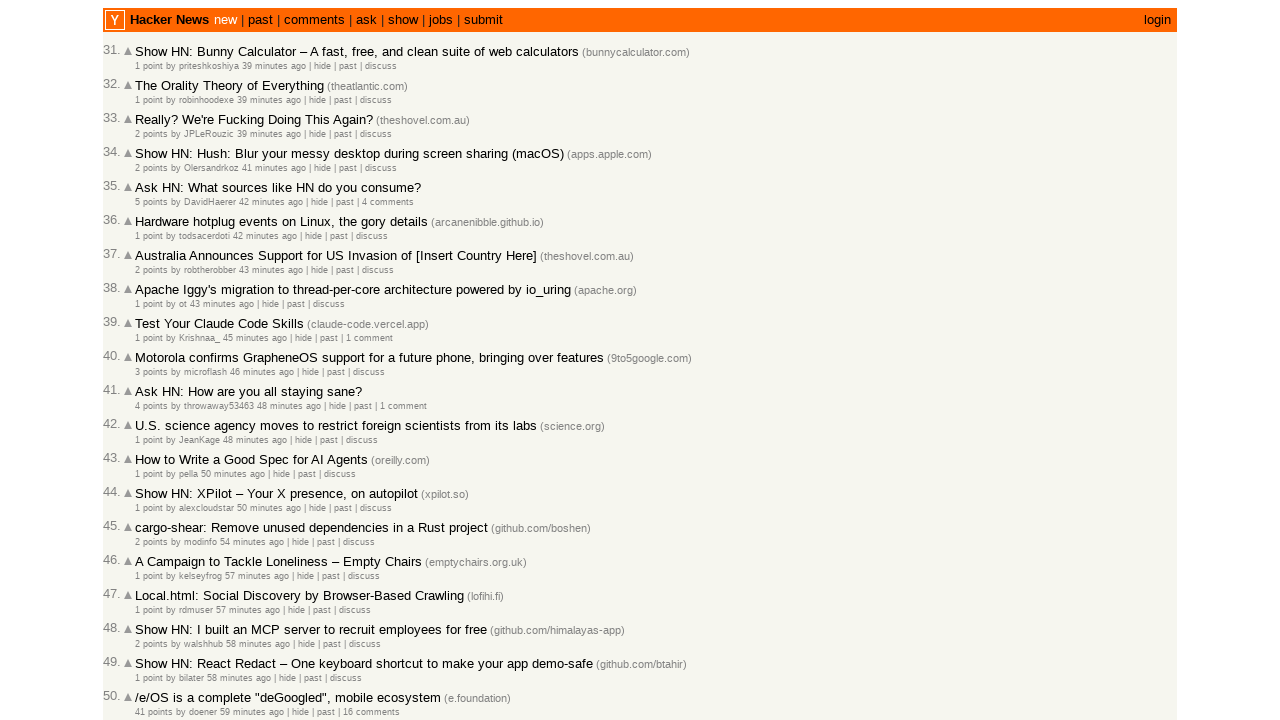

Selected age element at index 9
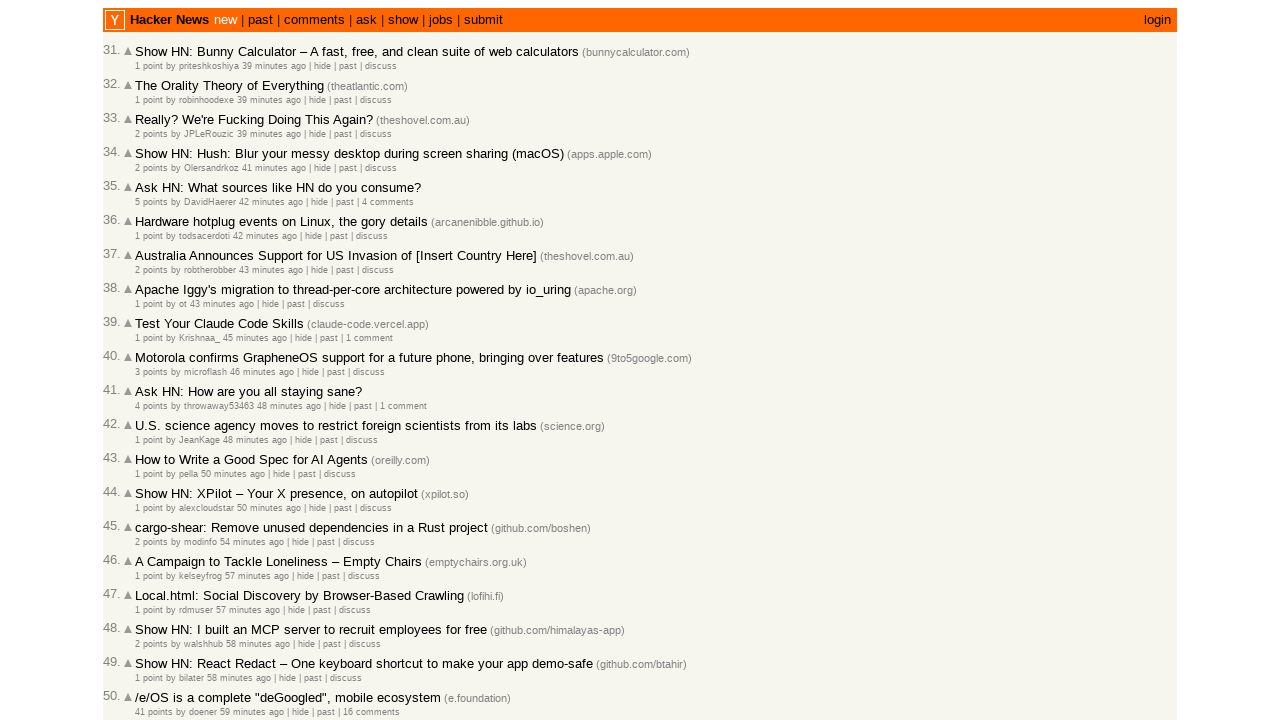

Retrieved article timestamp: 2026-03-02T09:22:08 1772443328
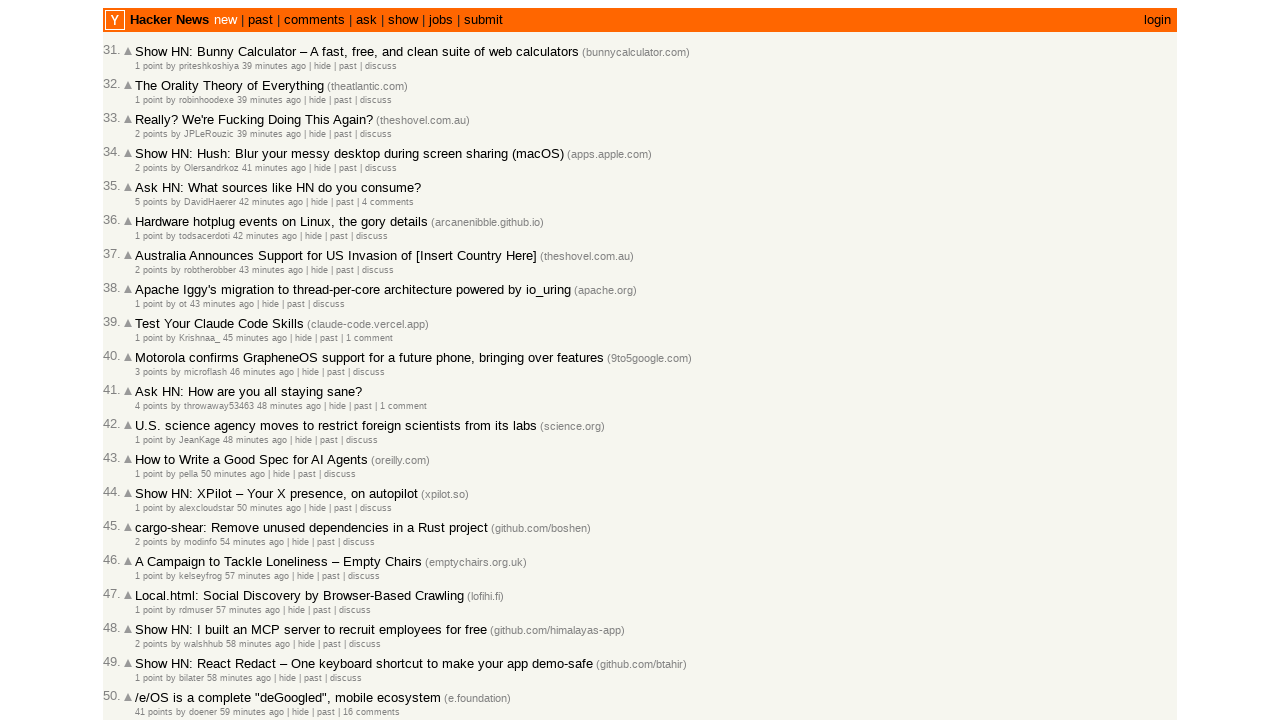

Parsed previous timestamp 2026-03-02T09:23:47 and current timestamp 2026-03-02T09:22:08
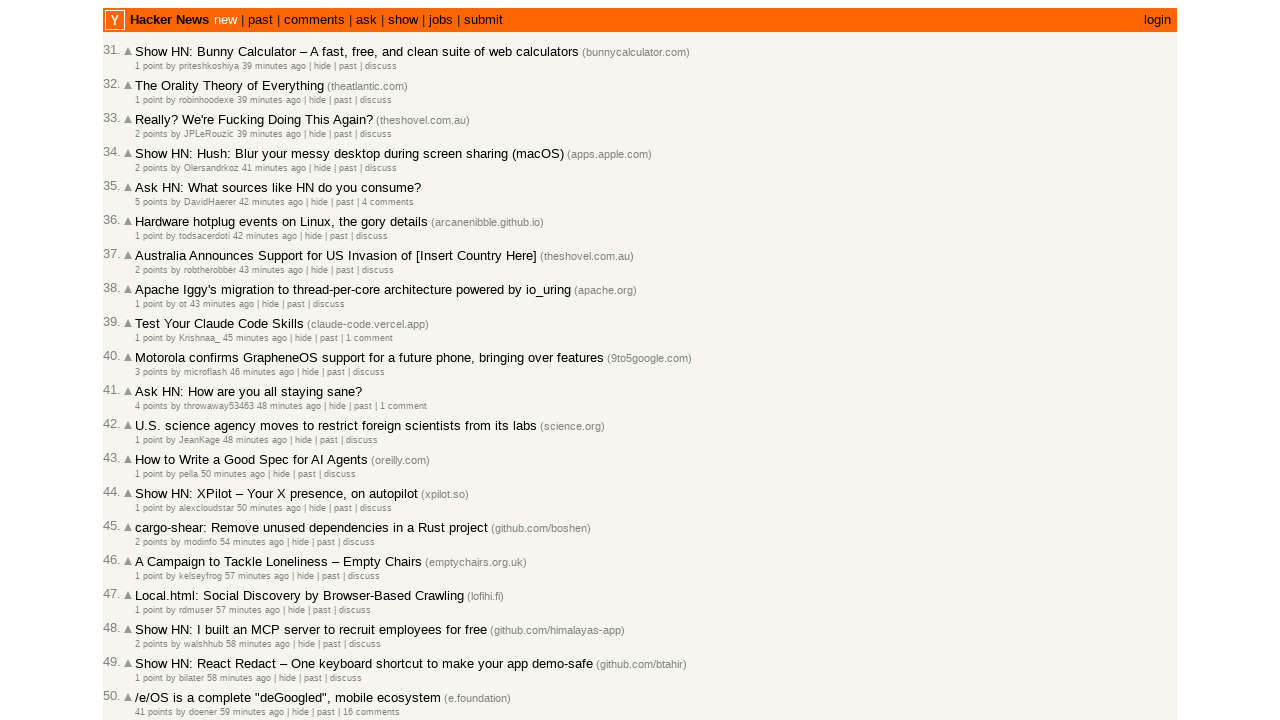

Moved to next article on current page (index now 10)
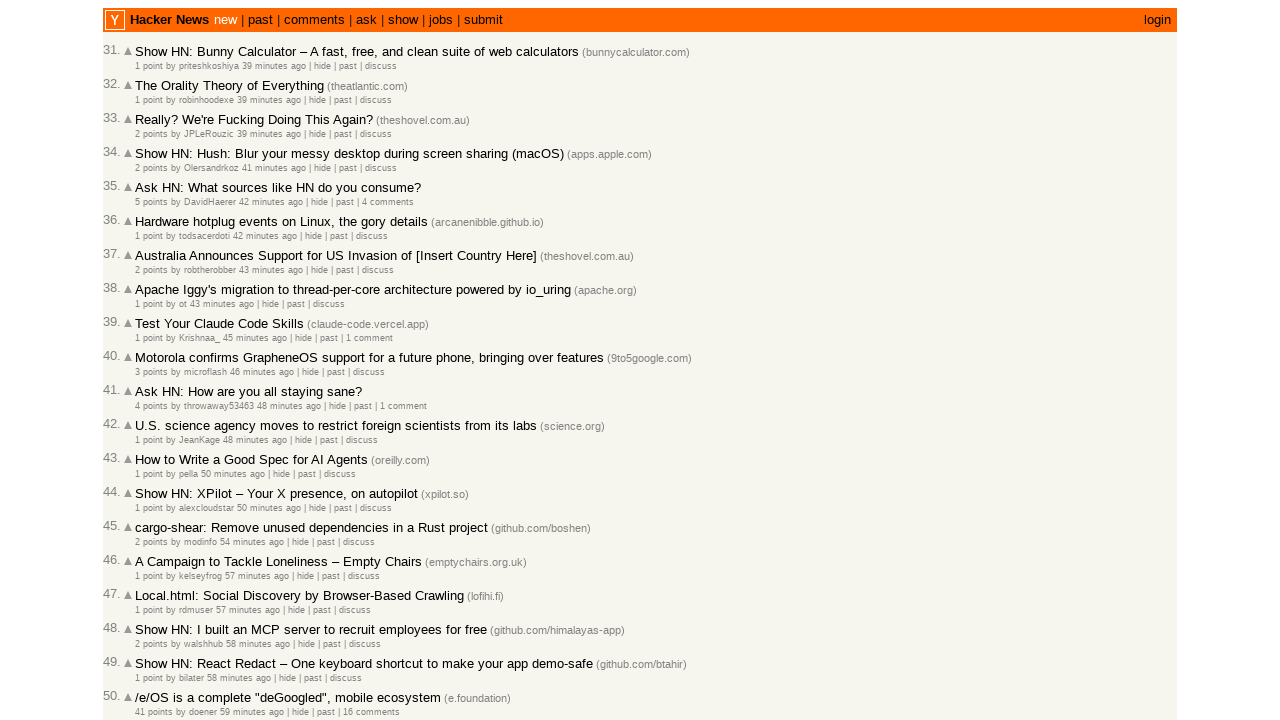

Progressed to next article check (total checked: 40)
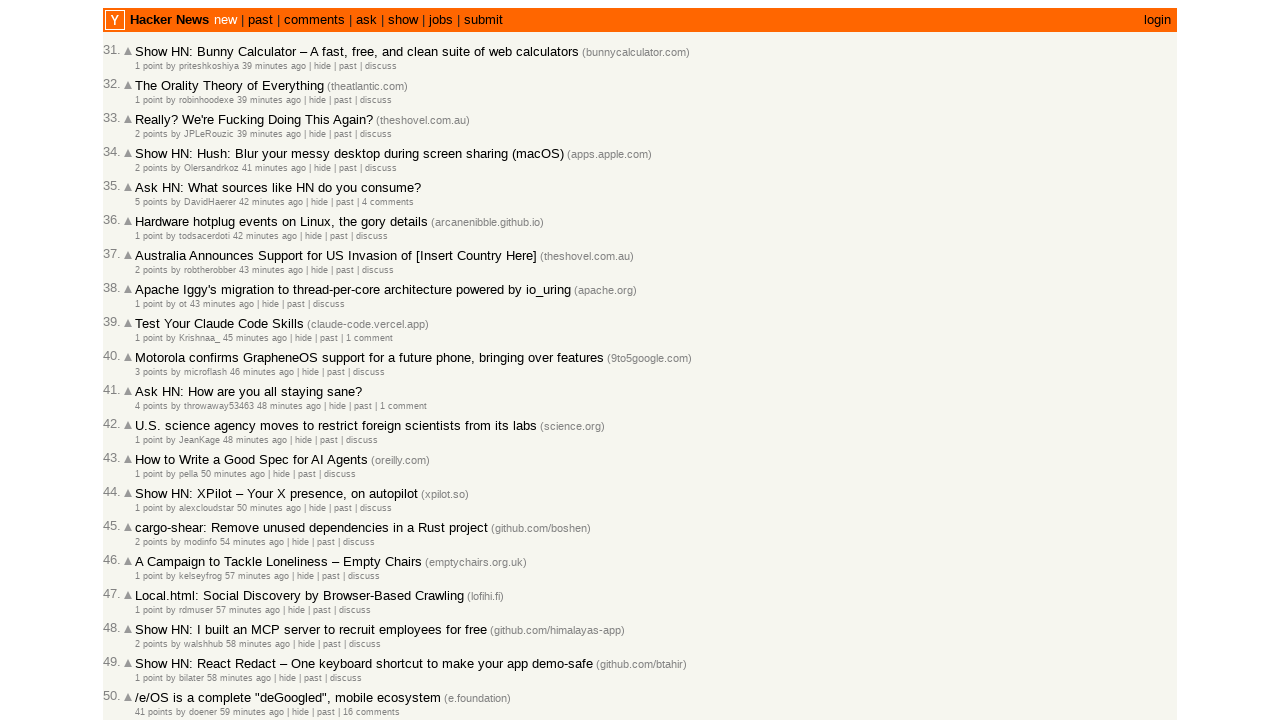

Located all article age elements on page
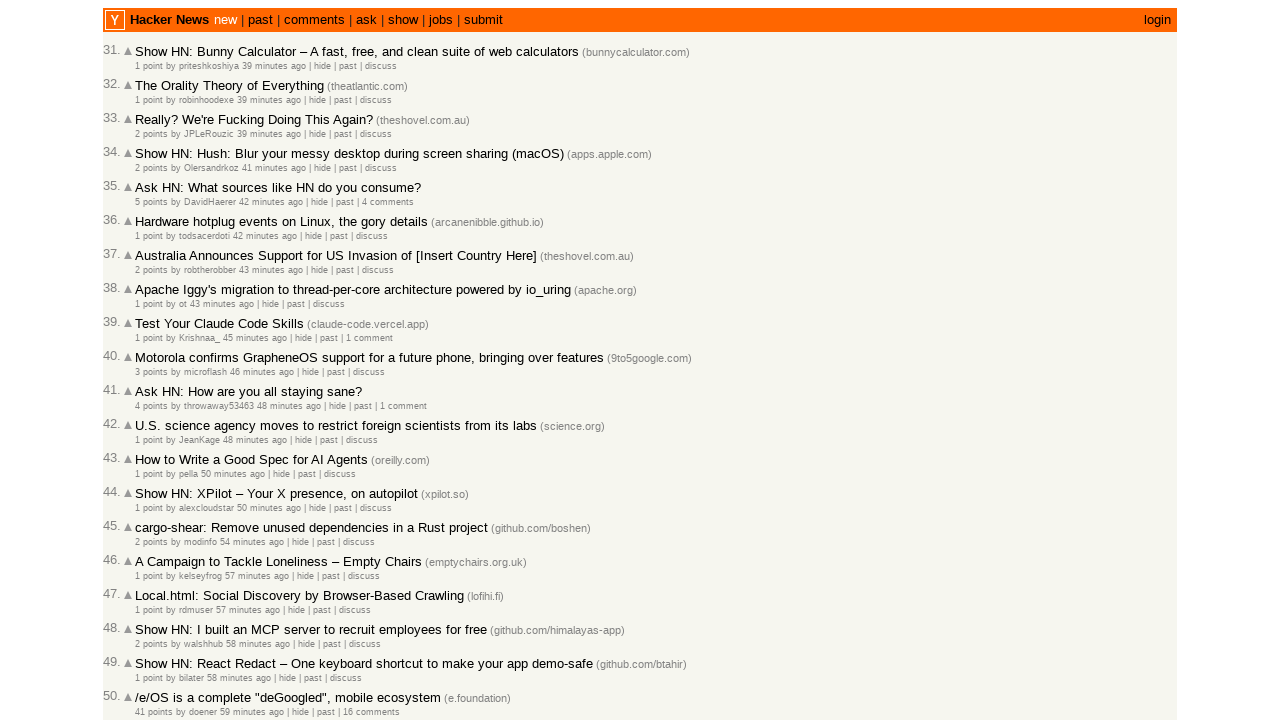

Counted 30 age elements on current page
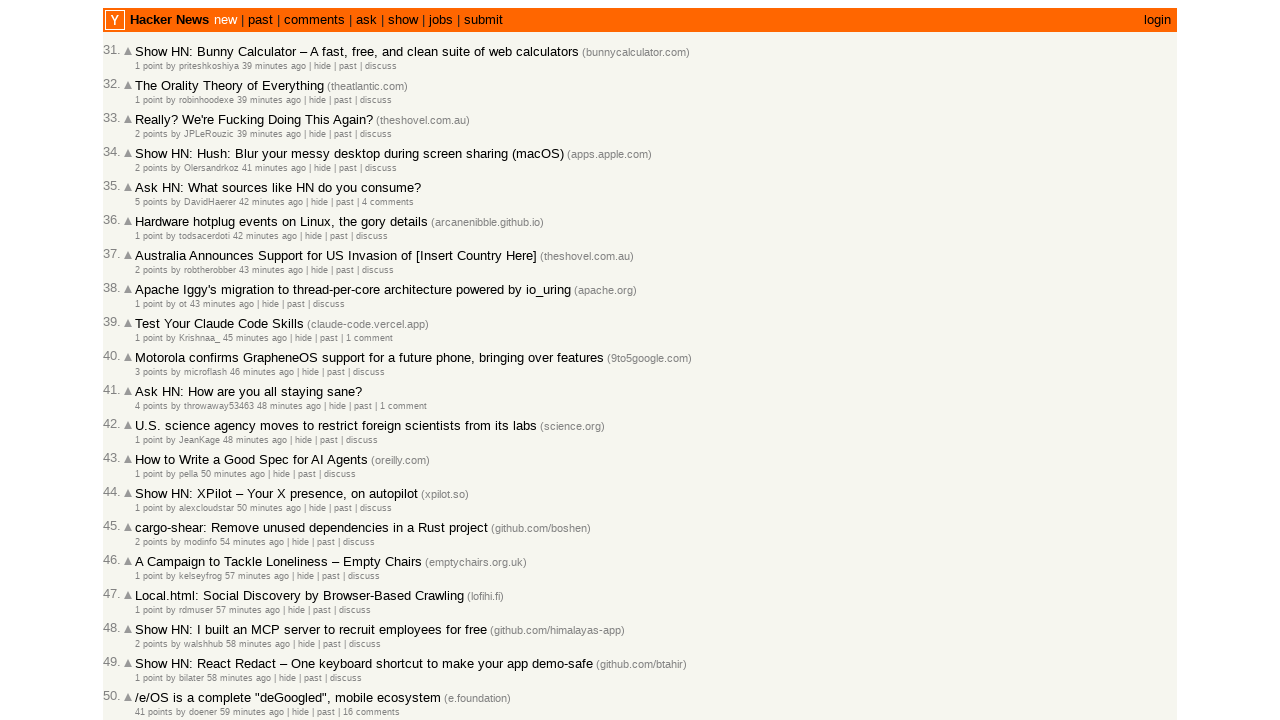

Selected age element at index 10
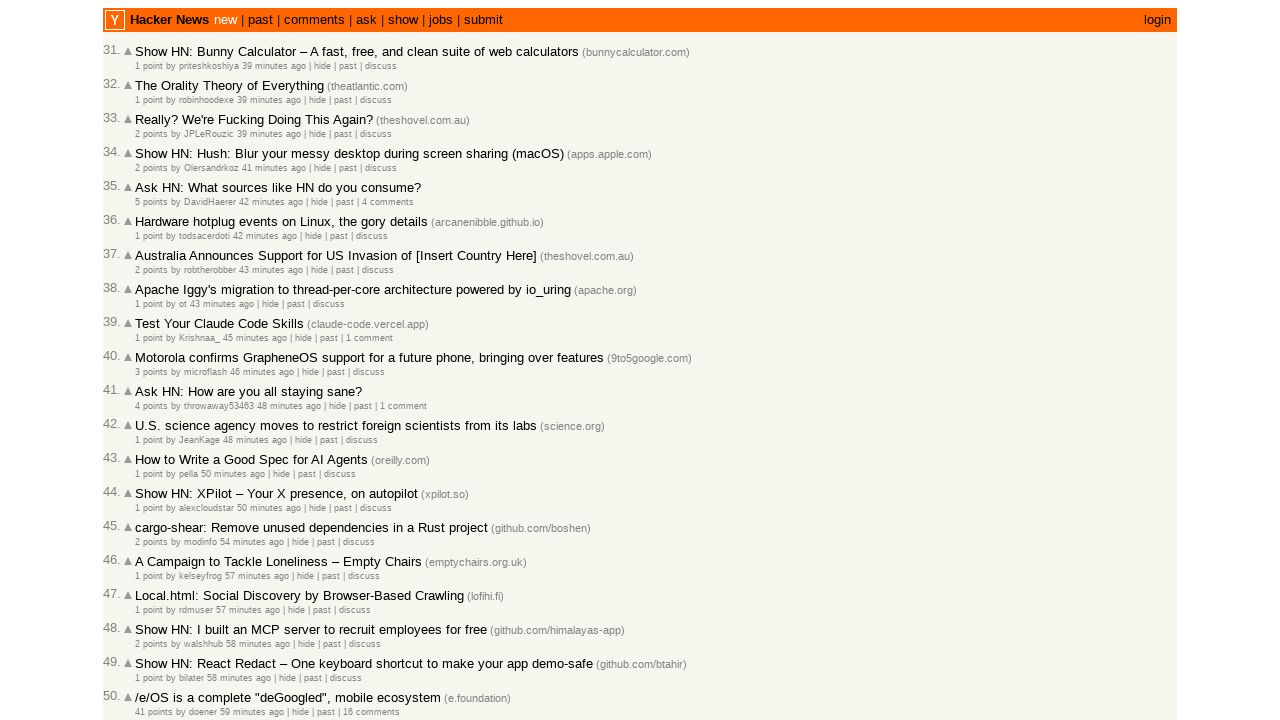

Retrieved article timestamp: 2026-03-02T09:20:51 1772443251
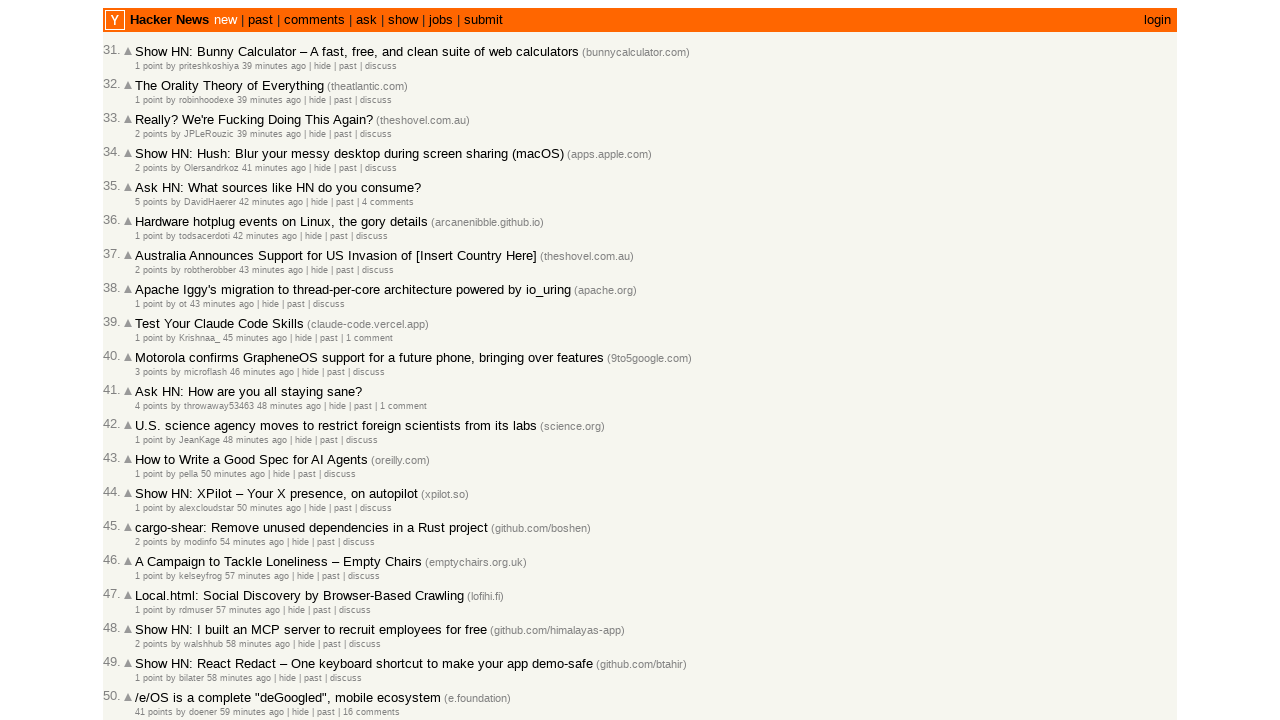

Parsed previous timestamp 2026-03-02T09:22:08 and current timestamp 2026-03-02T09:20:51
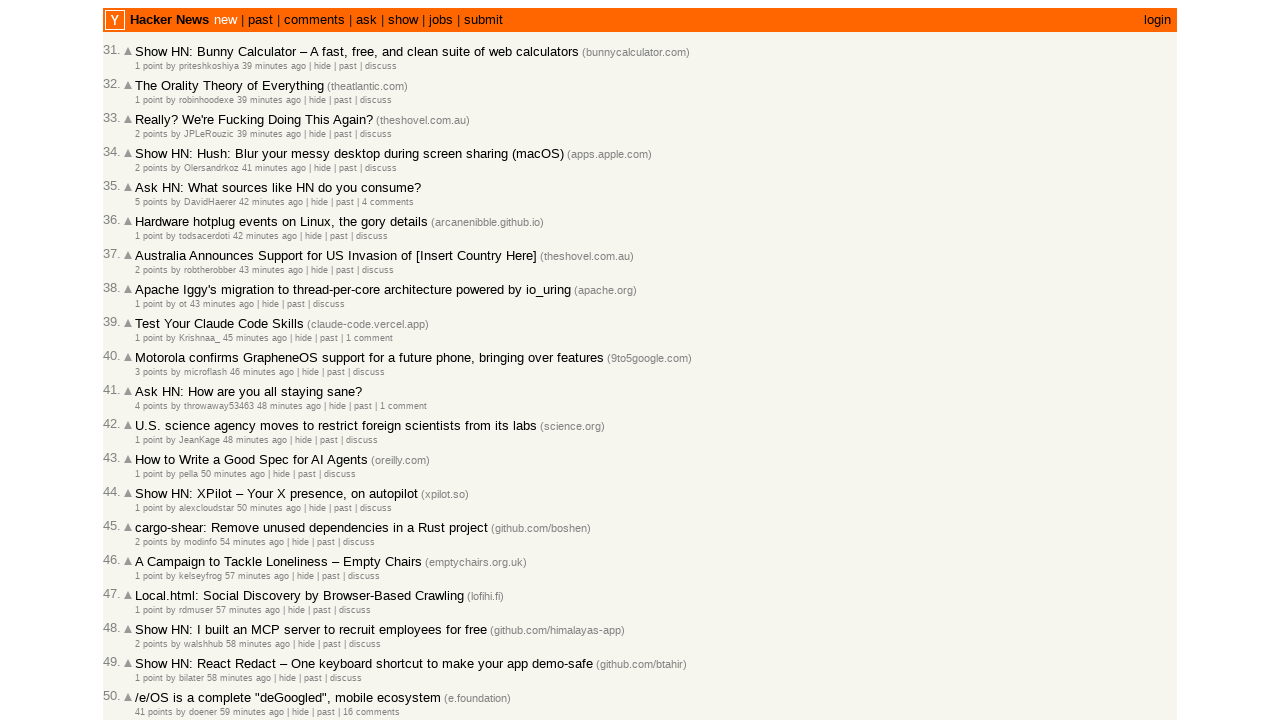

Moved to next article on current page (index now 11)
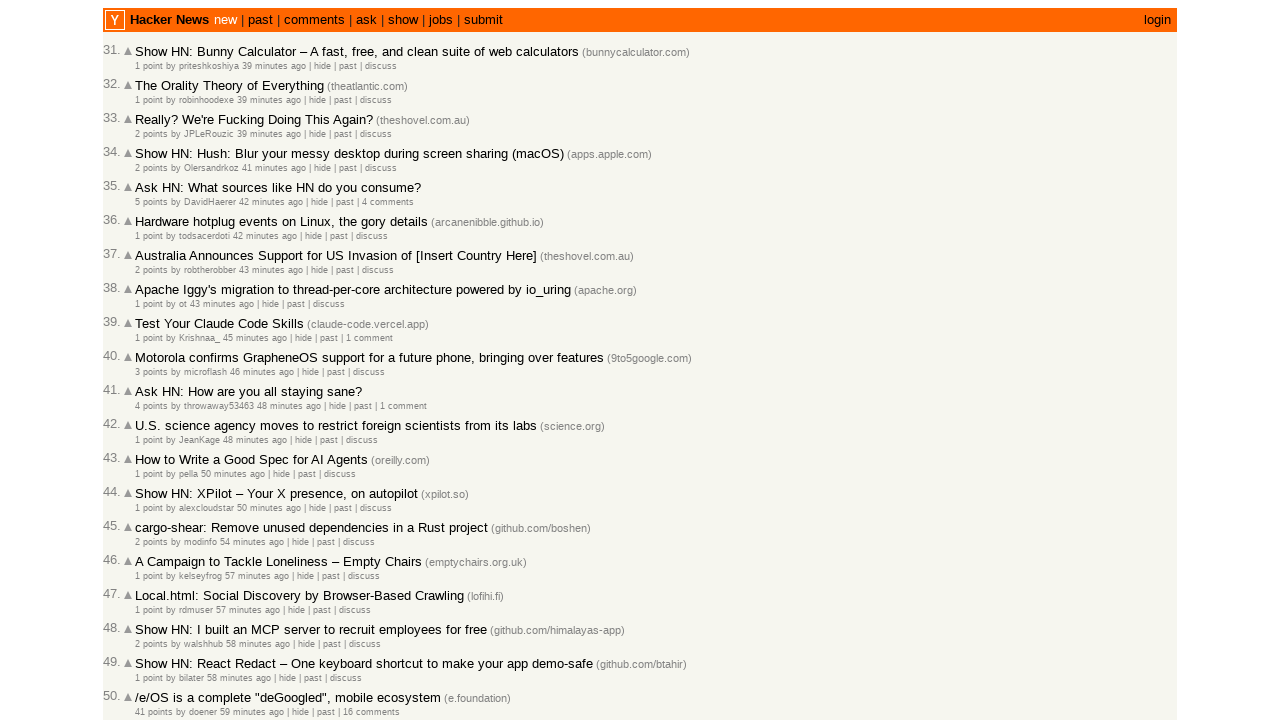

Progressed to next article check (total checked: 41)
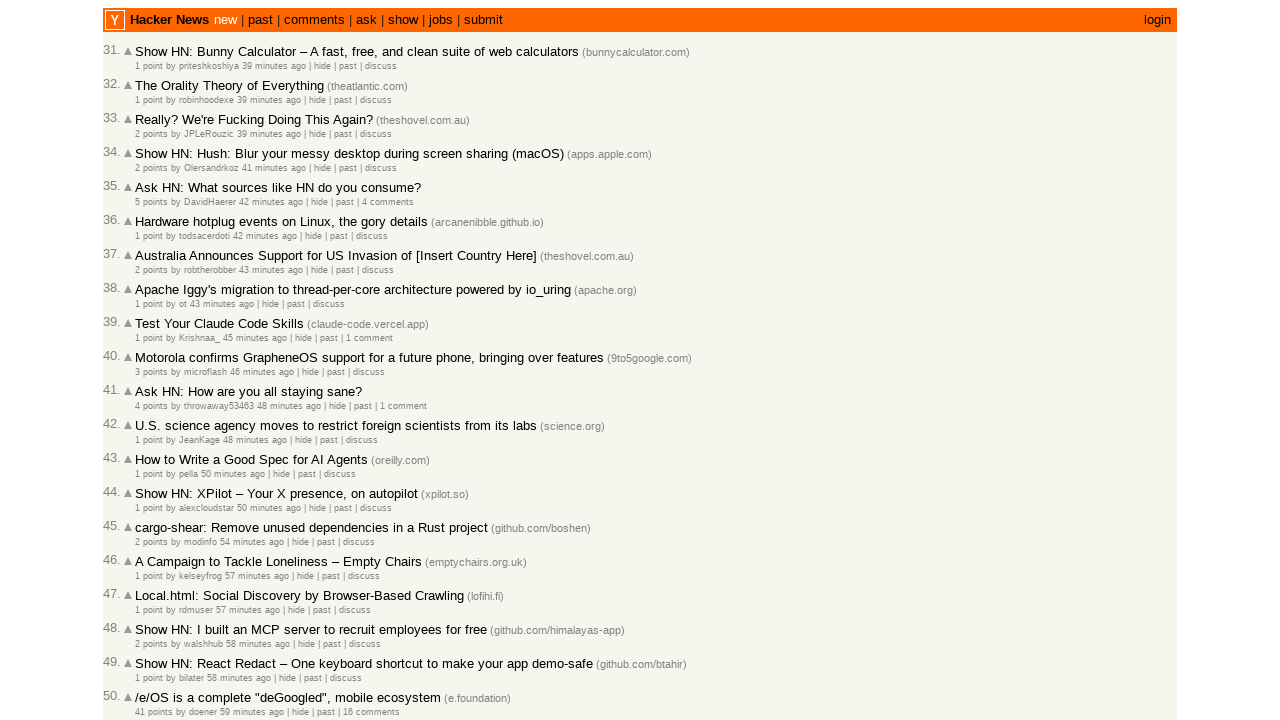

Located all article age elements on page
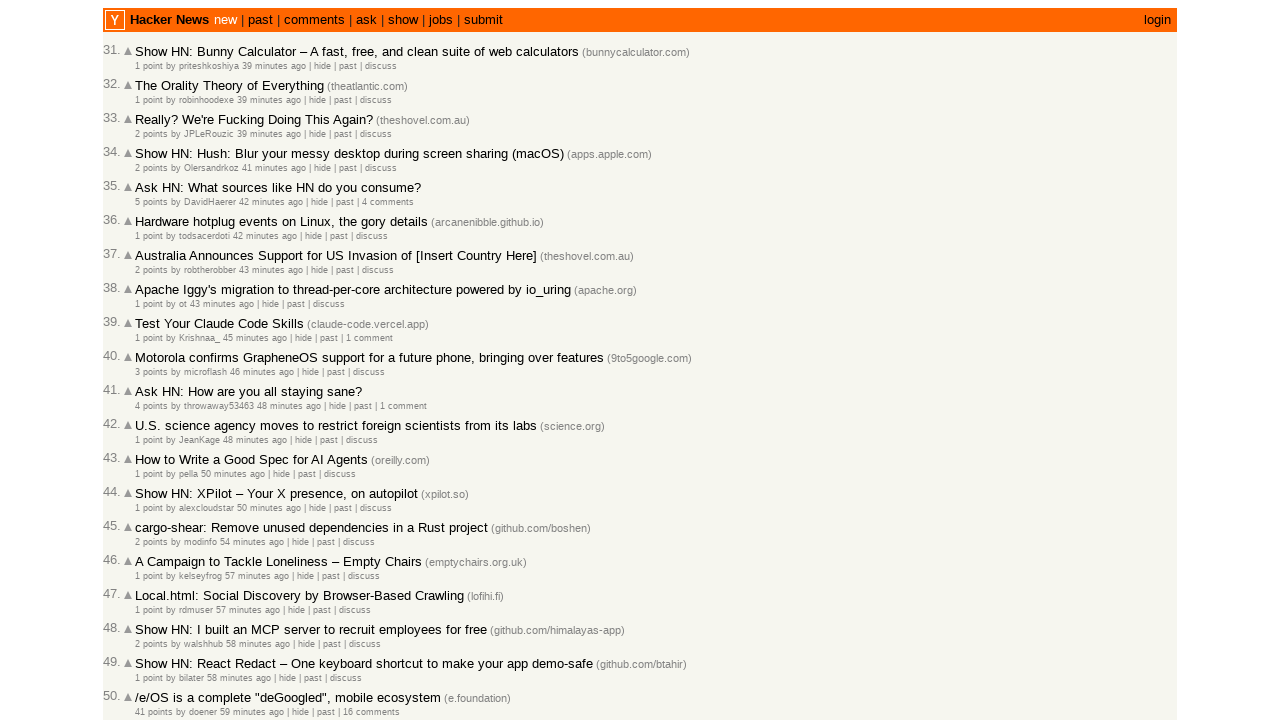

Counted 30 age elements on current page
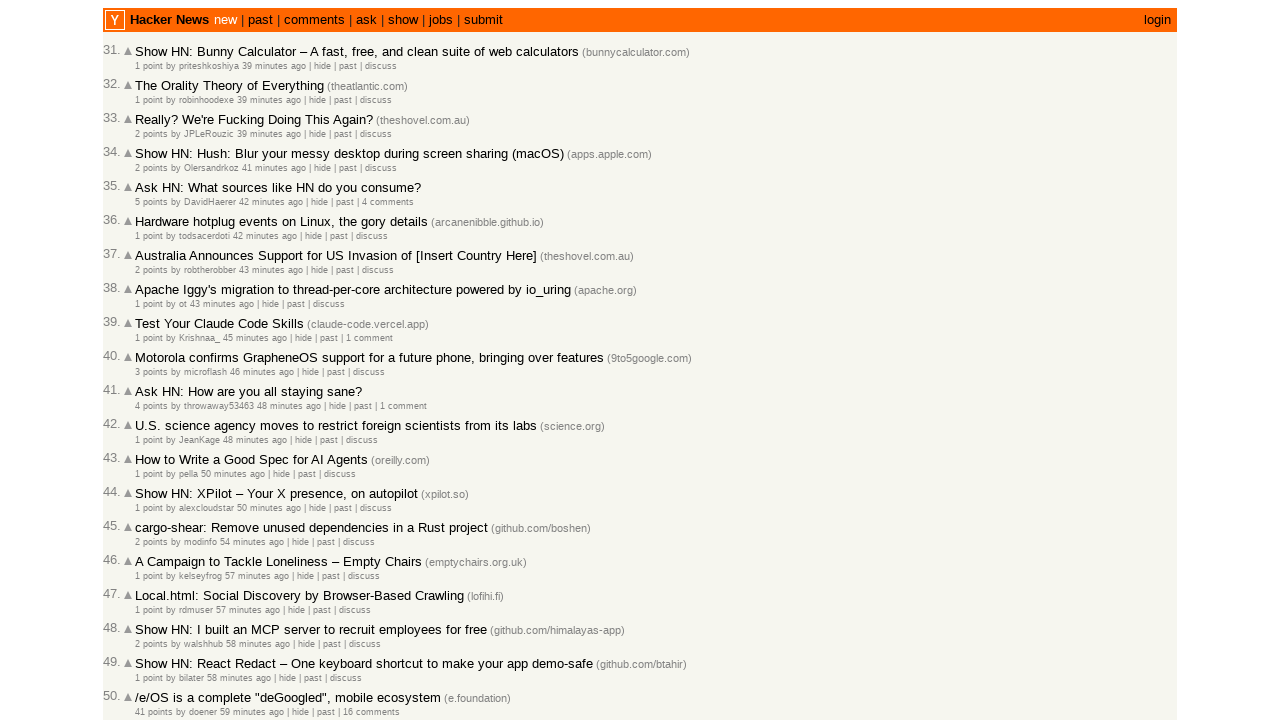

Selected age element at index 11
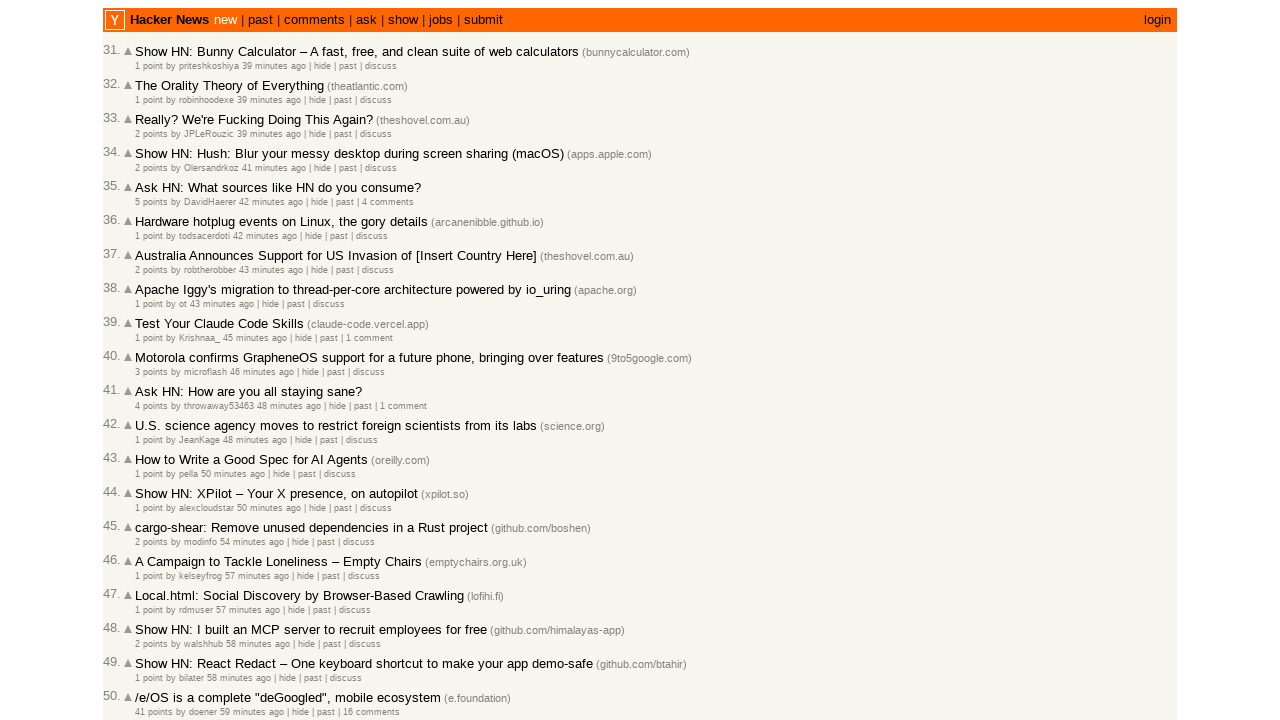

Retrieved article timestamp: 2026-03-02T09:20:06 1772443206
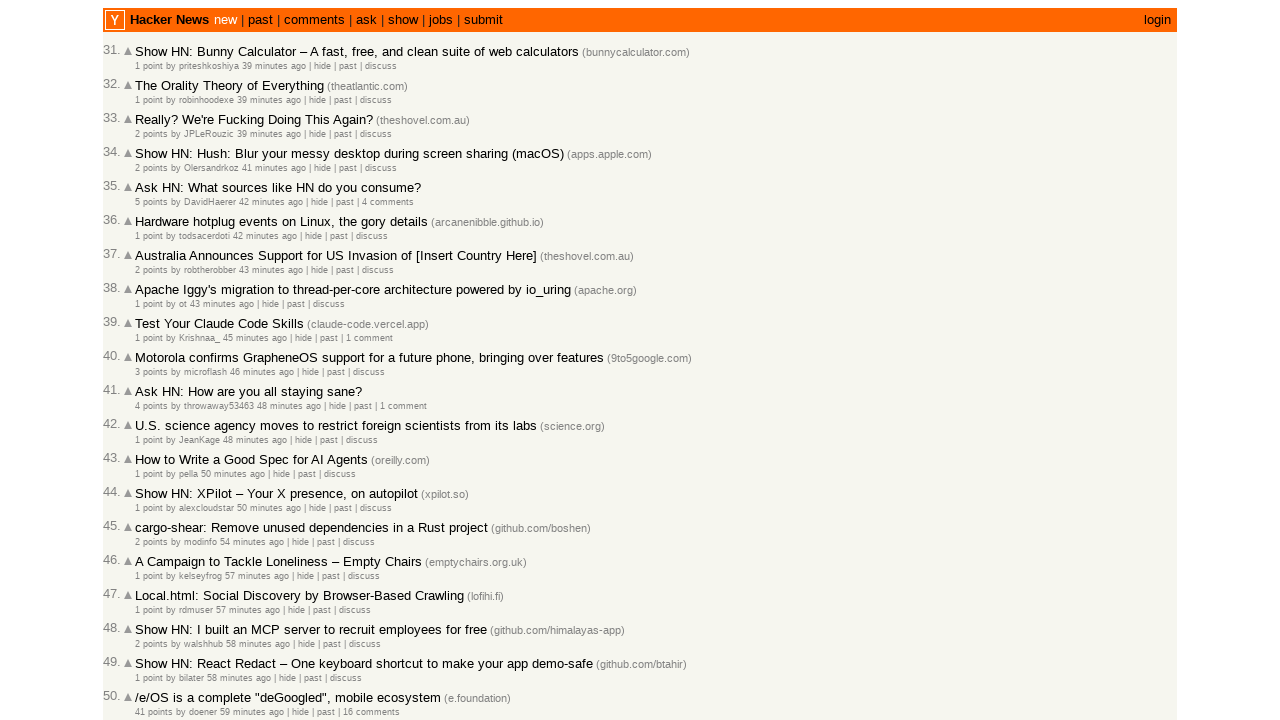

Parsed previous timestamp 2026-03-02T09:20:51 and current timestamp 2026-03-02T09:20:06
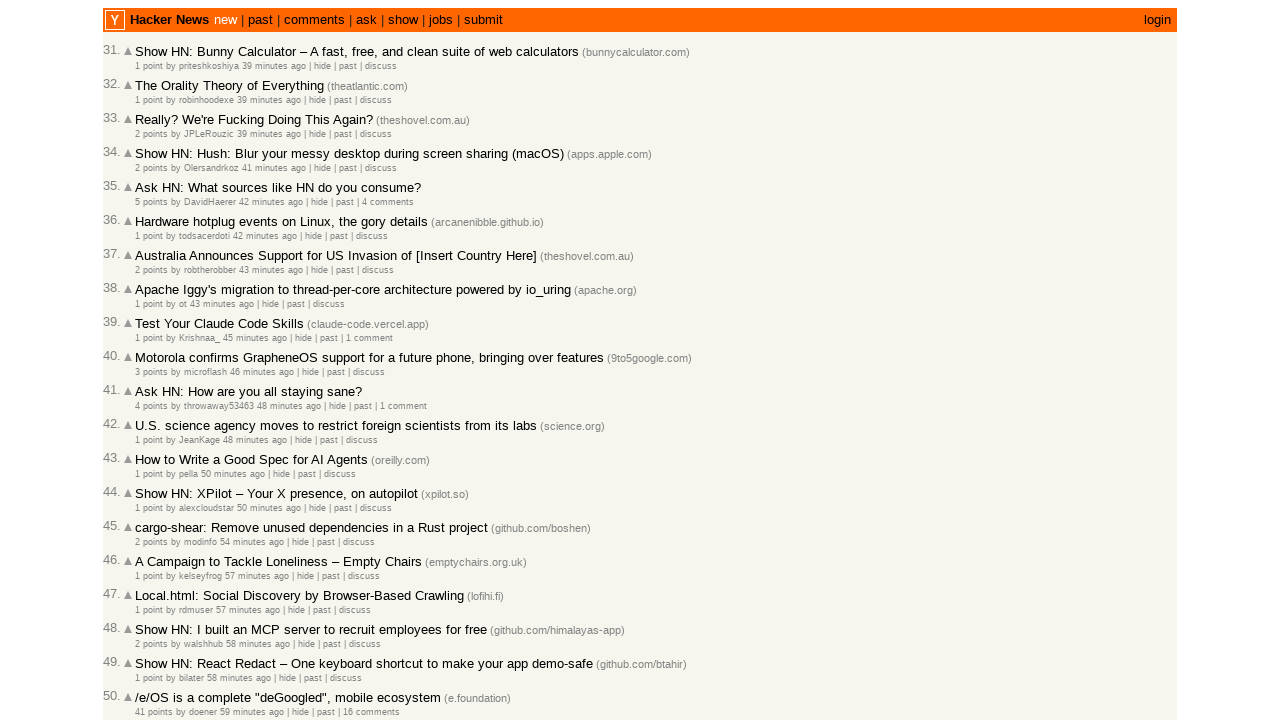

Moved to next article on current page (index now 12)
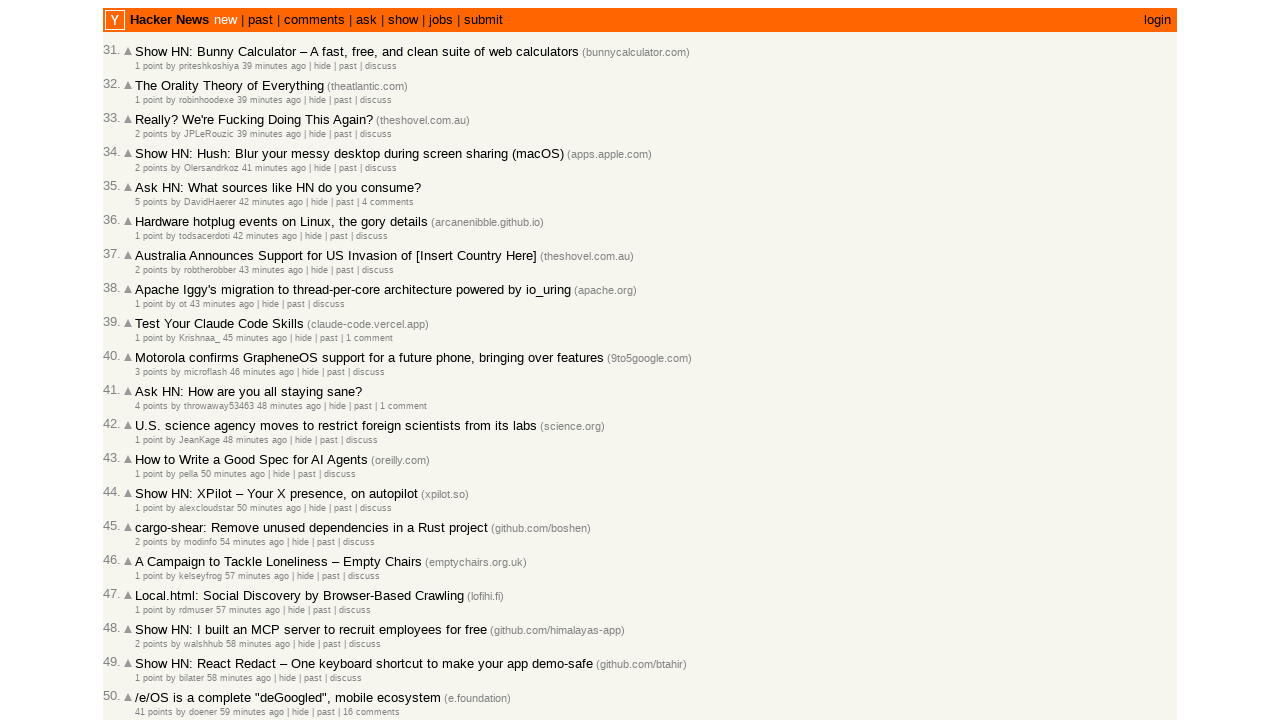

Progressed to next article check (total checked: 42)
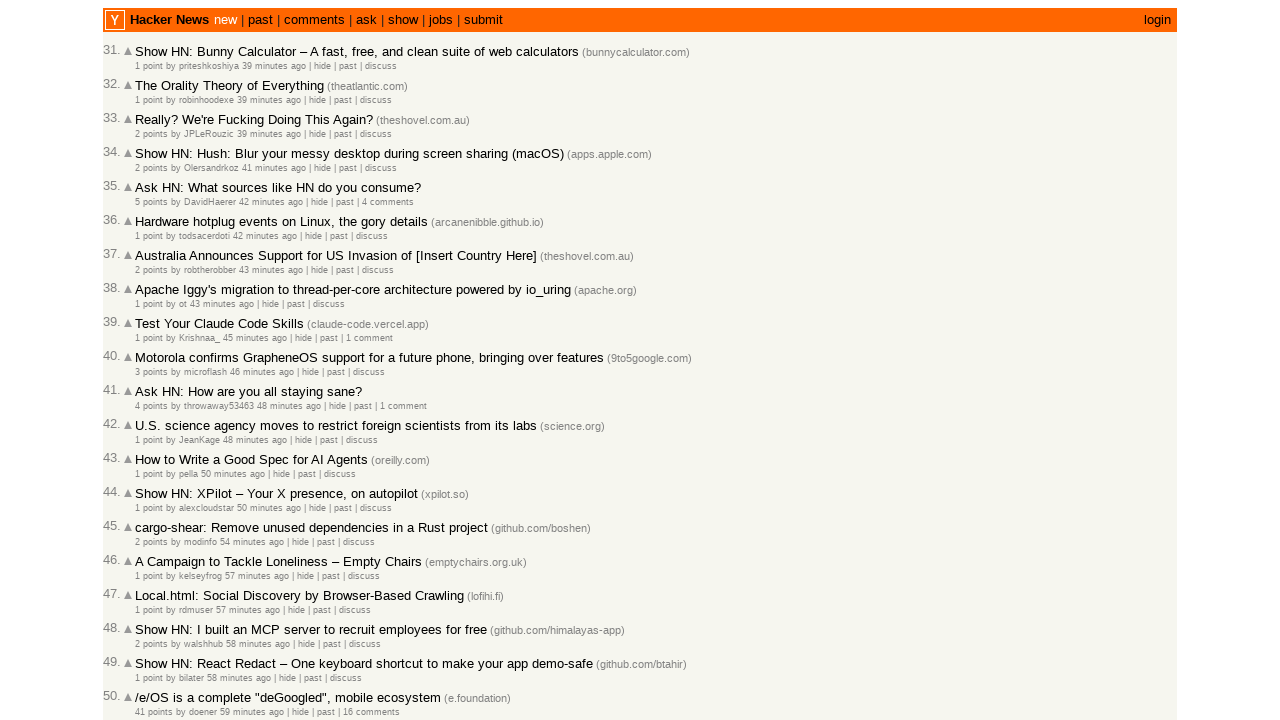

Located all article age elements on page
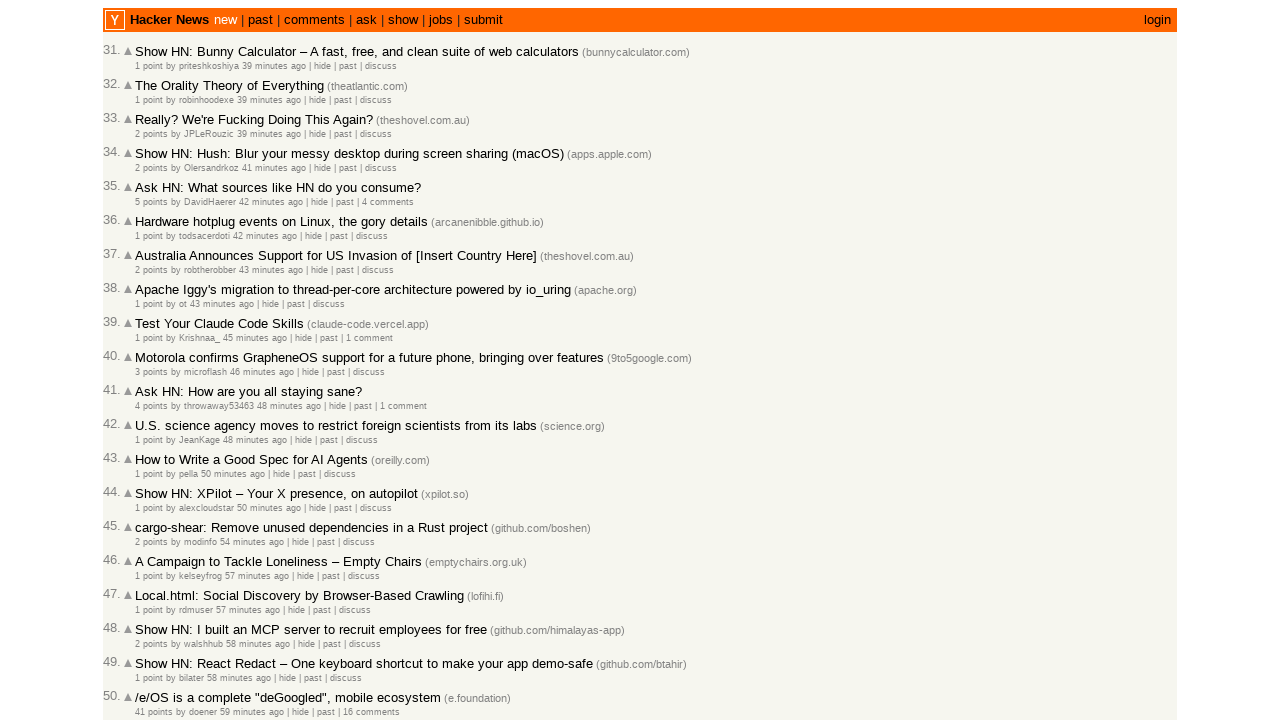

Counted 30 age elements on current page
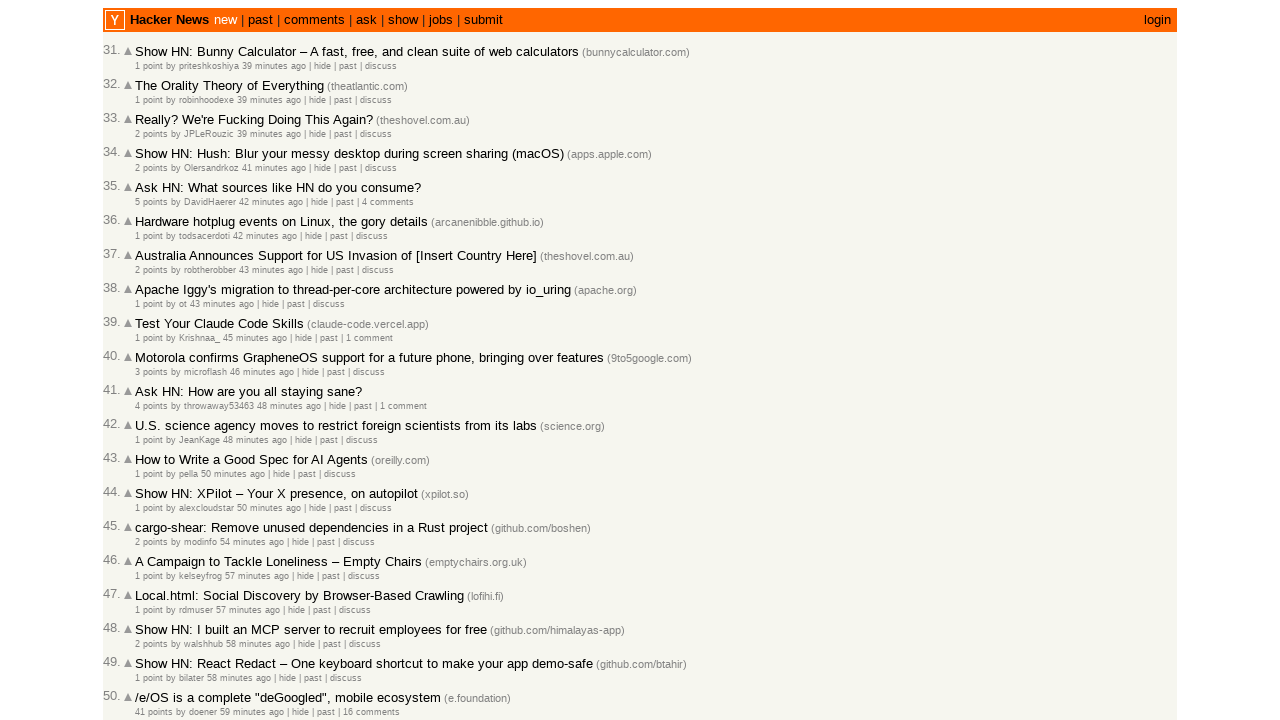

Selected age element at index 12
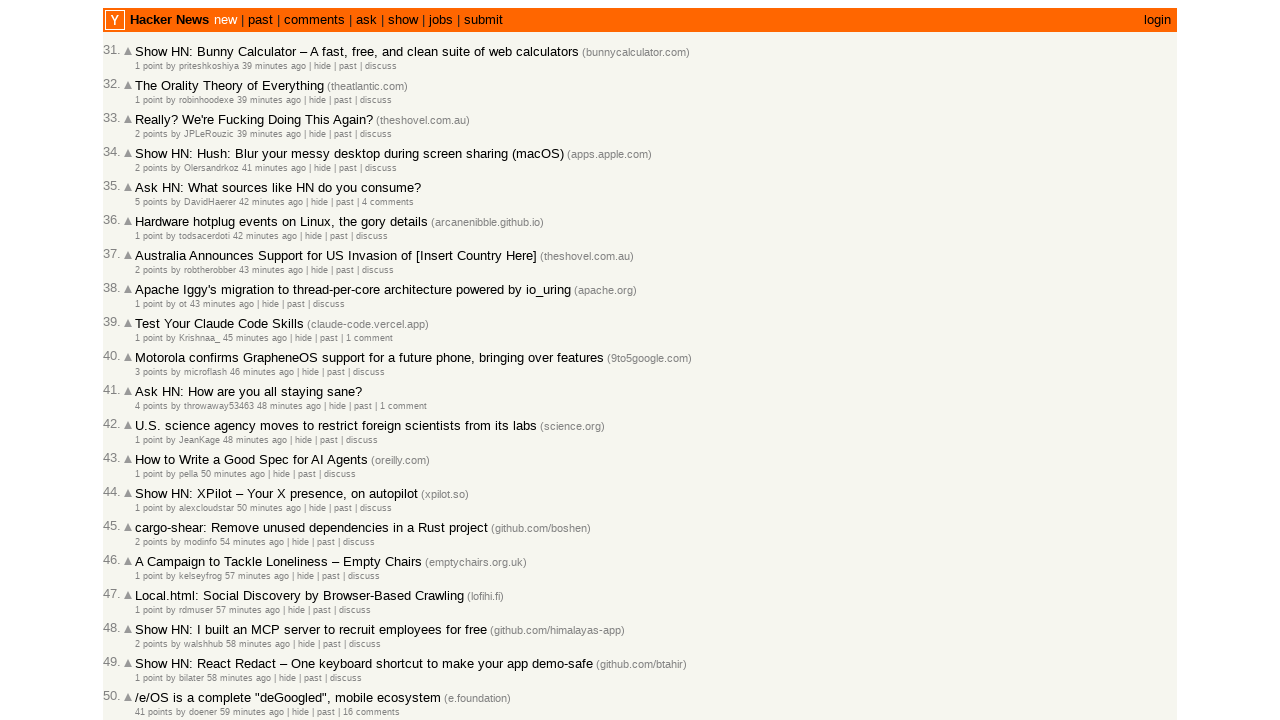

Retrieved article timestamp: 2026-03-02T09:18:37 1772443117
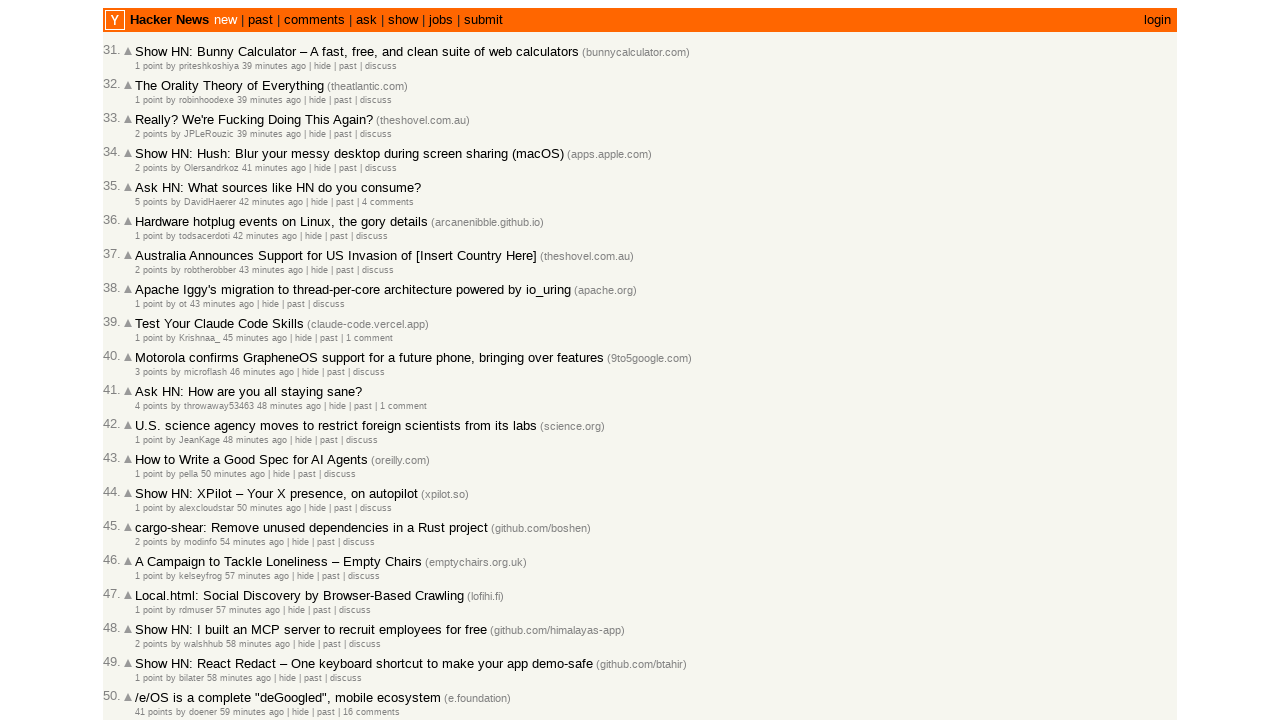

Parsed previous timestamp 2026-03-02T09:20:06 and current timestamp 2026-03-02T09:18:37
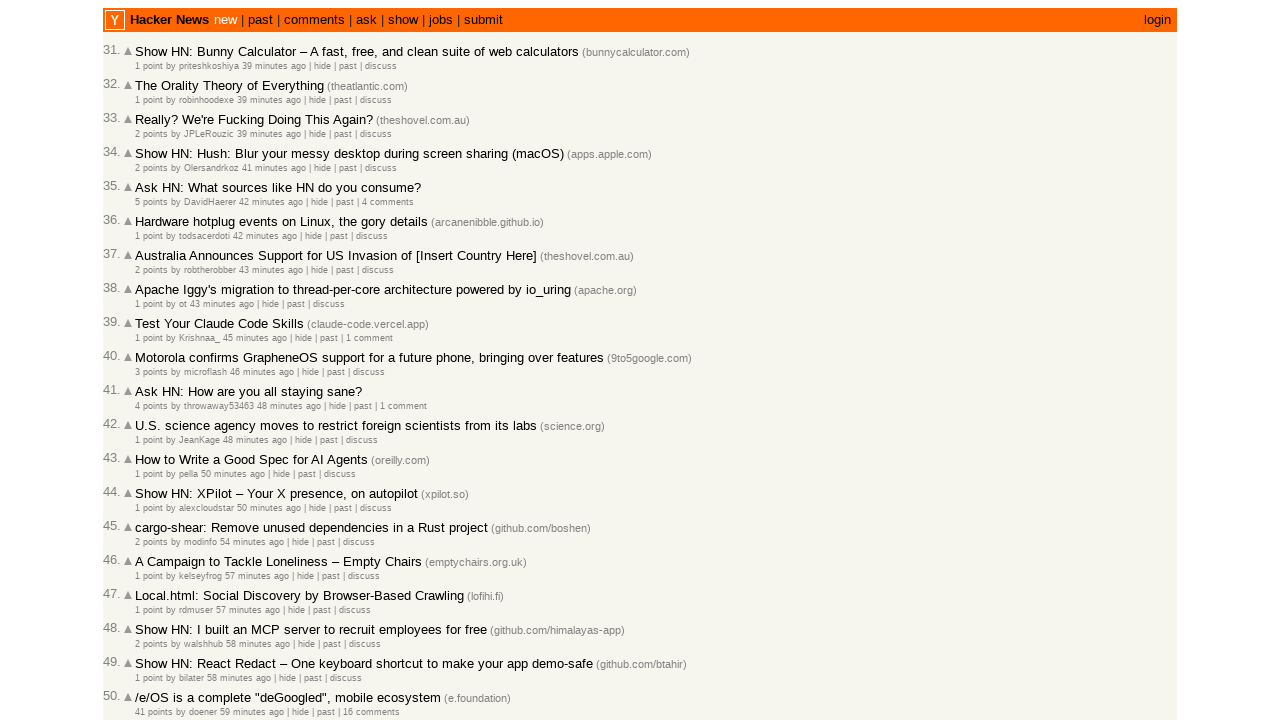

Moved to next article on current page (index now 13)
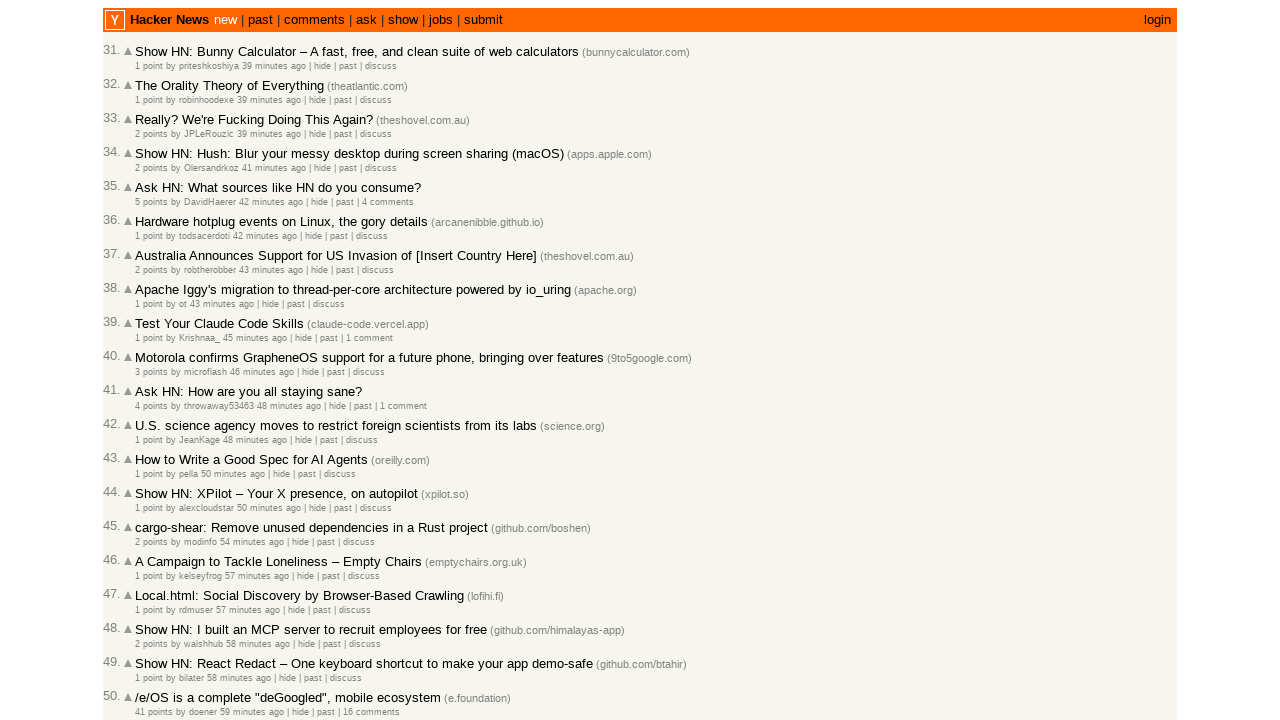

Progressed to next article check (total checked: 43)
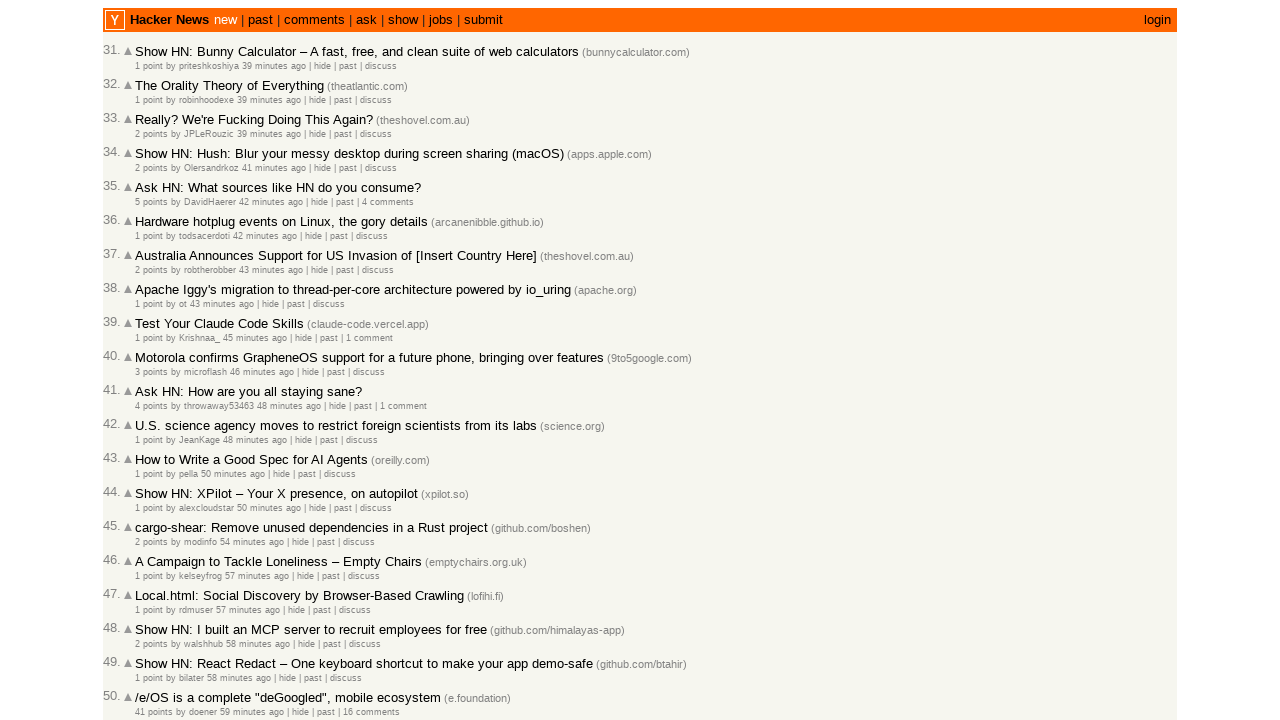

Located all article age elements on page
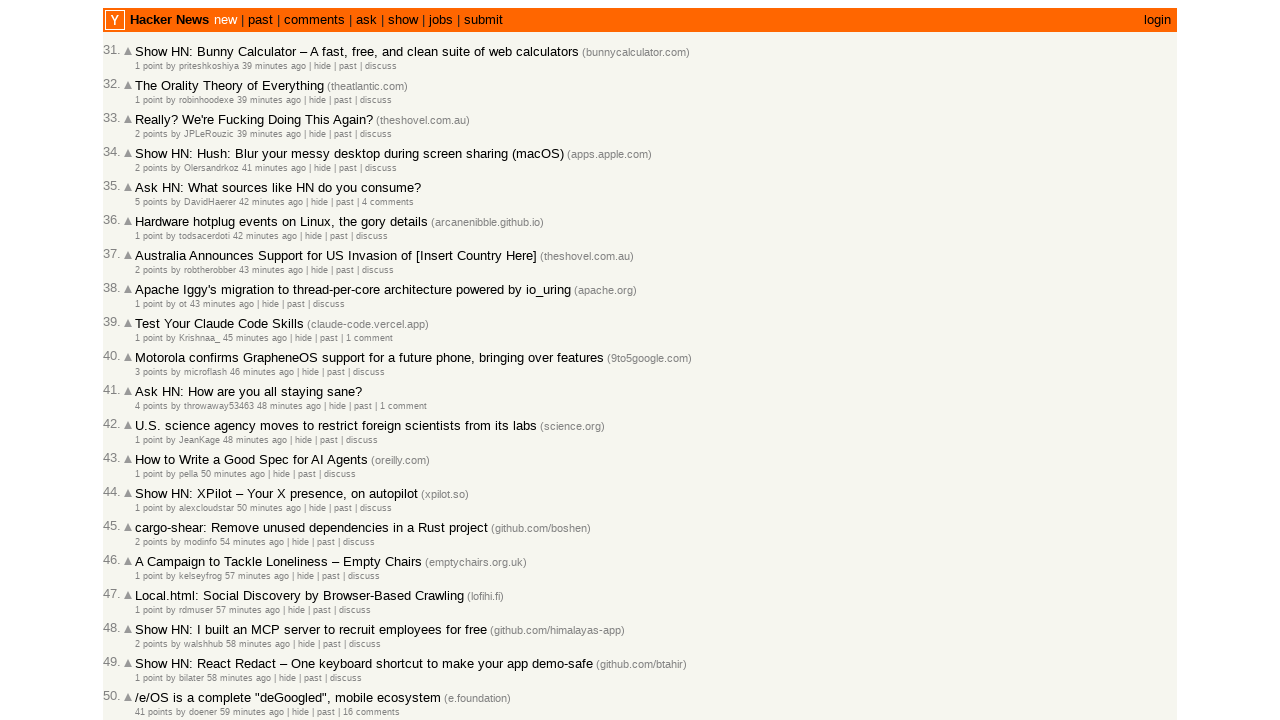

Counted 30 age elements on current page
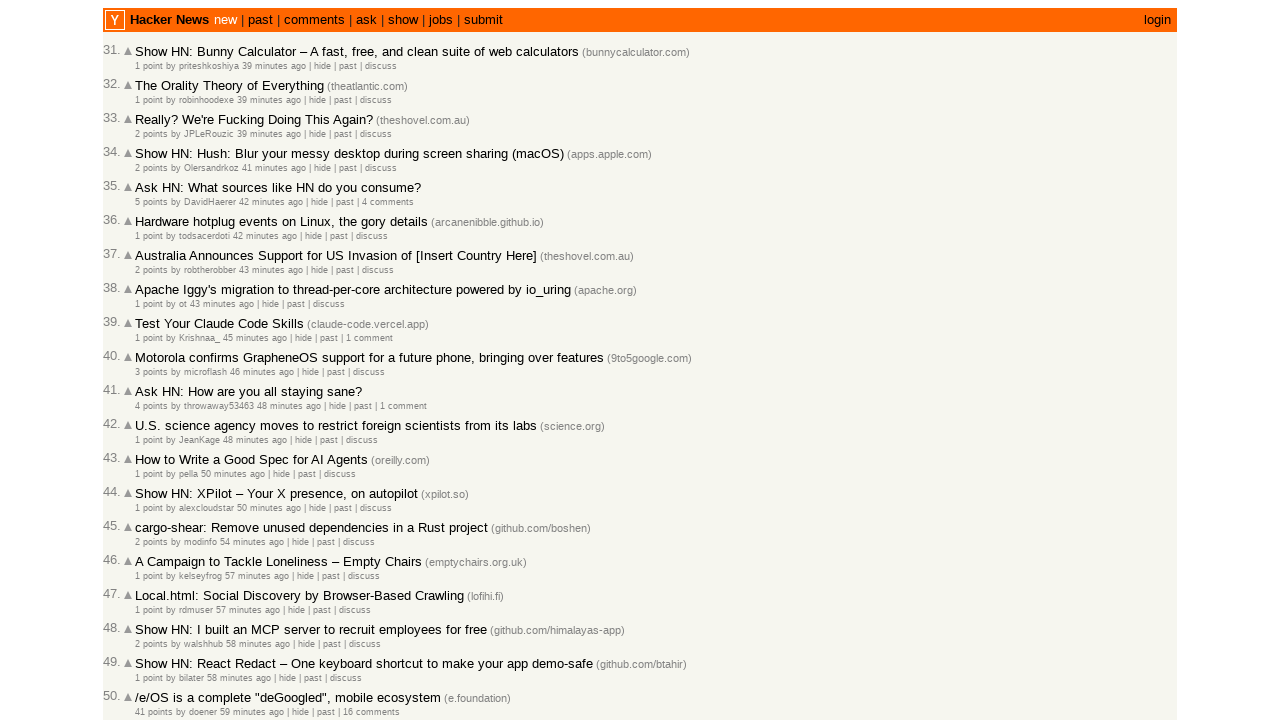

Selected age element at index 13
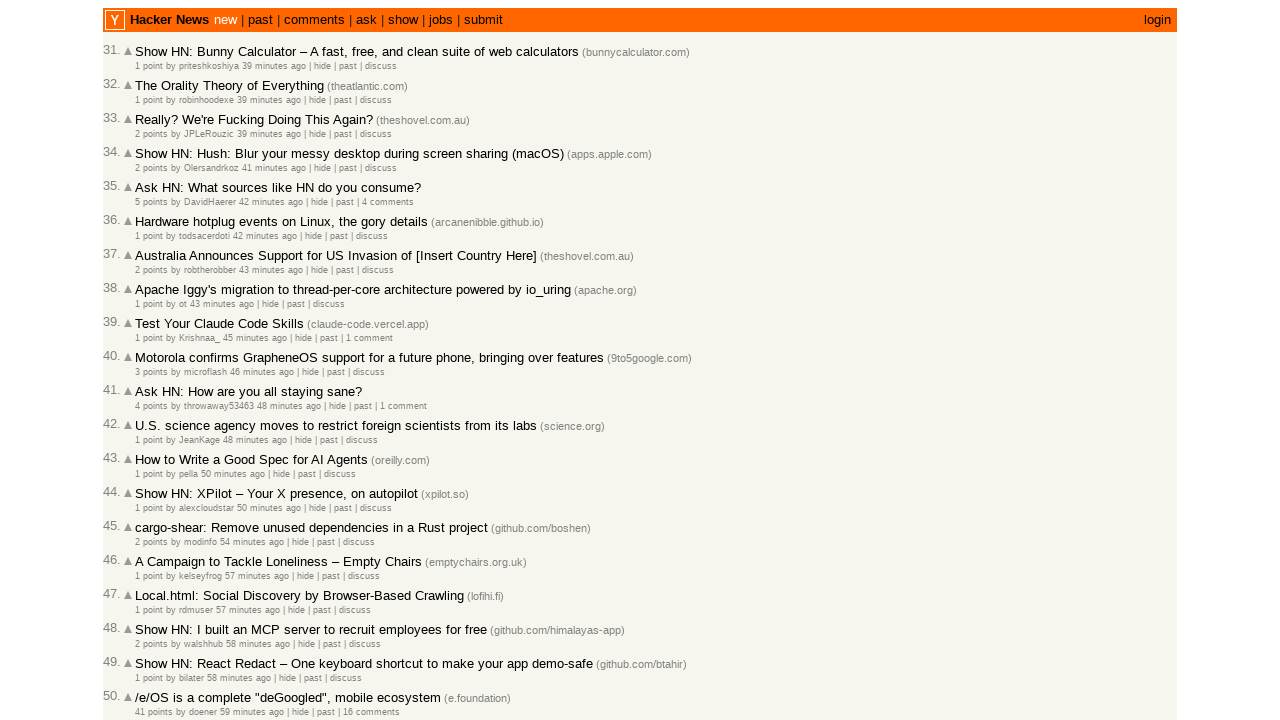

Retrieved article timestamp: 2026-03-02T09:18:20 1772443100
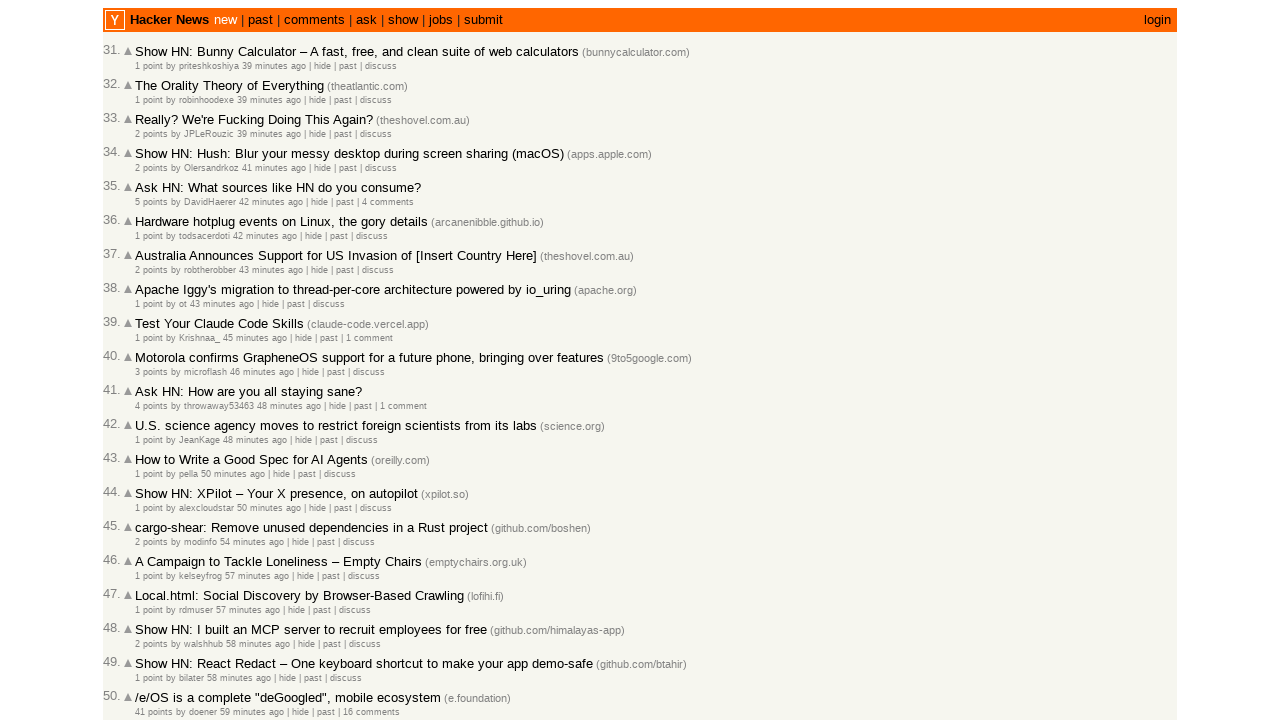

Parsed previous timestamp 2026-03-02T09:18:37 and current timestamp 2026-03-02T09:18:20
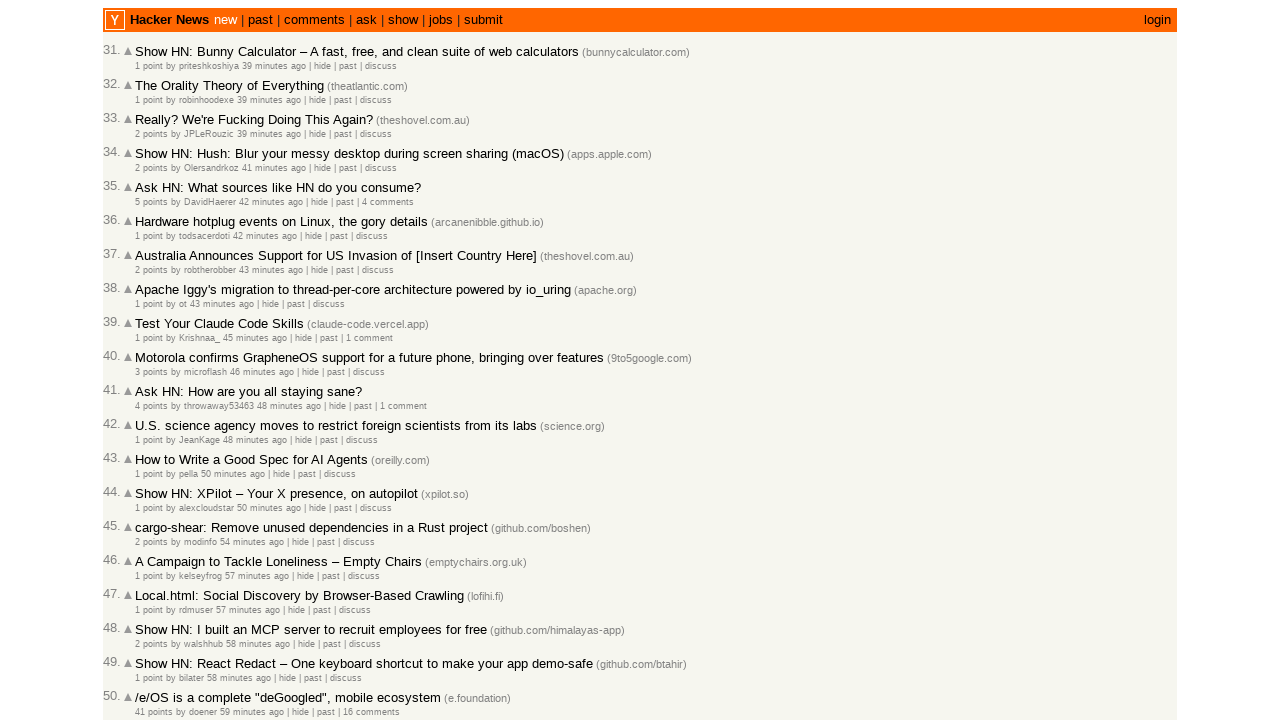

Moved to next article on current page (index now 14)
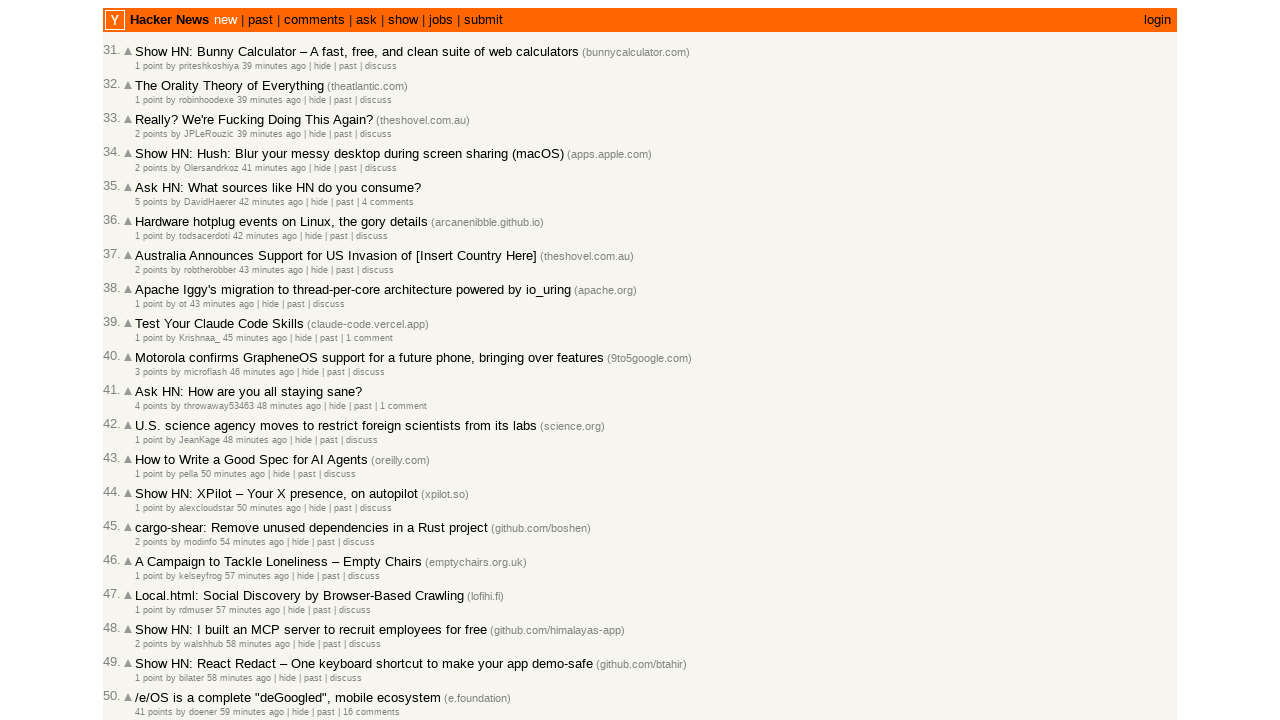

Progressed to next article check (total checked: 44)
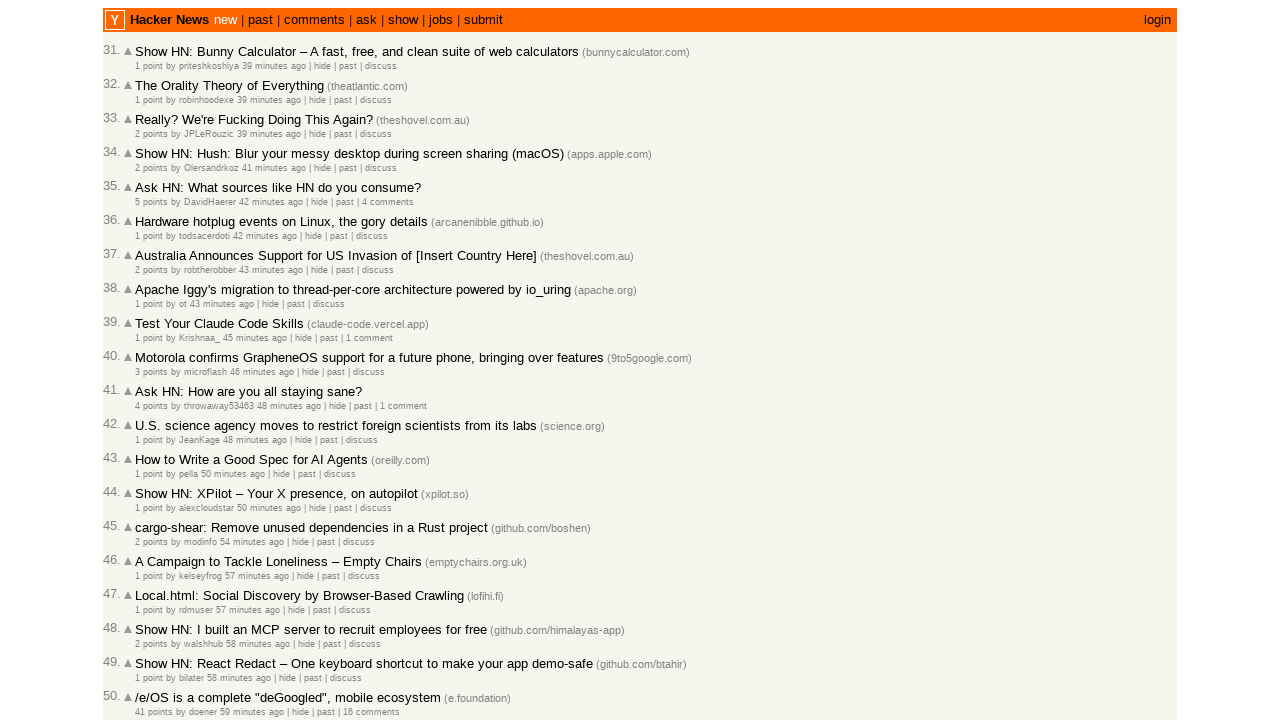

Located all article age elements on page
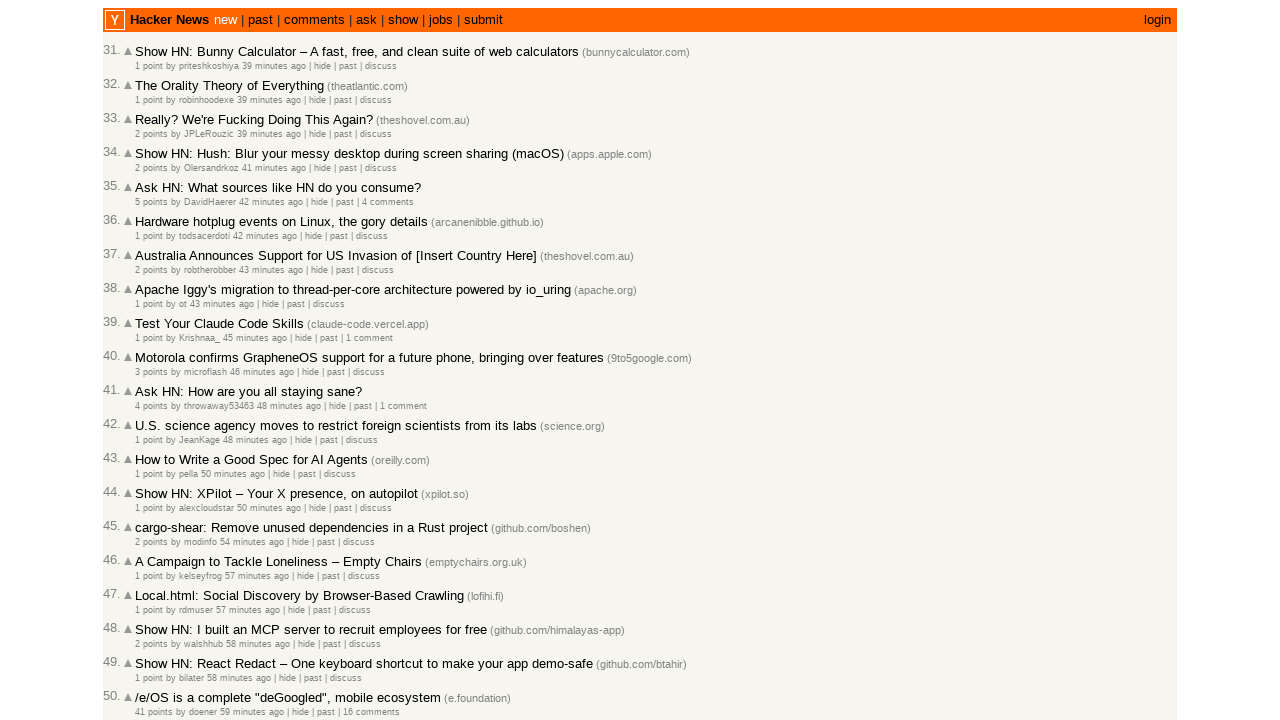

Counted 30 age elements on current page
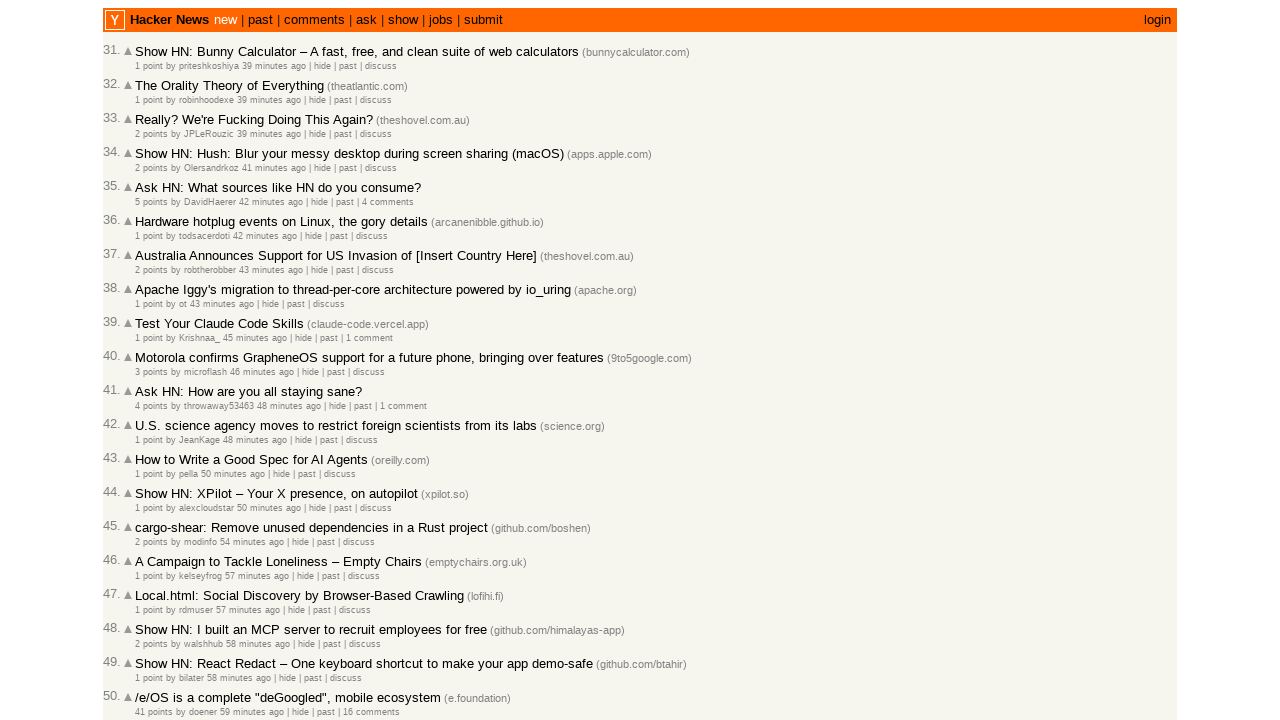

Selected age element at index 14
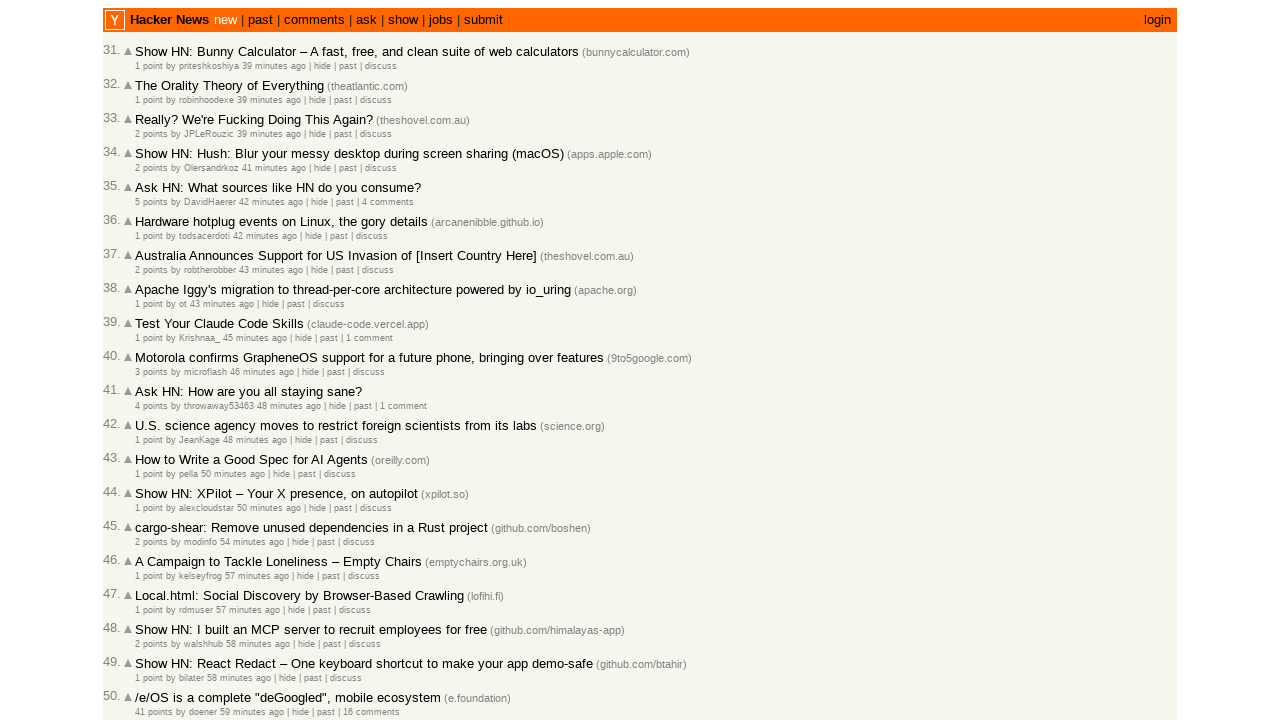

Retrieved article timestamp: 2026-03-02T09:14:58 1772442898
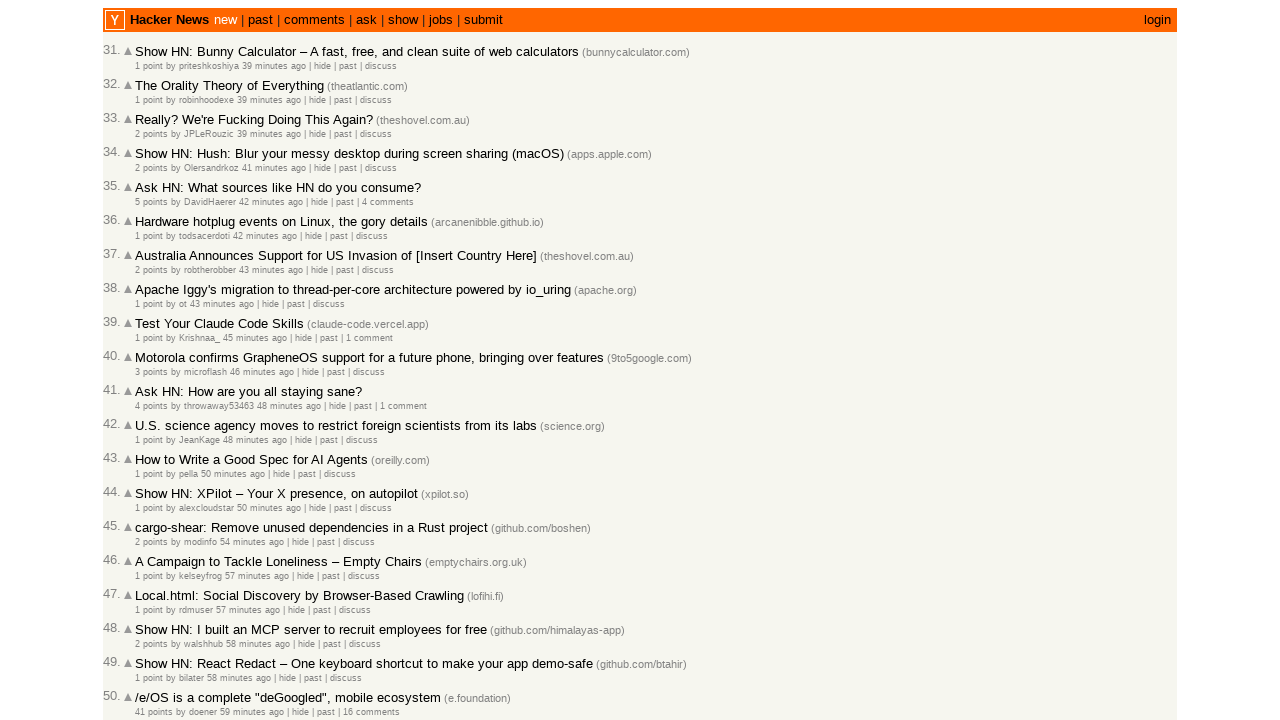

Parsed previous timestamp 2026-03-02T09:18:20 and current timestamp 2026-03-02T09:14:58
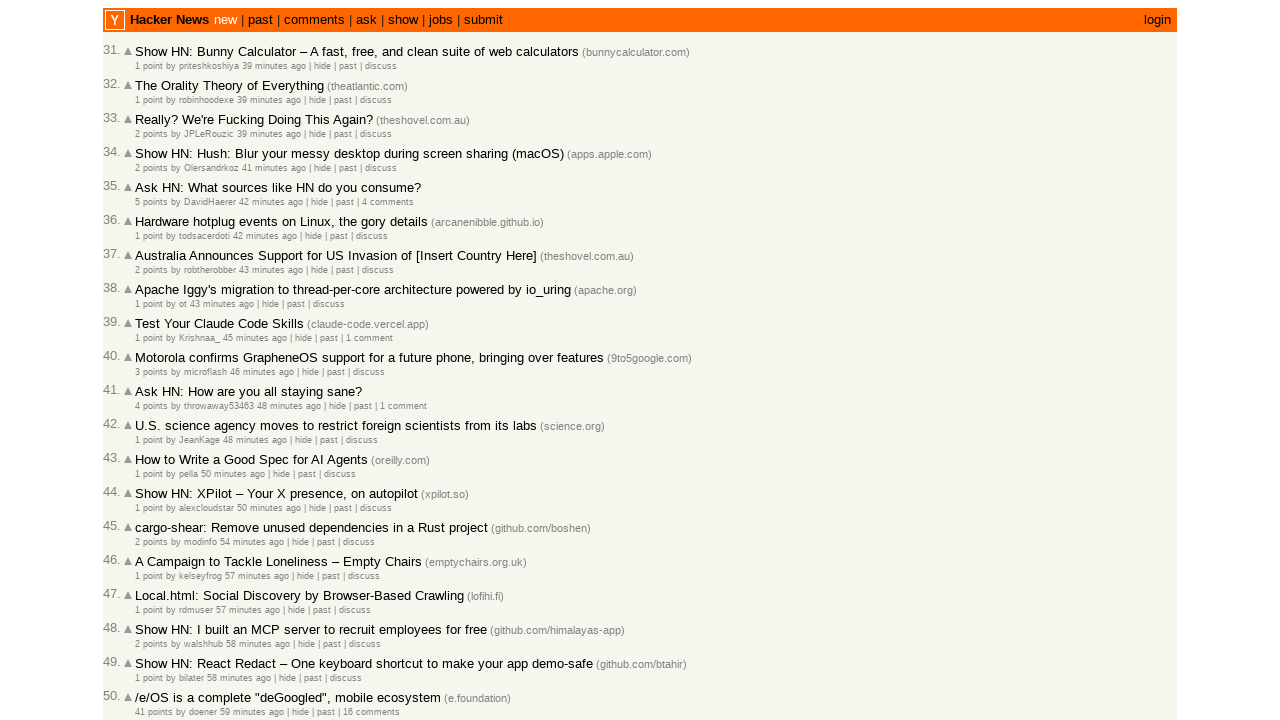

Moved to next article on current page (index now 15)
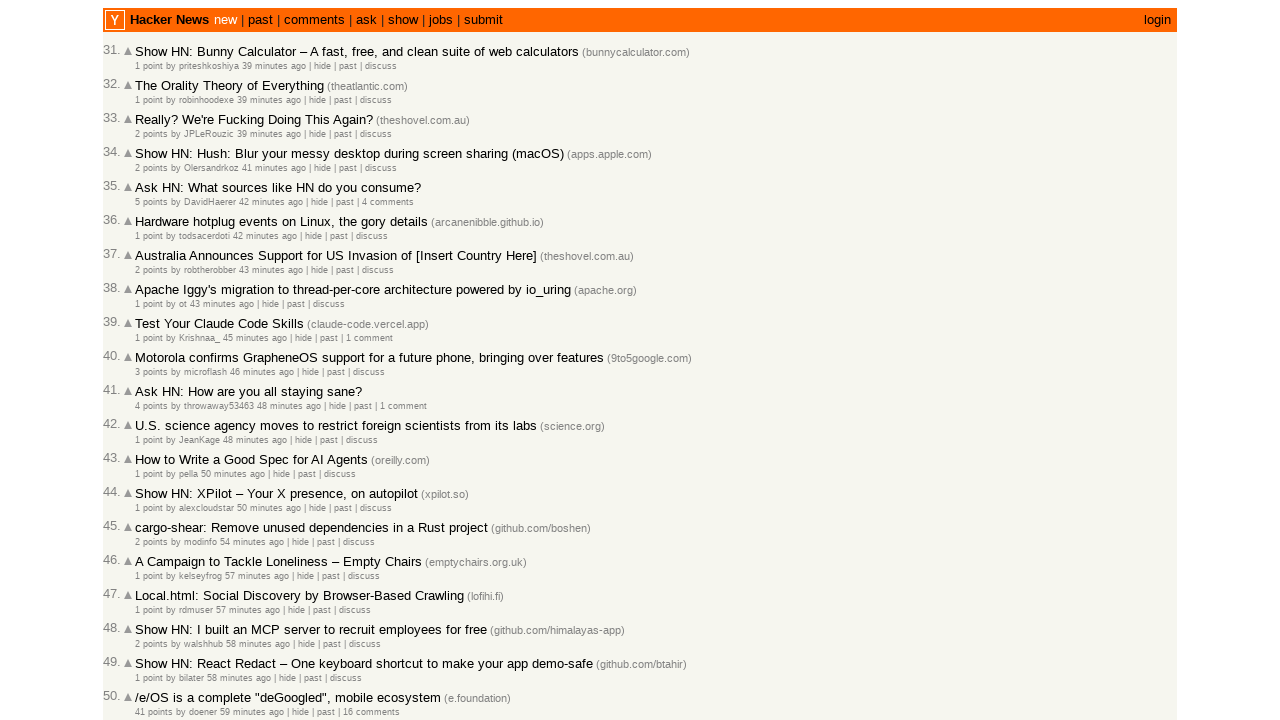

Progressed to next article check (total checked: 45)
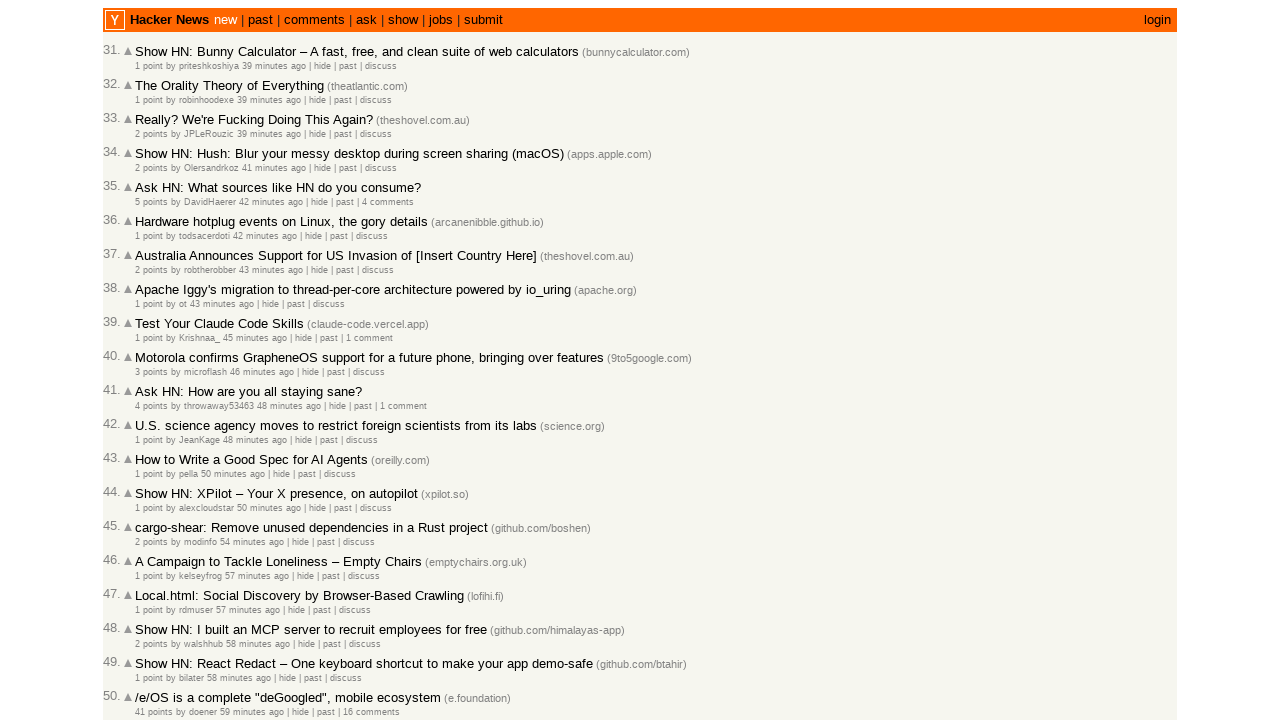

Located all article age elements on page
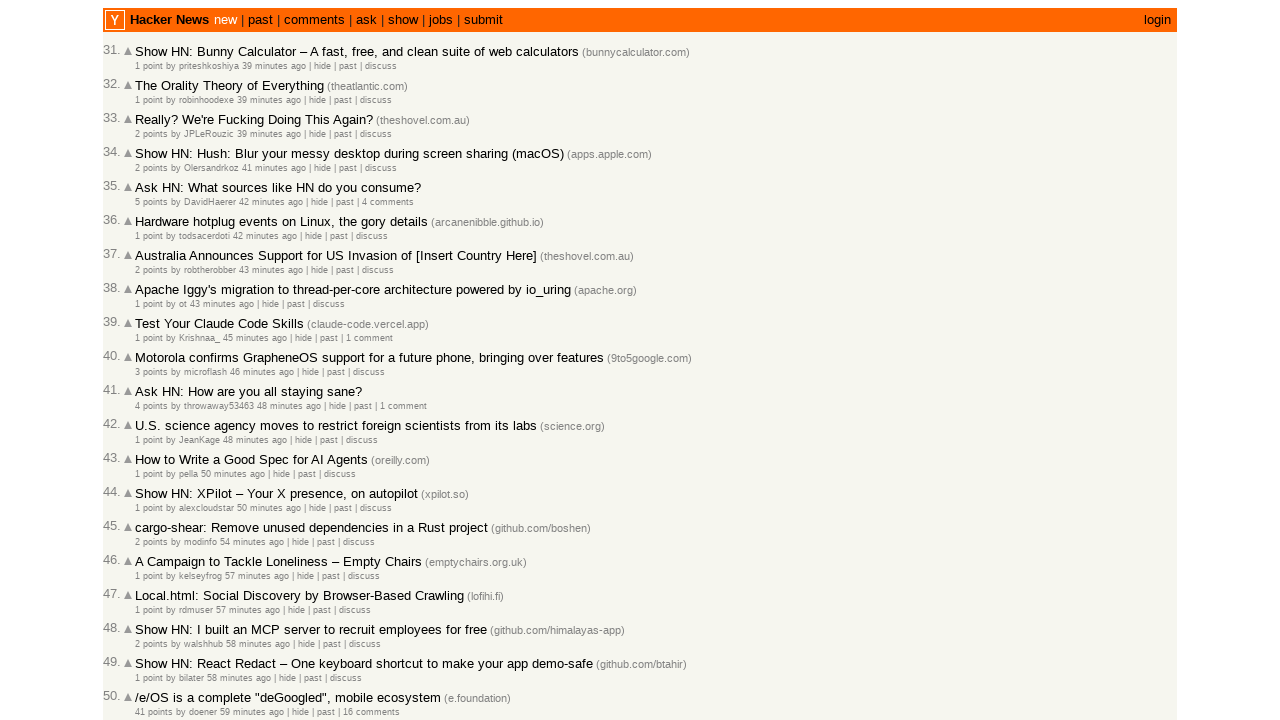

Counted 30 age elements on current page
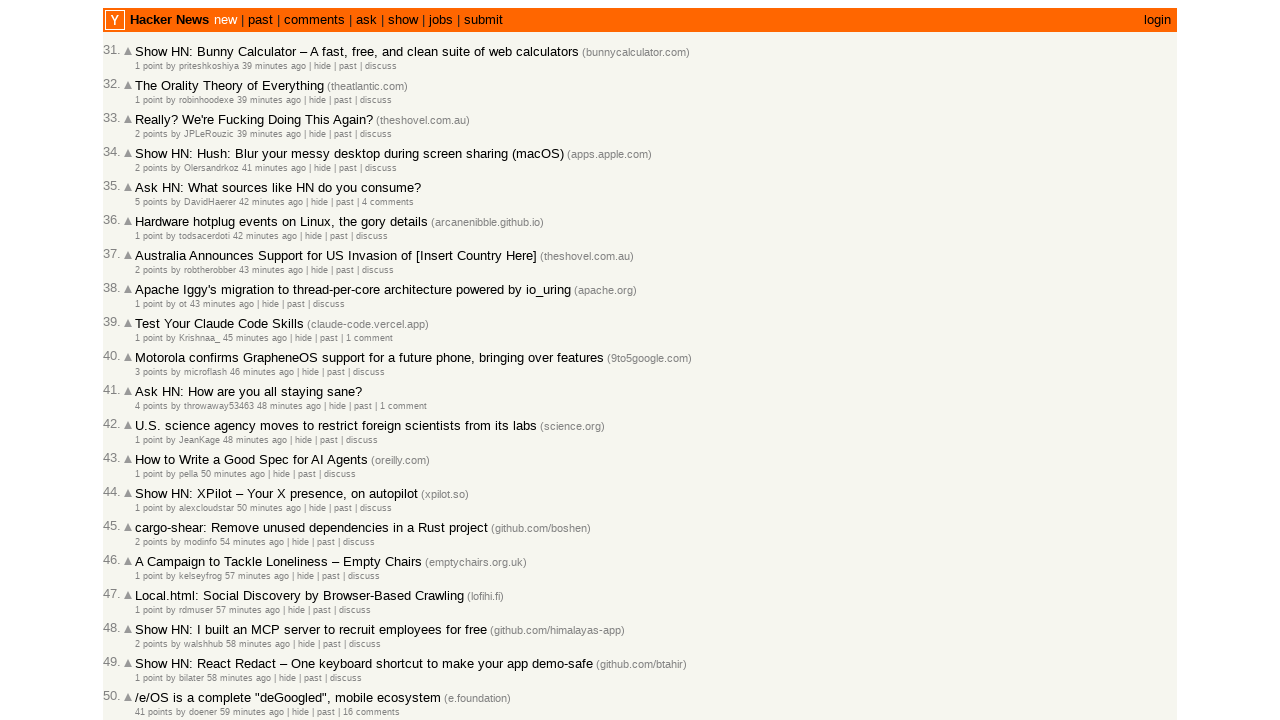

Selected age element at index 15
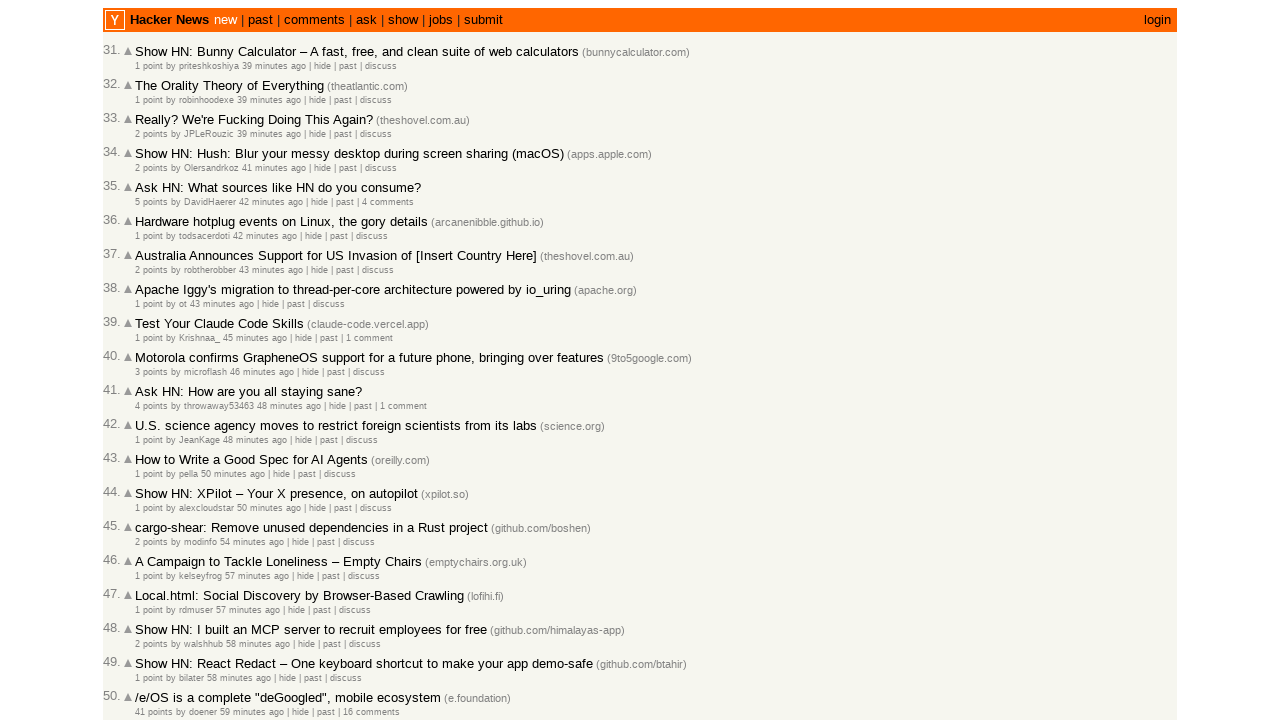

Retrieved article timestamp: 2026-03-02T09:11:26 1772442686
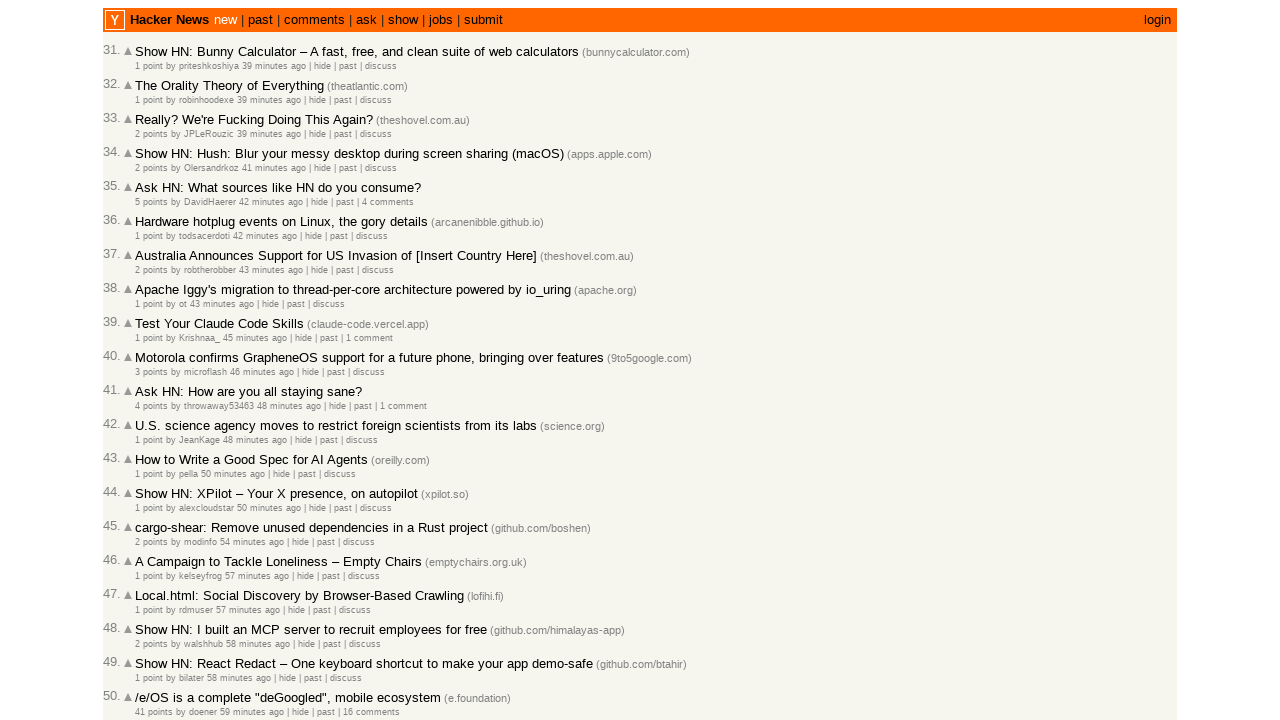

Parsed previous timestamp 2026-03-02T09:14:58 and current timestamp 2026-03-02T09:11:26
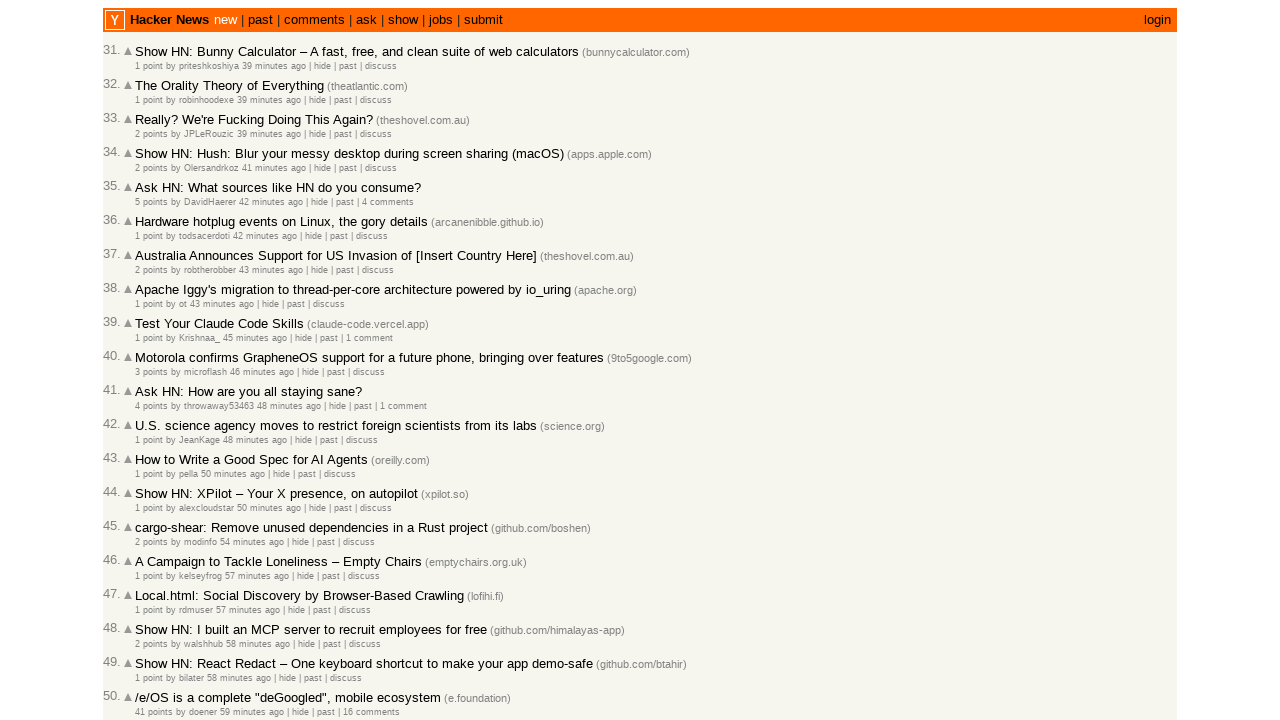

Moved to next article on current page (index now 16)
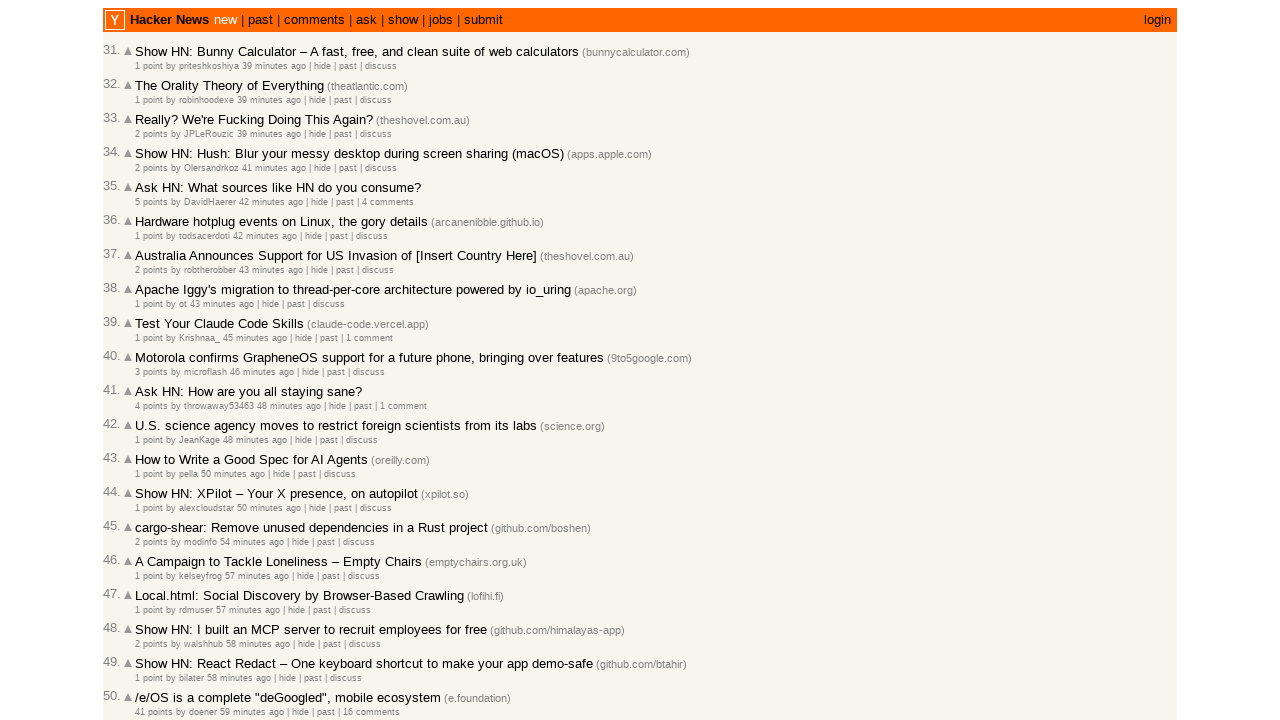

Progressed to next article check (total checked: 46)
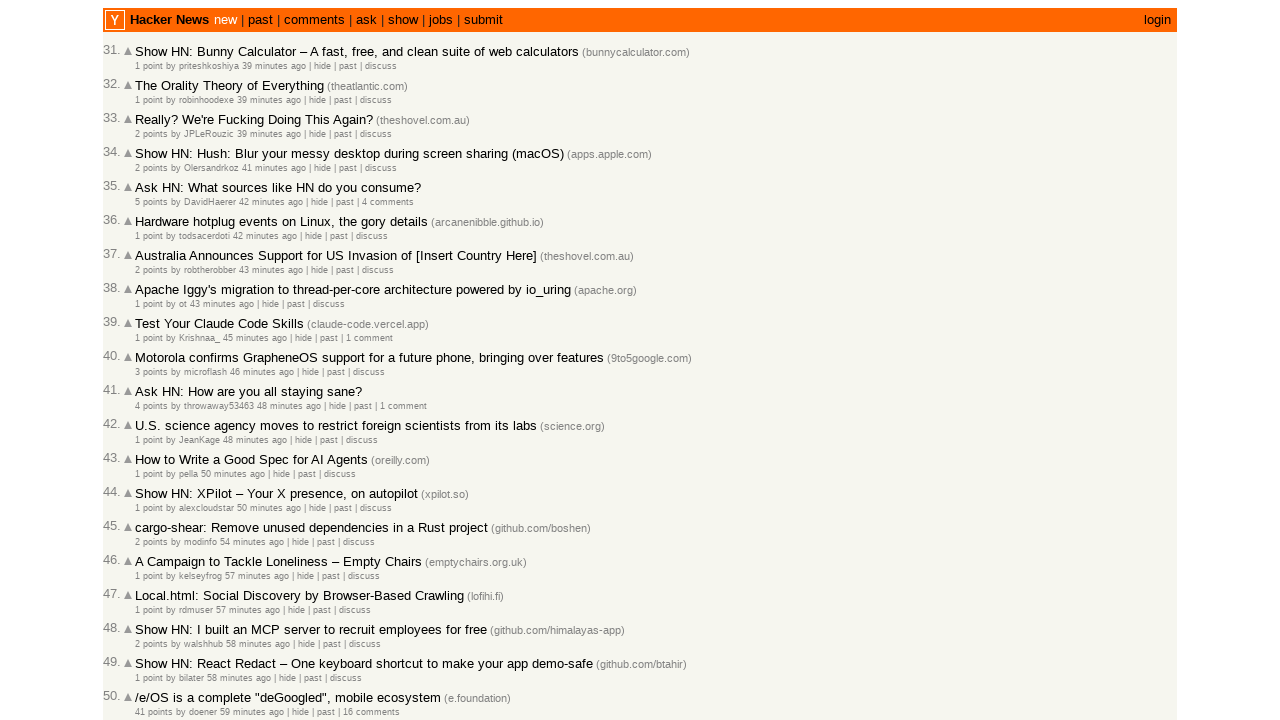

Located all article age elements on page
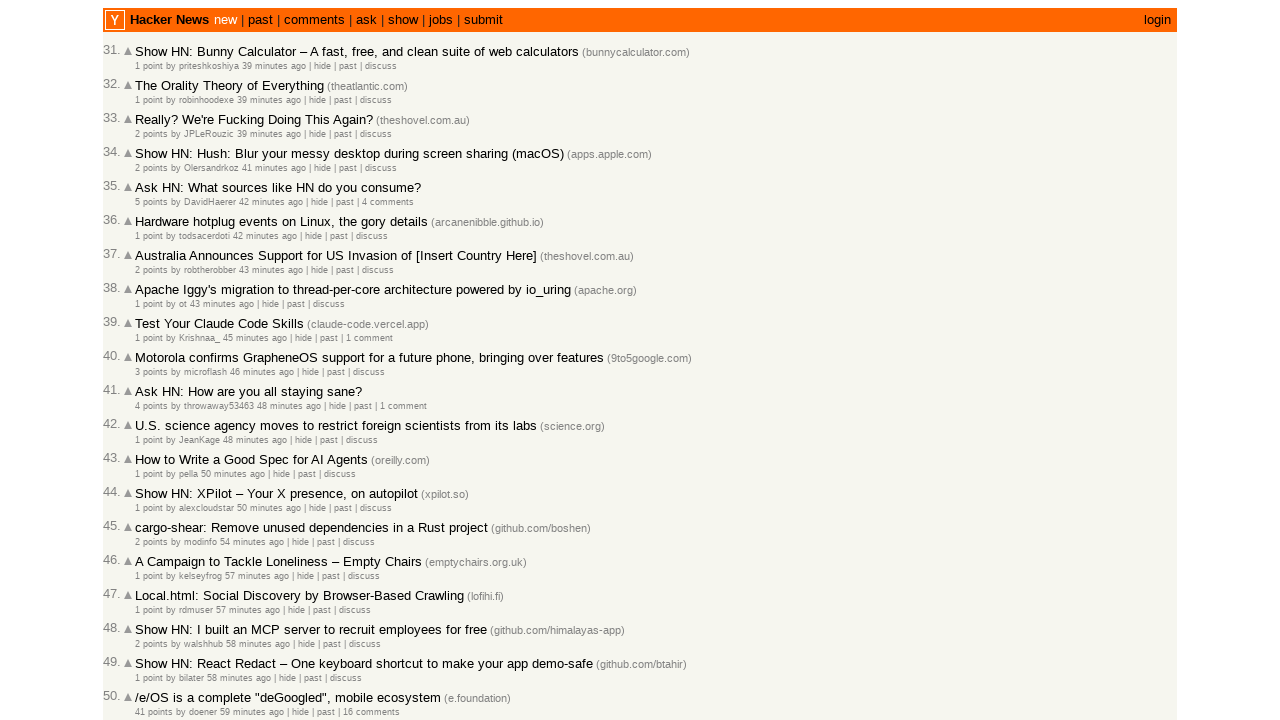

Counted 30 age elements on current page
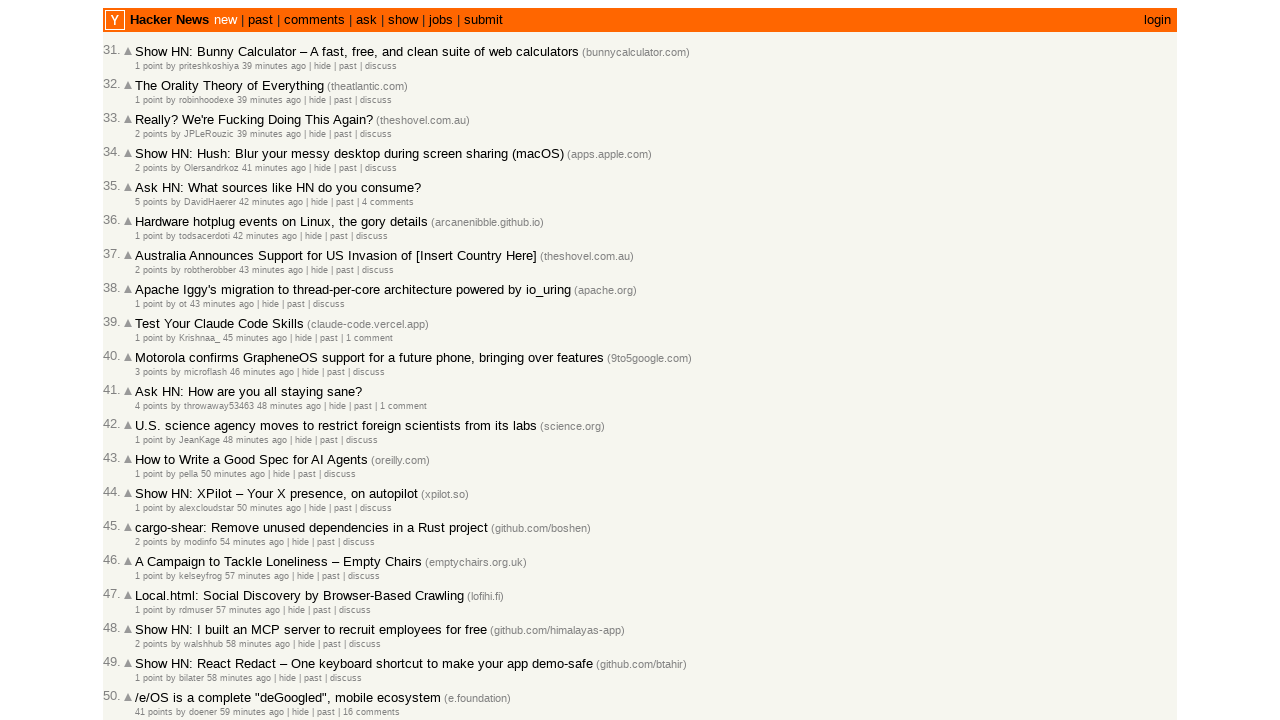

Selected age element at index 16
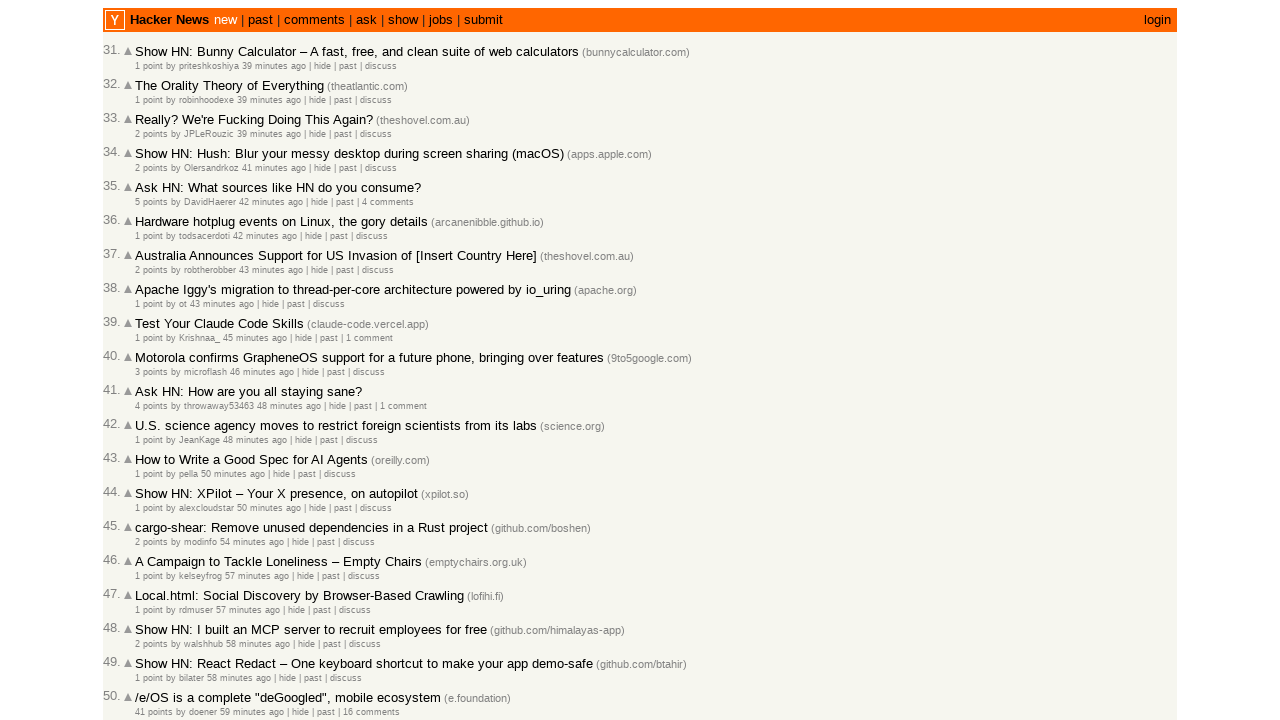

Retrieved article timestamp: 2026-03-02T09:11:23 1772442683
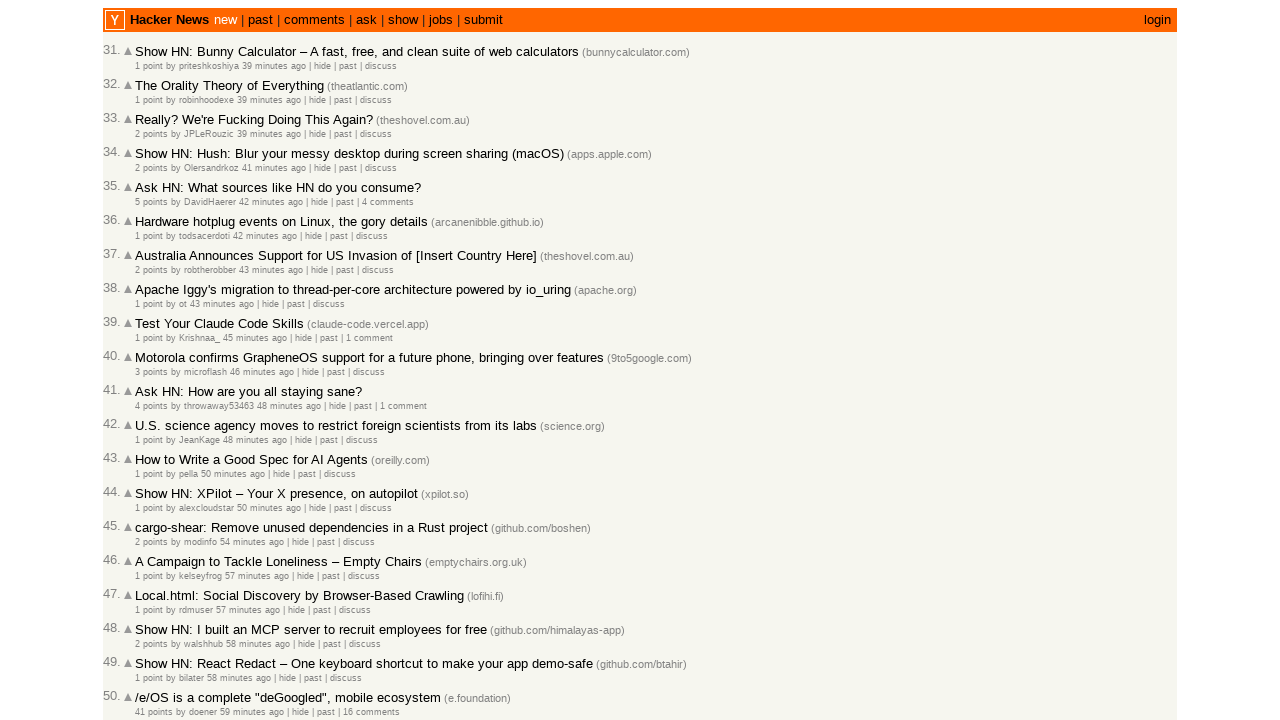

Parsed previous timestamp 2026-03-02T09:11:26 and current timestamp 2026-03-02T09:11:23
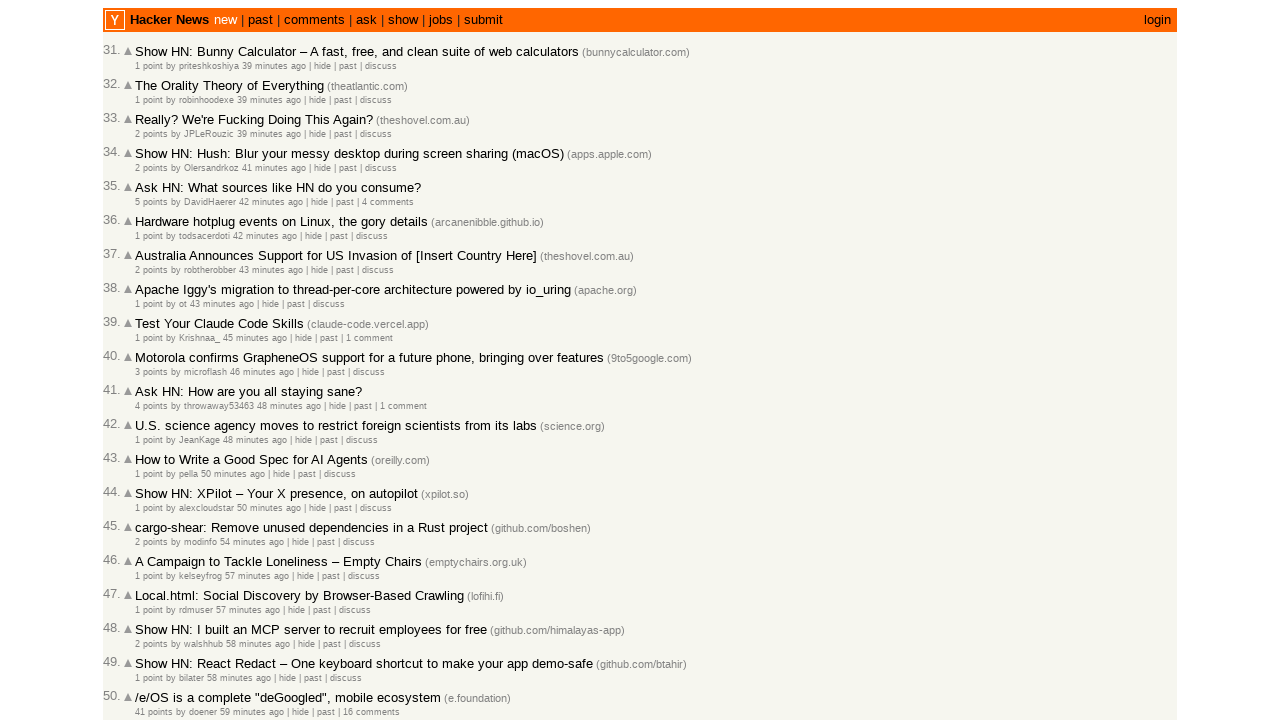

Moved to next article on current page (index now 17)
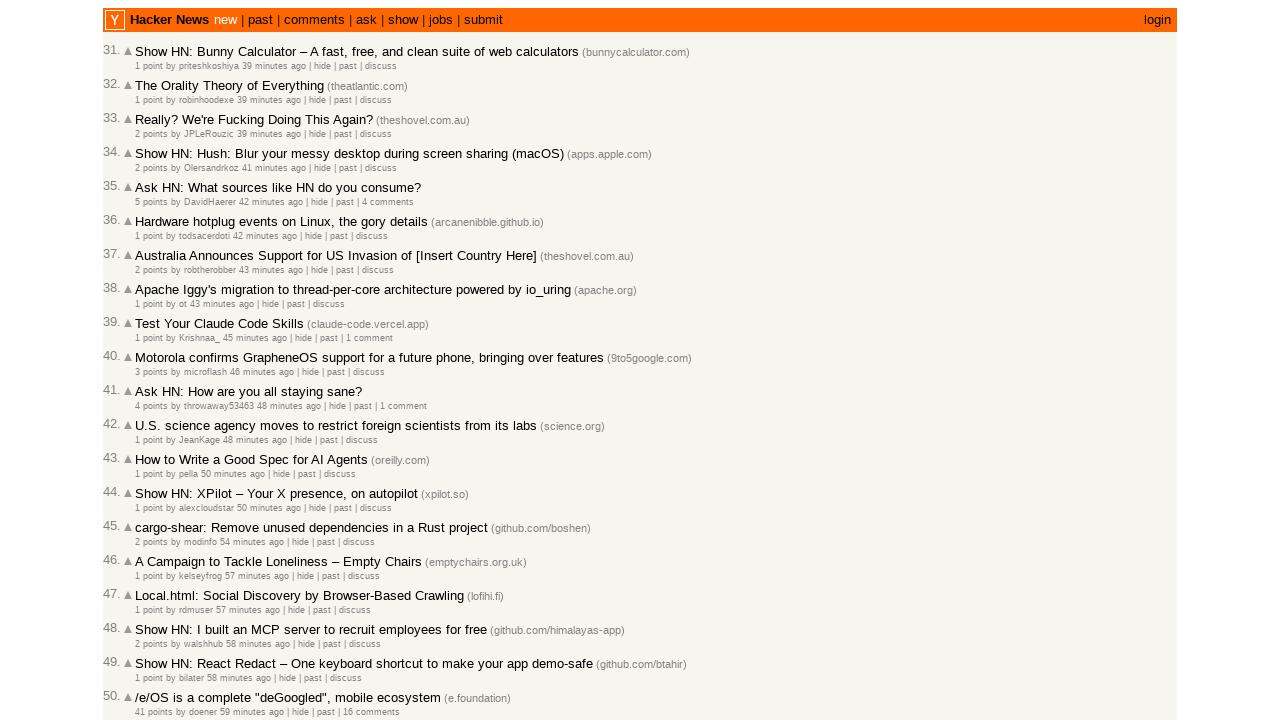

Progressed to next article check (total checked: 47)
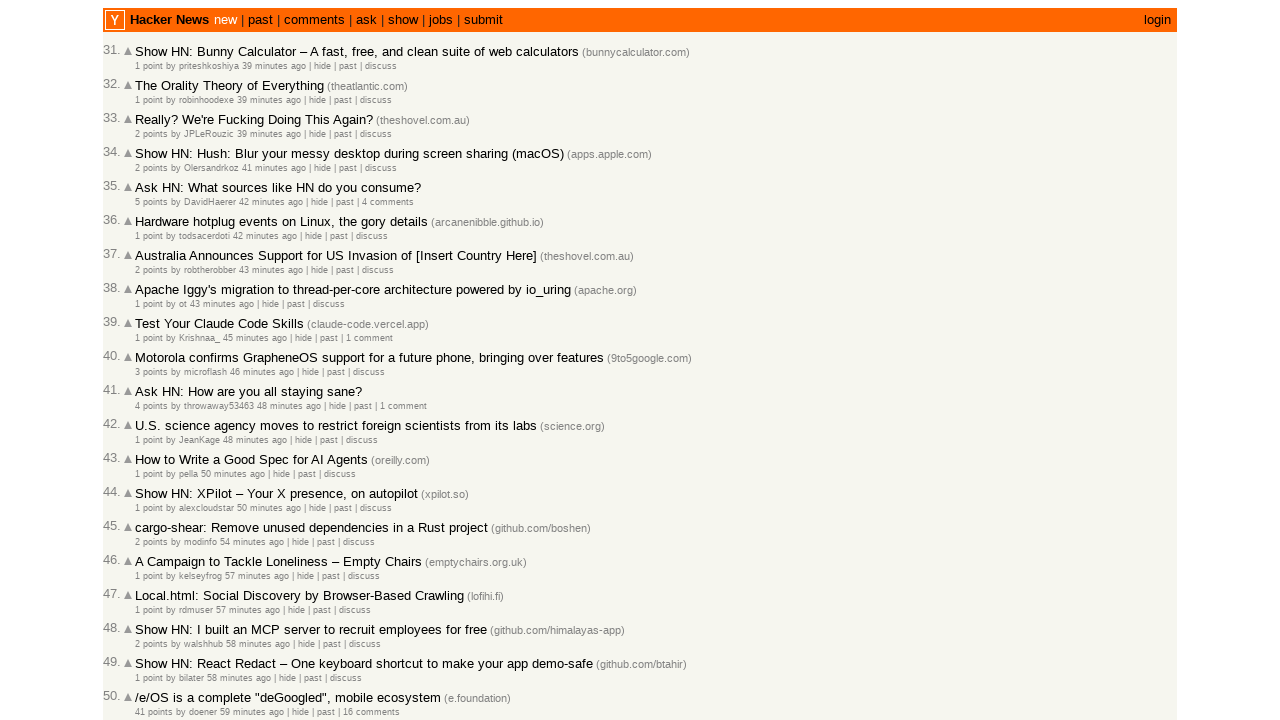

Located all article age elements on page
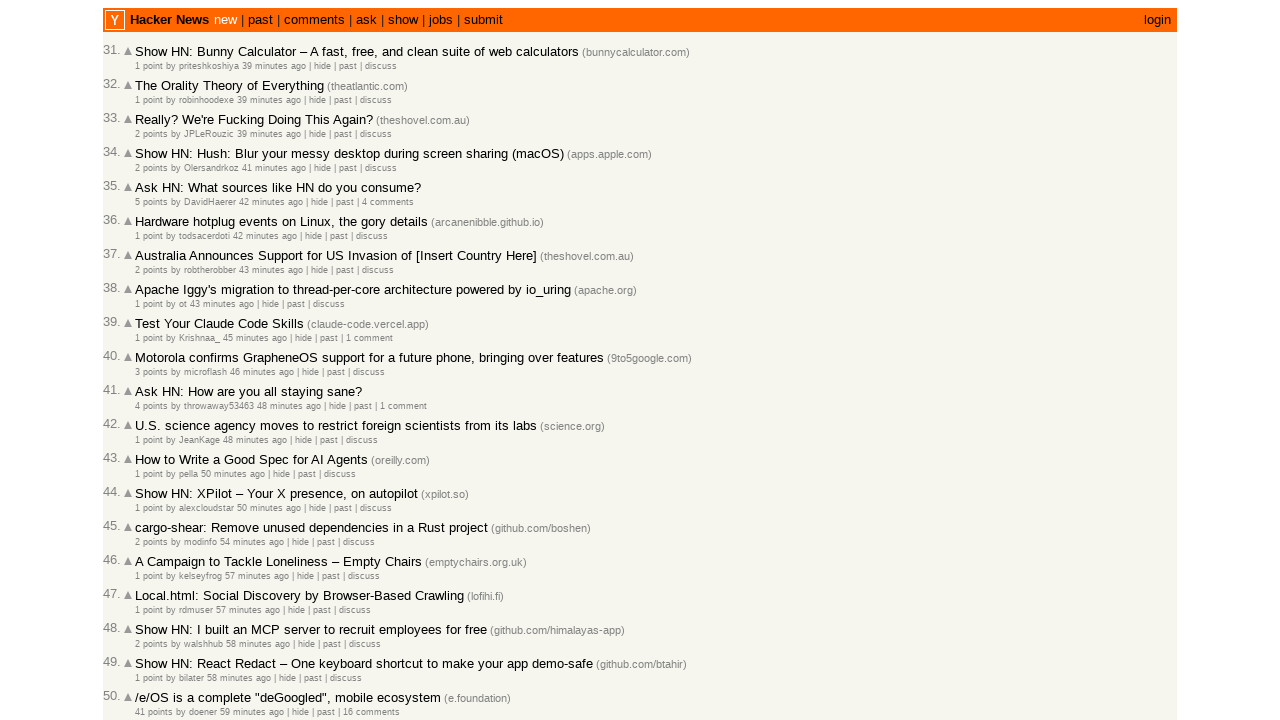

Counted 30 age elements on current page
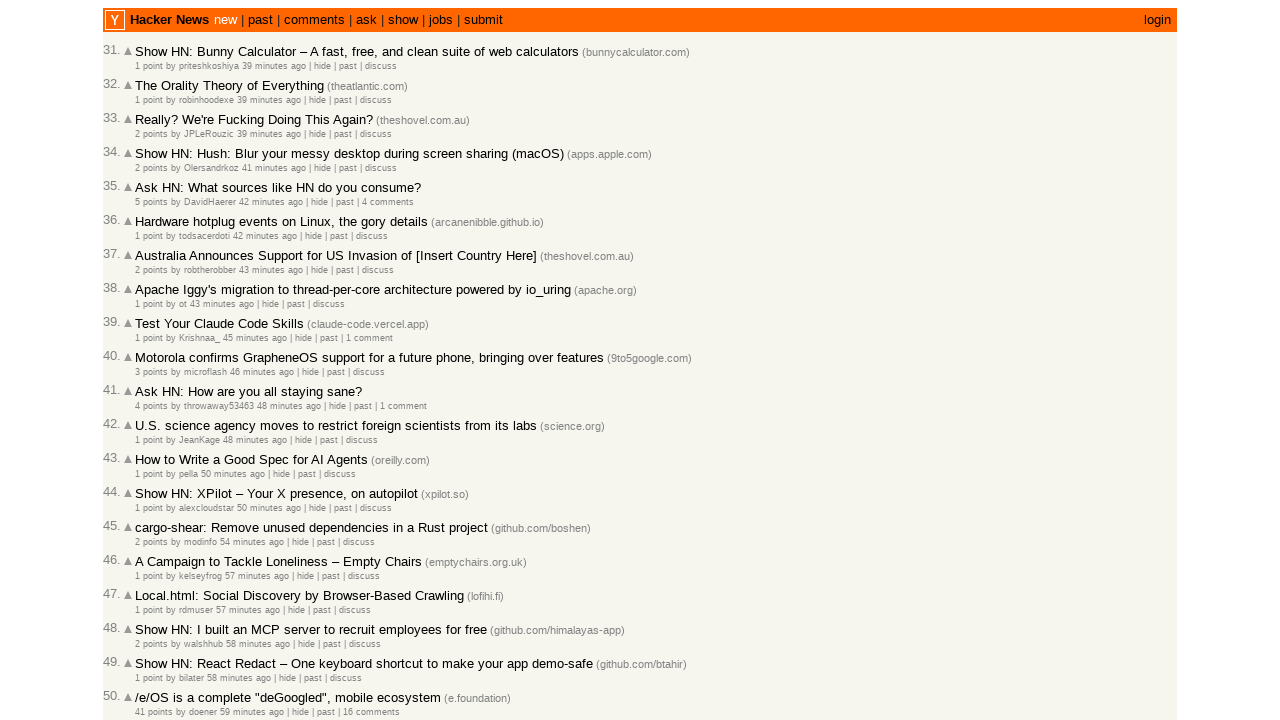

Selected age element at index 17
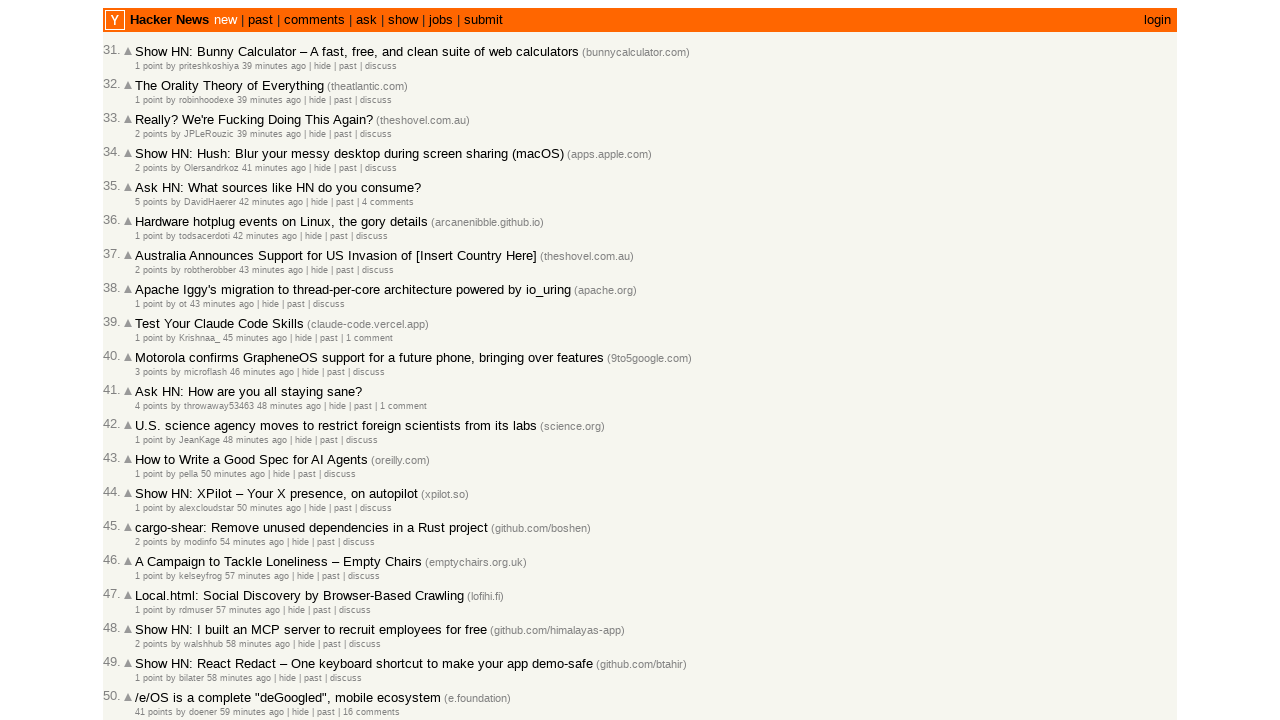

Retrieved article timestamp: 2026-03-02T09:10:31 1772442631
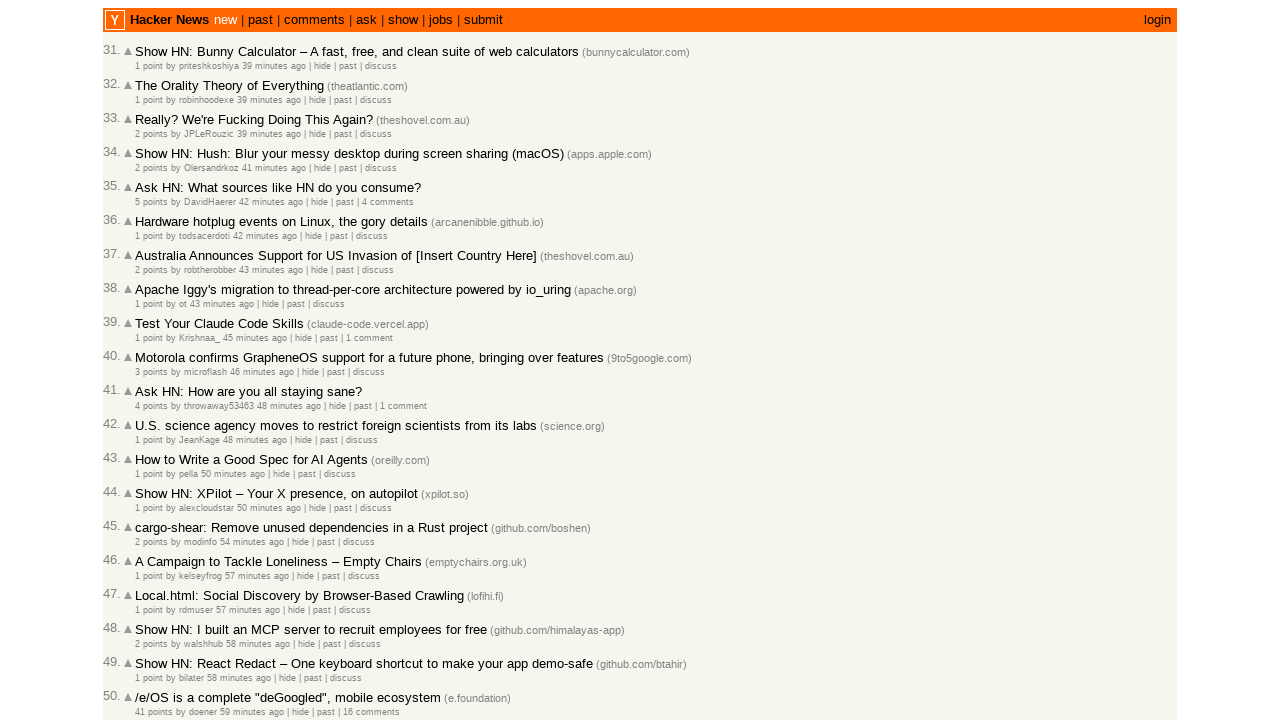

Parsed previous timestamp 2026-03-02T09:11:23 and current timestamp 2026-03-02T09:10:31
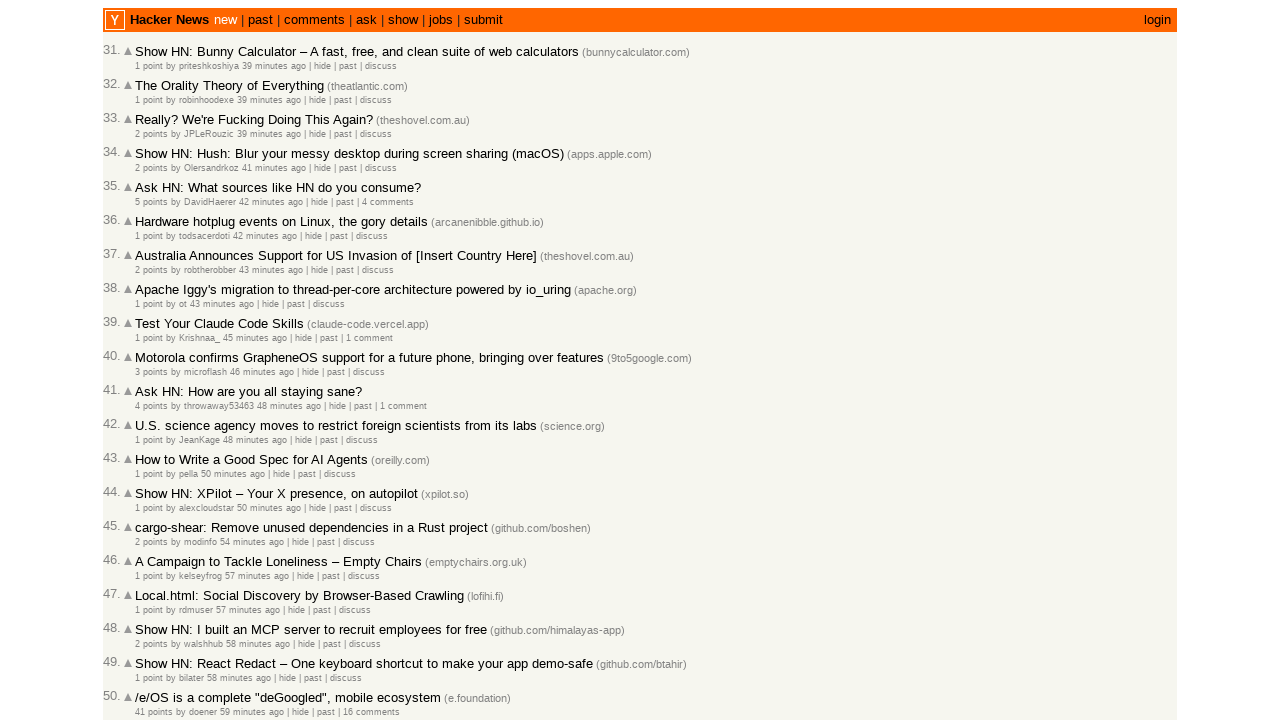

Moved to next article on current page (index now 18)
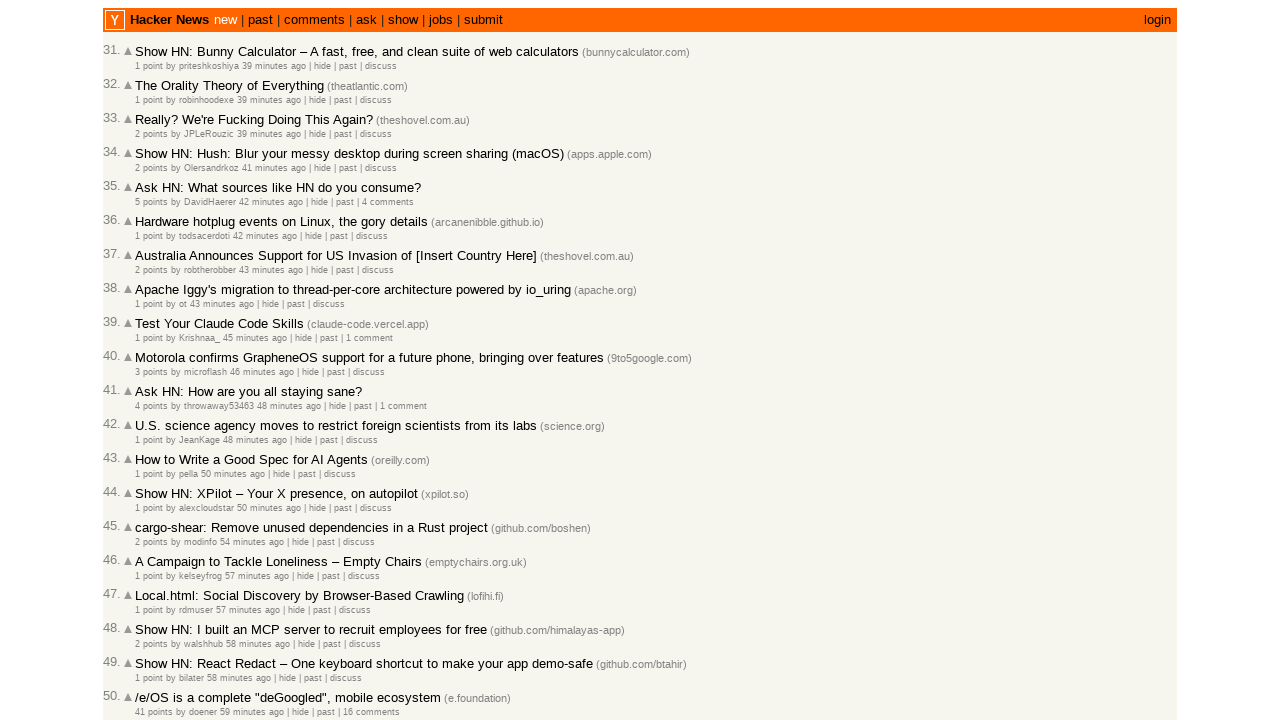

Progressed to next article check (total checked: 48)
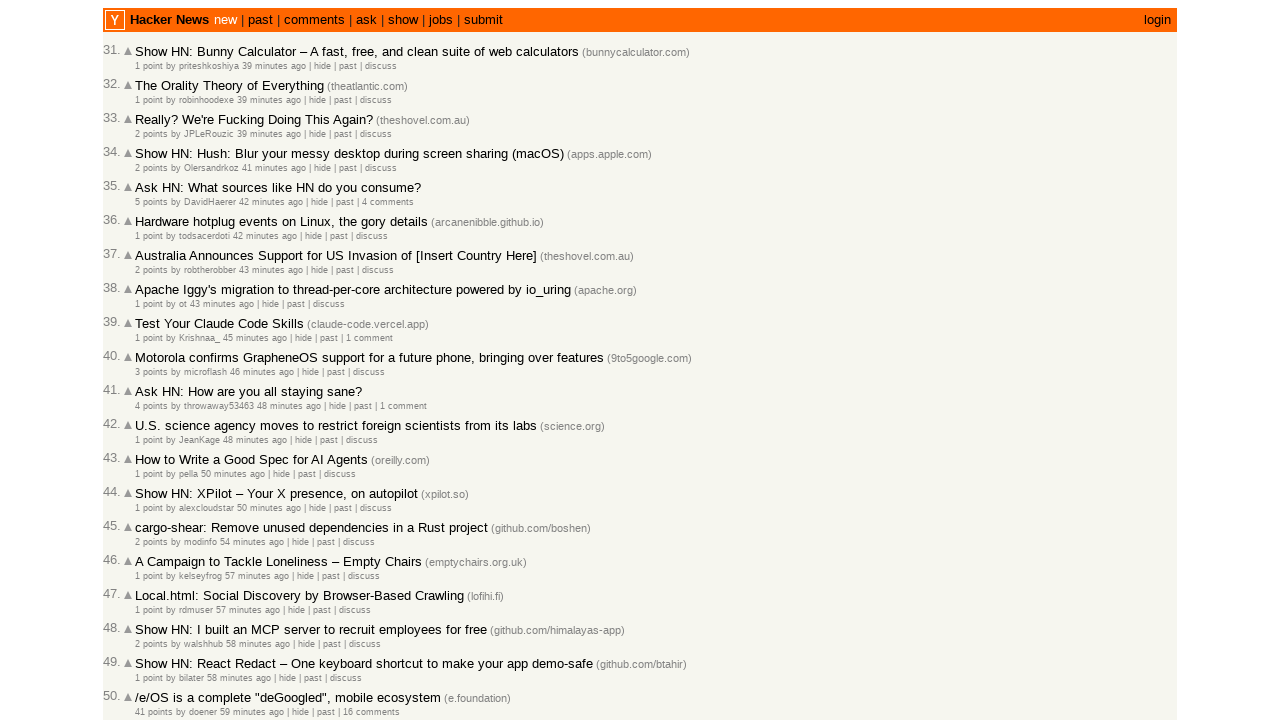

Located all article age elements on page
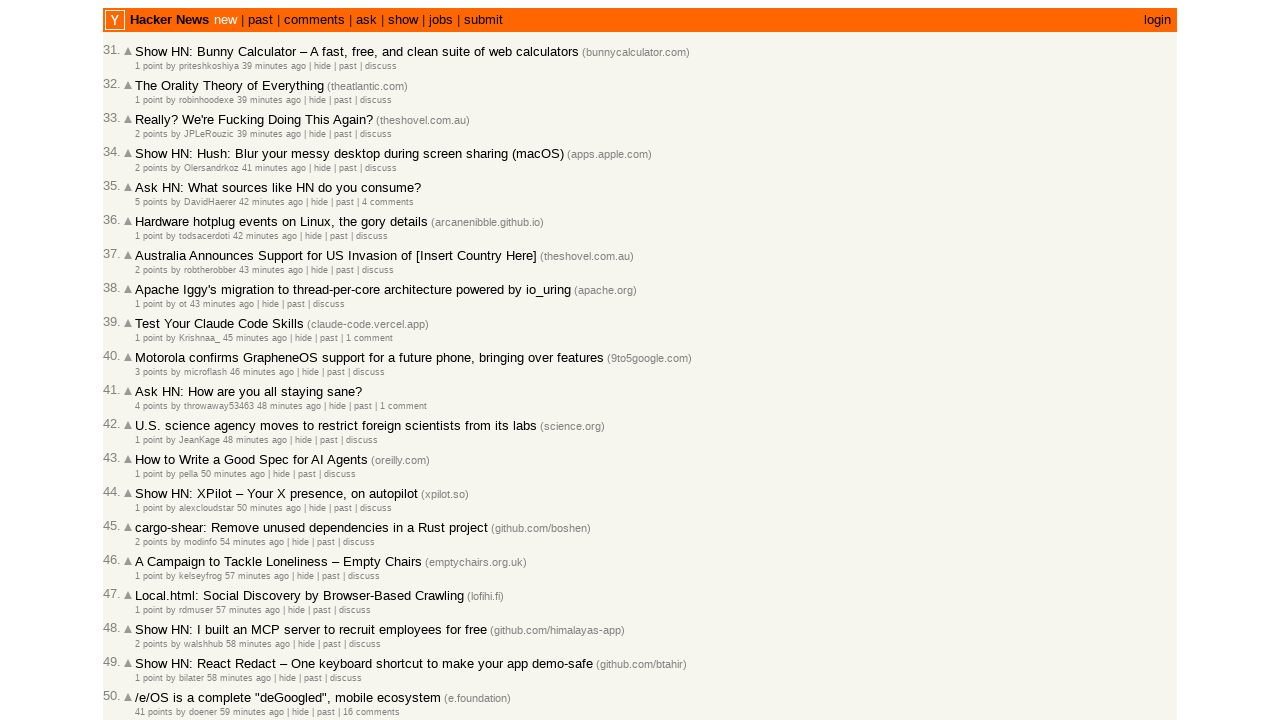

Counted 30 age elements on current page
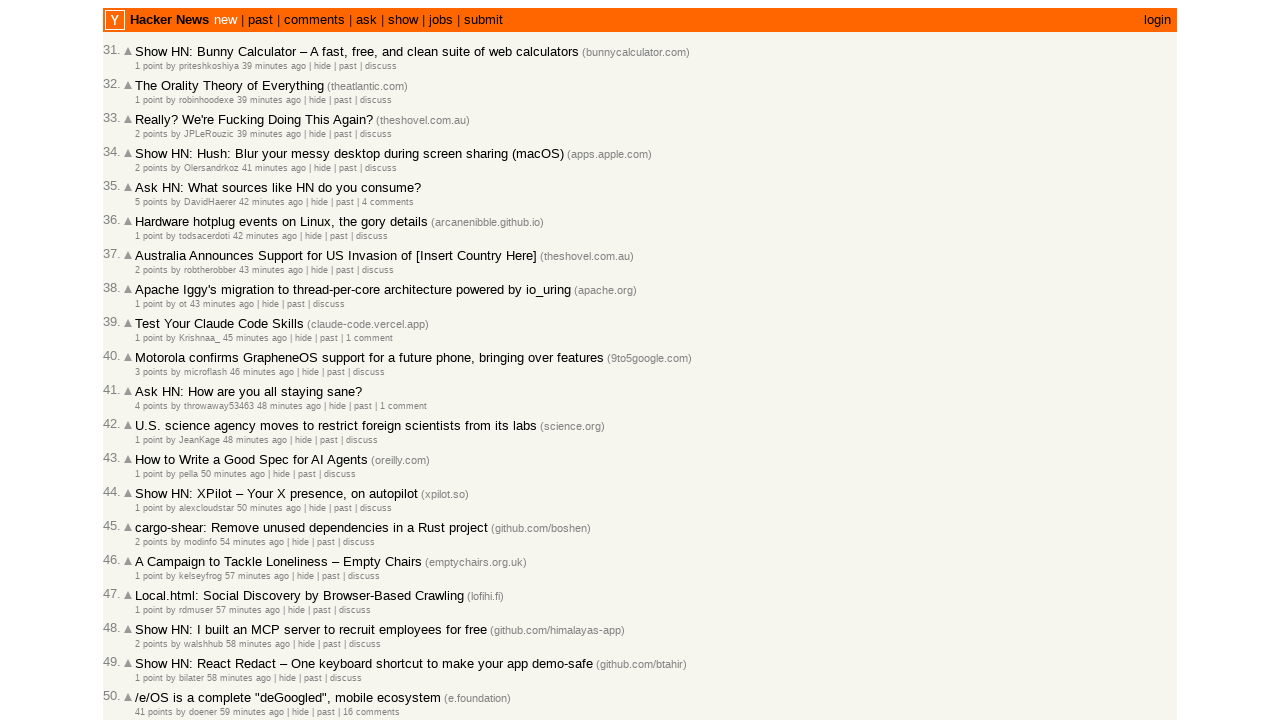

Selected age element at index 18
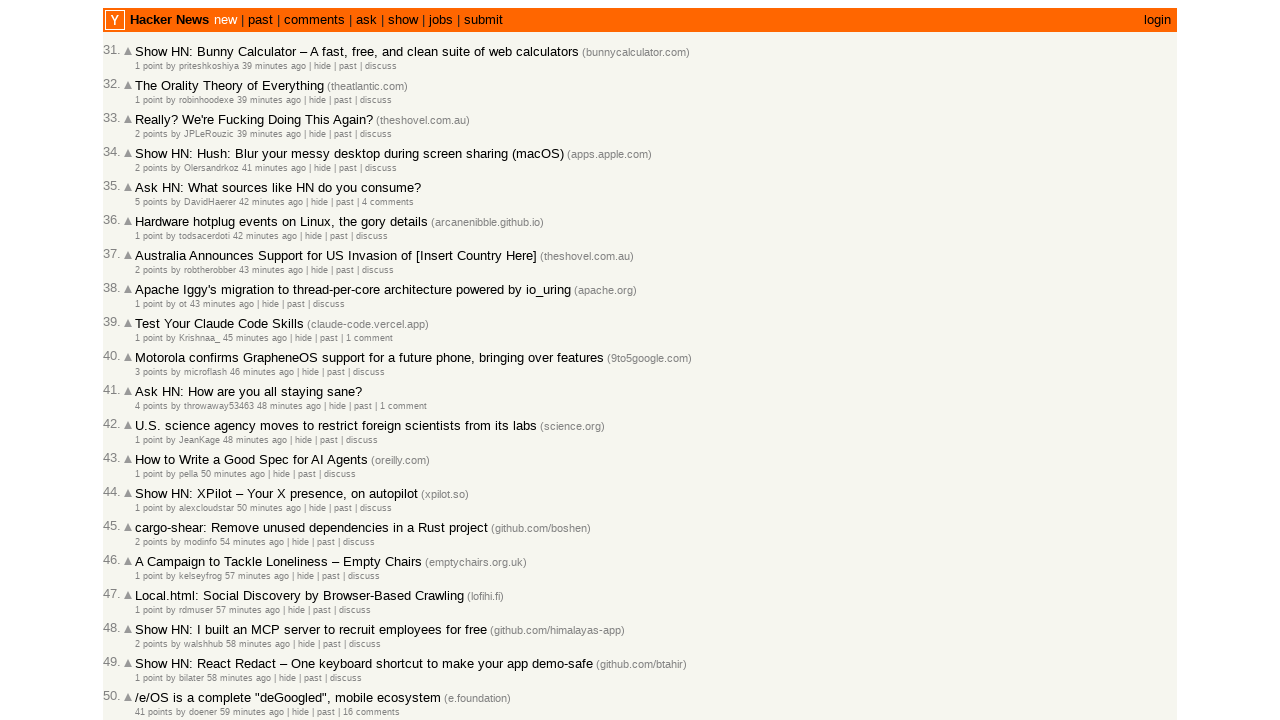

Retrieved article timestamp: 2026-03-02T09:10:12 1772442612
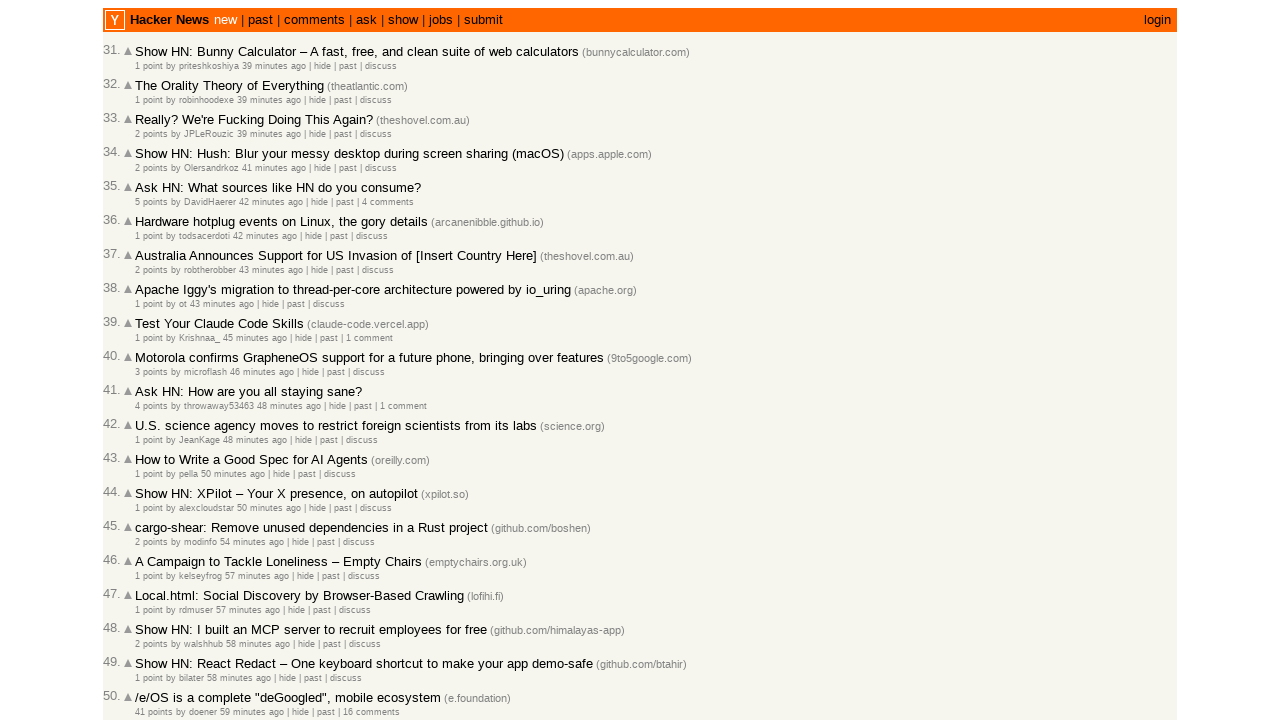

Parsed previous timestamp 2026-03-02T09:10:31 and current timestamp 2026-03-02T09:10:12
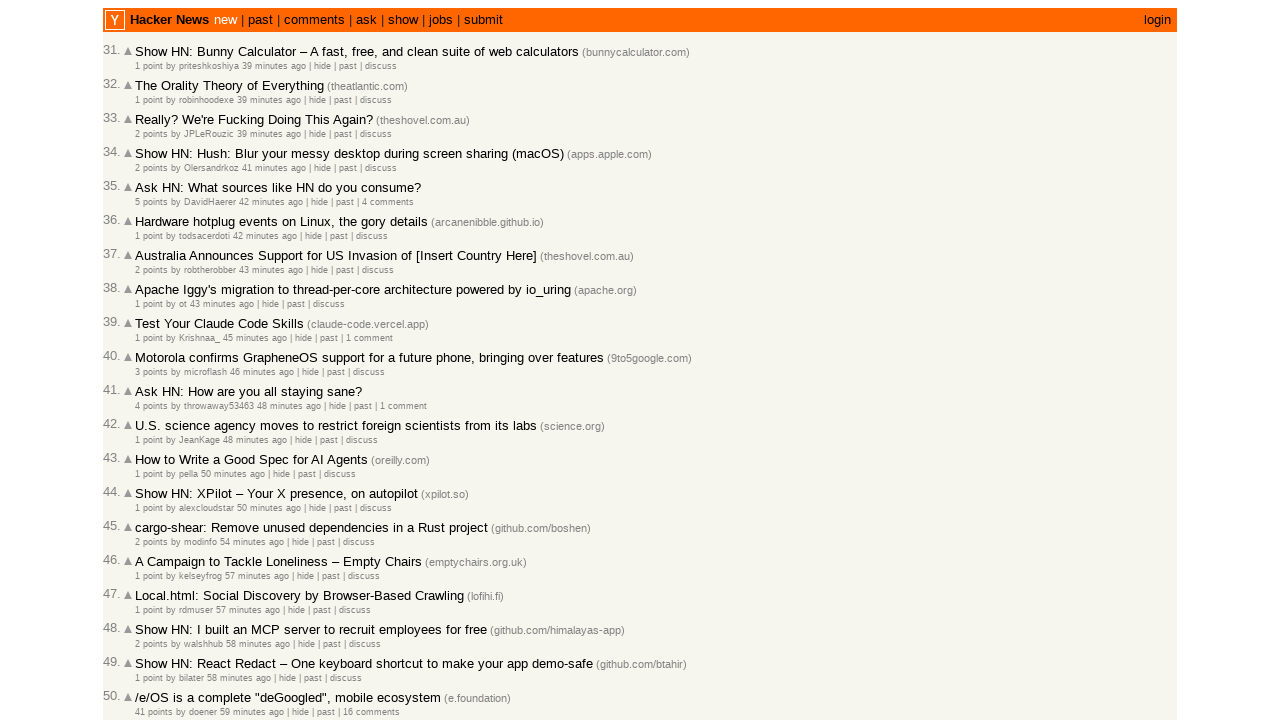

Moved to next article on current page (index now 19)
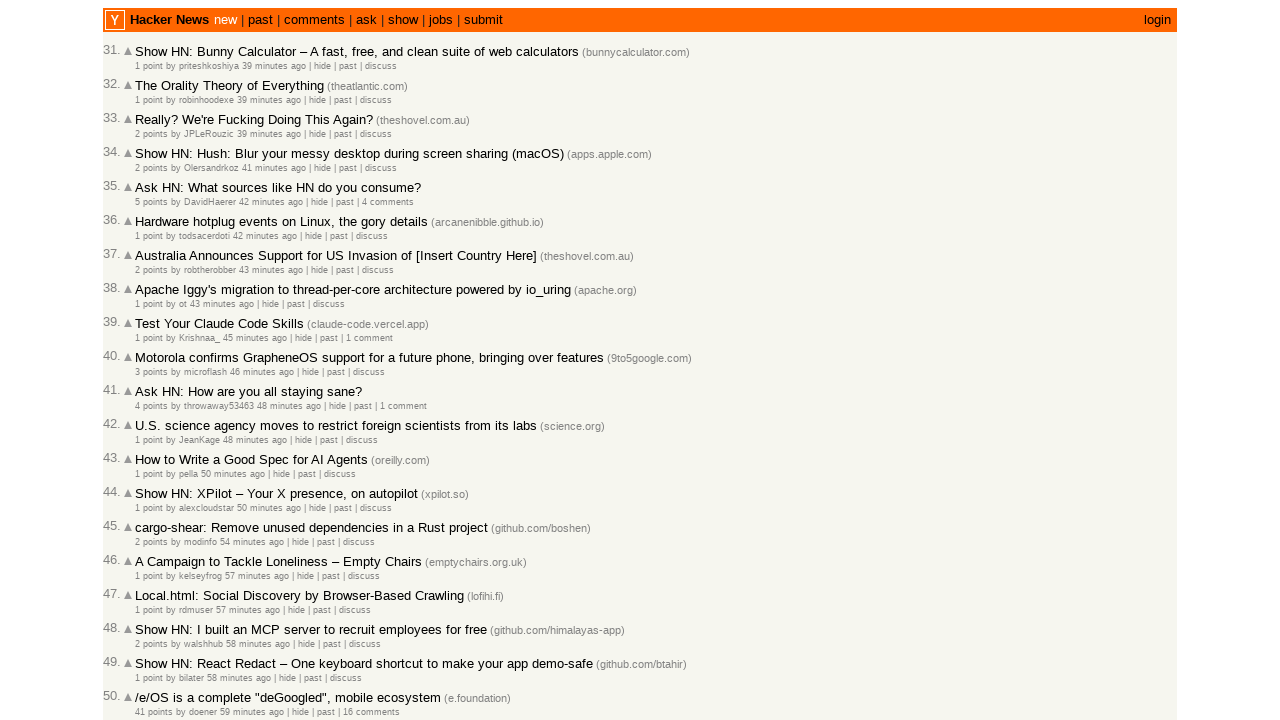

Progressed to next article check (total checked: 49)
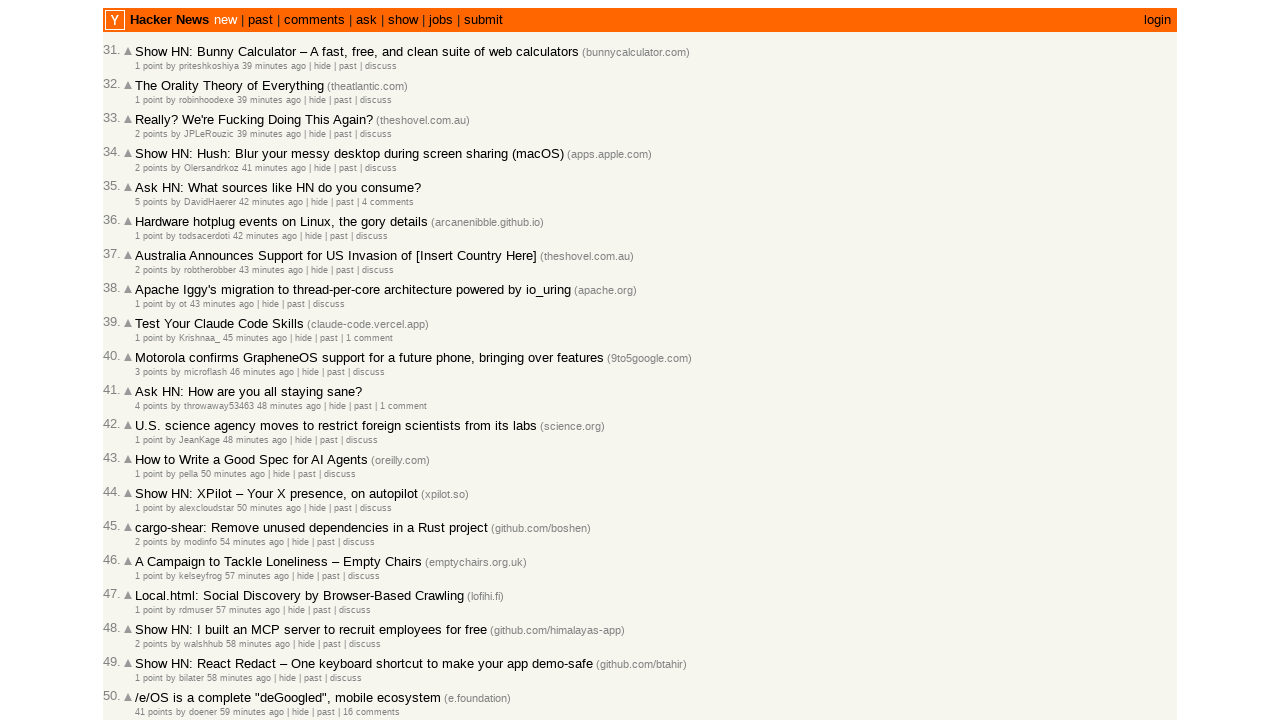

Located all article age elements on page
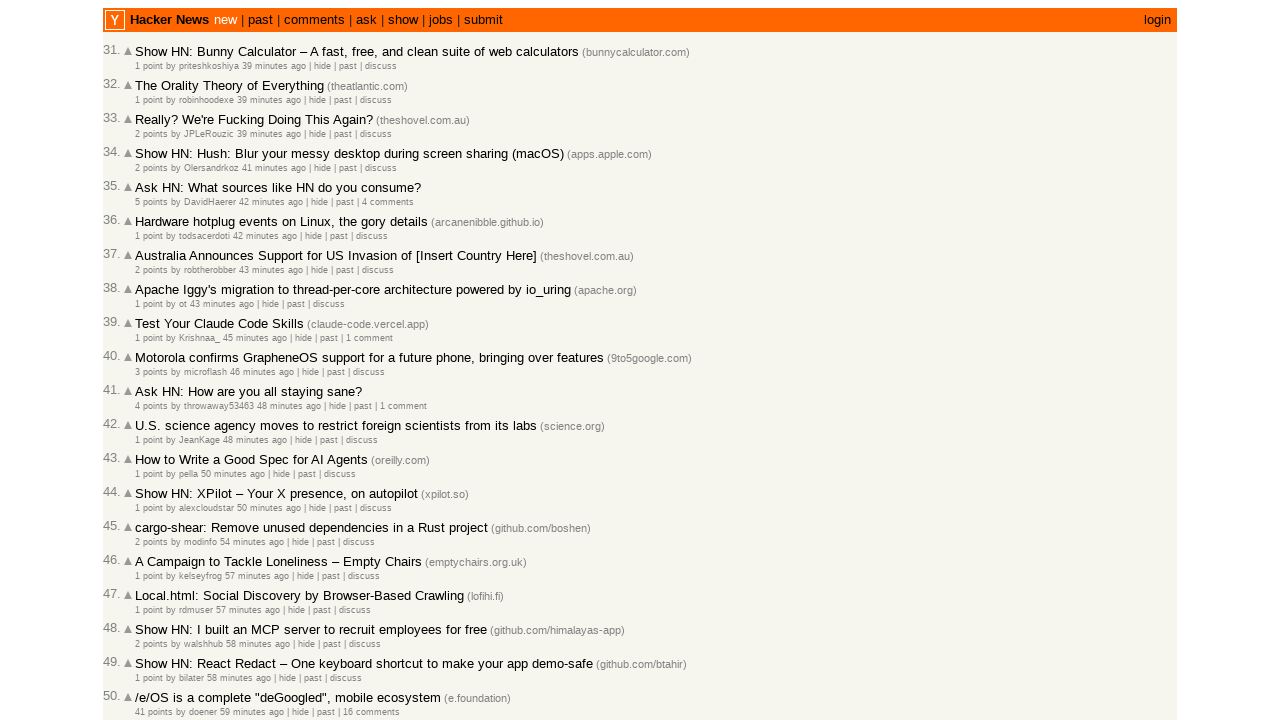

Counted 30 age elements on current page
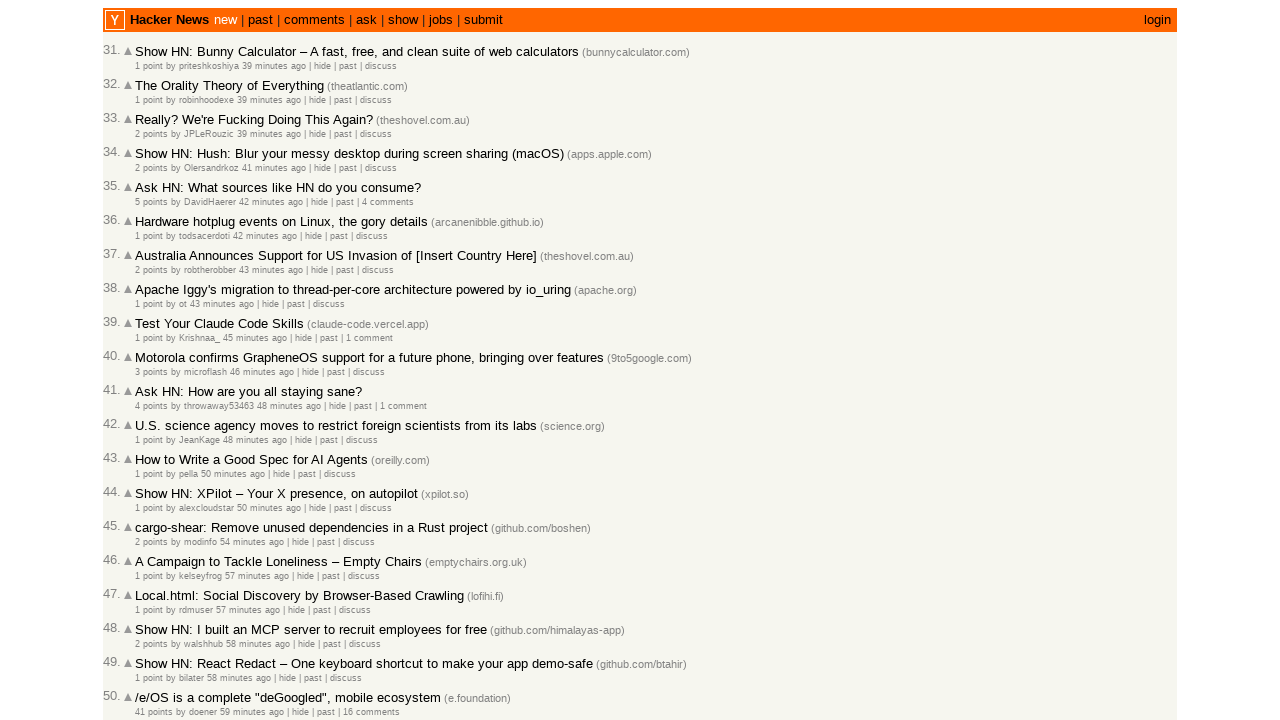

Selected age element at index 19
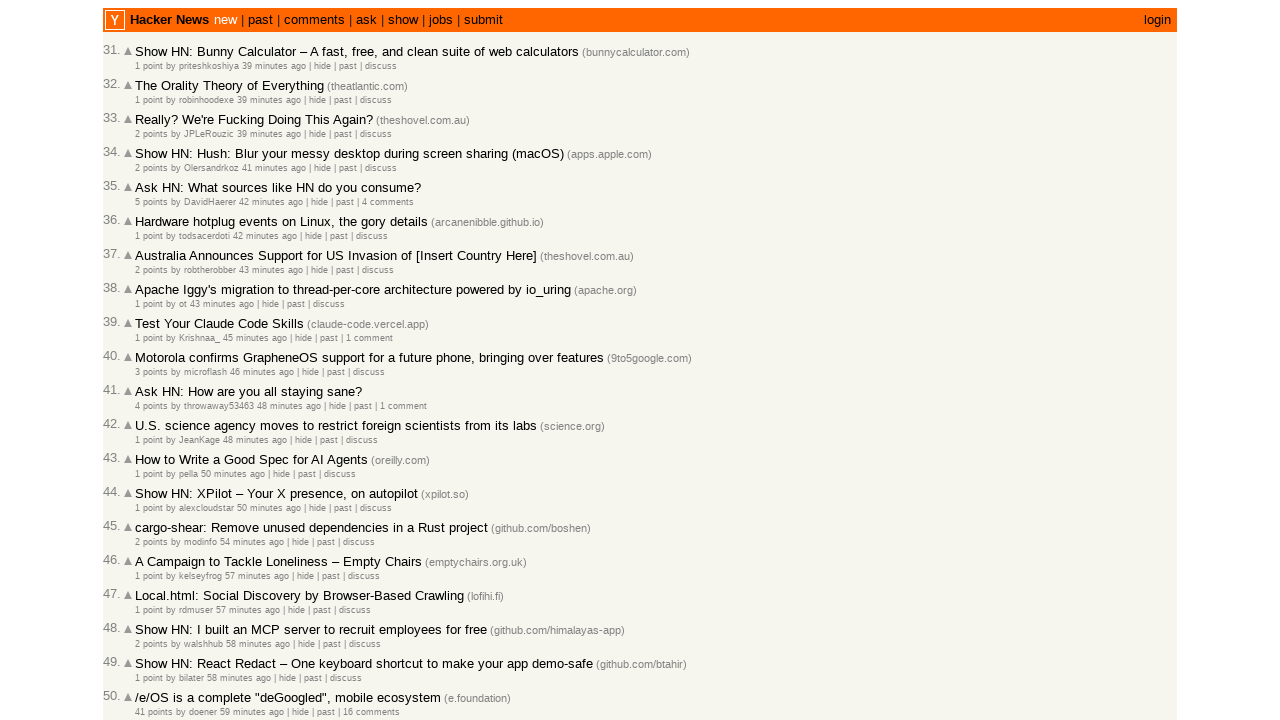

Retrieved article timestamp: 2026-03-02T09:09:44 1772442584
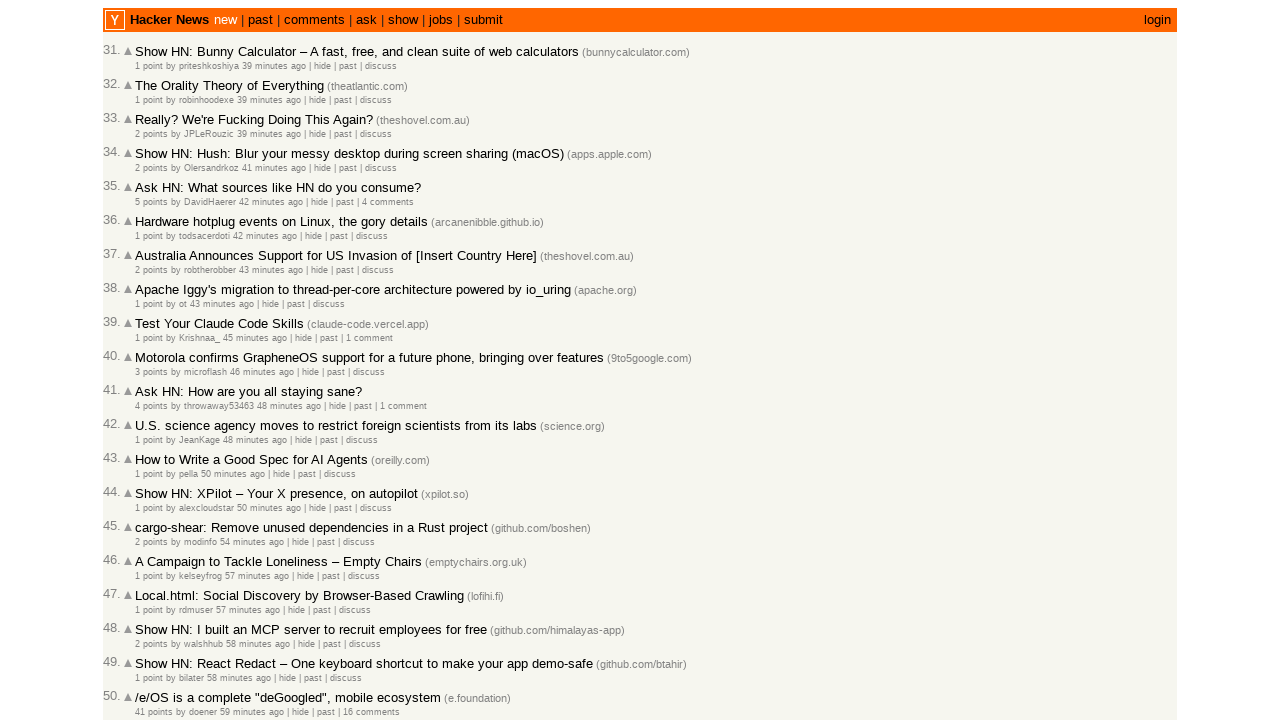

Parsed previous timestamp 2026-03-02T09:10:12 and current timestamp 2026-03-02T09:09:44
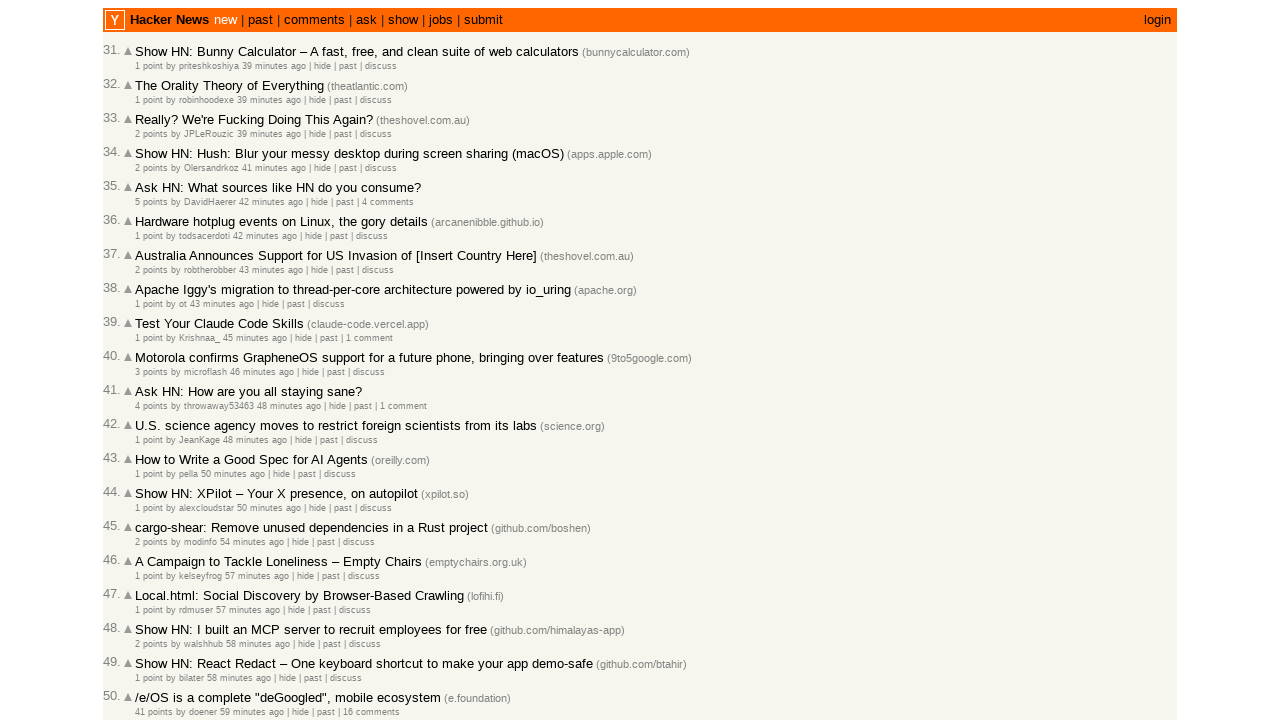

Moved to next article on current page (index now 20)
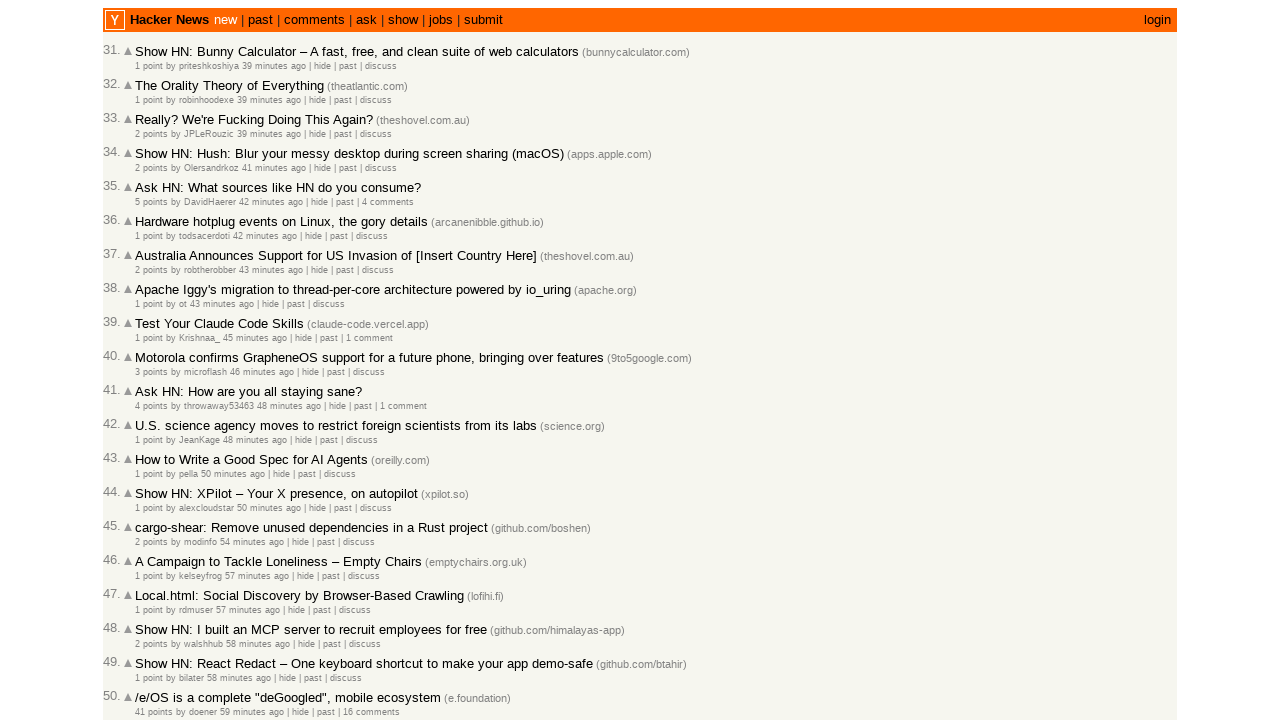

Progressed to next article check (total checked: 50)
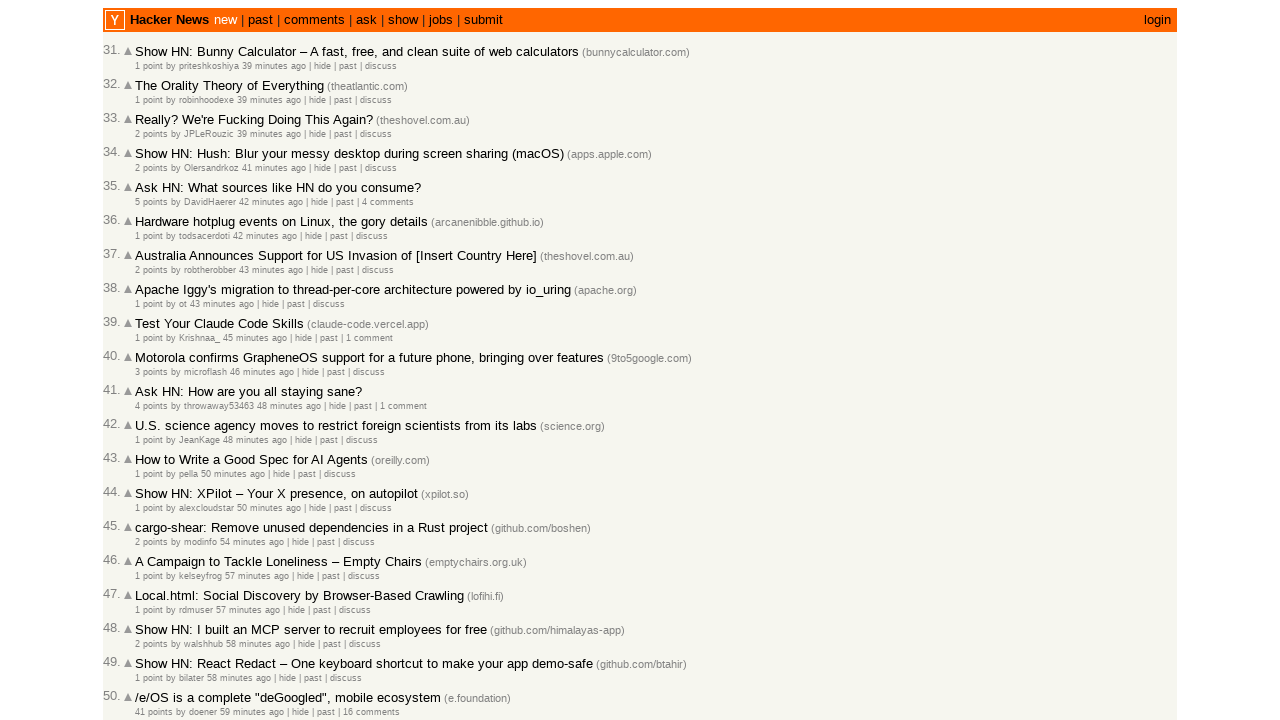

Located all article age elements on page
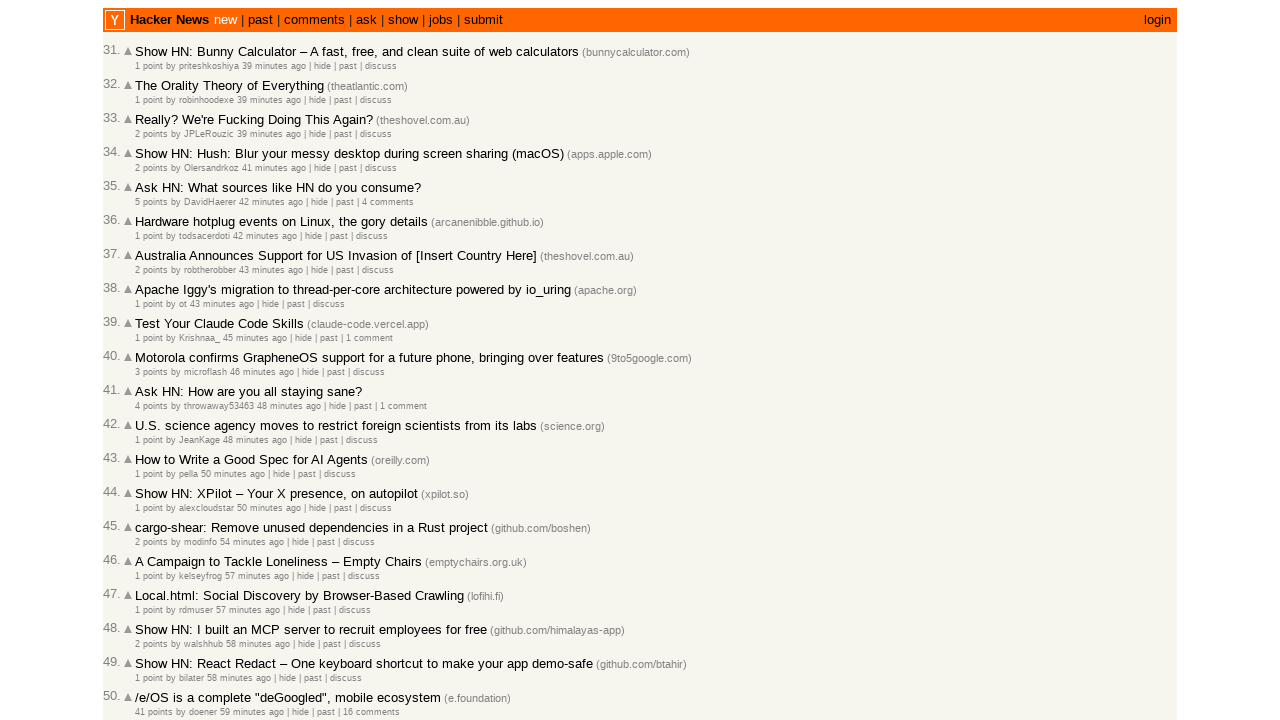

Counted 30 age elements on current page
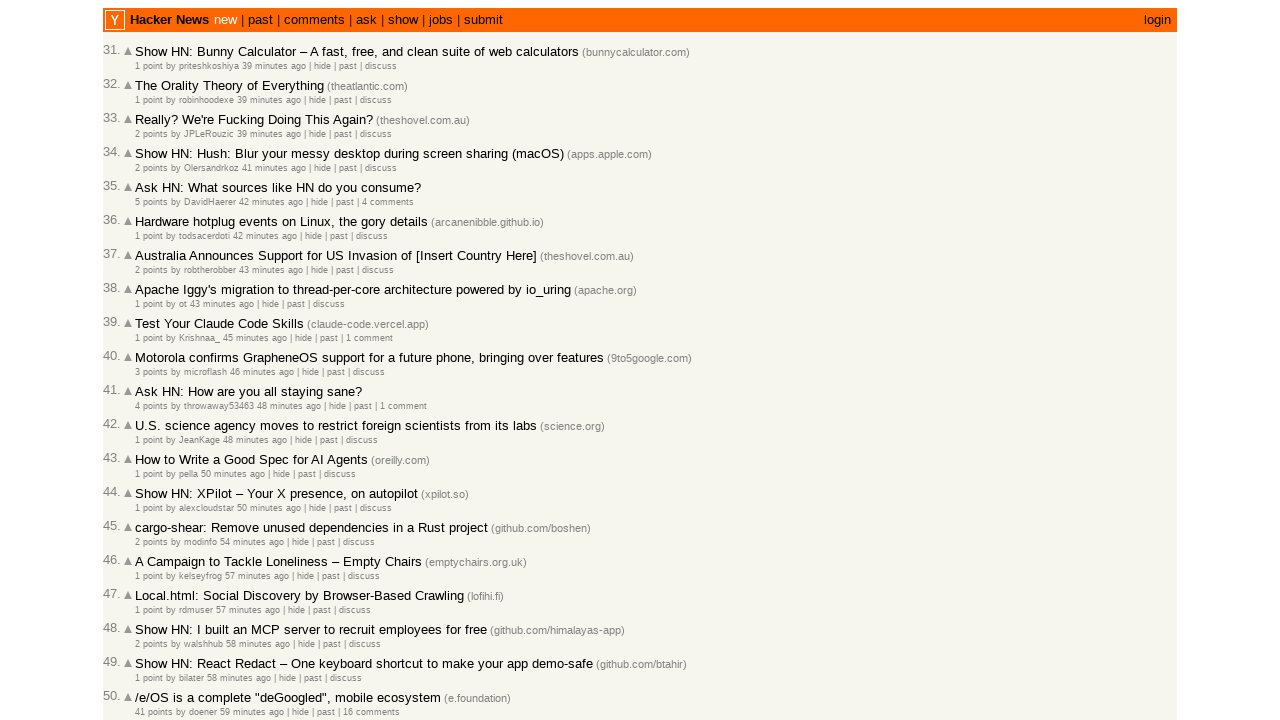

Selected age element at index 20
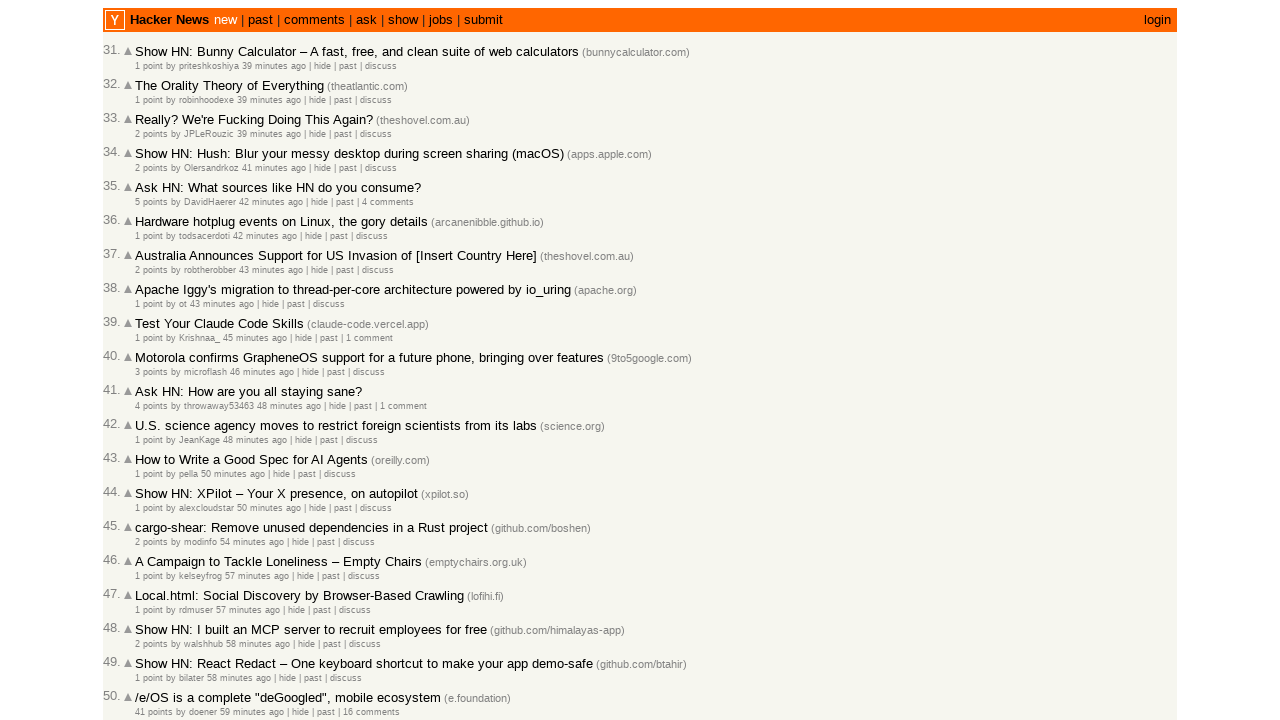

Retrieved article timestamp: 2026-03-02T09:07:05 1772442425
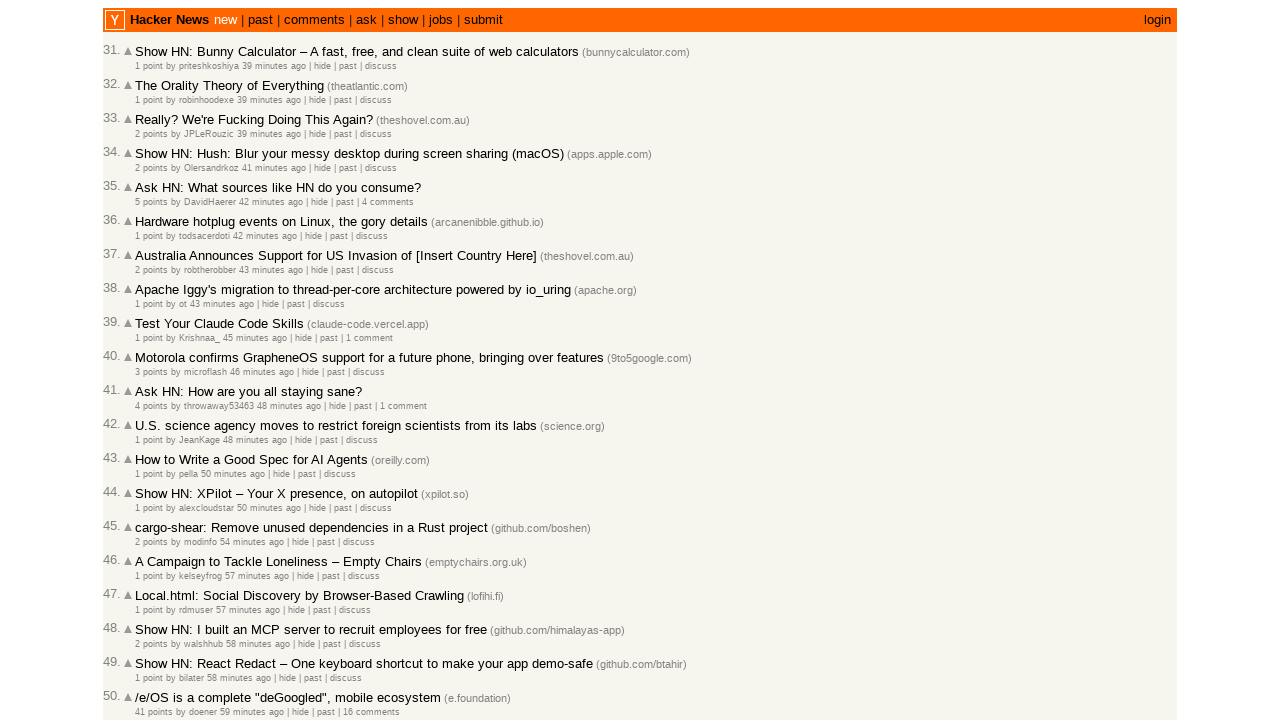

Parsed previous timestamp 2026-03-02T09:09:44 and current timestamp 2026-03-02T09:07:05
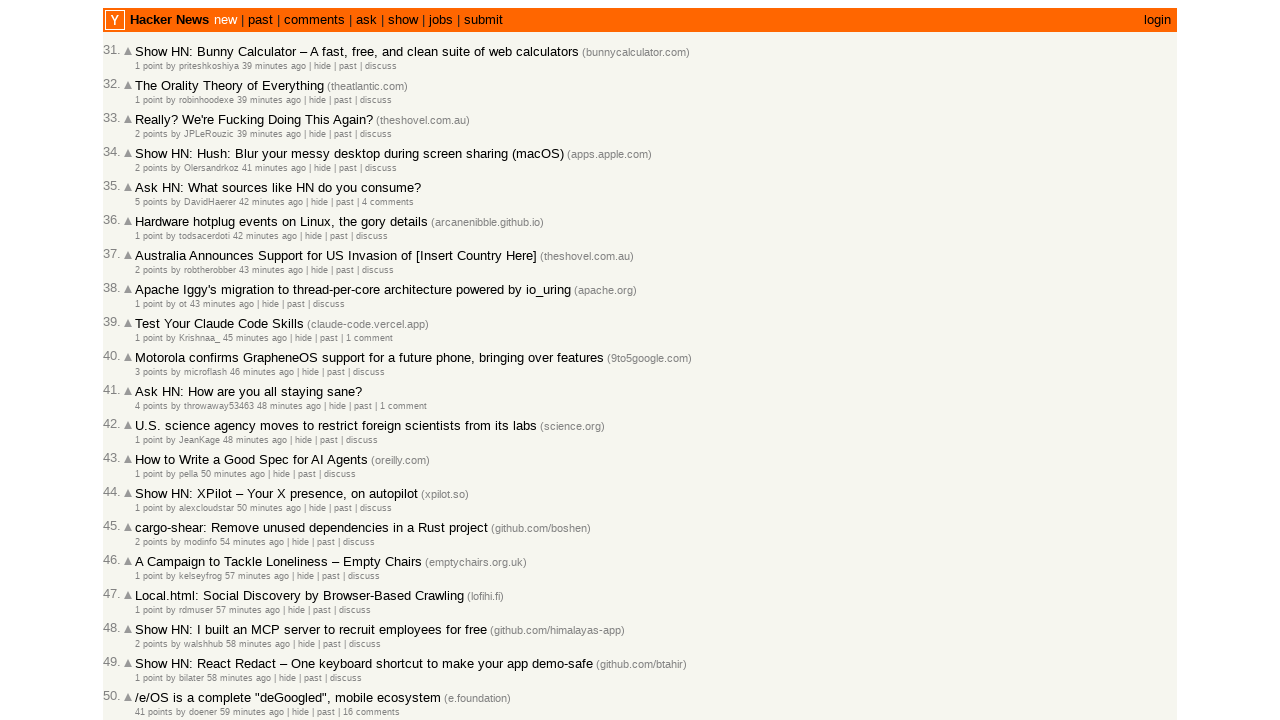

Moved to next article on current page (index now 21)
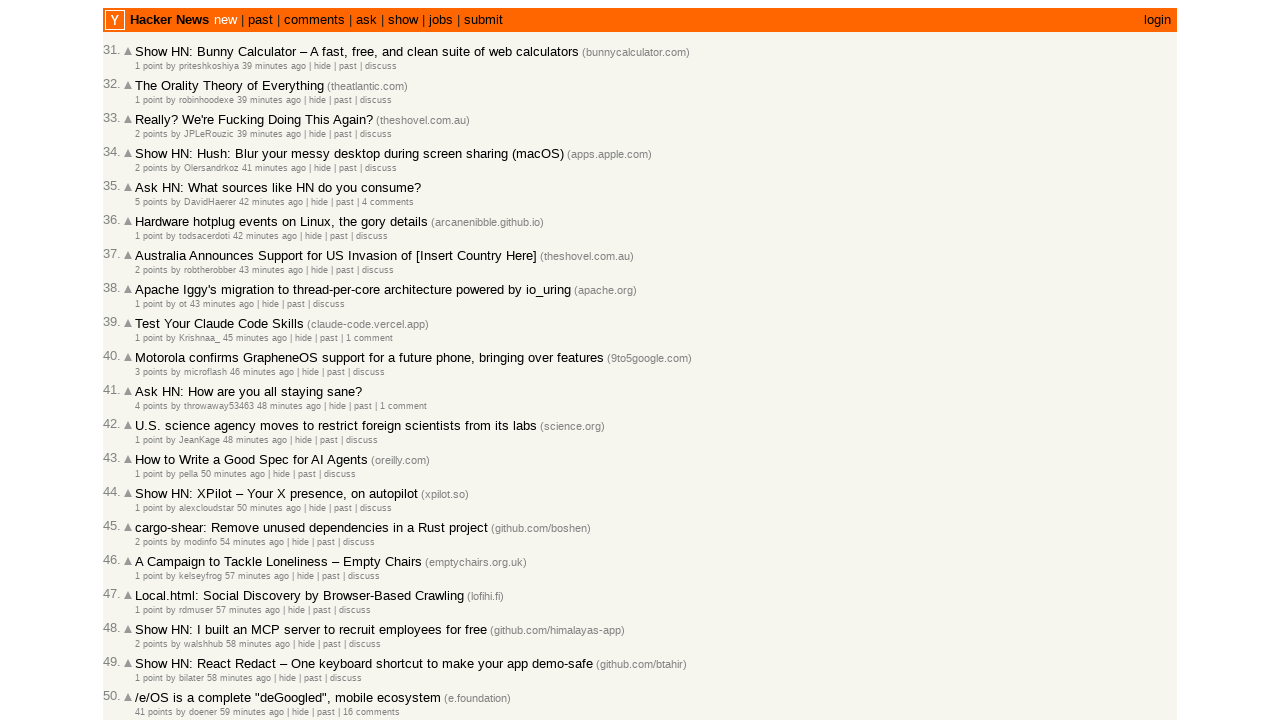

Progressed to next article check (total checked: 51)
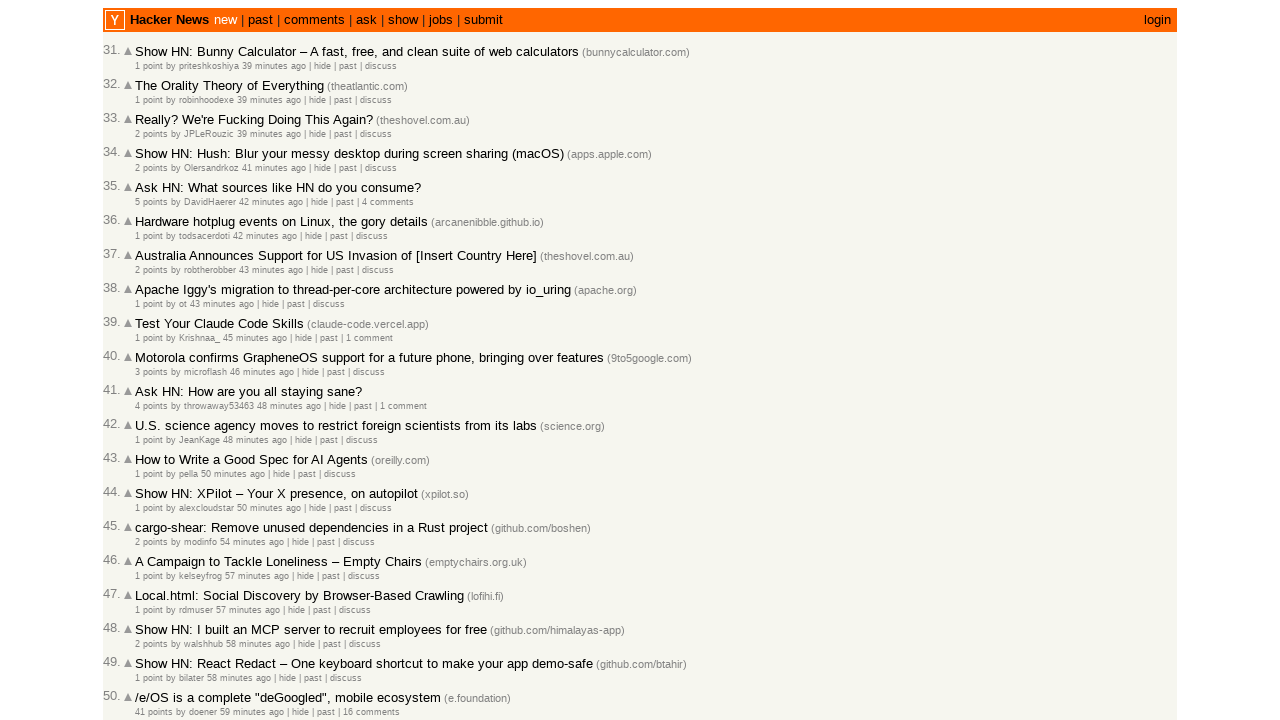

Located all article age elements on page
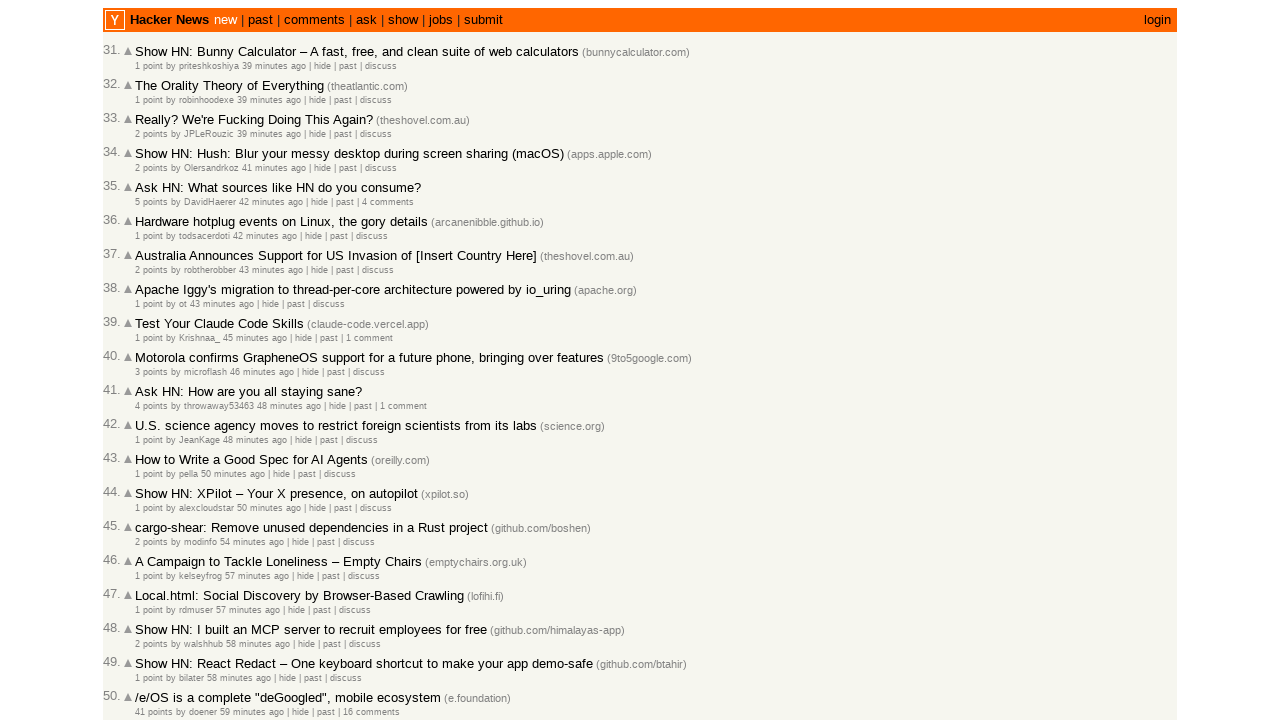

Counted 30 age elements on current page
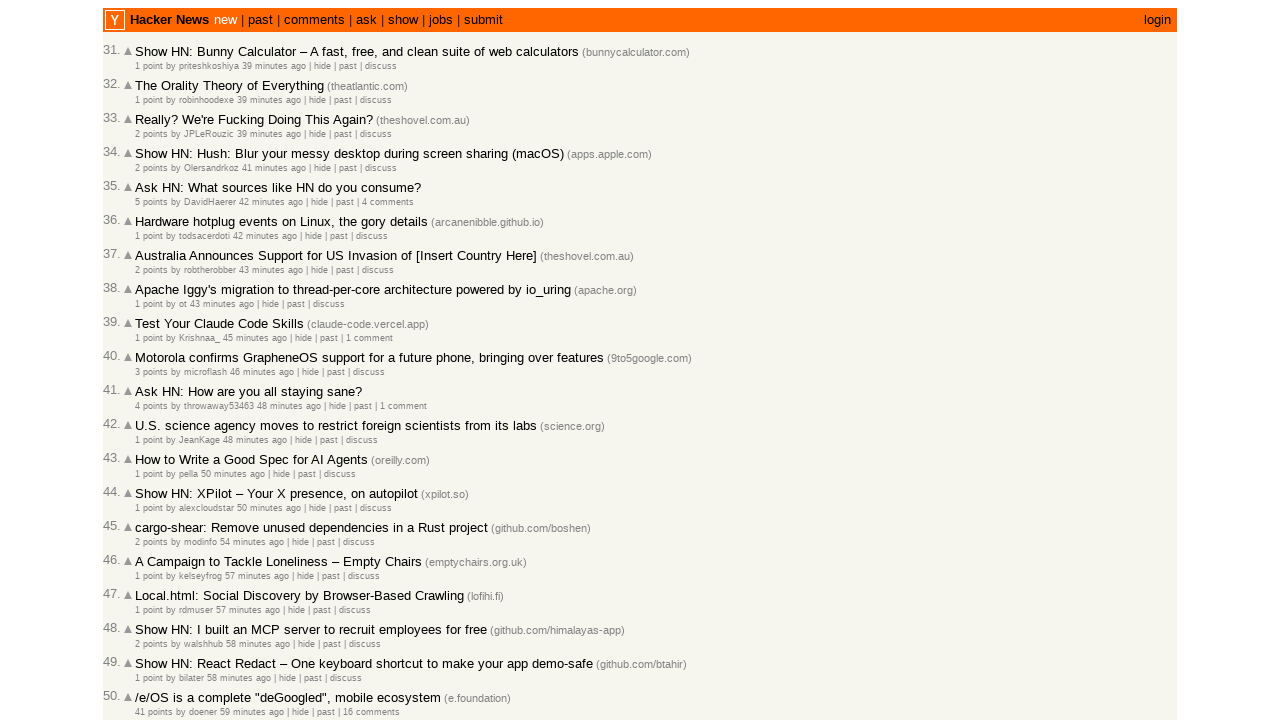

Selected age element at index 21
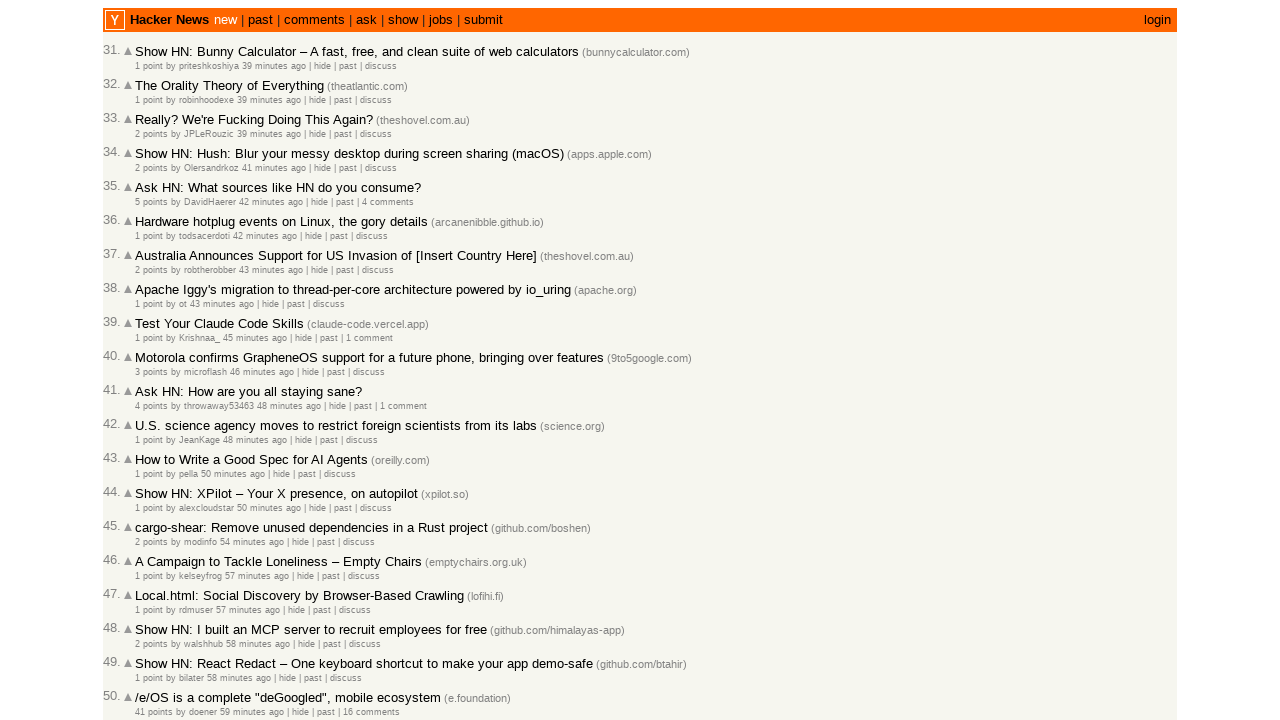

Retrieved article timestamp: 2026-03-02T09:03:56 1772442236
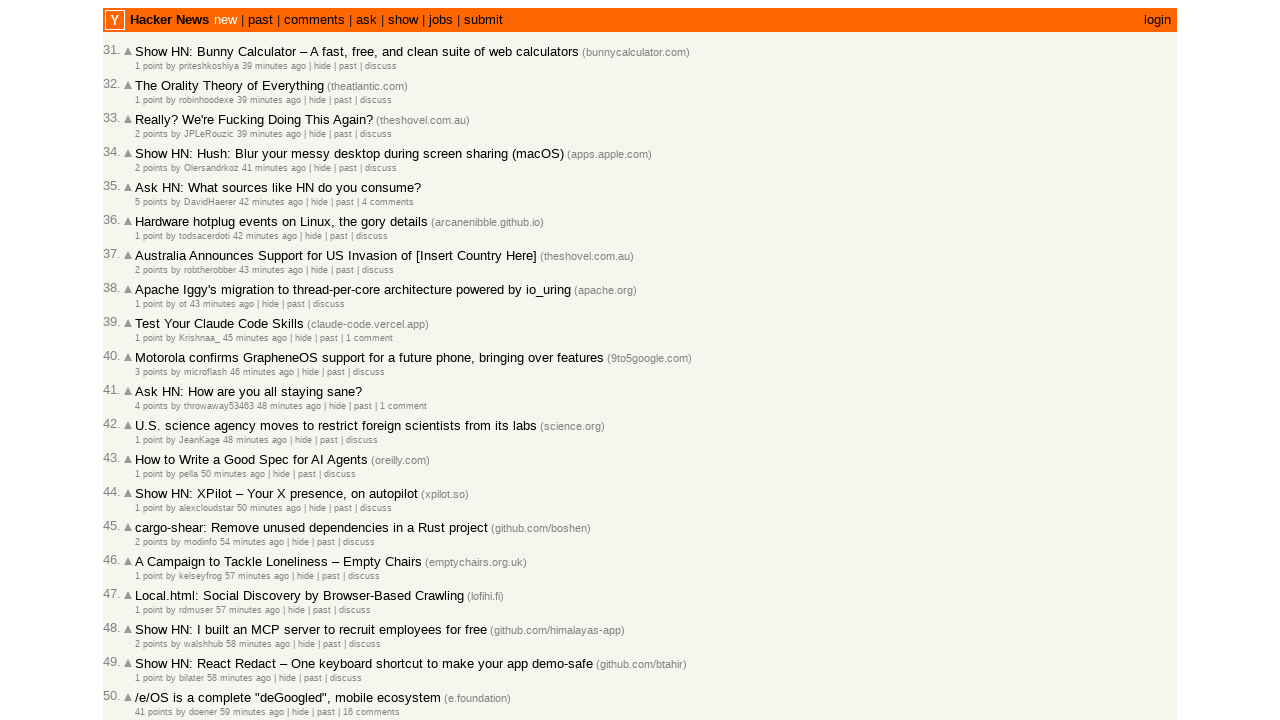

Parsed previous timestamp 2026-03-02T09:07:05 and current timestamp 2026-03-02T09:03:56
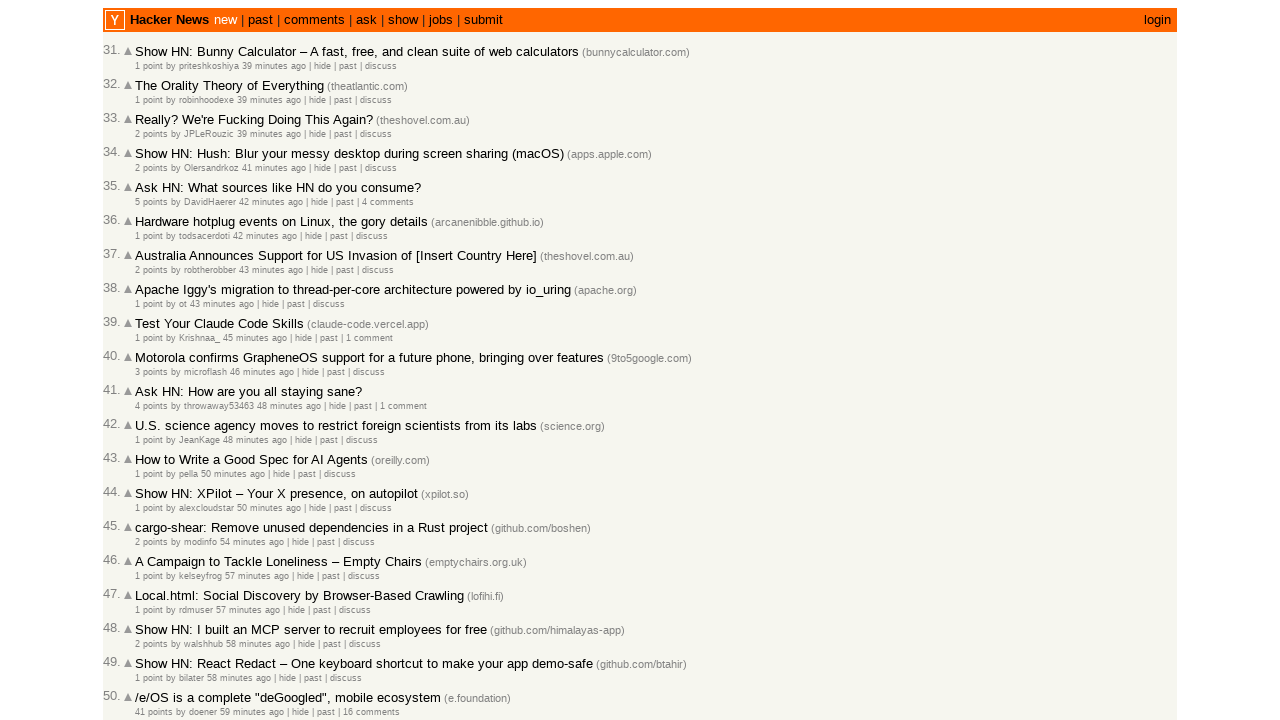

Moved to next article on current page (index now 22)
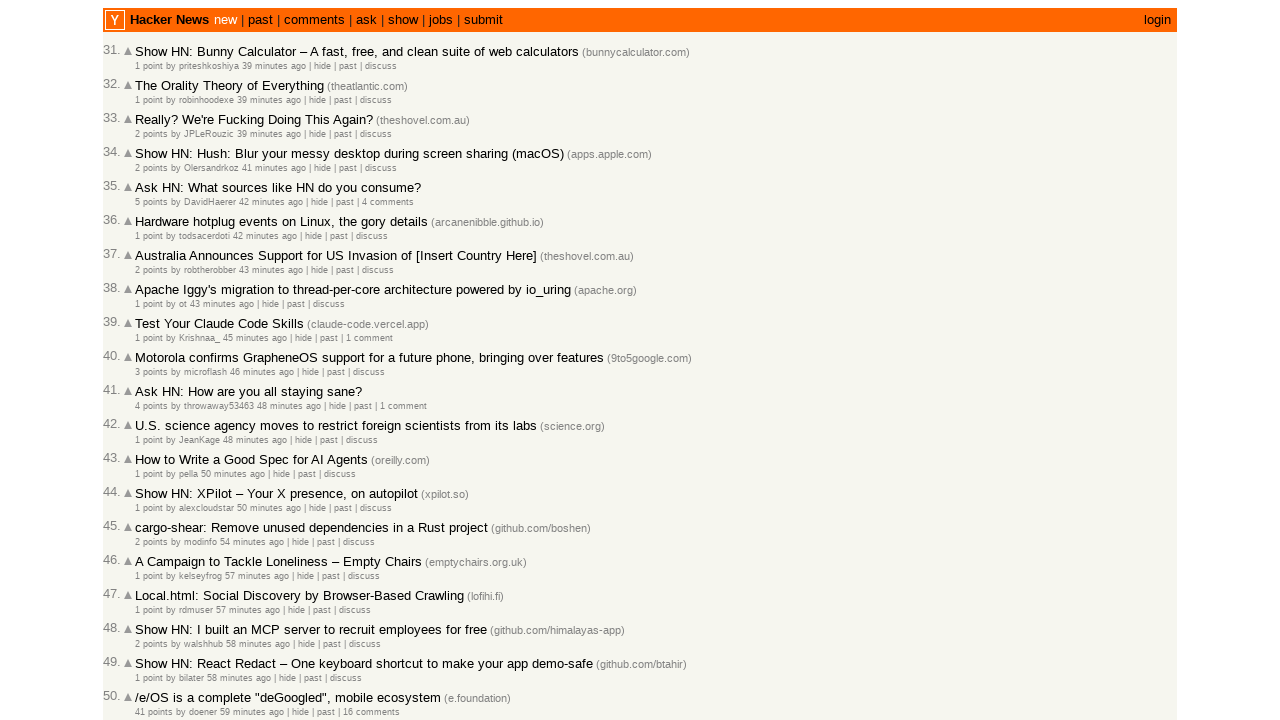

Progressed to next article check (total checked: 52)
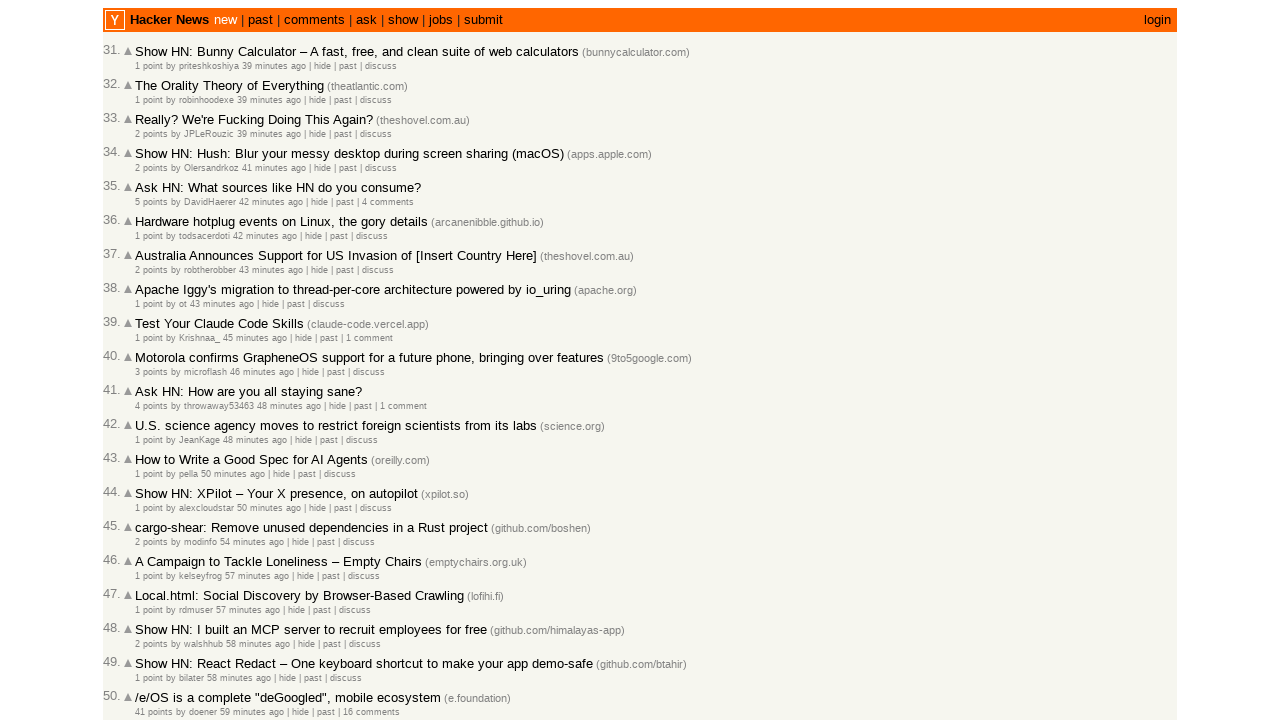

Located all article age elements on page
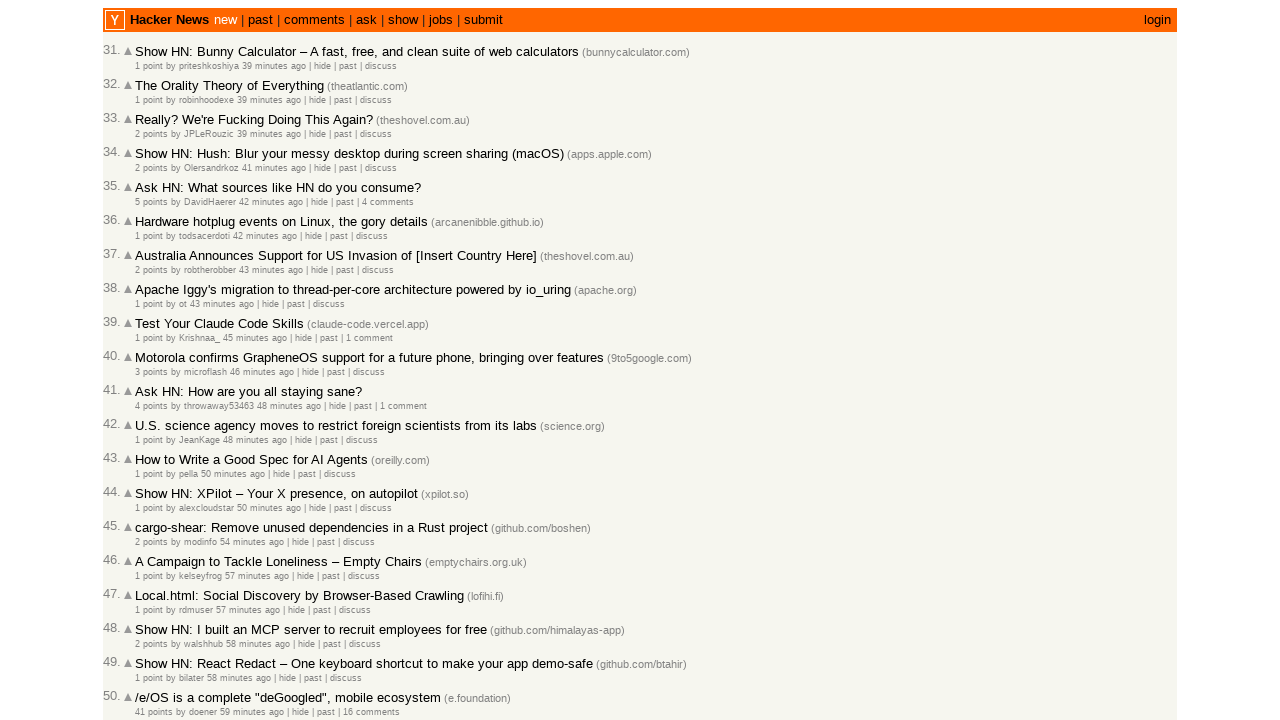

Counted 30 age elements on current page
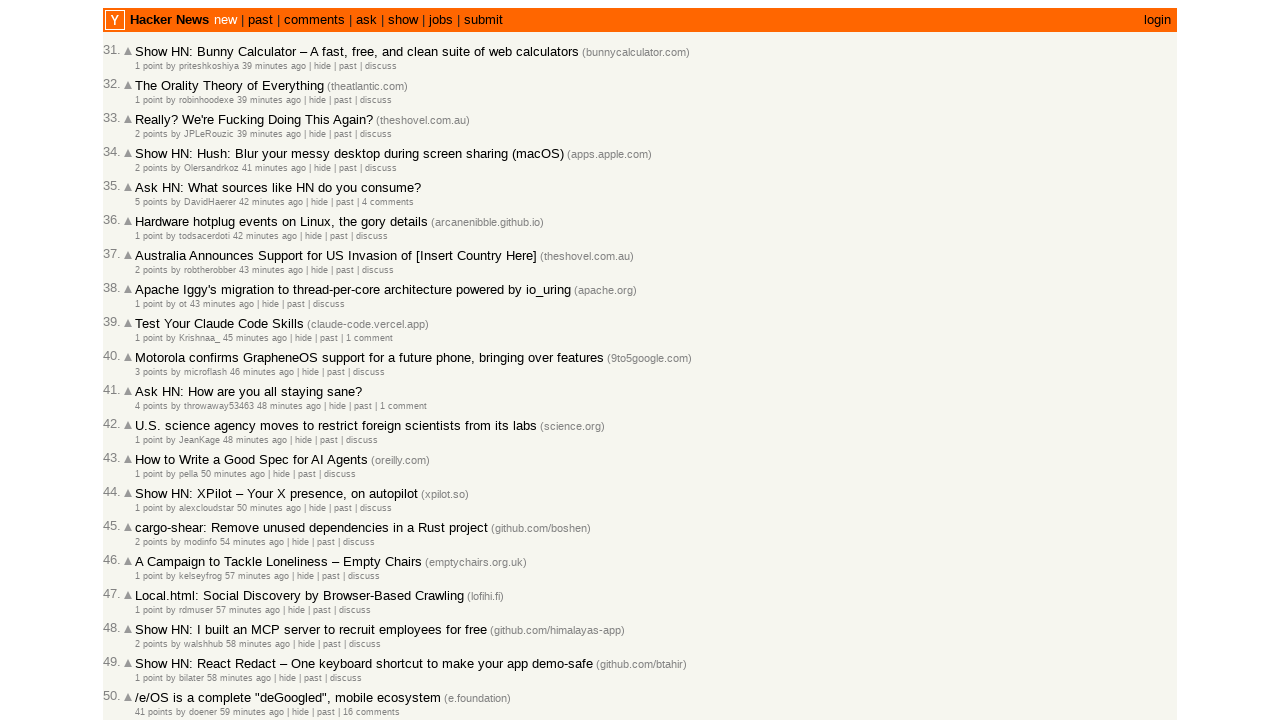

Selected age element at index 22
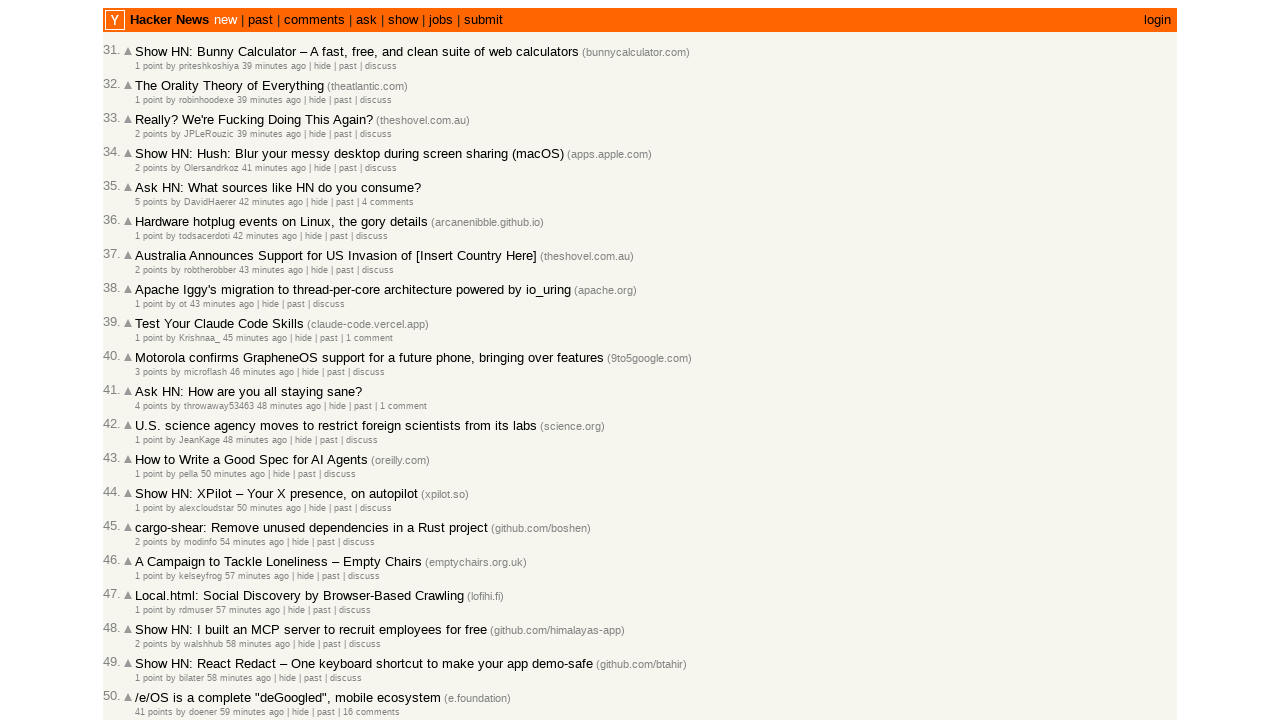

Retrieved article timestamp: 2026-03-02T09:03:55 1772442235
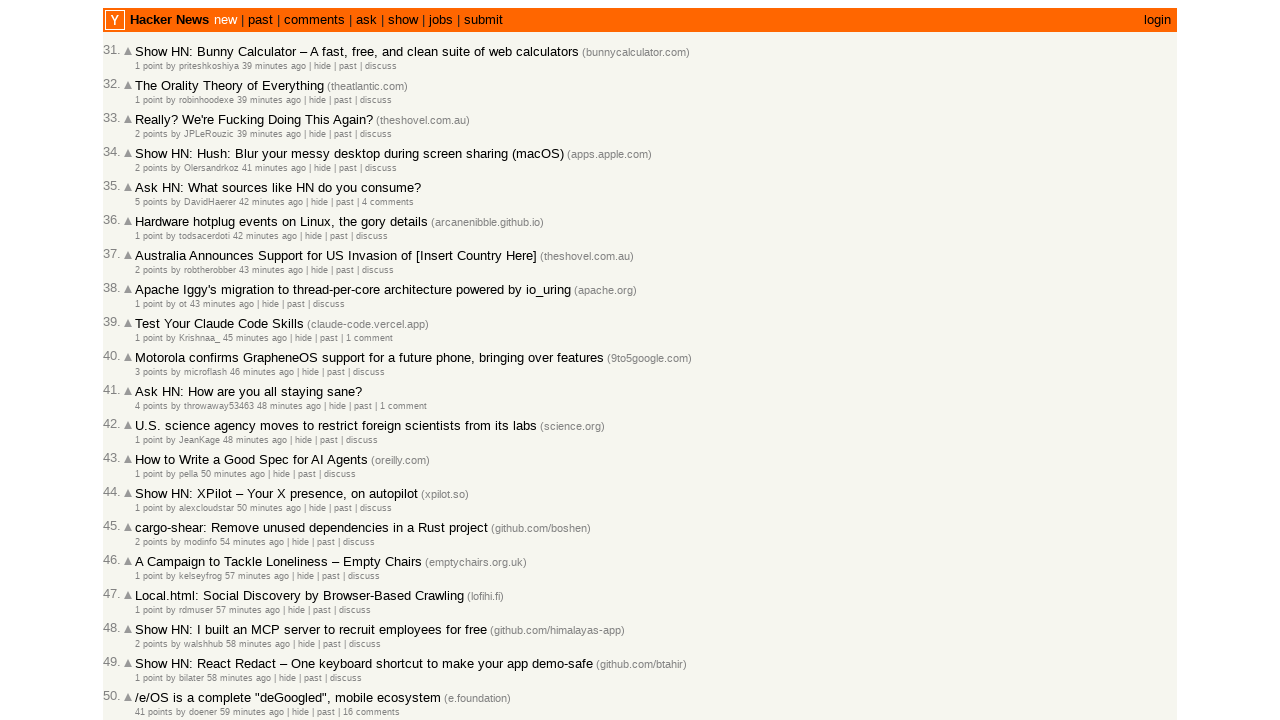

Parsed previous timestamp 2026-03-02T09:03:56 and current timestamp 2026-03-02T09:03:55
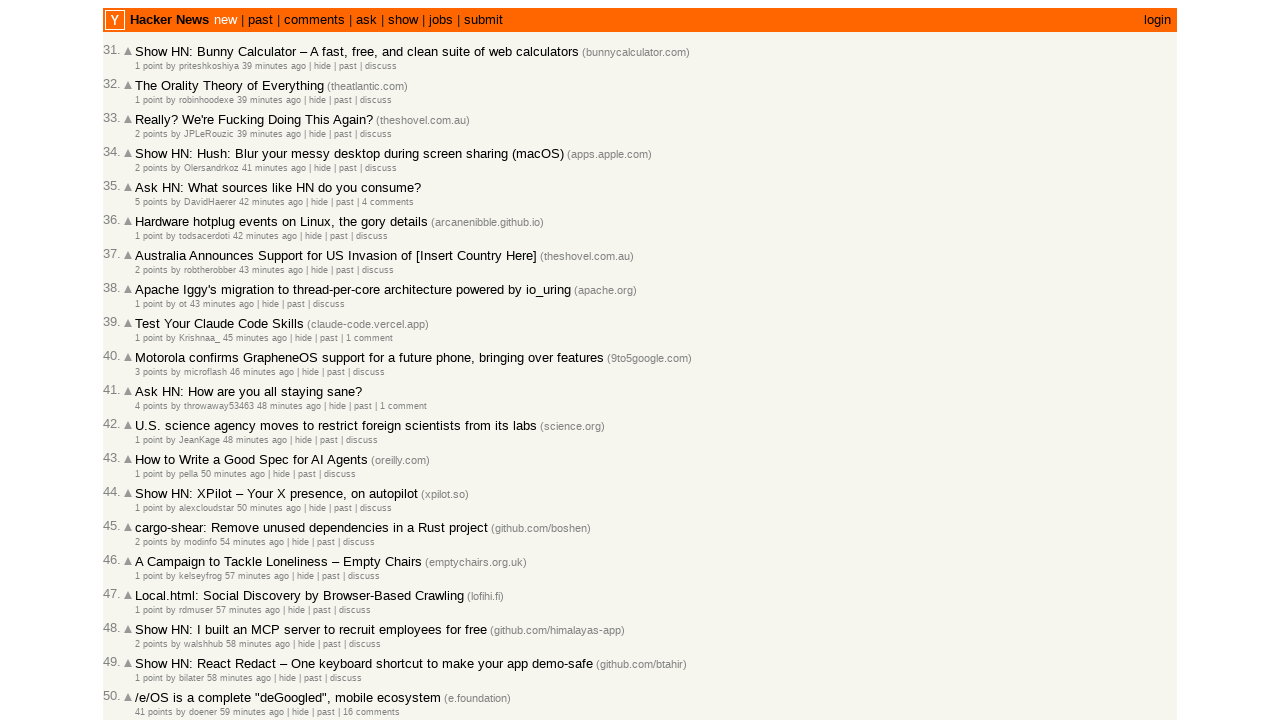

Moved to next article on current page (index now 23)
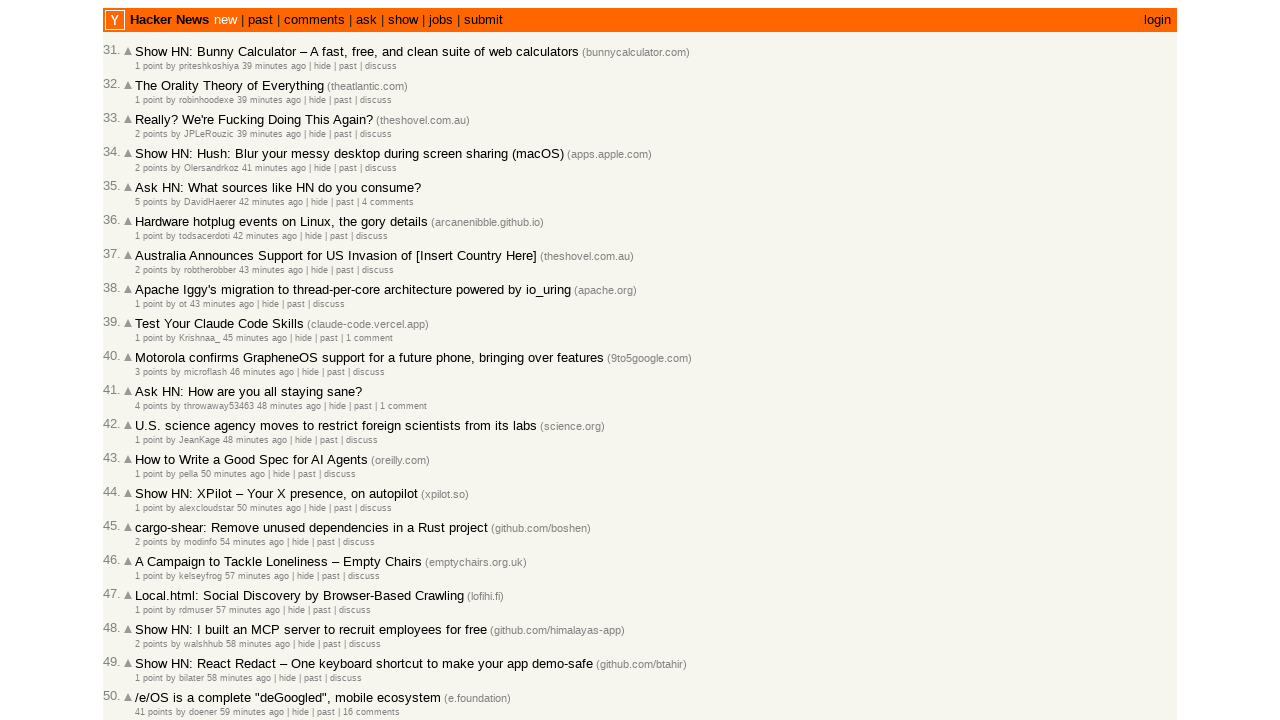

Progressed to next article check (total checked: 53)
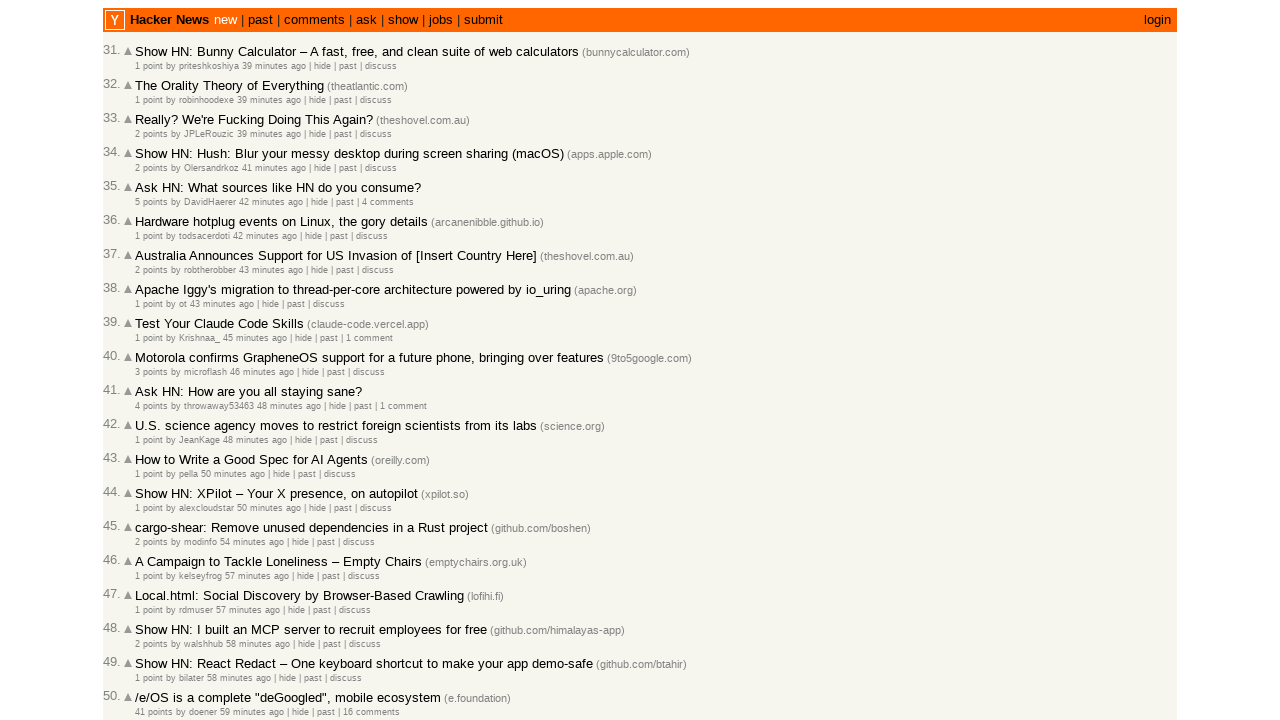

Located all article age elements on page
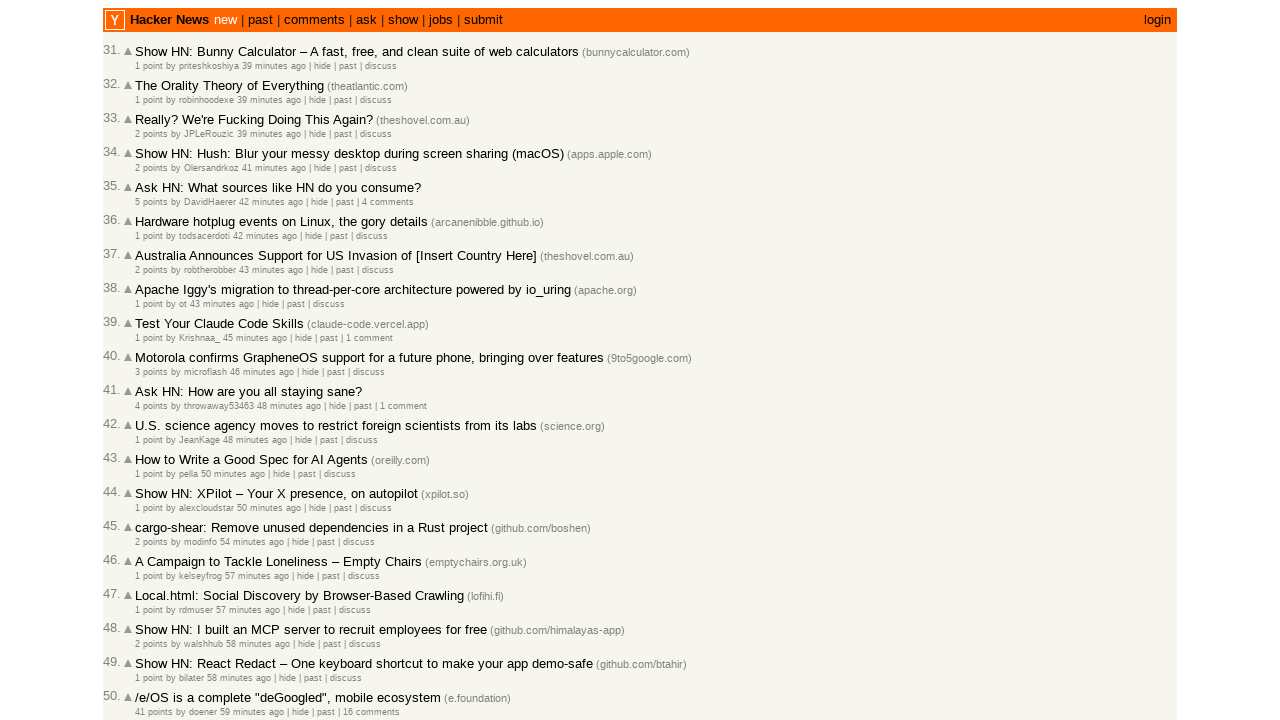

Counted 30 age elements on current page
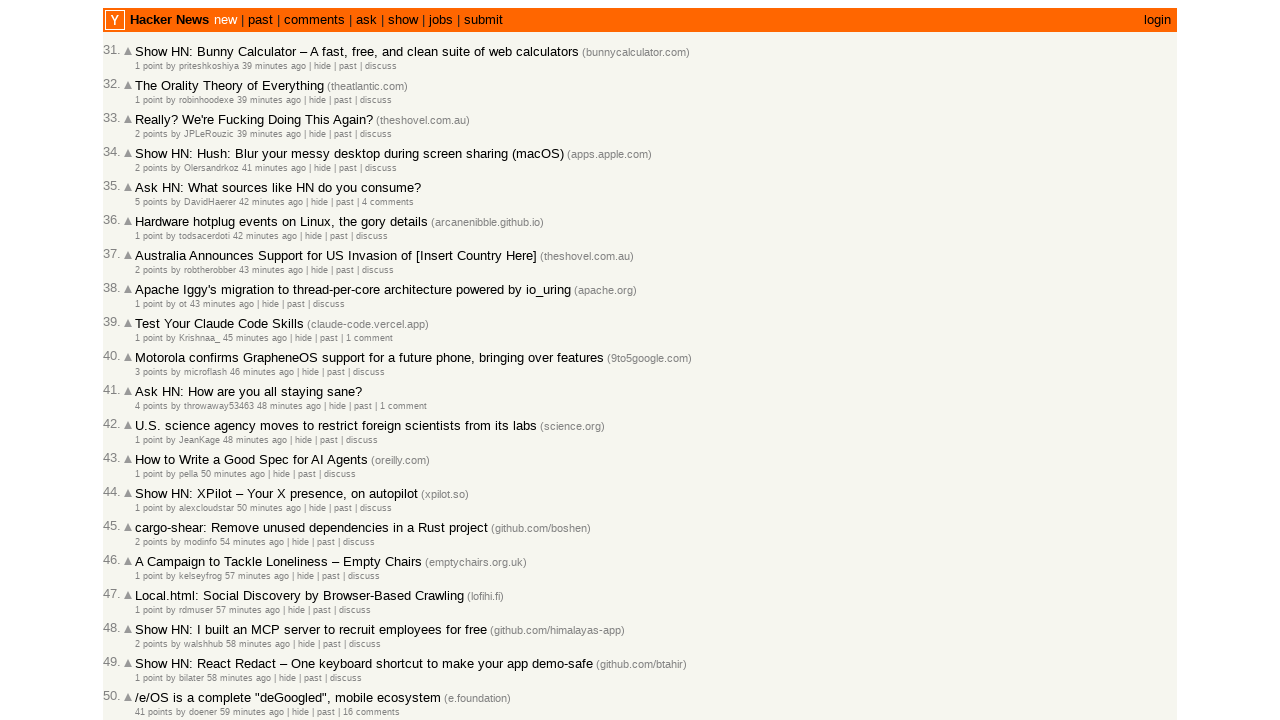

Selected age element at index 23
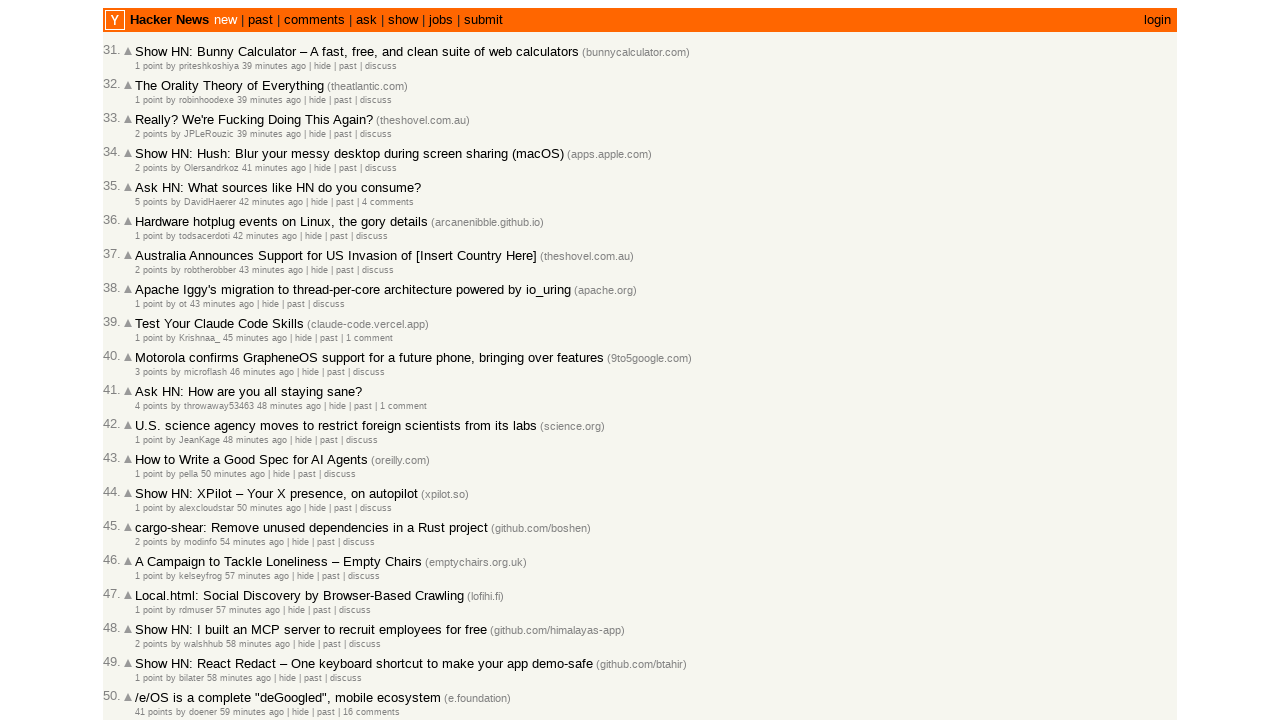

Retrieved article timestamp: 2026-03-02T09:03:43 1772442223
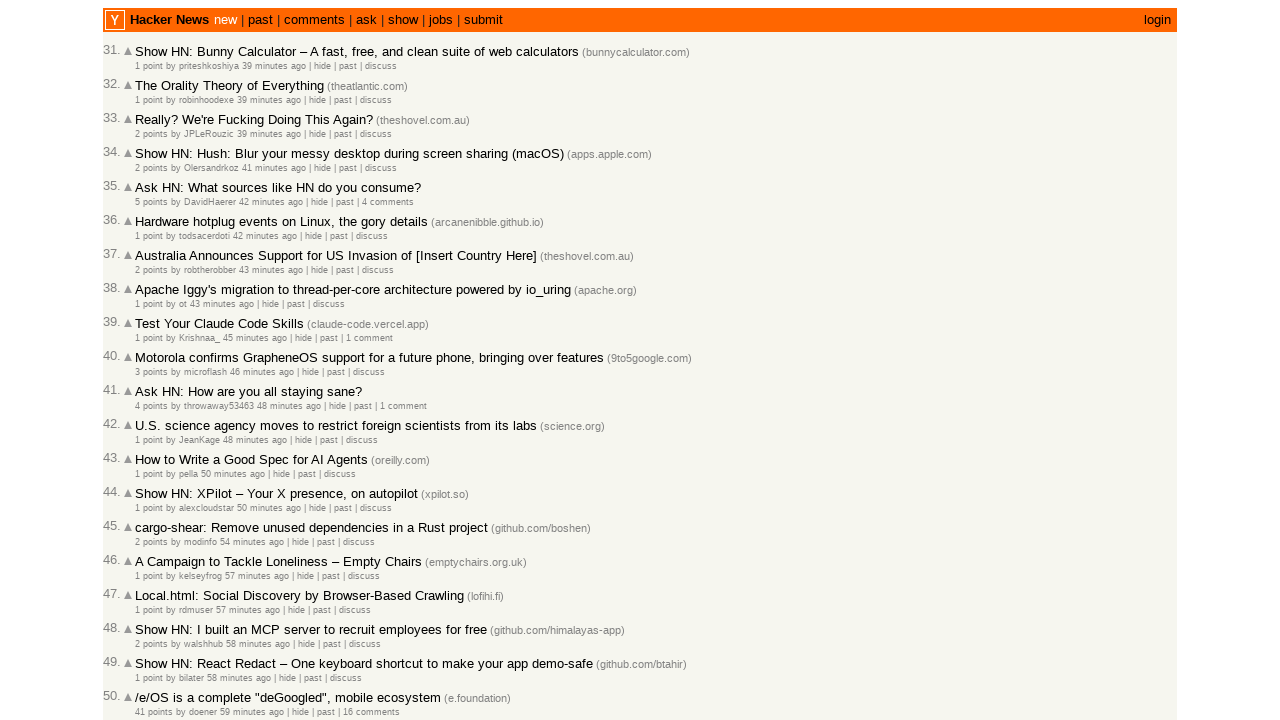

Parsed previous timestamp 2026-03-02T09:03:55 and current timestamp 2026-03-02T09:03:43
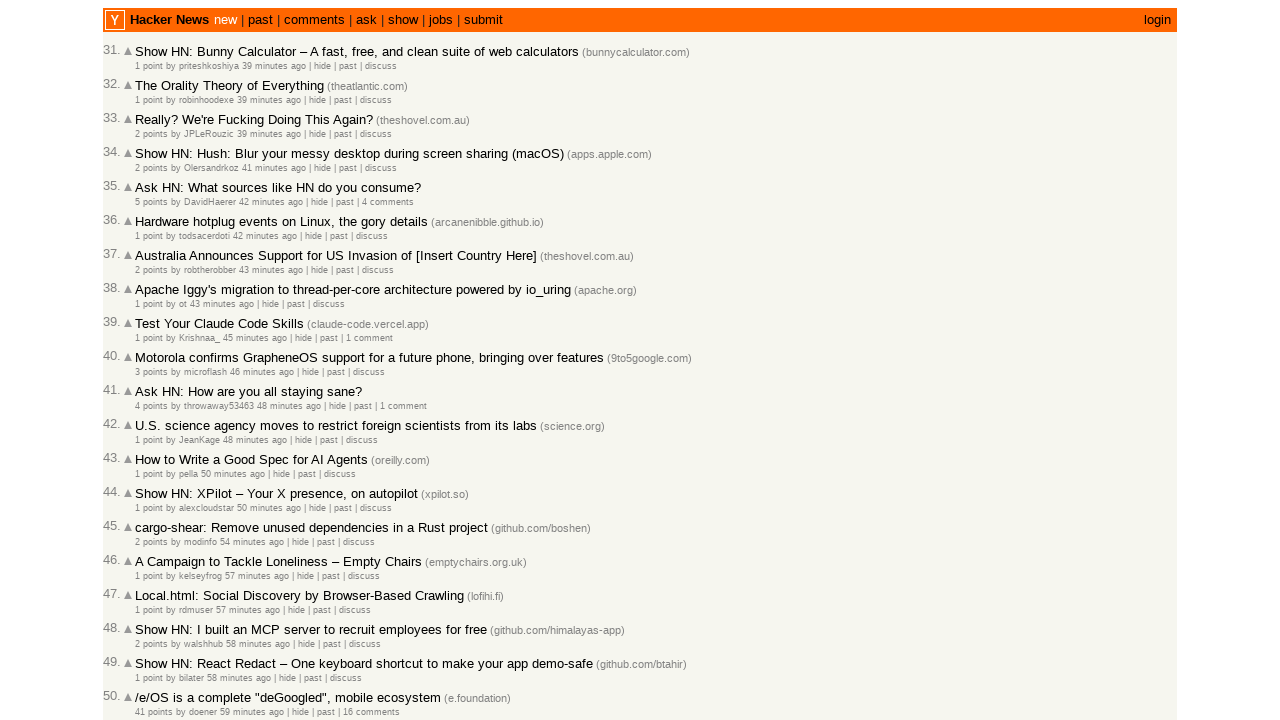

Moved to next article on current page (index now 24)
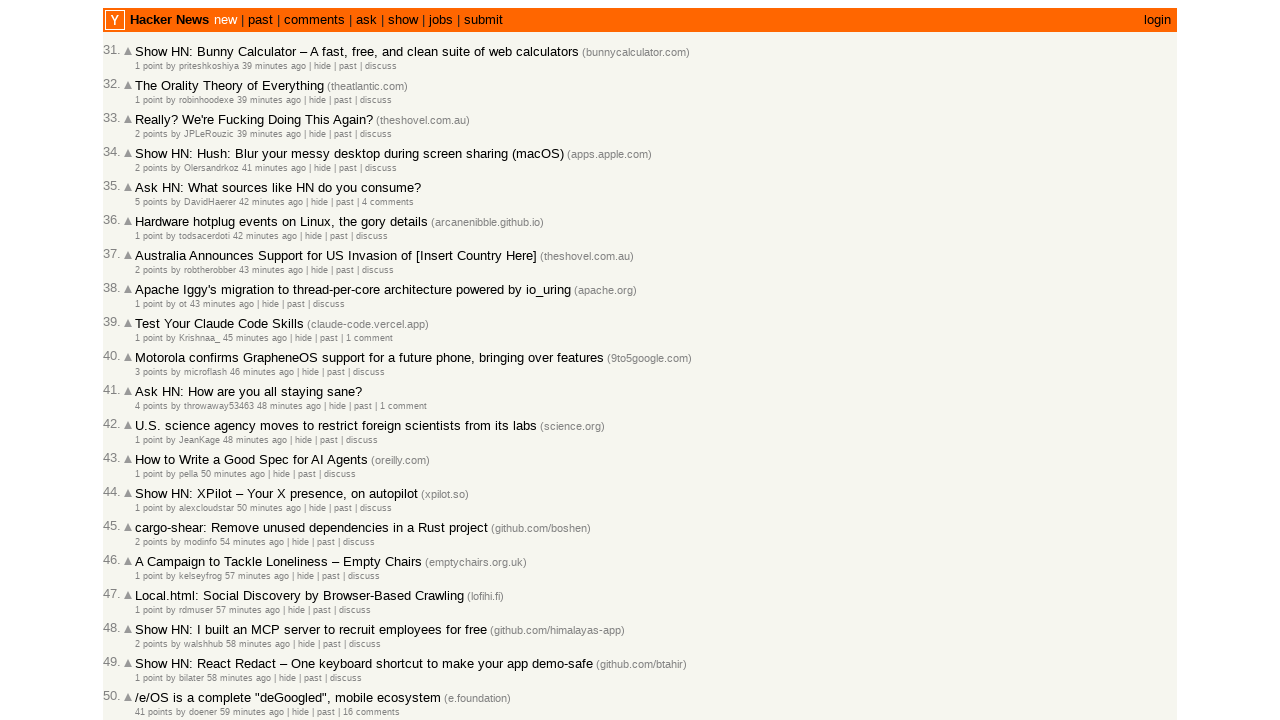

Progressed to next article check (total checked: 54)
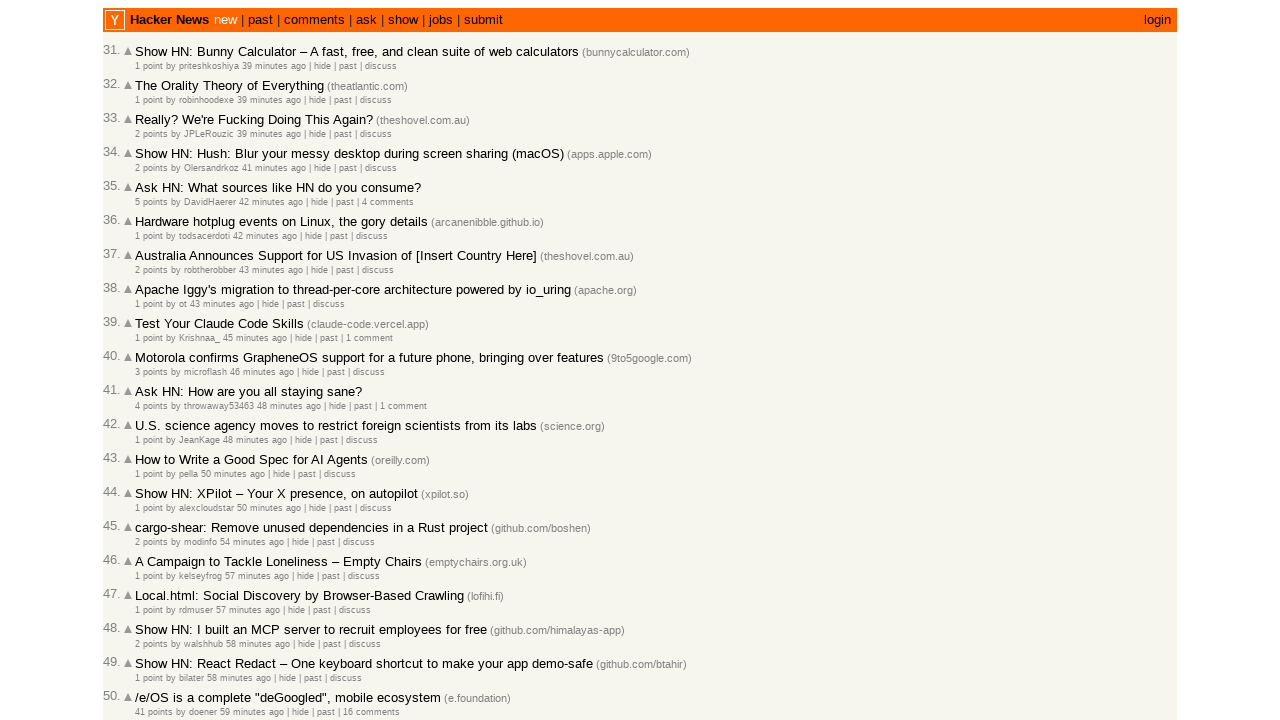

Located all article age elements on page
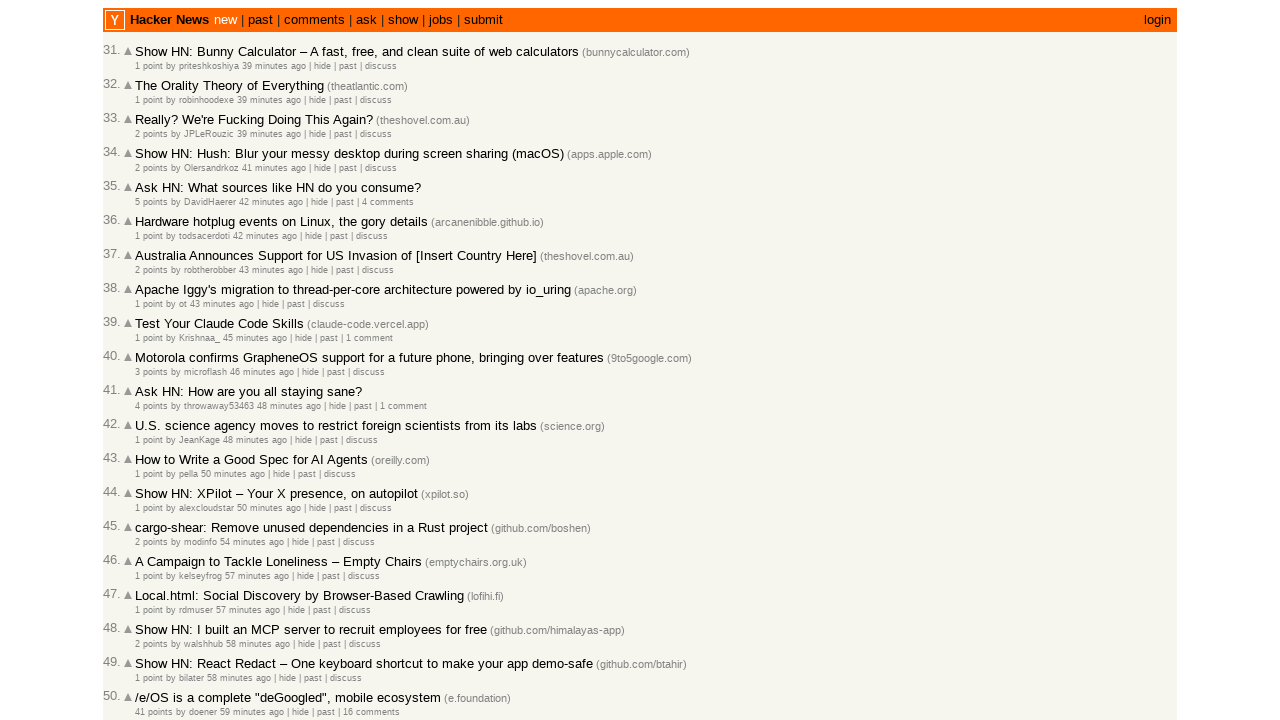

Counted 30 age elements on current page
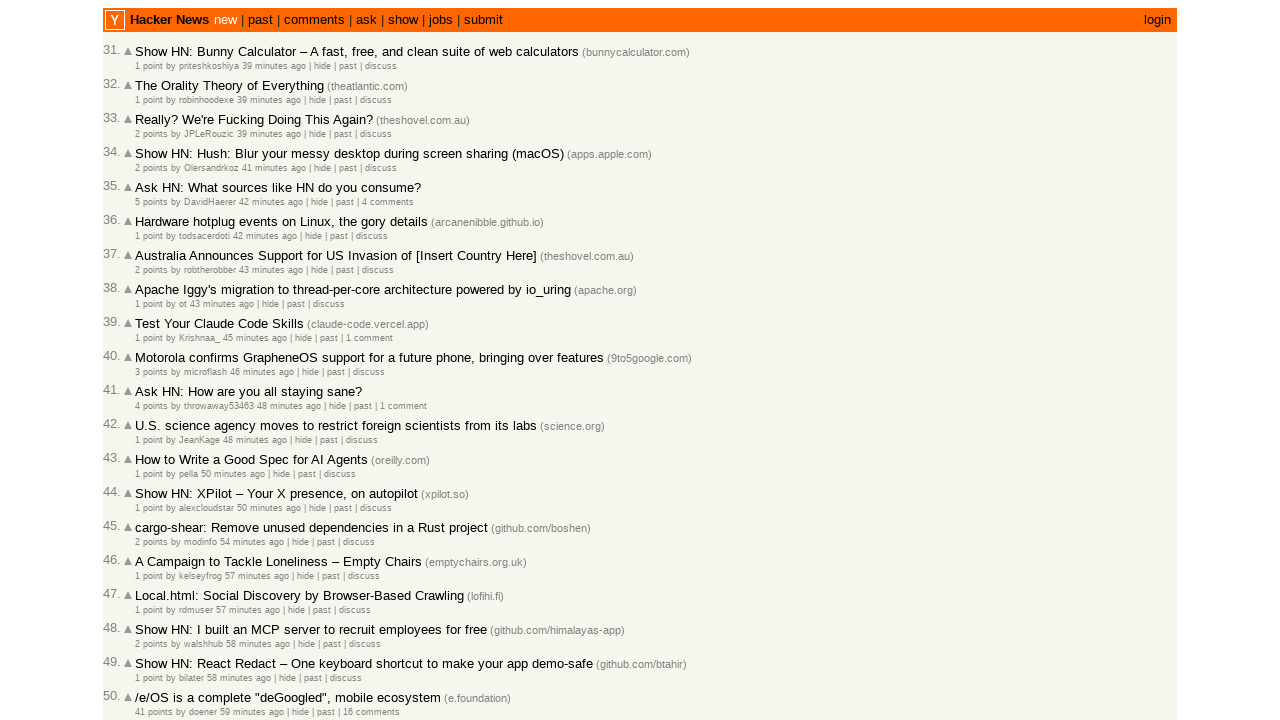

Selected age element at index 24
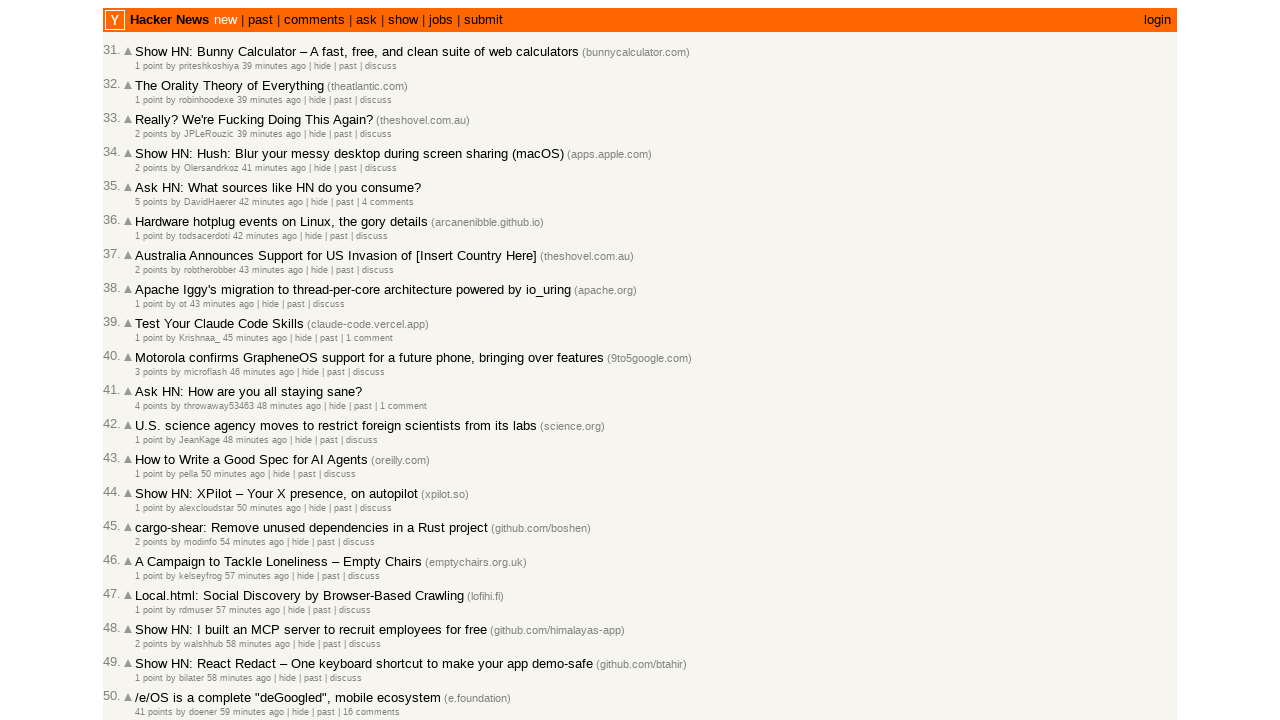

Retrieved article timestamp: 2026-03-02T09:00:39 1772442039
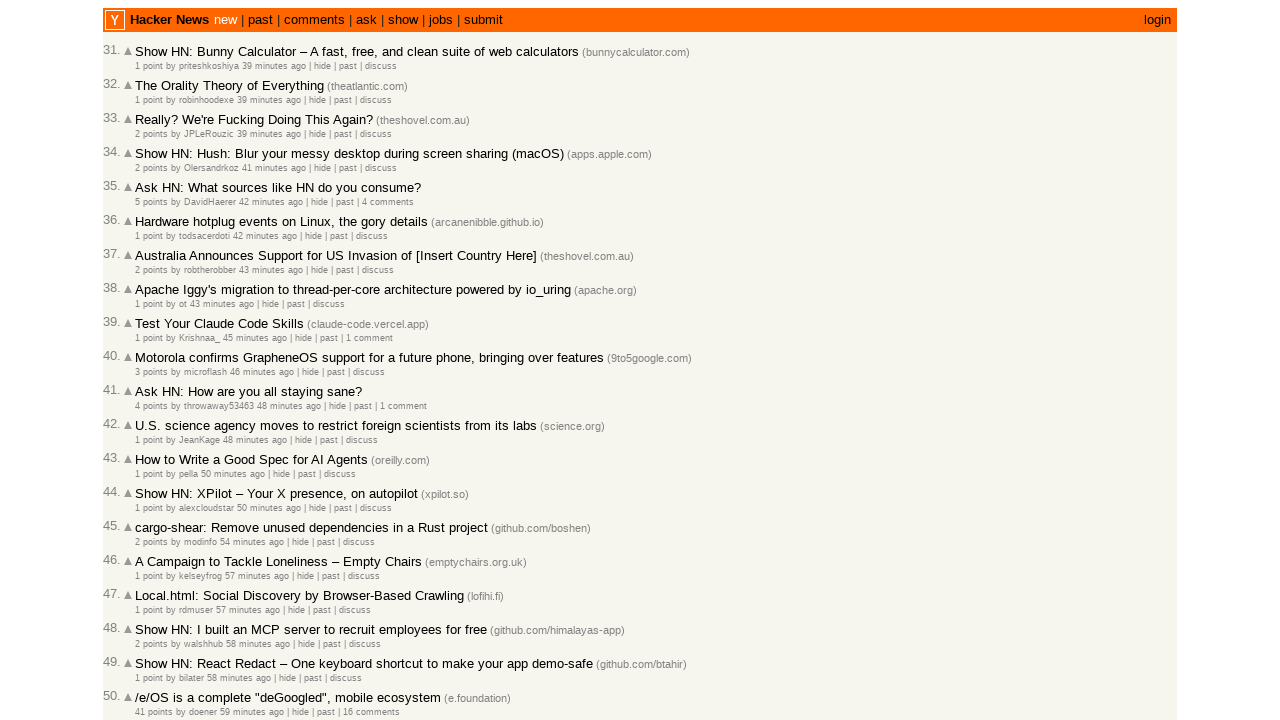

Parsed previous timestamp 2026-03-02T09:03:43 and current timestamp 2026-03-02T09:00:39
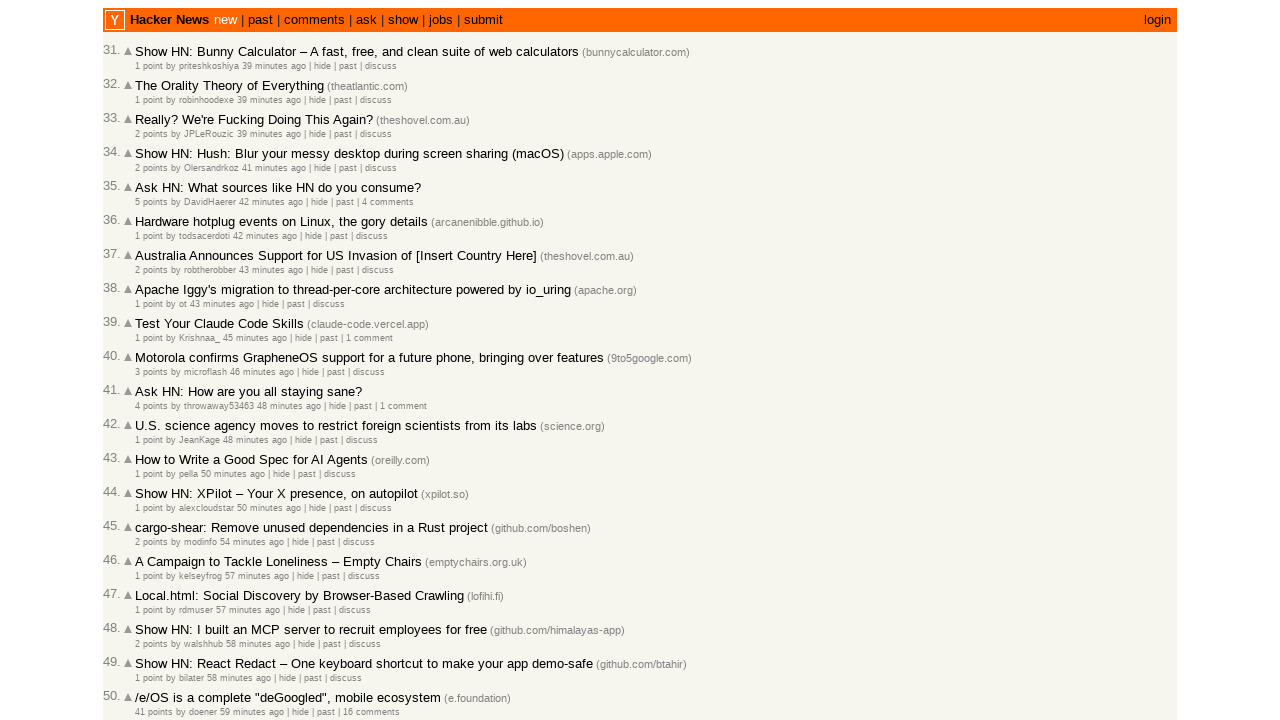

Moved to next article on current page (index now 25)
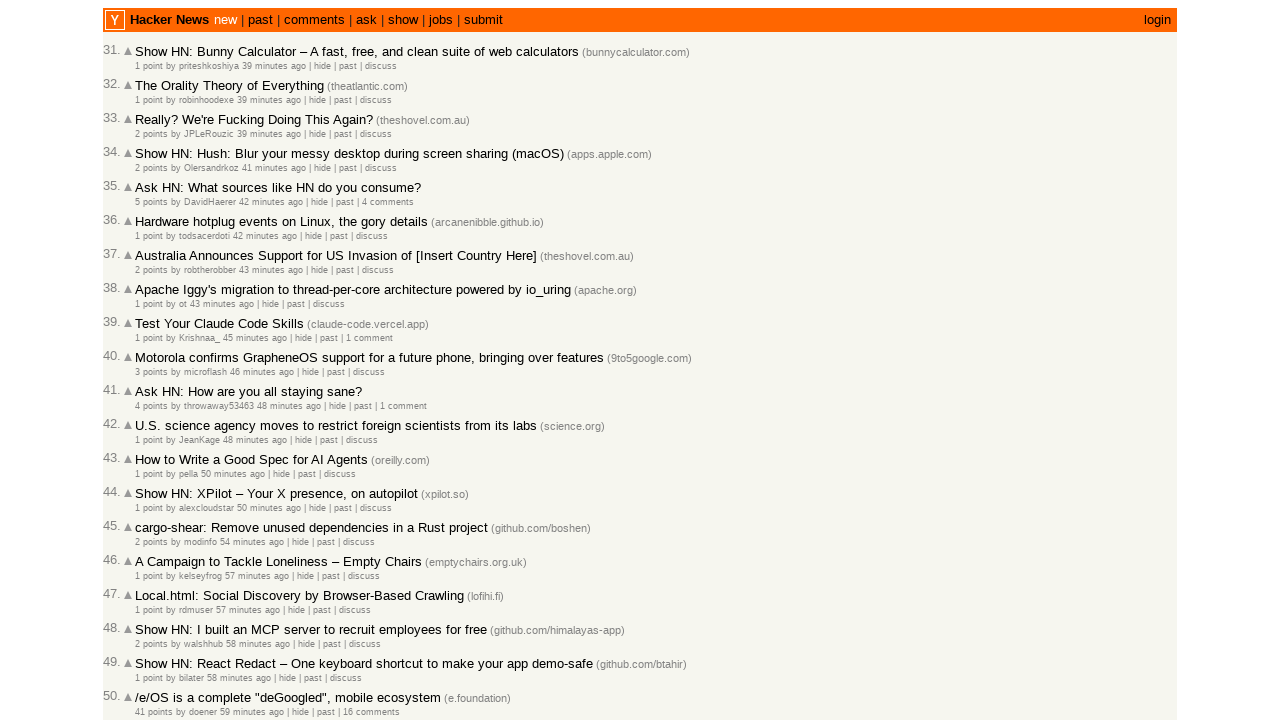

Progressed to next article check (total checked: 55)
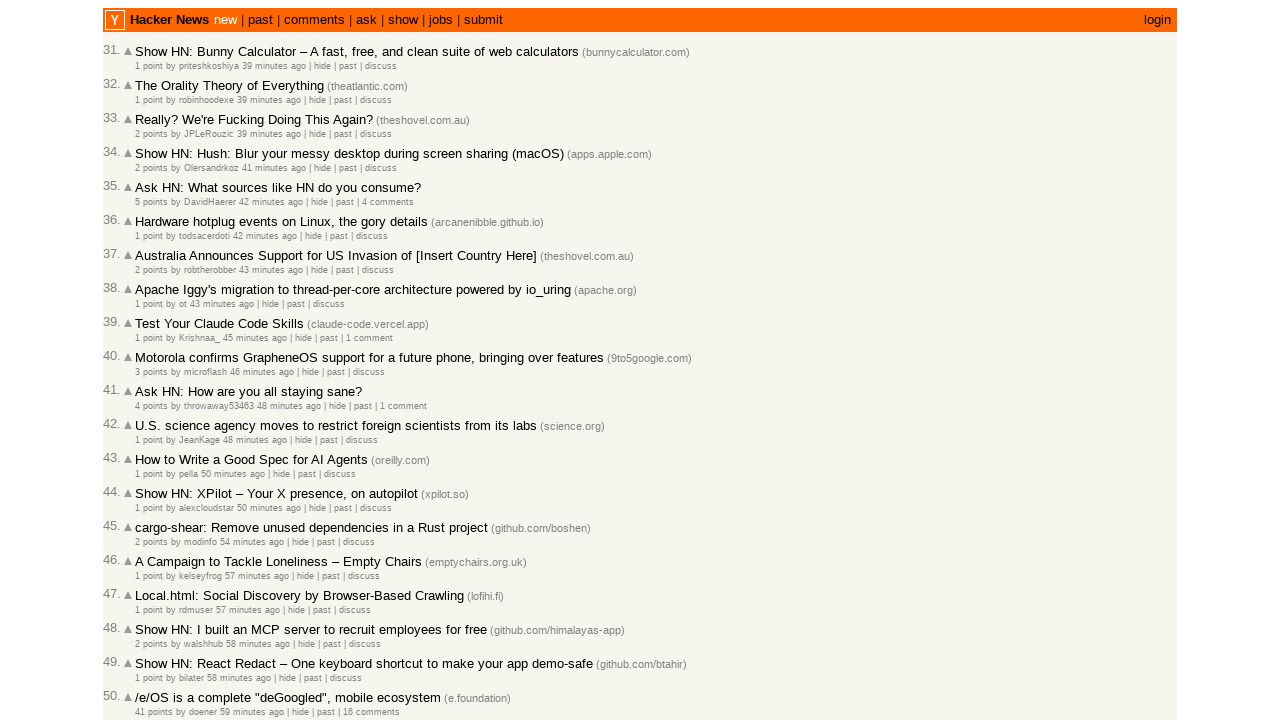

Located all article age elements on page
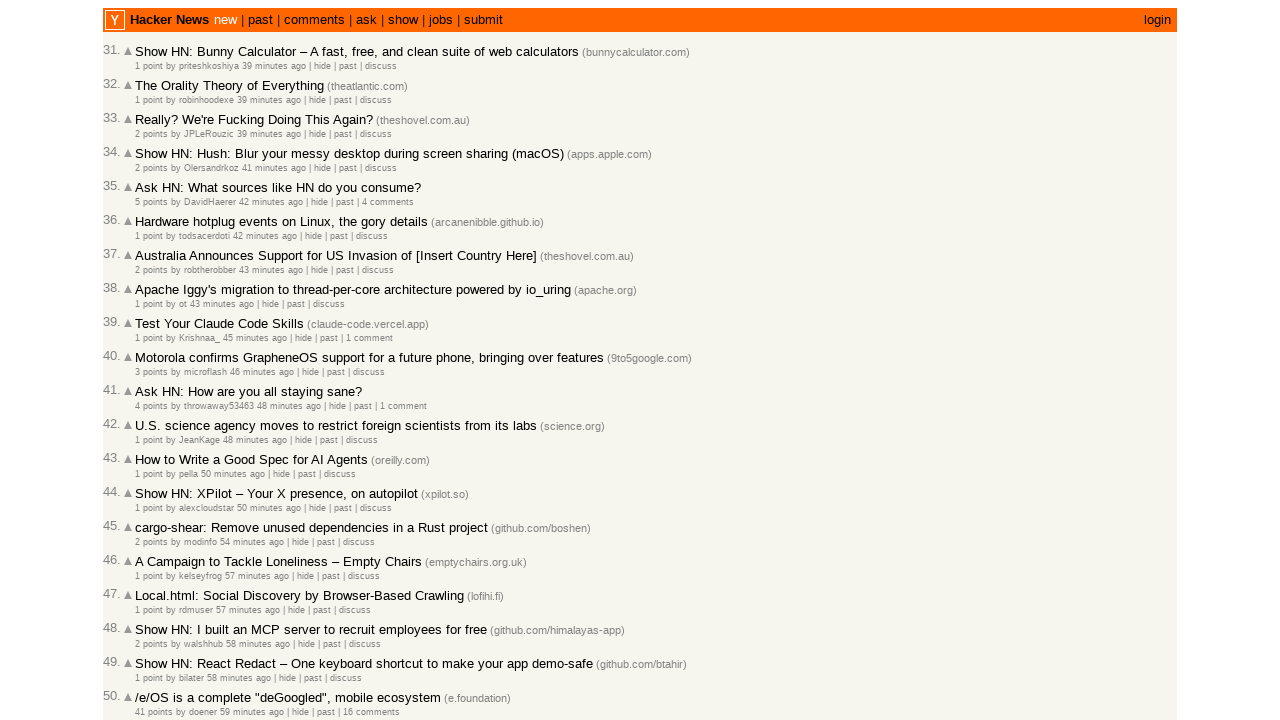

Counted 30 age elements on current page
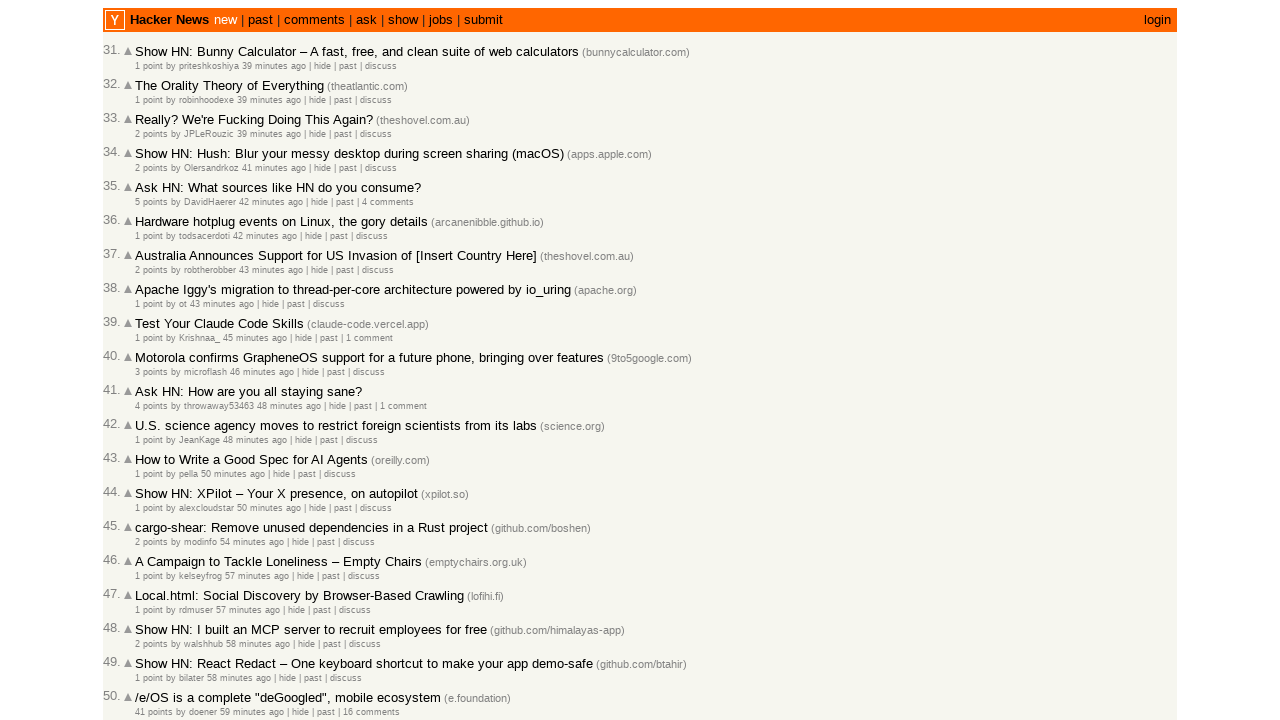

Selected age element at index 25
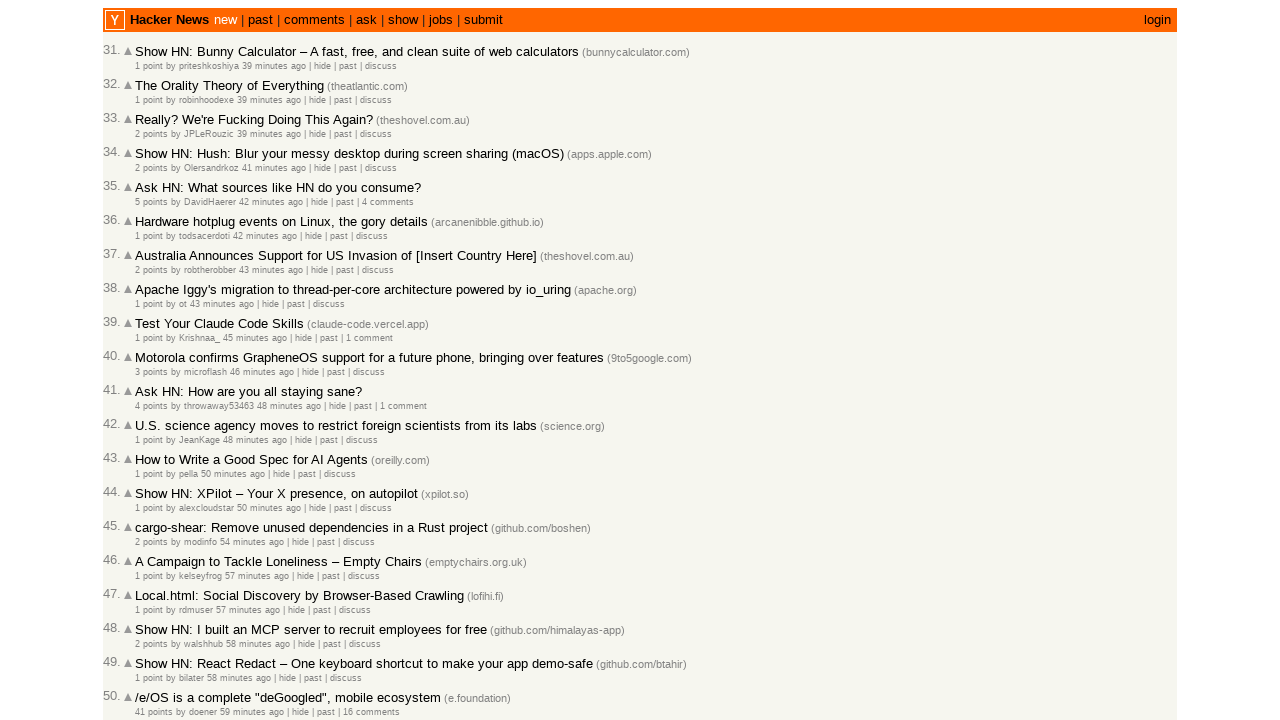

Retrieved article timestamp: 2026-03-02T09:00:14 1772442014
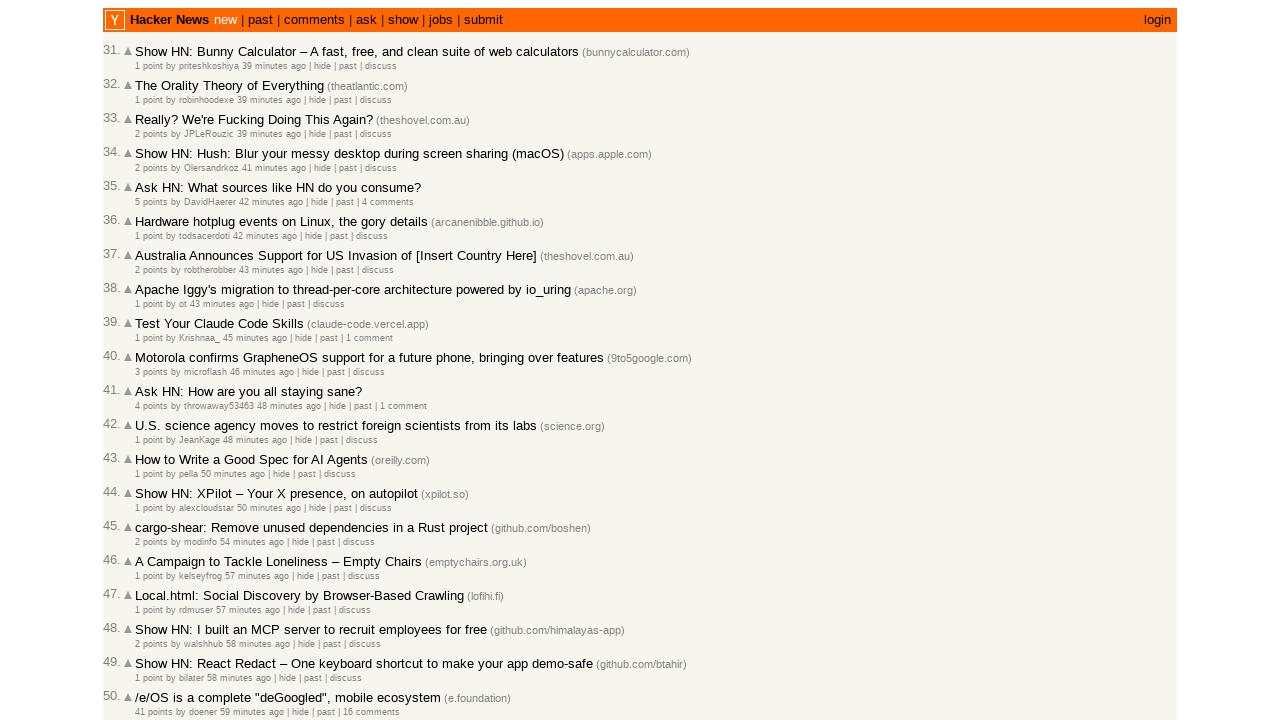

Parsed previous timestamp 2026-03-02T09:00:39 and current timestamp 2026-03-02T09:00:14
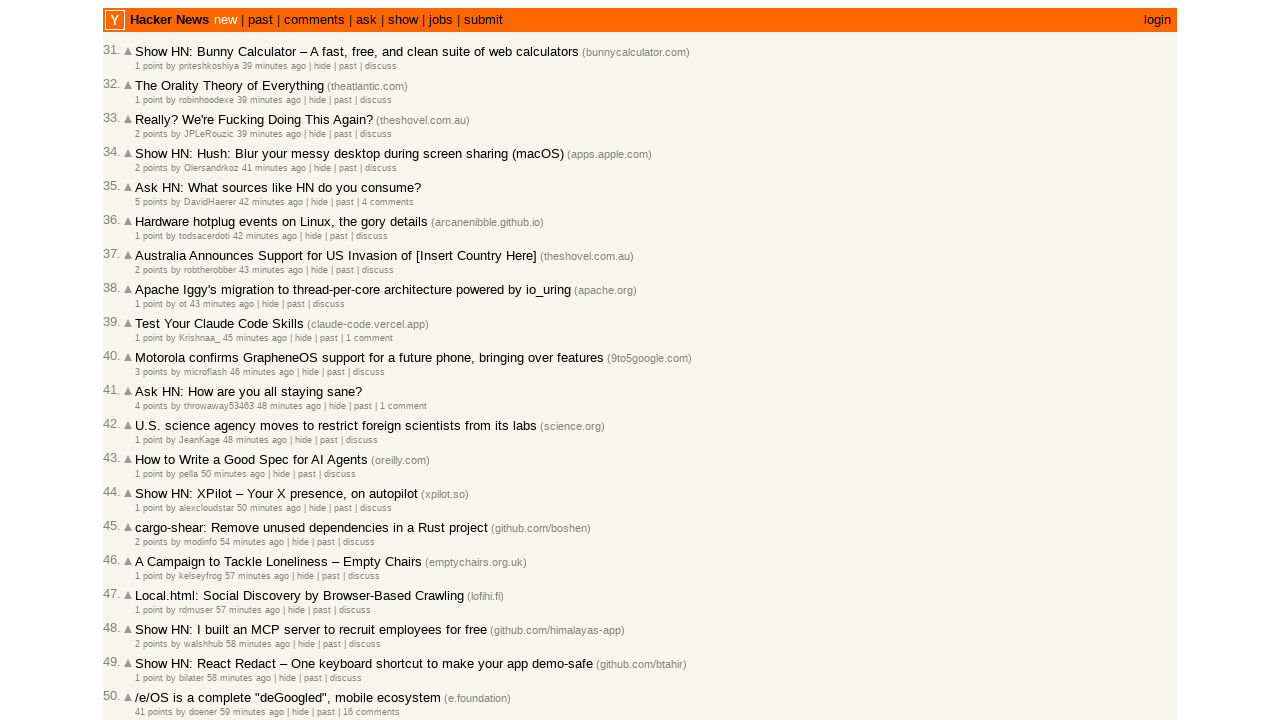

Moved to next article on current page (index now 26)
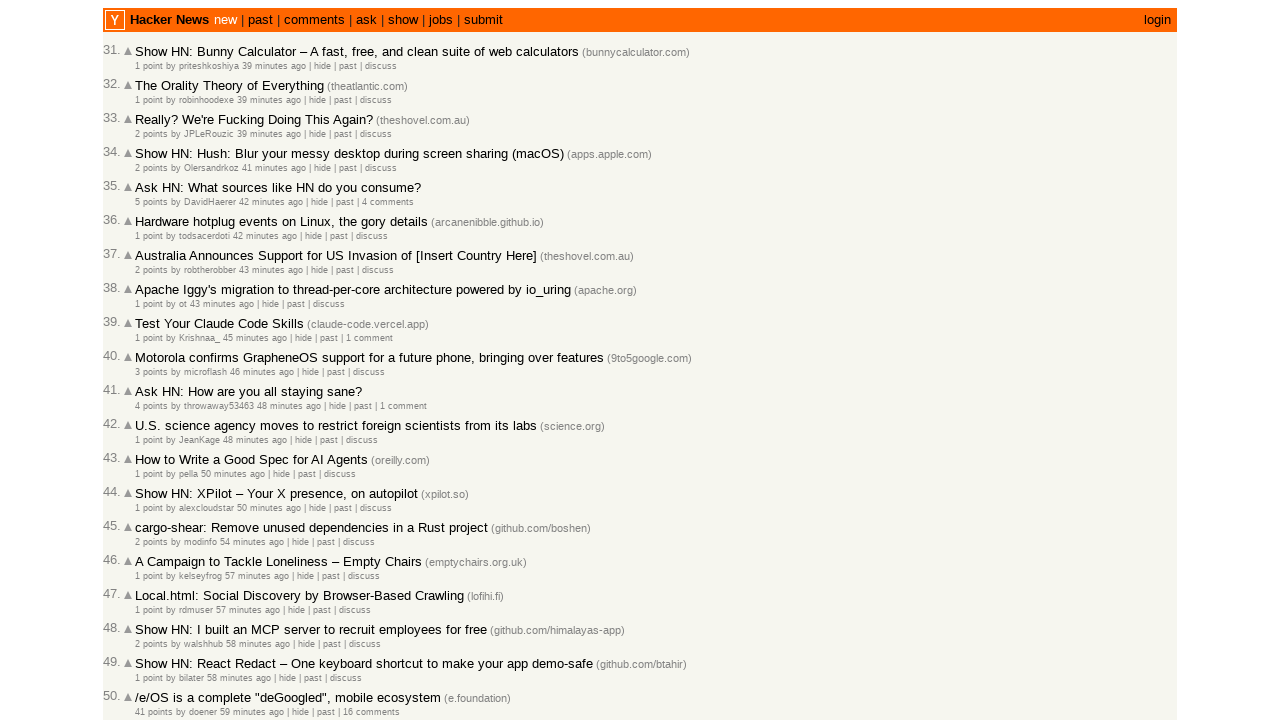

Progressed to next article check (total checked: 56)
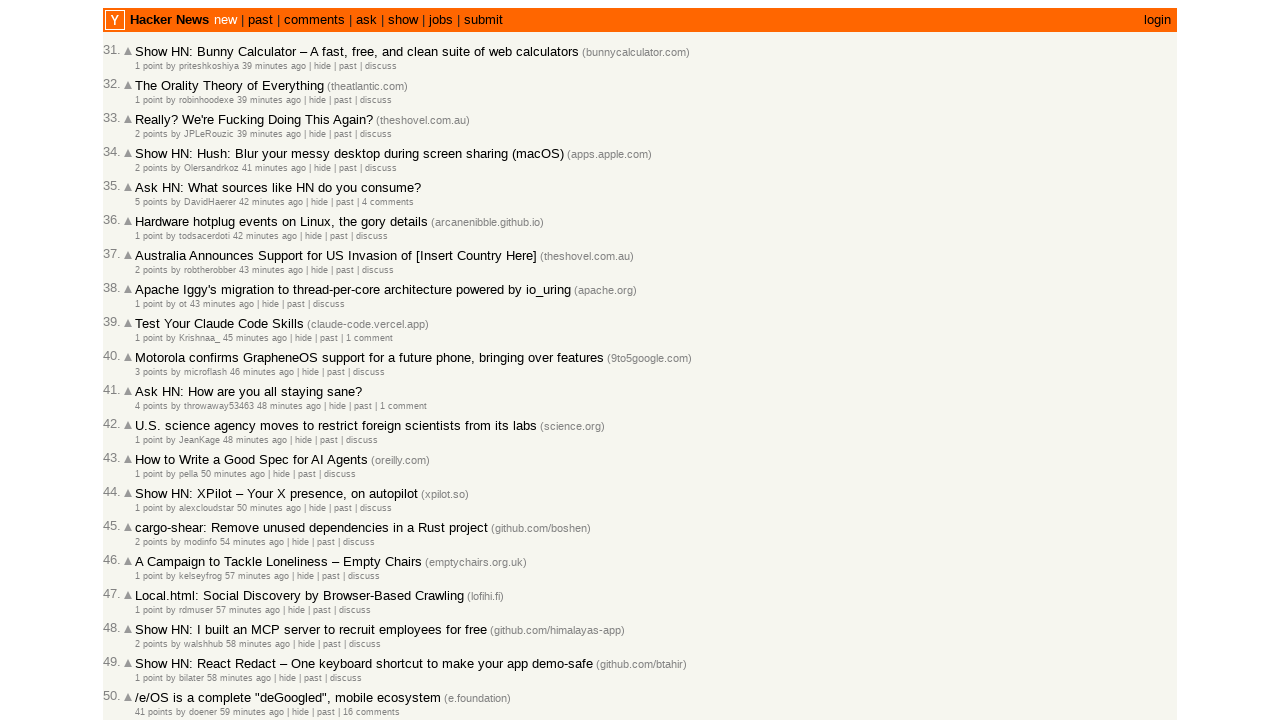

Located all article age elements on page
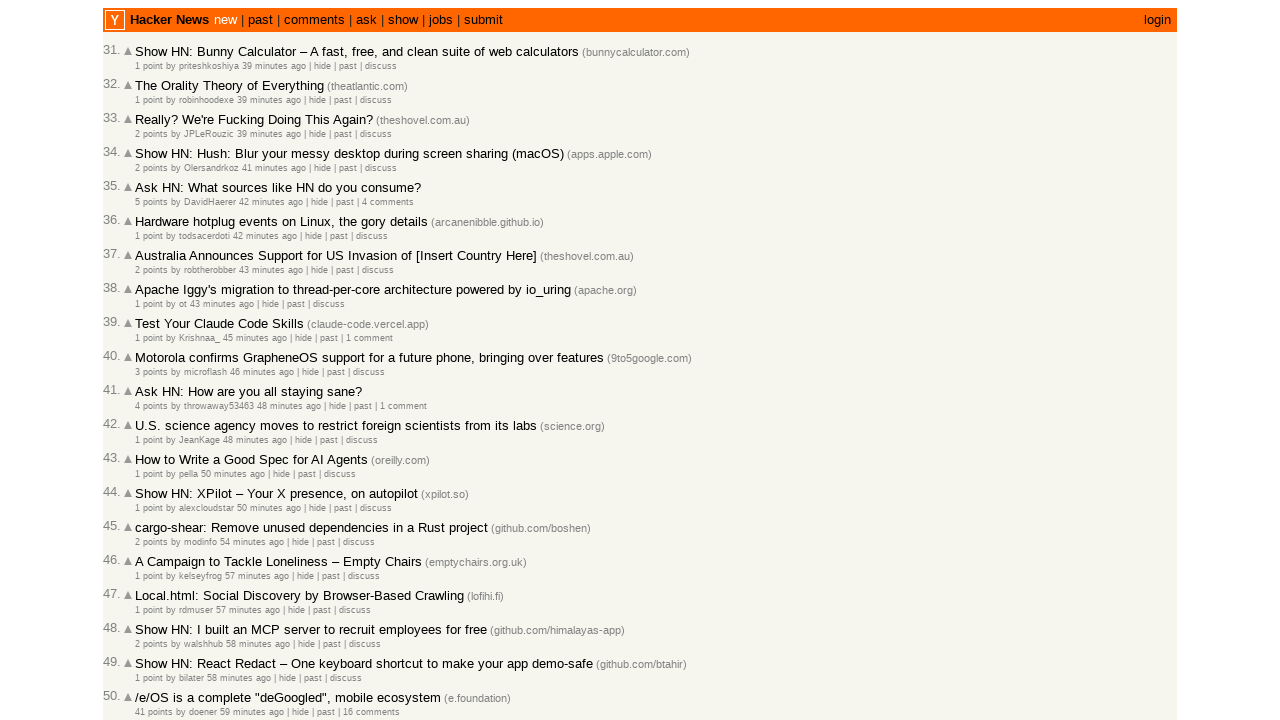

Counted 30 age elements on current page
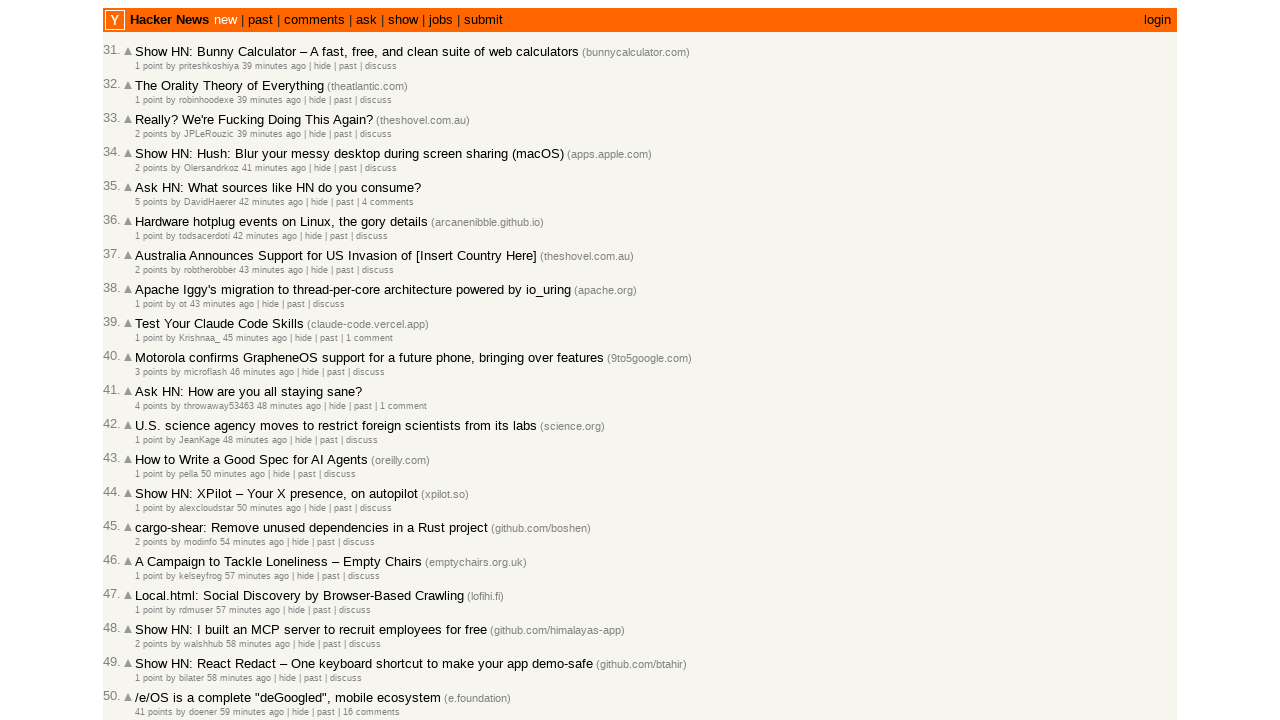

Selected age element at index 26
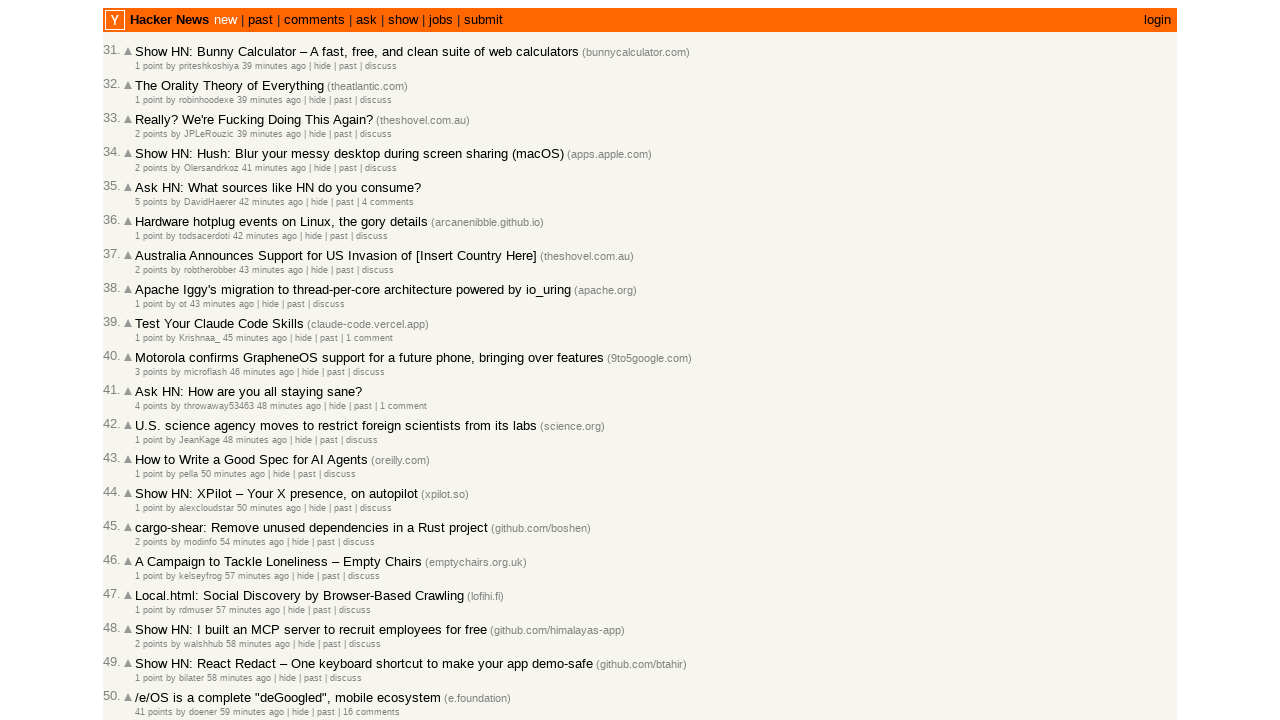

Retrieved article timestamp: 2026-03-02T08:58:14 1772441894
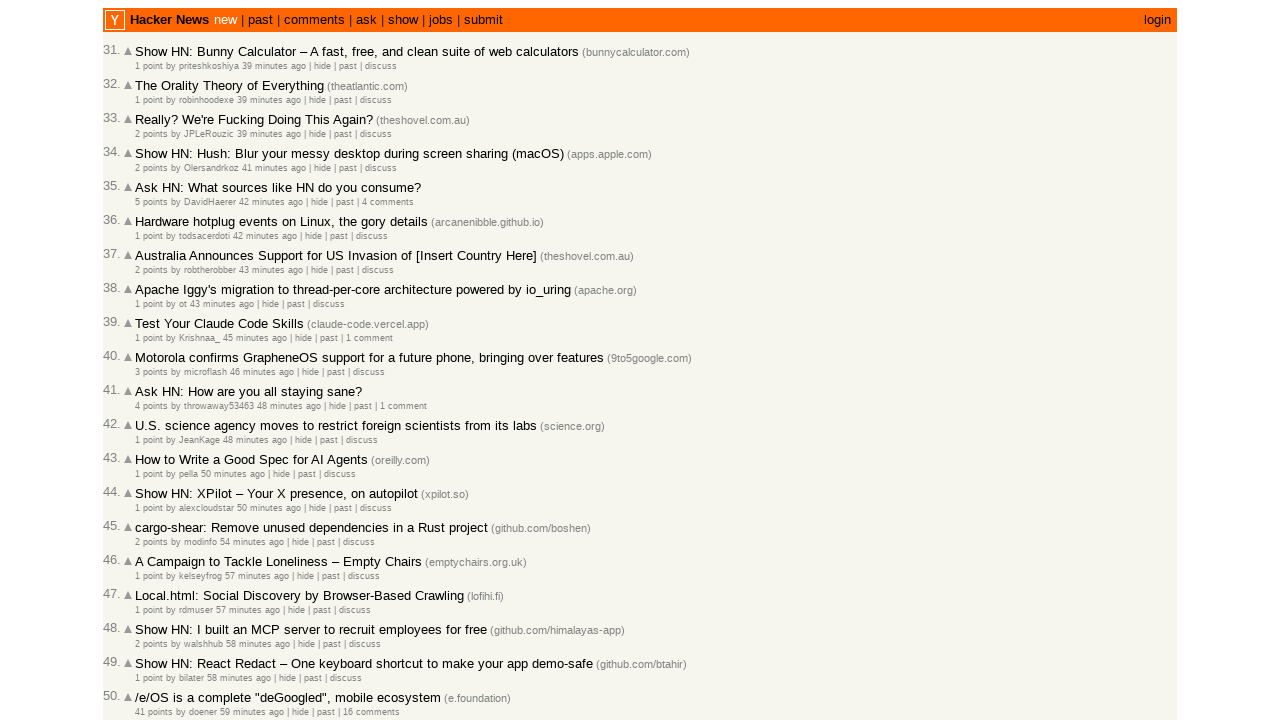

Parsed previous timestamp 2026-03-02T09:00:14 and current timestamp 2026-03-02T08:58:14
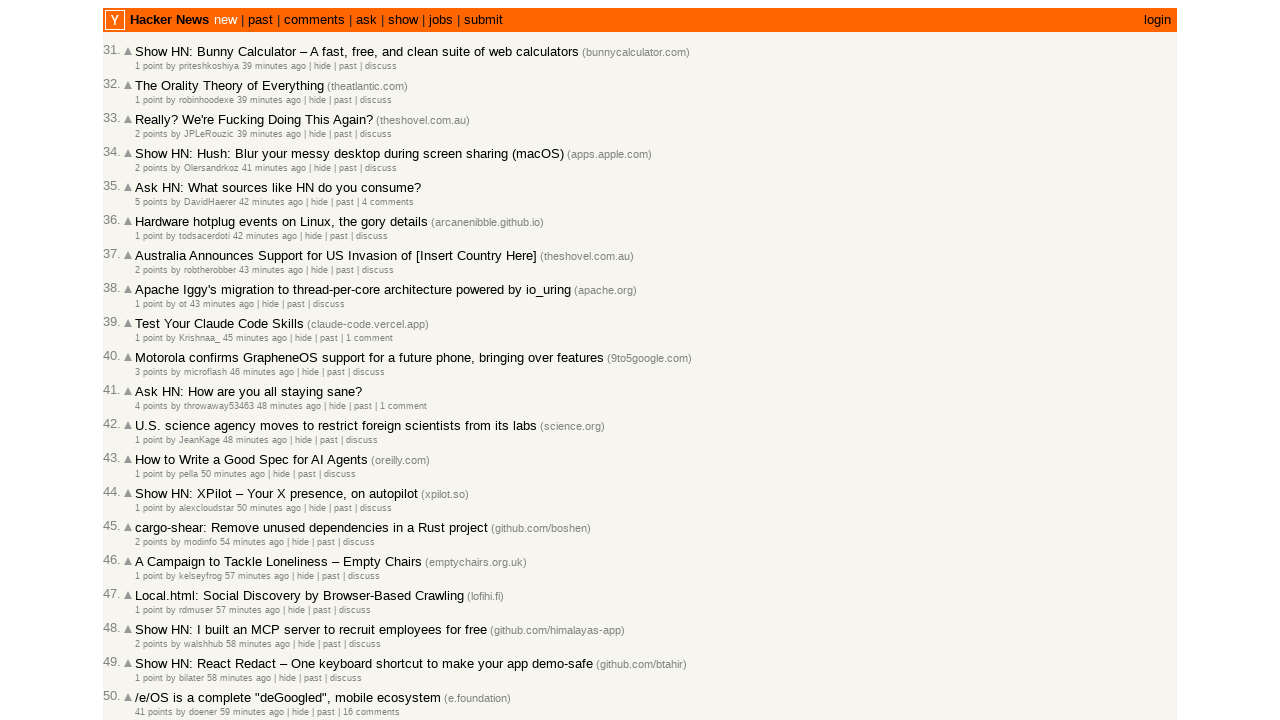

Moved to next article on current page (index now 27)
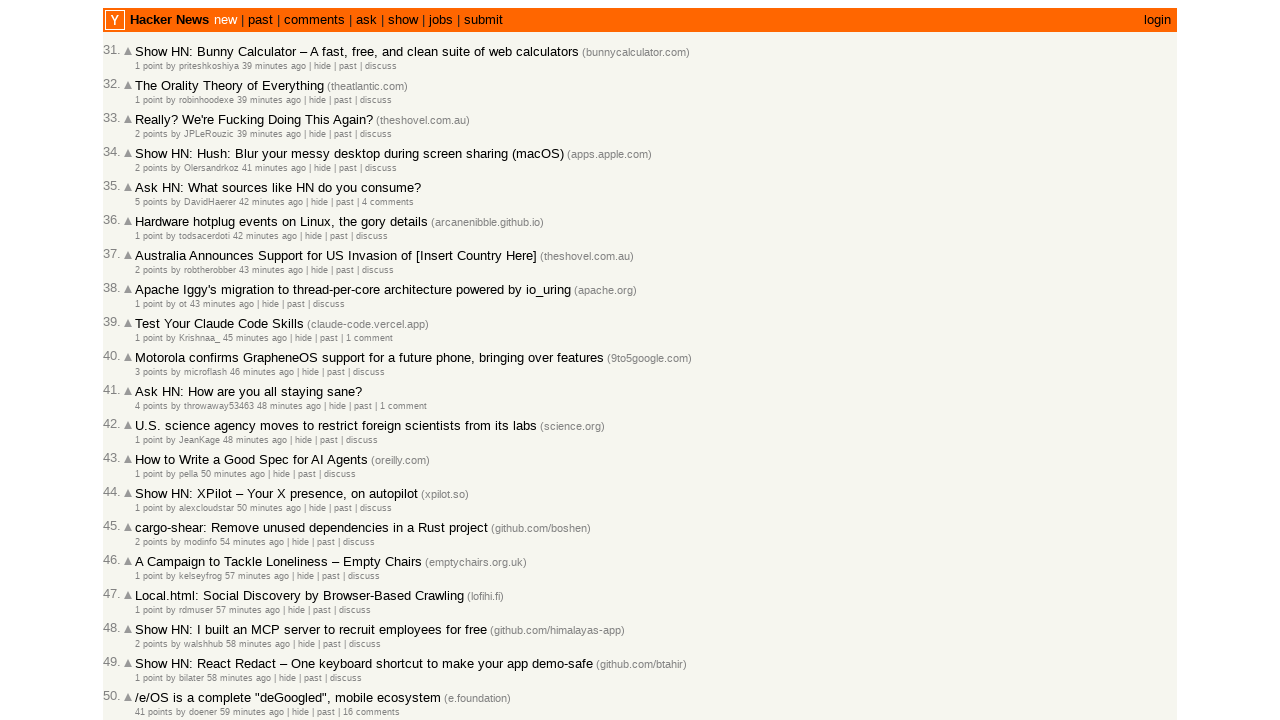

Progressed to next article check (total checked: 57)
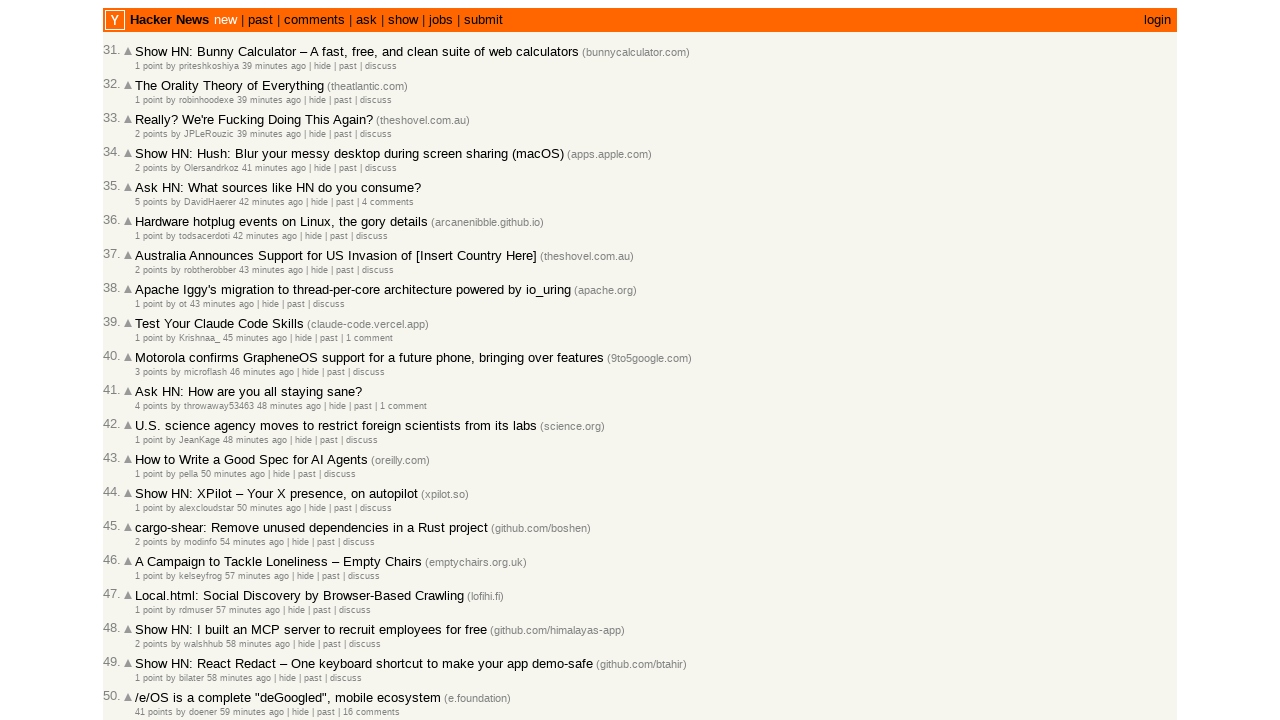

Located all article age elements on page
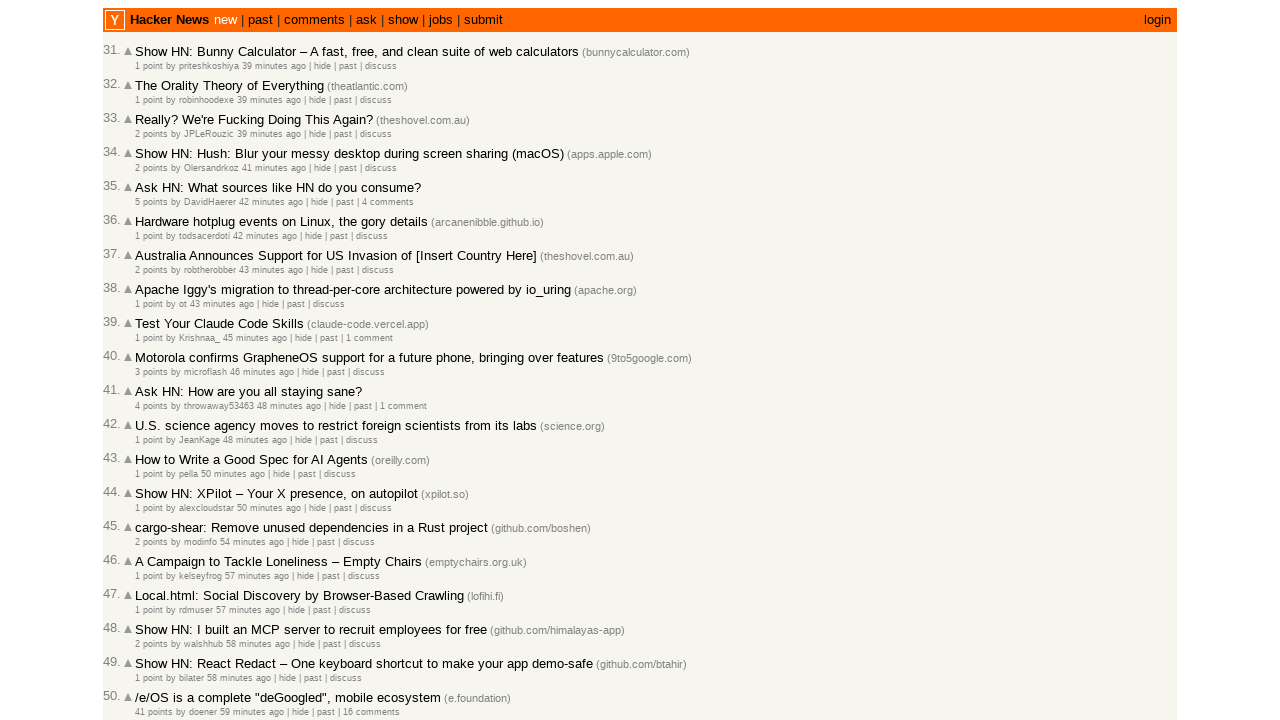

Counted 30 age elements on current page
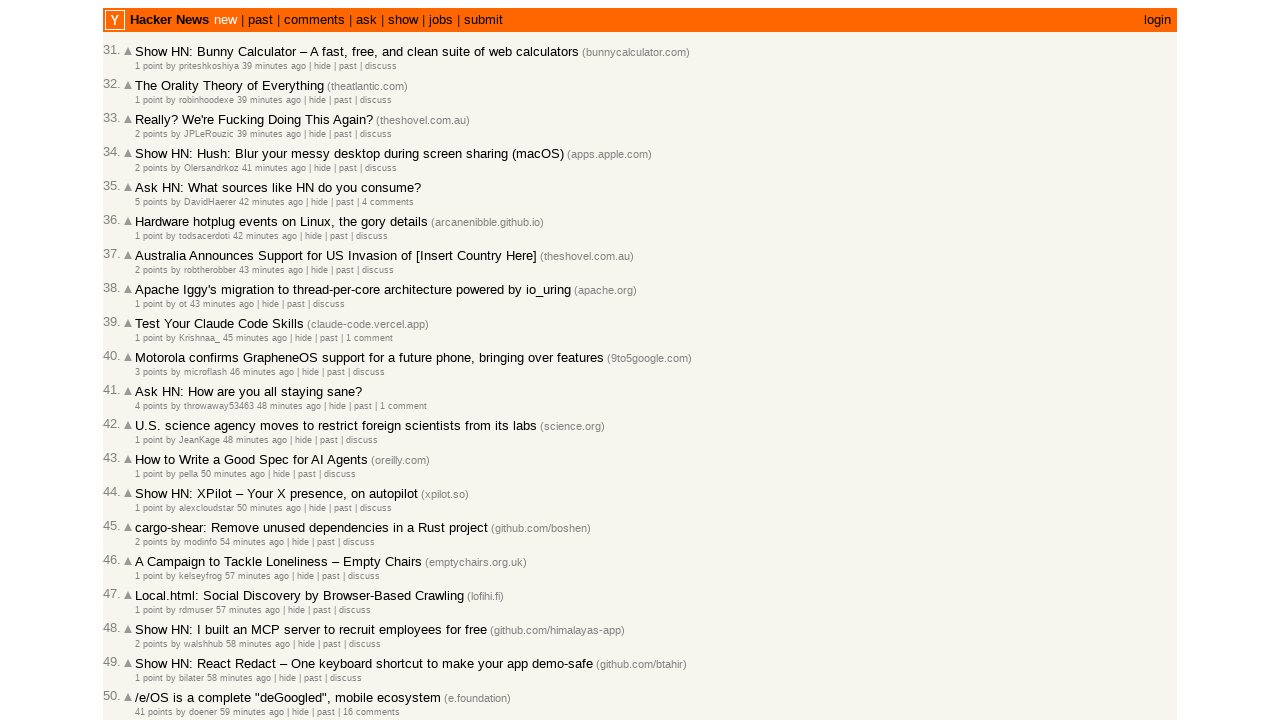

Selected age element at index 27
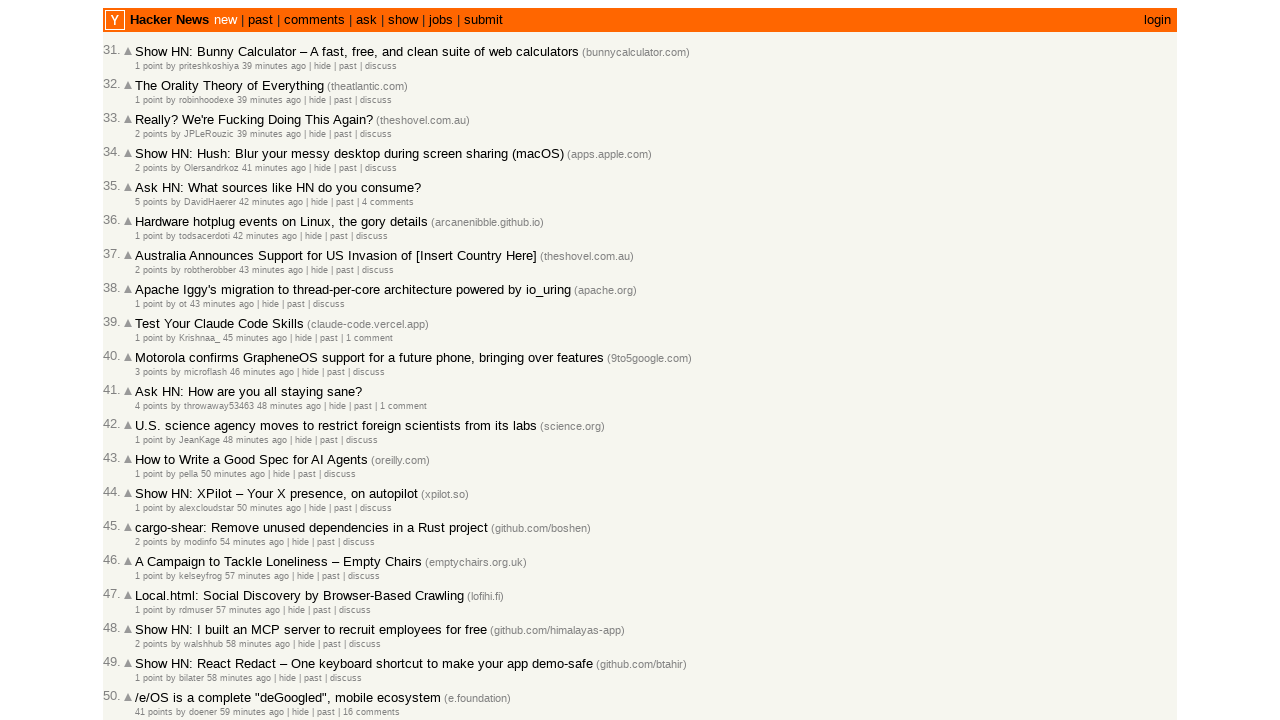

Retrieved article timestamp: 2026-03-02T08:54:35 1772441675
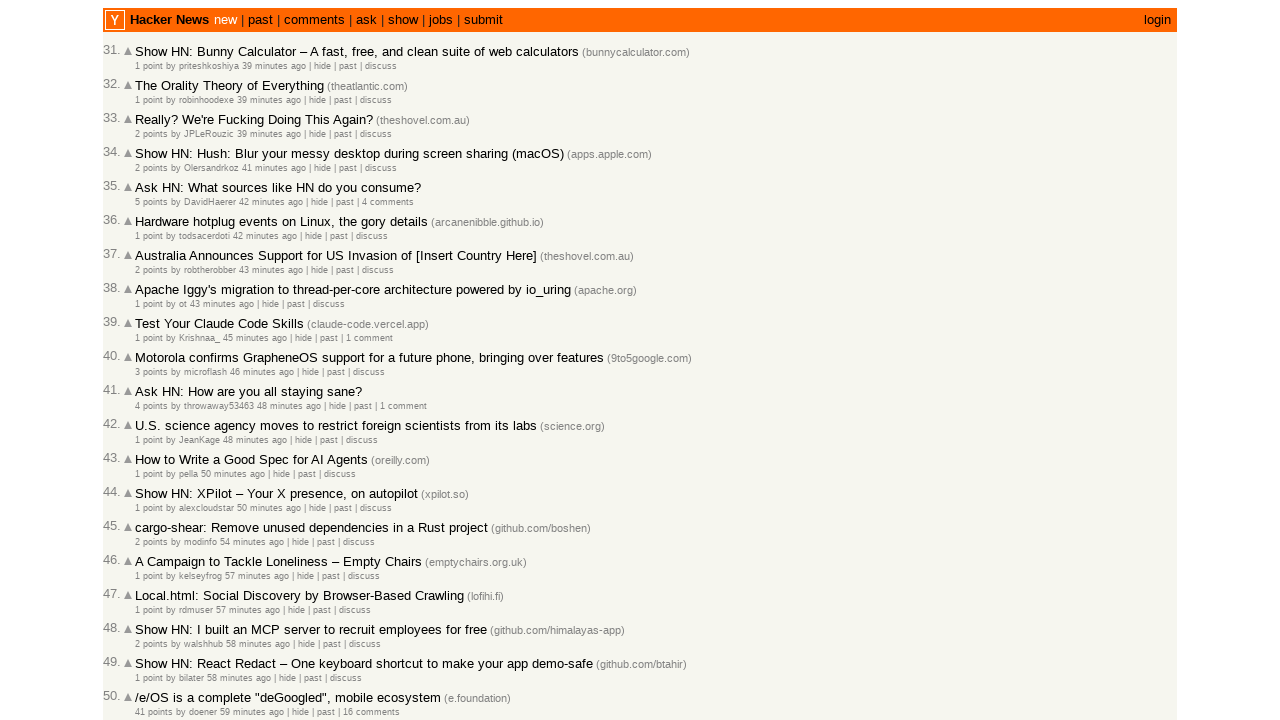

Parsed previous timestamp 2026-03-02T08:58:14 and current timestamp 2026-03-02T08:54:35
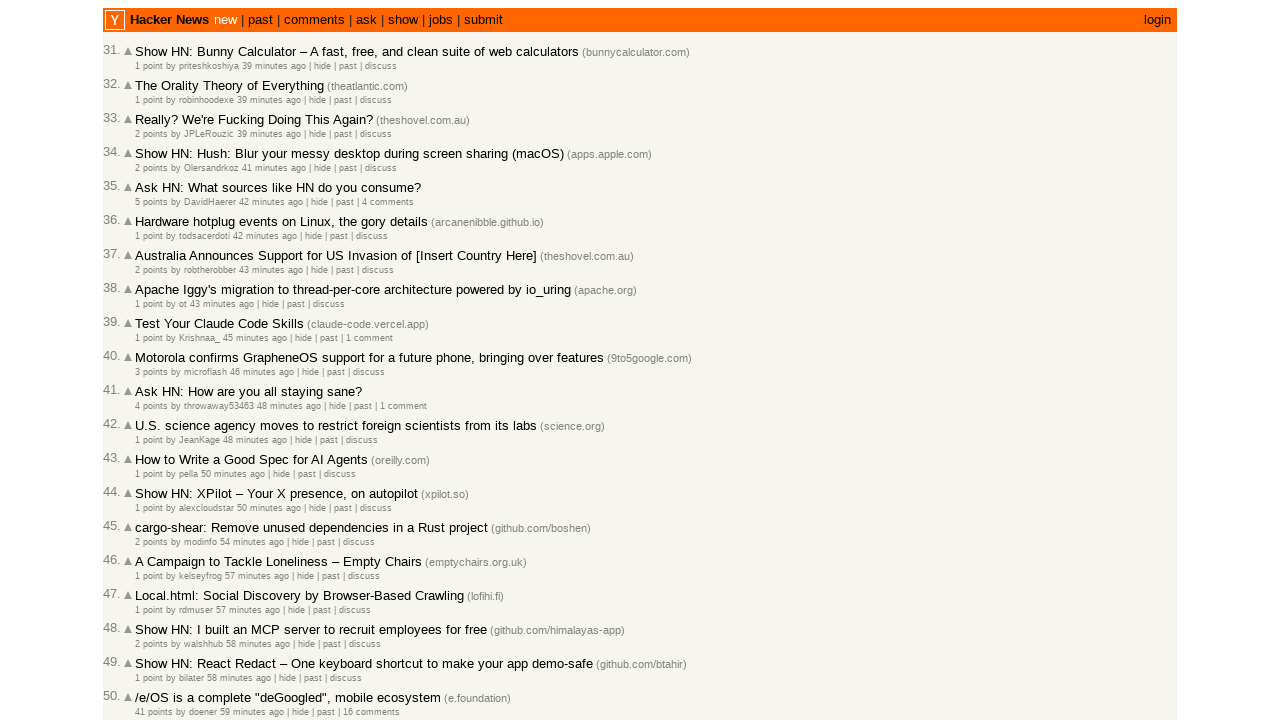

Moved to next article on current page (index now 28)
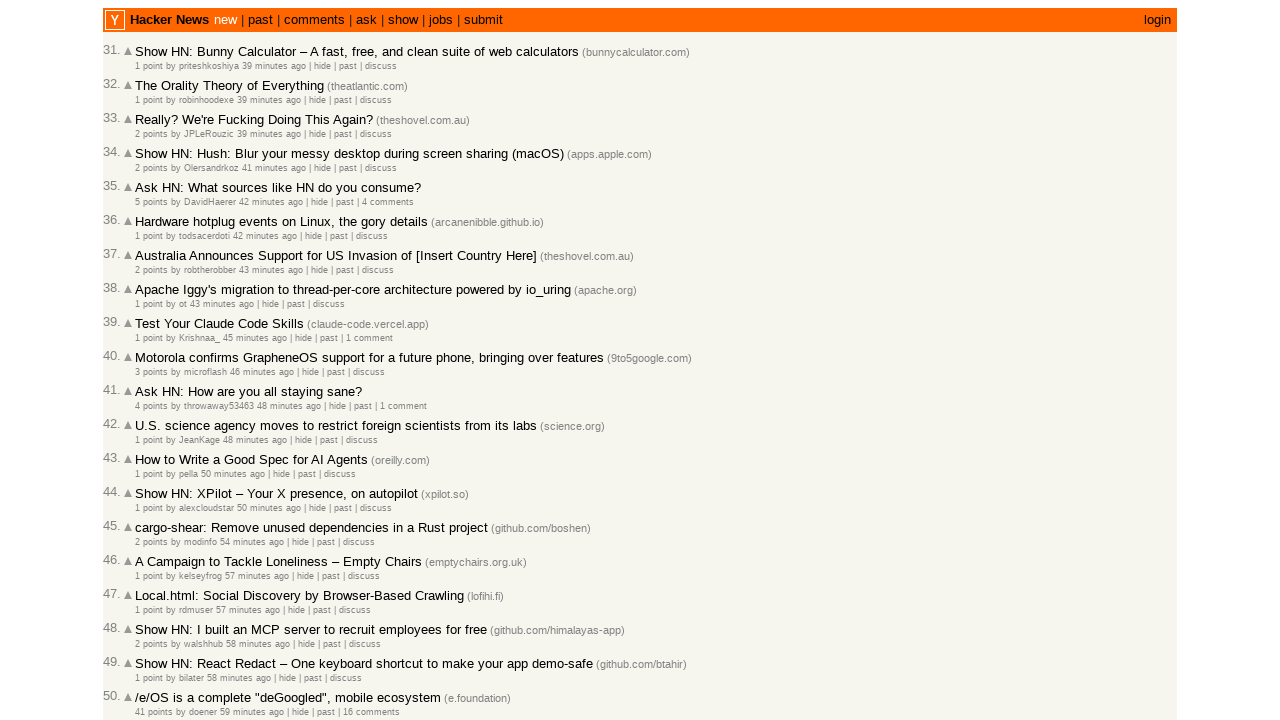

Progressed to next article check (total checked: 58)
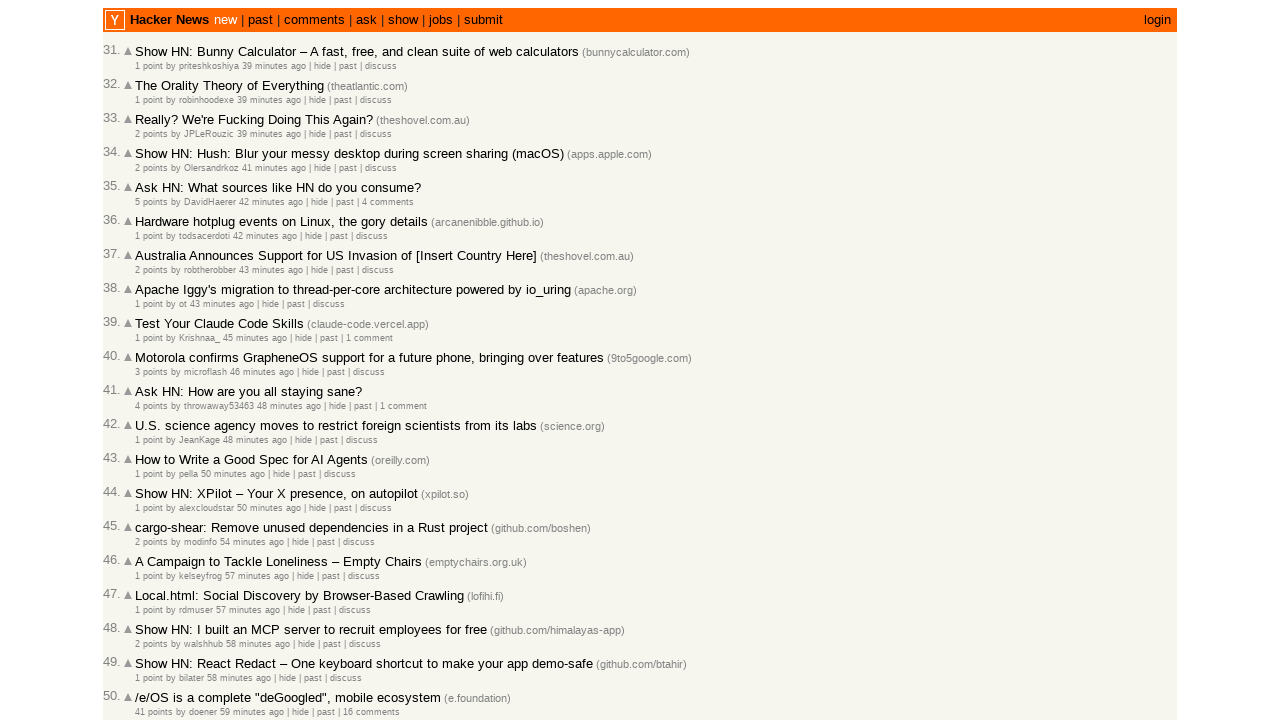

Located all article age elements on page
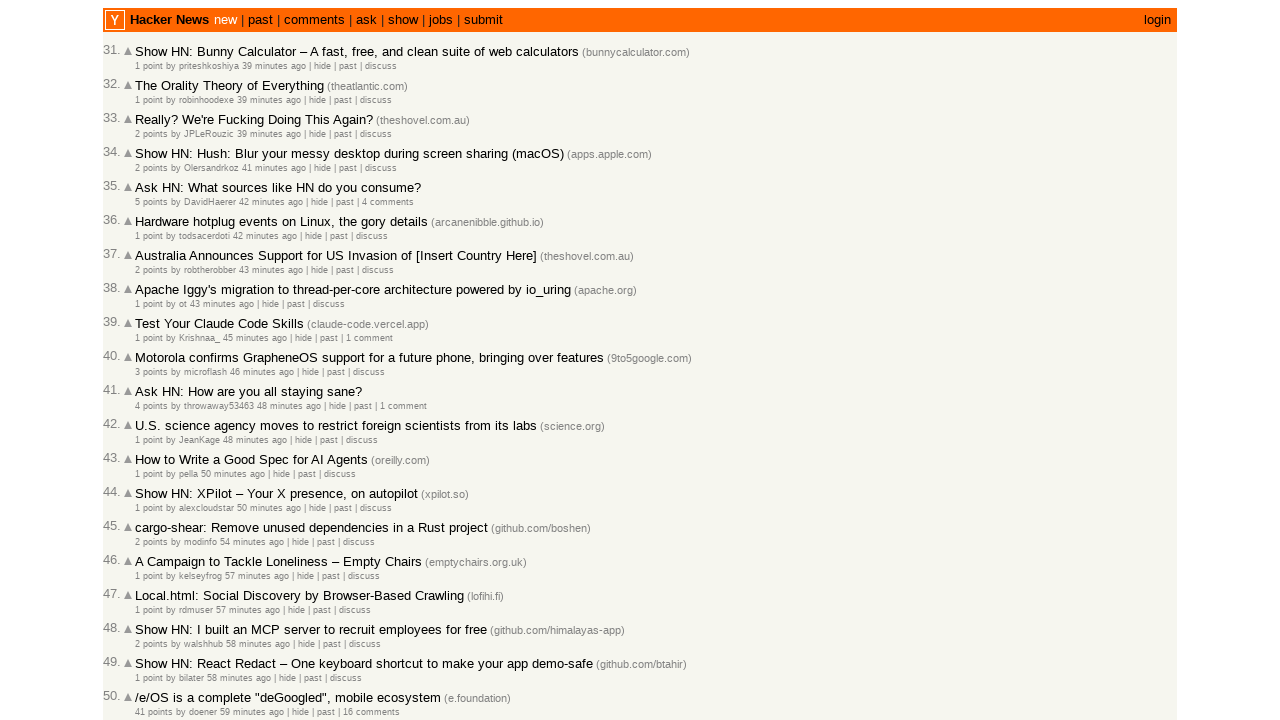

Counted 30 age elements on current page
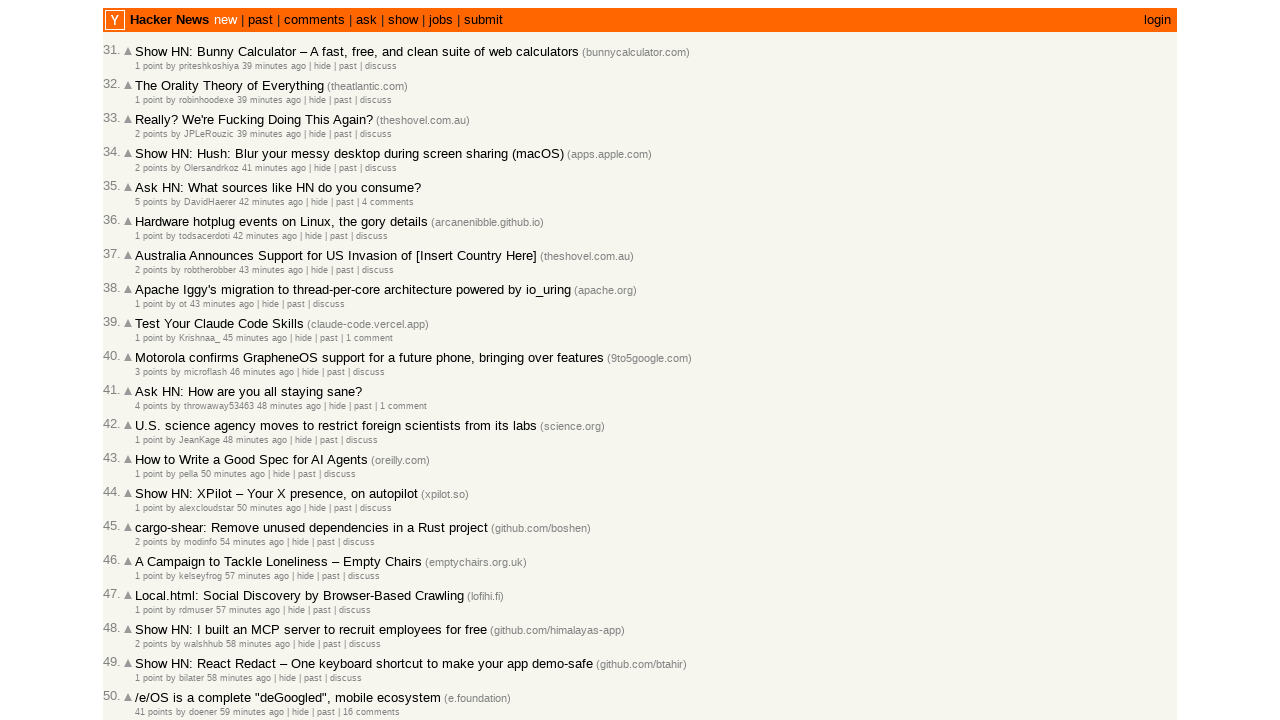

Selected age element at index 28
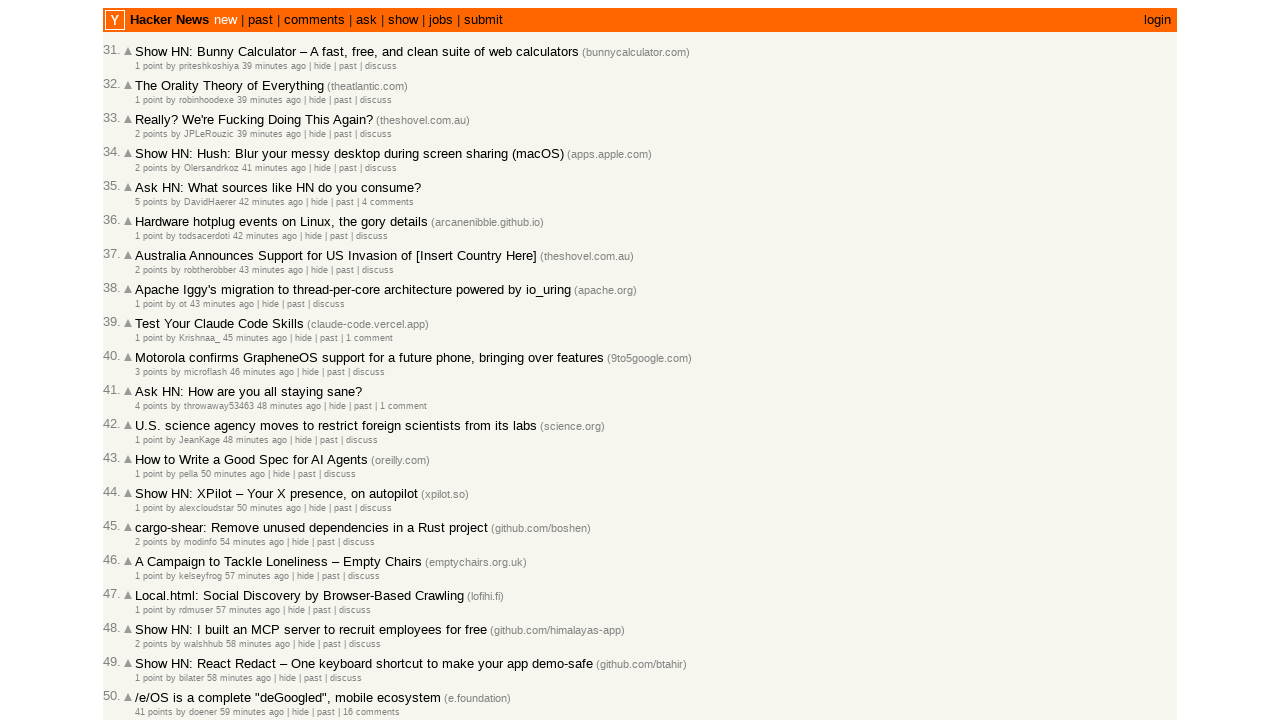

Retrieved article timestamp: 2026-03-02T08:54:16 1772441656
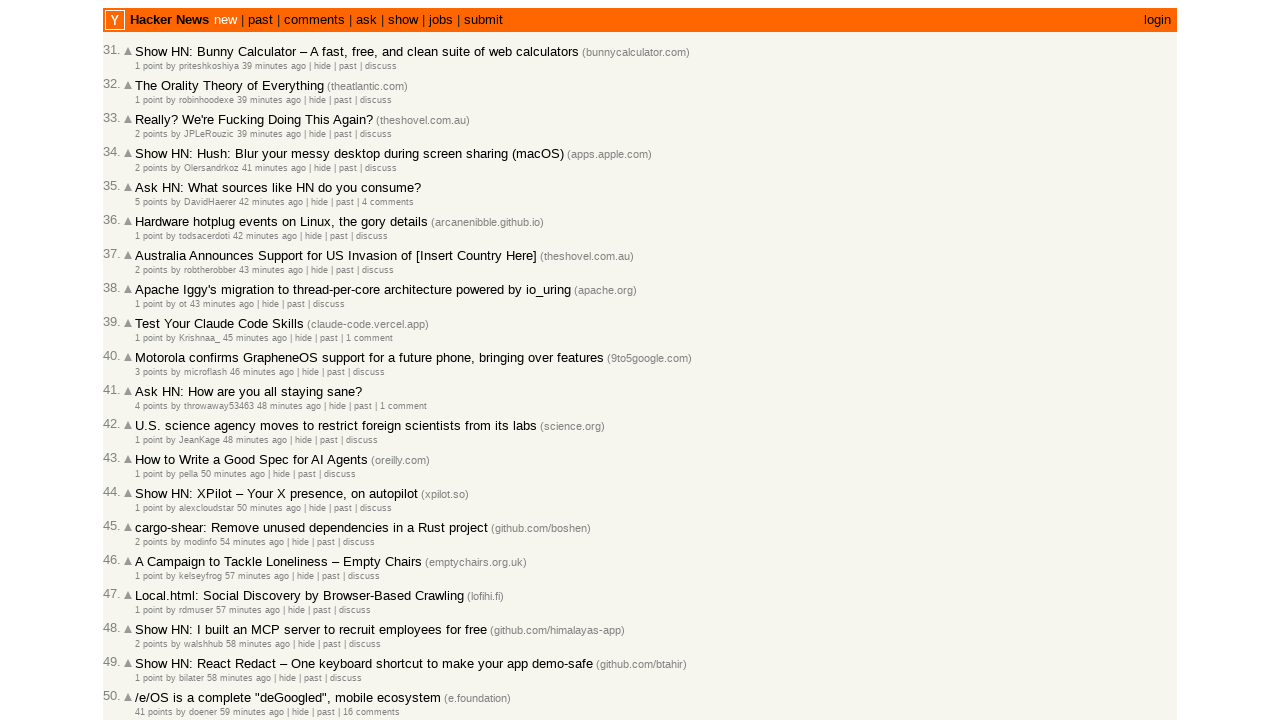

Parsed previous timestamp 2026-03-02T08:54:35 and current timestamp 2026-03-02T08:54:16
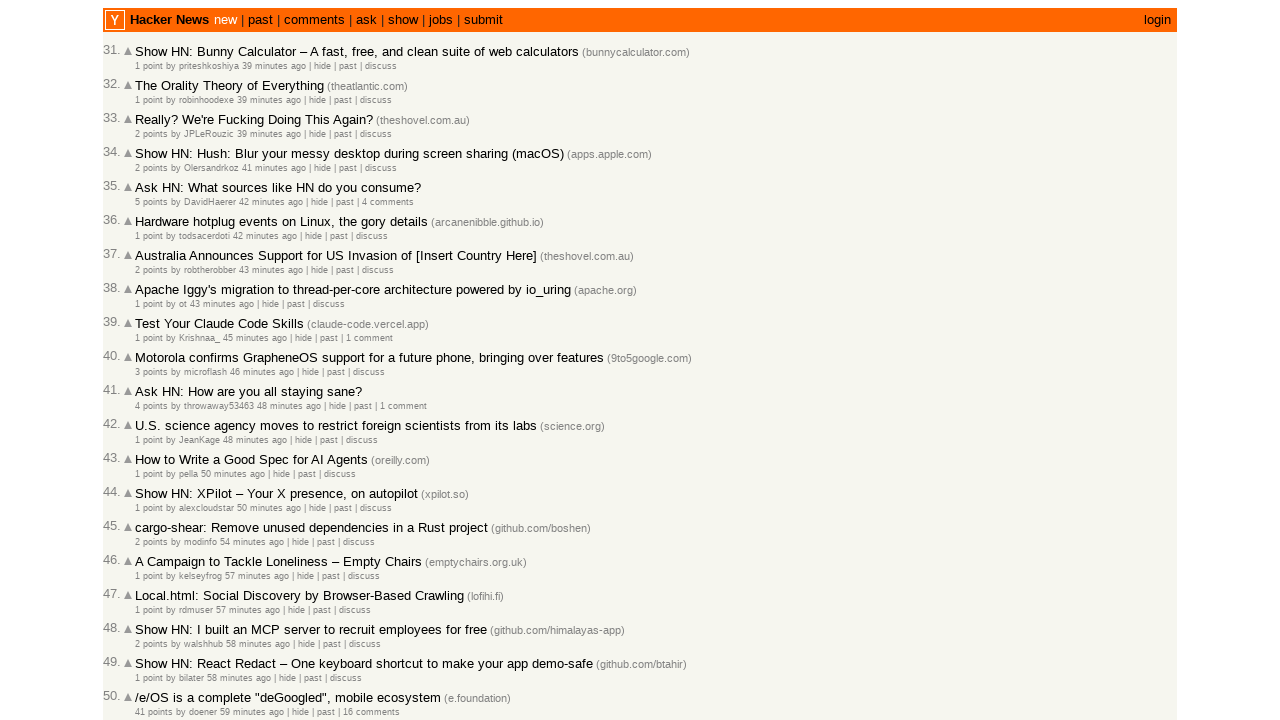

Moved to next article on current page (index now 29)
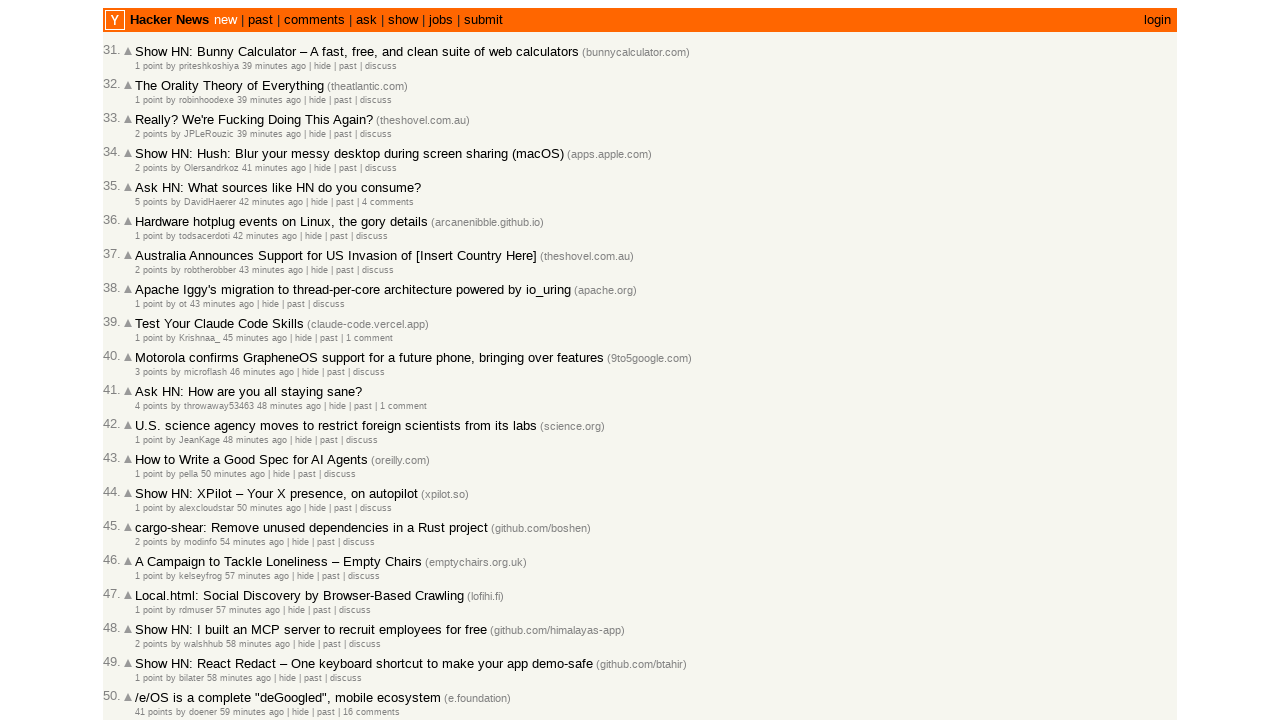

Progressed to next article check (total checked: 59)
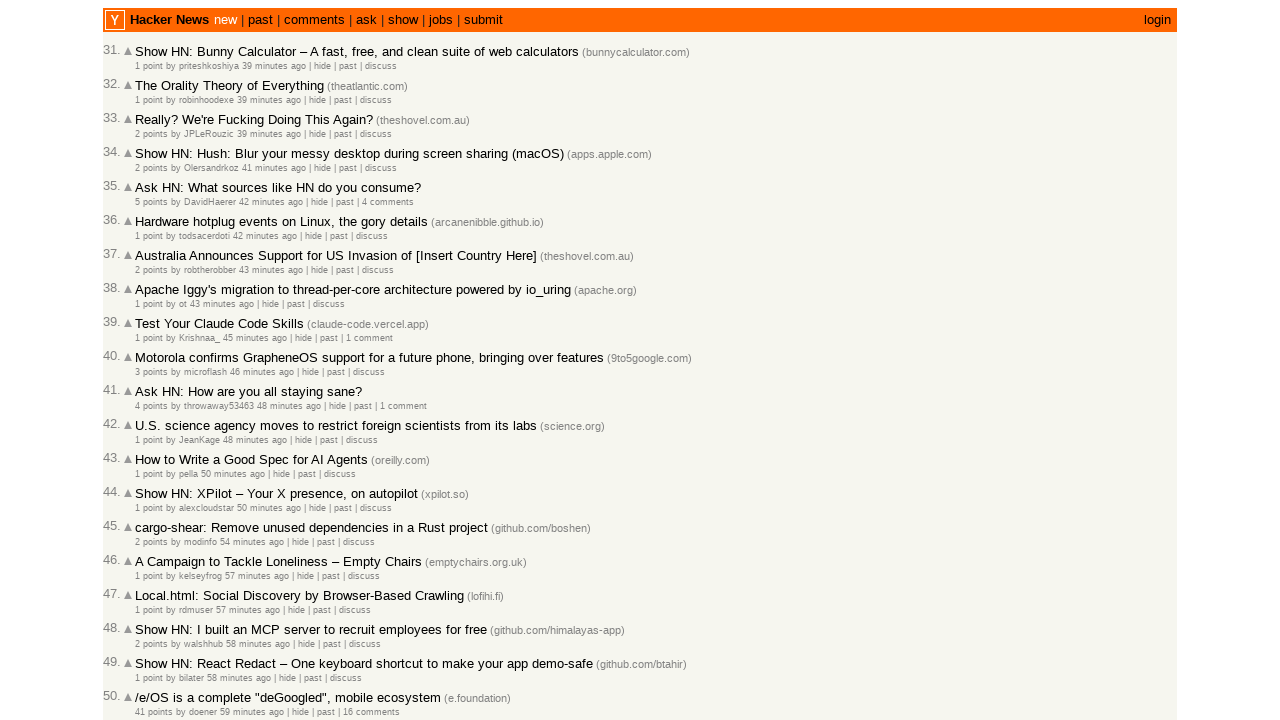

Located all article age elements on page
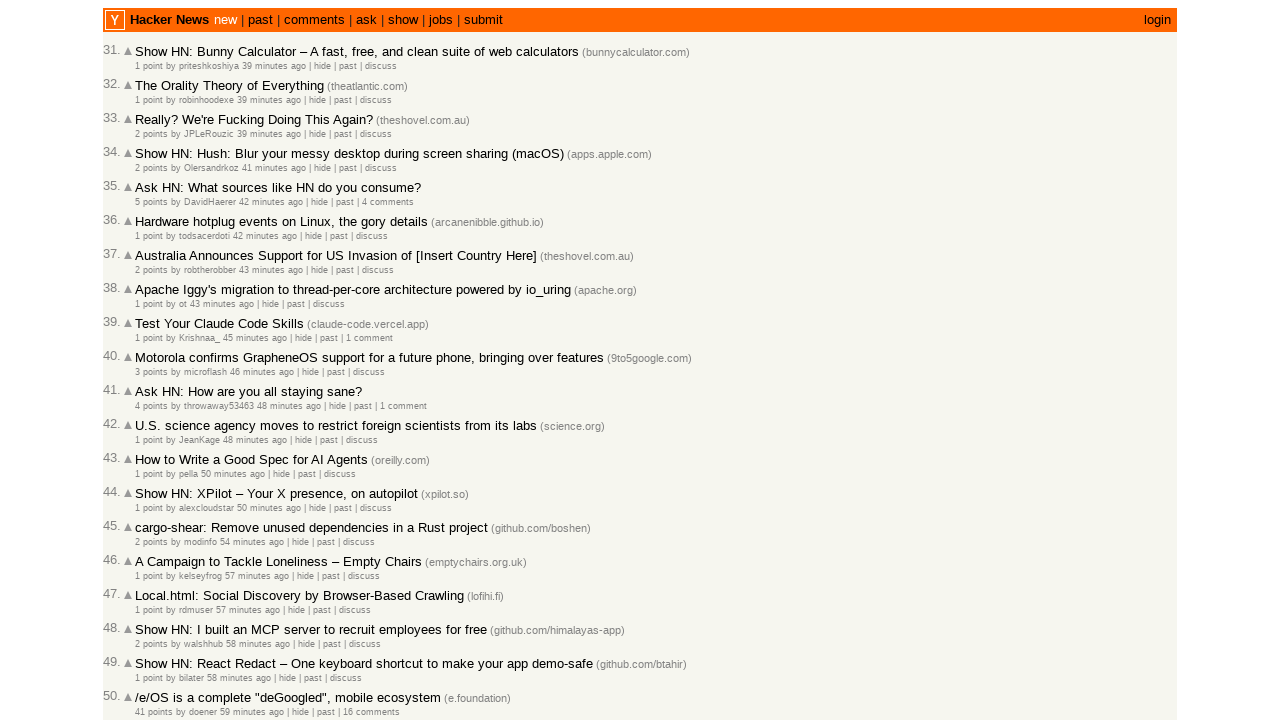

Counted 30 age elements on current page
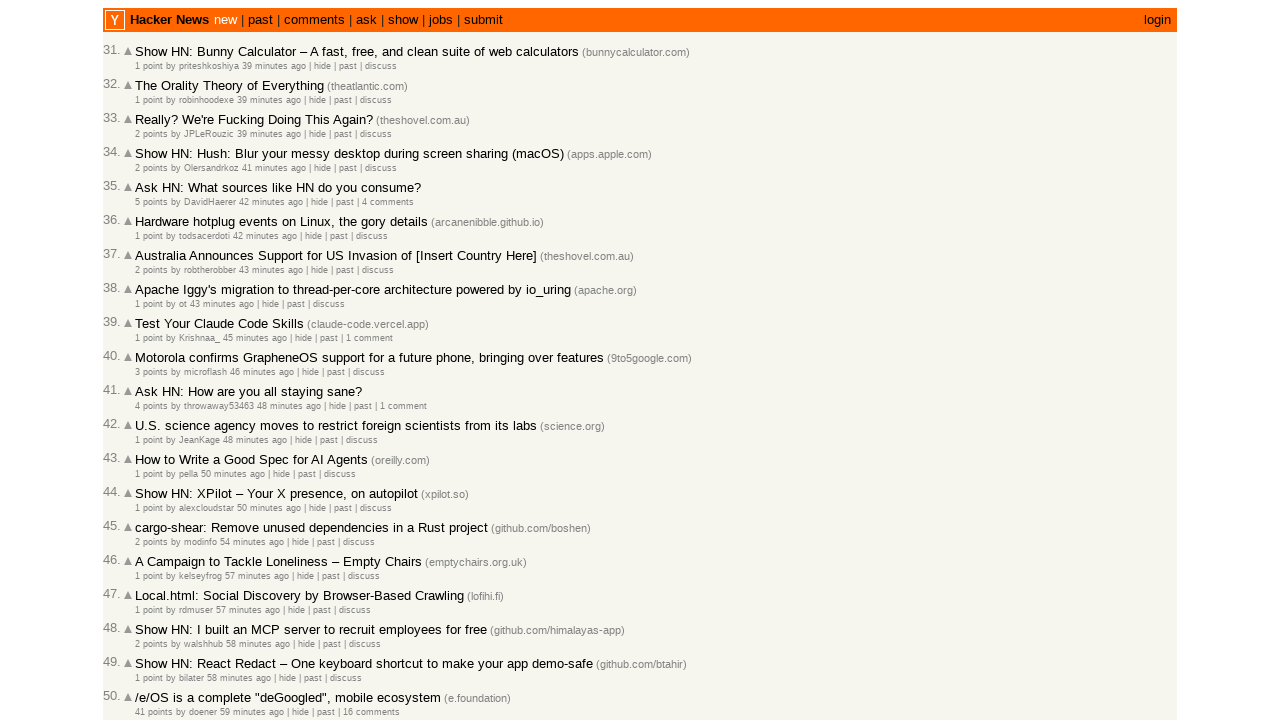

Selected age element at index 29
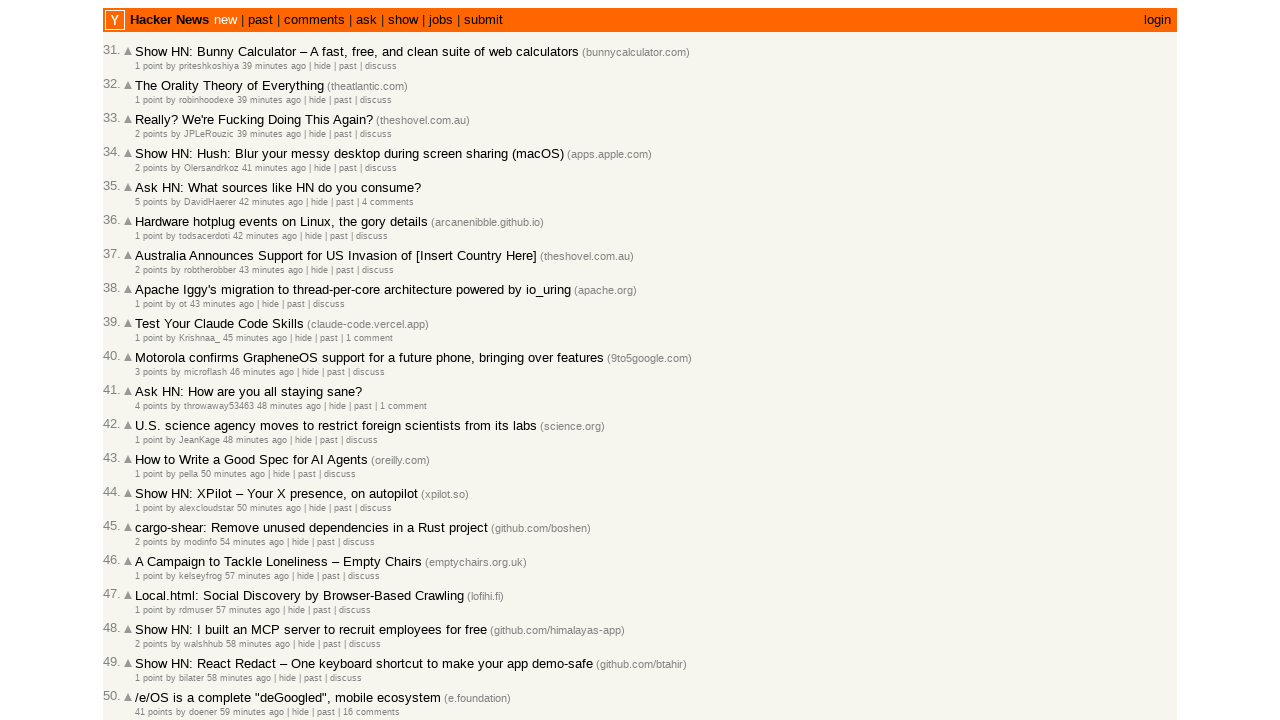

Retrieved article timestamp: 2026-03-02T08:51:32 1772441492
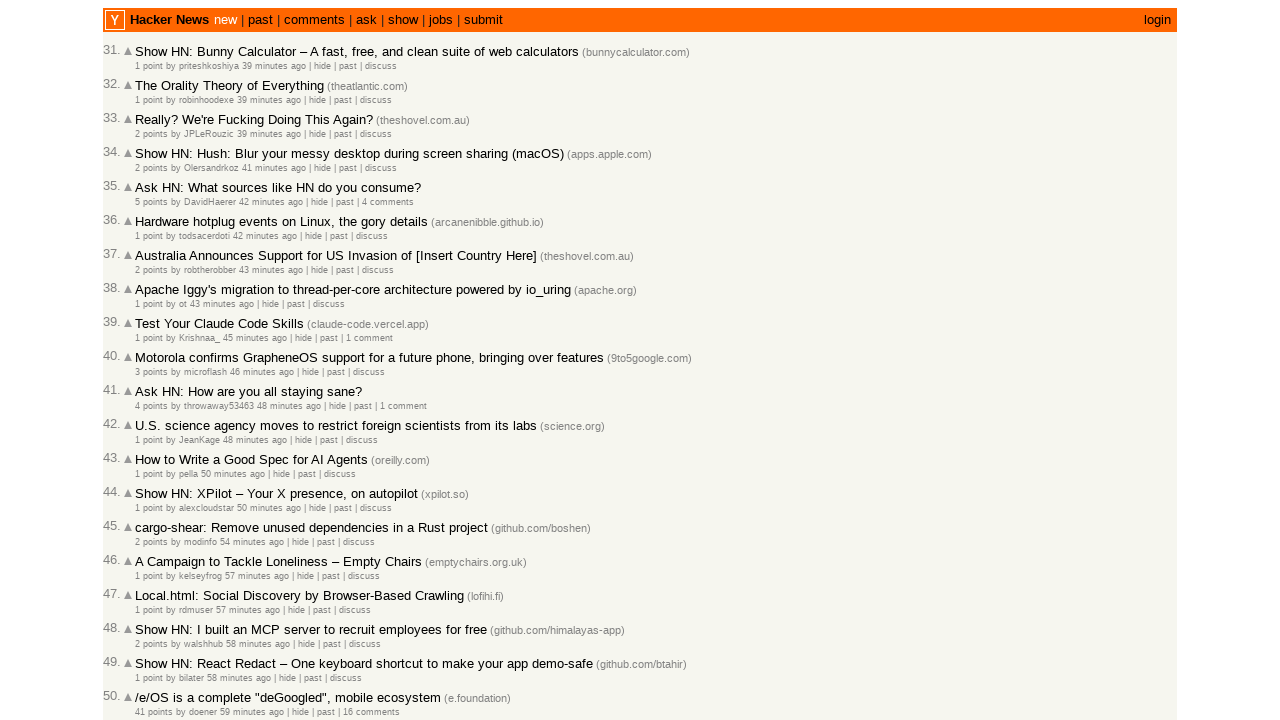

Parsed previous timestamp 2026-03-02T08:54:16 and current timestamp 2026-03-02T08:51:32
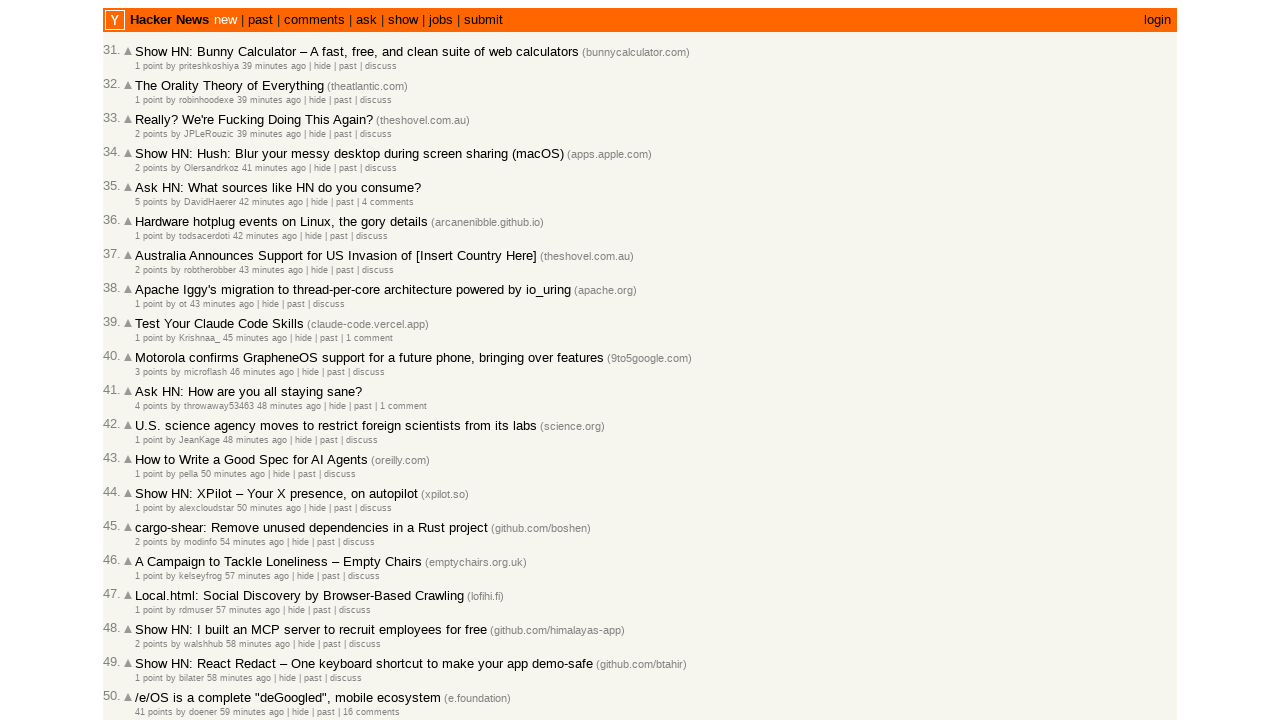

Clicked 'More' link to load next page of articles at (149, 616) on a.morelink
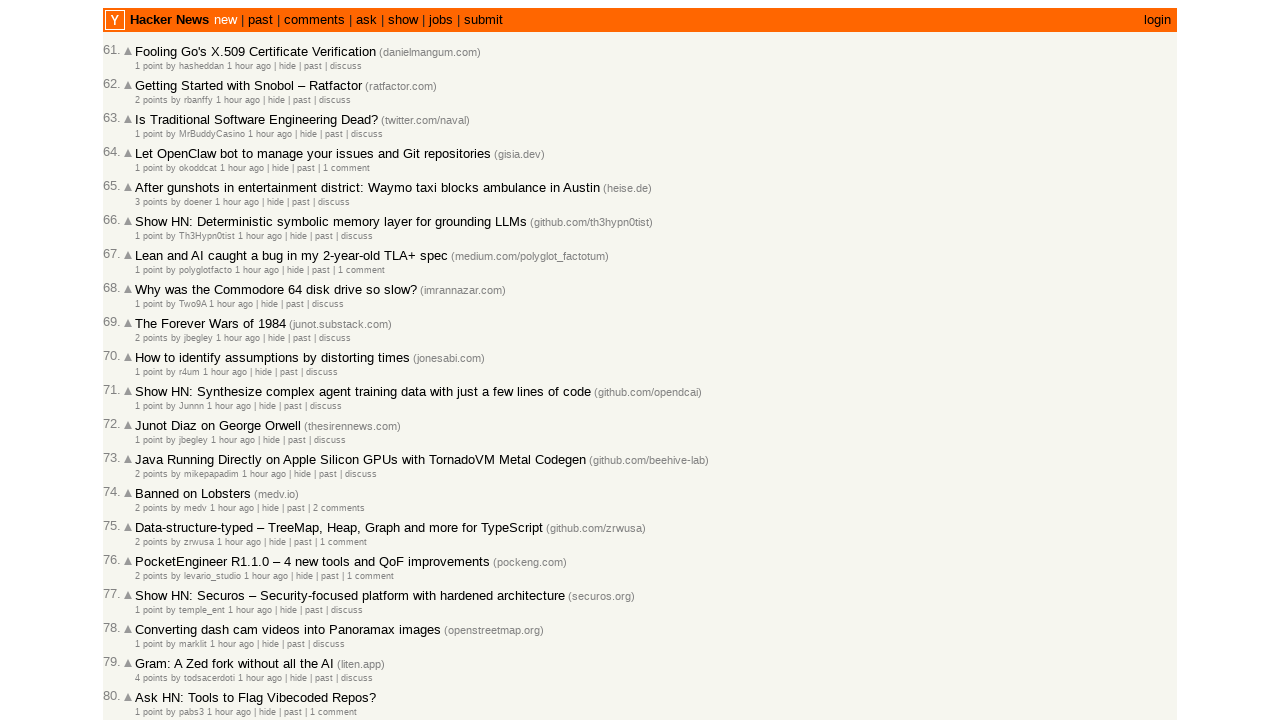

Waited for next page to load (domcontentloaded state)
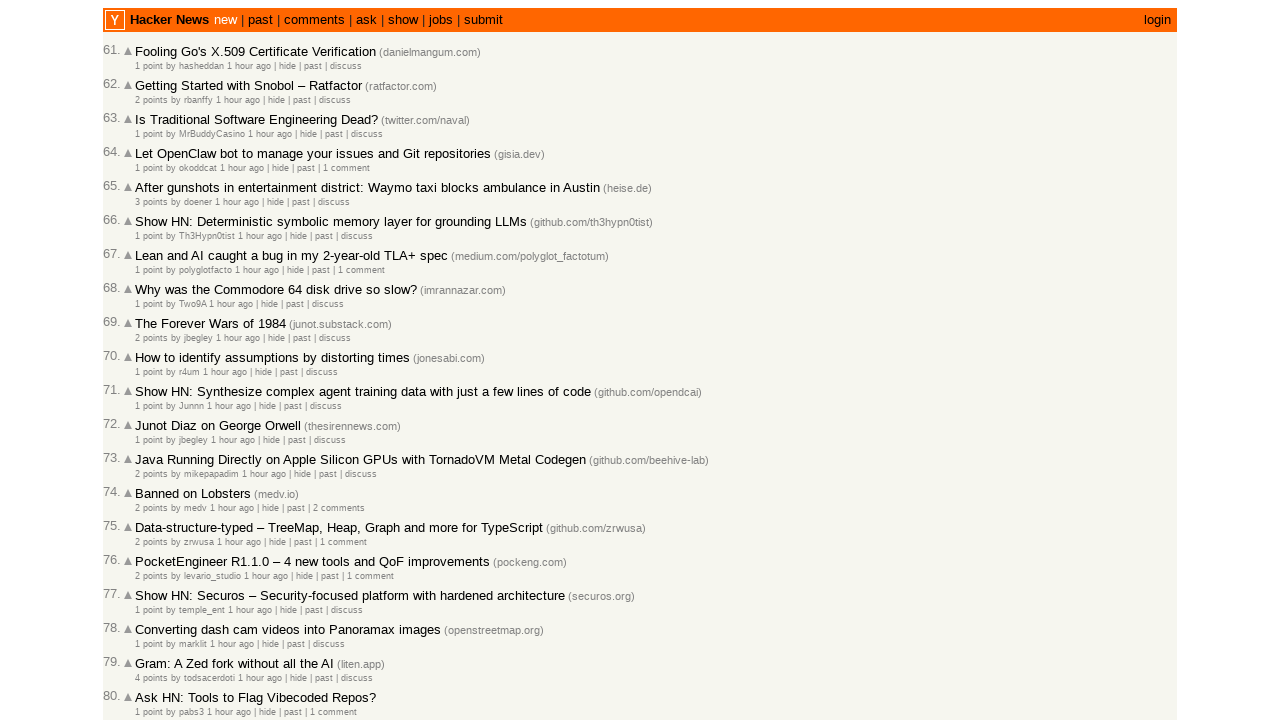

Reset page index to 0 for new page
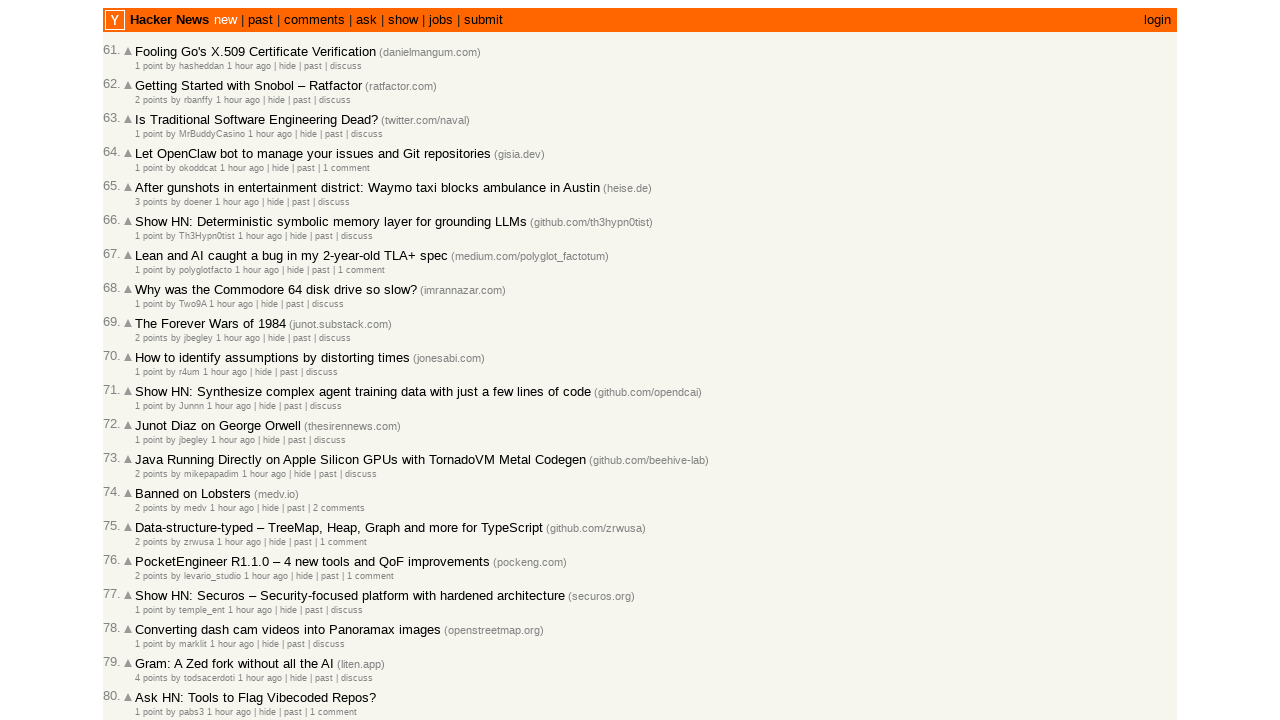

Progressed to next article check (total checked: 60)
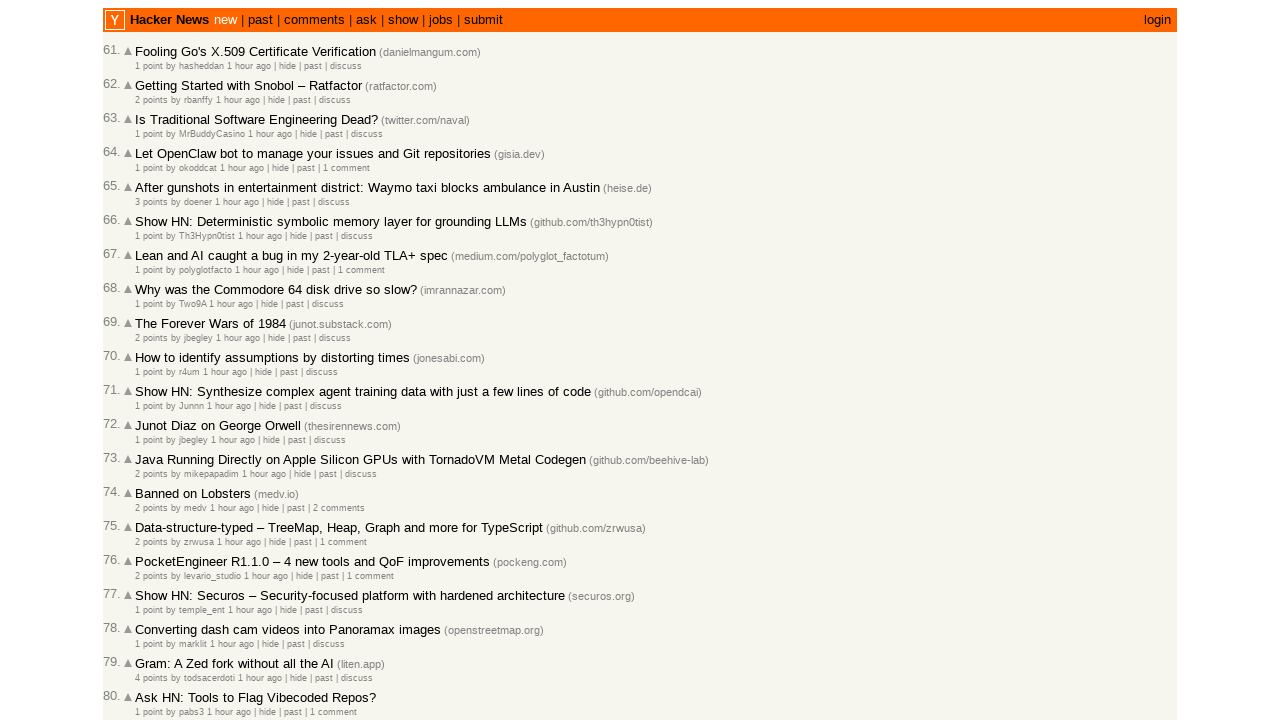

Located all article age elements on page
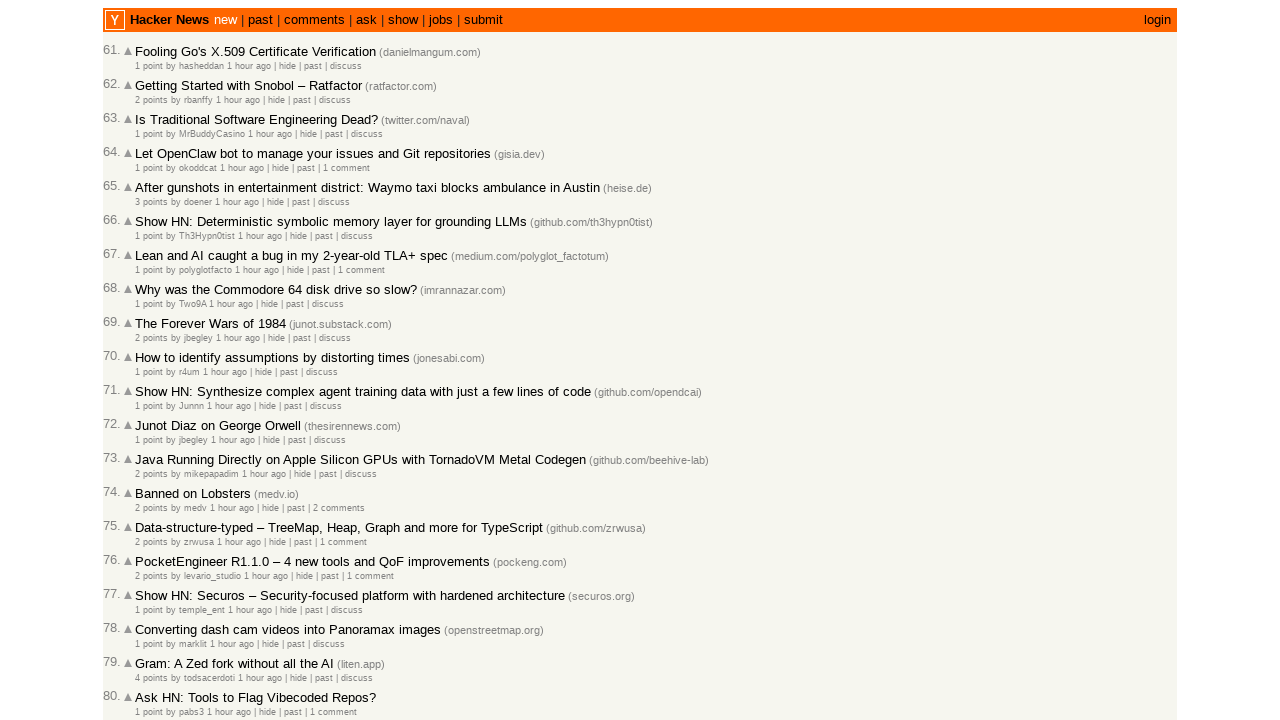

Counted 30 age elements on current page
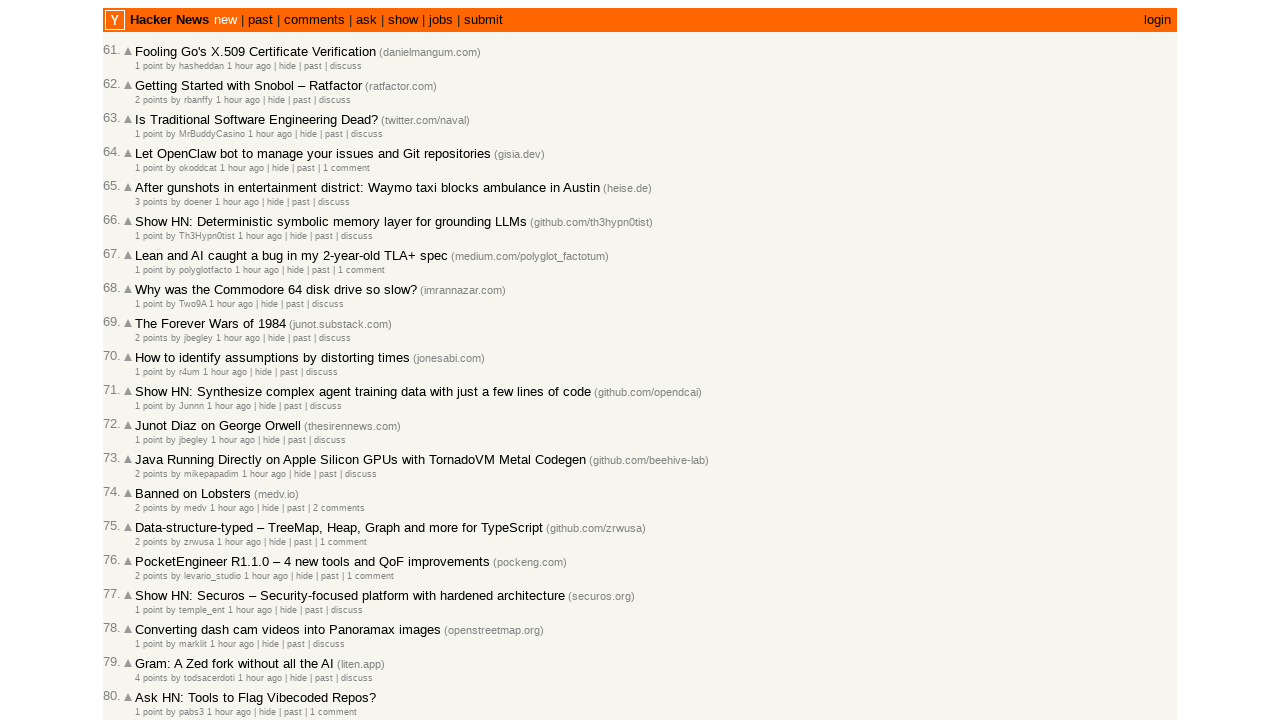

Selected age element at index 0
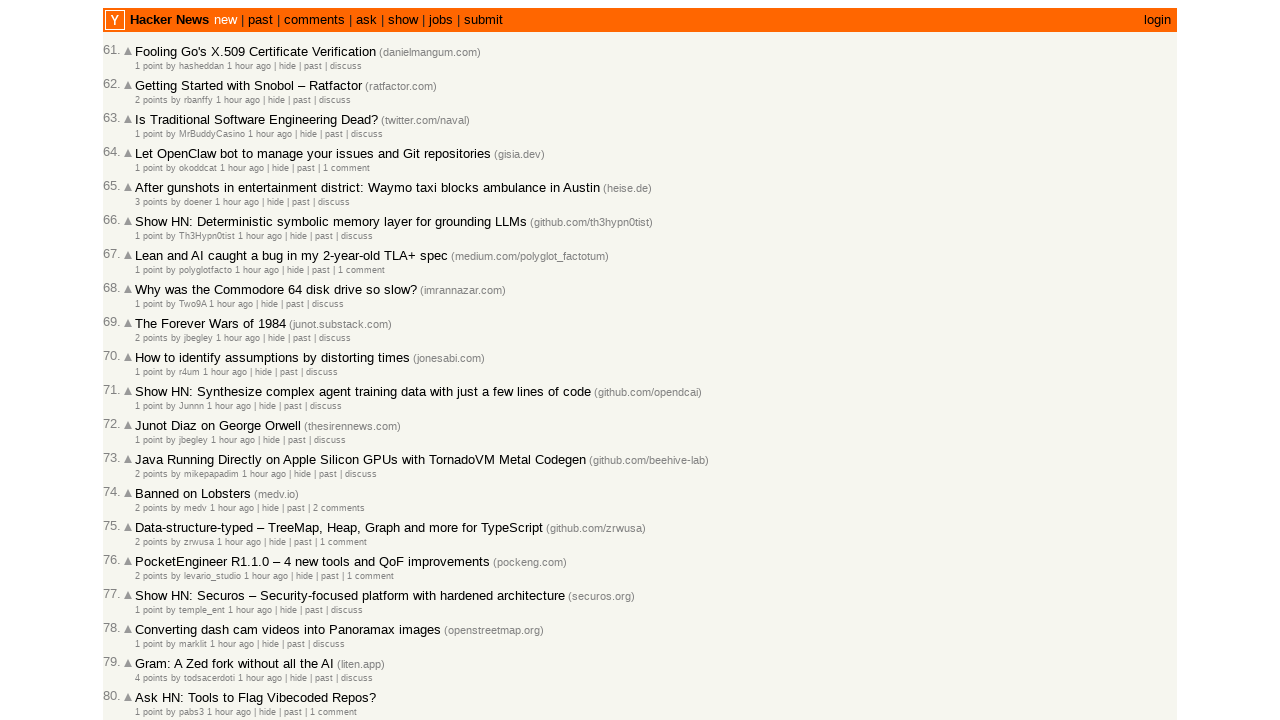

Retrieved article timestamp: 2026-03-02T08:51:23 1772441483
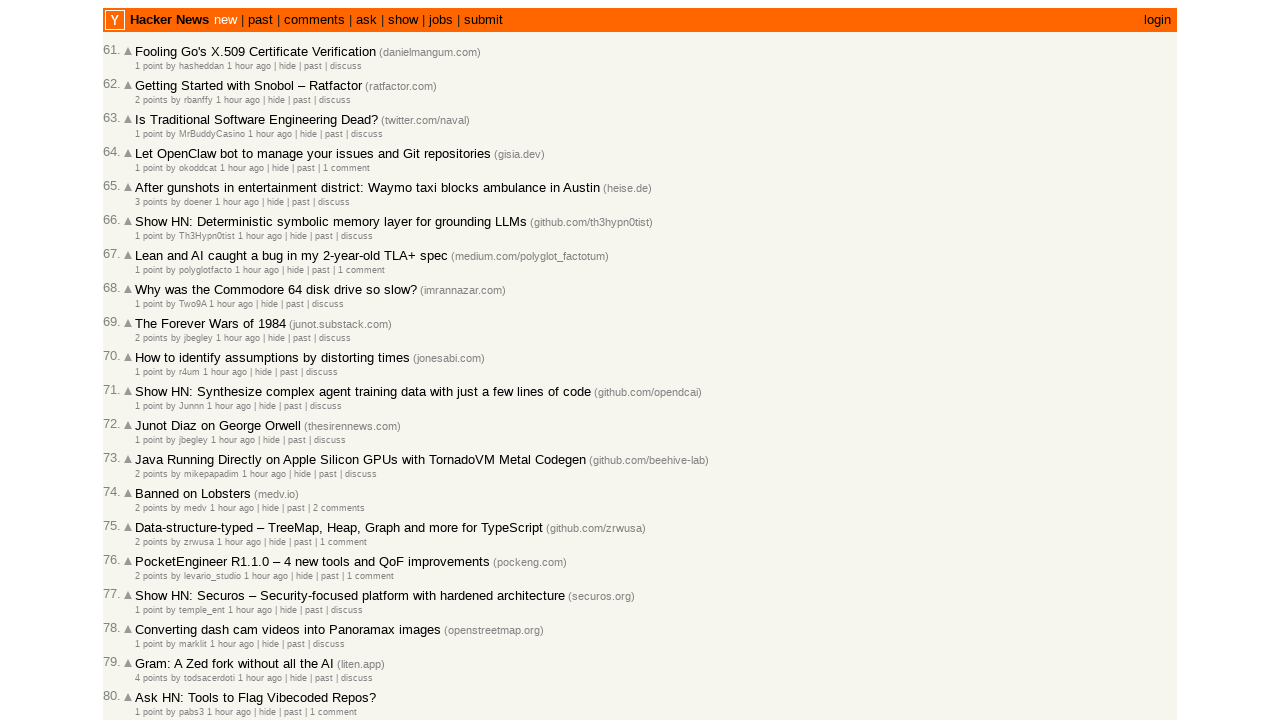

Parsed previous timestamp 2026-03-02T08:51:32 and current timestamp 2026-03-02T08:51:23
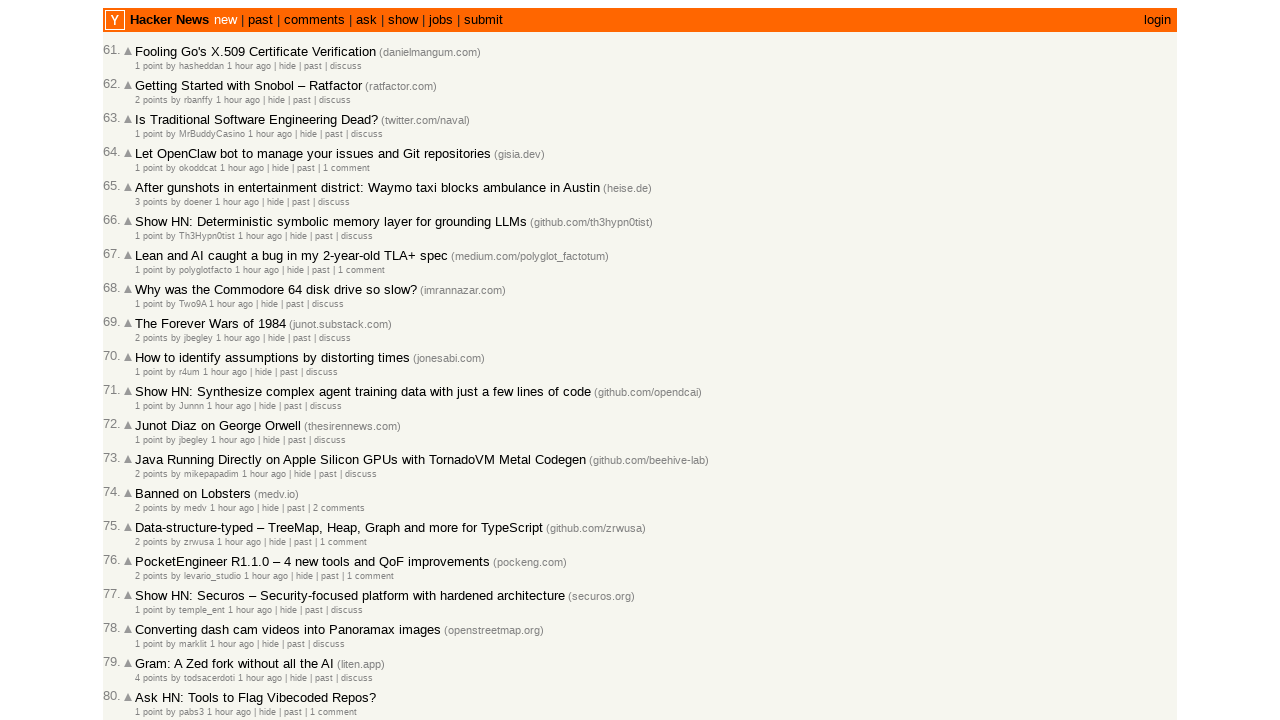

Moved to next article on current page (index now 1)
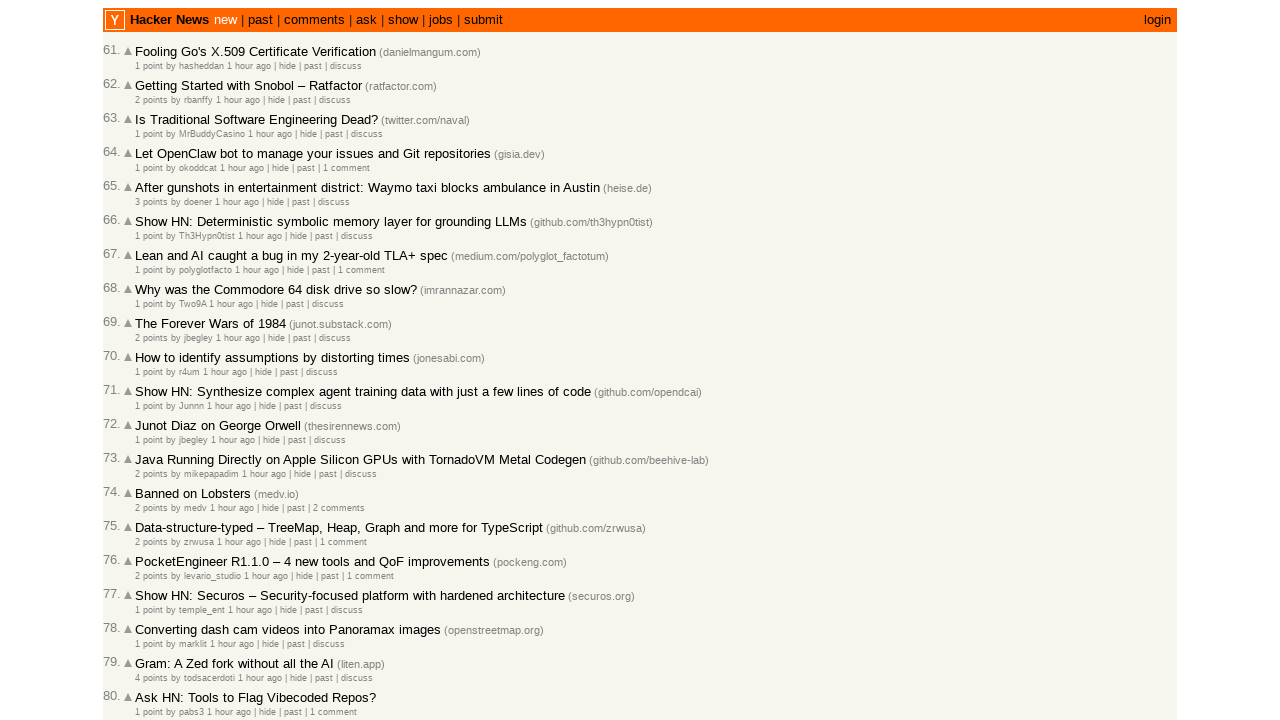

Progressed to next article check (total checked: 61)
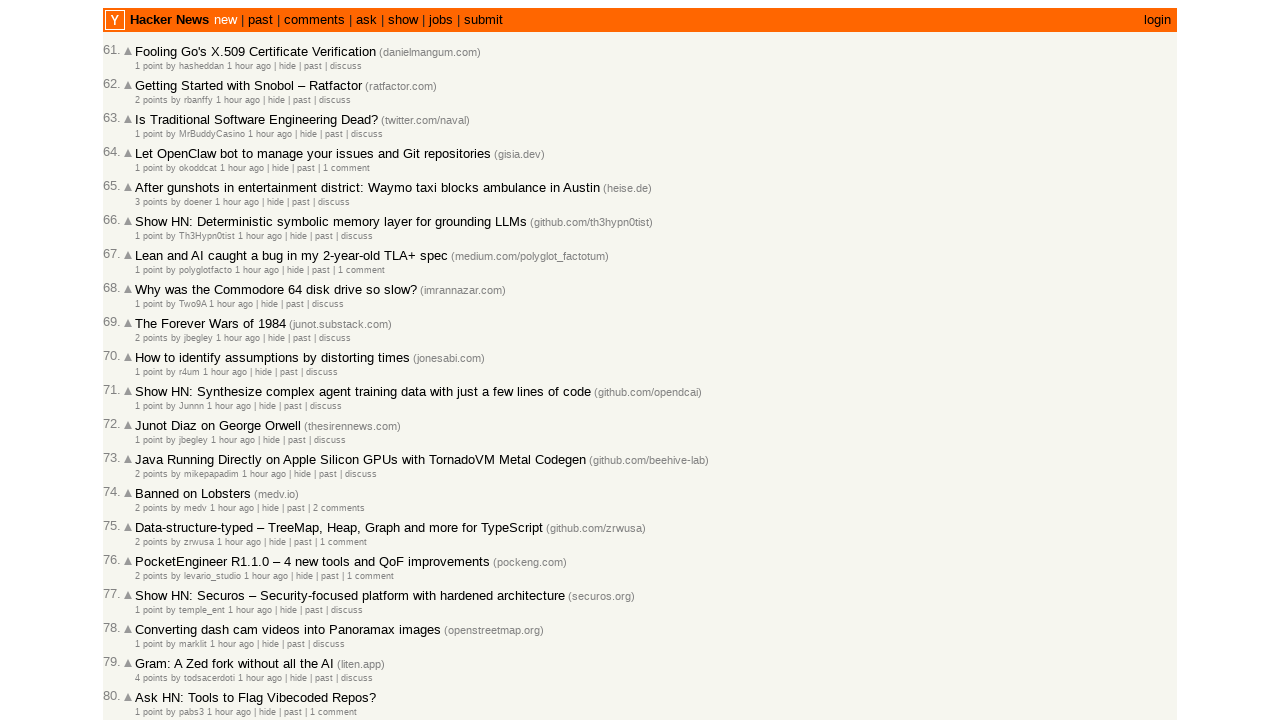

Located all article age elements on page
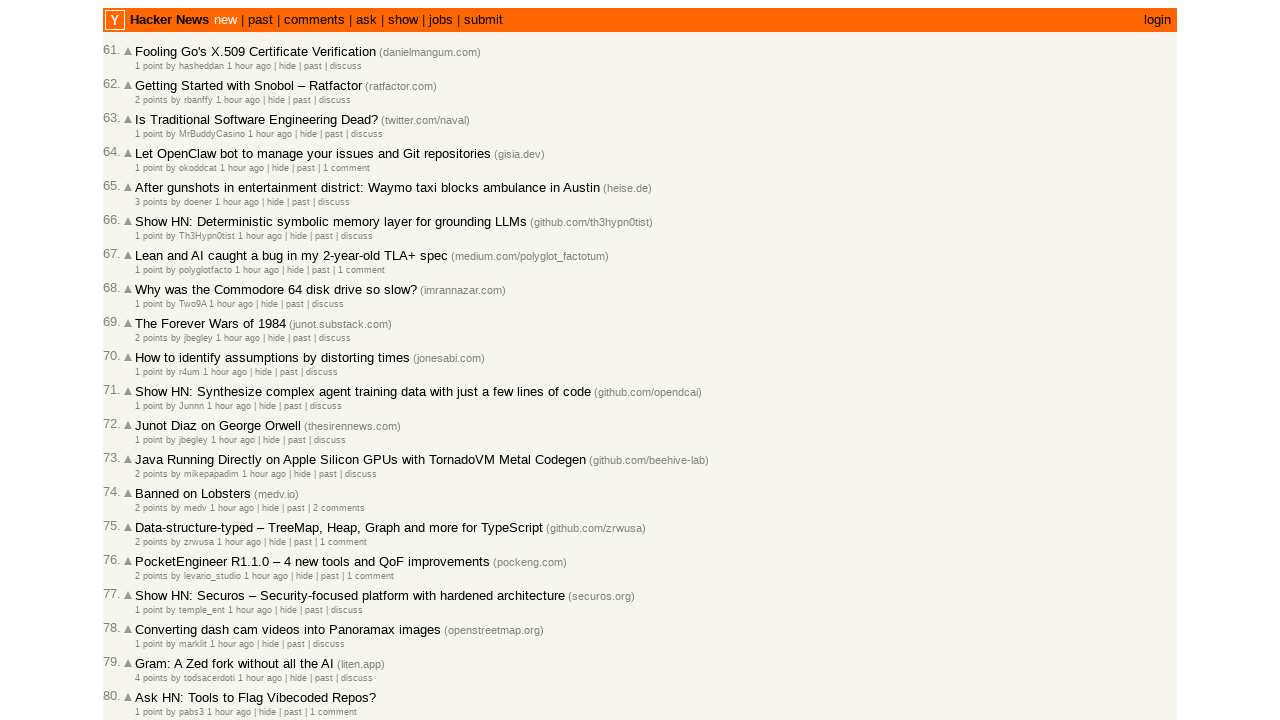

Counted 30 age elements on current page
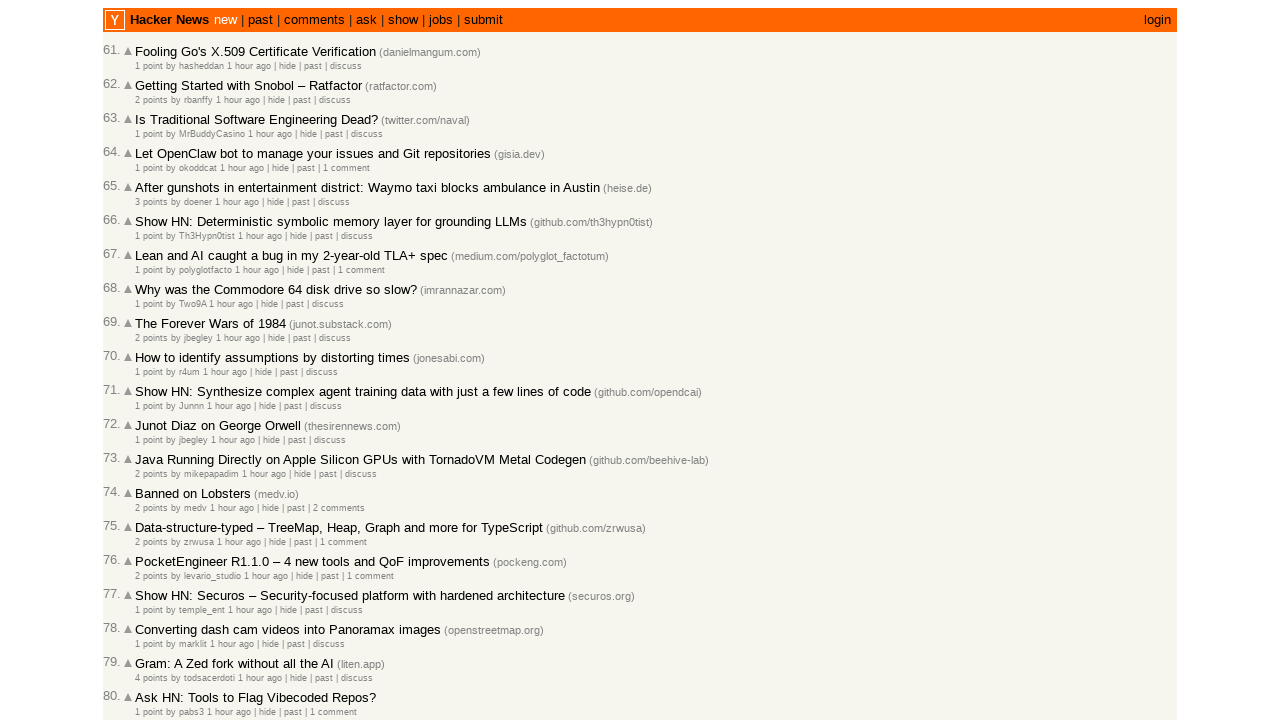

Selected age element at index 1
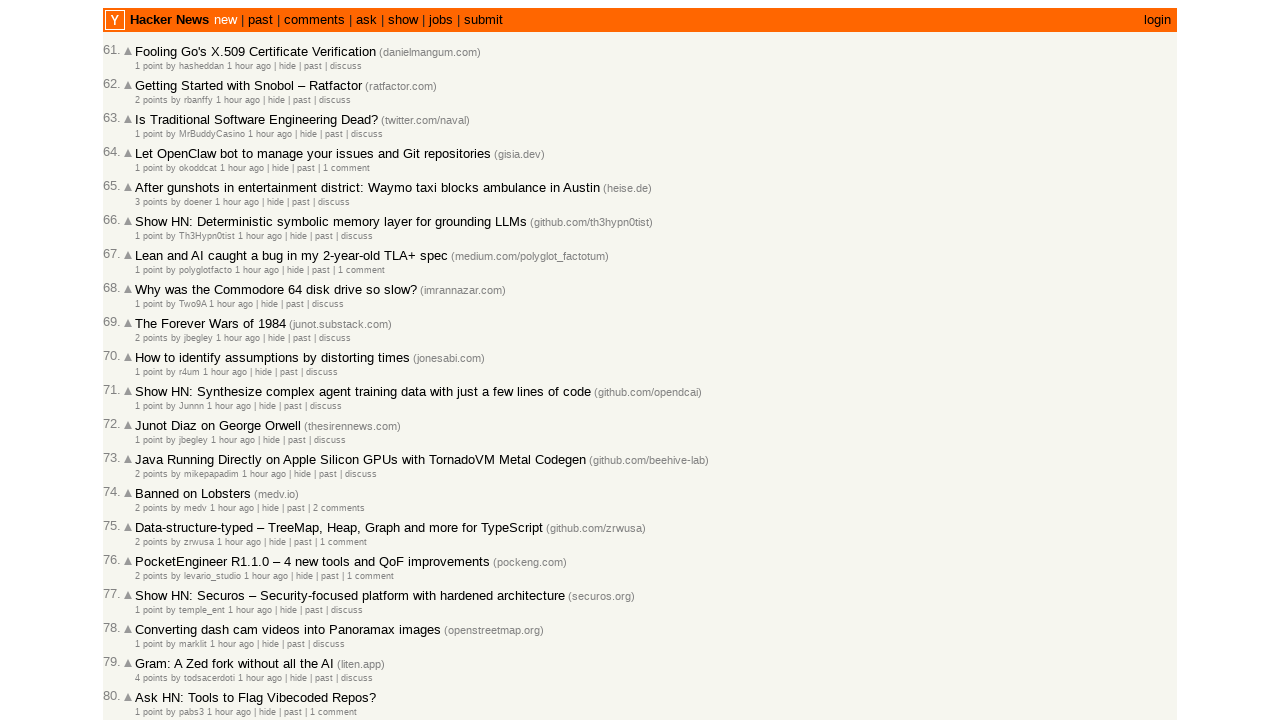

Retrieved article timestamp: 2026-03-02T08:40:10 1772440810
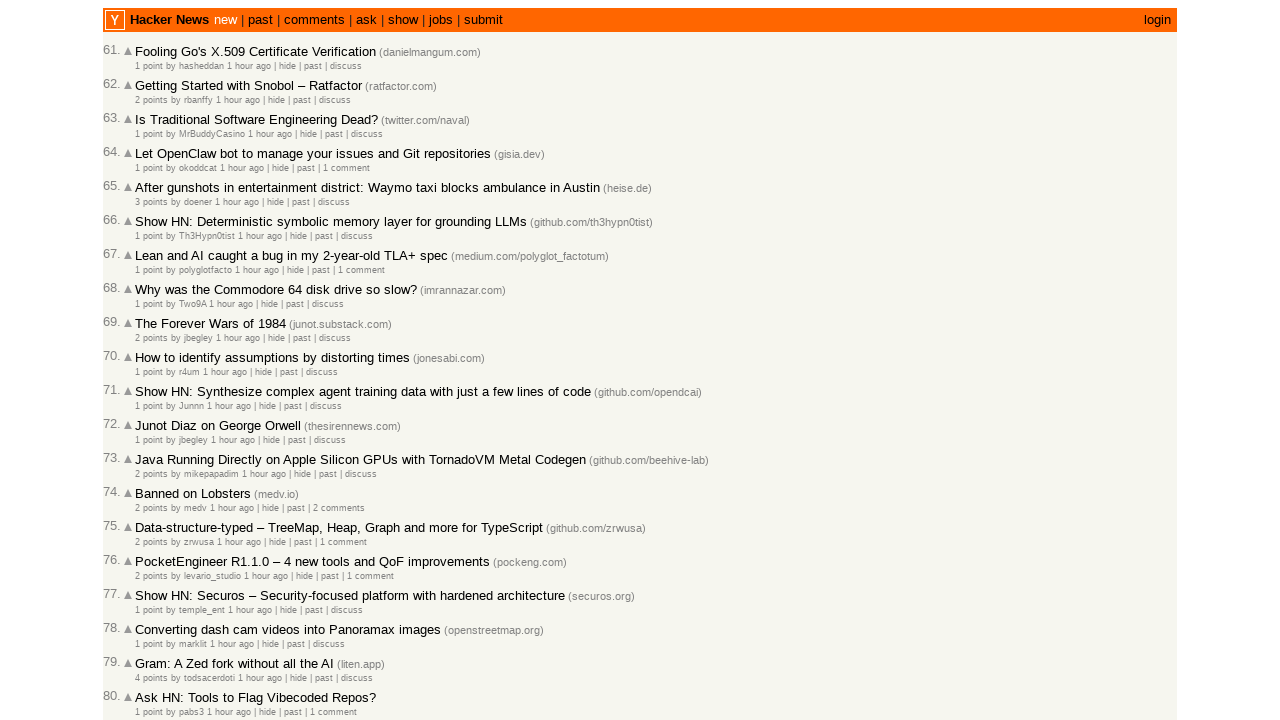

Parsed previous timestamp 2026-03-02T08:51:23 and current timestamp 2026-03-02T08:40:10
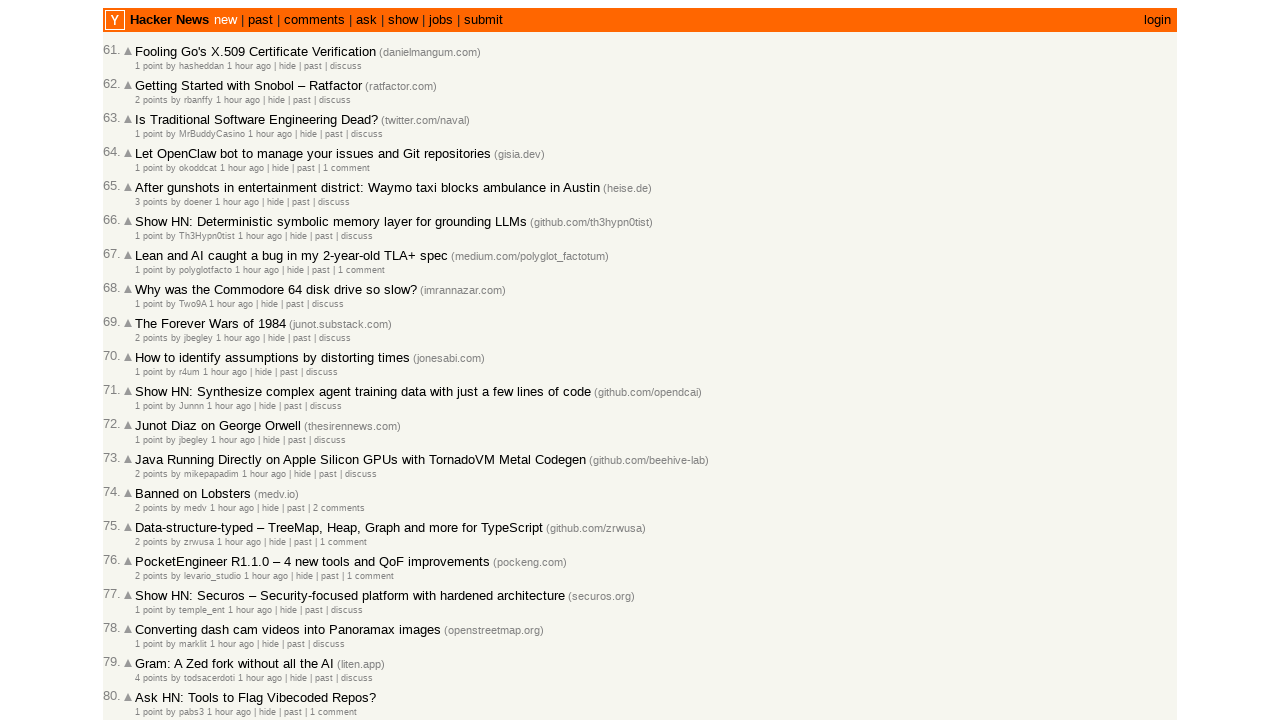

Moved to next article on current page (index now 2)
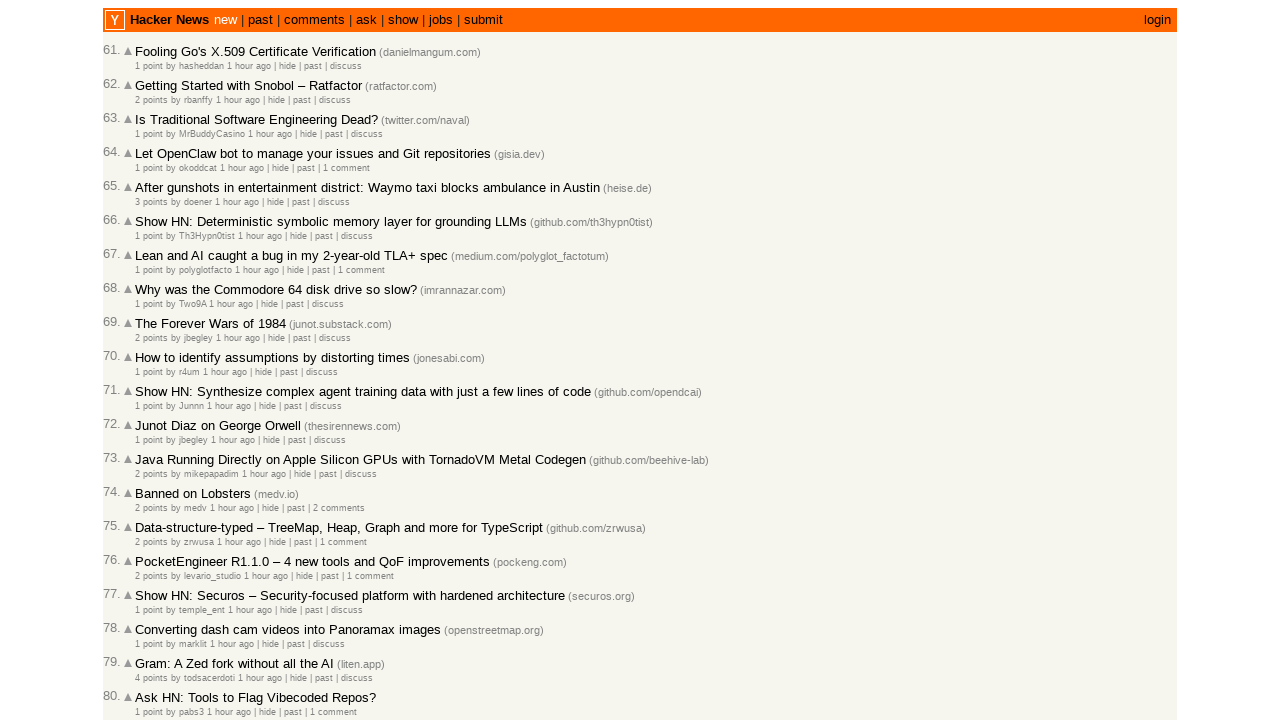

Progressed to next article check (total checked: 62)
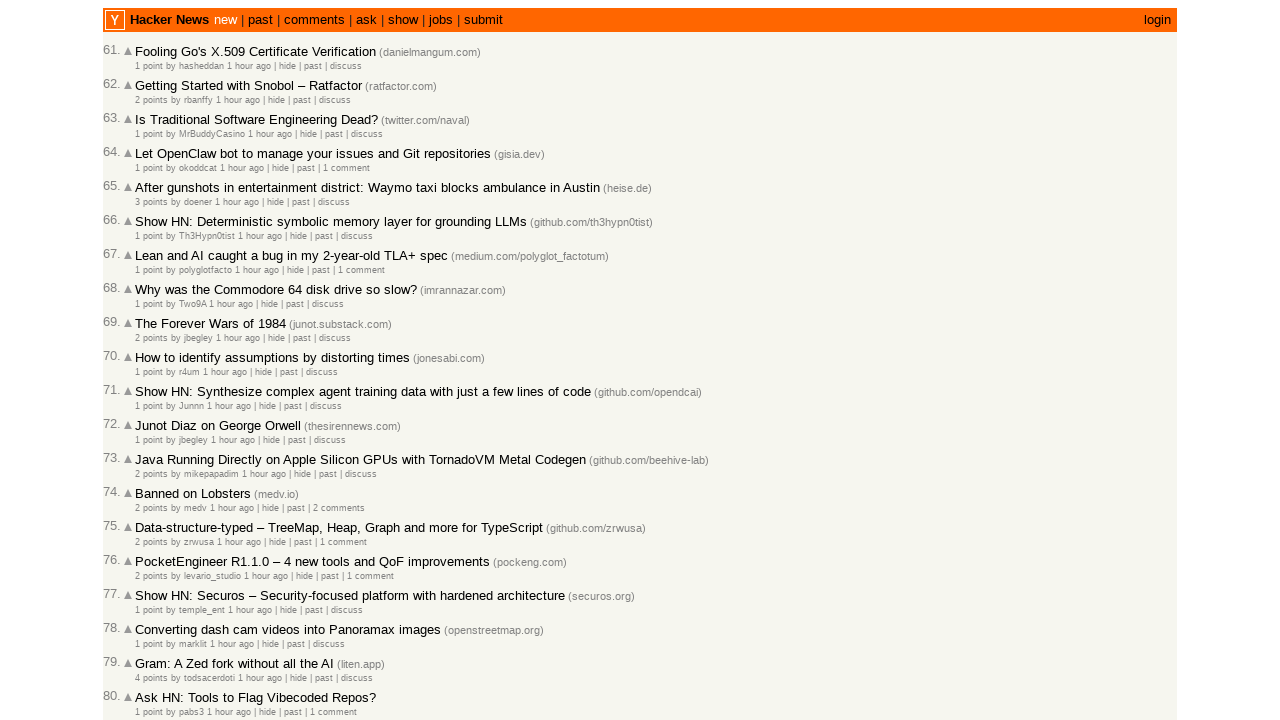

Located all article age elements on page
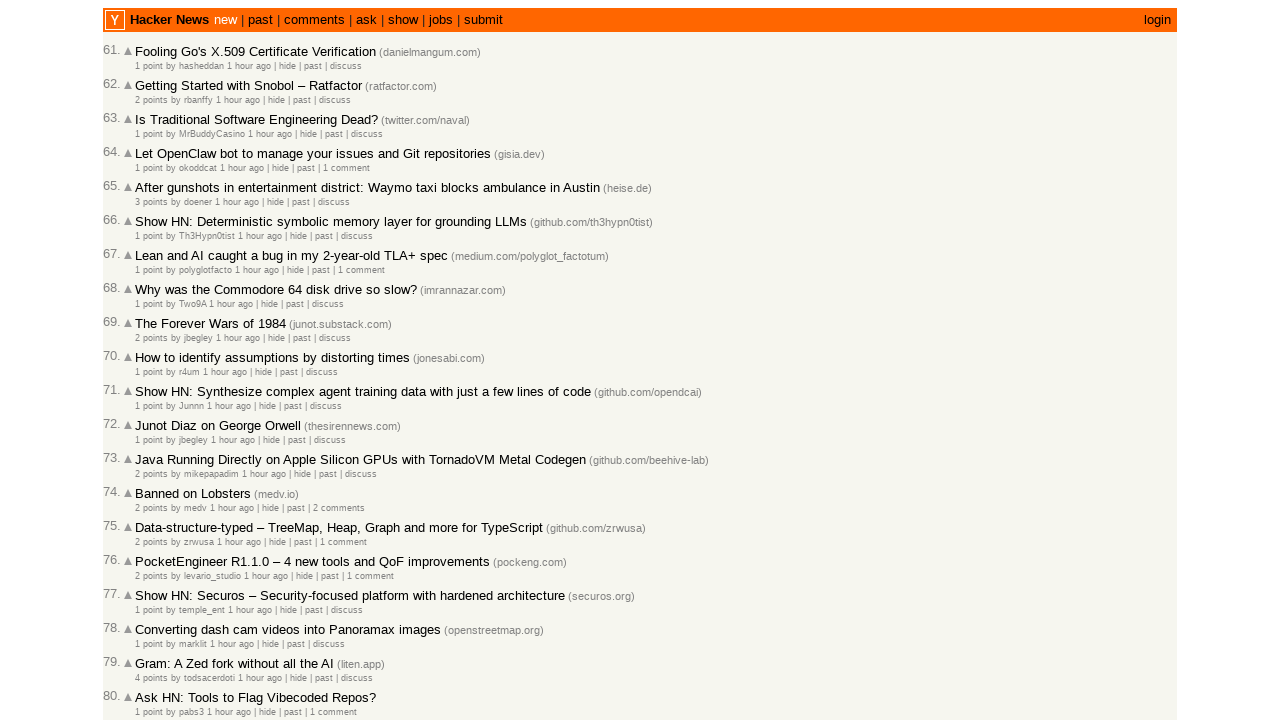

Counted 30 age elements on current page
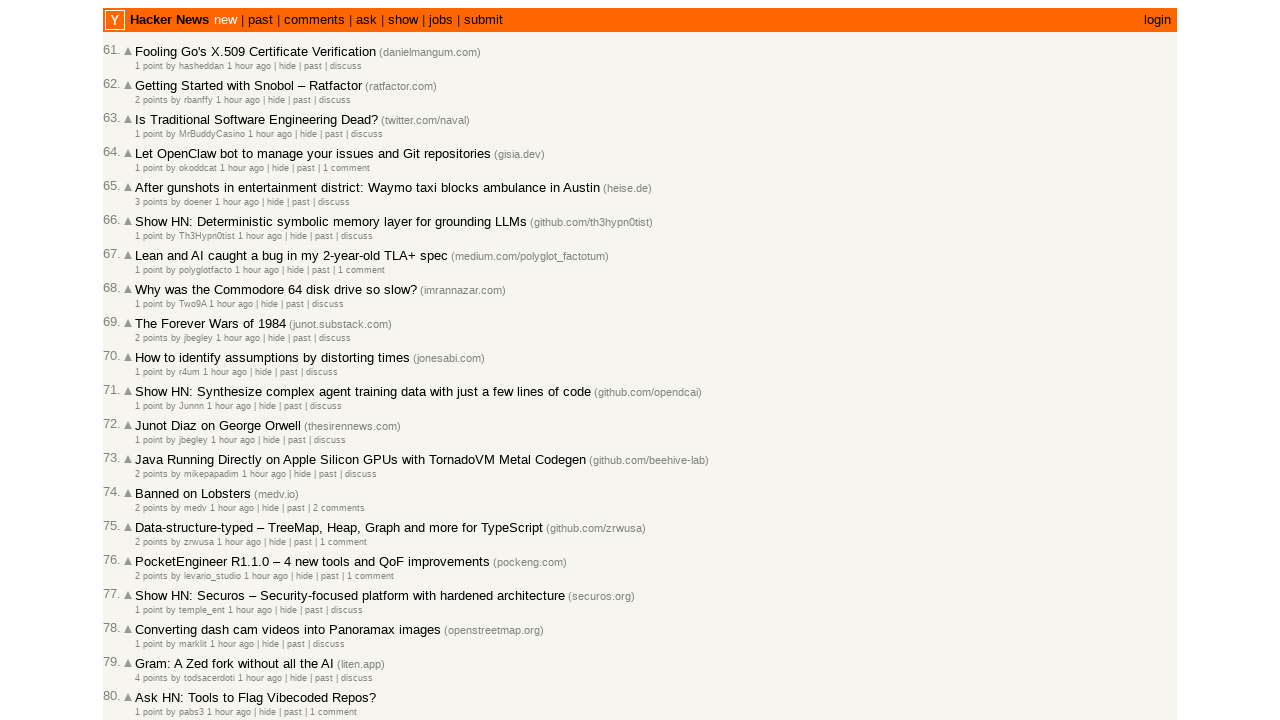

Selected age element at index 2
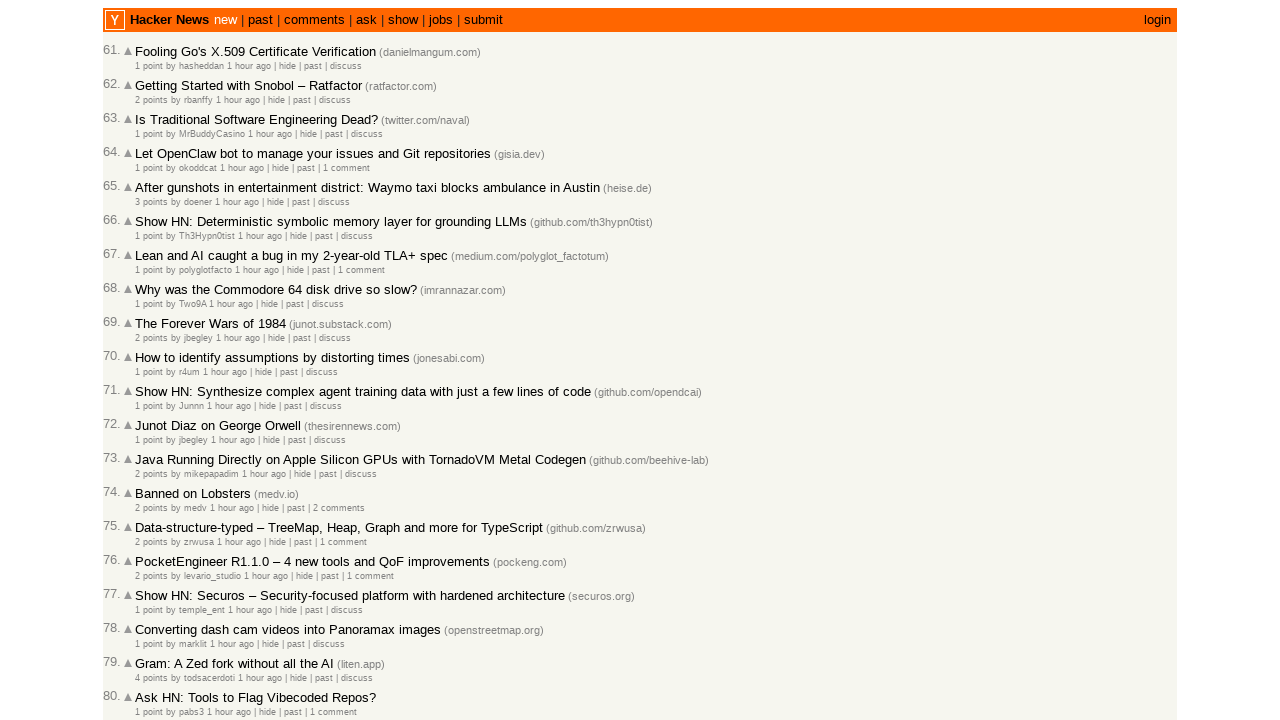

Retrieved article timestamp: 2026-03-02T08:39:45 1772440785
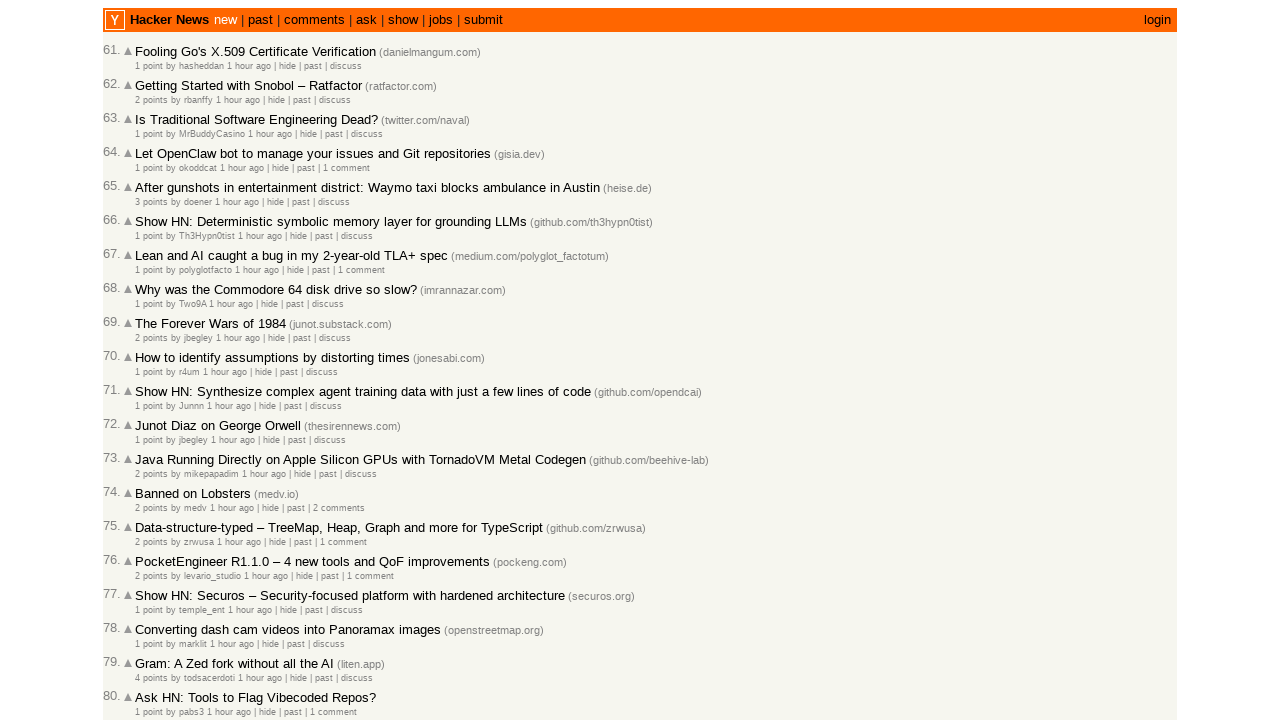

Parsed previous timestamp 2026-03-02T08:40:10 and current timestamp 2026-03-02T08:39:45
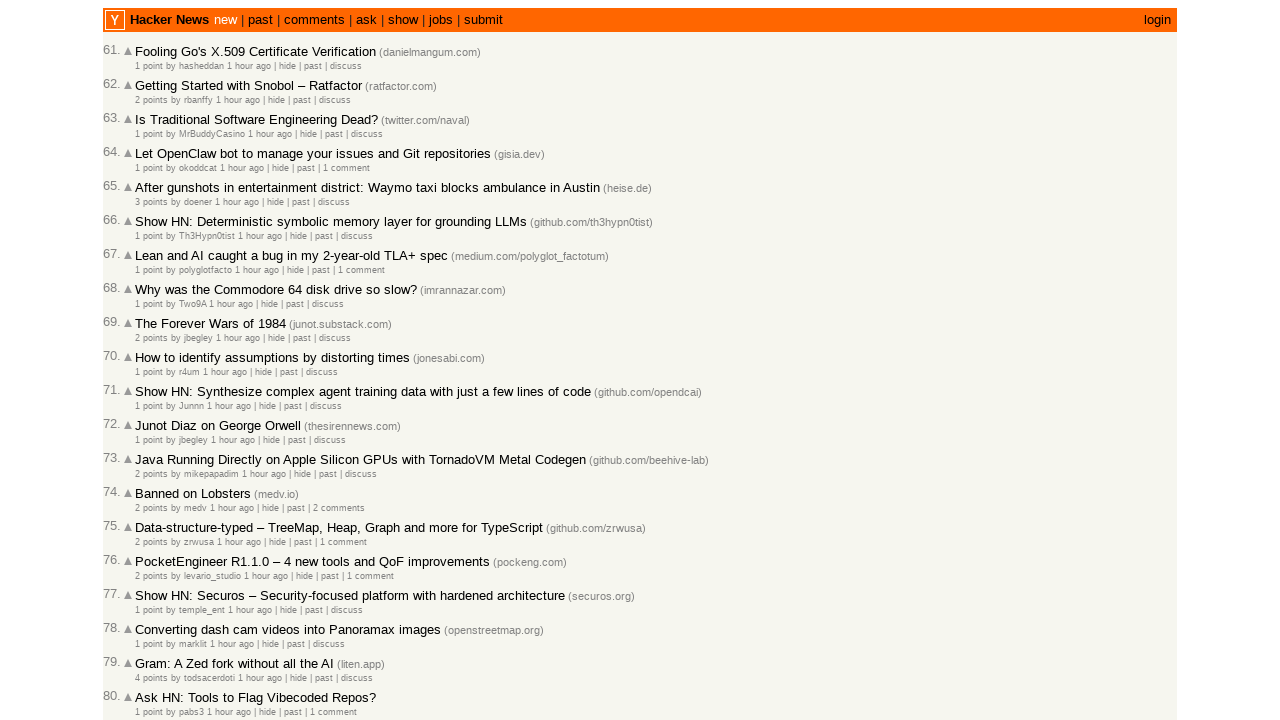

Moved to next article on current page (index now 3)
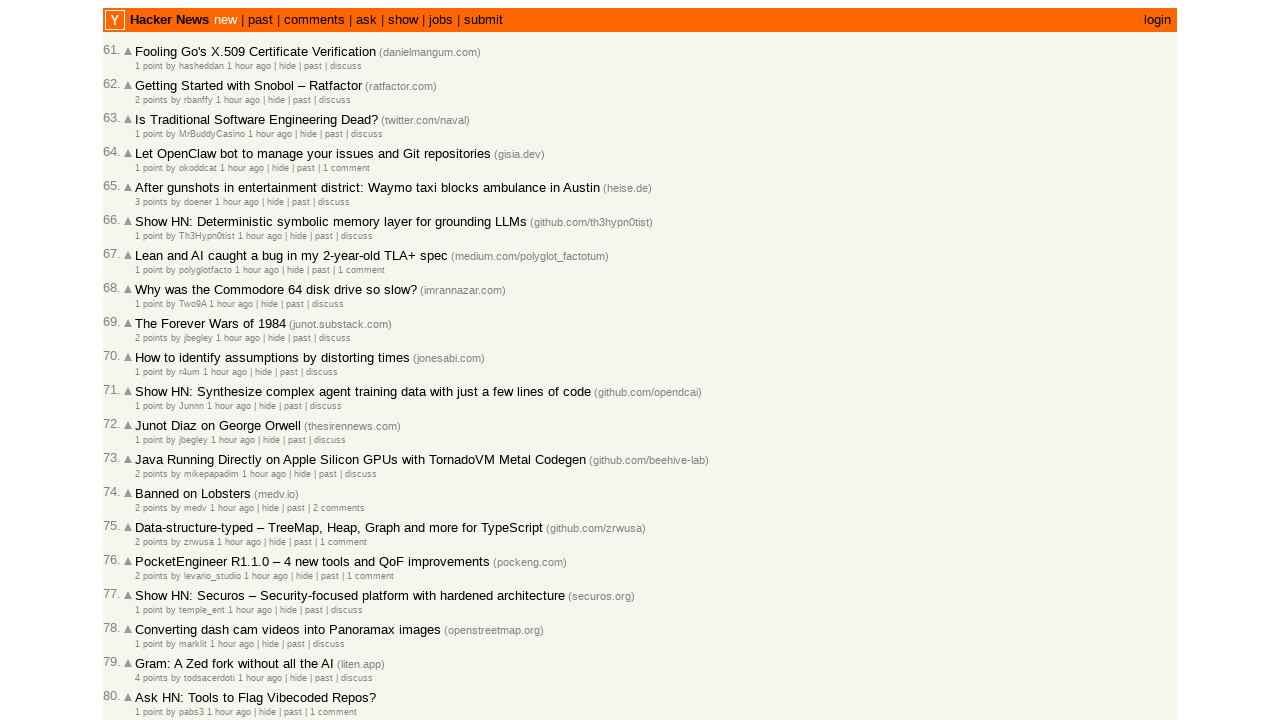

Progressed to next article check (total checked: 63)
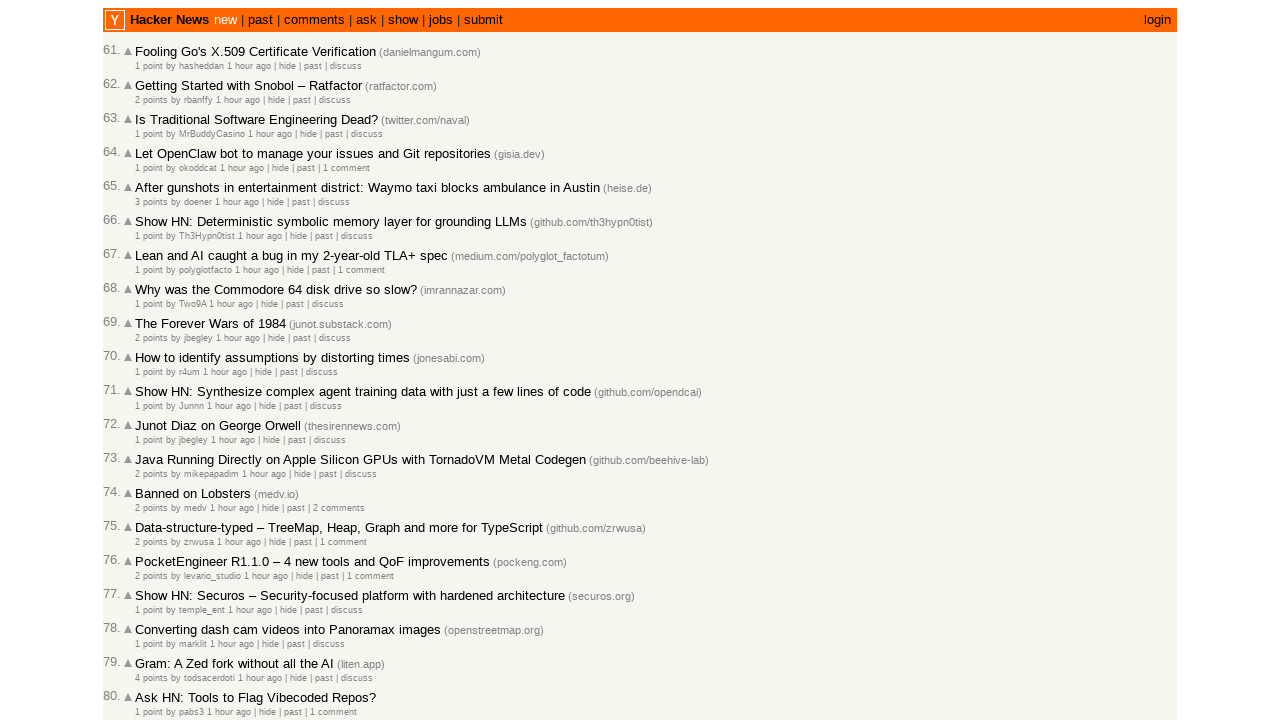

Located all article age elements on page
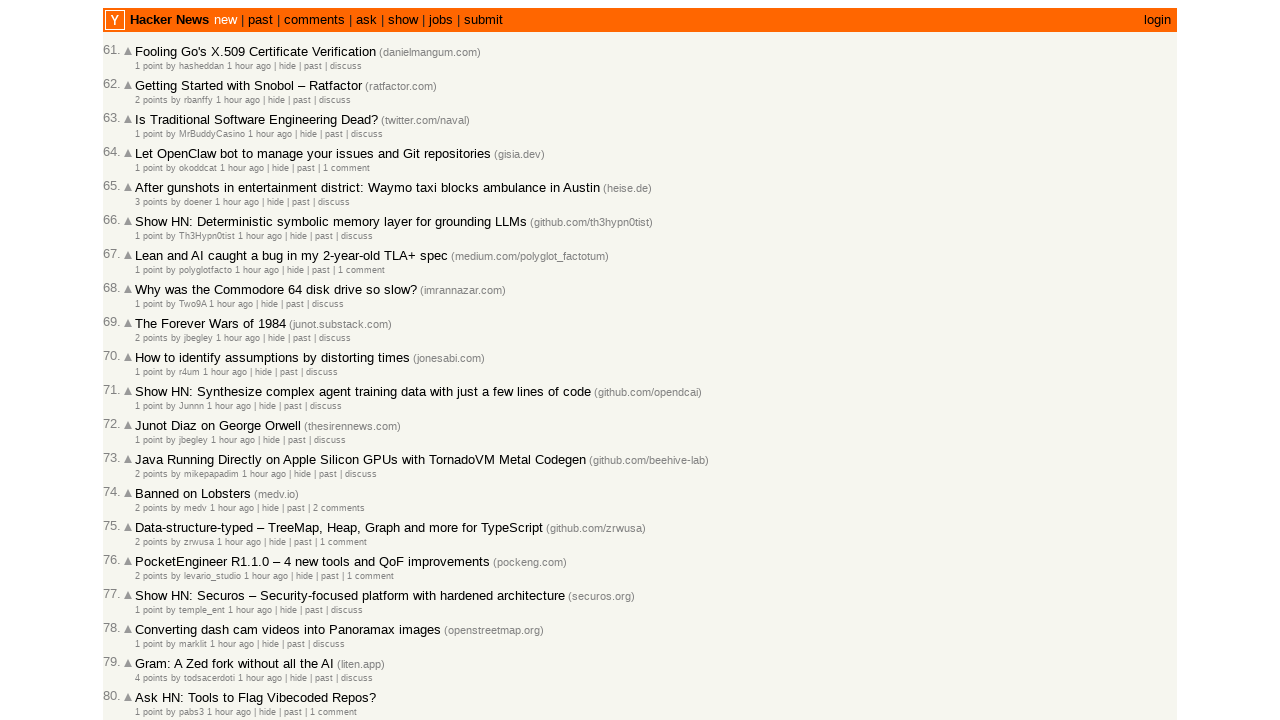

Counted 30 age elements on current page
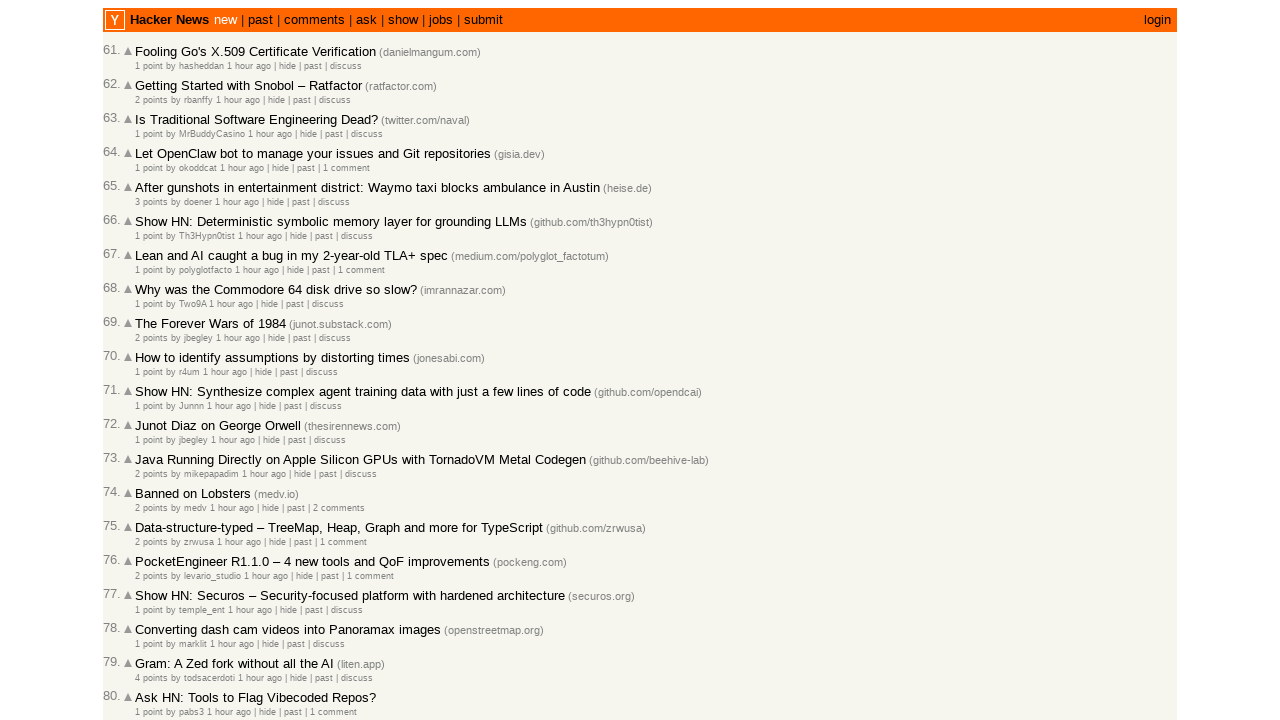

Selected age element at index 3
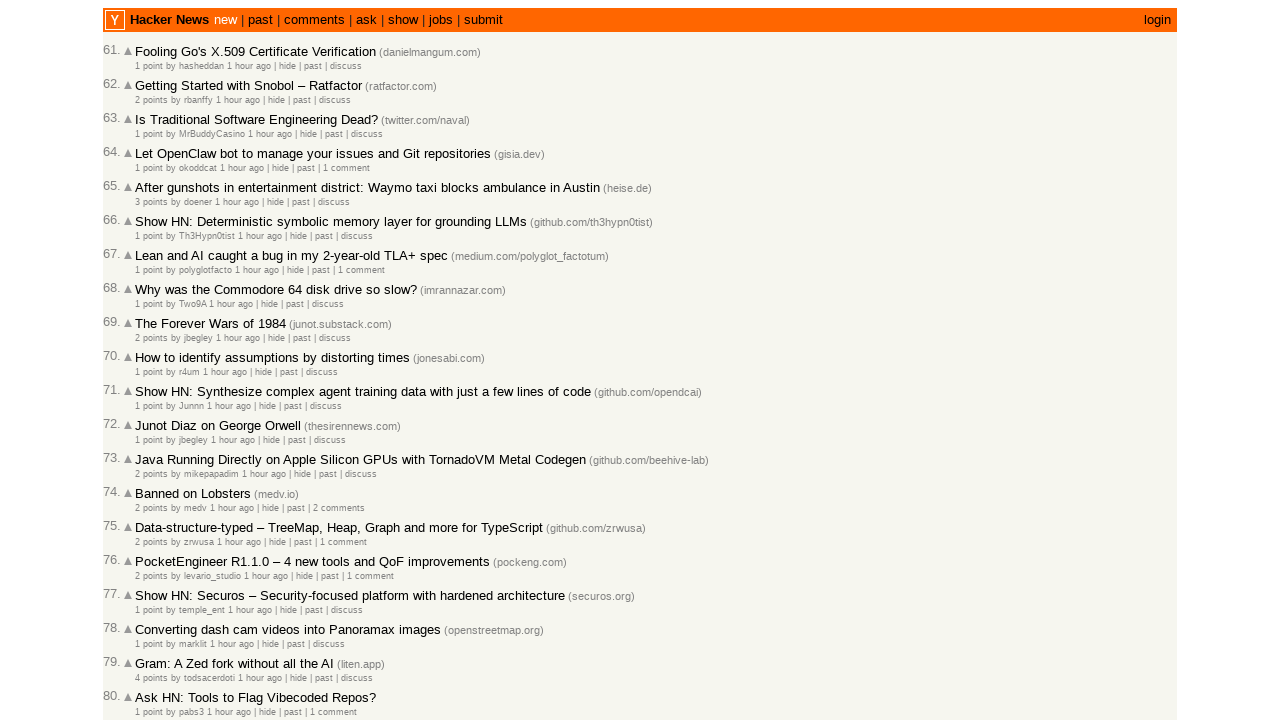

Retrieved article timestamp: 2026-03-02T08:35:48 1772440548
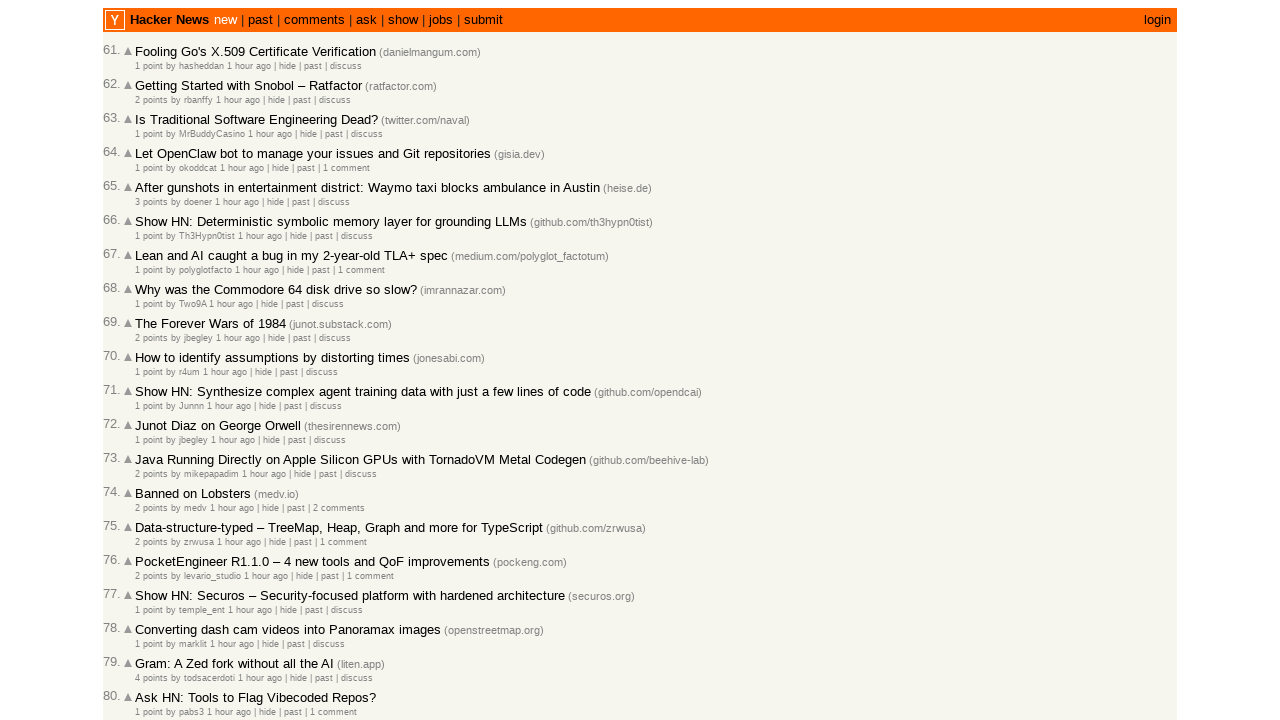

Parsed previous timestamp 2026-03-02T08:39:45 and current timestamp 2026-03-02T08:35:48
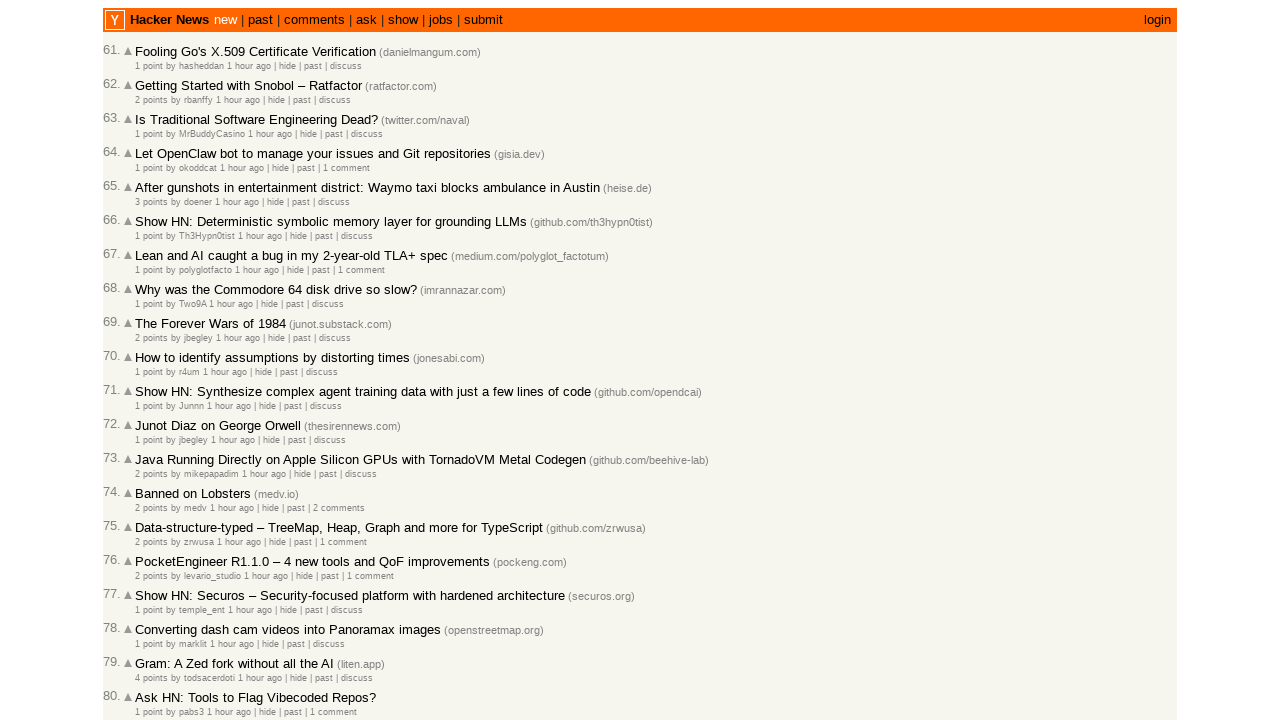

Moved to next article on current page (index now 4)
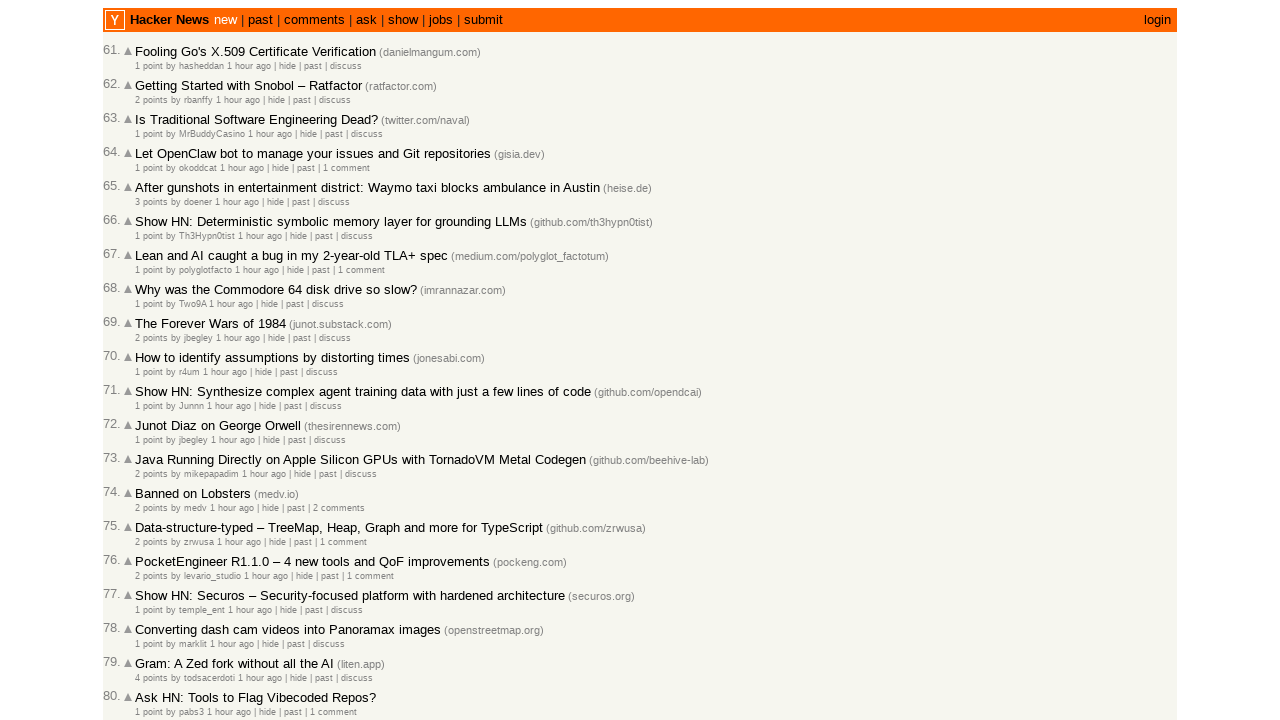

Progressed to next article check (total checked: 64)
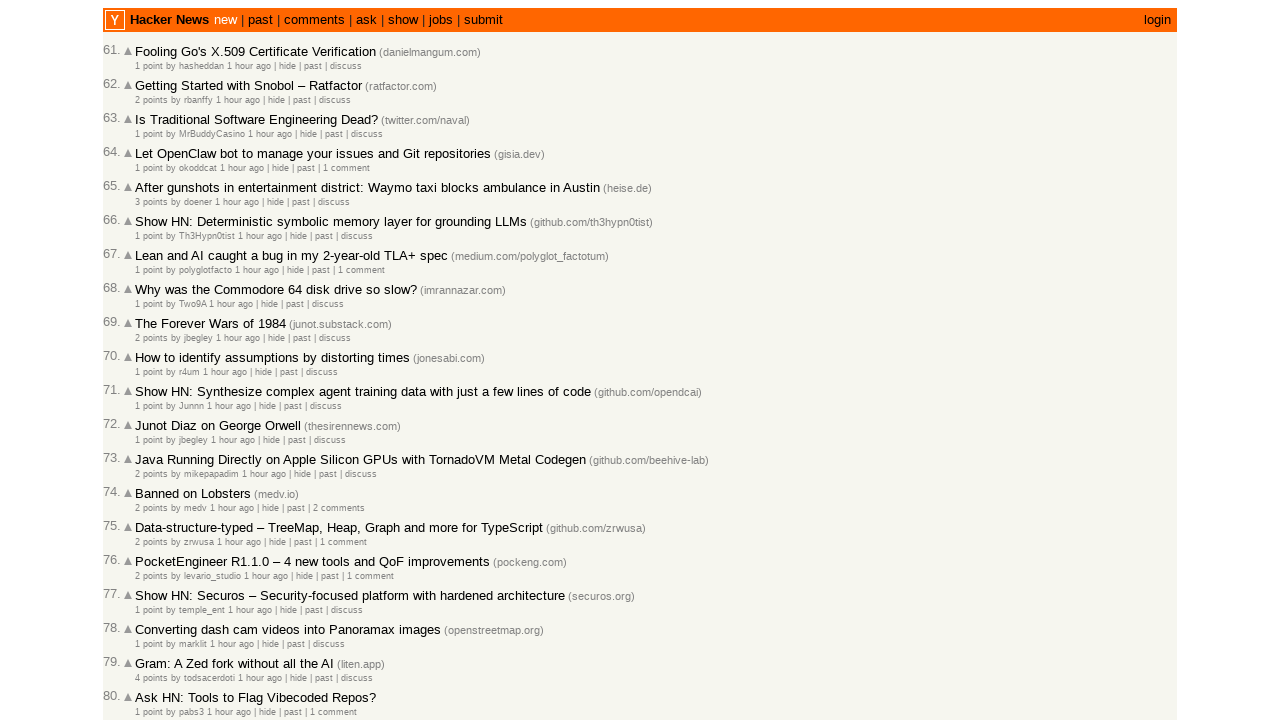

Located all article age elements on page
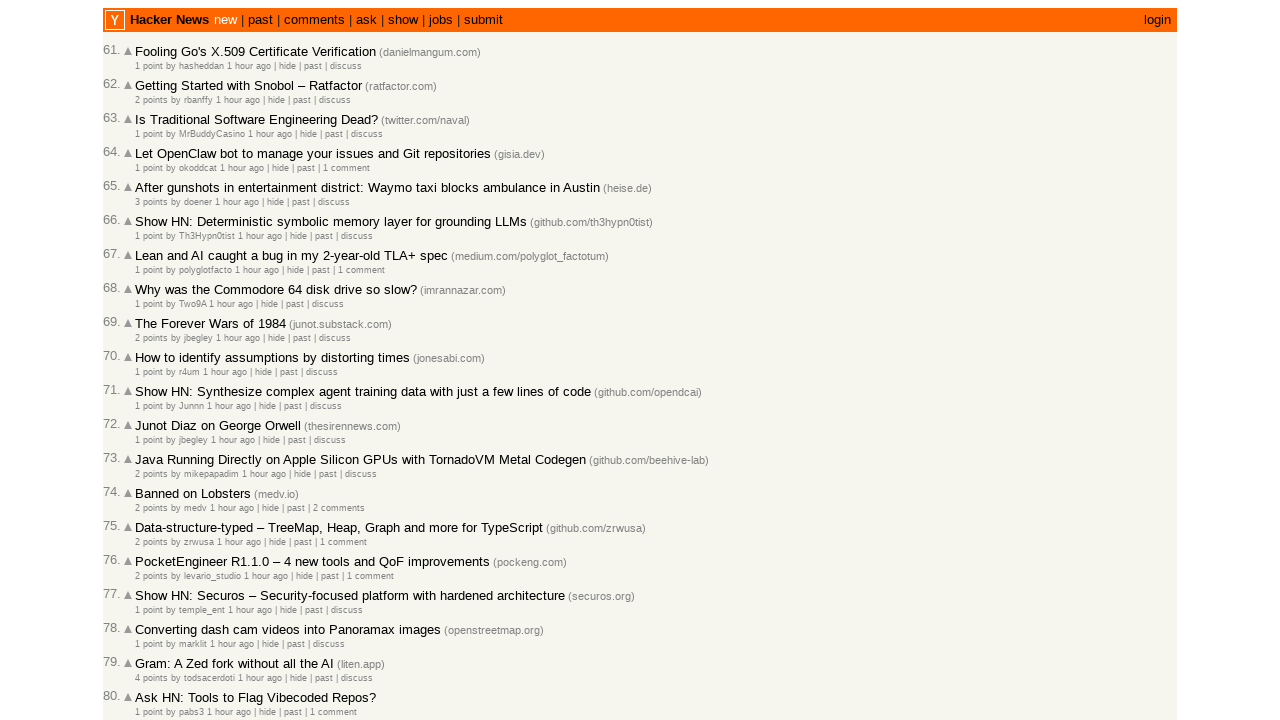

Counted 30 age elements on current page
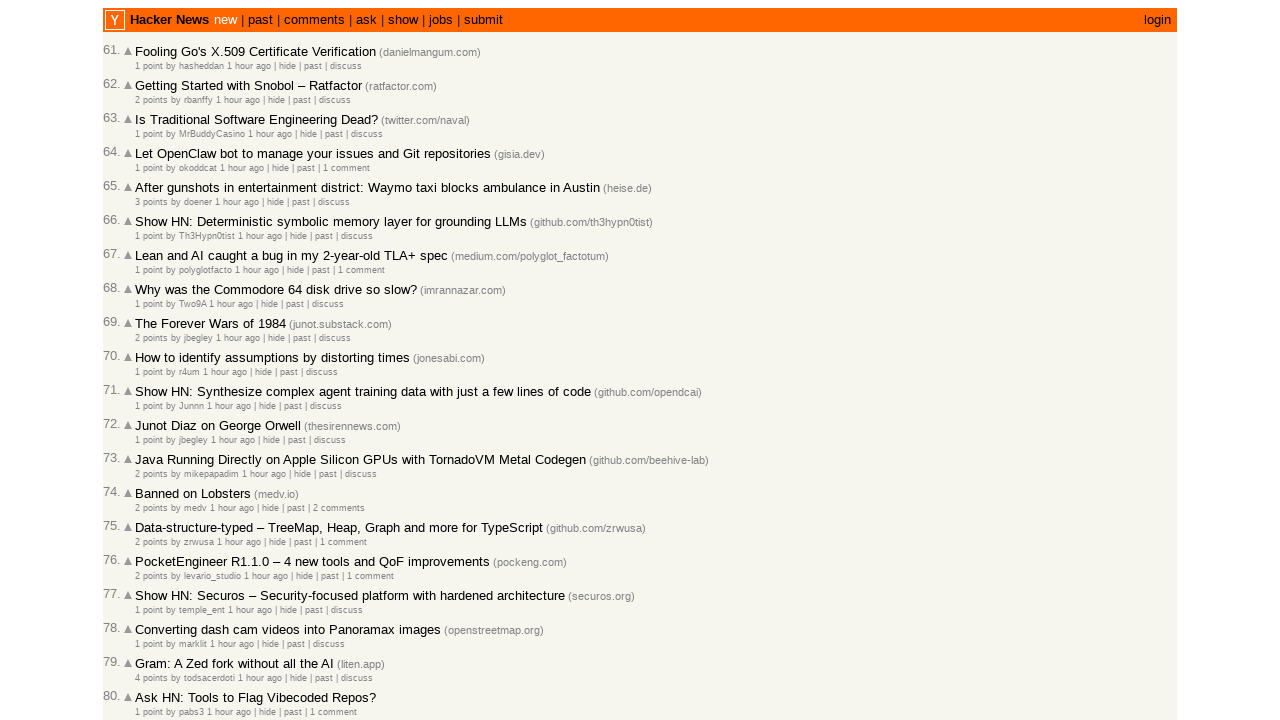

Selected age element at index 4
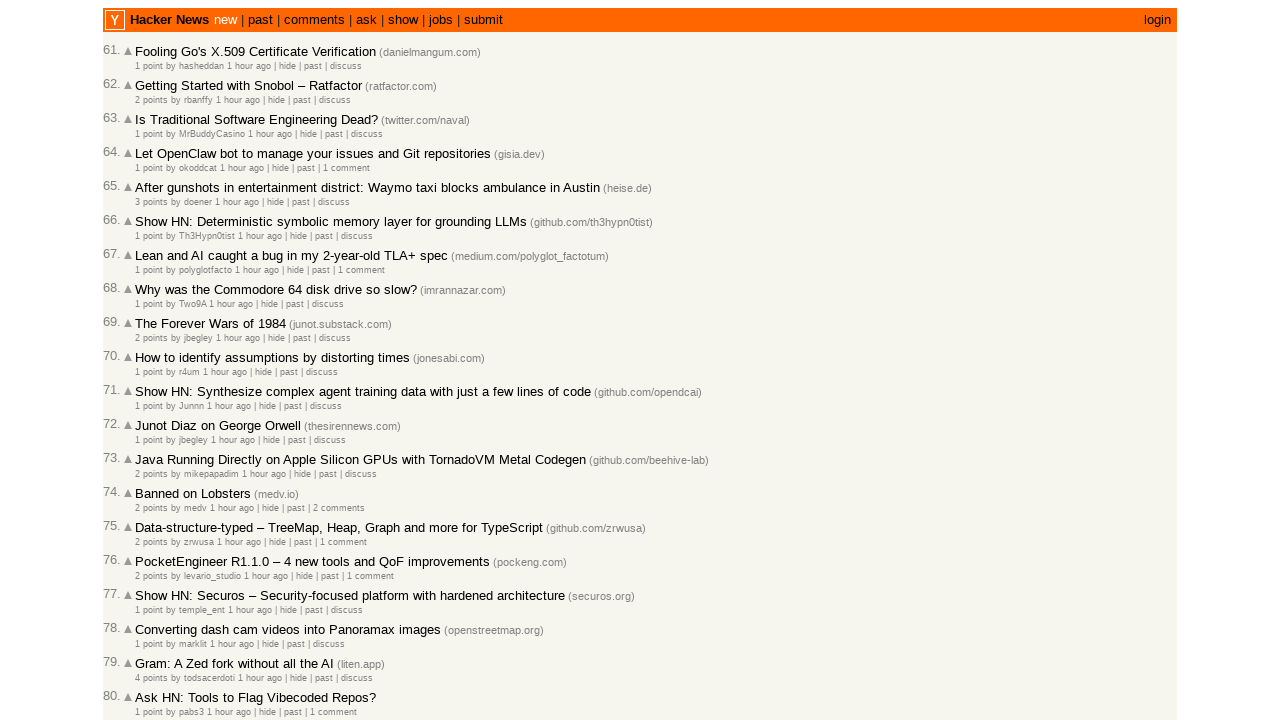

Retrieved article timestamp: 2026-03-02T08:35:18 1772440518
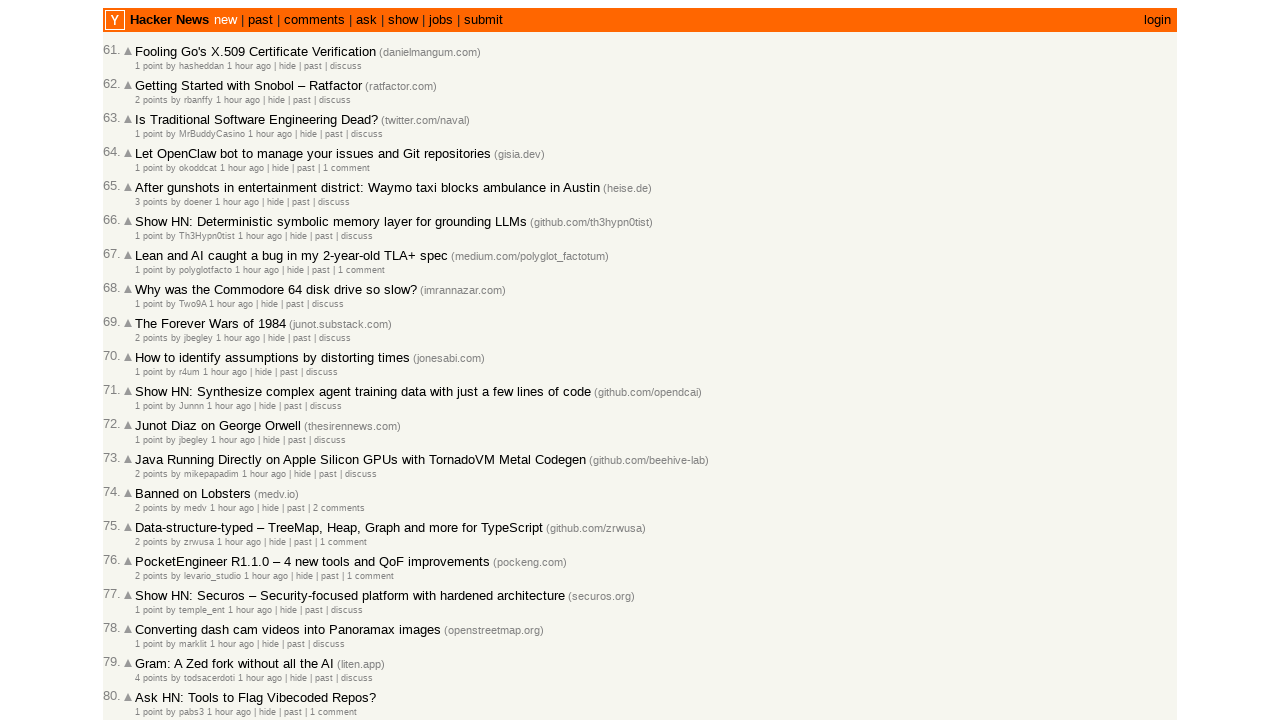

Parsed previous timestamp 2026-03-02T08:35:48 and current timestamp 2026-03-02T08:35:18
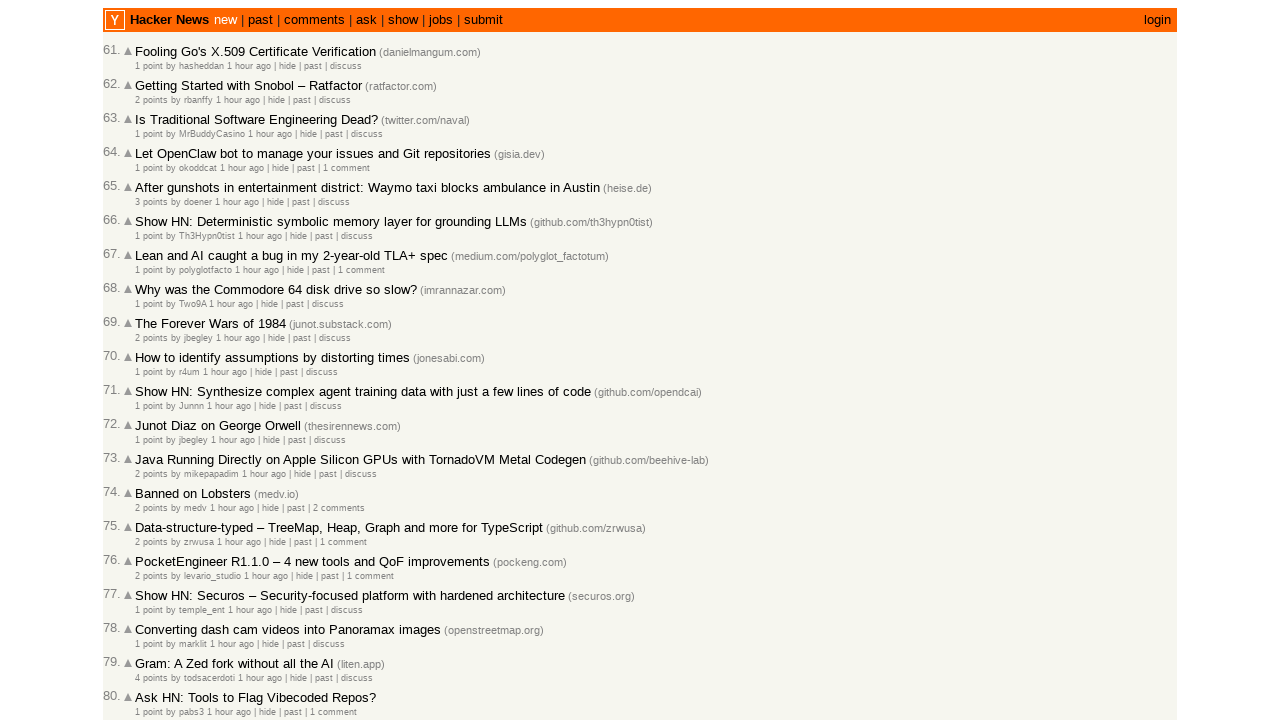

Moved to next article on current page (index now 5)
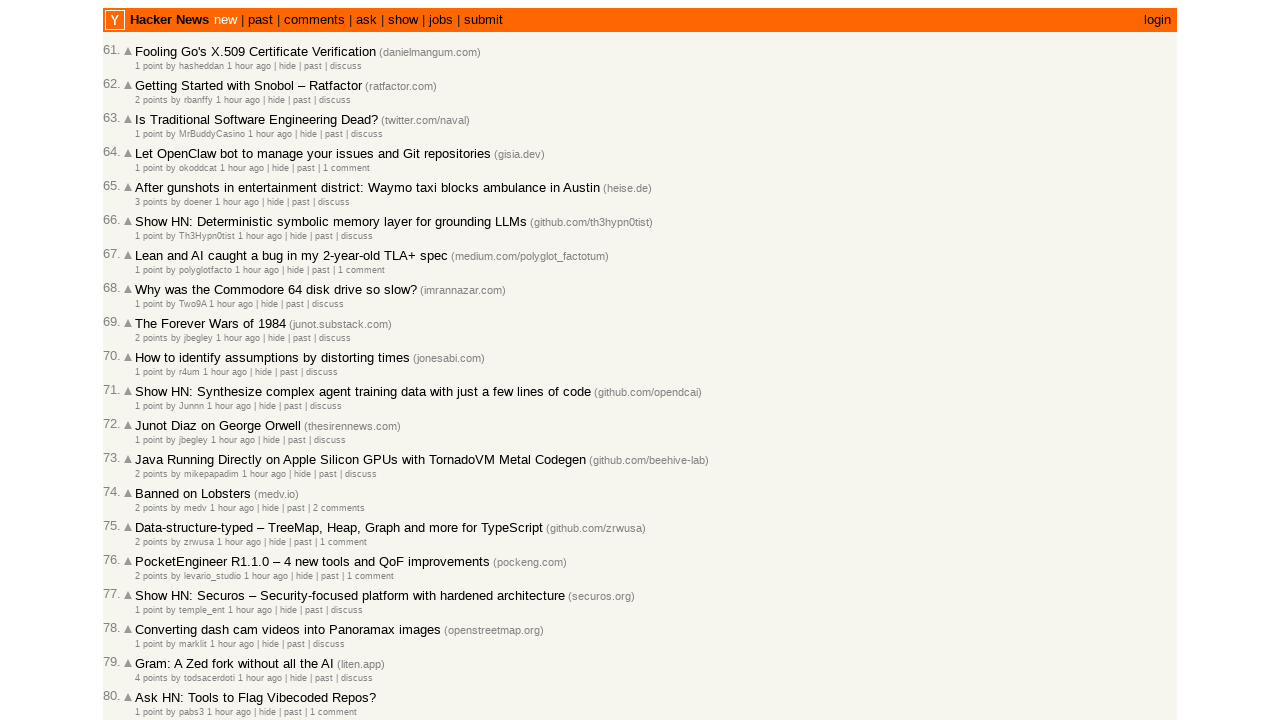

Progressed to next article check (total checked: 65)
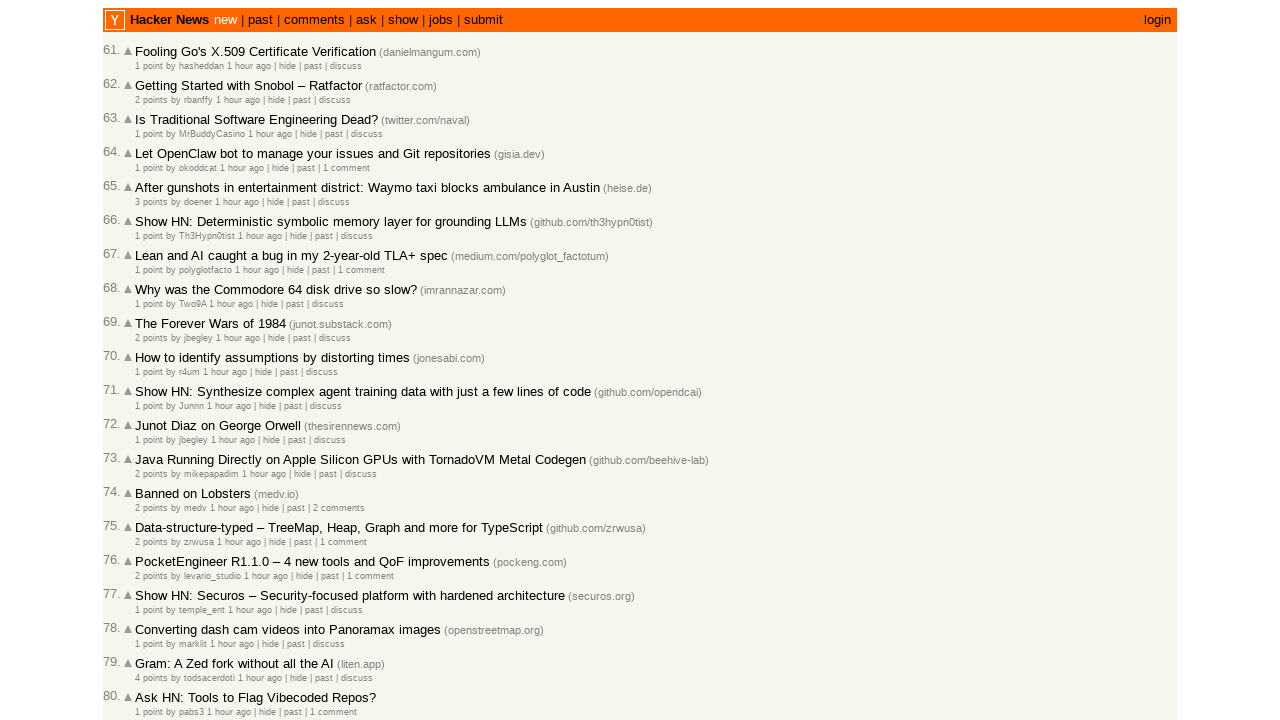

Located all article age elements on page
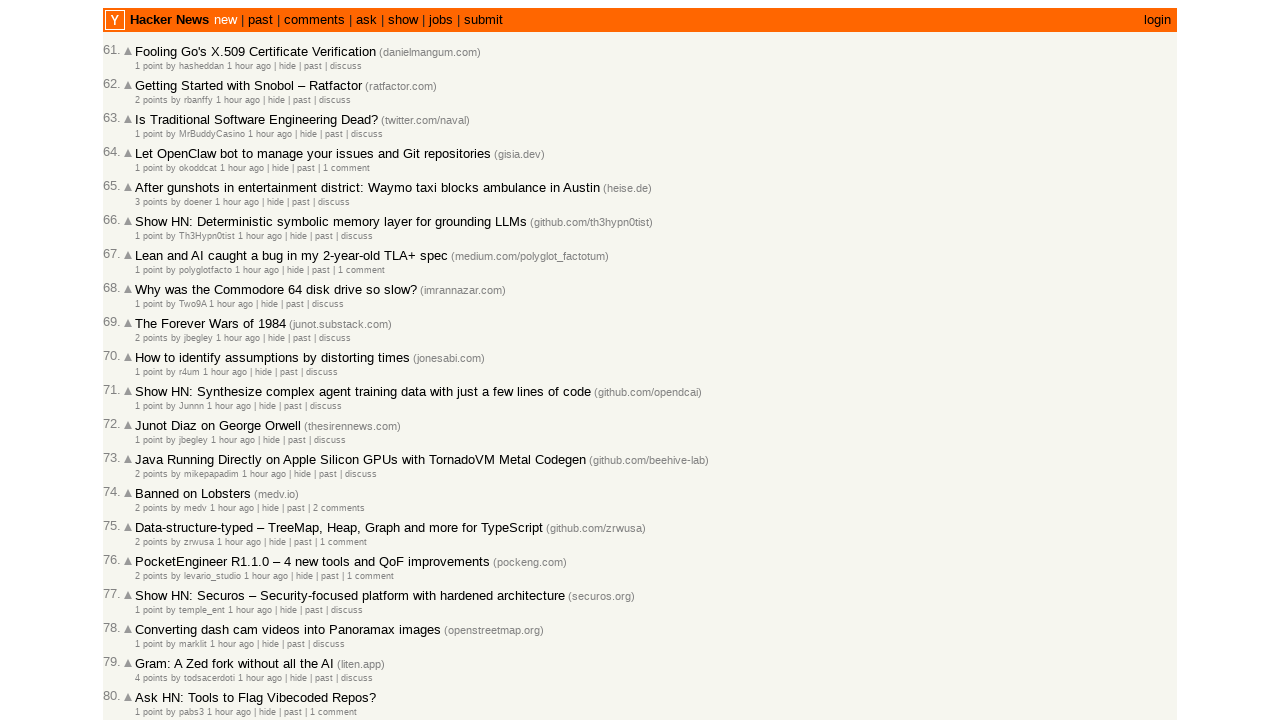

Counted 30 age elements on current page
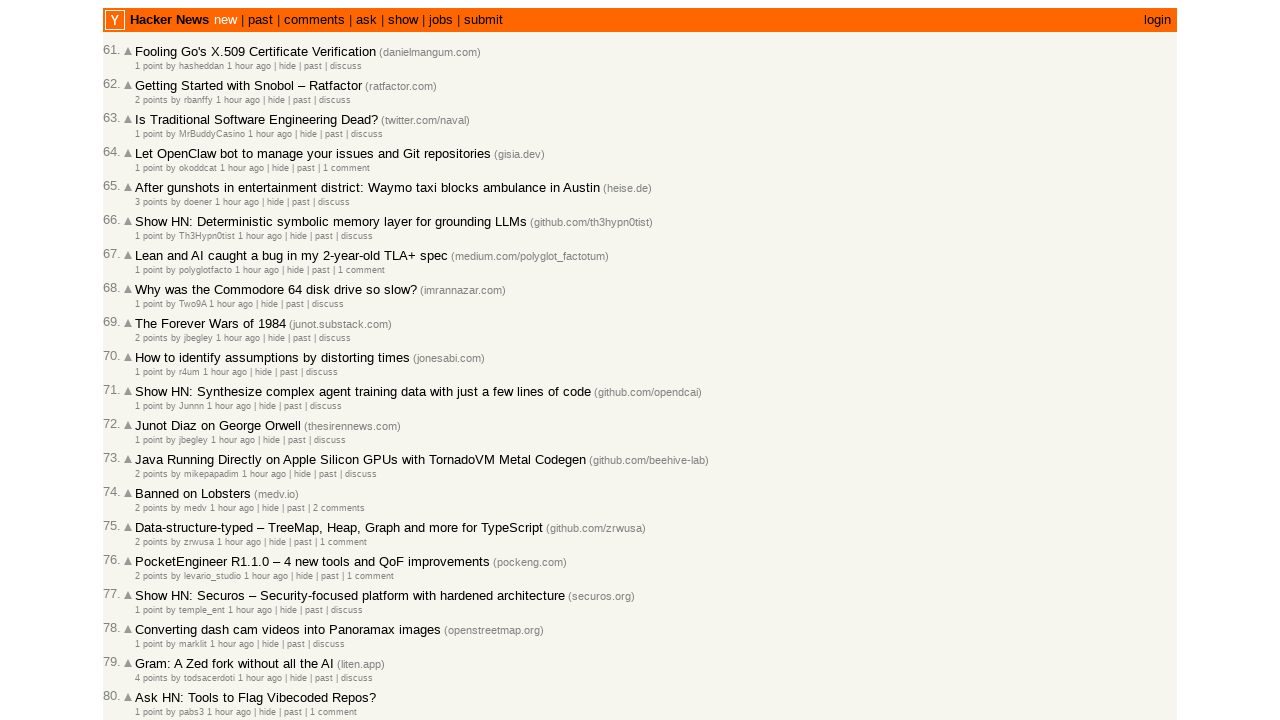

Selected age element at index 5
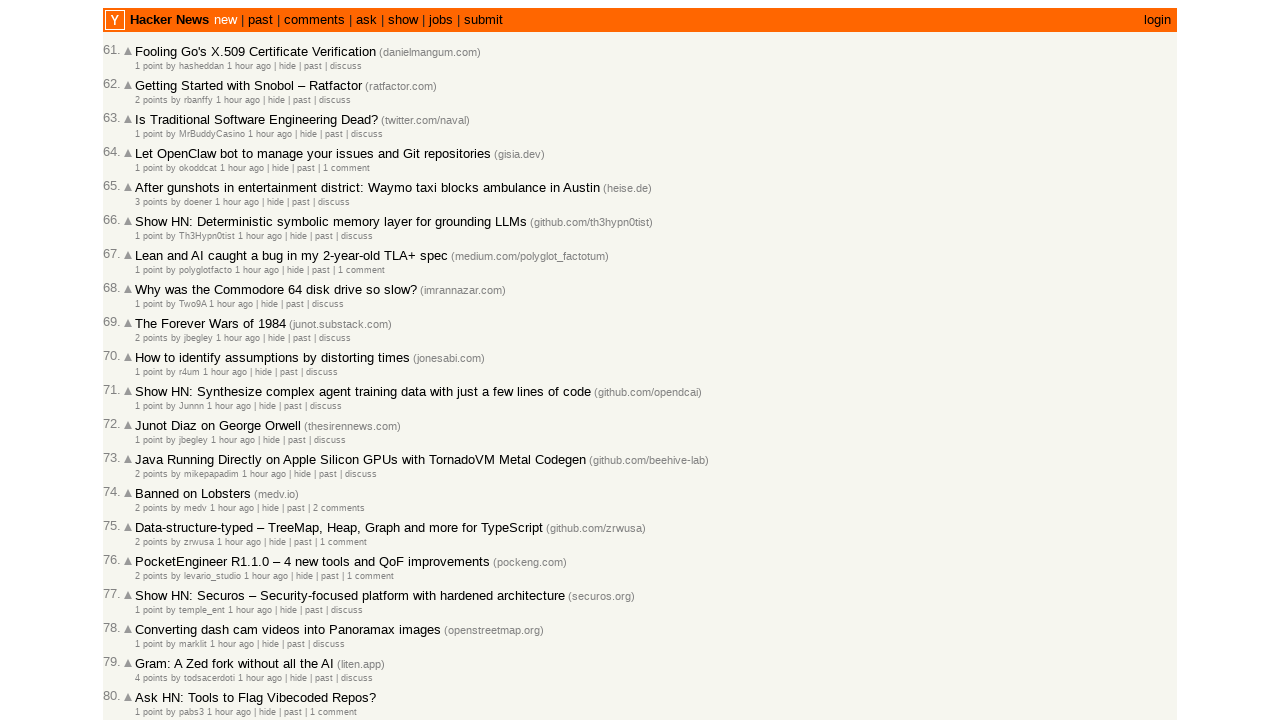

Retrieved article timestamp: 2026-03-02T08:32:02 1772440322
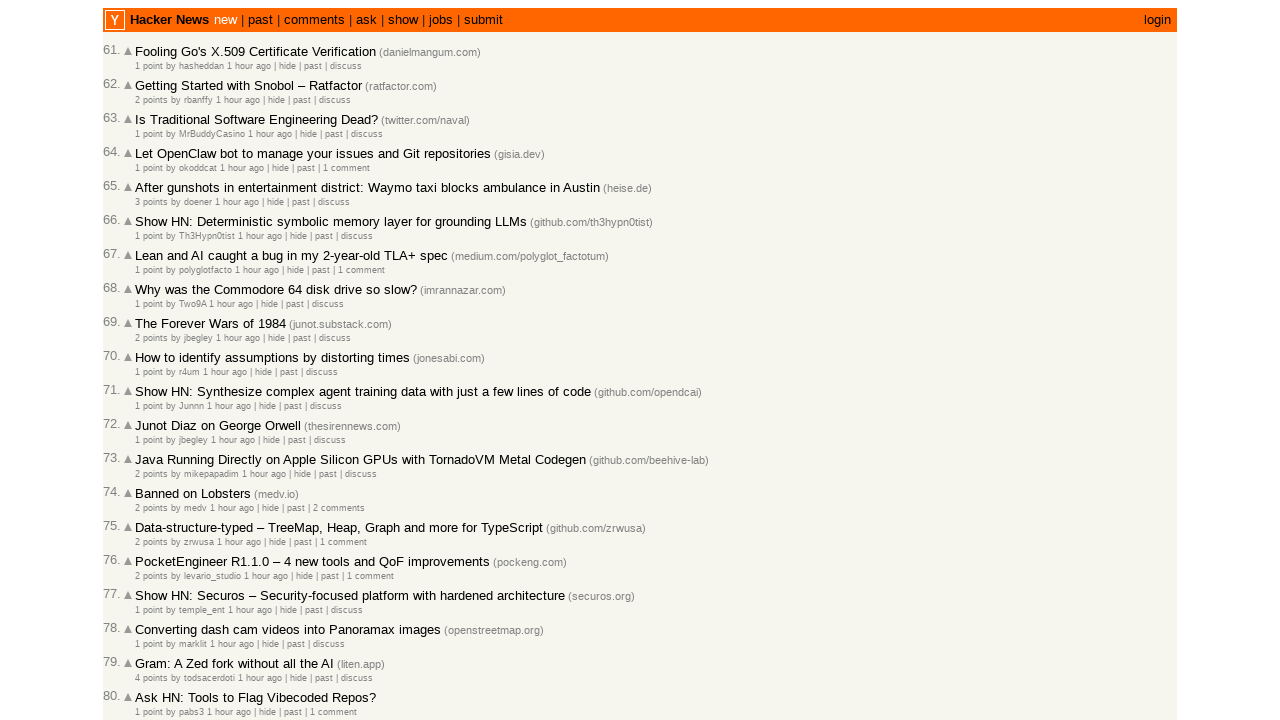

Parsed previous timestamp 2026-03-02T08:35:18 and current timestamp 2026-03-02T08:32:02
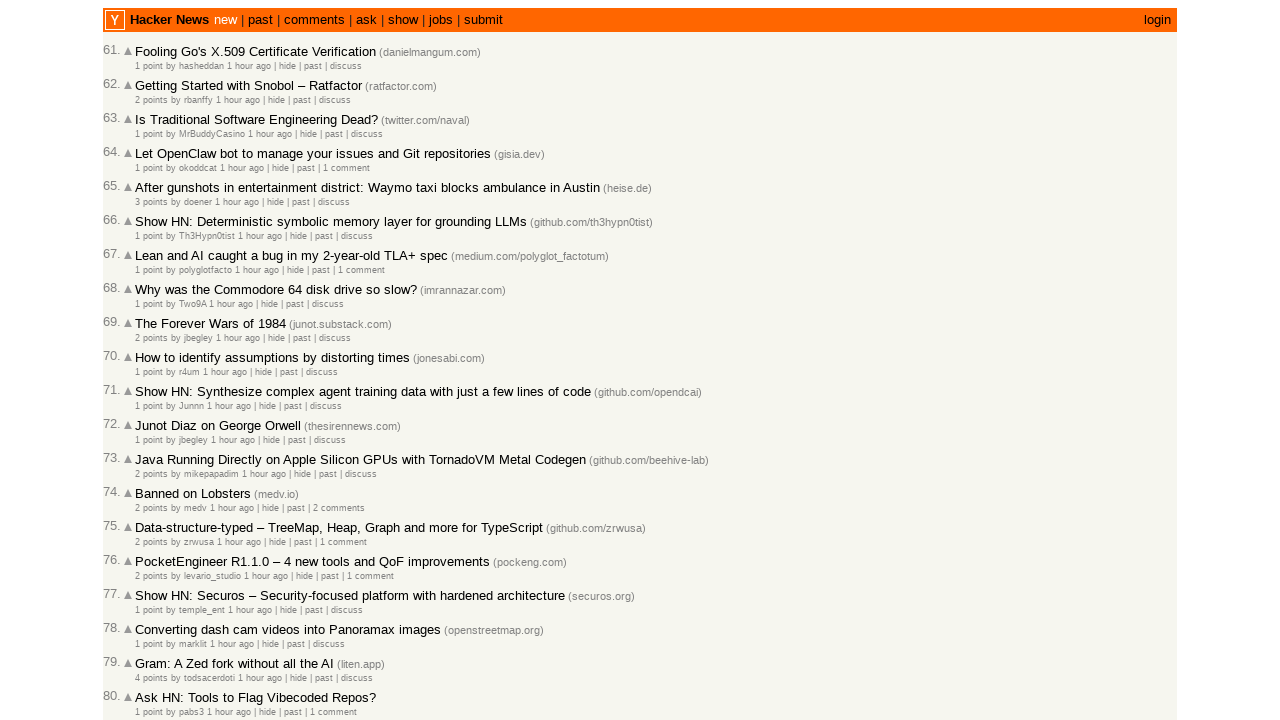

Moved to next article on current page (index now 6)
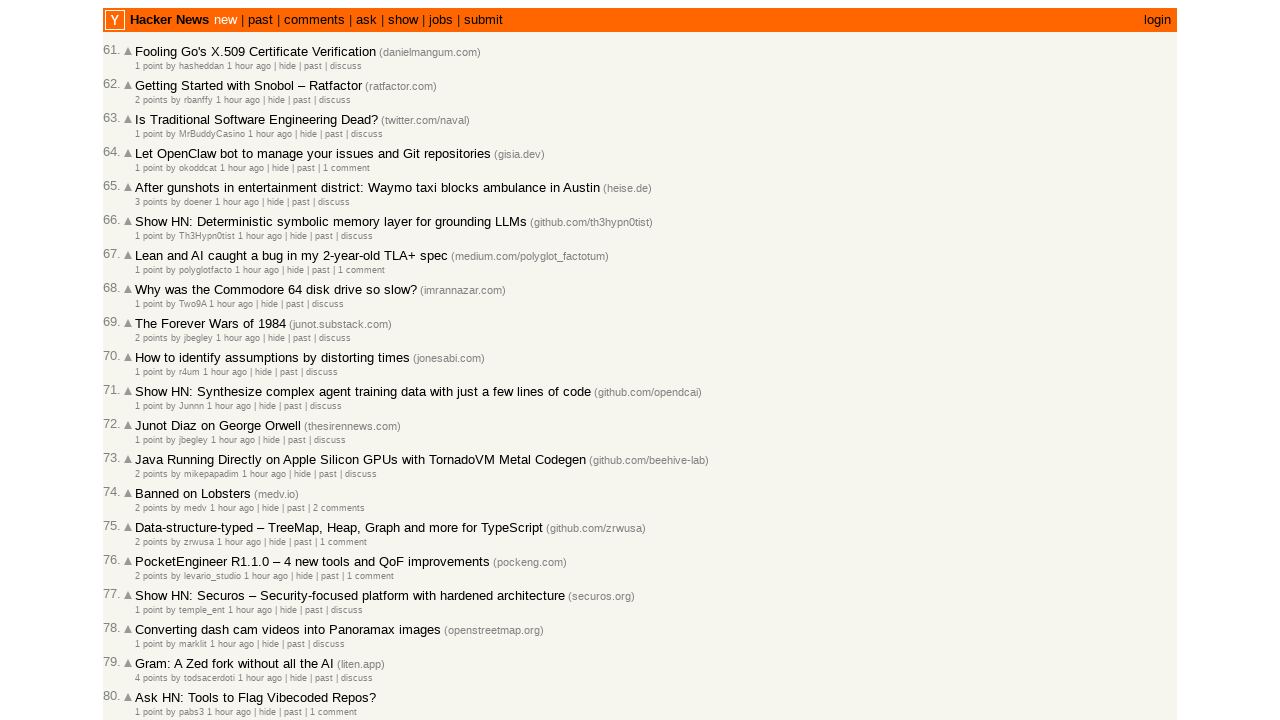

Progressed to next article check (total checked: 66)
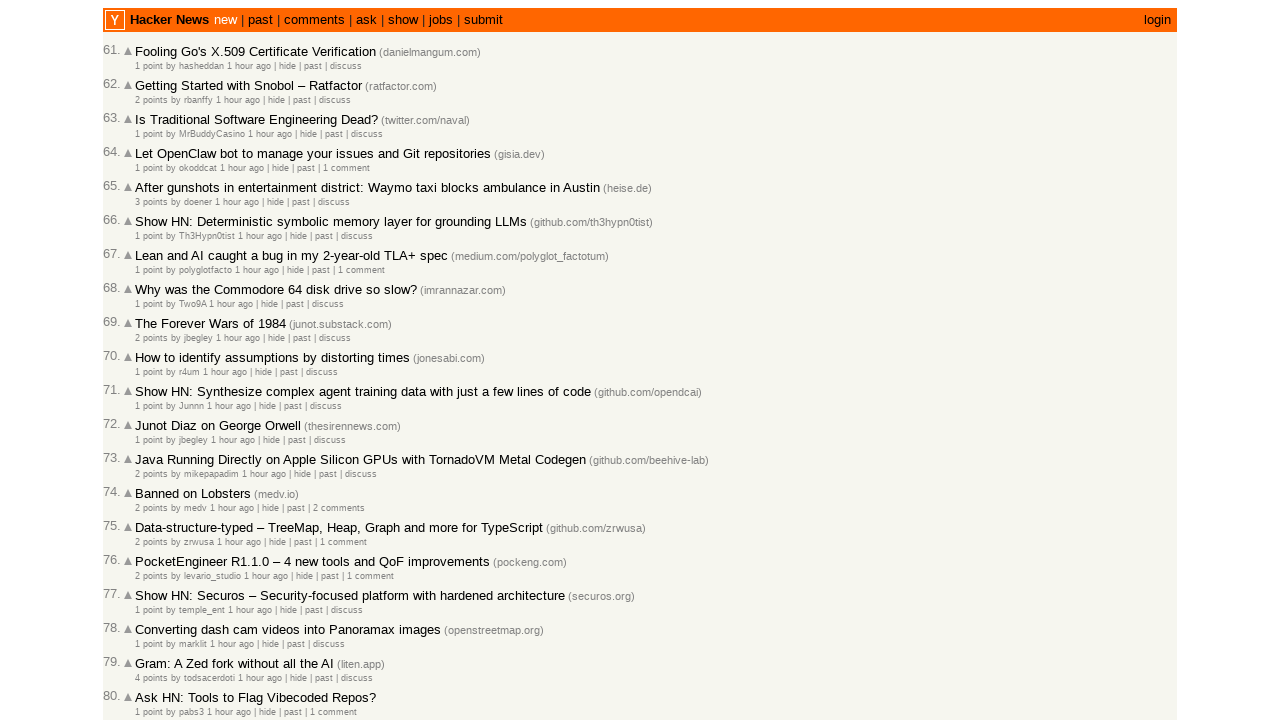

Located all article age elements on page
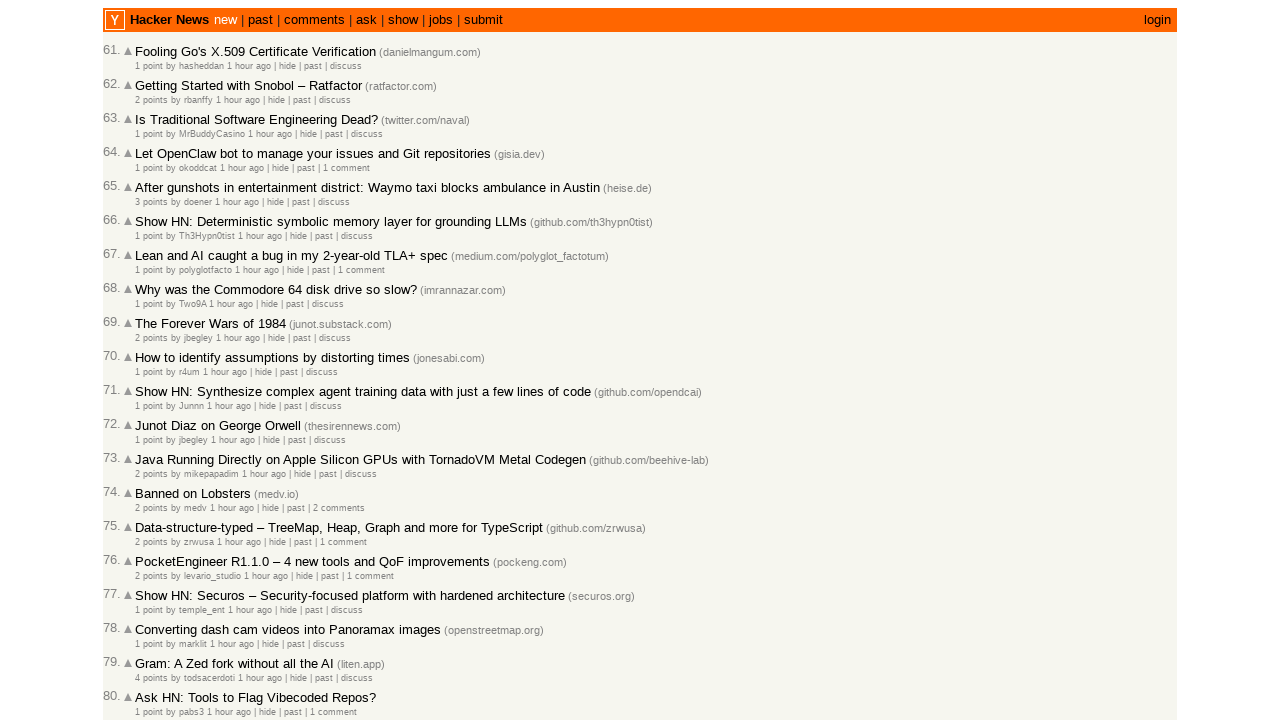

Counted 30 age elements on current page
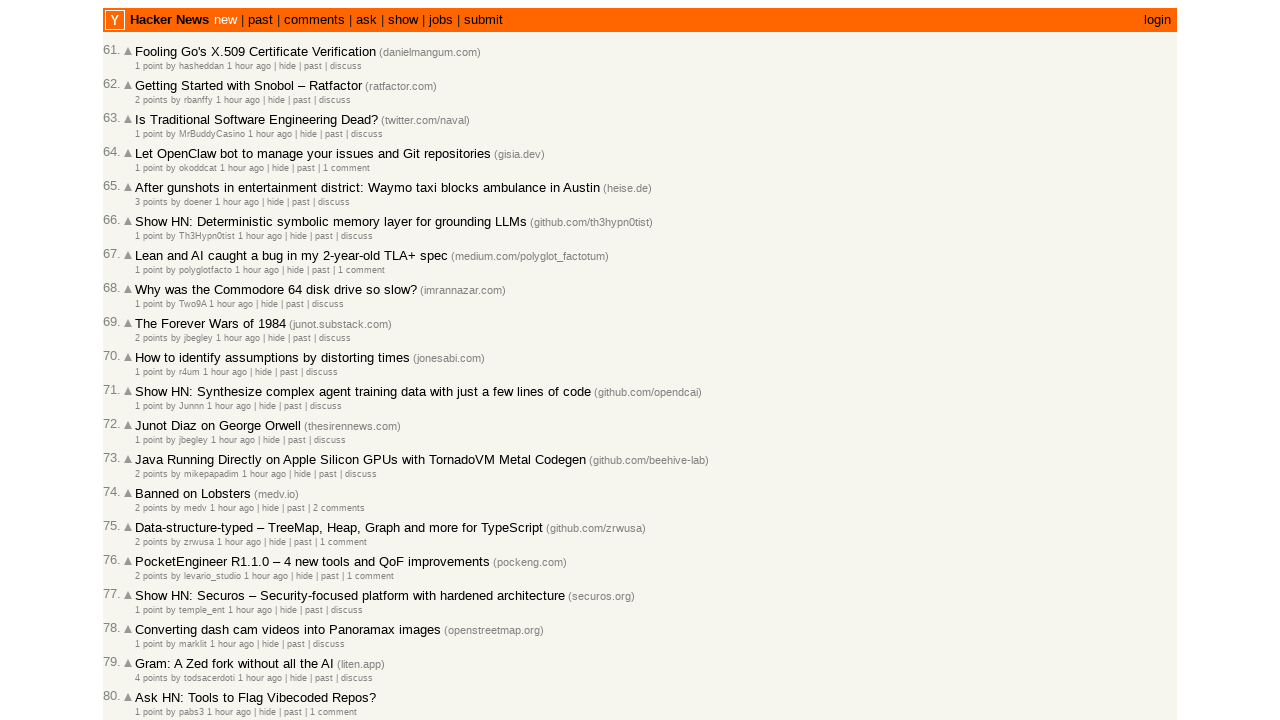

Selected age element at index 6
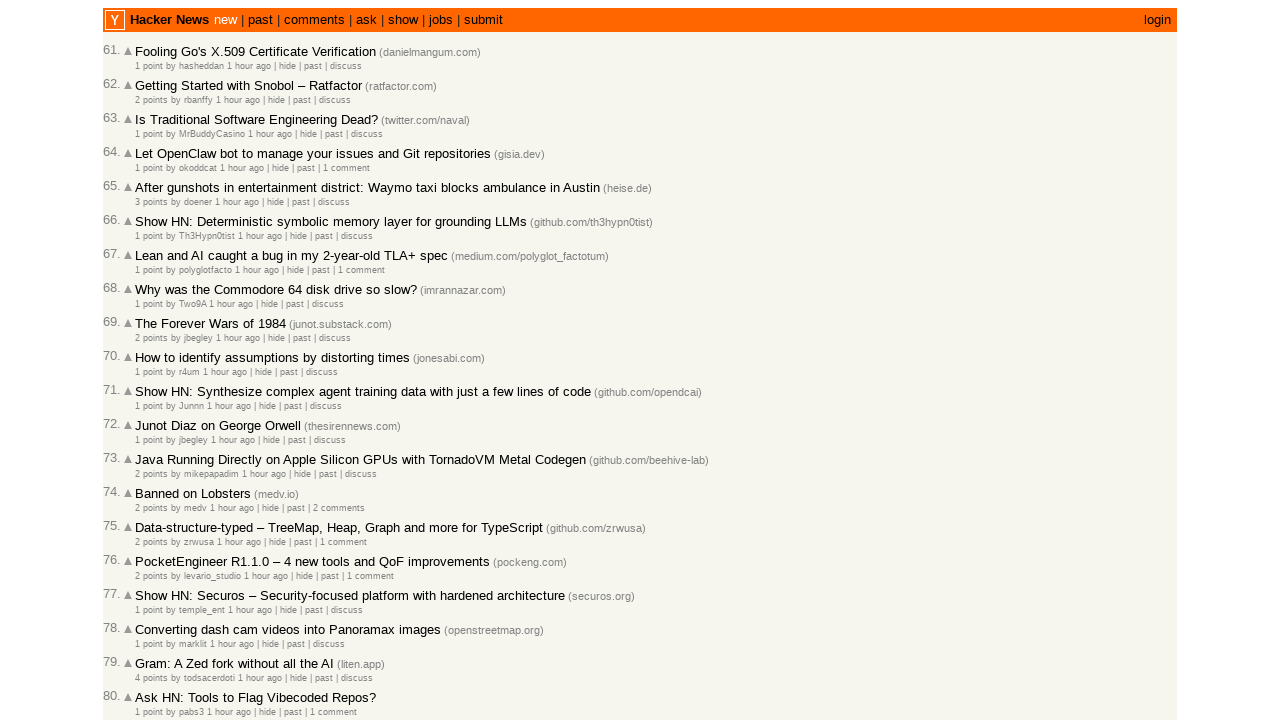

Retrieved article timestamp: 2026-03-02T08:32:01 1772440321
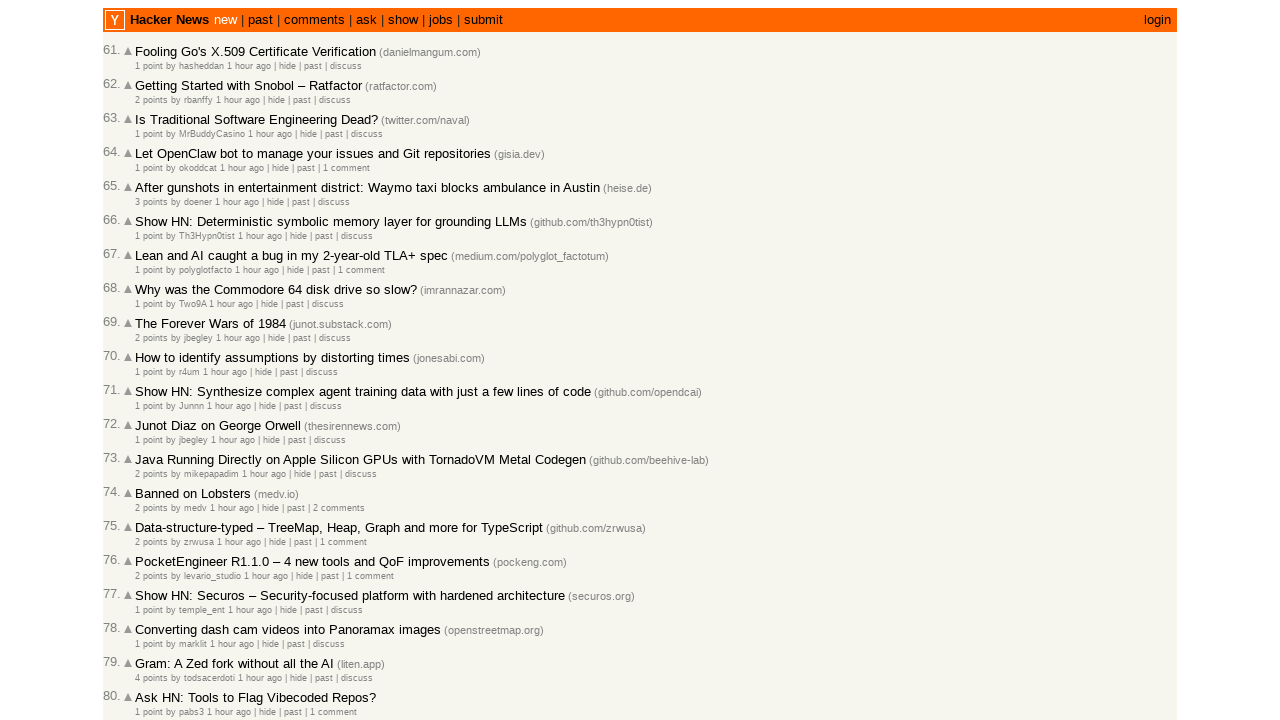

Parsed previous timestamp 2026-03-02T08:32:02 and current timestamp 2026-03-02T08:32:01
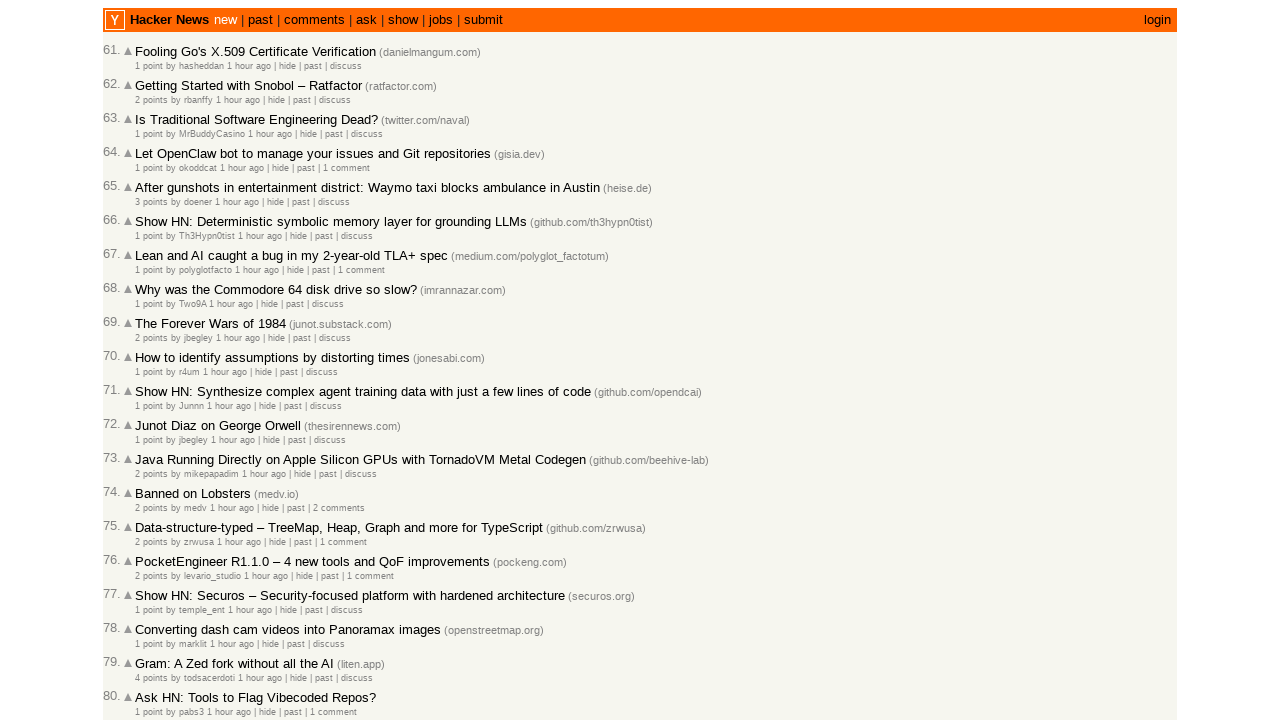

Moved to next article on current page (index now 7)
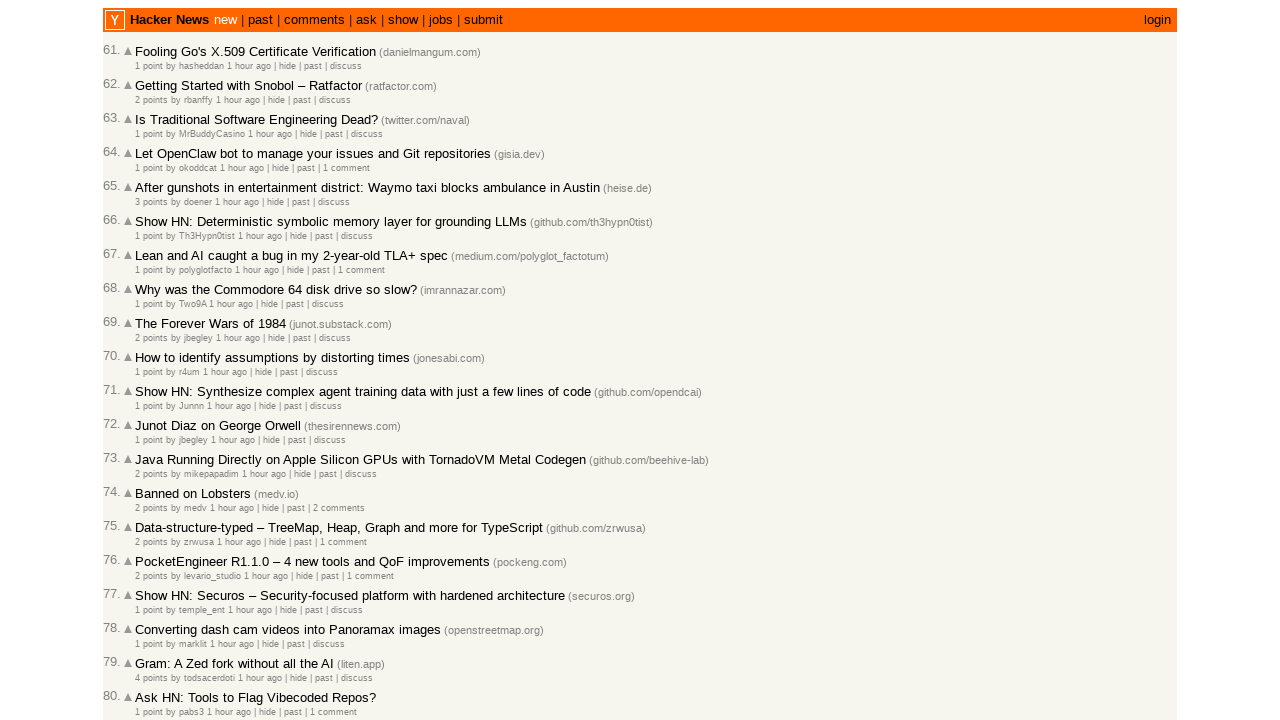

Progressed to next article check (total checked: 67)
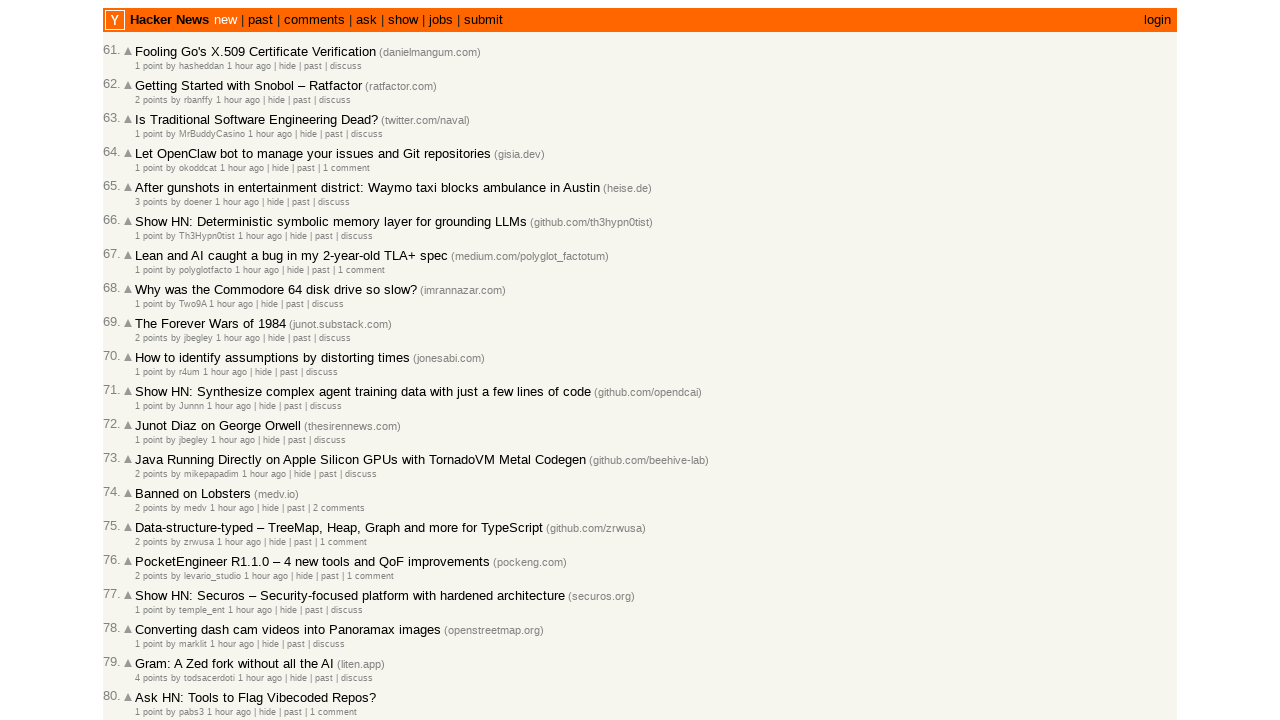

Located all article age elements on page
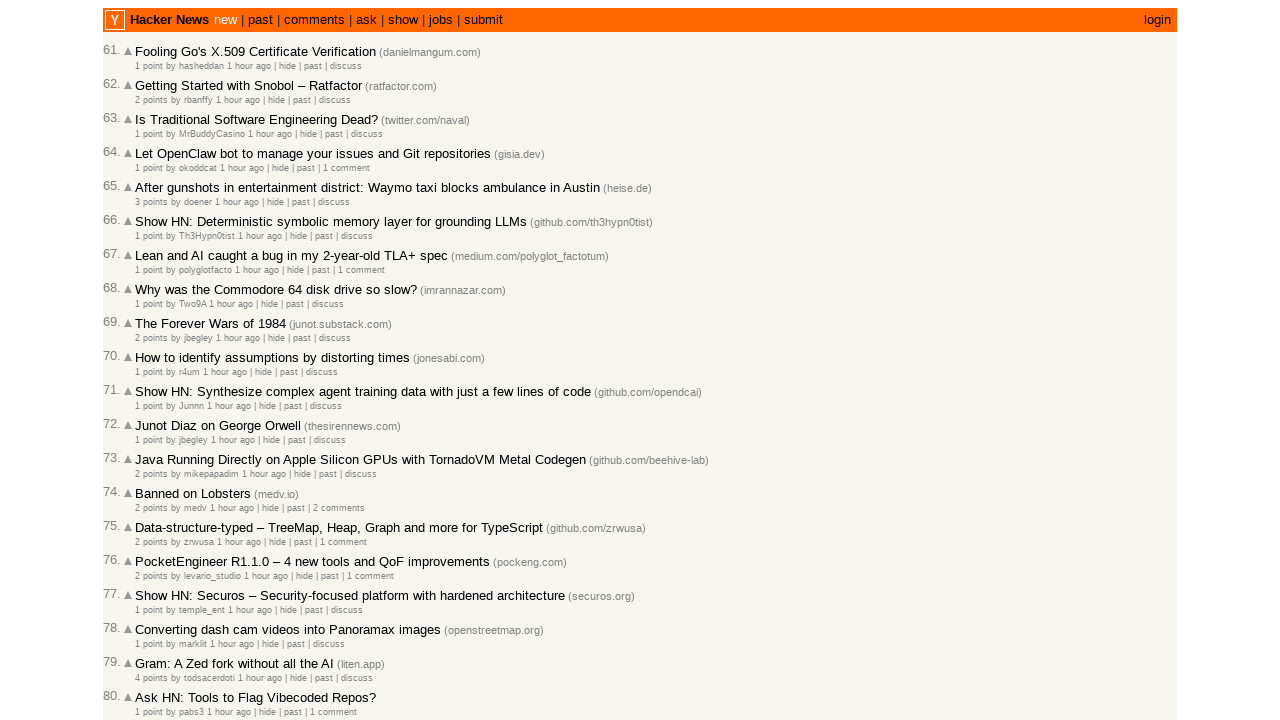

Counted 30 age elements on current page
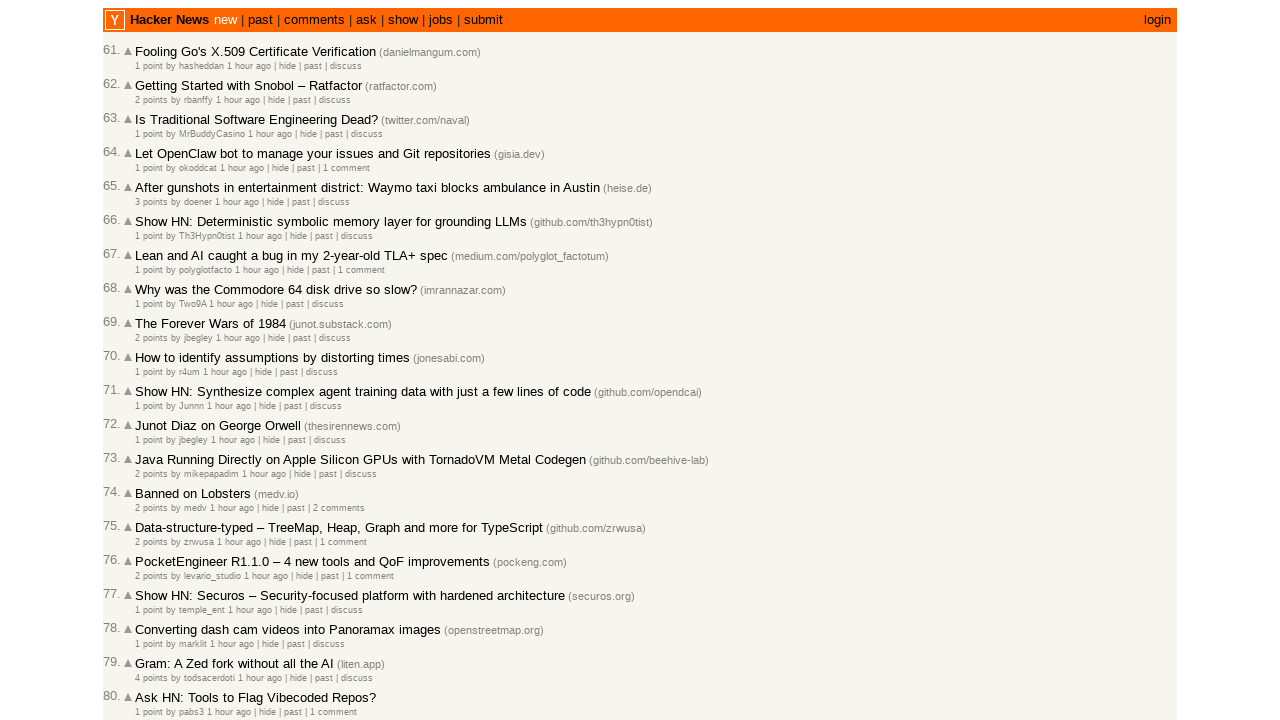

Selected age element at index 7
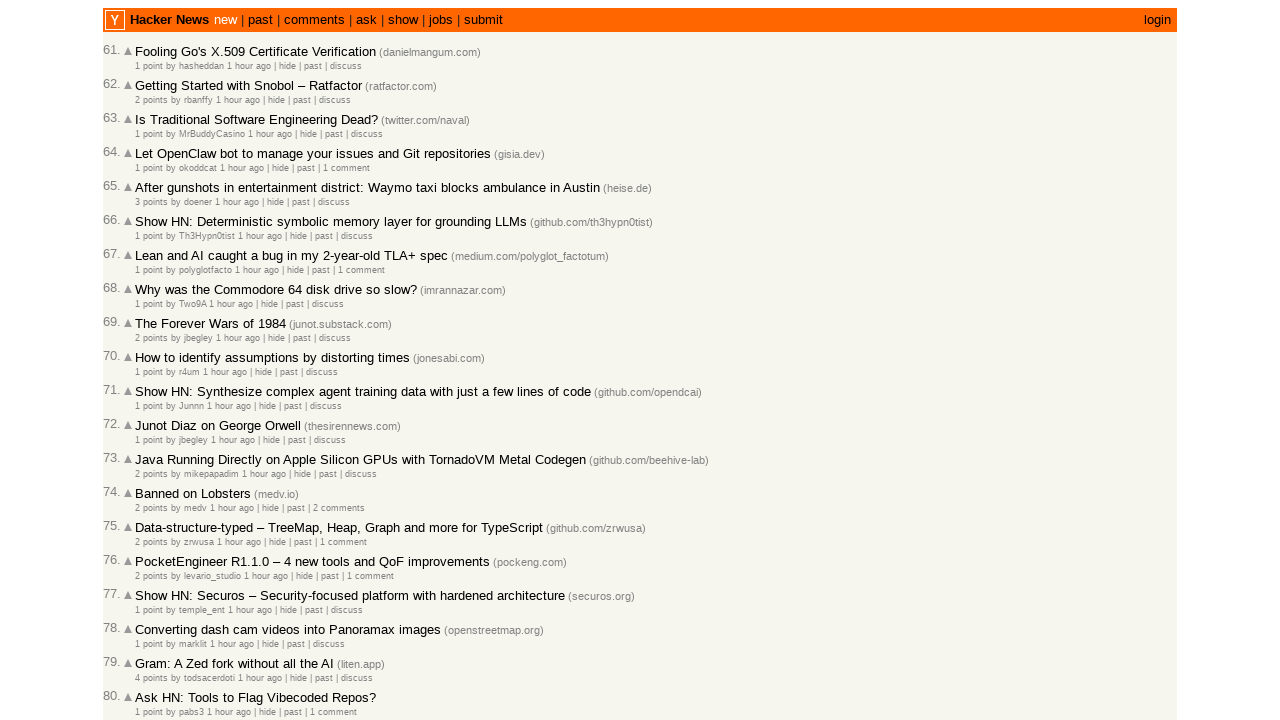

Retrieved article timestamp: 2026-03-02T08:28:51 1772440131
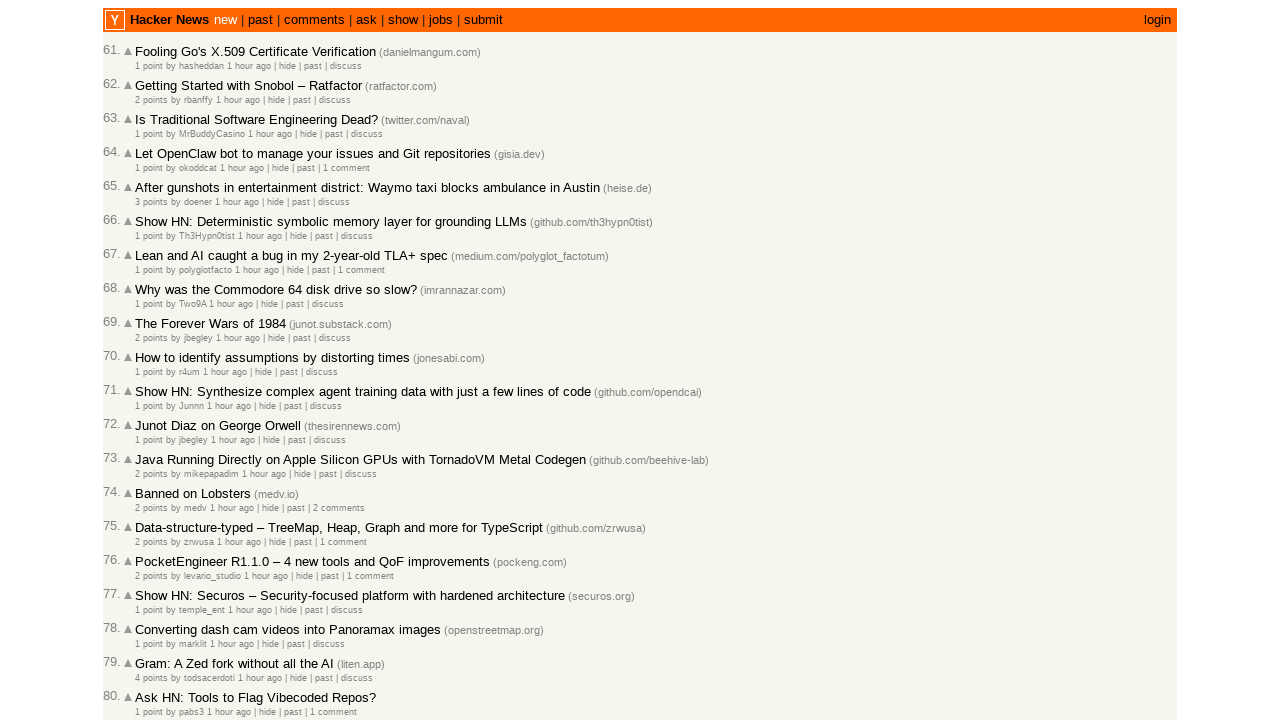

Parsed previous timestamp 2026-03-02T08:32:01 and current timestamp 2026-03-02T08:28:51
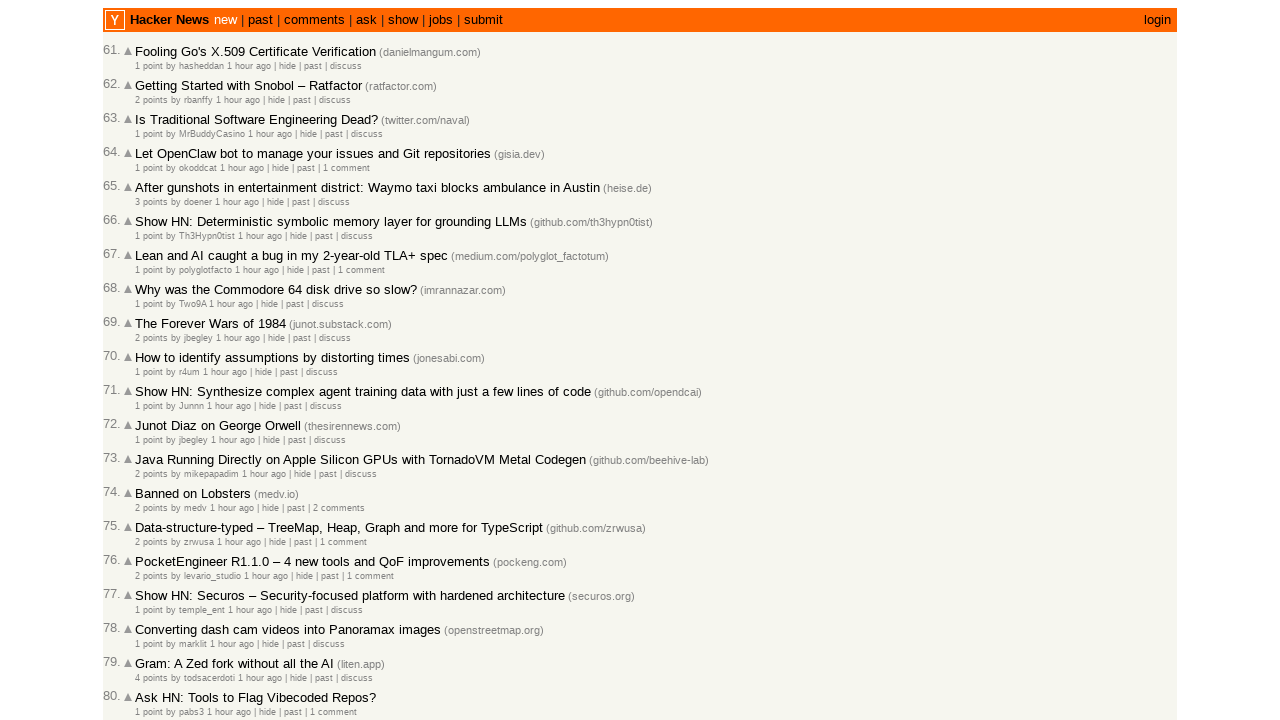

Moved to next article on current page (index now 8)
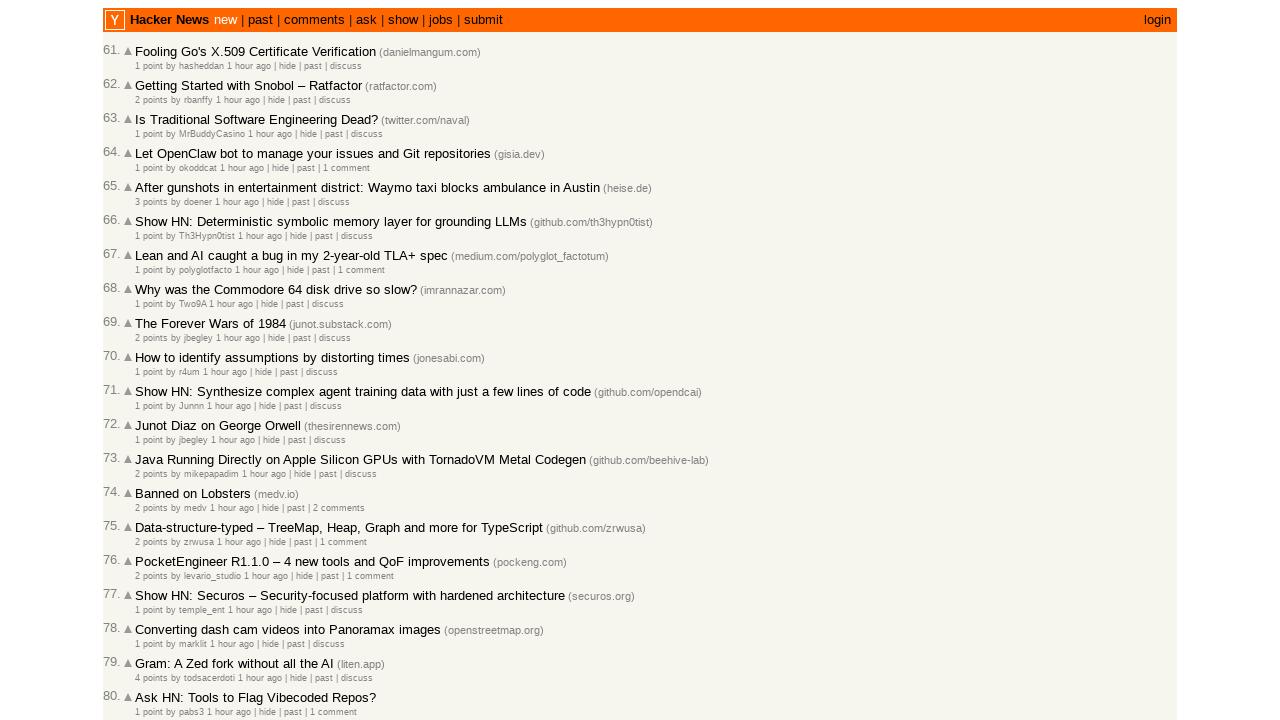

Progressed to next article check (total checked: 68)
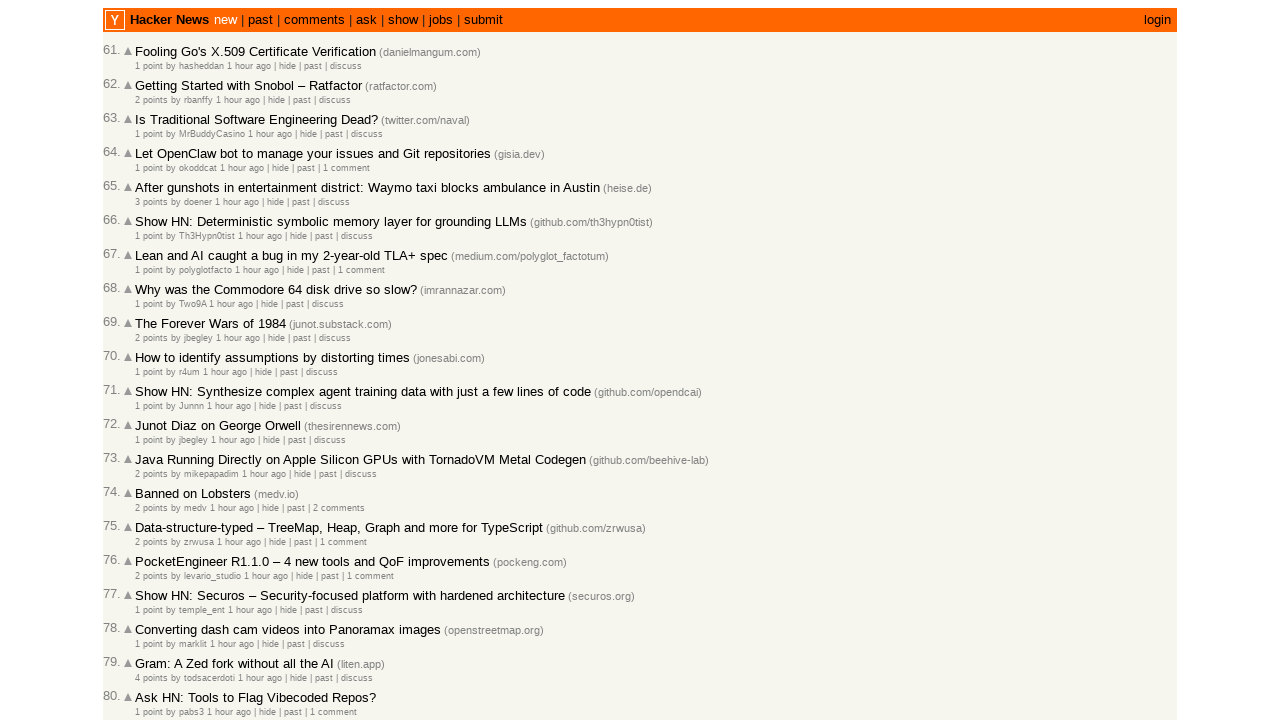

Located all article age elements on page
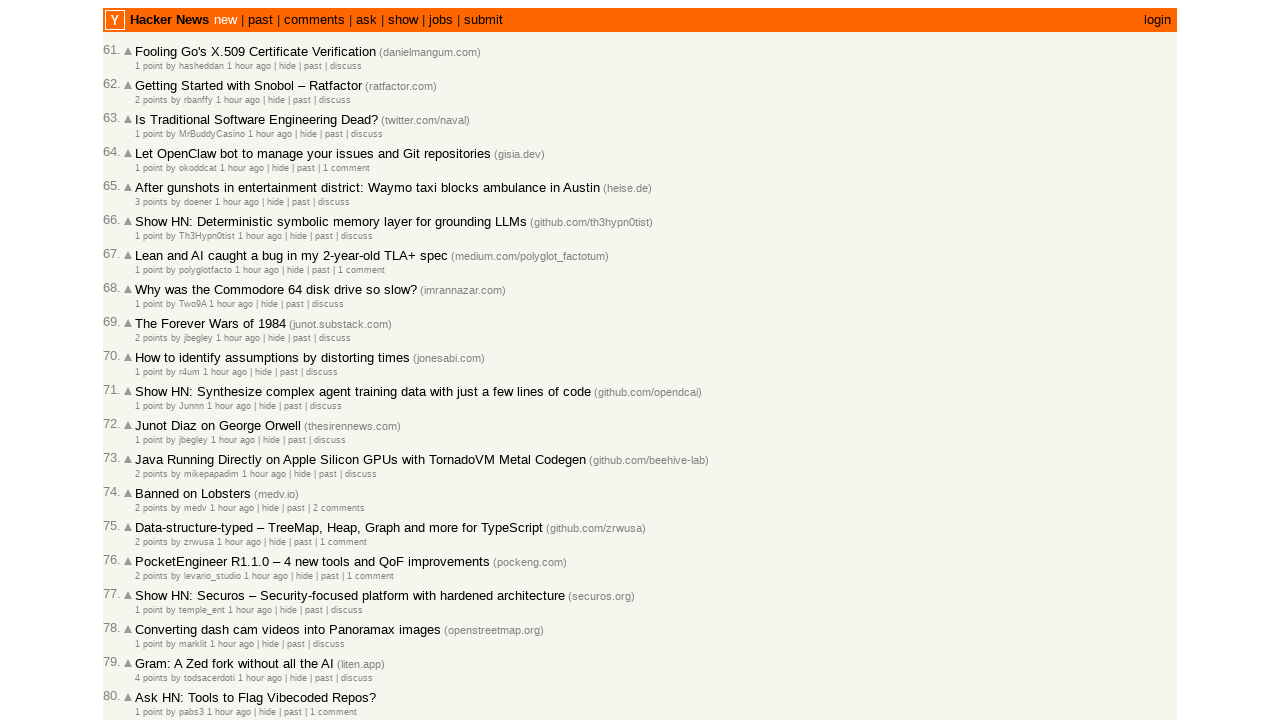

Counted 30 age elements on current page
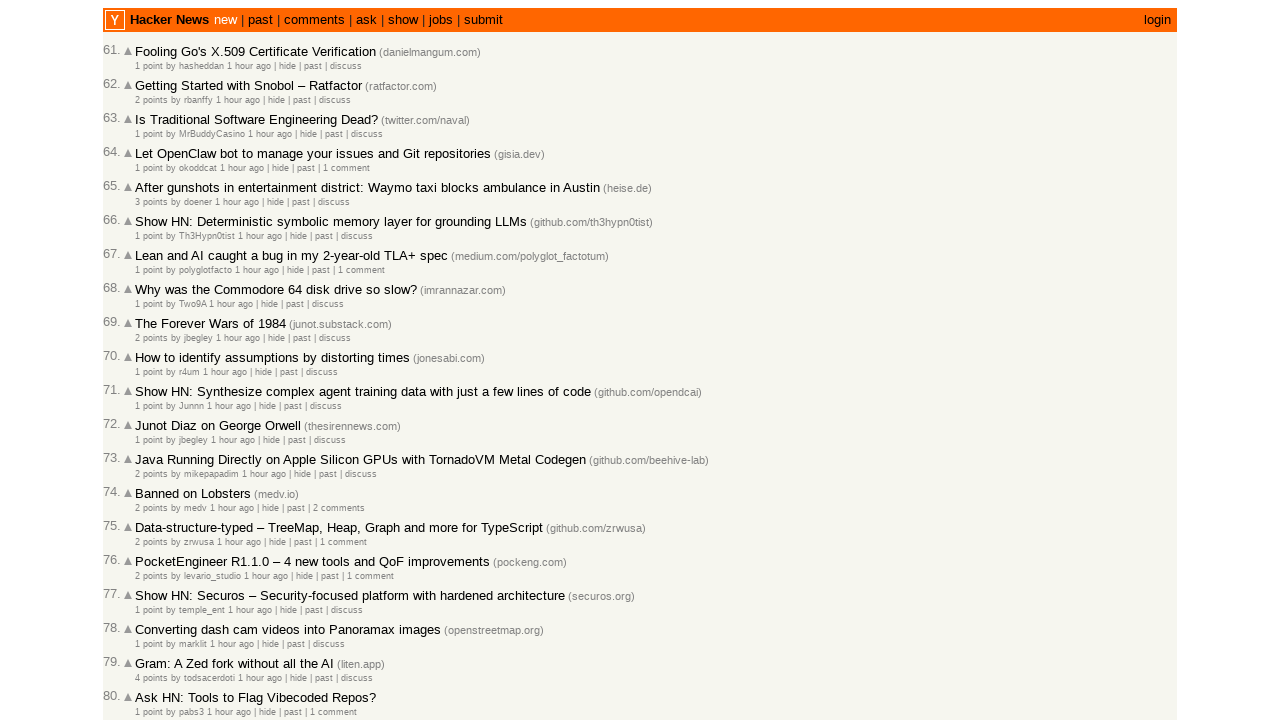

Selected age element at index 8
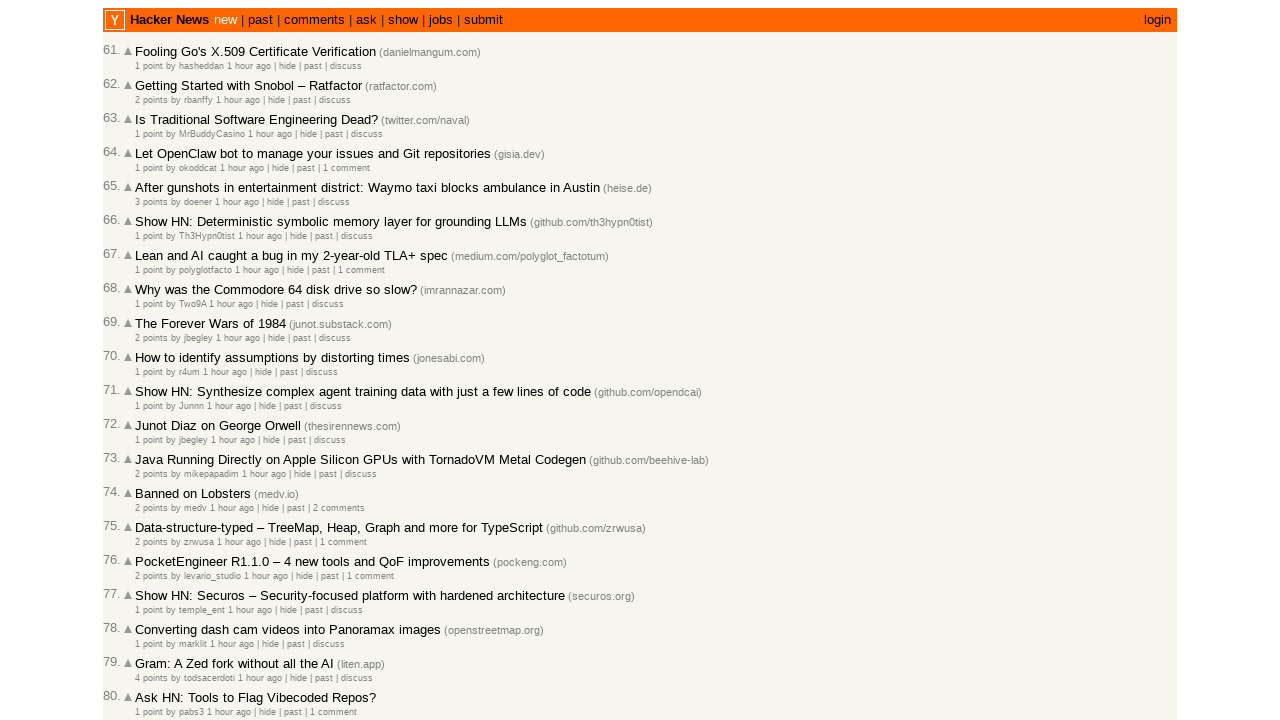

Retrieved article timestamp: 2026-03-02T08:27:36 1772440056
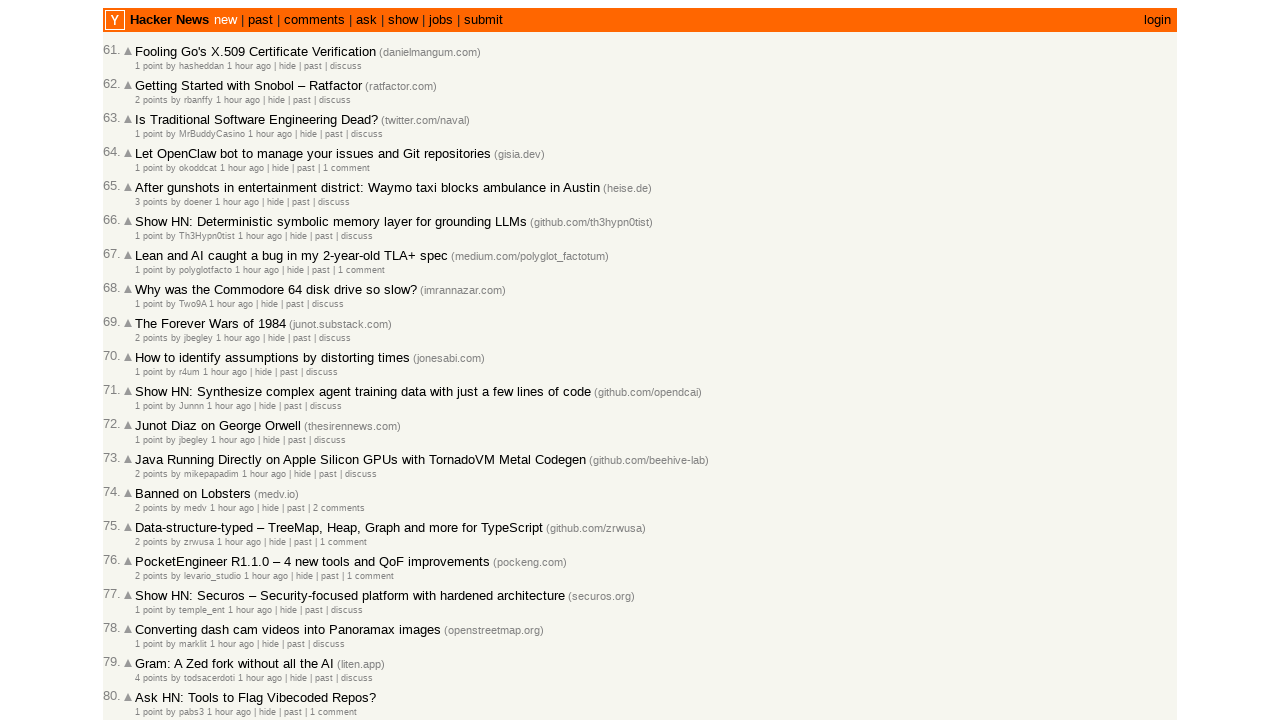

Parsed previous timestamp 2026-03-02T08:28:51 and current timestamp 2026-03-02T08:27:36
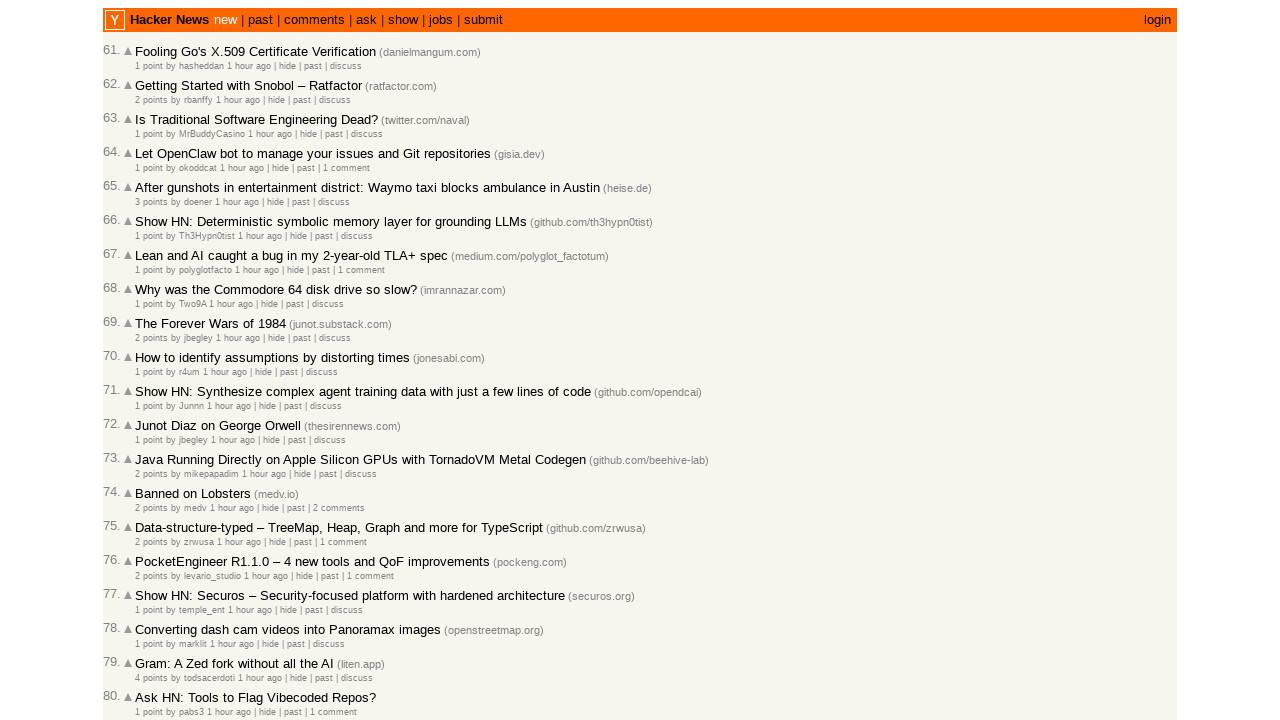

Moved to next article on current page (index now 9)
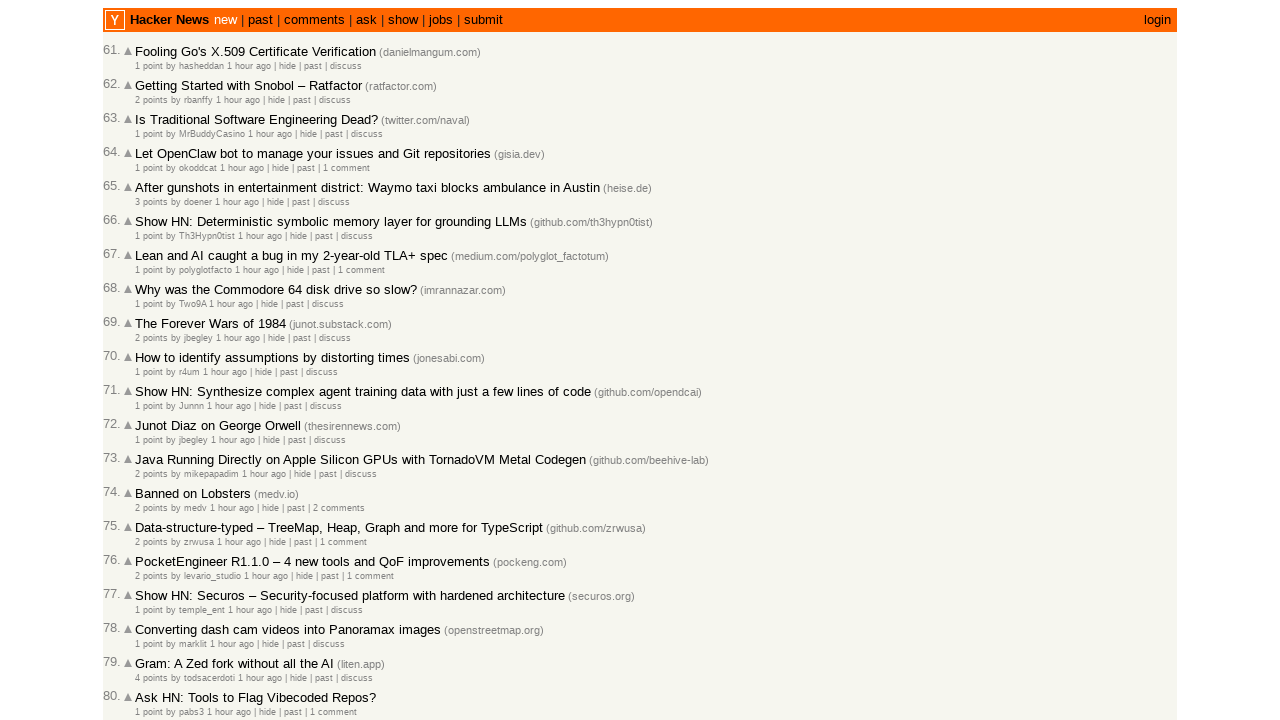

Progressed to next article check (total checked: 69)
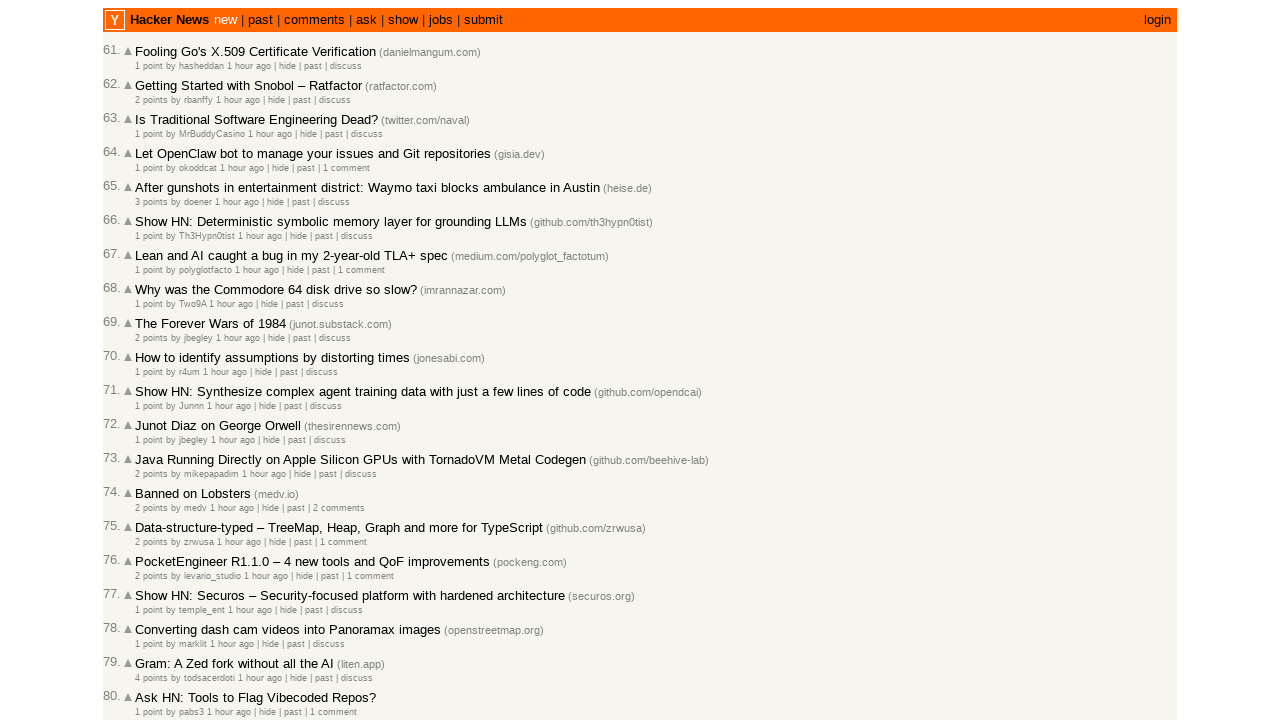

Located all article age elements on page
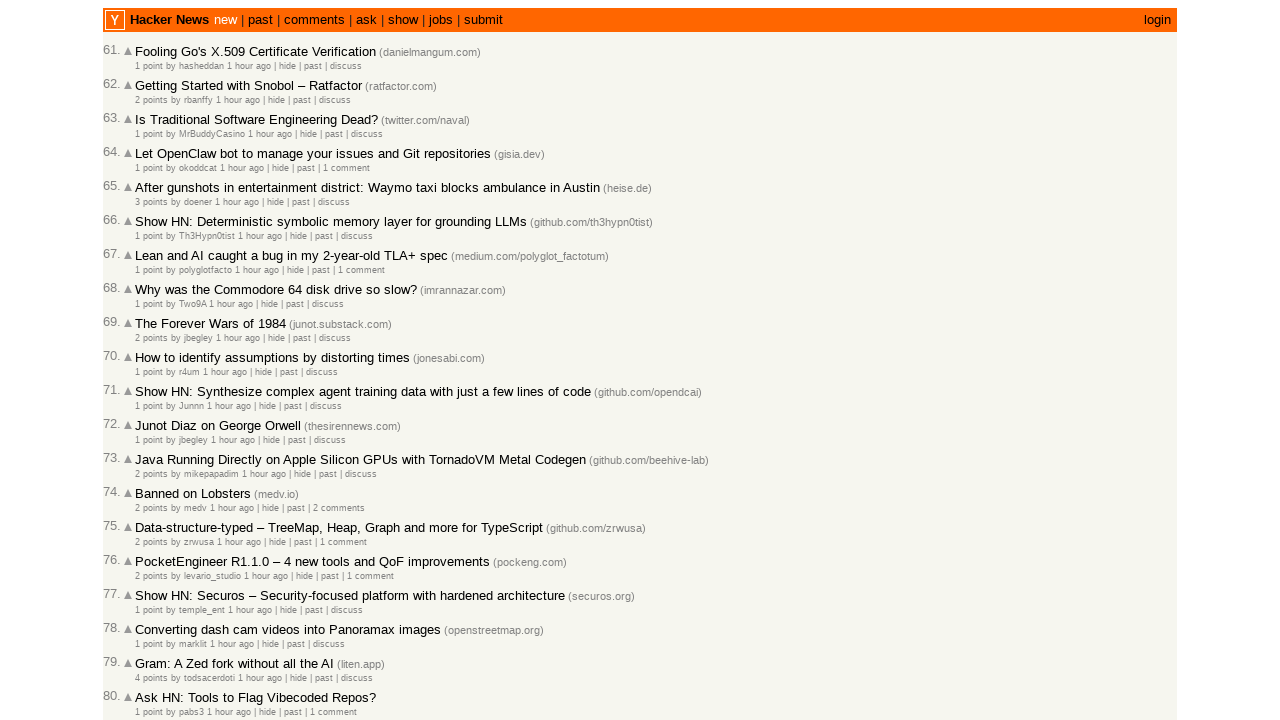

Counted 30 age elements on current page
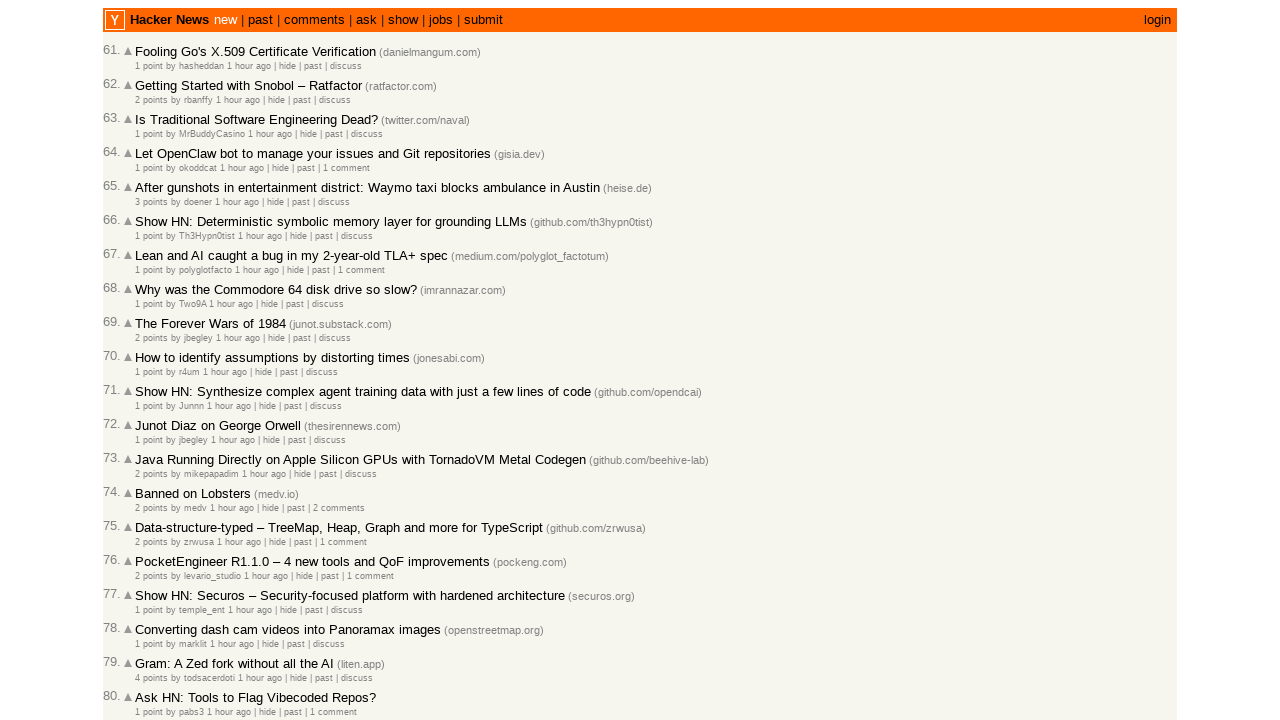

Selected age element at index 9
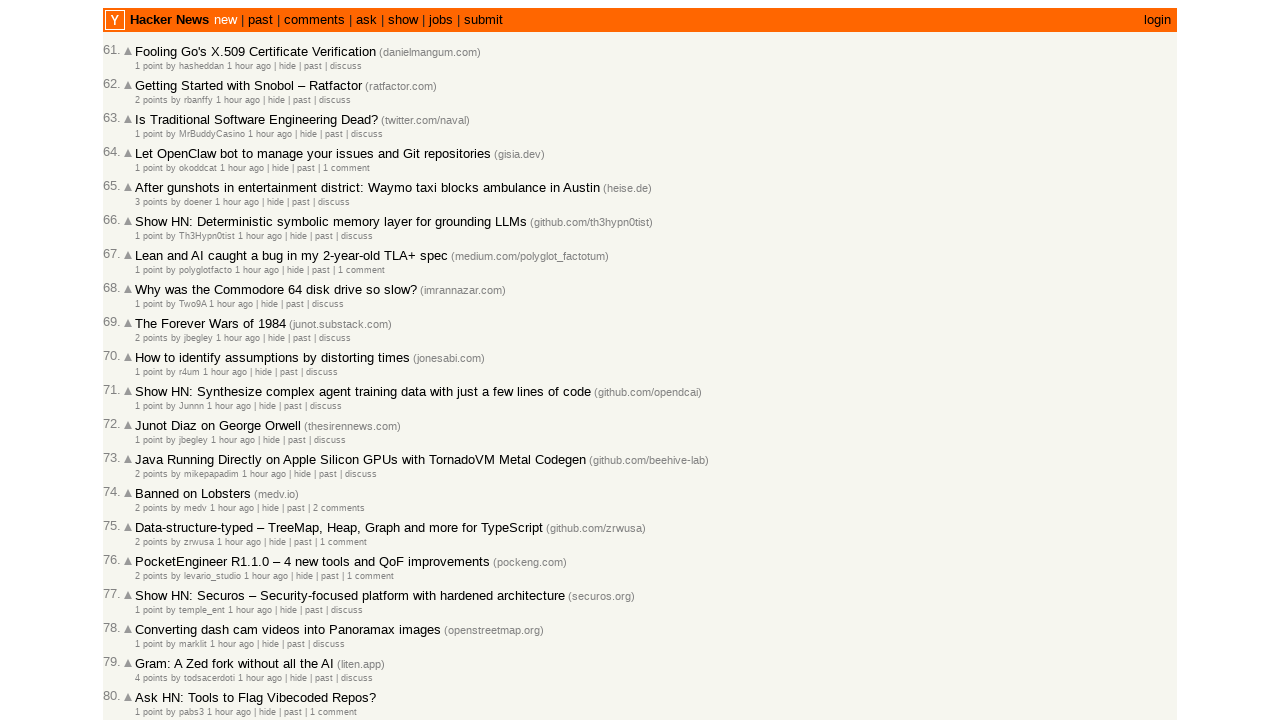

Retrieved article timestamp: 2026-03-02T08:27:20 1772440040
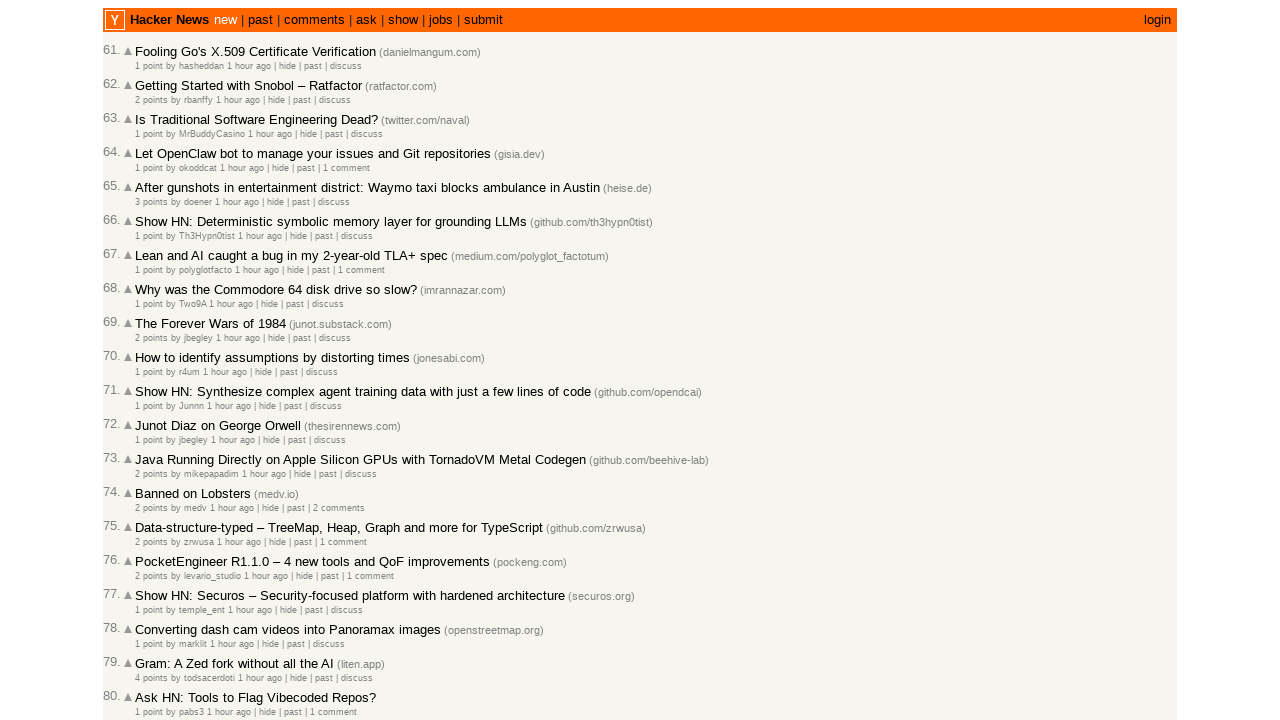

Parsed previous timestamp 2026-03-02T08:27:36 and current timestamp 2026-03-02T08:27:20
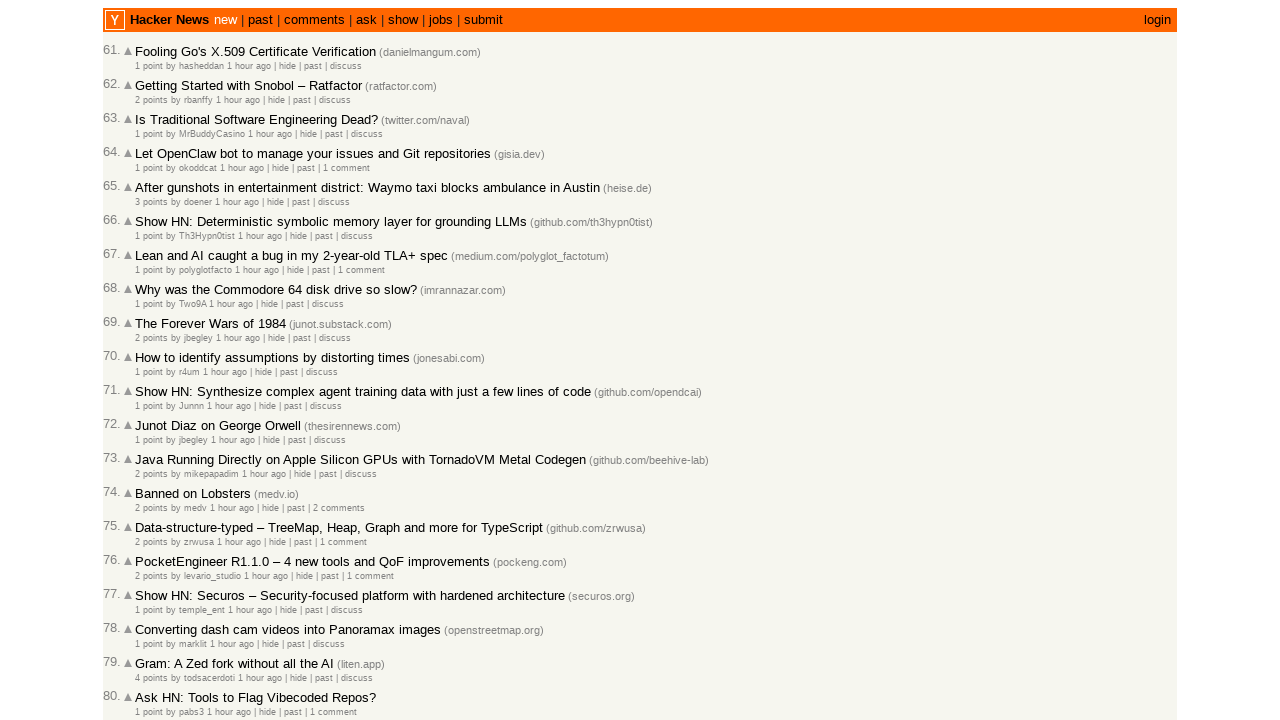

Moved to next article on current page (index now 10)
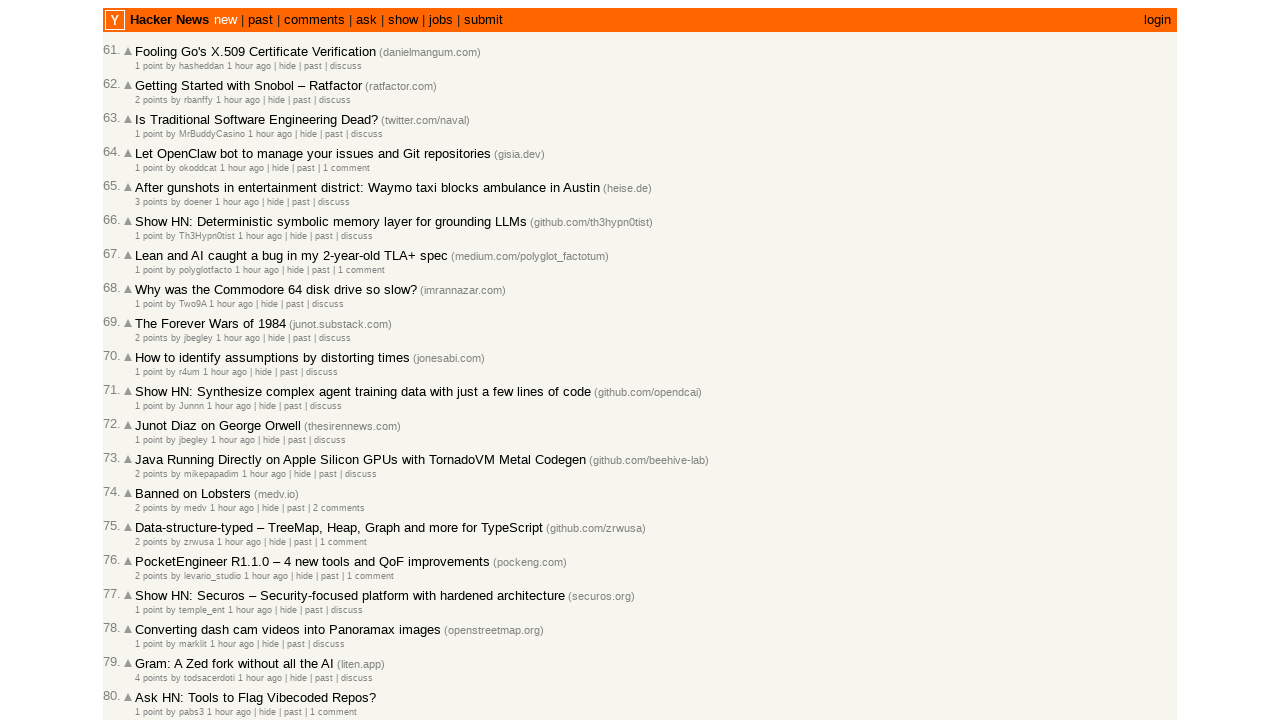

Progressed to next article check (total checked: 70)
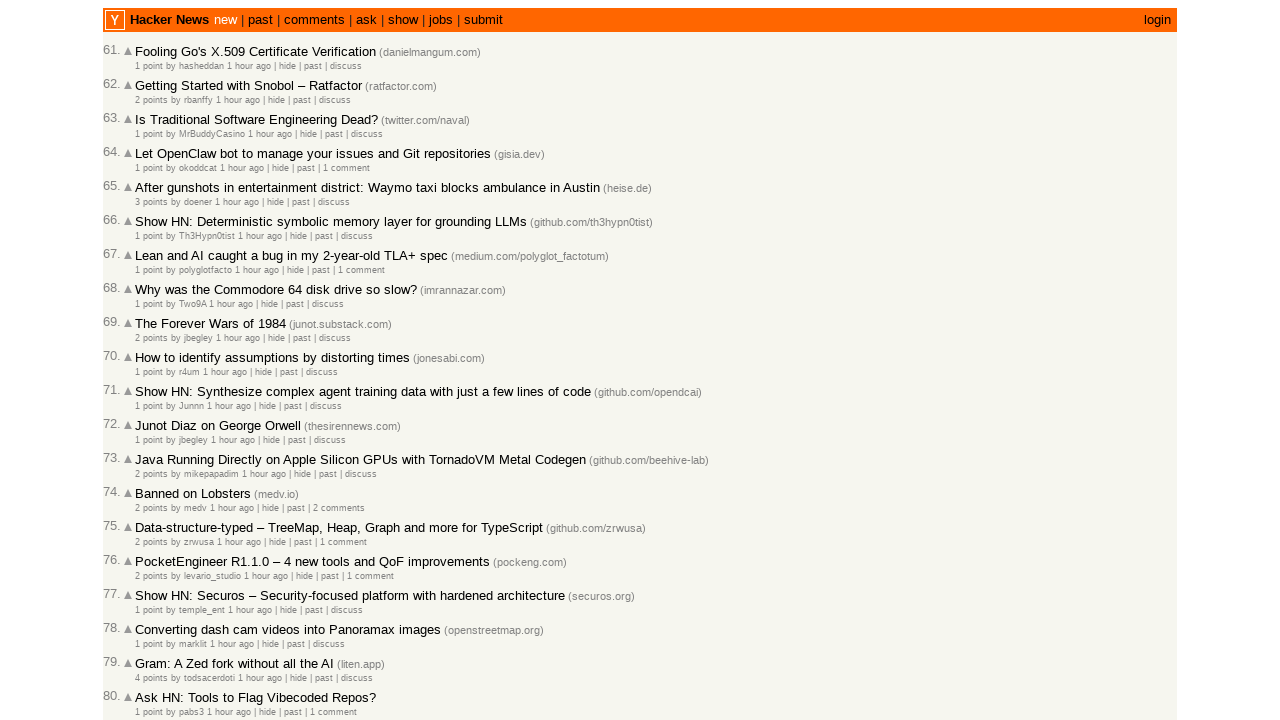

Located all article age elements on page
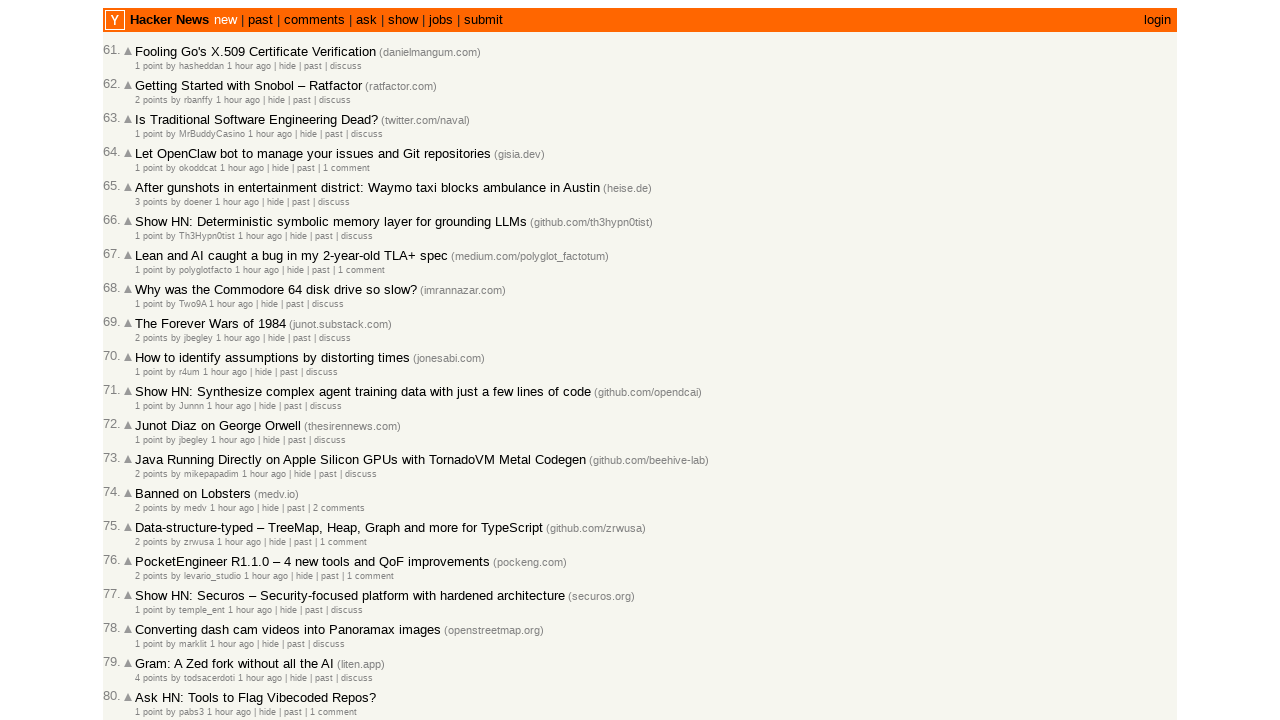

Counted 30 age elements on current page
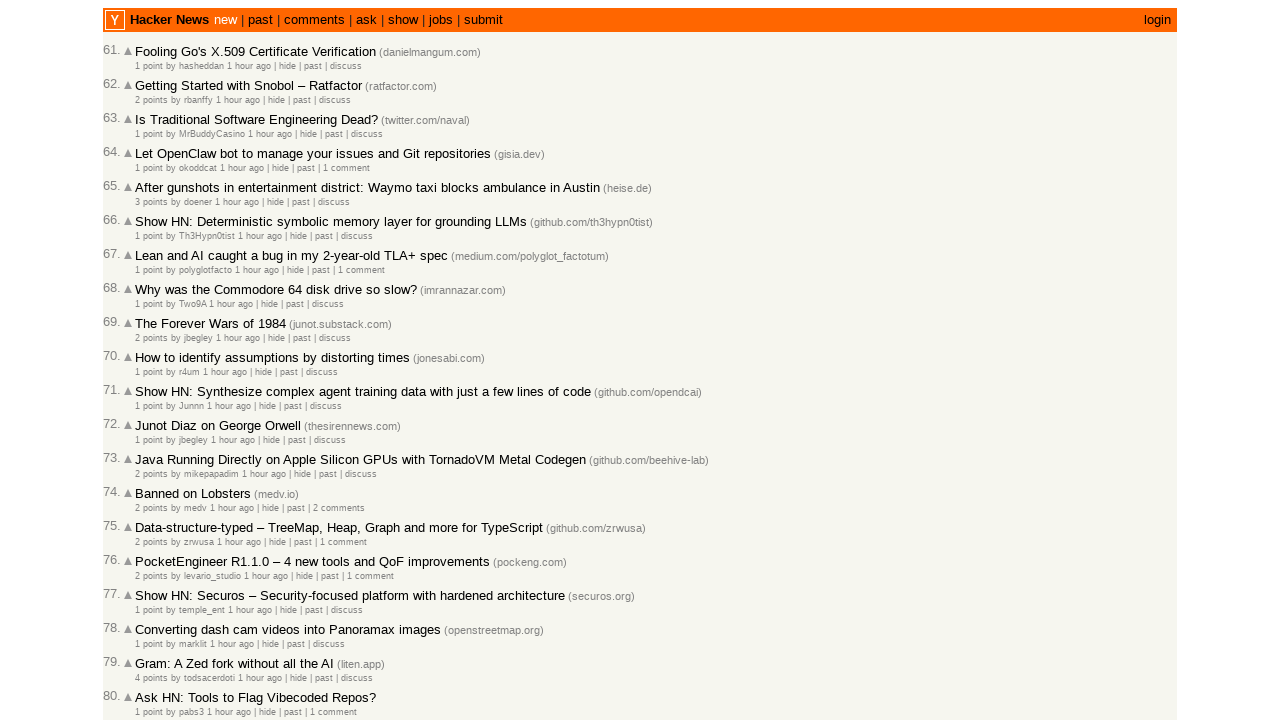

Selected age element at index 10
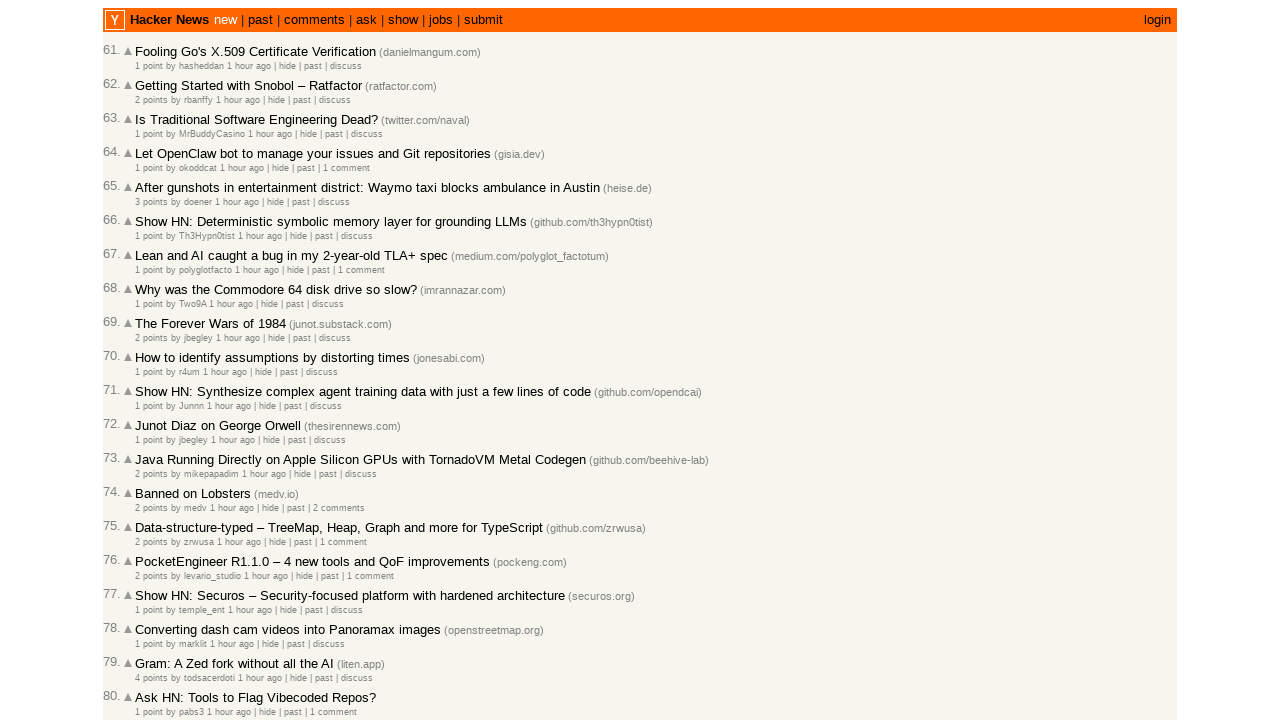

Retrieved article timestamp: 2026-03-02T08:26:10 1772439970
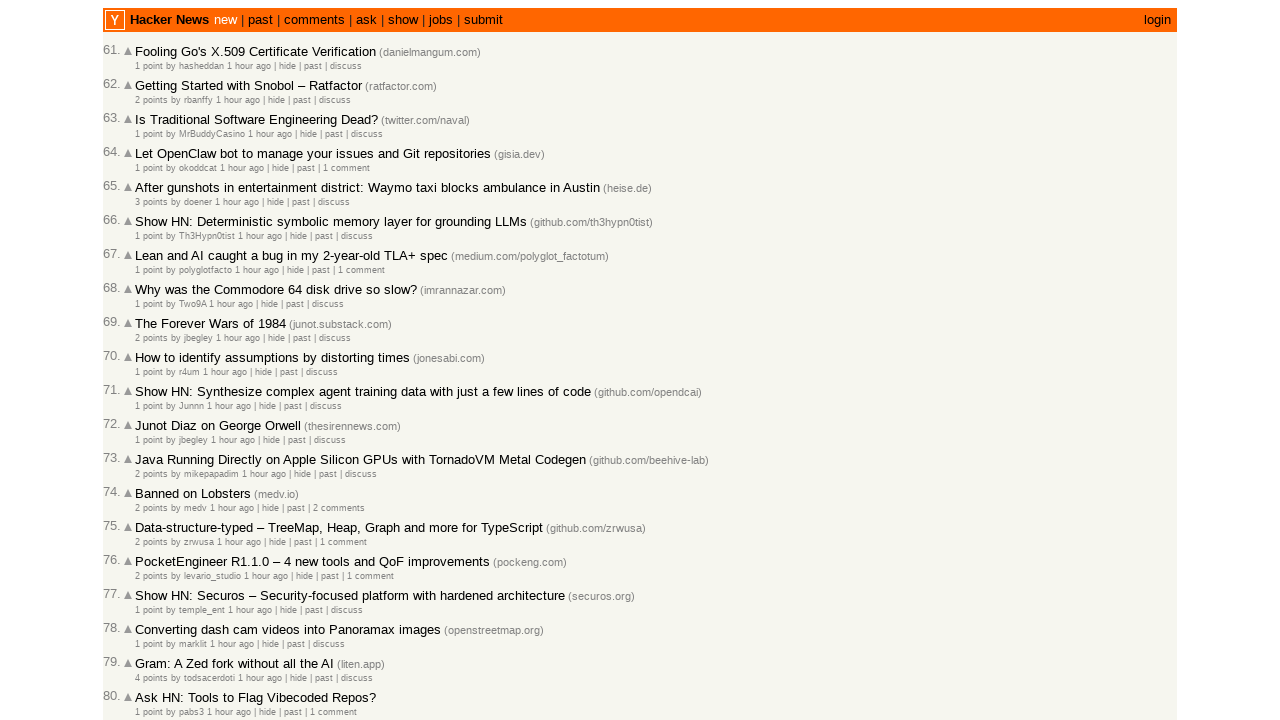

Parsed previous timestamp 2026-03-02T08:27:20 and current timestamp 2026-03-02T08:26:10
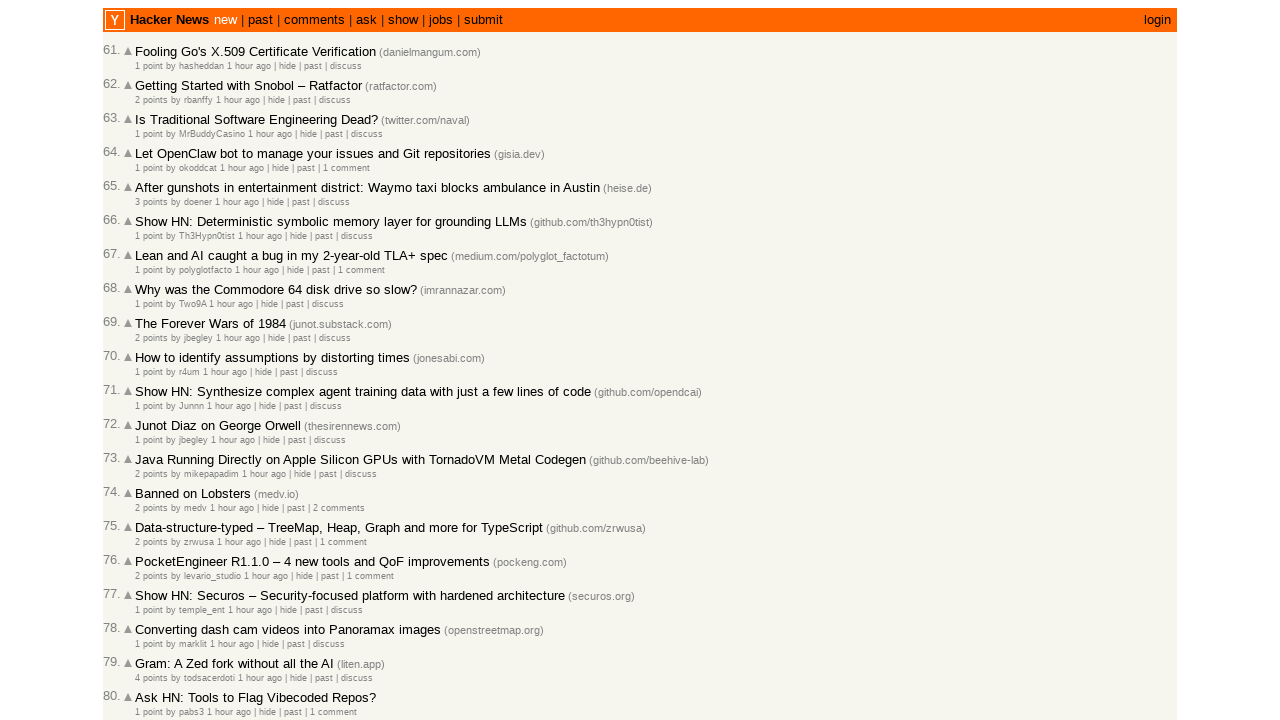

Moved to next article on current page (index now 11)
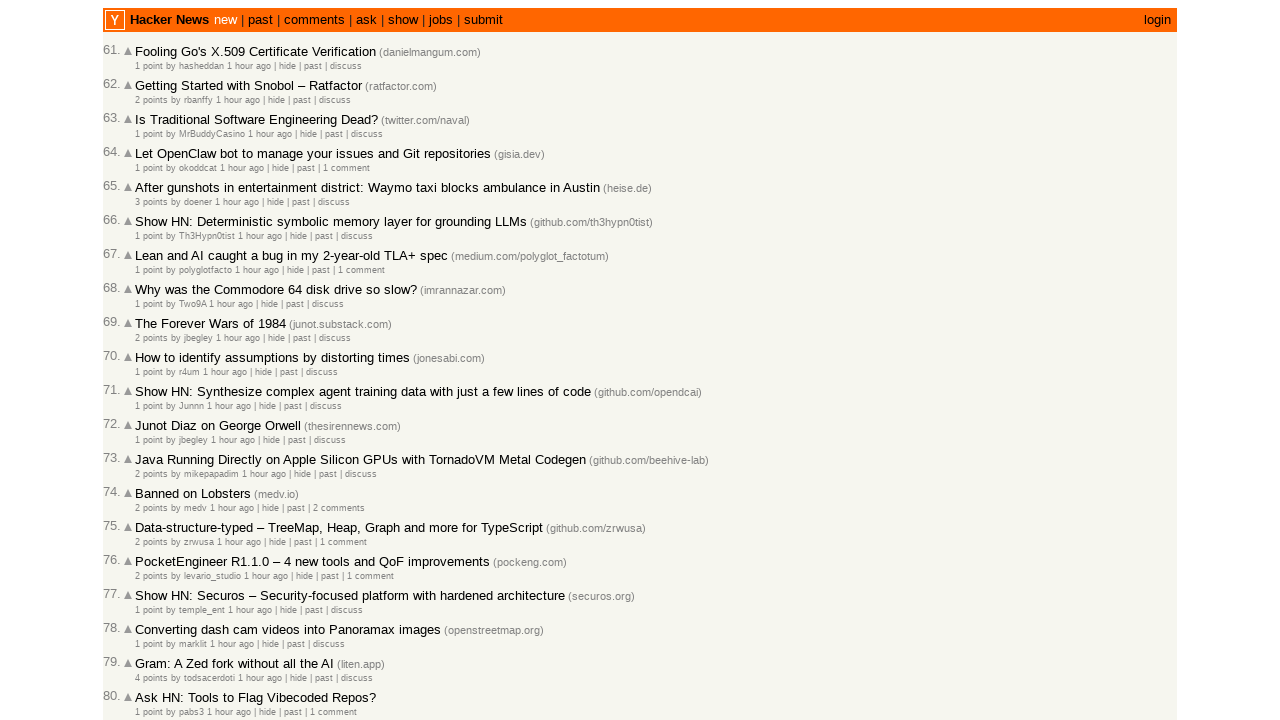

Progressed to next article check (total checked: 71)
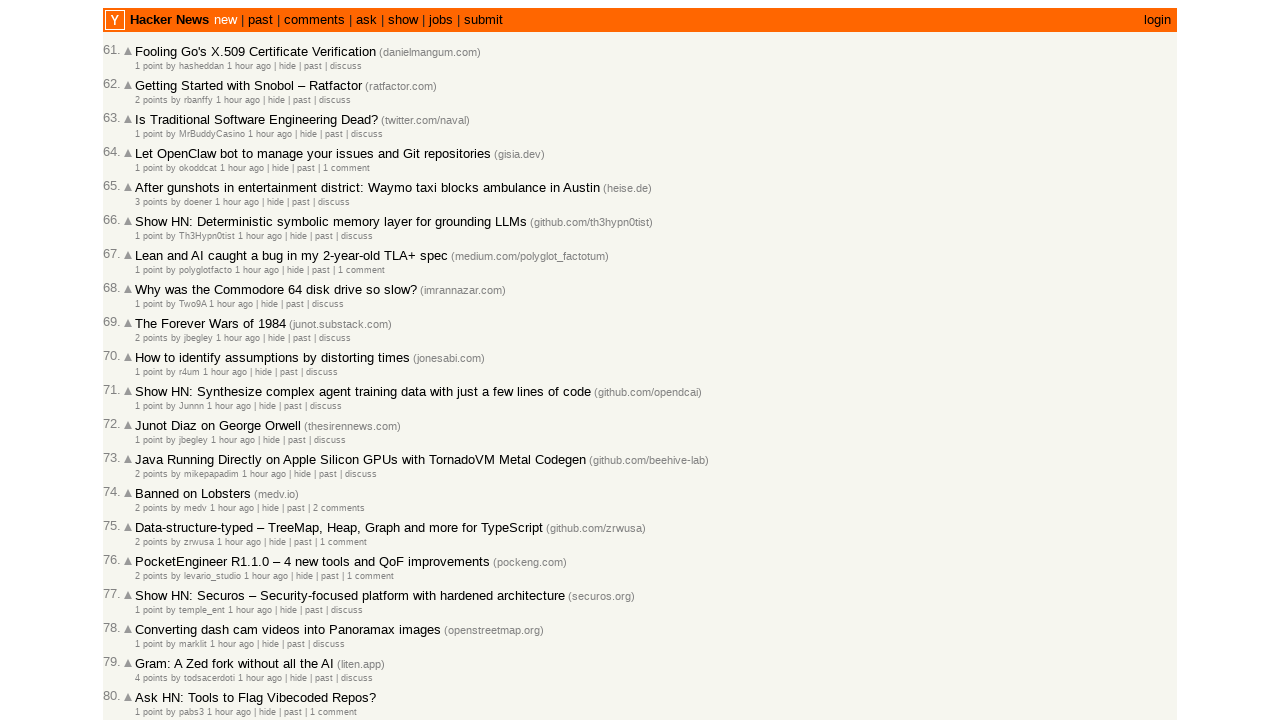

Located all article age elements on page
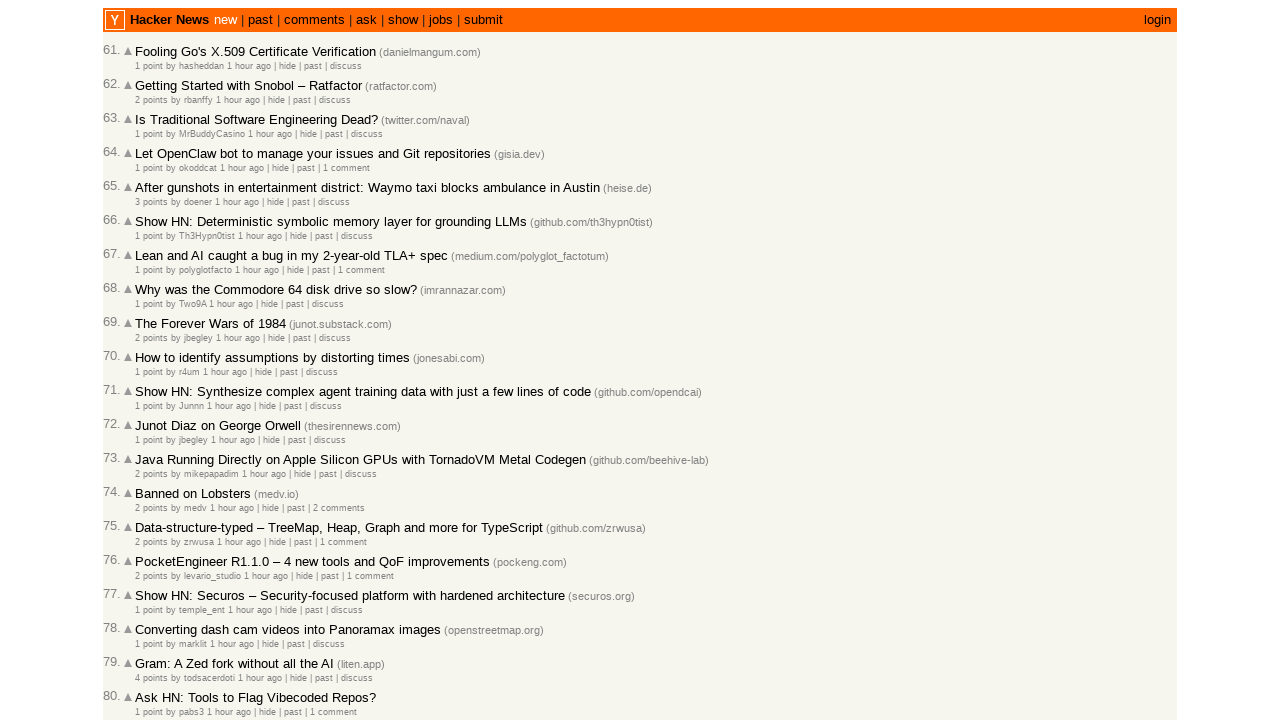

Counted 30 age elements on current page
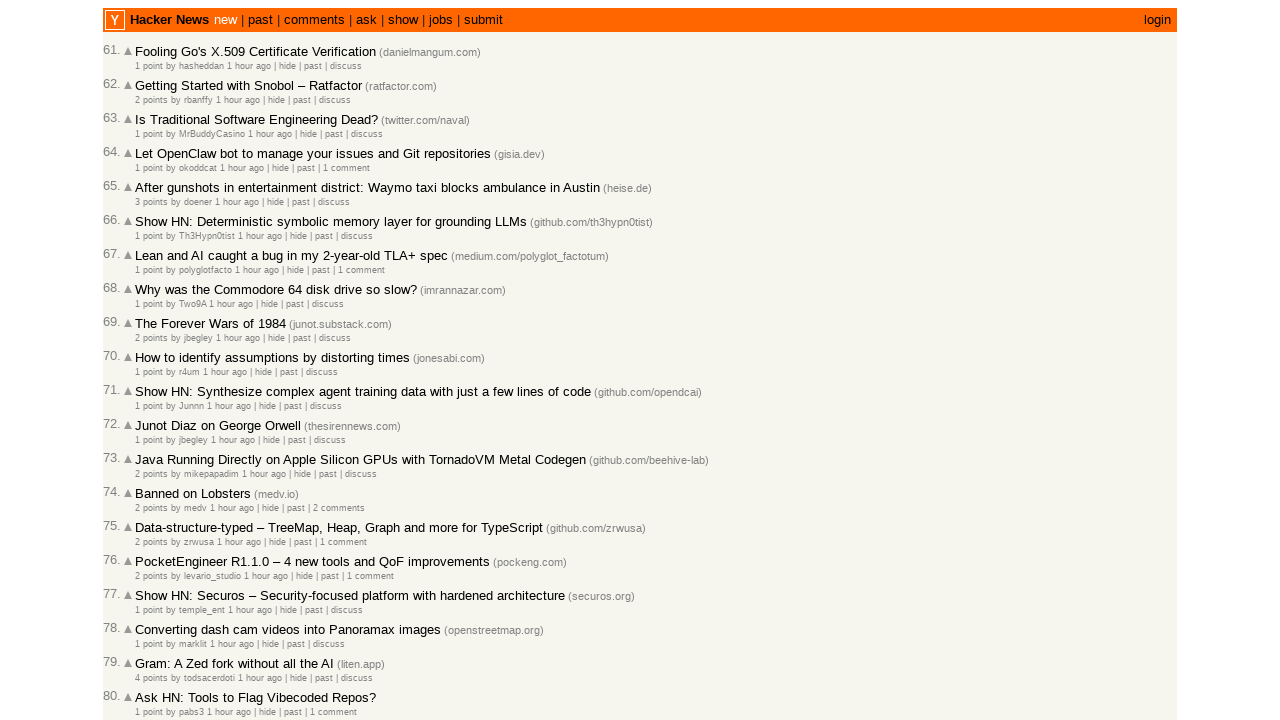

Selected age element at index 11
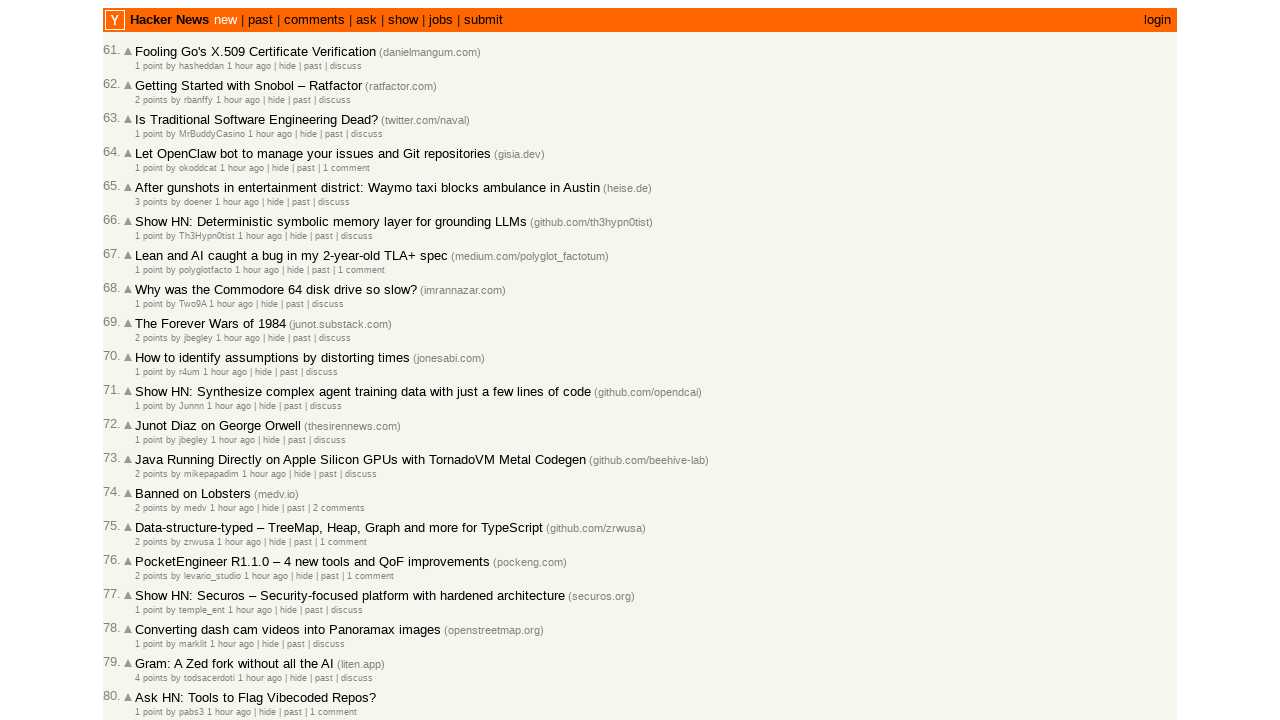

Retrieved article timestamp: 2026-03-02T08:26:00 1772439960
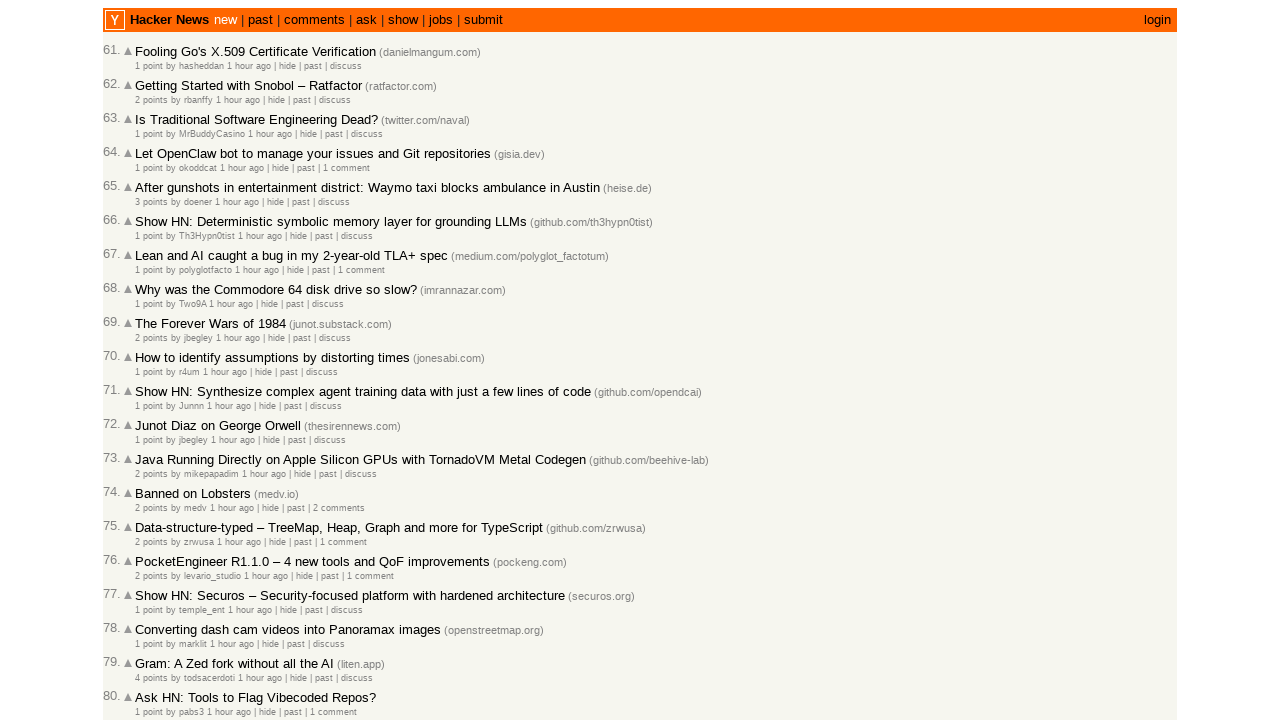

Parsed previous timestamp 2026-03-02T08:26:10 and current timestamp 2026-03-02T08:26:00
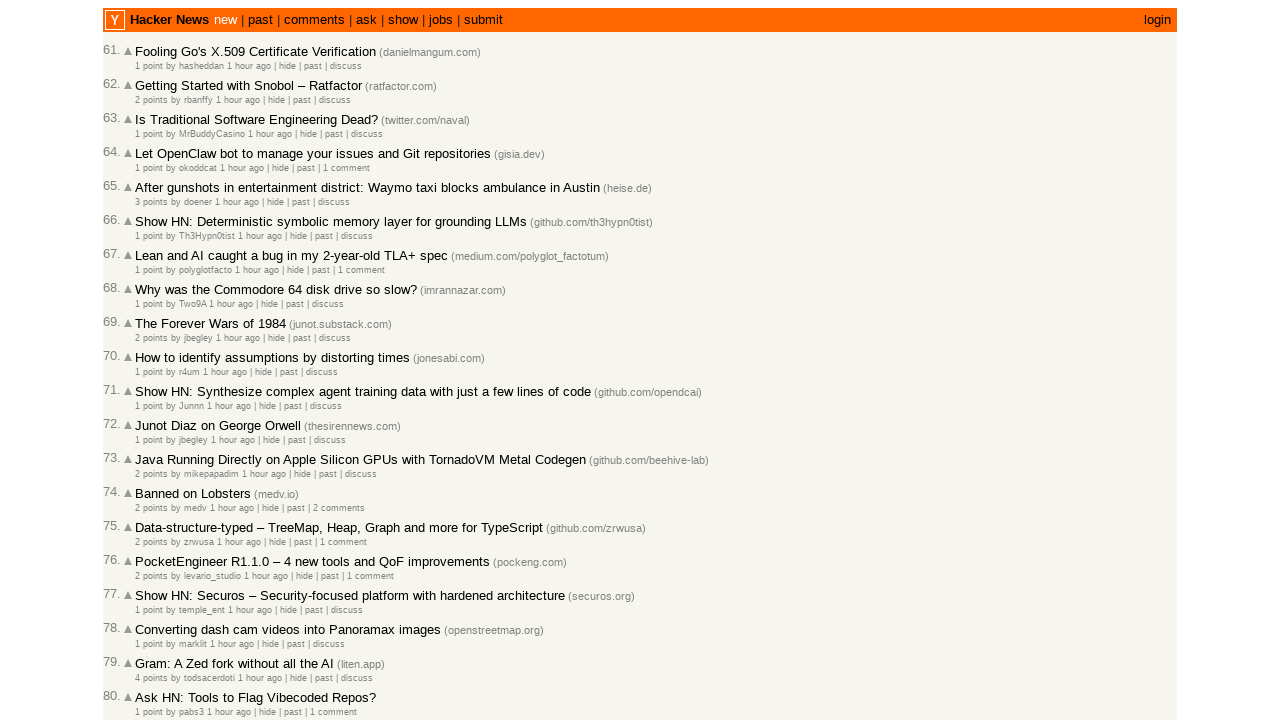

Moved to next article on current page (index now 12)
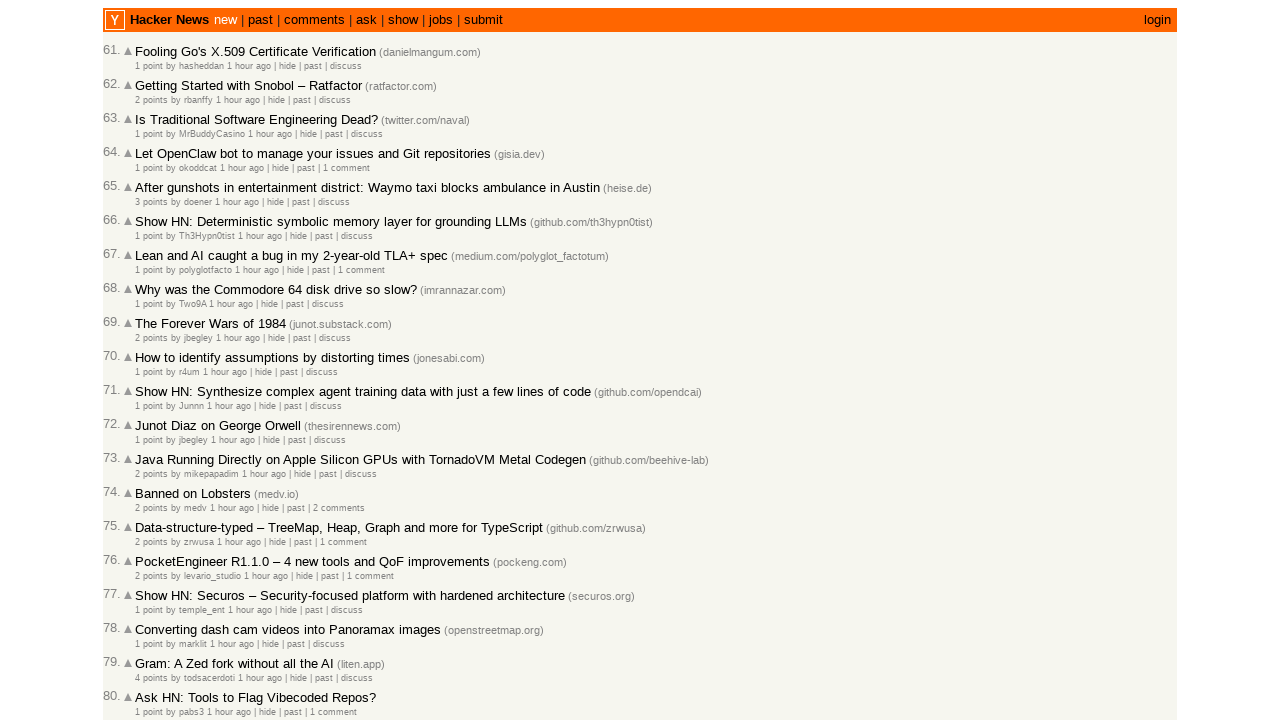

Progressed to next article check (total checked: 72)
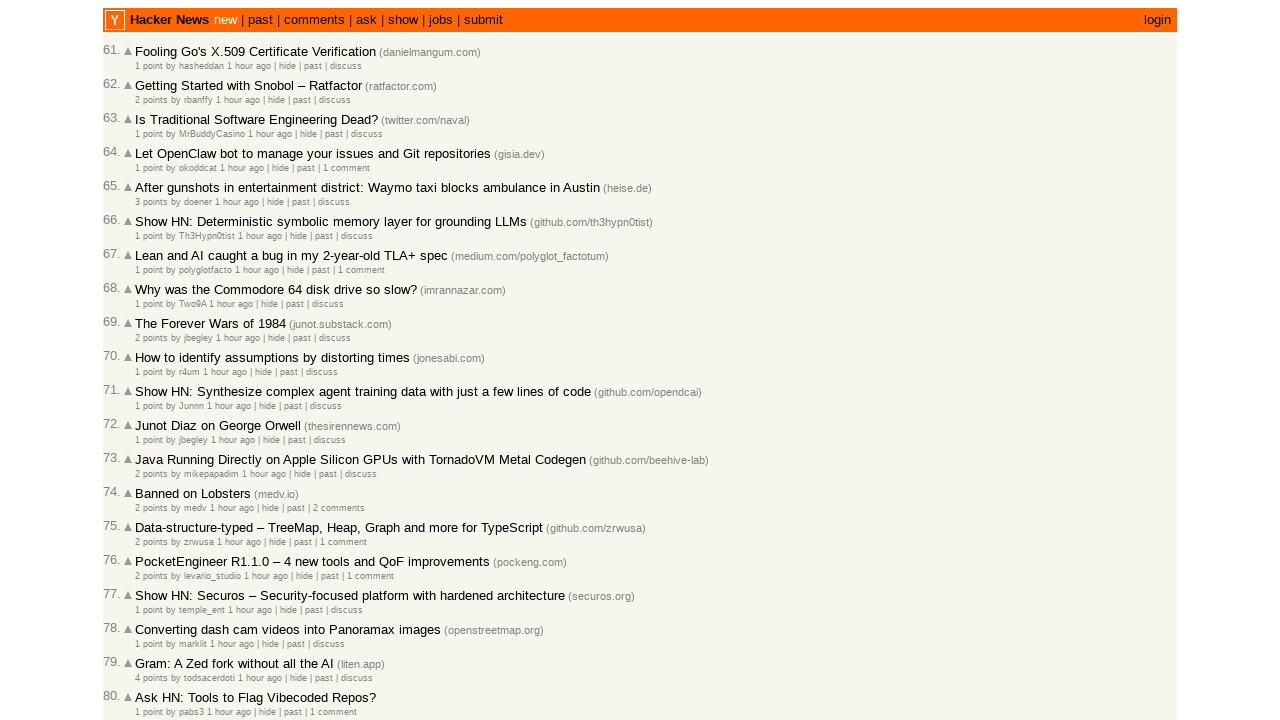

Located all article age elements on page
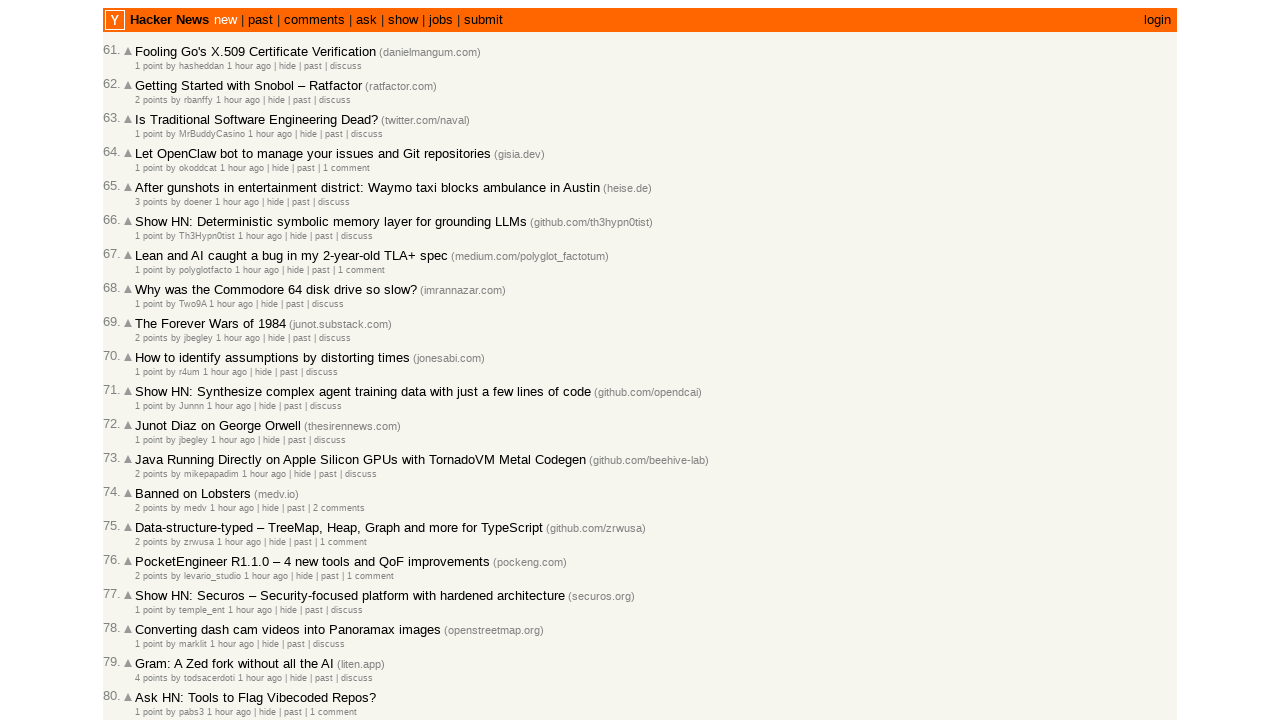

Counted 30 age elements on current page
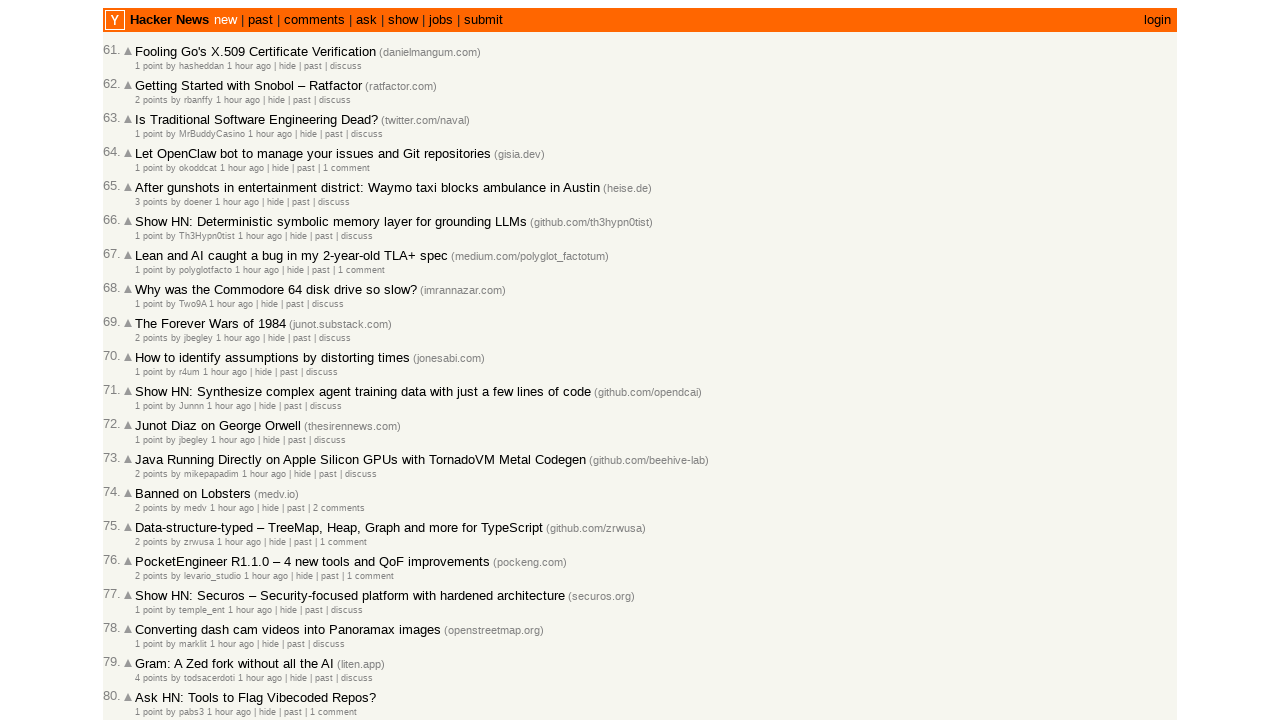

Selected age element at index 12
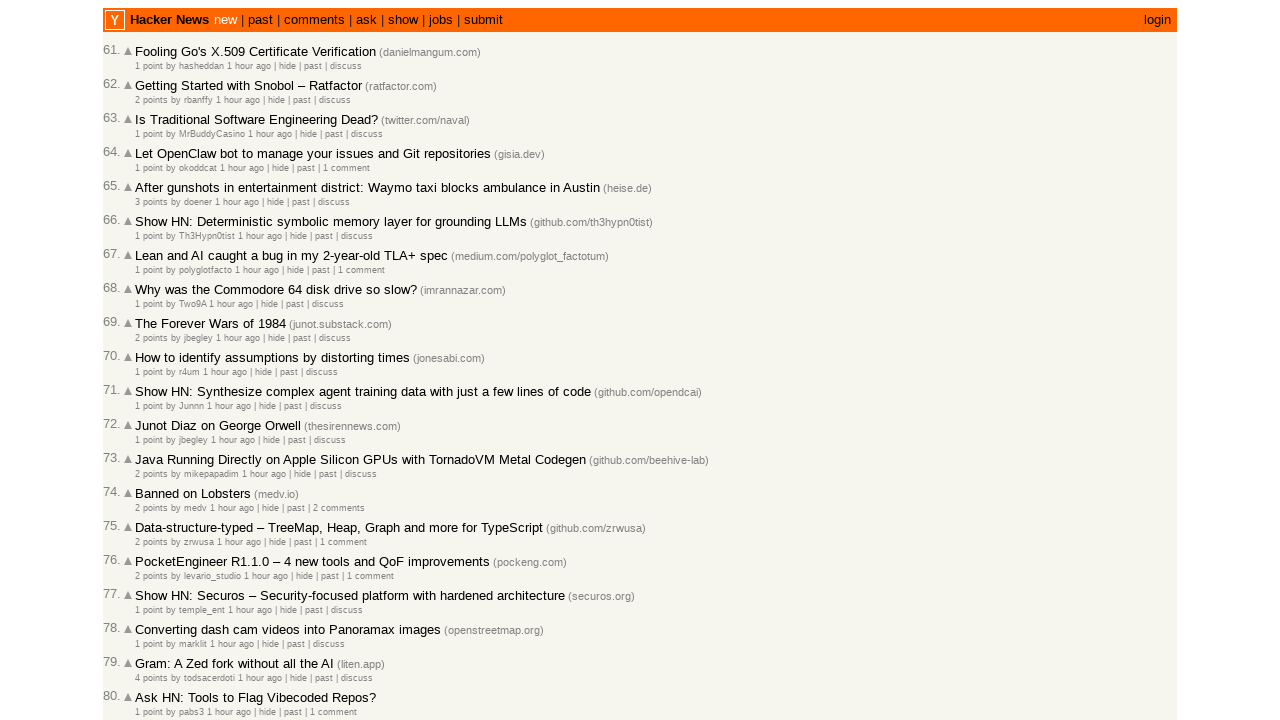

Retrieved article timestamp: 2026-03-02T08:24:31 1772439871
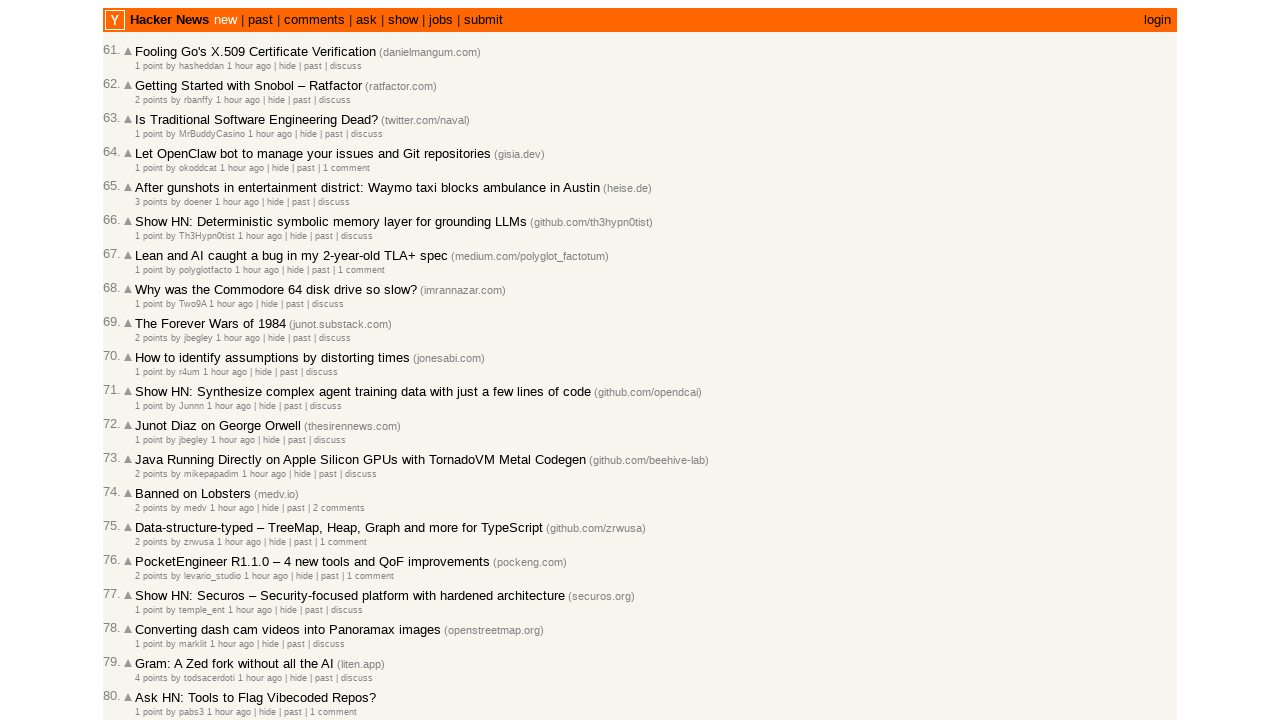

Parsed previous timestamp 2026-03-02T08:26:00 and current timestamp 2026-03-02T08:24:31
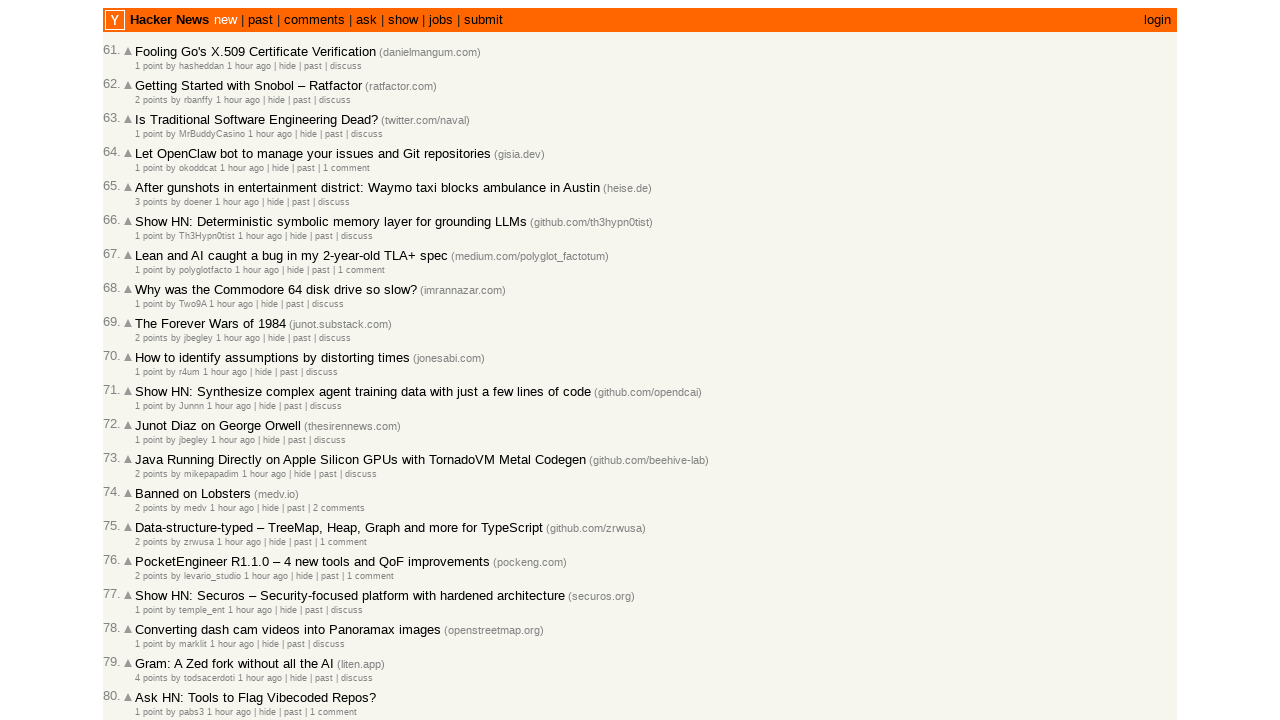

Moved to next article on current page (index now 13)
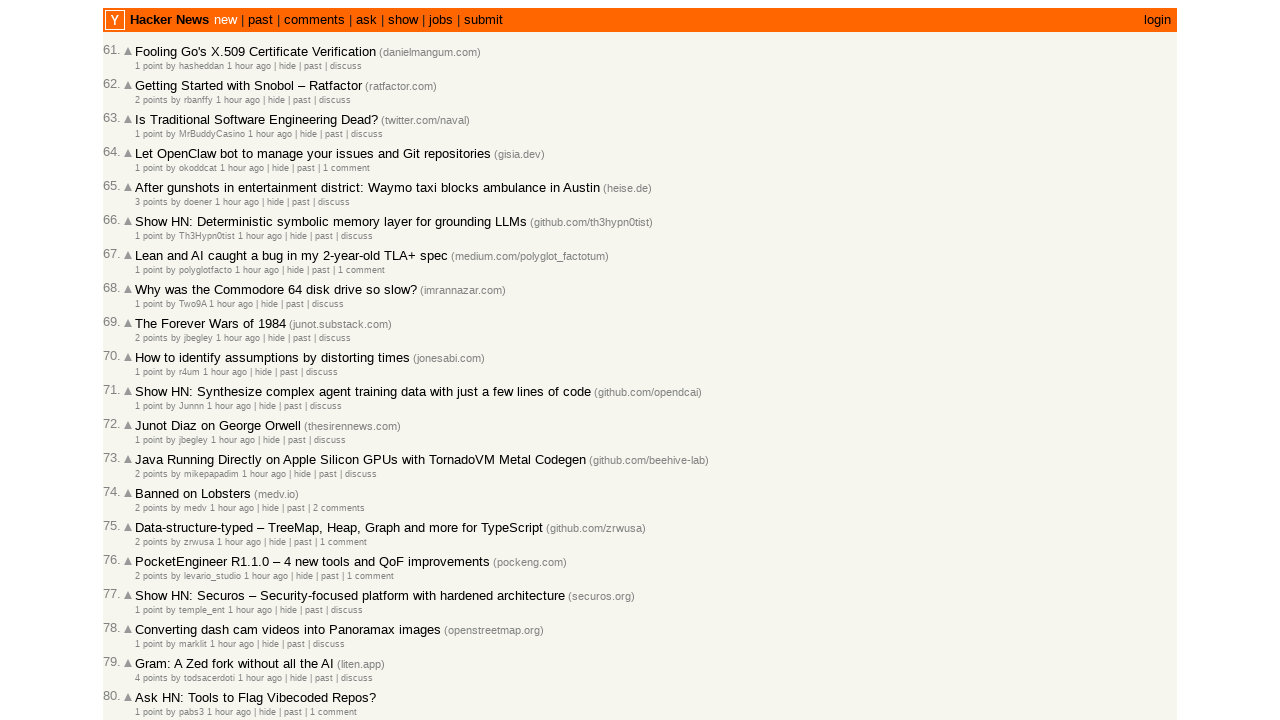

Progressed to next article check (total checked: 73)
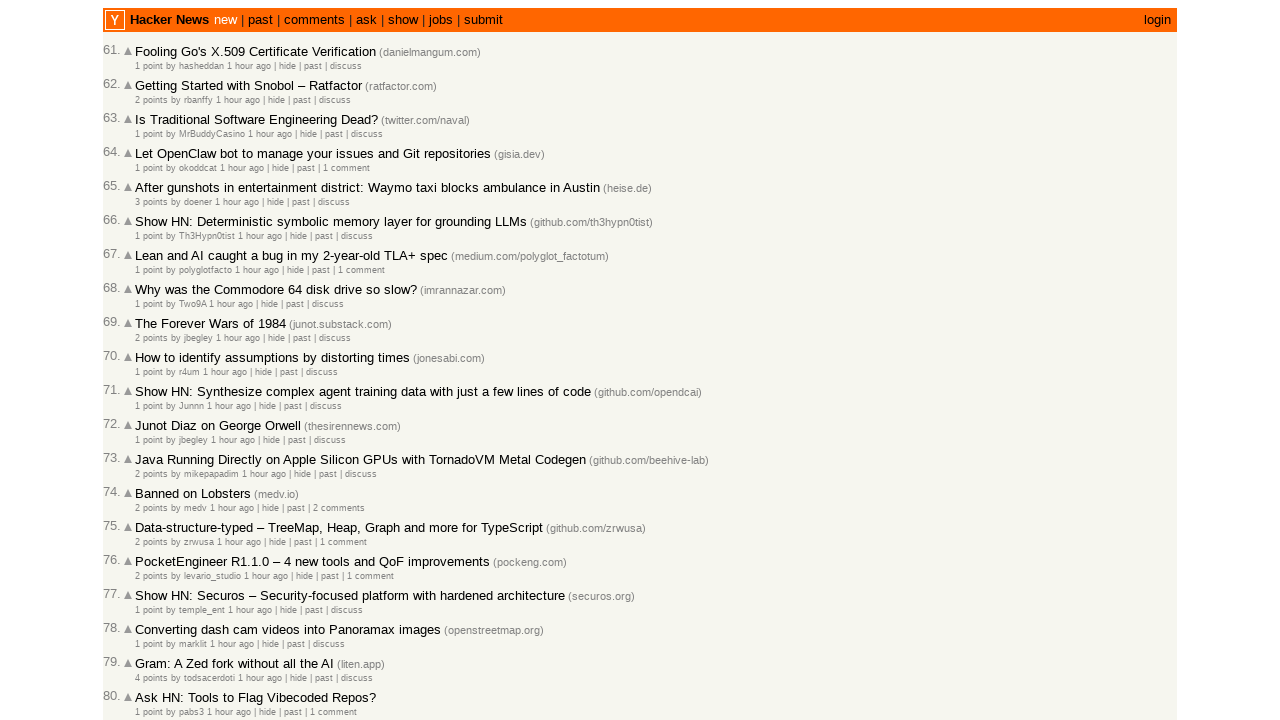

Located all article age elements on page
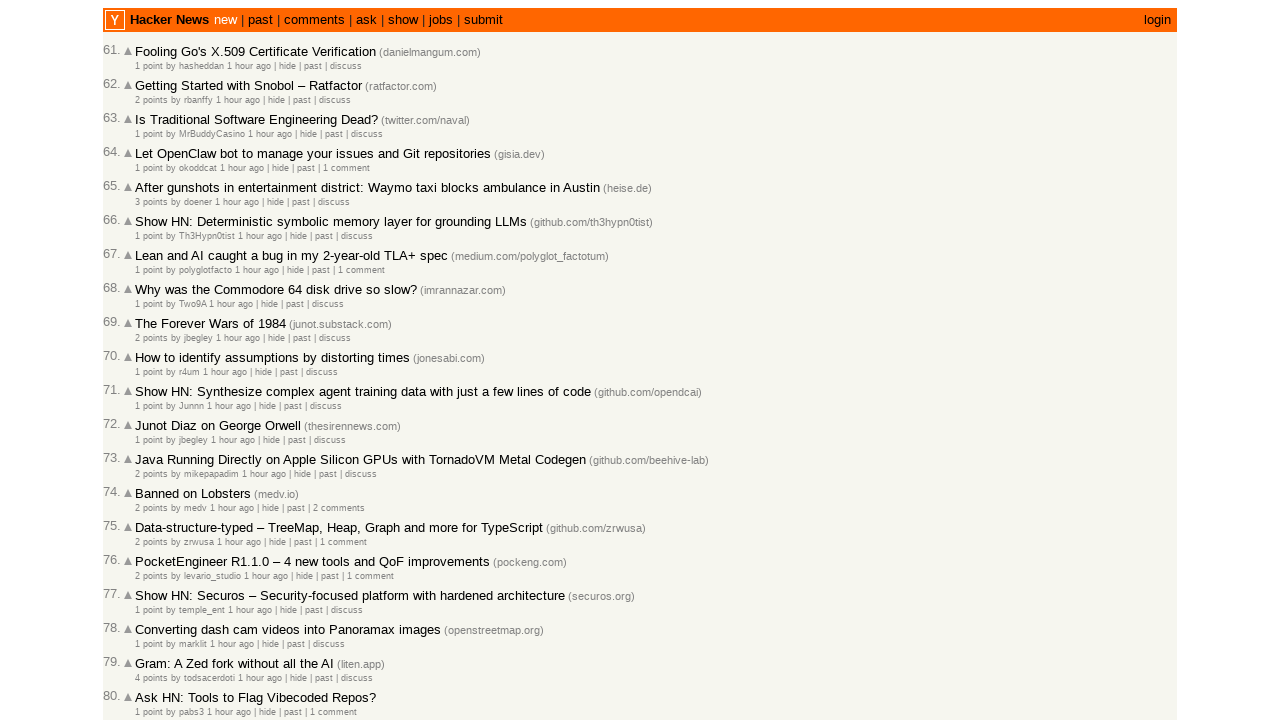

Counted 30 age elements on current page
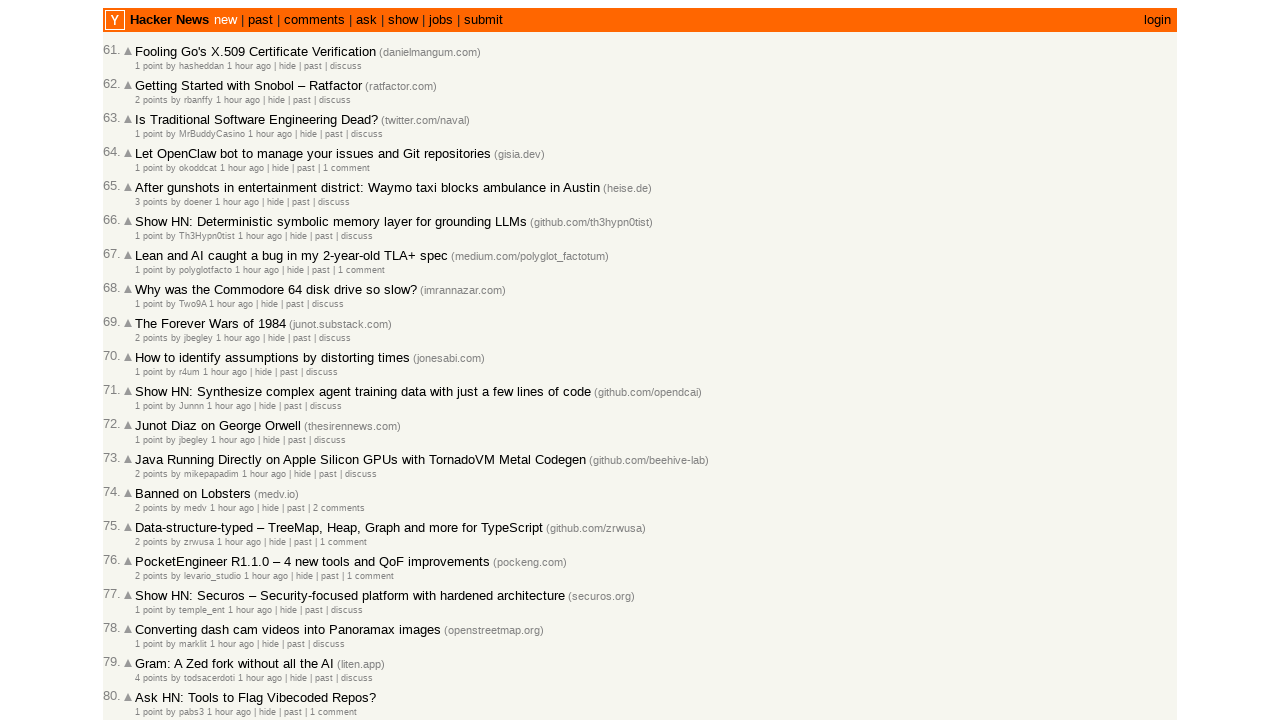

Selected age element at index 13
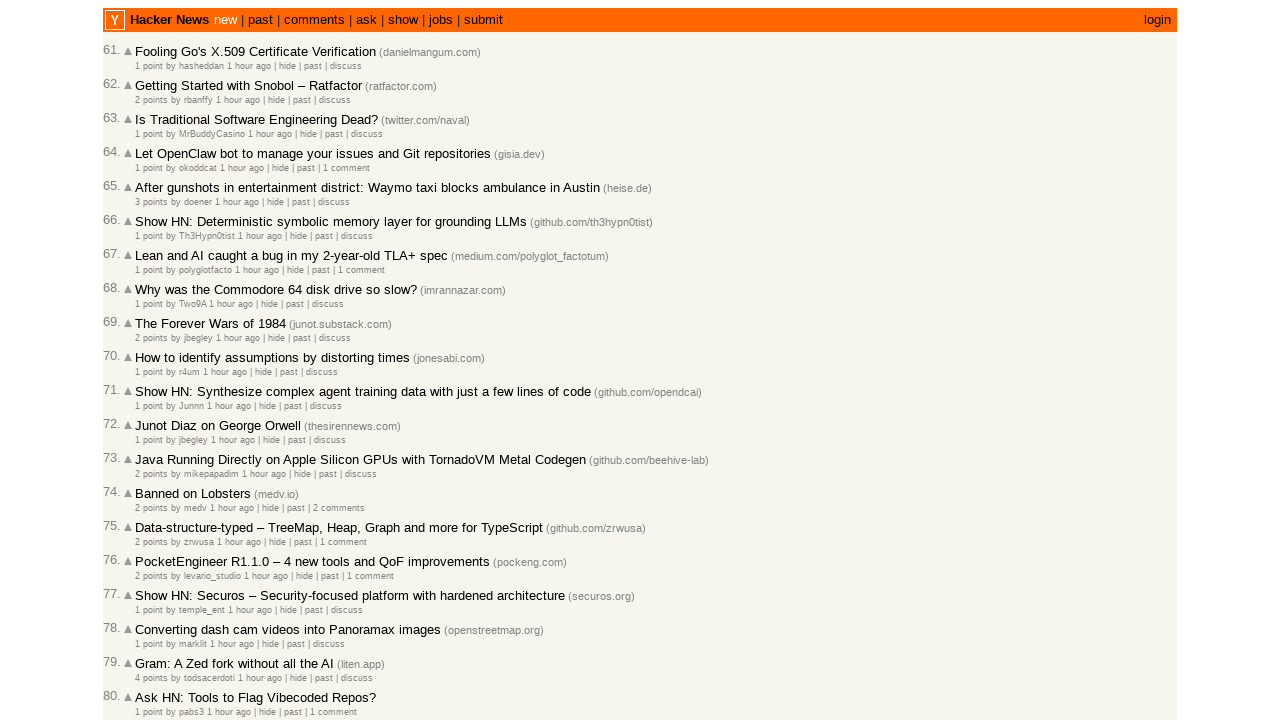

Retrieved article timestamp: 2026-03-02T08:22:21 1772439741
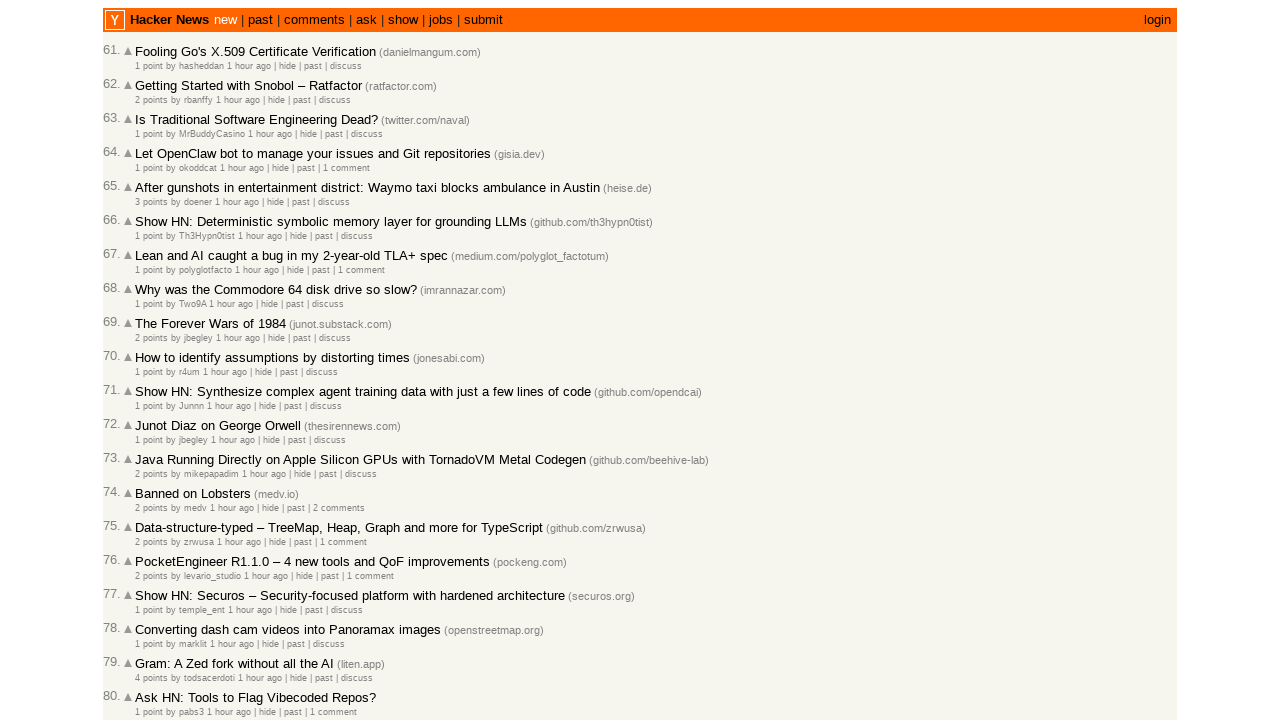

Parsed previous timestamp 2026-03-02T08:24:31 and current timestamp 2026-03-02T08:22:21
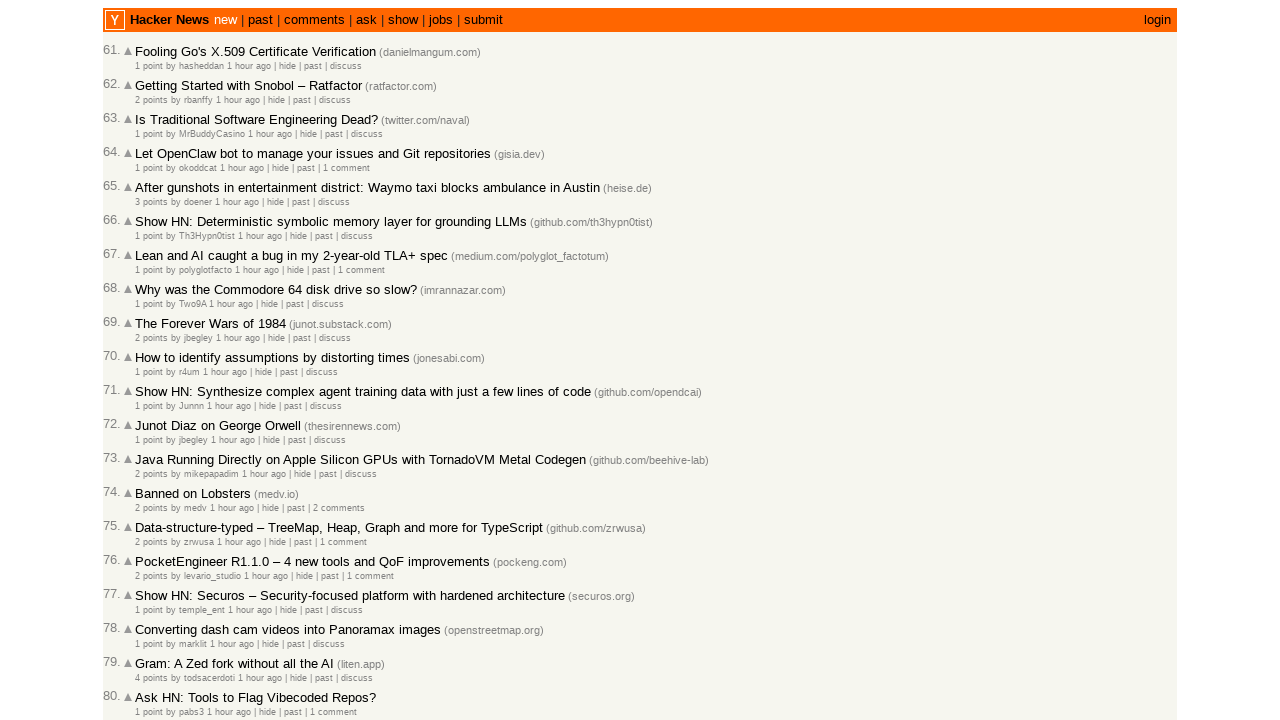

Moved to next article on current page (index now 14)
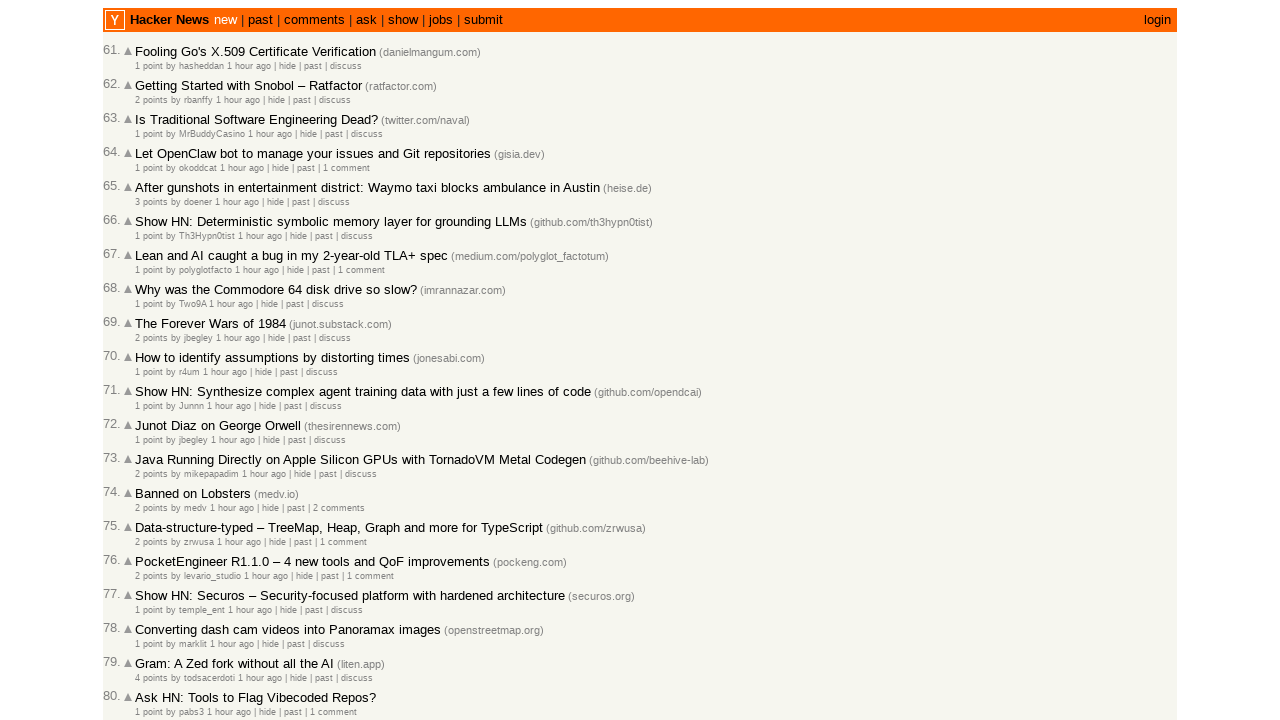

Progressed to next article check (total checked: 74)
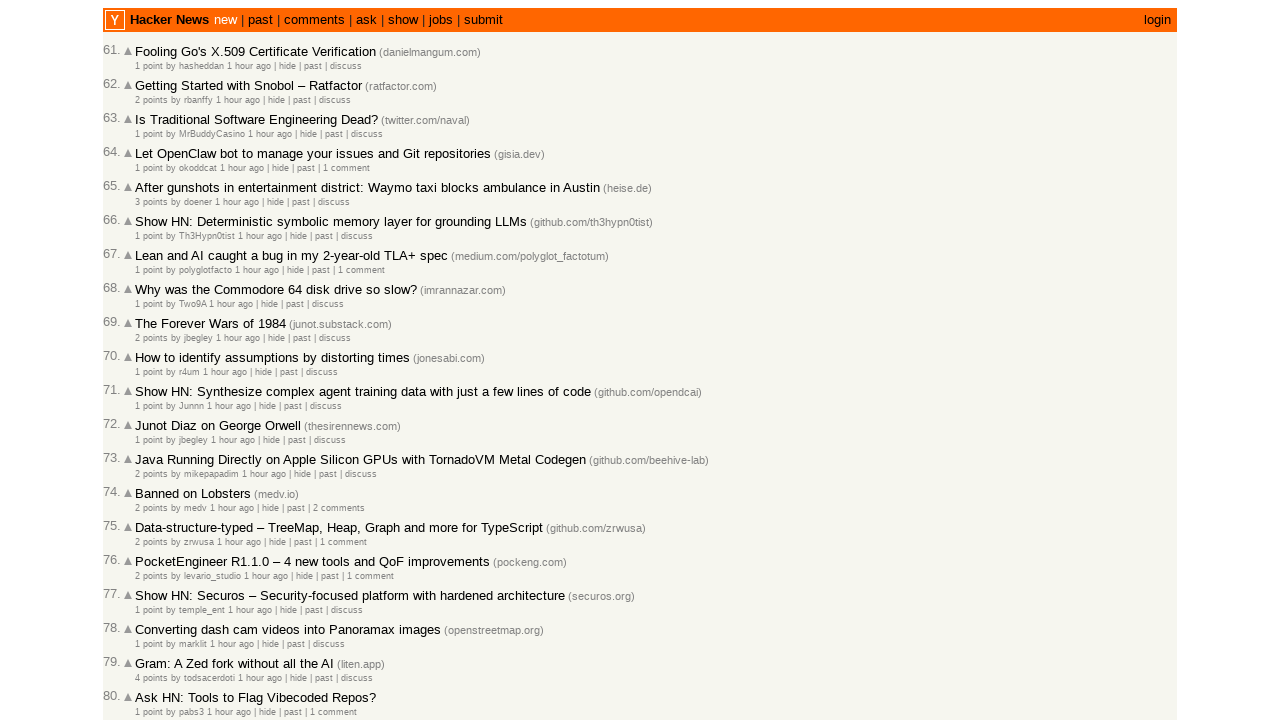

Located all article age elements on page
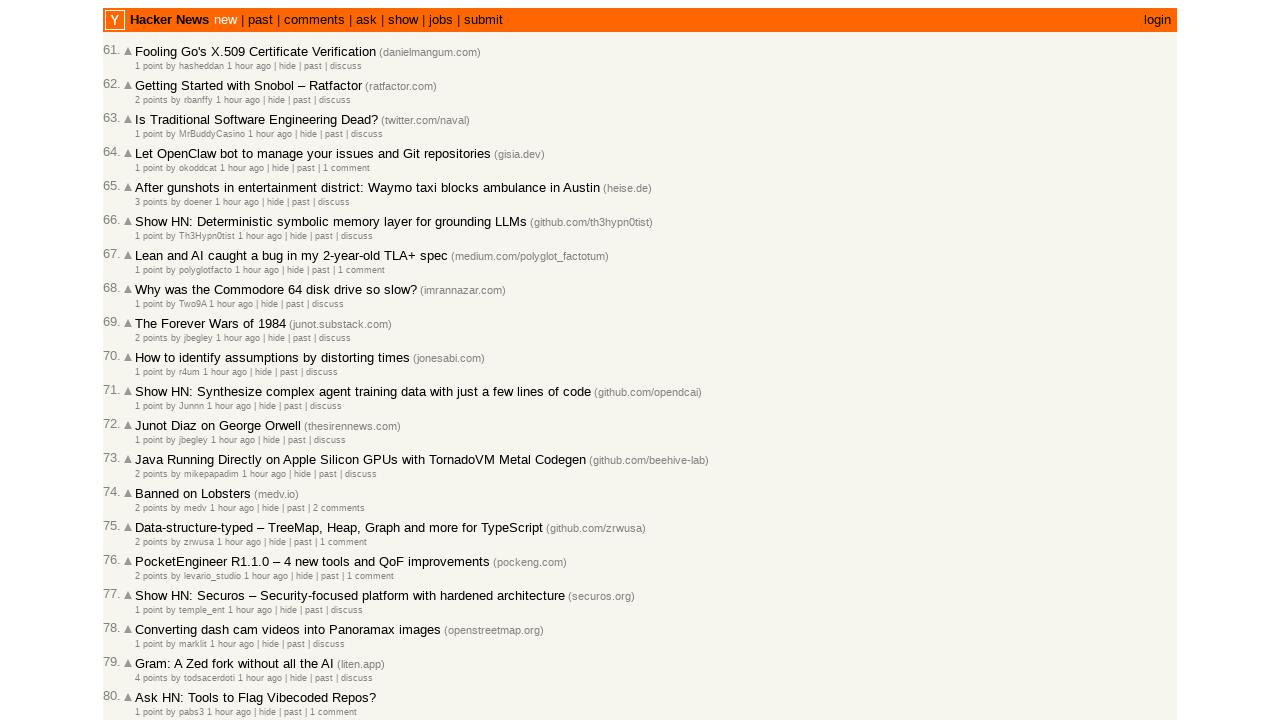

Counted 30 age elements on current page
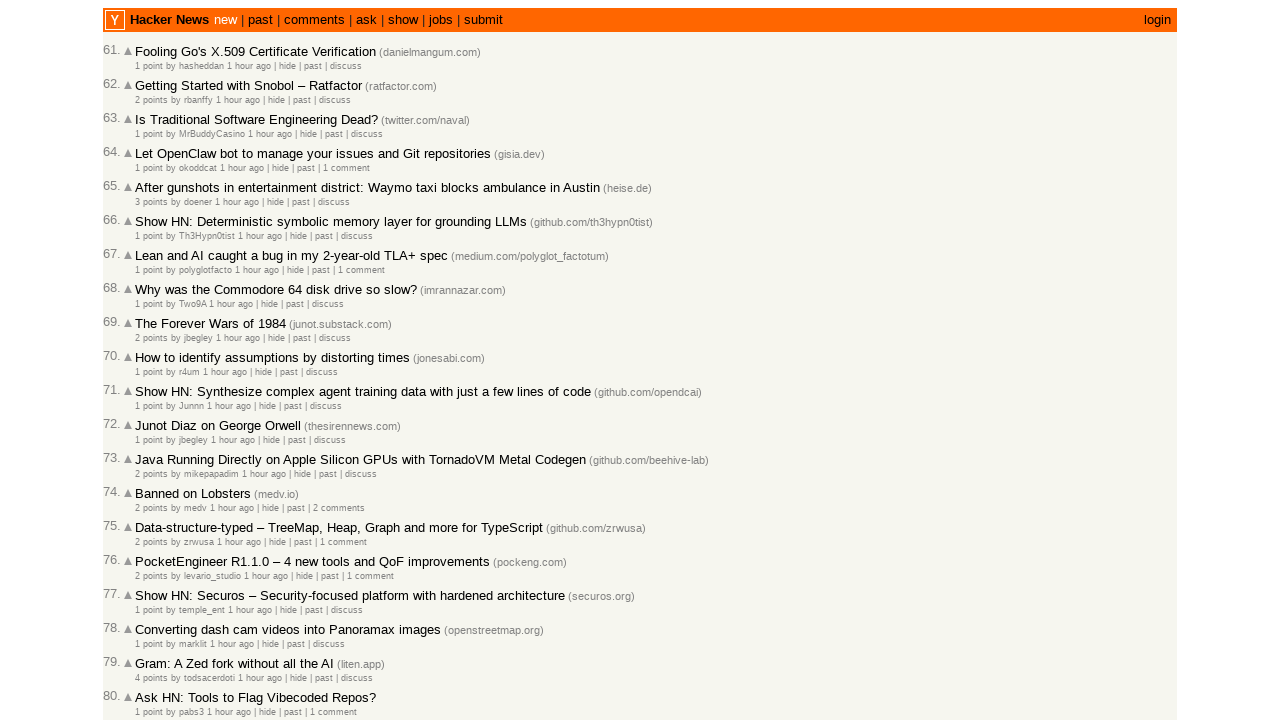

Selected age element at index 14
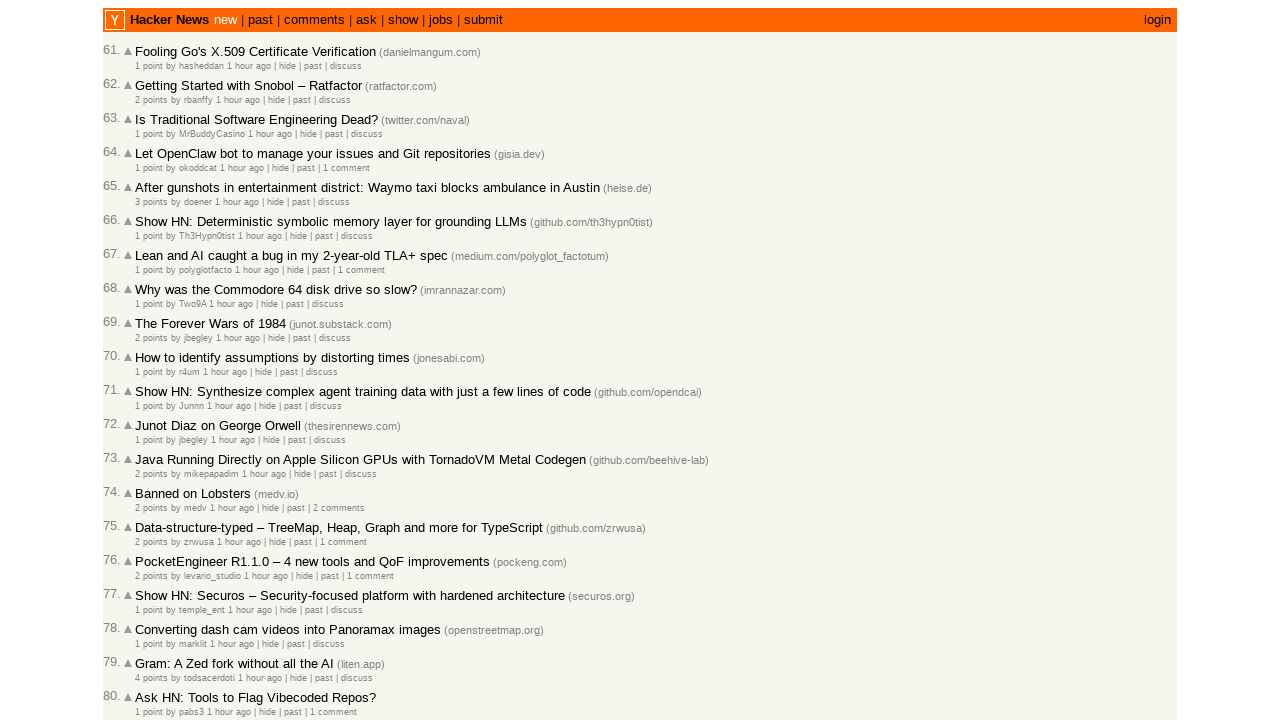

Retrieved article timestamp: 2026-03-02T08:22:17 1772439737
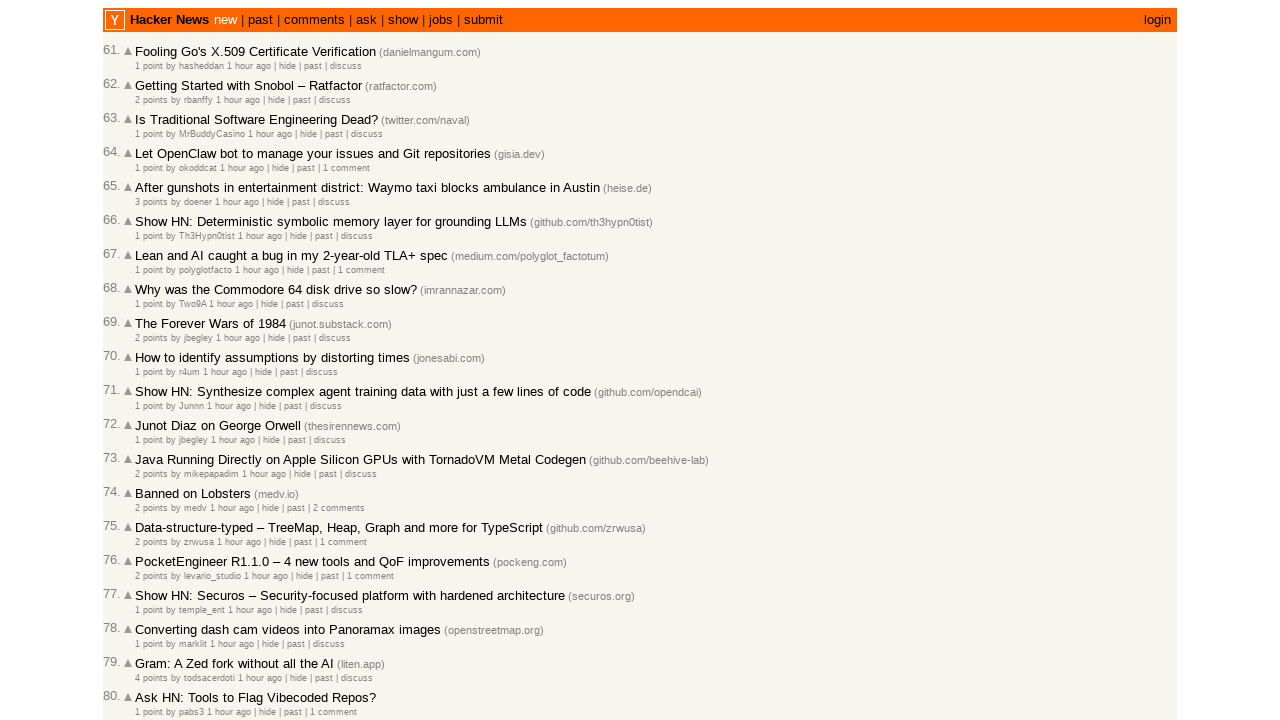

Parsed previous timestamp 2026-03-02T08:22:21 and current timestamp 2026-03-02T08:22:17
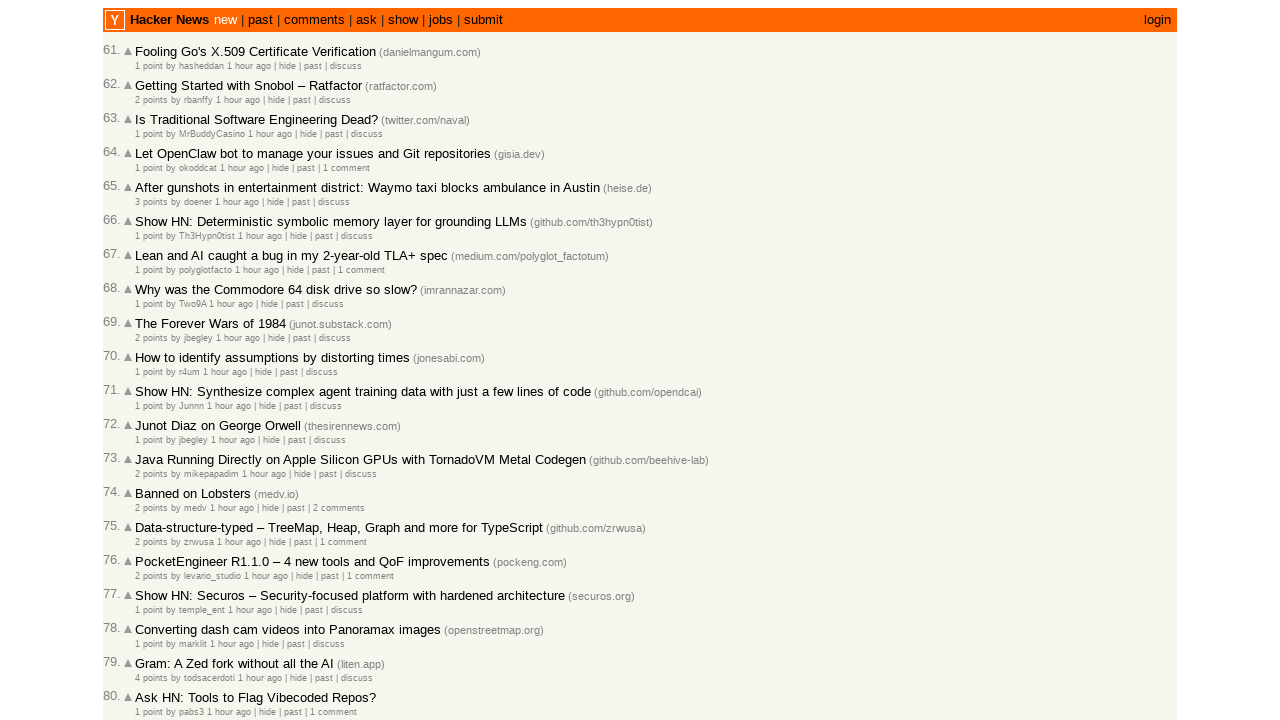

Moved to next article on current page (index now 15)
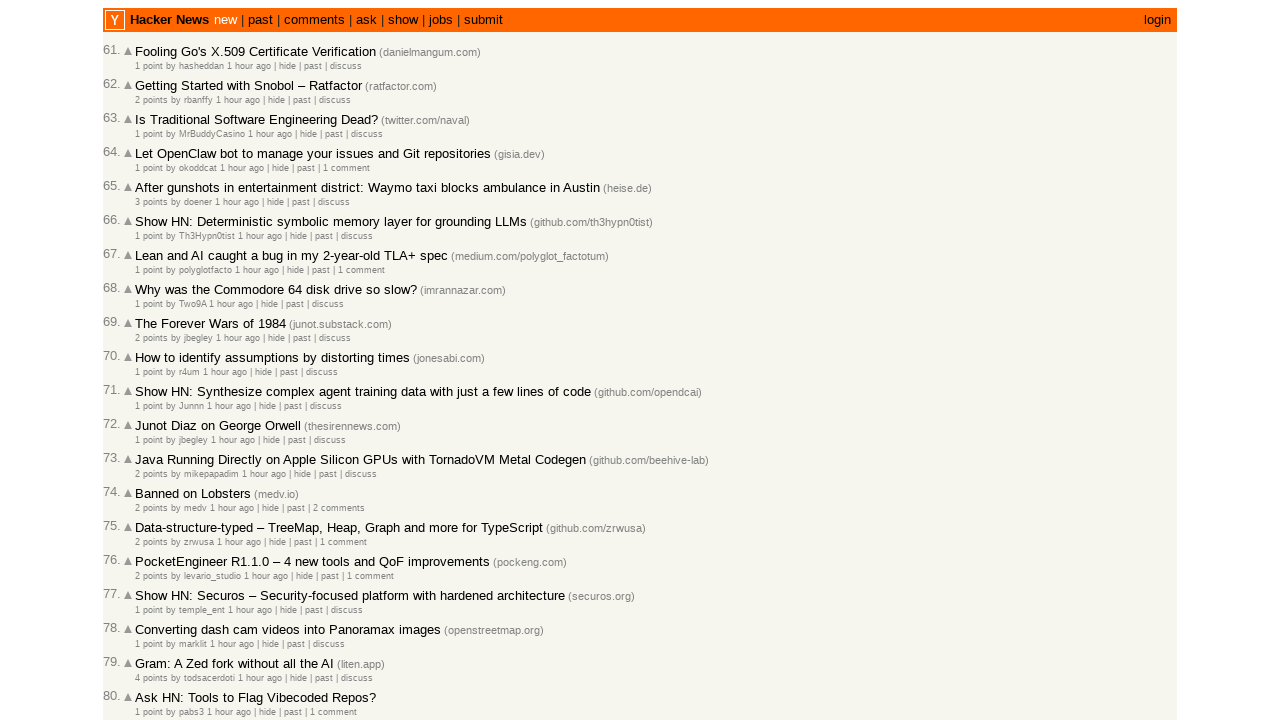

Progressed to next article check (total checked: 75)
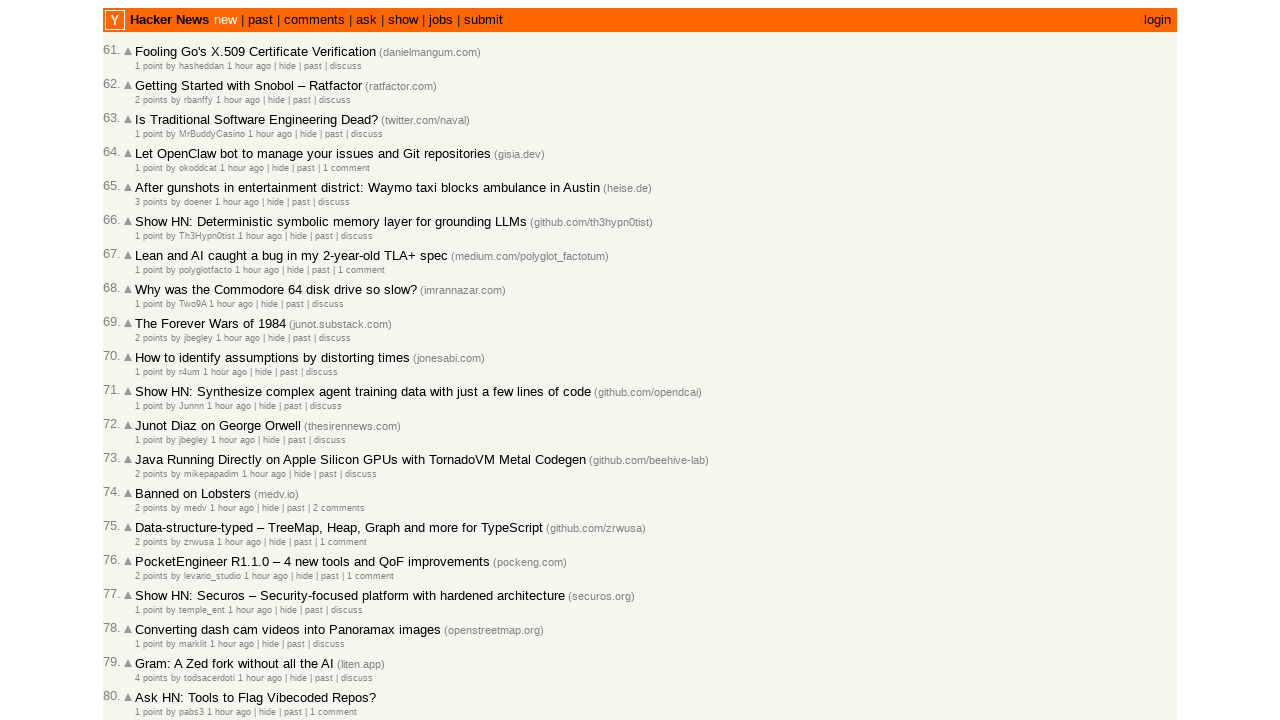

Located all article age elements on page
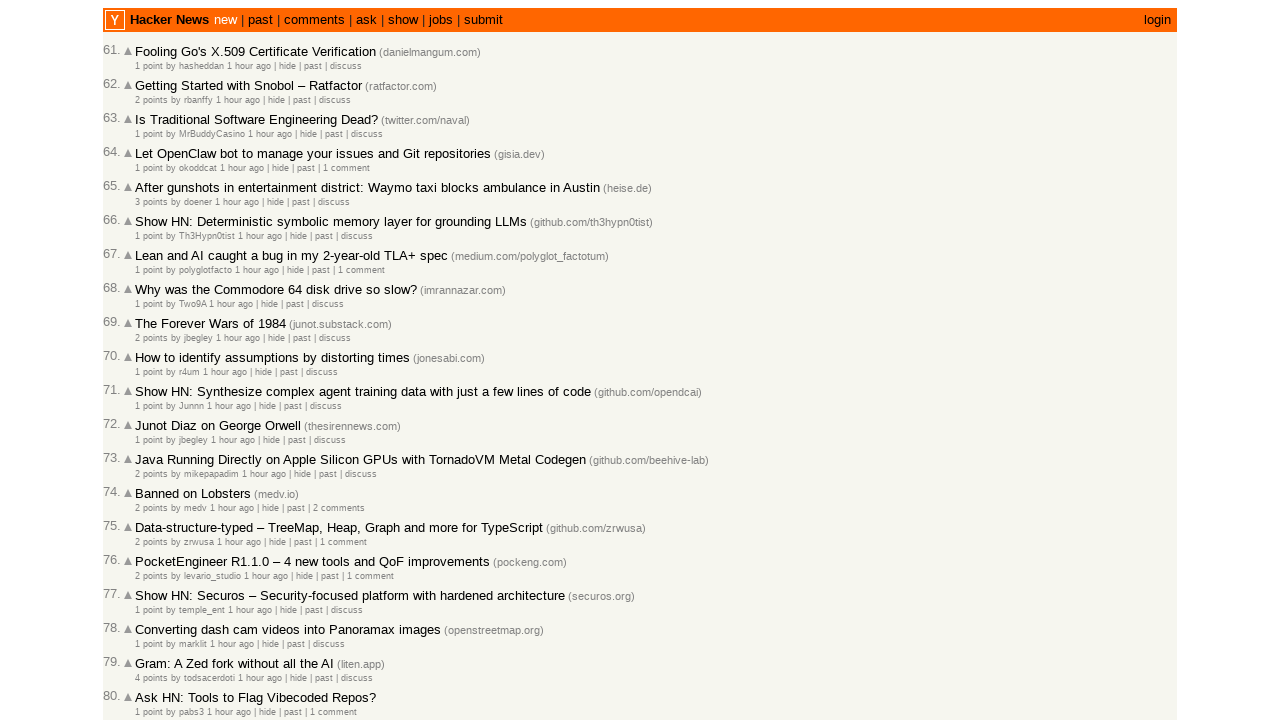

Counted 30 age elements on current page
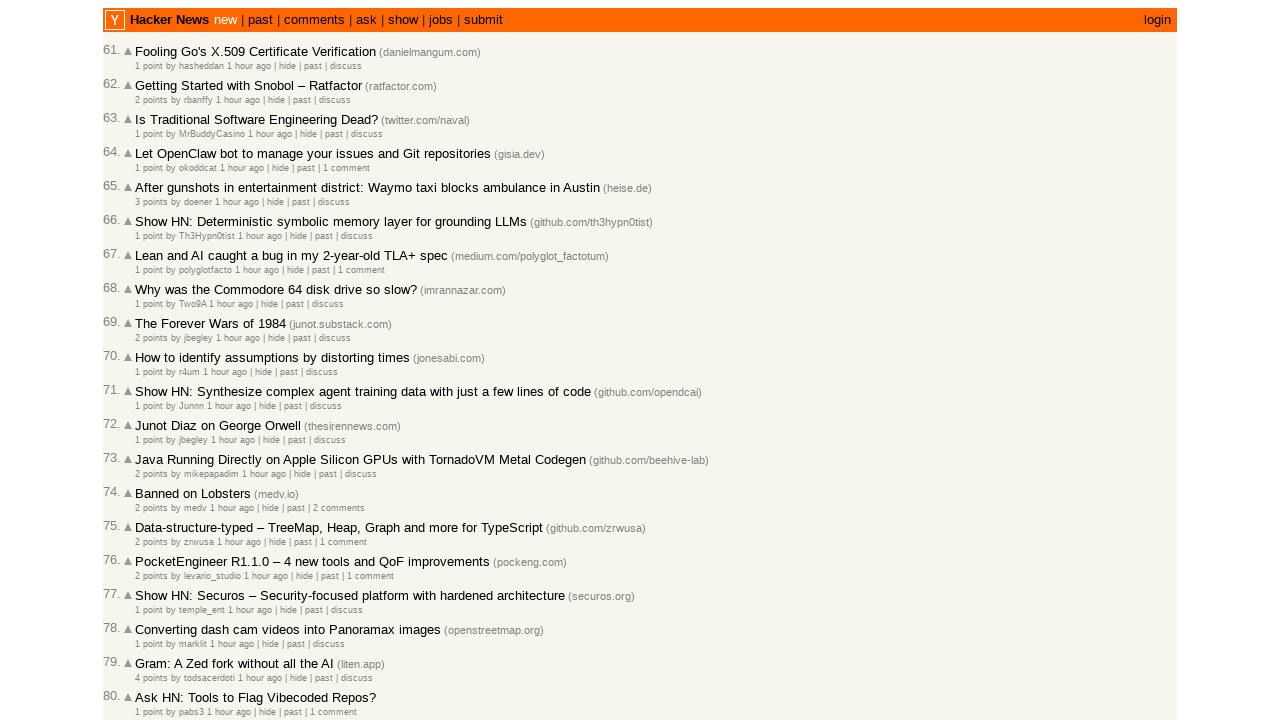

Selected age element at index 15
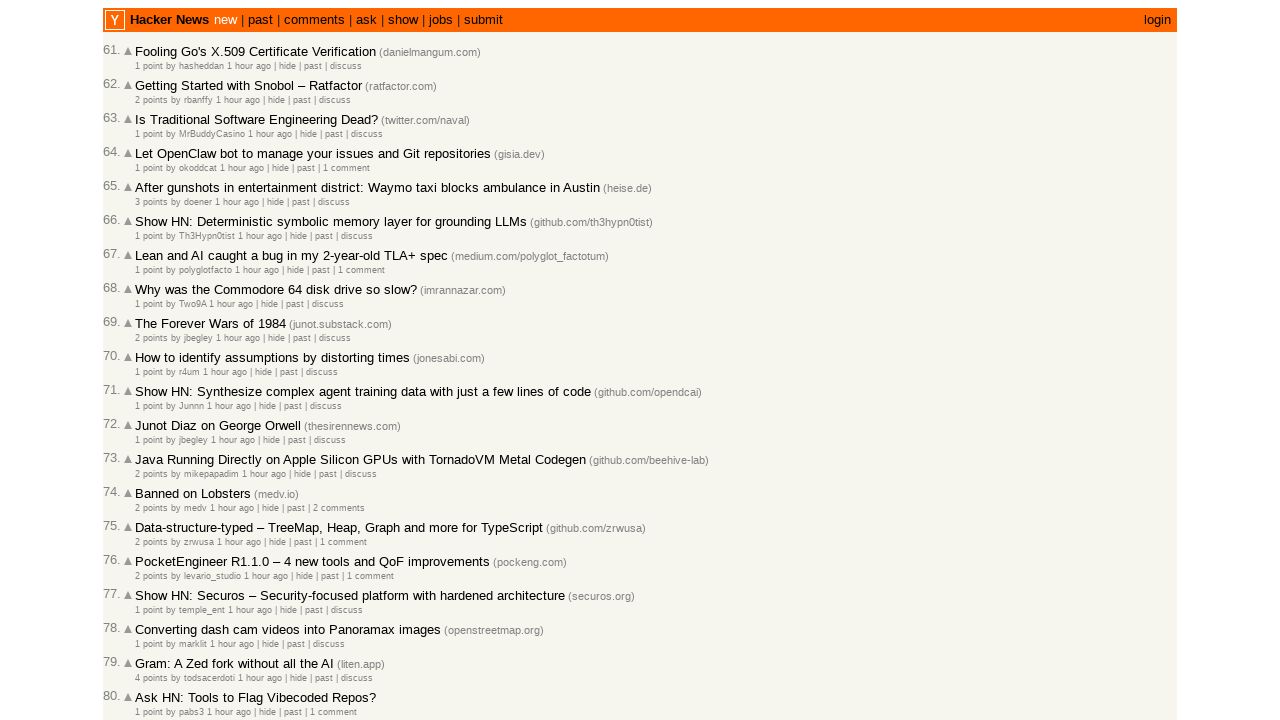

Retrieved article timestamp: 2026-03-02T08:22:02 1772439722
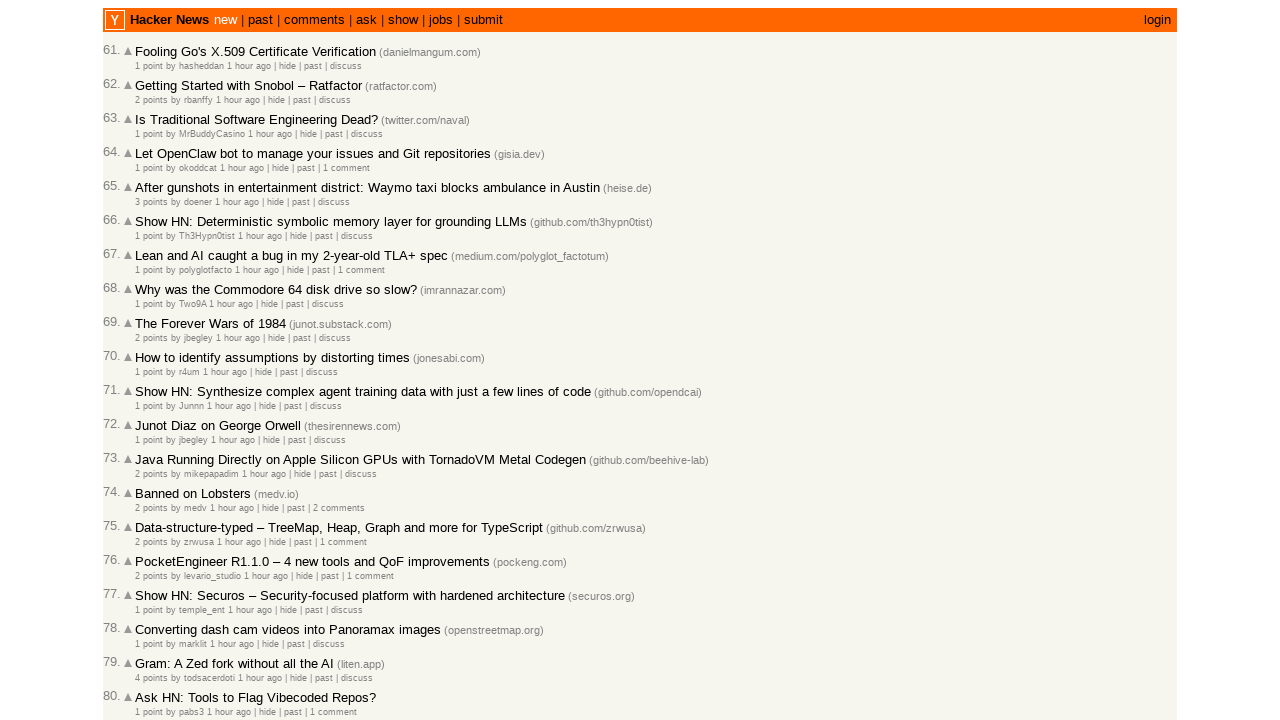

Parsed previous timestamp 2026-03-02T08:22:17 and current timestamp 2026-03-02T08:22:02
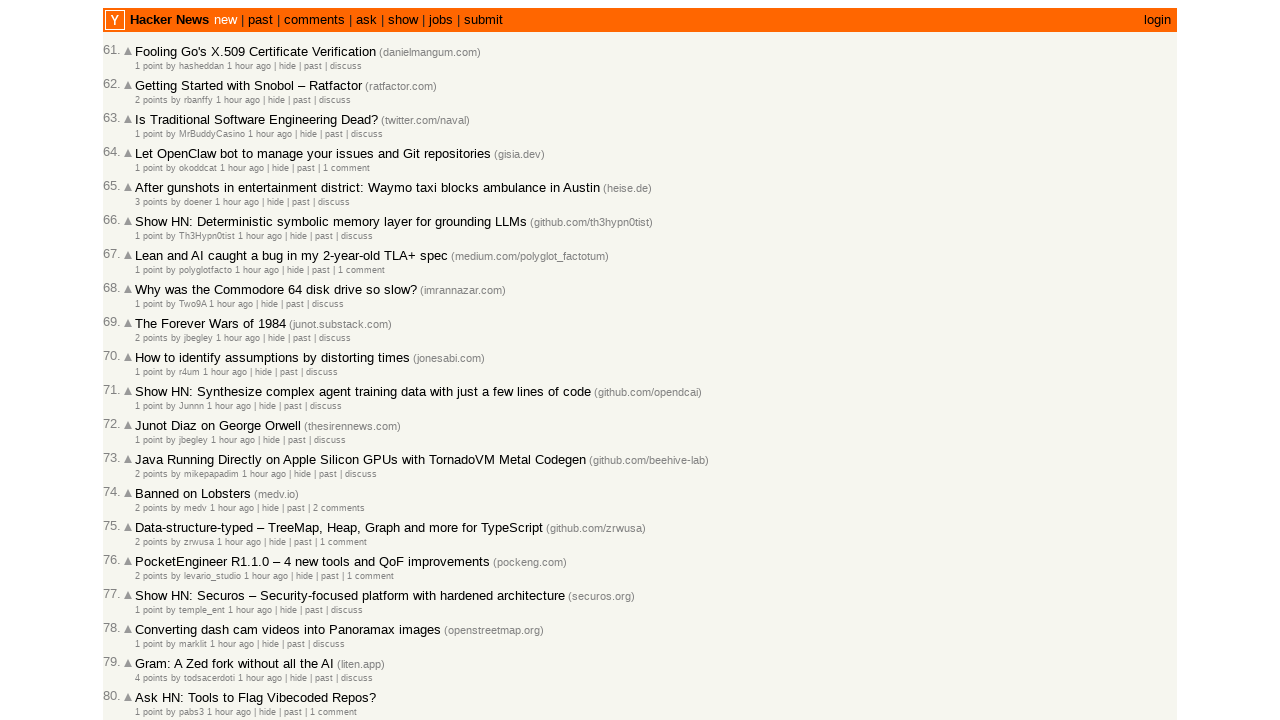

Moved to next article on current page (index now 16)
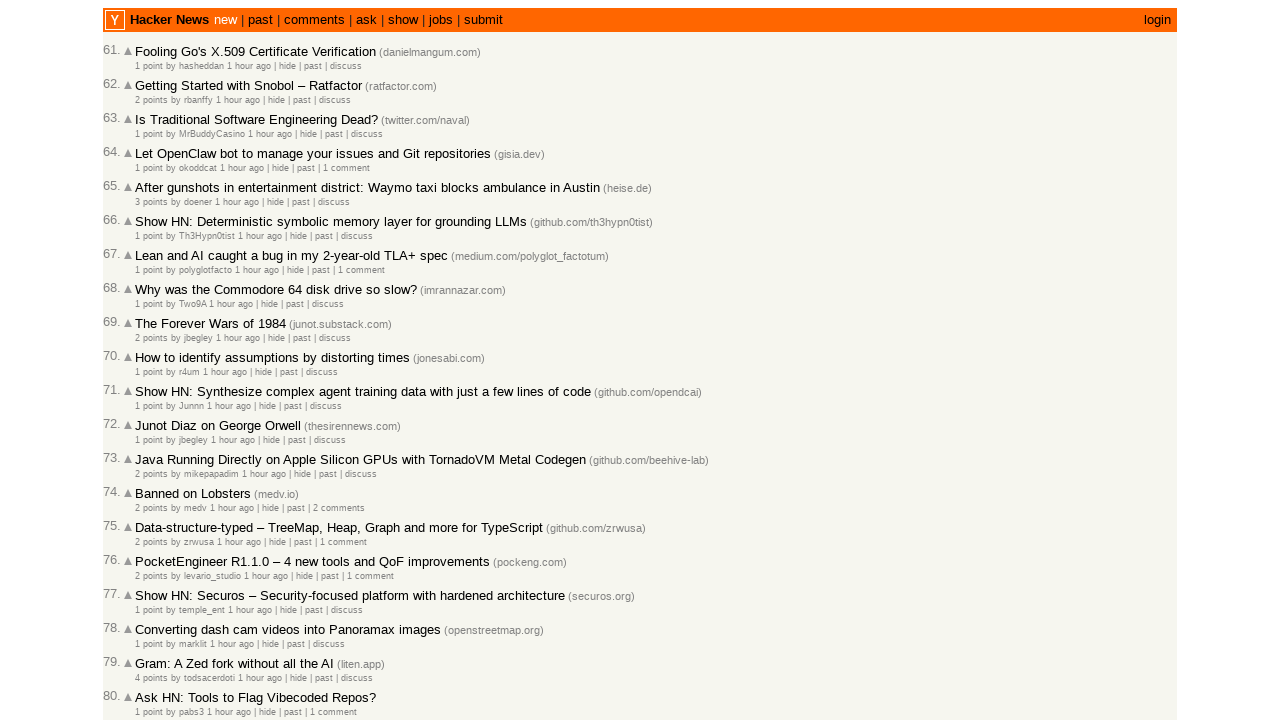

Progressed to next article check (total checked: 76)
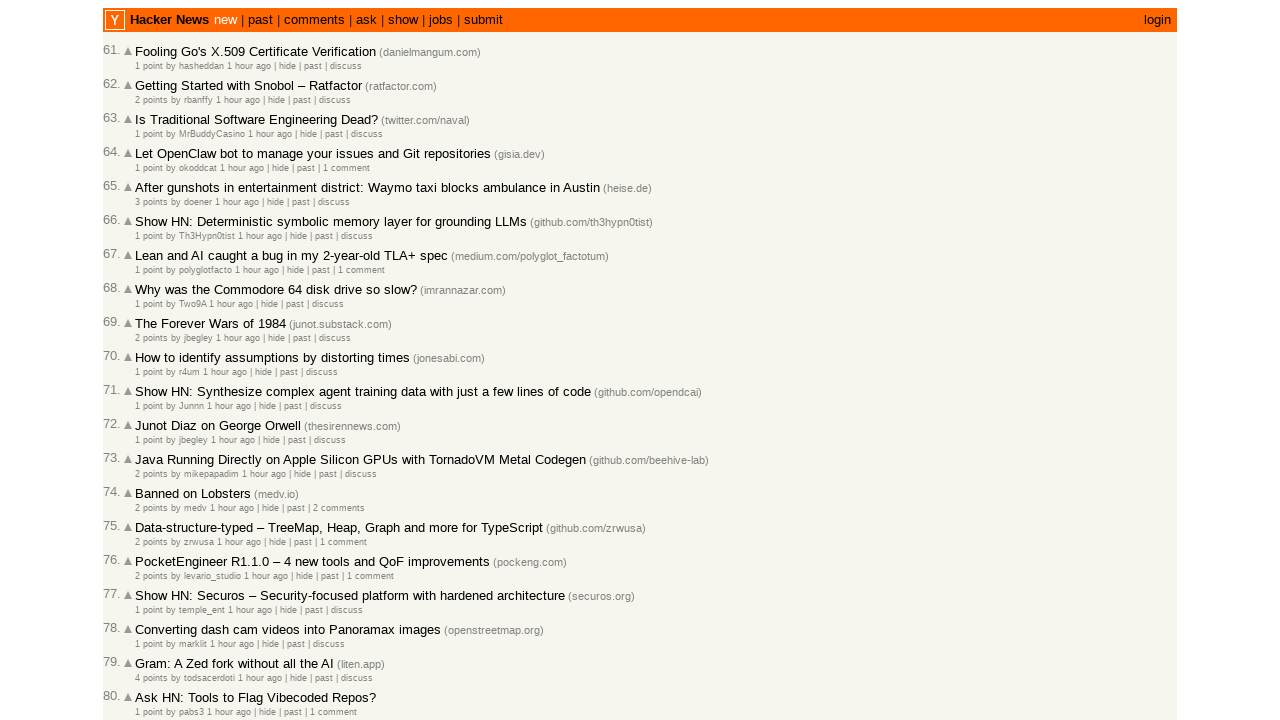

Located all article age elements on page
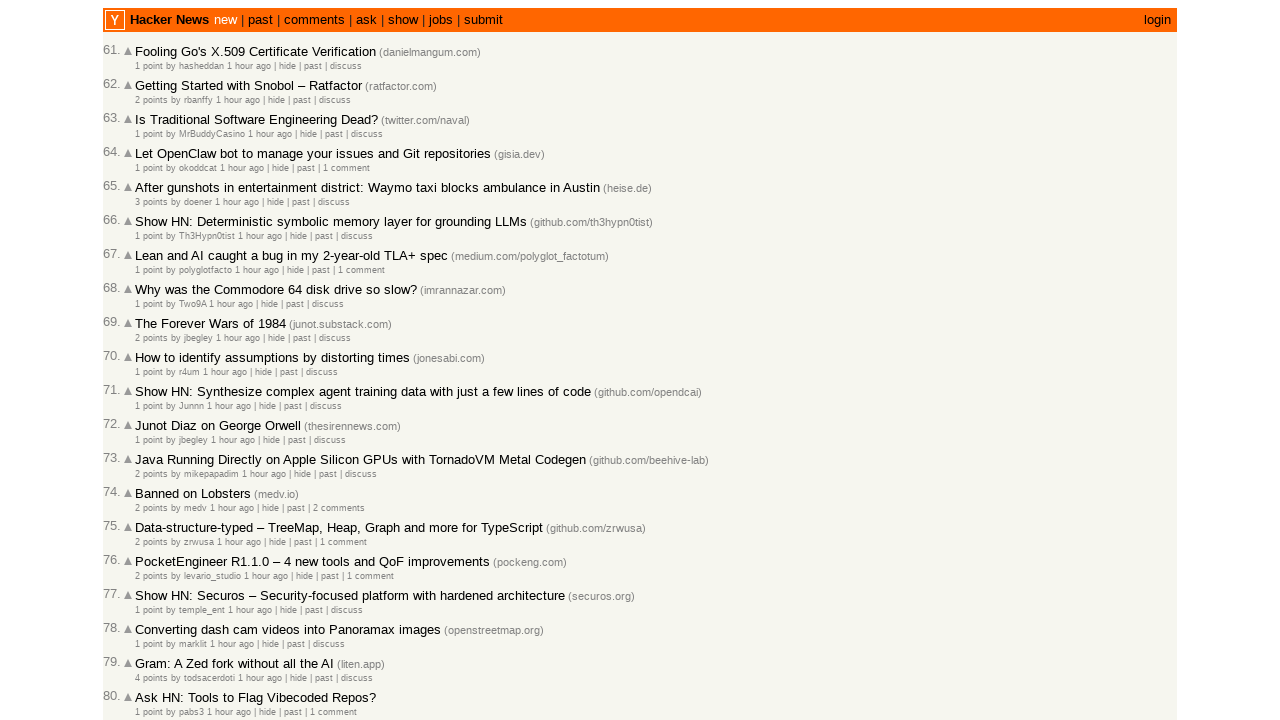

Counted 30 age elements on current page
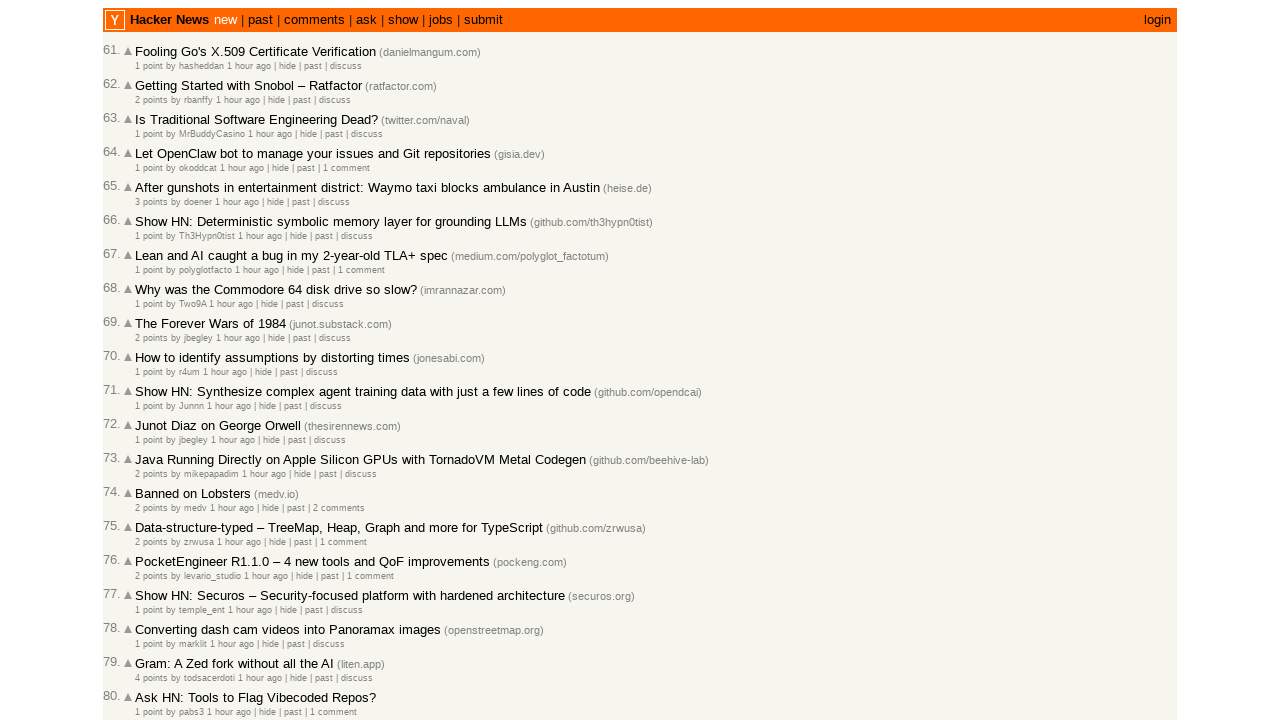

Selected age element at index 16
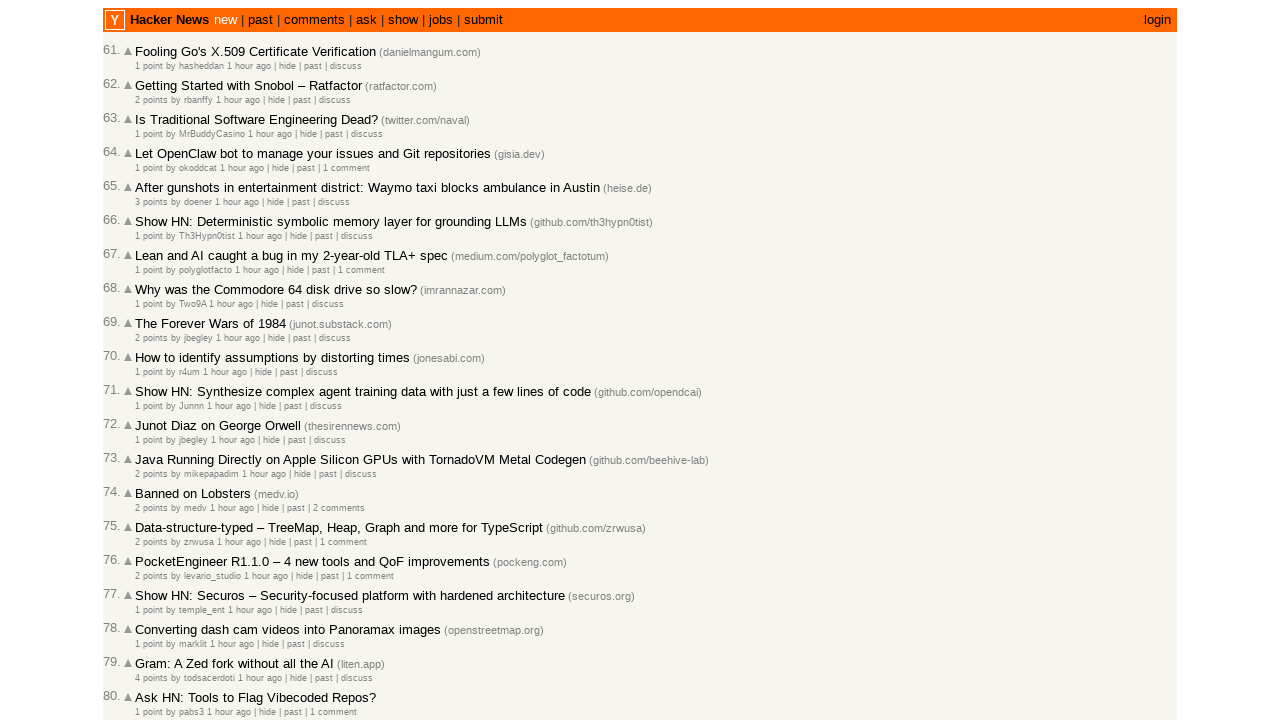

Retrieved article timestamp: 2026-03-02T08:19:04 1772439544
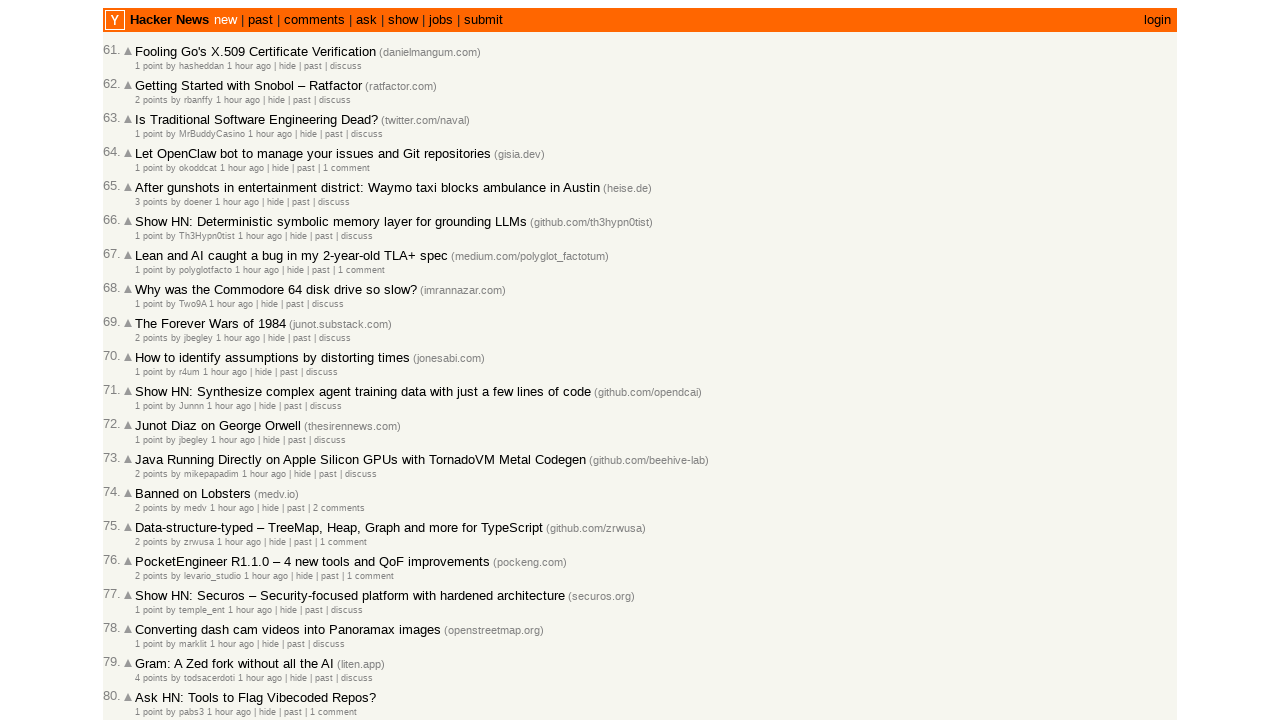

Parsed previous timestamp 2026-03-02T08:22:02 and current timestamp 2026-03-02T08:19:04
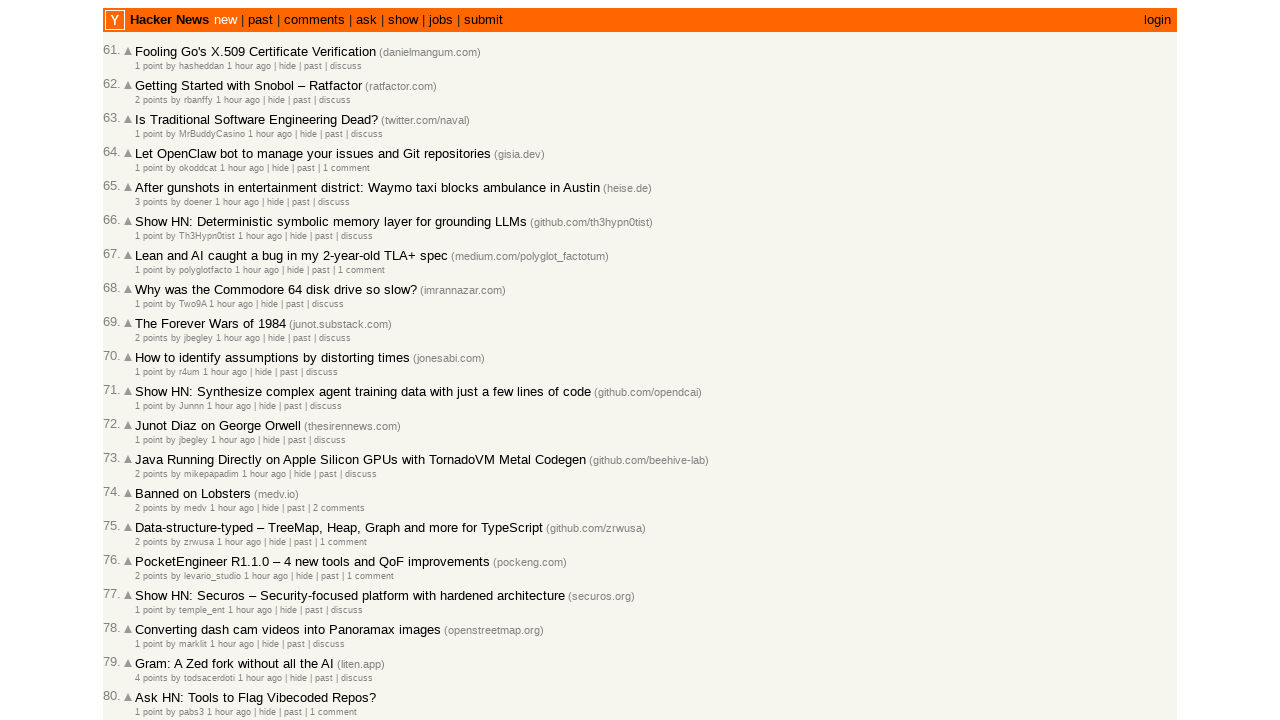

Moved to next article on current page (index now 17)
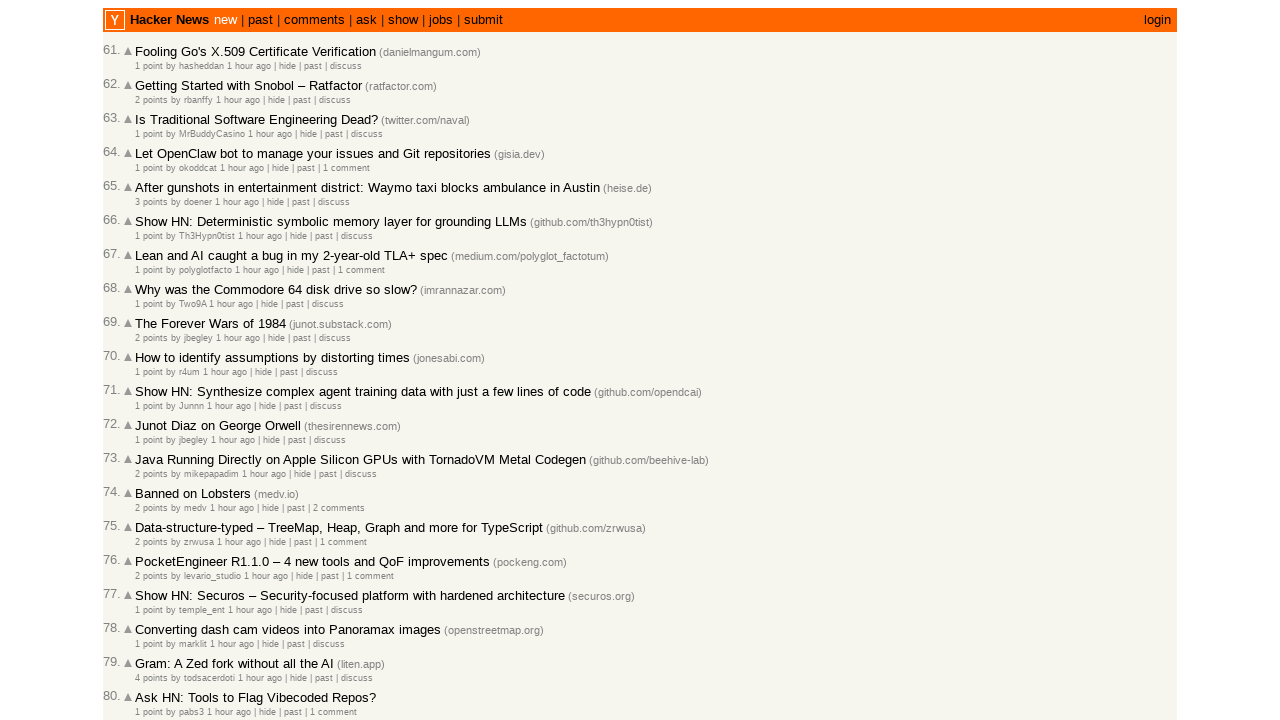

Progressed to next article check (total checked: 77)
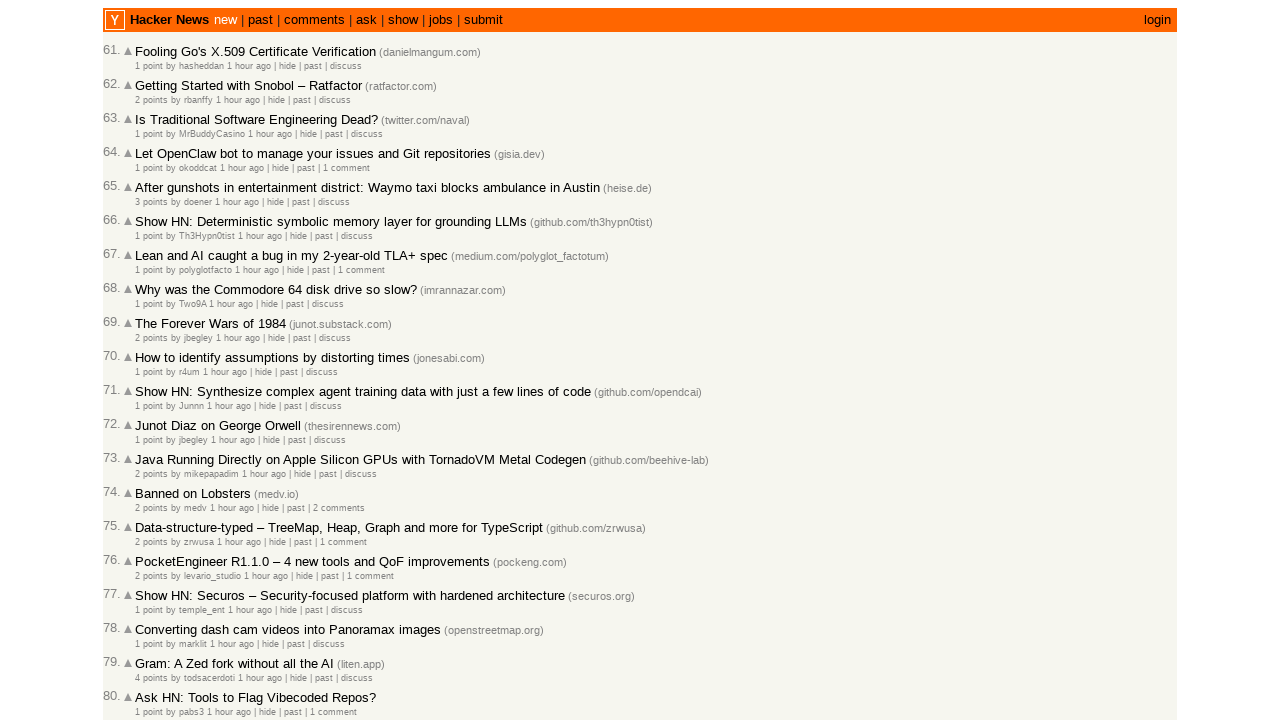

Located all article age elements on page
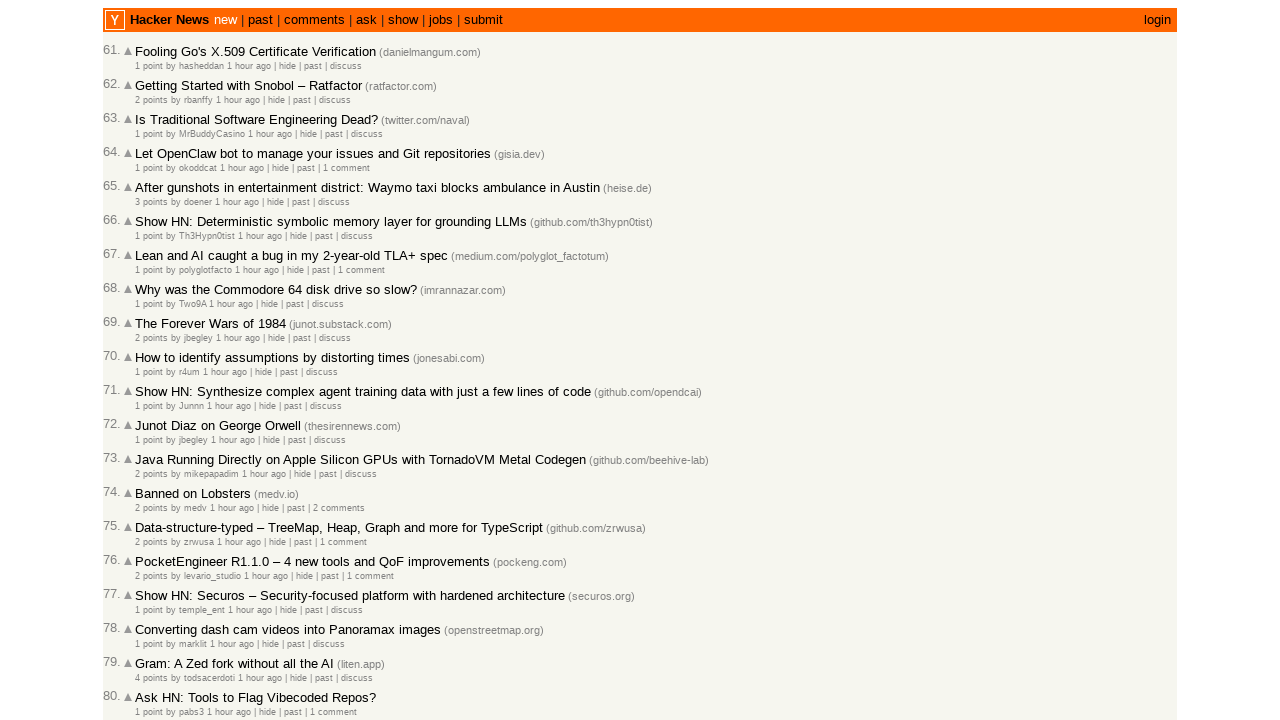

Counted 30 age elements on current page
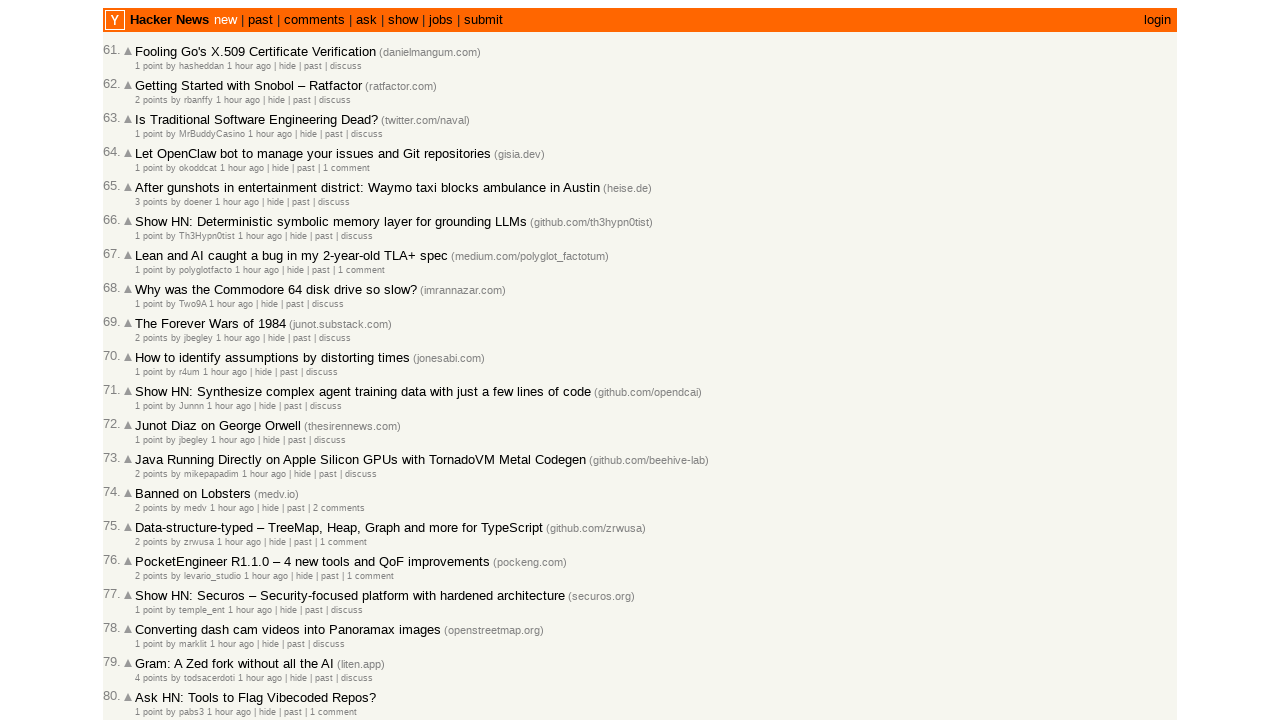

Selected age element at index 17
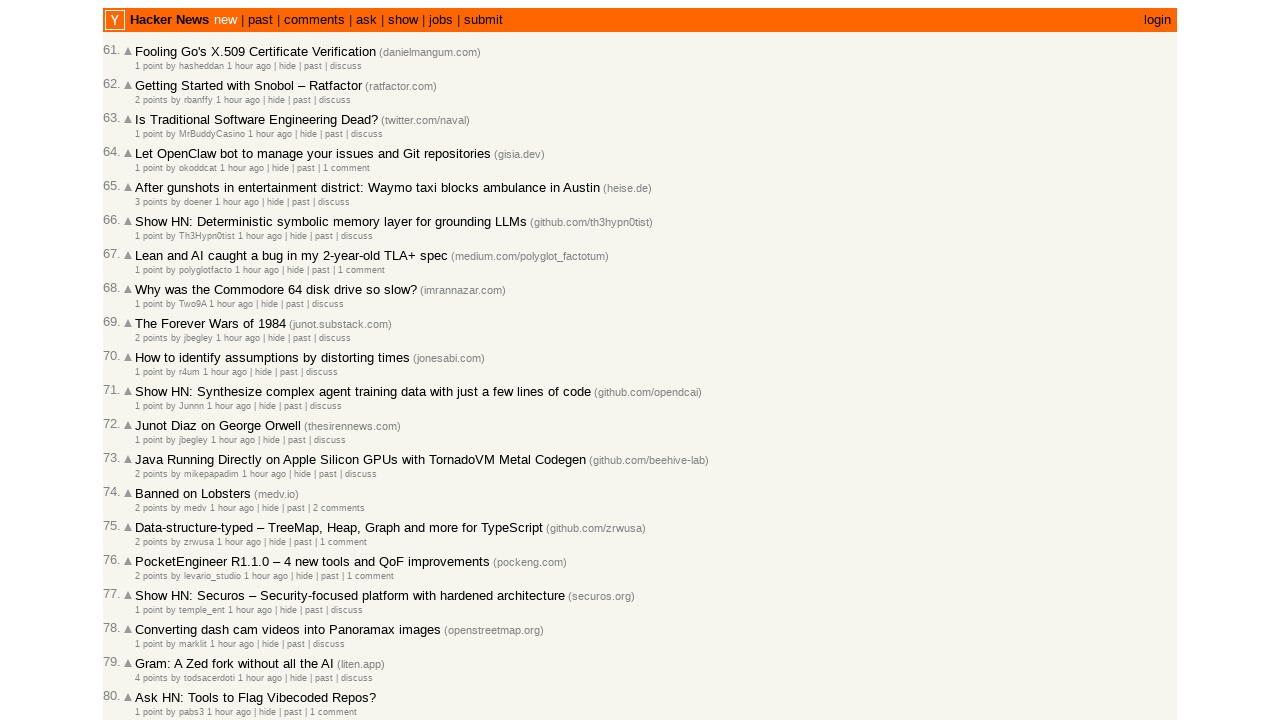

Retrieved article timestamp: 2026-03-02T08:16:55 1772439415
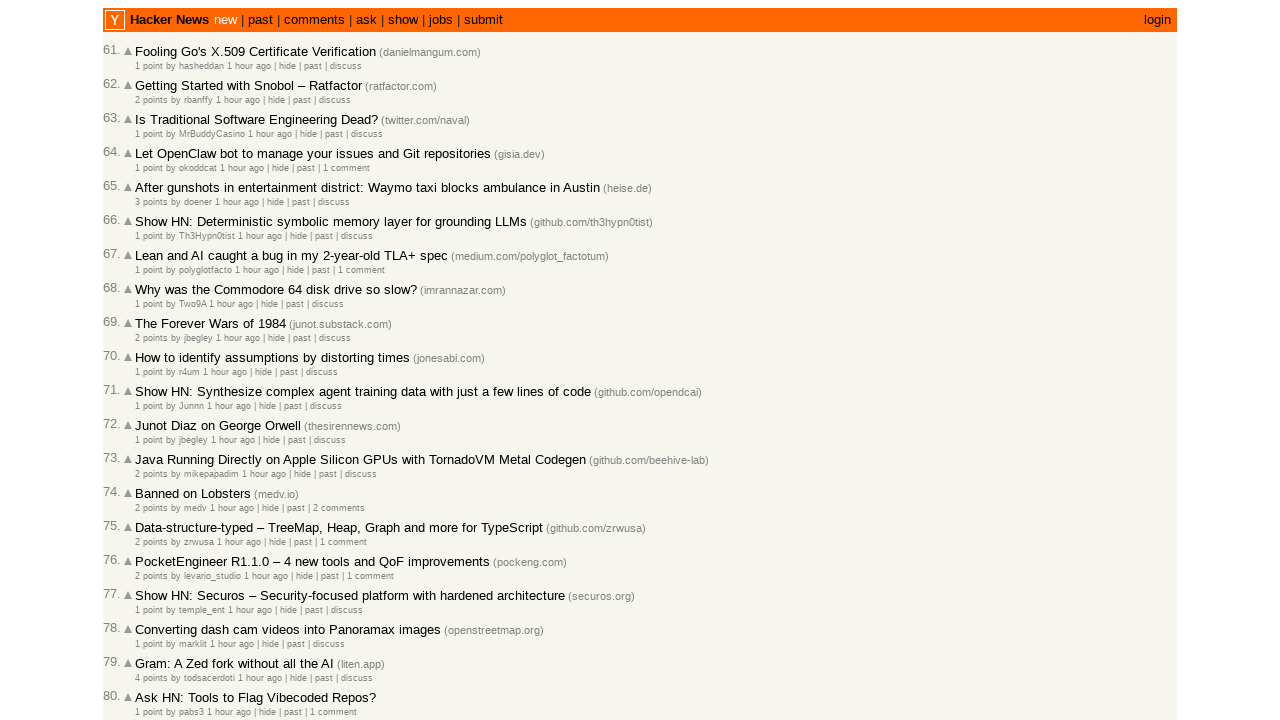

Parsed previous timestamp 2026-03-02T08:19:04 and current timestamp 2026-03-02T08:16:55
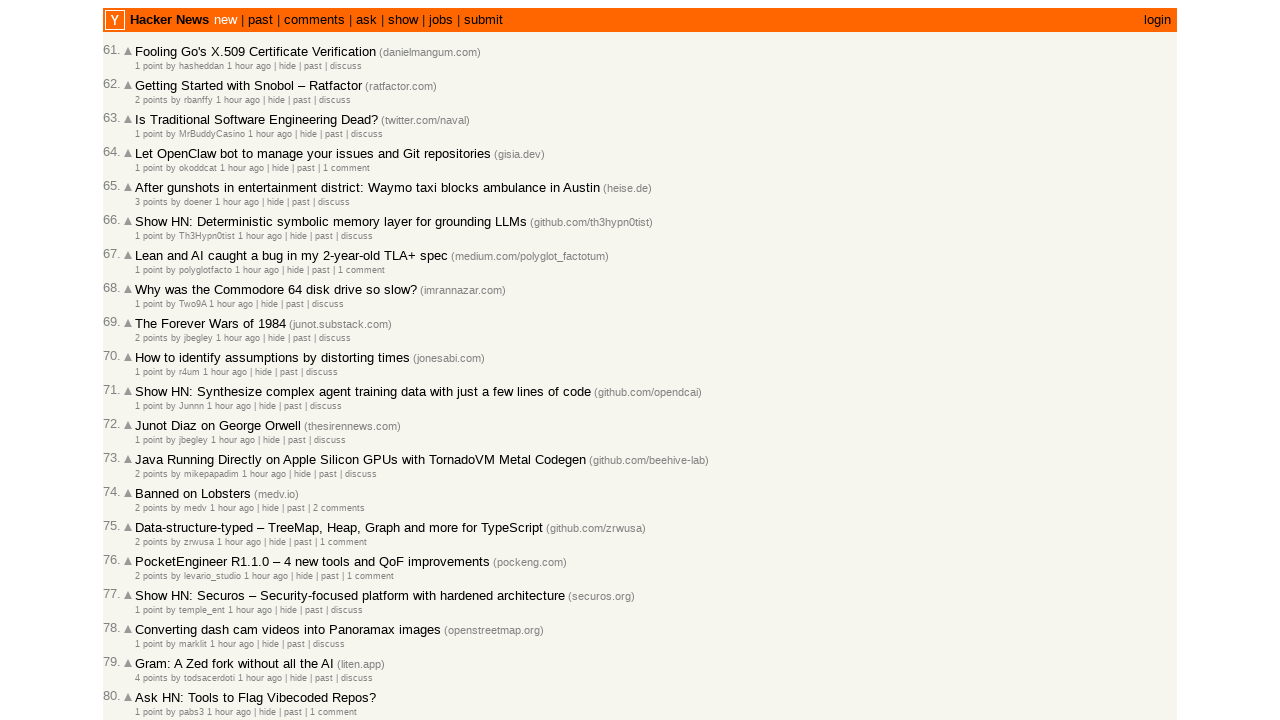

Moved to next article on current page (index now 18)
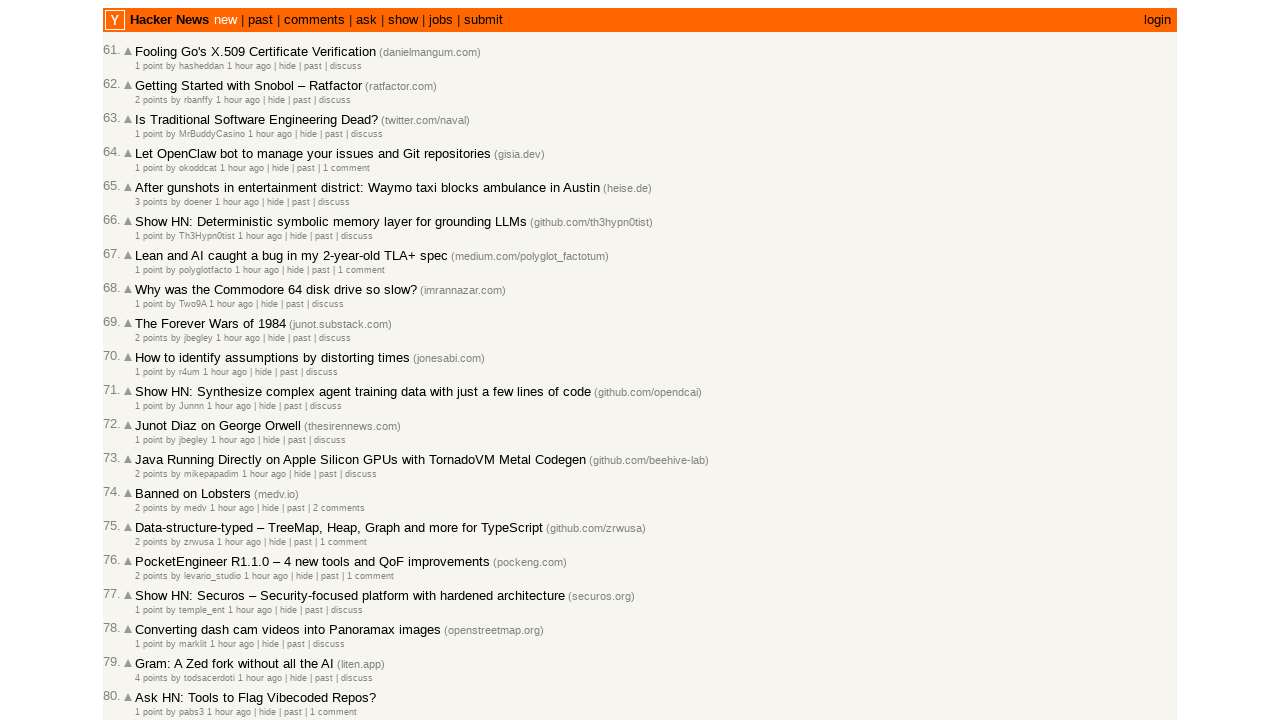

Progressed to next article check (total checked: 78)
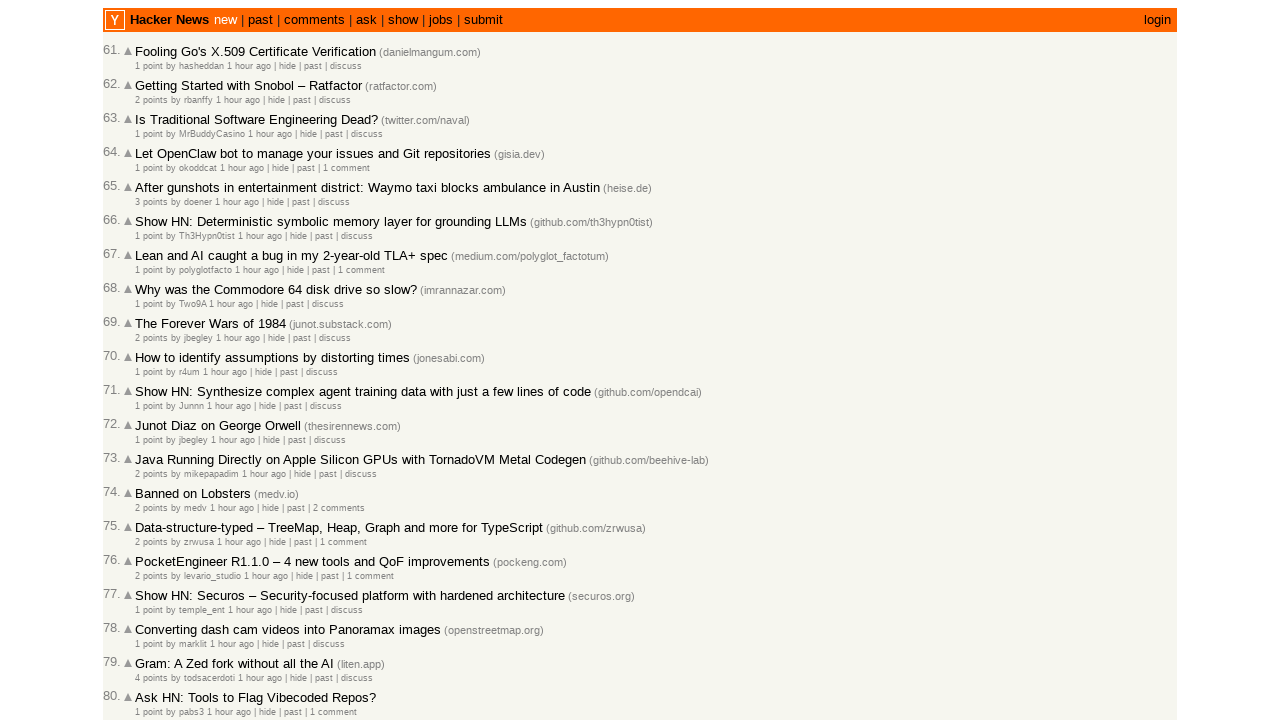

Located all article age elements on page
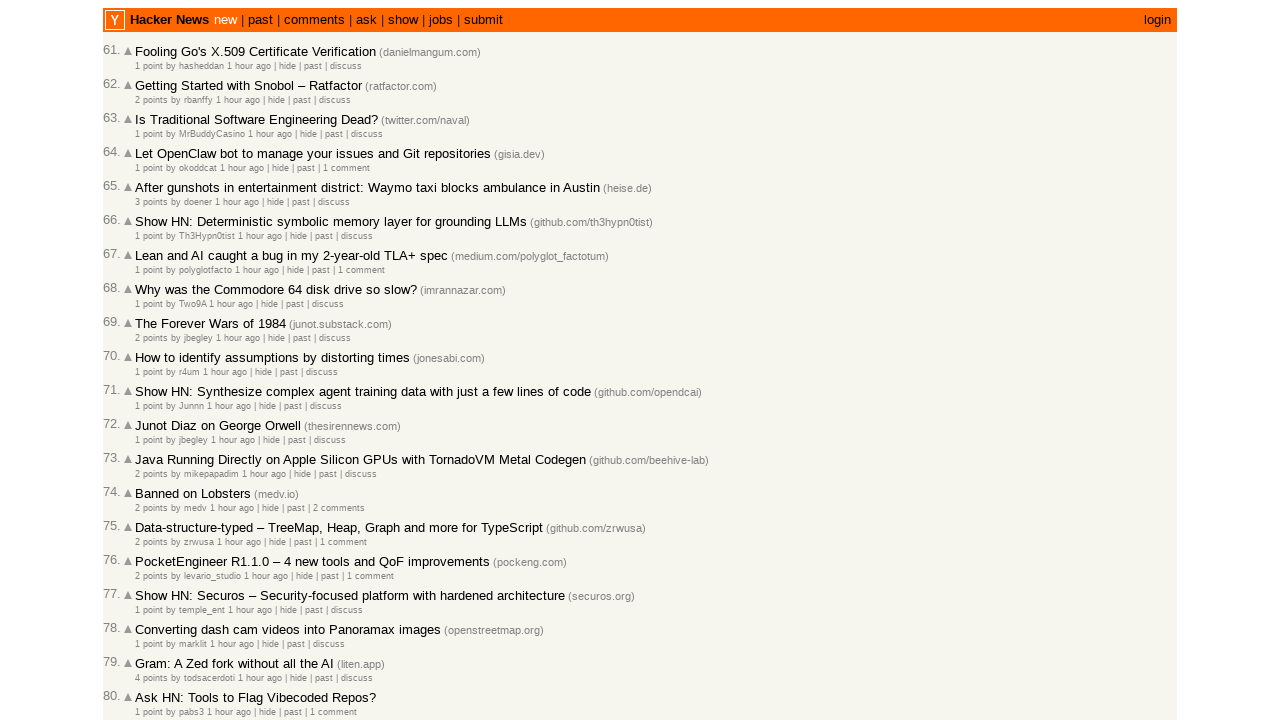

Counted 30 age elements on current page
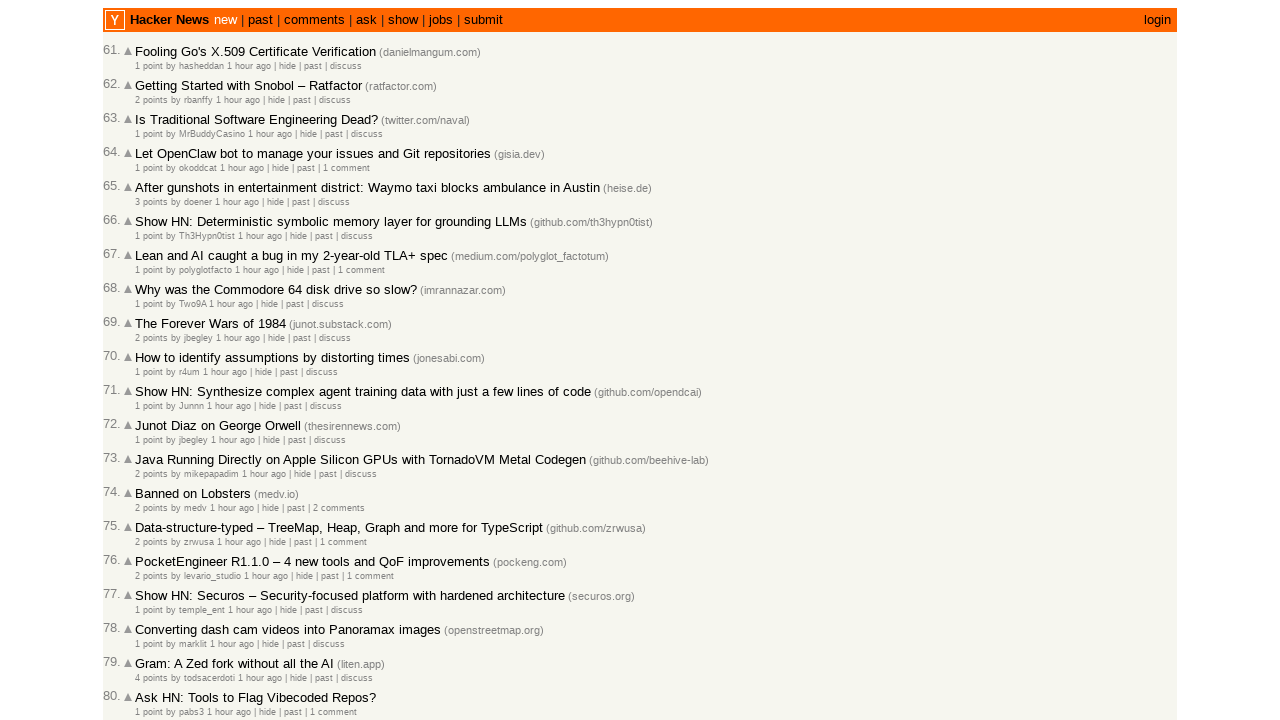

Selected age element at index 18
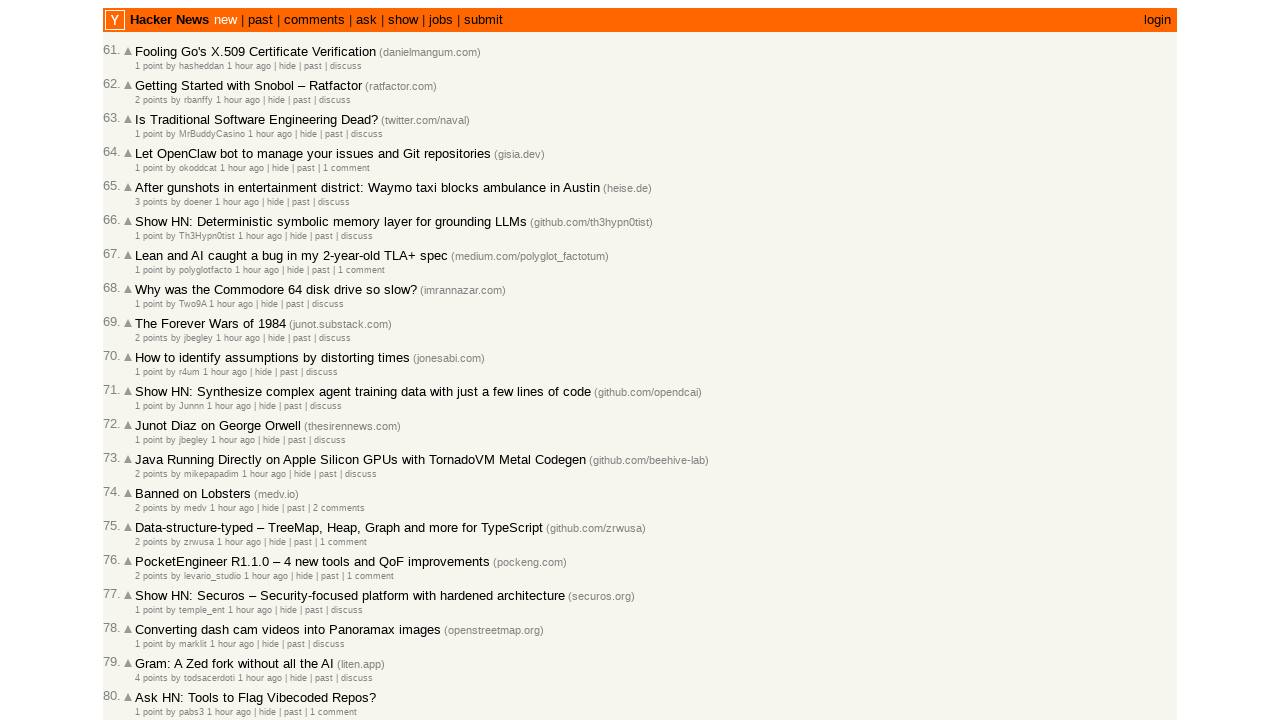

Retrieved article timestamp: 2026-03-02T08:13:33 1772439213
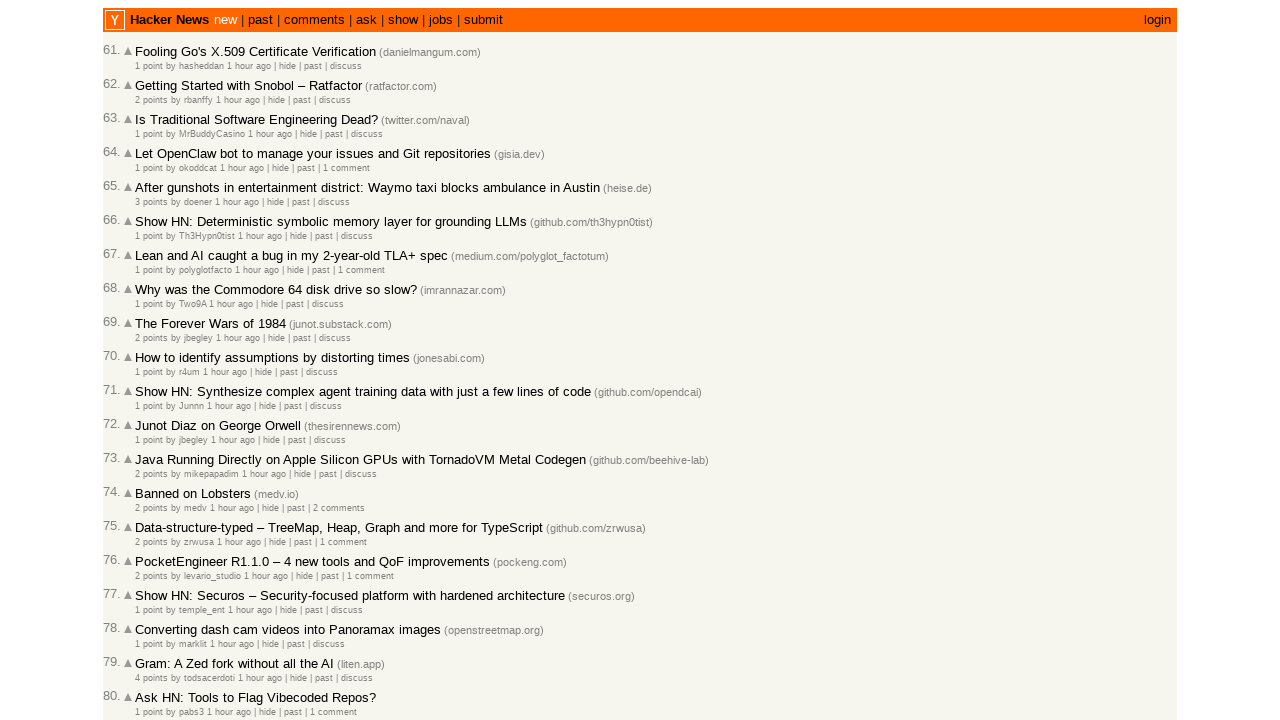

Parsed previous timestamp 2026-03-02T08:16:55 and current timestamp 2026-03-02T08:13:33
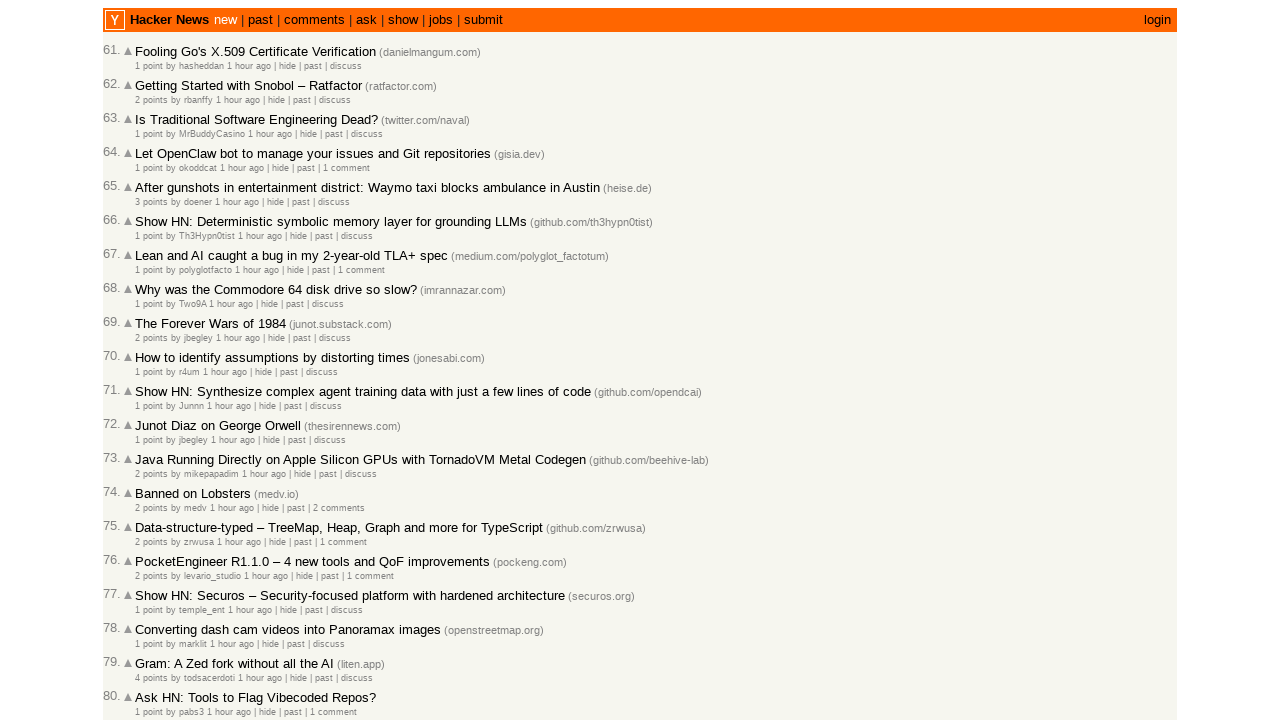

Moved to next article on current page (index now 19)
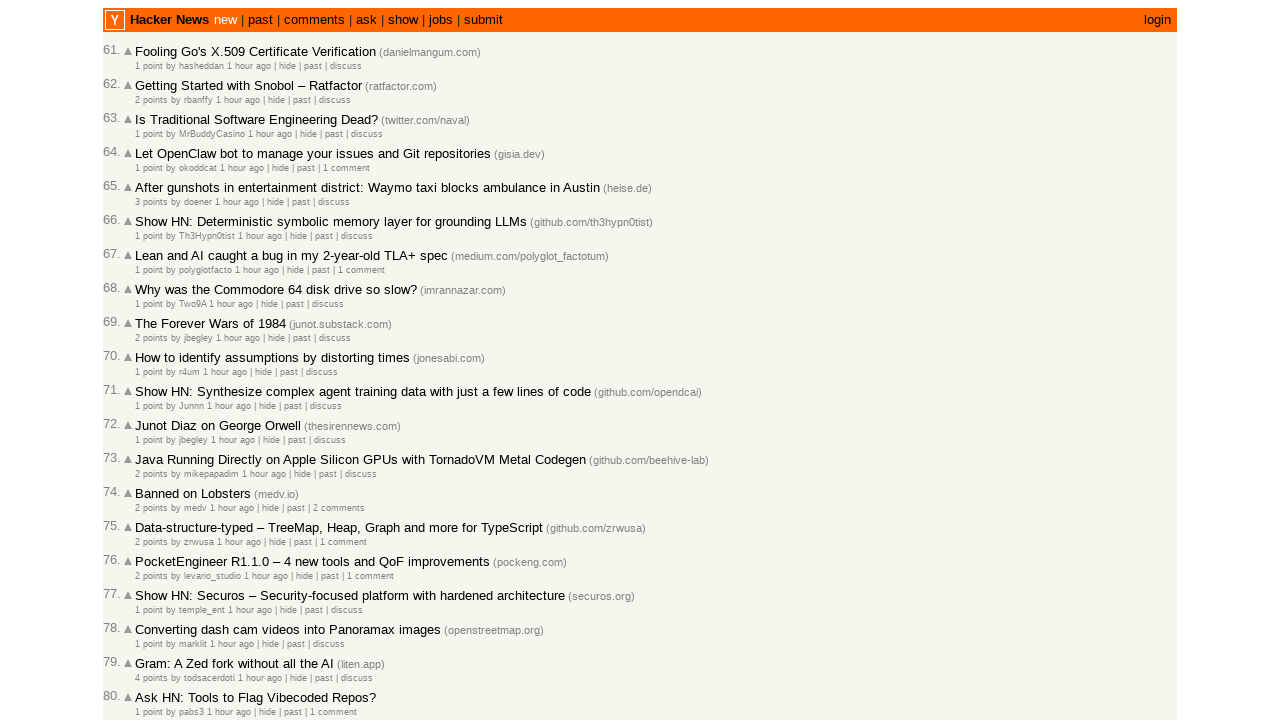

Progressed to next article check (total checked: 79)
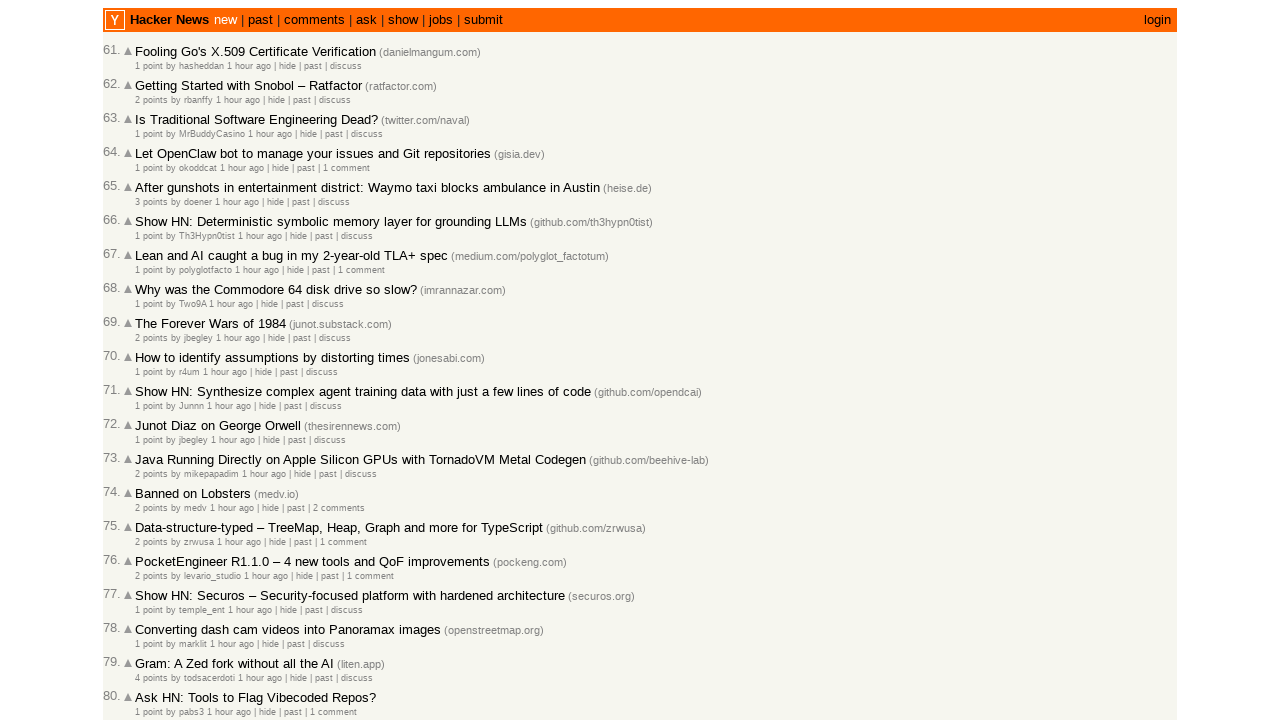

Located all article age elements on page
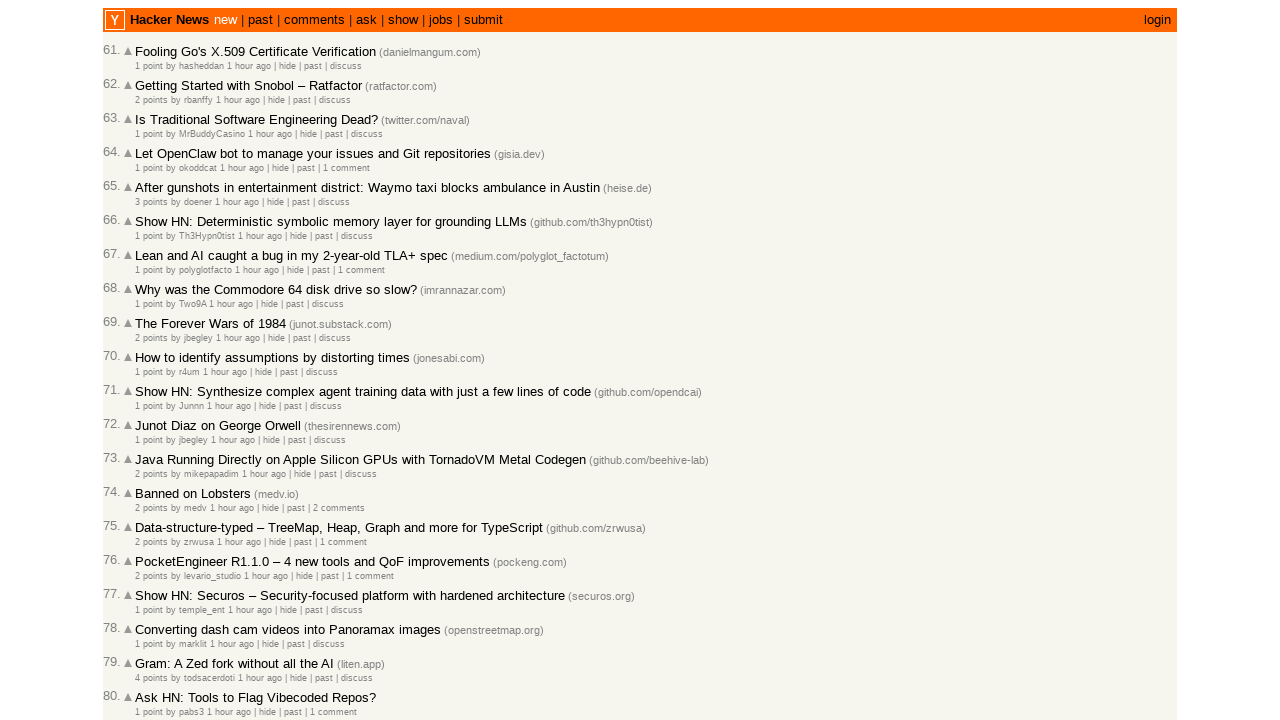

Counted 30 age elements on current page
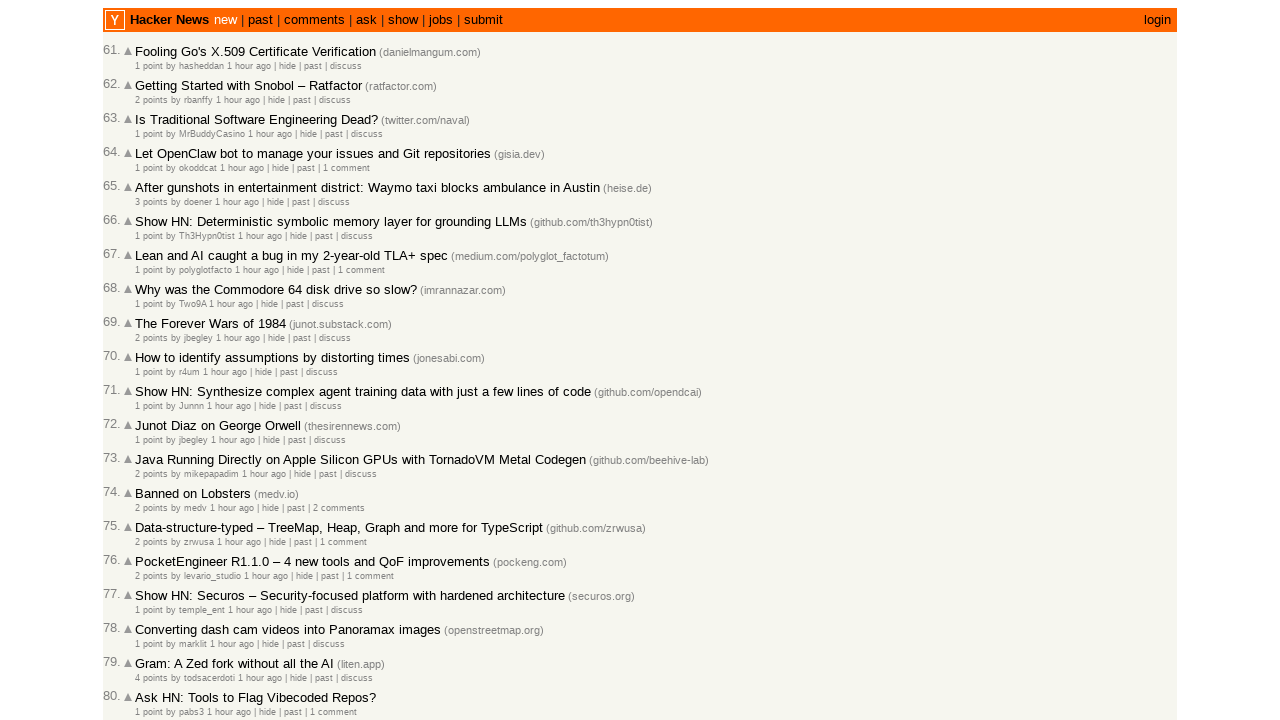

Selected age element at index 19
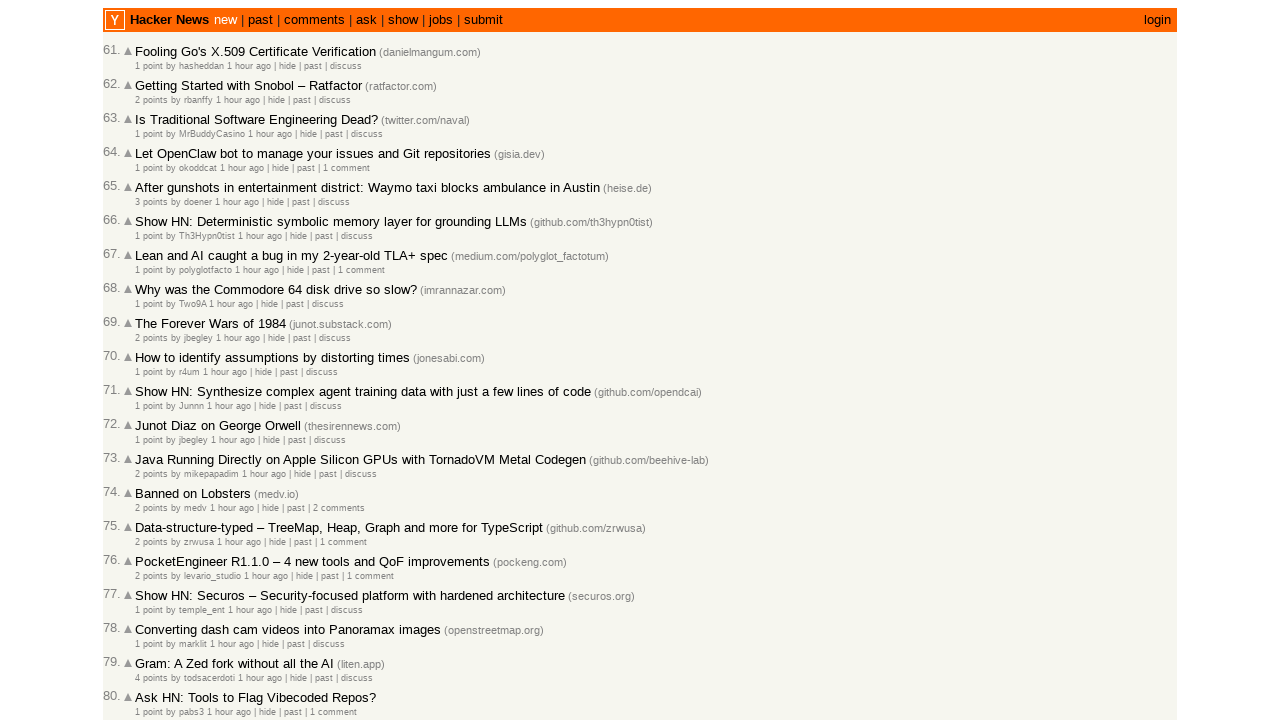

Retrieved article timestamp: 2026-03-02T08:13:08 1772439188
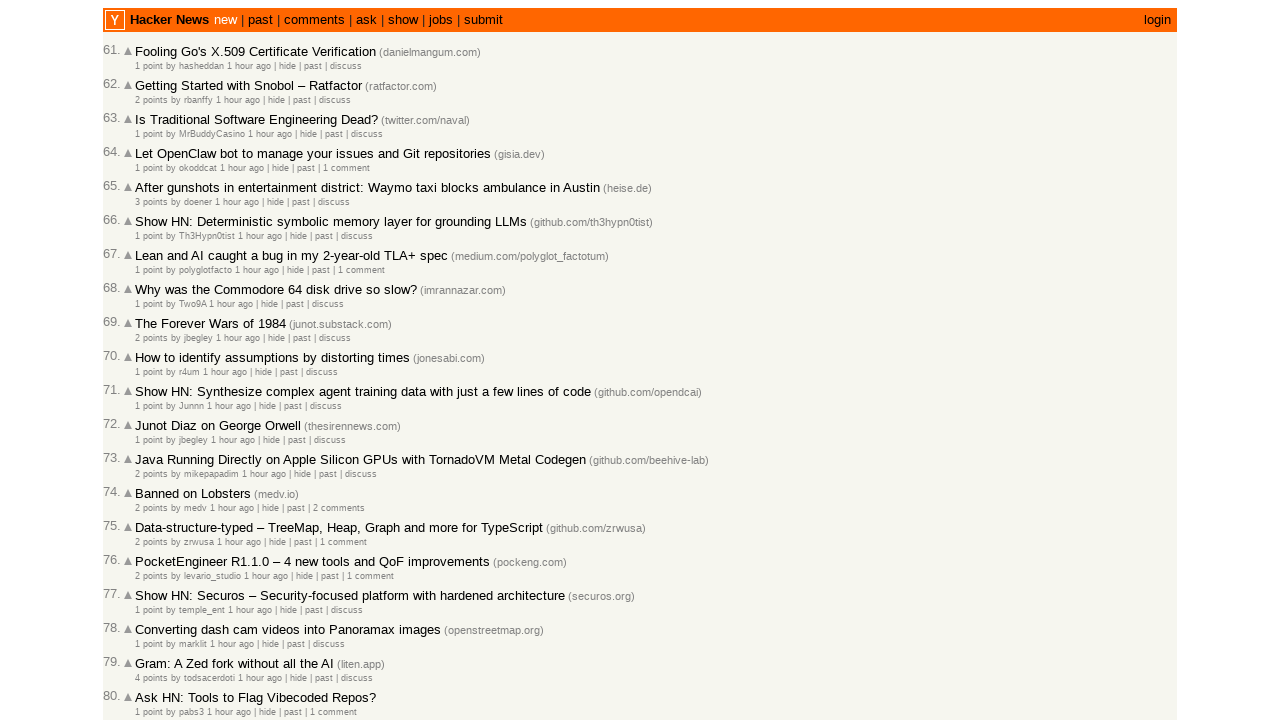

Parsed previous timestamp 2026-03-02T08:13:33 and current timestamp 2026-03-02T08:13:08
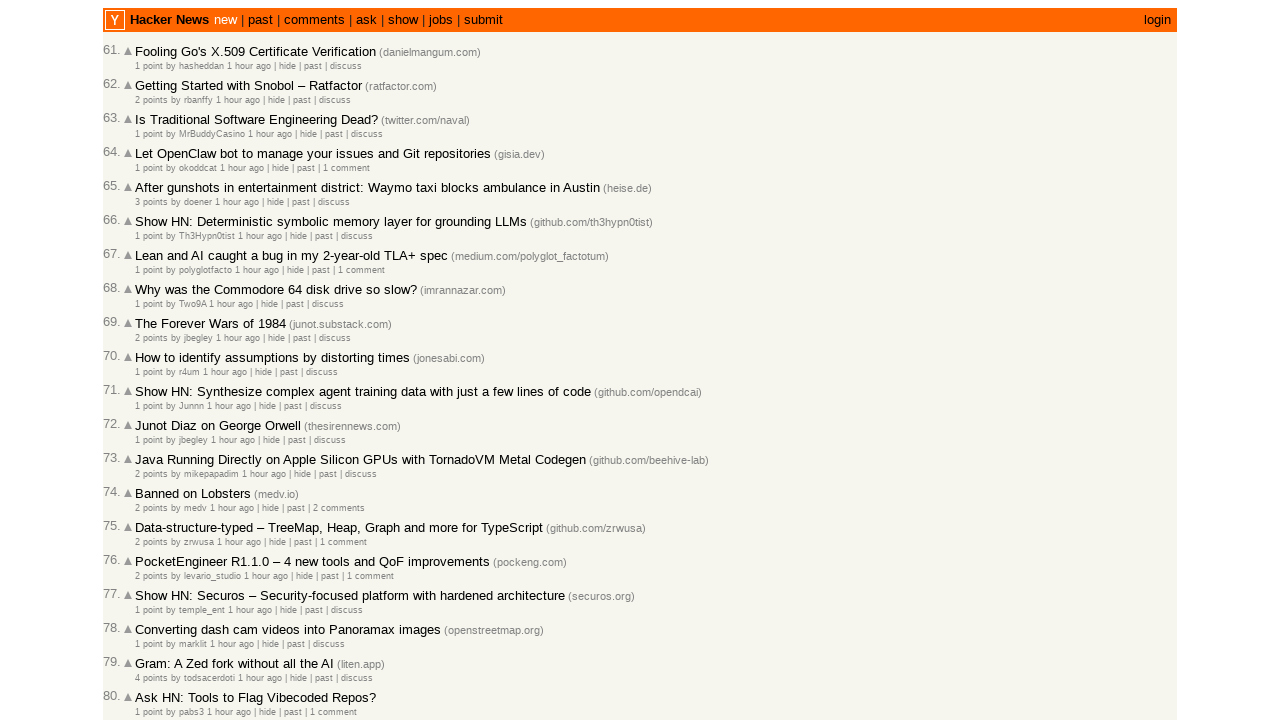

Moved to next article on current page (index now 20)
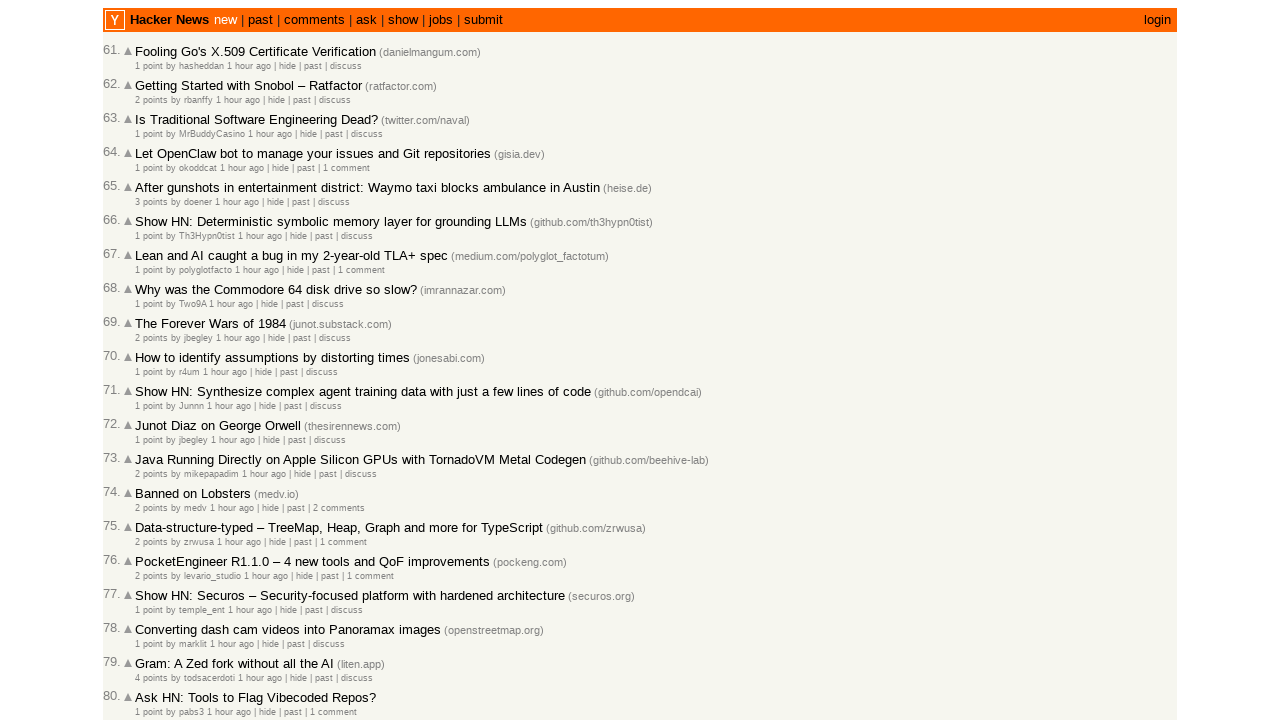

Progressed to next article check (total checked: 80)
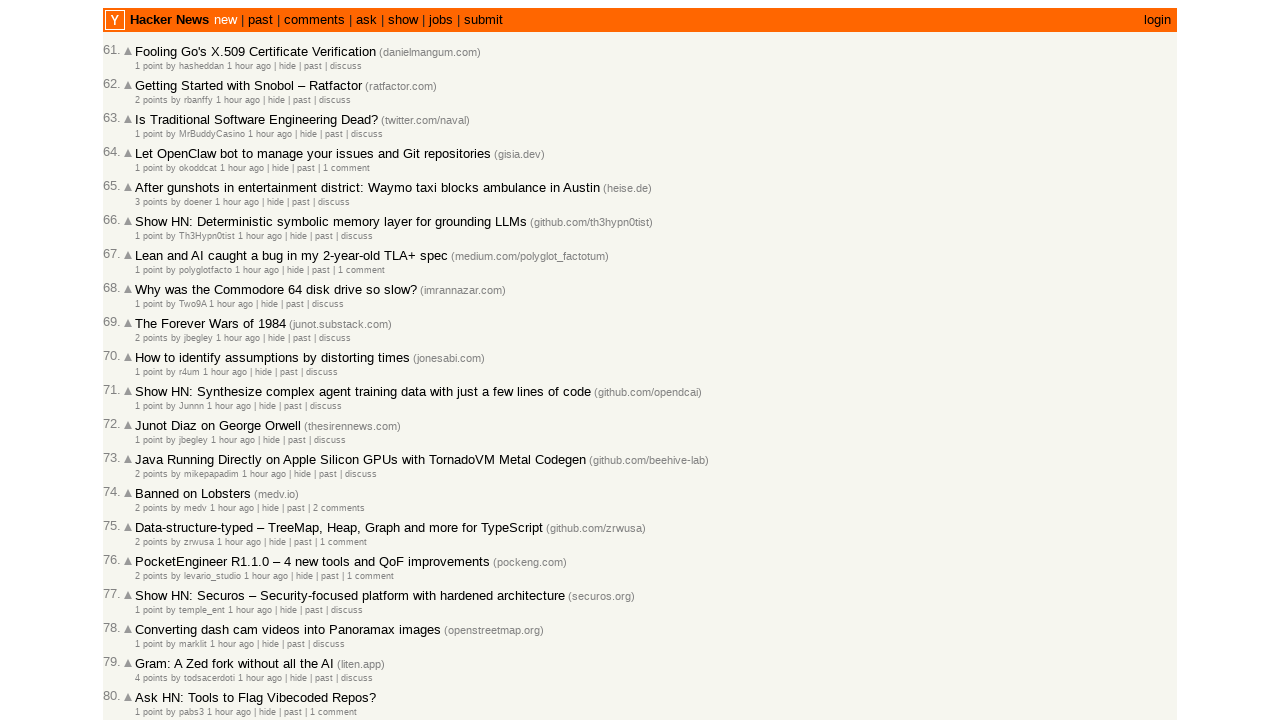

Located all article age elements on page
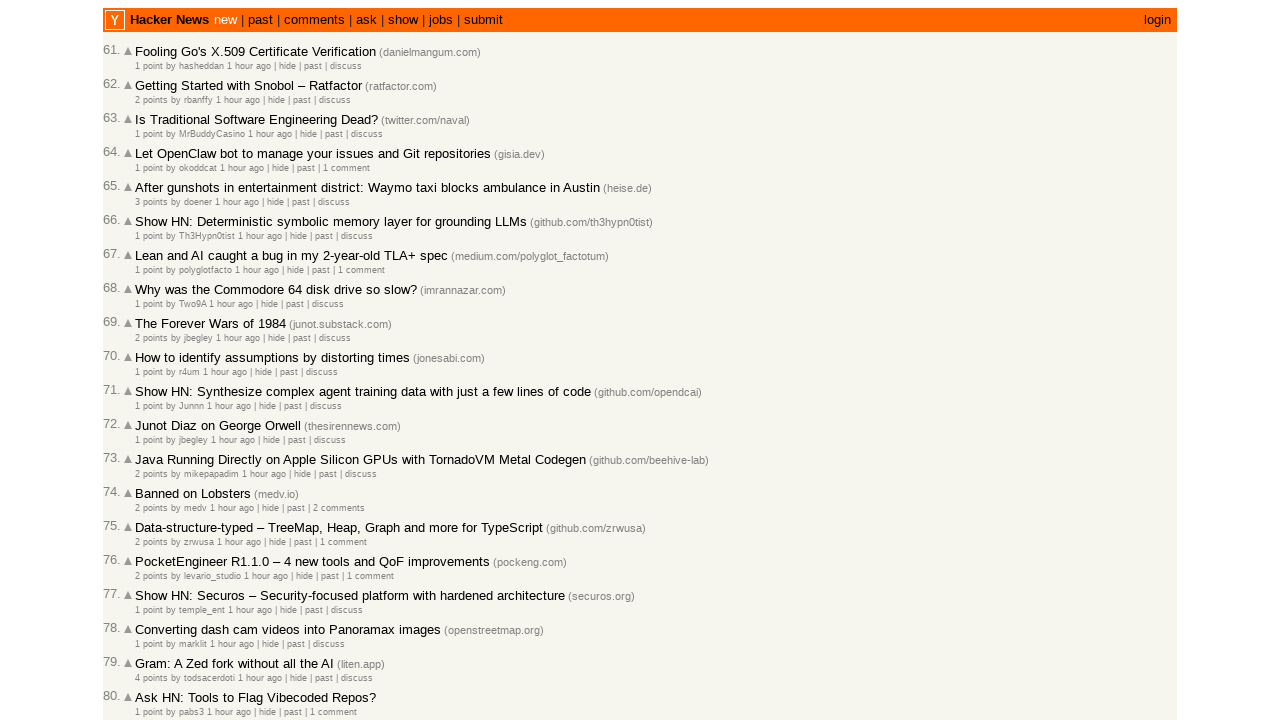

Counted 30 age elements on current page
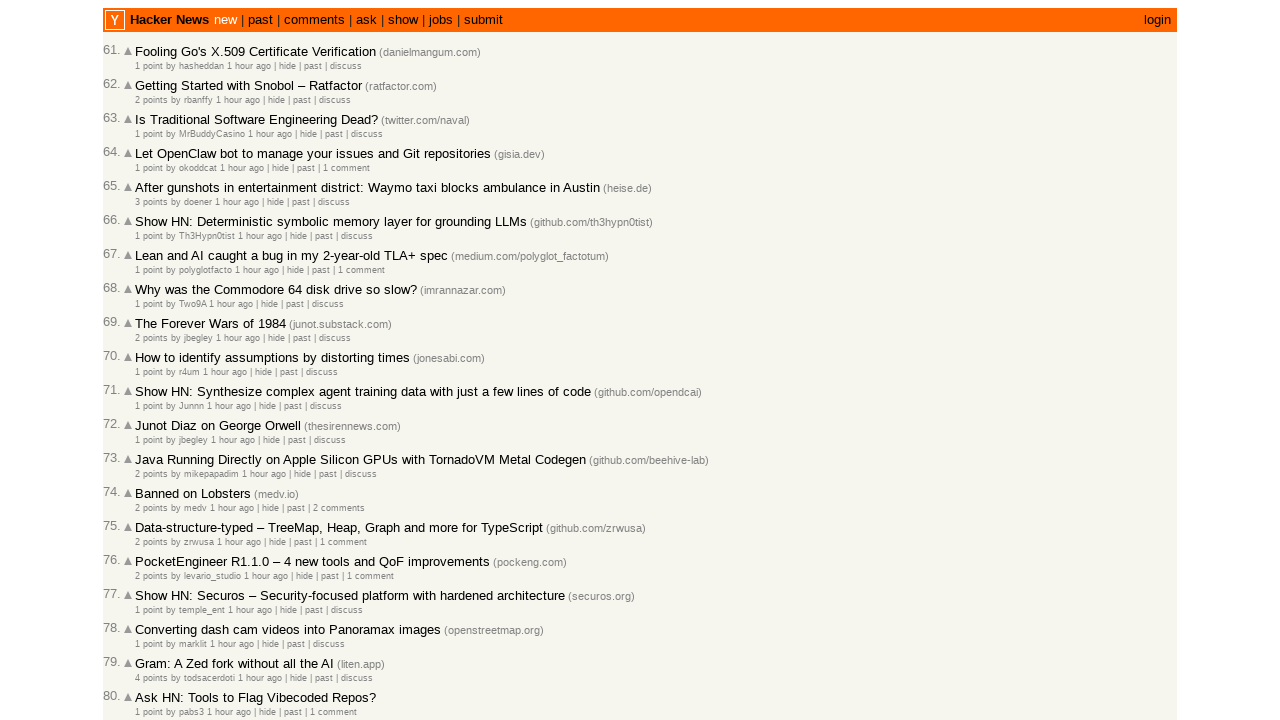

Selected age element at index 20
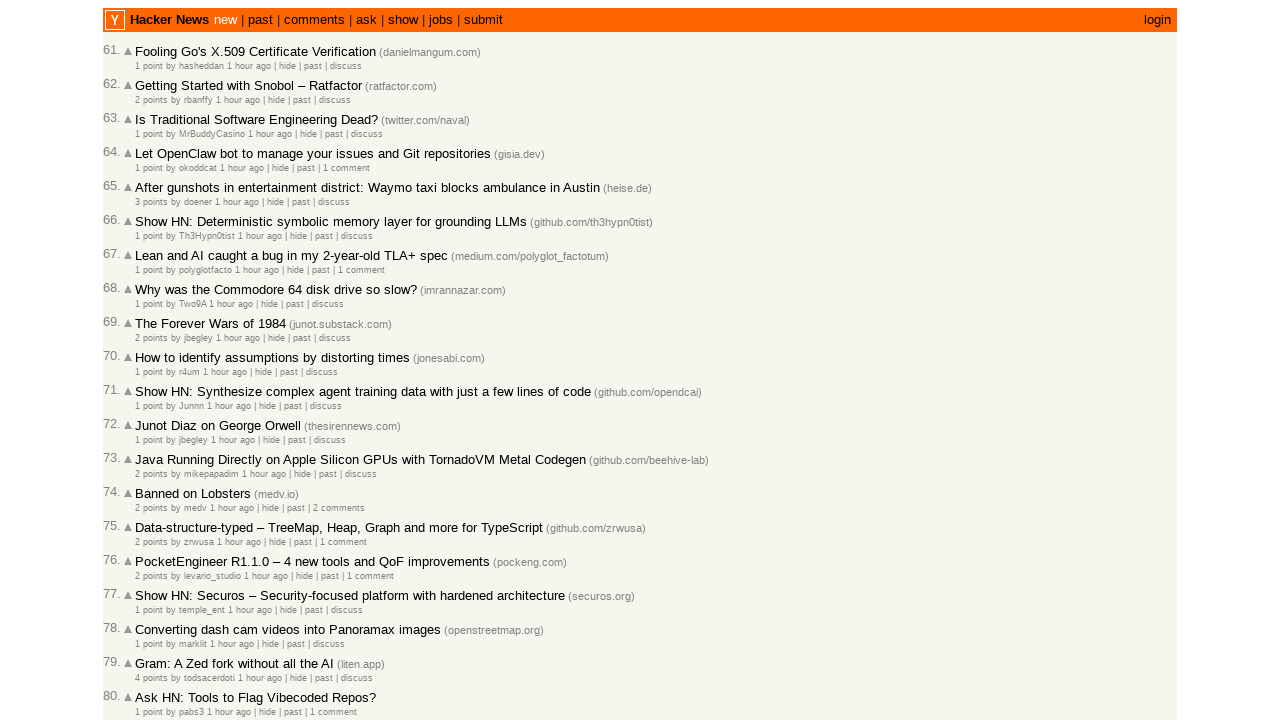

Retrieved article timestamp: 2026-03-02T08:12:52 1772439172
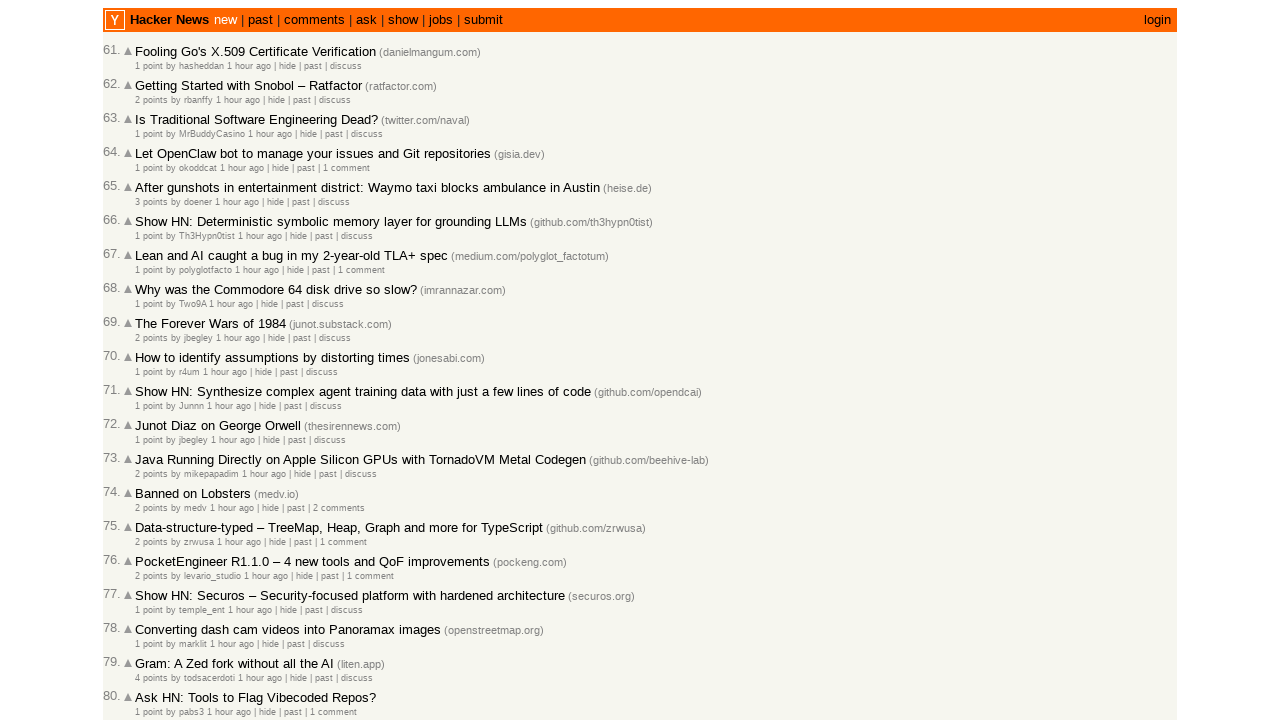

Parsed previous timestamp 2026-03-02T08:13:08 and current timestamp 2026-03-02T08:12:52
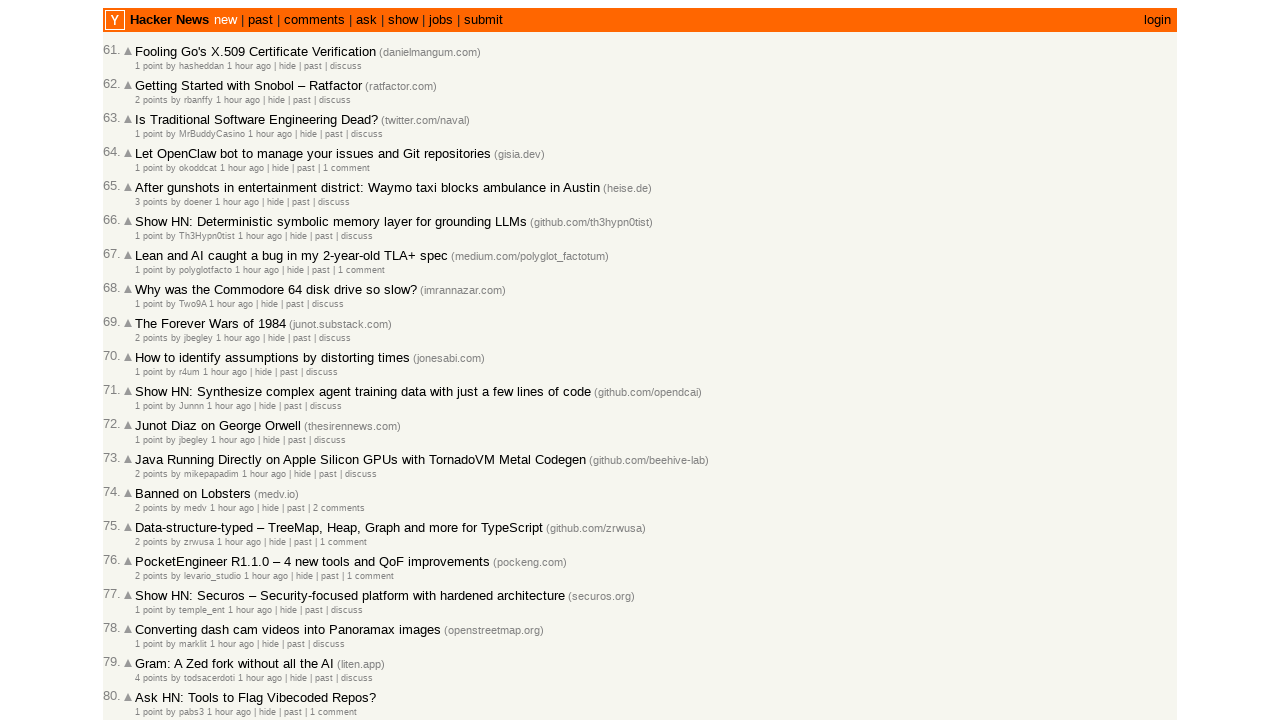

Moved to next article on current page (index now 21)
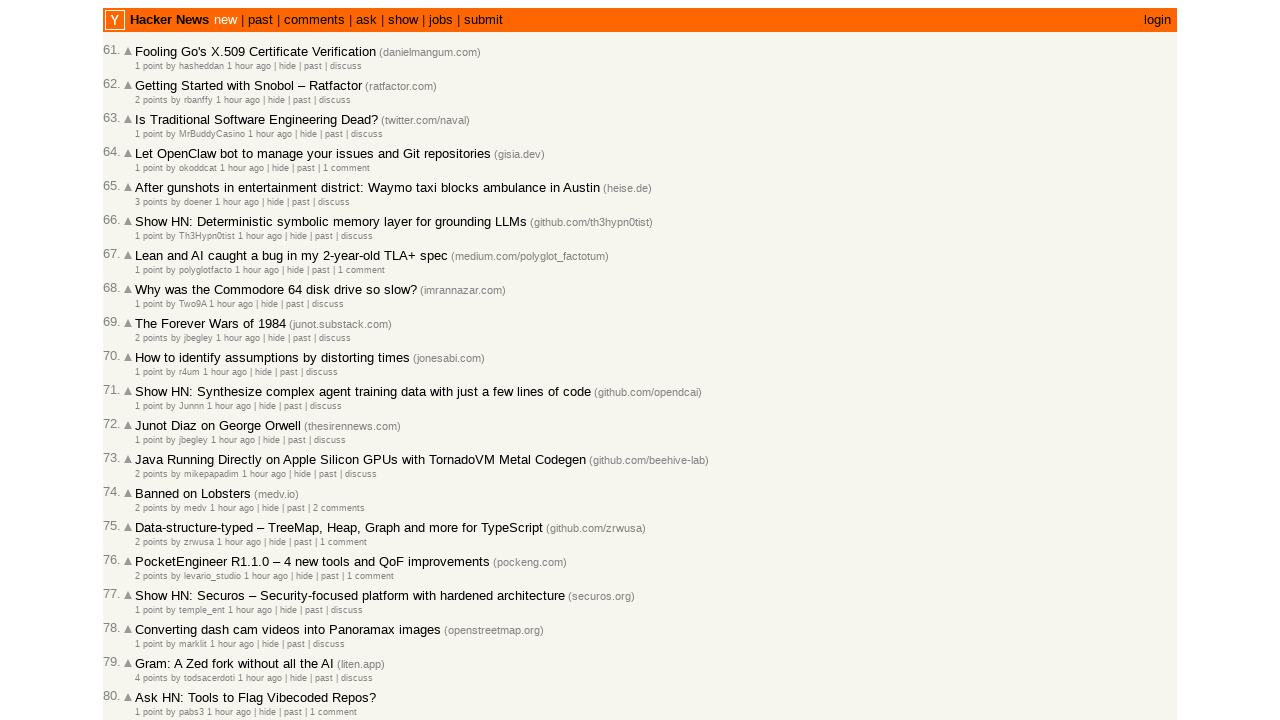

Progressed to next article check (total checked: 81)
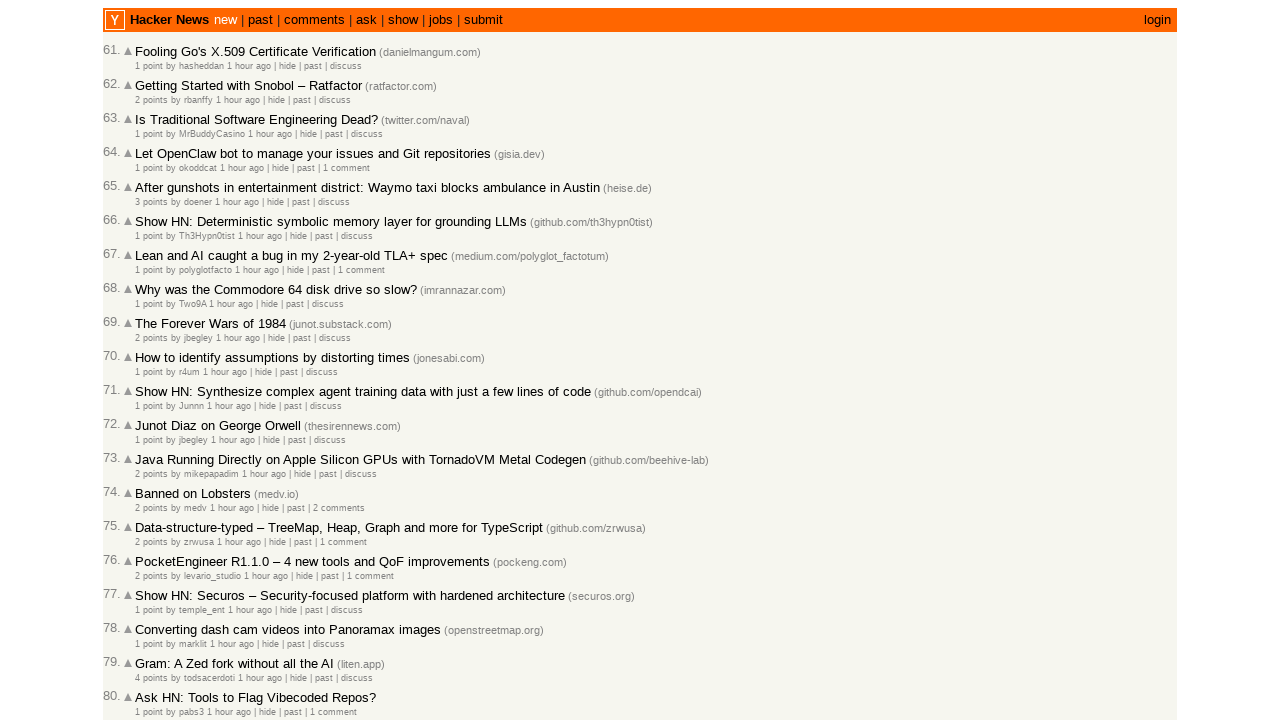

Located all article age elements on page
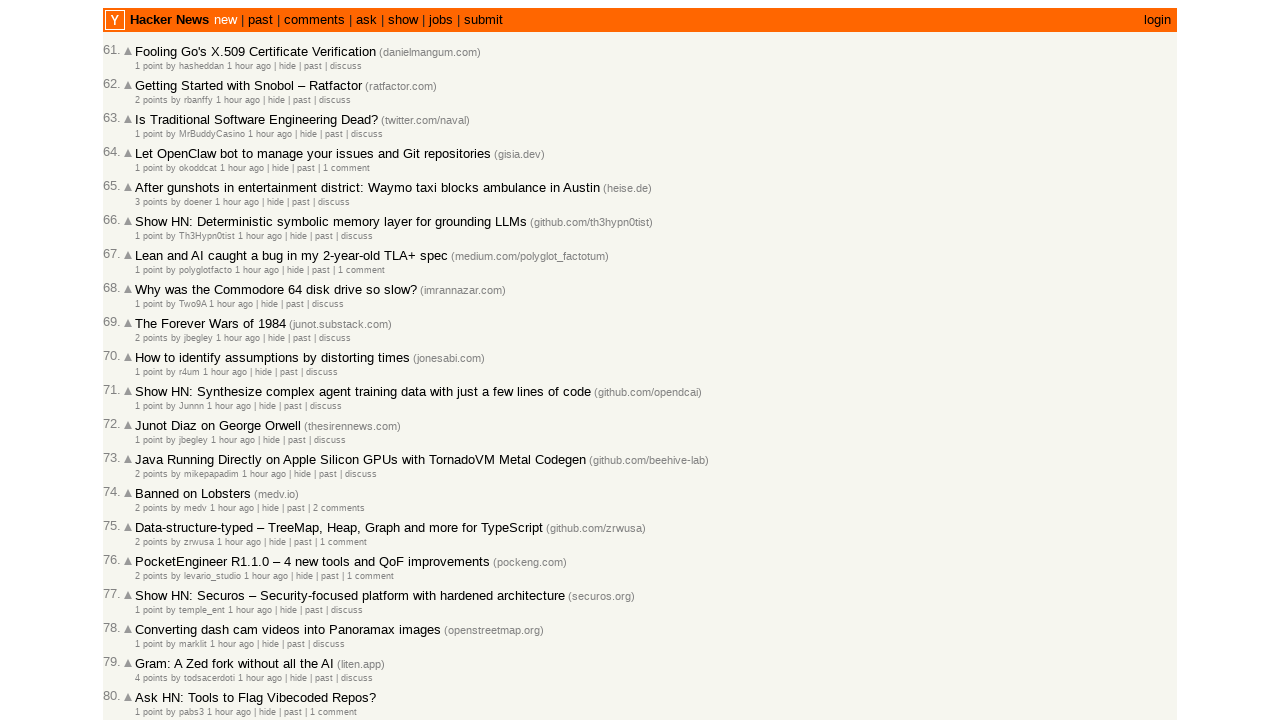

Counted 30 age elements on current page
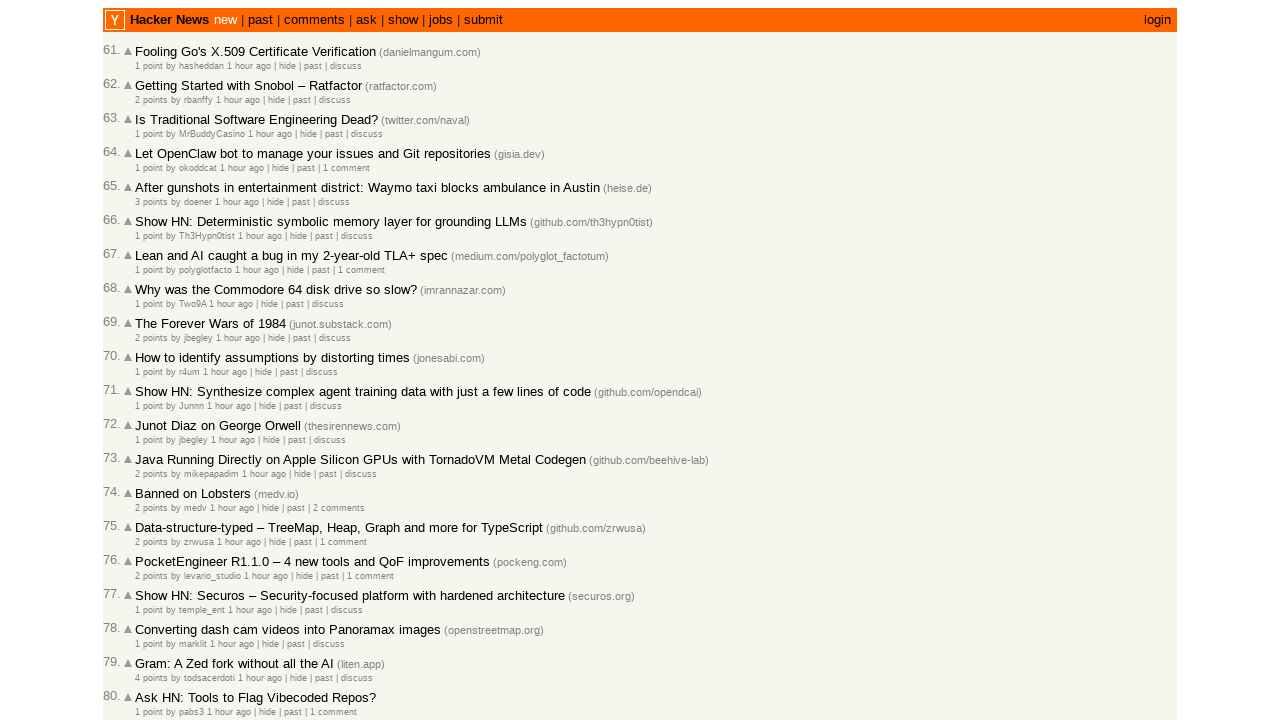

Selected age element at index 21
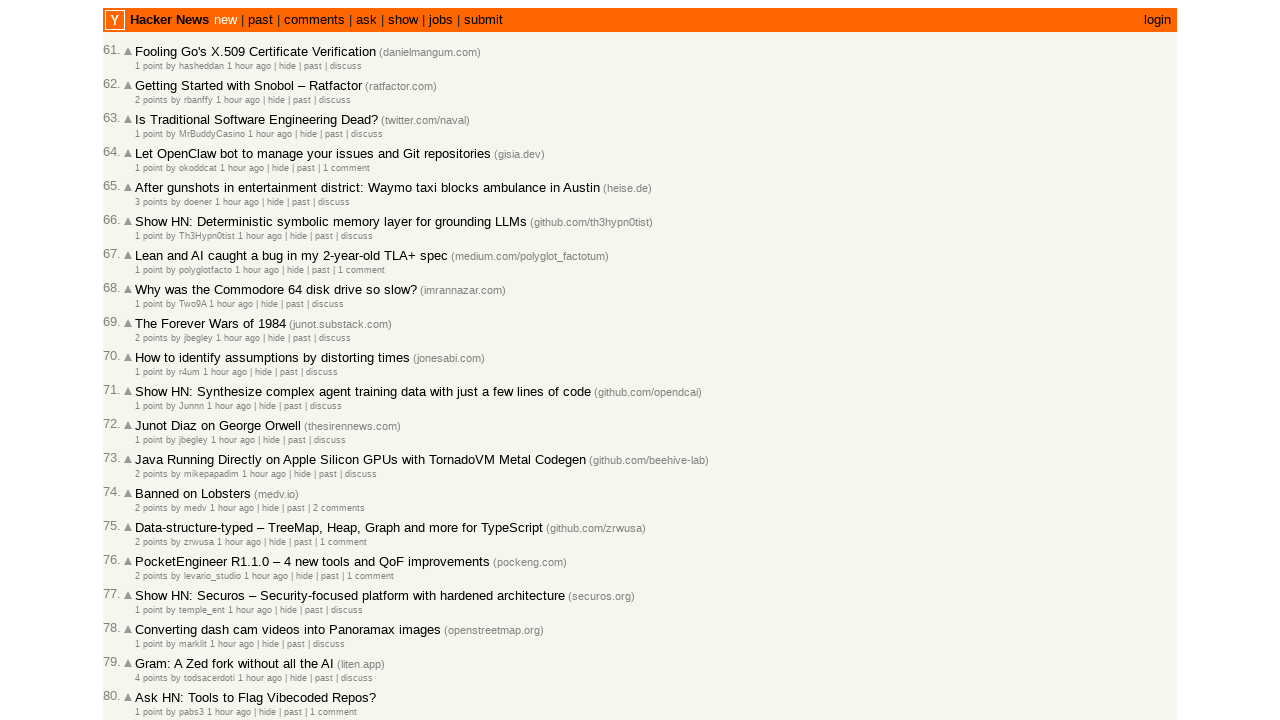

Retrieved article timestamp: 2026-03-02T08:06:36 1772438796
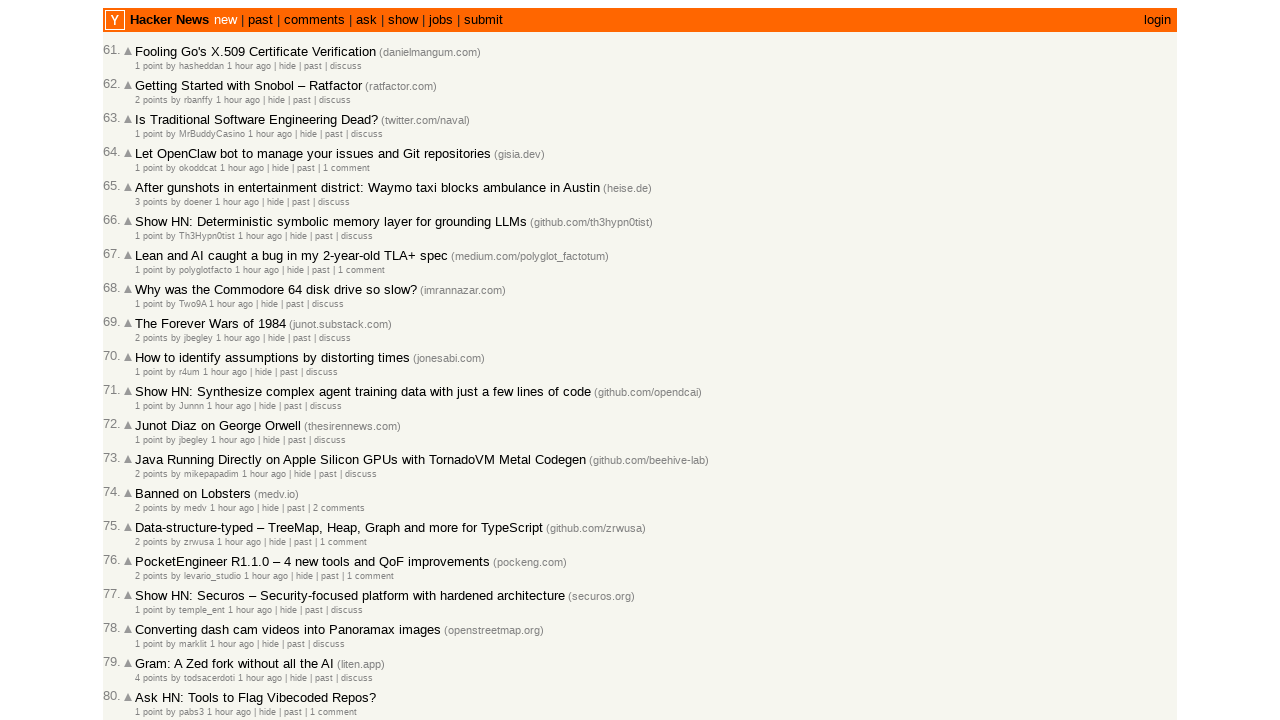

Parsed previous timestamp 2026-03-02T08:12:52 and current timestamp 2026-03-02T08:06:36
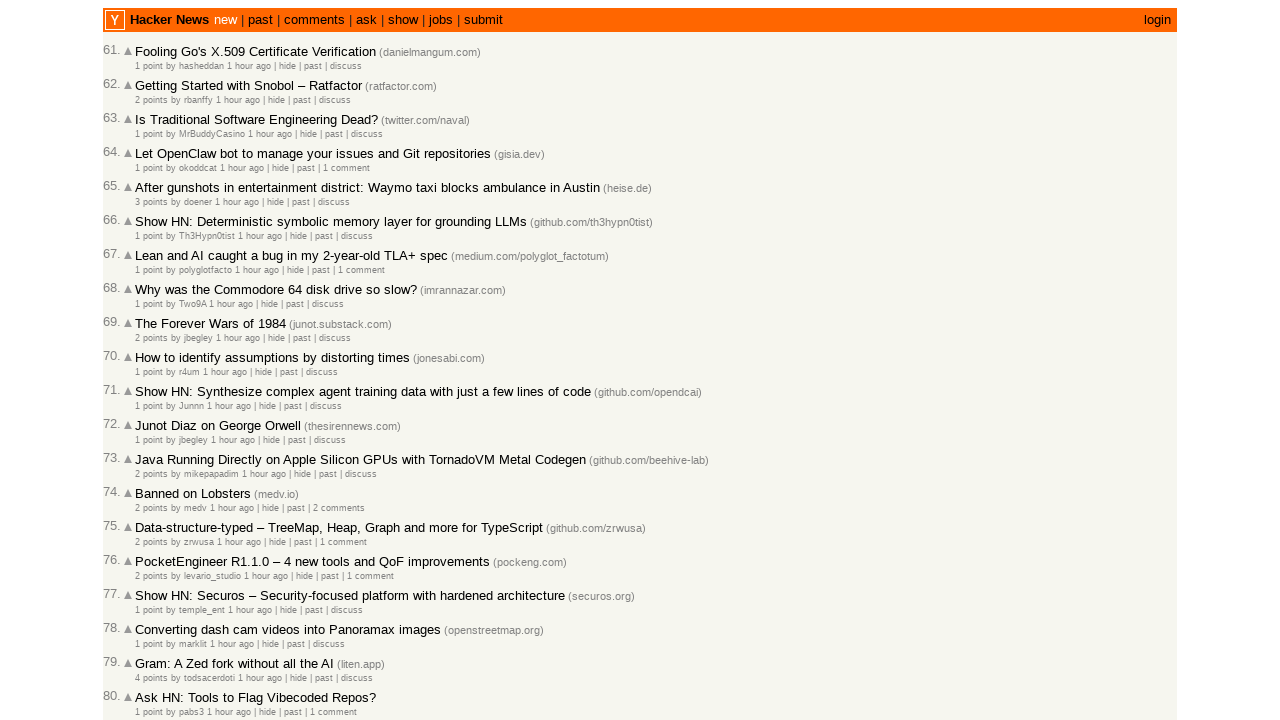

Moved to next article on current page (index now 22)
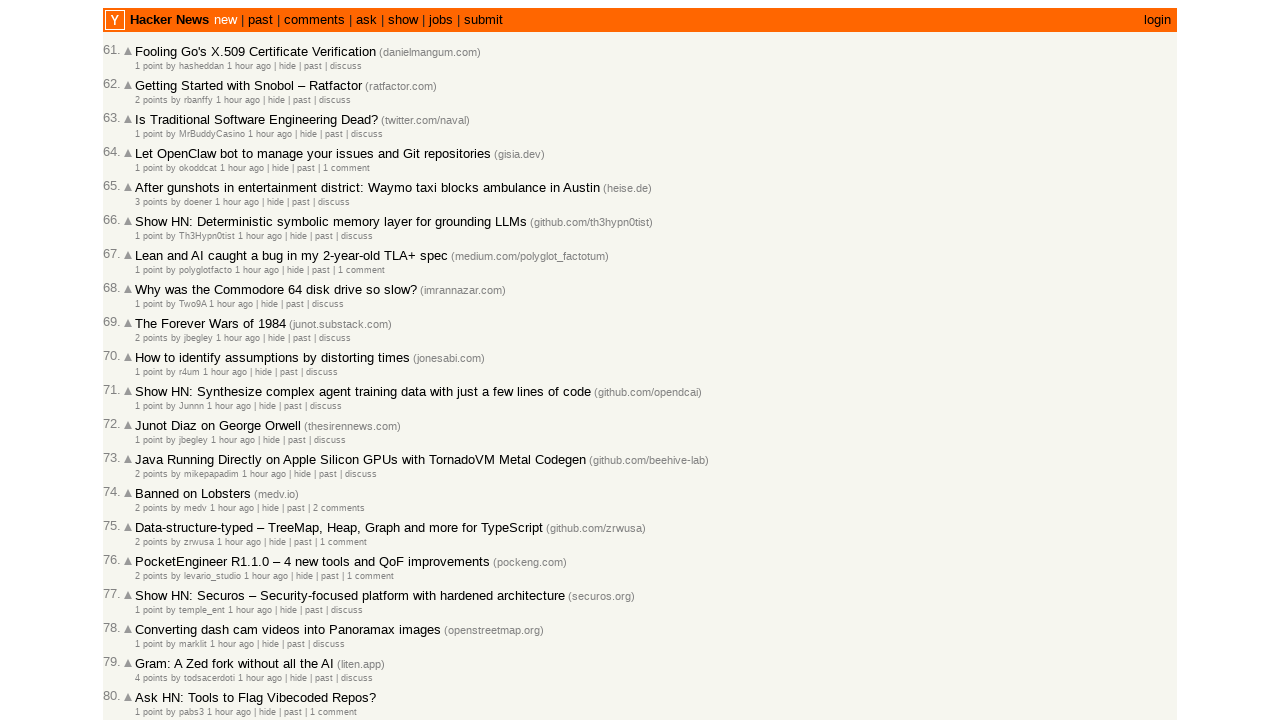

Progressed to next article check (total checked: 82)
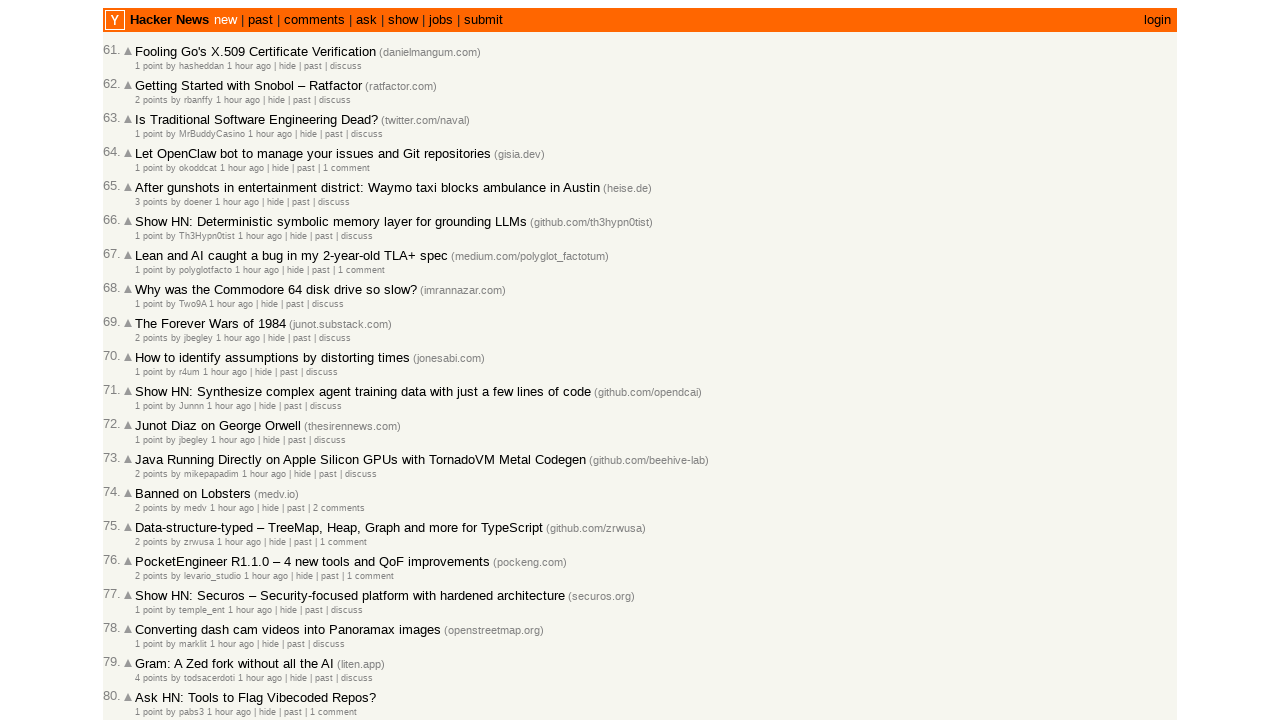

Located all article age elements on page
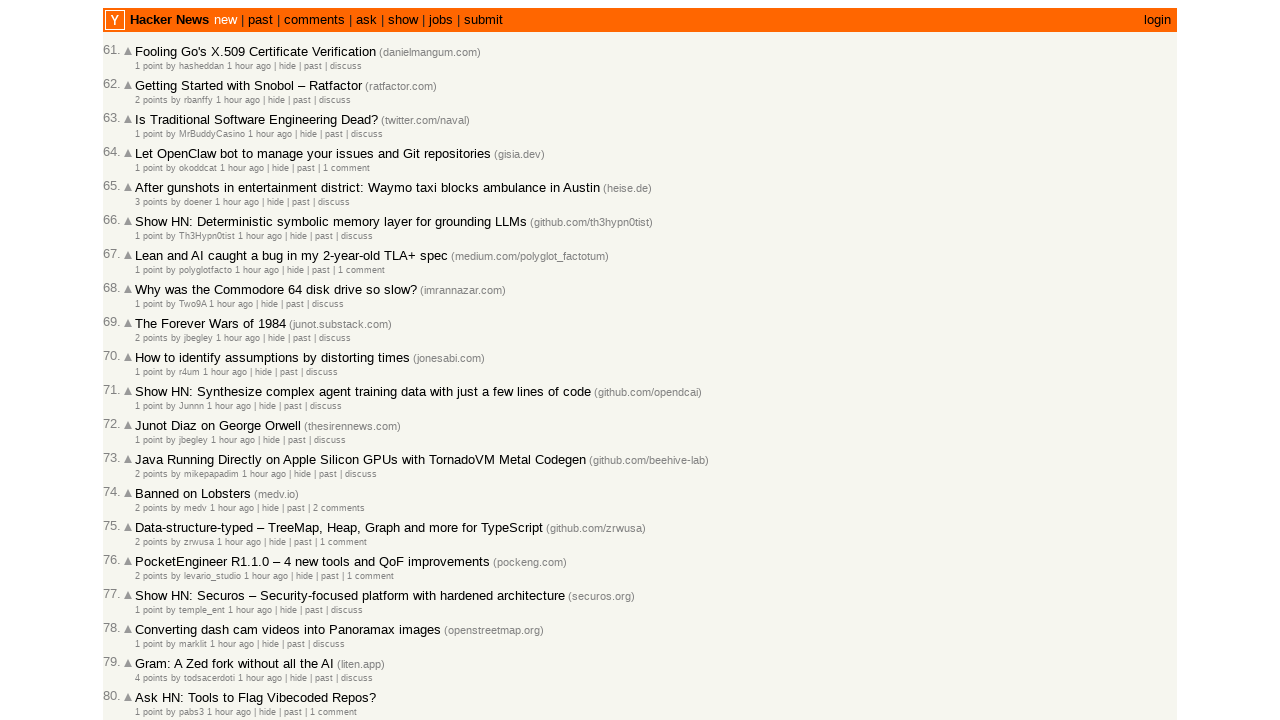

Counted 30 age elements on current page
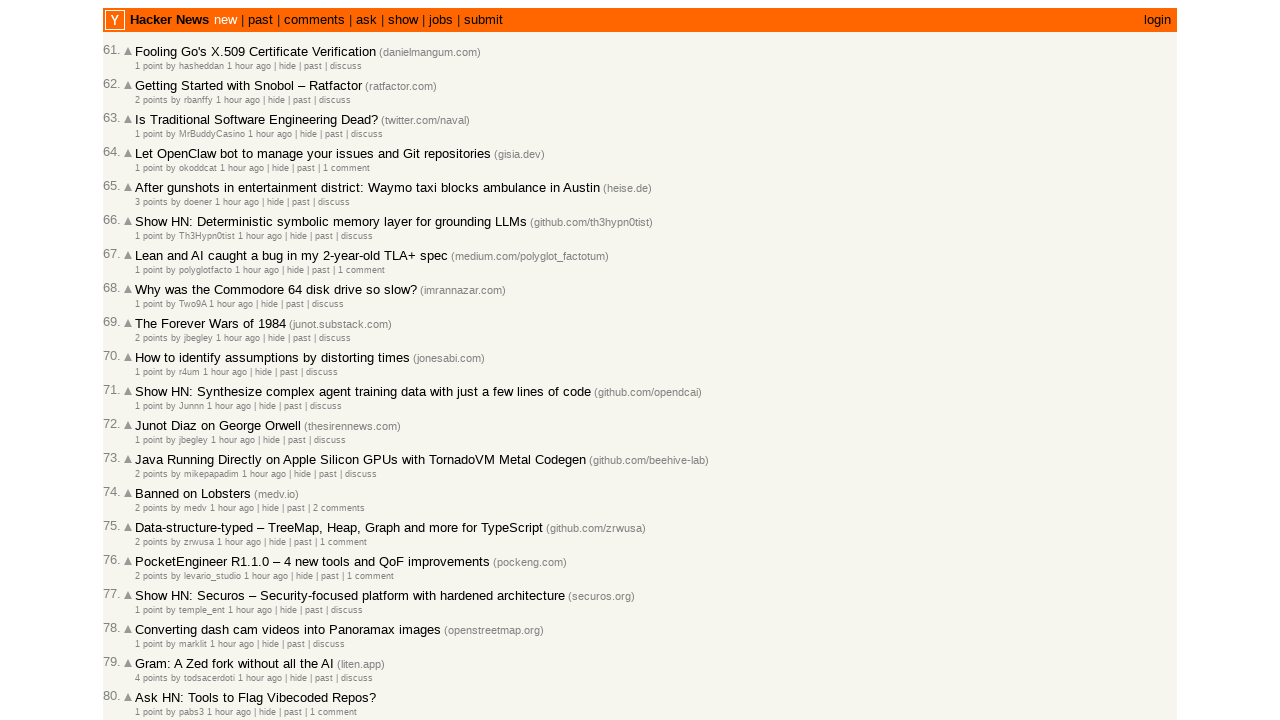

Selected age element at index 22
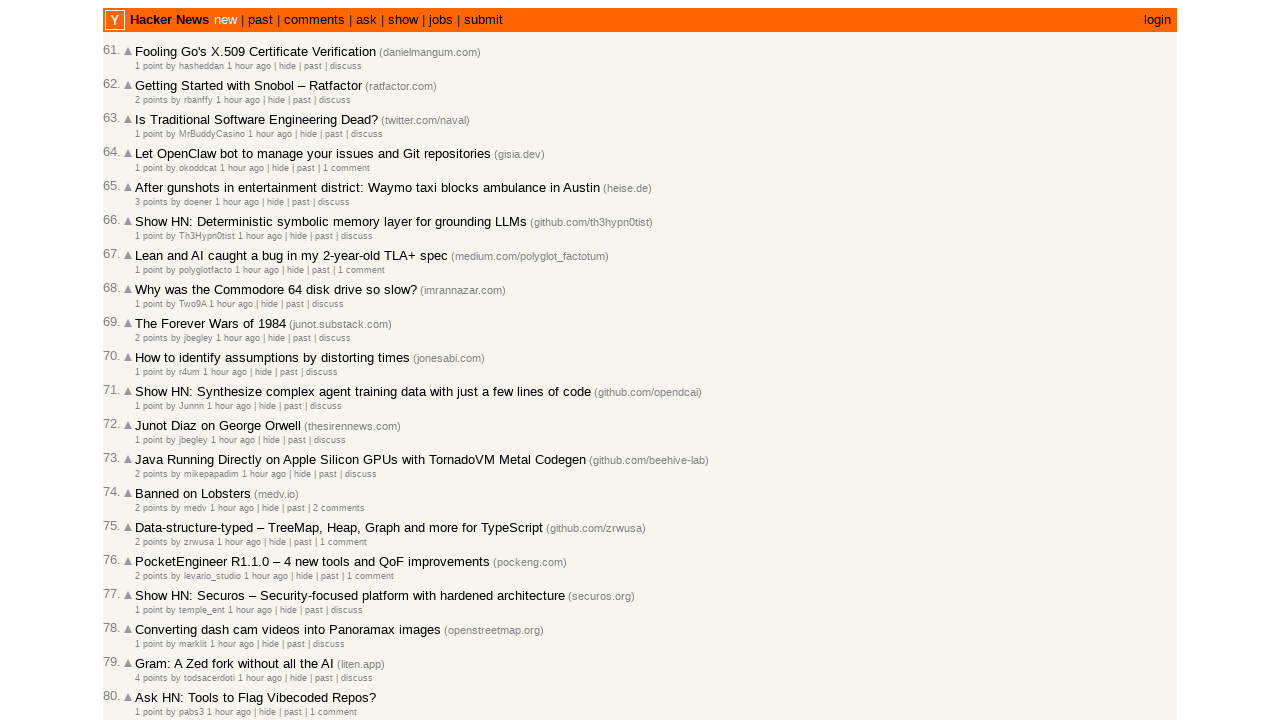

Retrieved article timestamp: 2026-03-02T08:06:30 1772438790
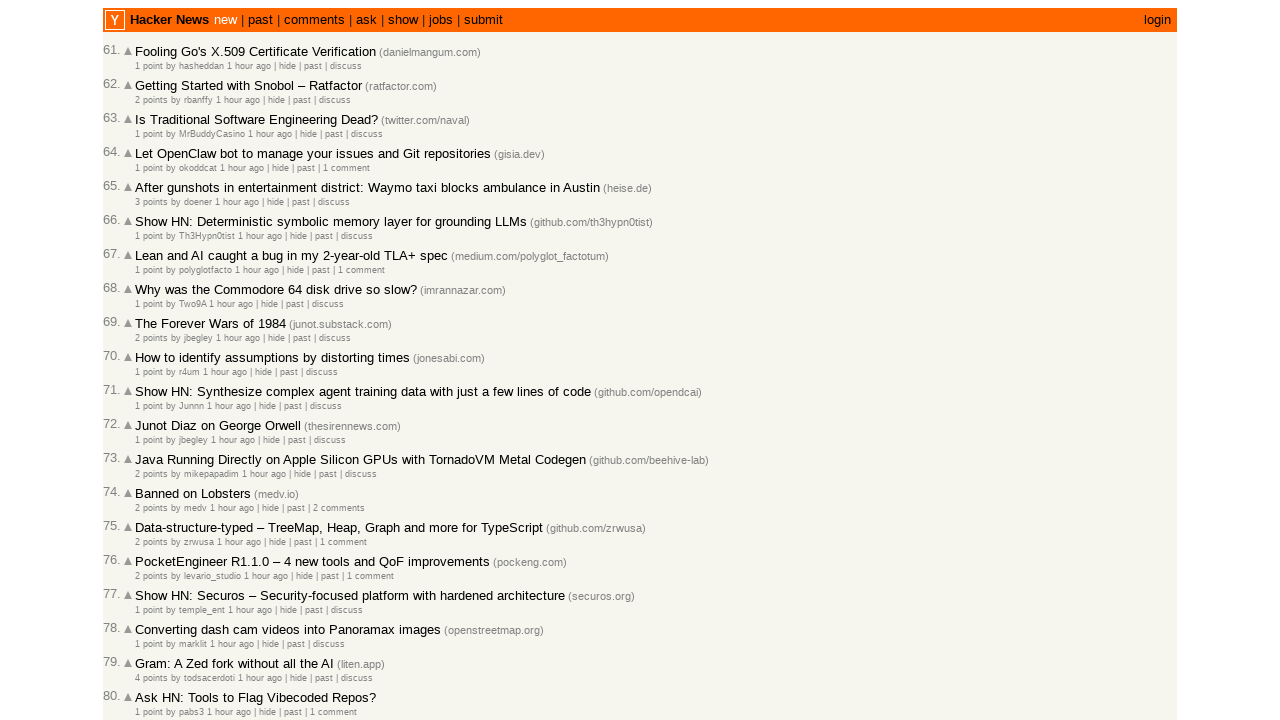

Parsed previous timestamp 2026-03-02T08:06:36 and current timestamp 2026-03-02T08:06:30
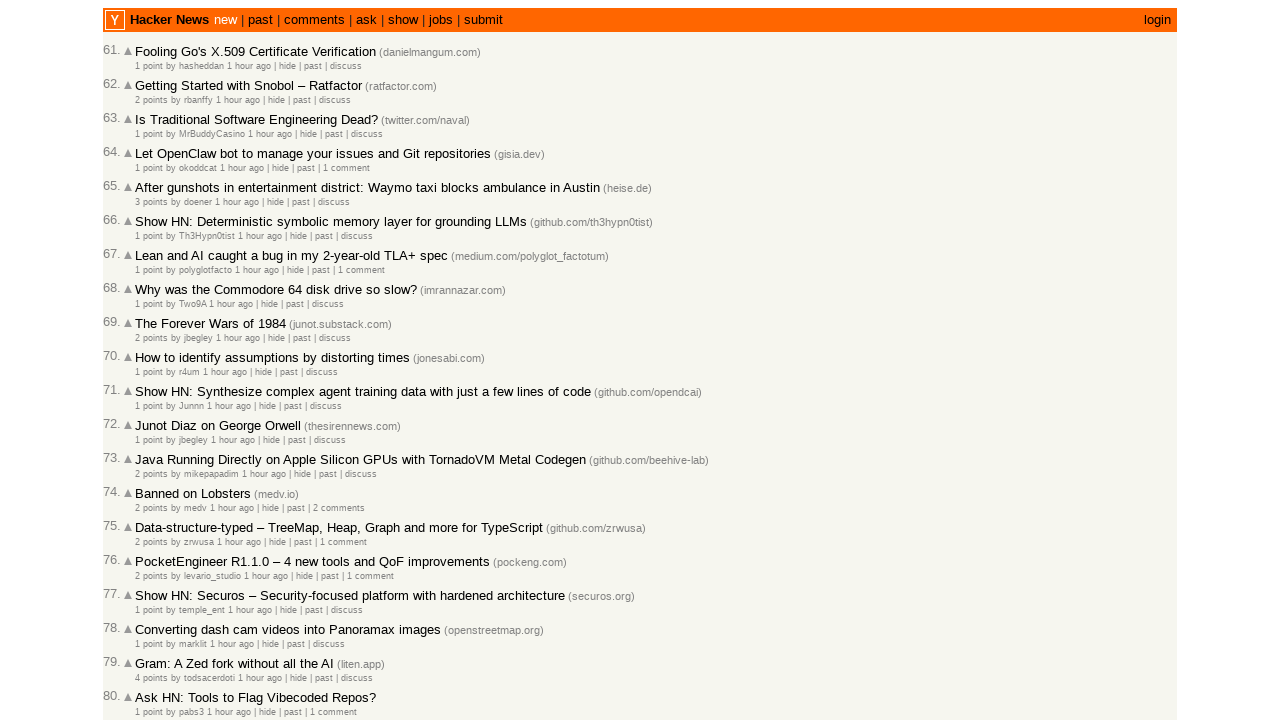

Moved to next article on current page (index now 23)
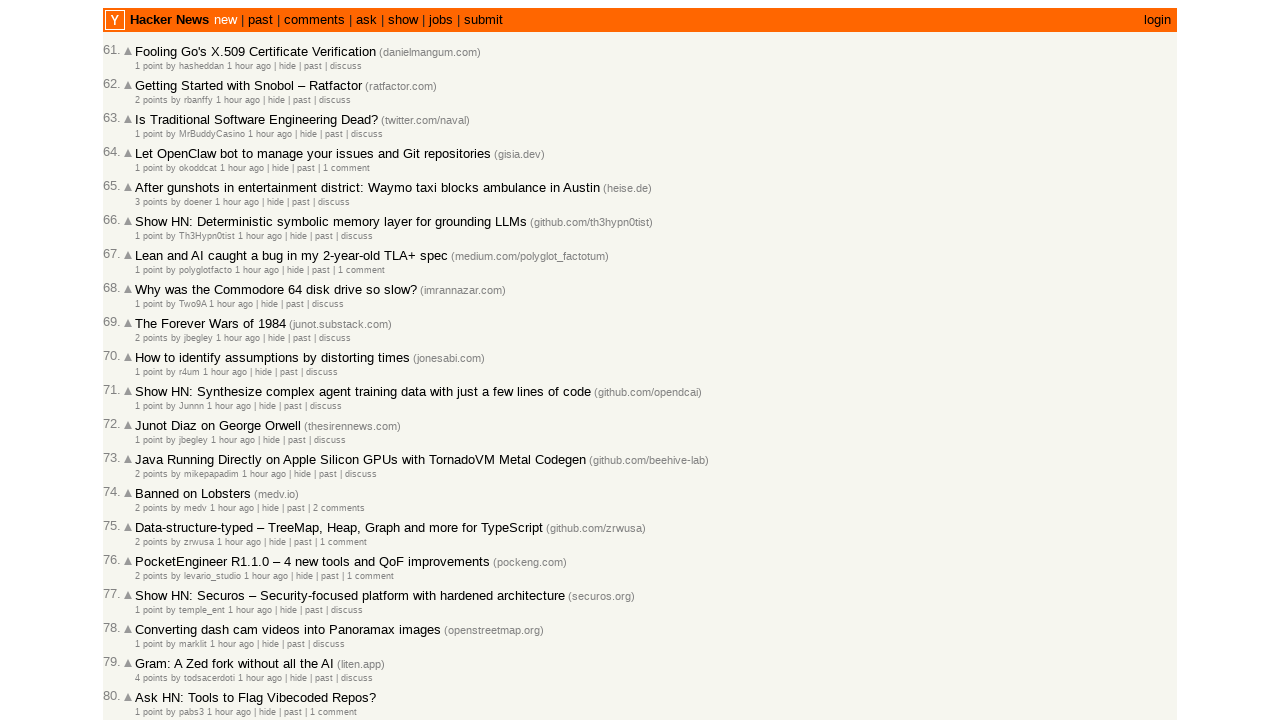

Progressed to next article check (total checked: 83)
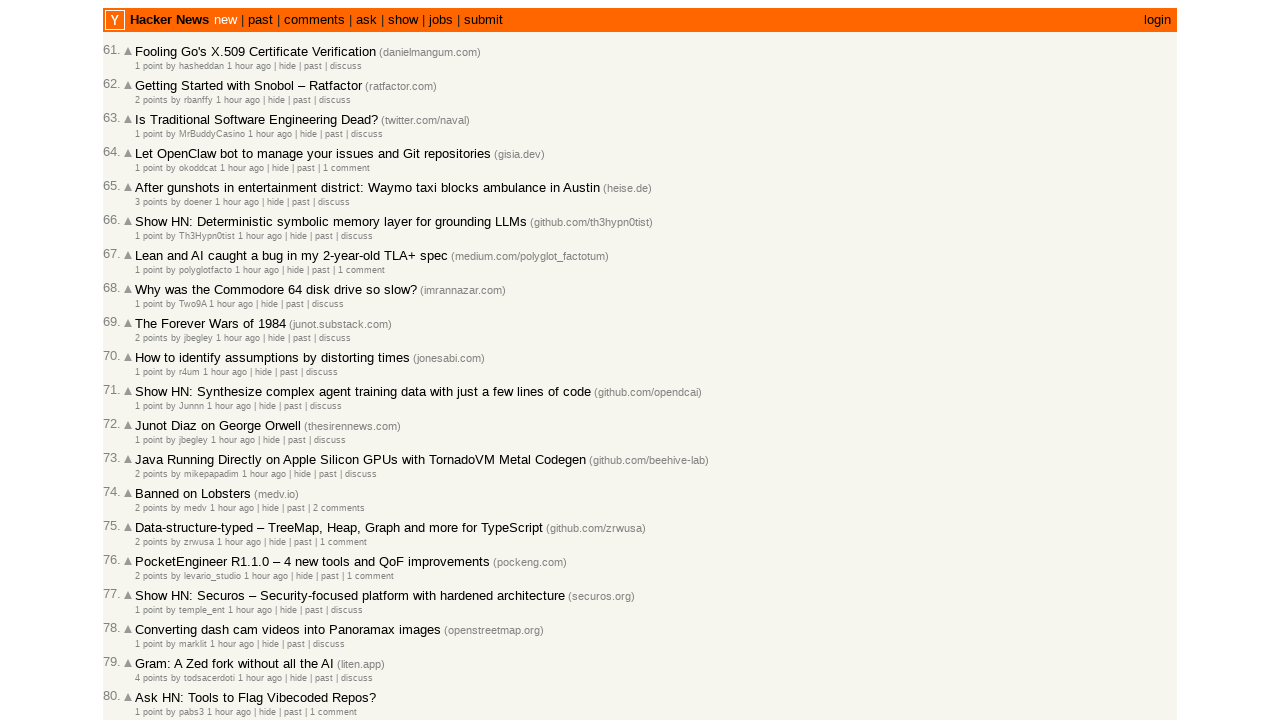

Located all article age elements on page
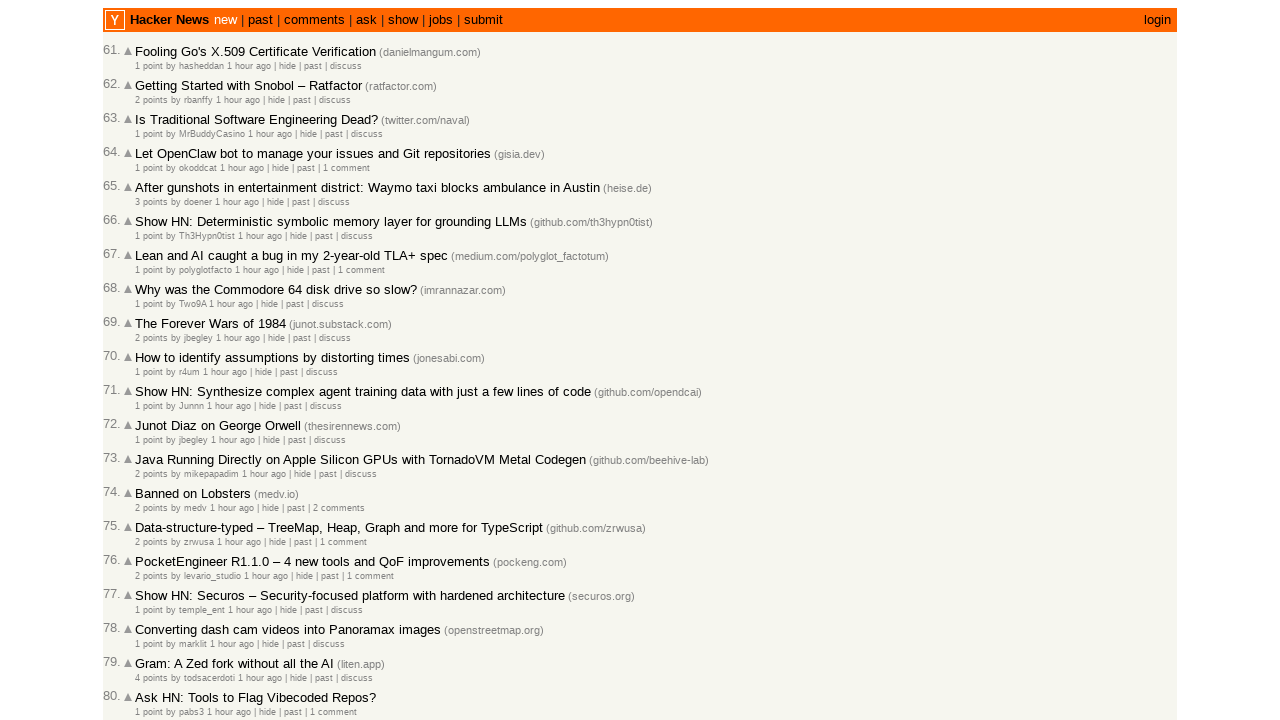

Counted 30 age elements on current page
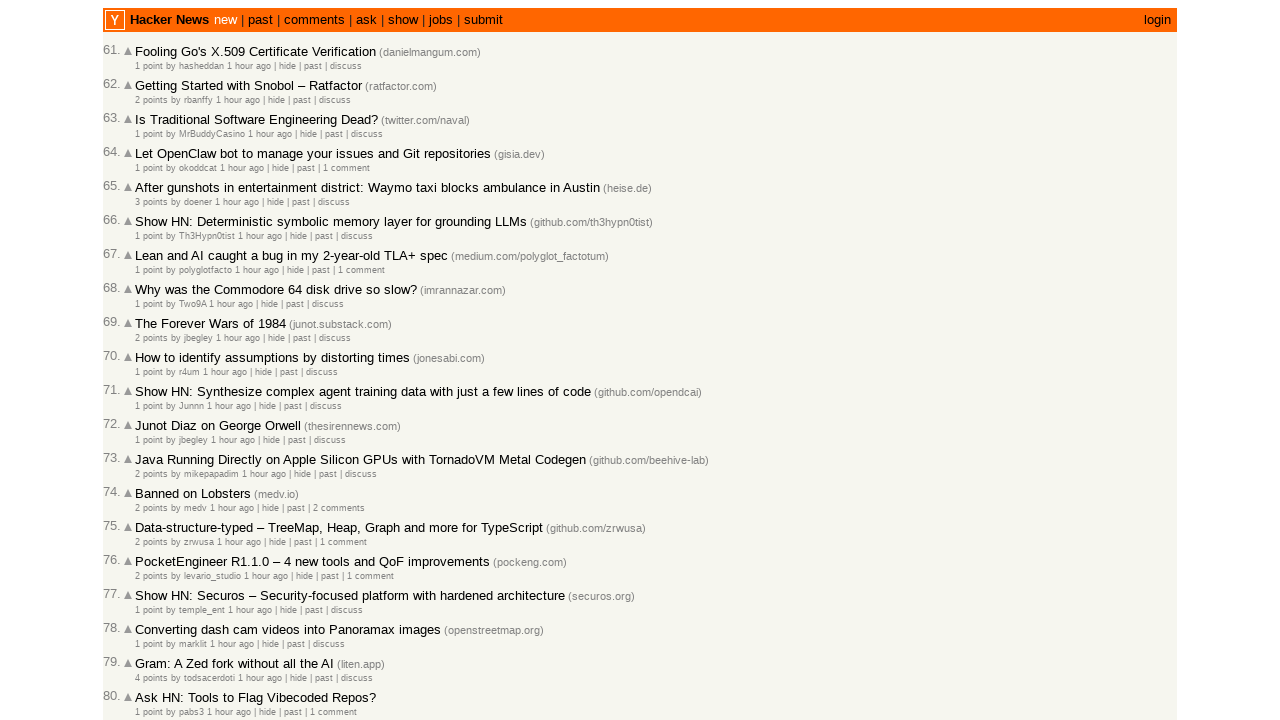

Selected age element at index 23
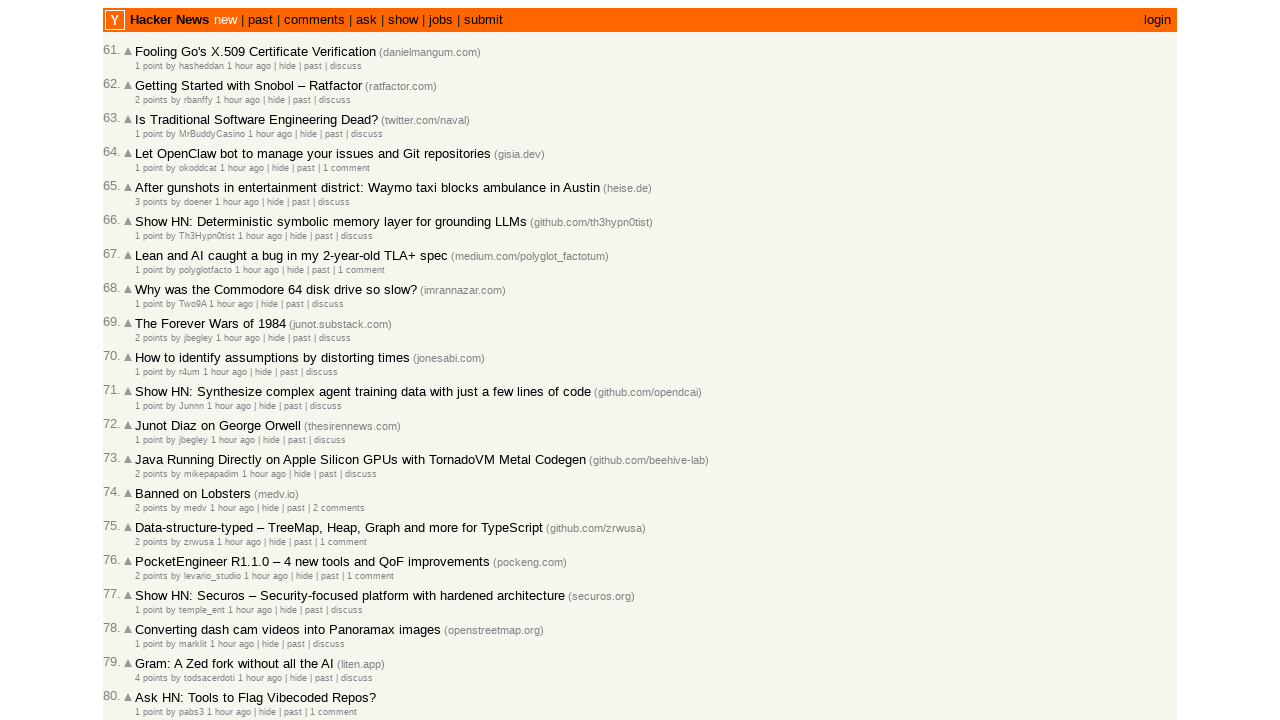

Retrieved article timestamp: 2026-03-02T08:06:07 1772438767
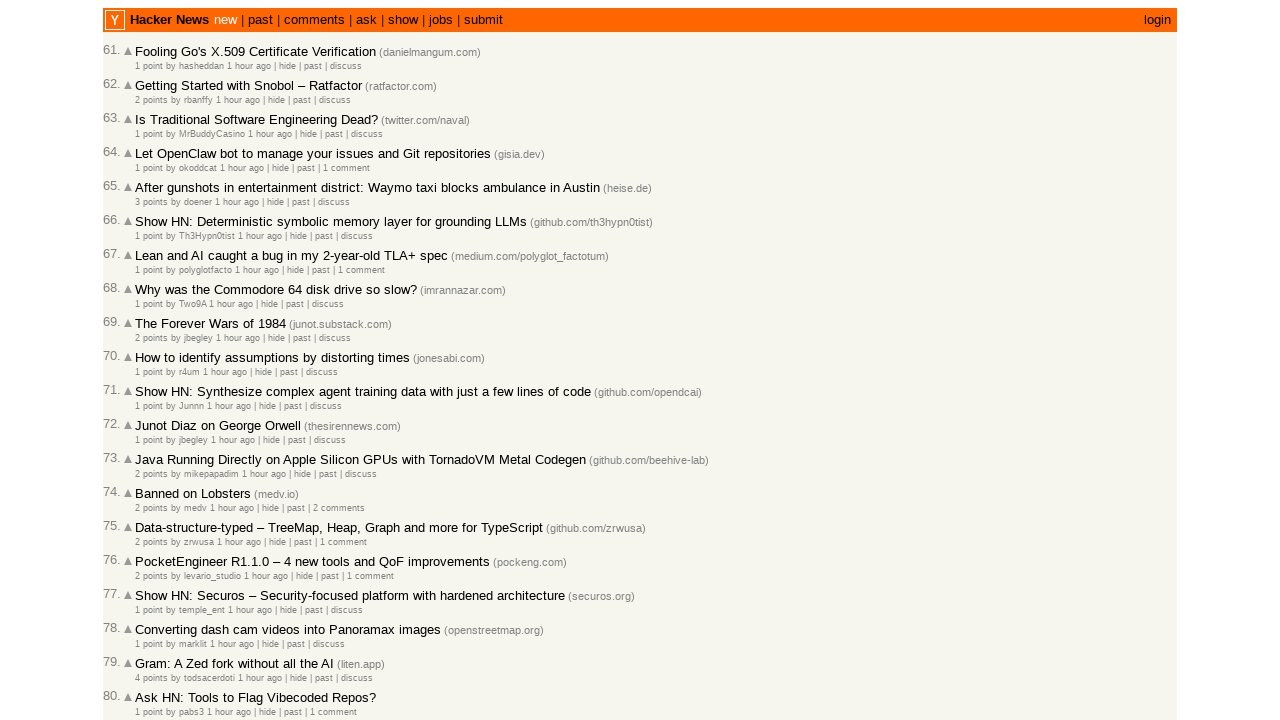

Parsed previous timestamp 2026-03-02T08:06:30 and current timestamp 2026-03-02T08:06:07
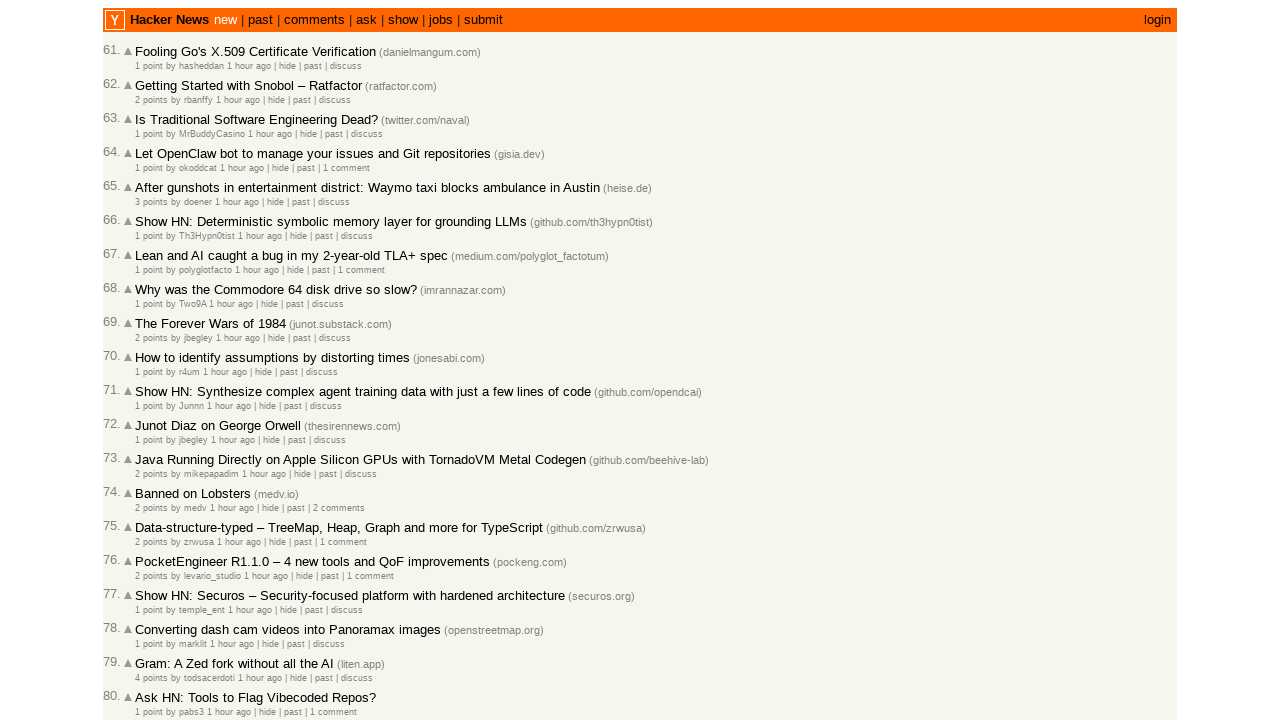

Moved to next article on current page (index now 24)
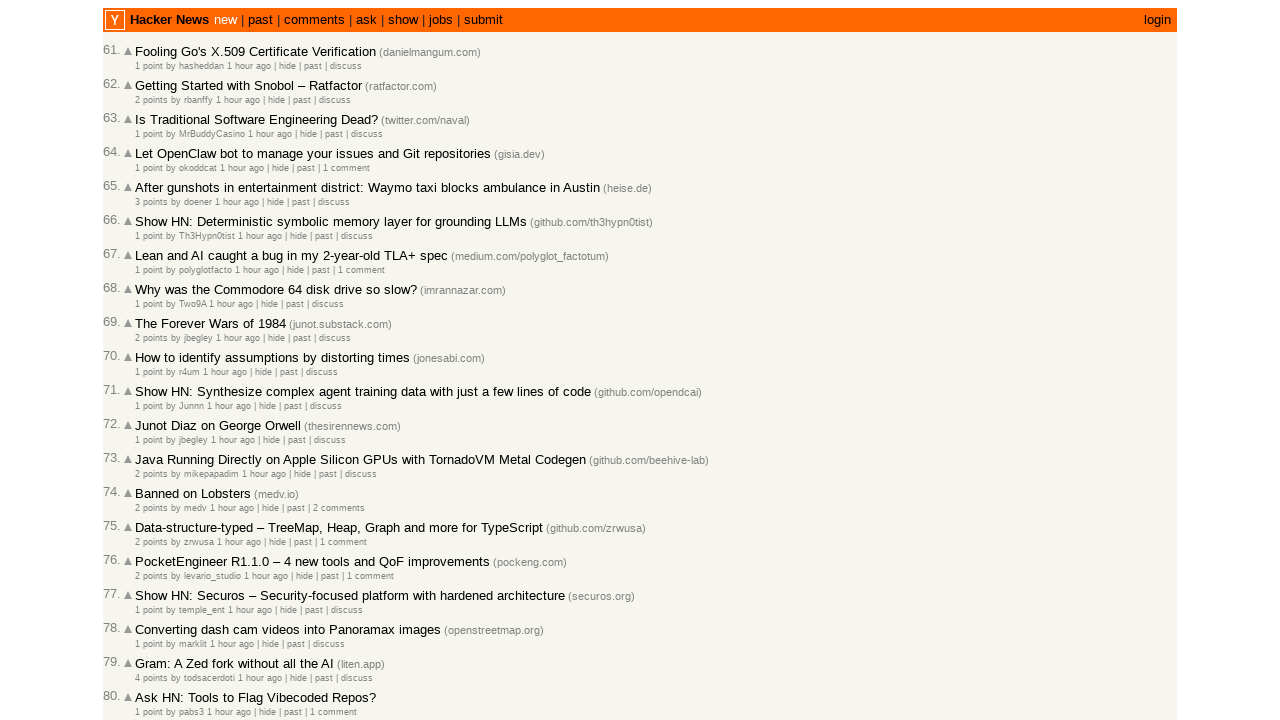

Progressed to next article check (total checked: 84)
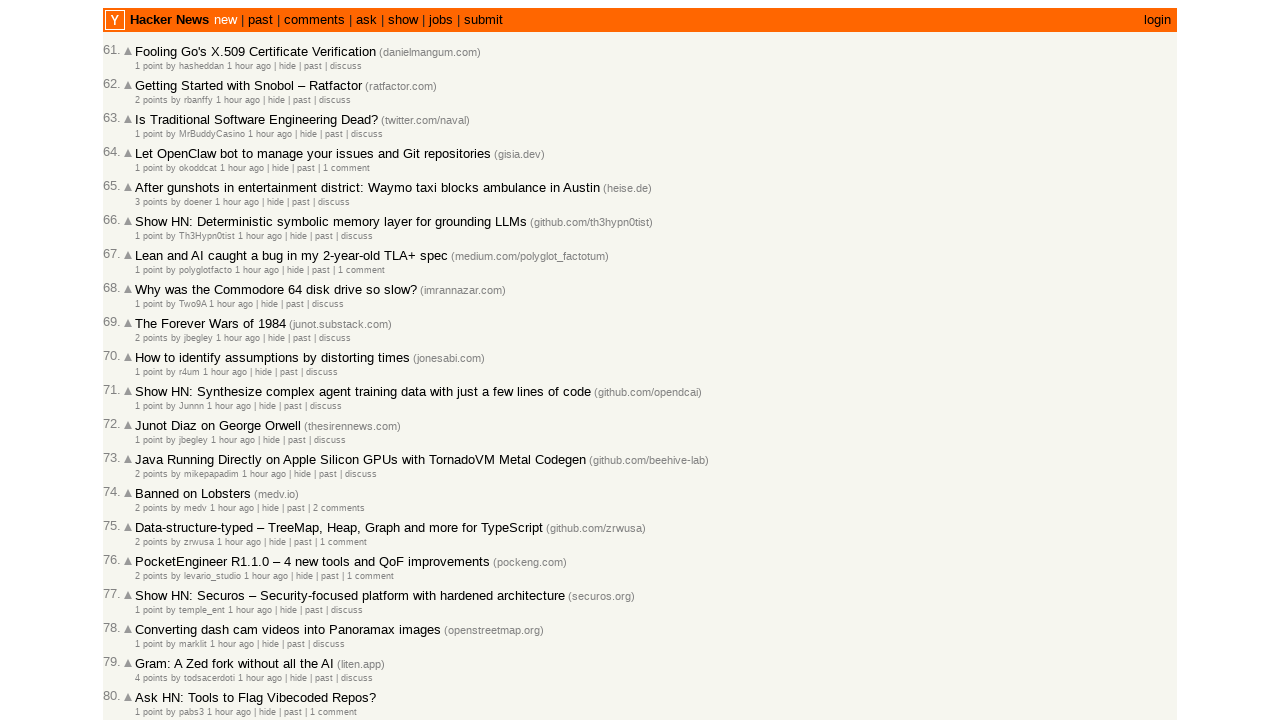

Located all article age elements on page
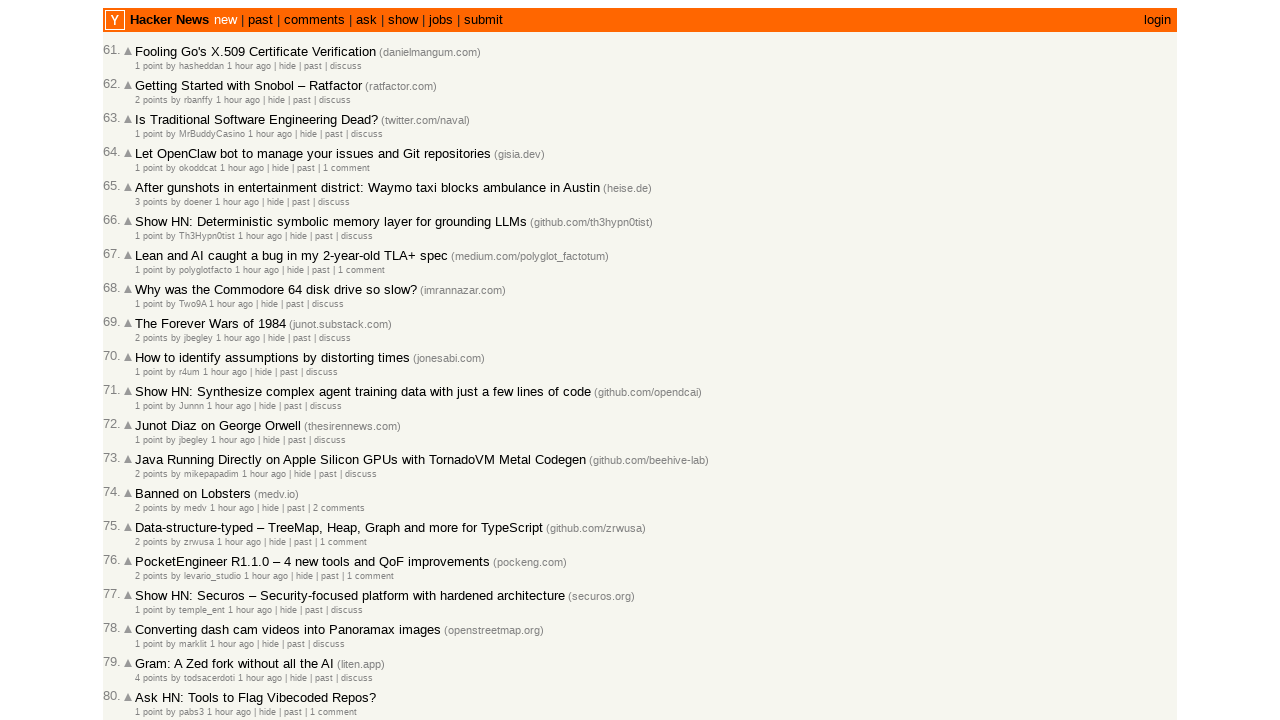

Counted 30 age elements on current page
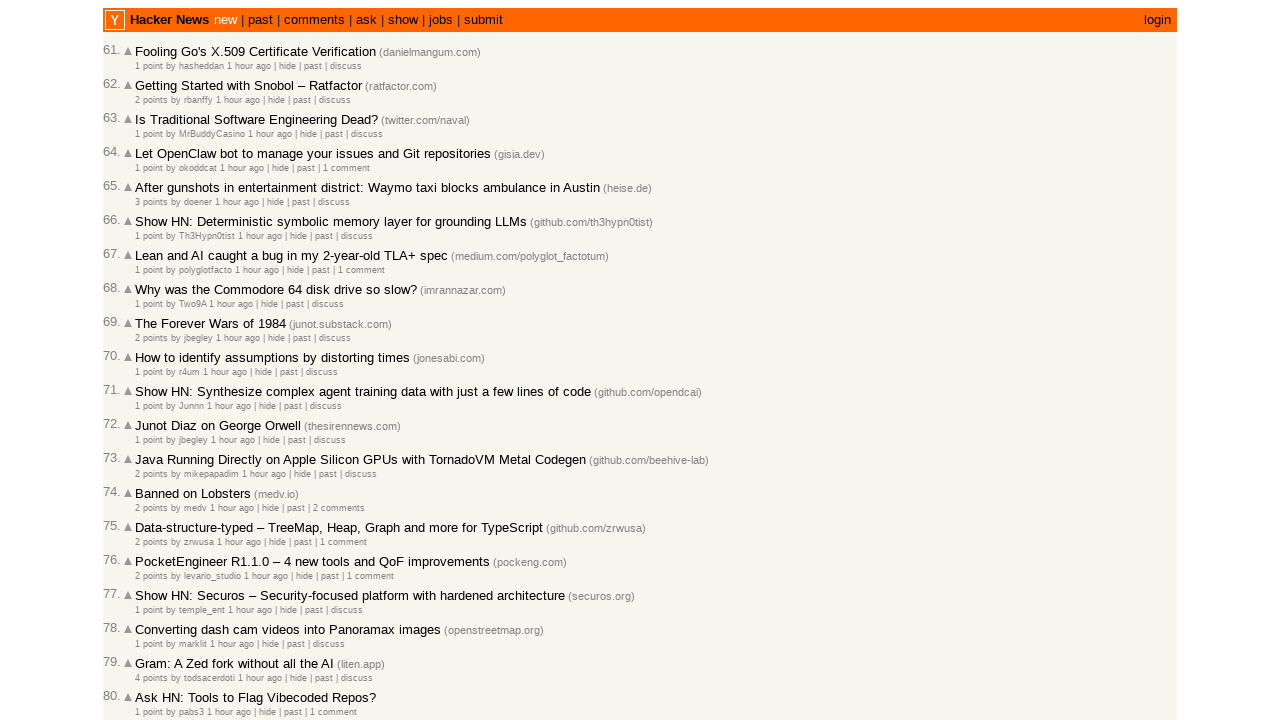

Selected age element at index 24
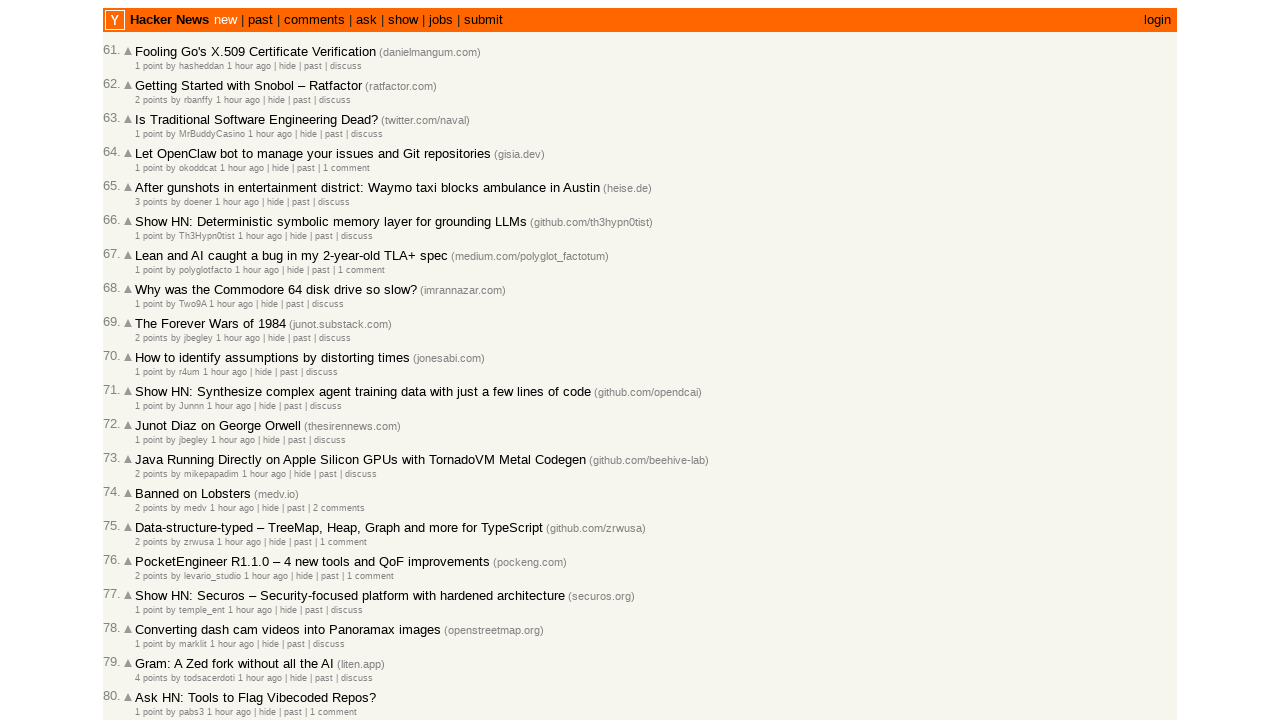

Retrieved article timestamp: 2026-03-02T08:05:45 1772438745
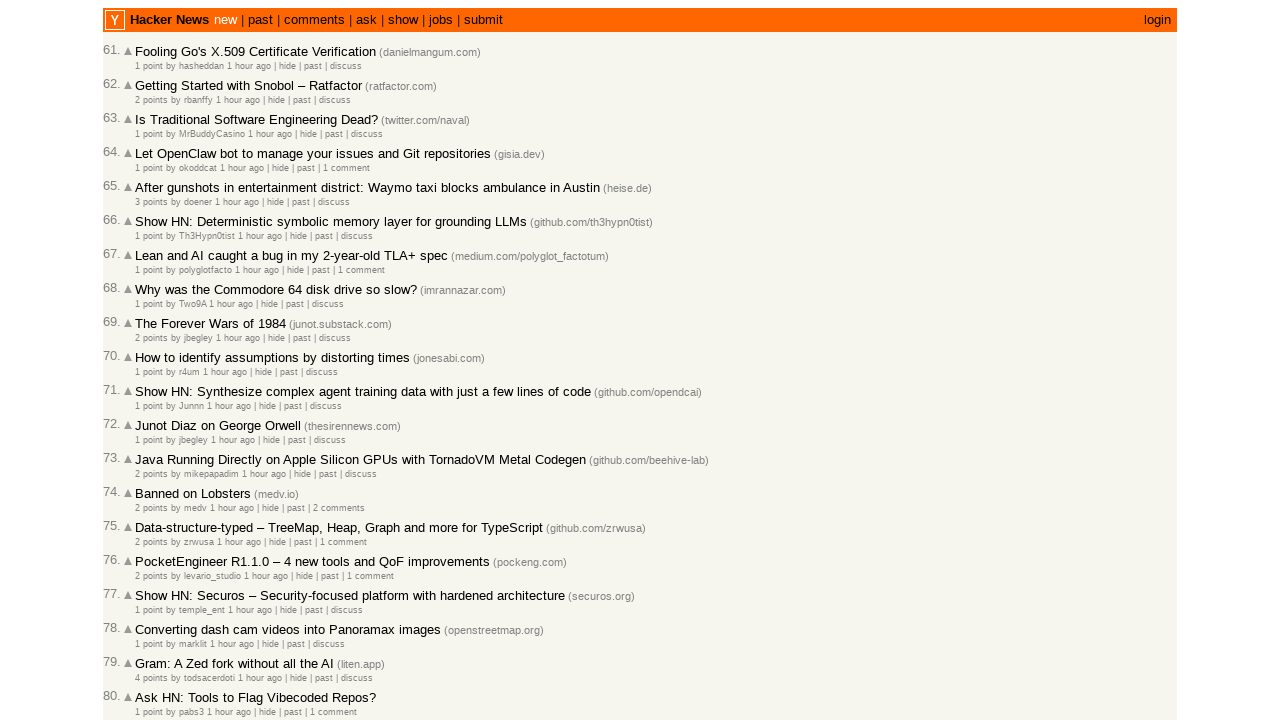

Parsed previous timestamp 2026-03-02T08:06:07 and current timestamp 2026-03-02T08:05:45
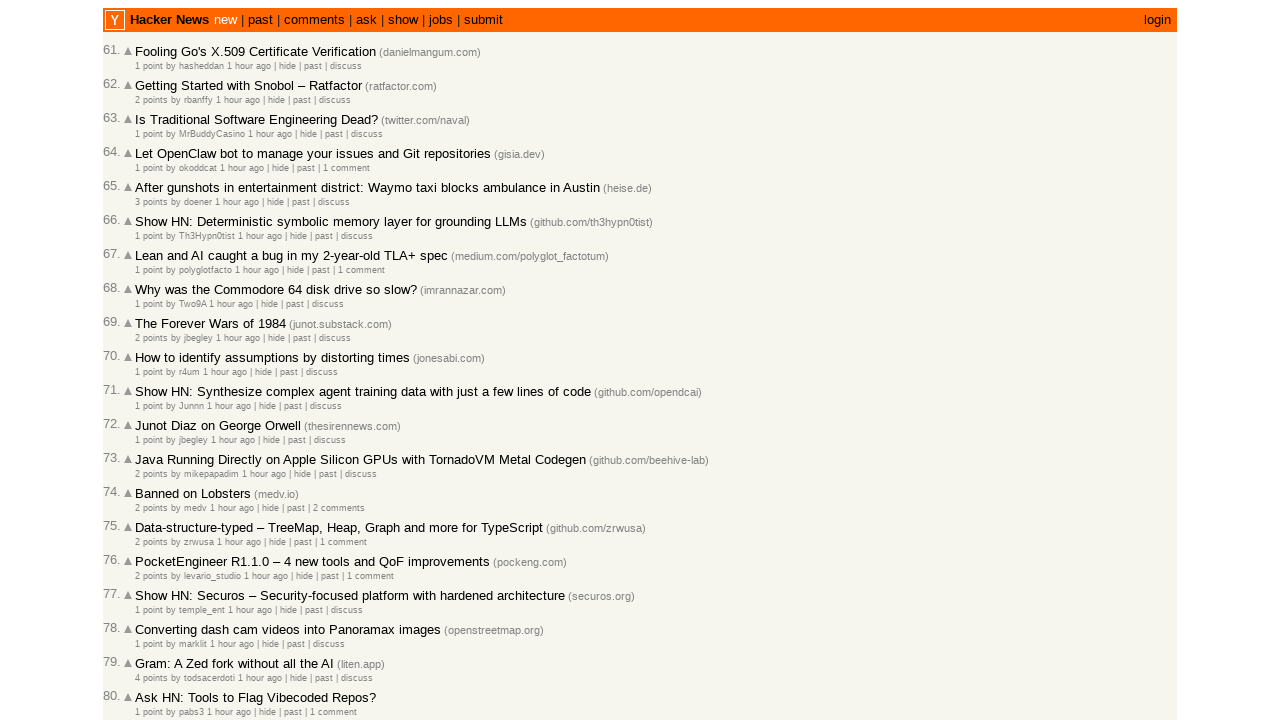

Moved to next article on current page (index now 25)
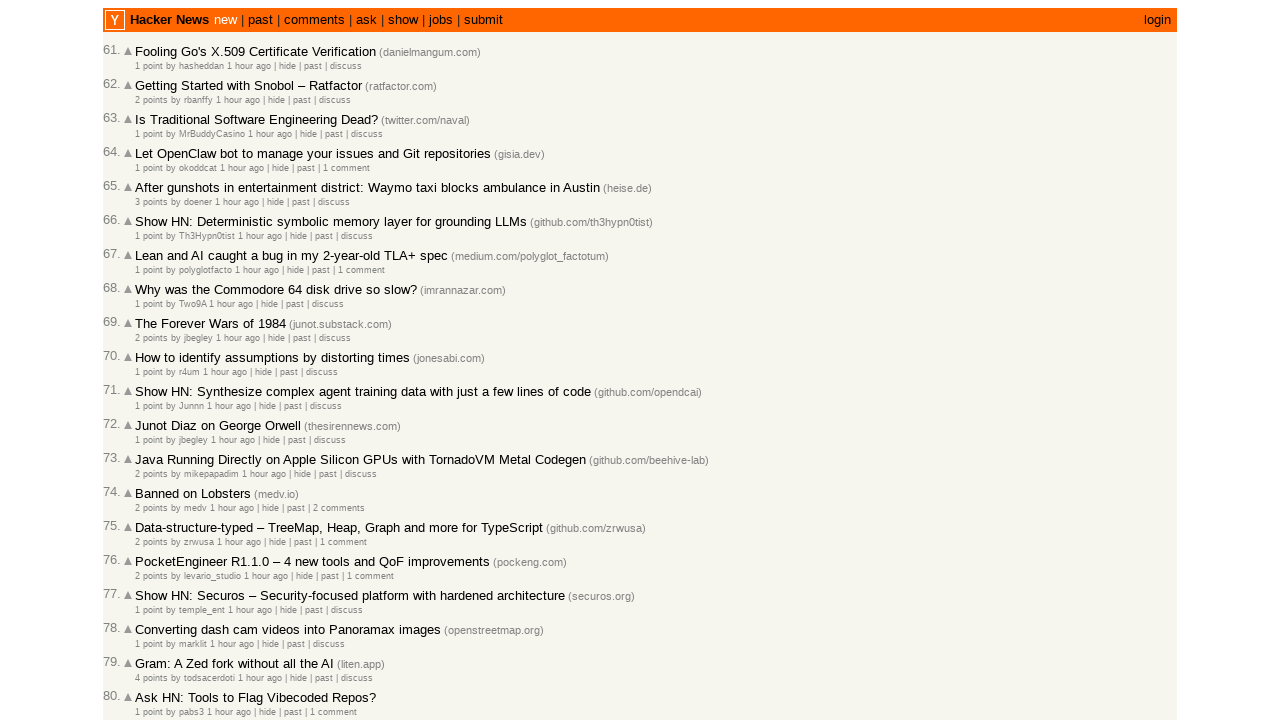

Progressed to next article check (total checked: 85)
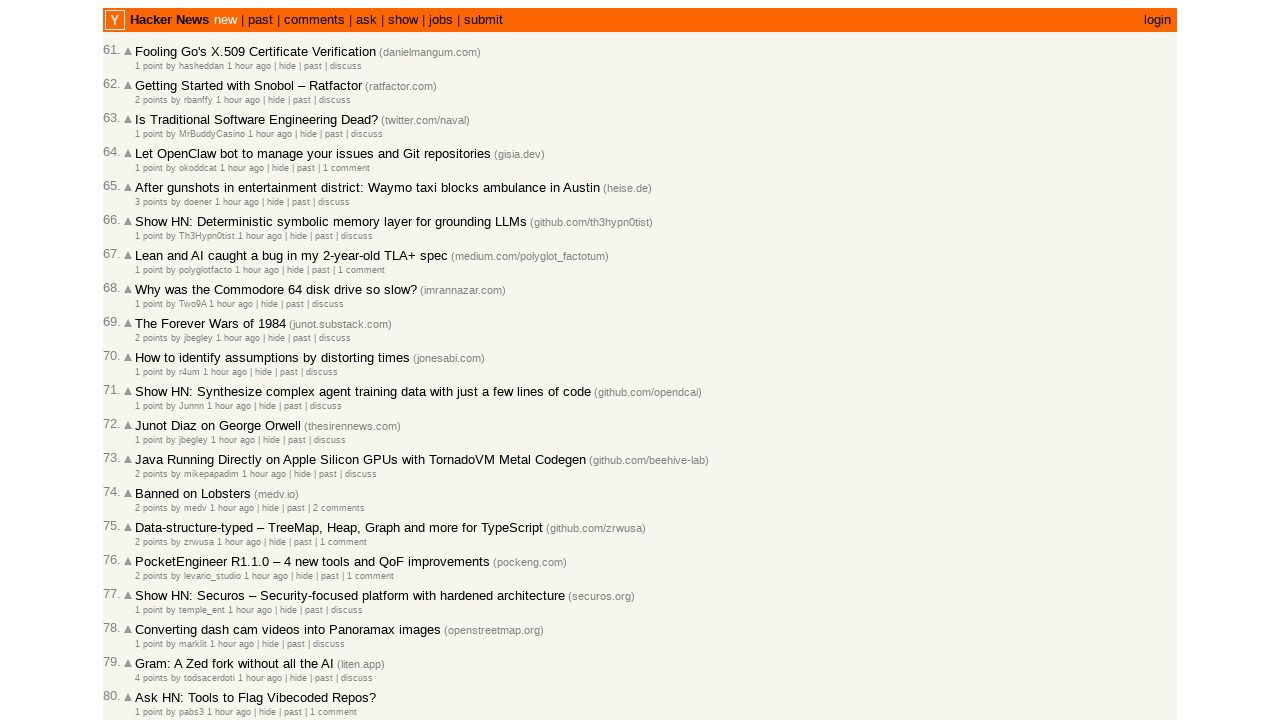

Located all article age elements on page
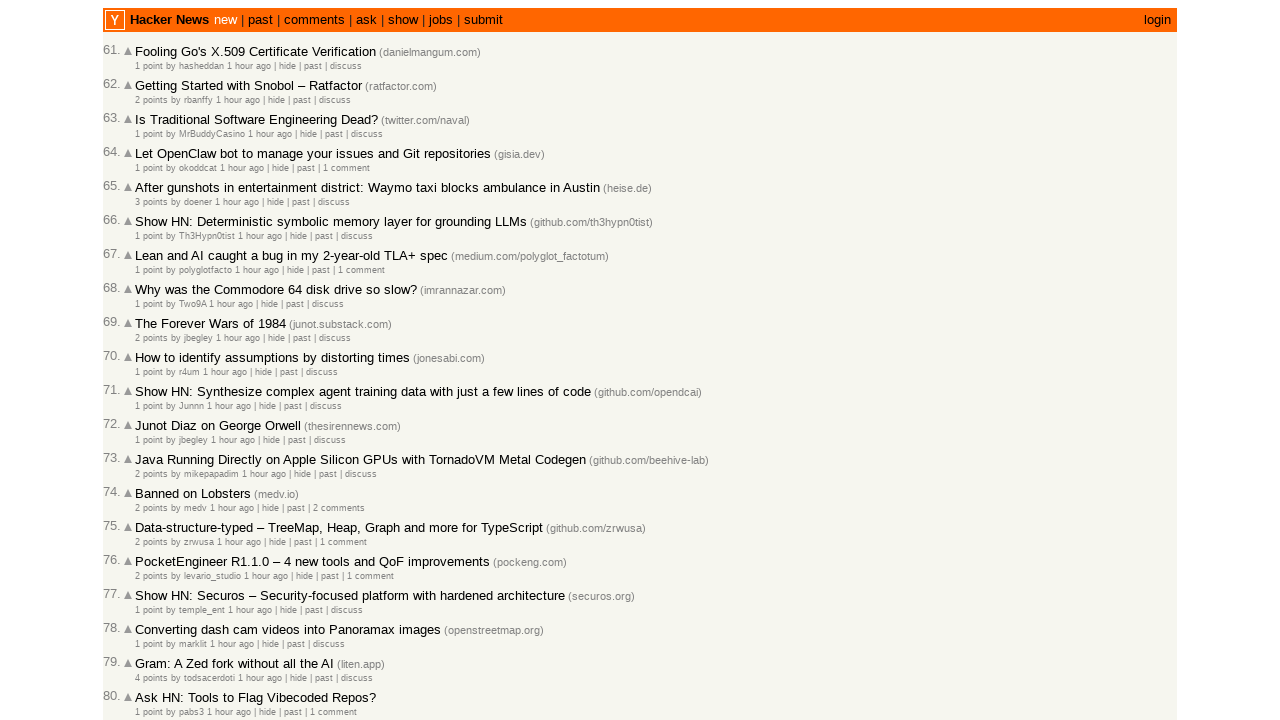

Counted 30 age elements on current page
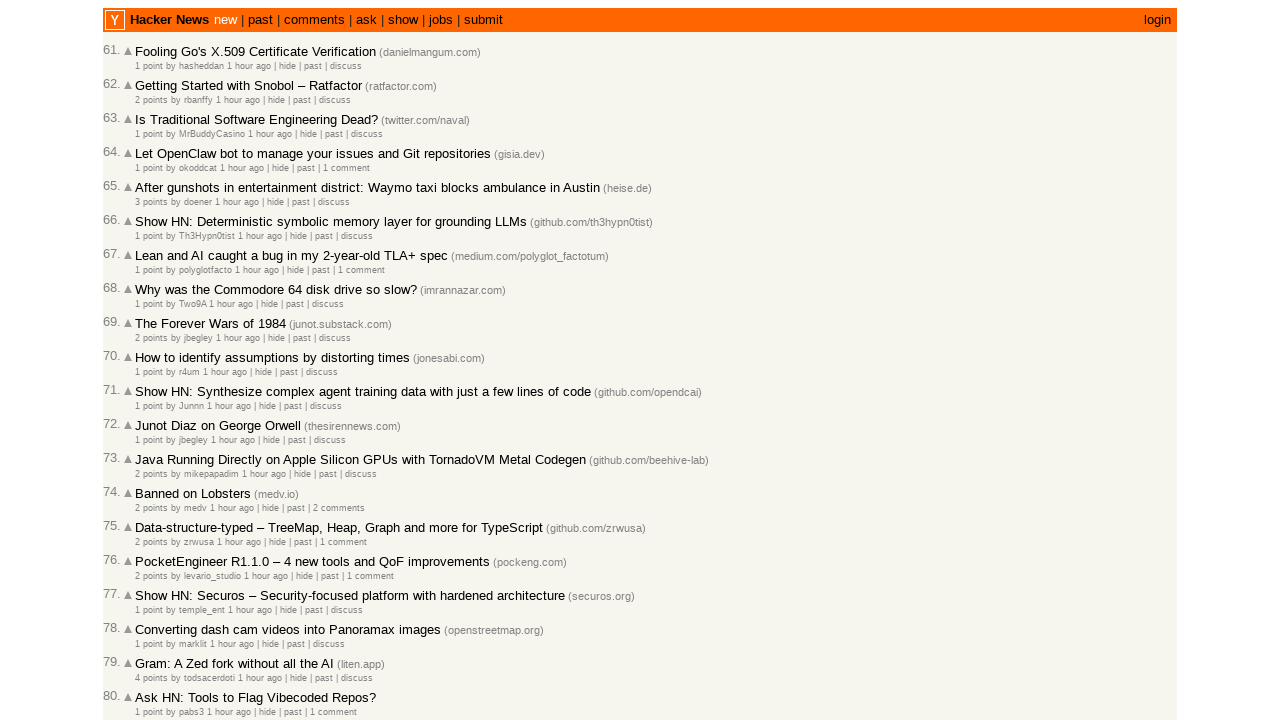

Selected age element at index 25
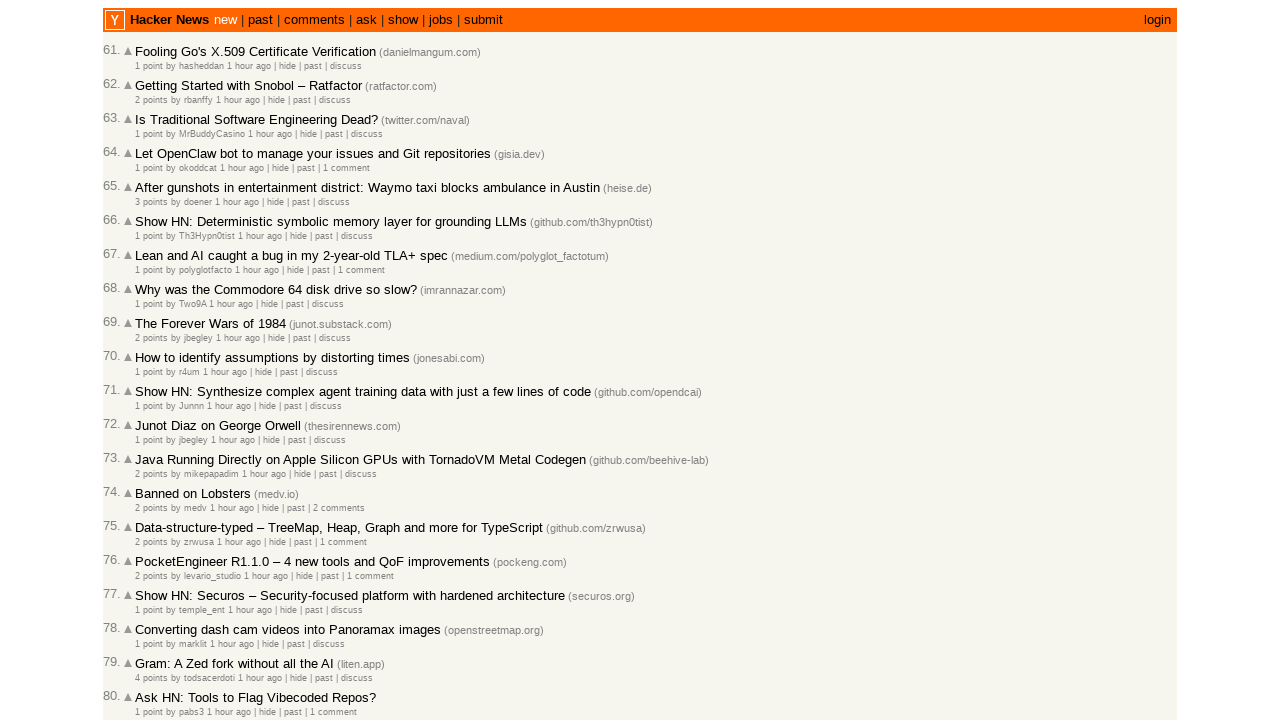

Retrieved article timestamp: 2026-03-02T08:02:33 1772438553
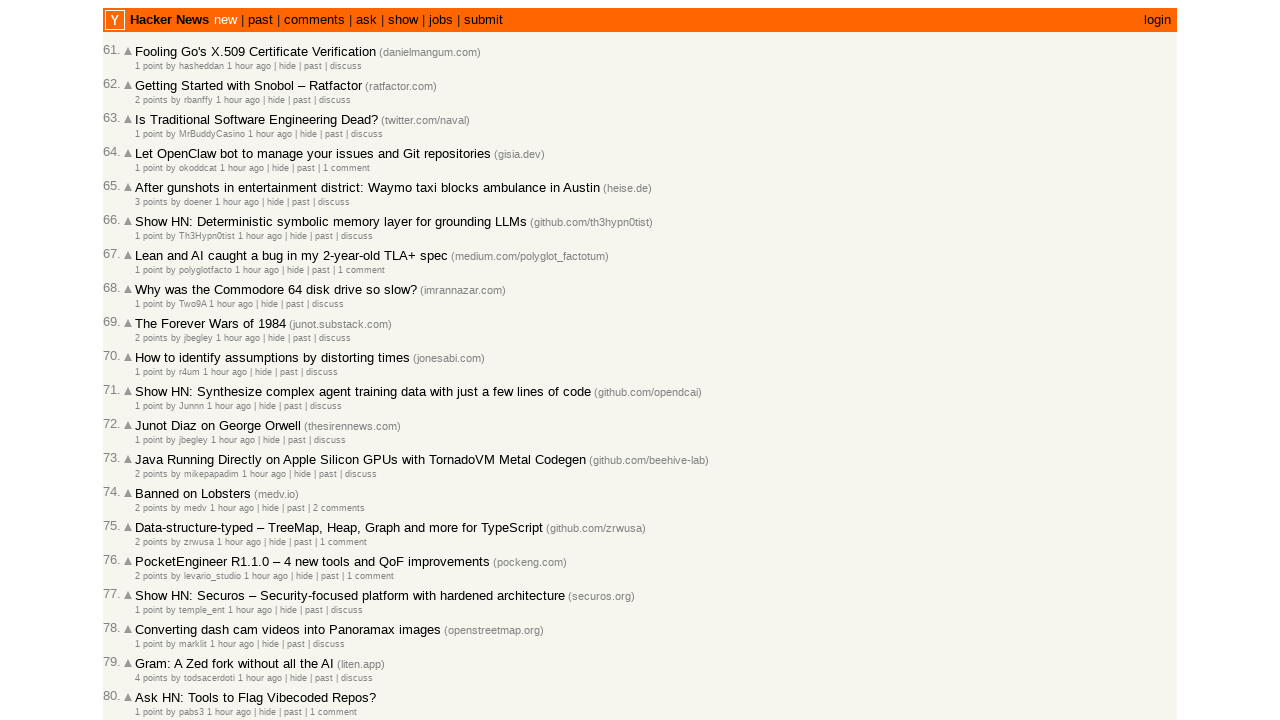

Parsed previous timestamp 2026-03-02T08:05:45 and current timestamp 2026-03-02T08:02:33
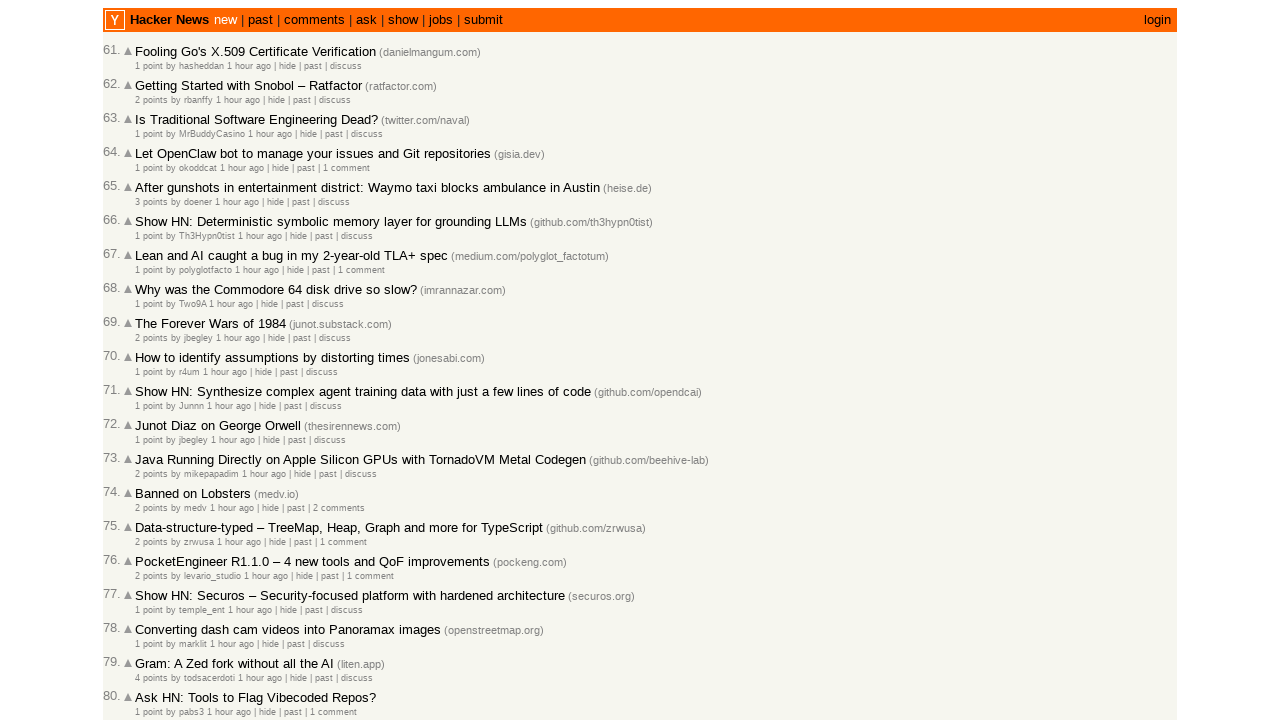

Moved to next article on current page (index now 26)
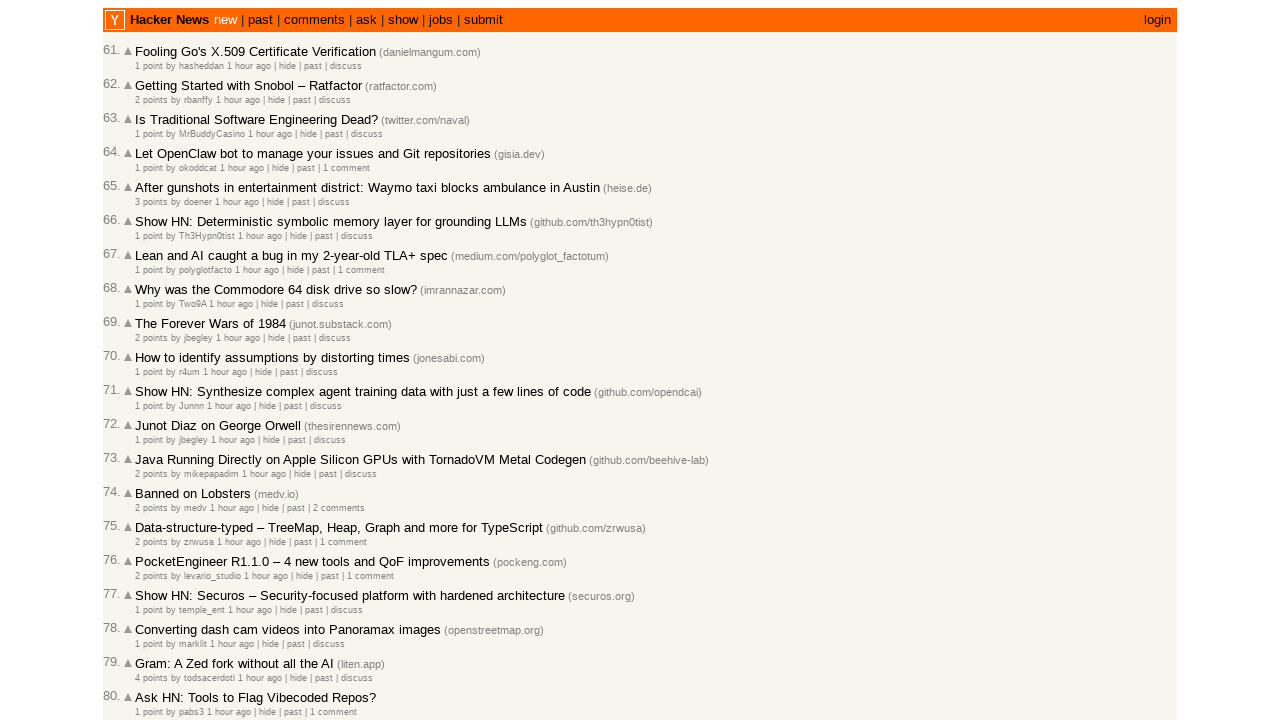

Progressed to next article check (total checked: 86)
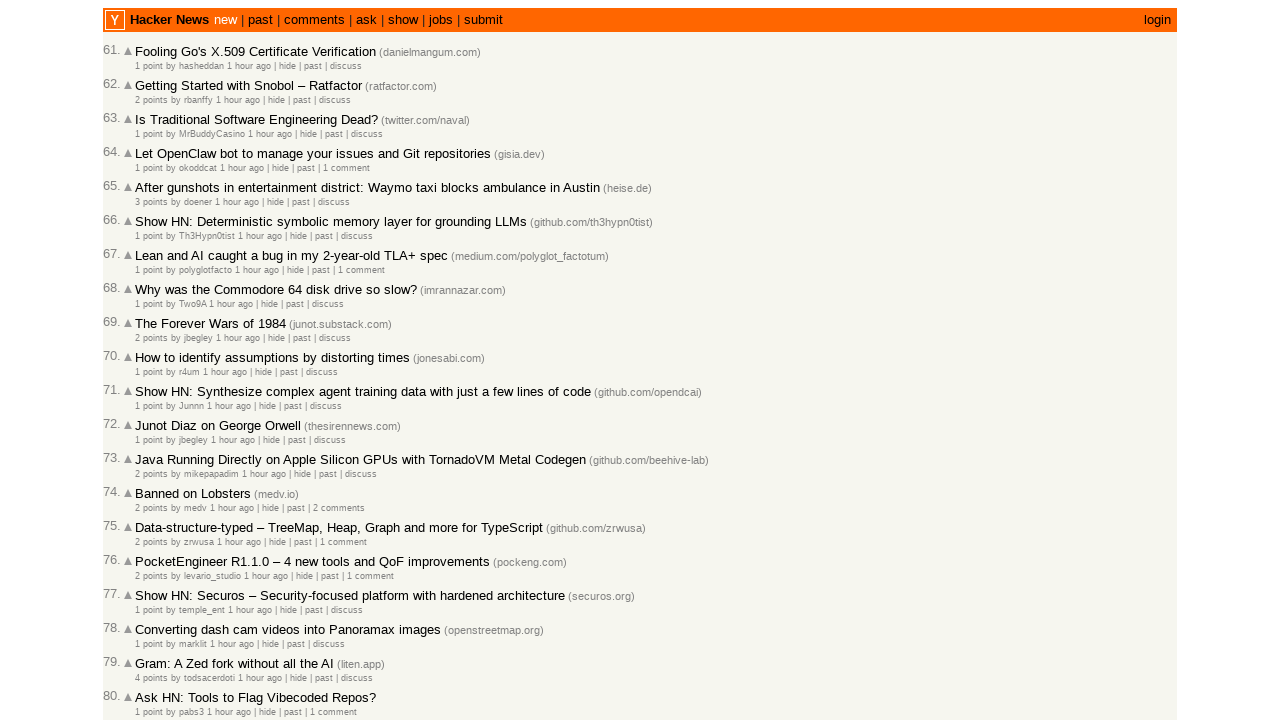

Located all article age elements on page
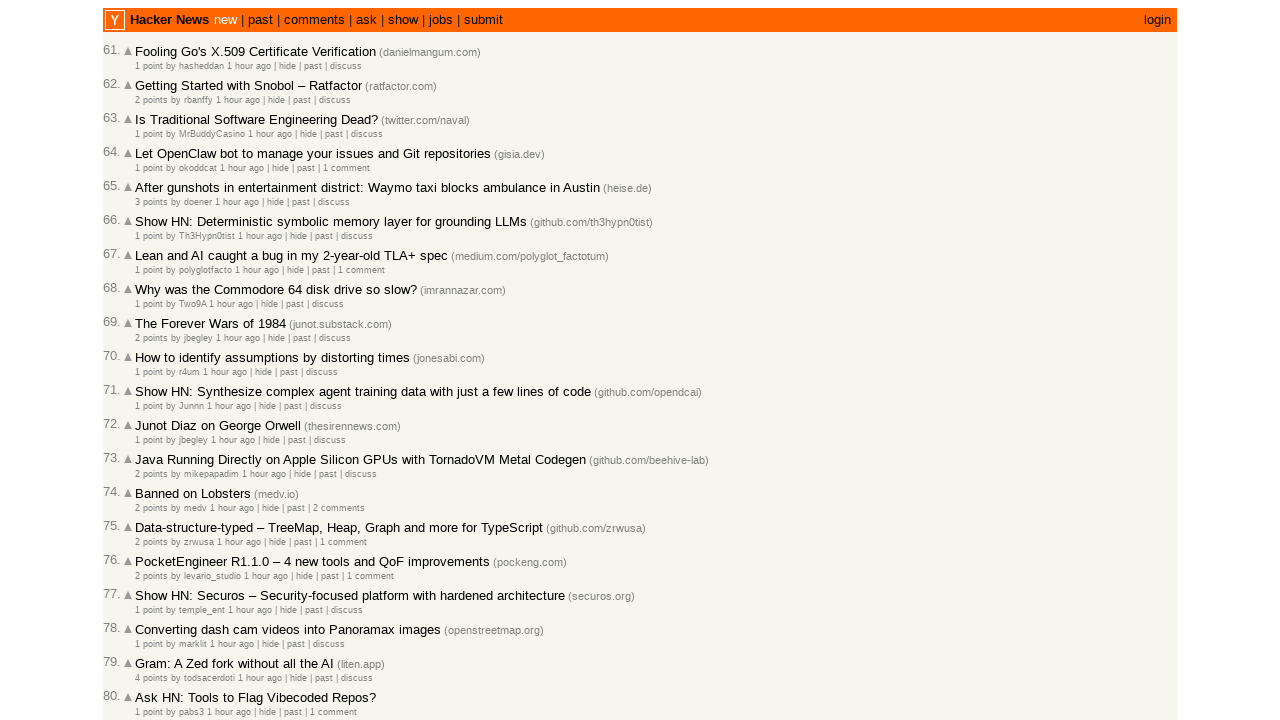

Counted 30 age elements on current page
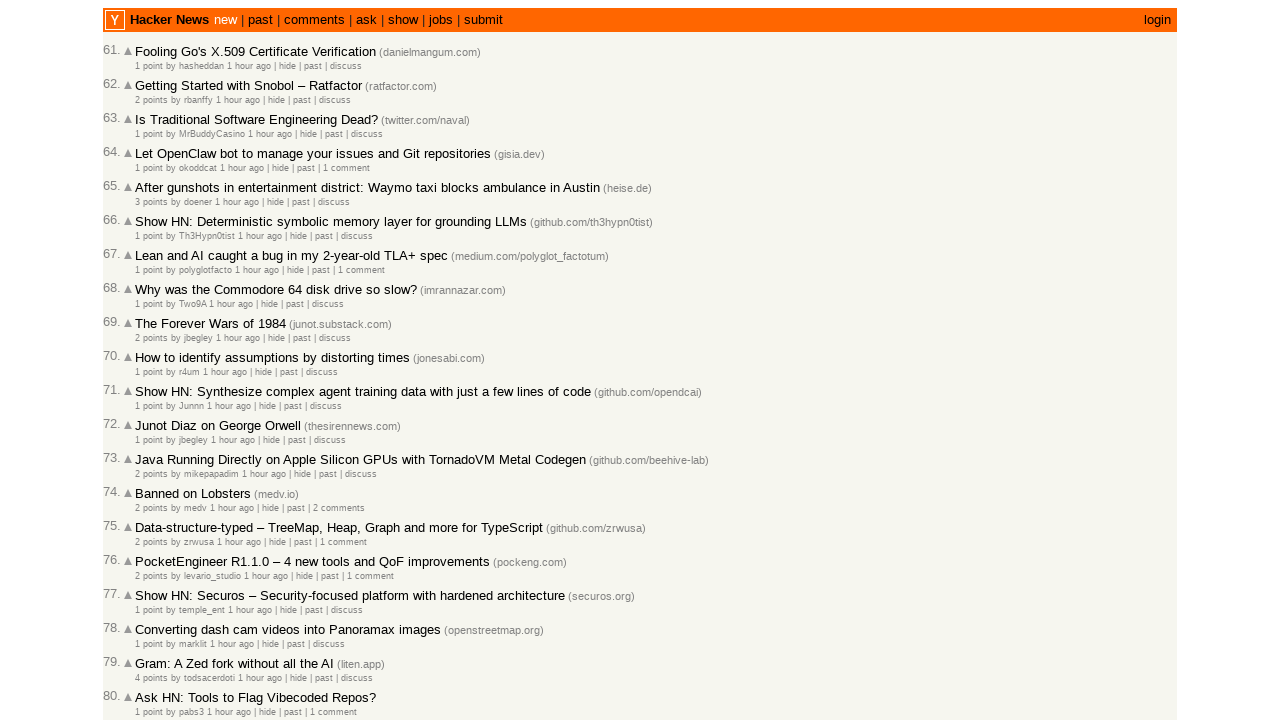

Selected age element at index 26
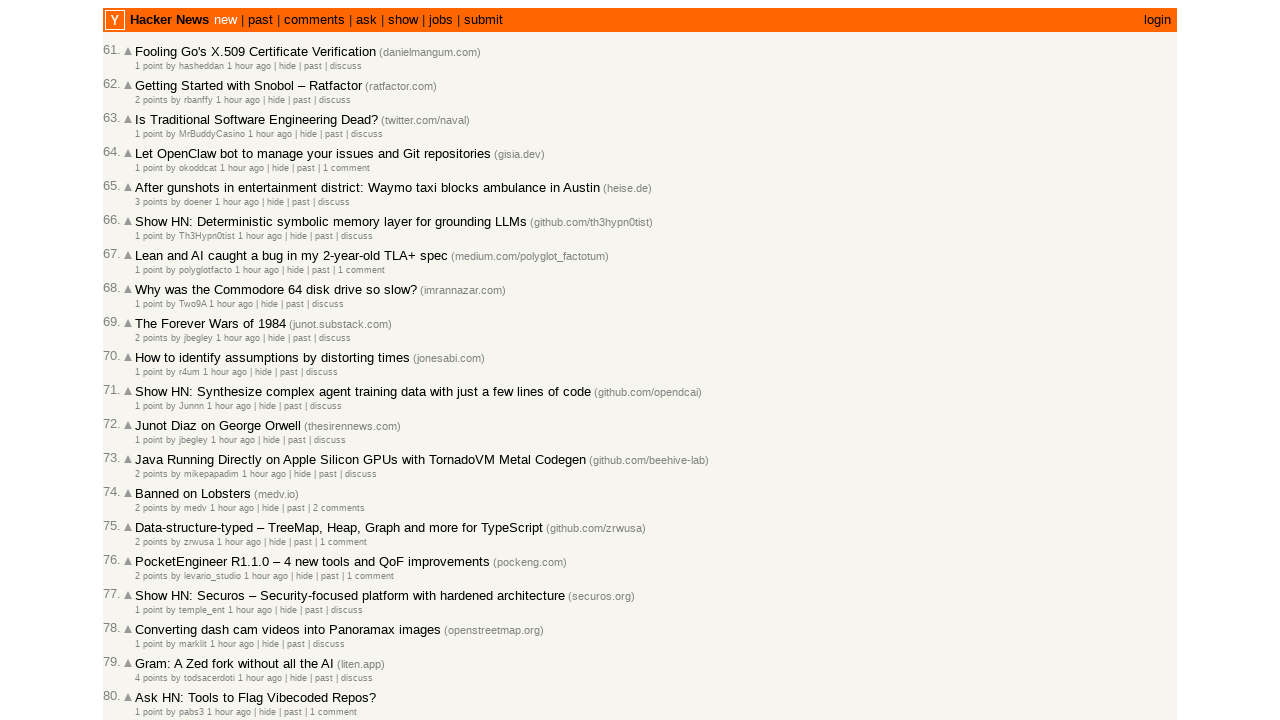

Retrieved article timestamp: 2026-03-02T07:57:29 1772438249
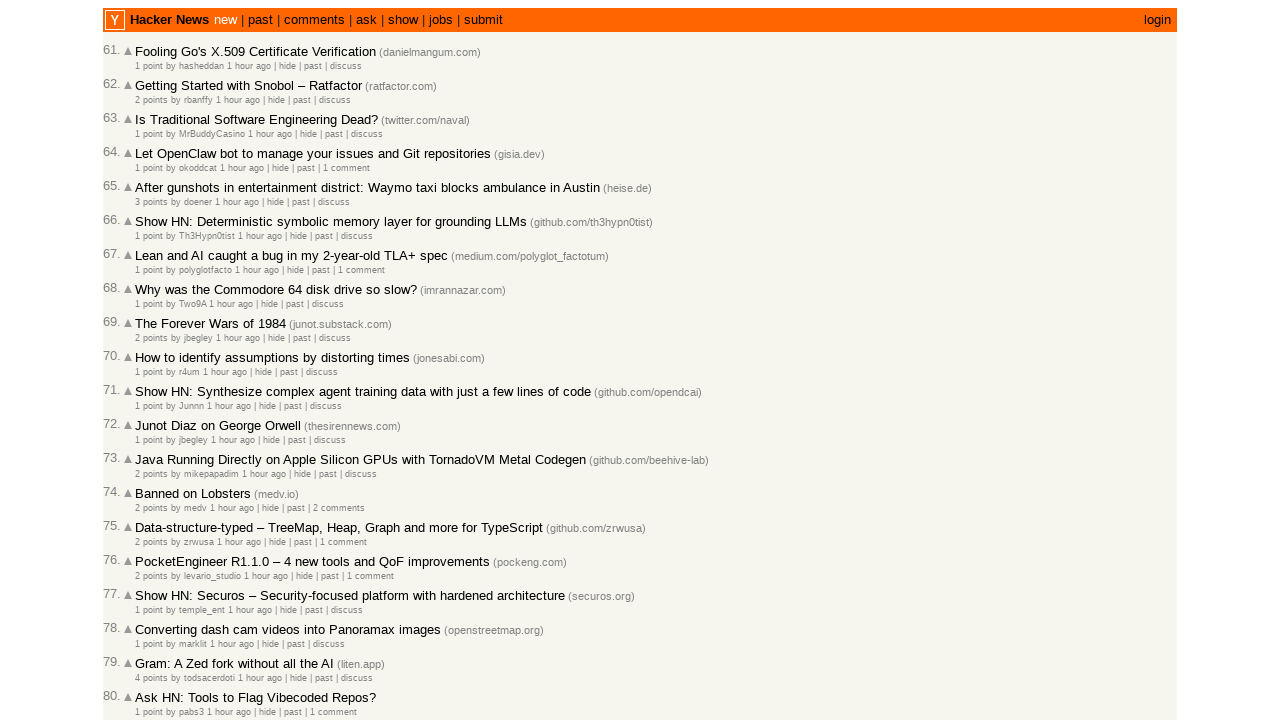

Parsed previous timestamp 2026-03-02T08:02:33 and current timestamp 2026-03-02T07:57:29
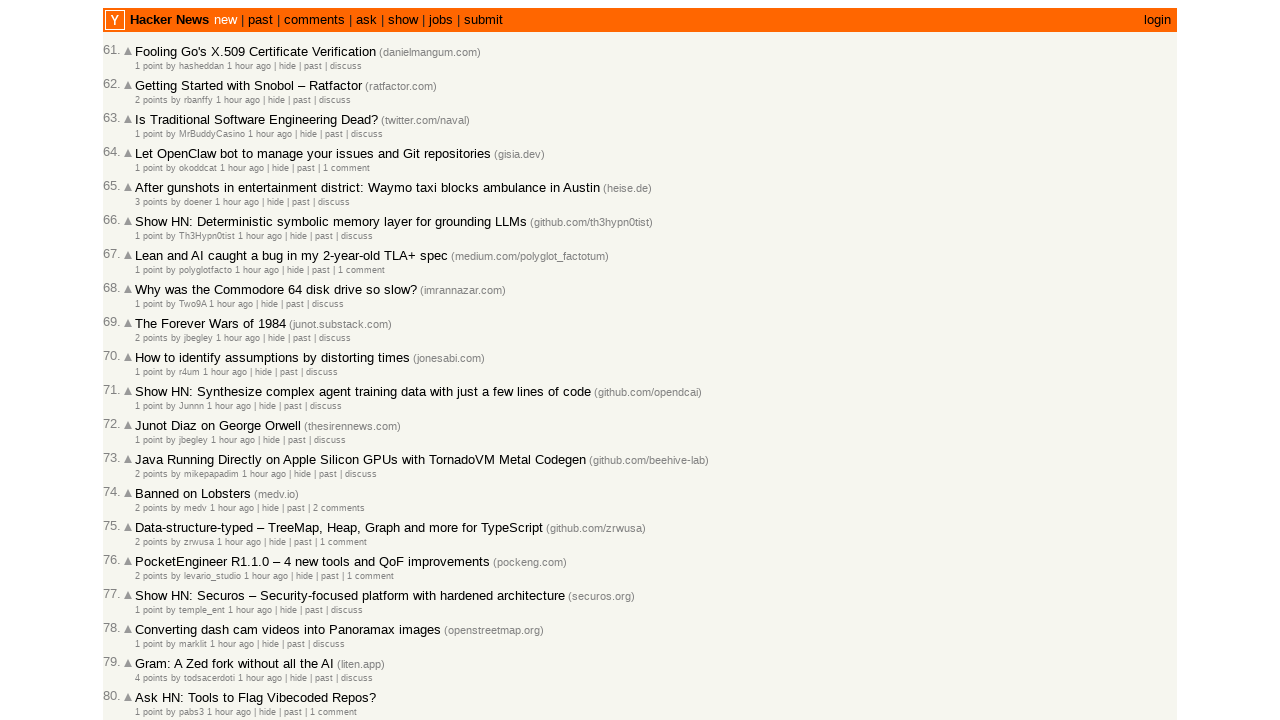

Moved to next article on current page (index now 27)
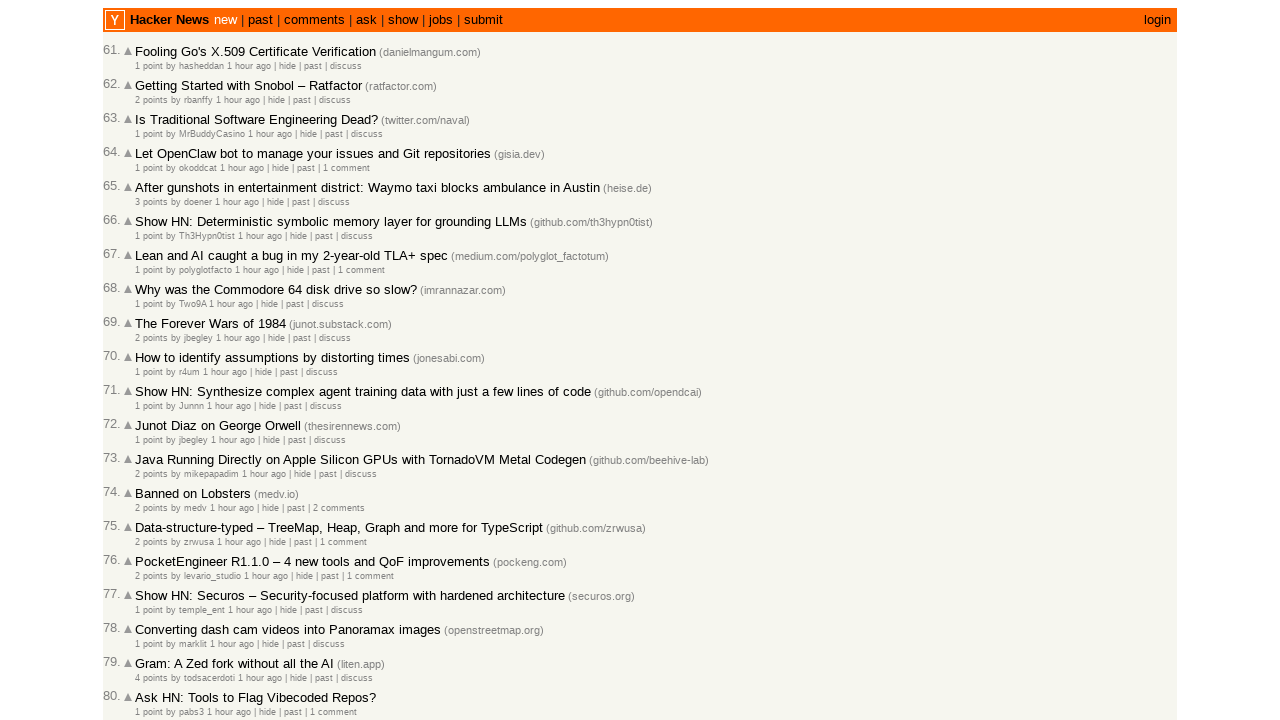

Progressed to next article check (total checked: 87)
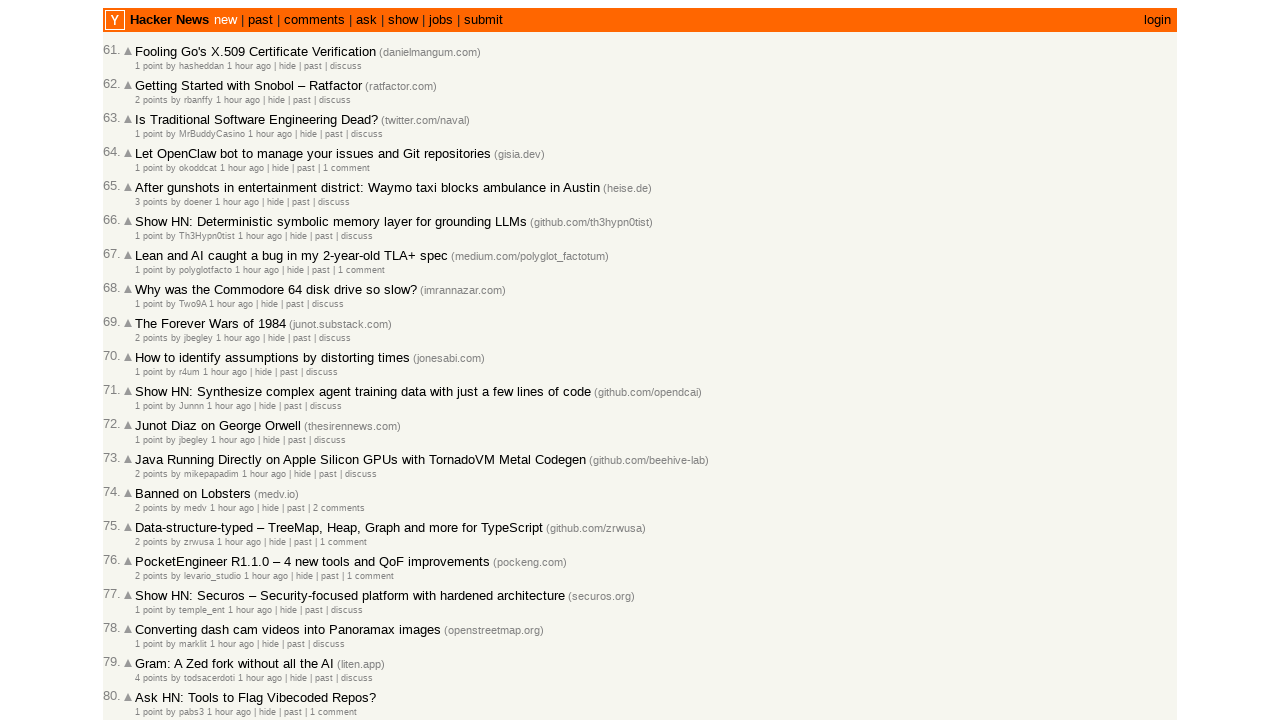

Located all article age elements on page
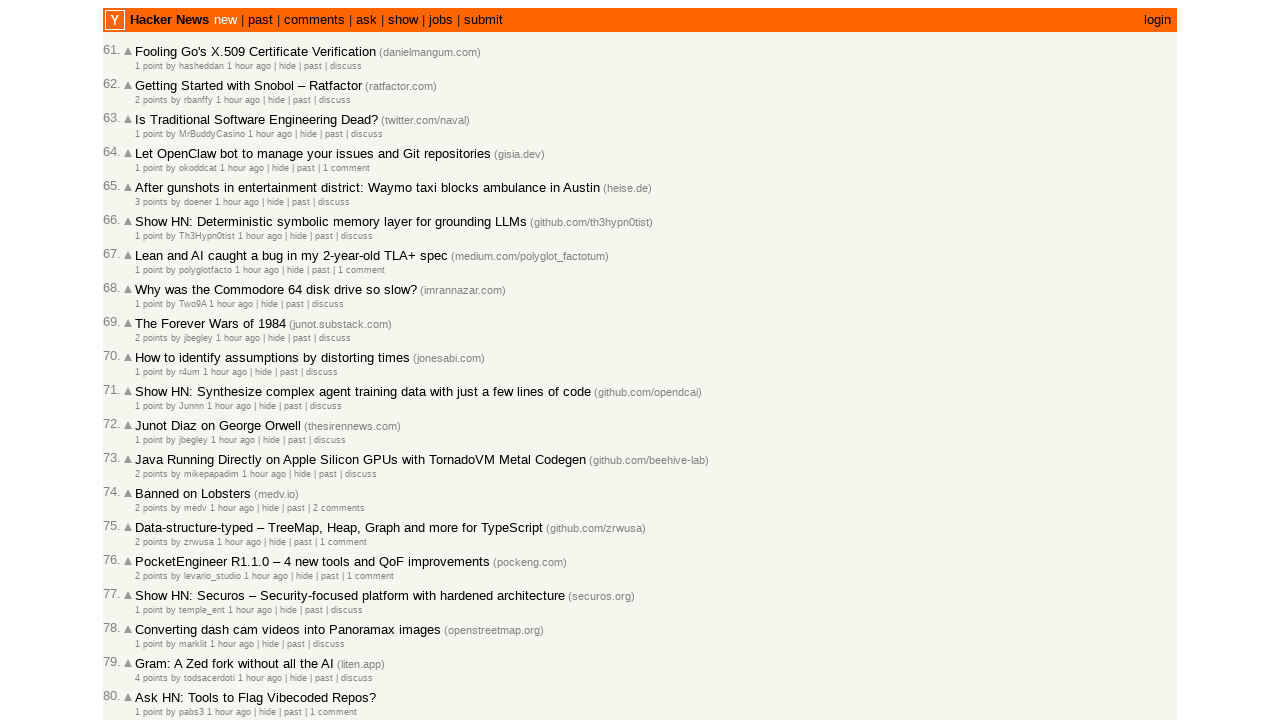

Counted 30 age elements on current page
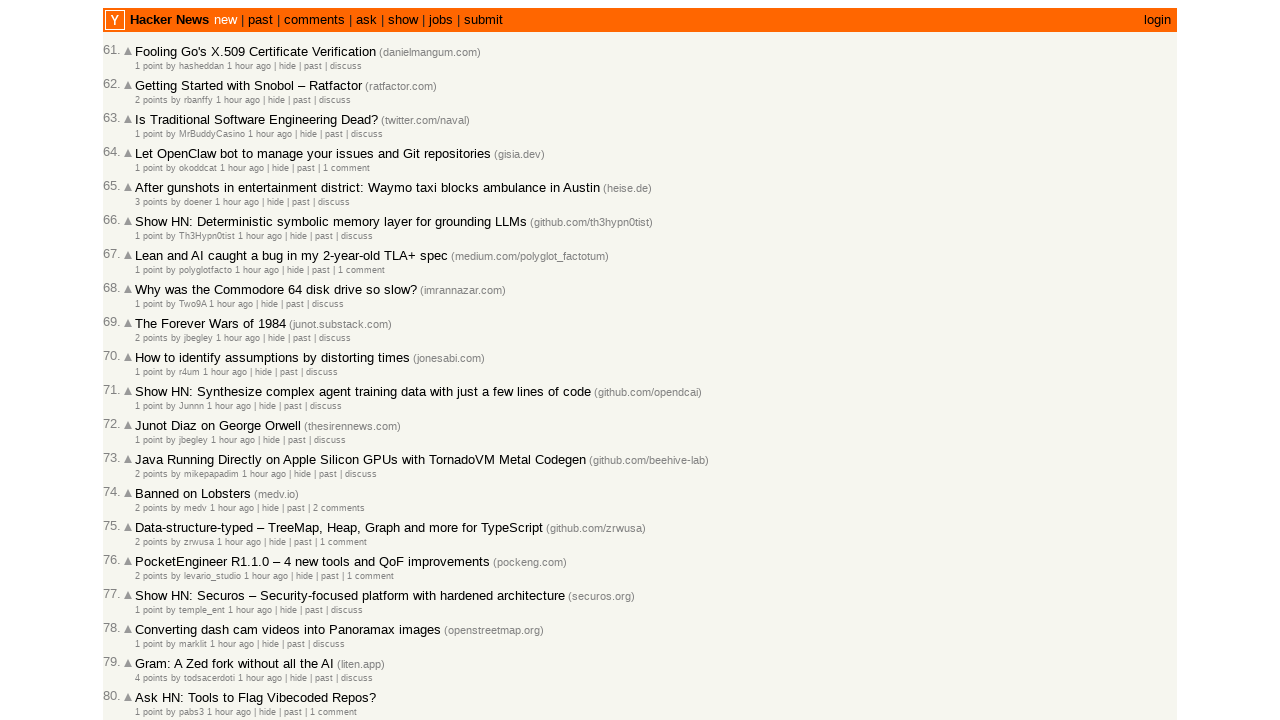

Selected age element at index 27
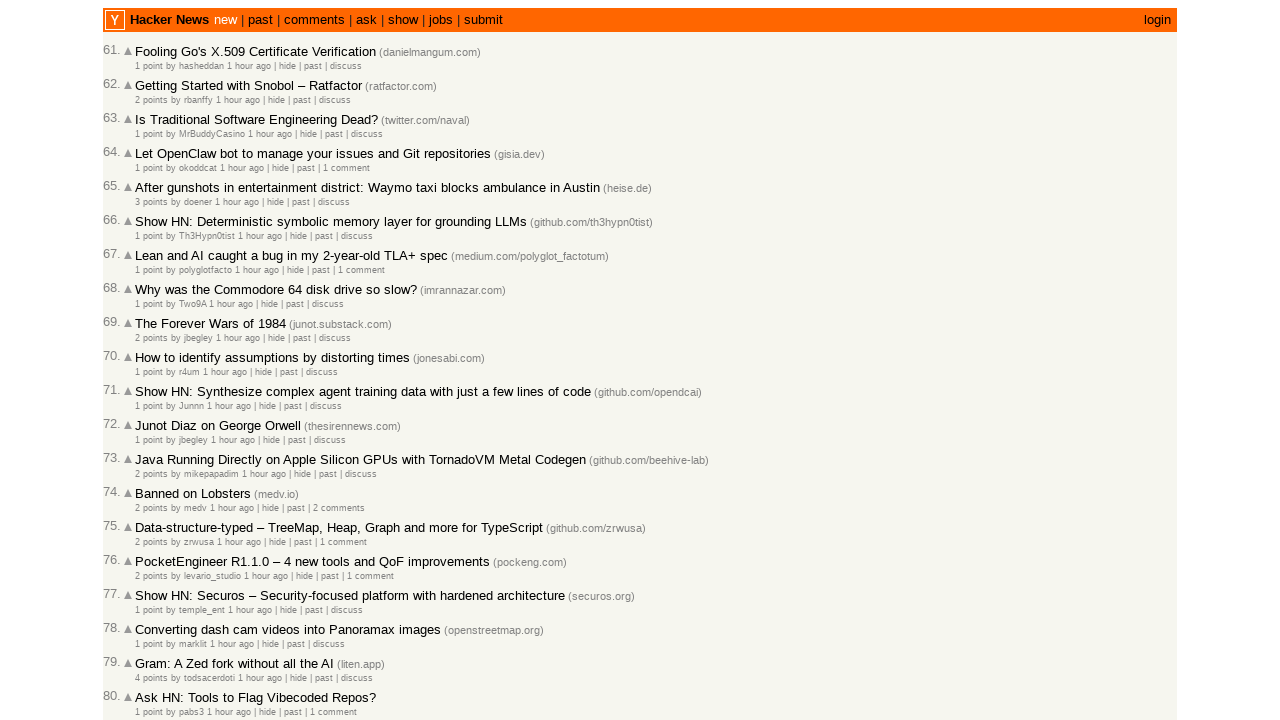

Retrieved article timestamp: 2026-03-02T07:57:25 1772438245
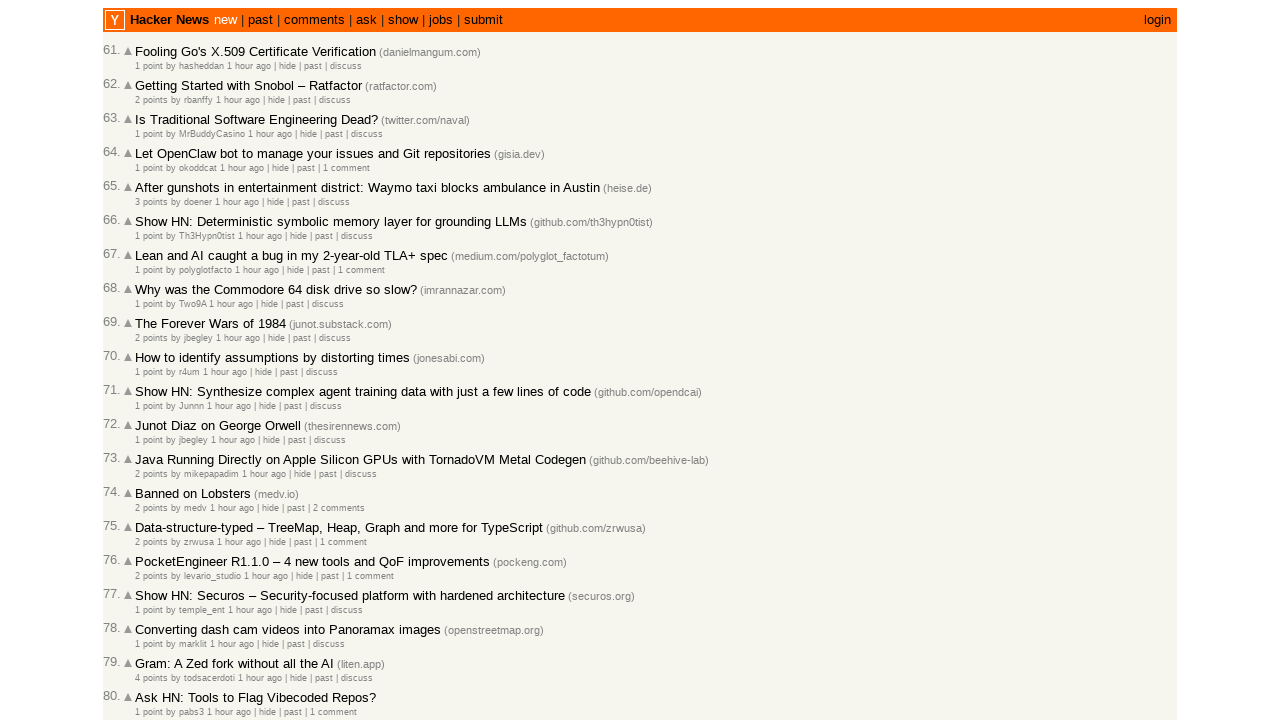

Parsed previous timestamp 2026-03-02T07:57:29 and current timestamp 2026-03-02T07:57:25
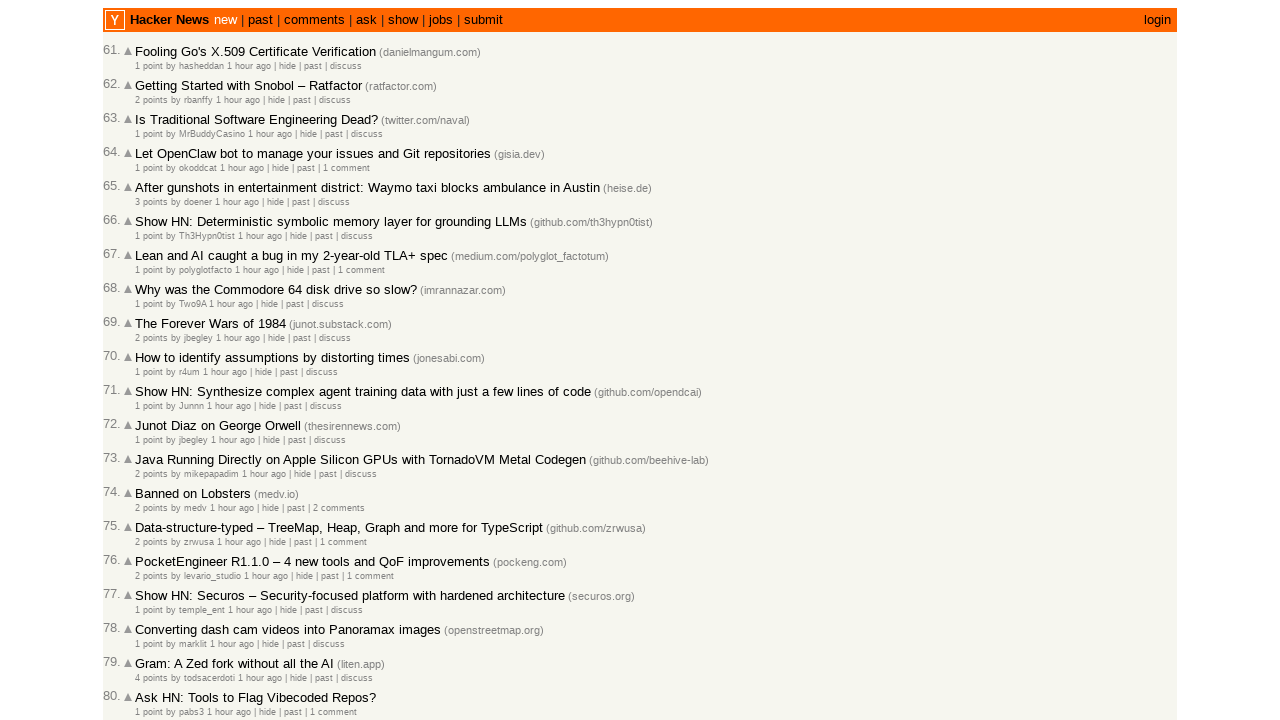

Moved to next article on current page (index now 28)
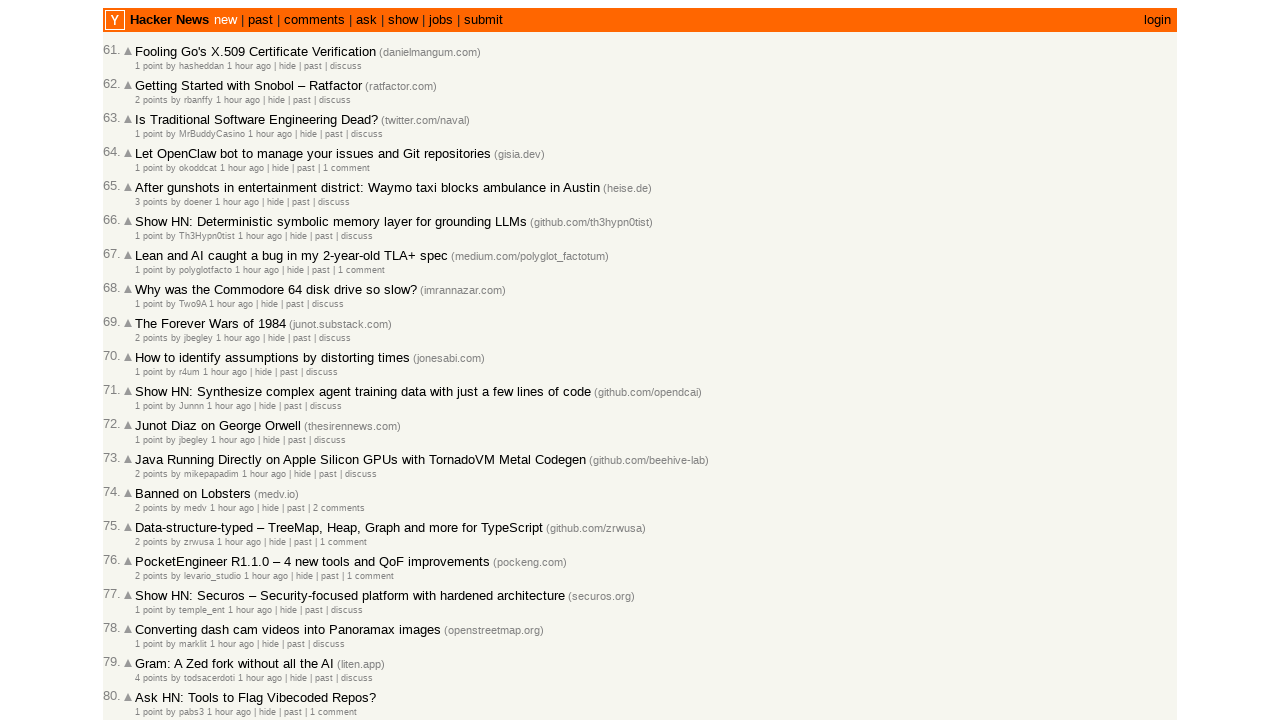

Progressed to next article check (total checked: 88)
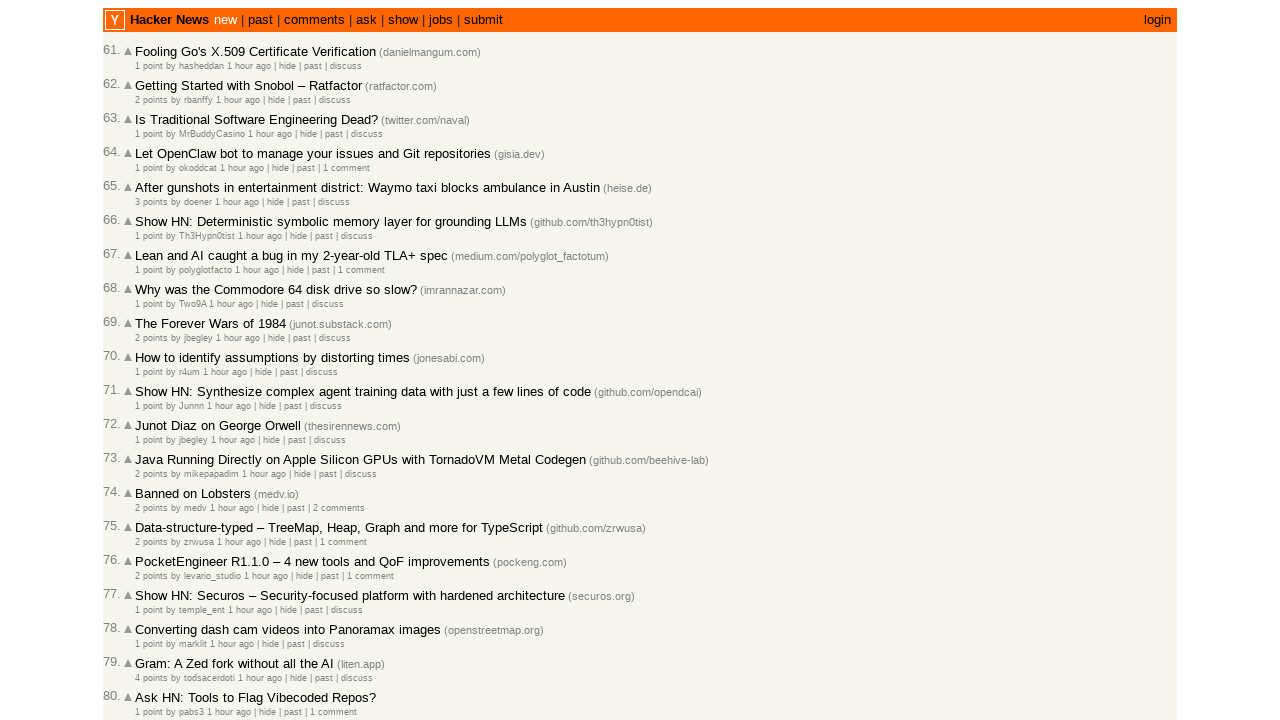

Located all article age elements on page
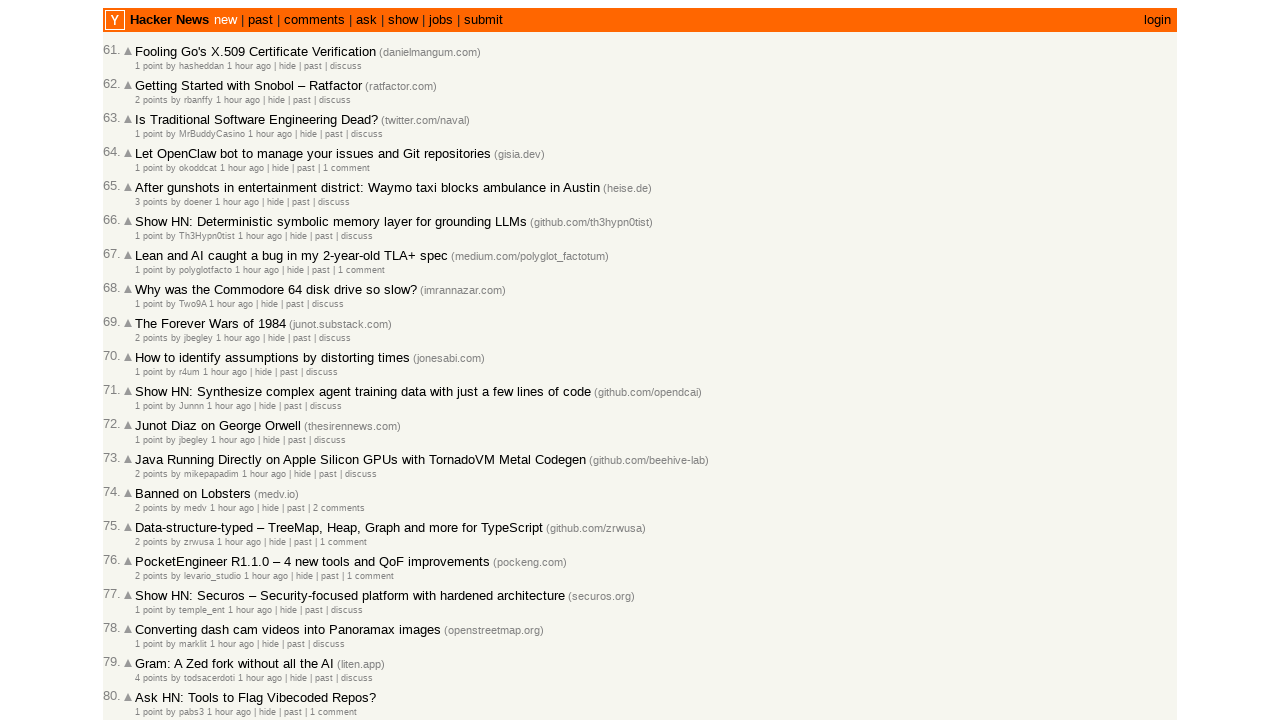

Counted 30 age elements on current page
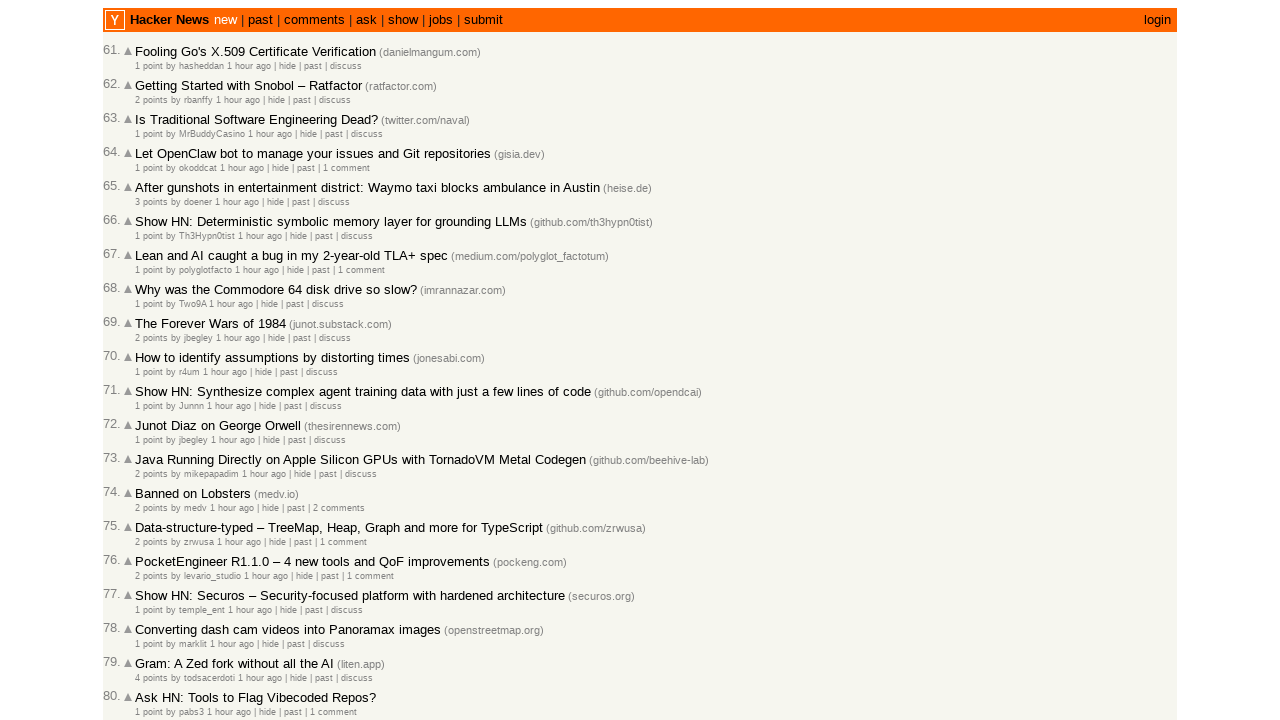

Selected age element at index 28
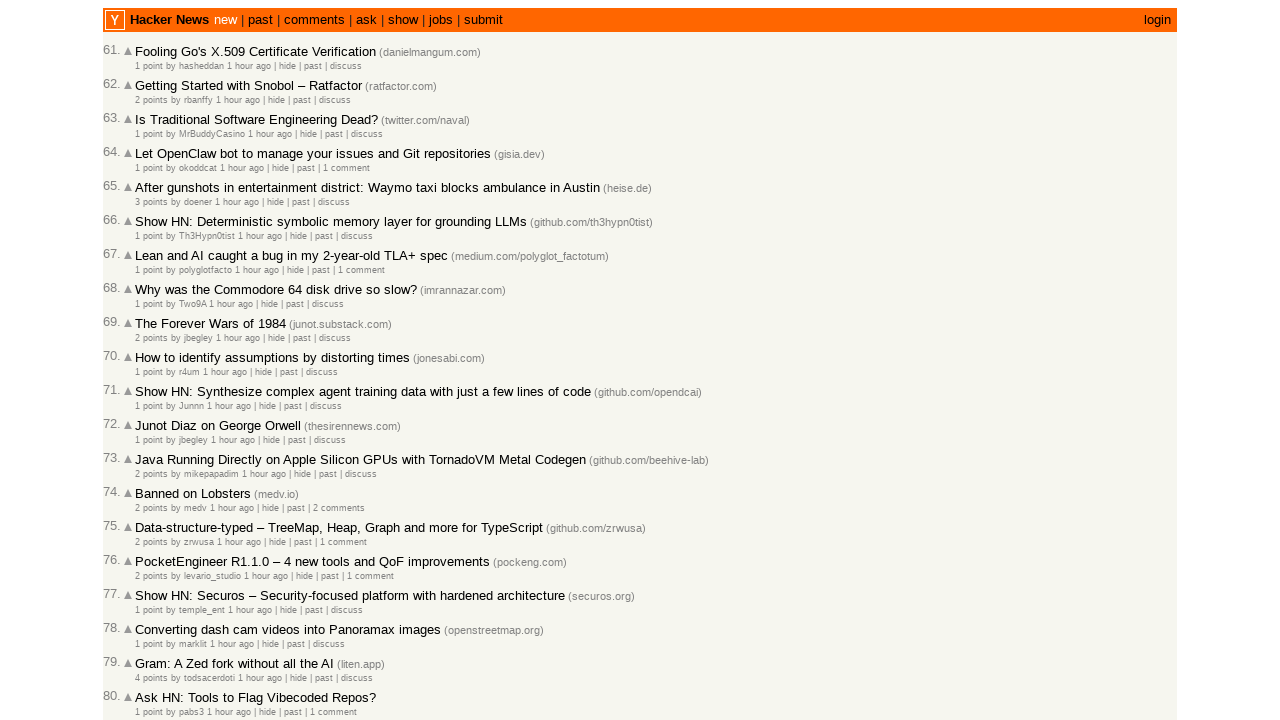

Retrieved article timestamp: 2026-03-02T07:56:43 1772438203
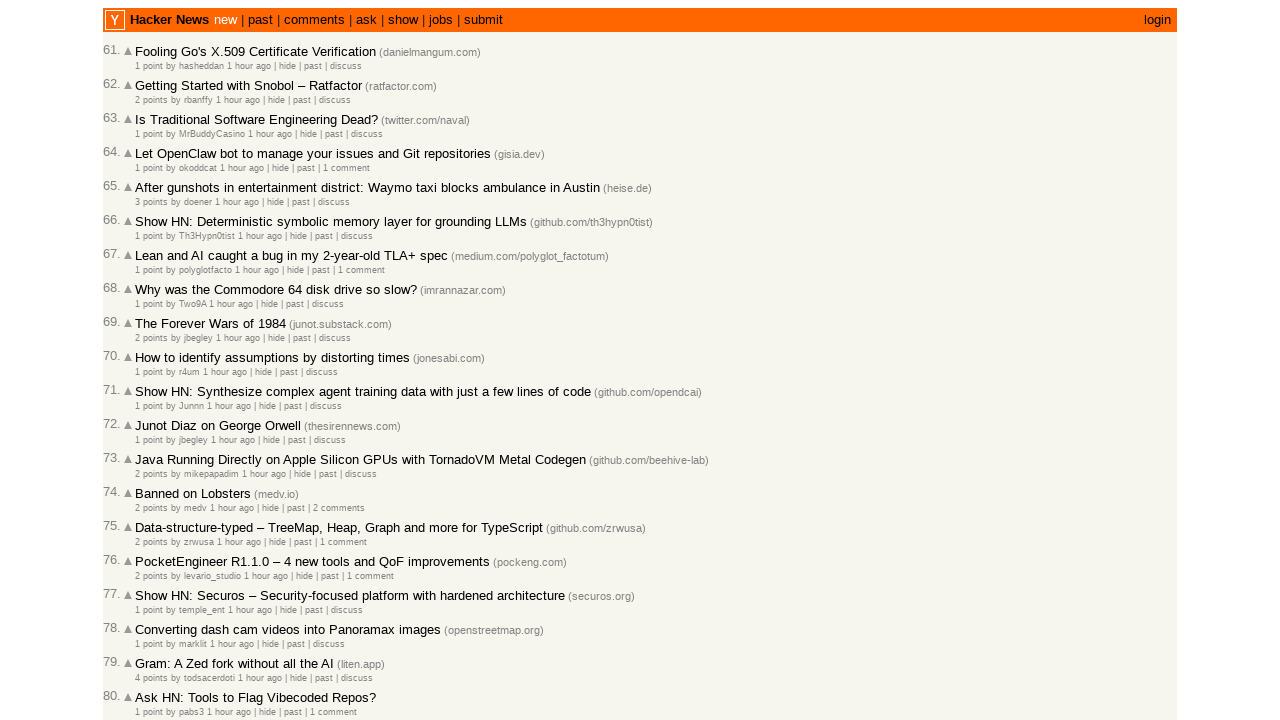

Parsed previous timestamp 2026-03-02T07:57:25 and current timestamp 2026-03-02T07:56:43
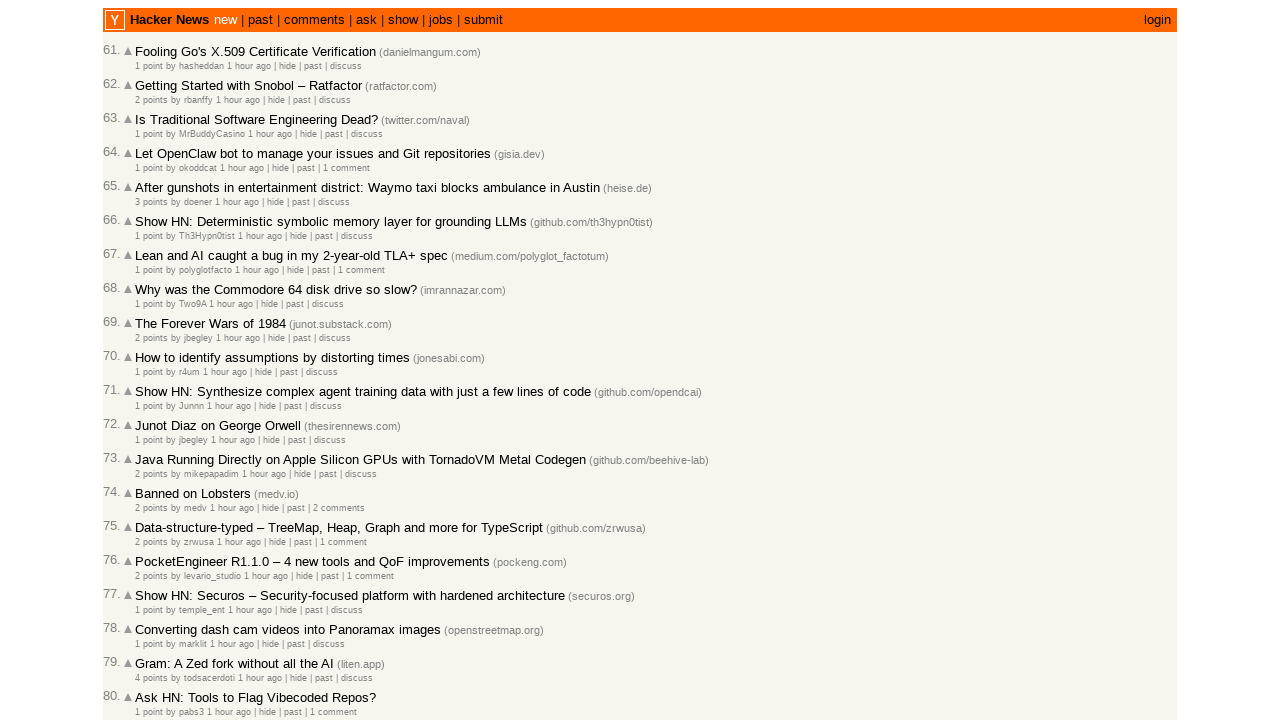

Moved to next article on current page (index now 29)
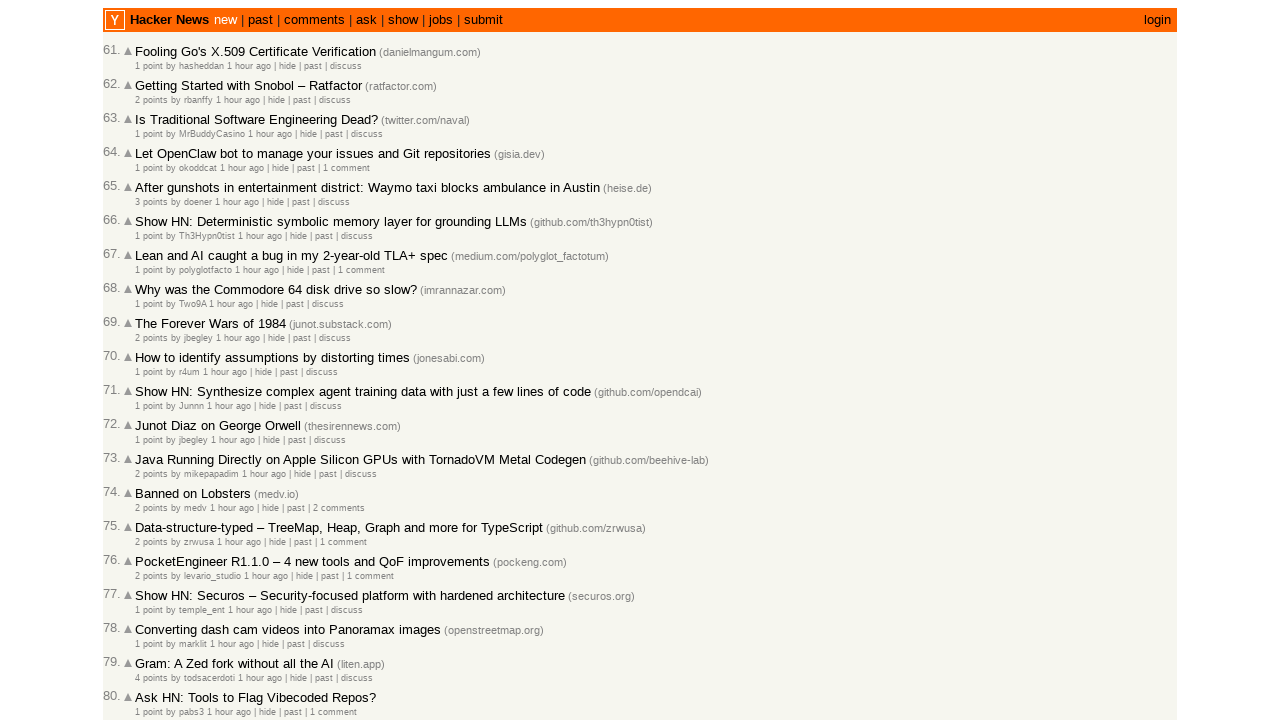

Progressed to next article check (total checked: 89)
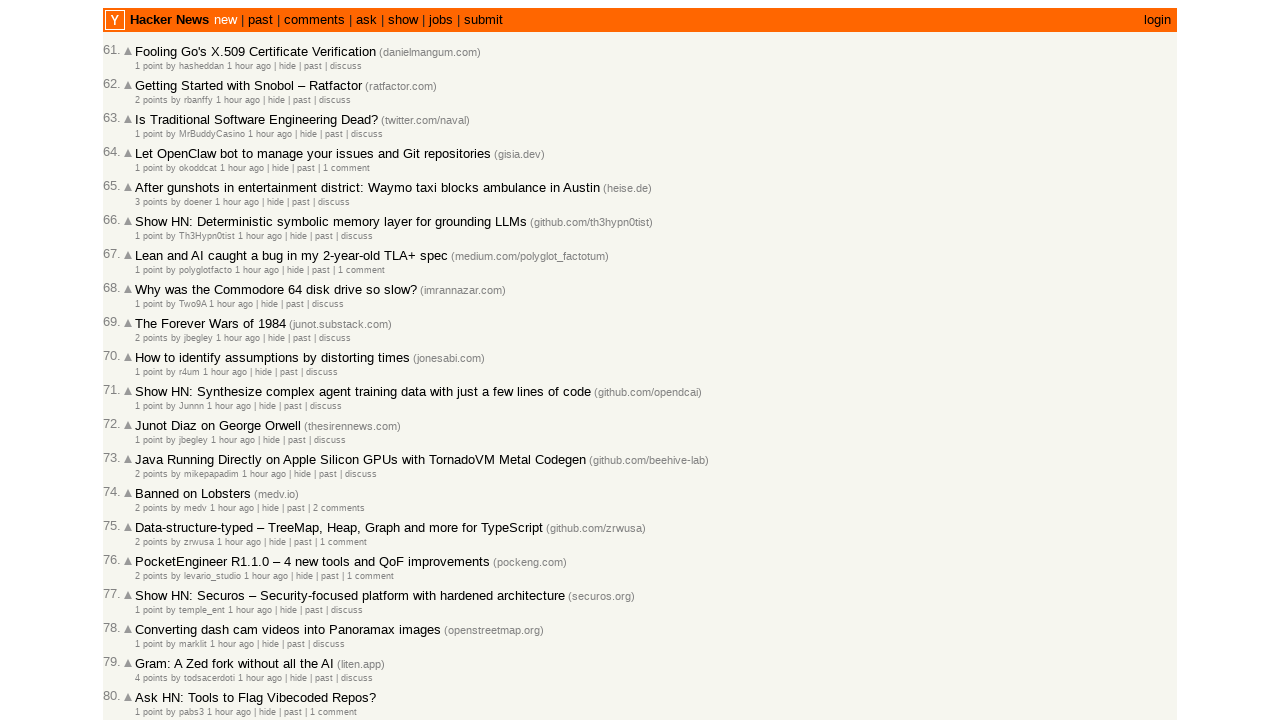

Located all article age elements on page
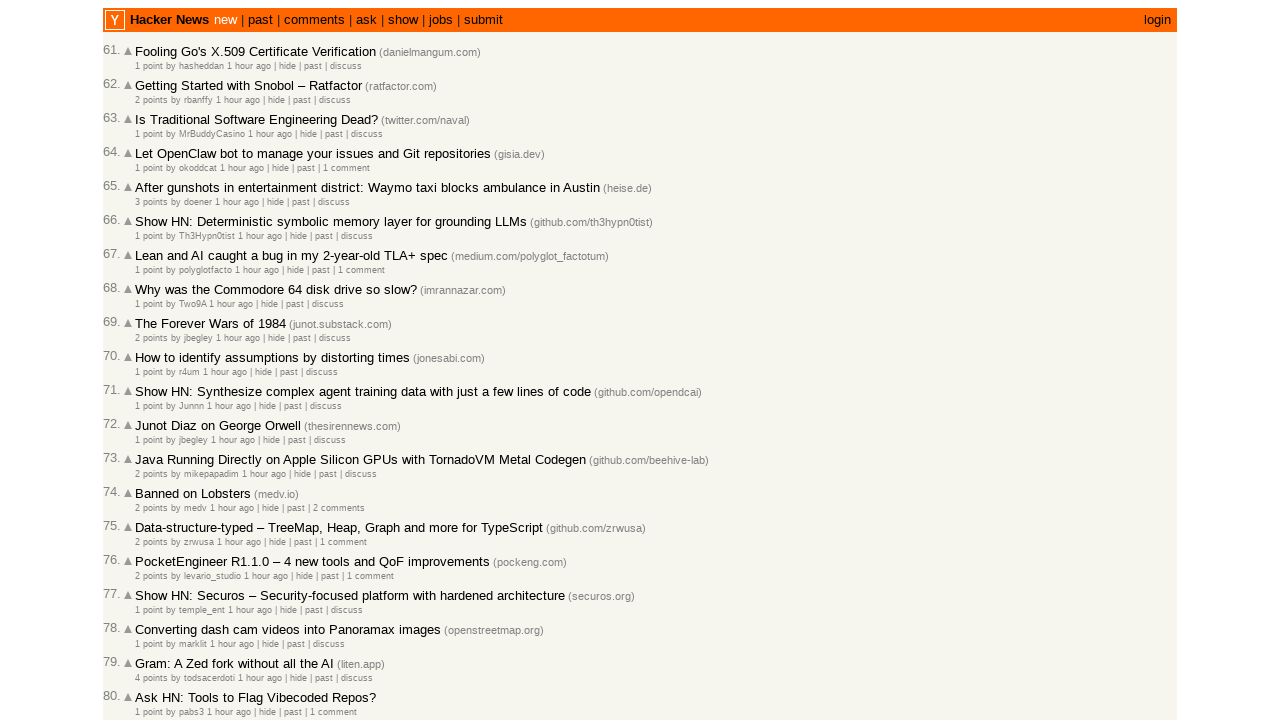

Counted 30 age elements on current page
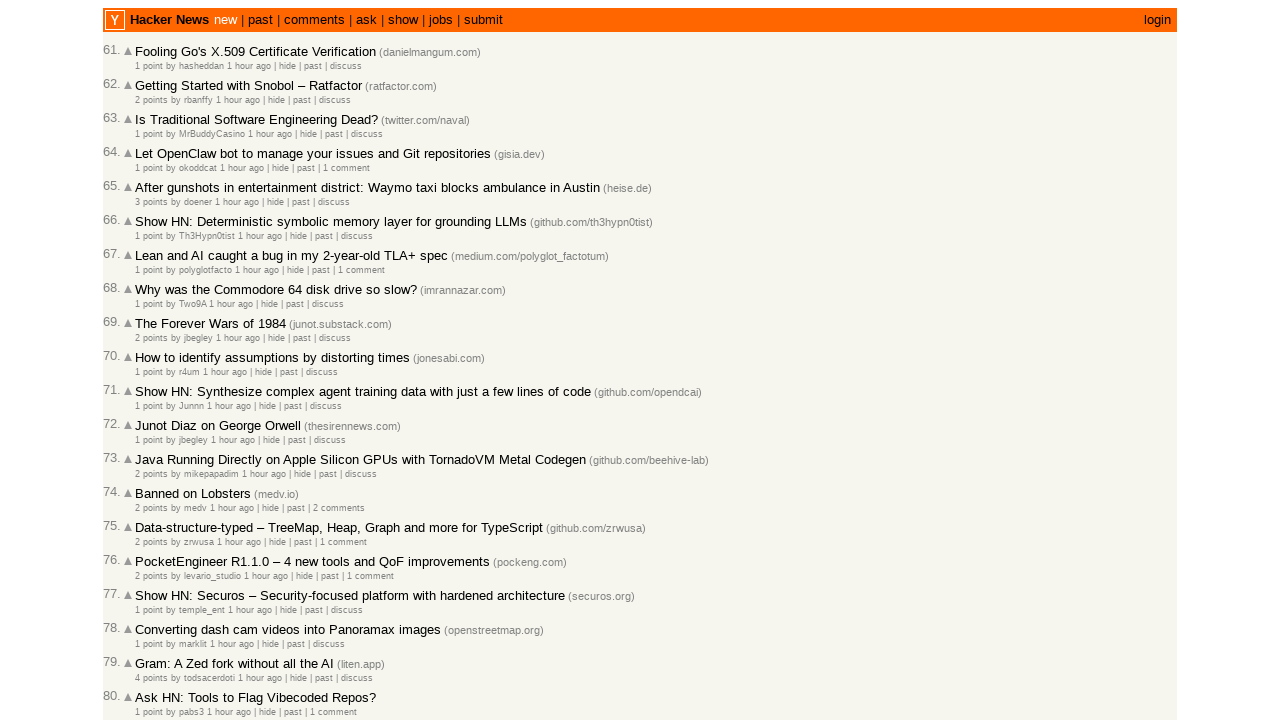

Selected age element at index 29
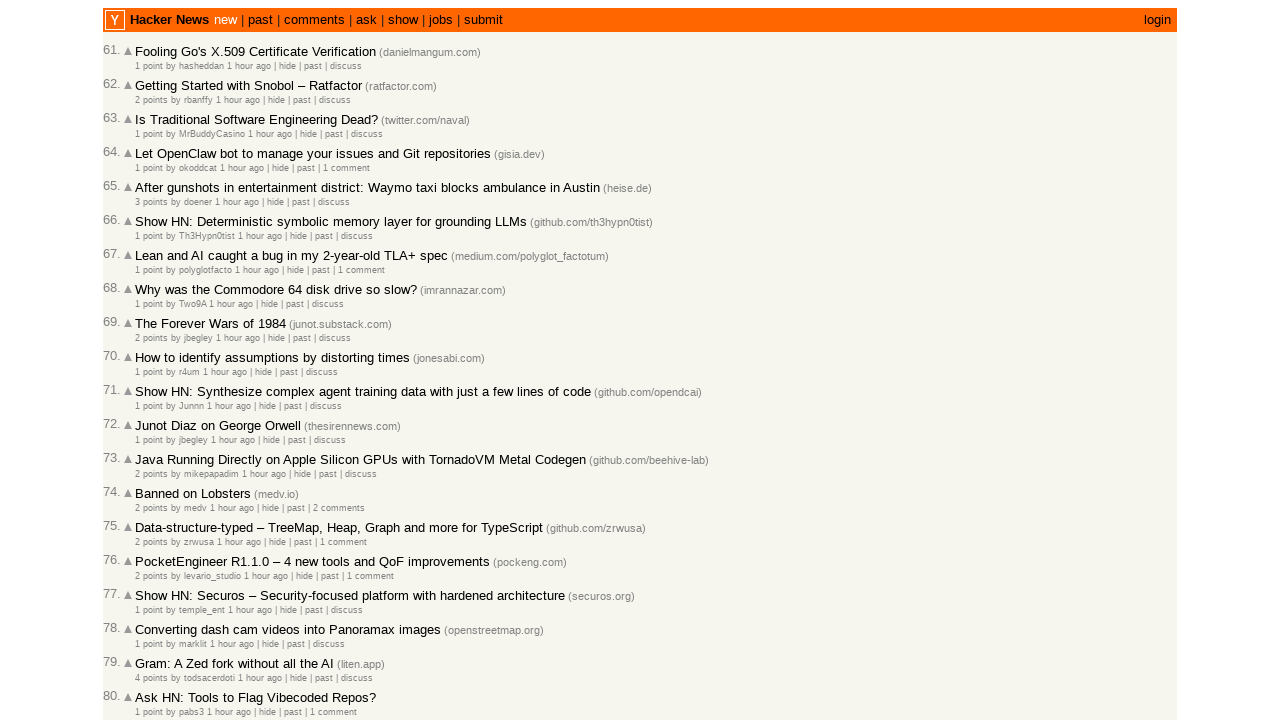

Retrieved article timestamp: 2026-03-02T07:56:10 1772438170
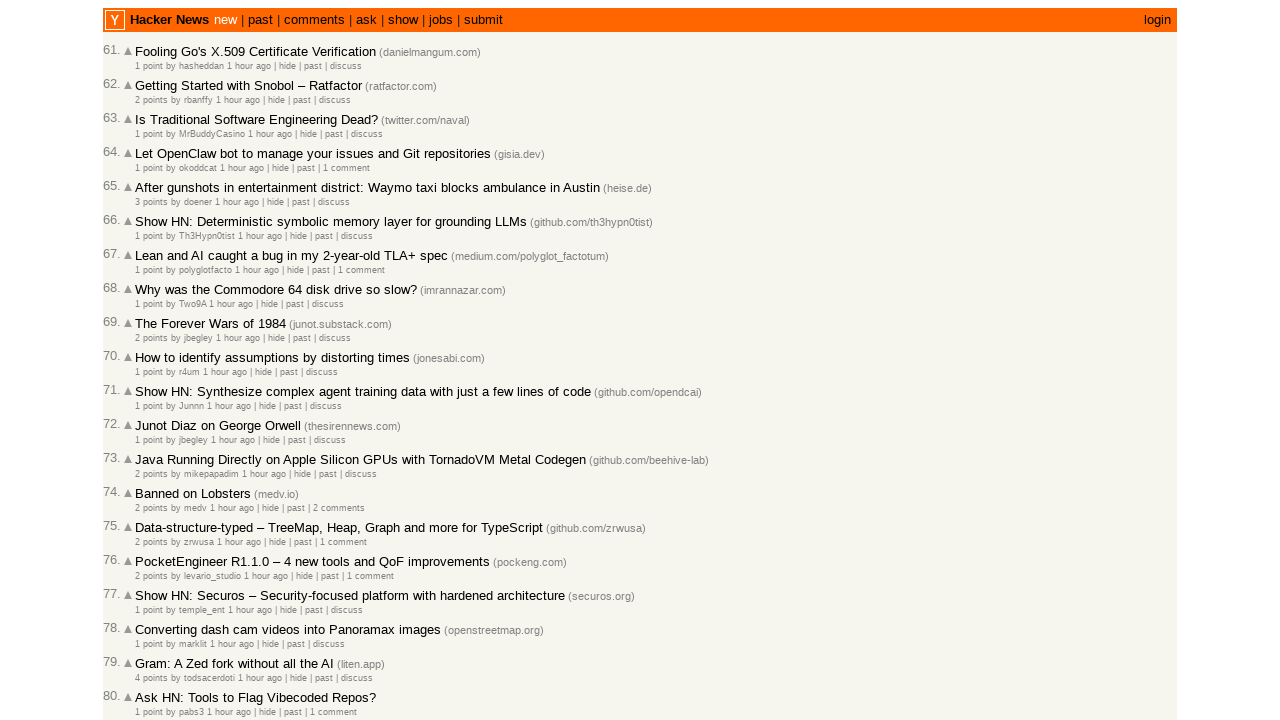

Parsed previous timestamp 2026-03-02T07:56:43 and current timestamp 2026-03-02T07:56:10
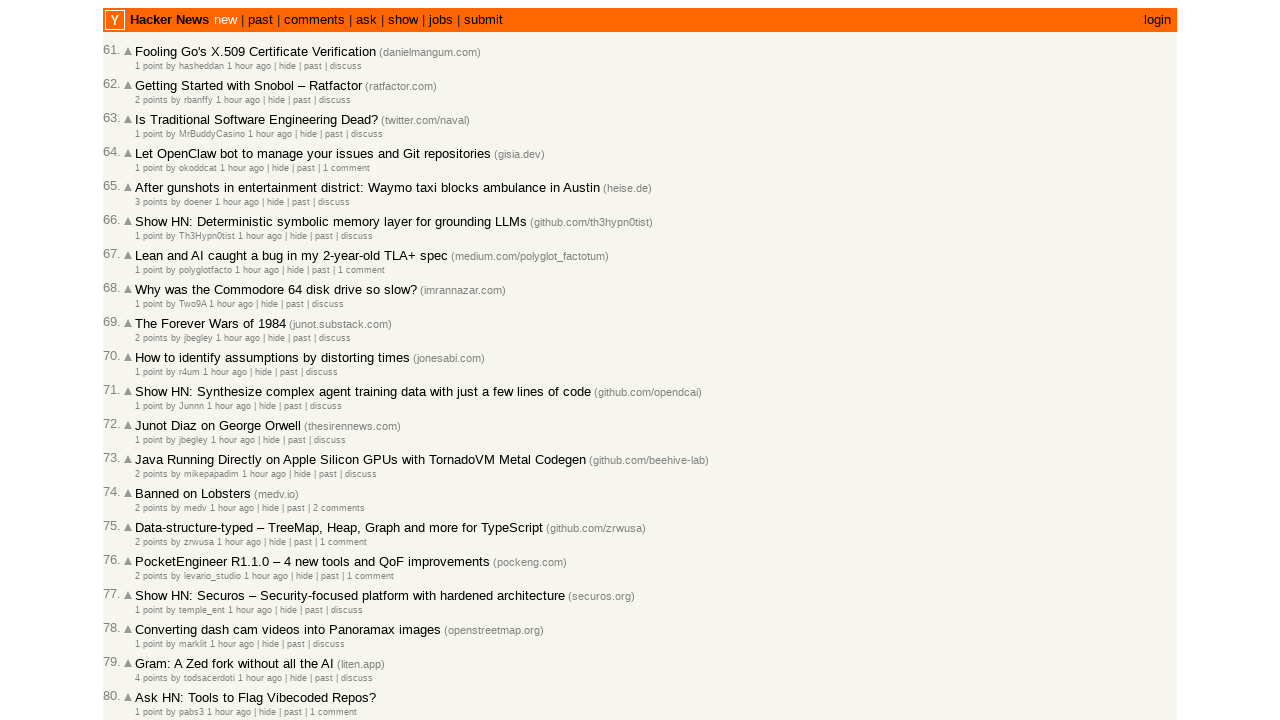

Clicked 'More' link to load next page of articles at (149, 616) on a.morelink
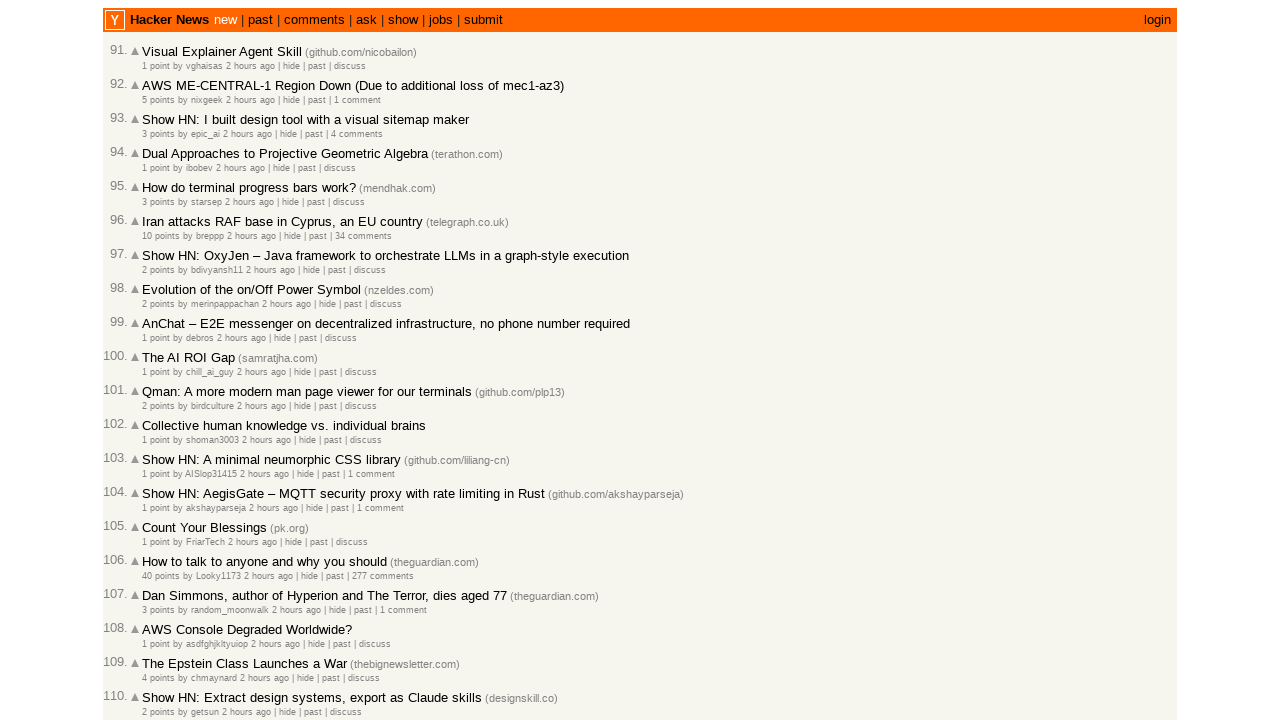

Waited for next page to load (domcontentloaded state)
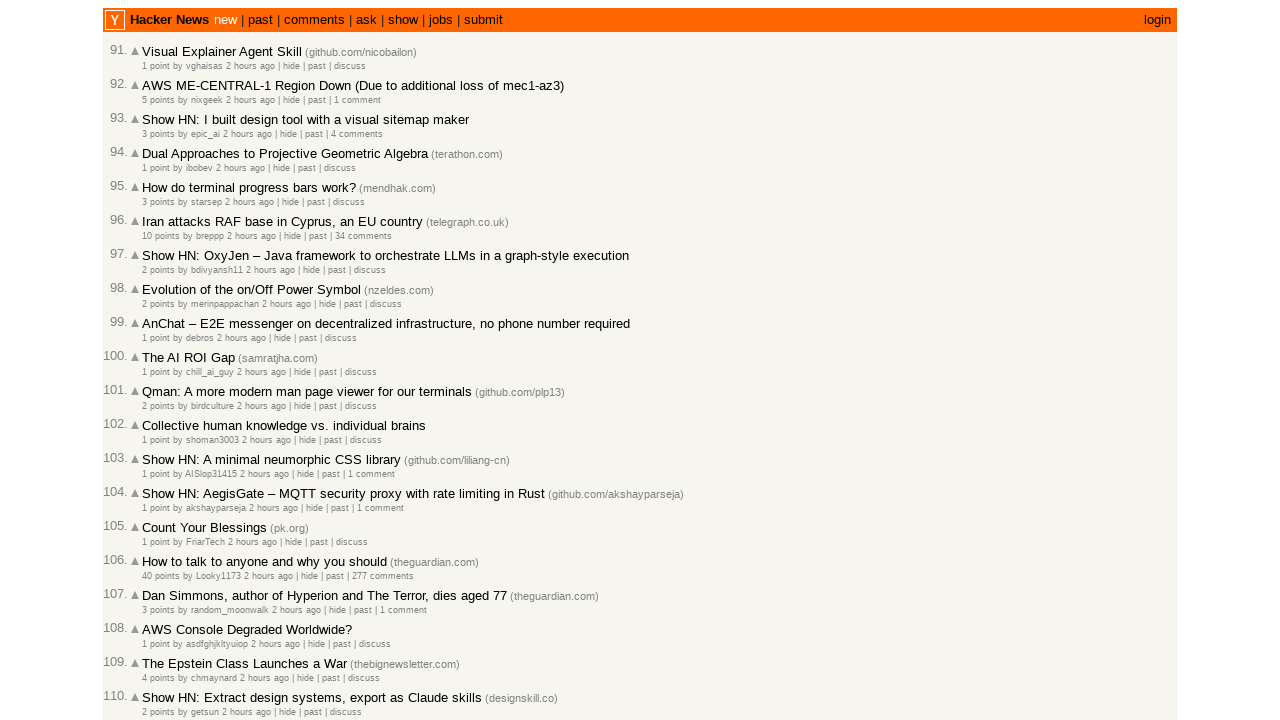

Reset page index to 0 for new page
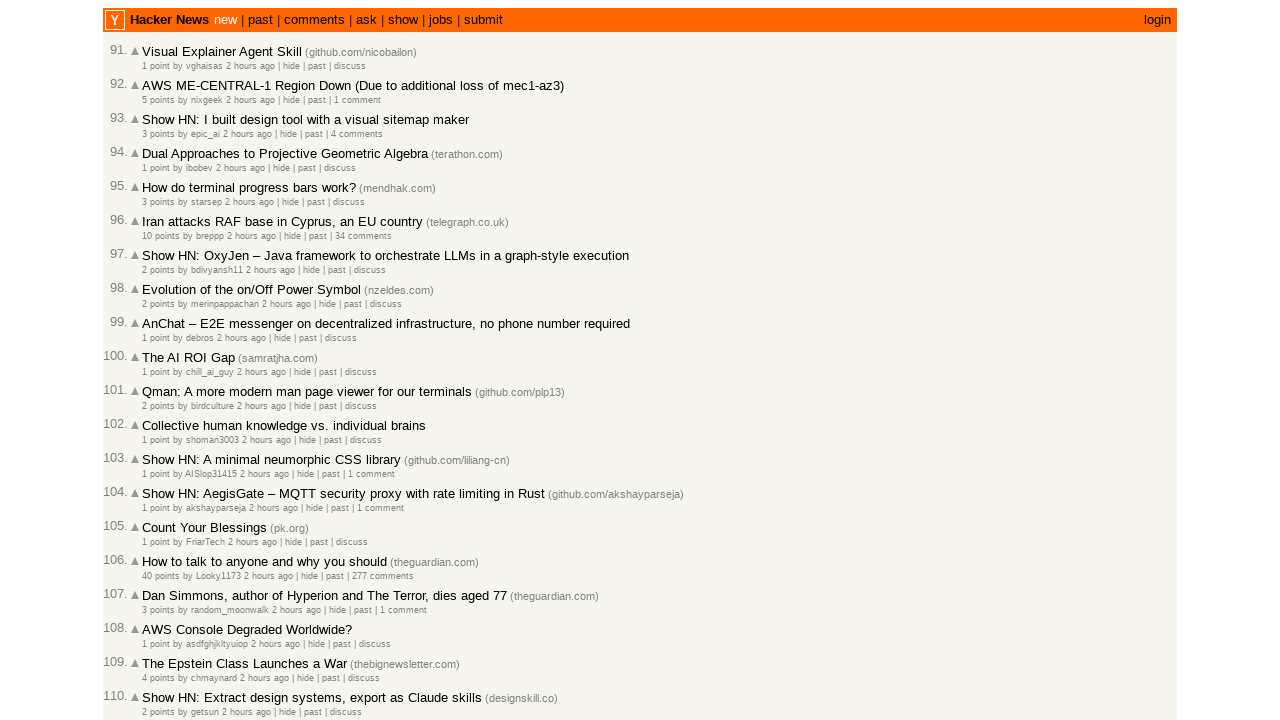

Progressed to next article check (total checked: 90)
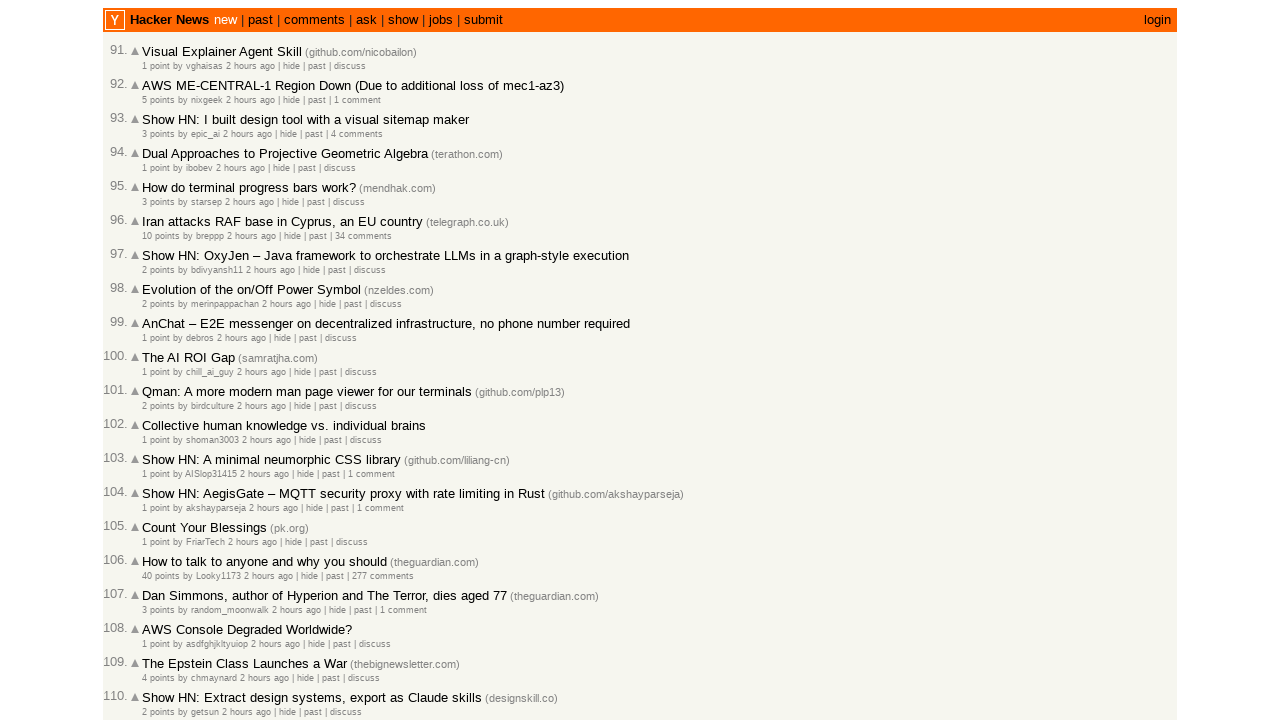

Located all article age elements on page
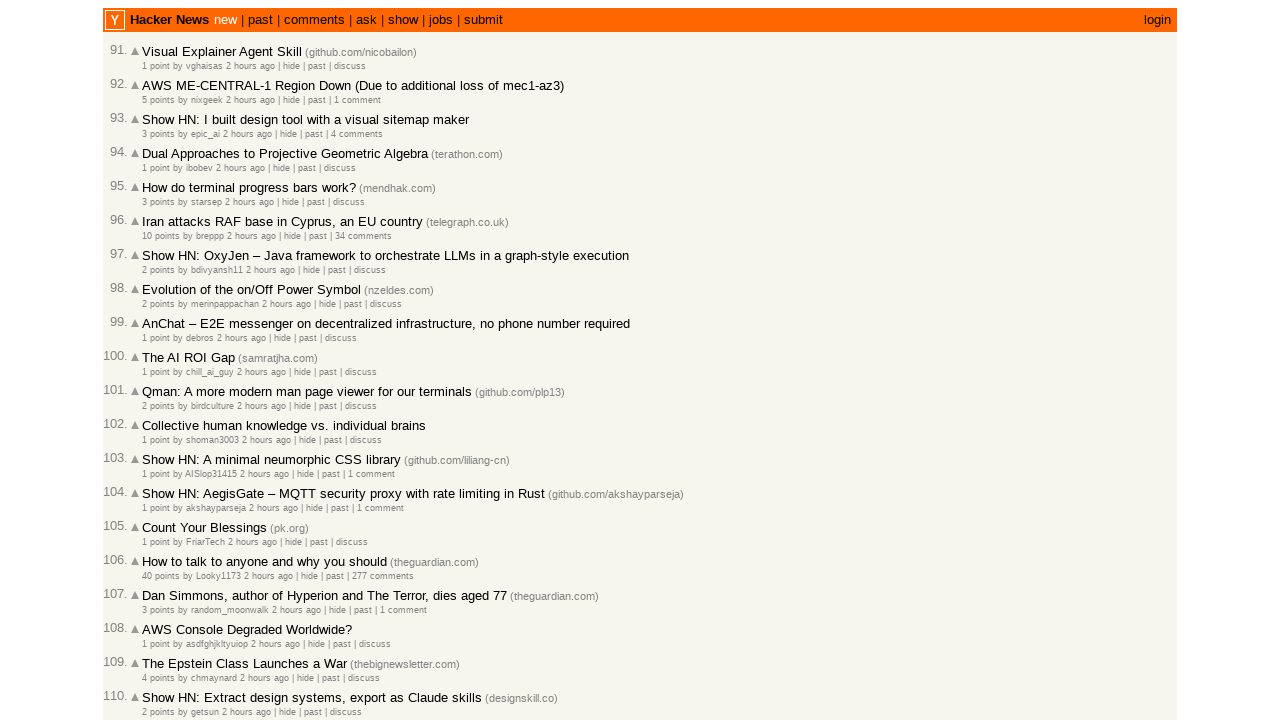

Counted 30 age elements on current page
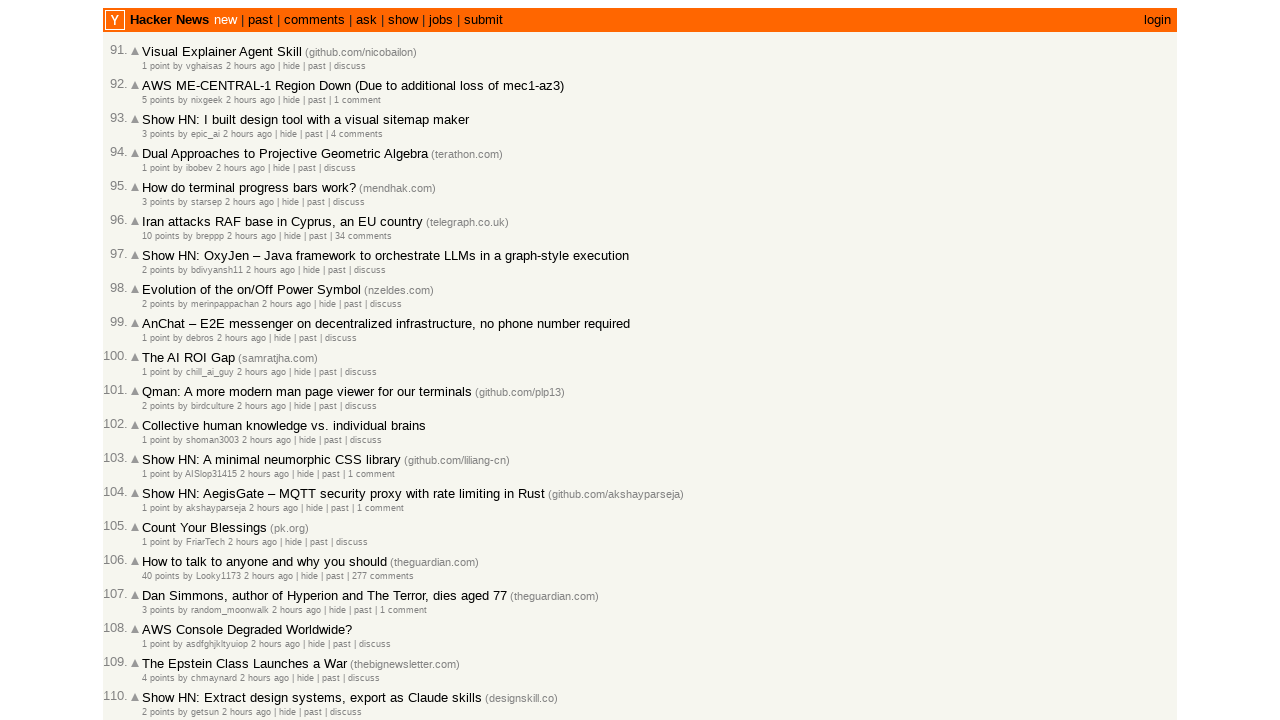

Selected age element at index 0
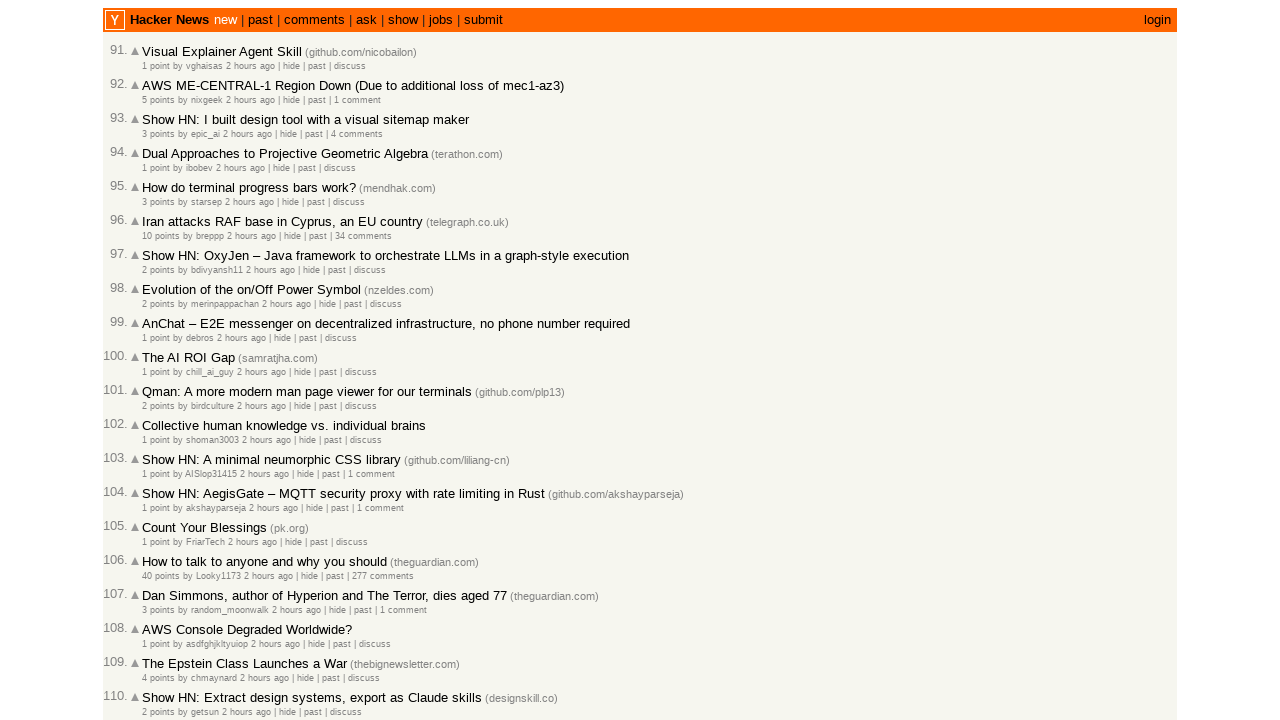

Retrieved article timestamp: 2026-03-02T07:52:34 1772437954
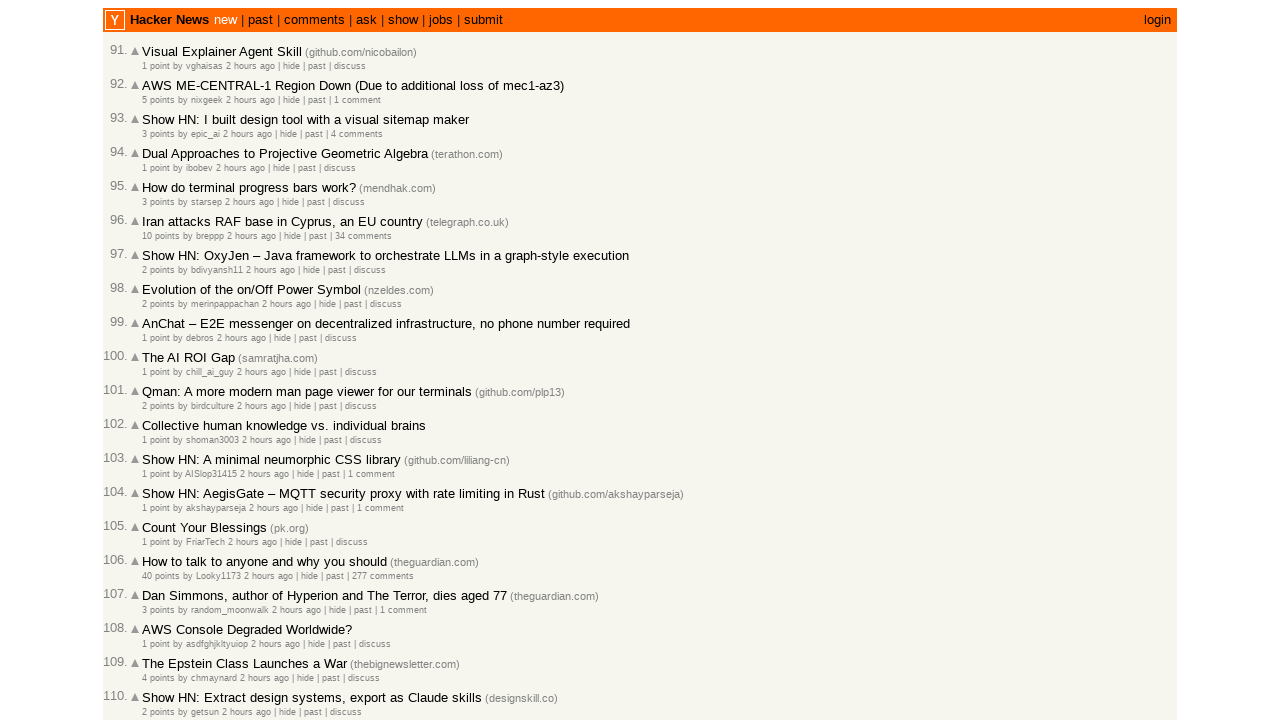

Parsed previous timestamp 2026-03-02T07:56:10 and current timestamp 2026-03-02T07:52:34
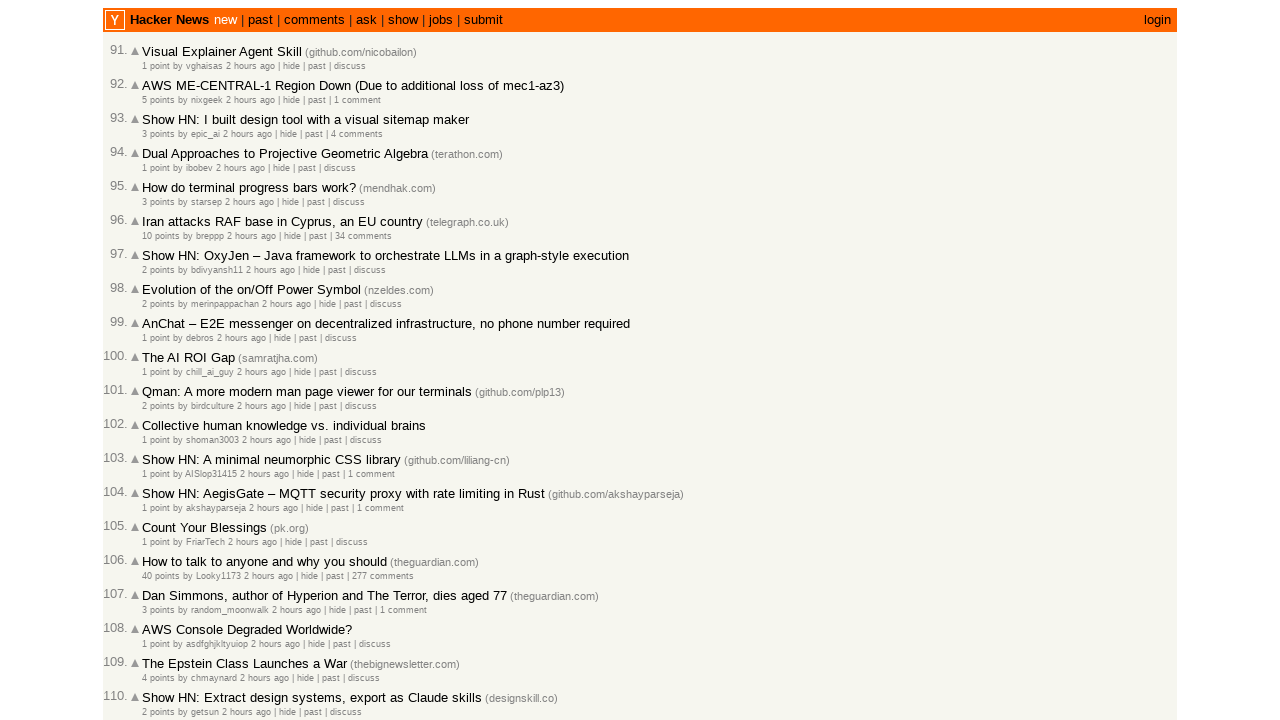

Moved to next article on current page (index now 1)
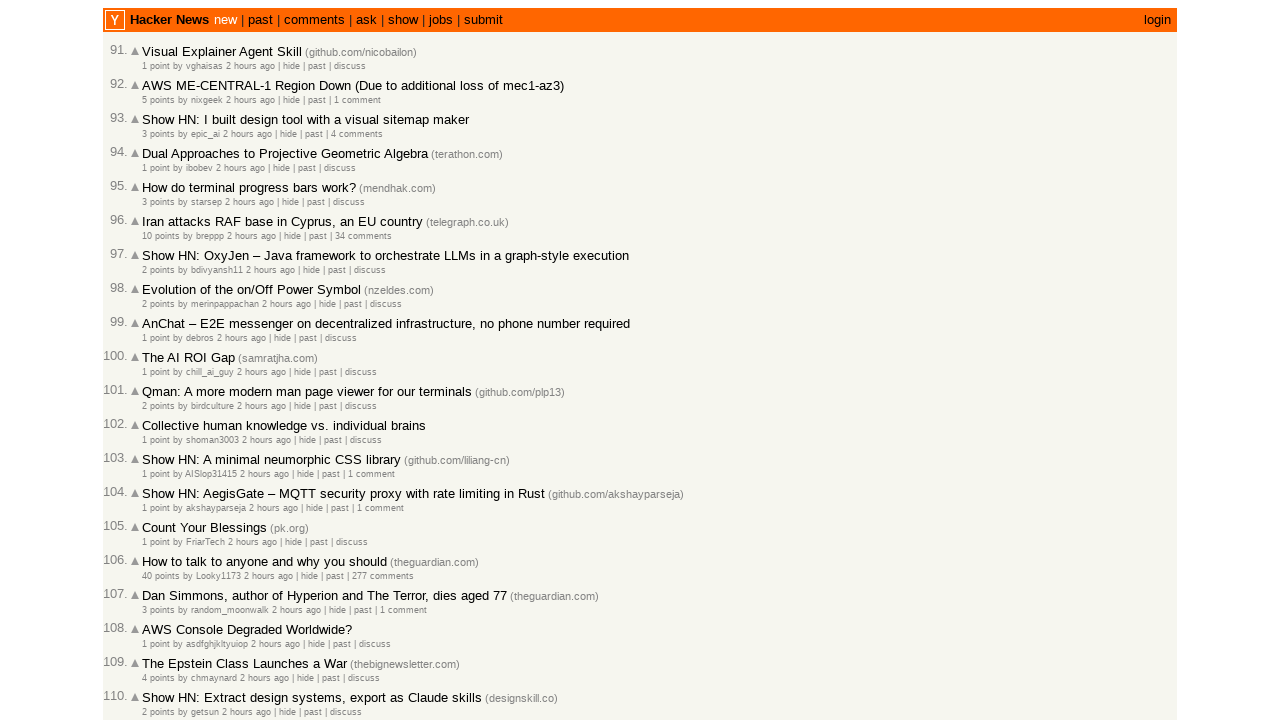

Progressed to next article check (total checked: 91)
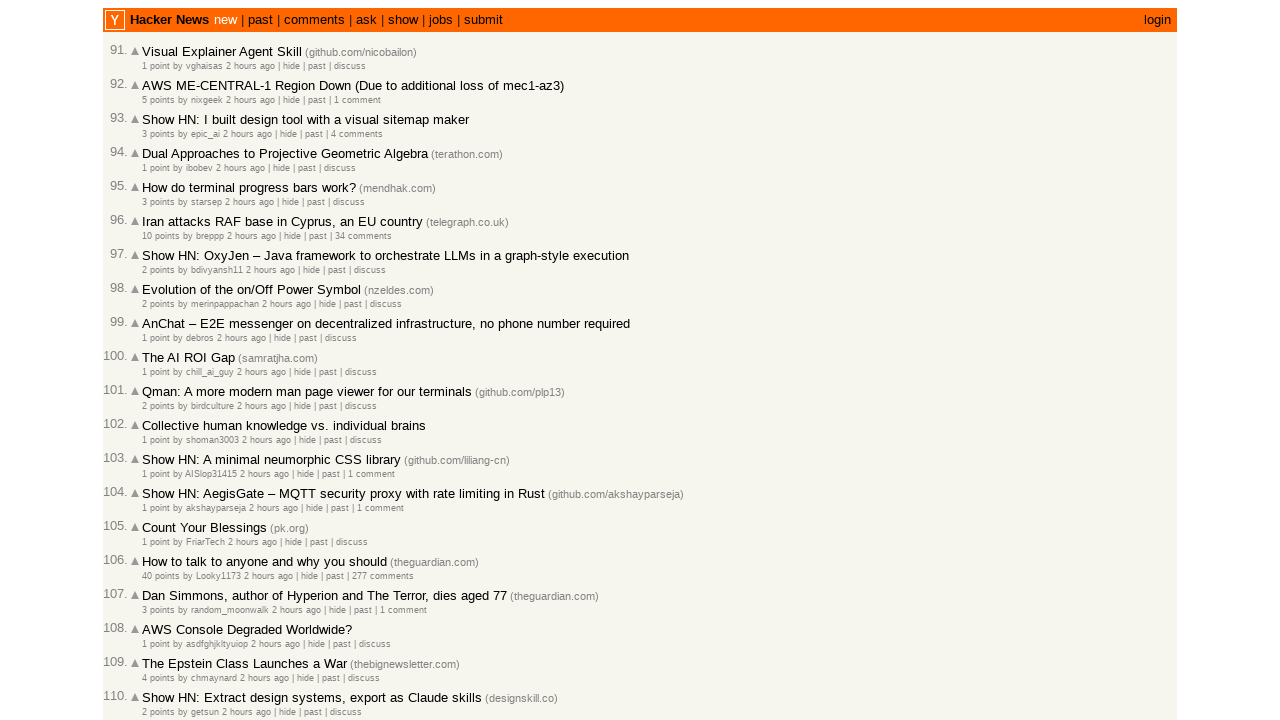

Located all article age elements on page
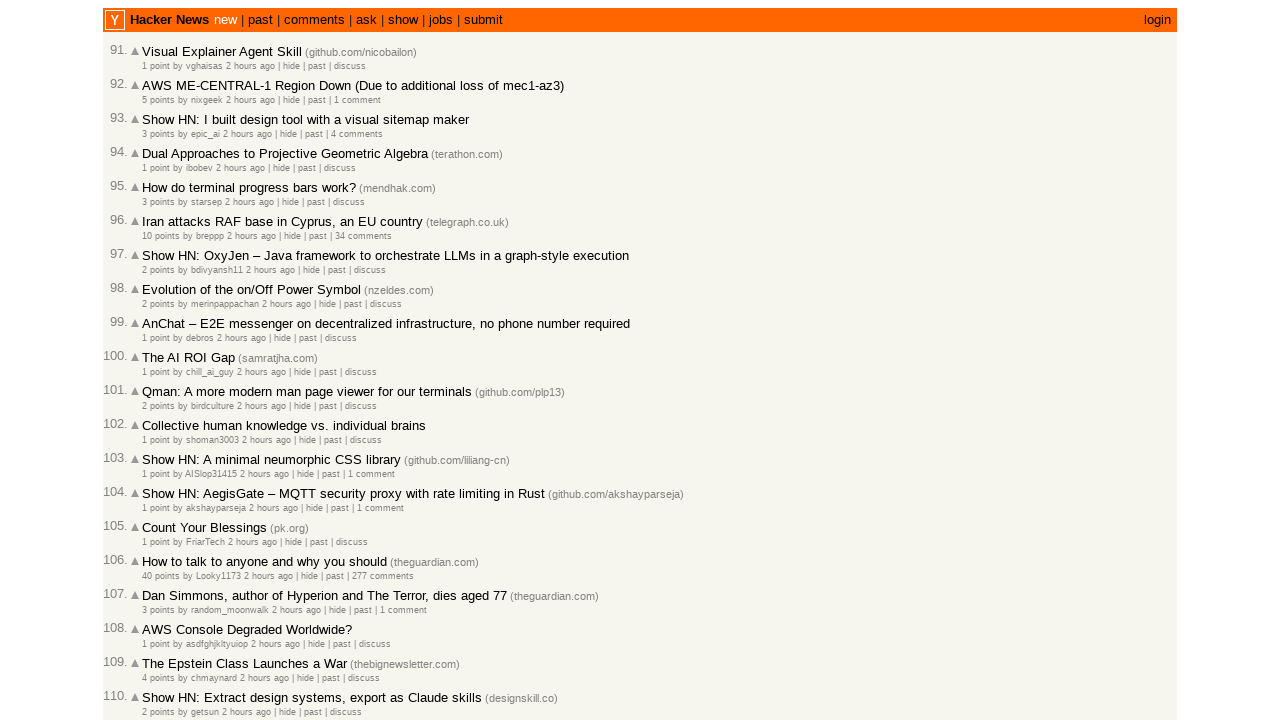

Counted 30 age elements on current page
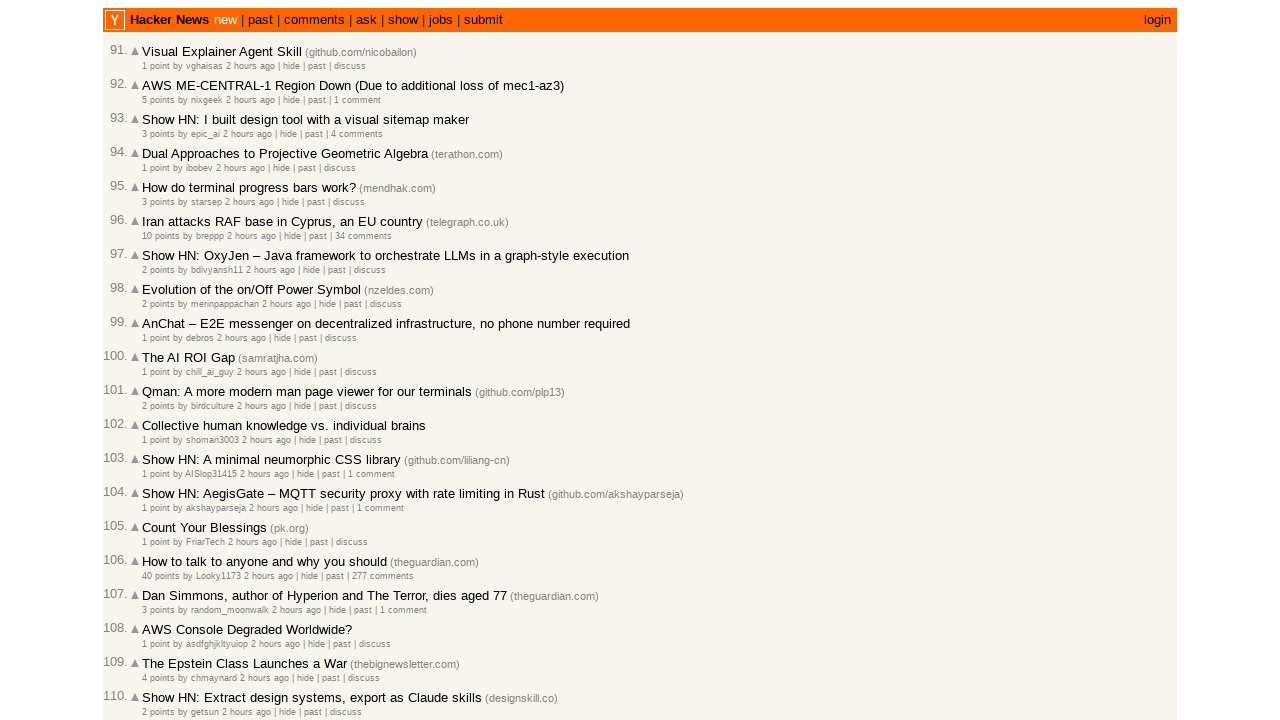

Selected age element at index 1
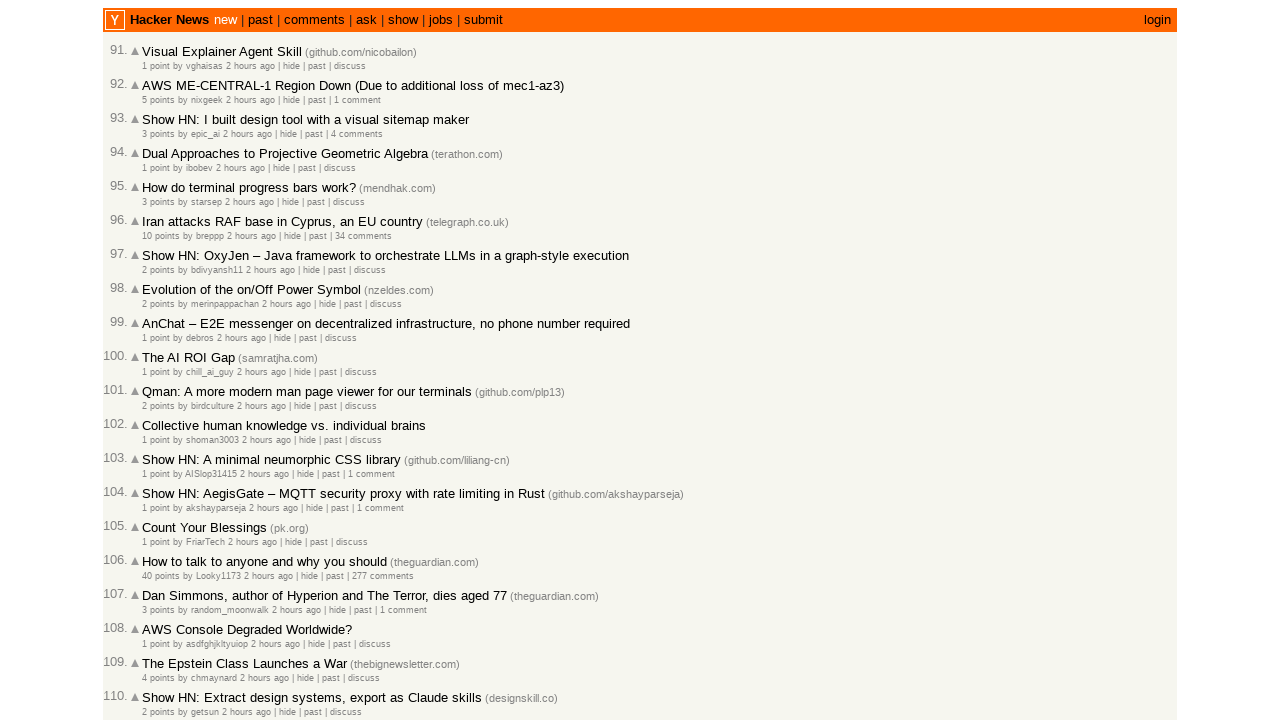

Retrieved article timestamp: 2026-03-02T07:52:18 1772437938
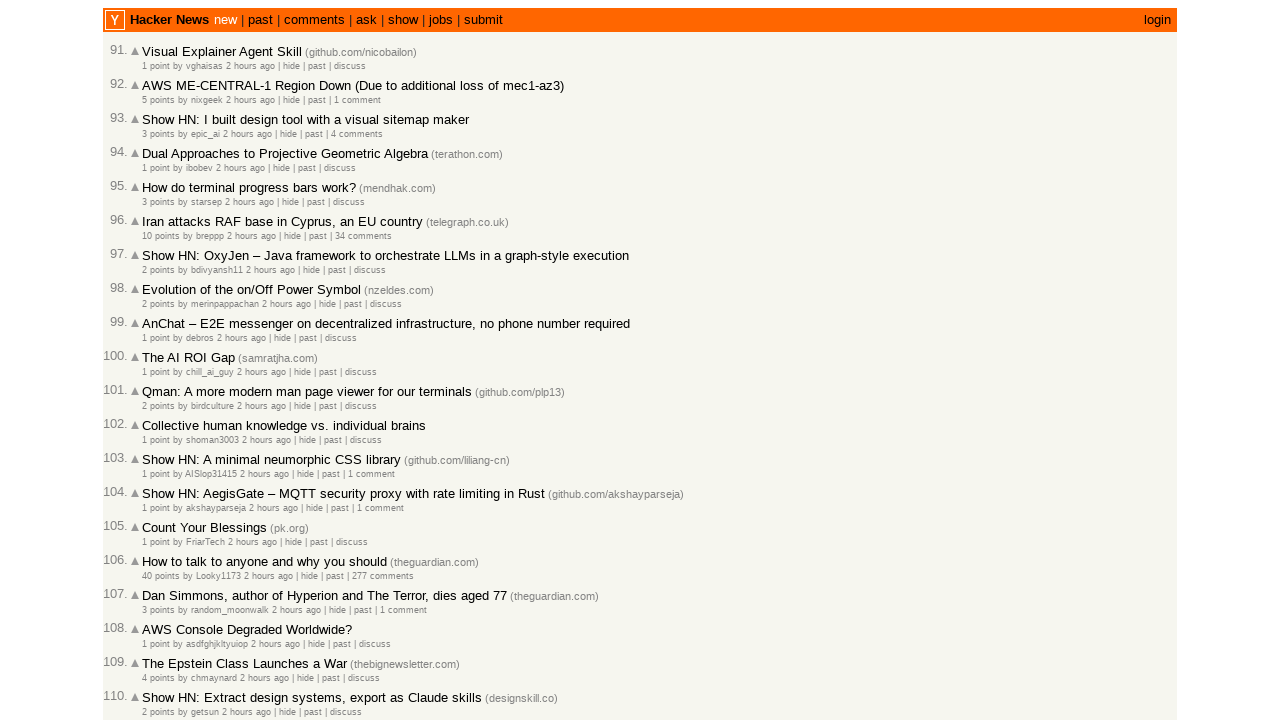

Parsed previous timestamp 2026-03-02T07:52:34 and current timestamp 2026-03-02T07:52:18
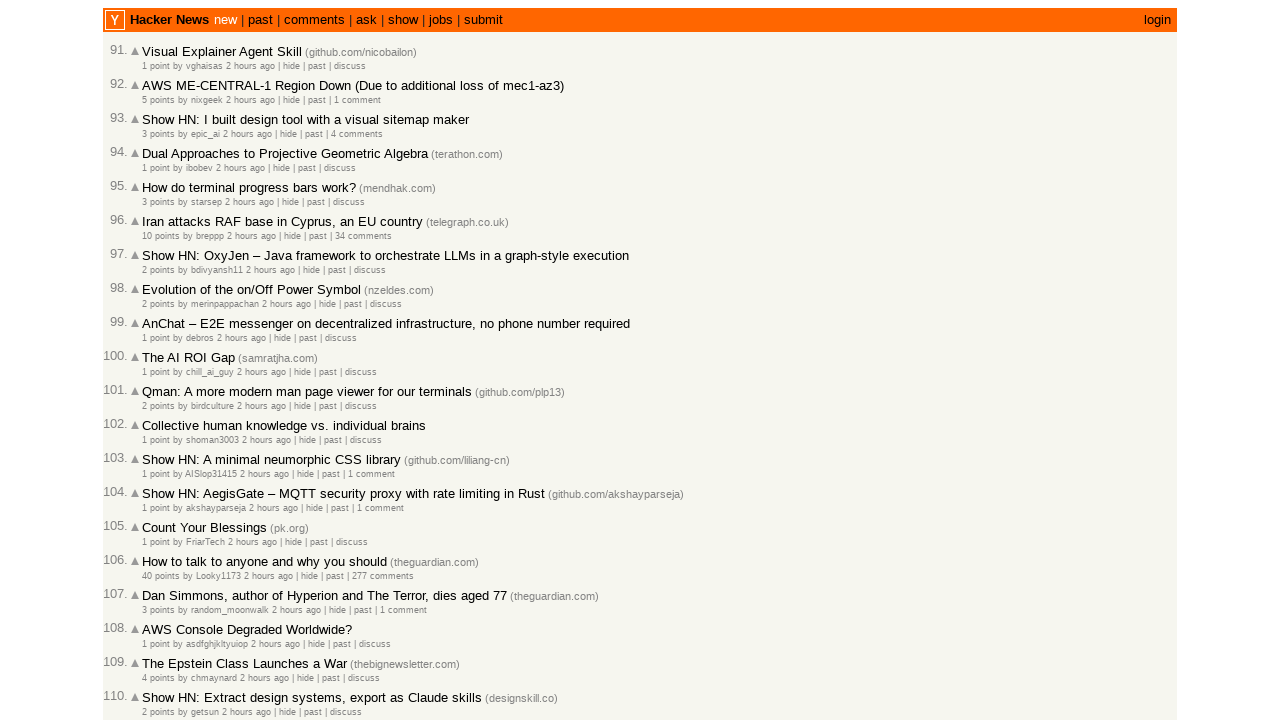

Moved to next article on current page (index now 2)
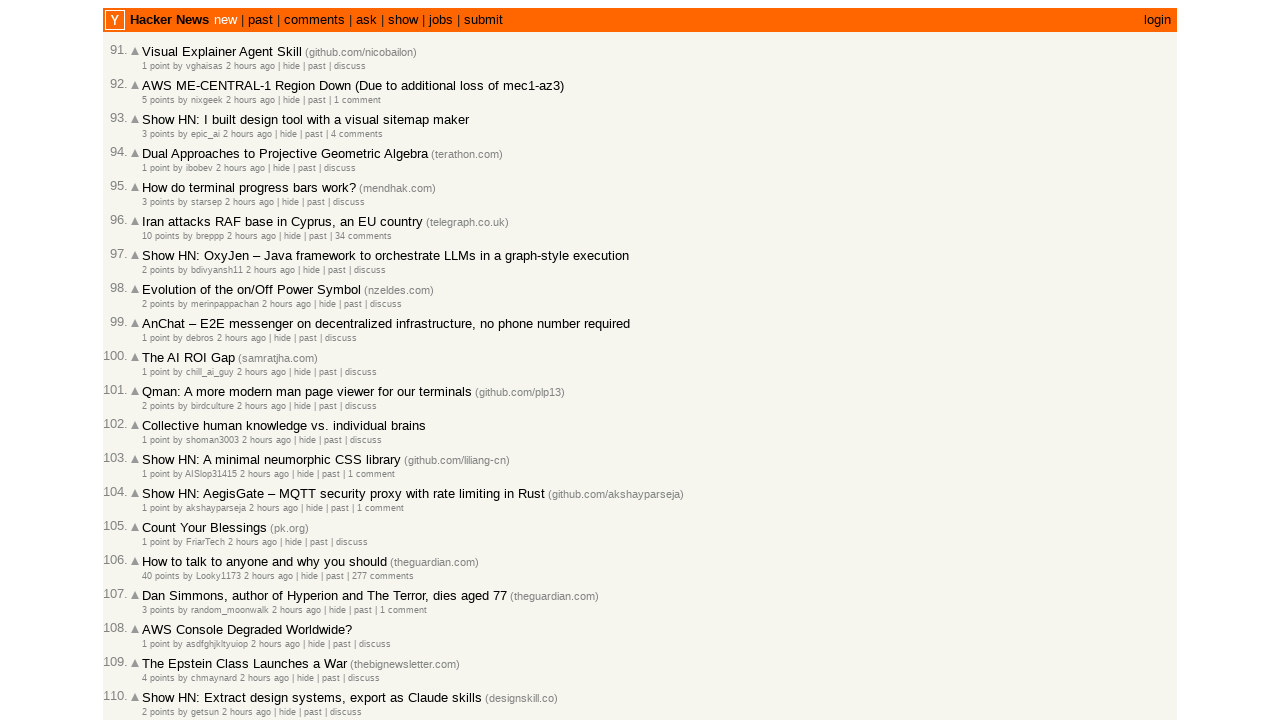

Progressed to next article check (total checked: 92)
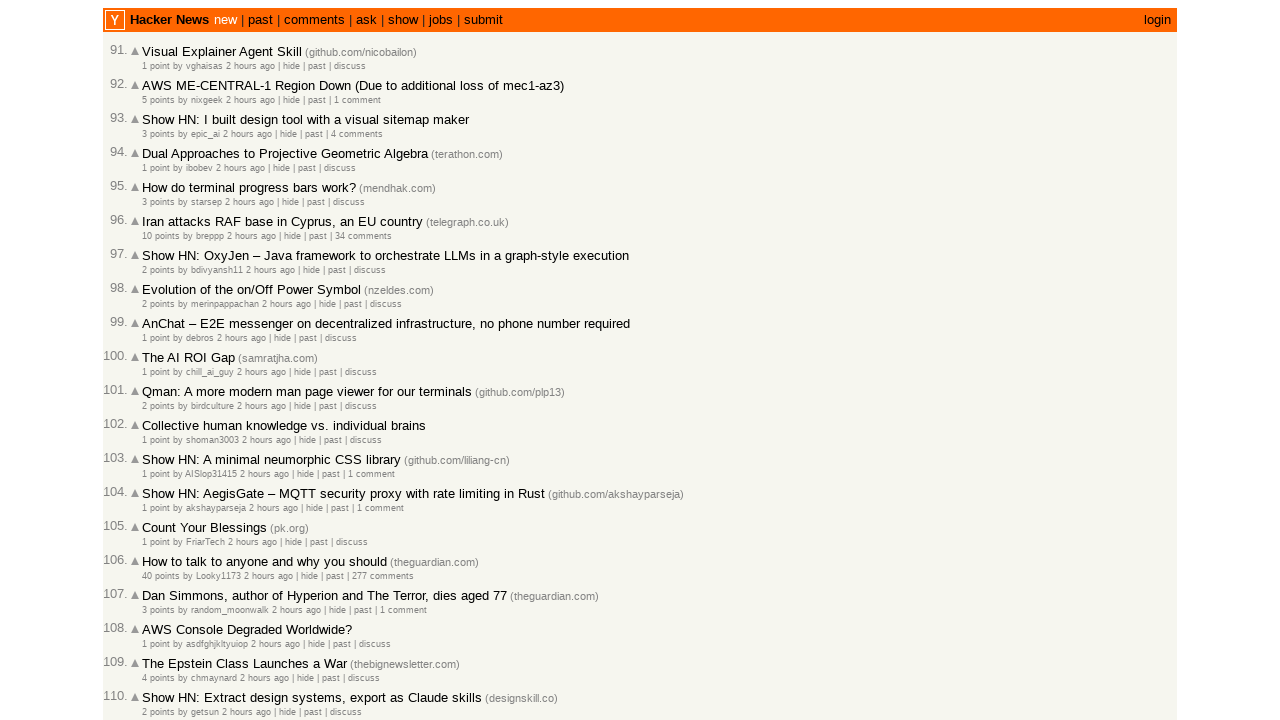

Located all article age elements on page
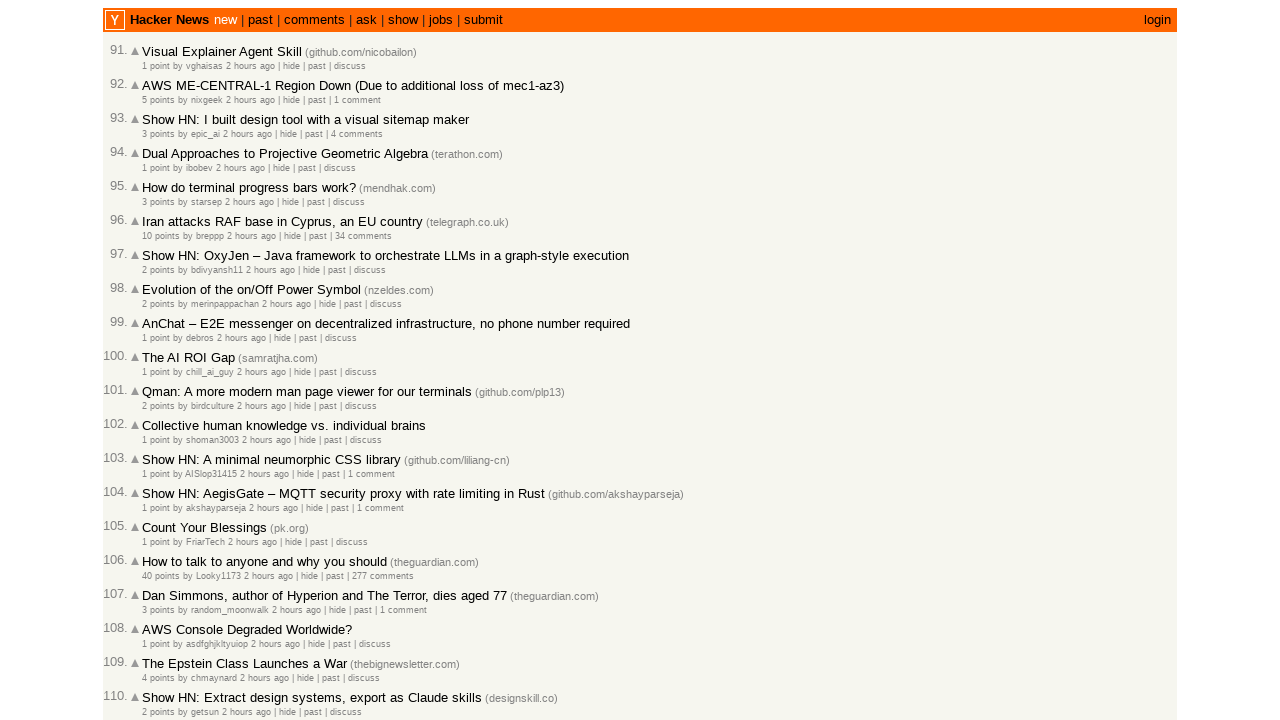

Counted 30 age elements on current page
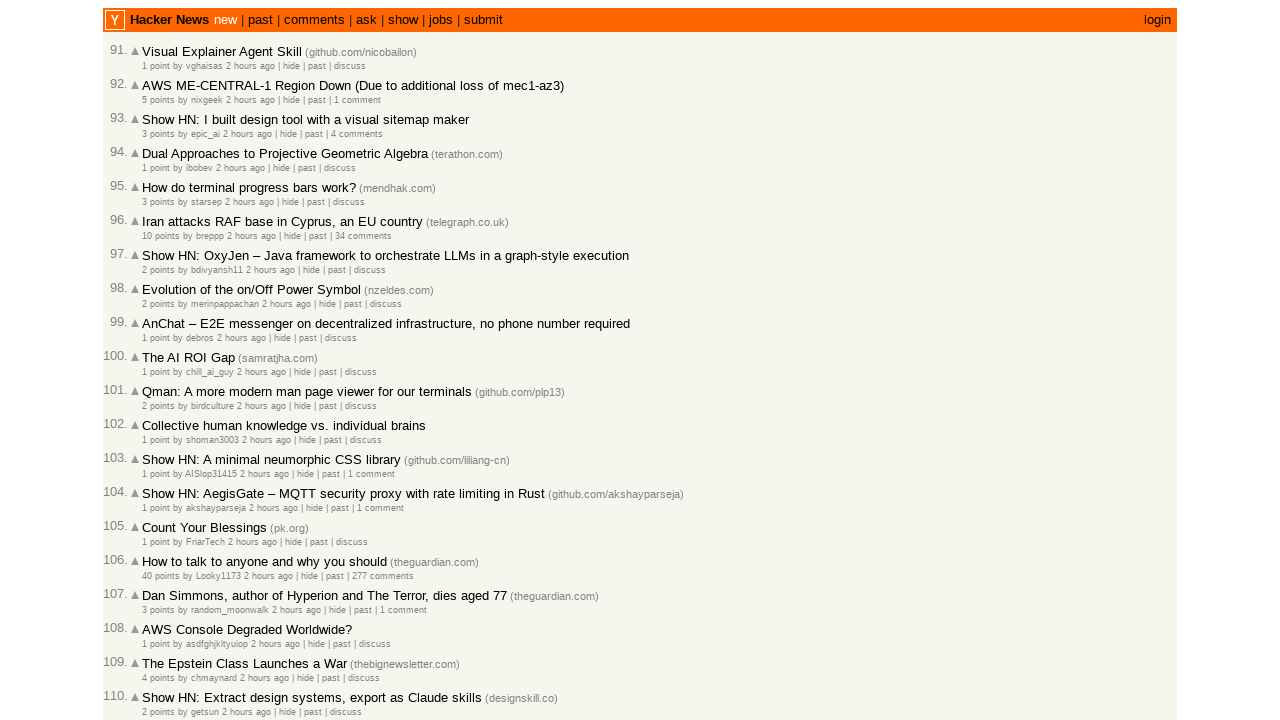

Selected age element at index 2
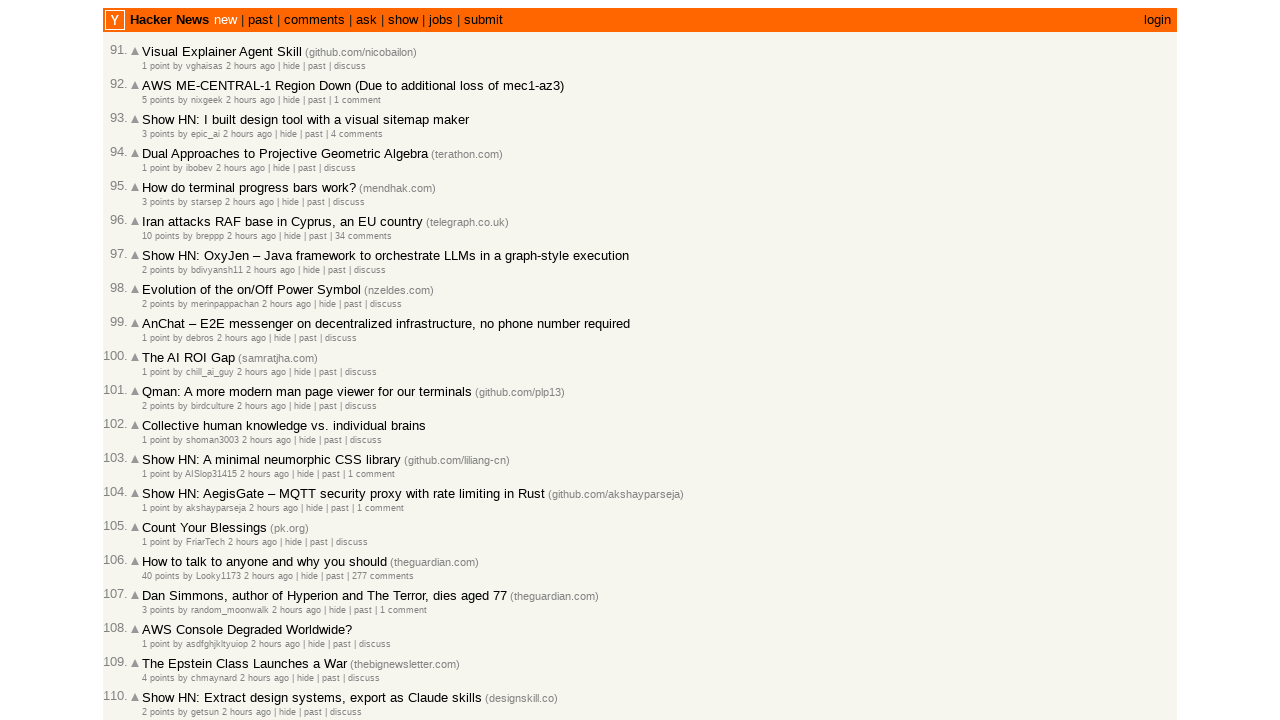

Retrieved article timestamp: 2026-03-02T07:49:29 1772437769
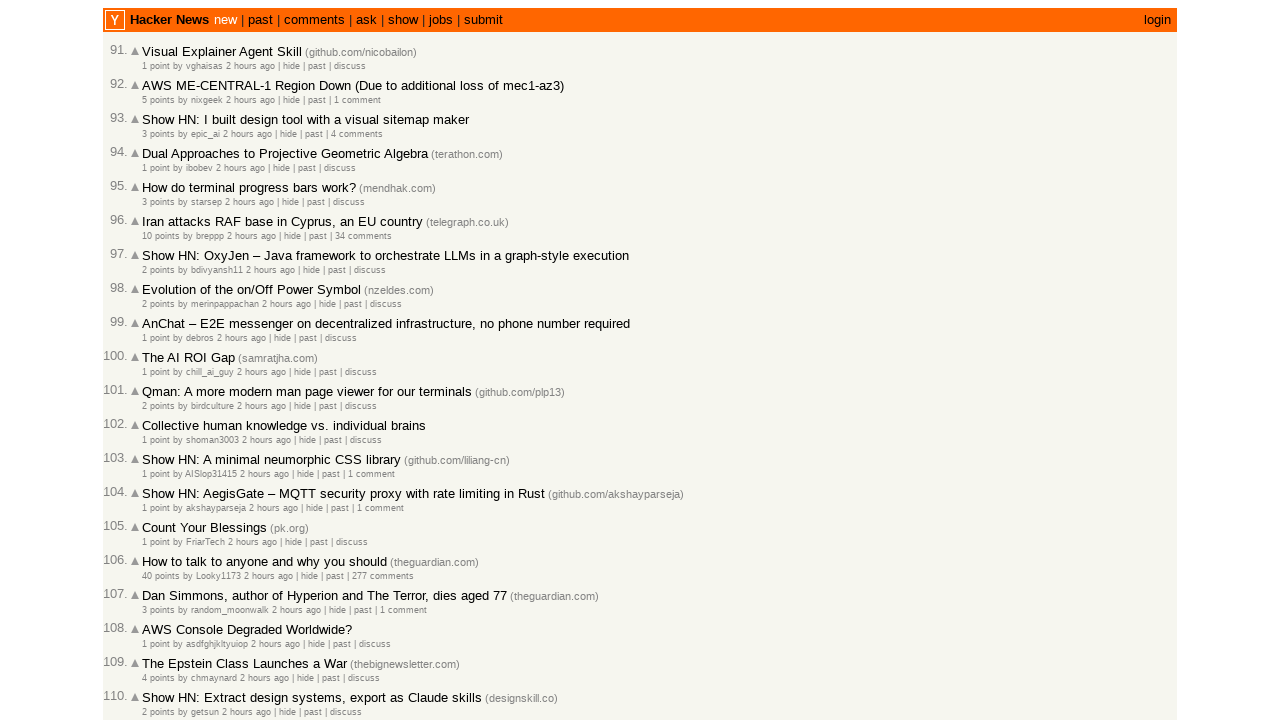

Parsed previous timestamp 2026-03-02T07:52:18 and current timestamp 2026-03-02T07:49:29
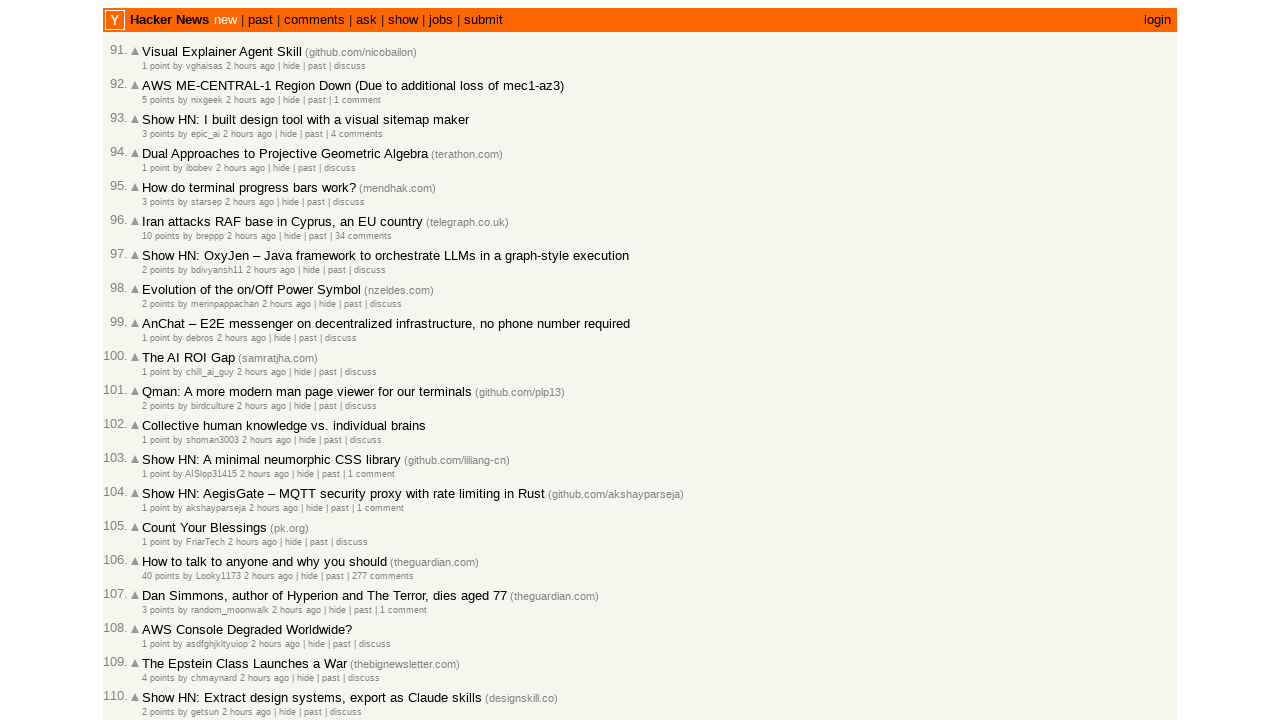

Moved to next article on current page (index now 3)
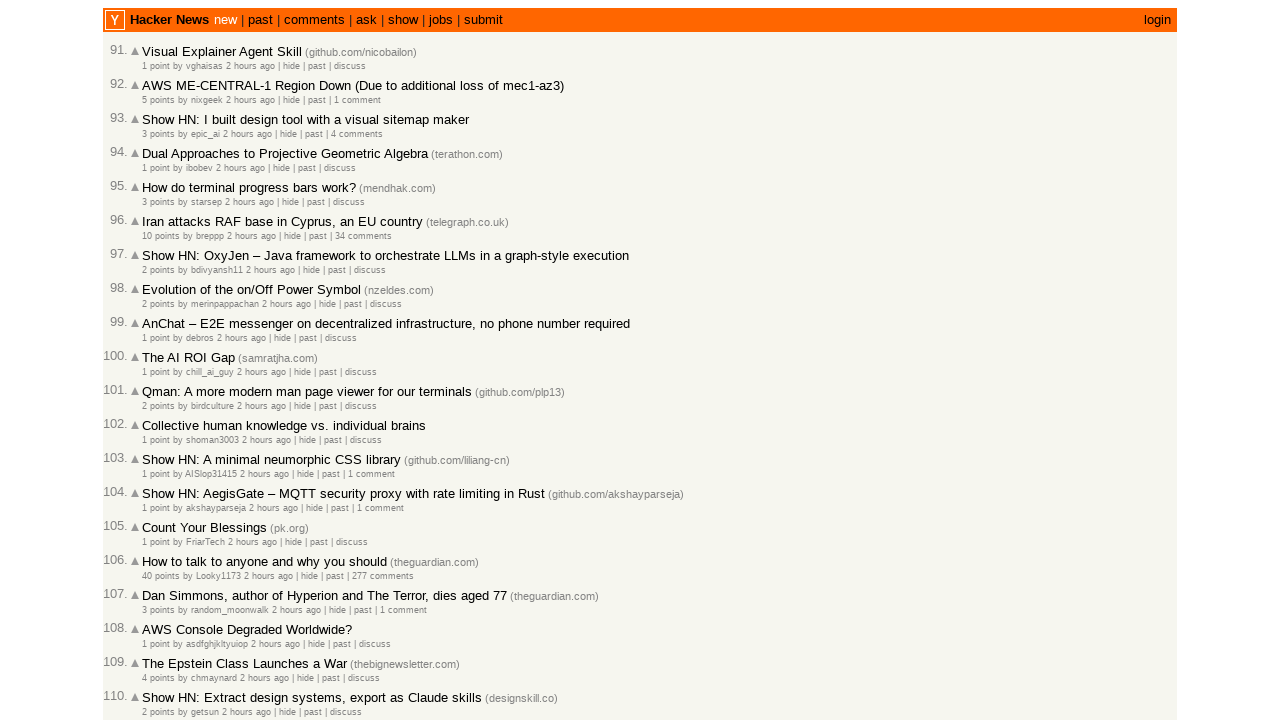

Progressed to next article check (total checked: 93)
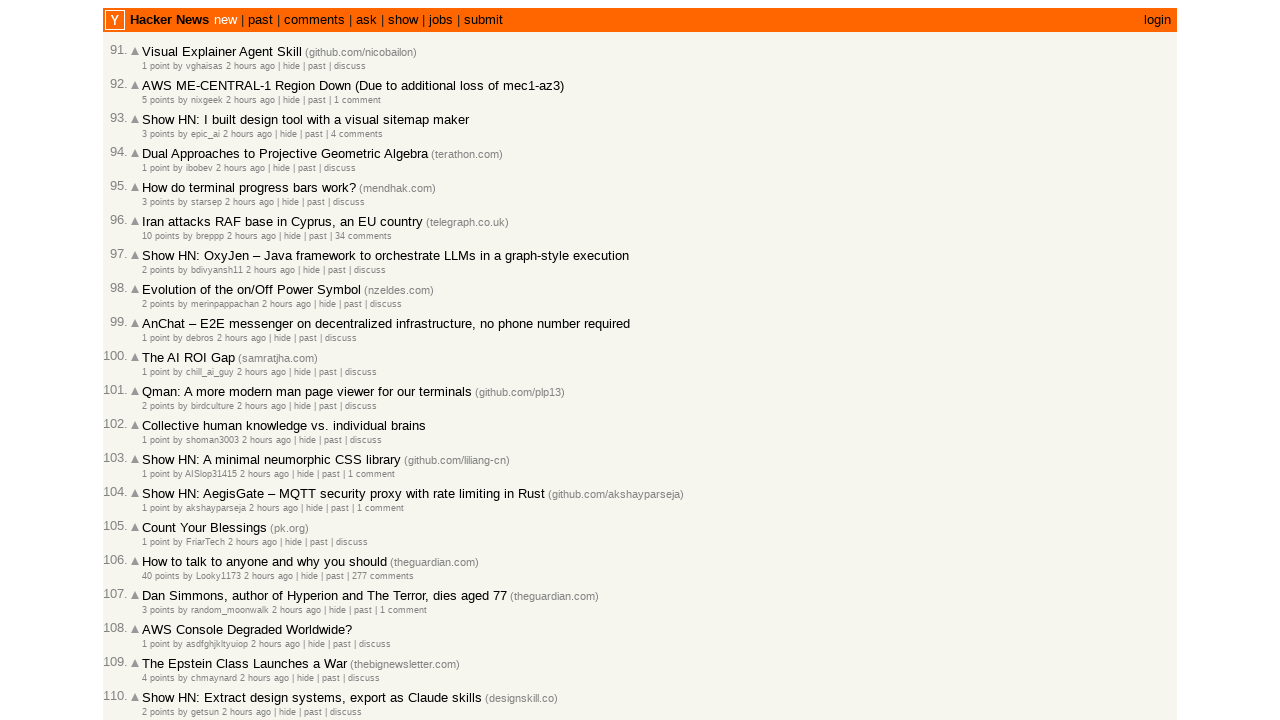

Located all article age elements on page
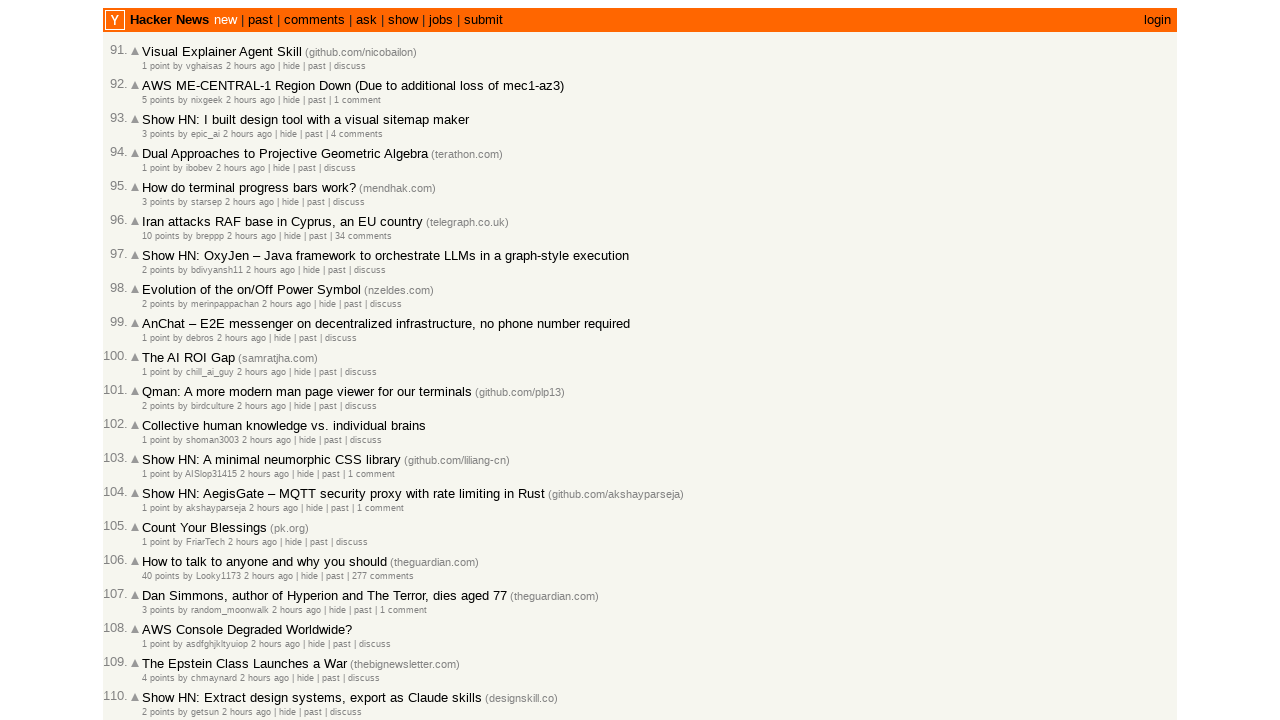

Counted 30 age elements on current page
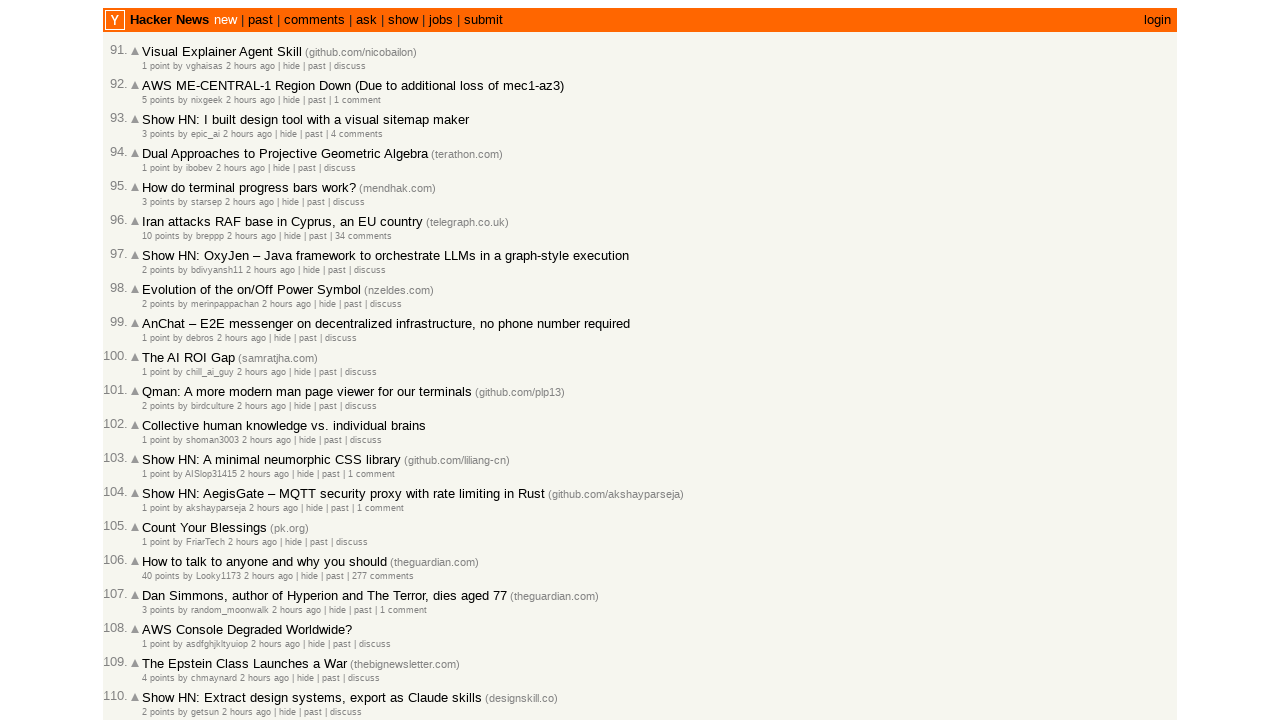

Selected age element at index 3
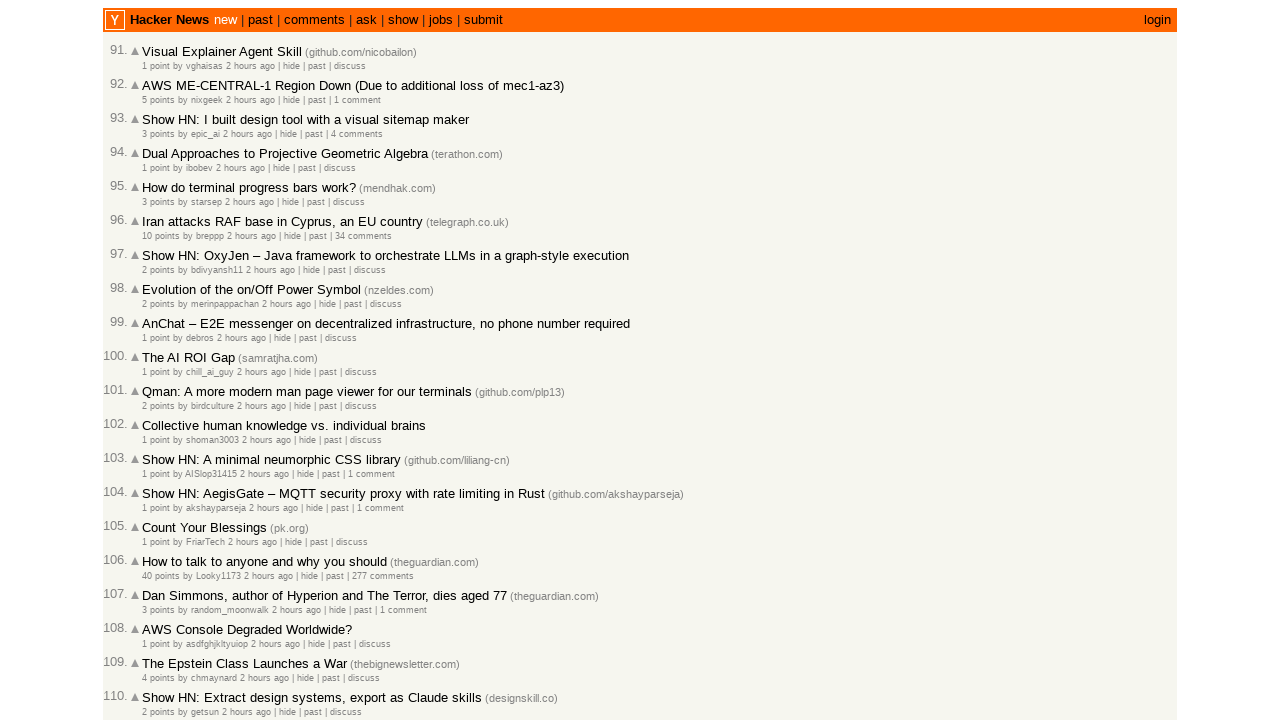

Retrieved article timestamp: 2026-03-02T07:48:43 1772437723
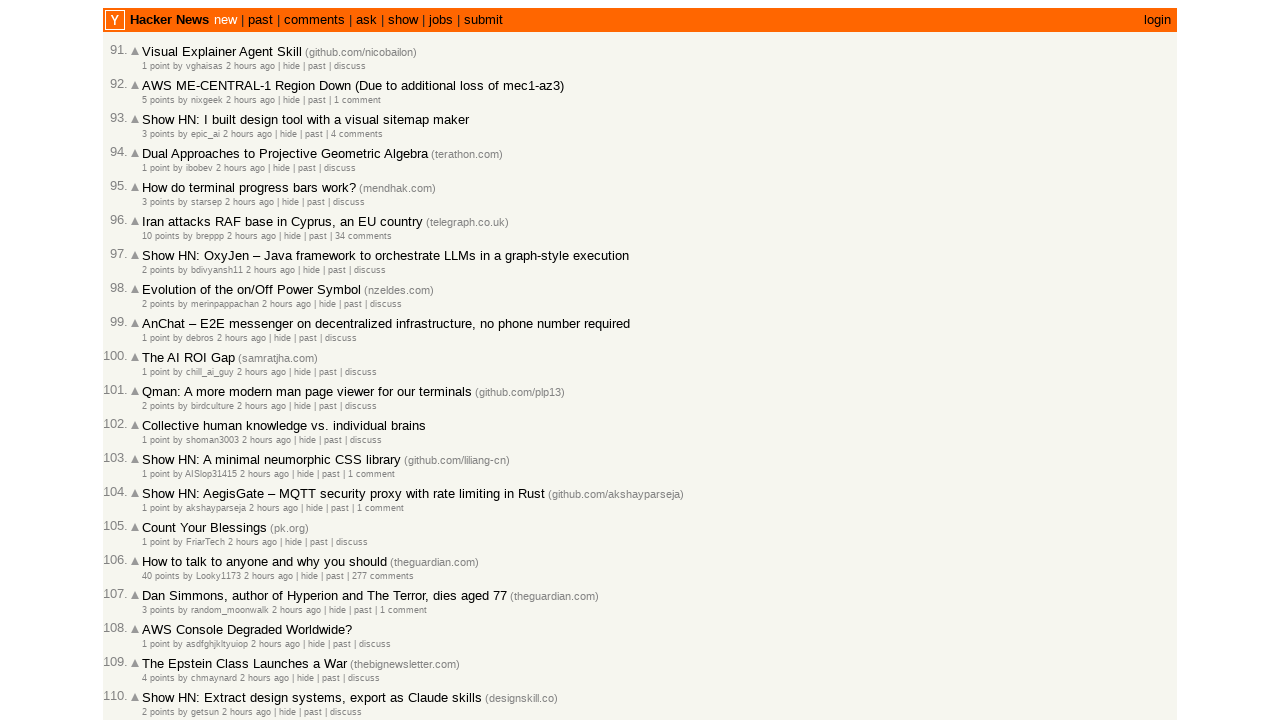

Parsed previous timestamp 2026-03-02T07:49:29 and current timestamp 2026-03-02T07:48:43
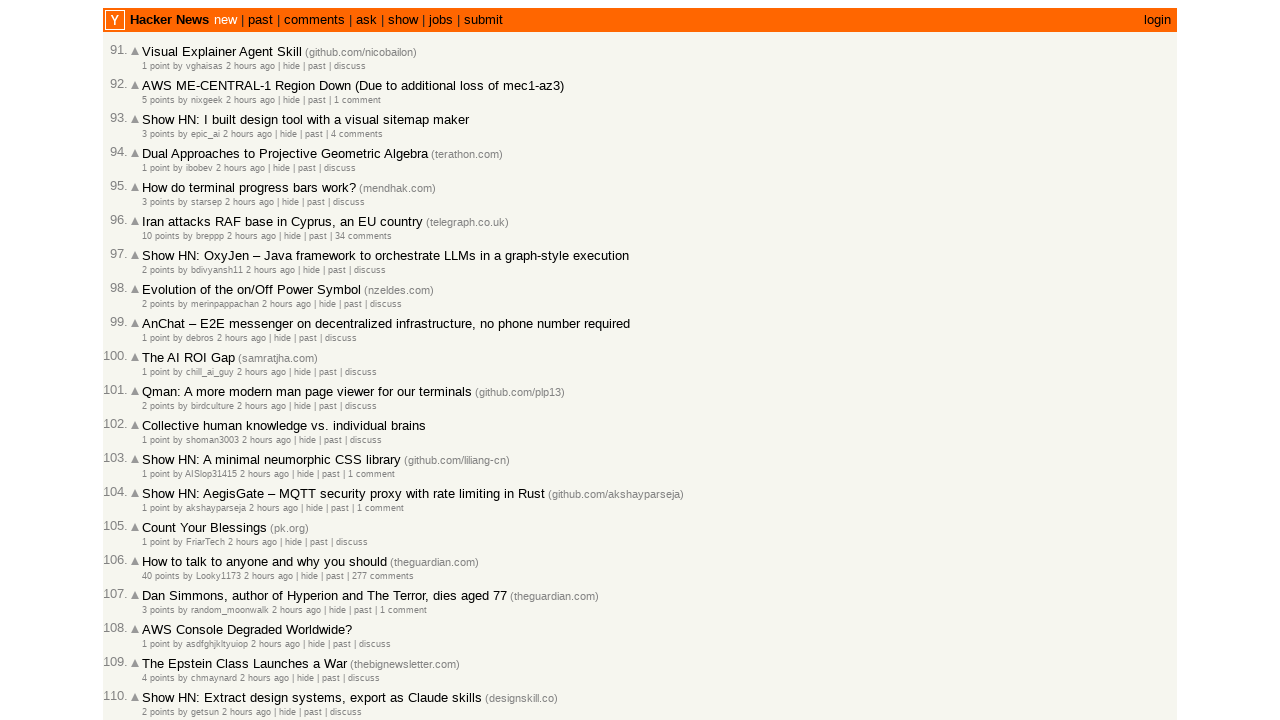

Moved to next article on current page (index now 4)
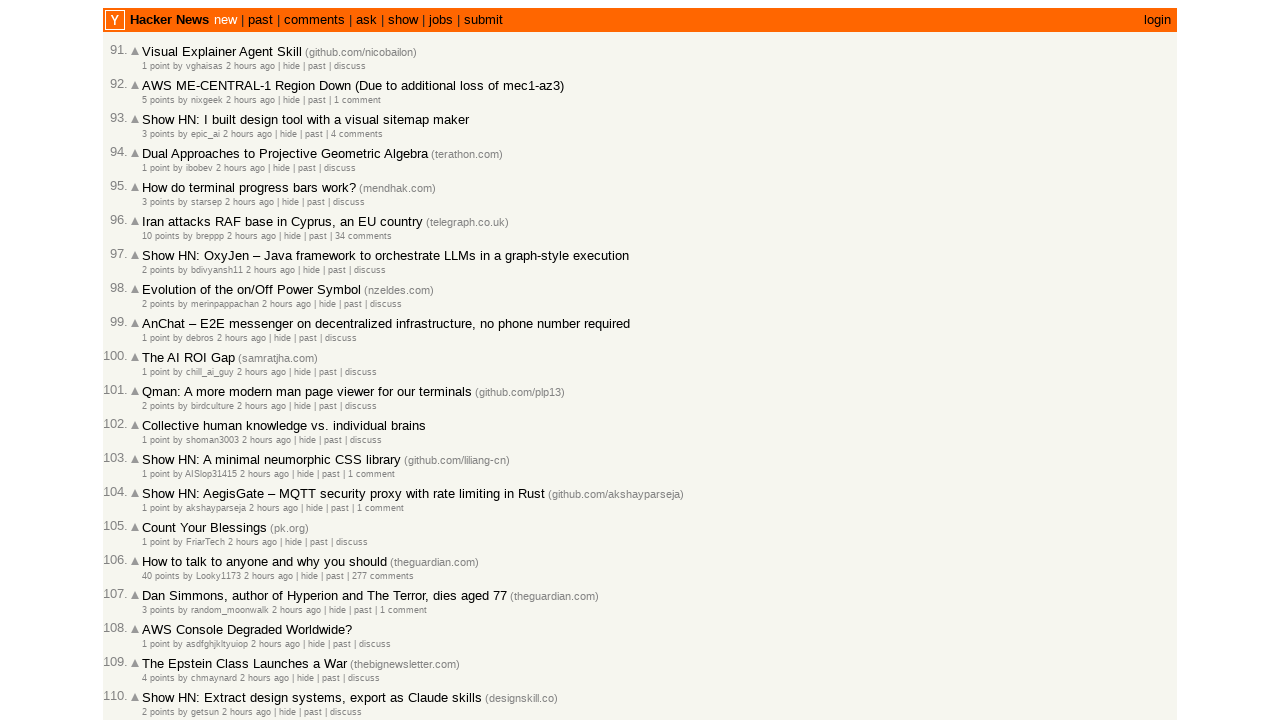

Progressed to next article check (total checked: 94)
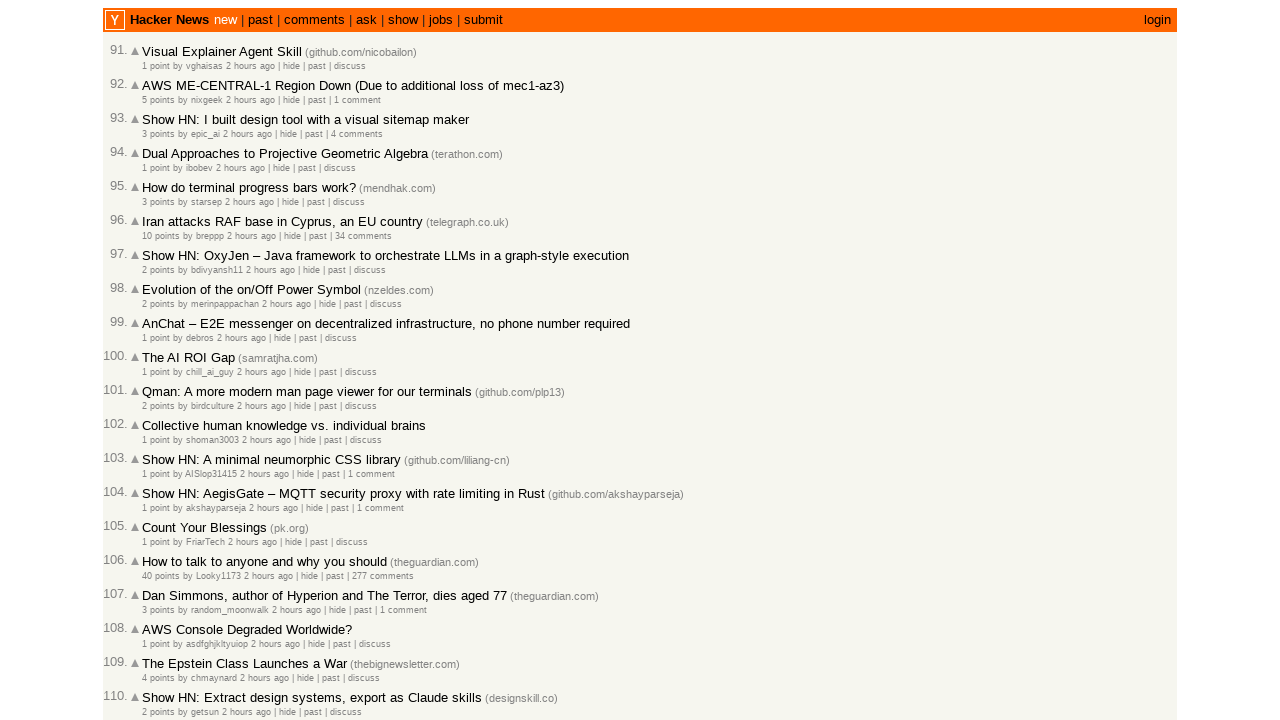

Located all article age elements on page
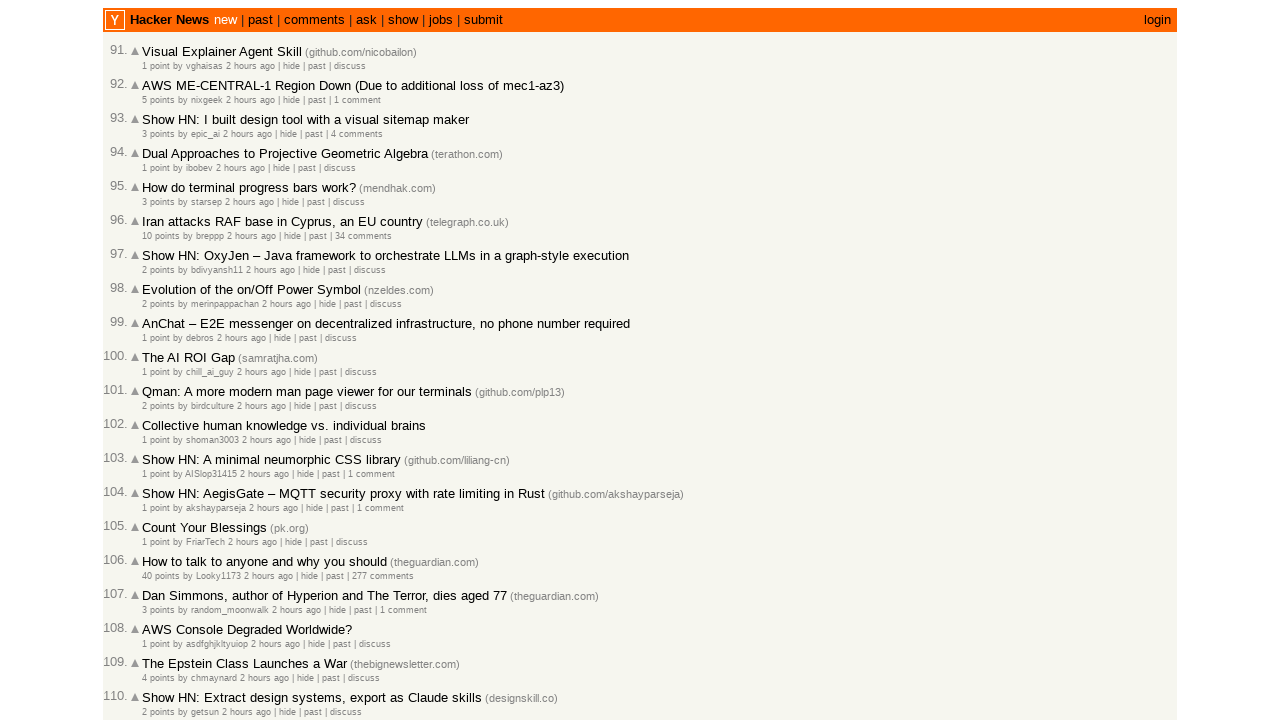

Counted 30 age elements on current page
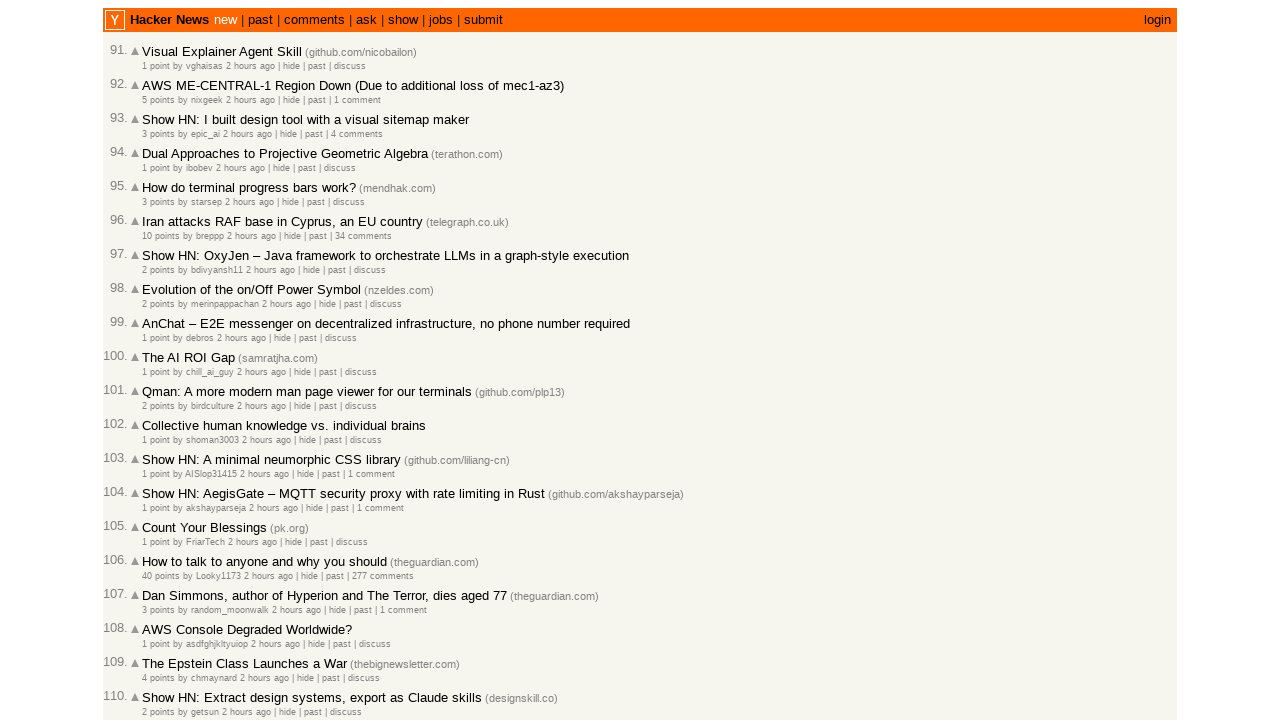

Selected age element at index 4
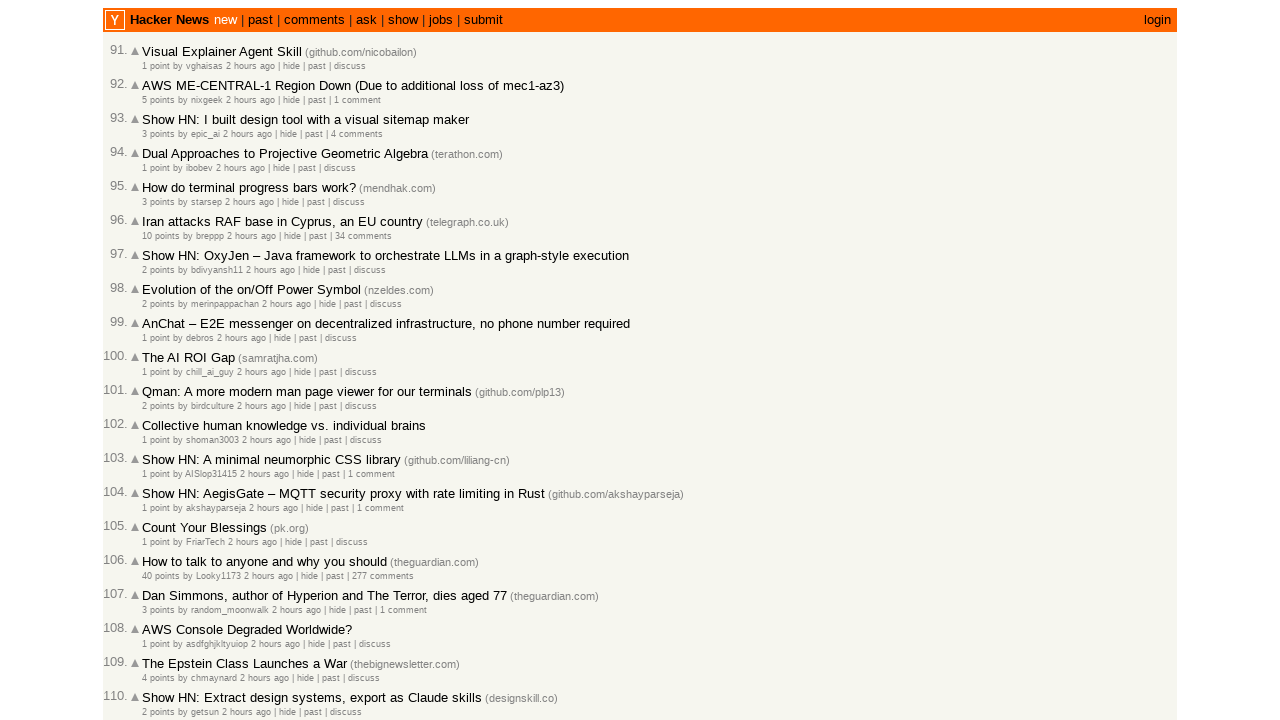

Retrieved article timestamp: 2026-03-02T07:48:21 1772437701
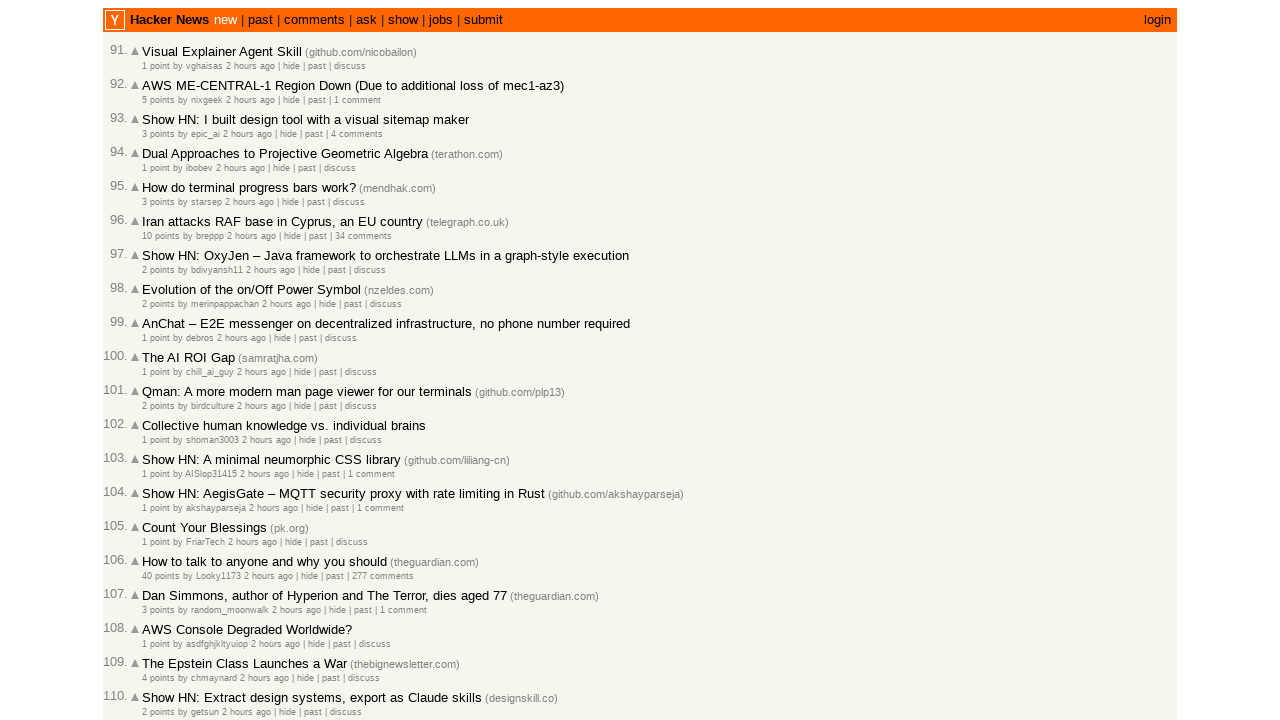

Parsed previous timestamp 2026-03-02T07:48:43 and current timestamp 2026-03-02T07:48:21
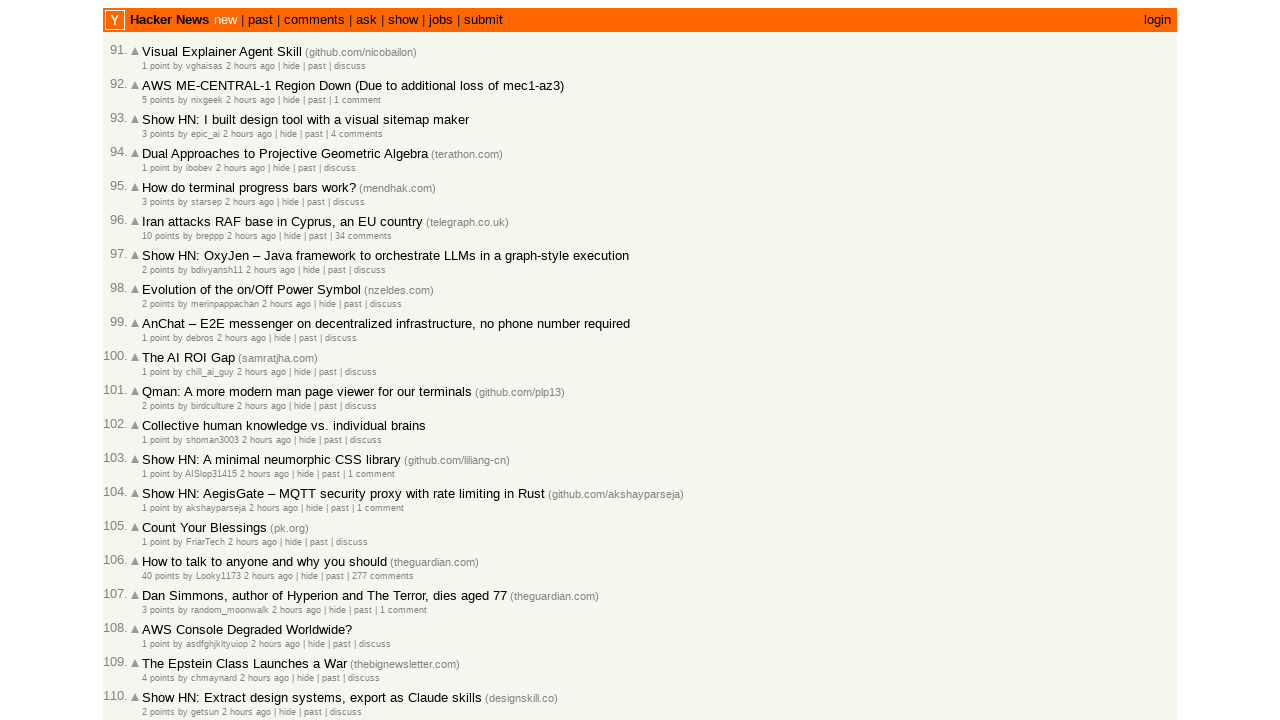

Moved to next article on current page (index now 5)
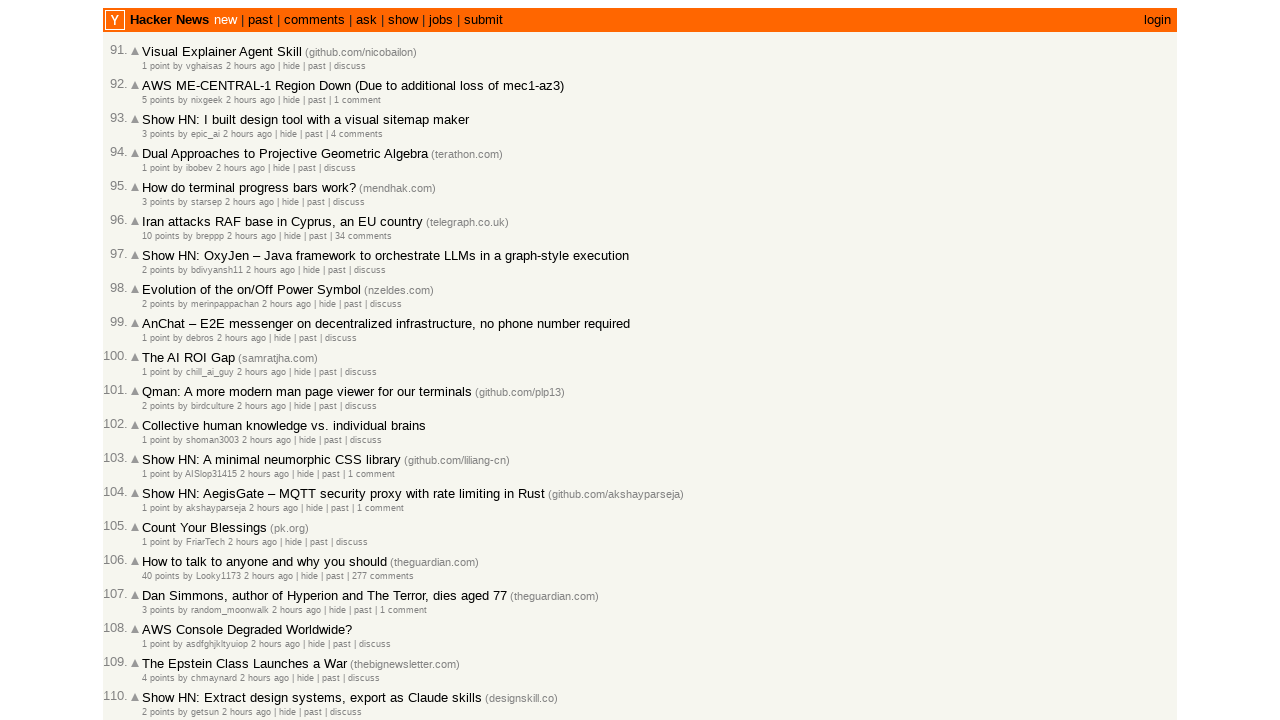

Progressed to next article check (total checked: 95)
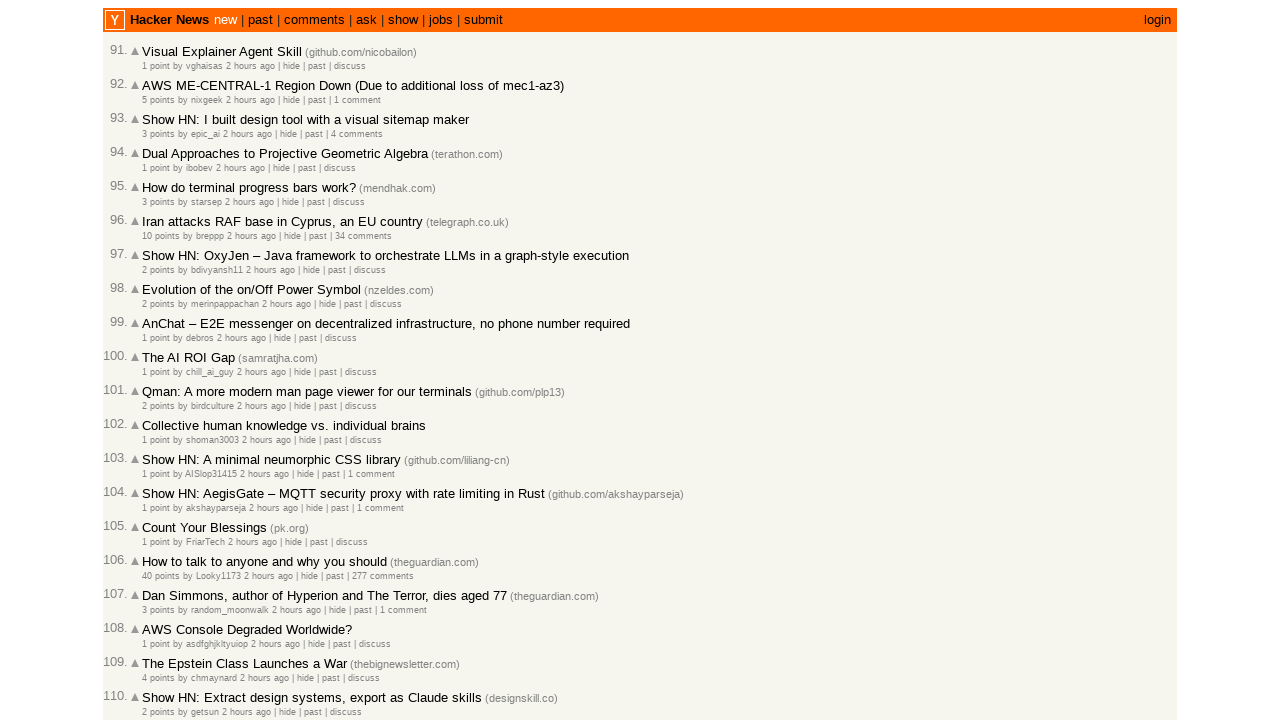

Located all article age elements on page
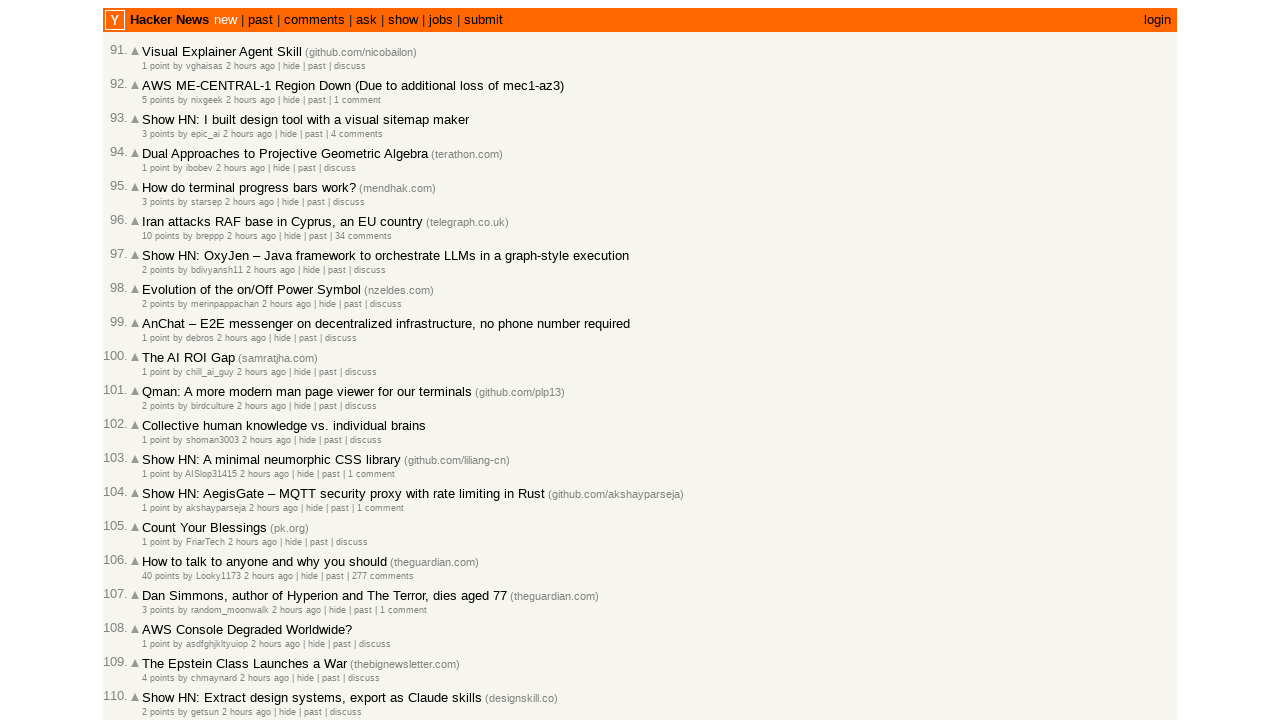

Counted 30 age elements on current page
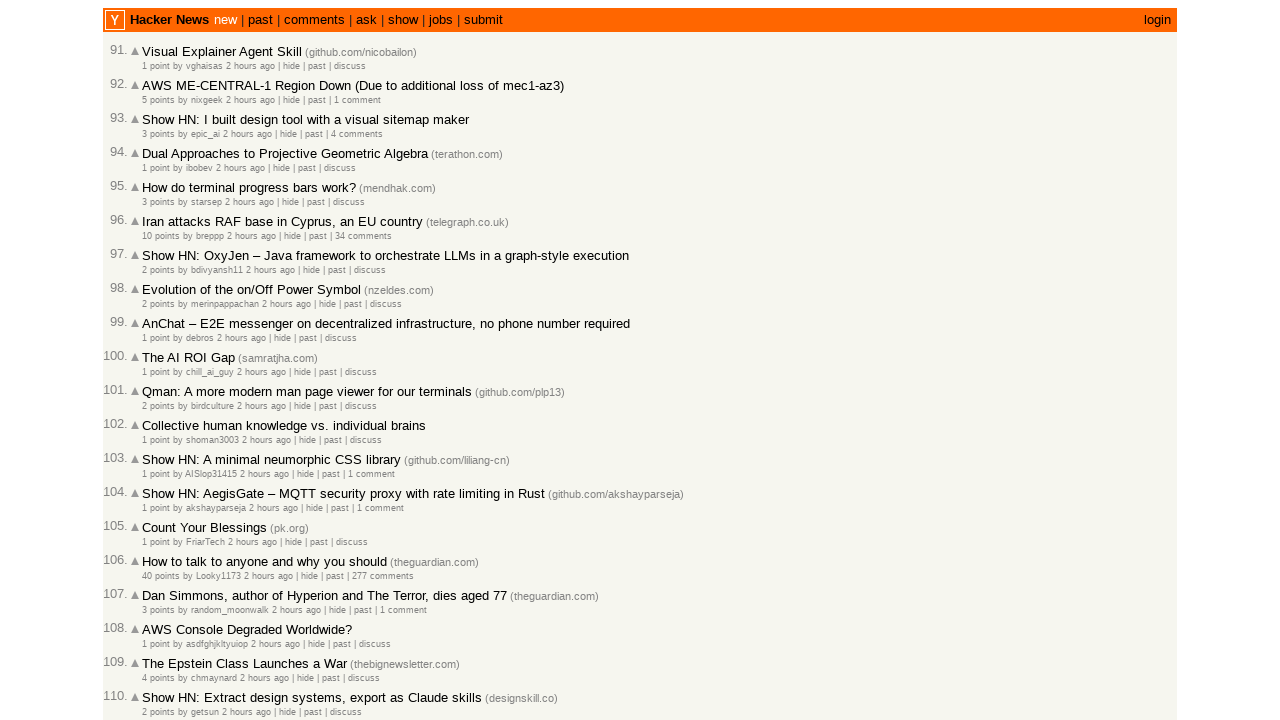

Selected age element at index 5
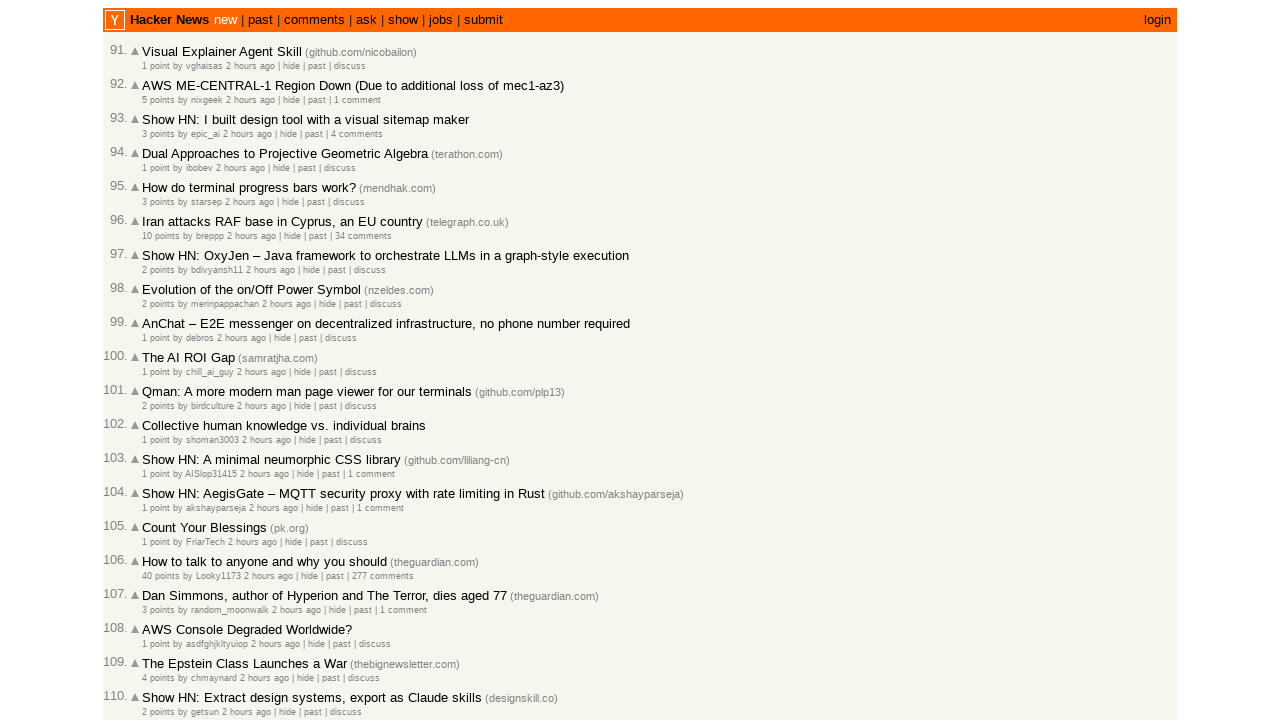

Retrieved article timestamp: 2026-03-02T07:47:56 1772437676
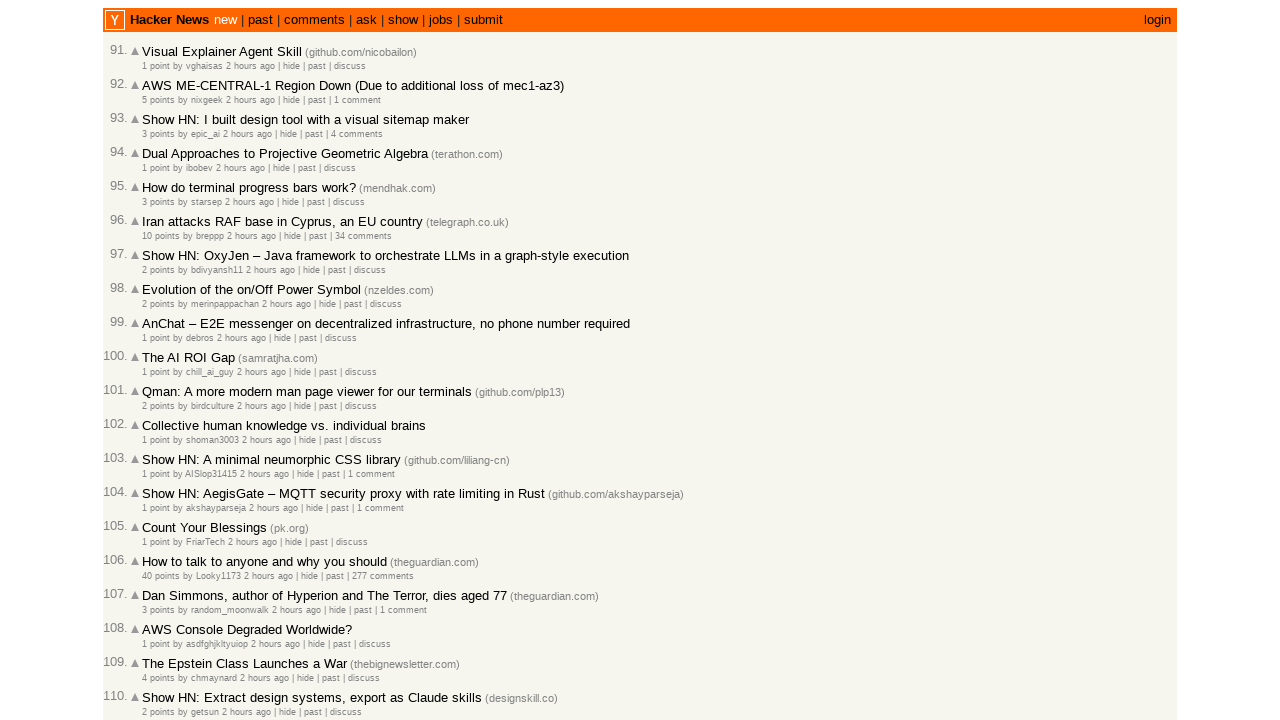

Parsed previous timestamp 2026-03-02T07:48:21 and current timestamp 2026-03-02T07:47:56
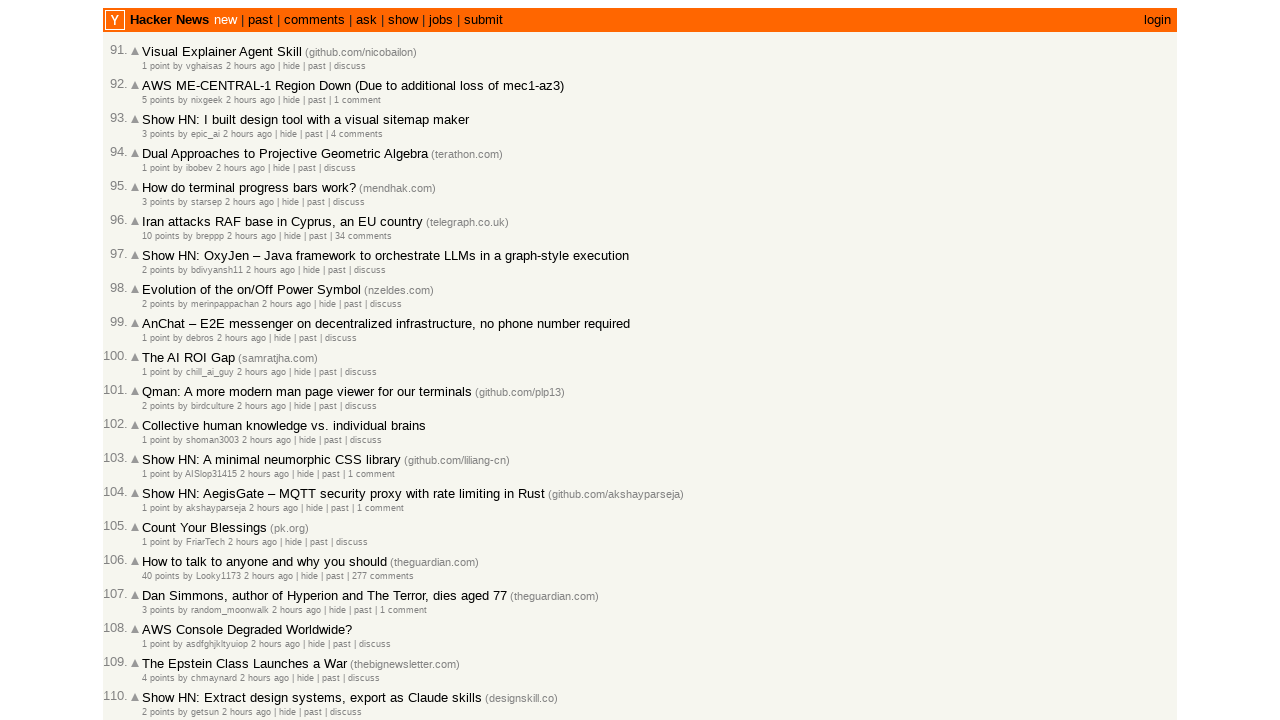

Moved to next article on current page (index now 6)
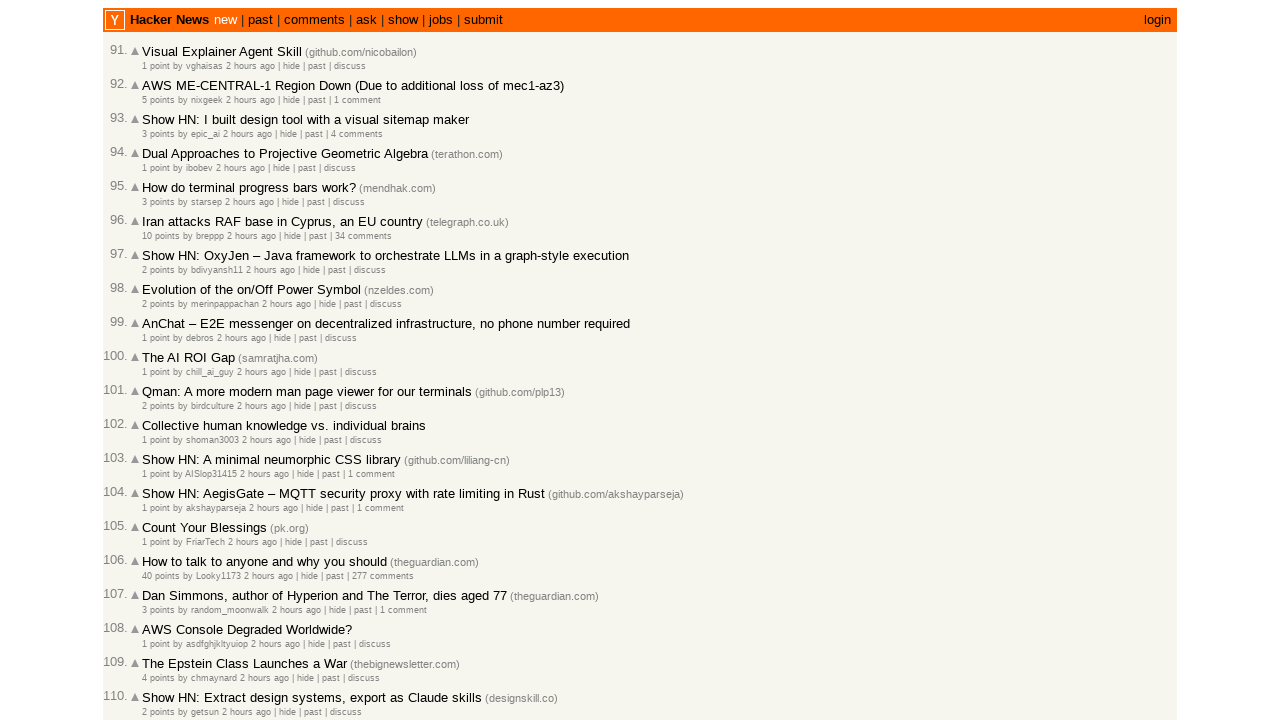

Progressed to next article check (total checked: 96)
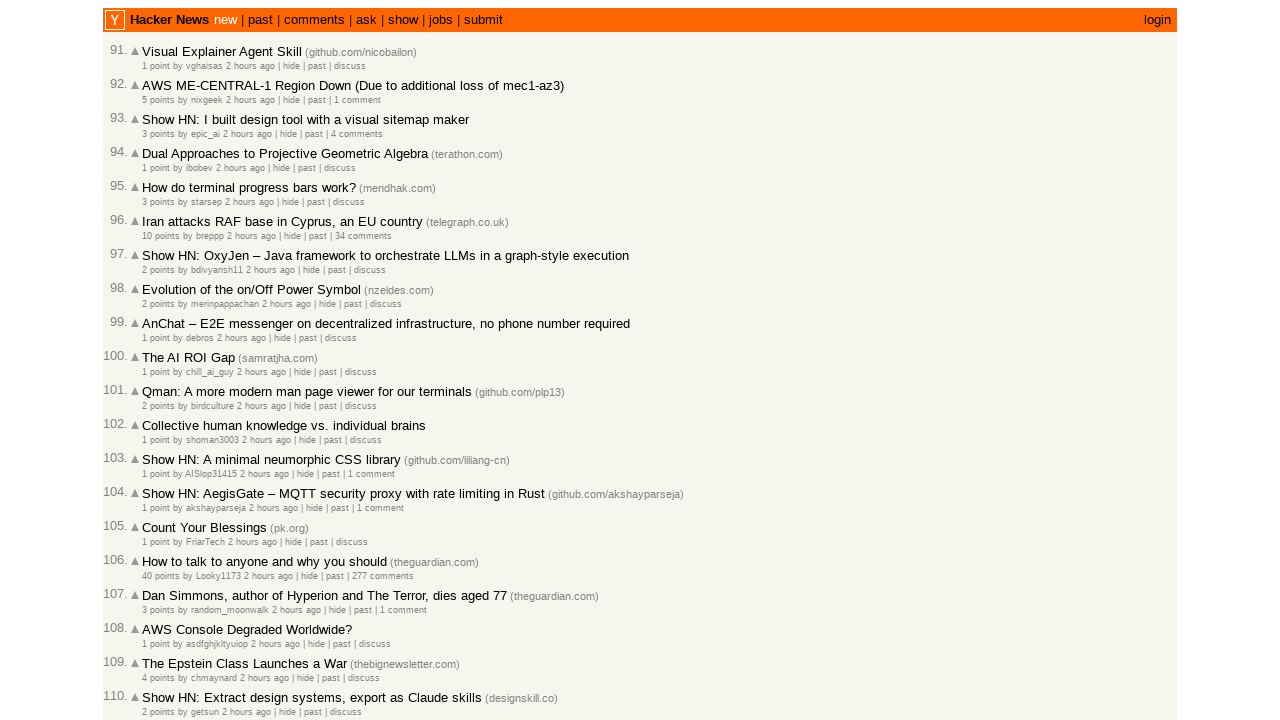

Located all article age elements on page
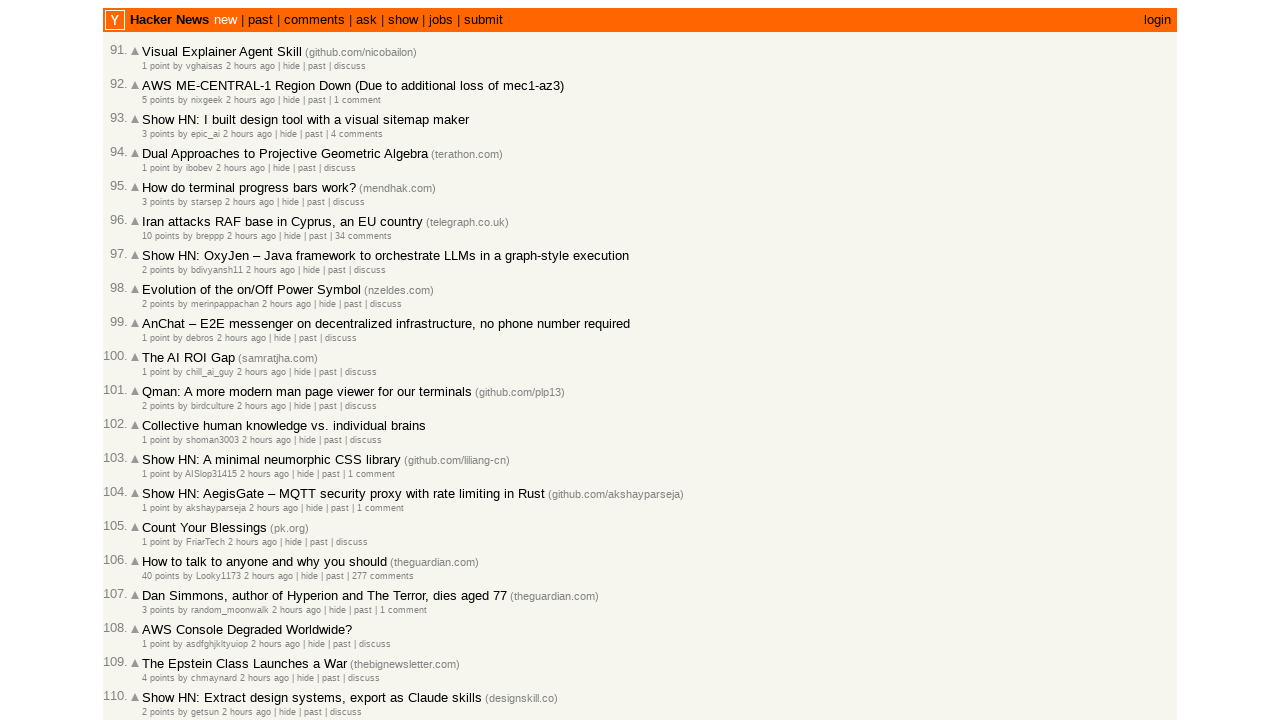

Counted 30 age elements on current page
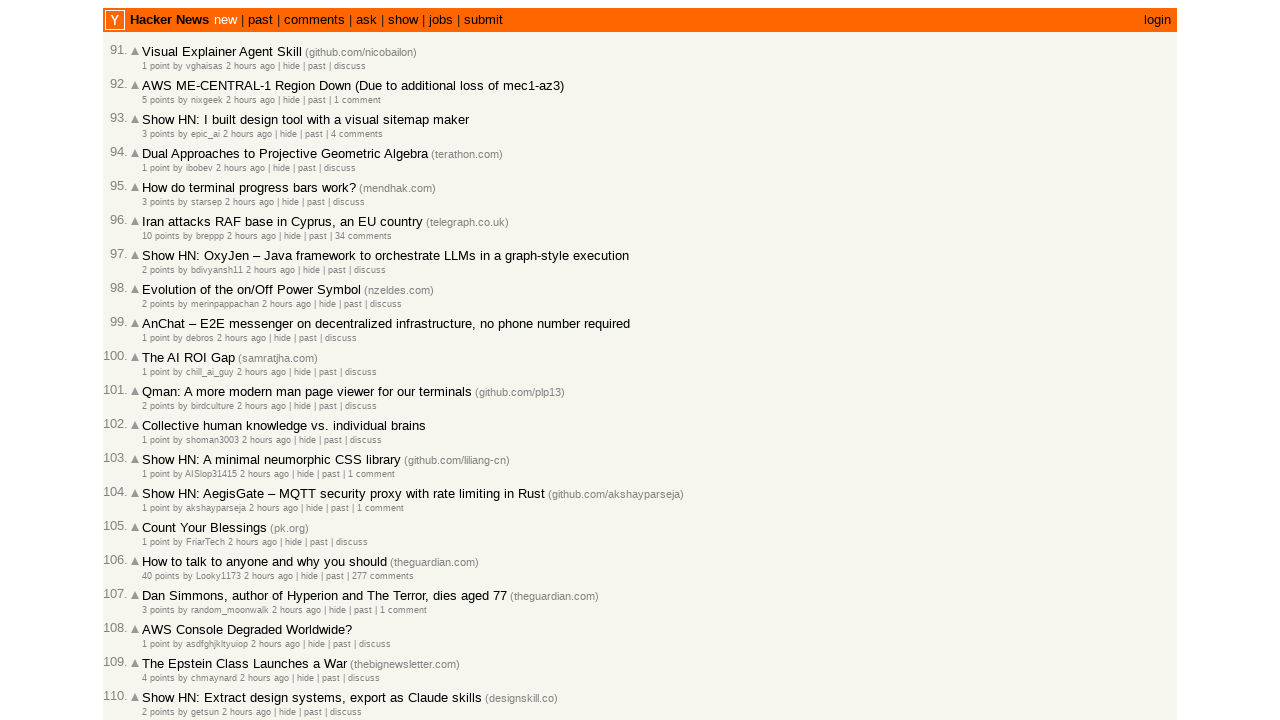

Selected age element at index 6
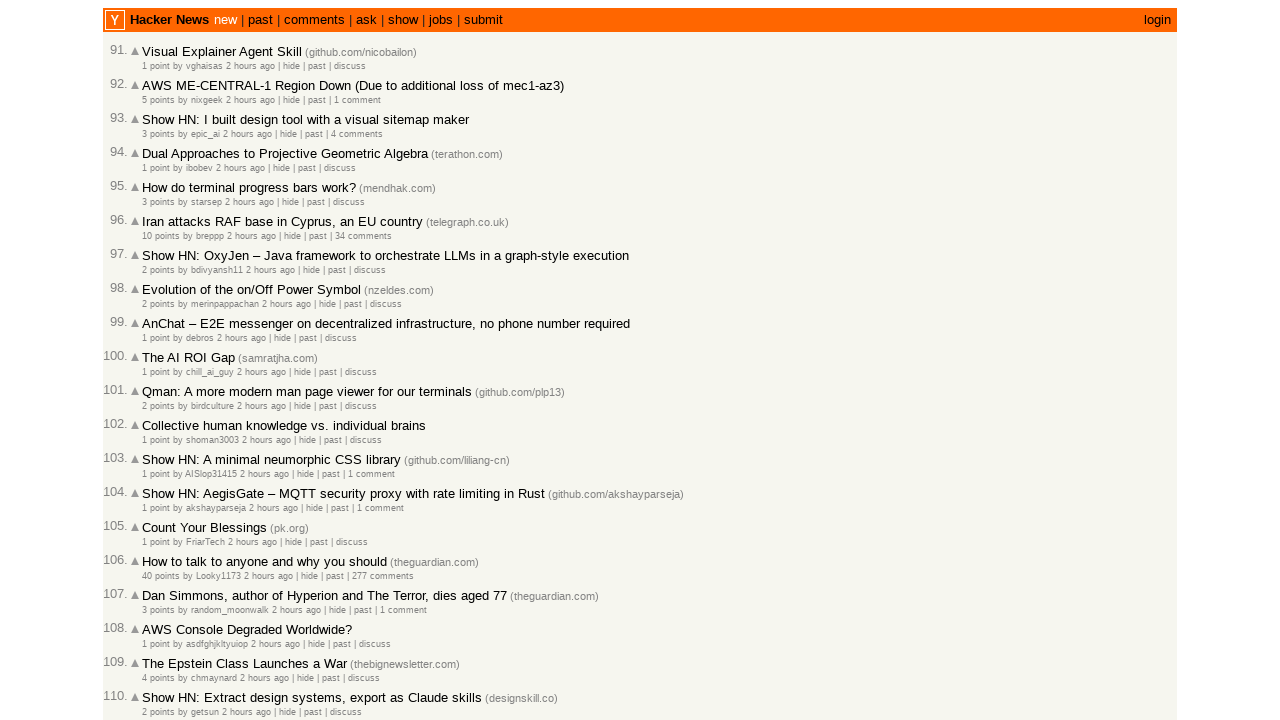

Retrieved article timestamp: 2026-03-02T07:47:36 1772437656
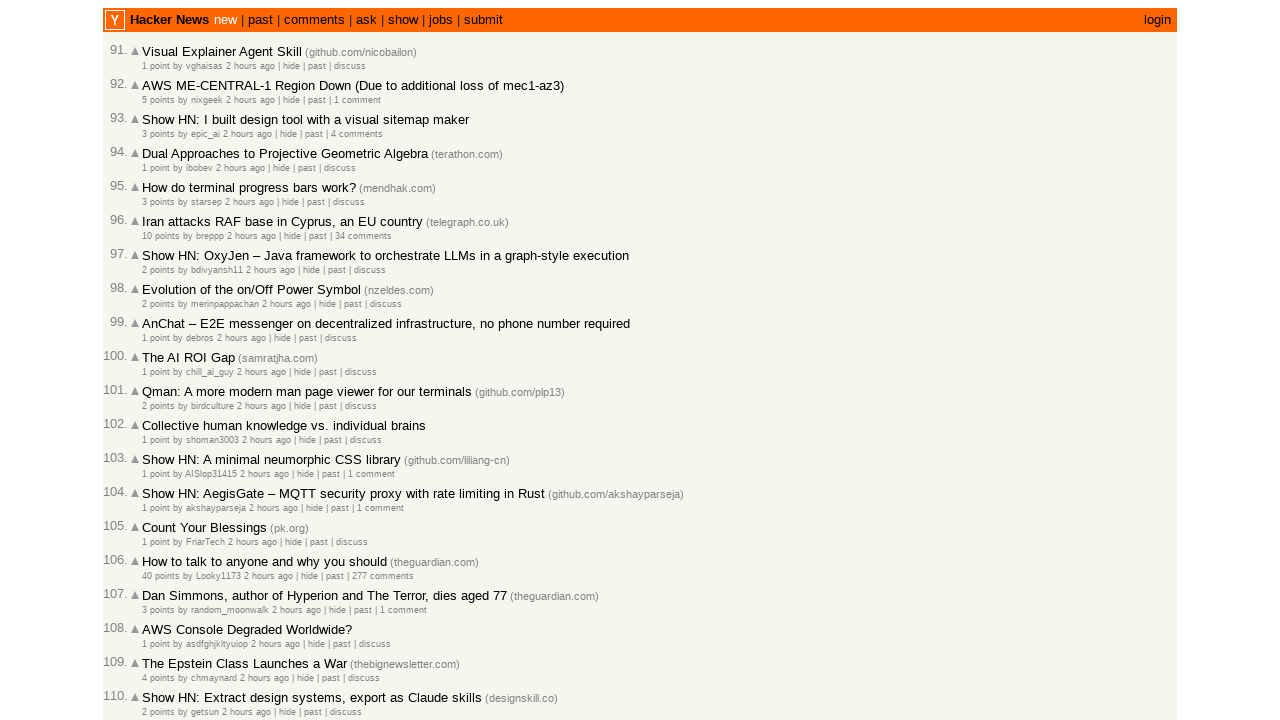

Parsed previous timestamp 2026-03-02T07:47:56 and current timestamp 2026-03-02T07:47:36
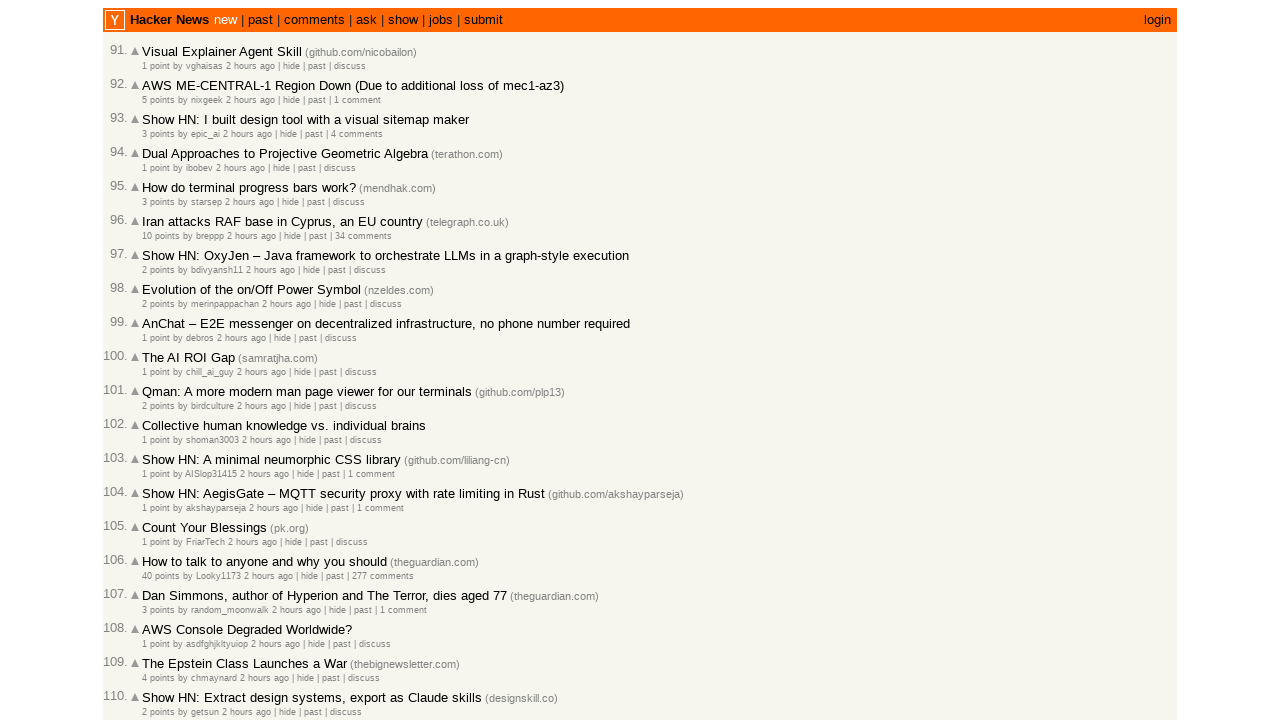

Moved to next article on current page (index now 7)
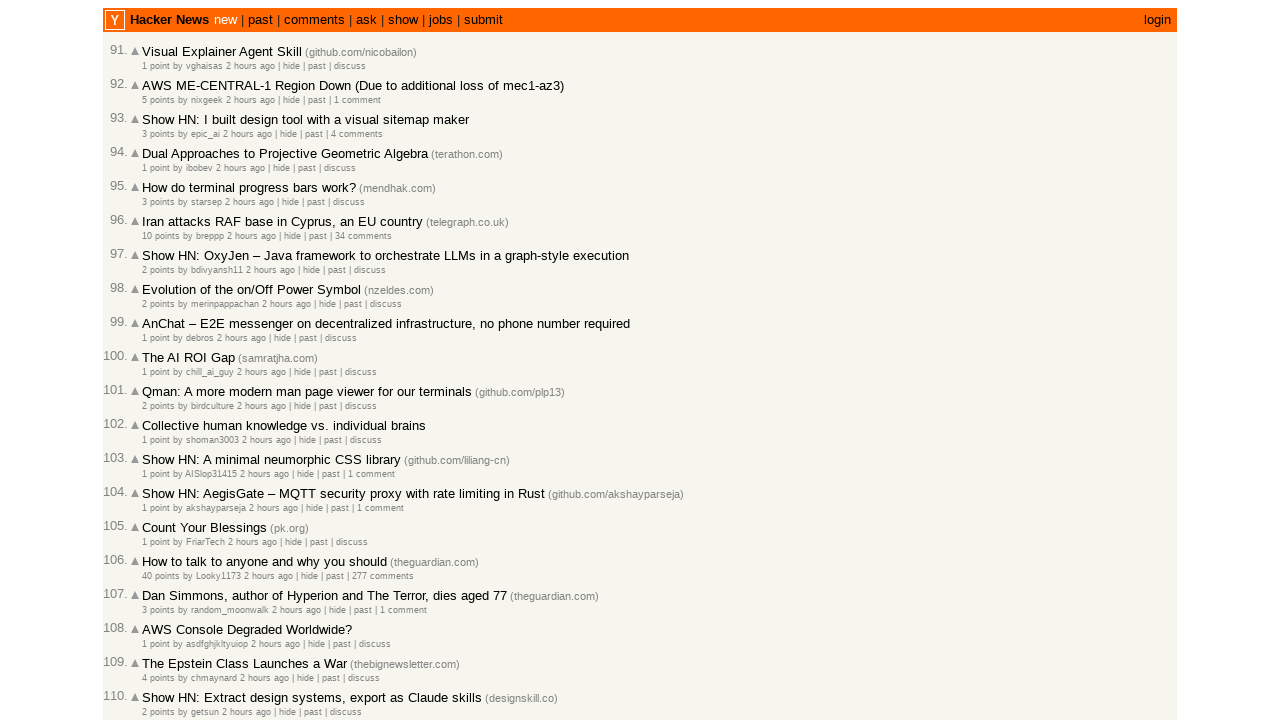

Progressed to next article check (total checked: 97)
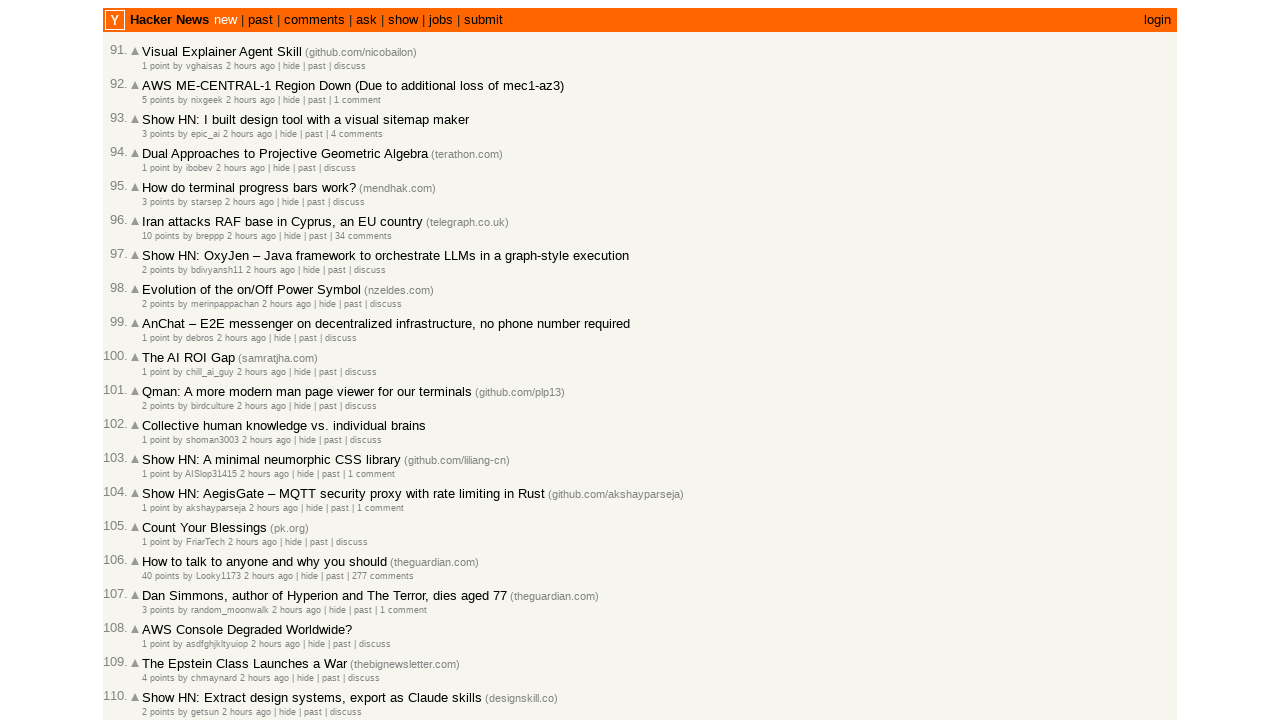

Located all article age elements on page
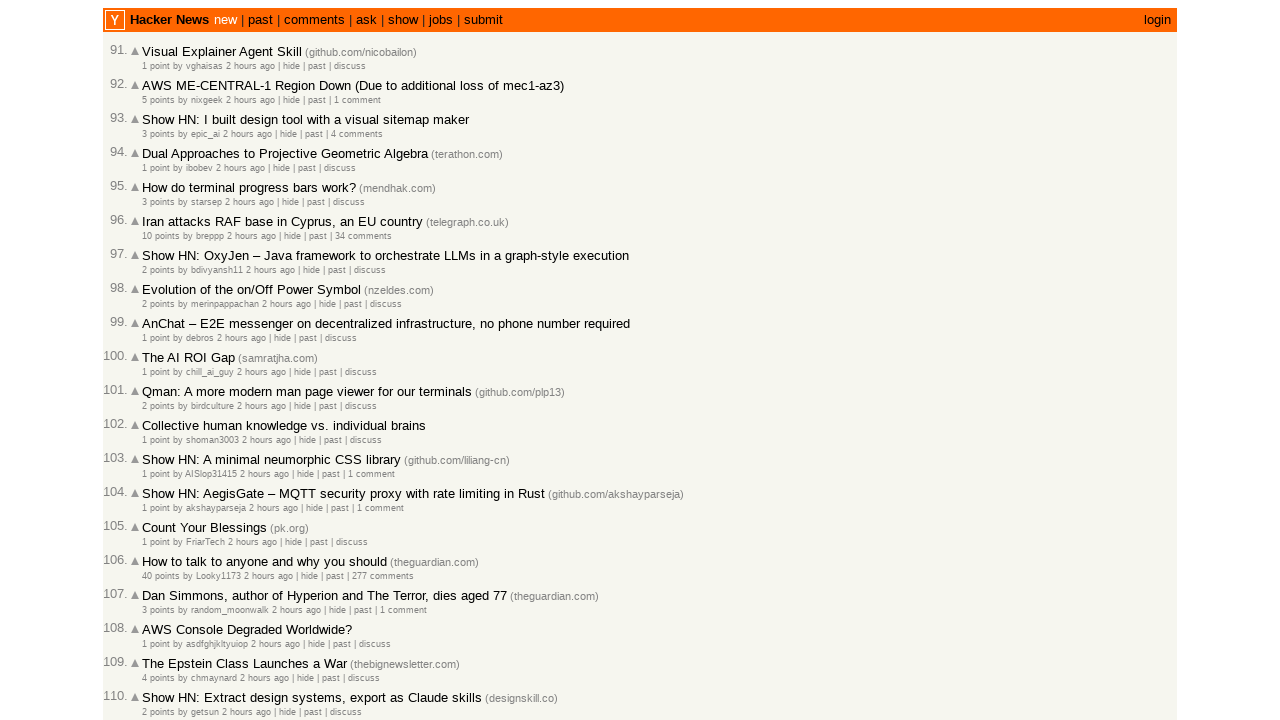

Counted 30 age elements on current page
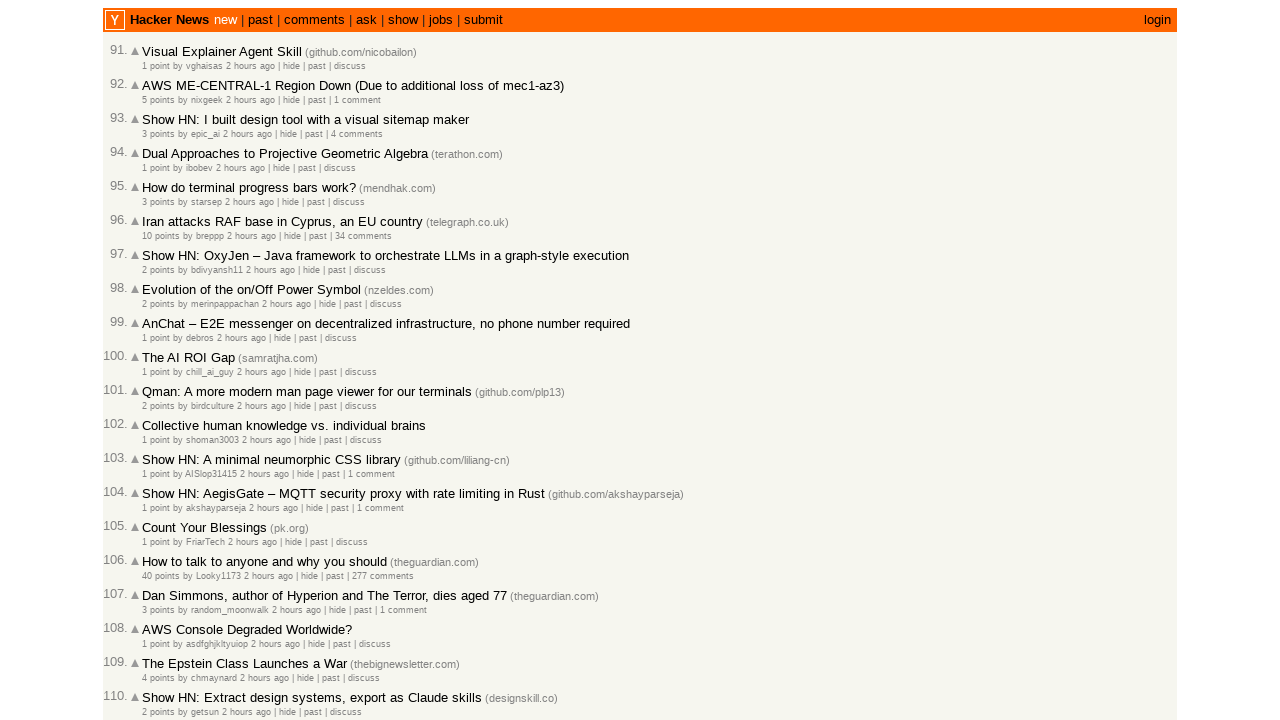

Selected age element at index 7
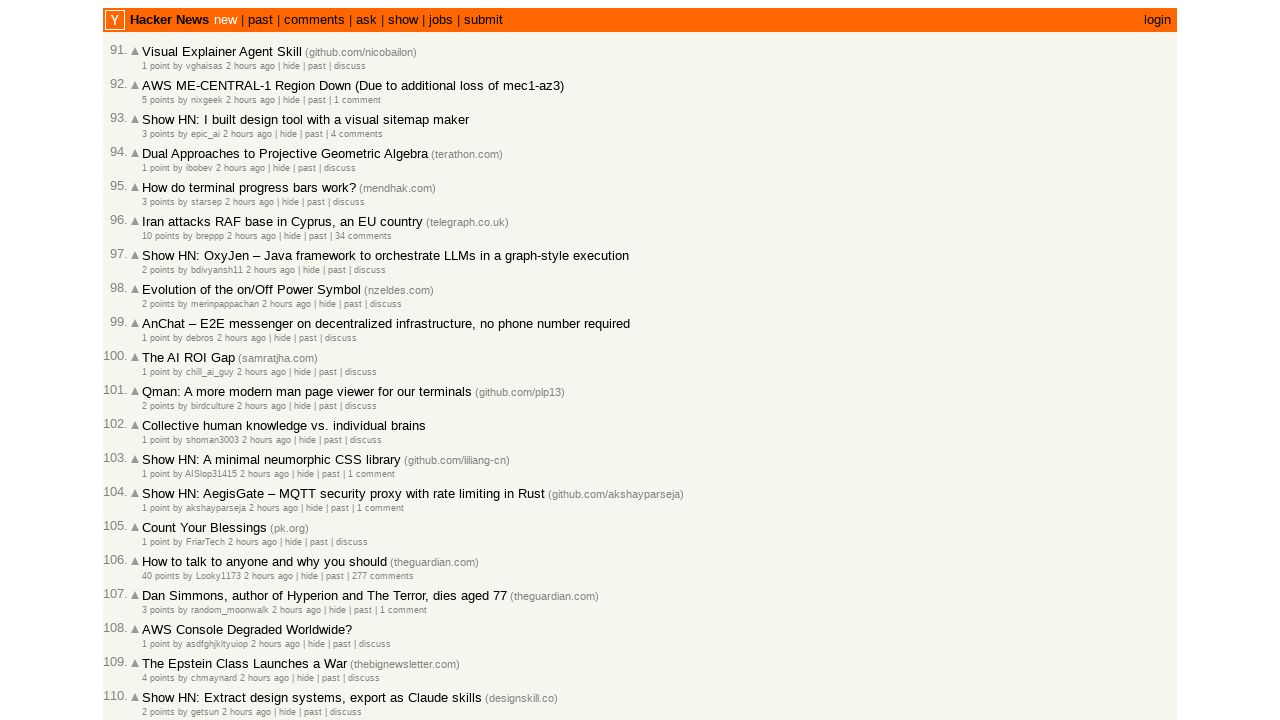

Retrieved article timestamp: 2026-03-02T07:47:28 1772437648
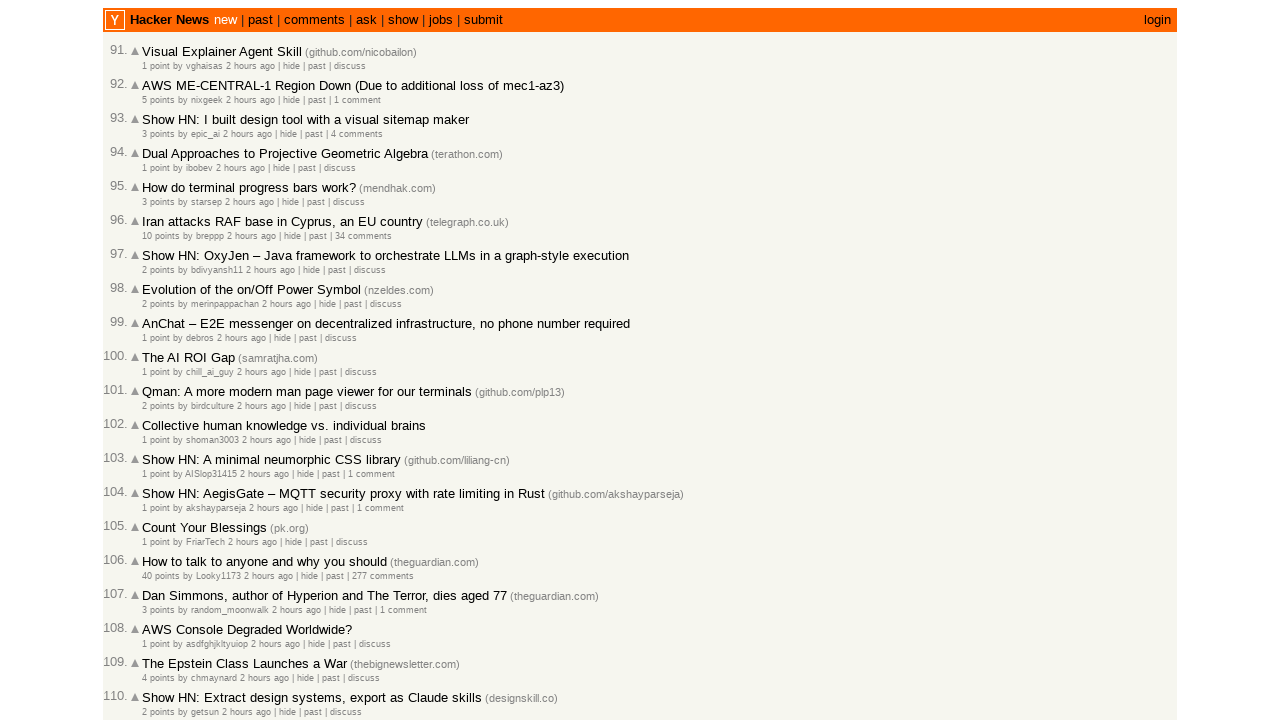

Parsed previous timestamp 2026-03-02T07:47:36 and current timestamp 2026-03-02T07:47:28
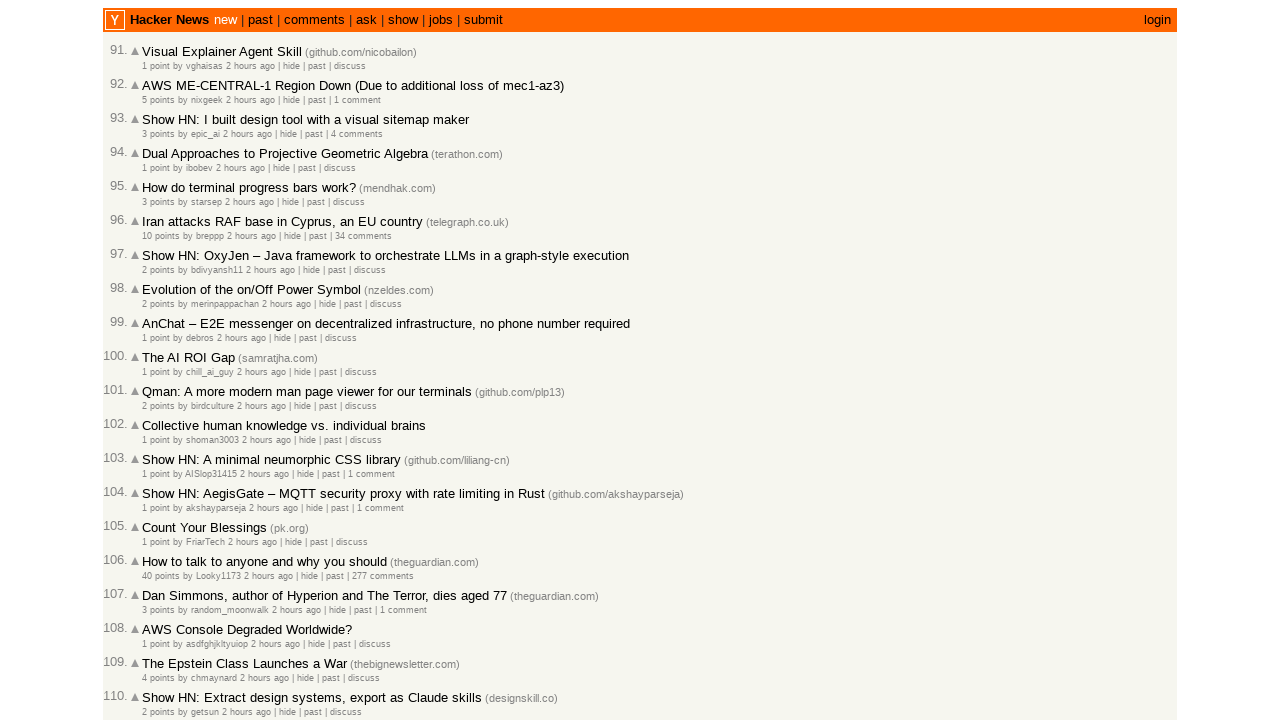

Moved to next article on current page (index now 8)
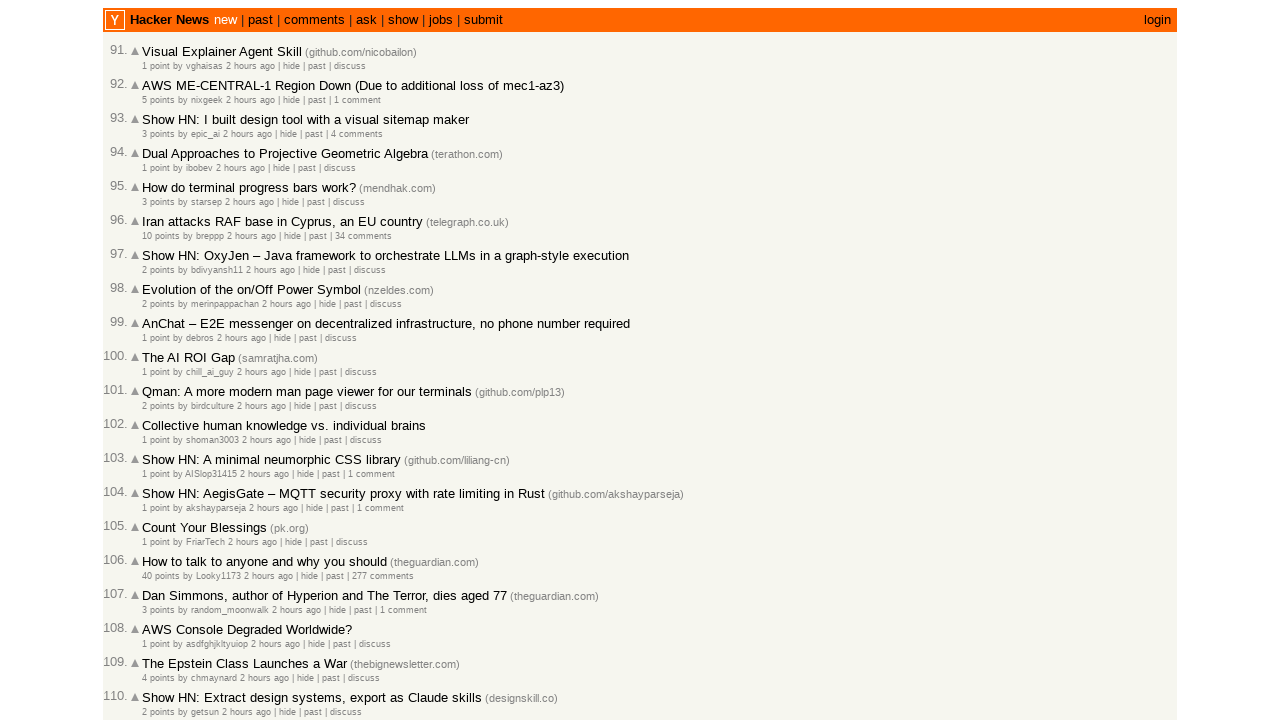

Progressed to next article check (total checked: 98)
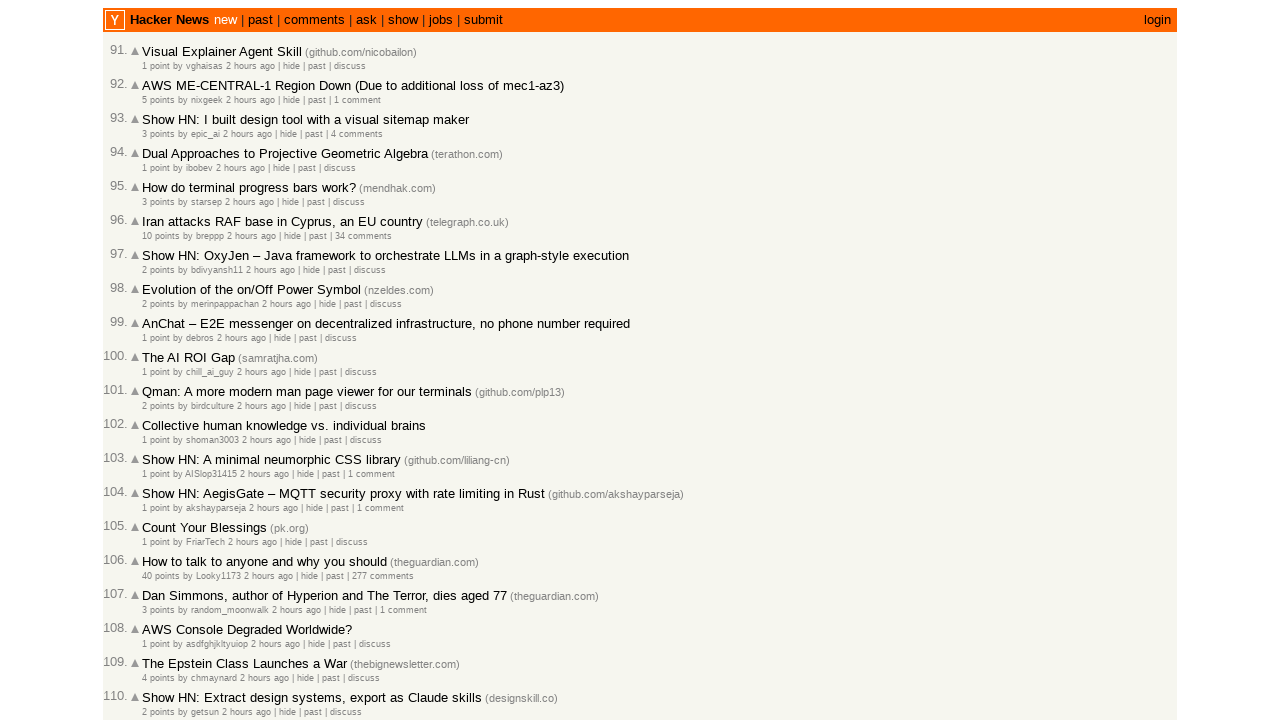

Located all article age elements on page
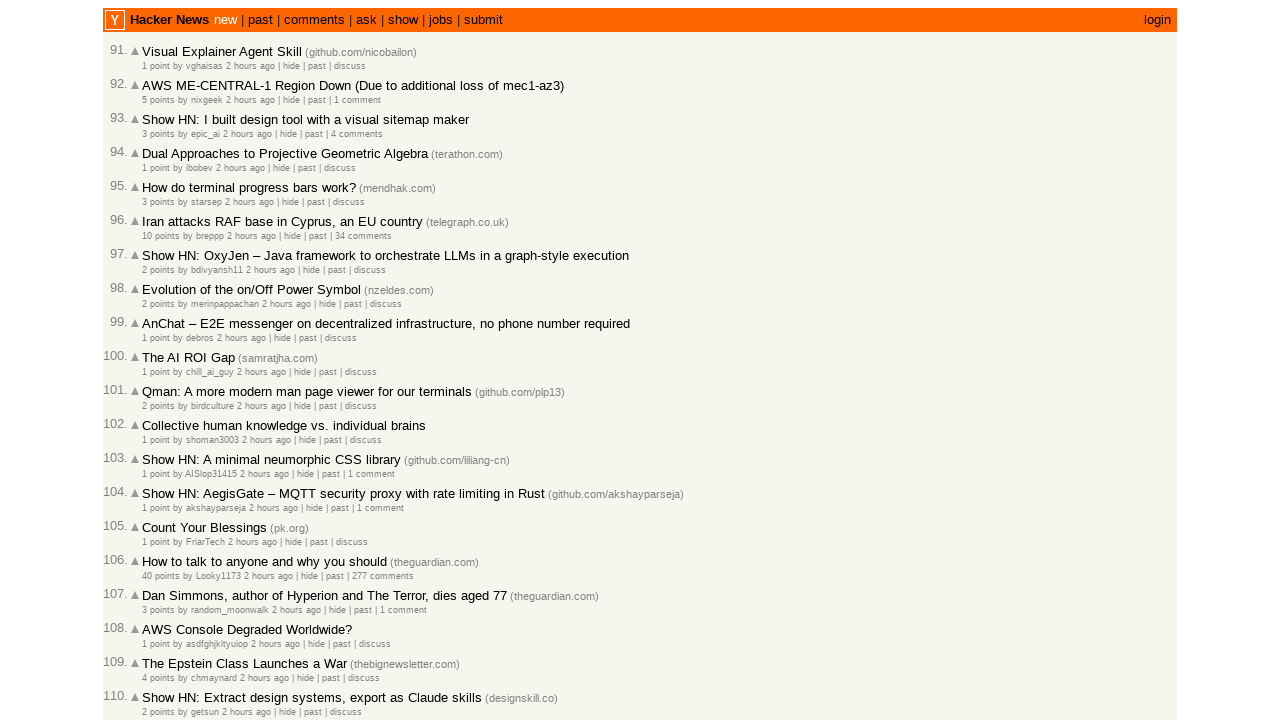

Counted 30 age elements on current page
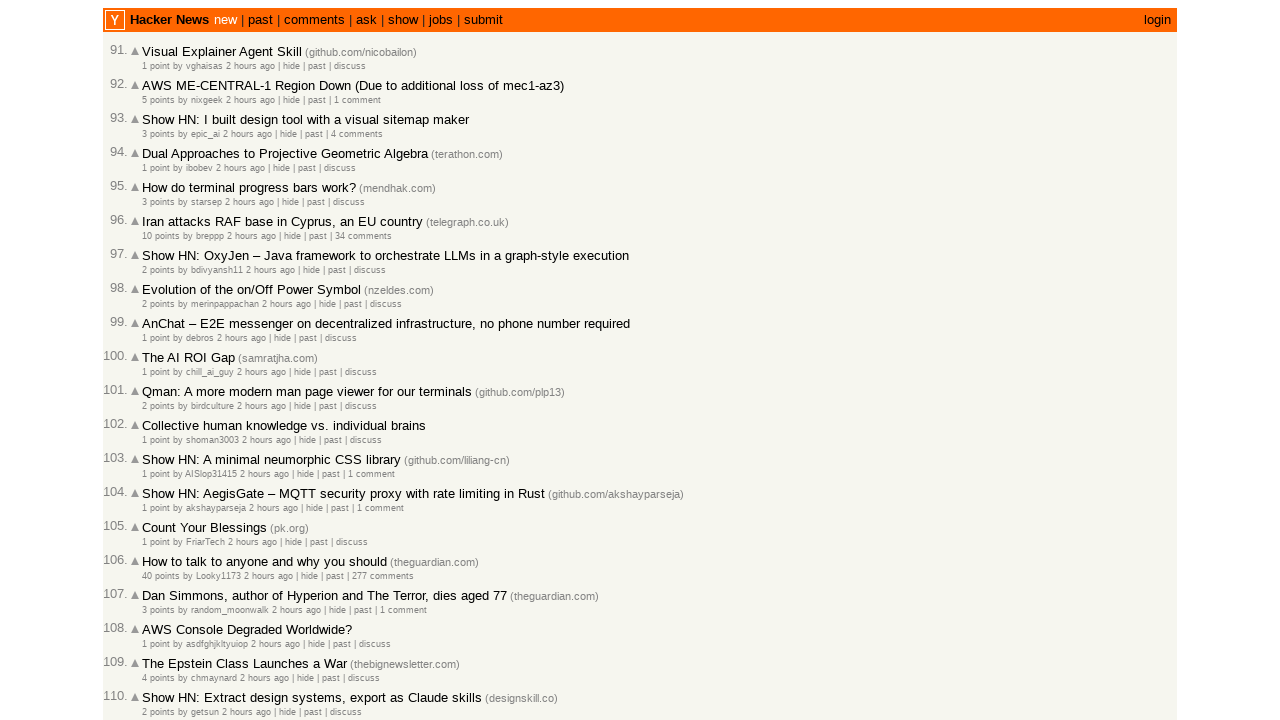

Selected age element at index 8
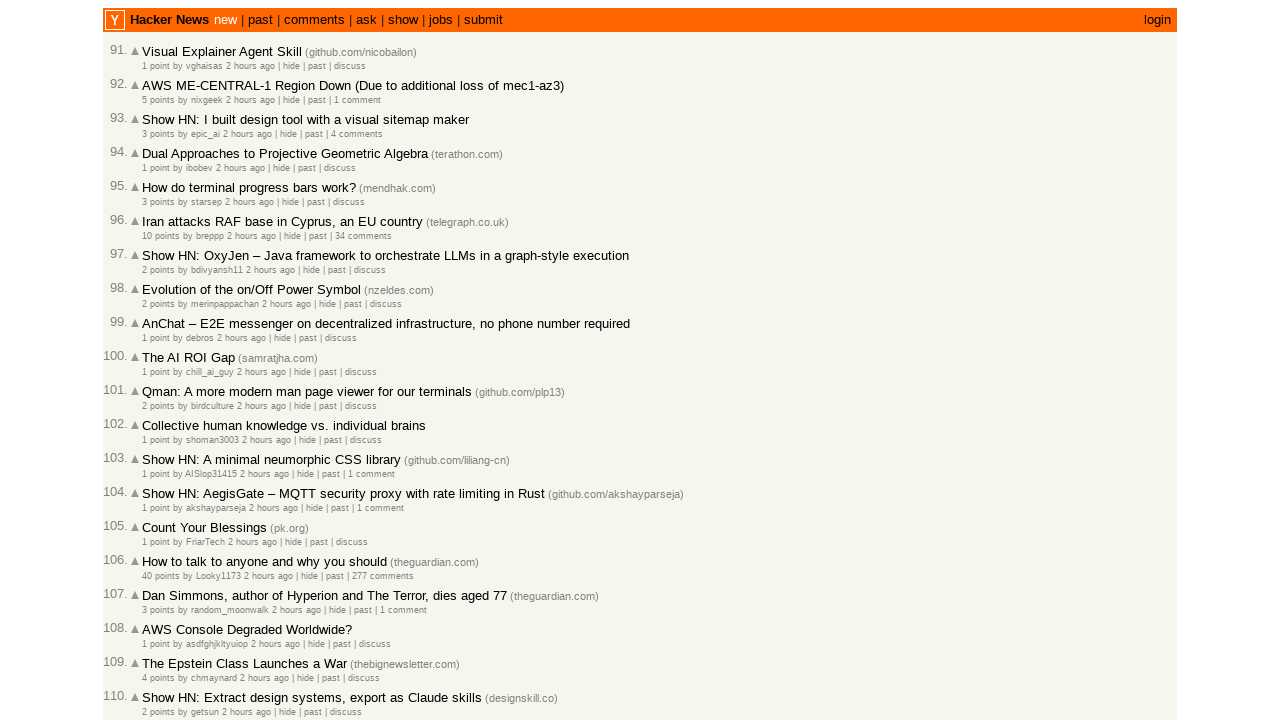

Retrieved article timestamp: 2026-03-02T07:46:34 1772437594
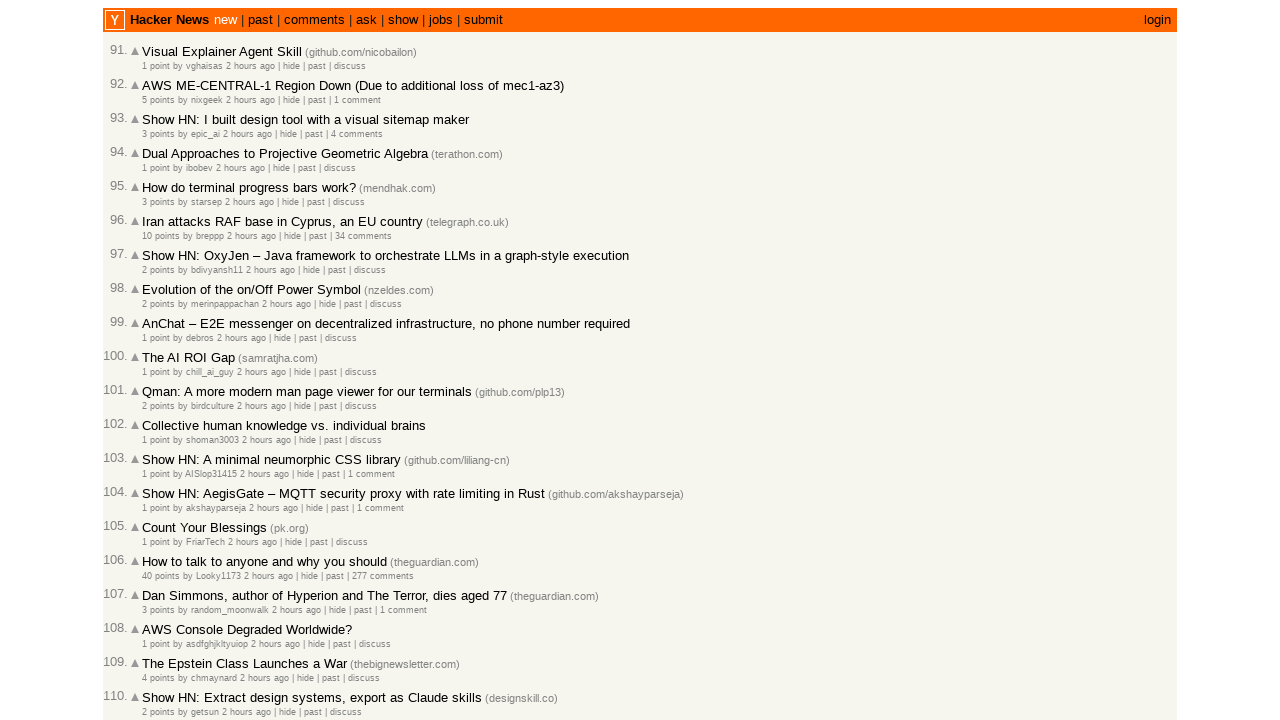

Parsed previous timestamp 2026-03-02T07:47:28 and current timestamp 2026-03-02T07:46:34
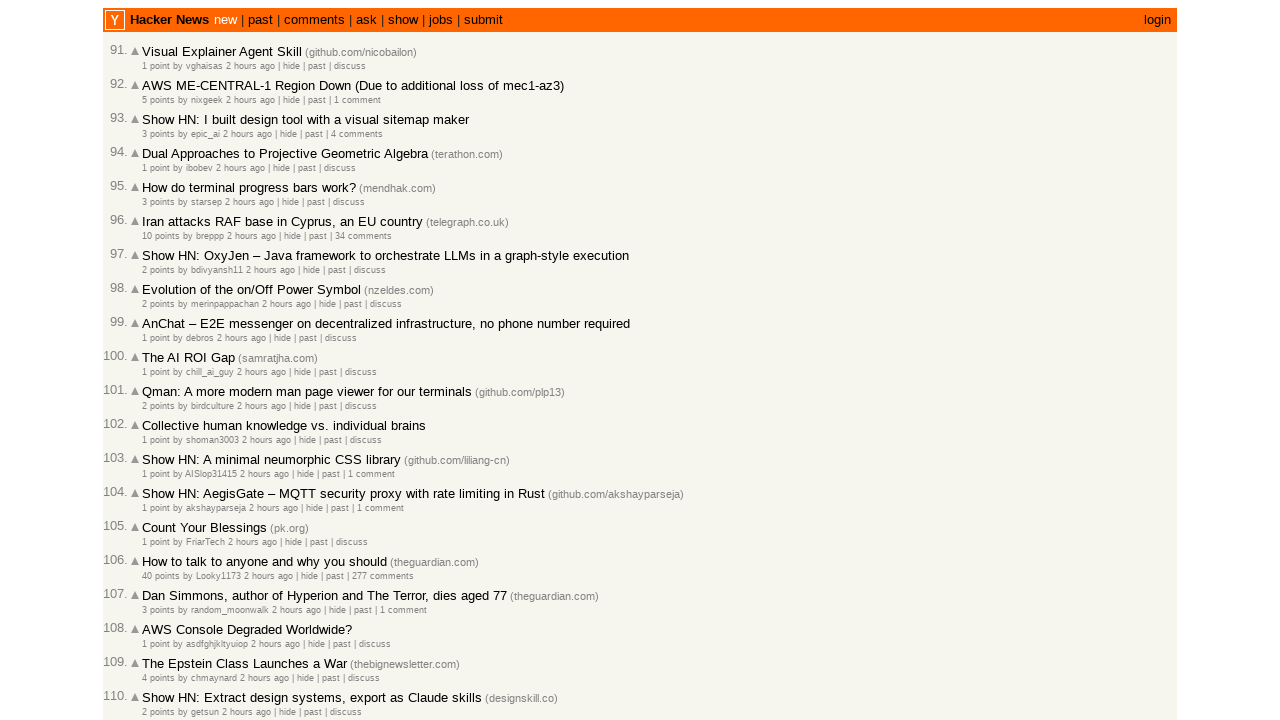

Moved to next article on current page (index now 9)
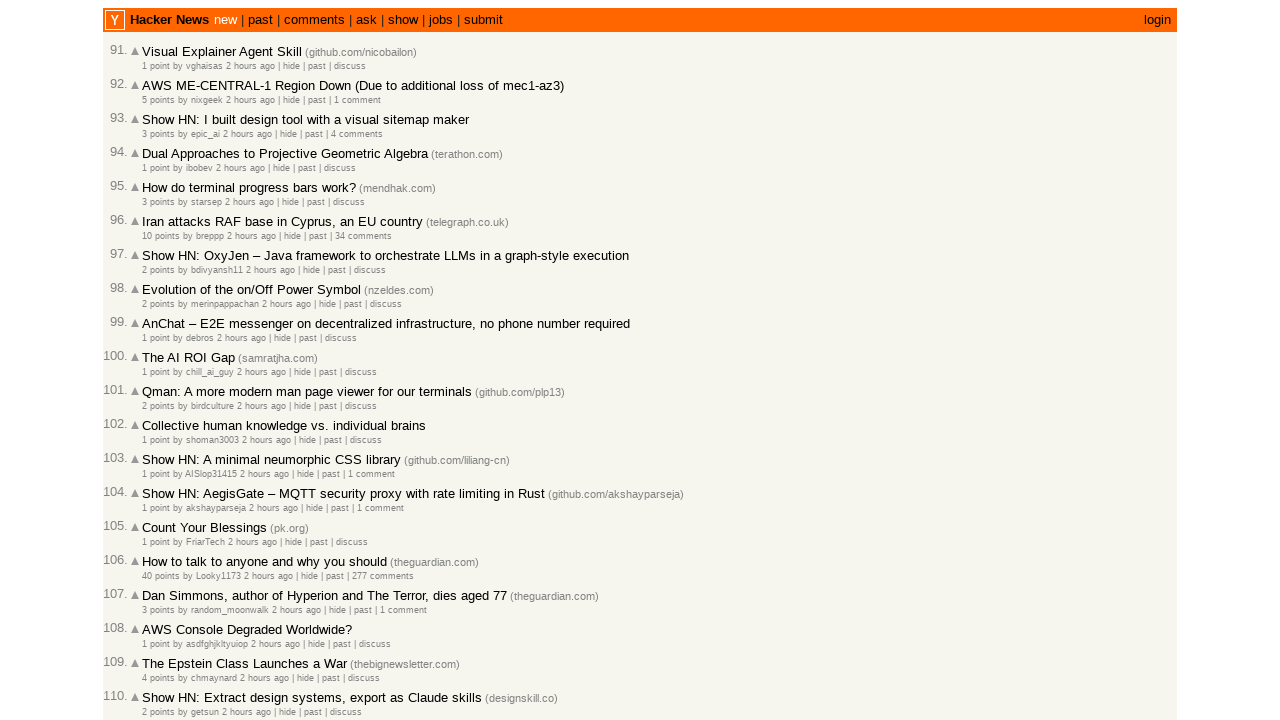

Progressed to next article check (total checked: 99)
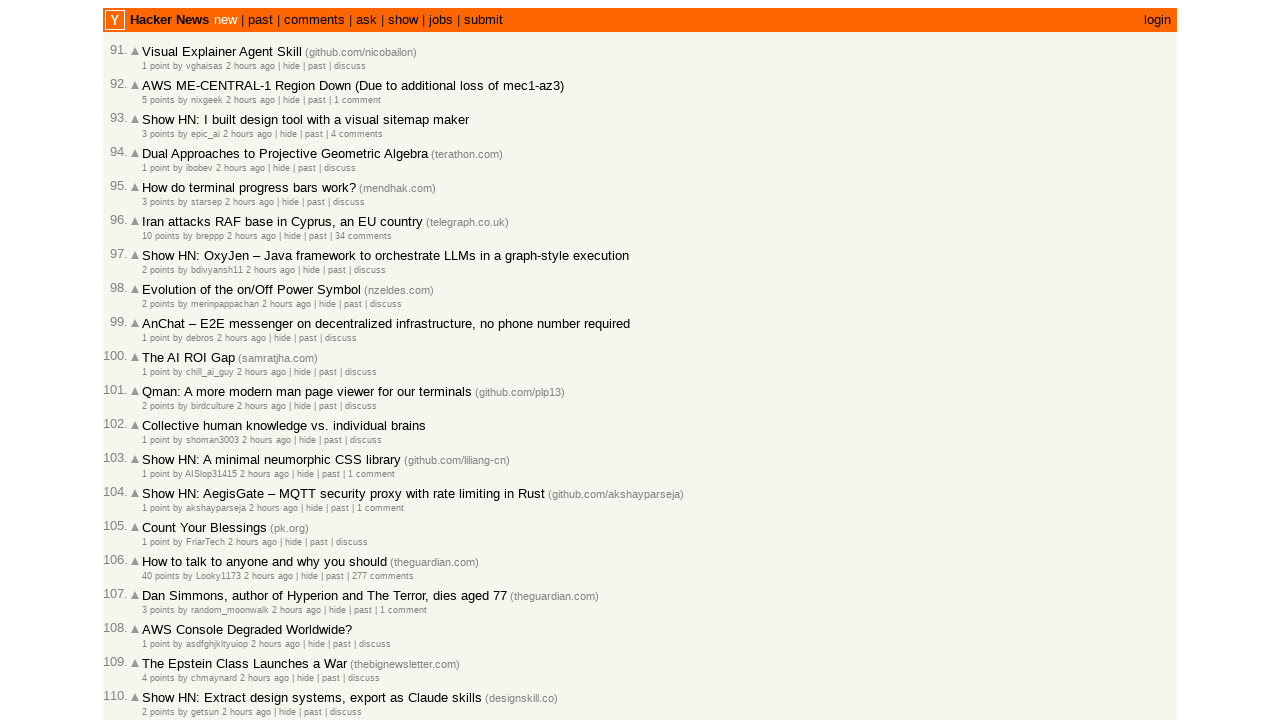

Located all article age elements on page
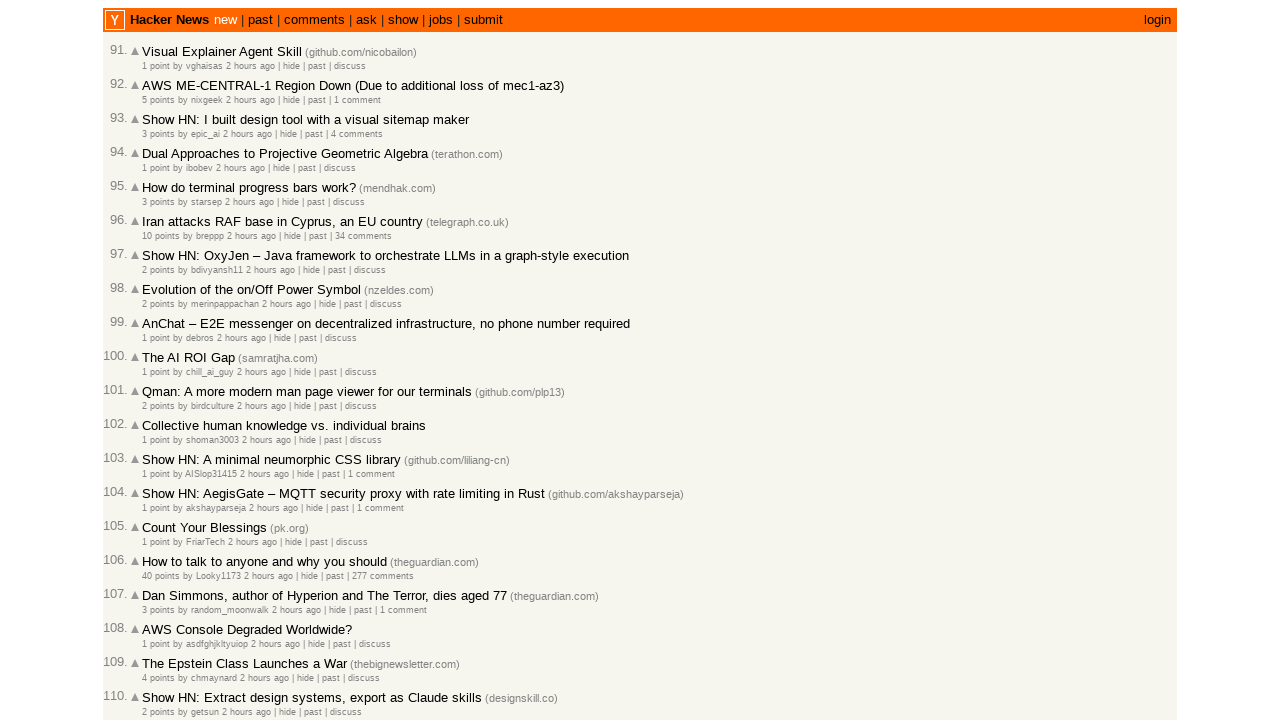

Counted 30 age elements on current page
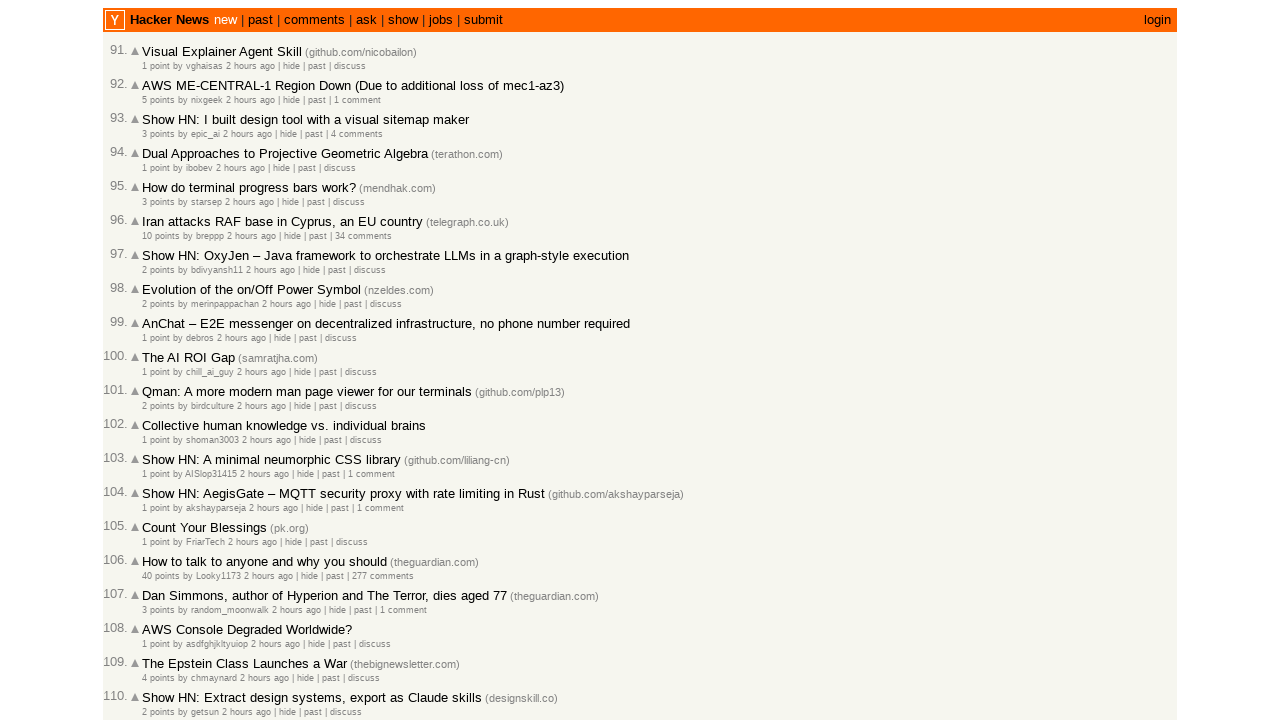

Selected age element at index 9
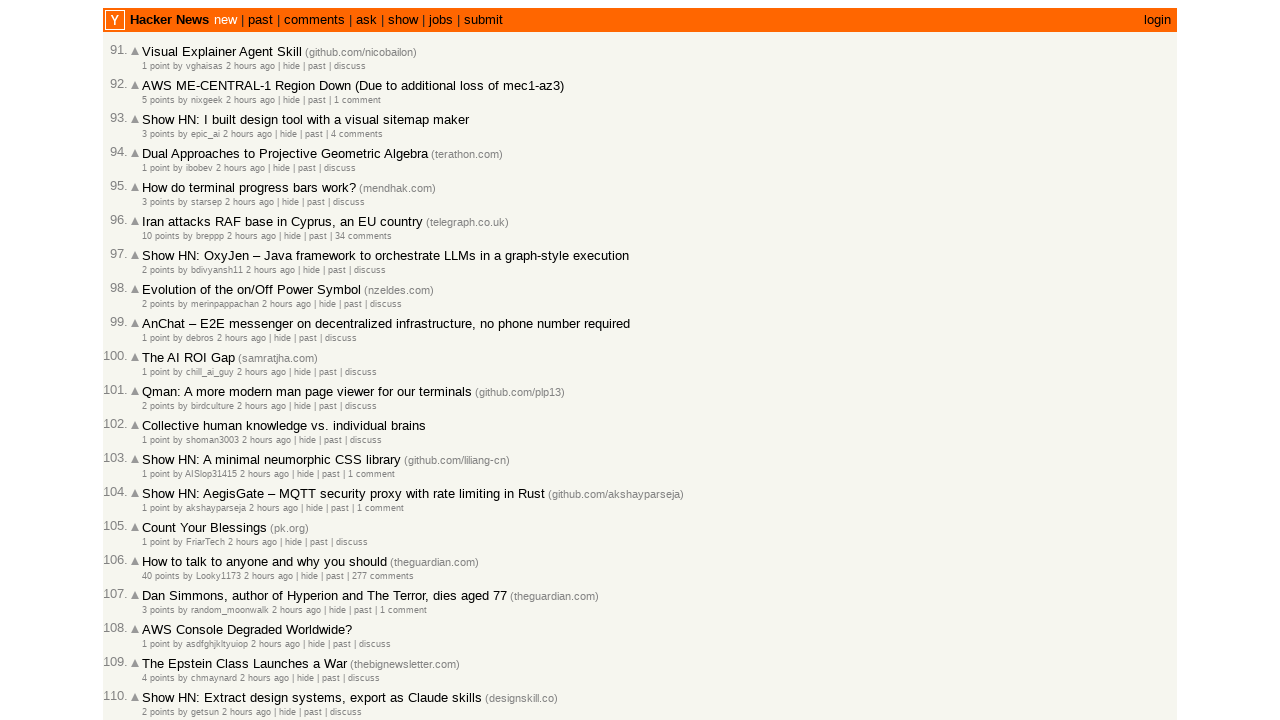

Retrieved article timestamp: 2026-03-02T07:41:41 1772437301
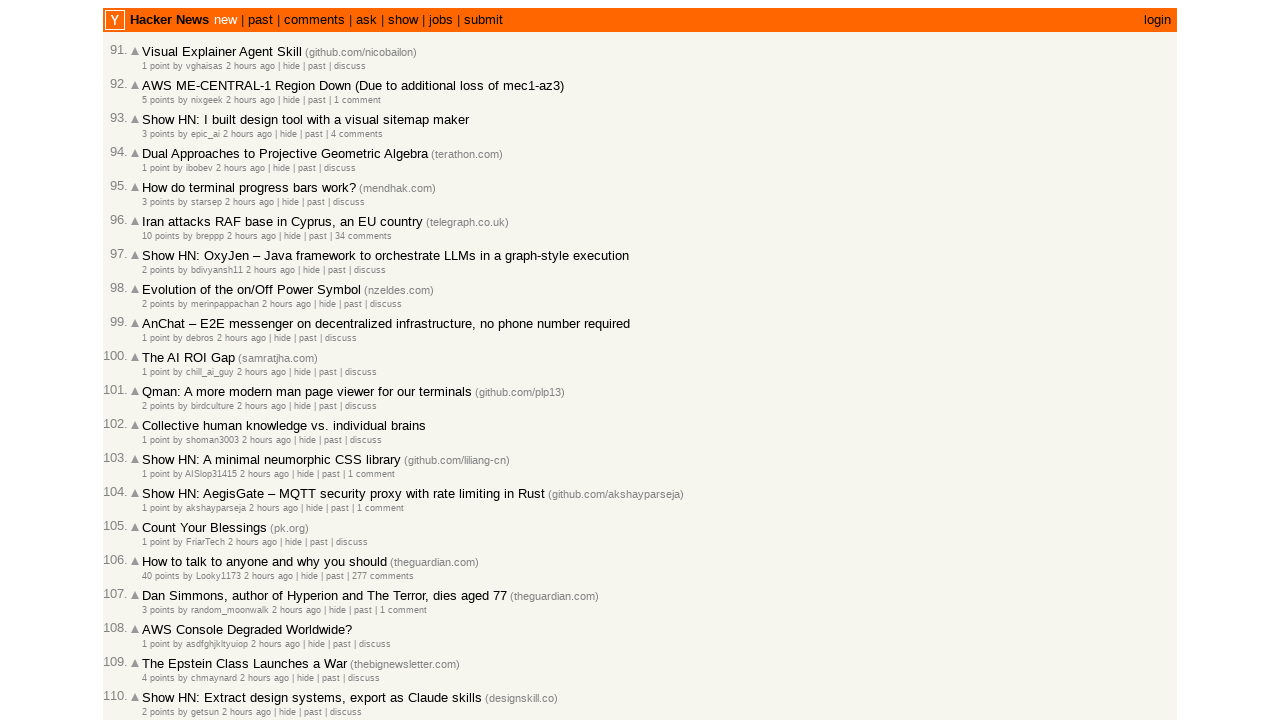

Parsed previous timestamp 2026-03-02T07:46:34 and current timestamp 2026-03-02T07:41:41
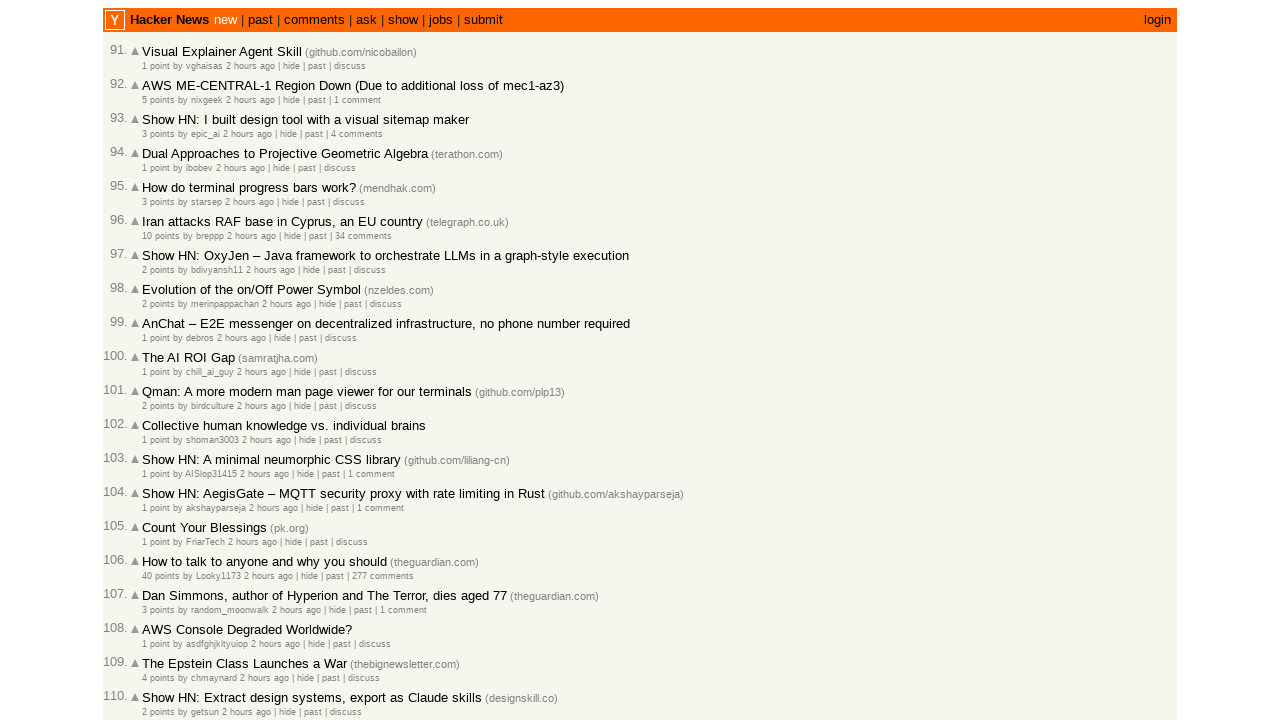

Moved to next article on current page (index now 10)
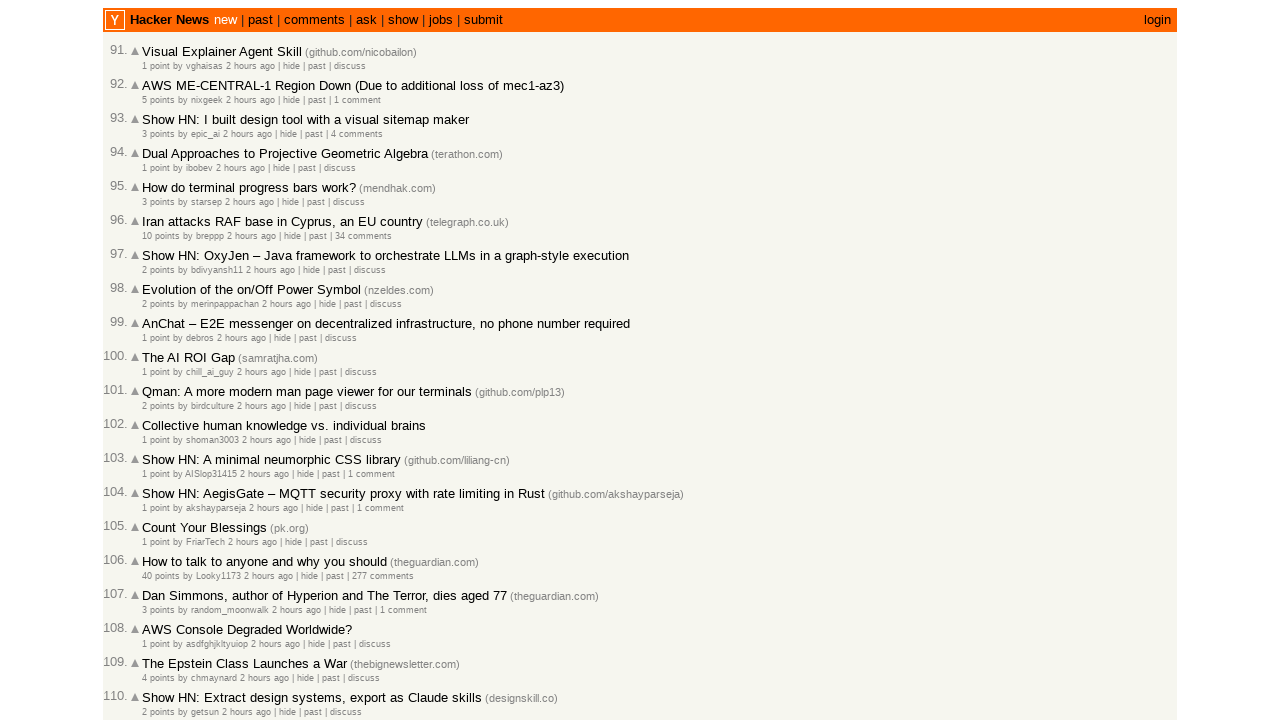

Progressed to next article check (total checked: 100)
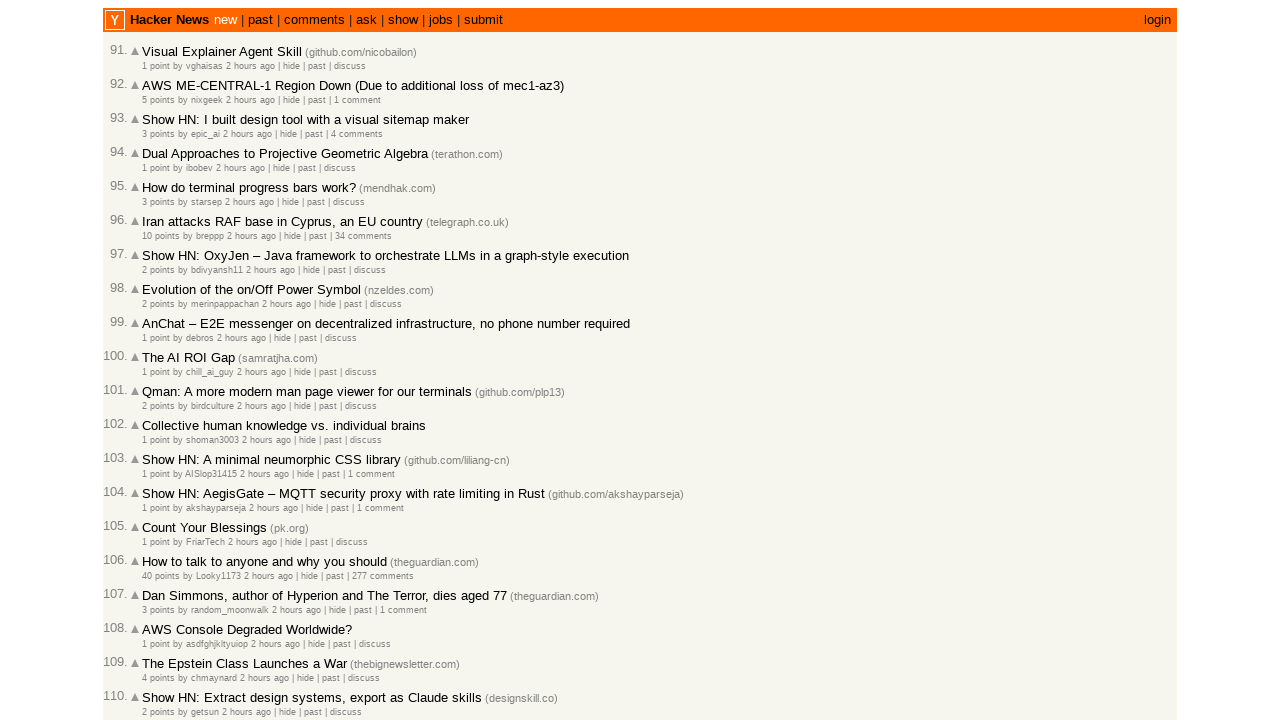

Test result: Articles were correctly ordered newest to oldest
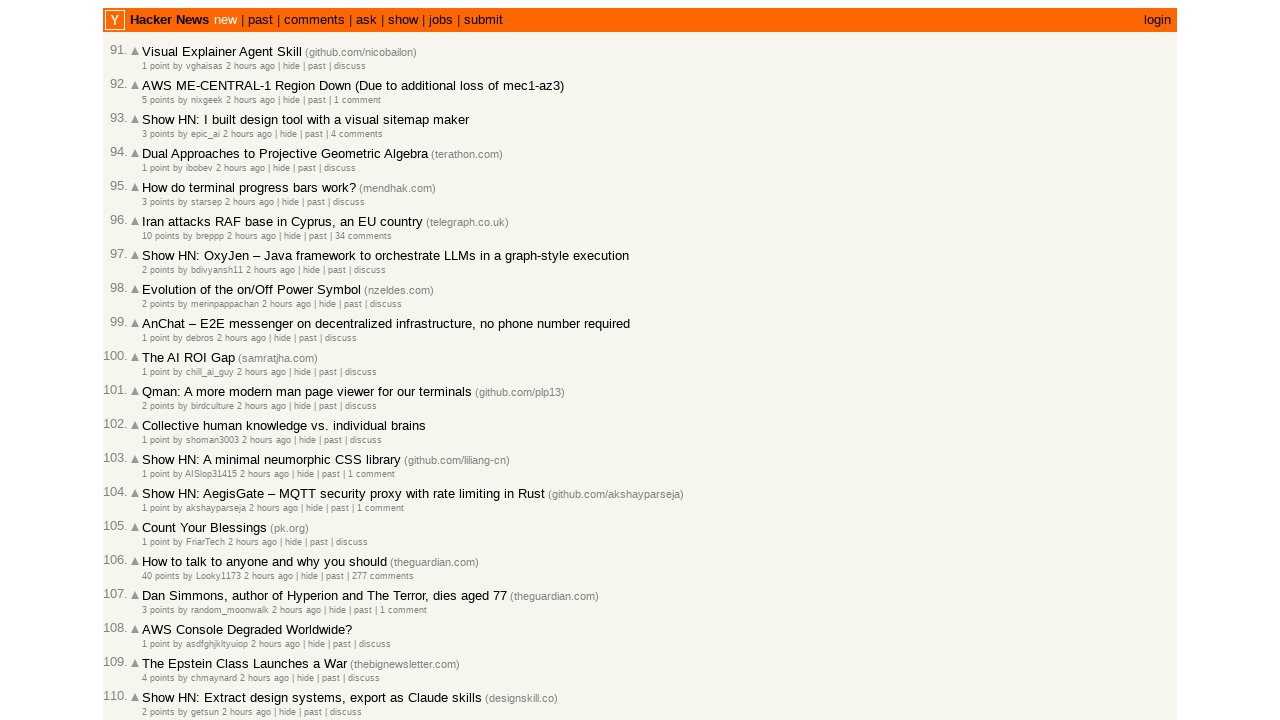

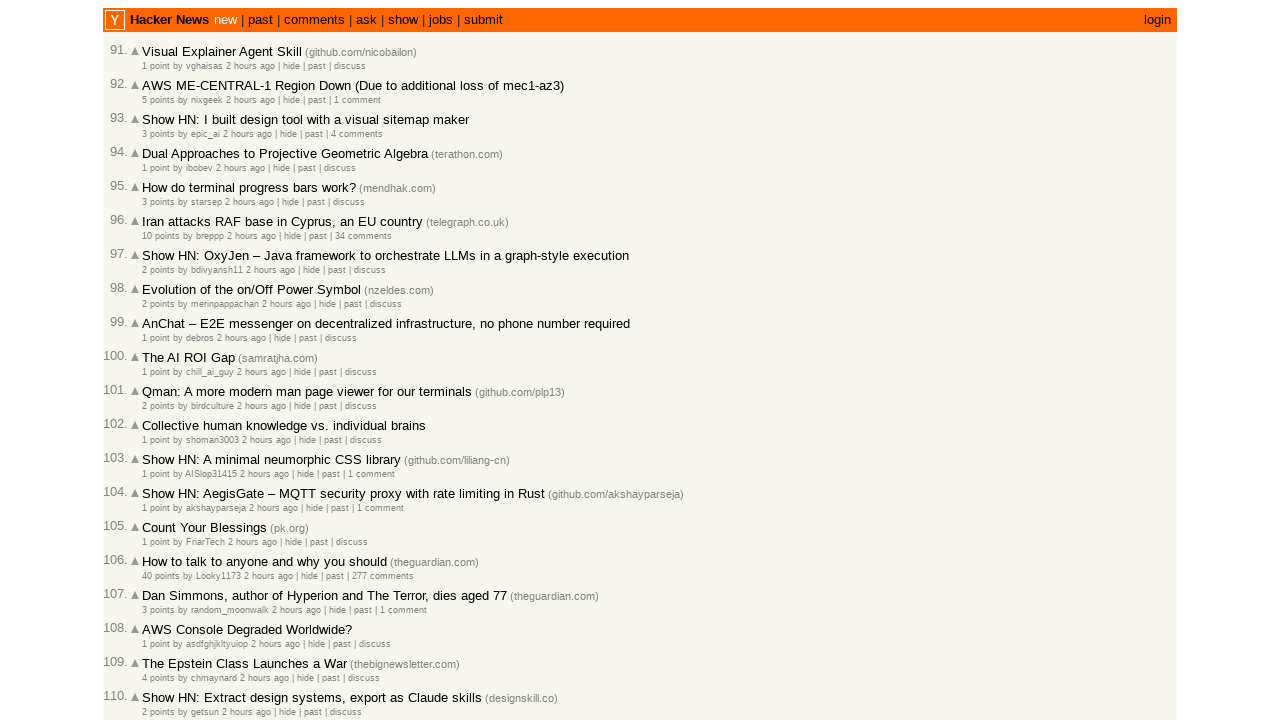